Tests date picker functionality by navigating to a specific date (January 27, 2003) using the calendar navigation controls

Starting URL: https://demo.automationtesting.in/Datepicker.html

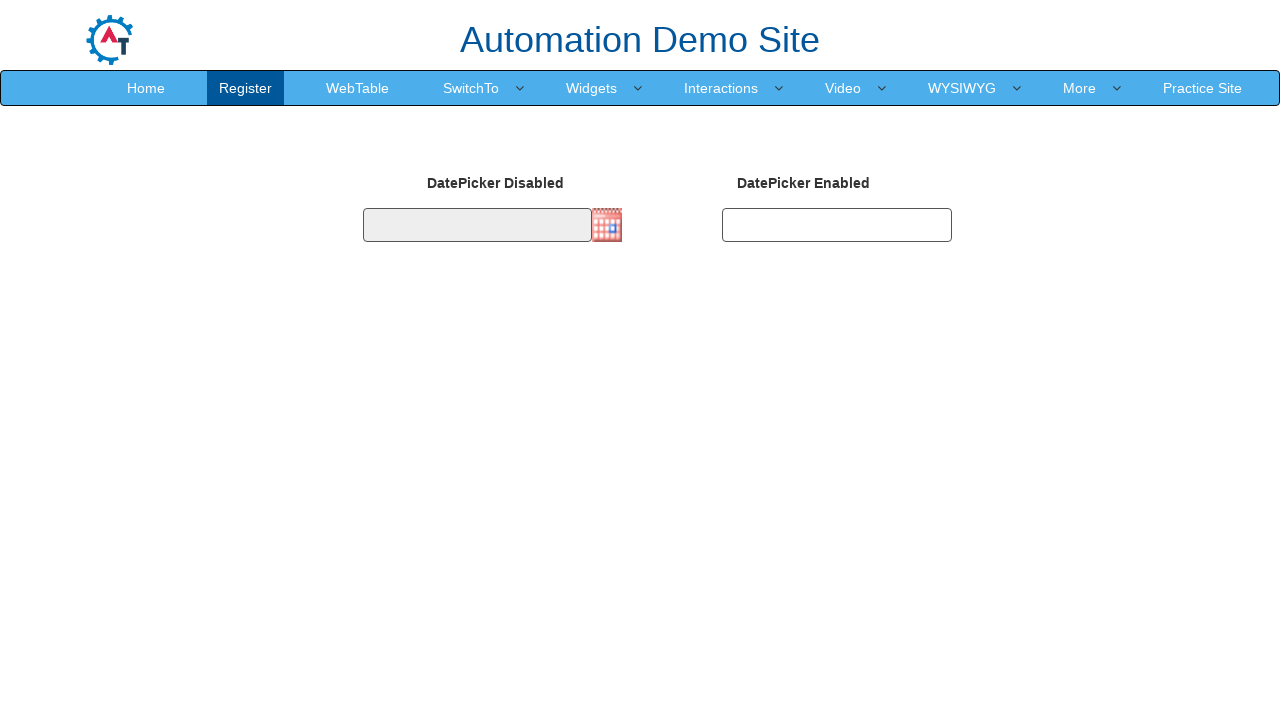

Clicked date picker to open calendar at (607, 225) on .imgdp
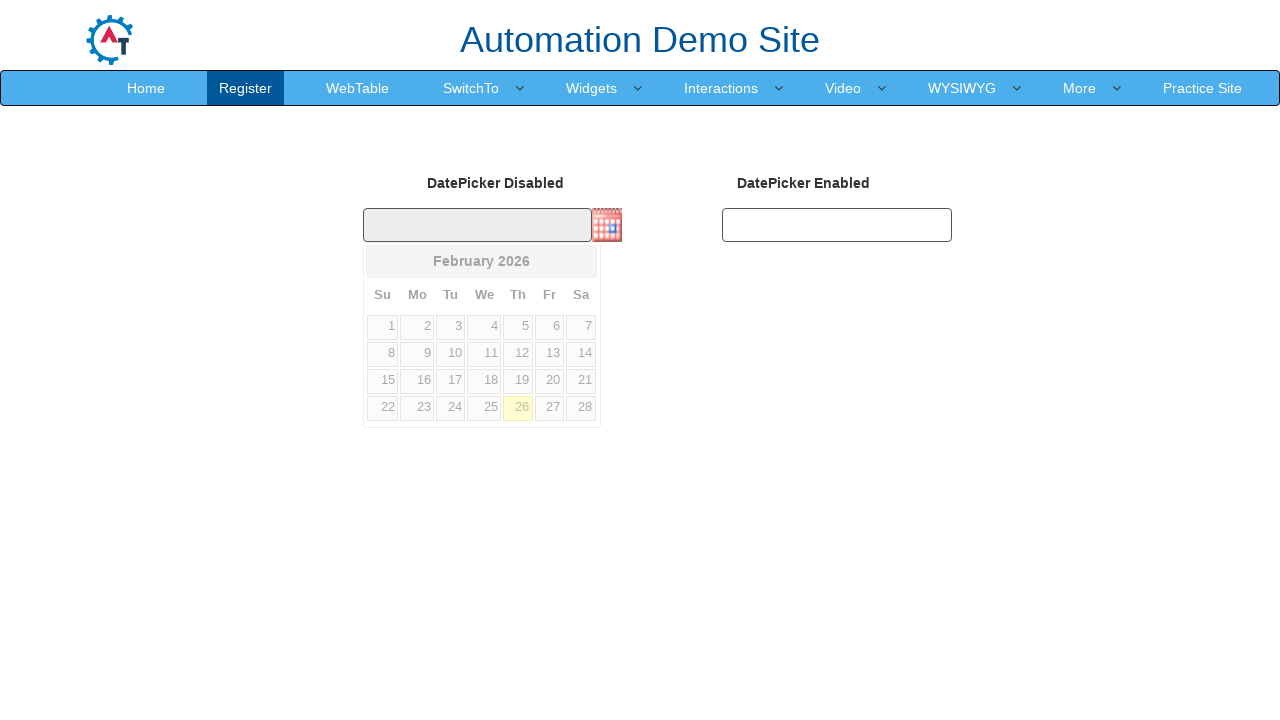

Retrieved current month: February
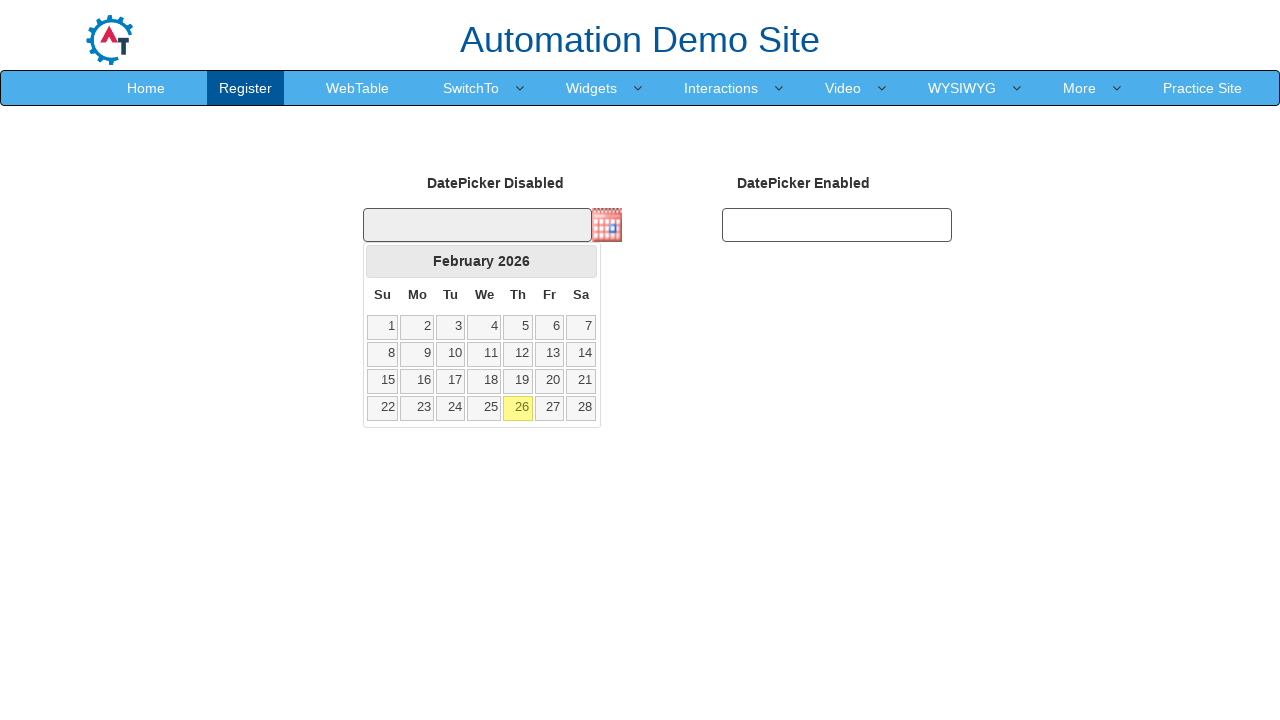

Retrieved current year: 2026
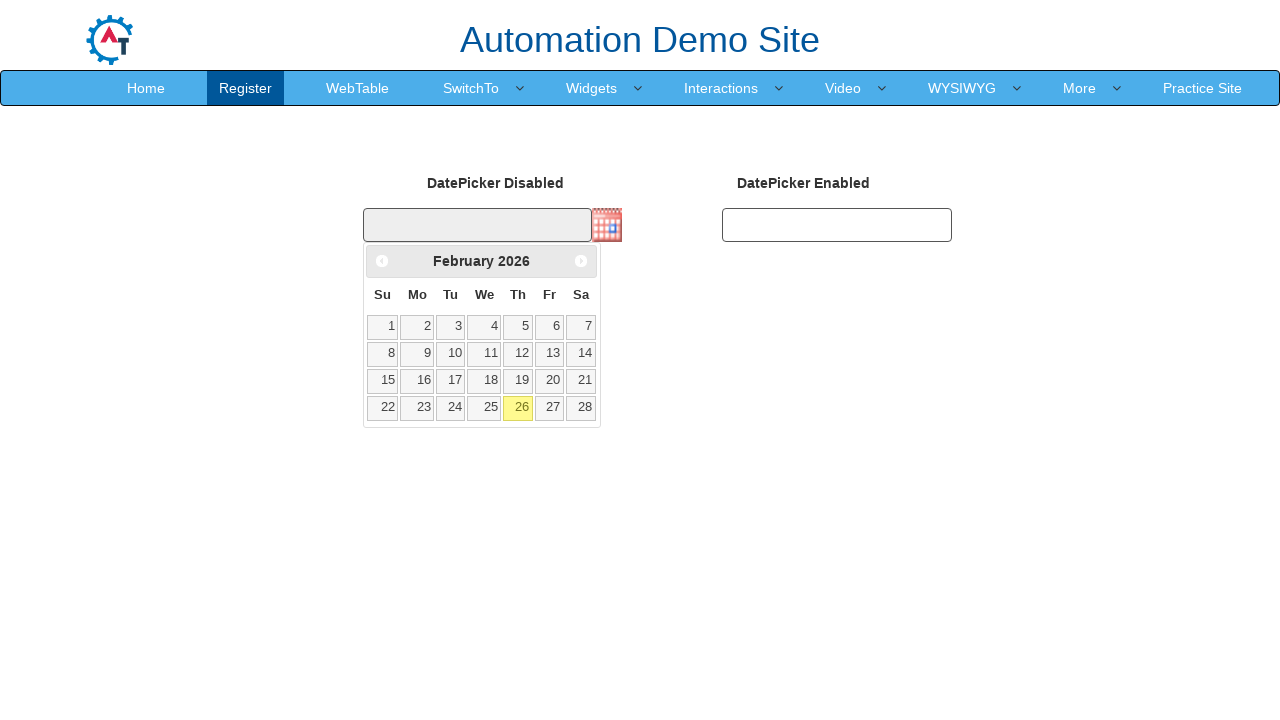

Clicked previous month button to navigate backward at (382, 261) on [data-handler='prev']
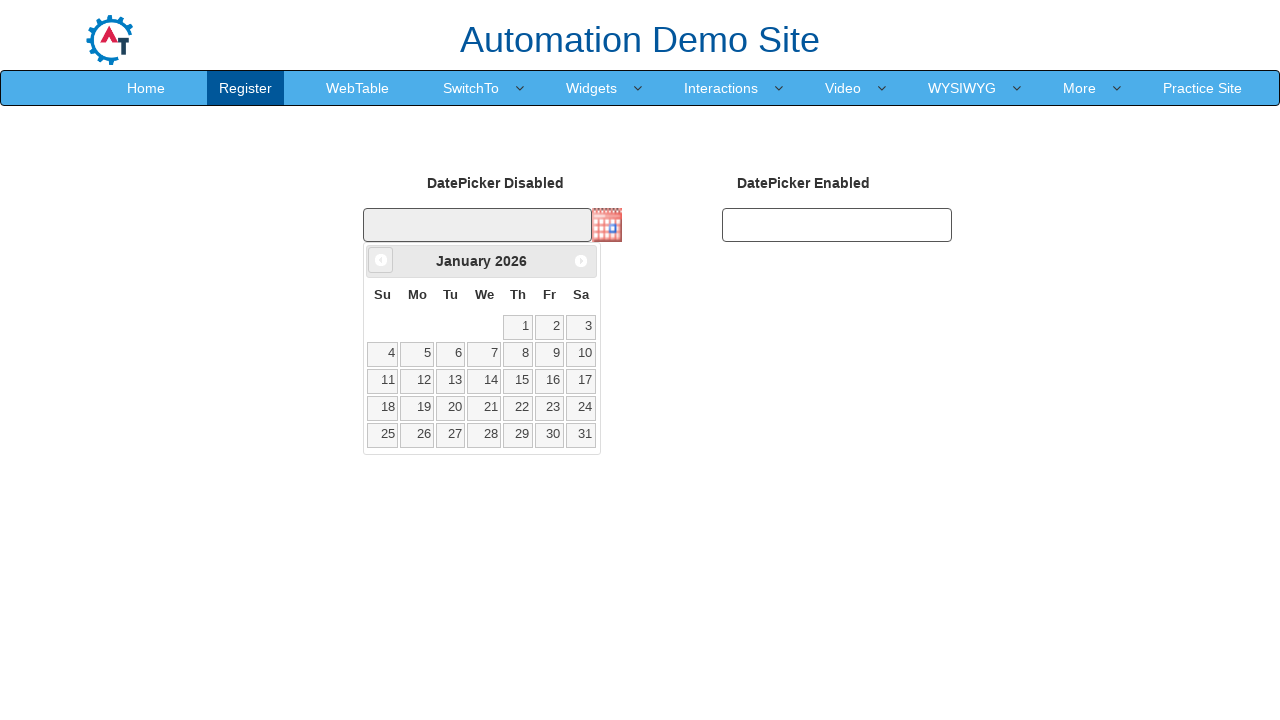

Retrieved current month: January
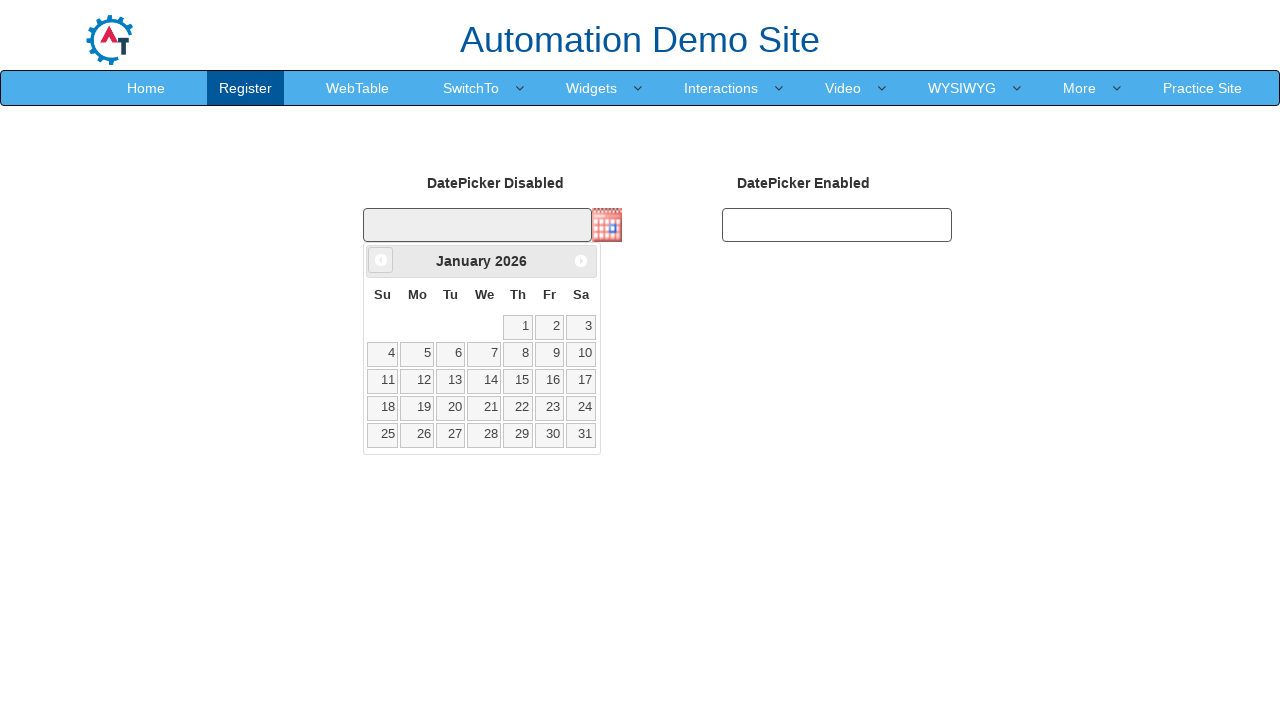

Retrieved current year: 2026
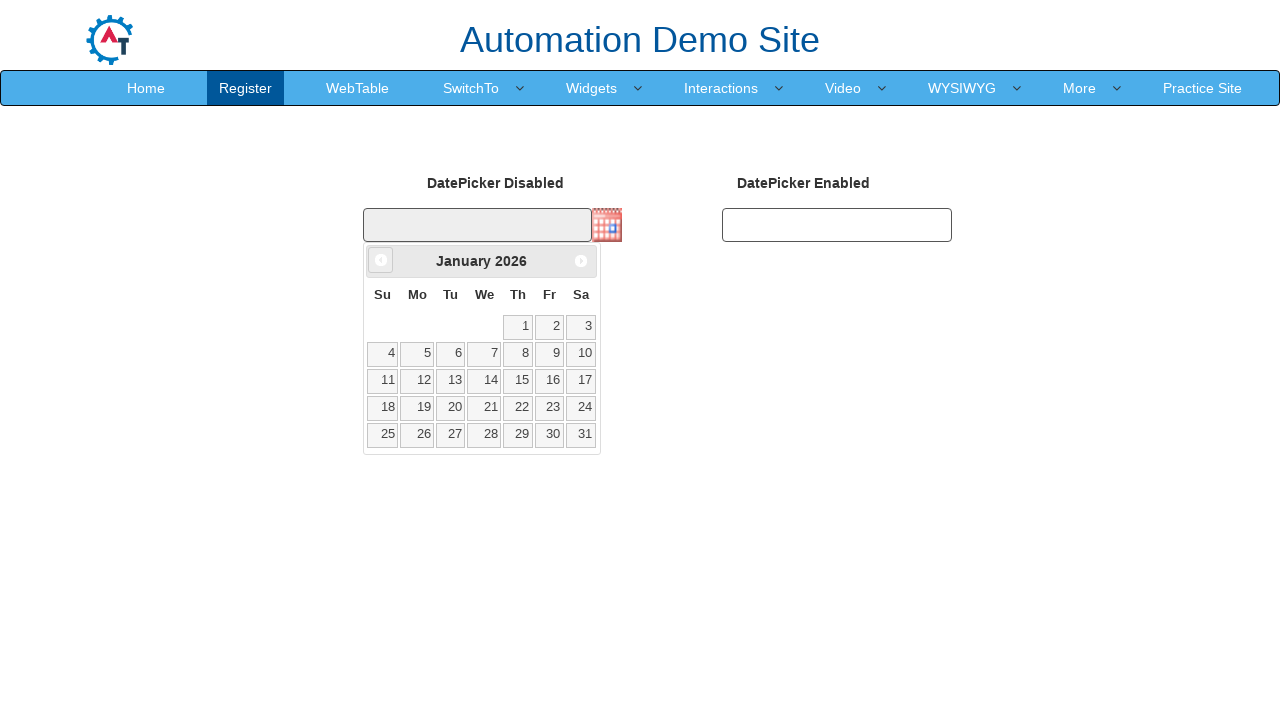

Clicked previous month button to navigate backward at (381, 260) on [data-handler='prev']
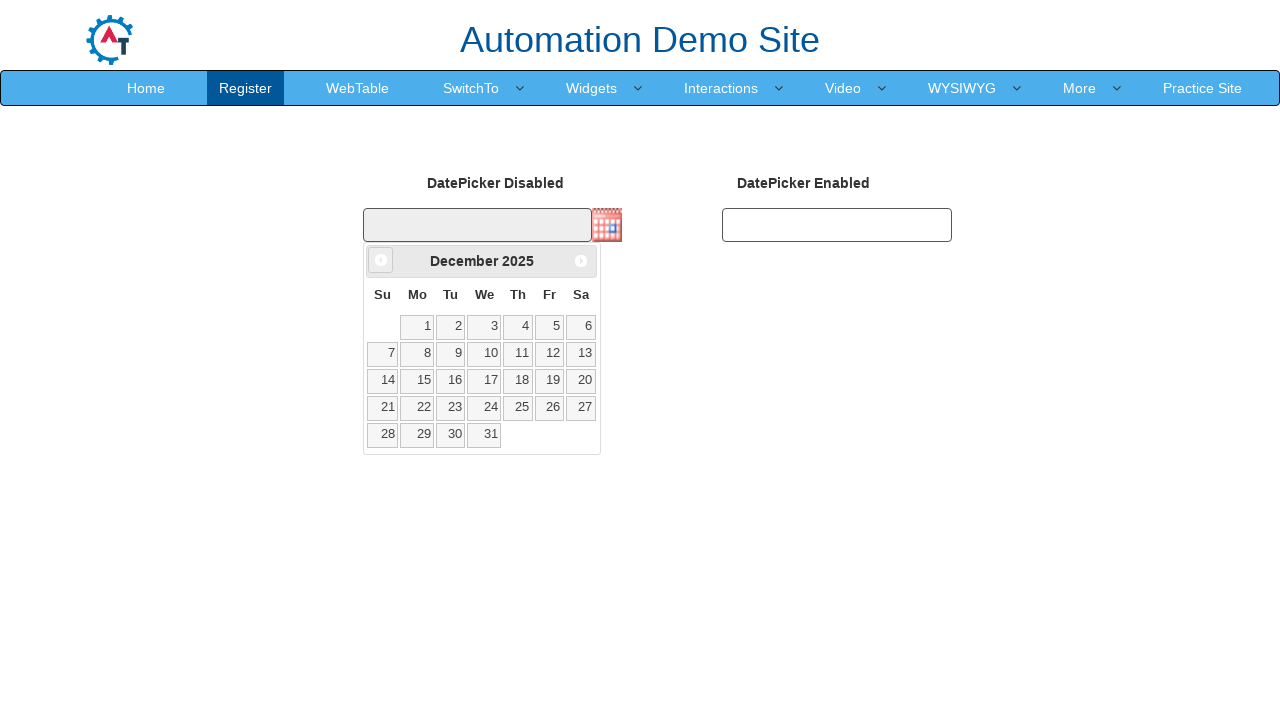

Retrieved current month: December
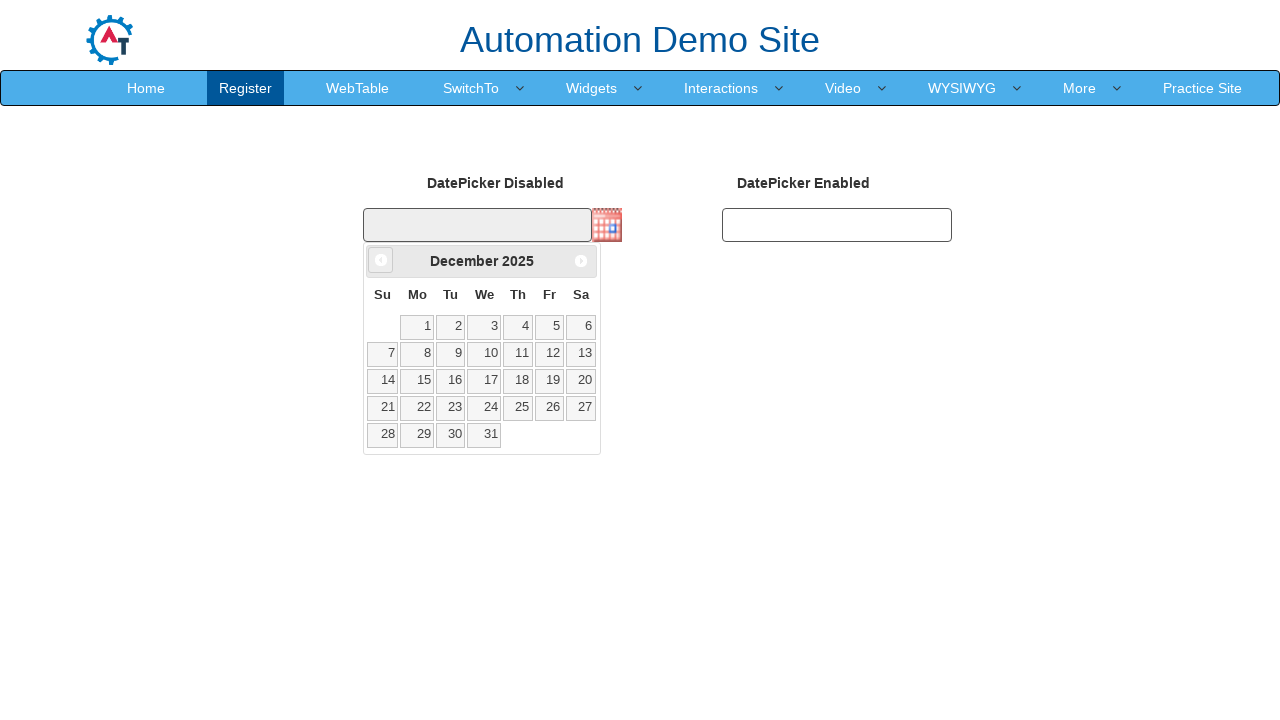

Retrieved current year: 2025
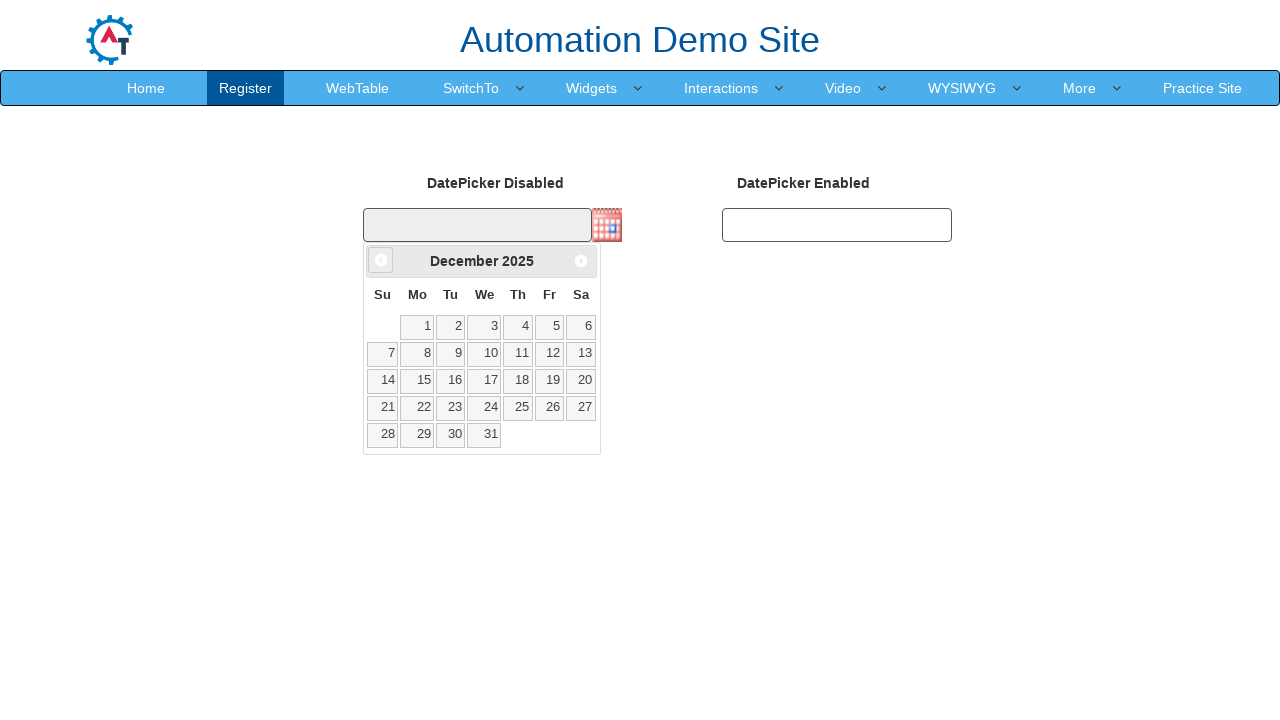

Clicked previous month button to navigate backward at (381, 260) on [data-handler='prev']
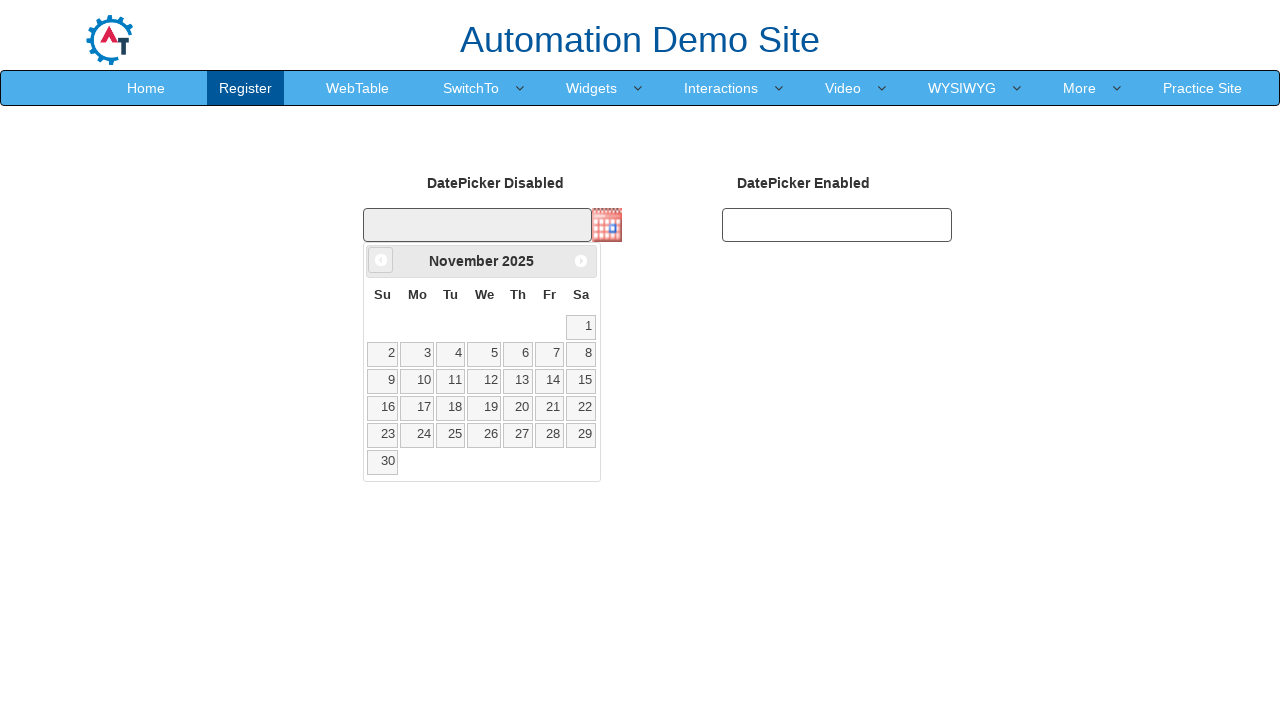

Retrieved current month: November
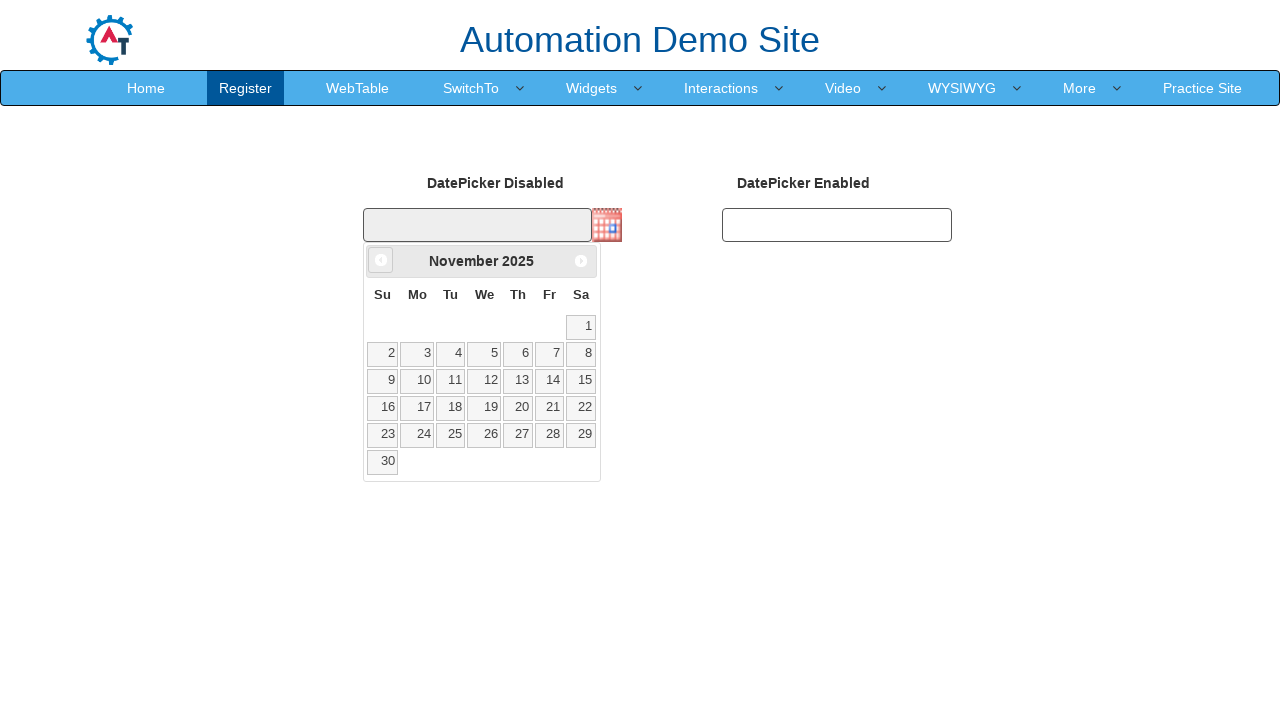

Retrieved current year: 2025
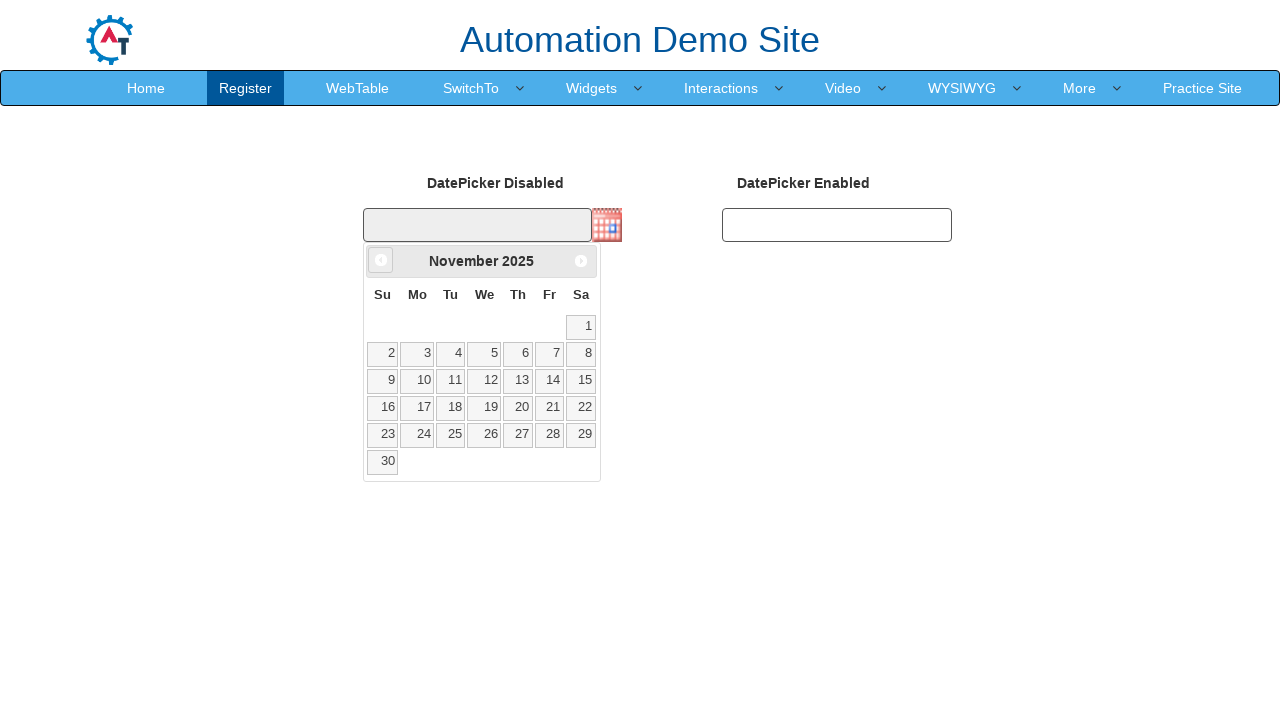

Clicked previous month button to navigate backward at (381, 260) on [data-handler='prev']
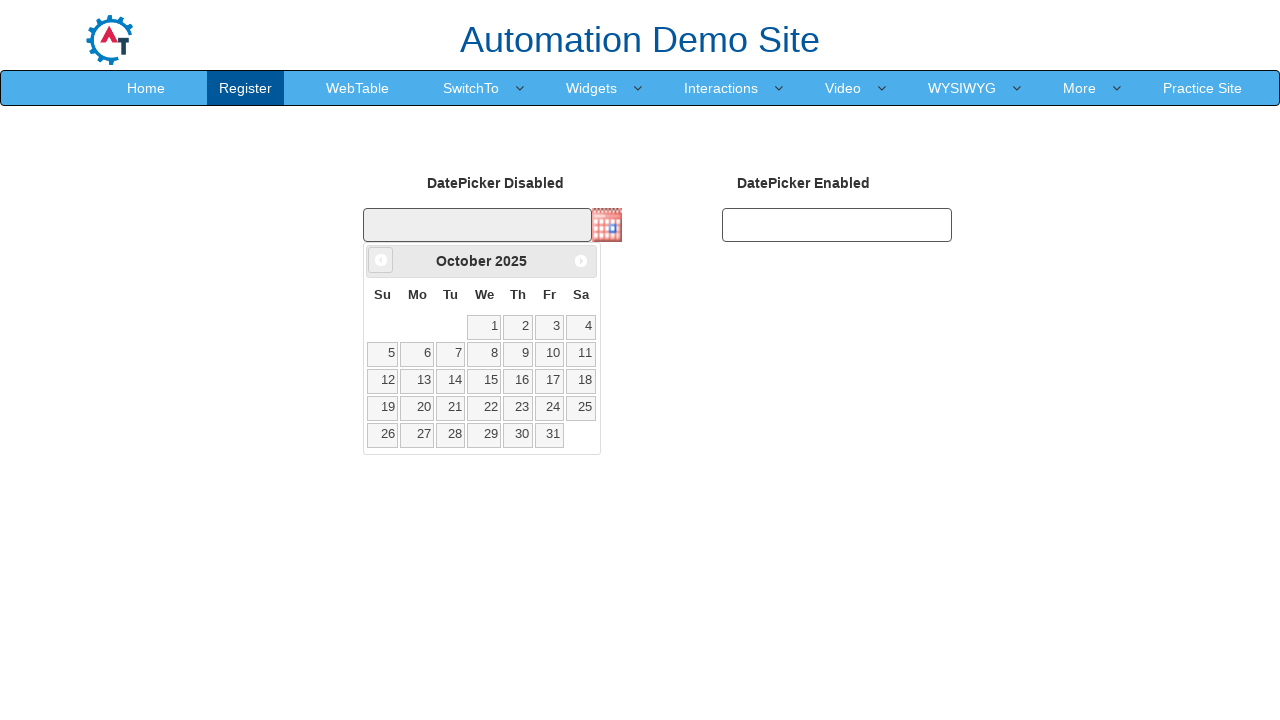

Retrieved current month: October
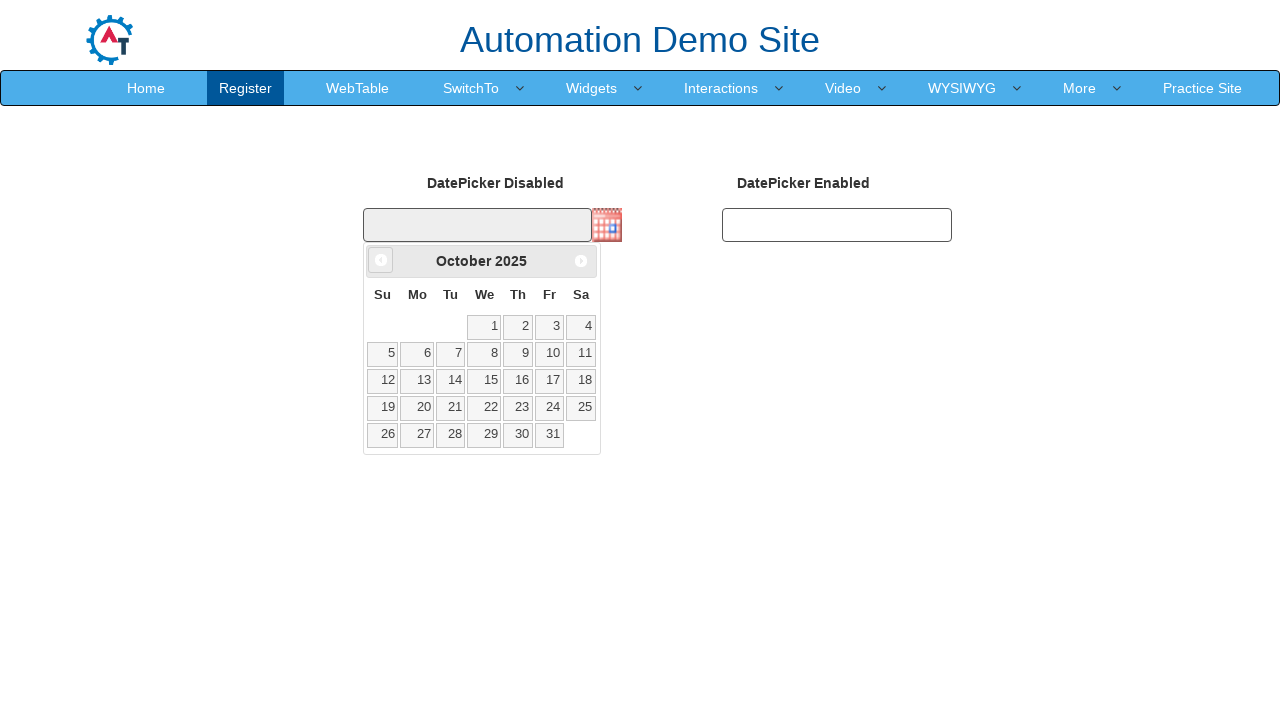

Retrieved current year: 2025
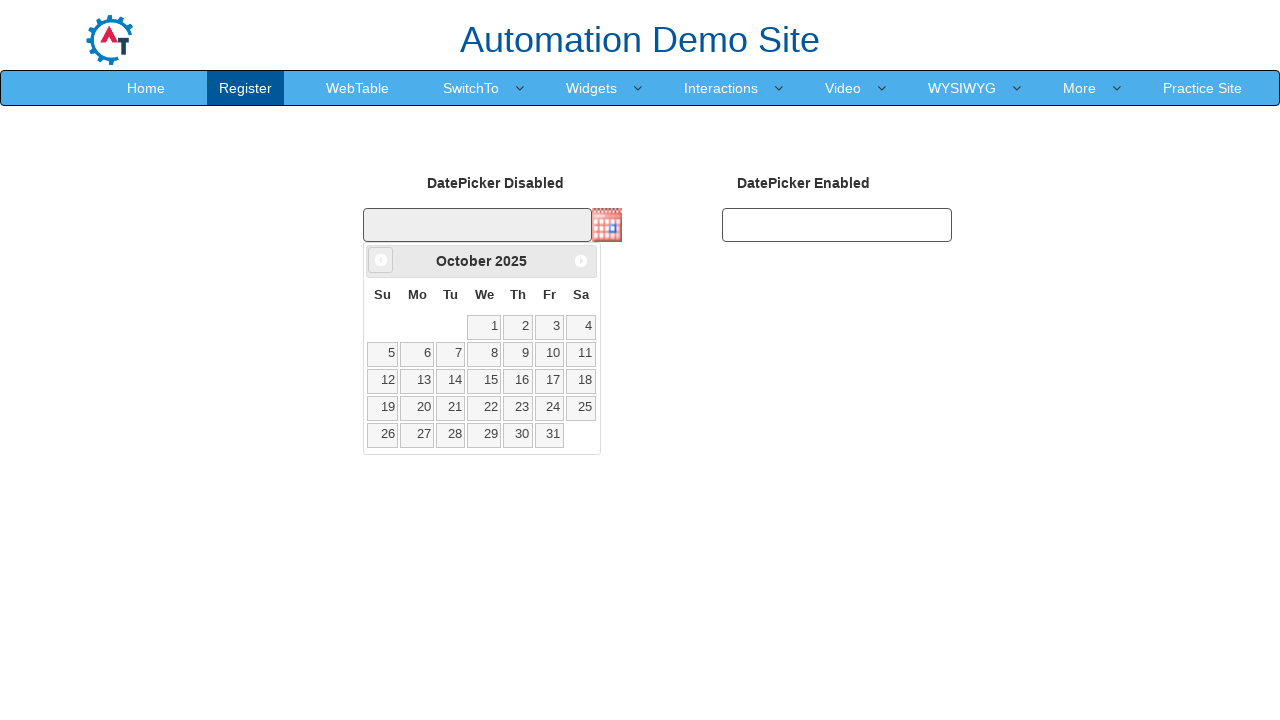

Clicked previous month button to navigate backward at (381, 260) on [data-handler='prev']
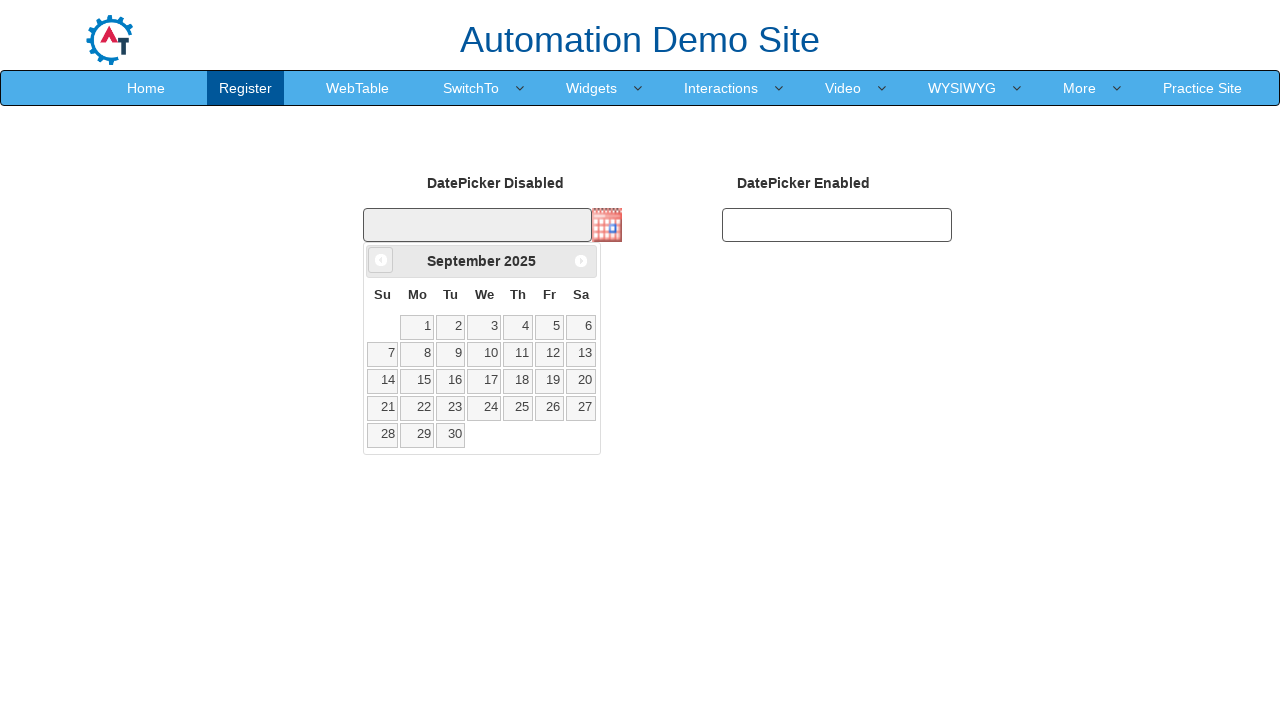

Retrieved current month: September
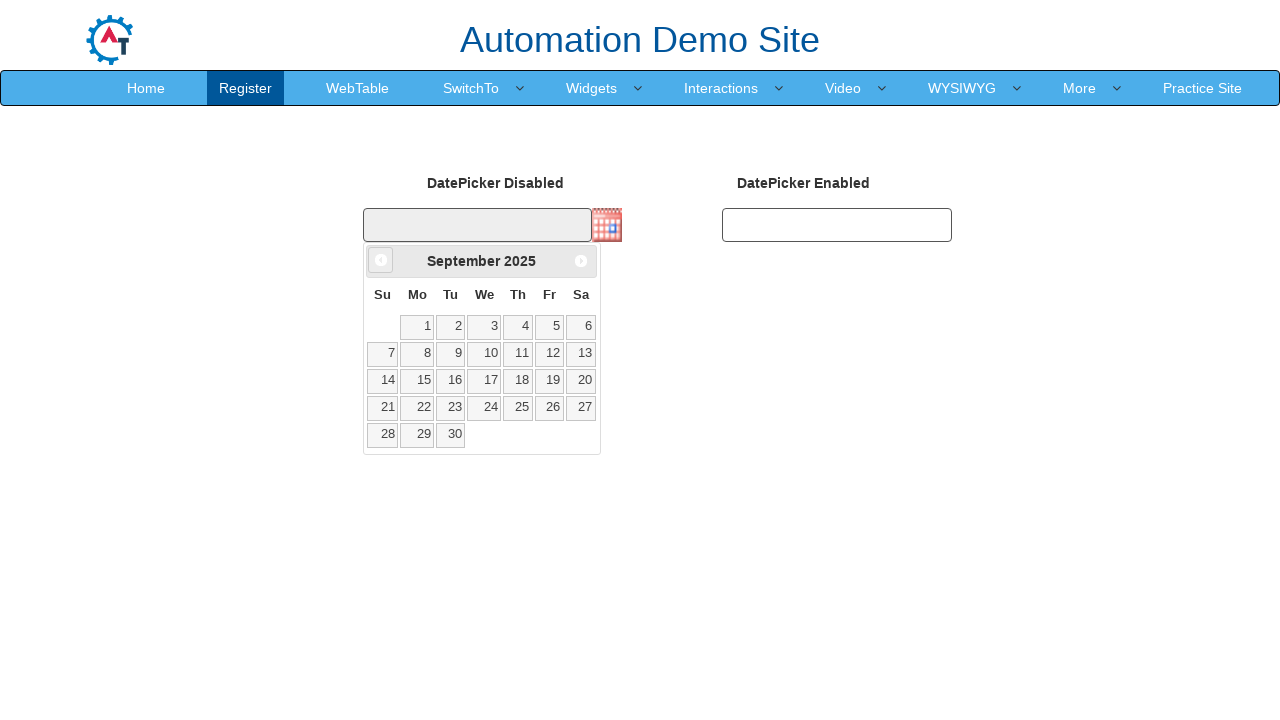

Retrieved current year: 2025
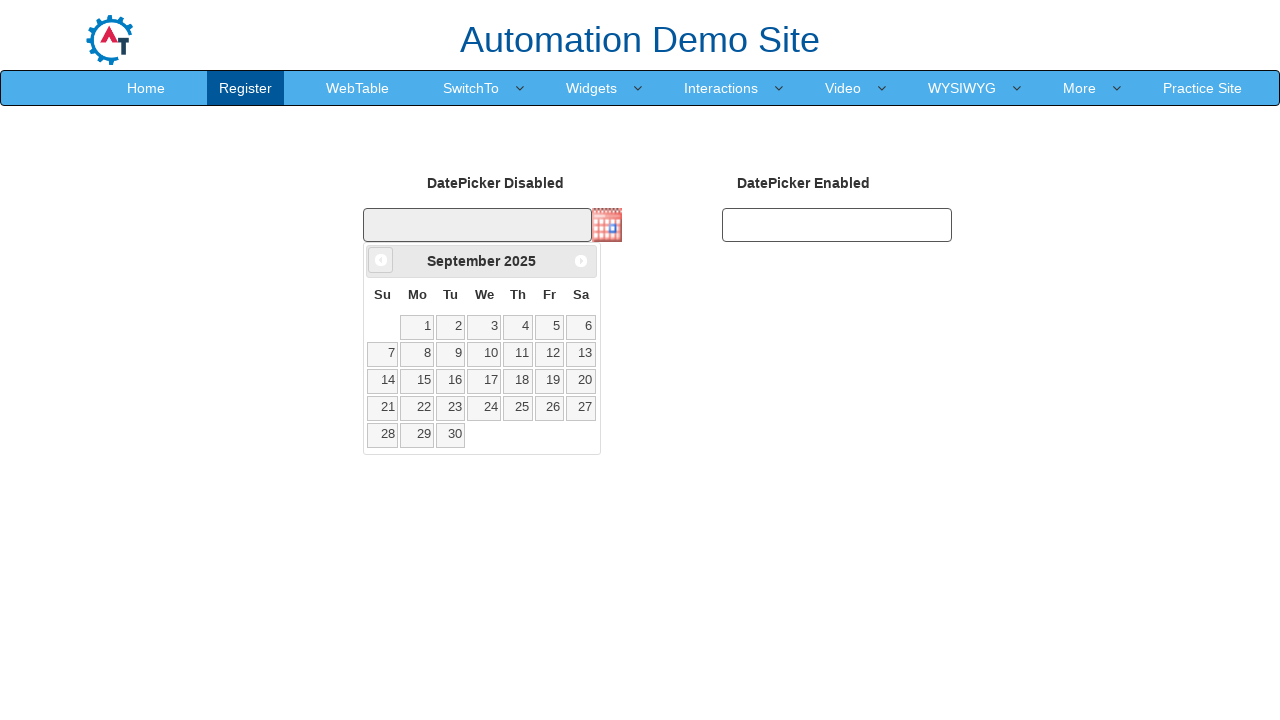

Clicked previous month button to navigate backward at (381, 260) on [data-handler='prev']
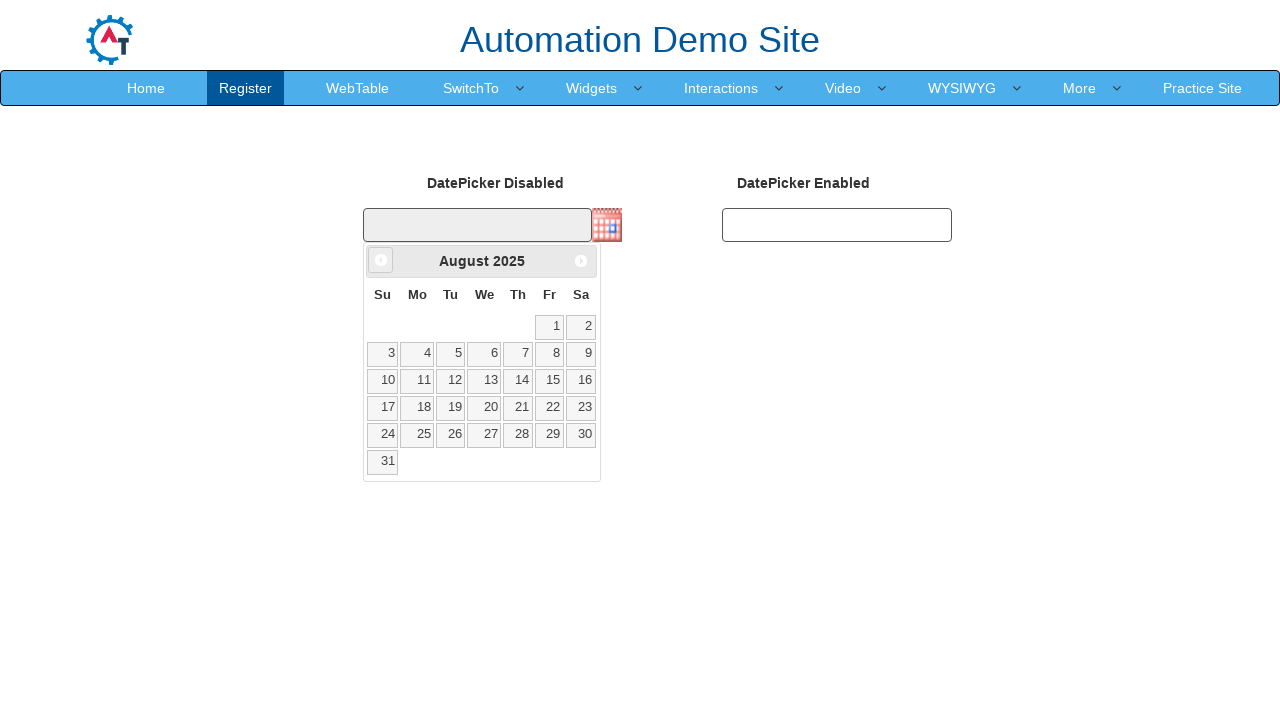

Retrieved current month: August
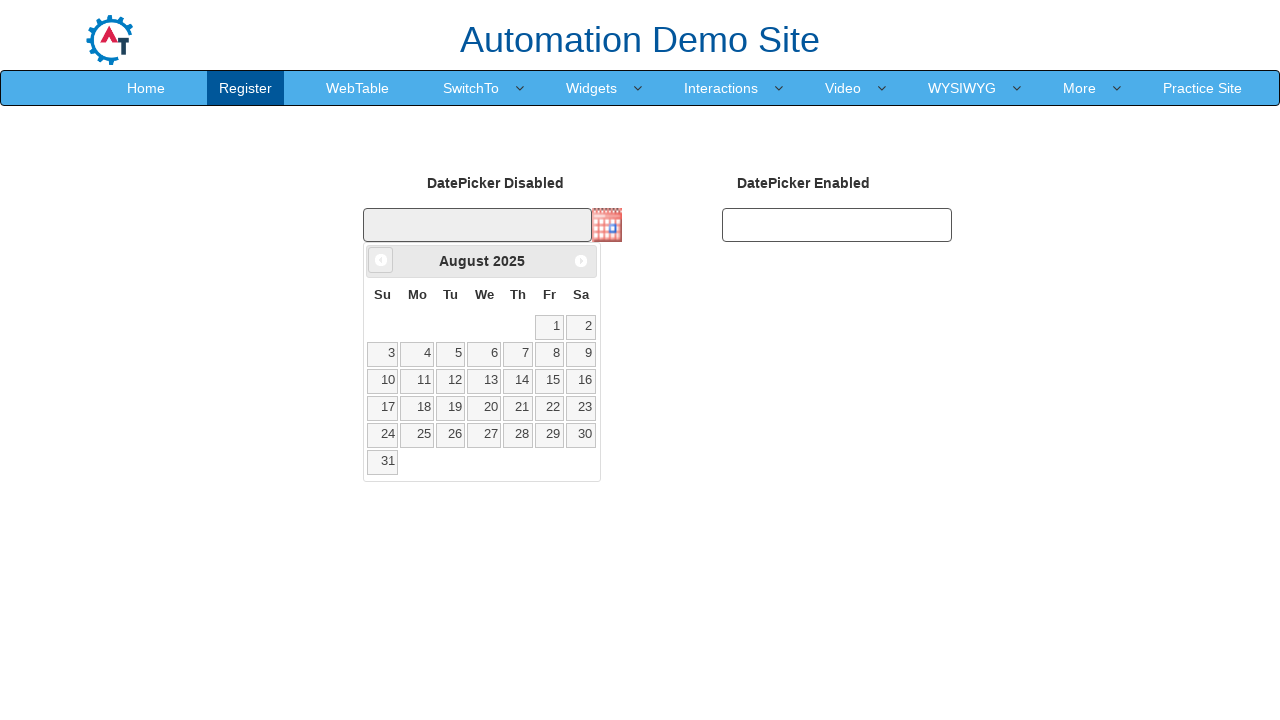

Retrieved current year: 2025
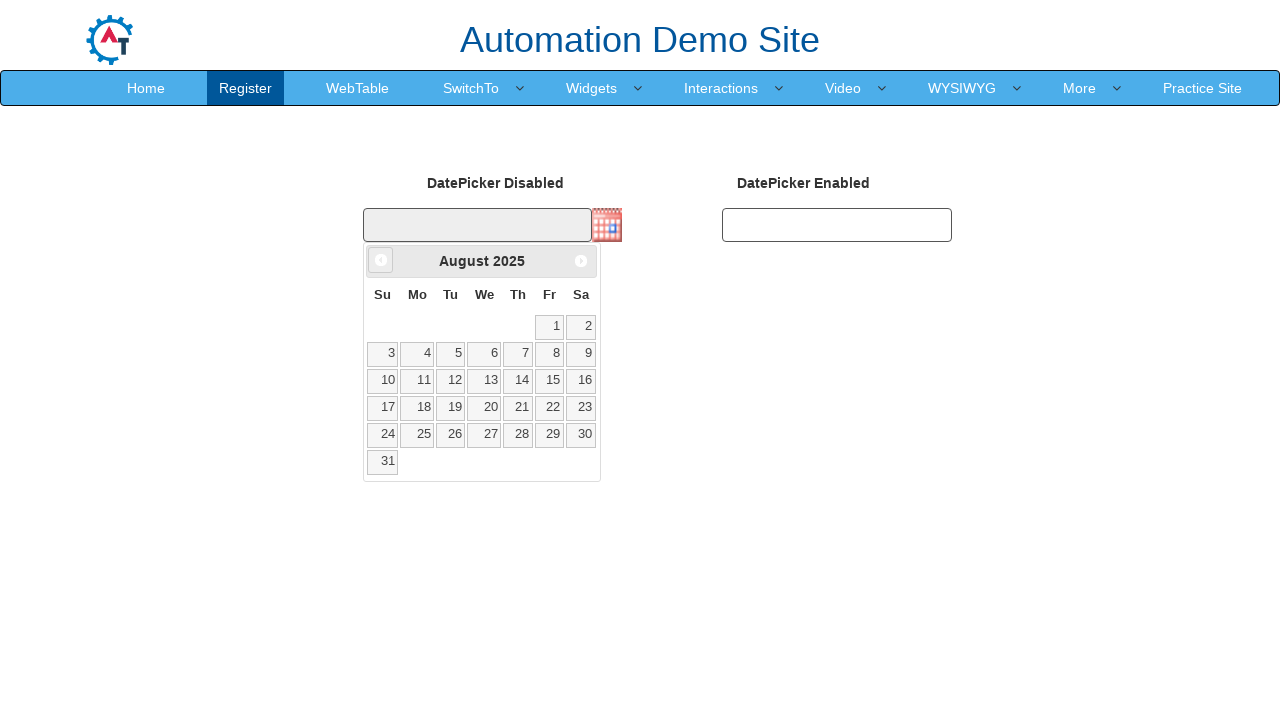

Clicked previous month button to navigate backward at (381, 260) on [data-handler='prev']
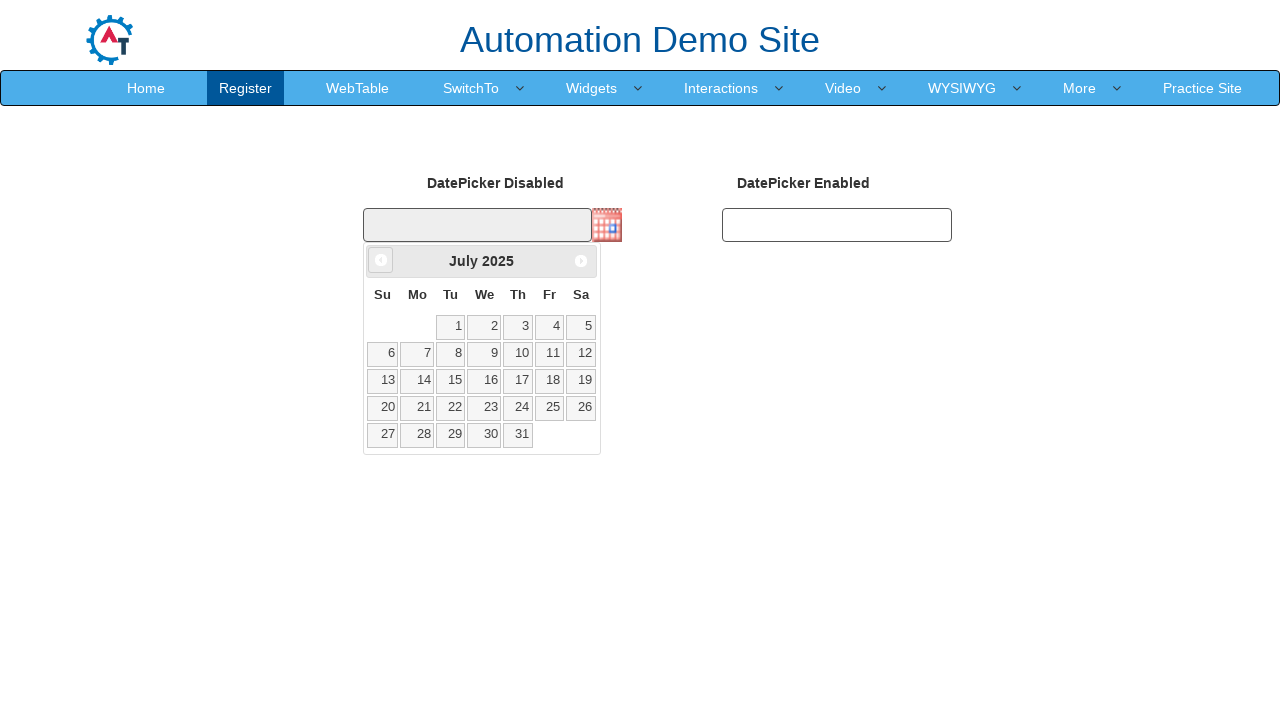

Retrieved current month: July
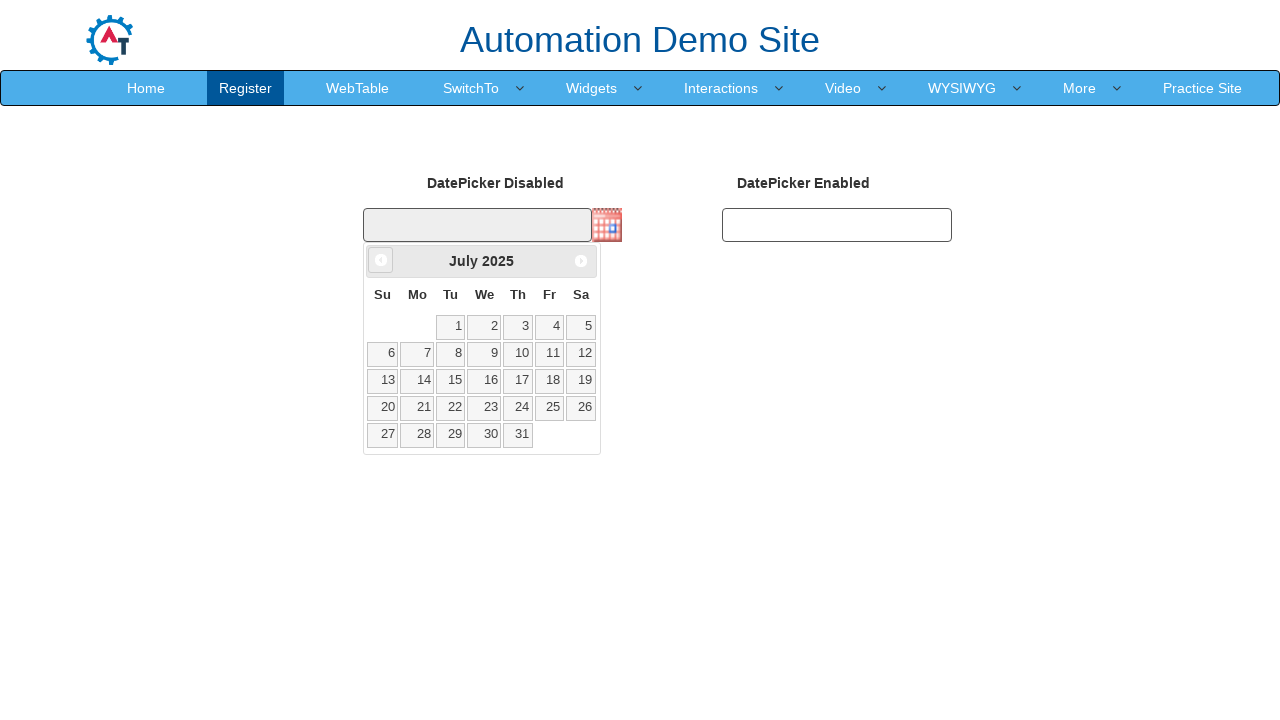

Retrieved current year: 2025
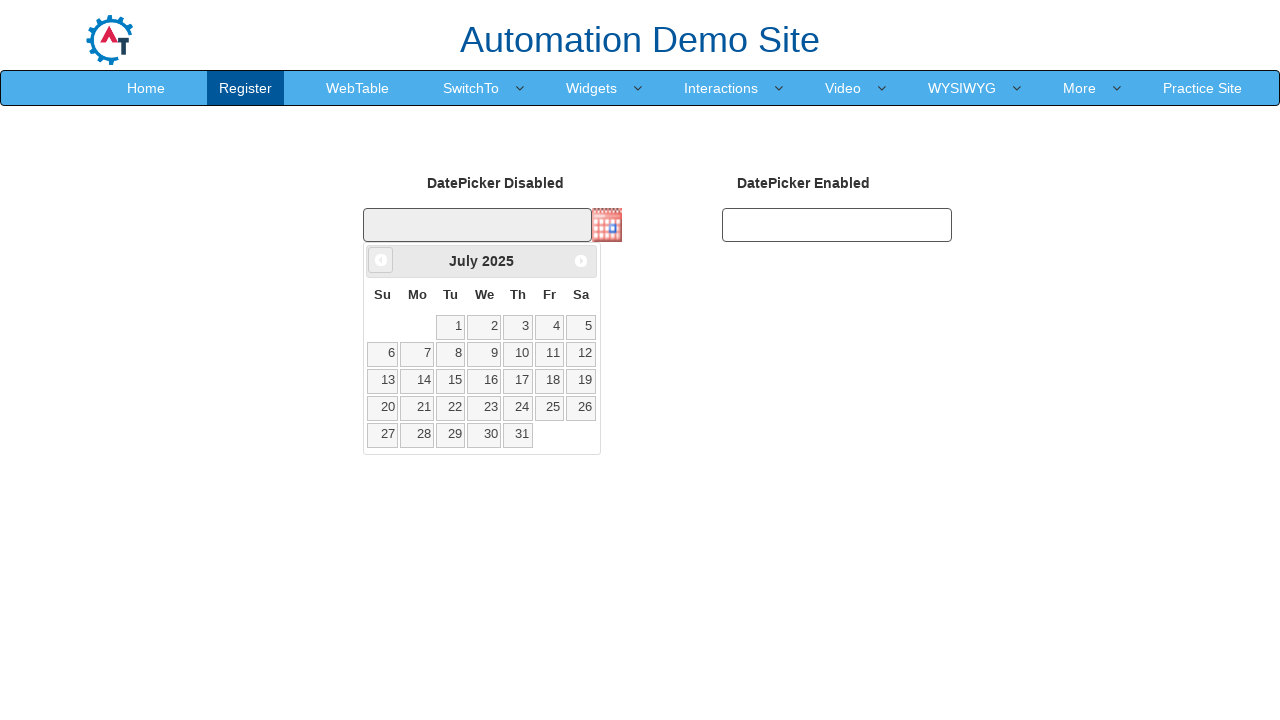

Clicked previous month button to navigate backward at (381, 260) on [data-handler='prev']
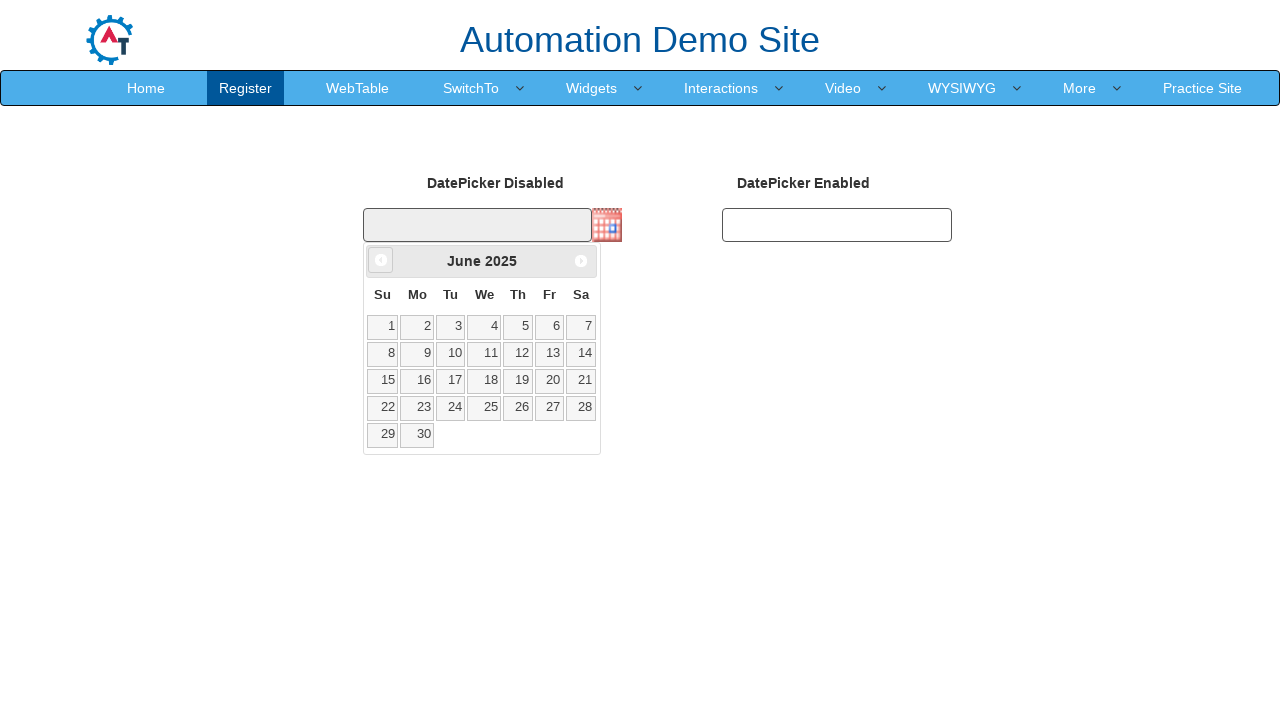

Retrieved current month: June
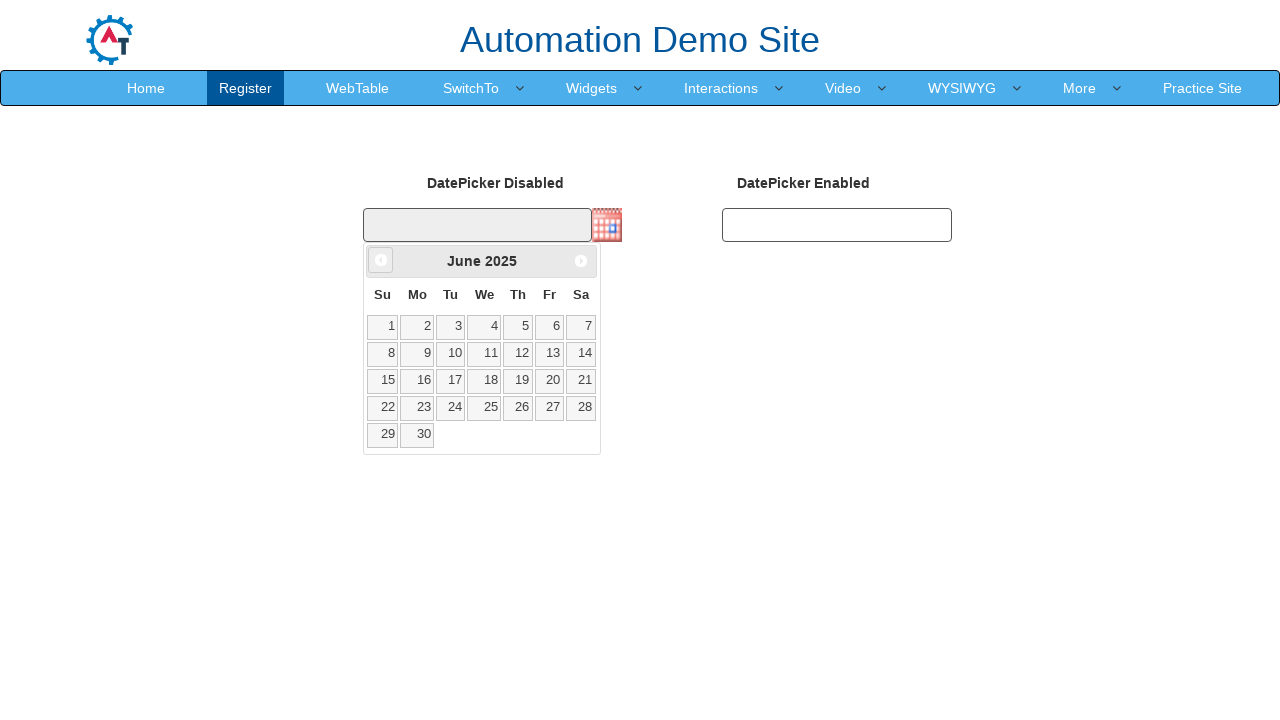

Retrieved current year: 2025
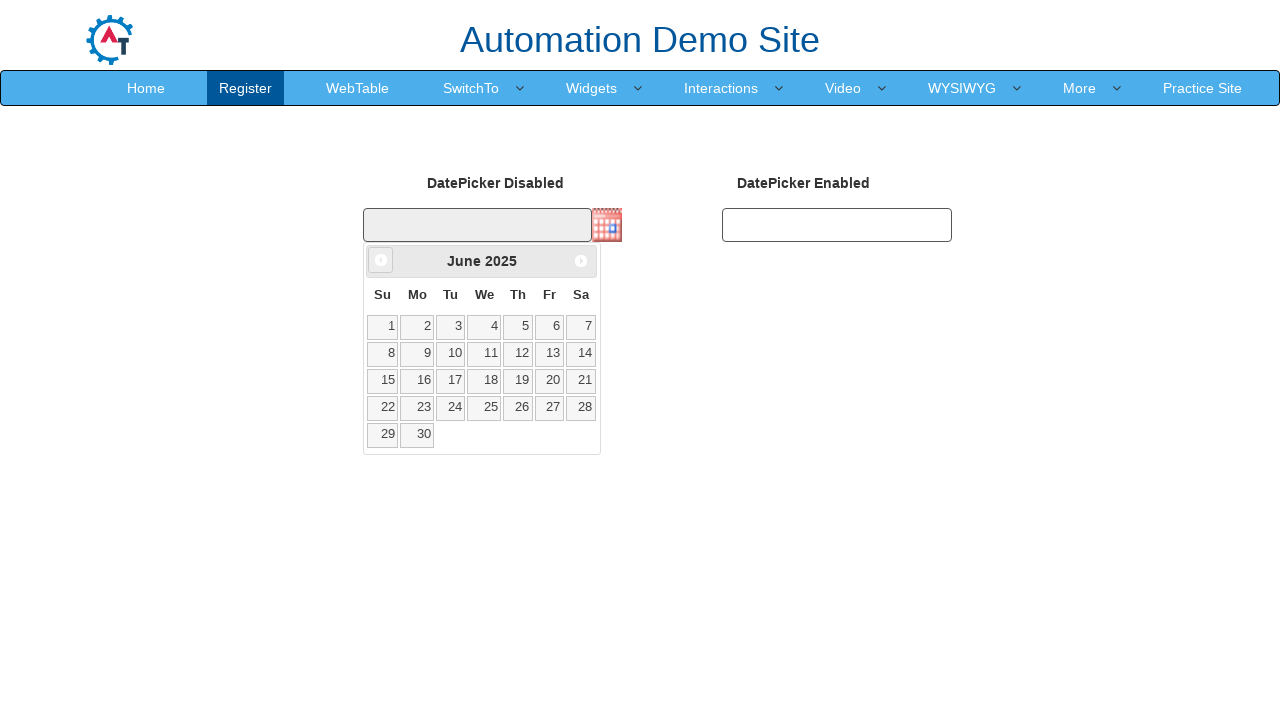

Clicked previous month button to navigate backward at (381, 260) on [data-handler='prev']
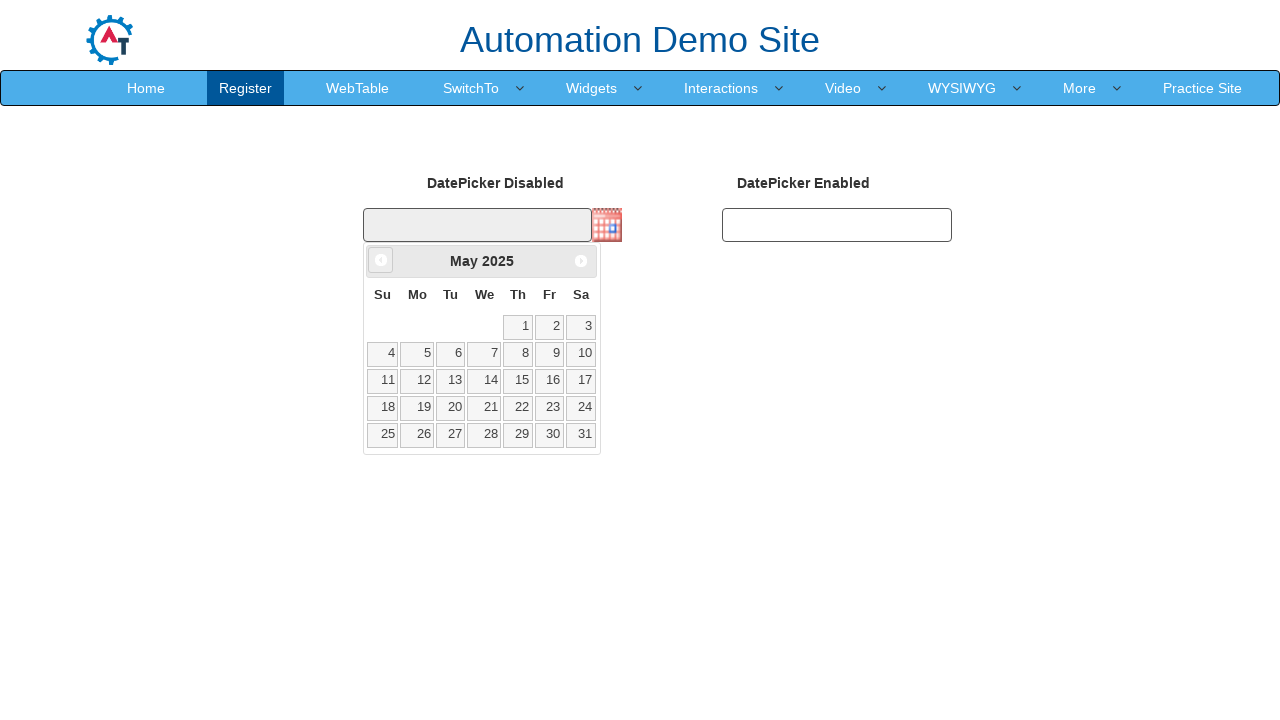

Retrieved current month: May
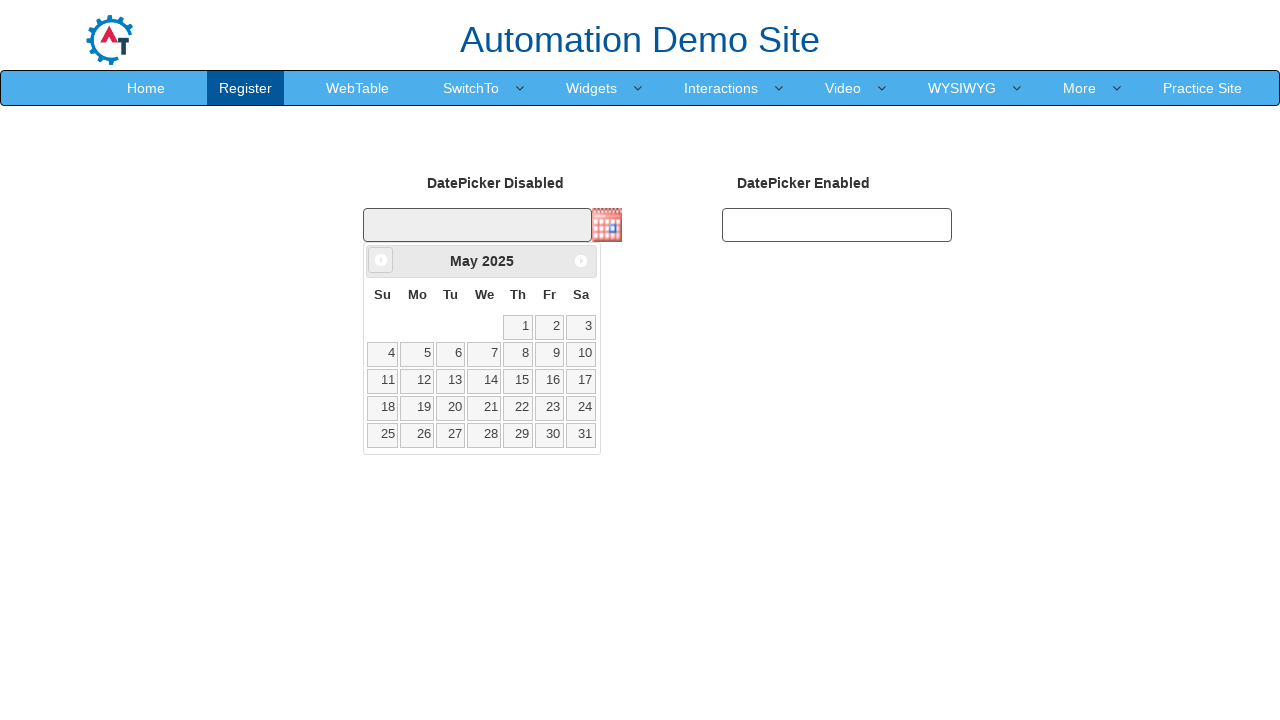

Retrieved current year: 2025
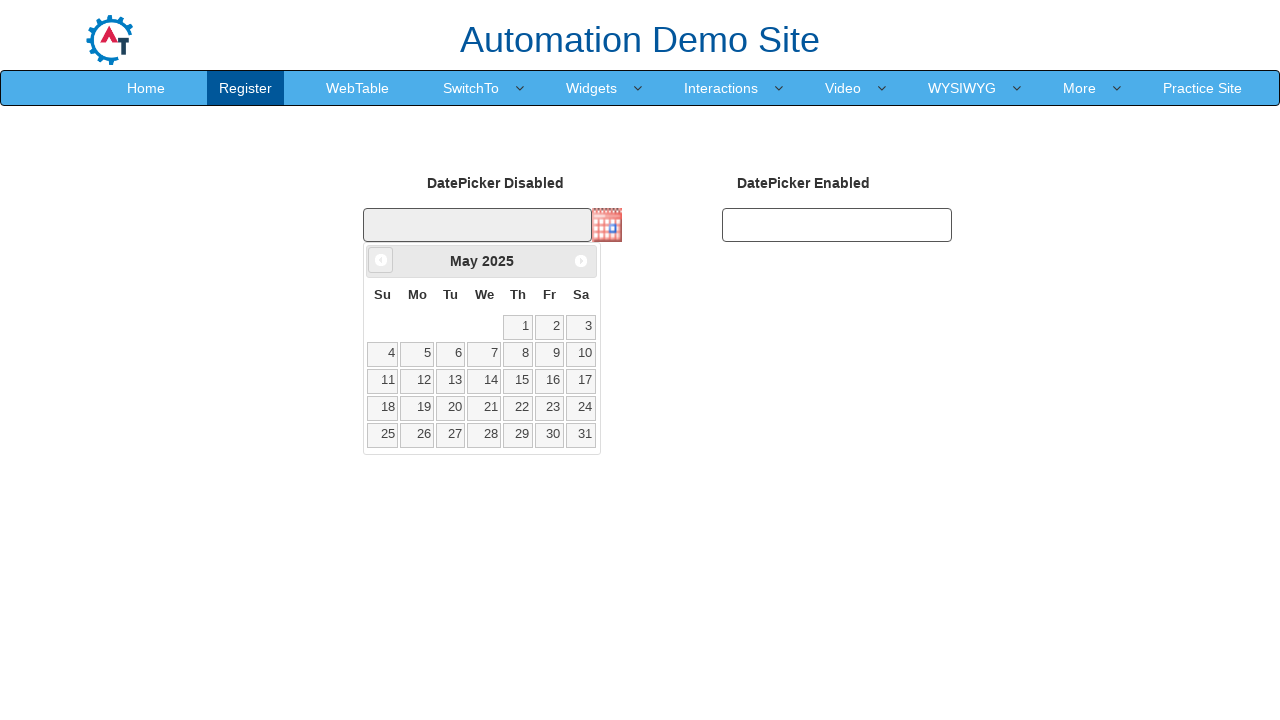

Clicked previous month button to navigate backward at (381, 260) on [data-handler='prev']
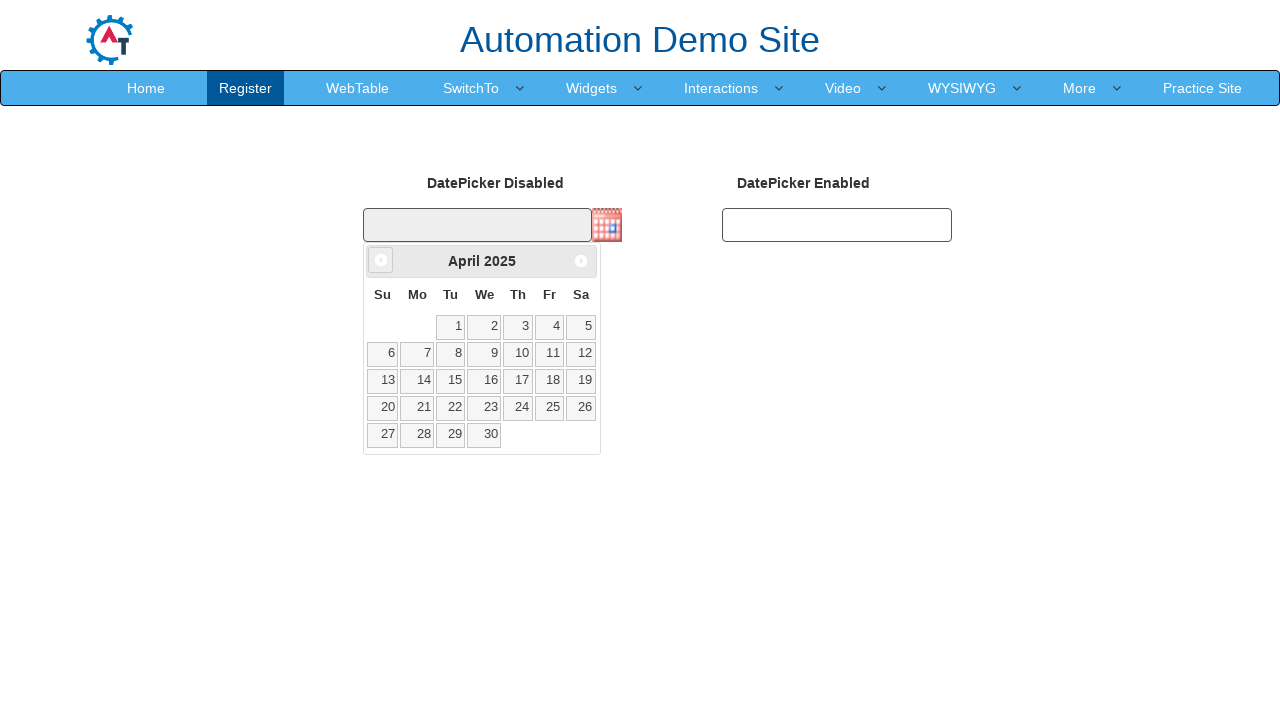

Retrieved current month: April
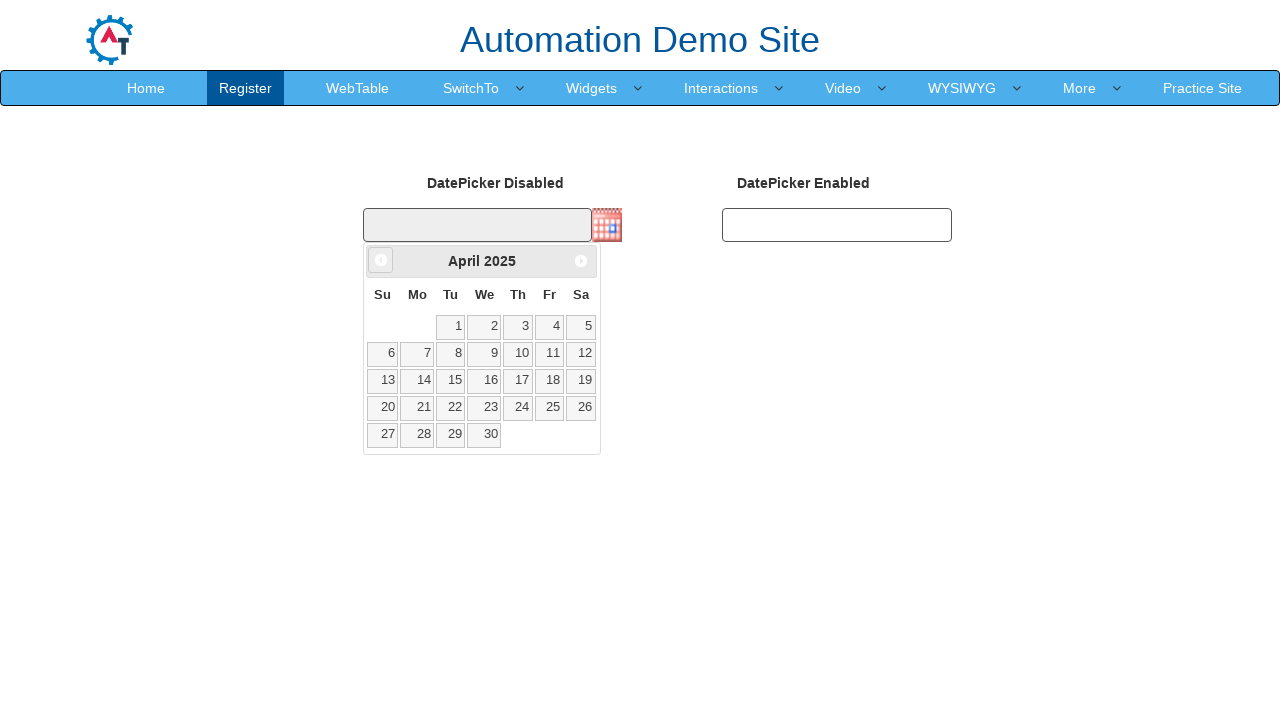

Retrieved current year: 2025
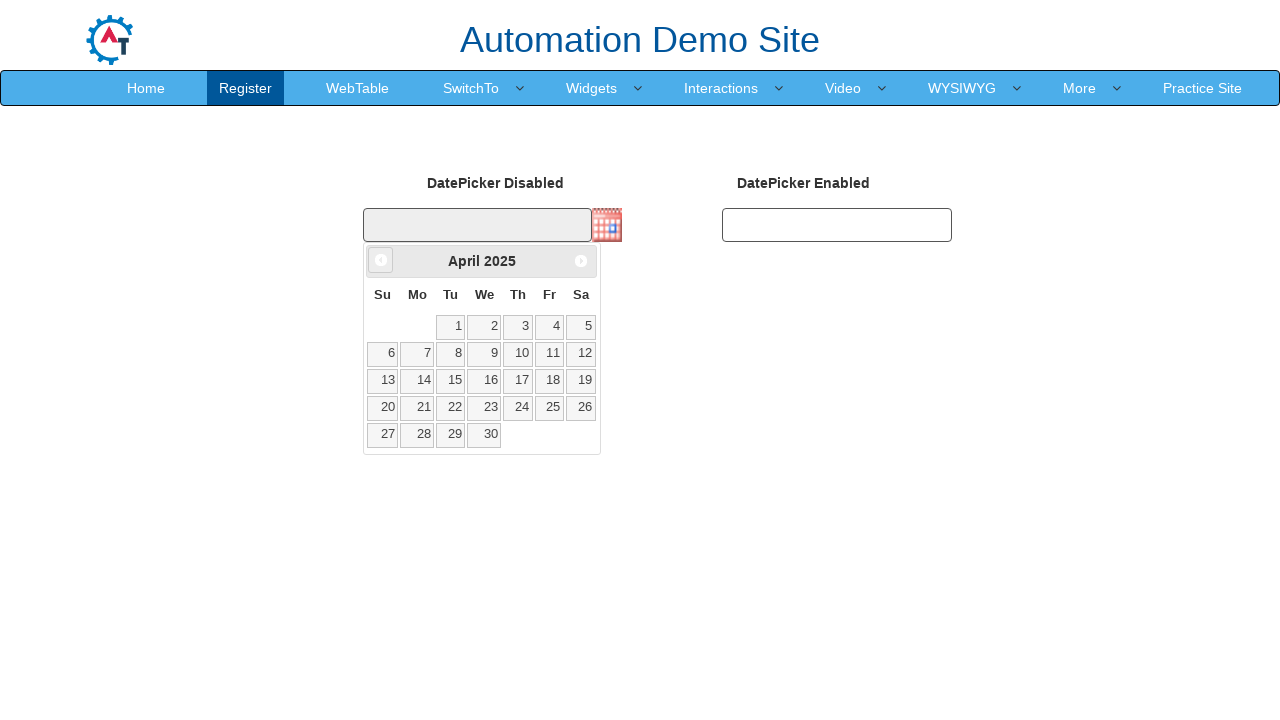

Clicked previous month button to navigate backward at (381, 260) on [data-handler='prev']
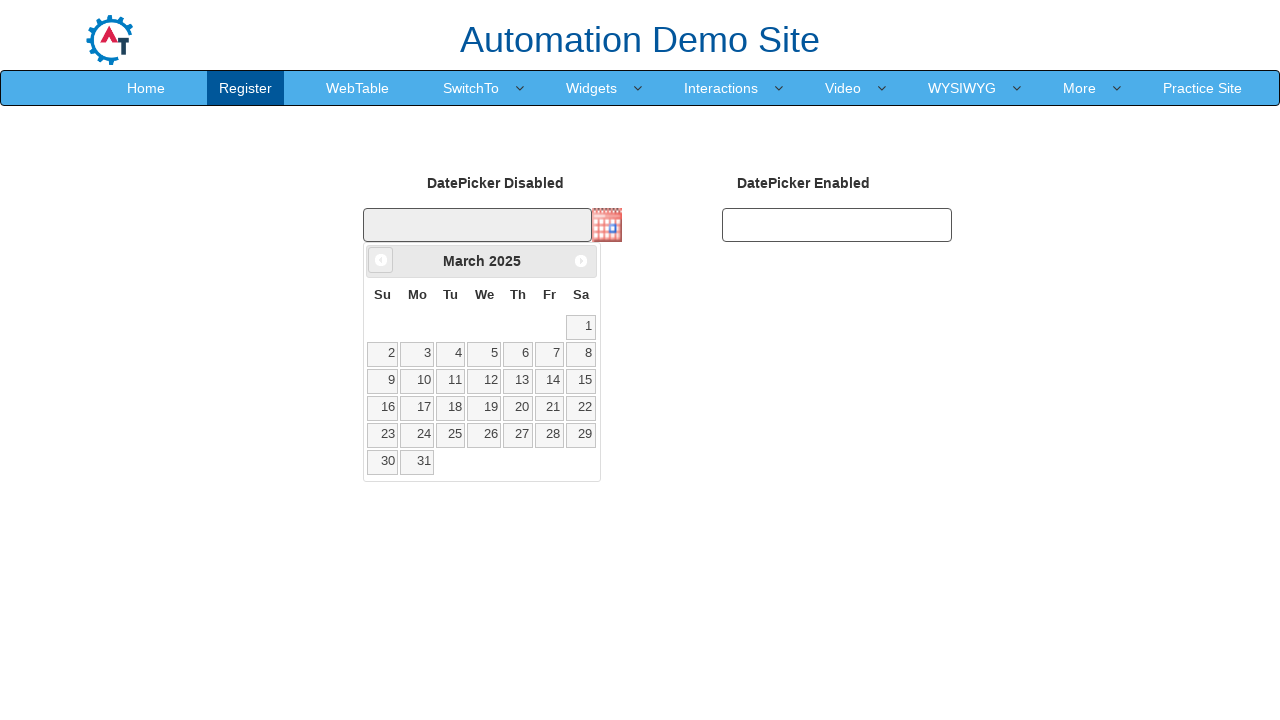

Retrieved current month: March
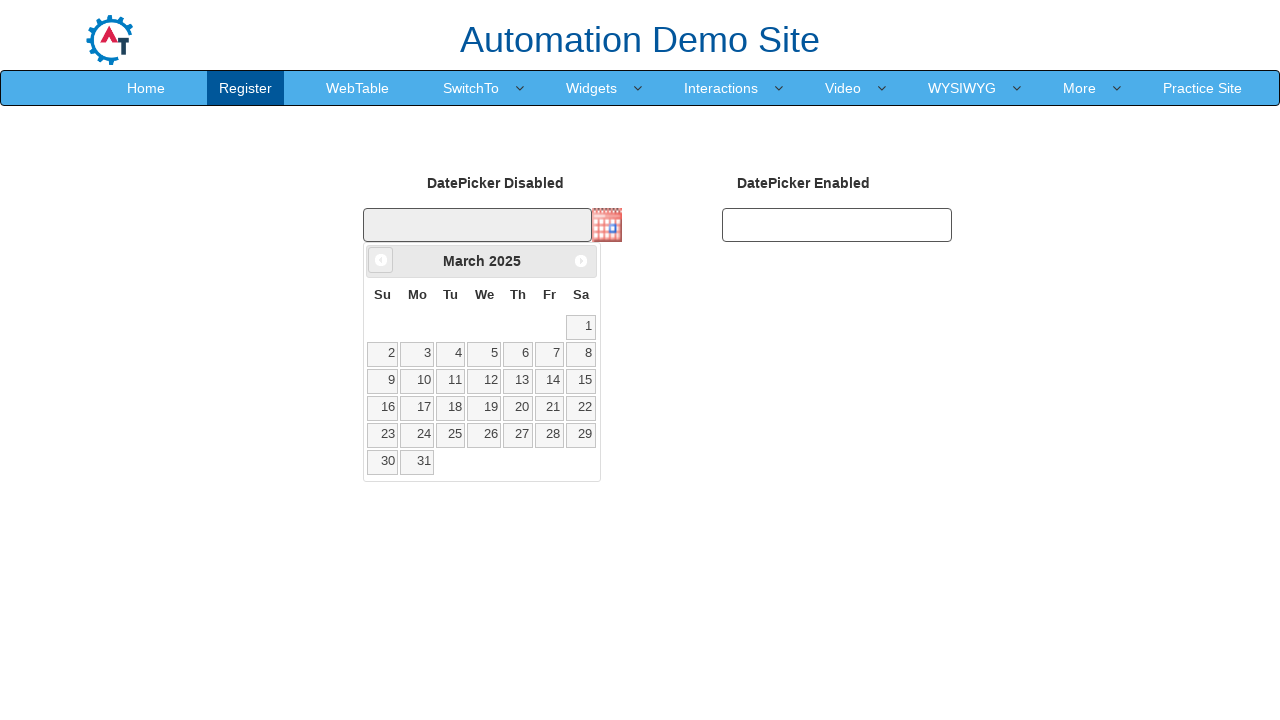

Retrieved current year: 2025
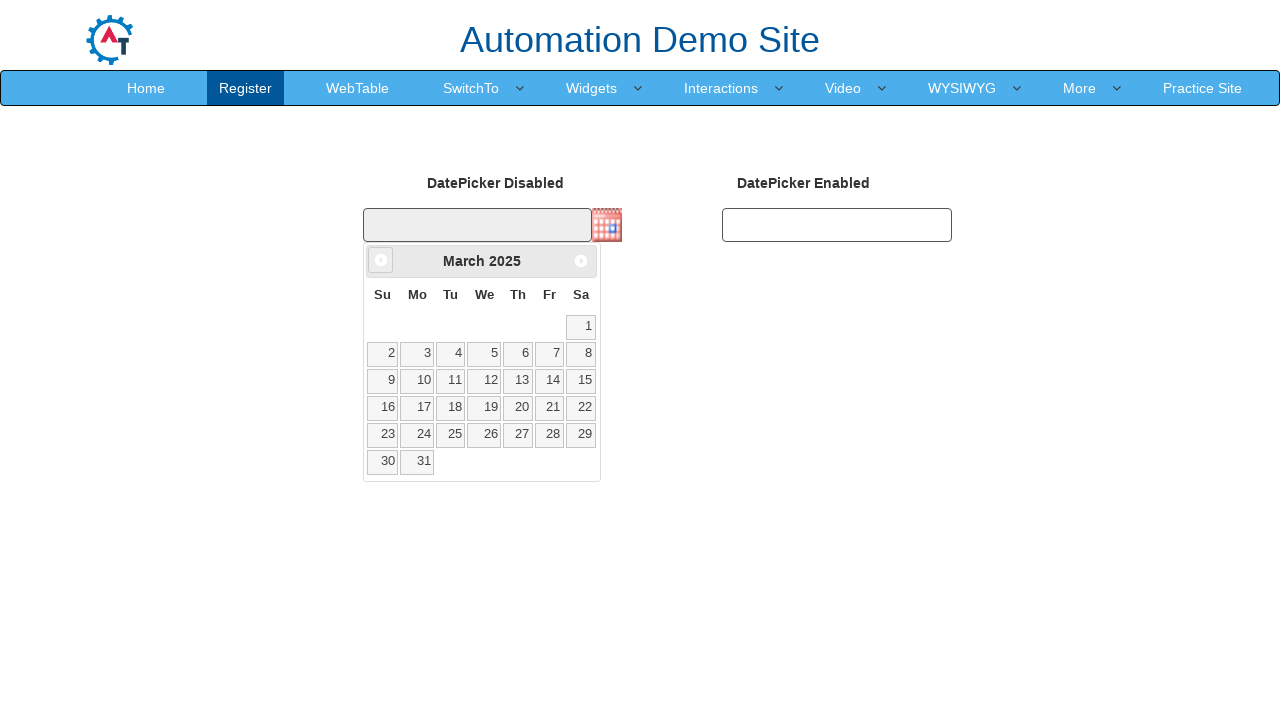

Clicked previous month button to navigate backward at (381, 260) on [data-handler='prev']
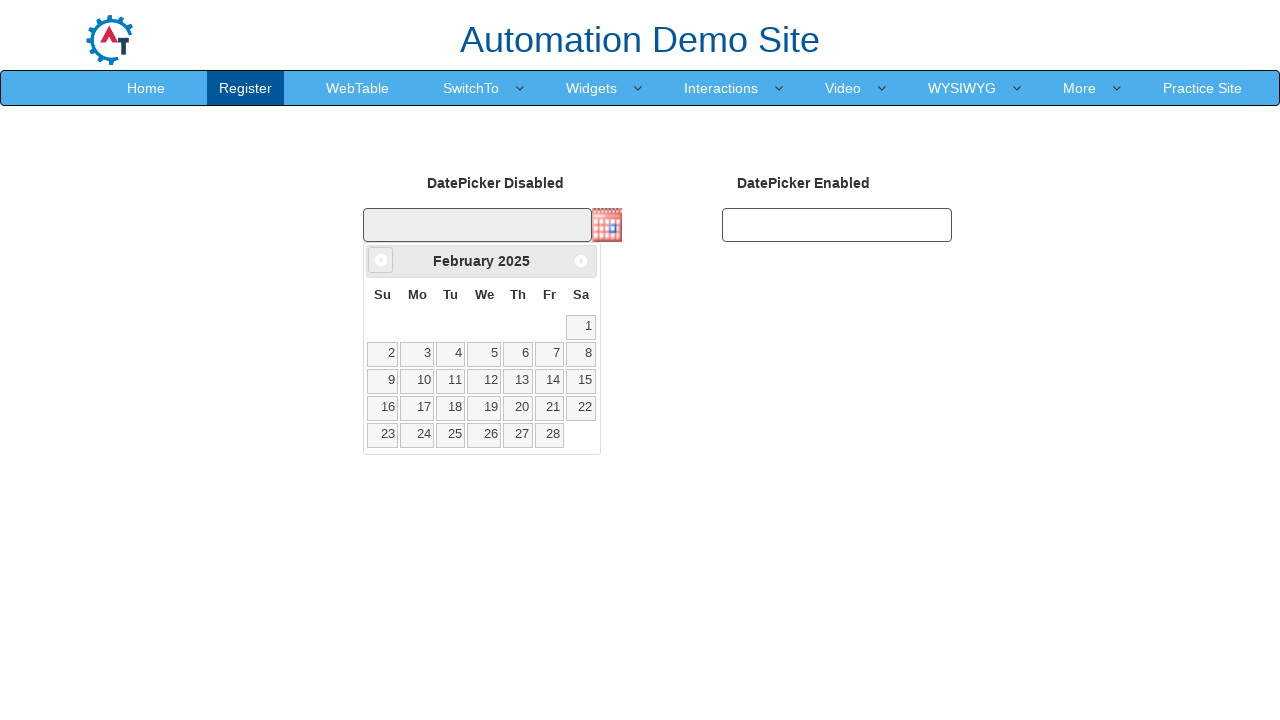

Retrieved current month: February
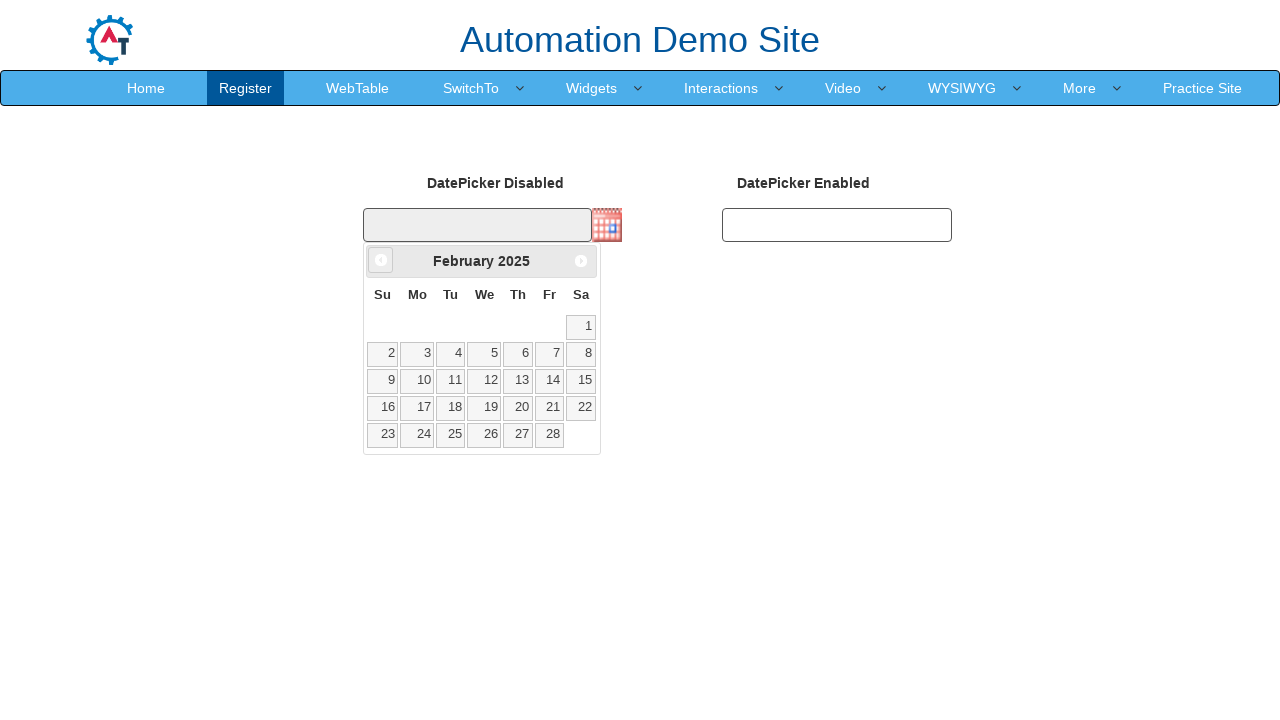

Retrieved current year: 2025
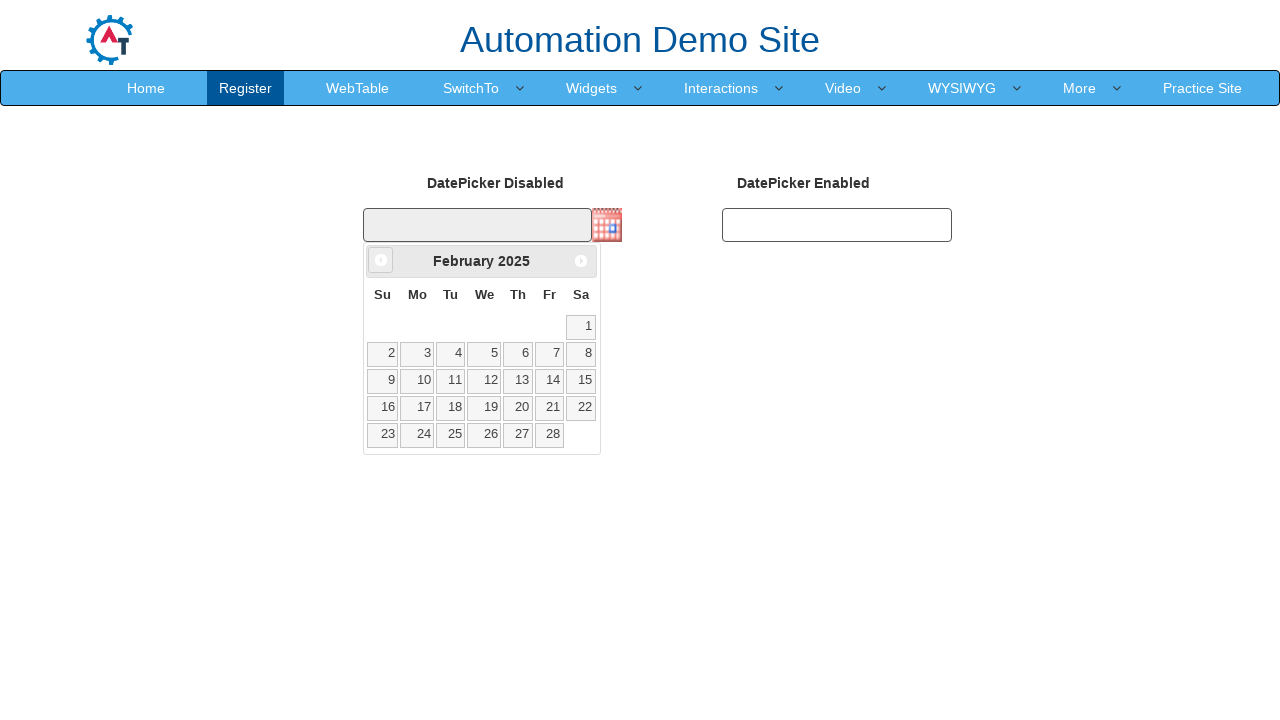

Clicked previous month button to navigate backward at (381, 260) on [data-handler='prev']
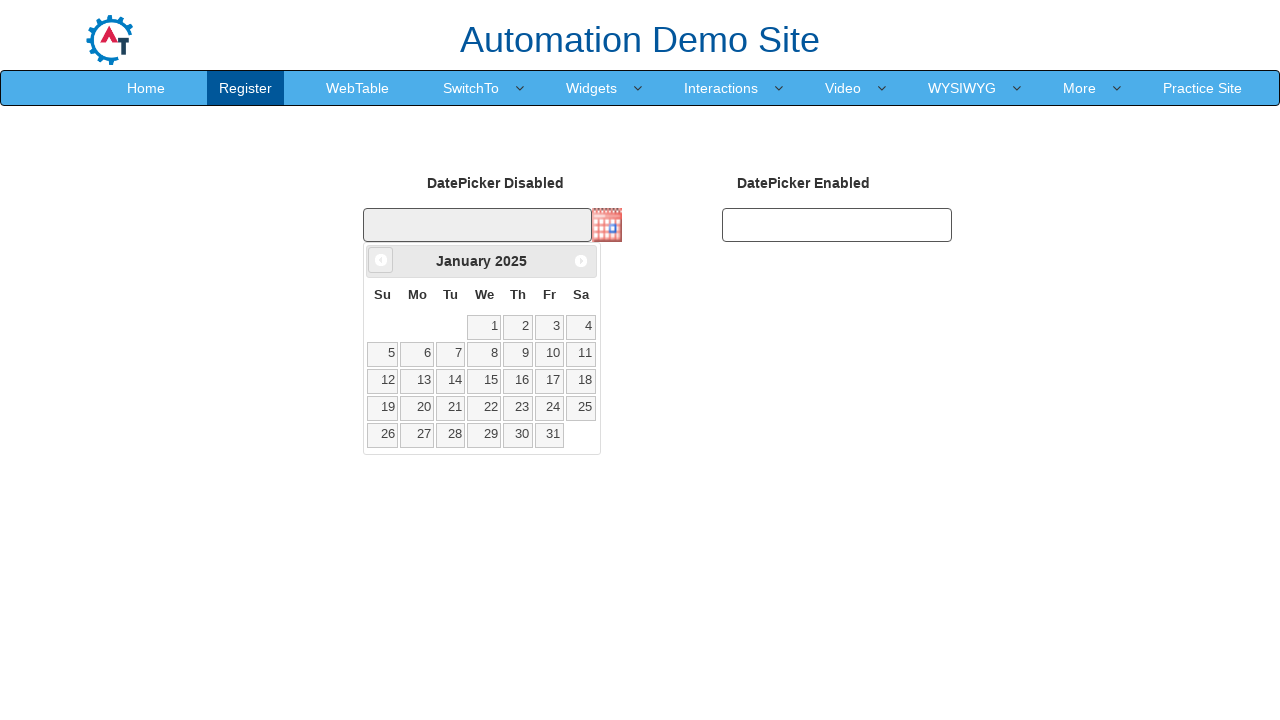

Retrieved current month: January
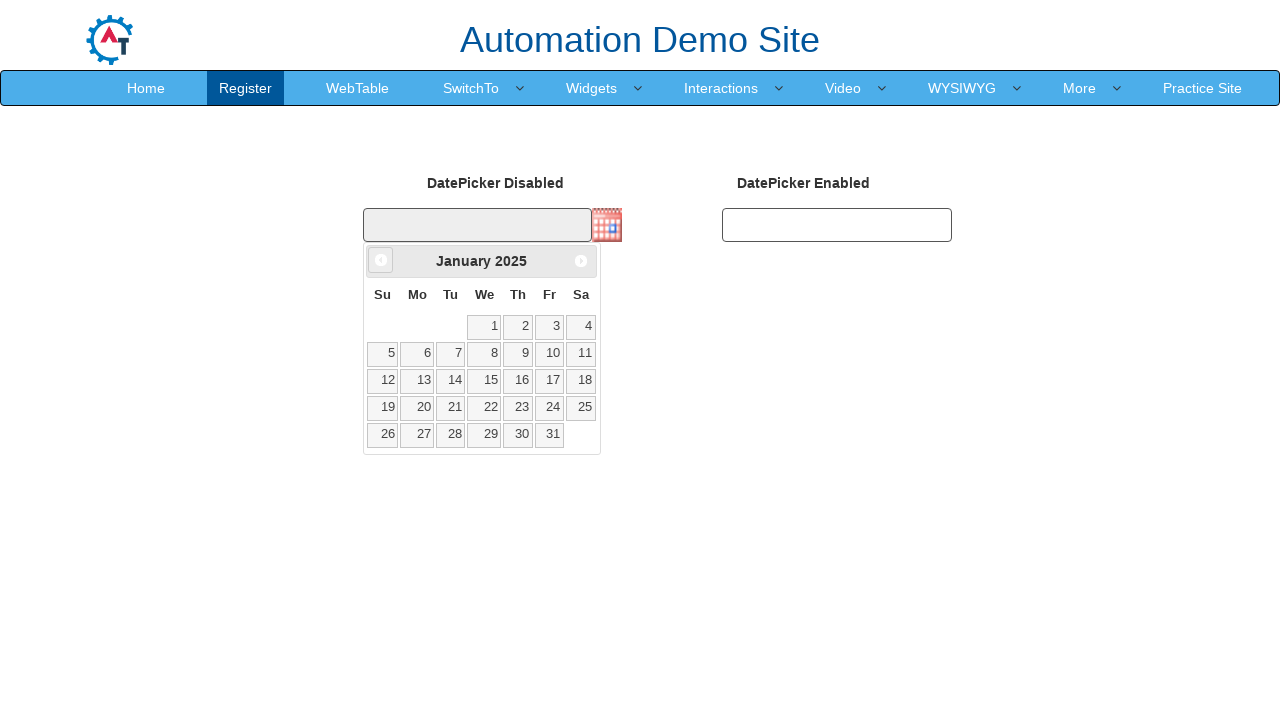

Retrieved current year: 2025
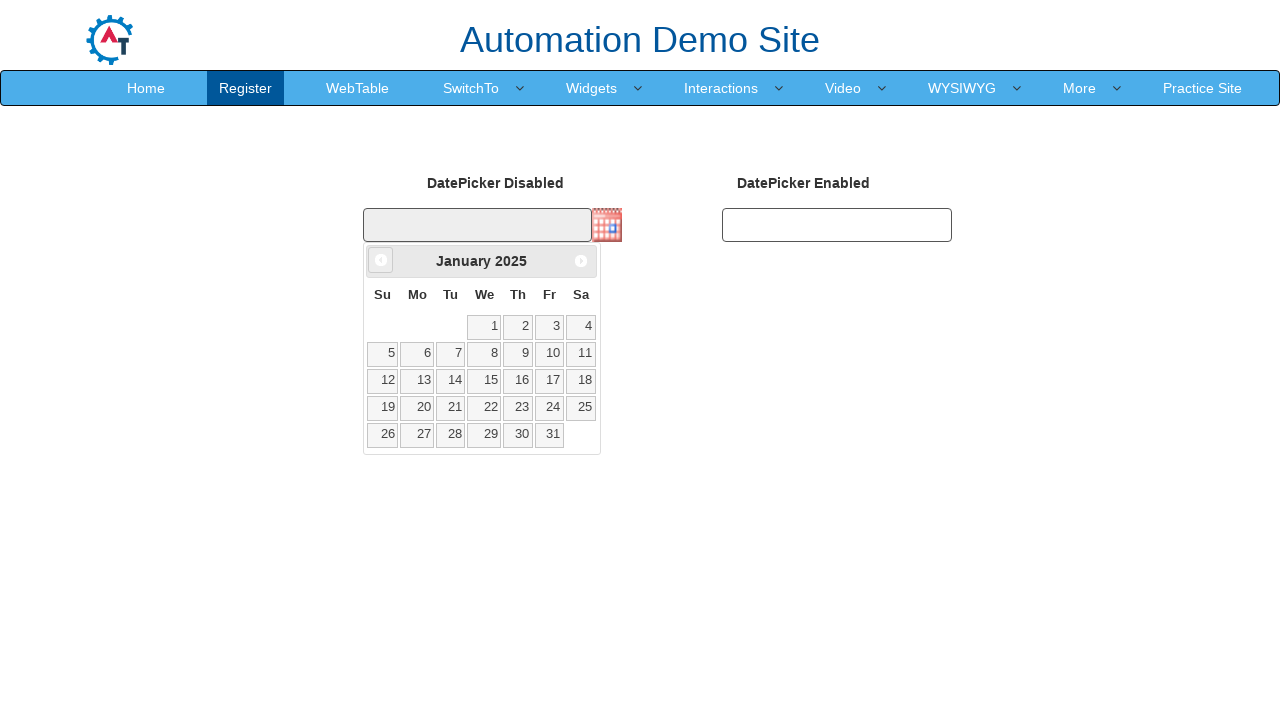

Clicked previous month button to navigate backward at (381, 260) on [data-handler='prev']
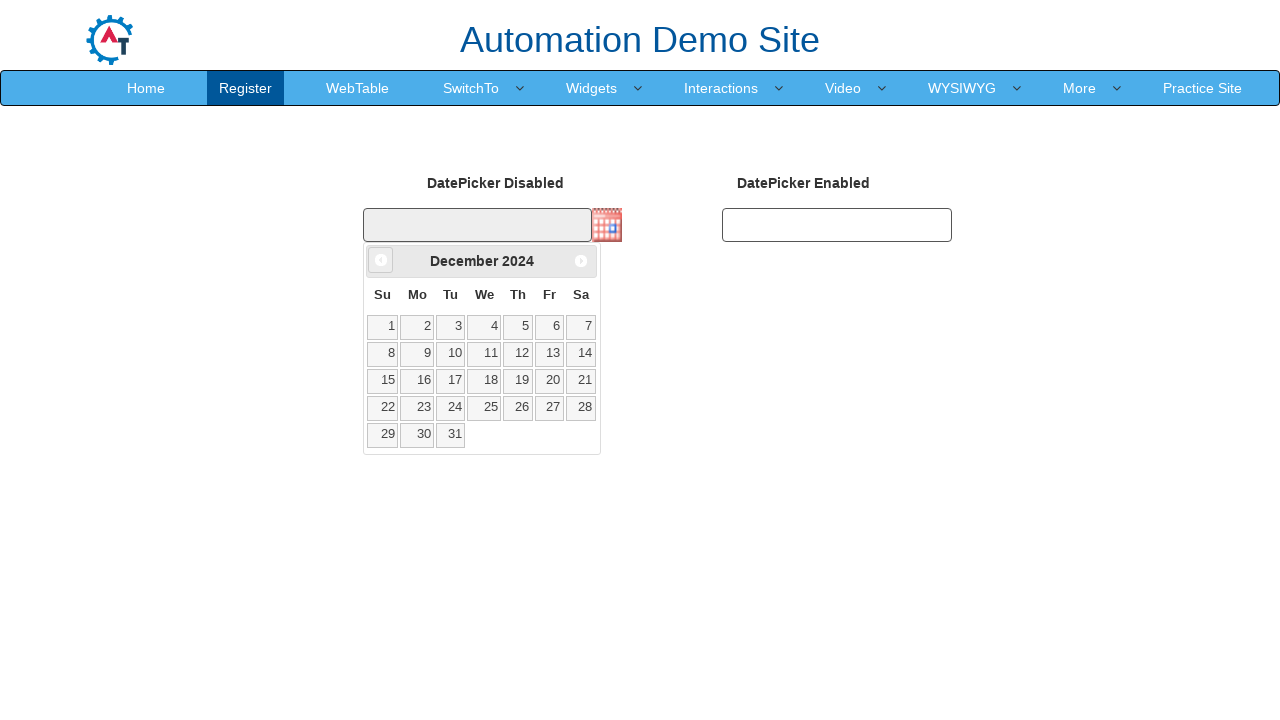

Retrieved current month: December
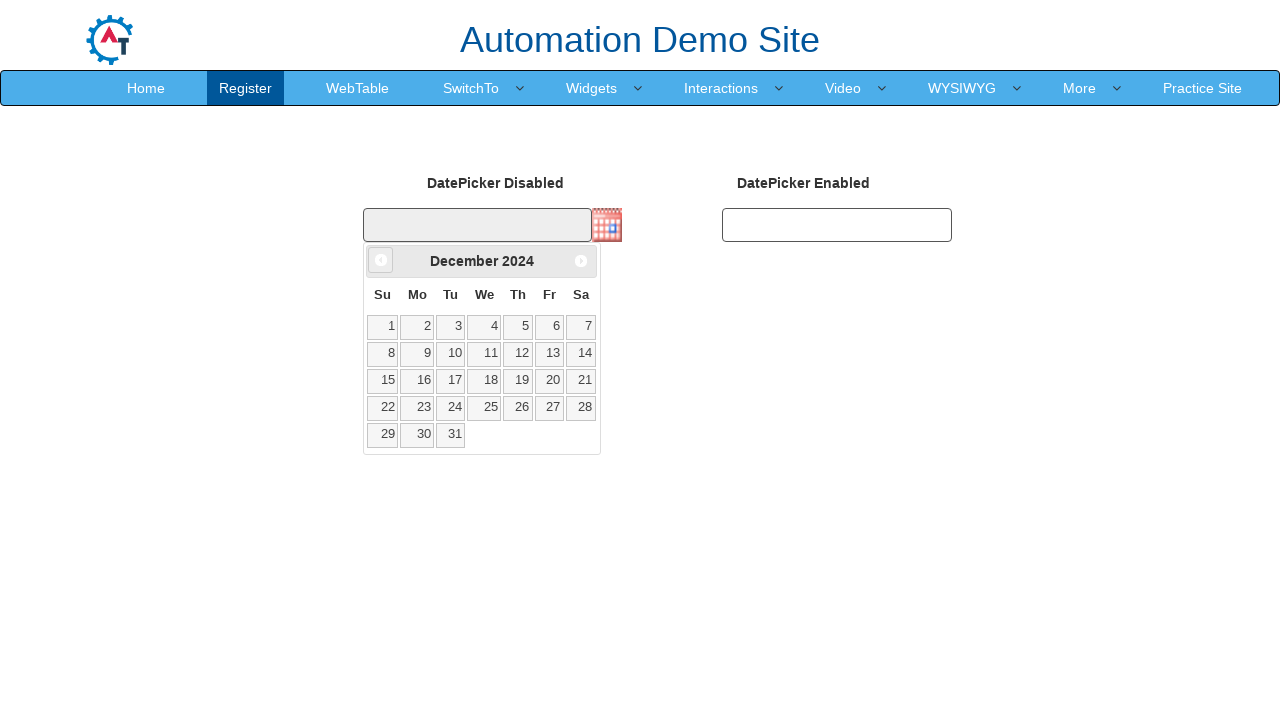

Retrieved current year: 2024
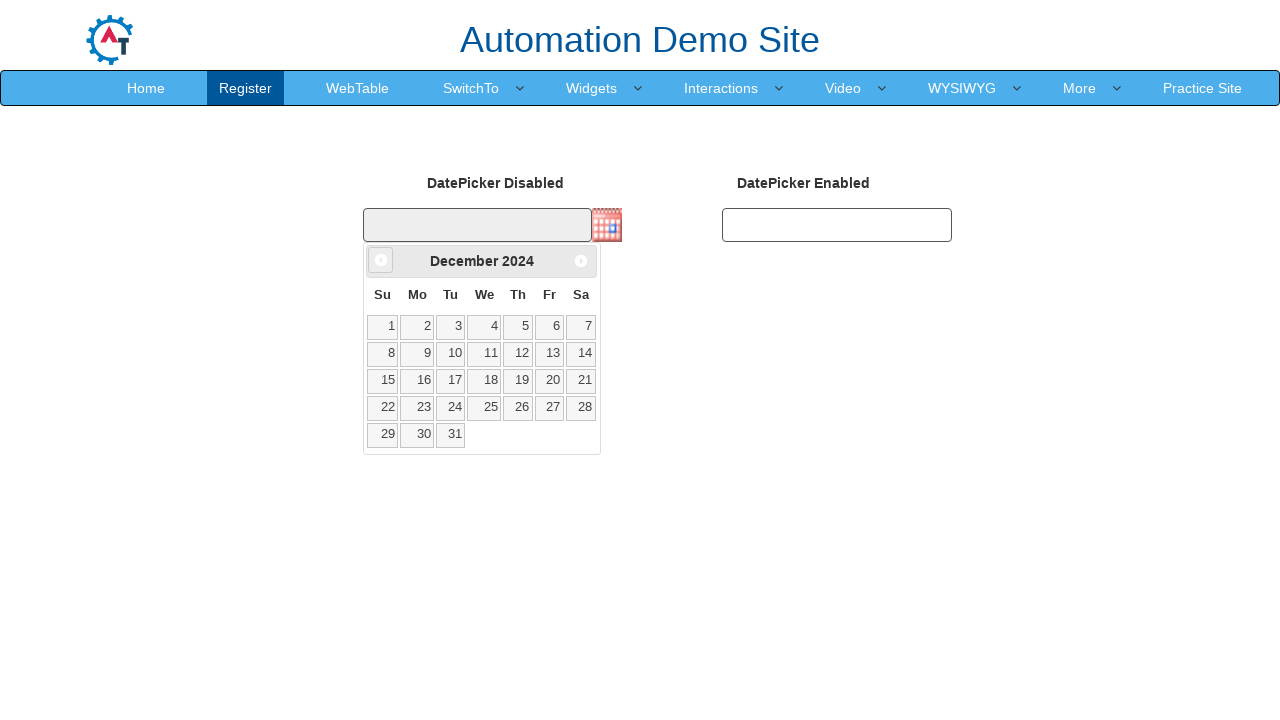

Clicked previous month button to navigate backward at (381, 260) on [data-handler='prev']
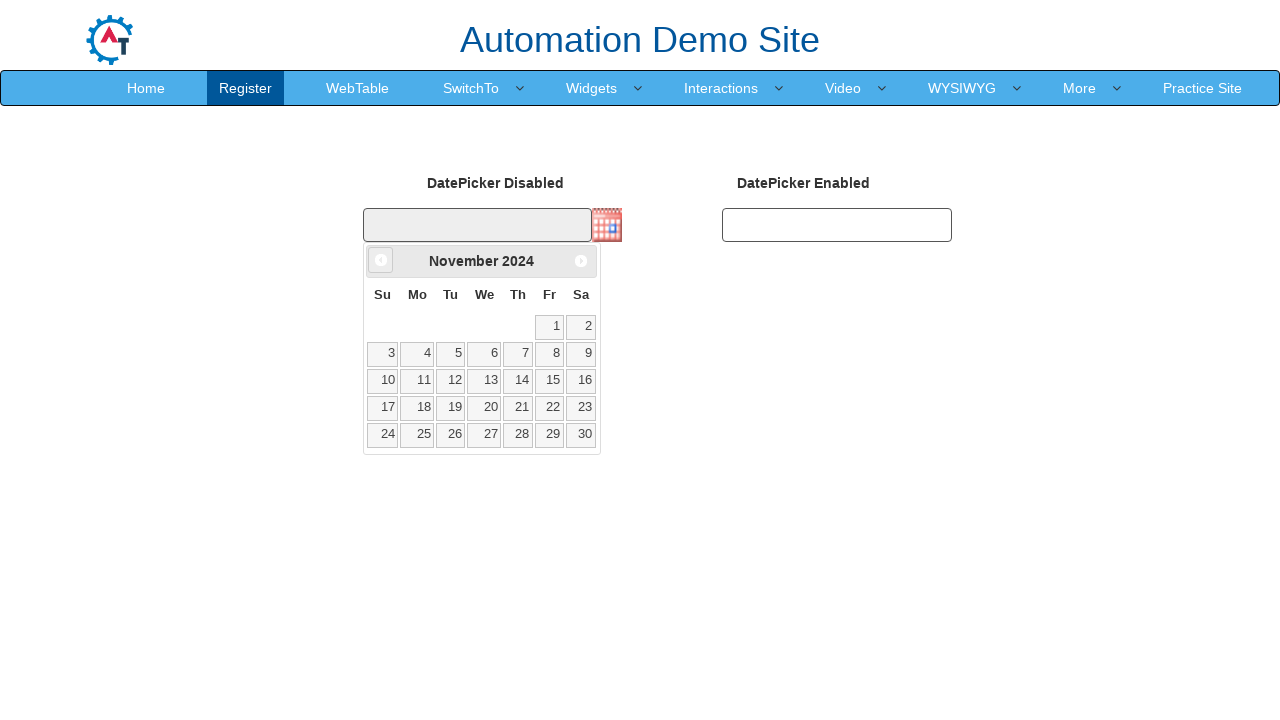

Retrieved current month: November
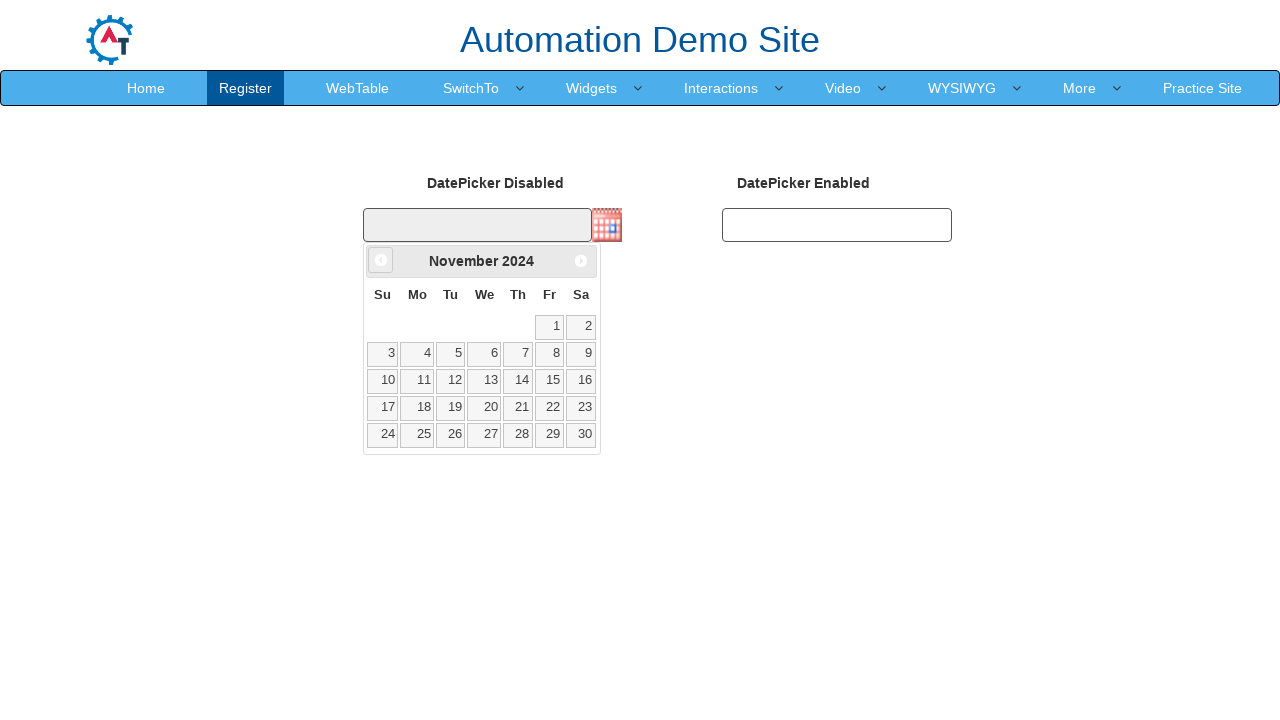

Retrieved current year: 2024
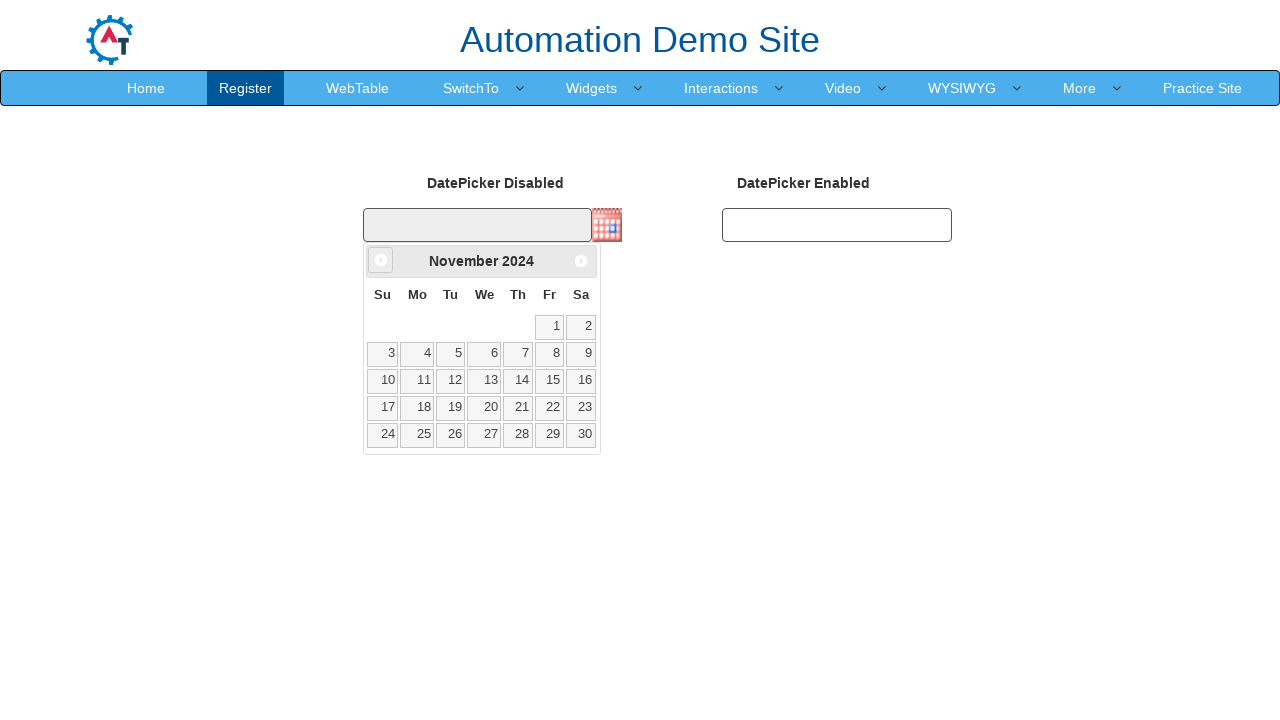

Clicked previous month button to navigate backward at (381, 260) on [data-handler='prev']
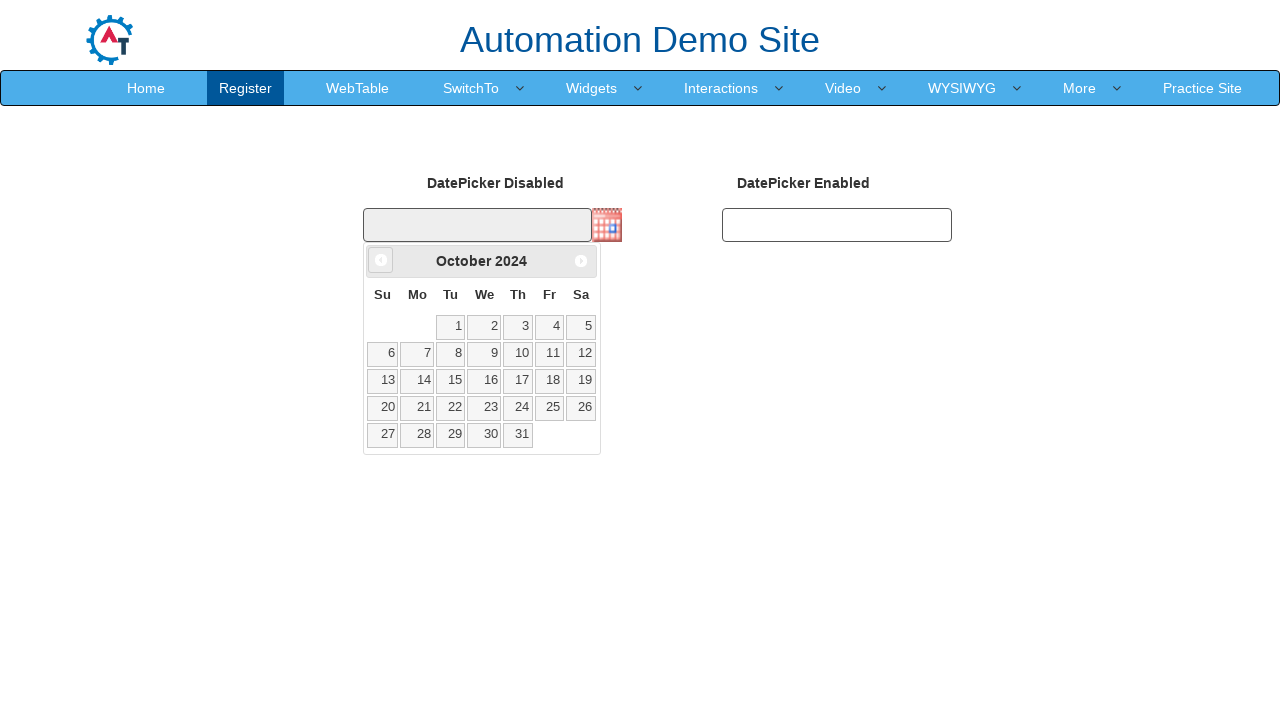

Retrieved current month: October
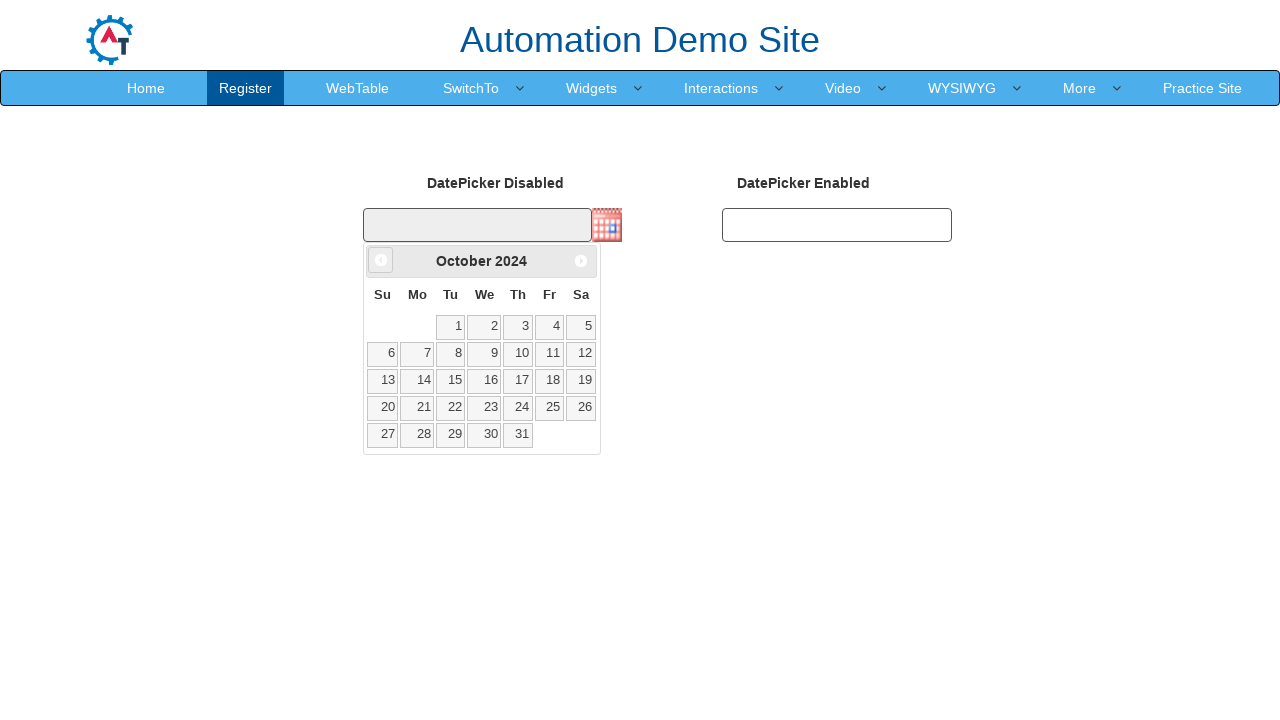

Retrieved current year: 2024
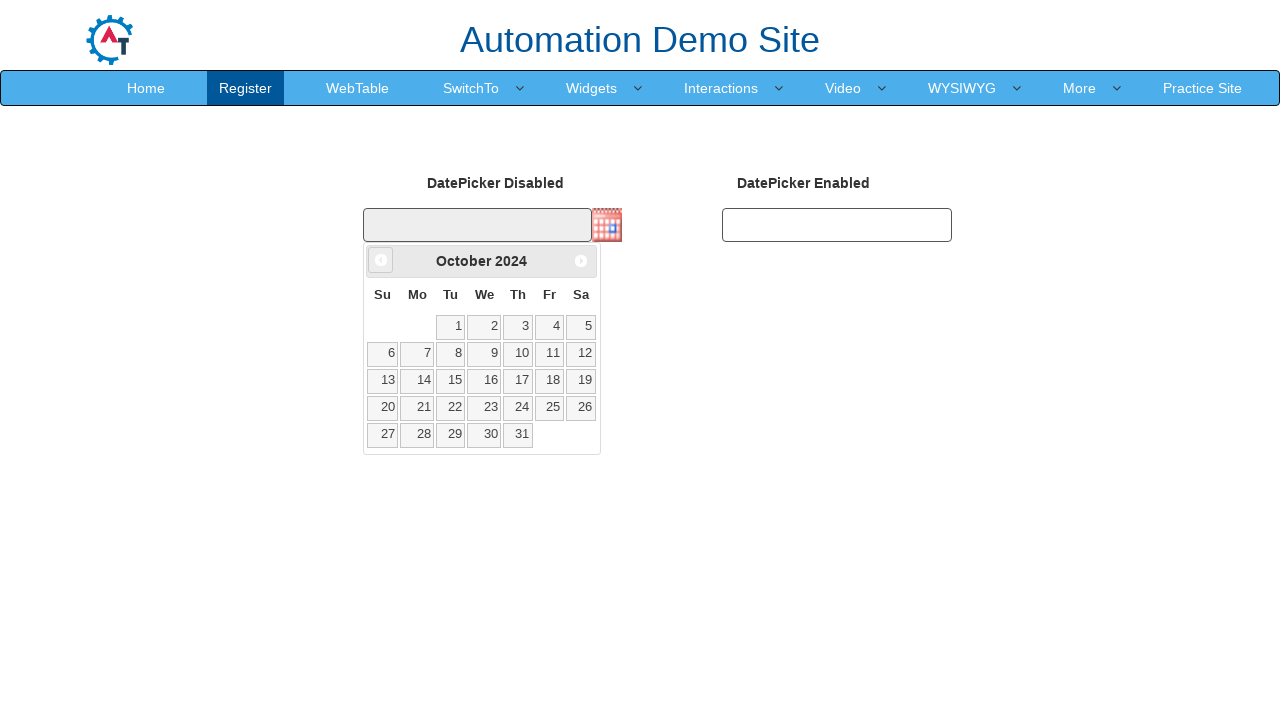

Clicked previous month button to navigate backward at (381, 260) on [data-handler='prev']
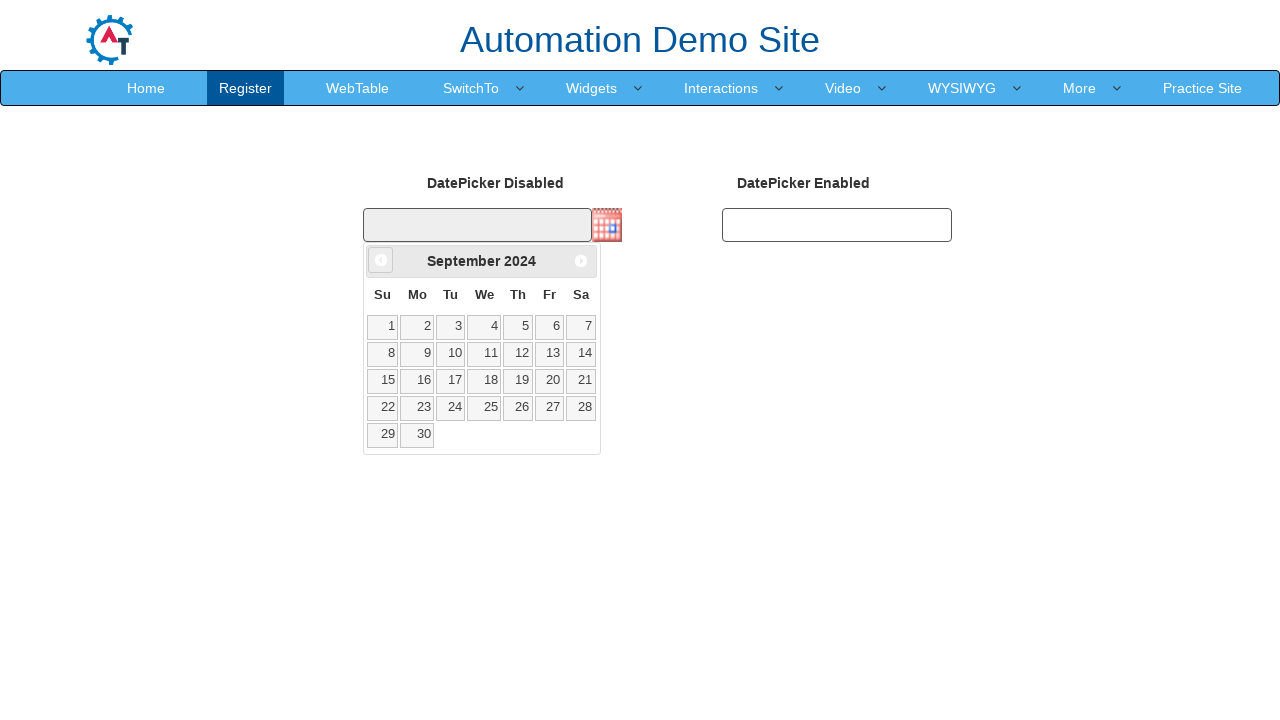

Retrieved current month: September
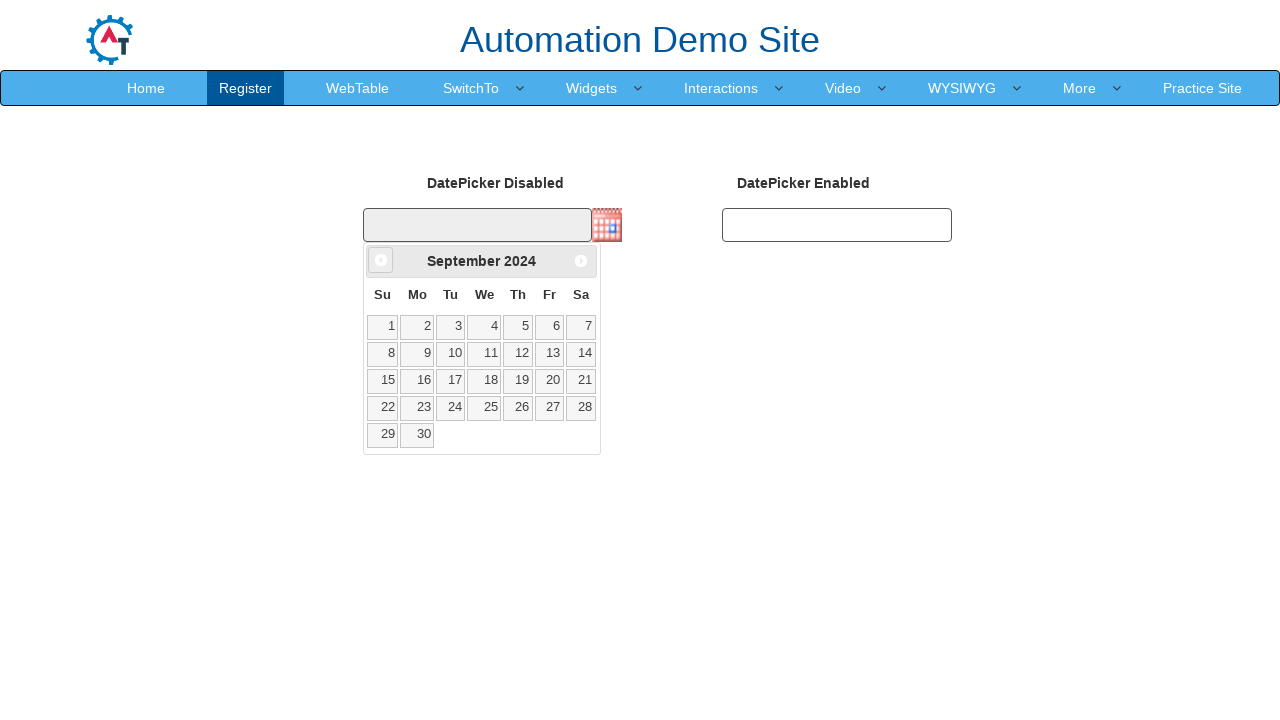

Retrieved current year: 2024
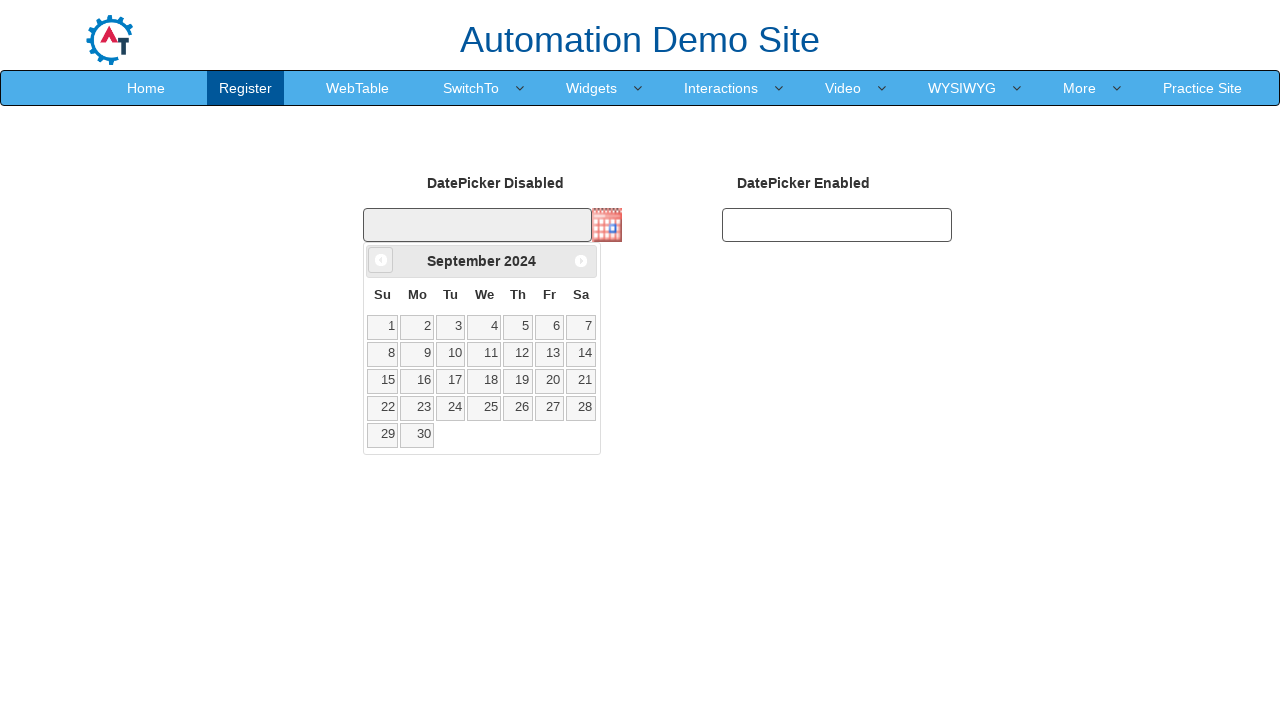

Clicked previous month button to navigate backward at (381, 260) on [data-handler='prev']
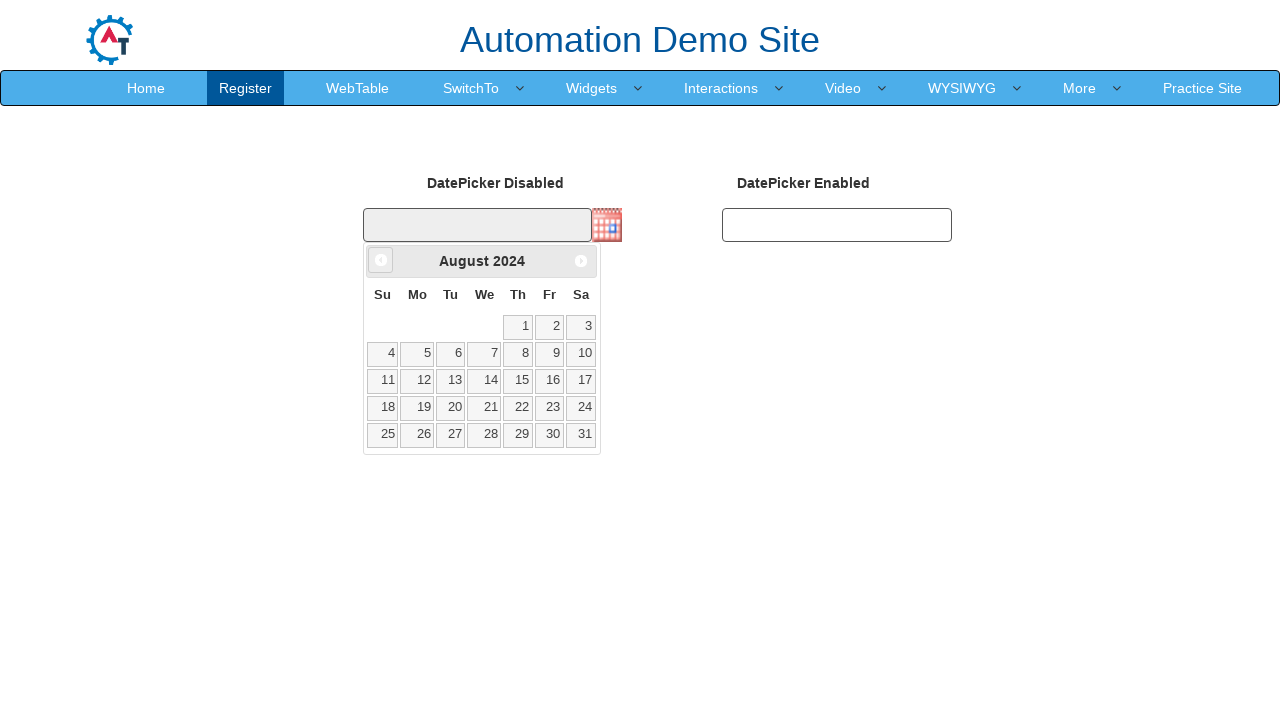

Retrieved current month: August
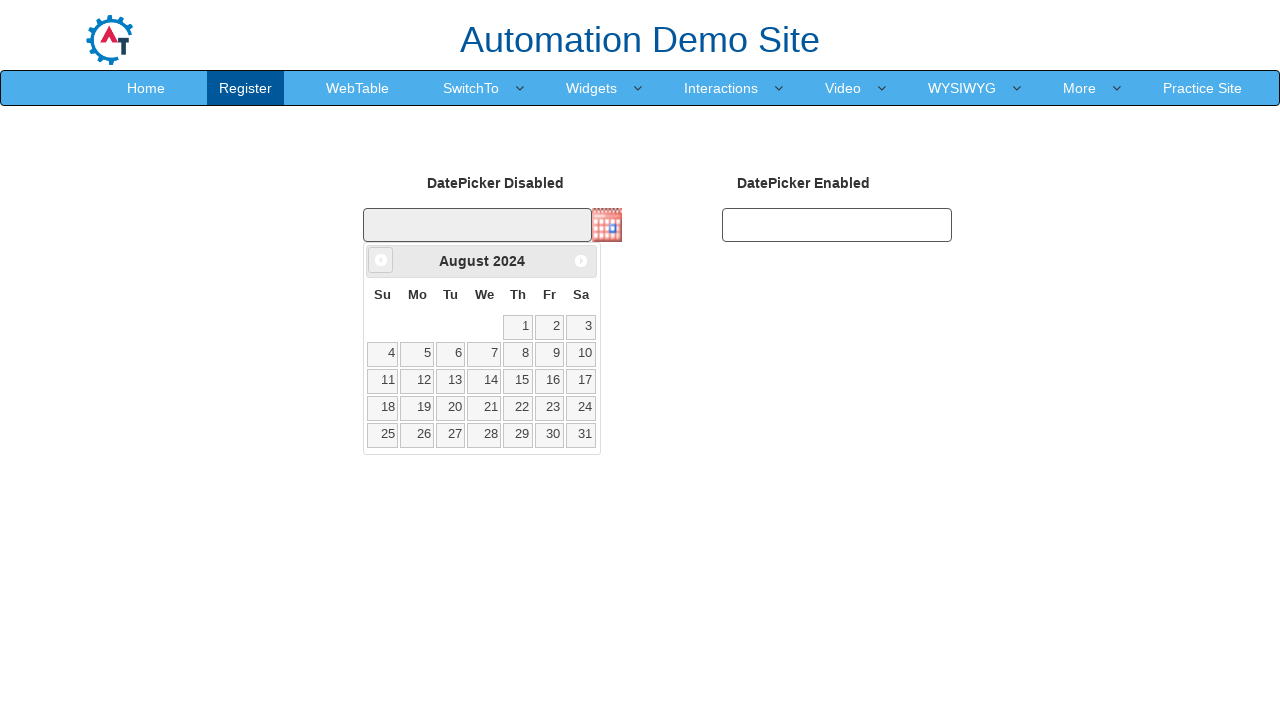

Retrieved current year: 2024
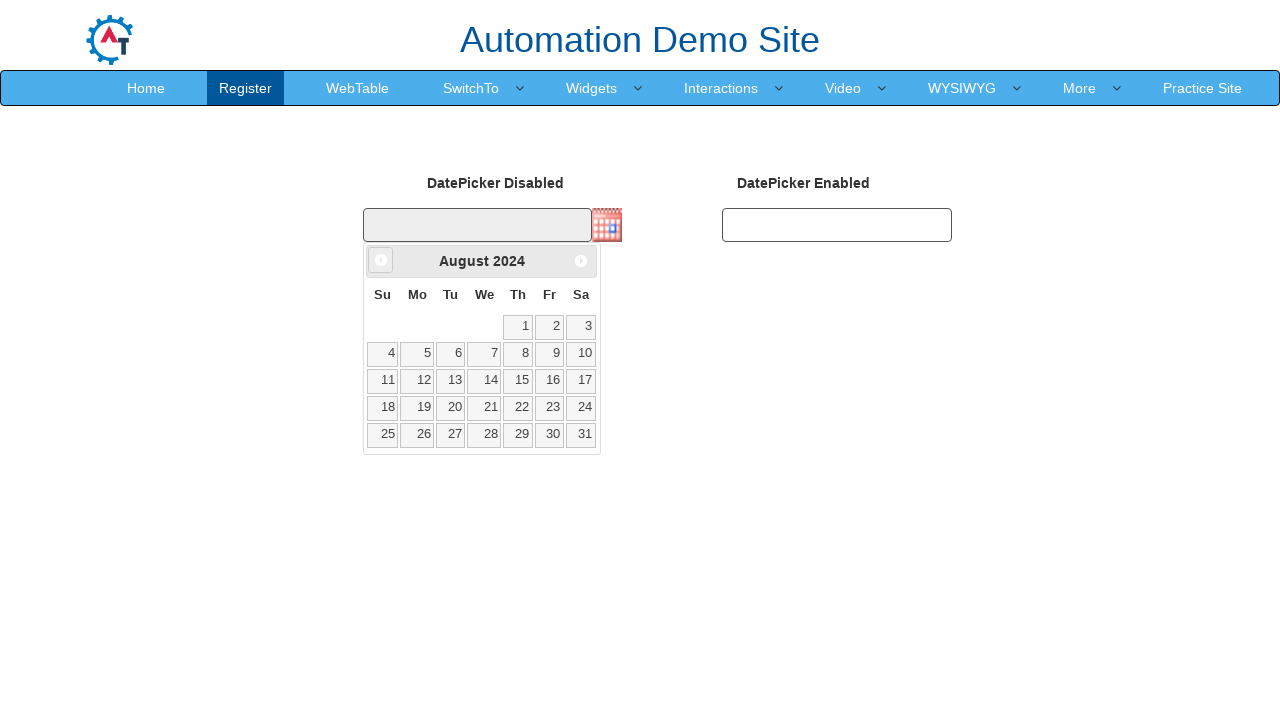

Clicked previous month button to navigate backward at (381, 260) on [data-handler='prev']
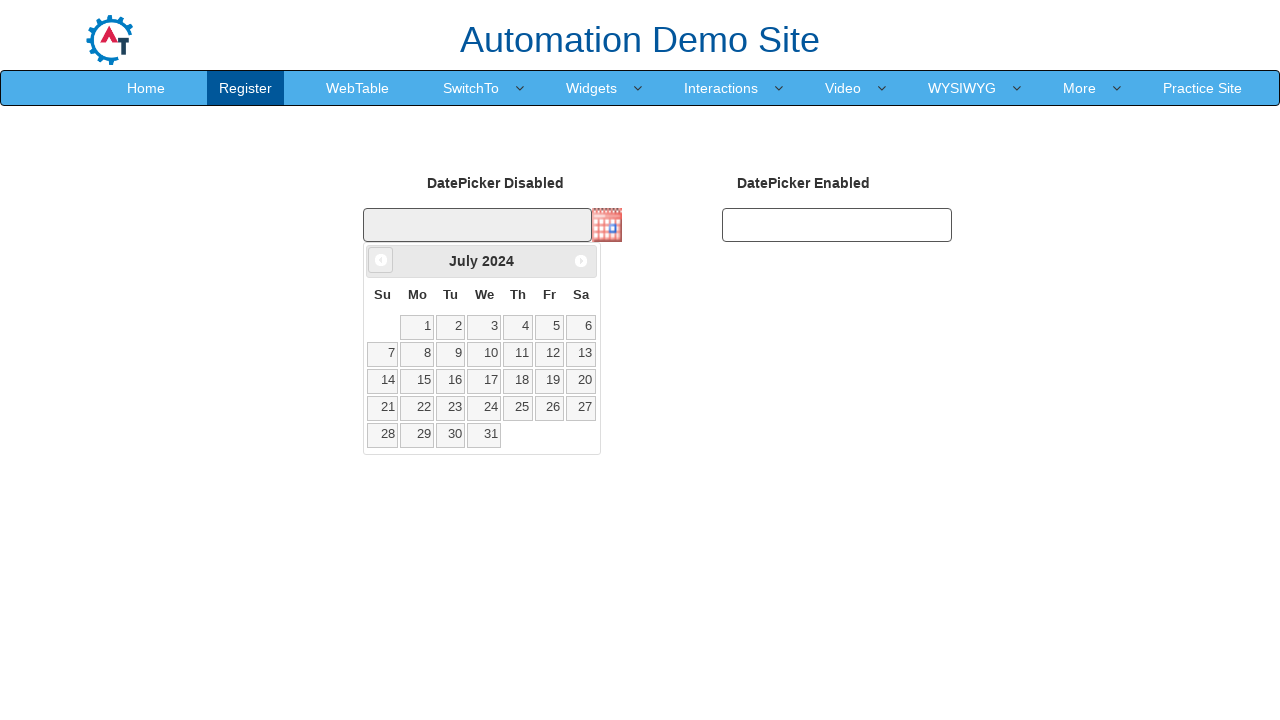

Retrieved current month: July
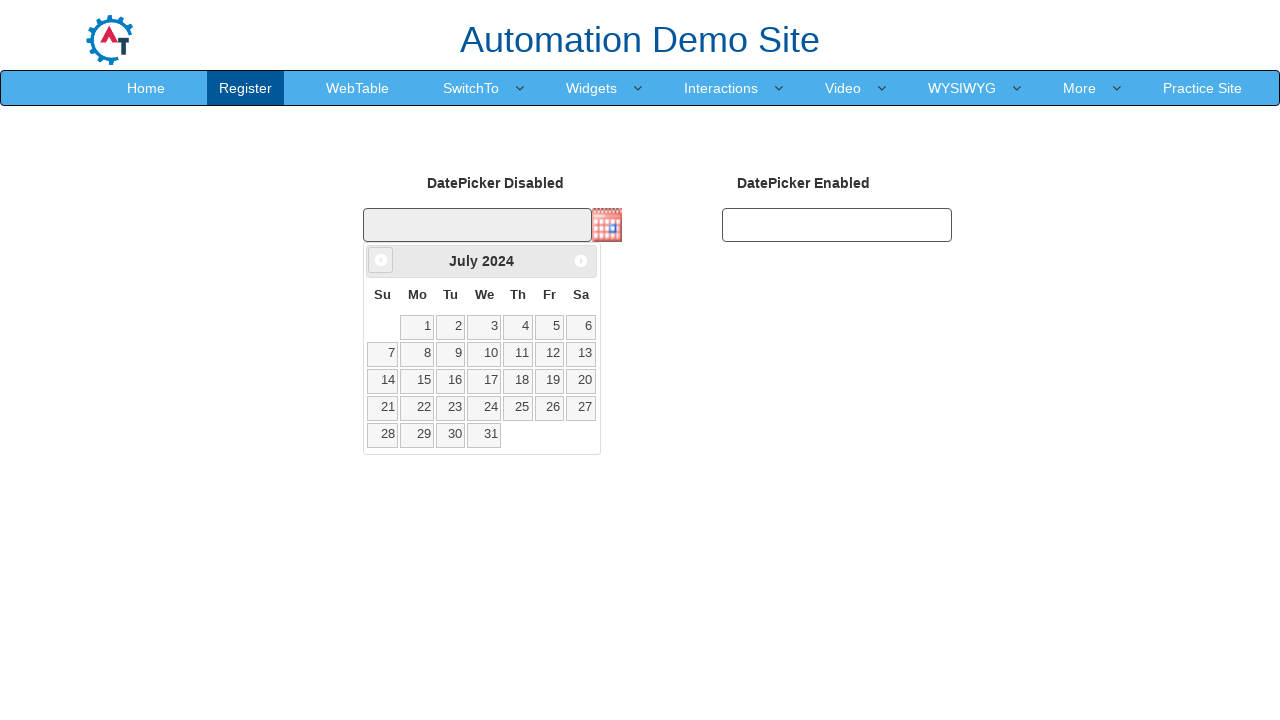

Retrieved current year: 2024
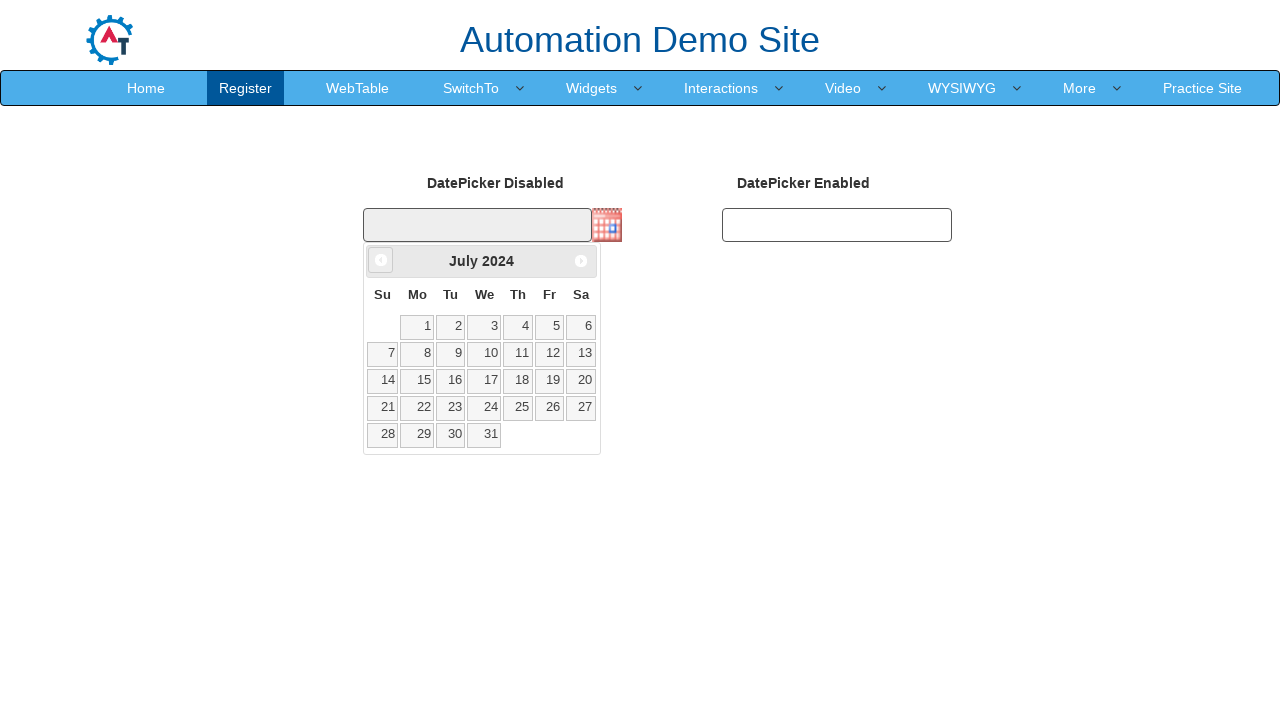

Clicked previous month button to navigate backward at (381, 260) on [data-handler='prev']
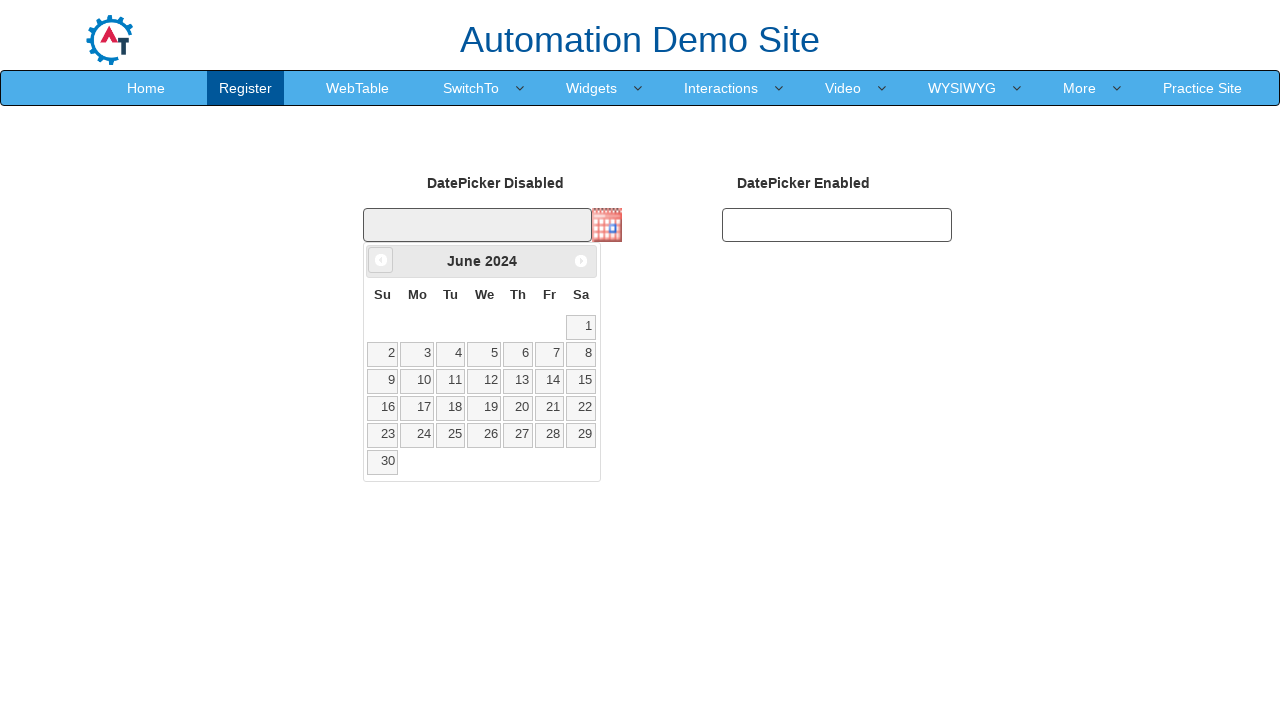

Retrieved current month: June
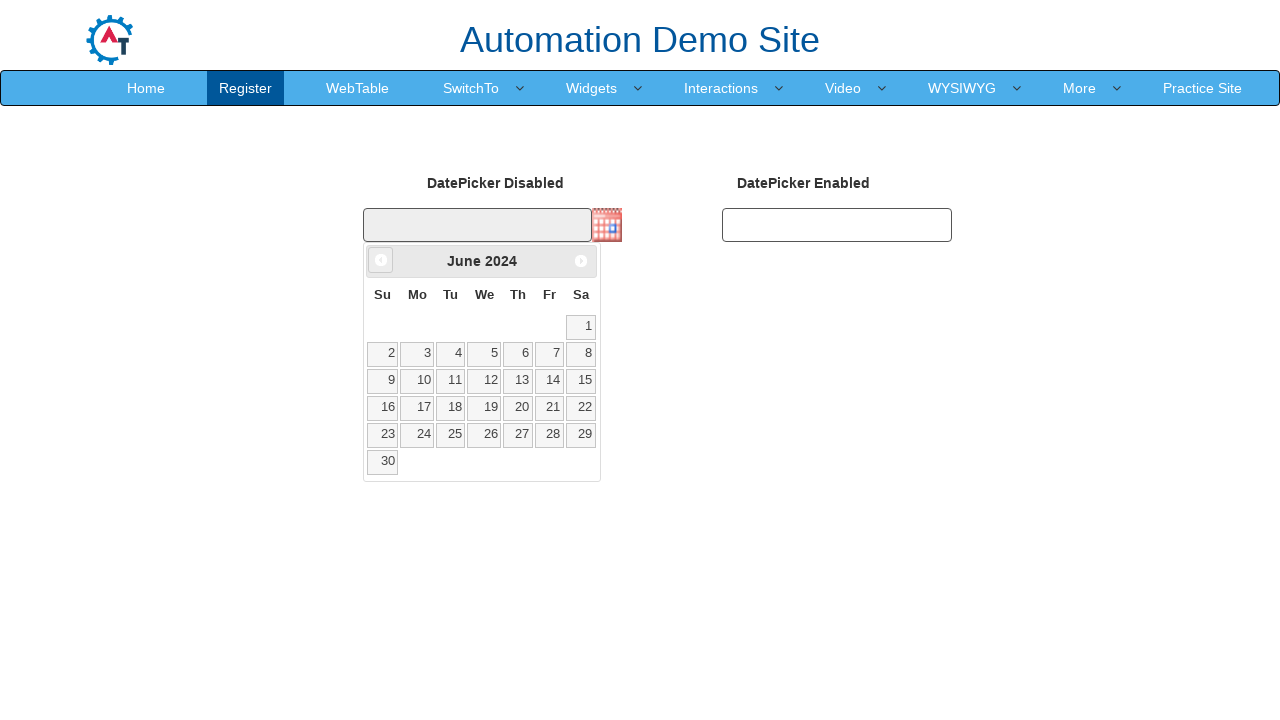

Retrieved current year: 2024
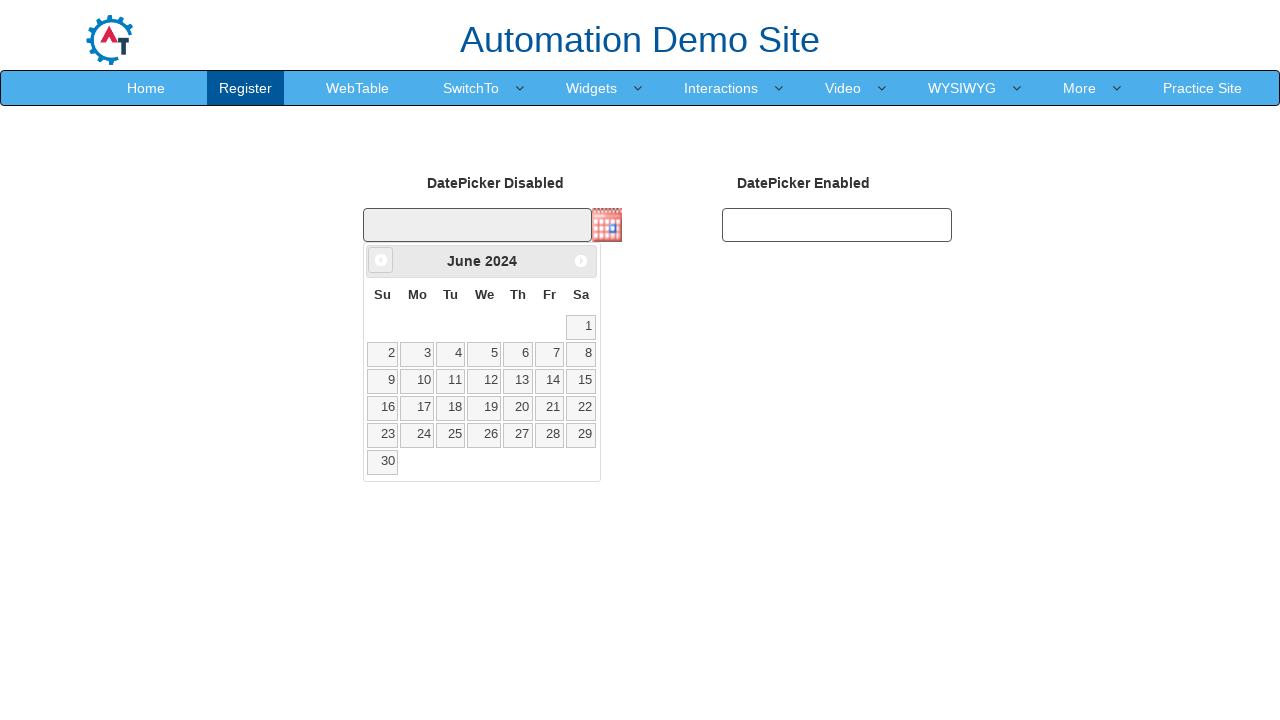

Clicked previous month button to navigate backward at (381, 260) on [data-handler='prev']
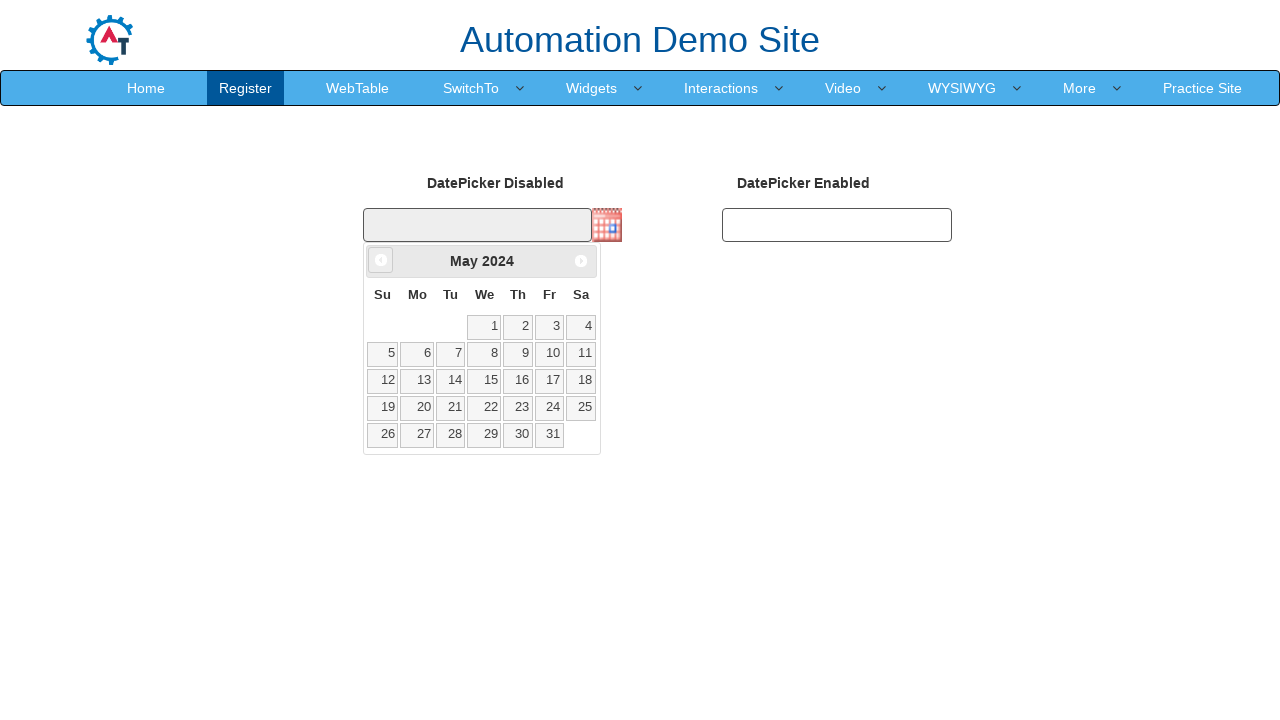

Retrieved current month: May
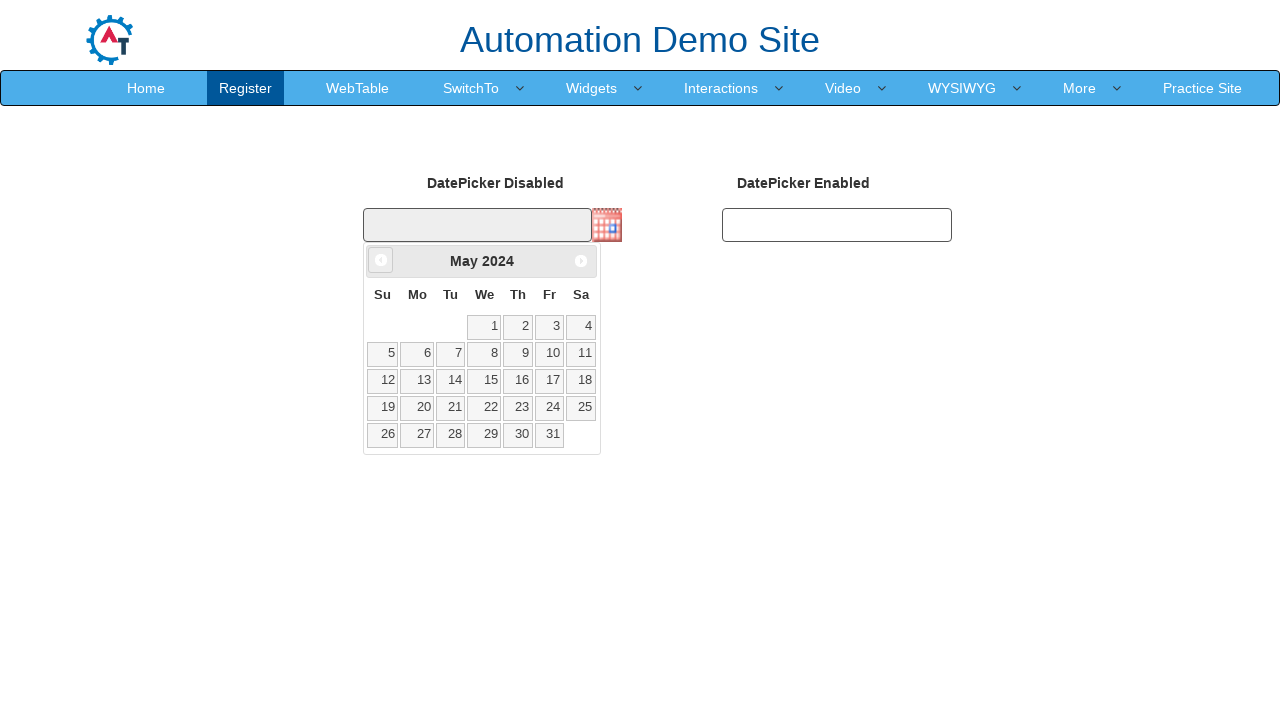

Retrieved current year: 2024
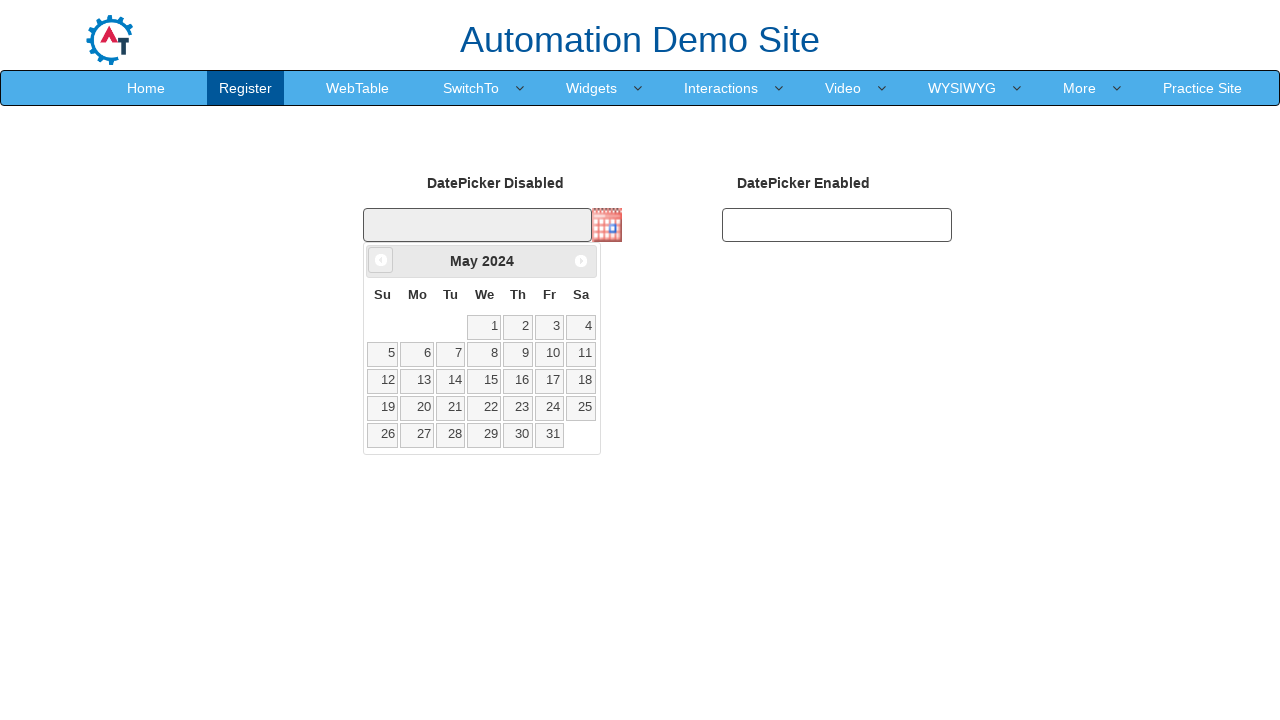

Clicked previous month button to navigate backward at (381, 260) on [data-handler='prev']
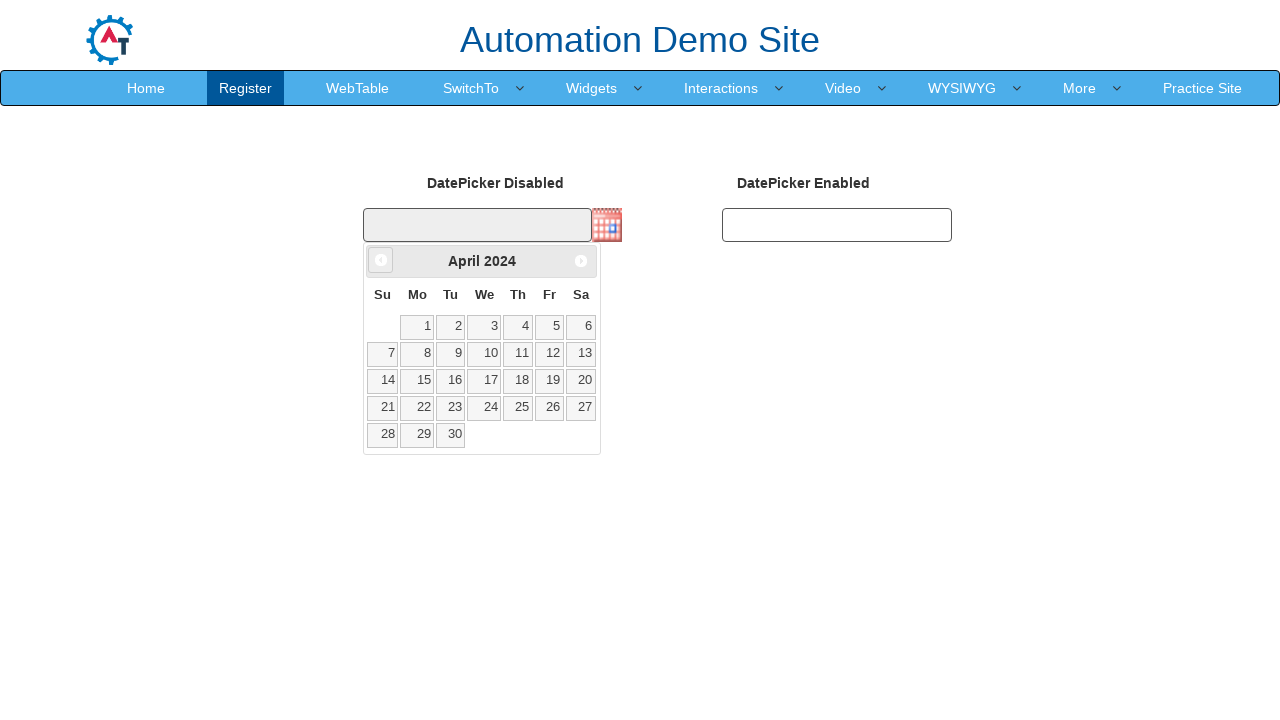

Retrieved current month: April
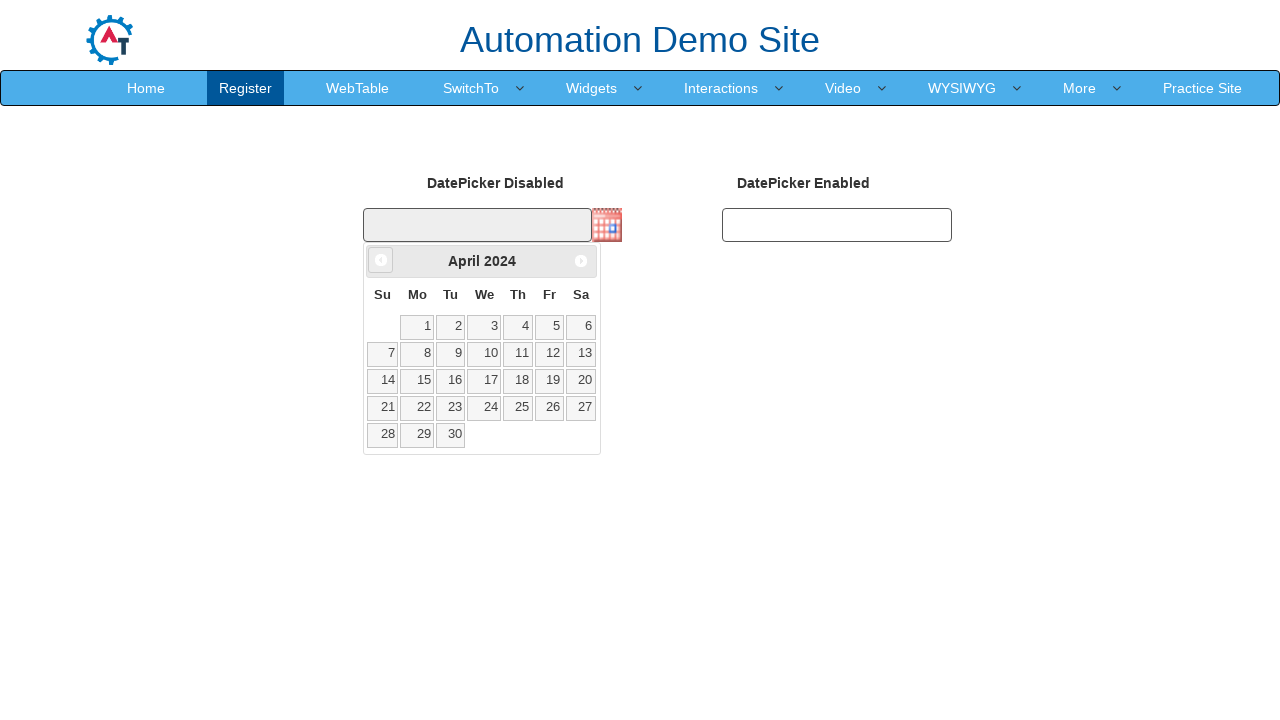

Retrieved current year: 2024
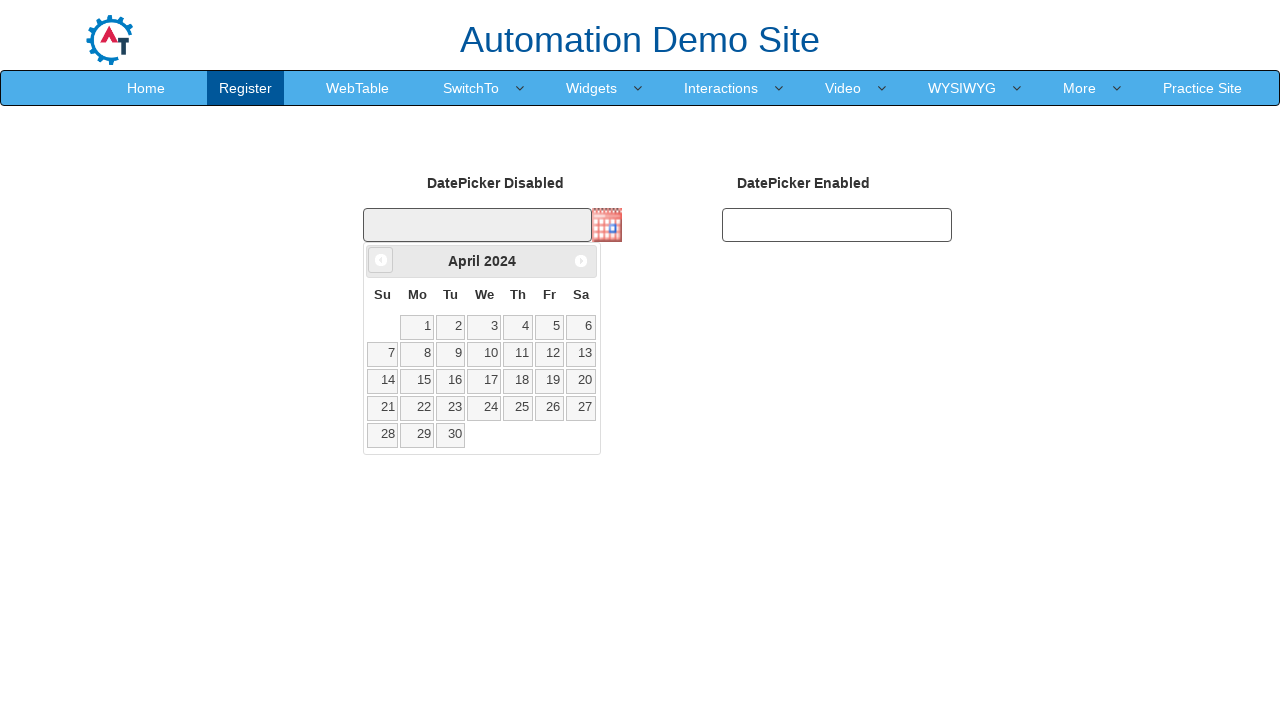

Clicked previous month button to navigate backward at (381, 260) on [data-handler='prev']
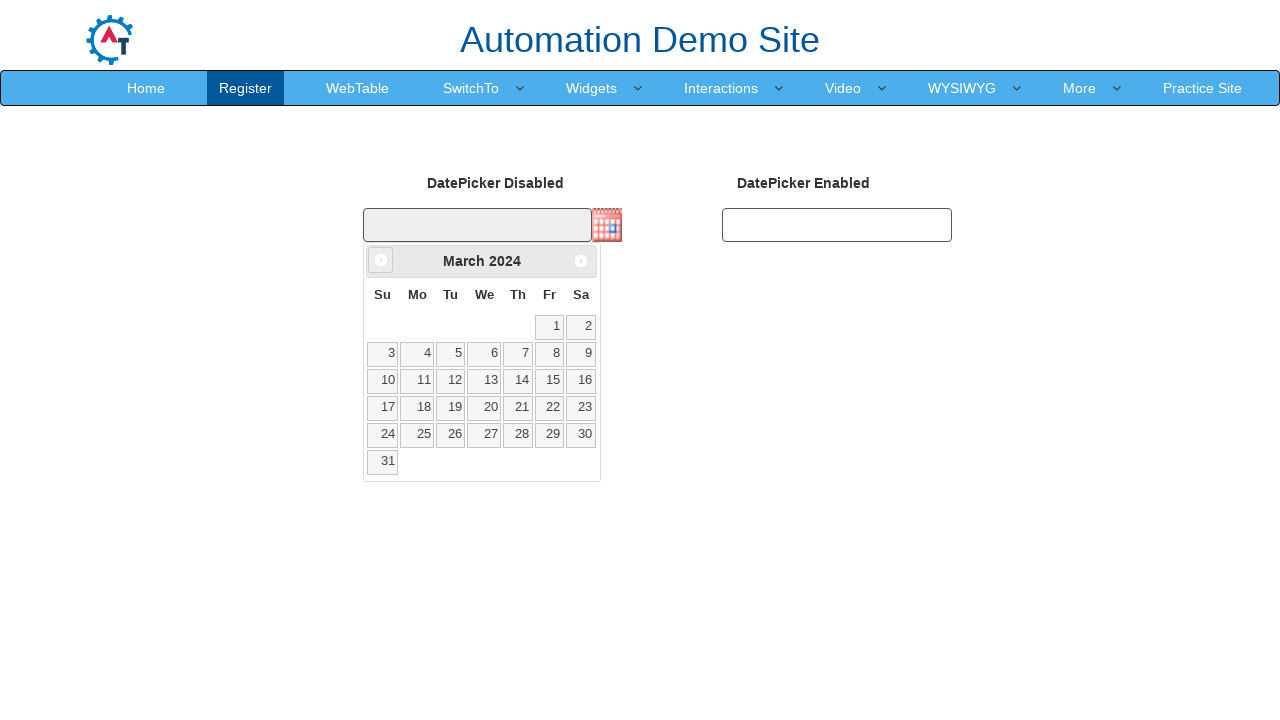

Retrieved current month: March
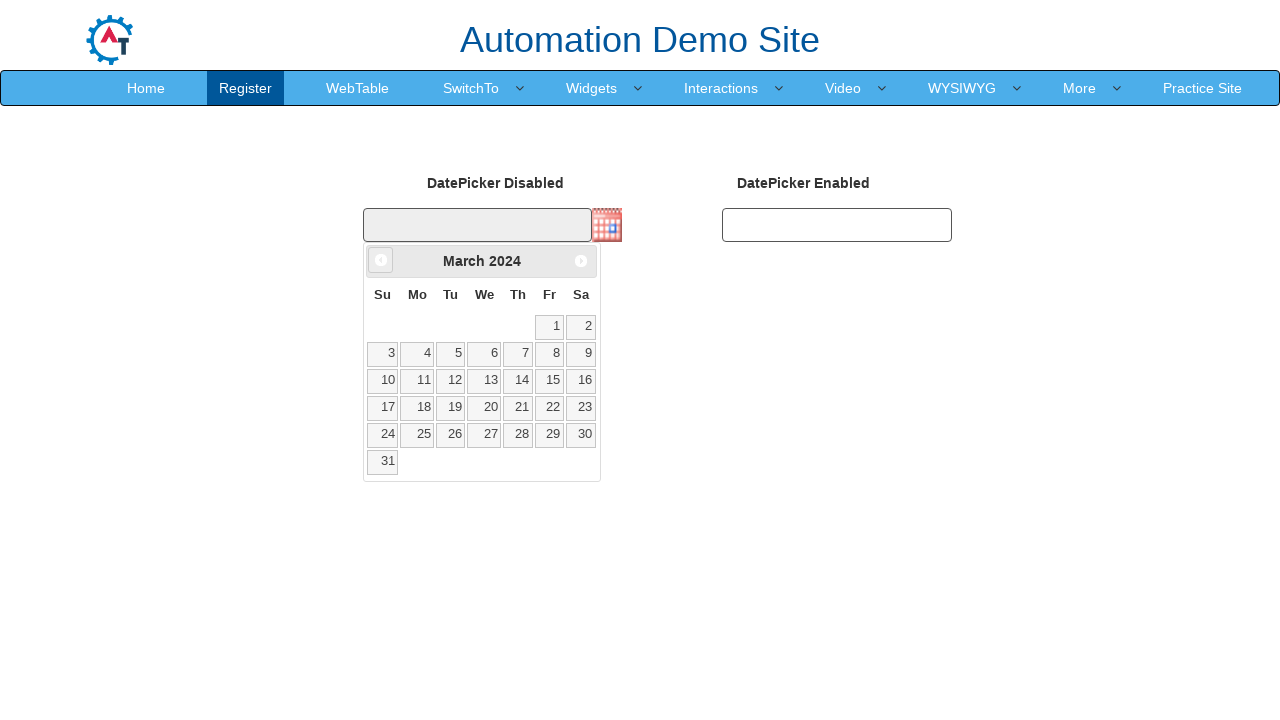

Retrieved current year: 2024
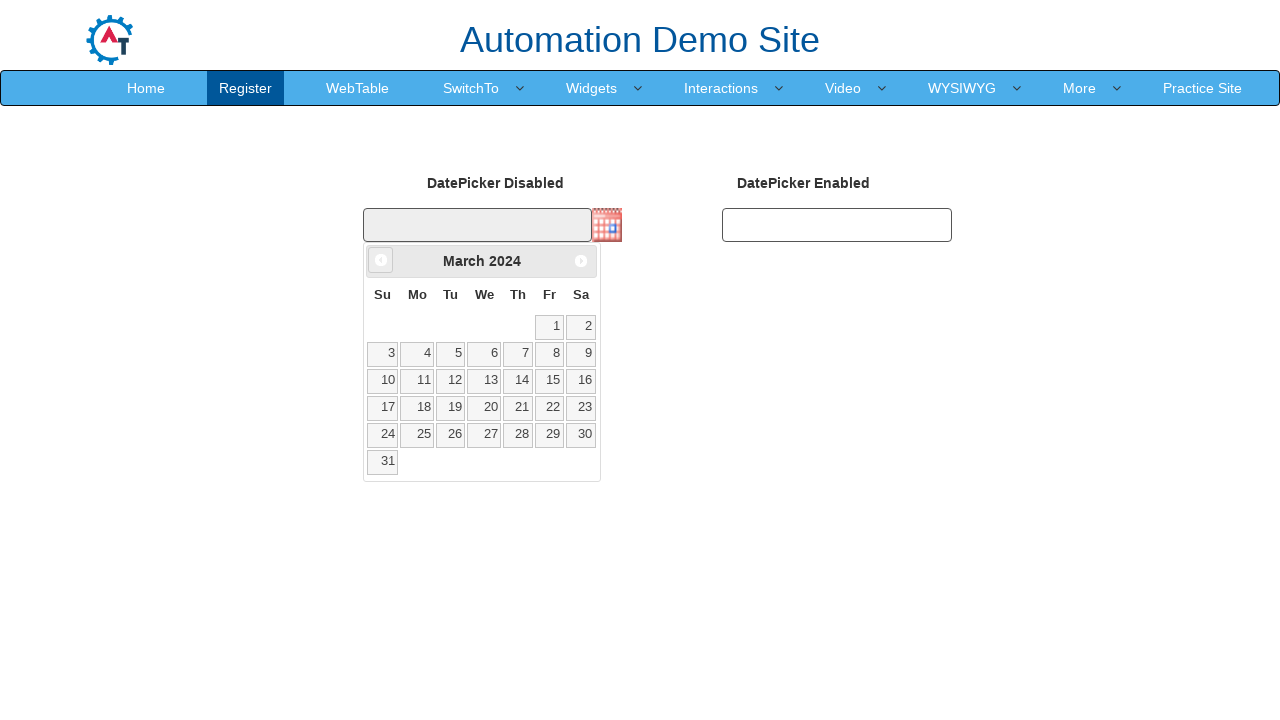

Clicked previous month button to navigate backward at (381, 260) on [data-handler='prev']
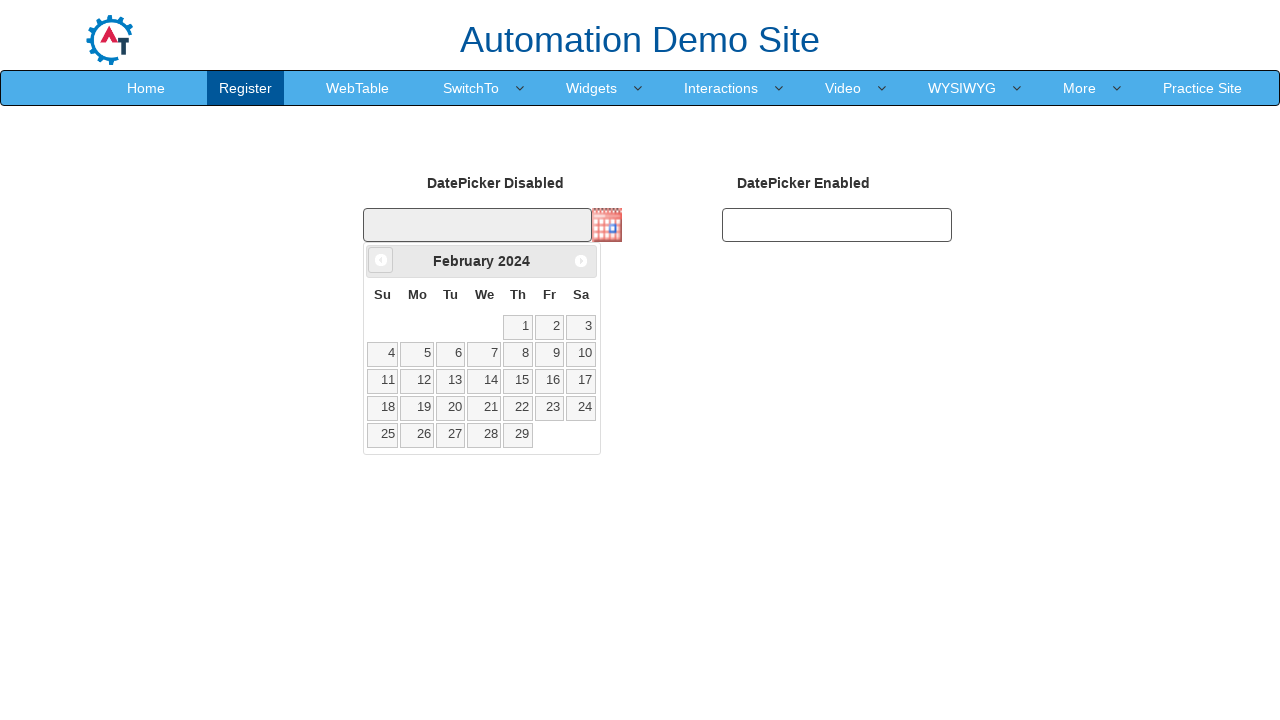

Retrieved current month: February
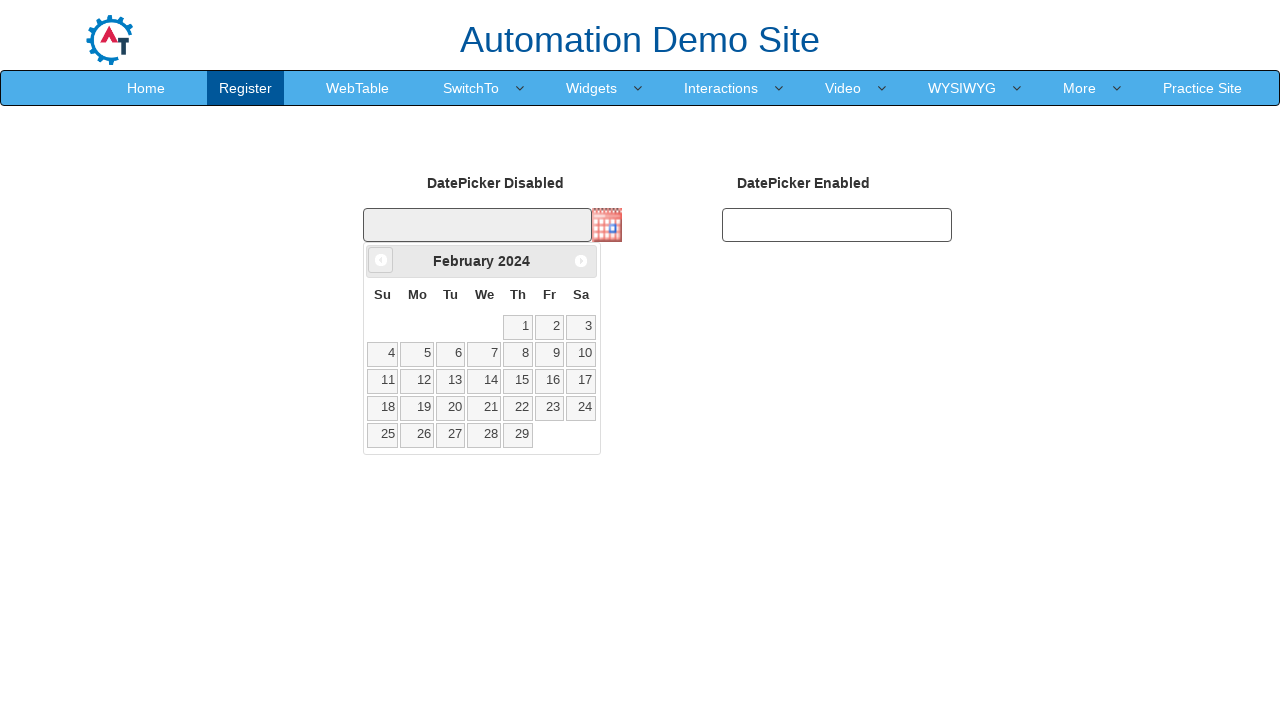

Retrieved current year: 2024
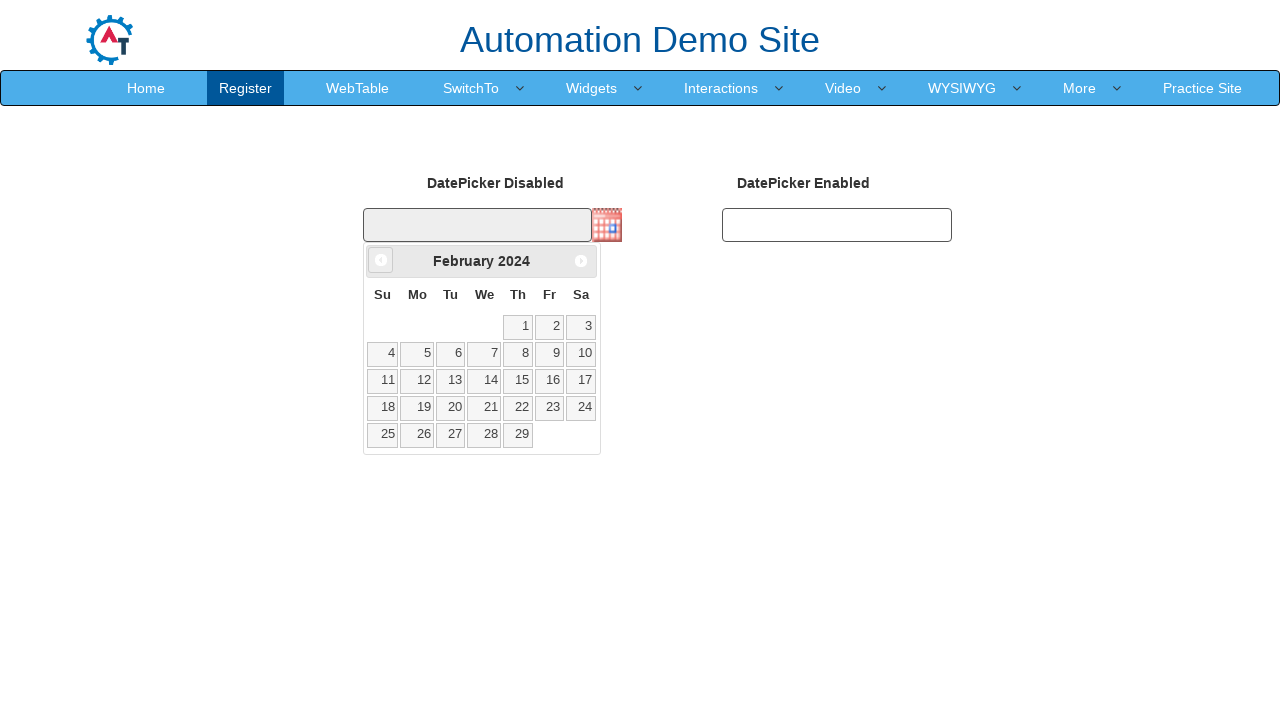

Clicked previous month button to navigate backward at (381, 260) on [data-handler='prev']
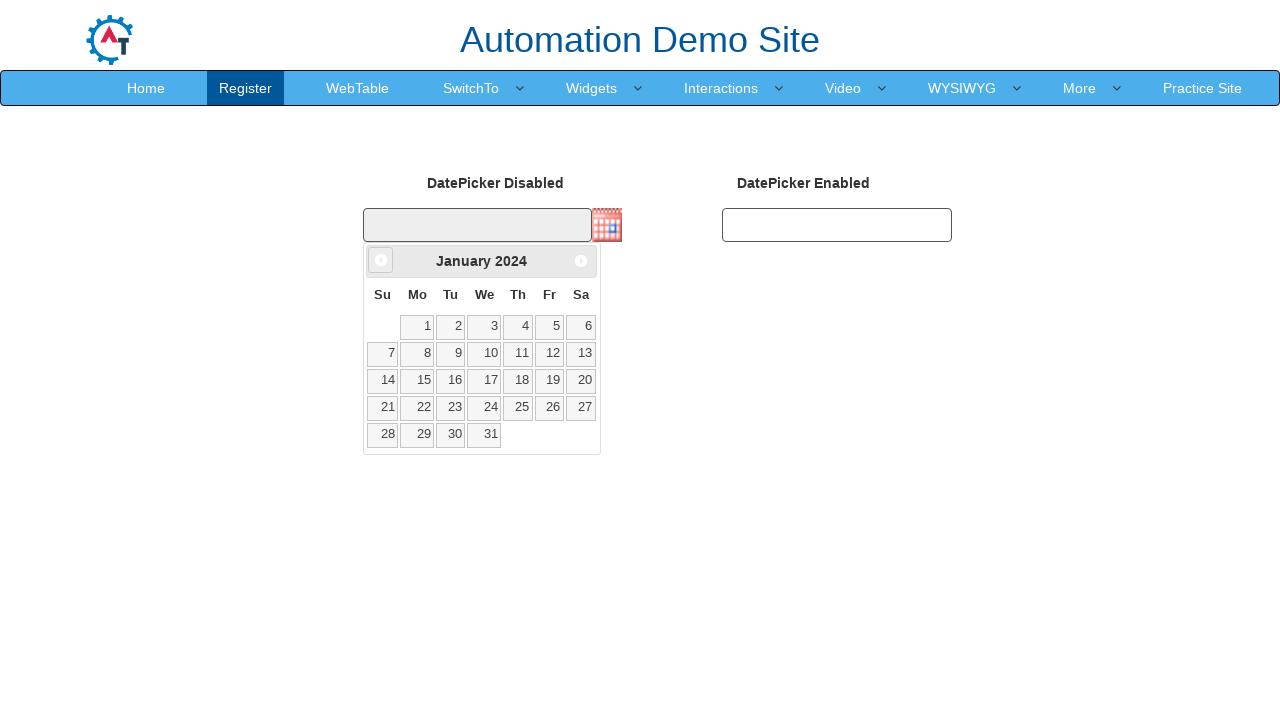

Retrieved current month: January
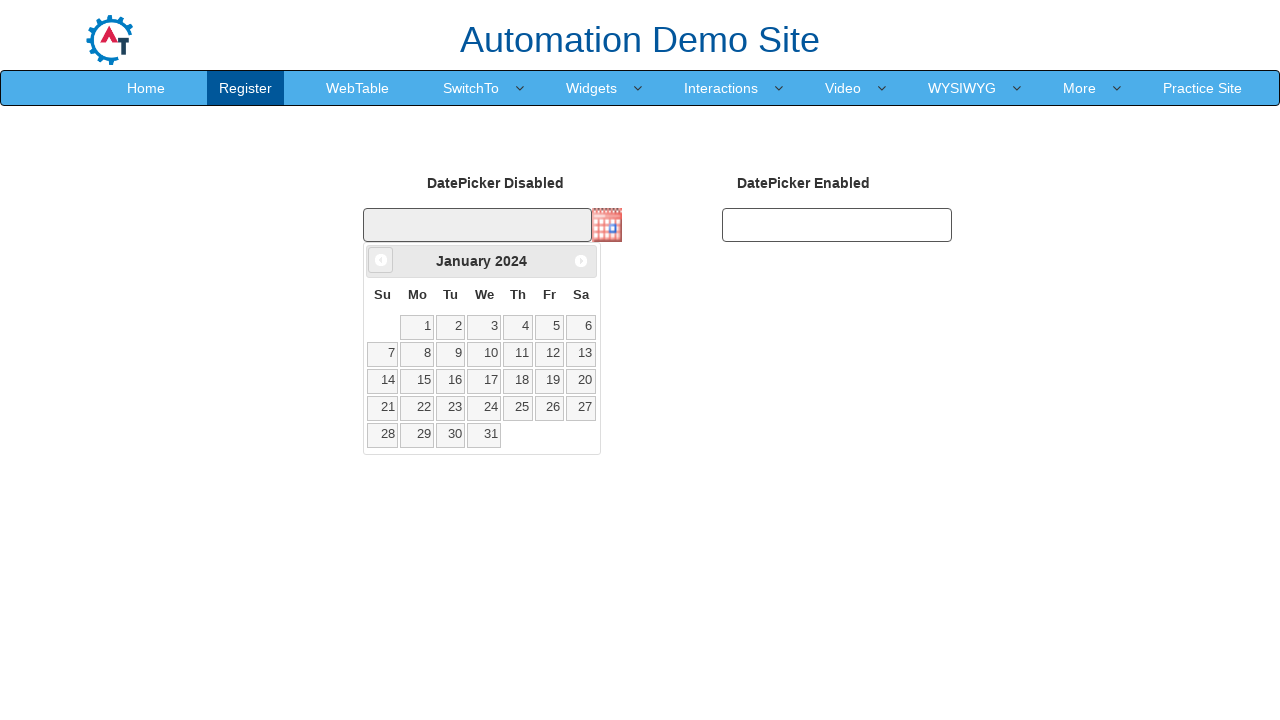

Retrieved current year: 2024
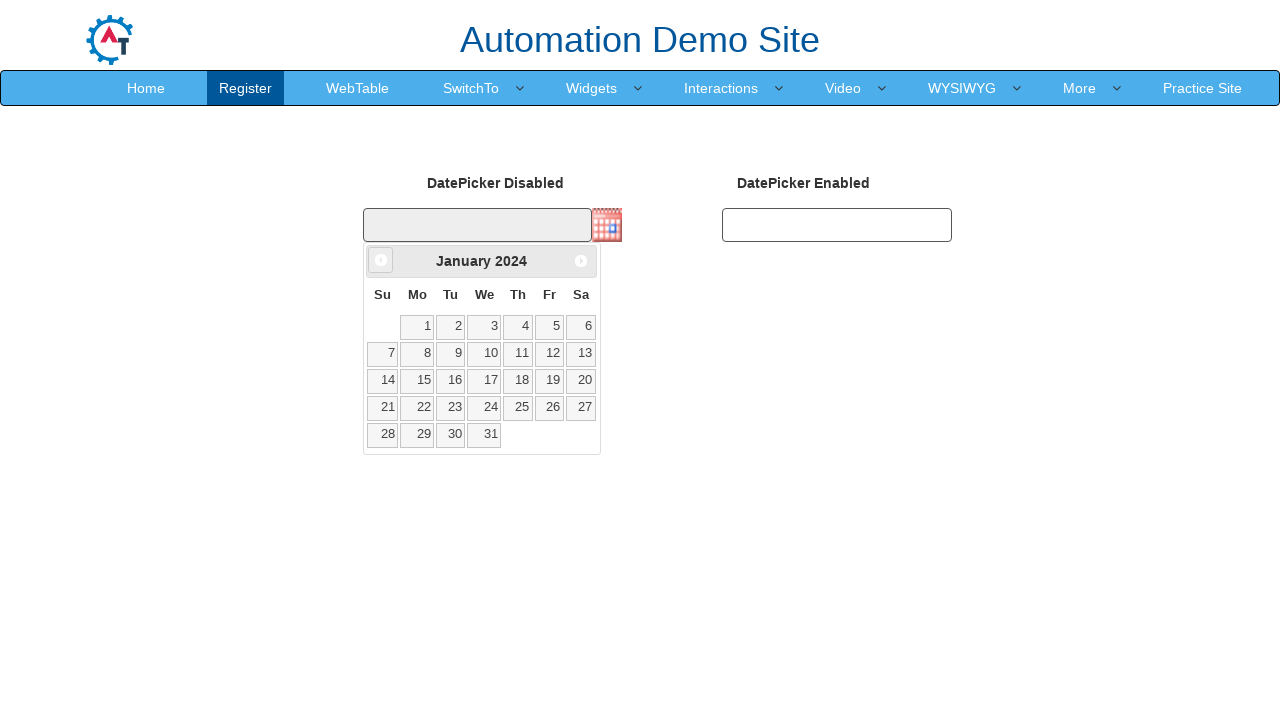

Clicked previous month button to navigate backward at (381, 260) on [data-handler='prev']
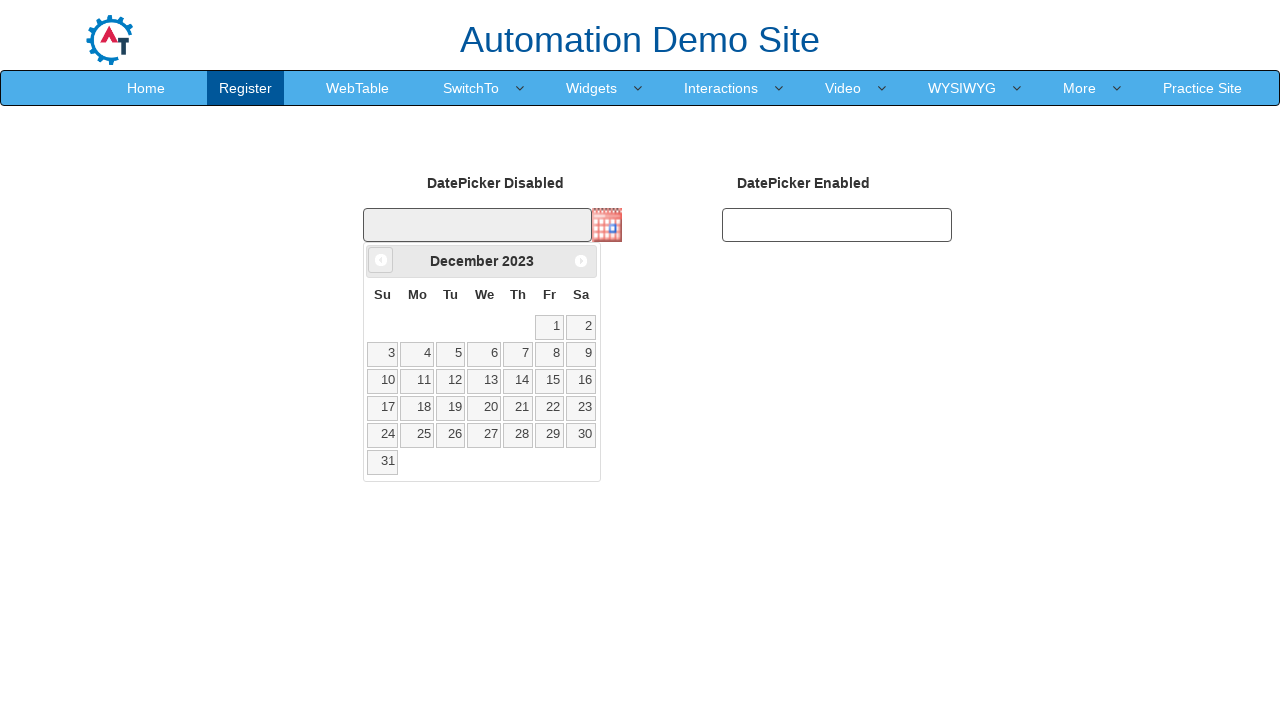

Retrieved current month: December
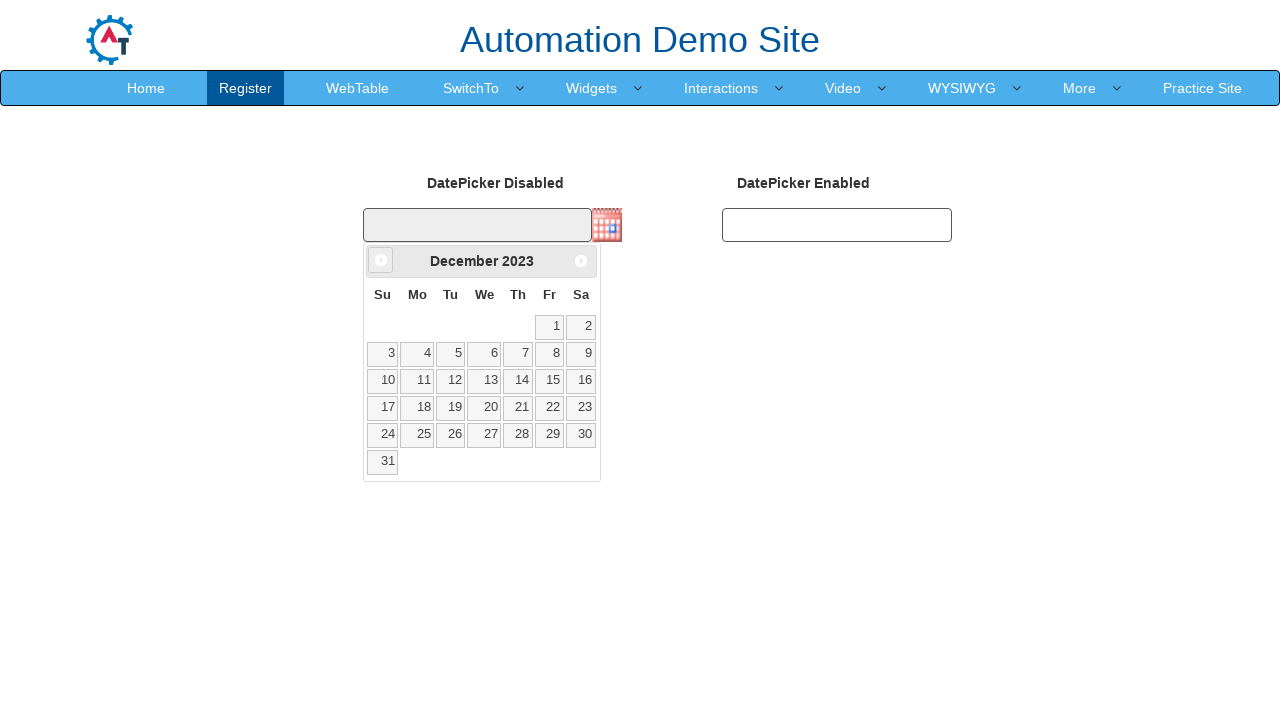

Retrieved current year: 2023
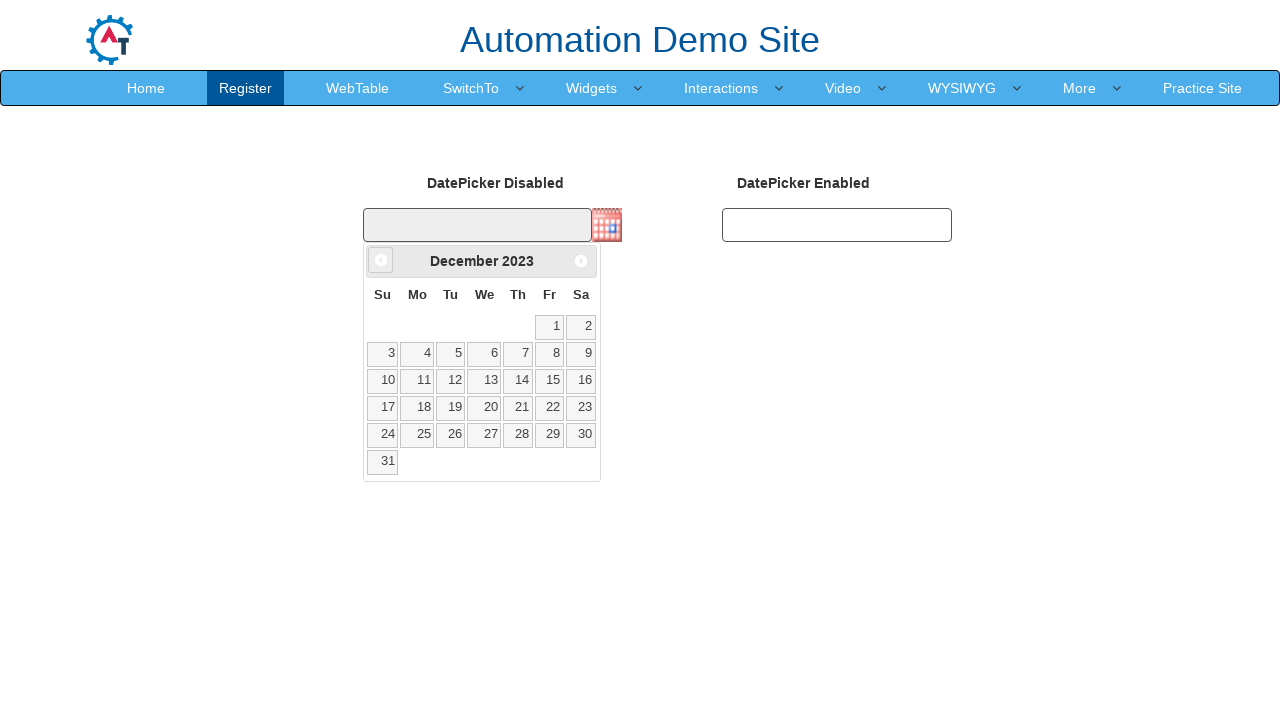

Clicked previous month button to navigate backward at (381, 260) on [data-handler='prev']
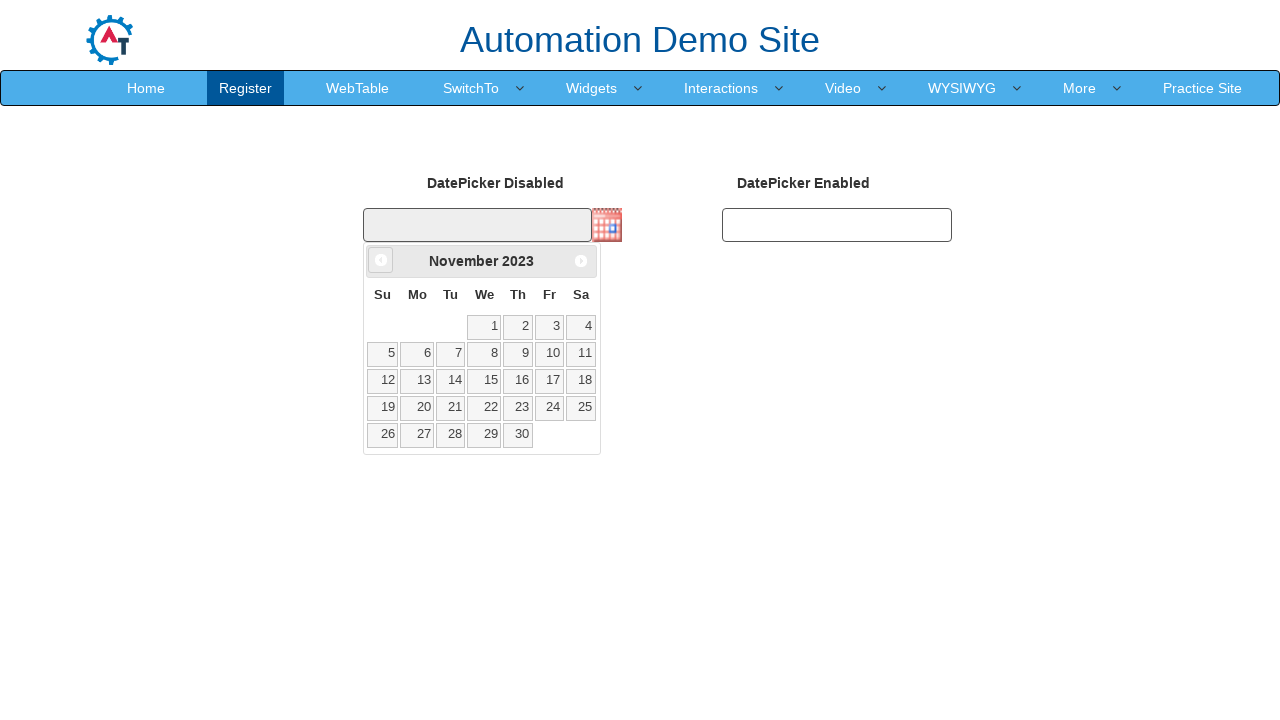

Retrieved current month: November
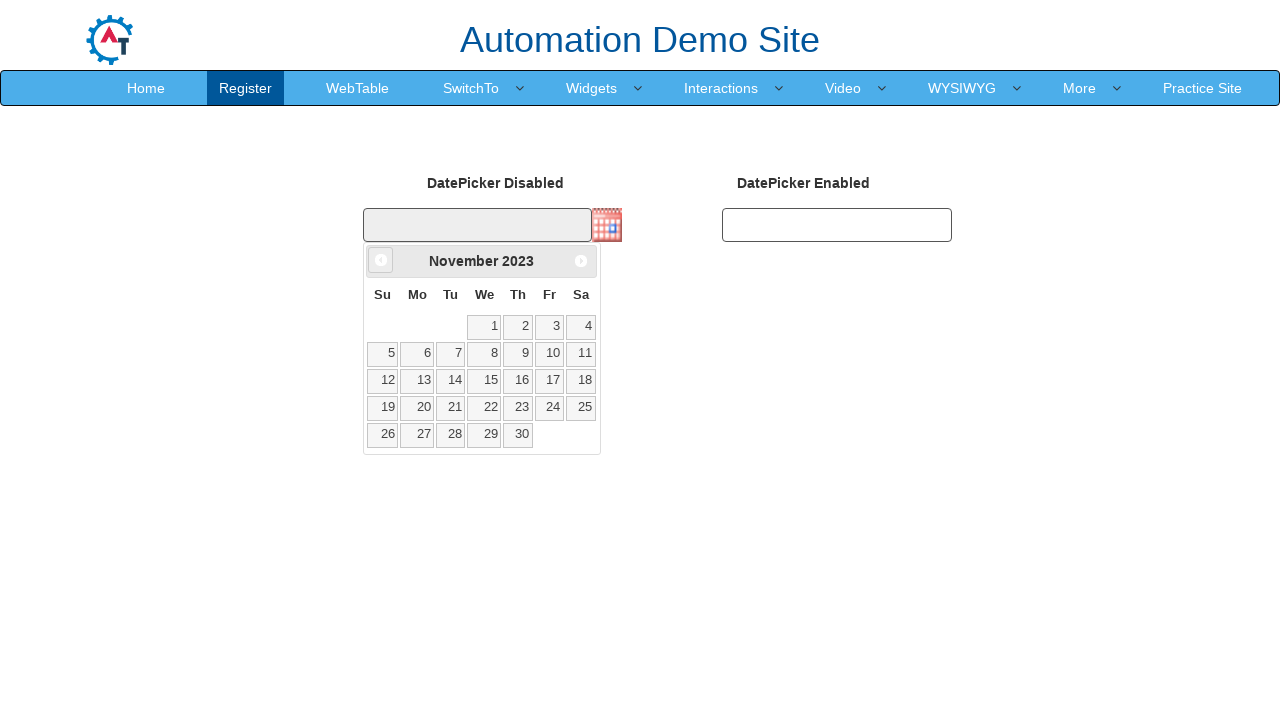

Retrieved current year: 2023
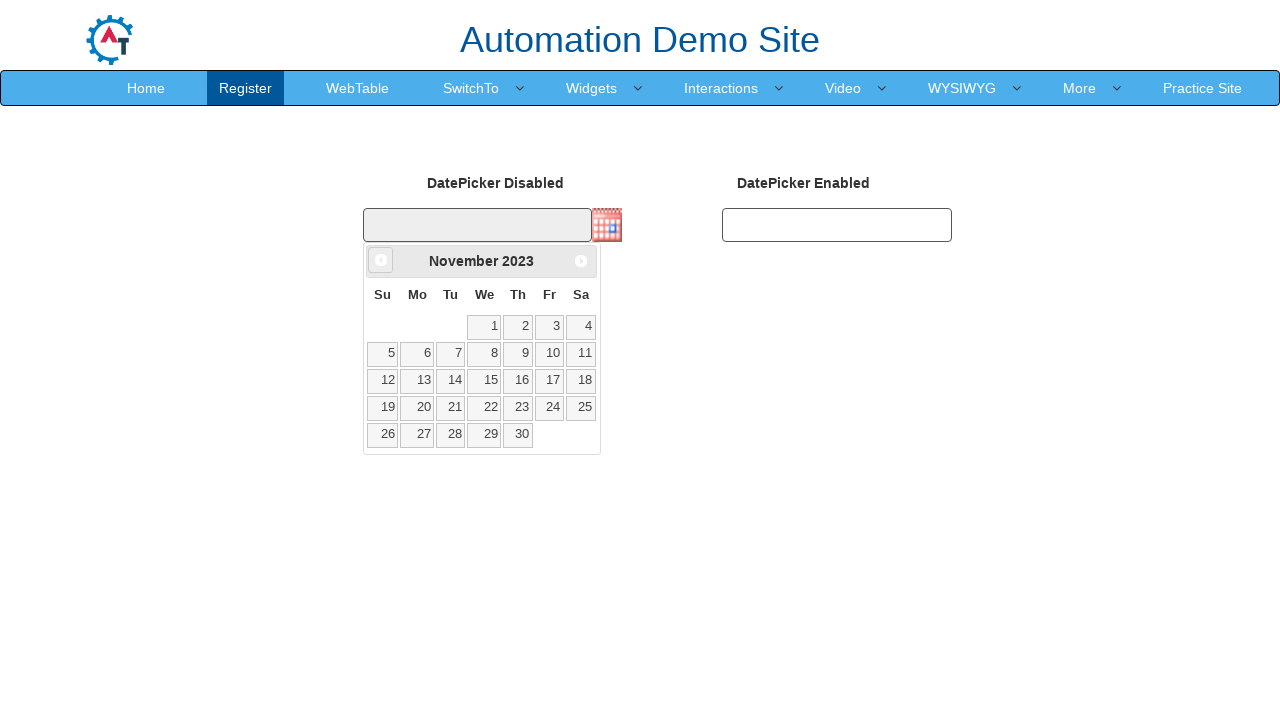

Clicked previous month button to navigate backward at (381, 260) on [data-handler='prev']
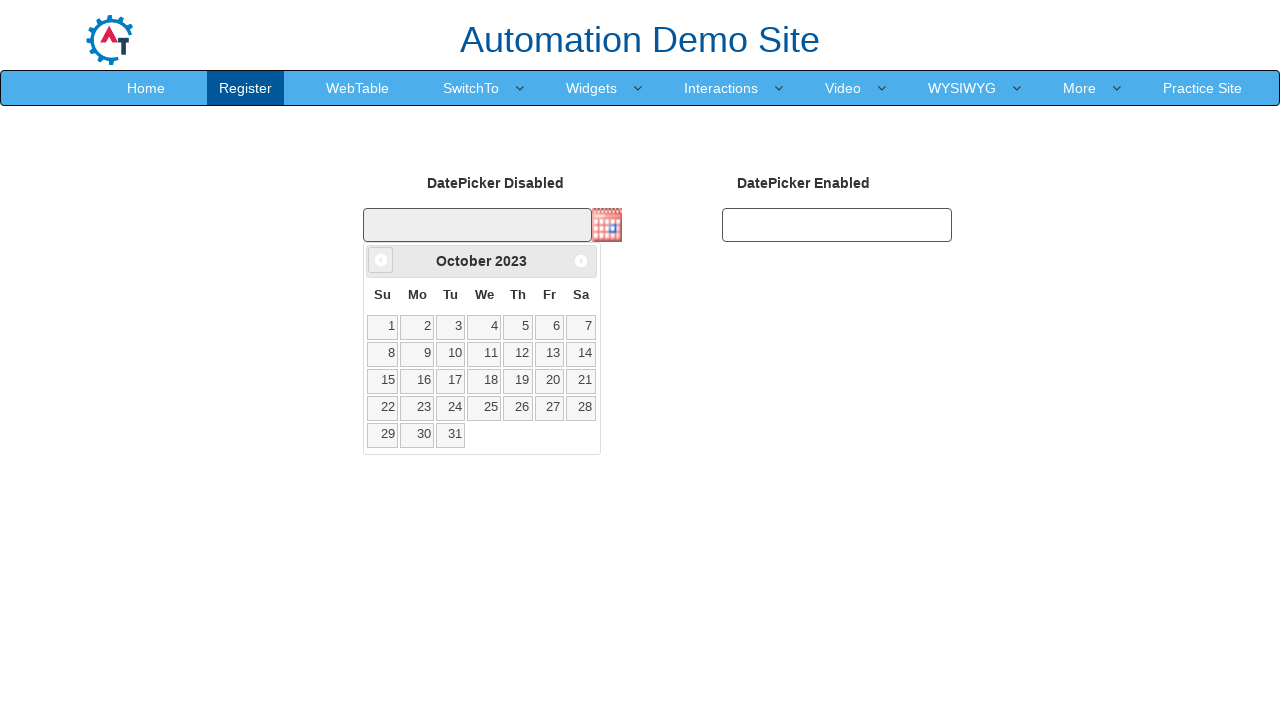

Retrieved current month: October
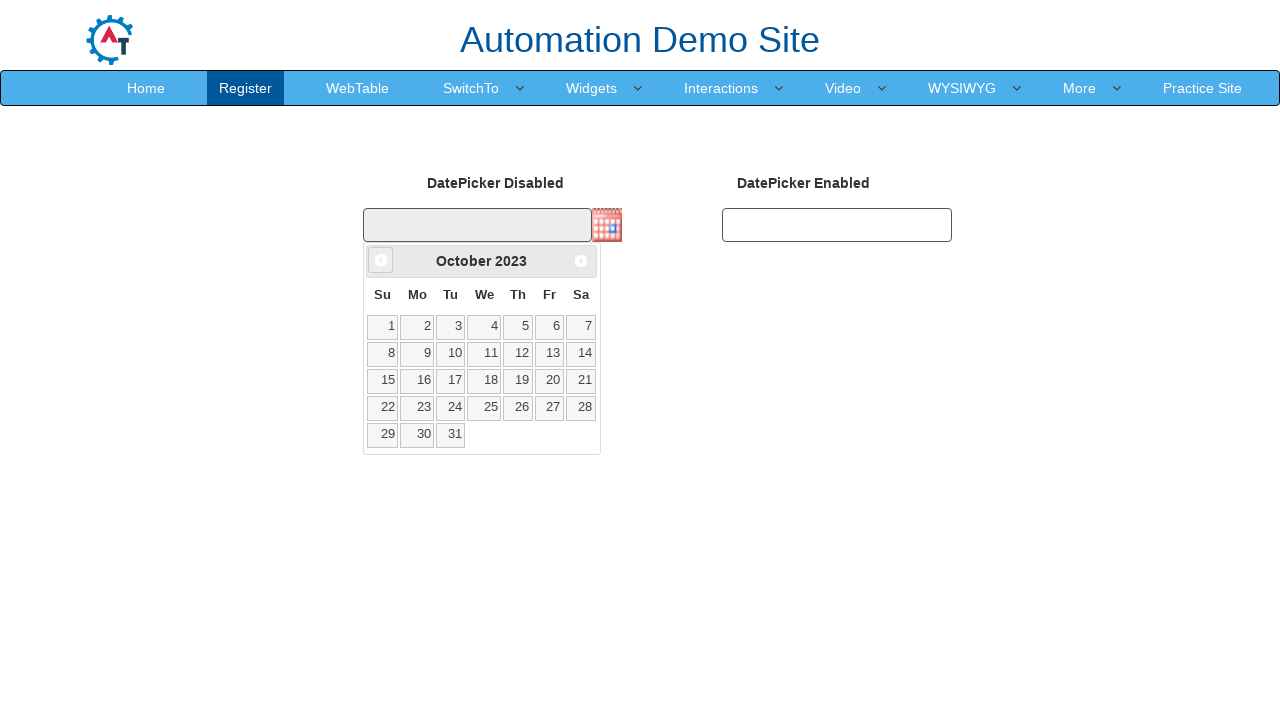

Retrieved current year: 2023
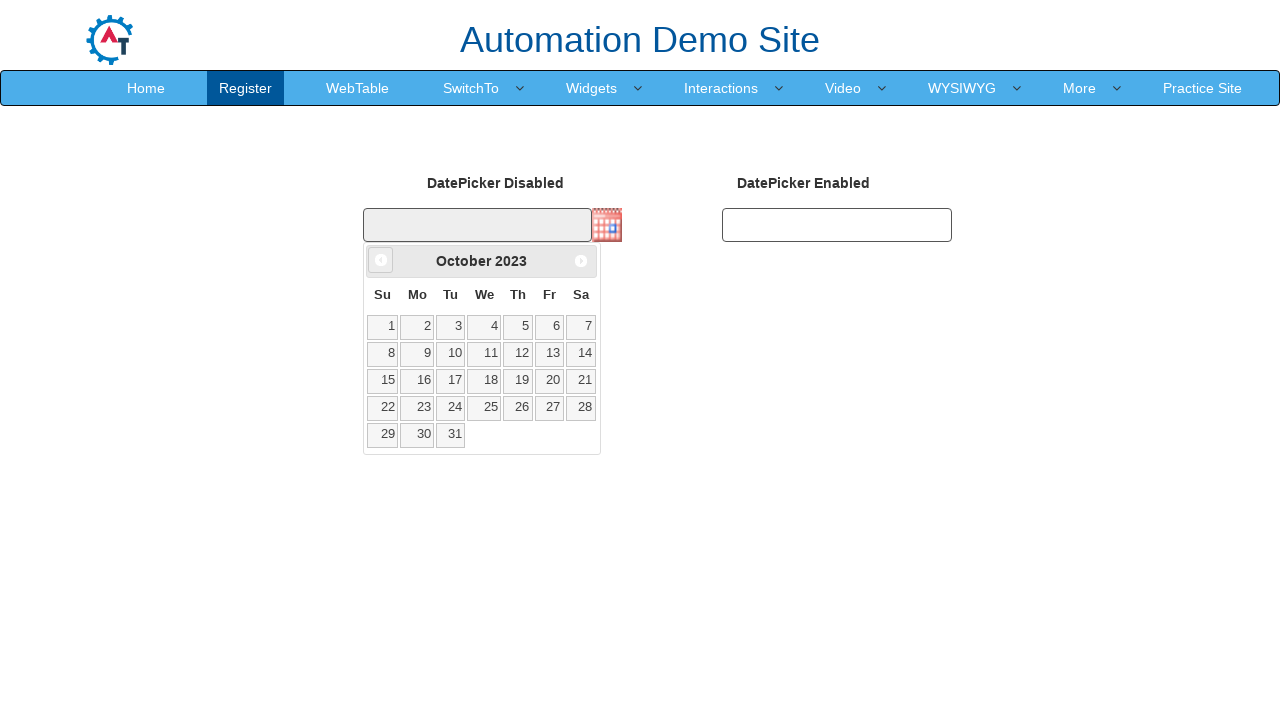

Clicked previous month button to navigate backward at (381, 260) on [data-handler='prev']
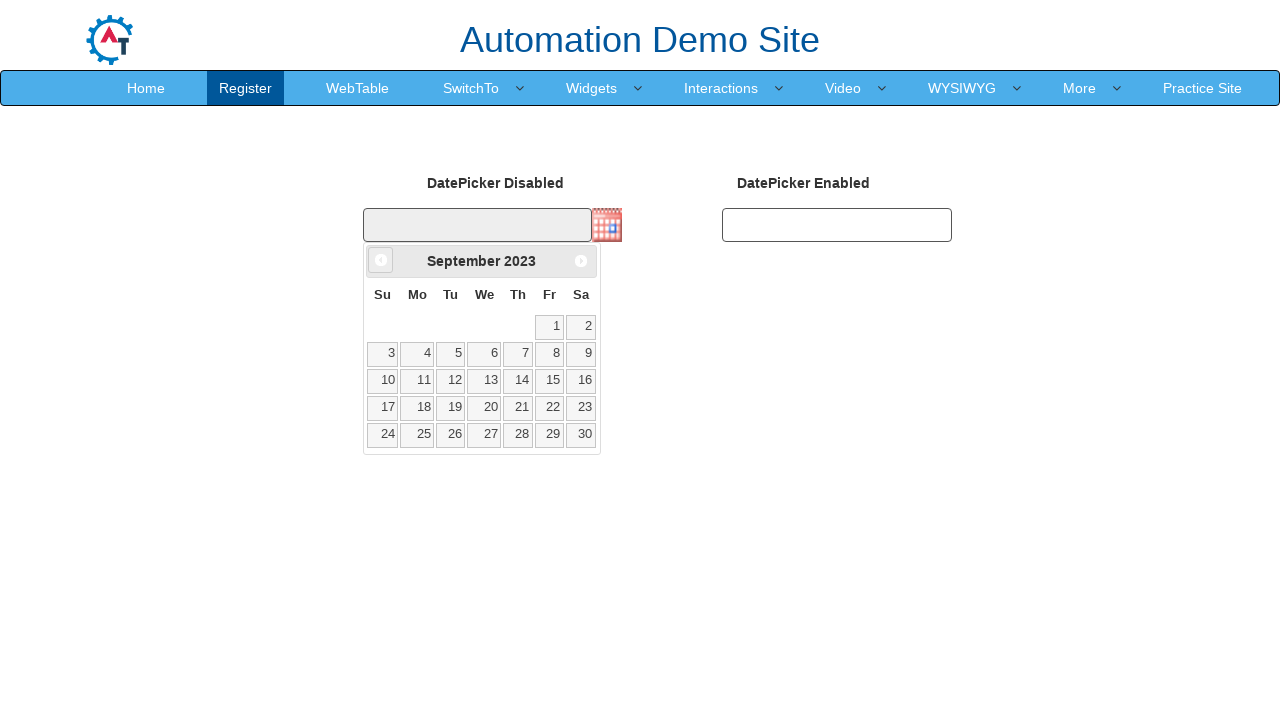

Retrieved current month: September
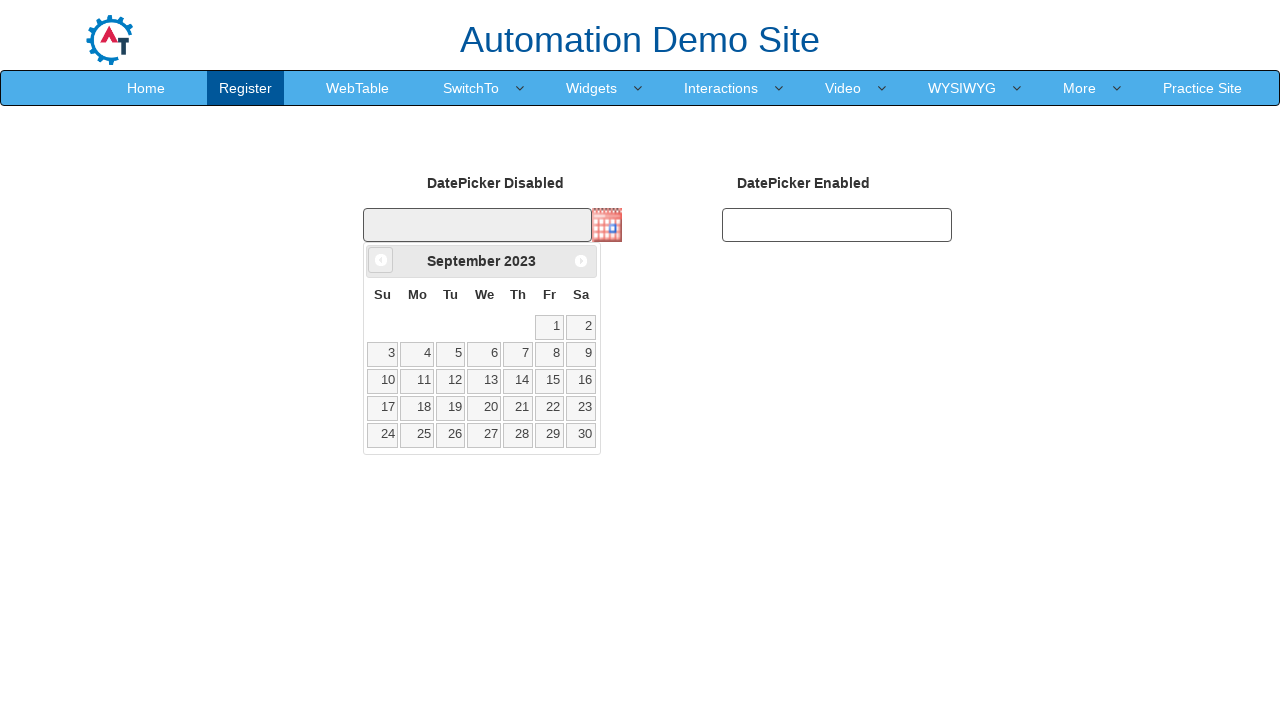

Retrieved current year: 2023
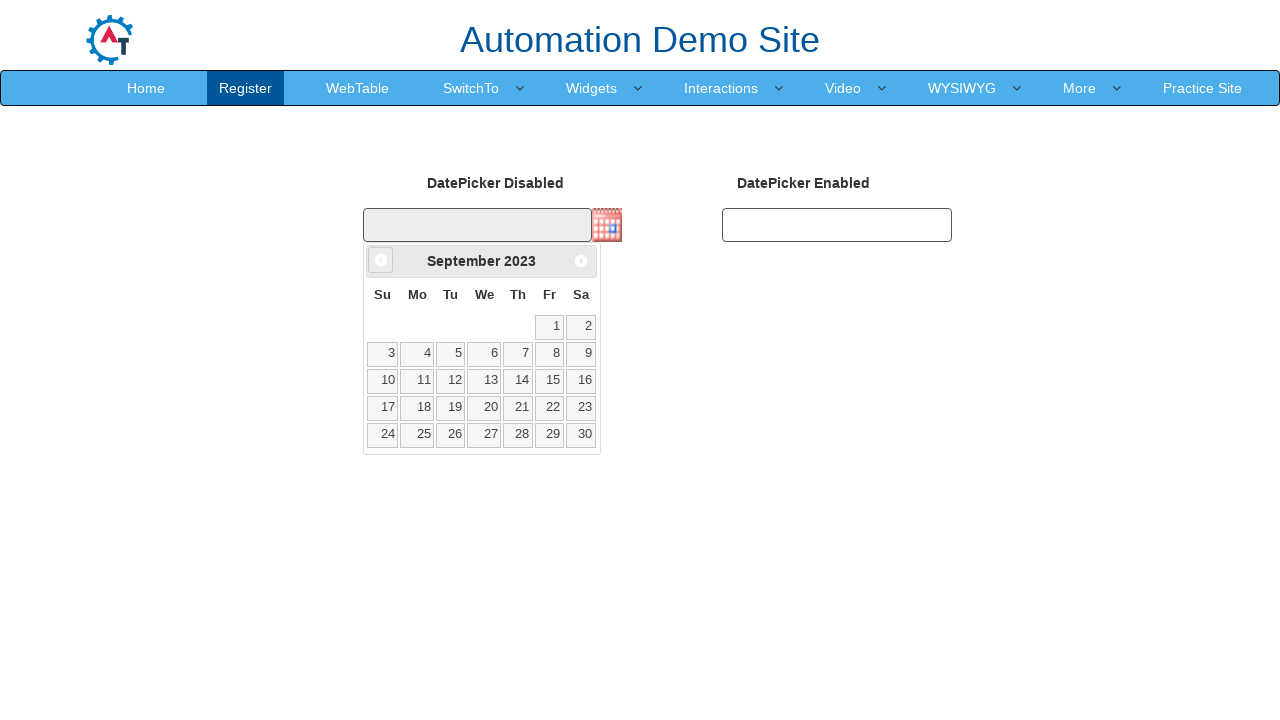

Clicked previous month button to navigate backward at (381, 260) on [data-handler='prev']
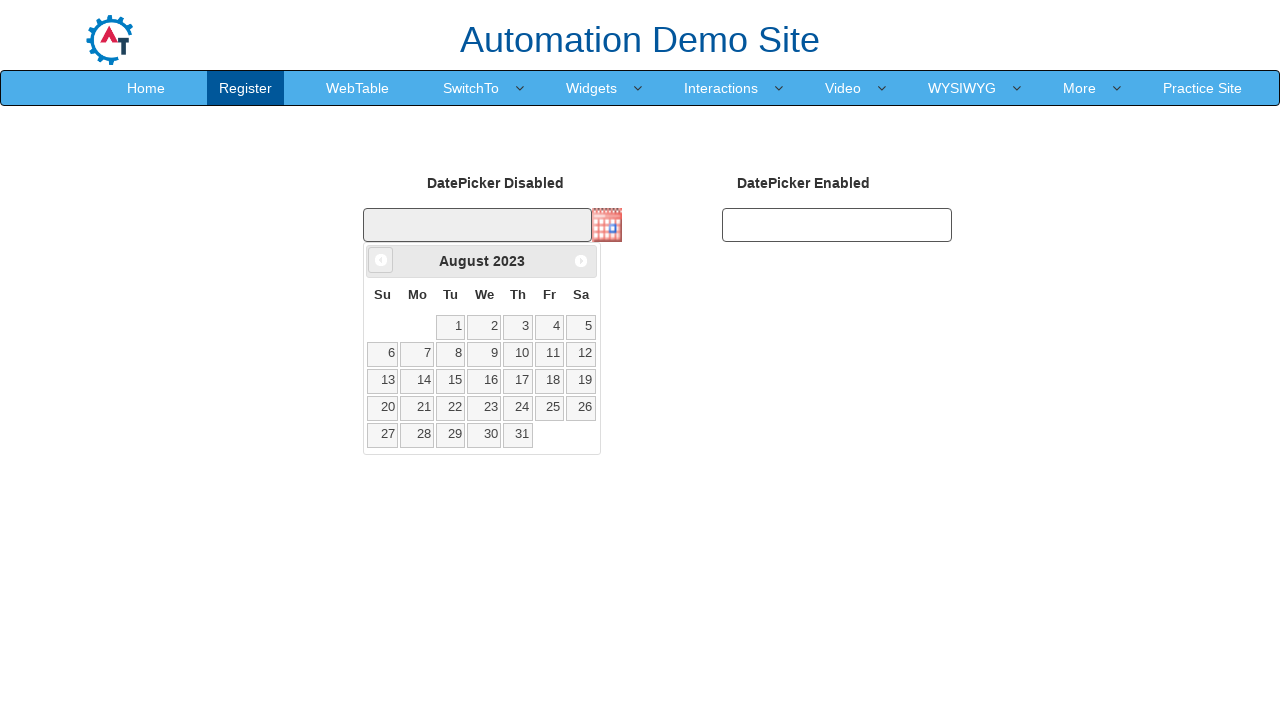

Retrieved current month: August
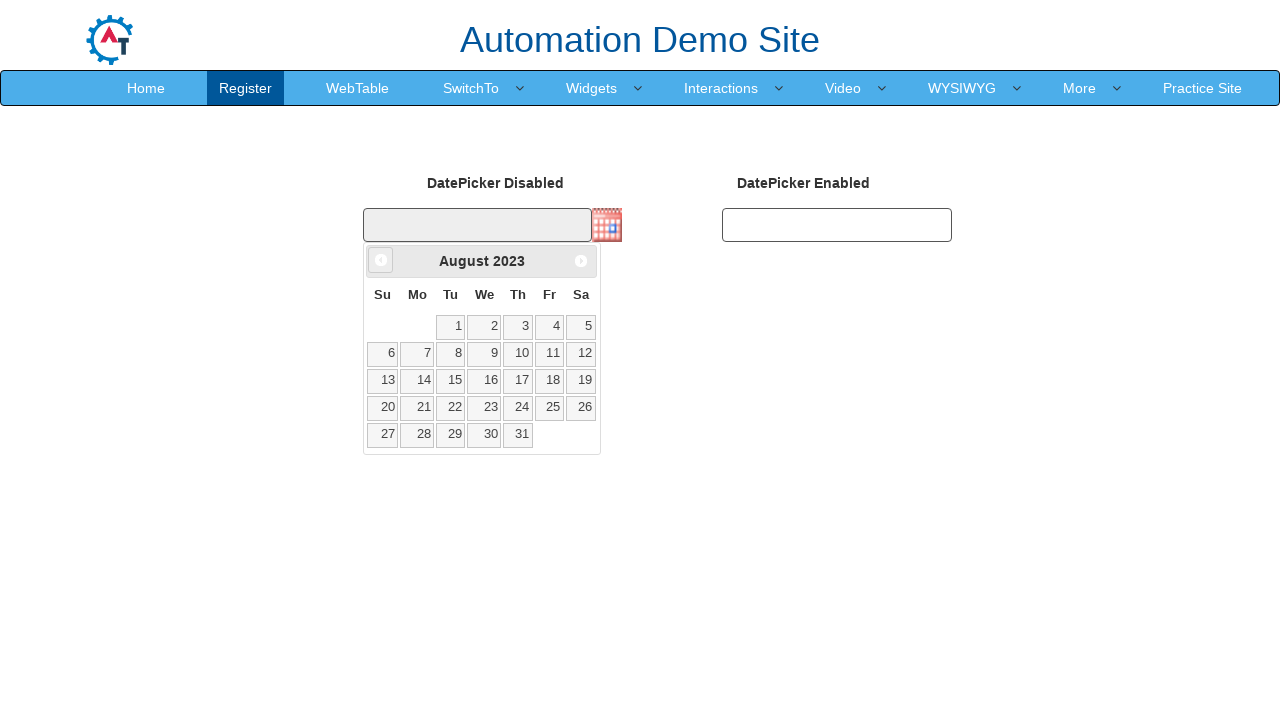

Retrieved current year: 2023
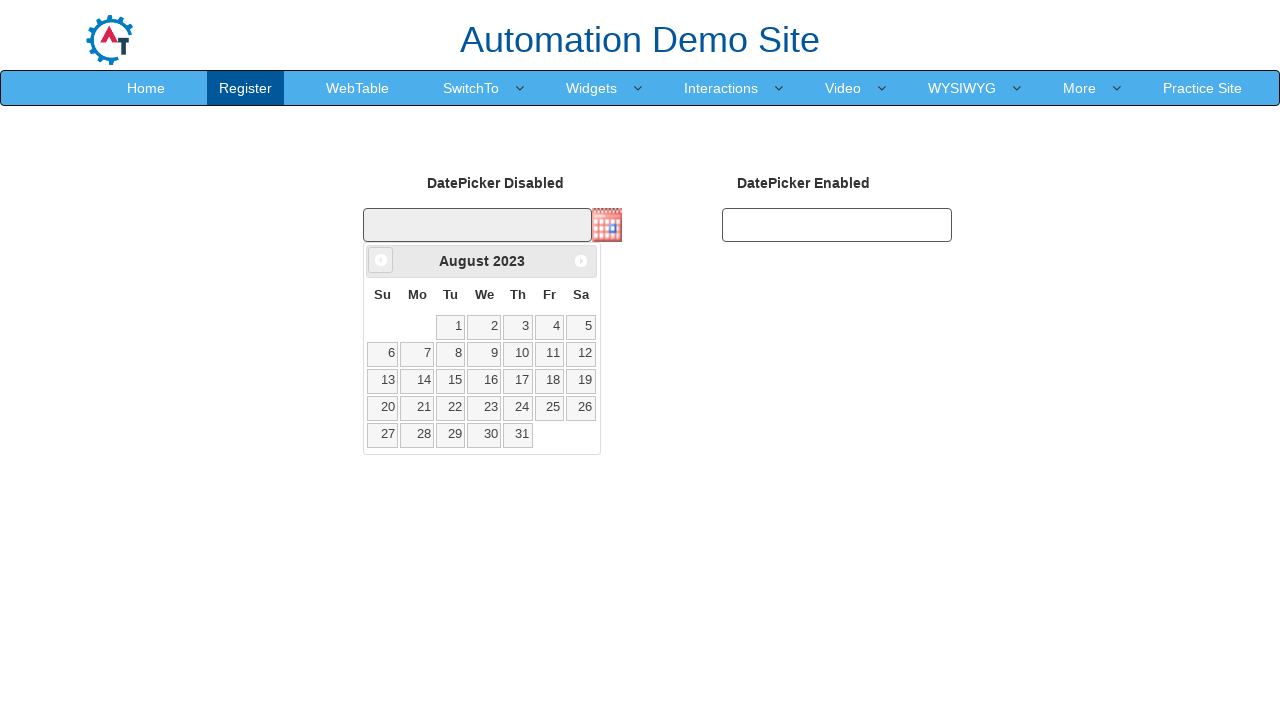

Clicked previous month button to navigate backward at (381, 260) on [data-handler='prev']
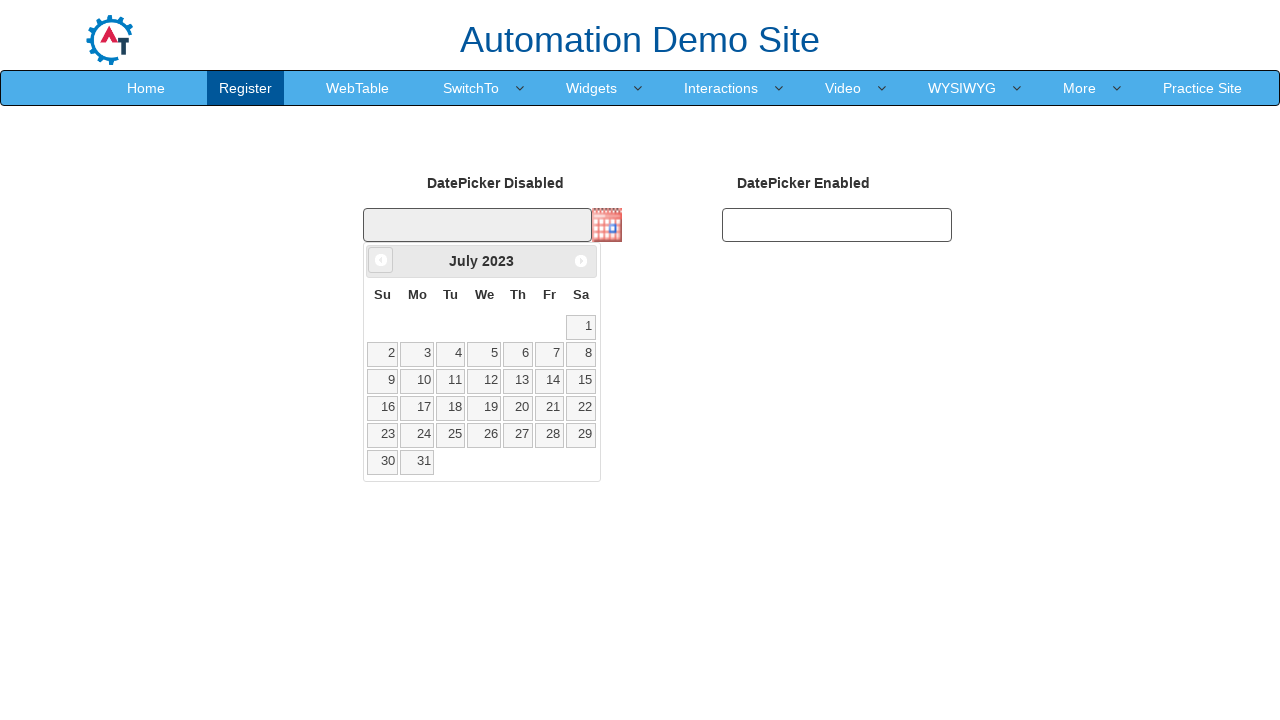

Retrieved current month: July
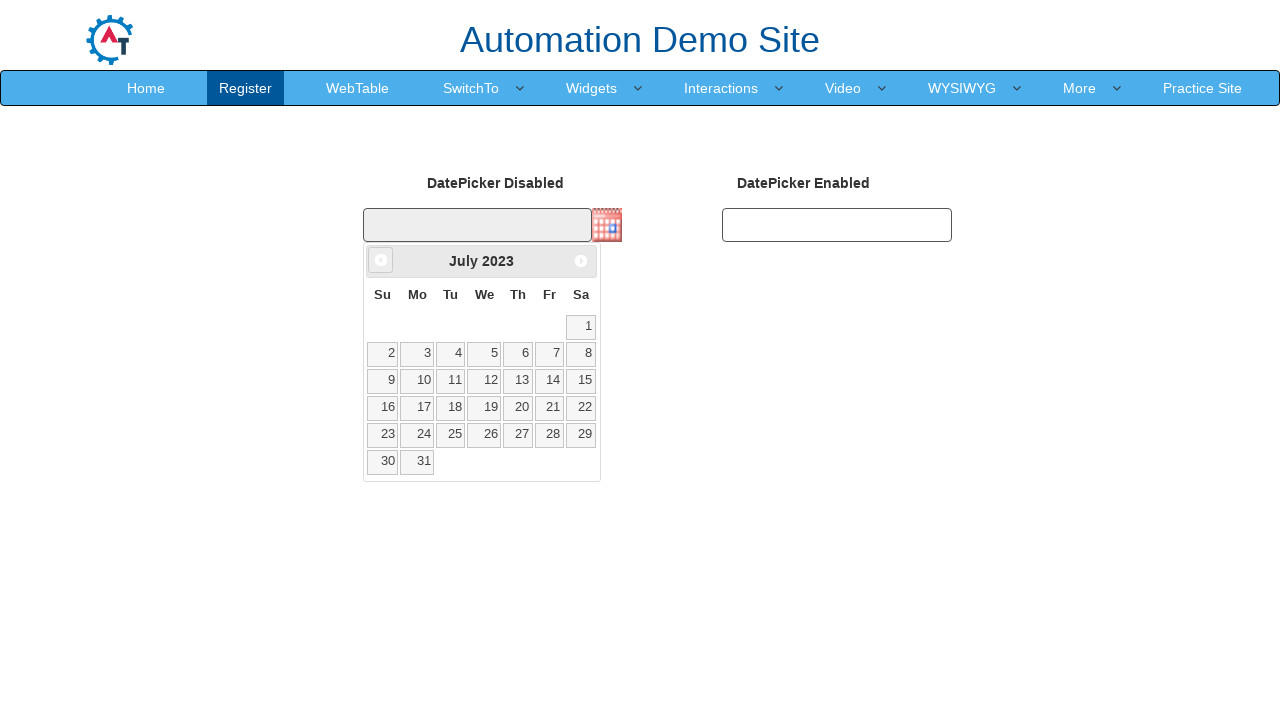

Retrieved current year: 2023
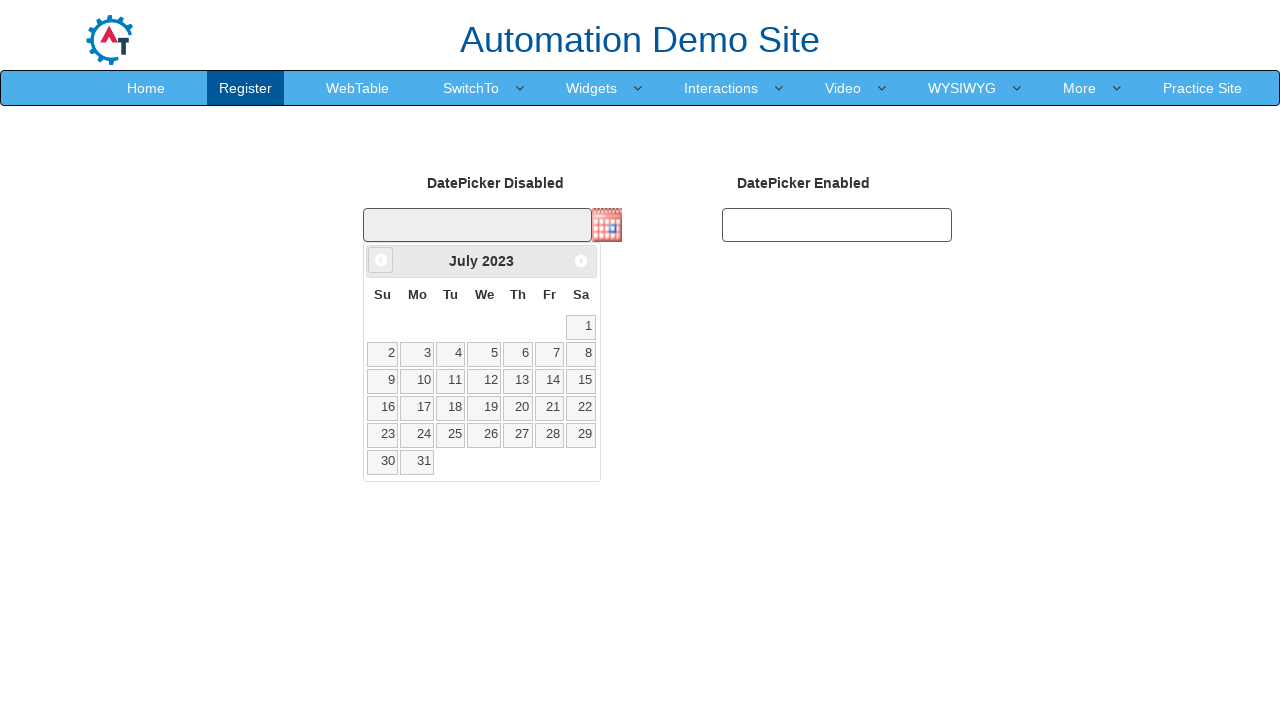

Clicked previous month button to navigate backward at (381, 260) on [data-handler='prev']
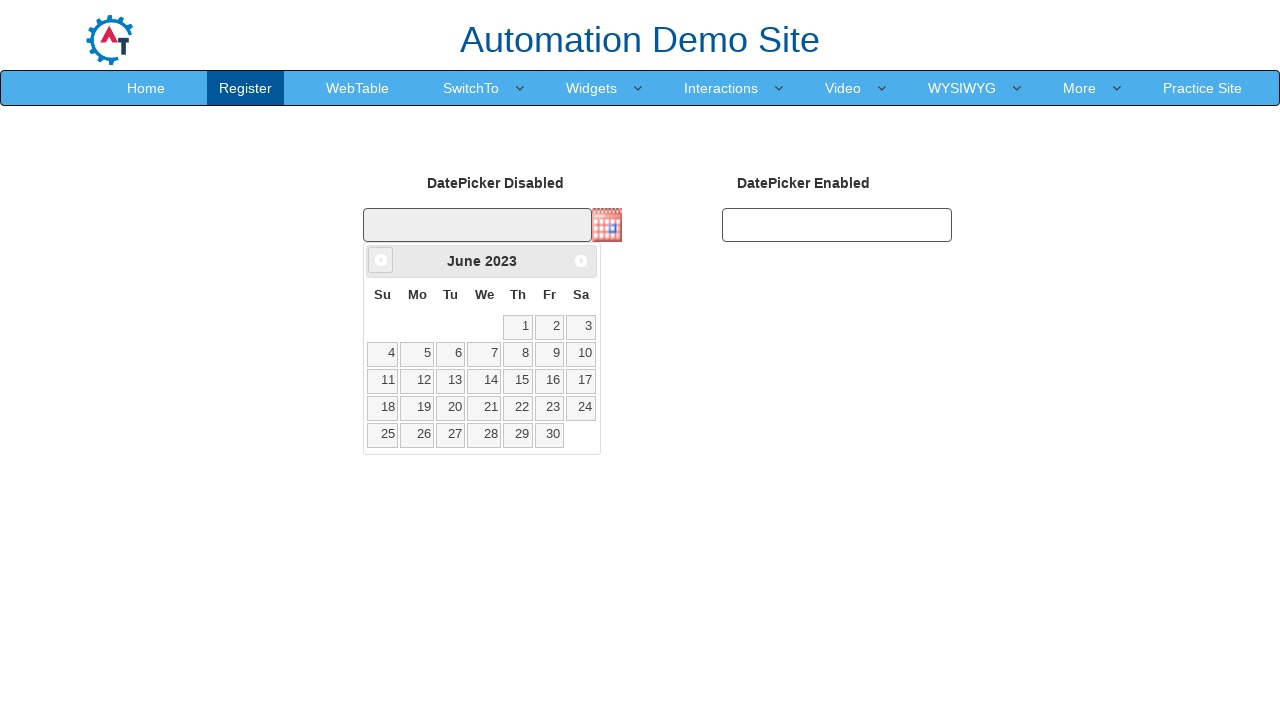

Retrieved current month: June
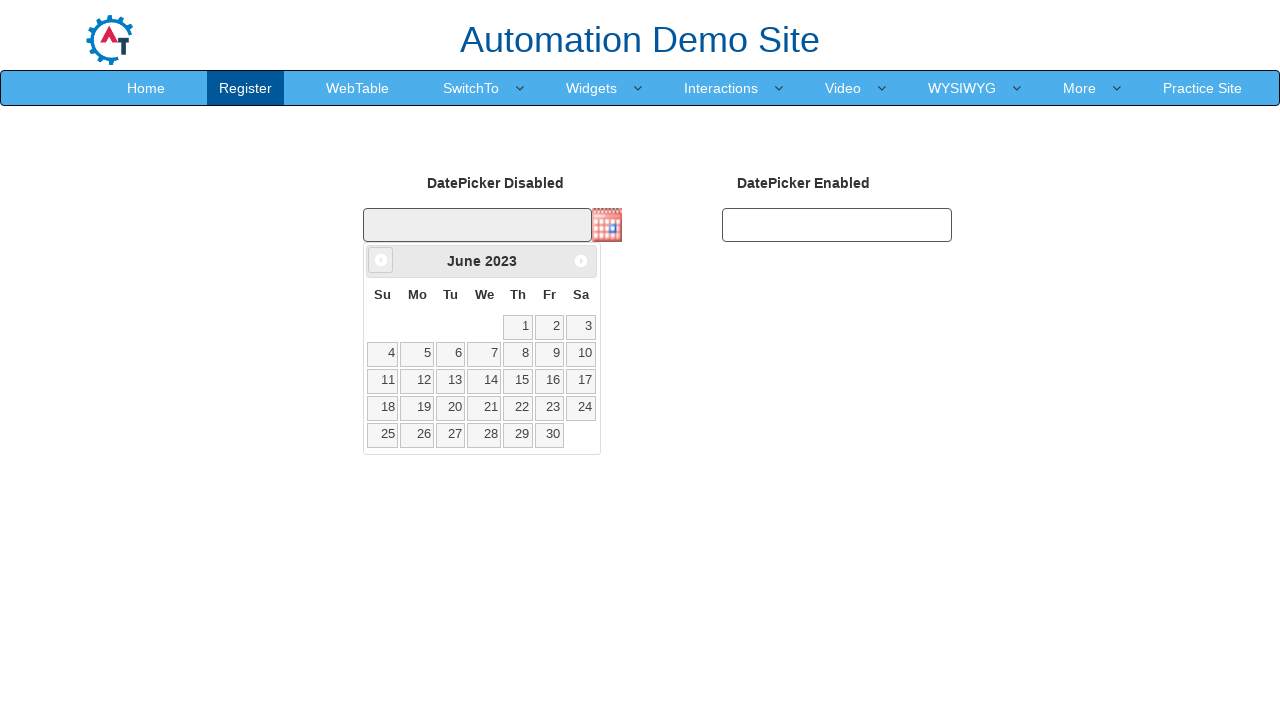

Retrieved current year: 2023
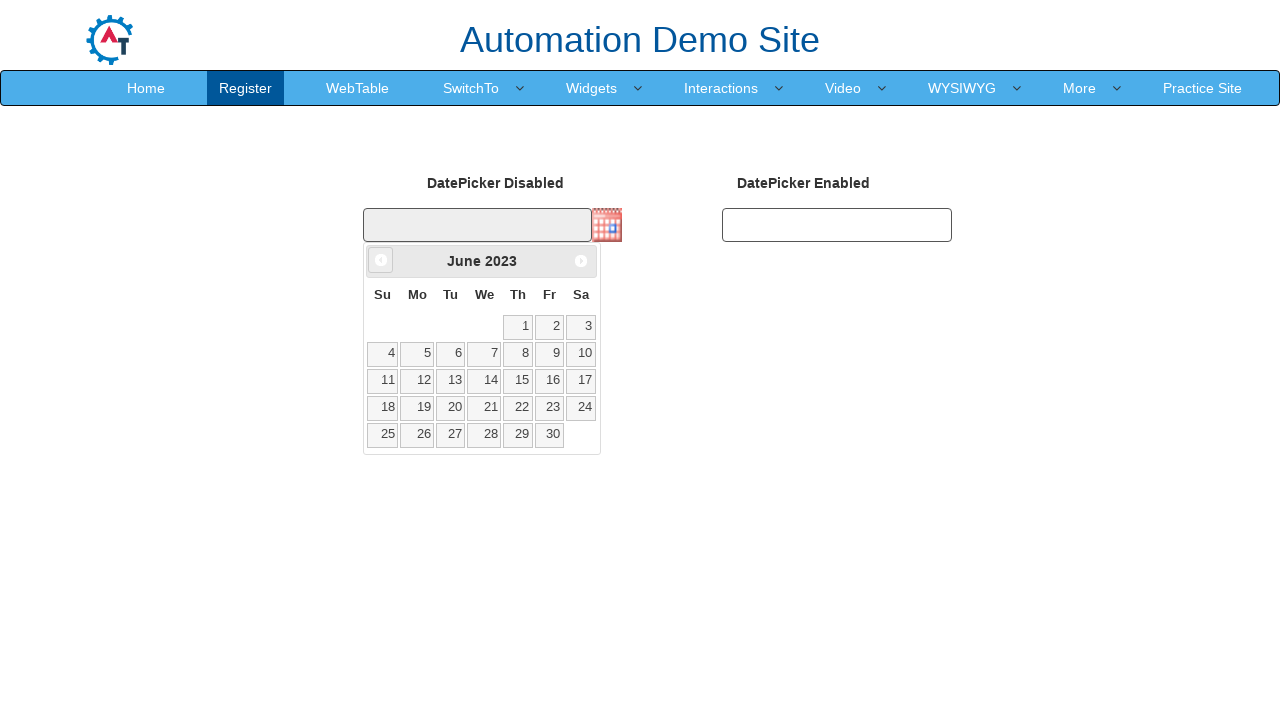

Clicked previous month button to navigate backward at (381, 260) on [data-handler='prev']
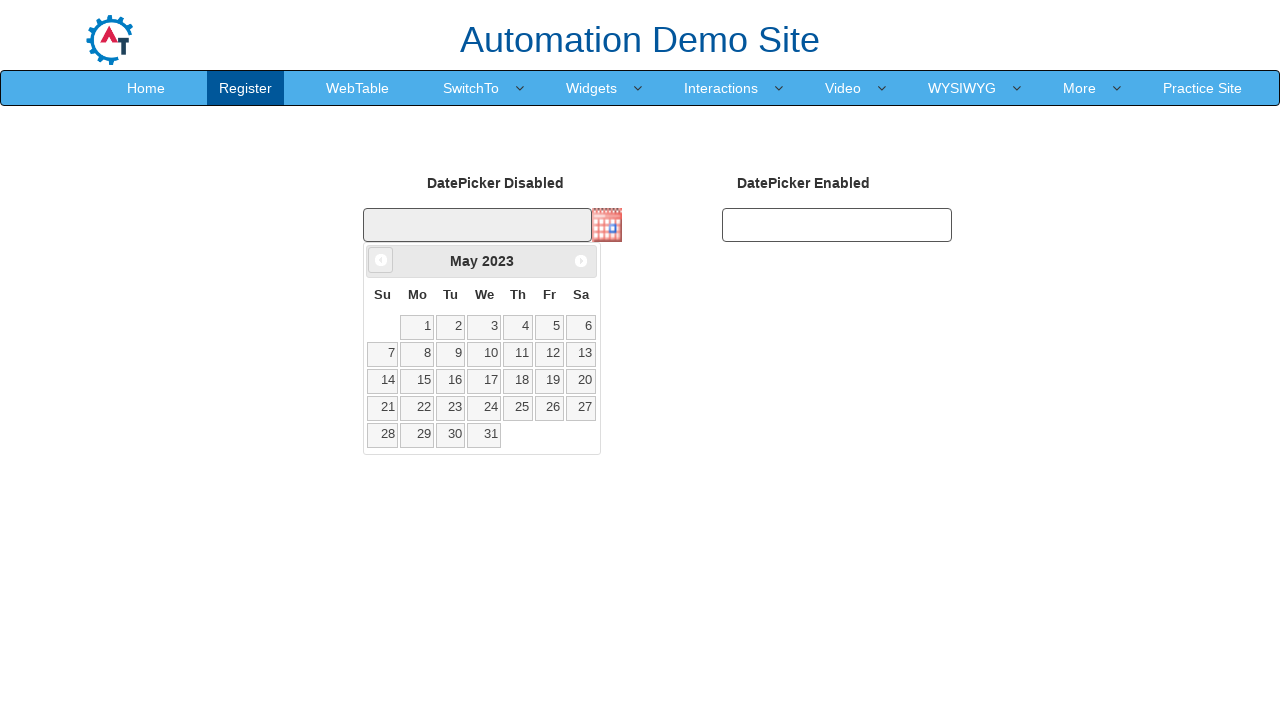

Retrieved current month: May
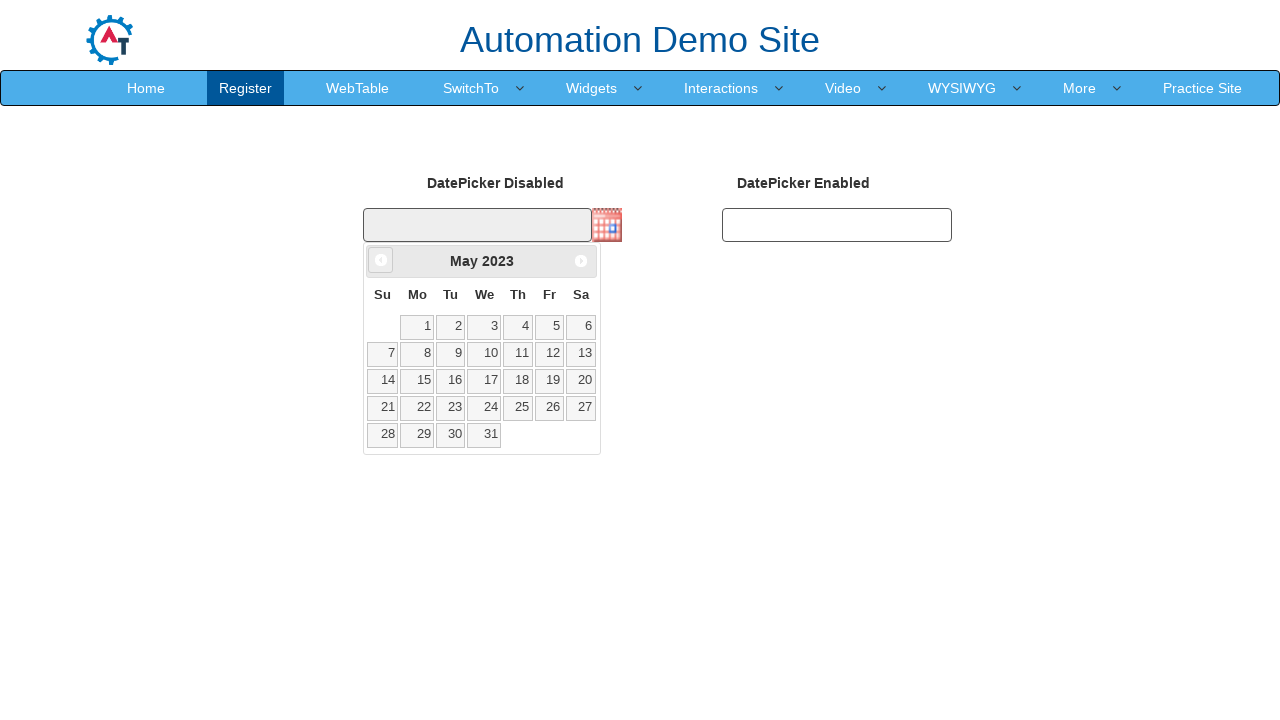

Retrieved current year: 2023
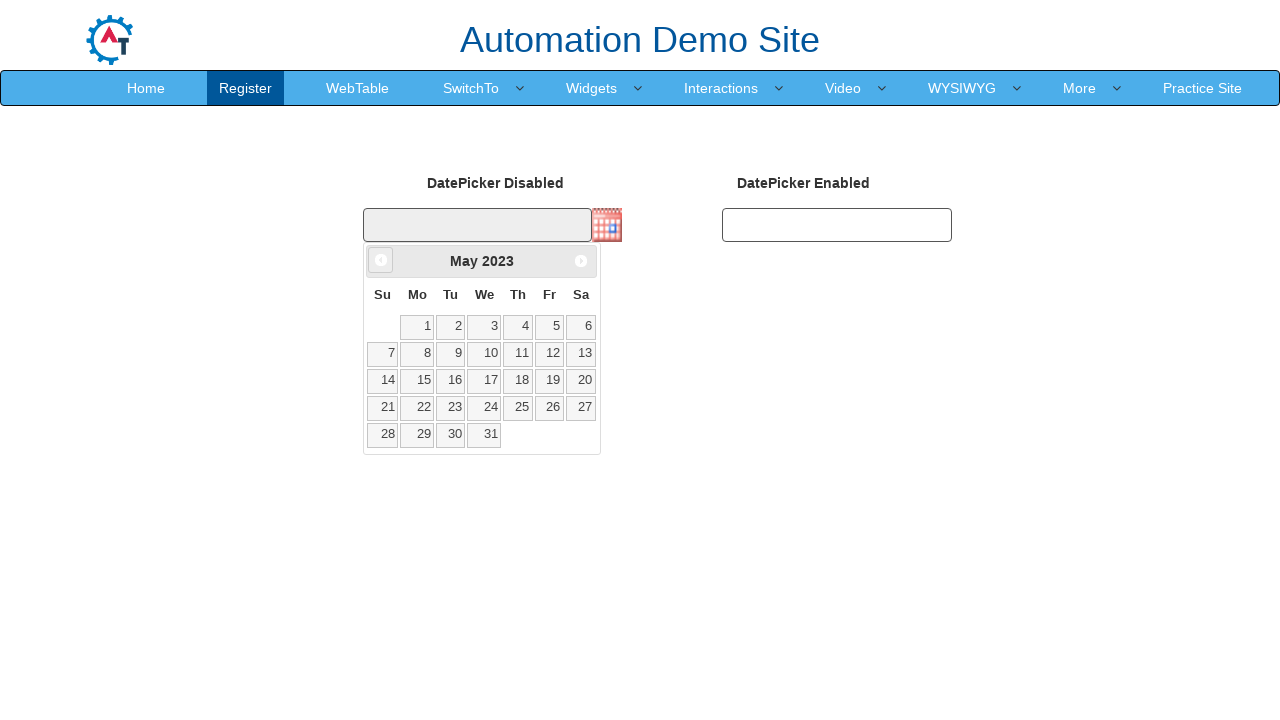

Clicked previous month button to navigate backward at (381, 260) on [data-handler='prev']
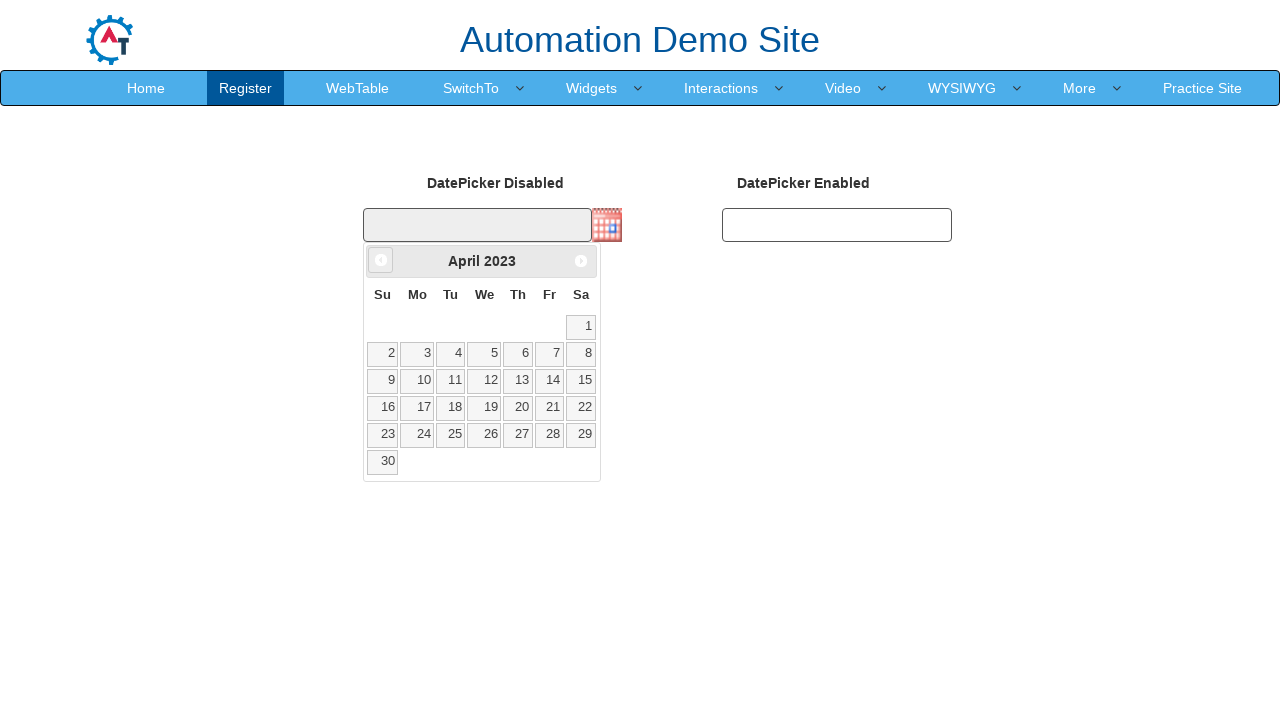

Retrieved current month: April
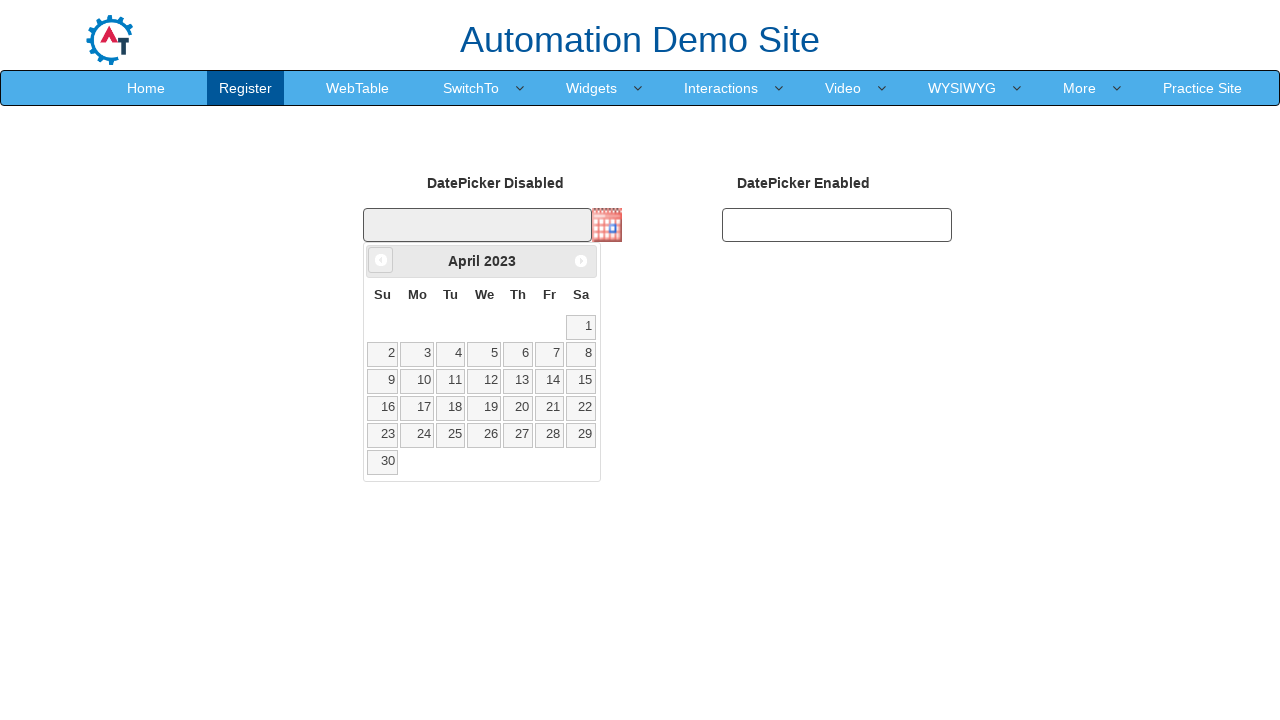

Retrieved current year: 2023
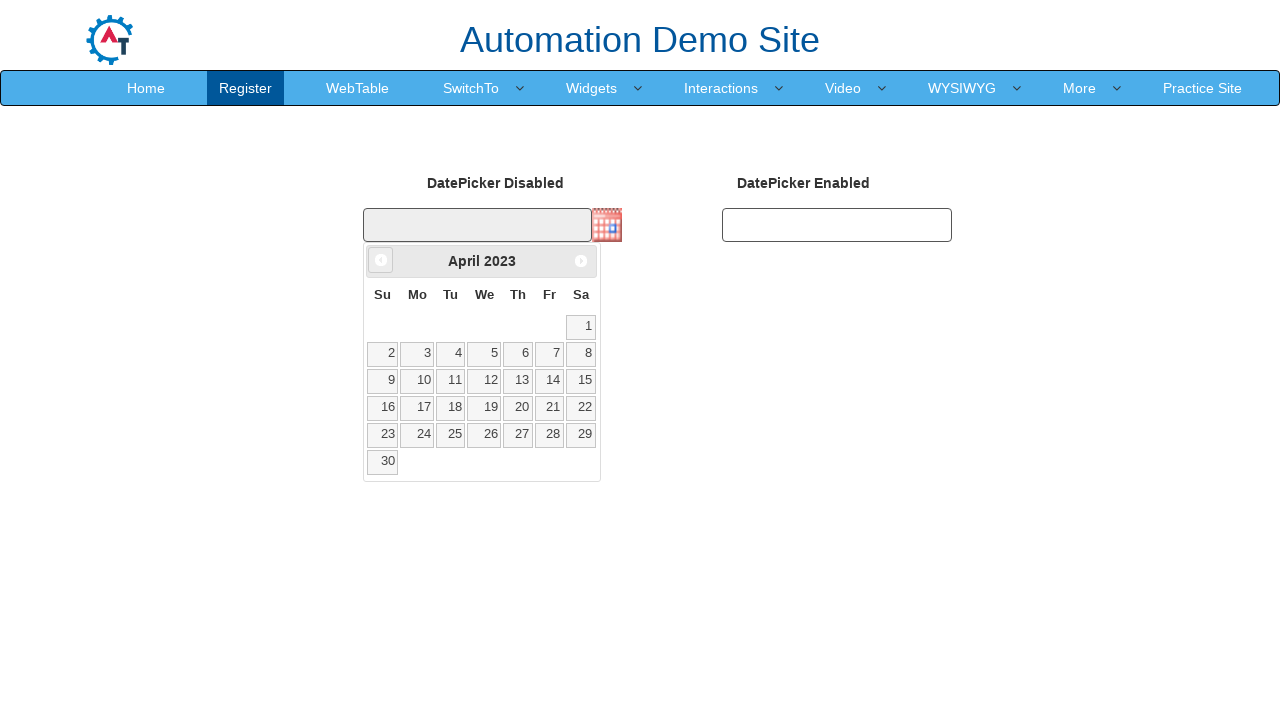

Clicked previous month button to navigate backward at (381, 260) on [data-handler='prev']
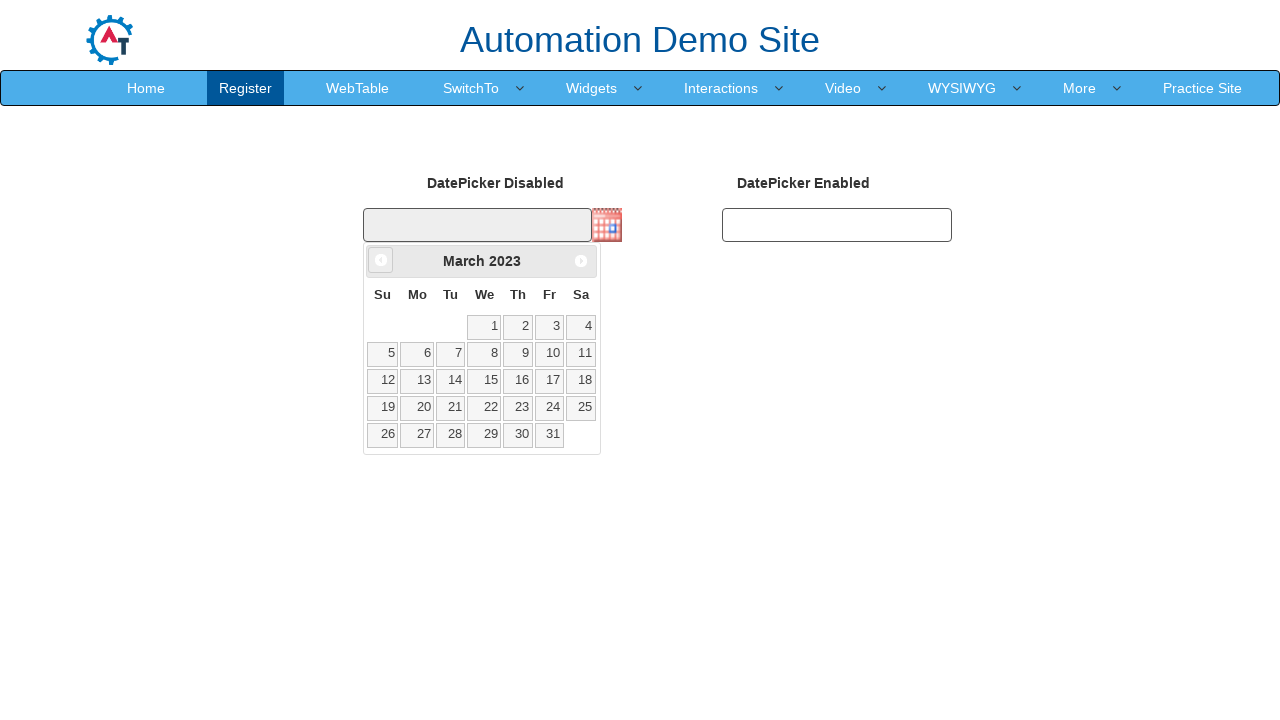

Retrieved current month: March
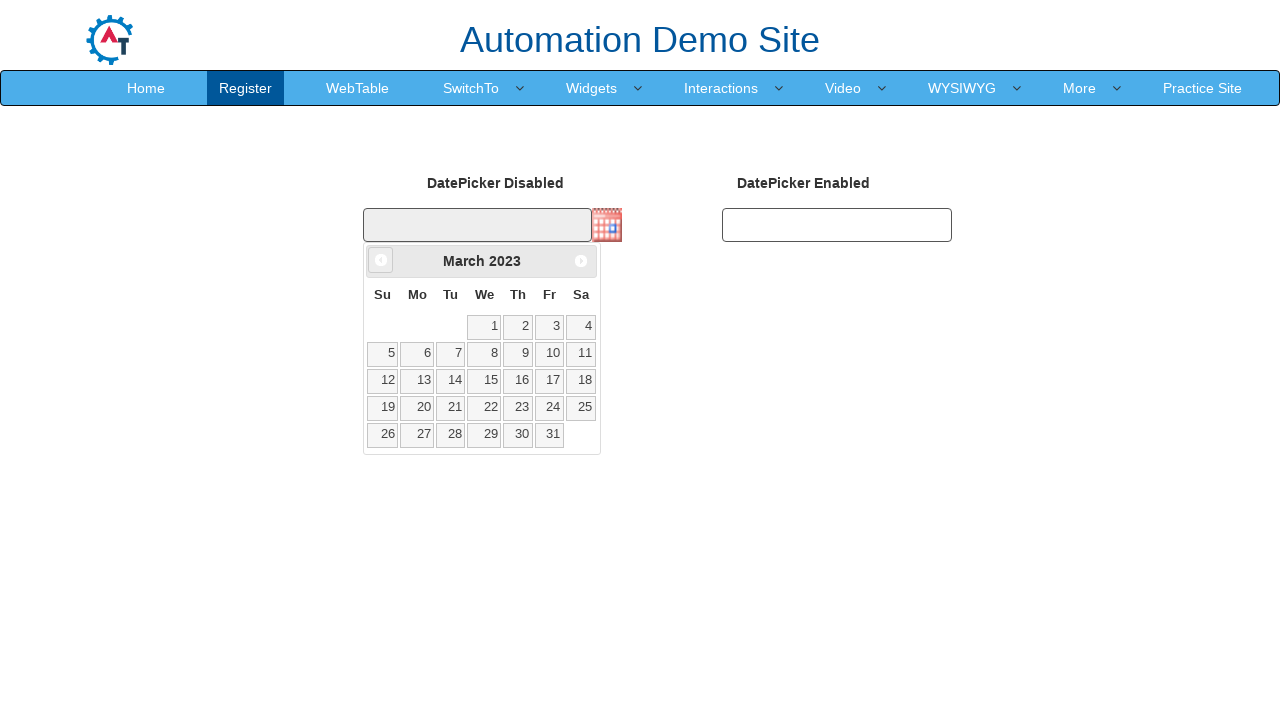

Retrieved current year: 2023
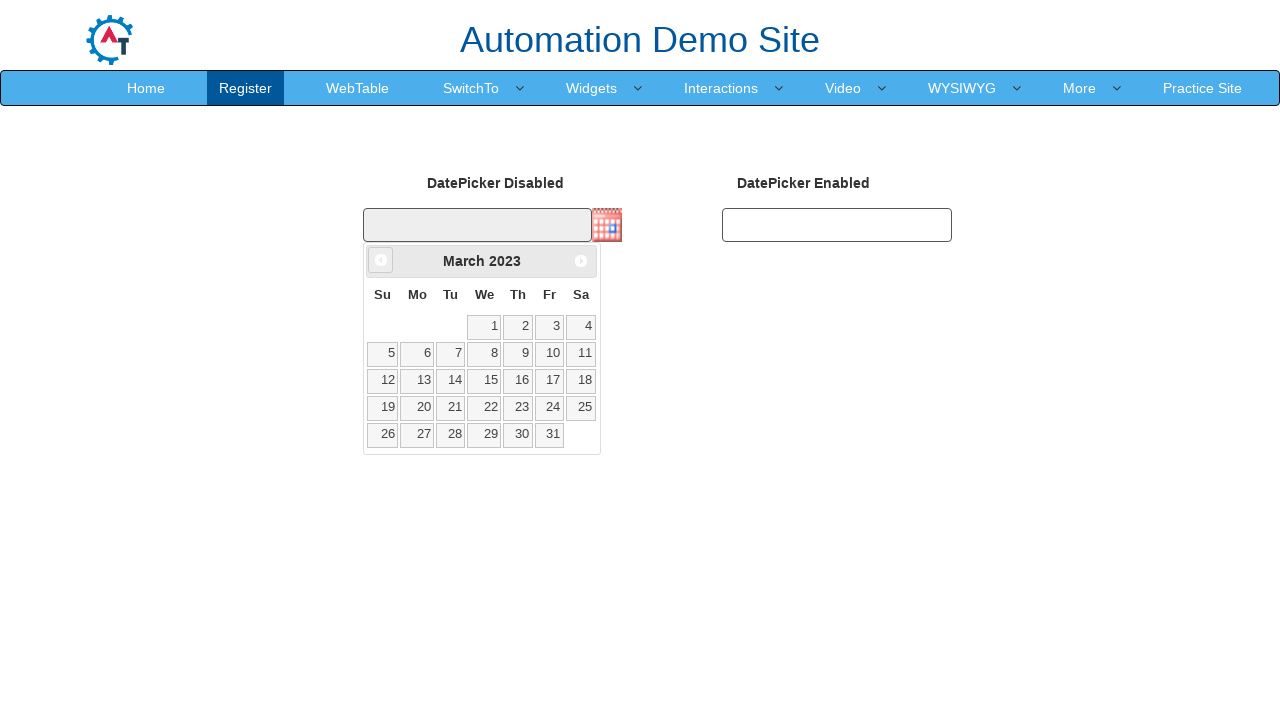

Clicked previous month button to navigate backward at (381, 260) on [data-handler='prev']
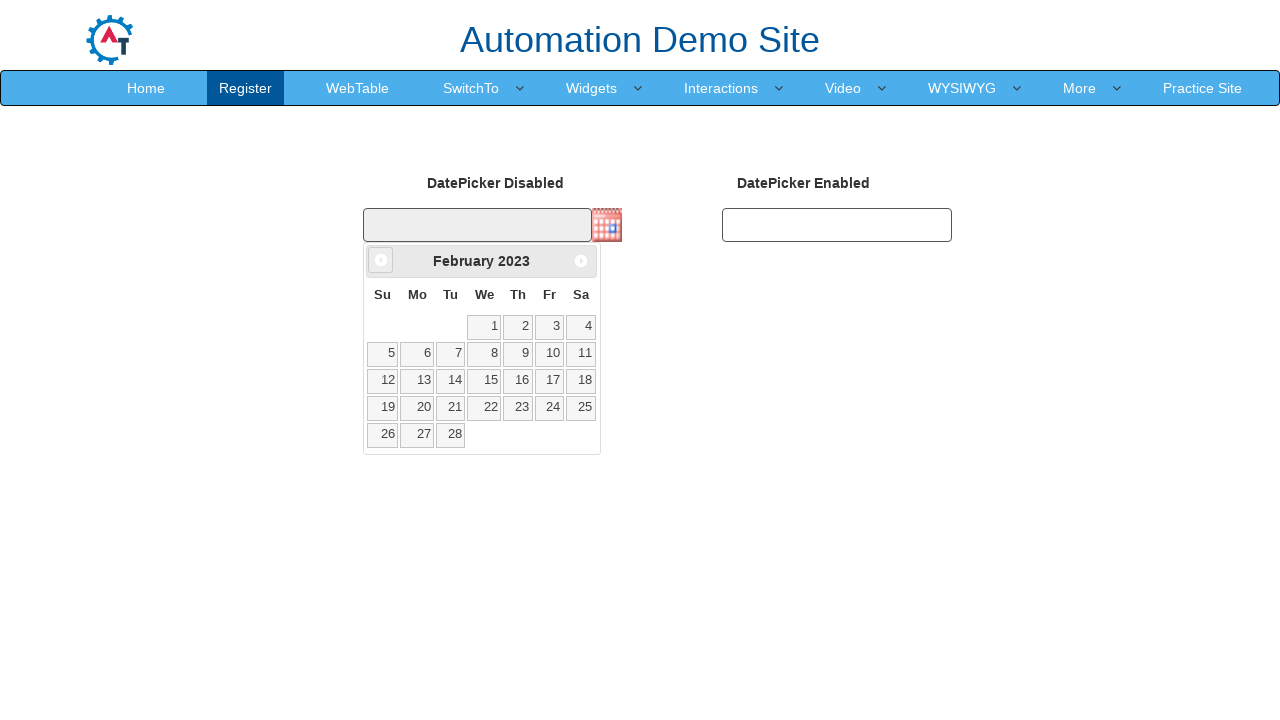

Retrieved current month: February
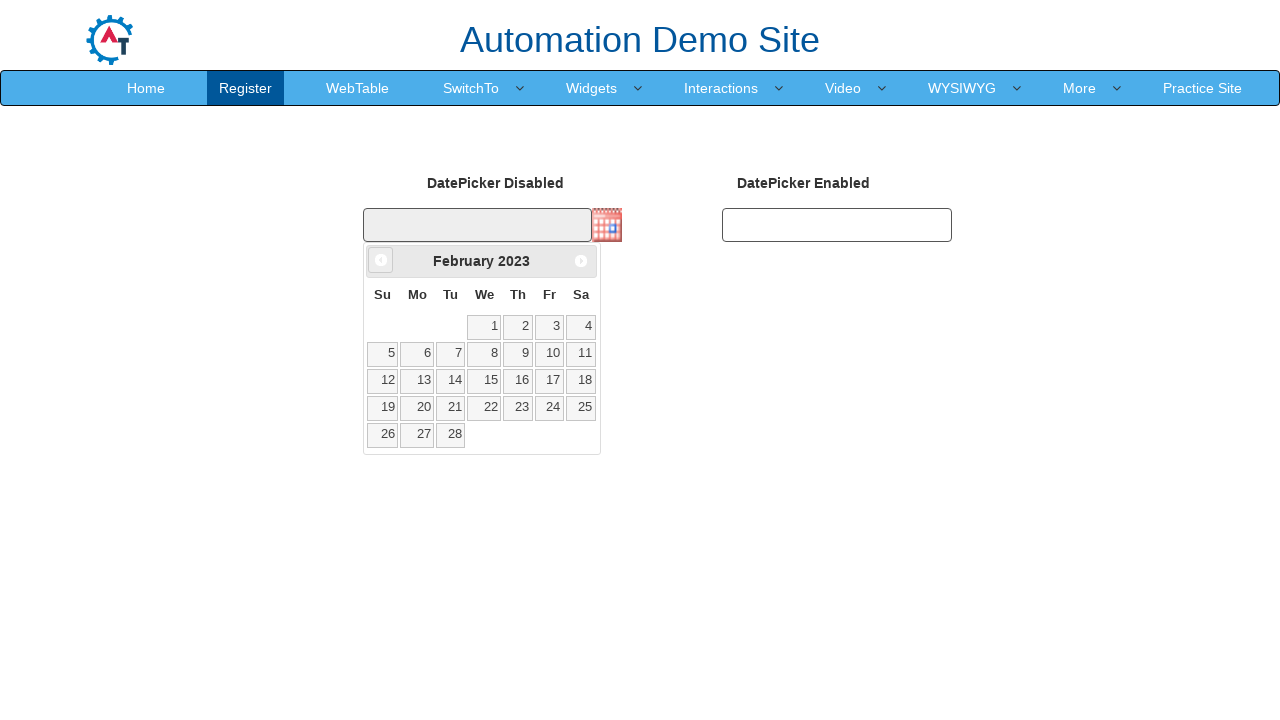

Retrieved current year: 2023
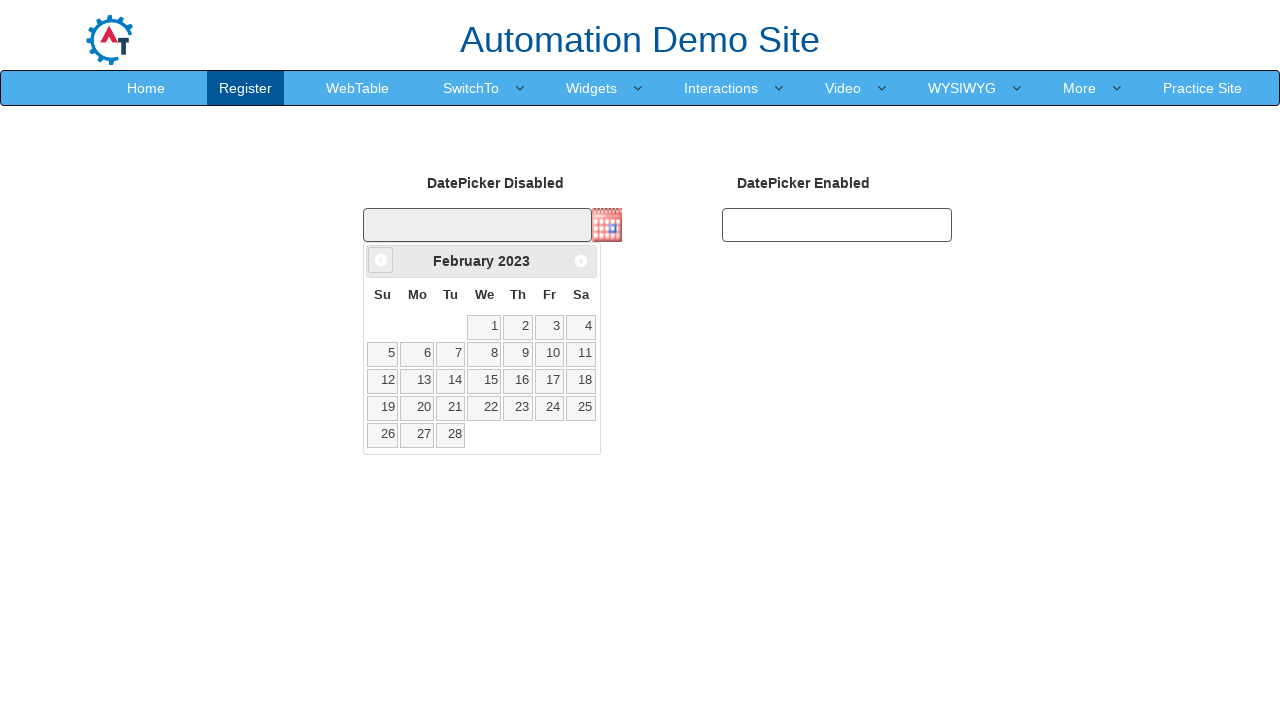

Clicked previous month button to navigate backward at (381, 260) on [data-handler='prev']
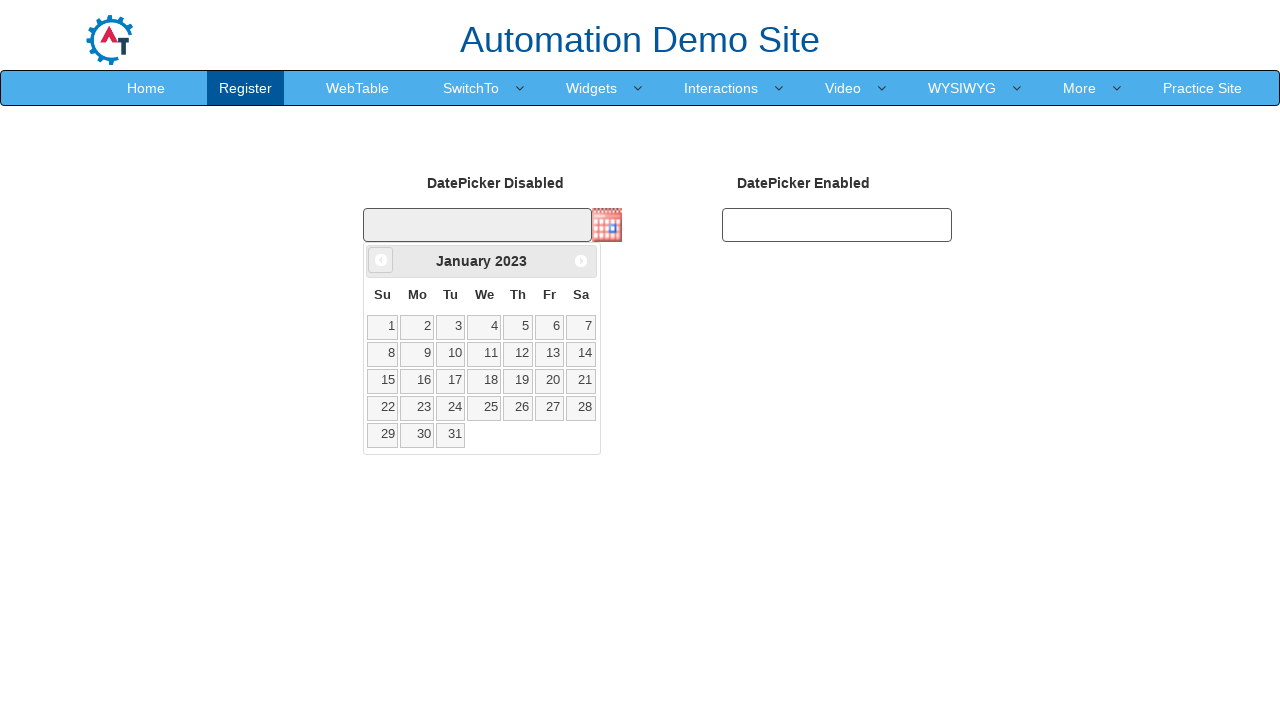

Retrieved current month: January
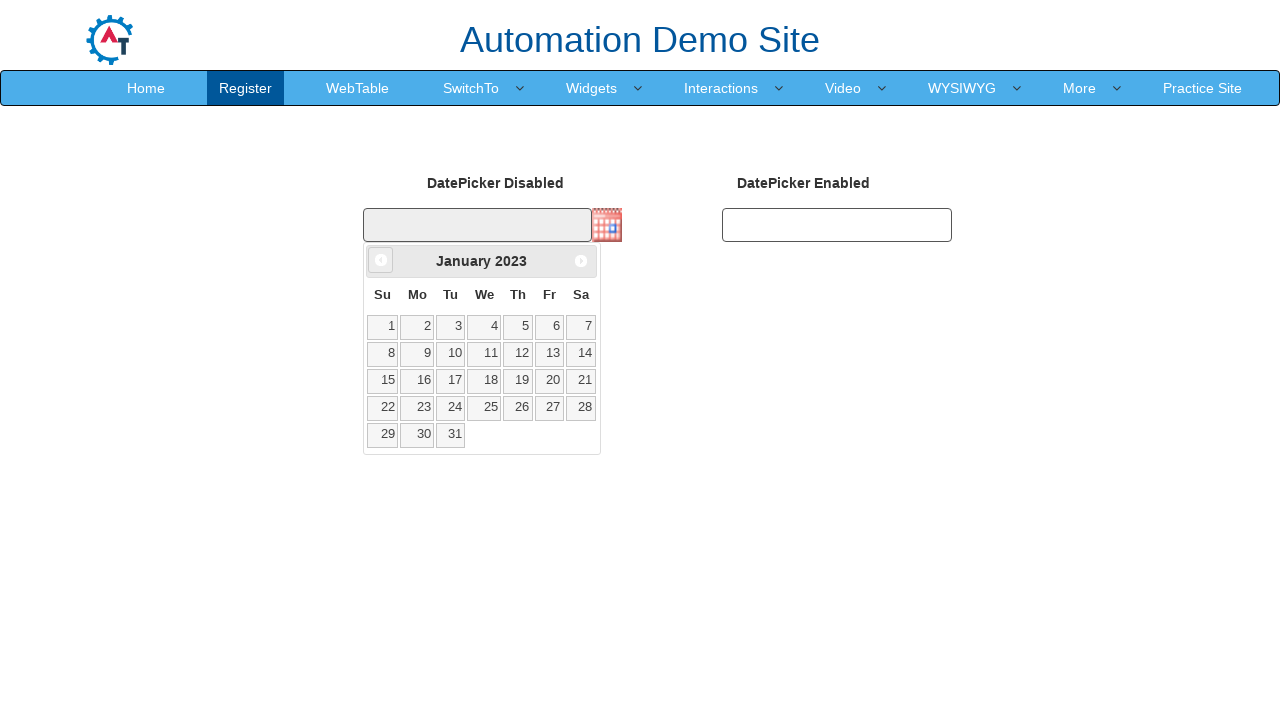

Retrieved current year: 2023
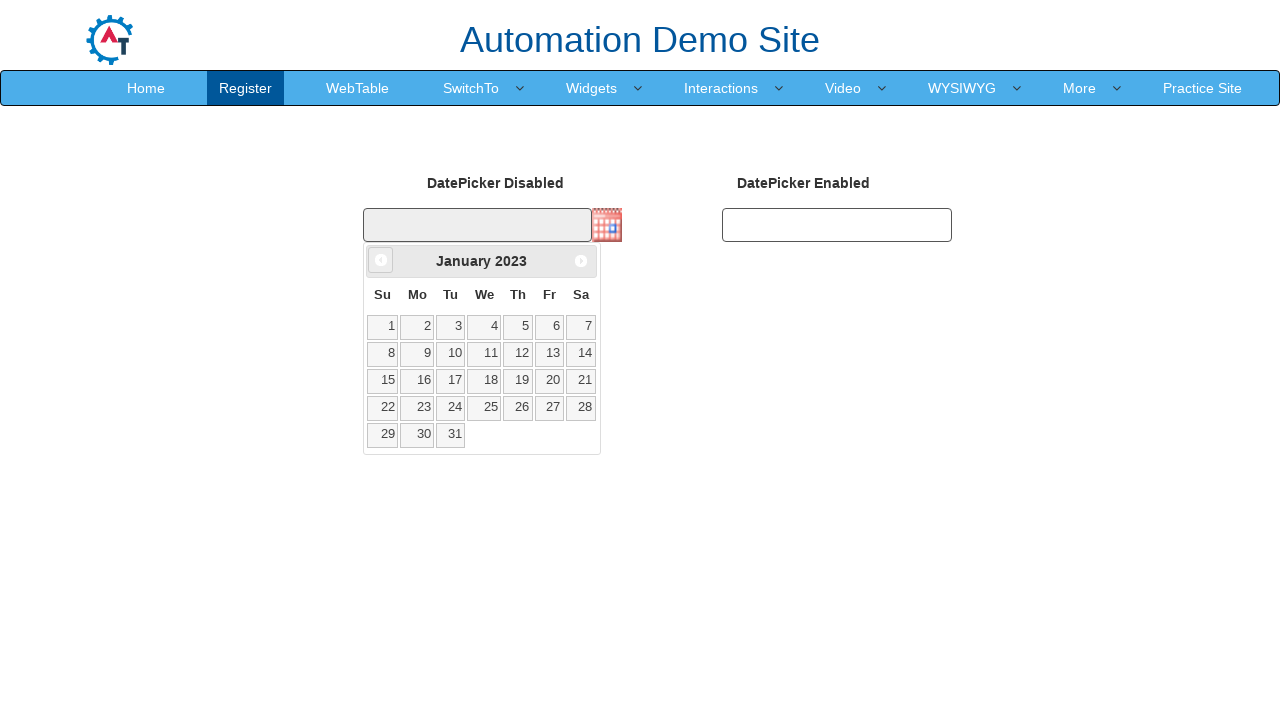

Clicked previous month button to navigate backward at (381, 260) on [data-handler='prev']
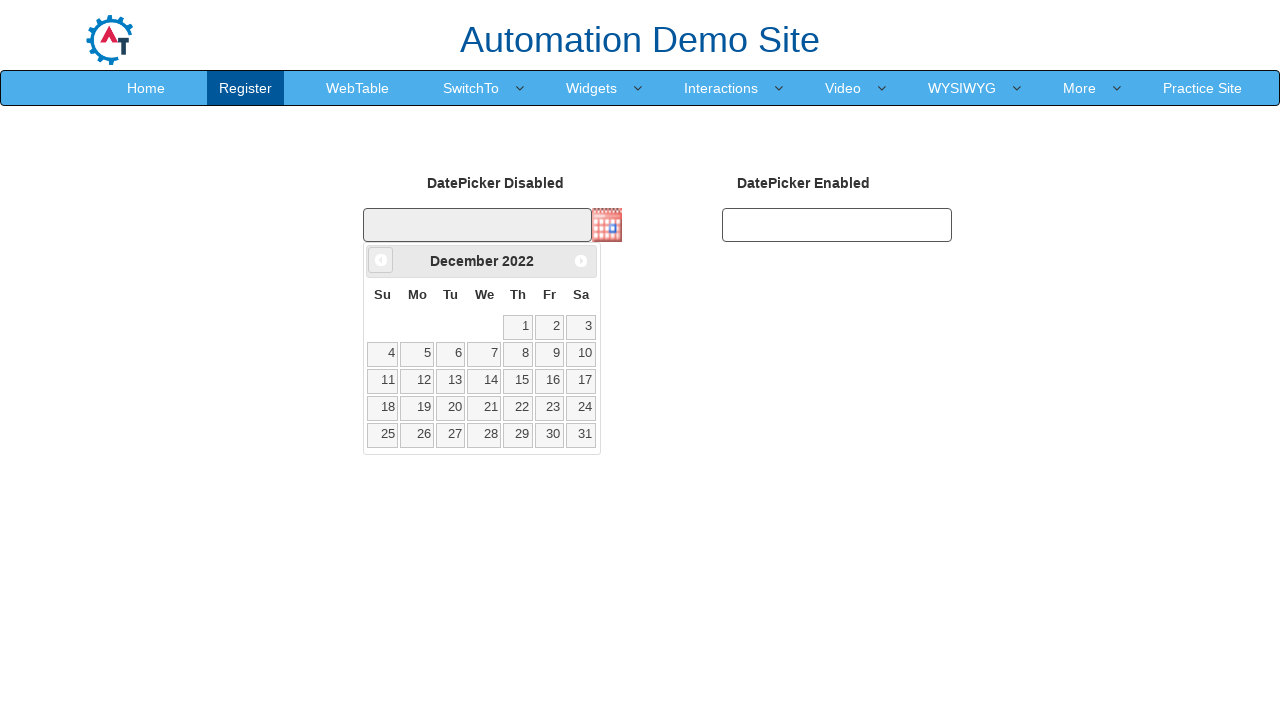

Retrieved current month: December
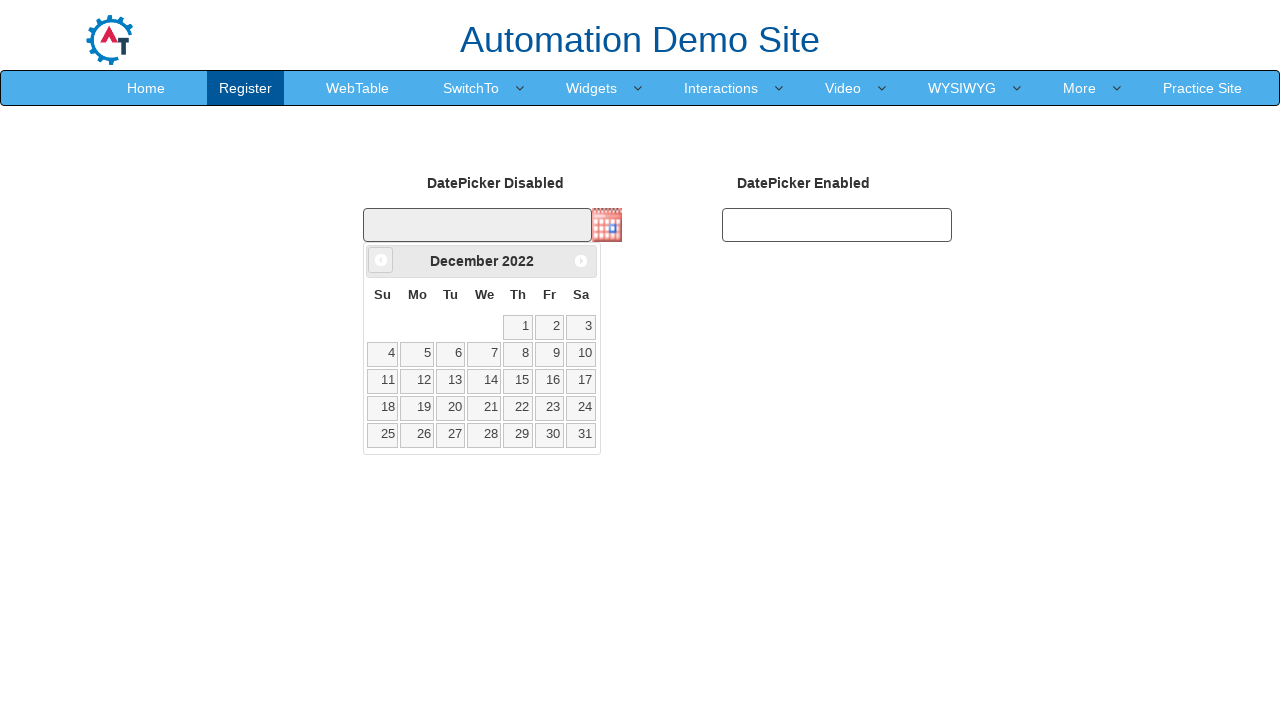

Retrieved current year: 2022
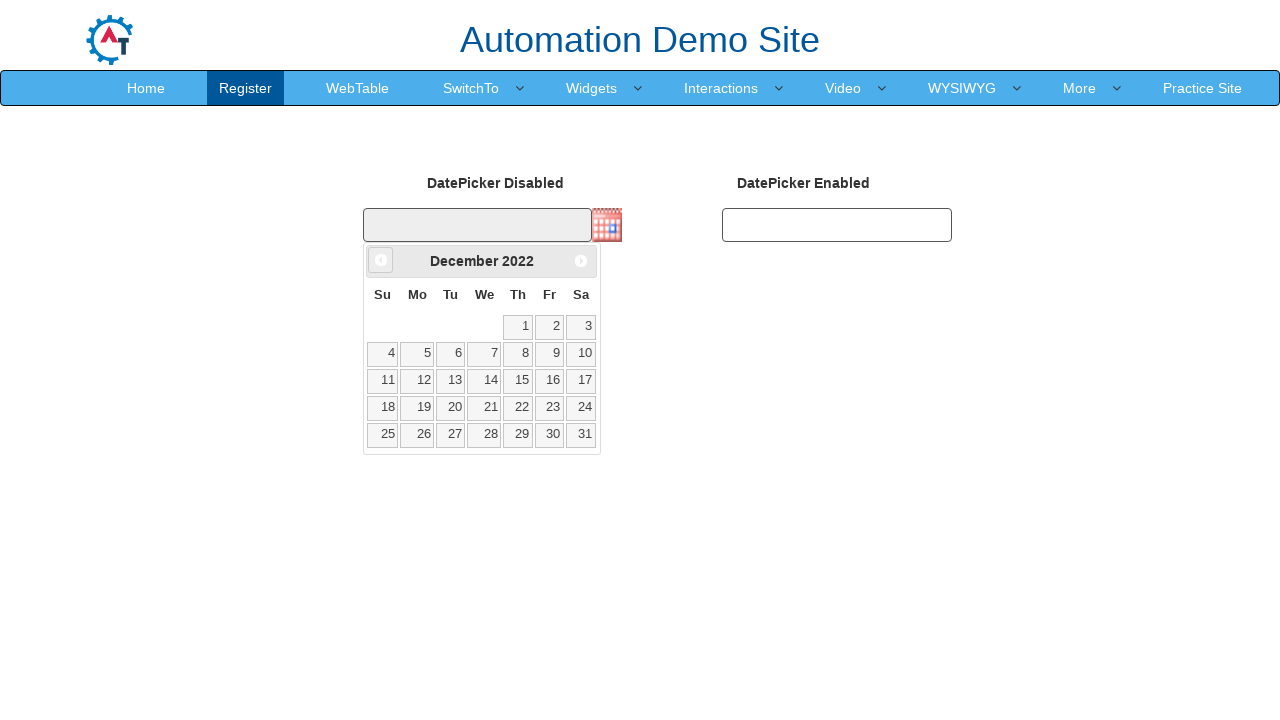

Clicked previous month button to navigate backward at (381, 260) on [data-handler='prev']
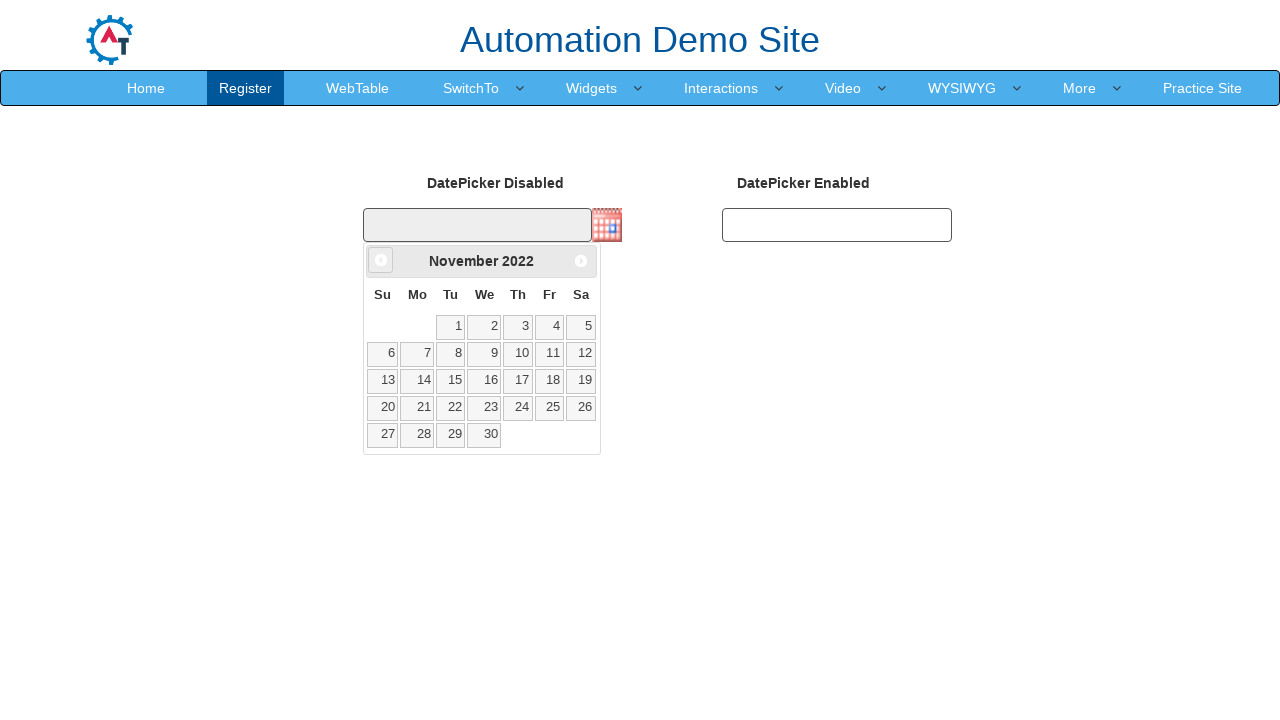

Retrieved current month: November
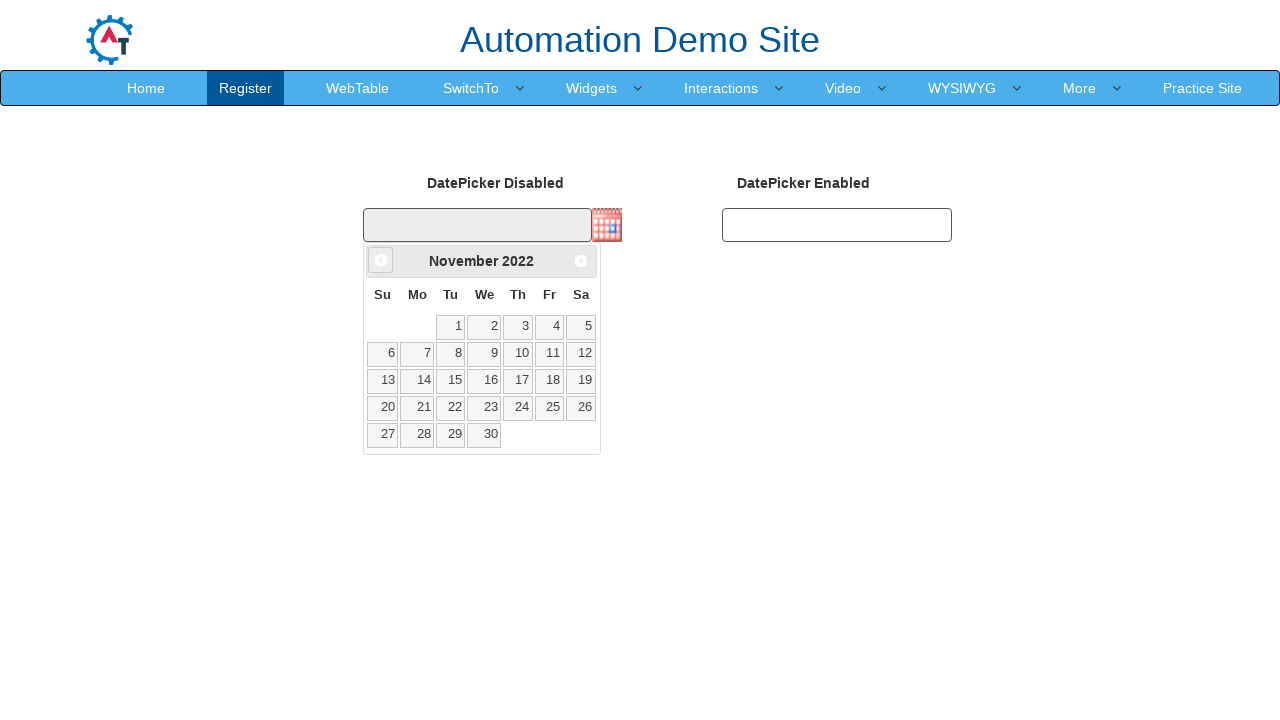

Retrieved current year: 2022
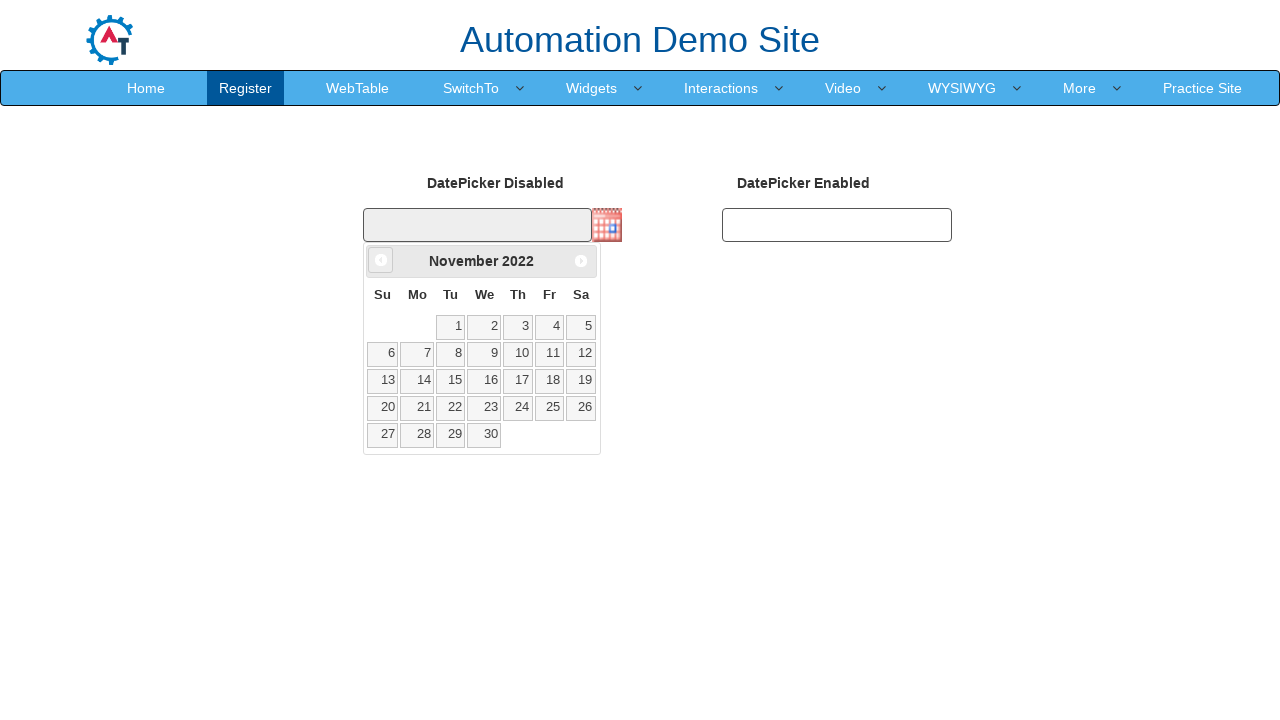

Clicked previous month button to navigate backward at (381, 260) on [data-handler='prev']
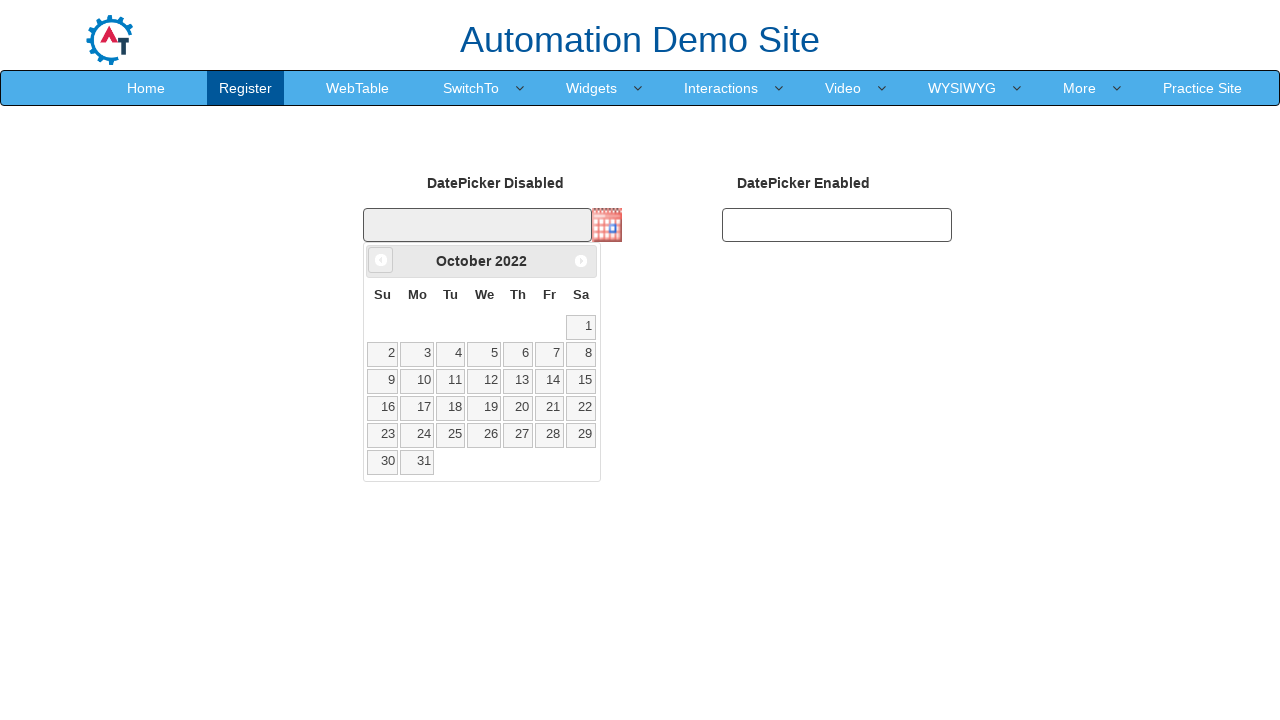

Retrieved current month: October
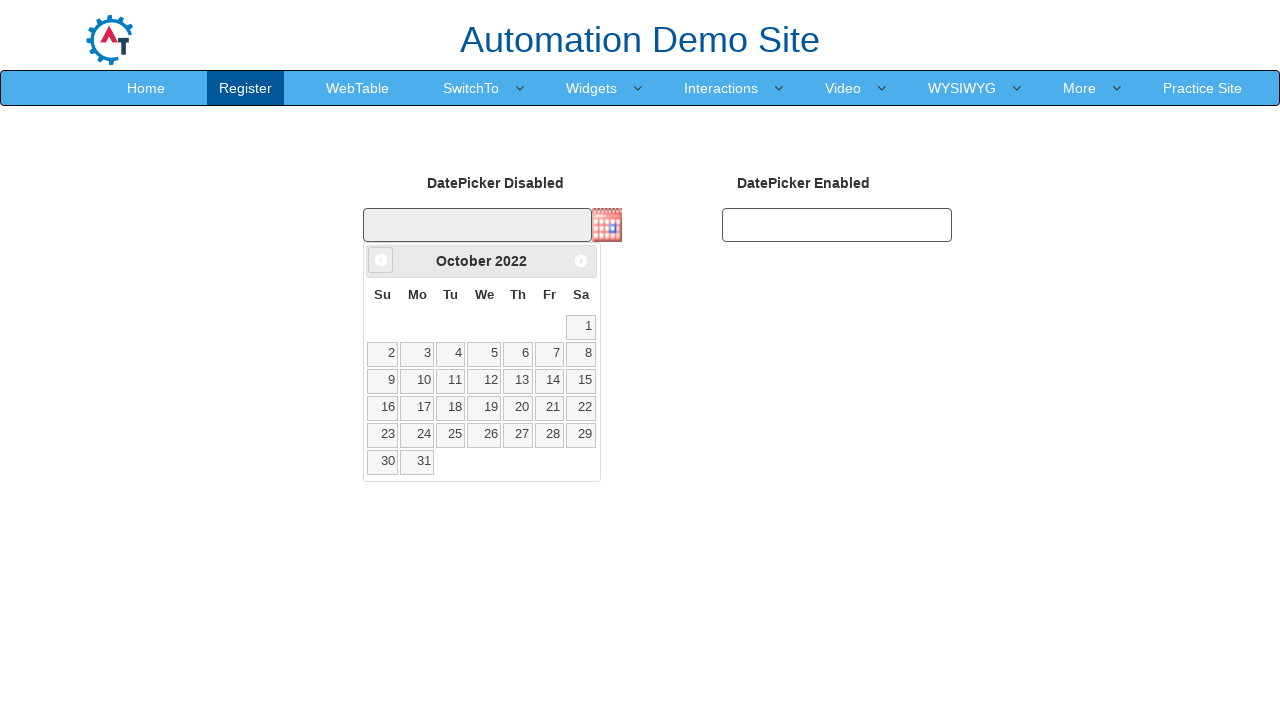

Retrieved current year: 2022
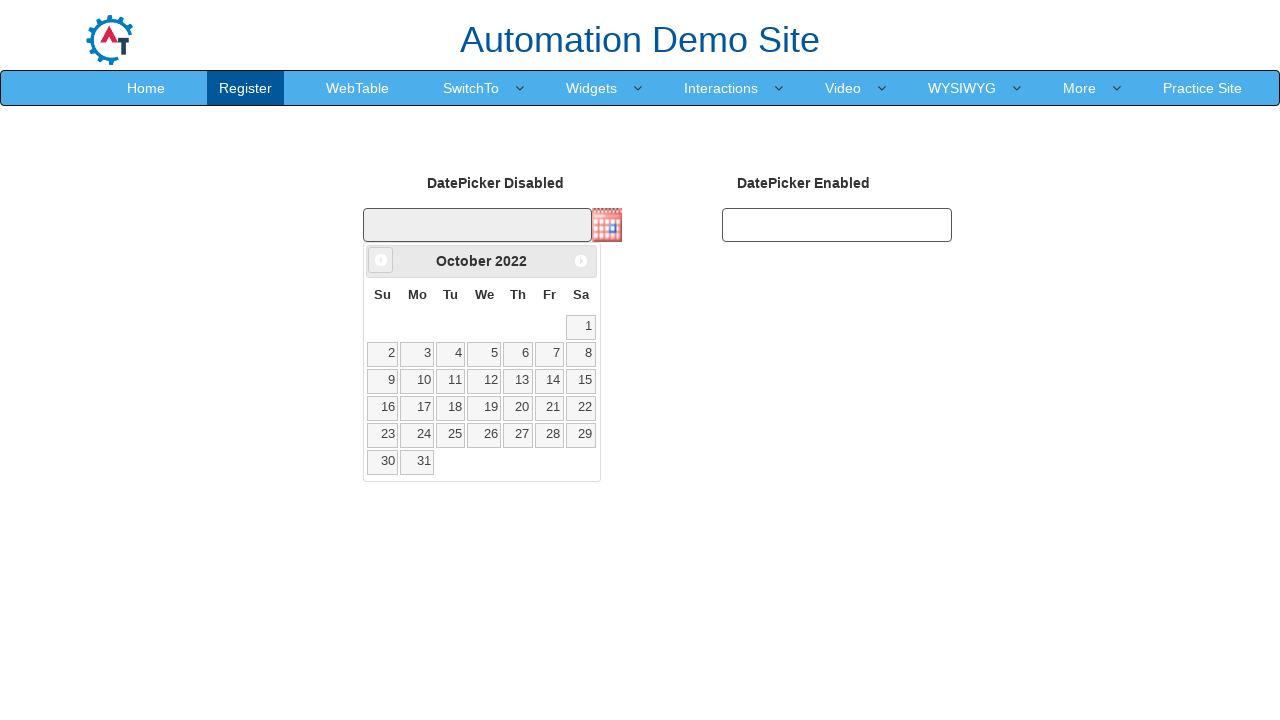

Clicked previous month button to navigate backward at (381, 260) on [data-handler='prev']
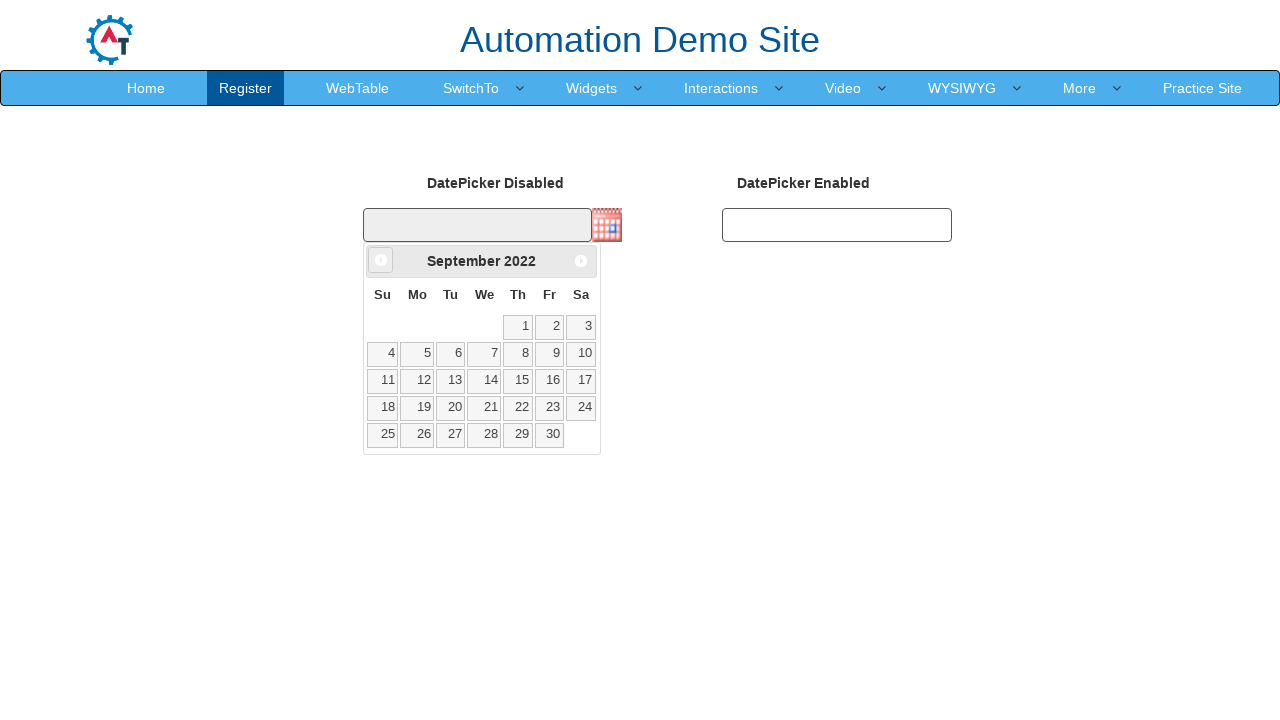

Retrieved current month: September
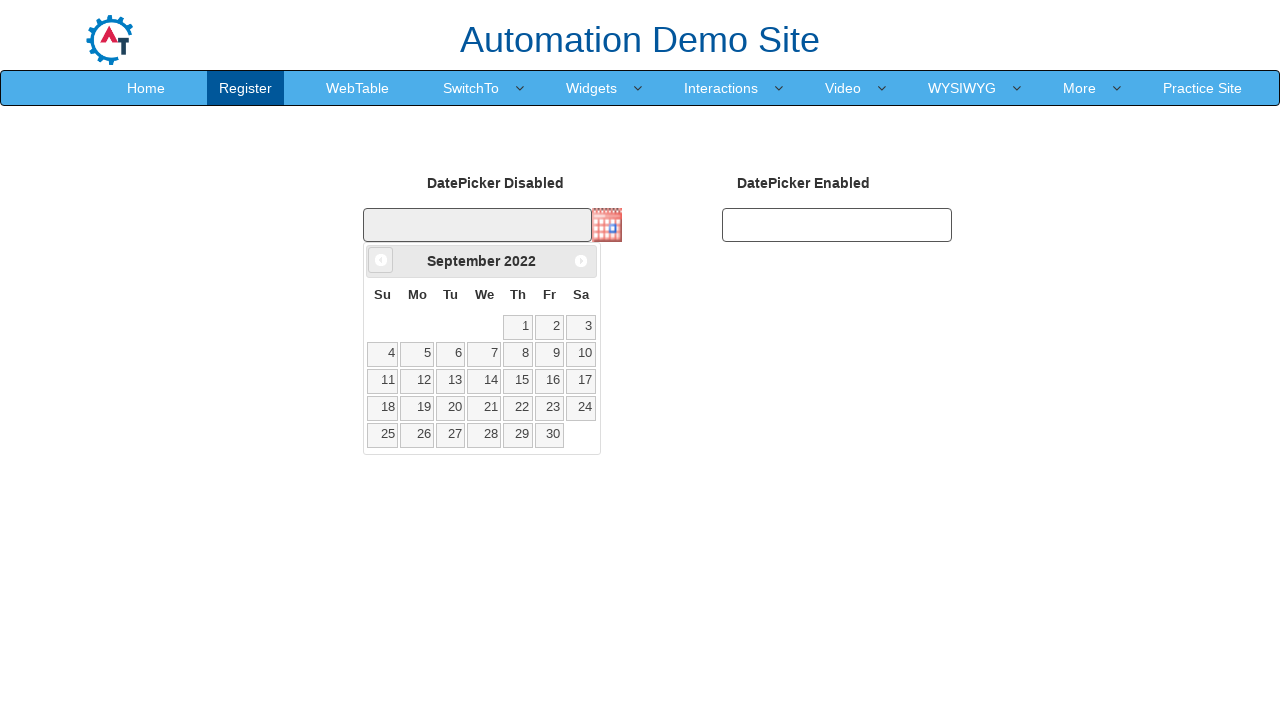

Retrieved current year: 2022
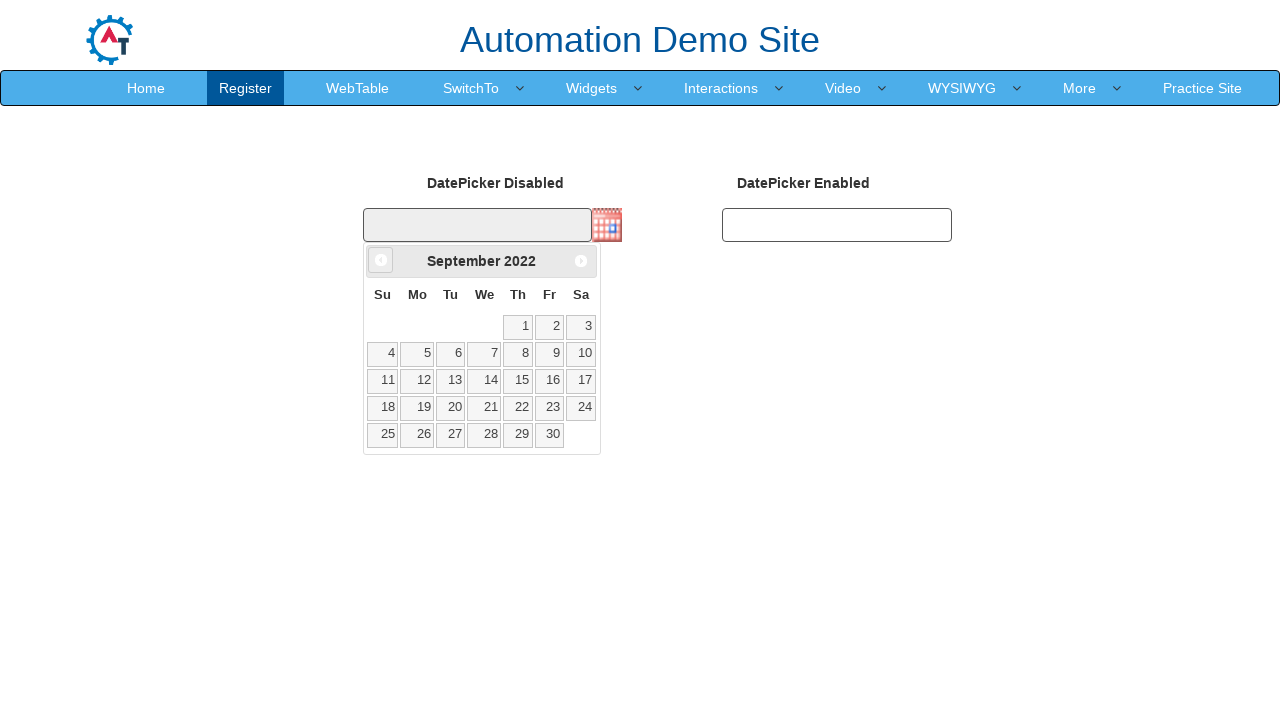

Clicked previous month button to navigate backward at (381, 260) on [data-handler='prev']
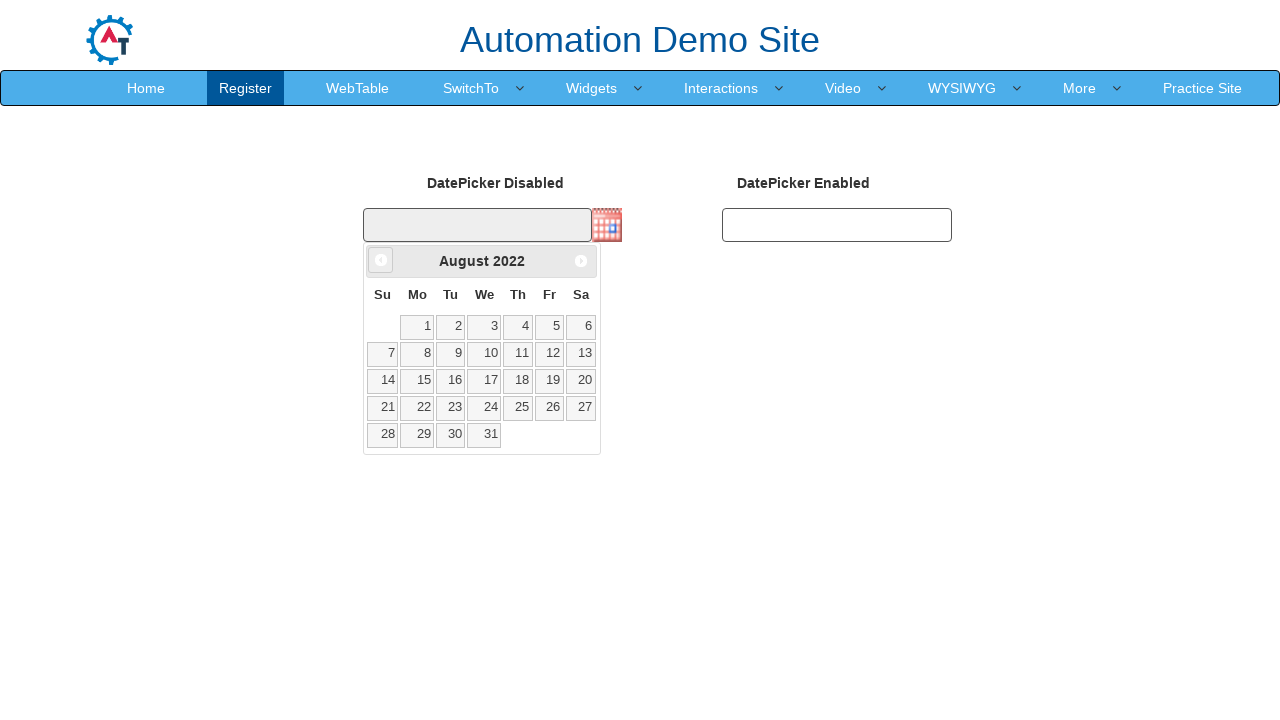

Retrieved current month: August
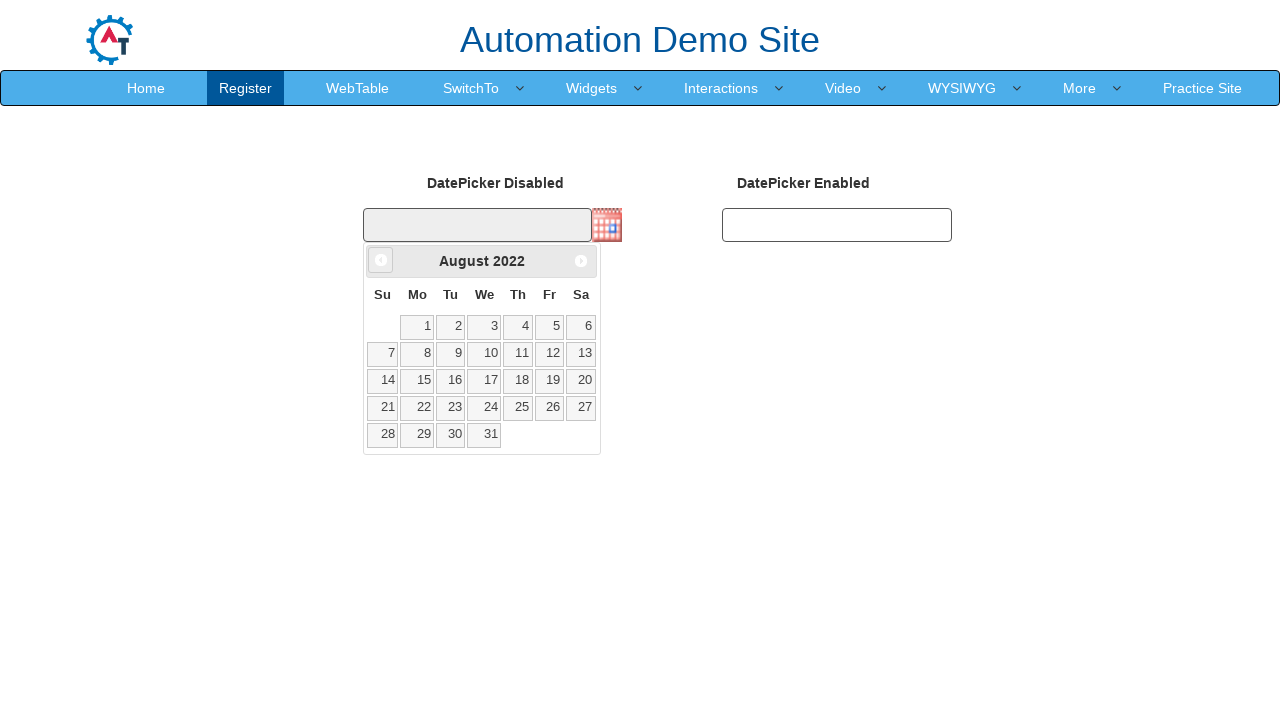

Retrieved current year: 2022
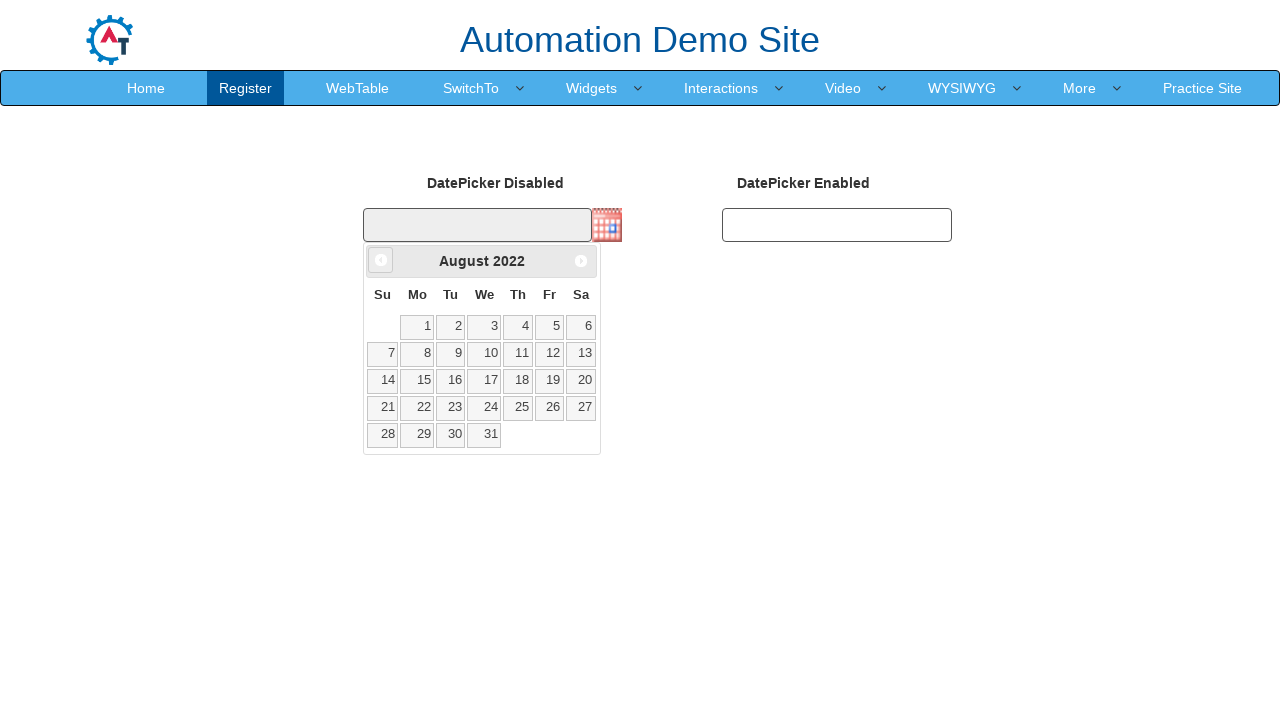

Clicked previous month button to navigate backward at (381, 260) on [data-handler='prev']
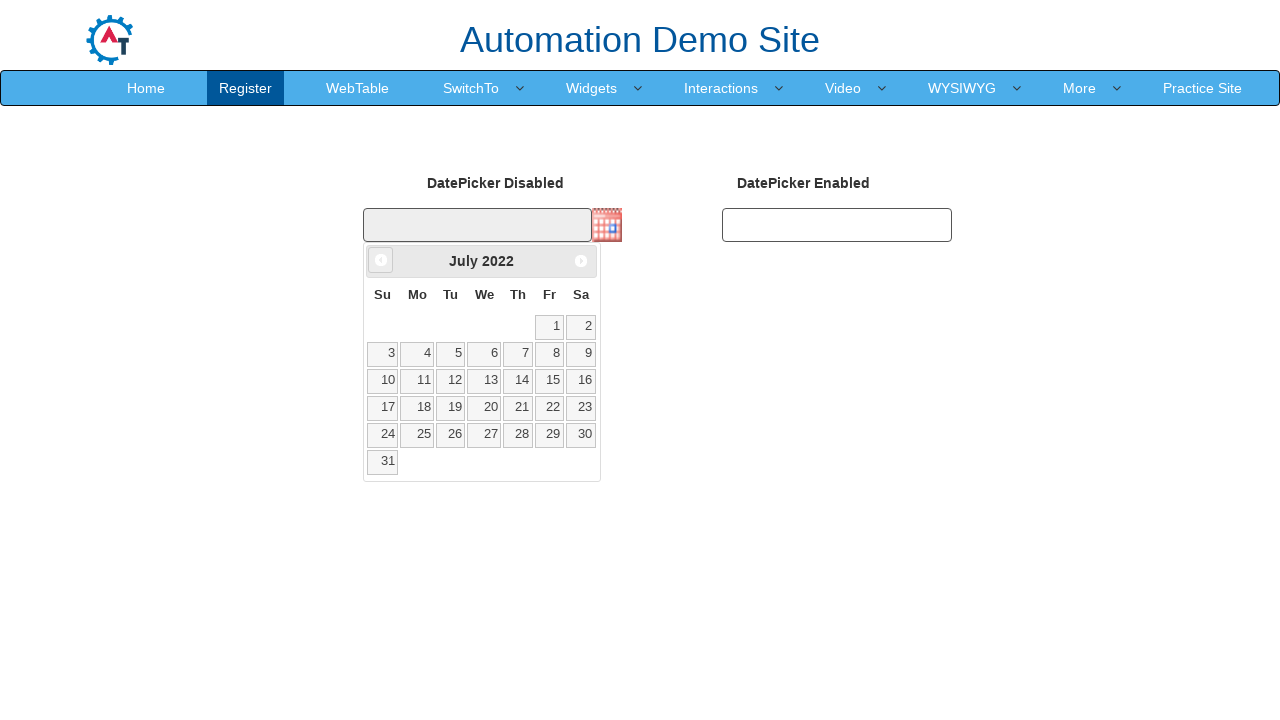

Retrieved current month: July
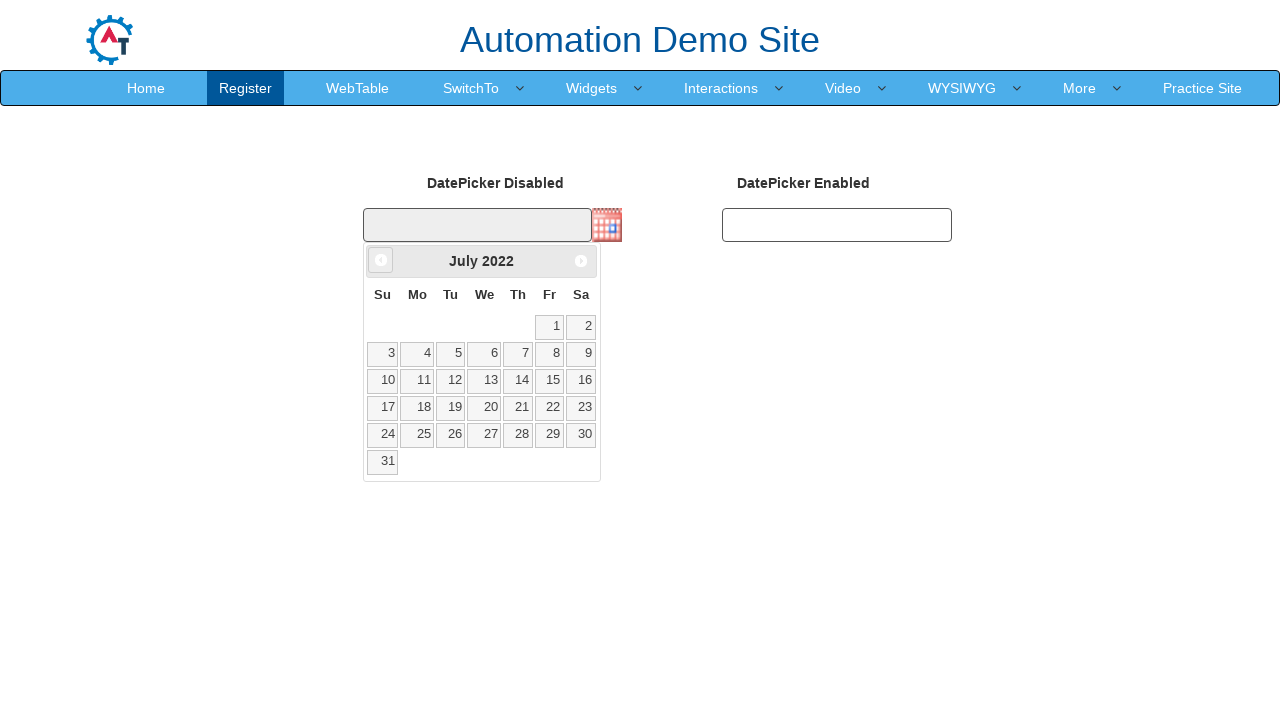

Retrieved current year: 2022
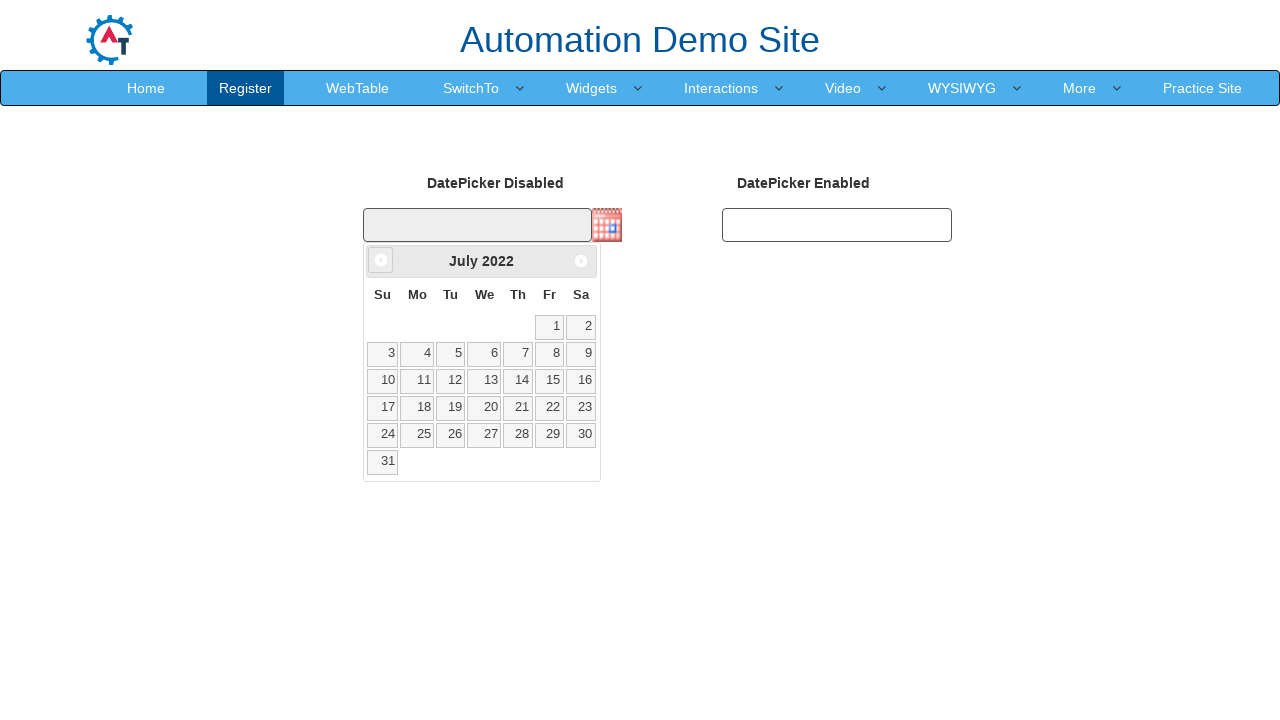

Clicked previous month button to navigate backward at (381, 260) on [data-handler='prev']
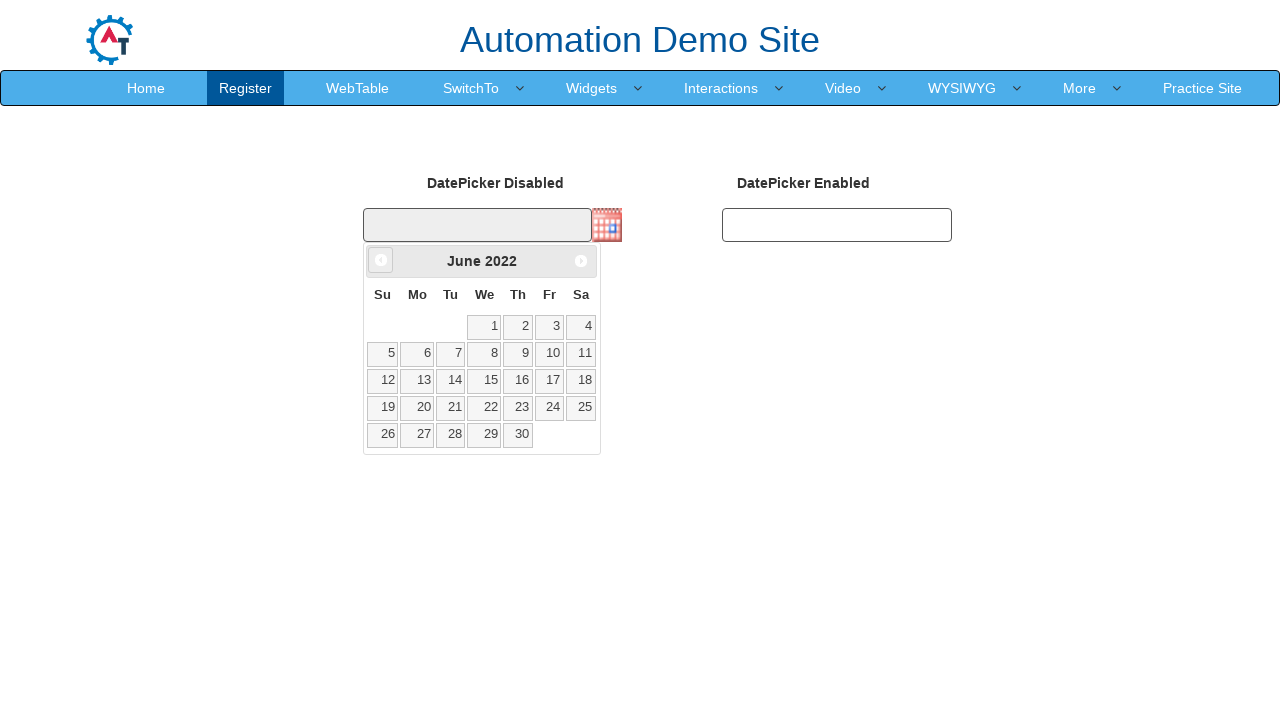

Retrieved current month: June
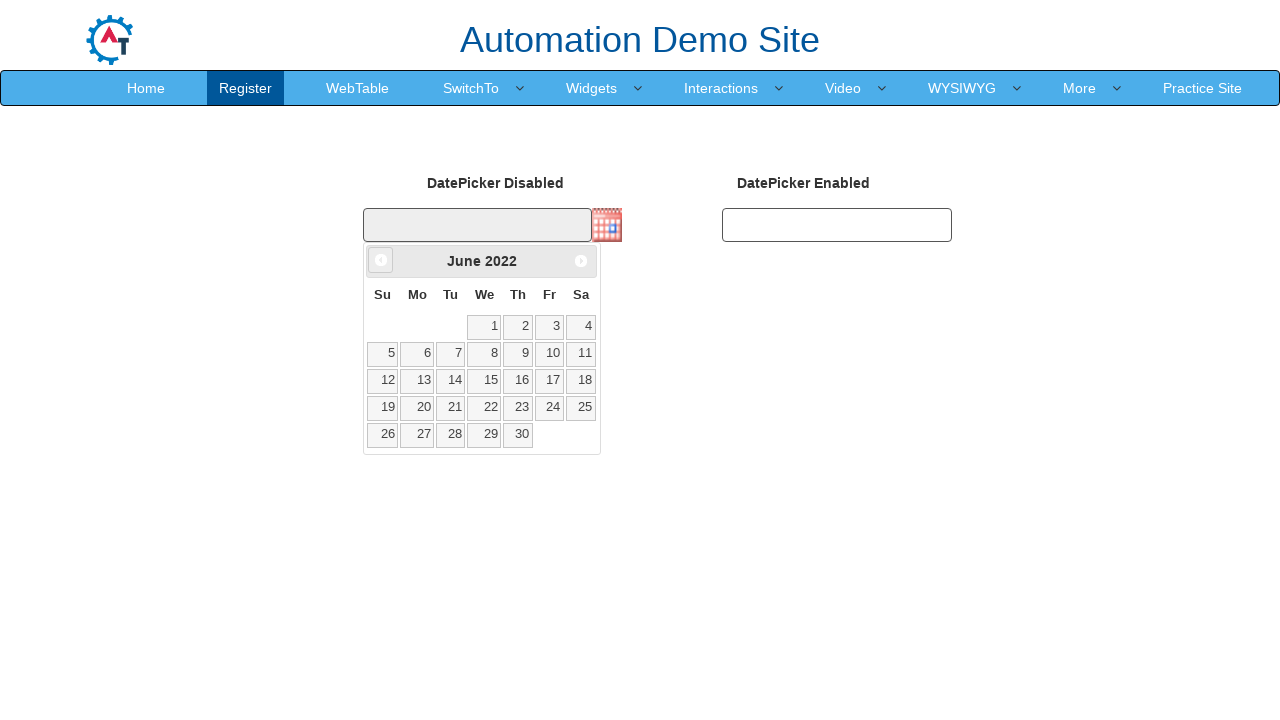

Retrieved current year: 2022
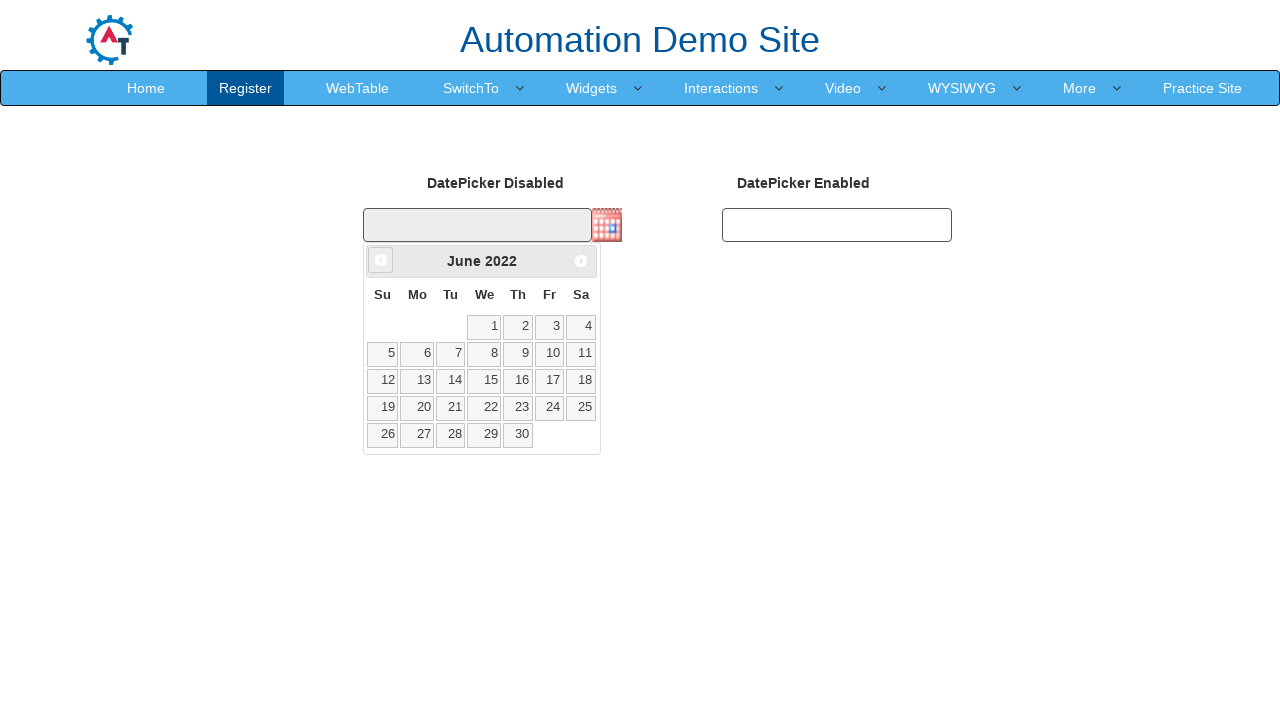

Clicked previous month button to navigate backward at (381, 260) on [data-handler='prev']
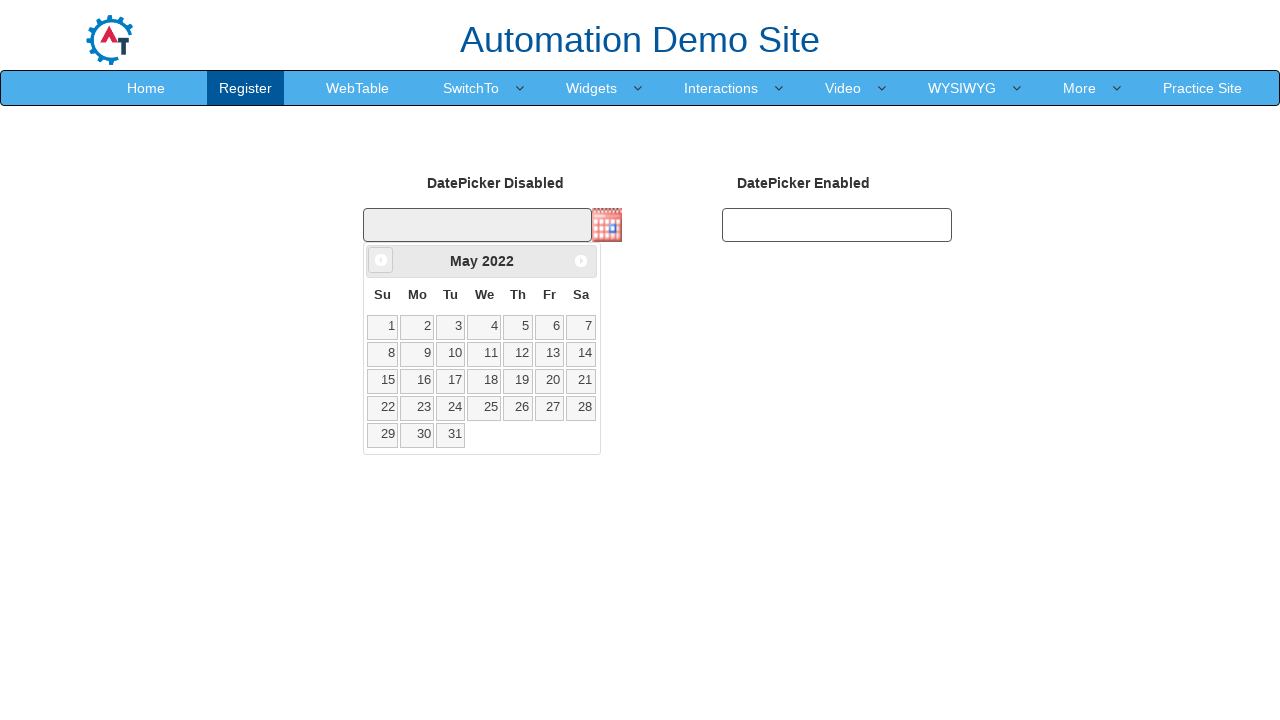

Retrieved current month: May
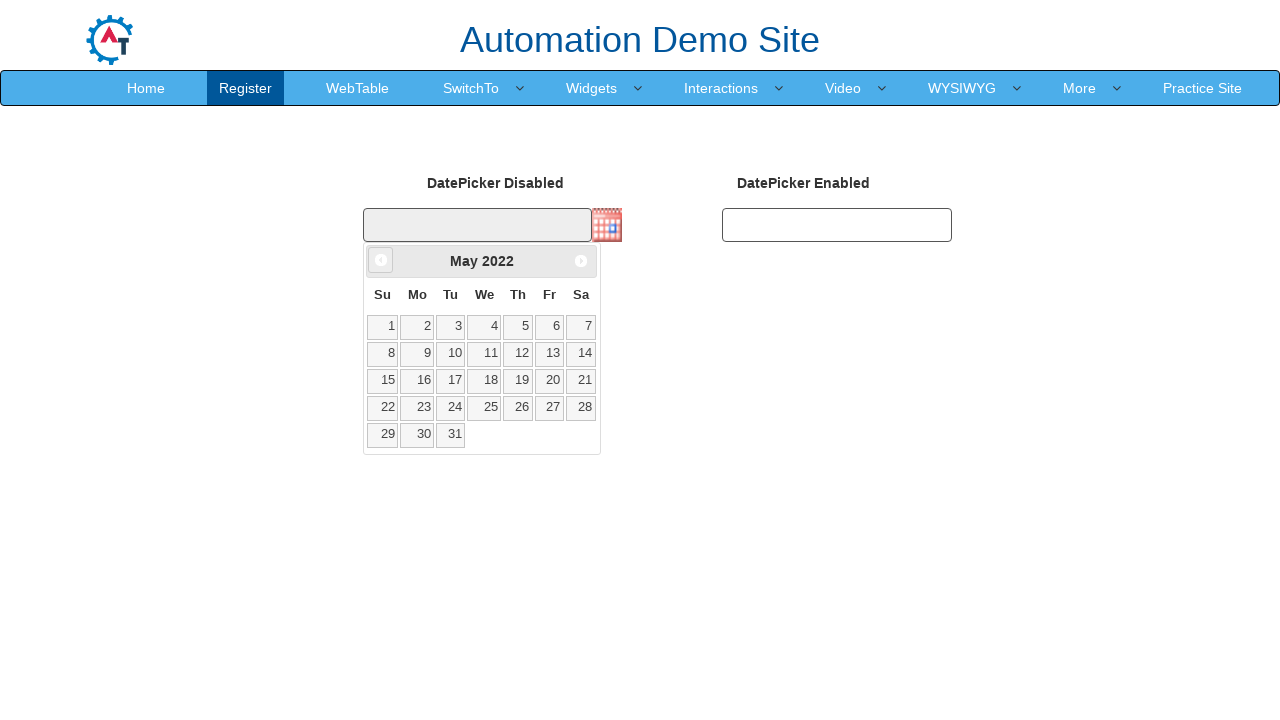

Retrieved current year: 2022
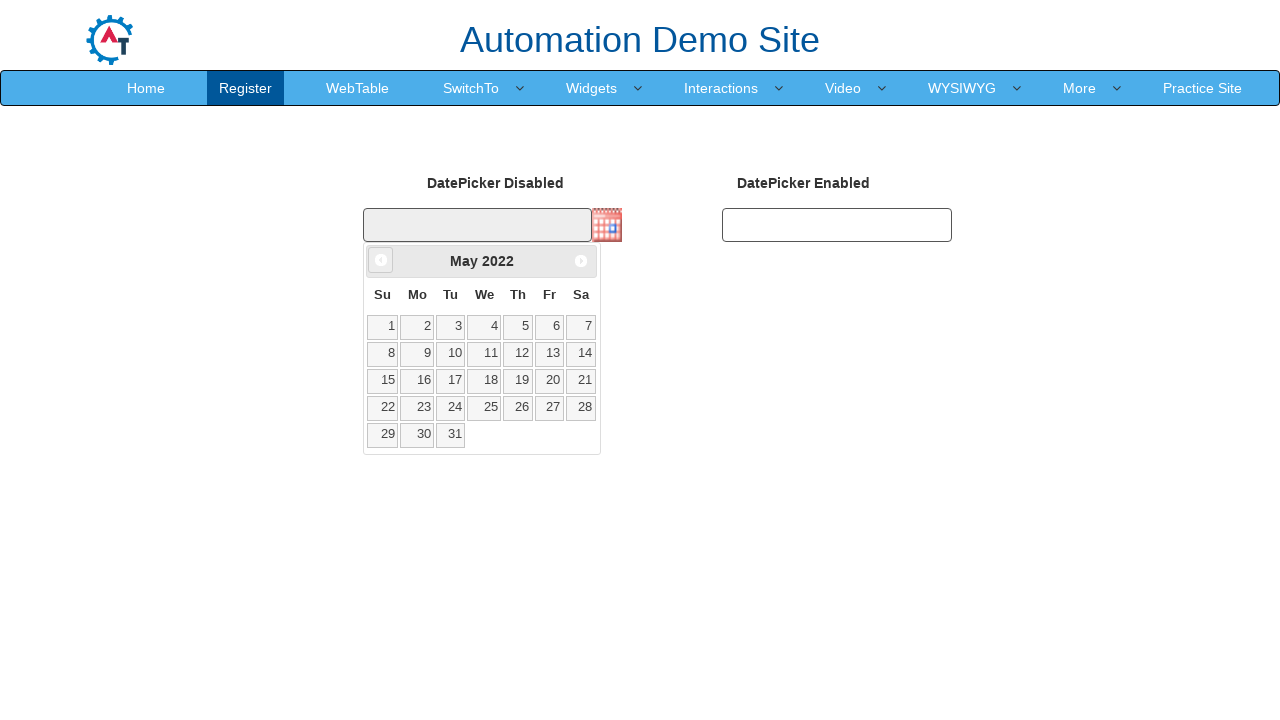

Clicked previous month button to navigate backward at (381, 260) on [data-handler='prev']
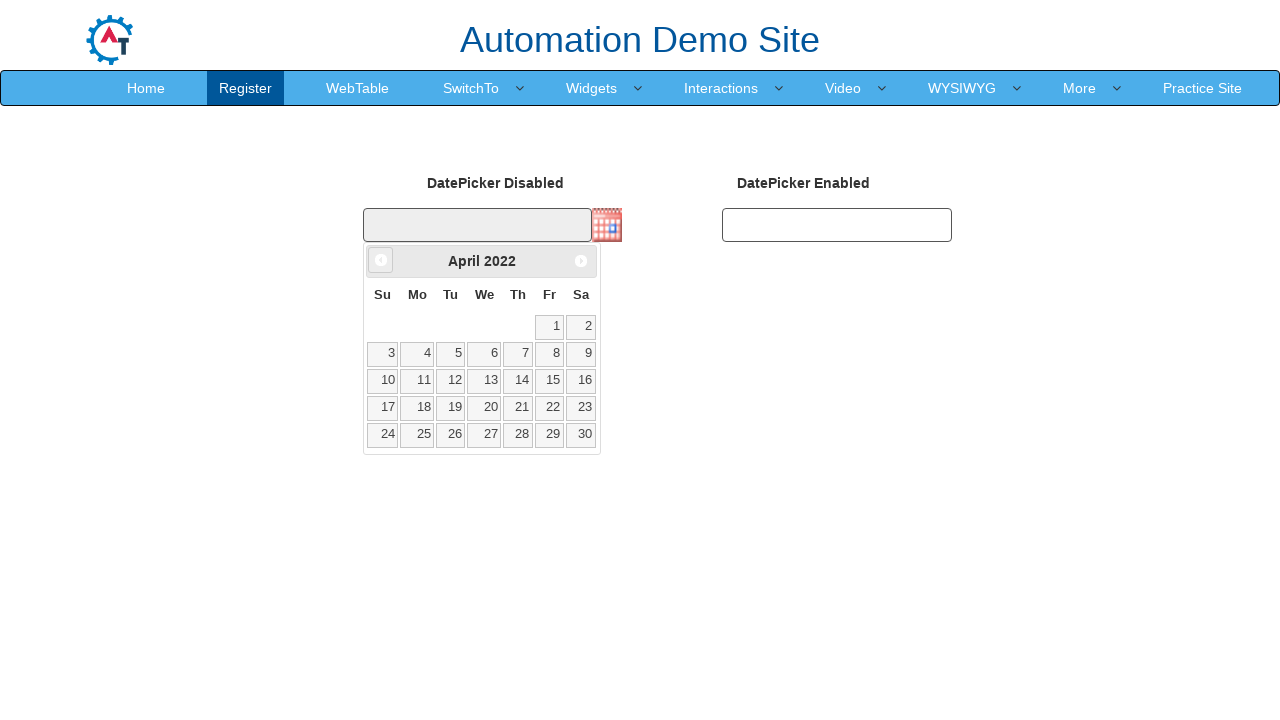

Retrieved current month: April
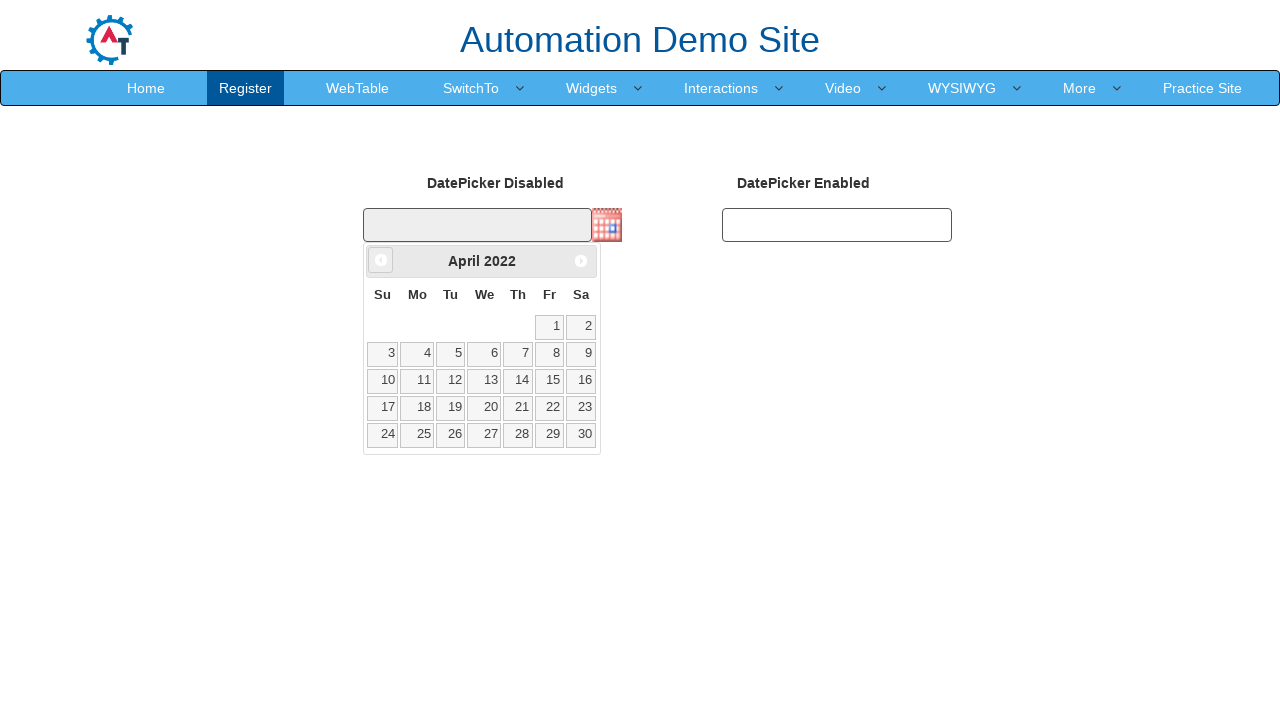

Retrieved current year: 2022
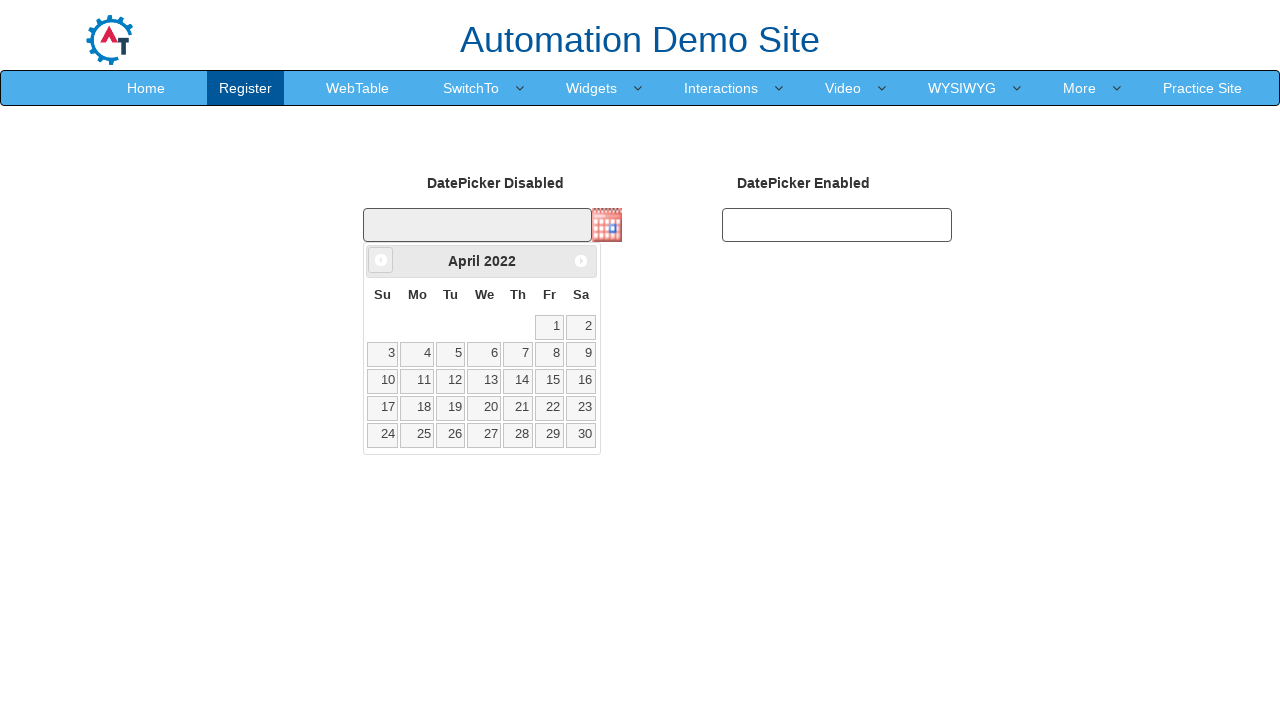

Clicked previous month button to navigate backward at (381, 260) on [data-handler='prev']
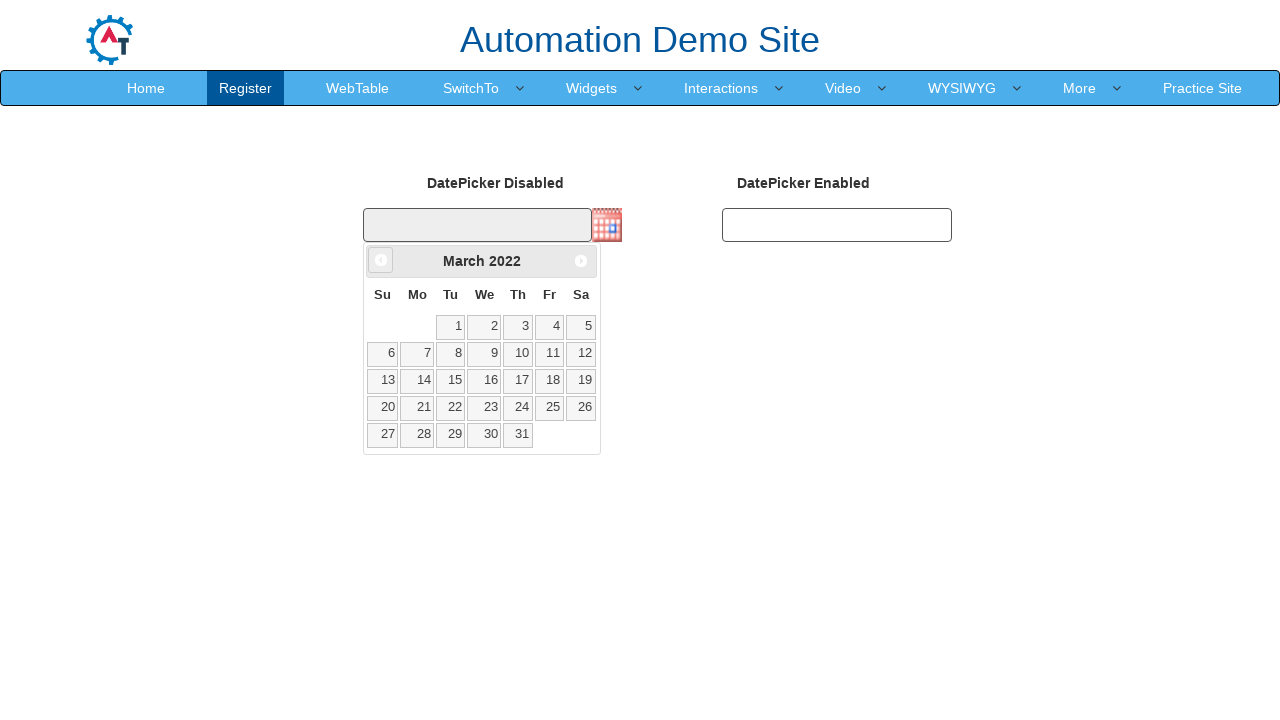

Retrieved current month: March
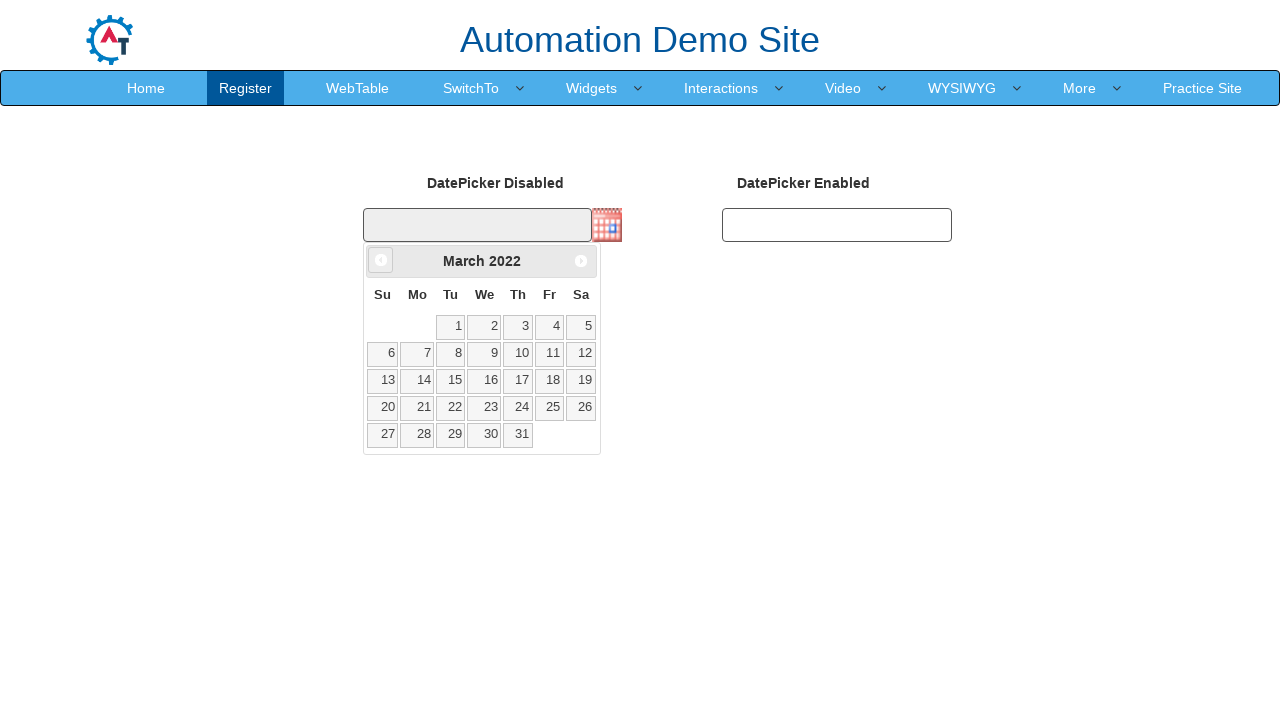

Retrieved current year: 2022
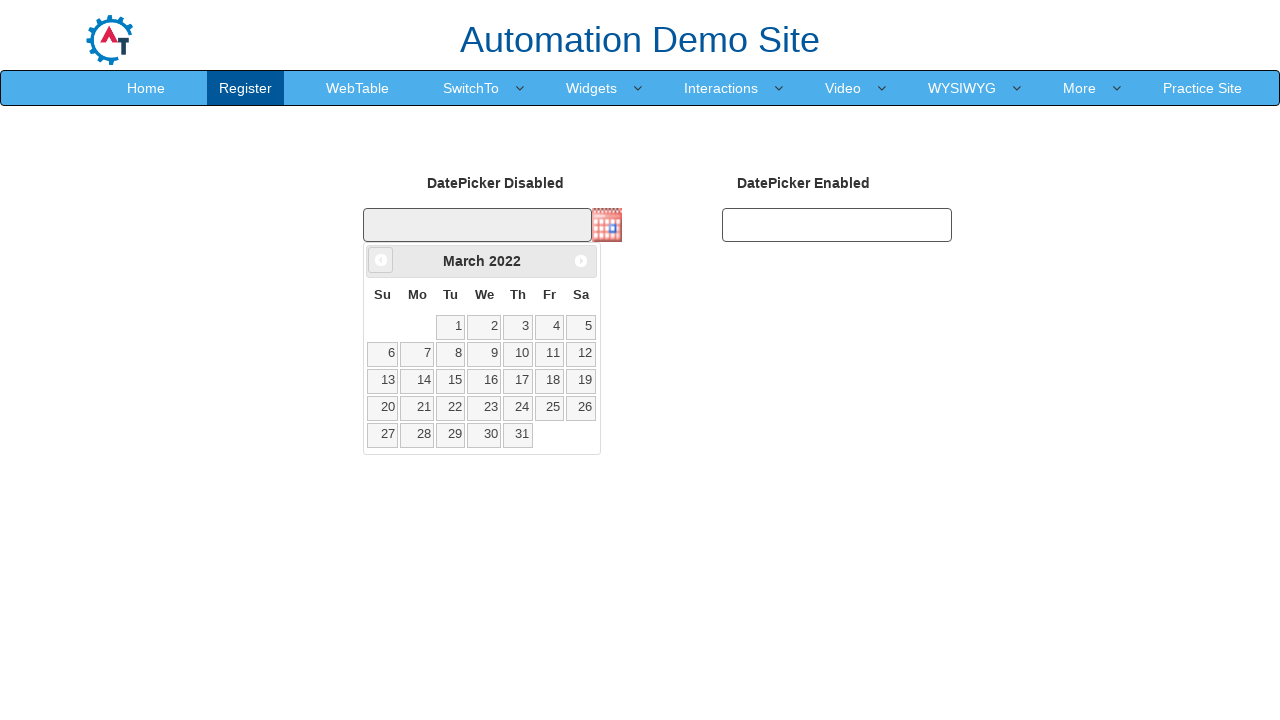

Clicked previous month button to navigate backward at (381, 260) on [data-handler='prev']
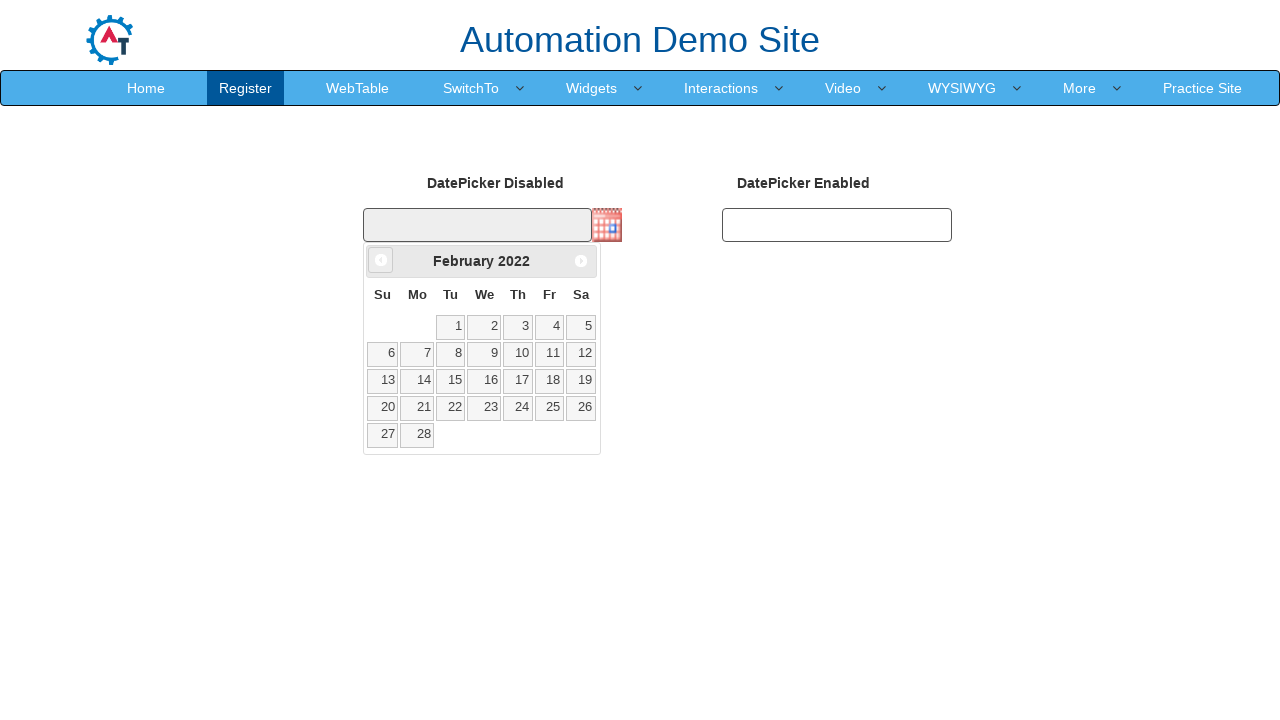

Retrieved current month: February
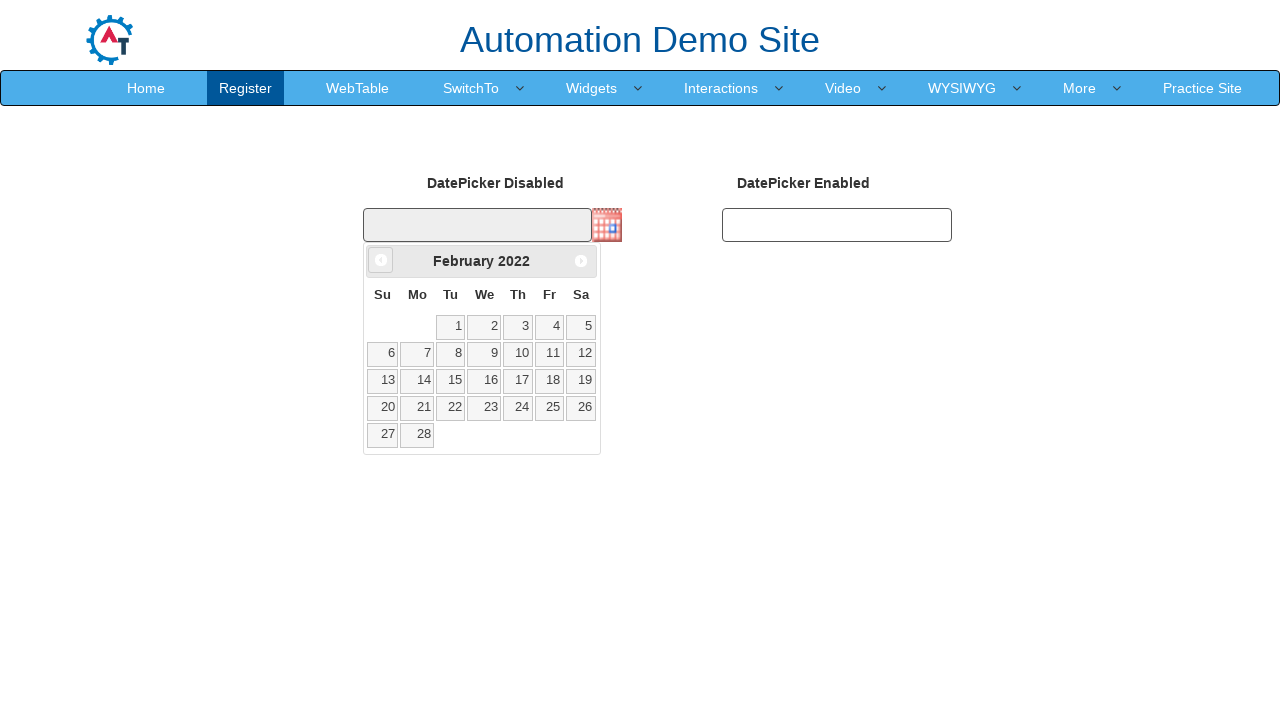

Retrieved current year: 2022
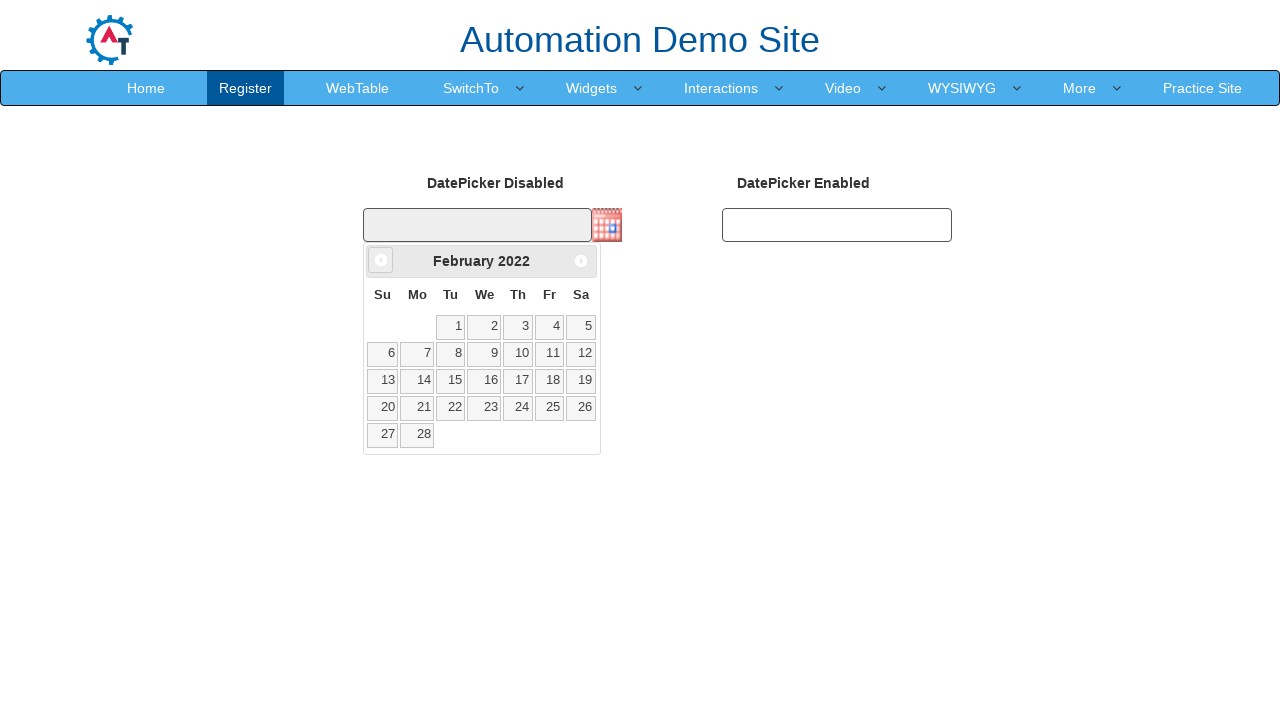

Clicked previous month button to navigate backward at (381, 260) on [data-handler='prev']
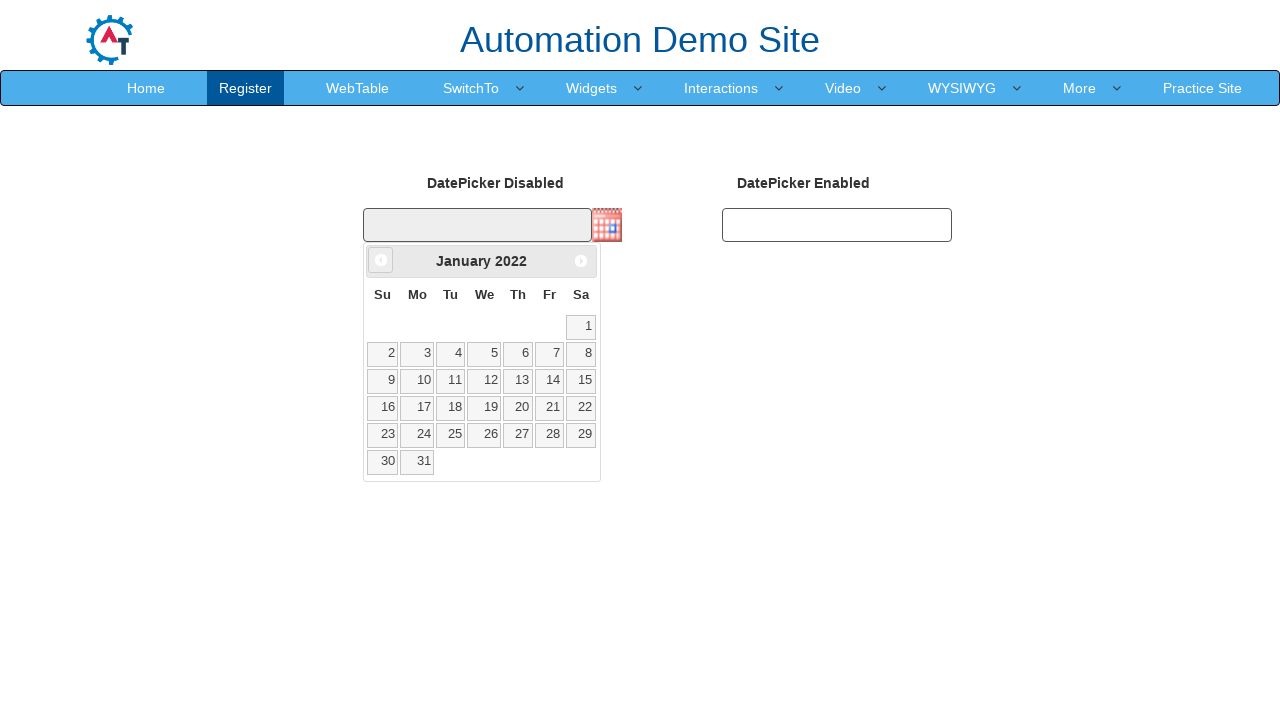

Retrieved current month: January
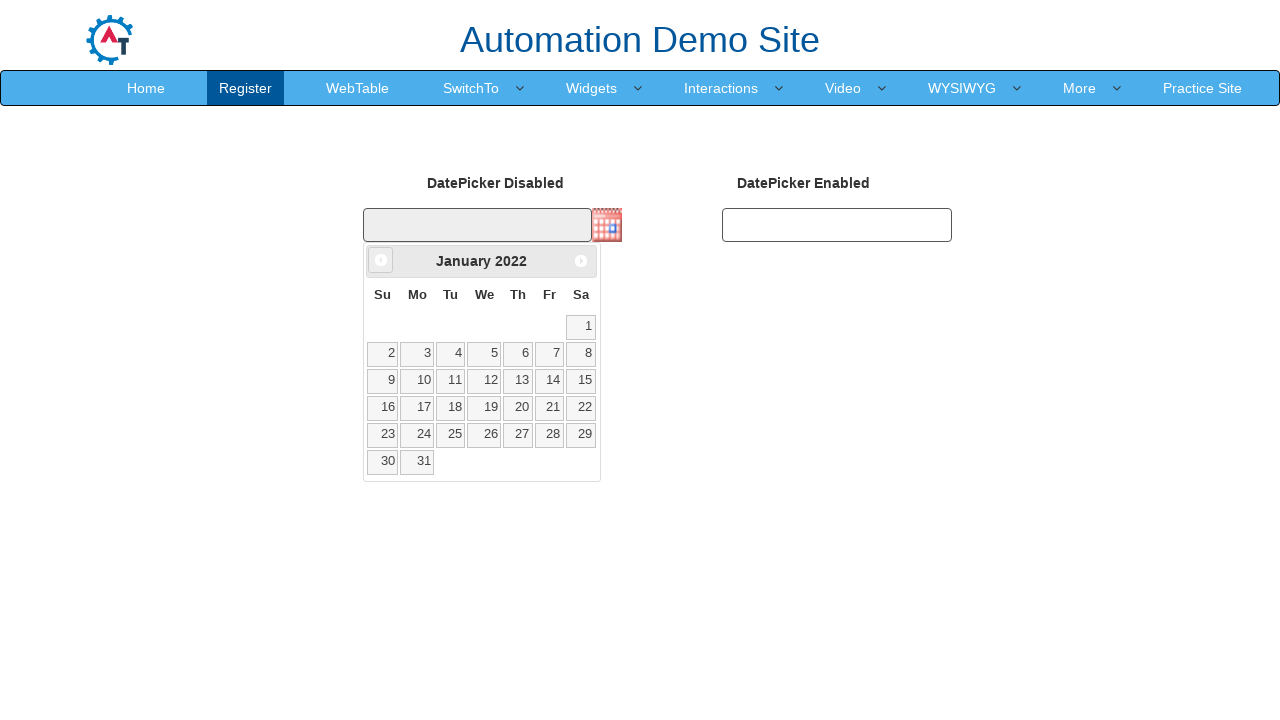

Retrieved current year: 2022
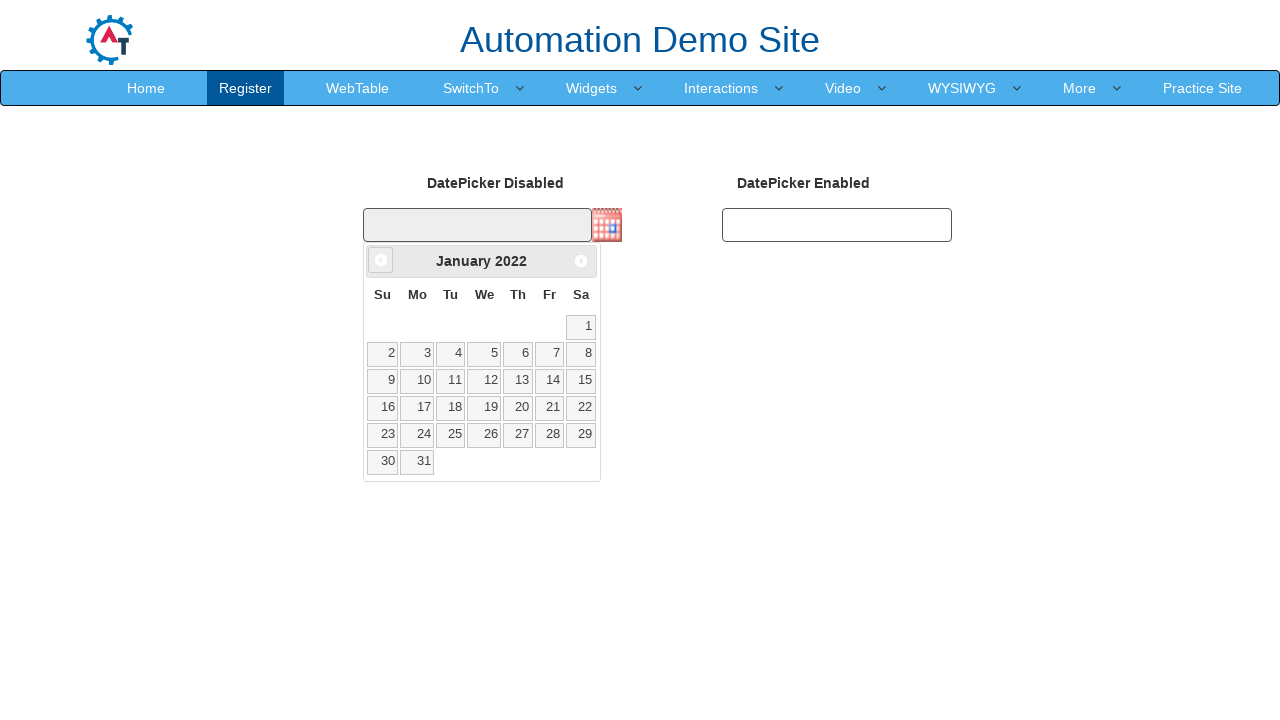

Clicked previous month button to navigate backward at (381, 260) on [data-handler='prev']
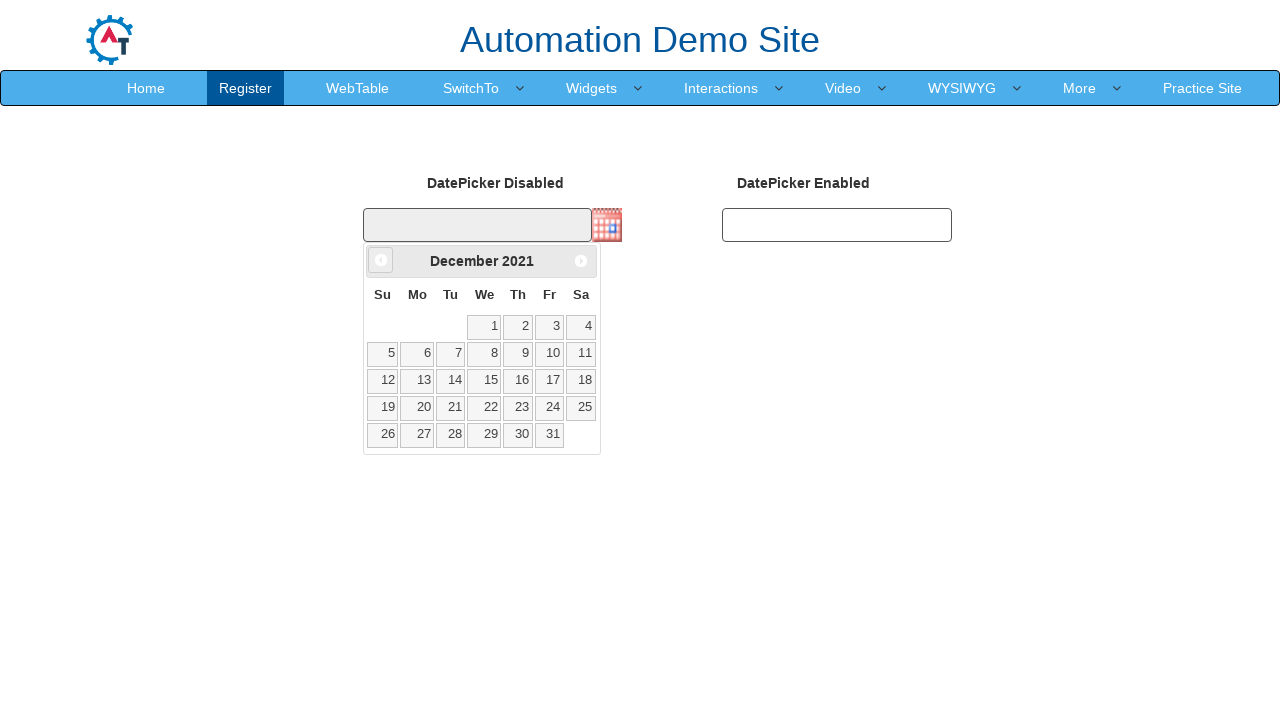

Retrieved current month: December
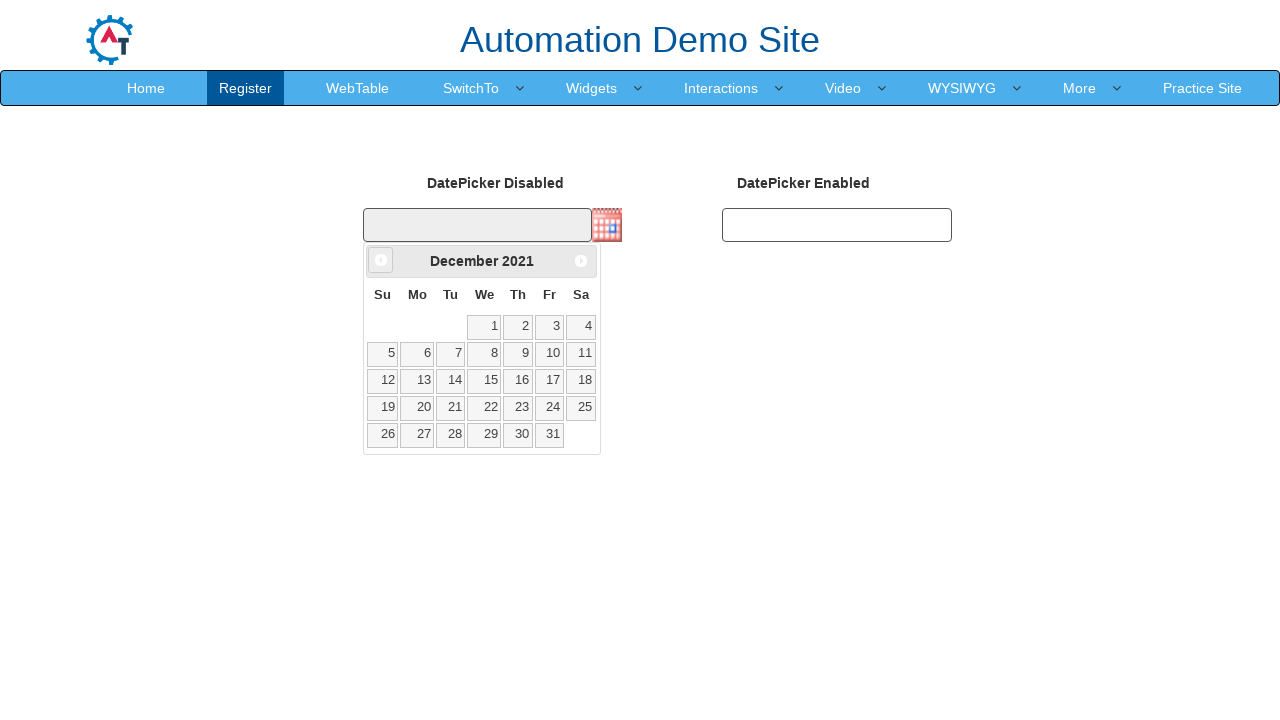

Retrieved current year: 2021
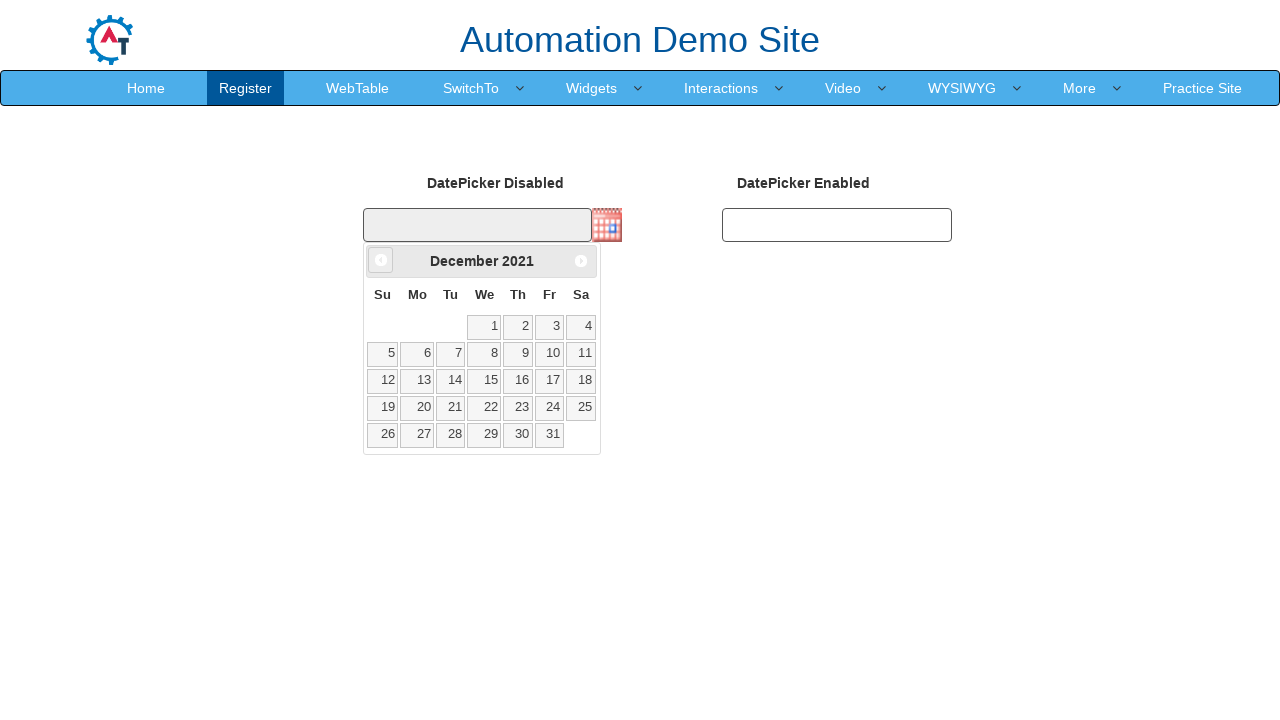

Clicked previous month button to navigate backward at (381, 260) on [data-handler='prev']
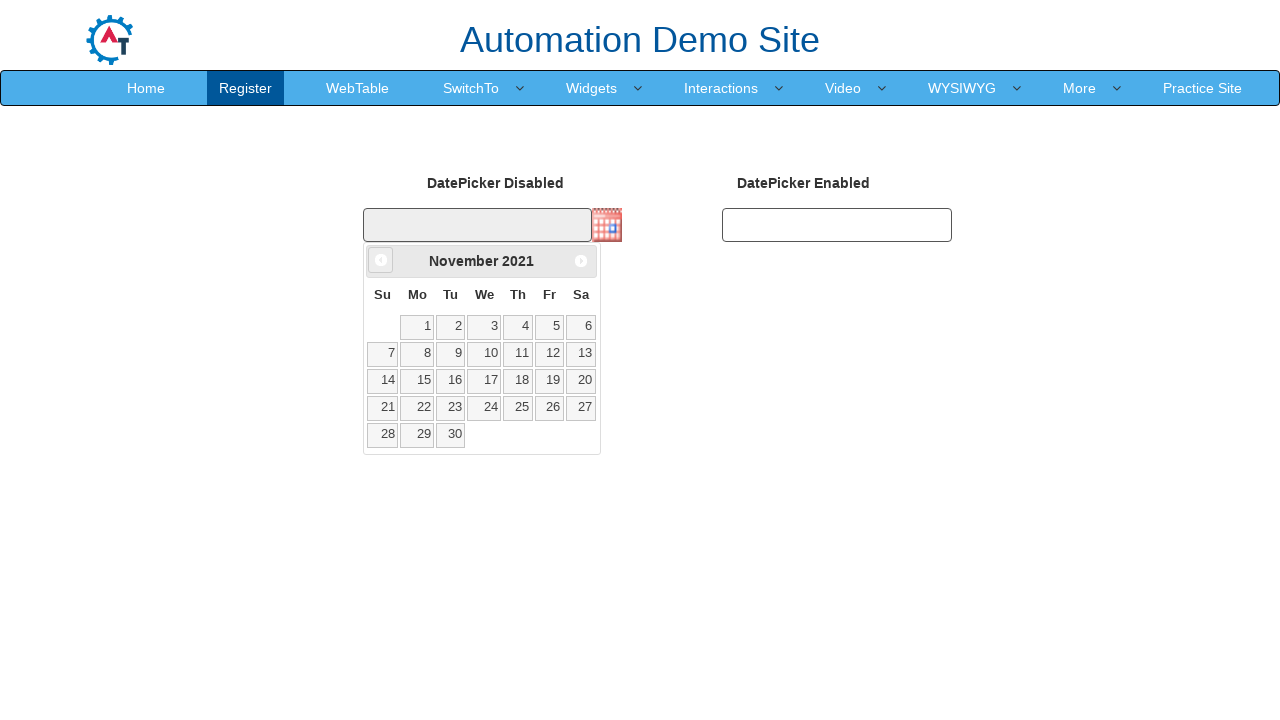

Retrieved current month: November
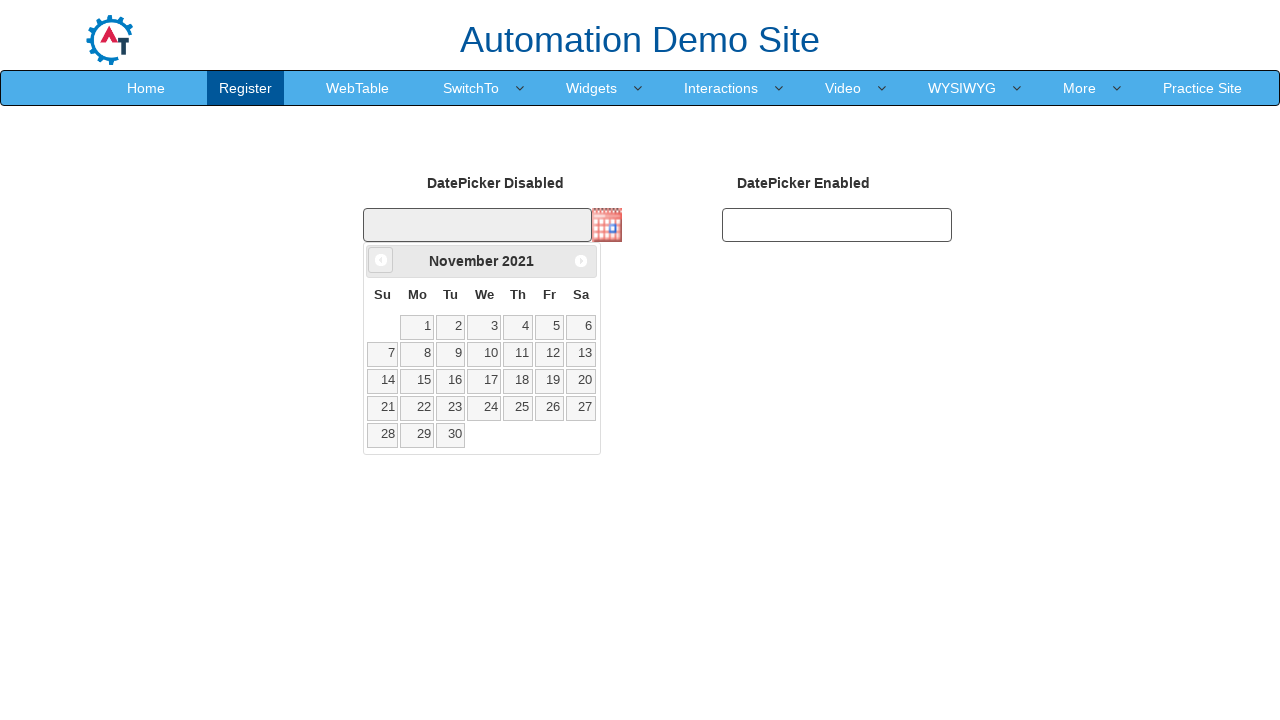

Retrieved current year: 2021
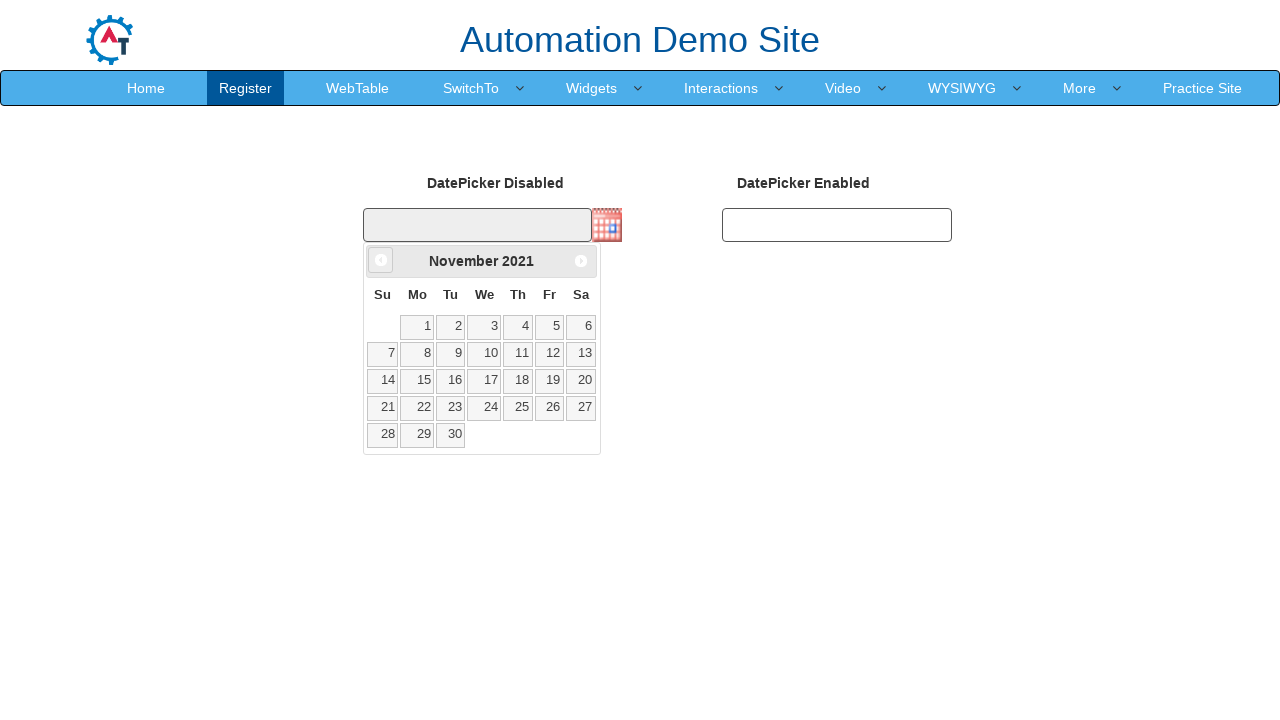

Clicked previous month button to navigate backward at (381, 260) on [data-handler='prev']
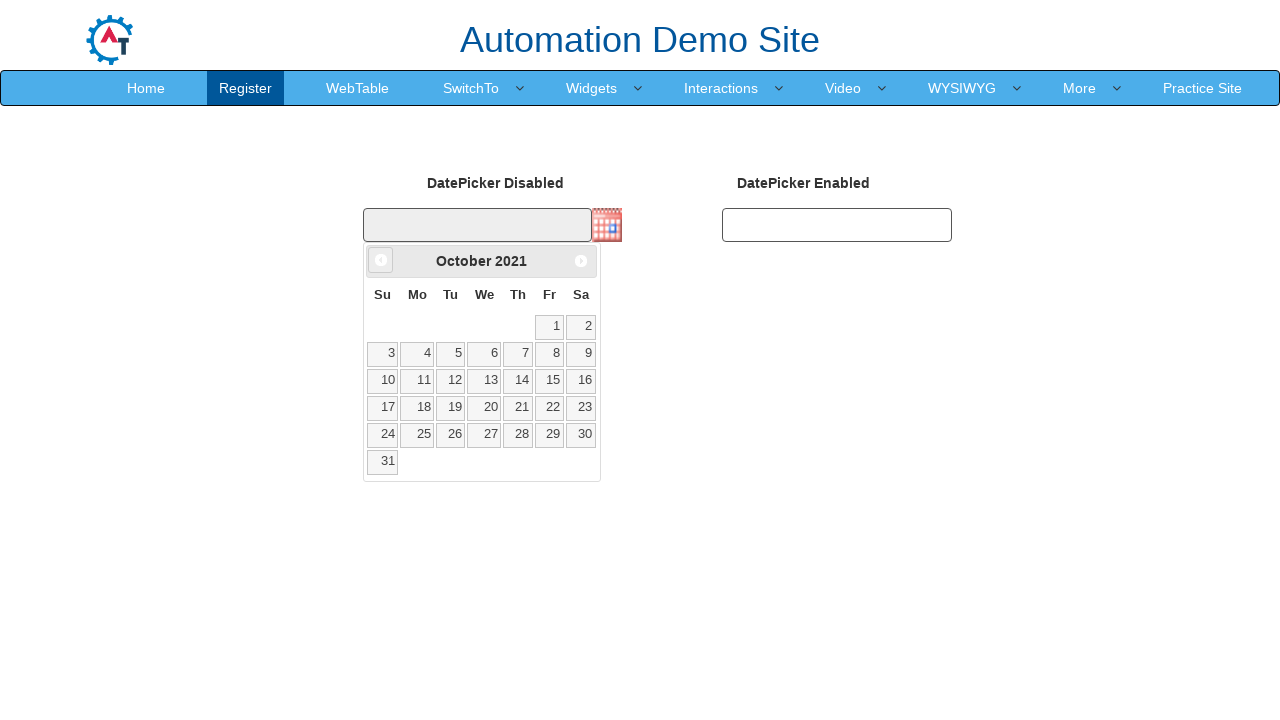

Retrieved current month: October
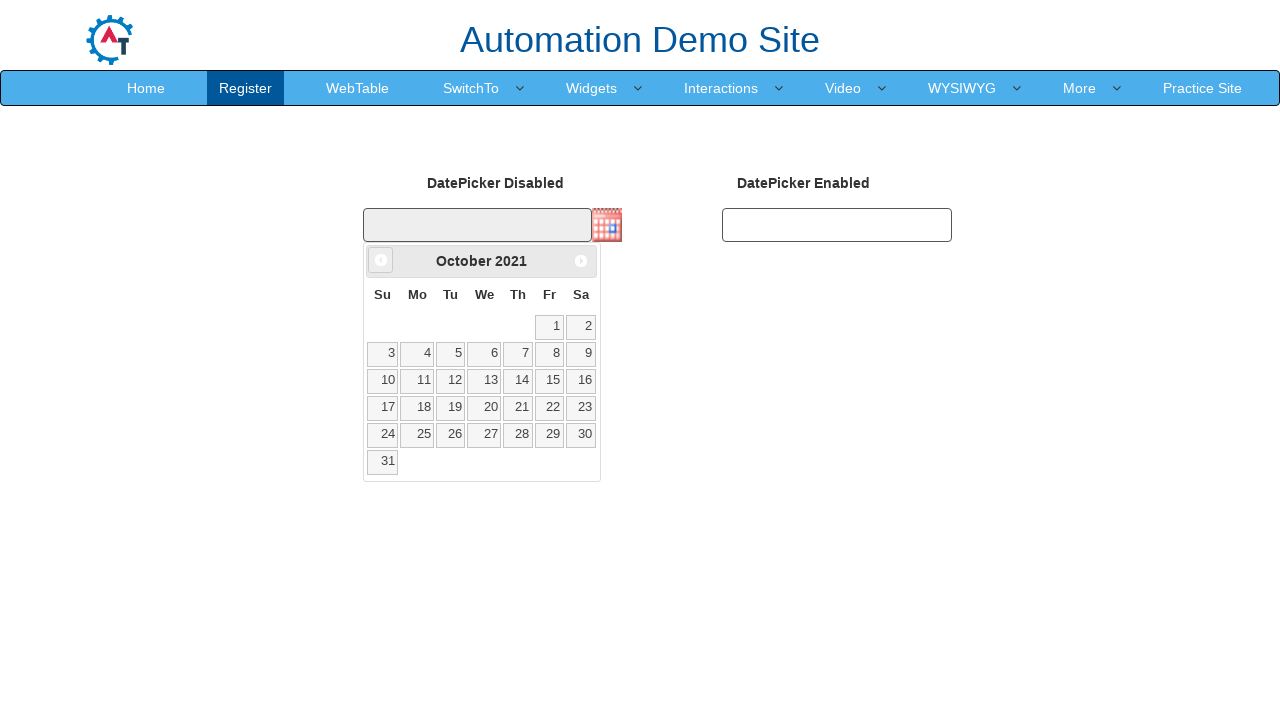

Retrieved current year: 2021
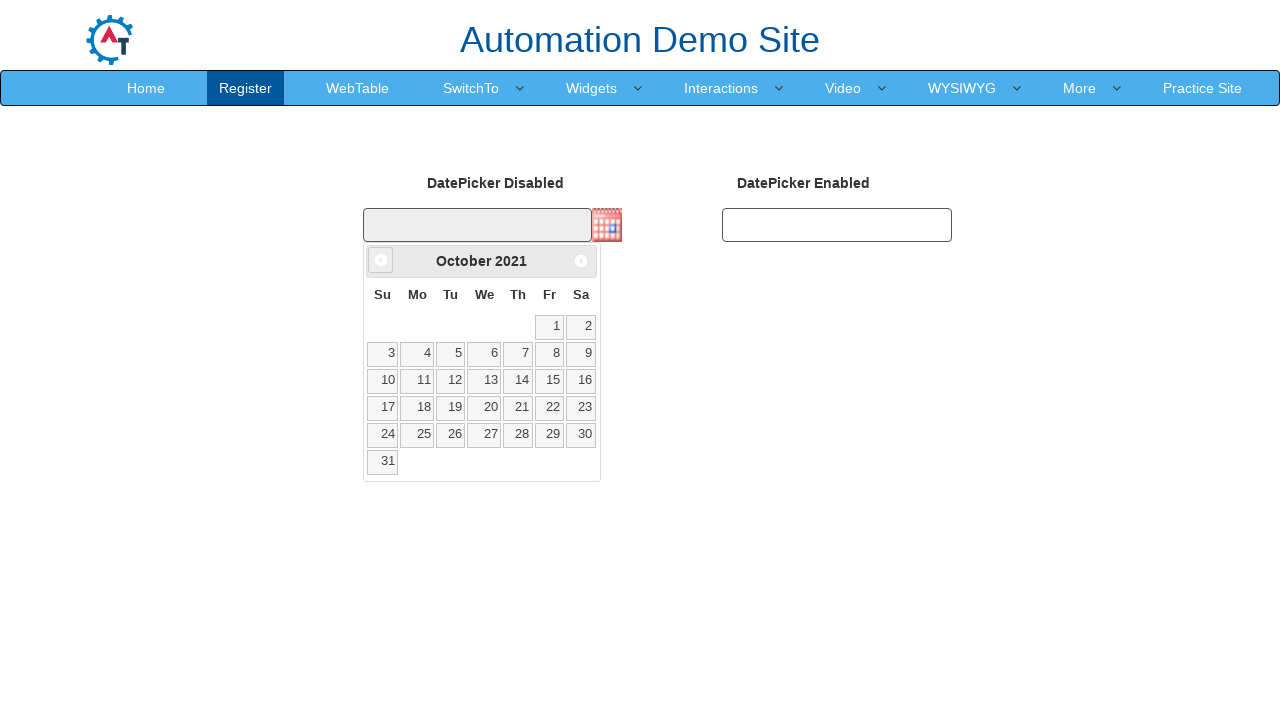

Clicked previous month button to navigate backward at (381, 260) on [data-handler='prev']
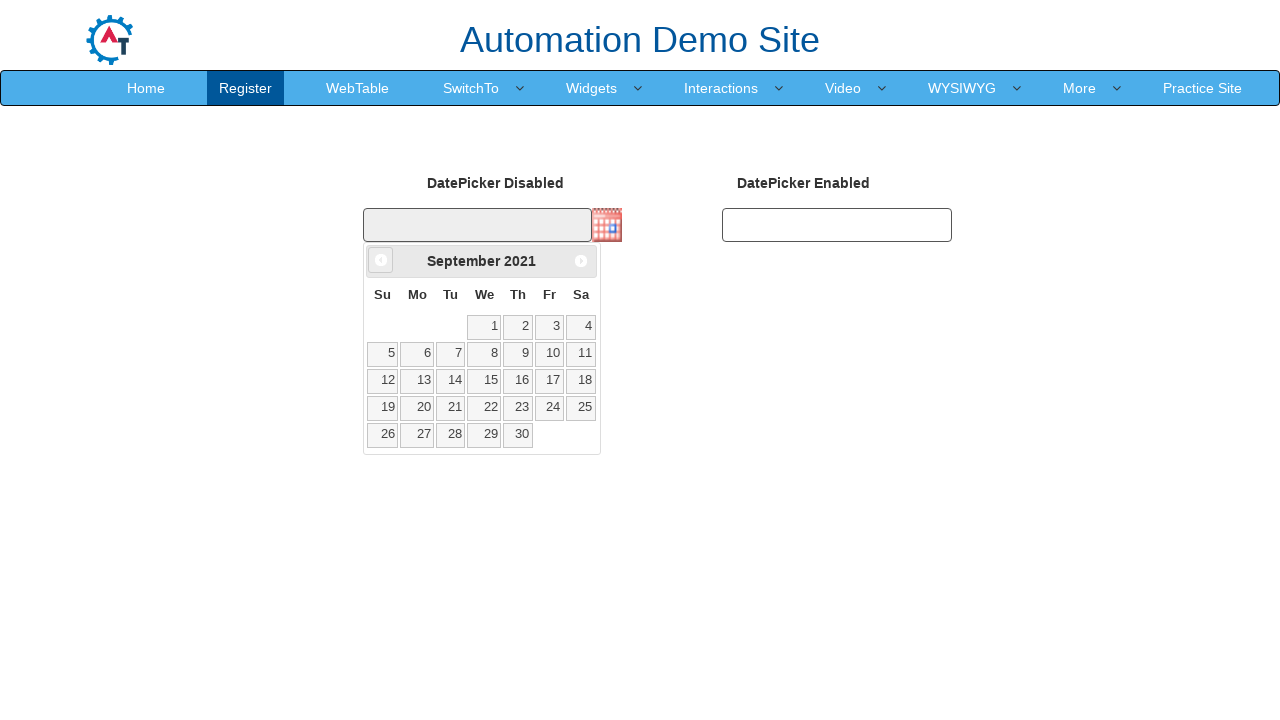

Retrieved current month: September
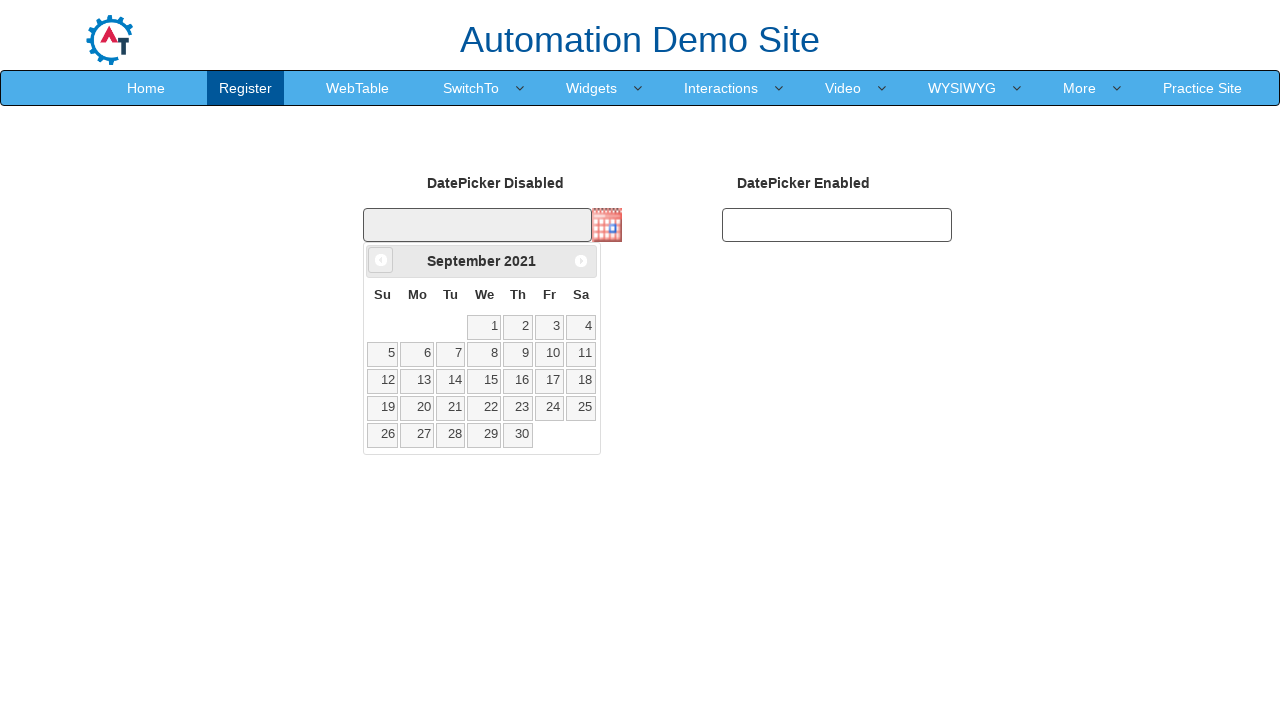

Retrieved current year: 2021
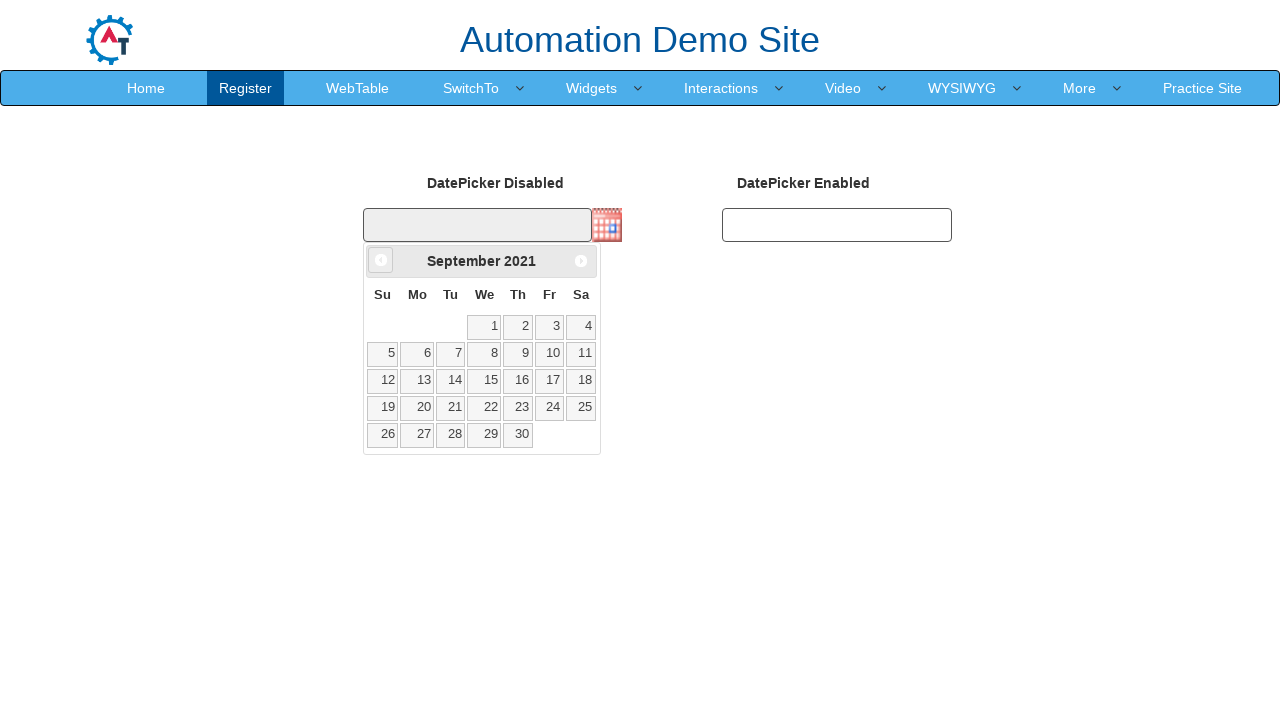

Clicked previous month button to navigate backward at (381, 260) on [data-handler='prev']
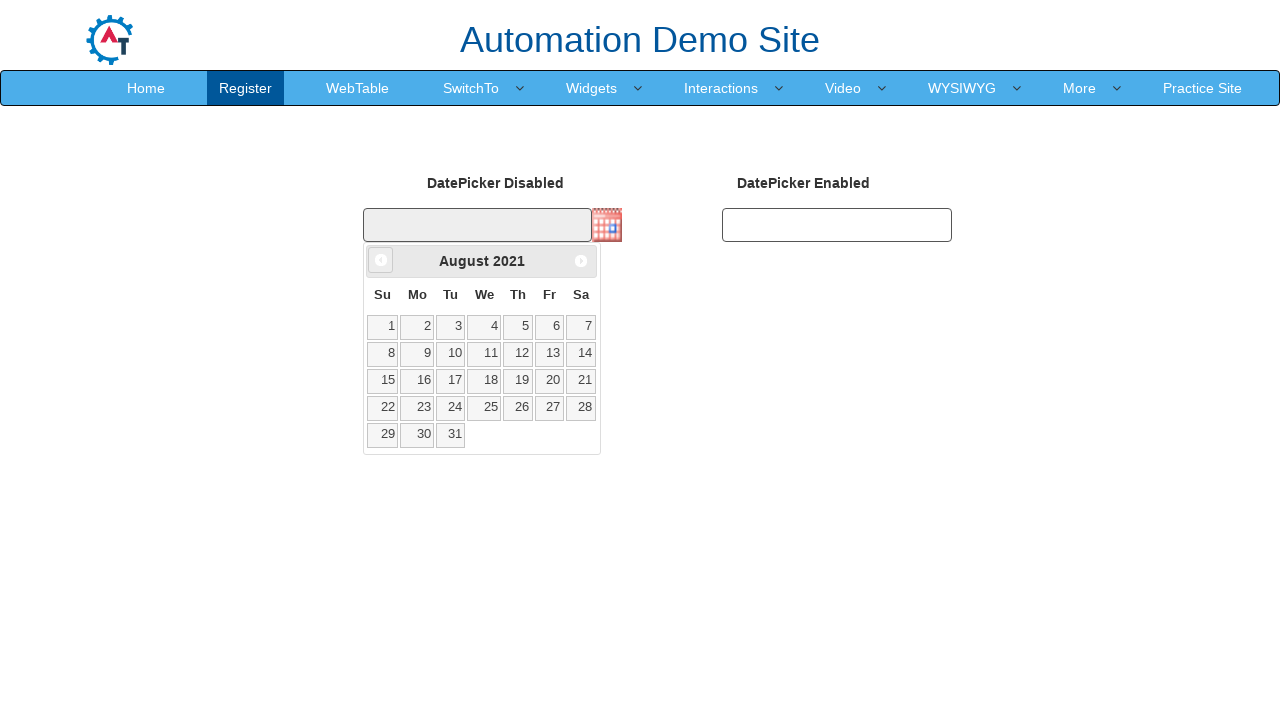

Retrieved current month: August
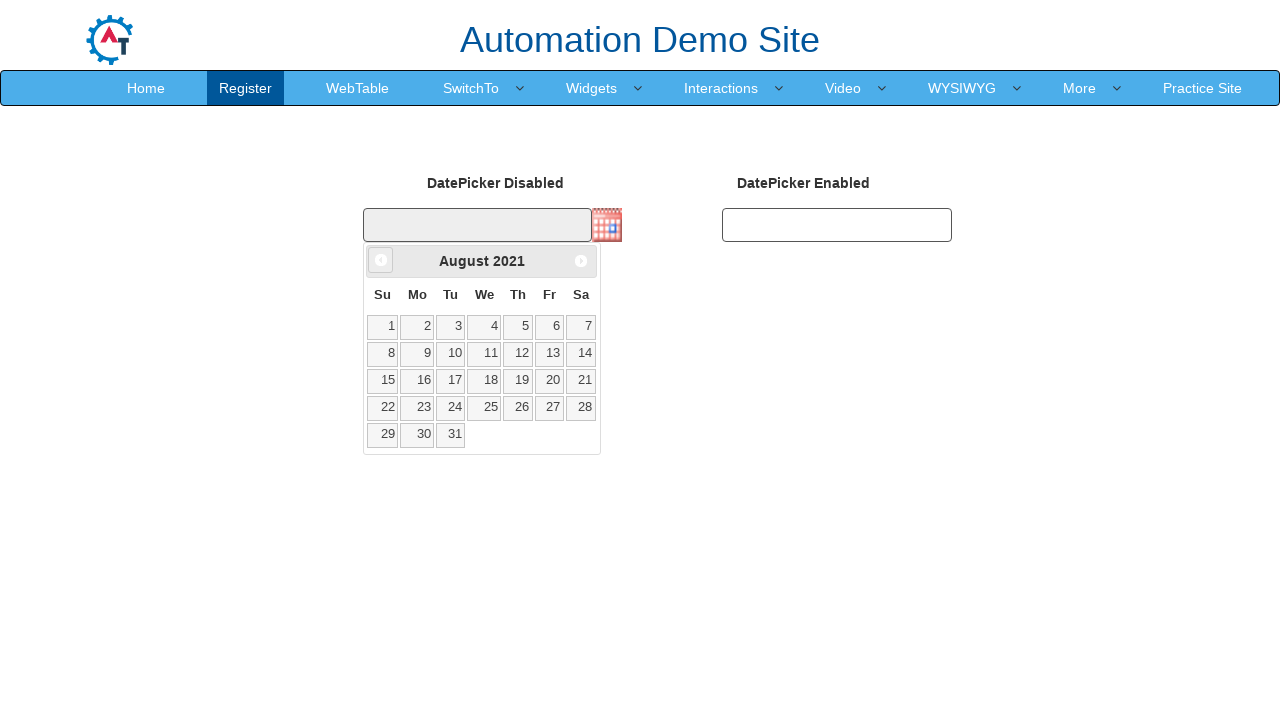

Retrieved current year: 2021
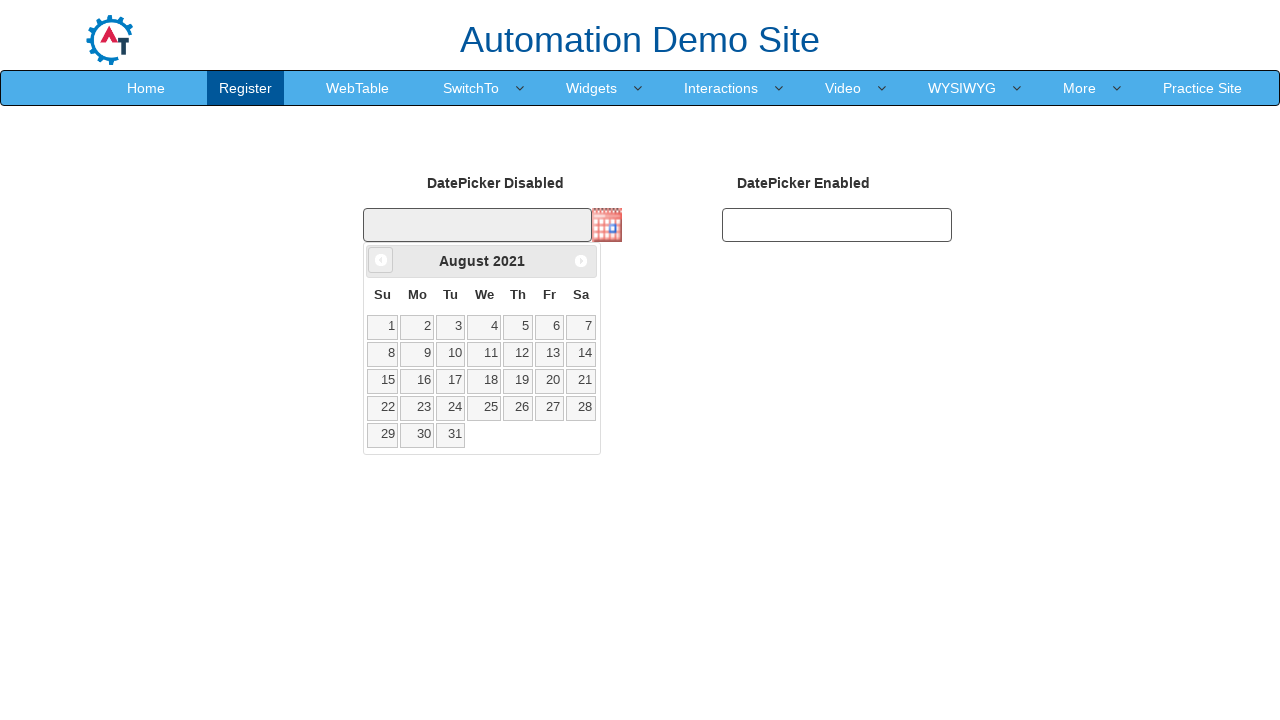

Clicked previous month button to navigate backward at (381, 260) on [data-handler='prev']
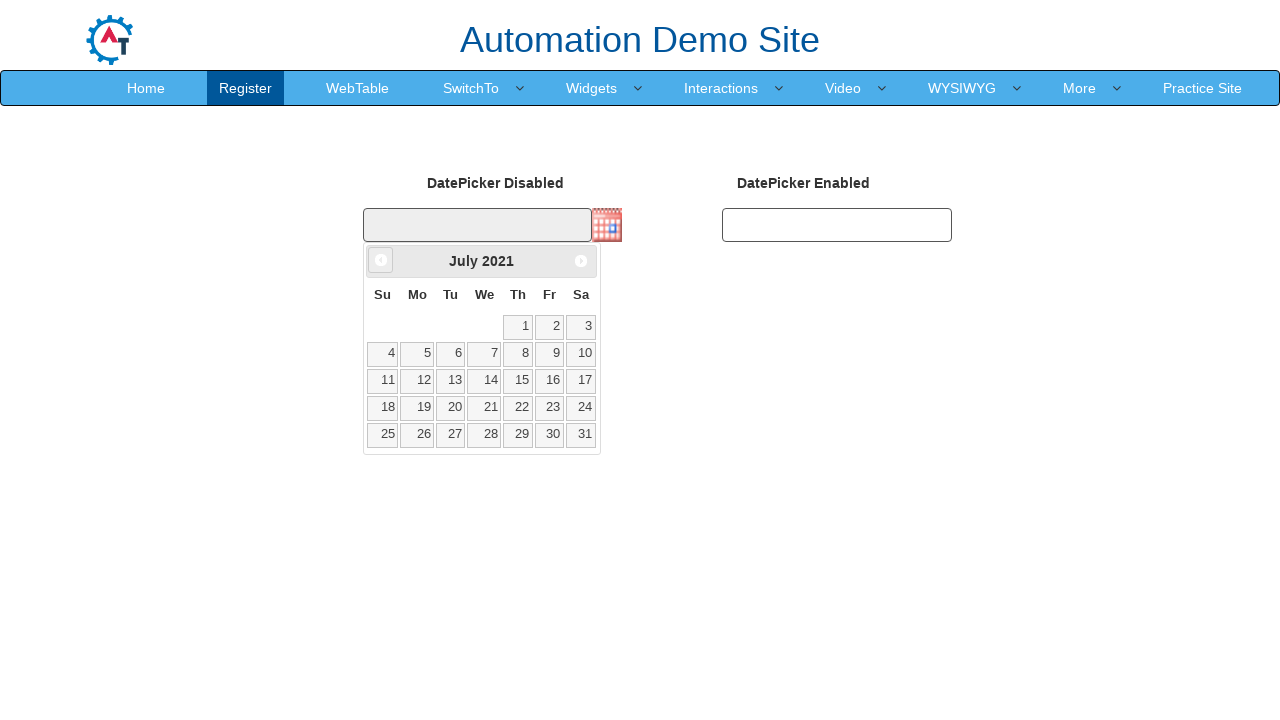

Retrieved current month: July
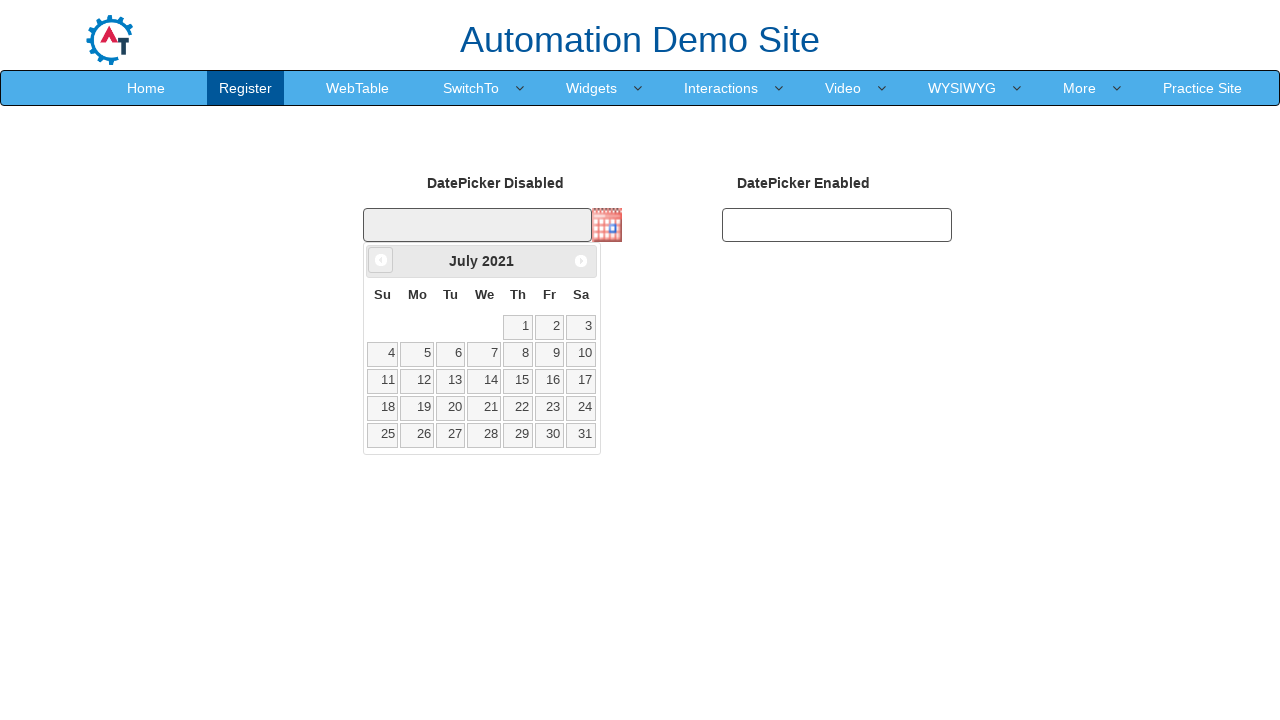

Retrieved current year: 2021
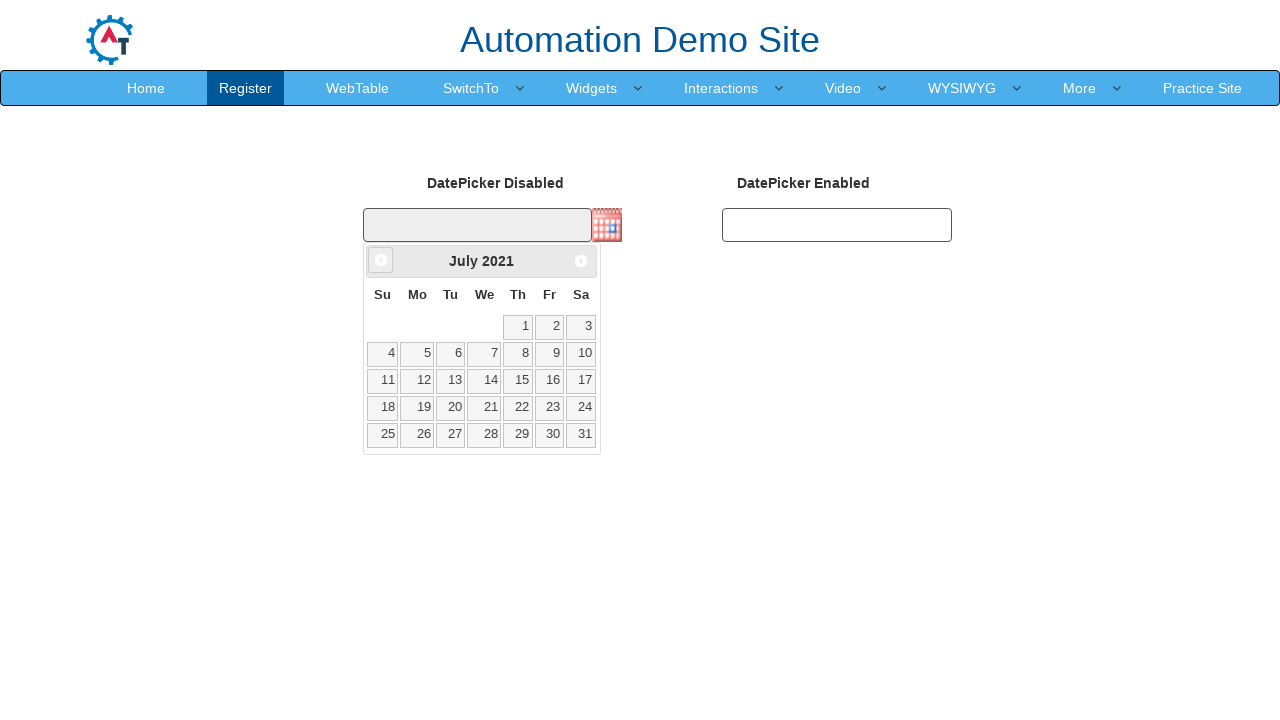

Clicked previous month button to navigate backward at (381, 260) on [data-handler='prev']
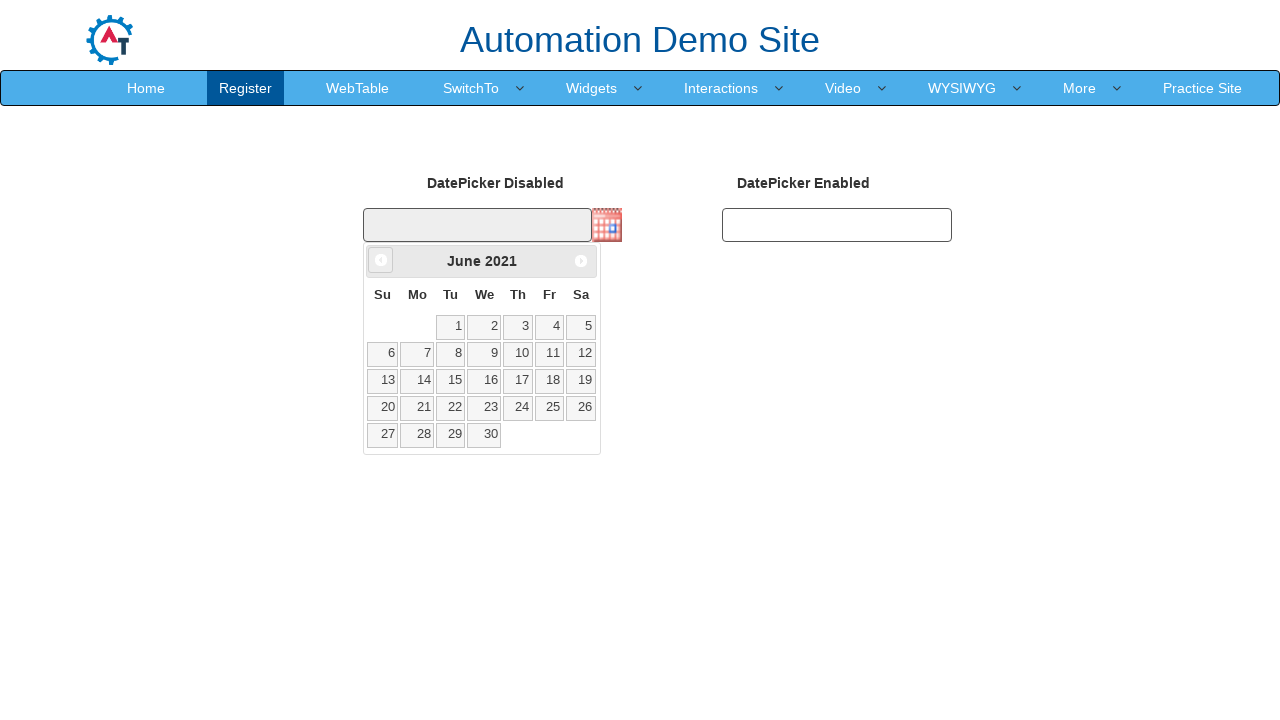

Retrieved current month: June
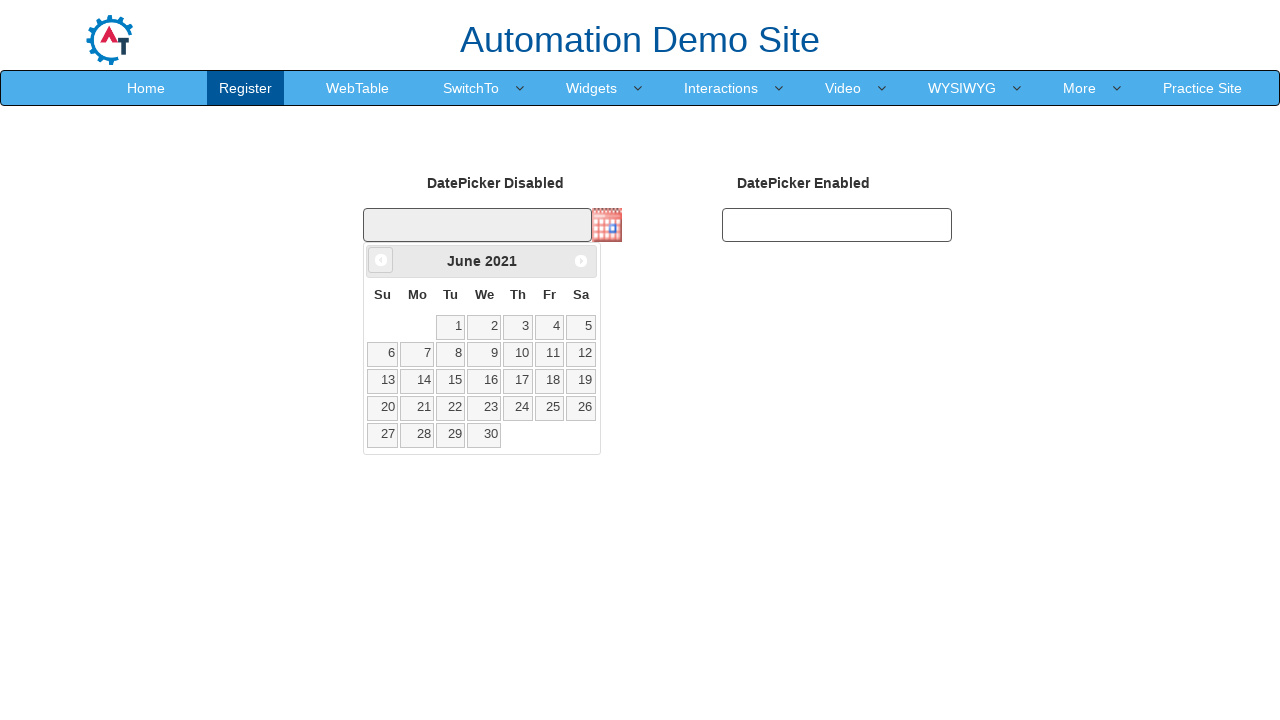

Retrieved current year: 2021
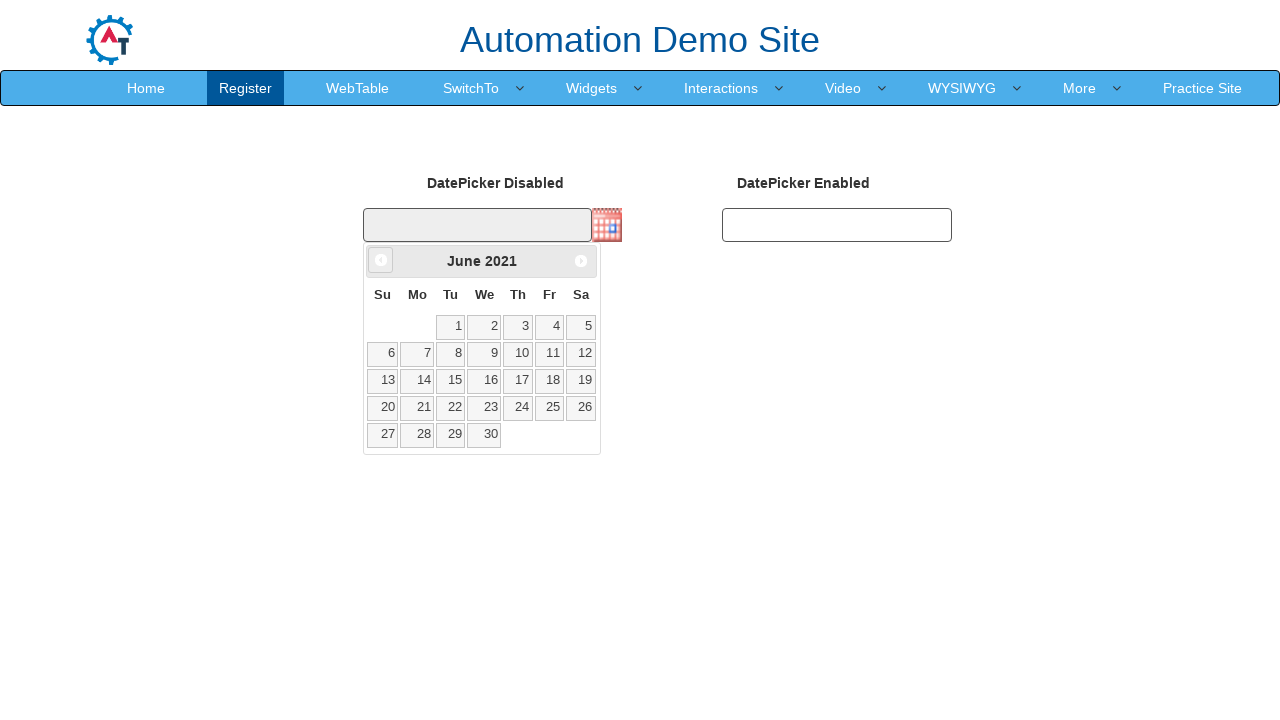

Clicked previous month button to navigate backward at (381, 260) on [data-handler='prev']
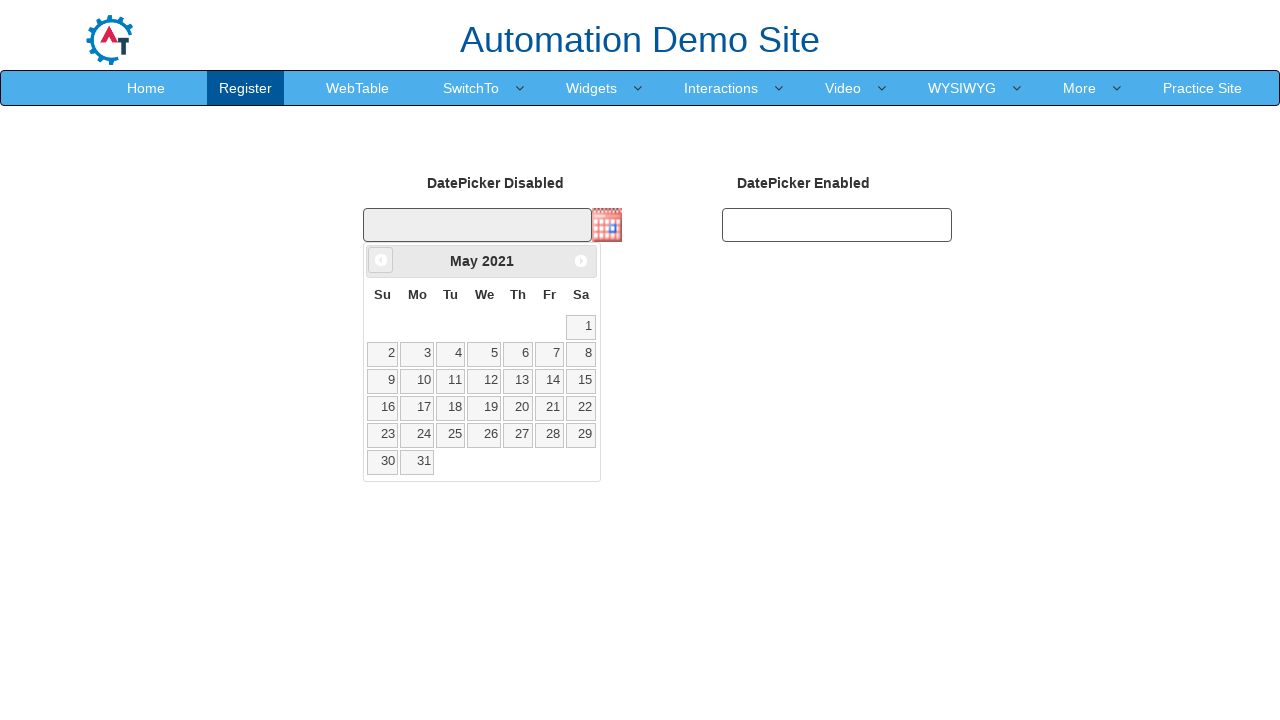

Retrieved current month: May
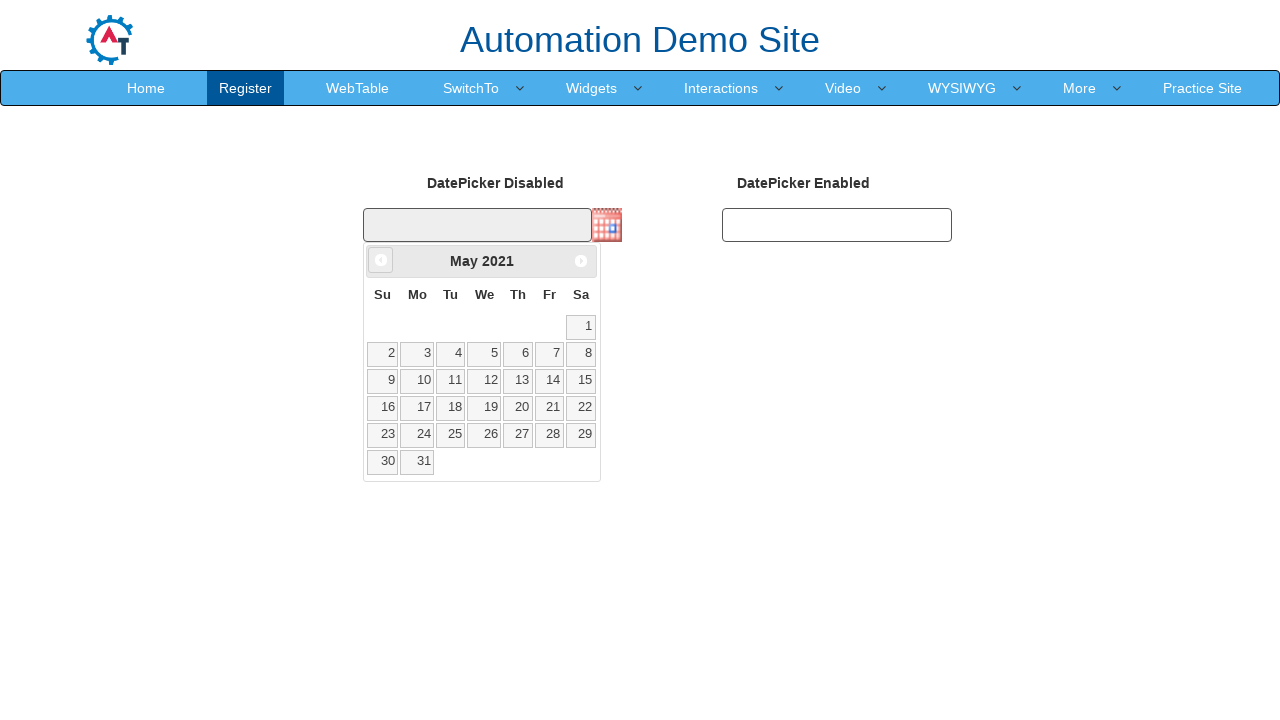

Retrieved current year: 2021
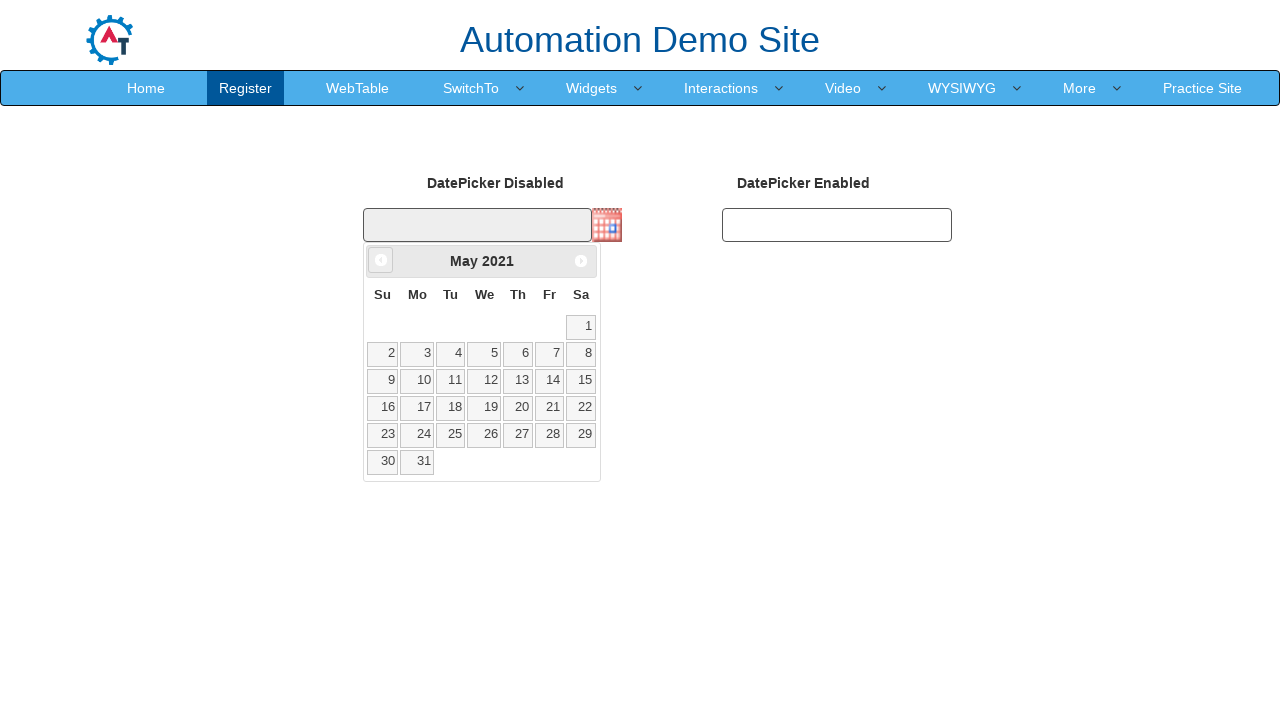

Clicked previous month button to navigate backward at (381, 260) on [data-handler='prev']
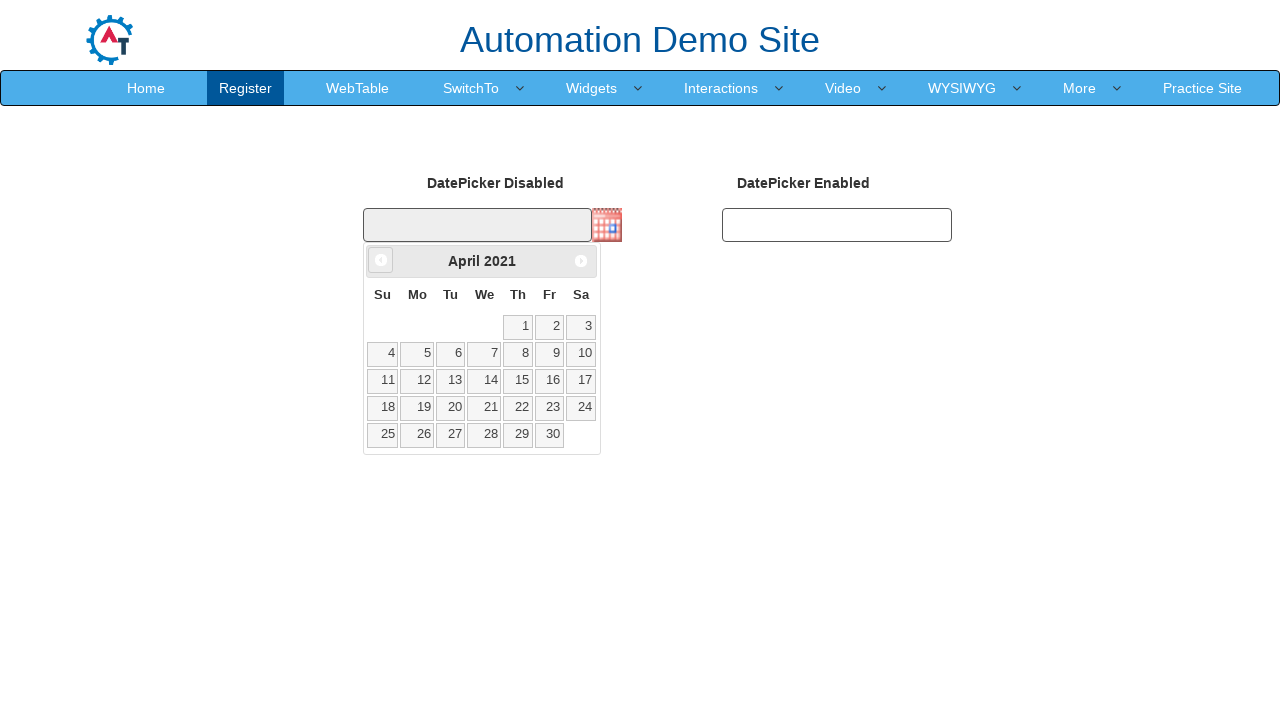

Retrieved current month: April
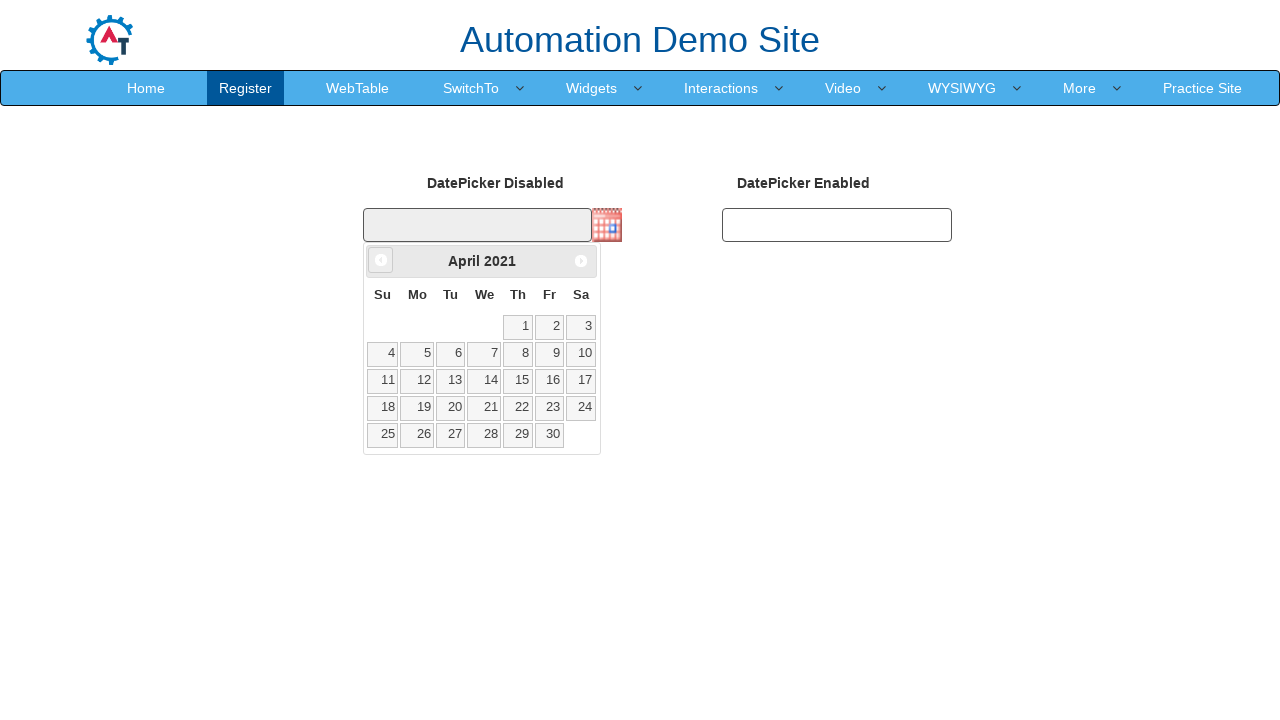

Retrieved current year: 2021
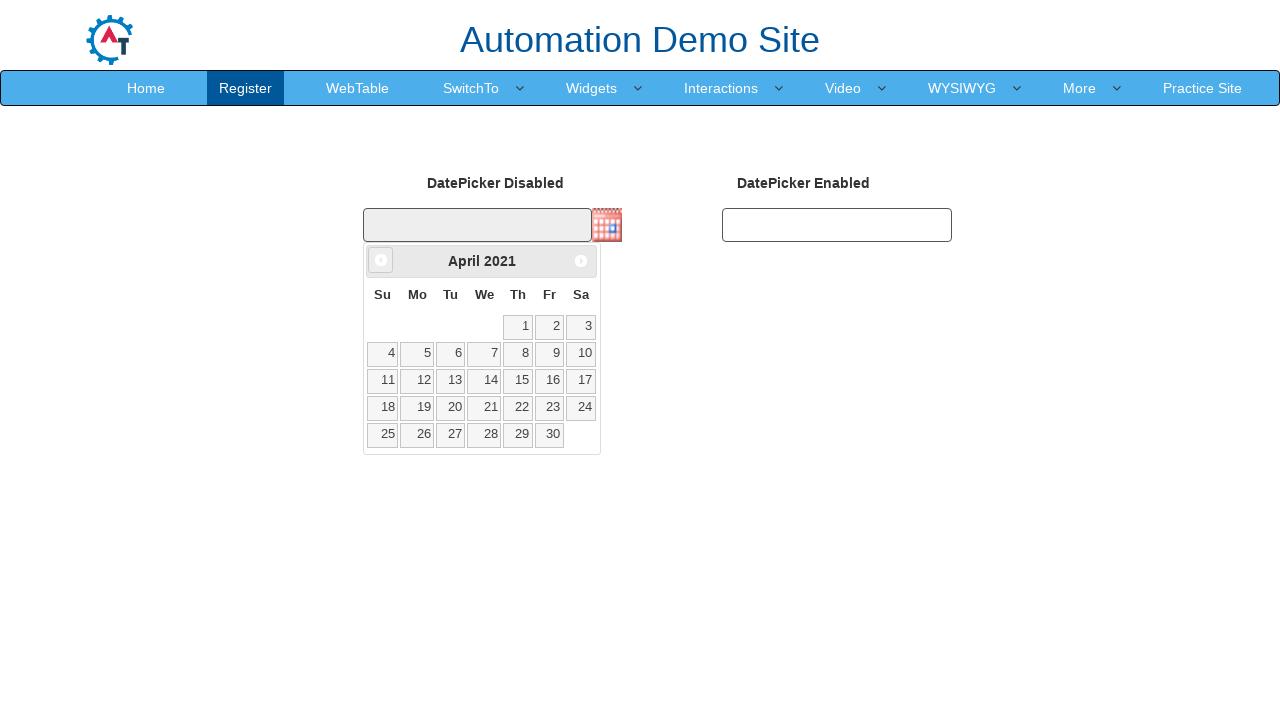

Clicked previous month button to navigate backward at (381, 260) on [data-handler='prev']
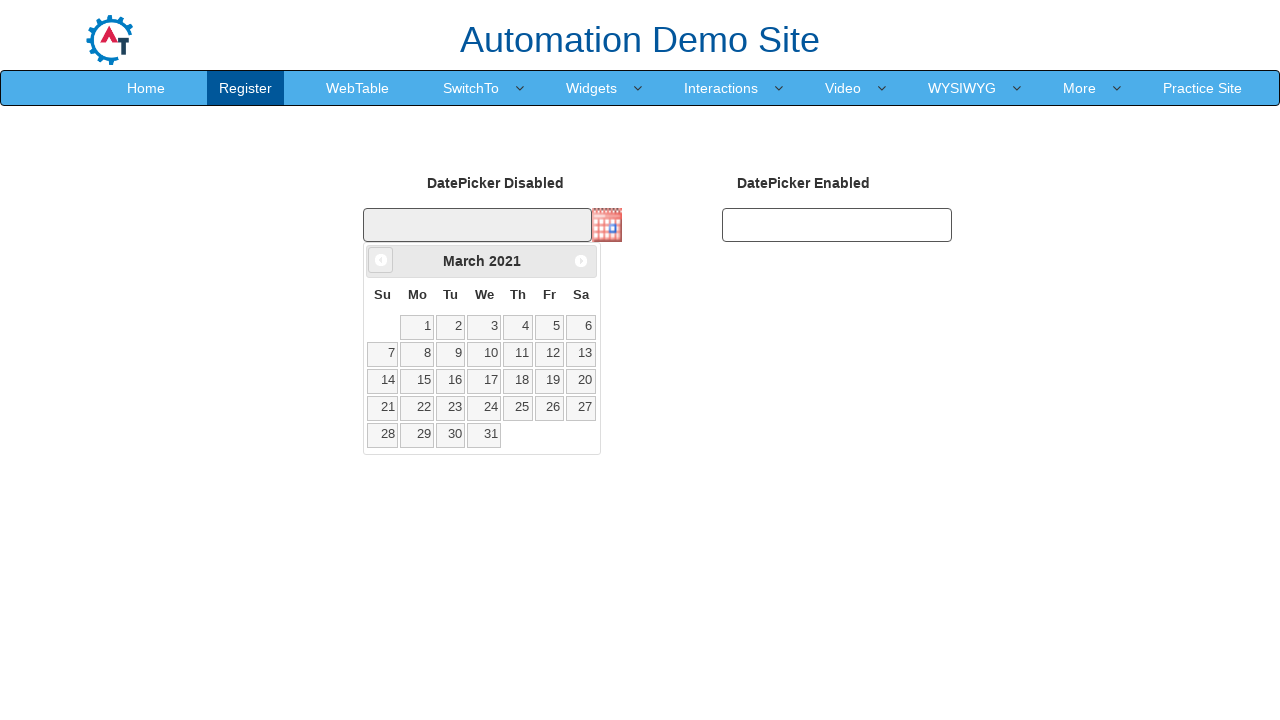

Retrieved current month: March
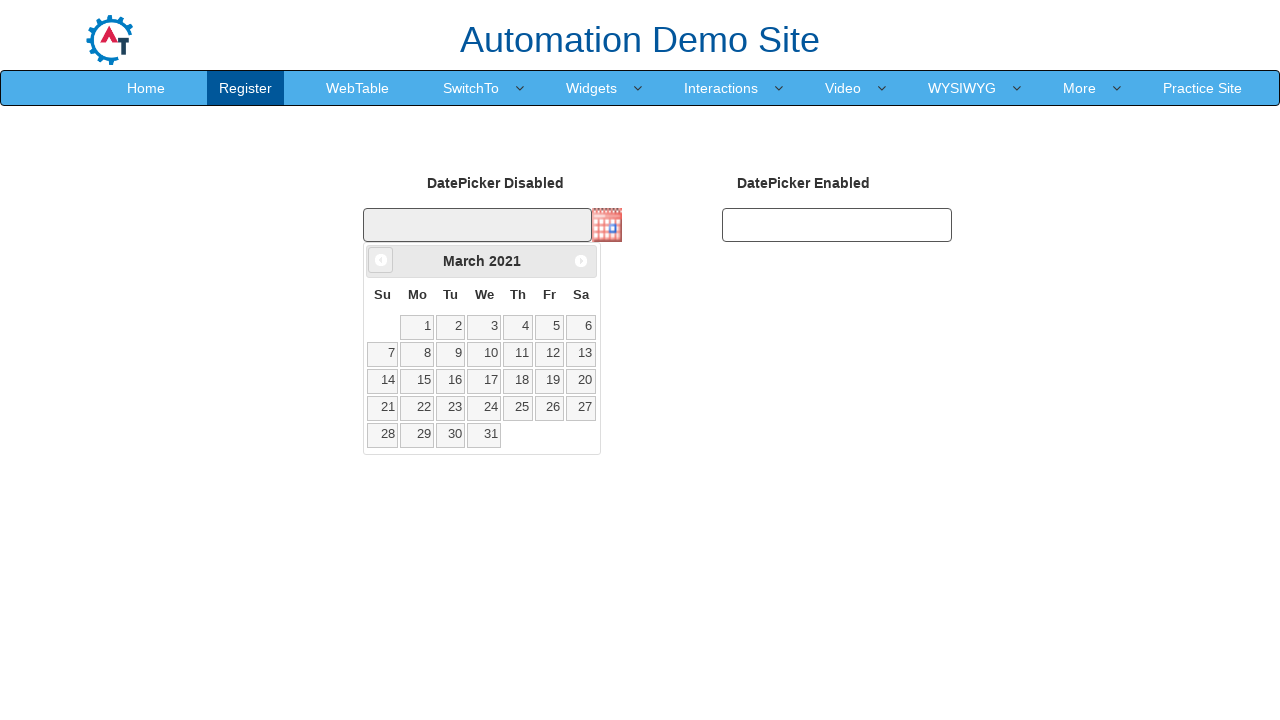

Retrieved current year: 2021
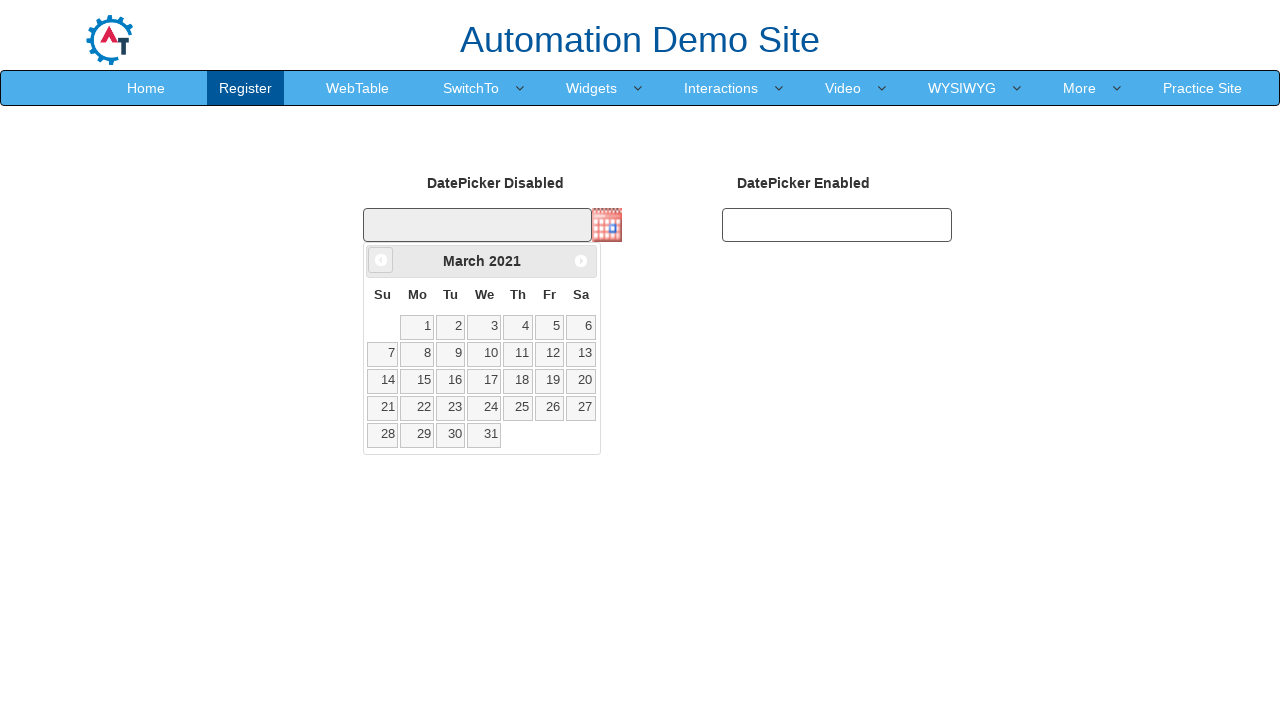

Clicked previous month button to navigate backward at (381, 260) on [data-handler='prev']
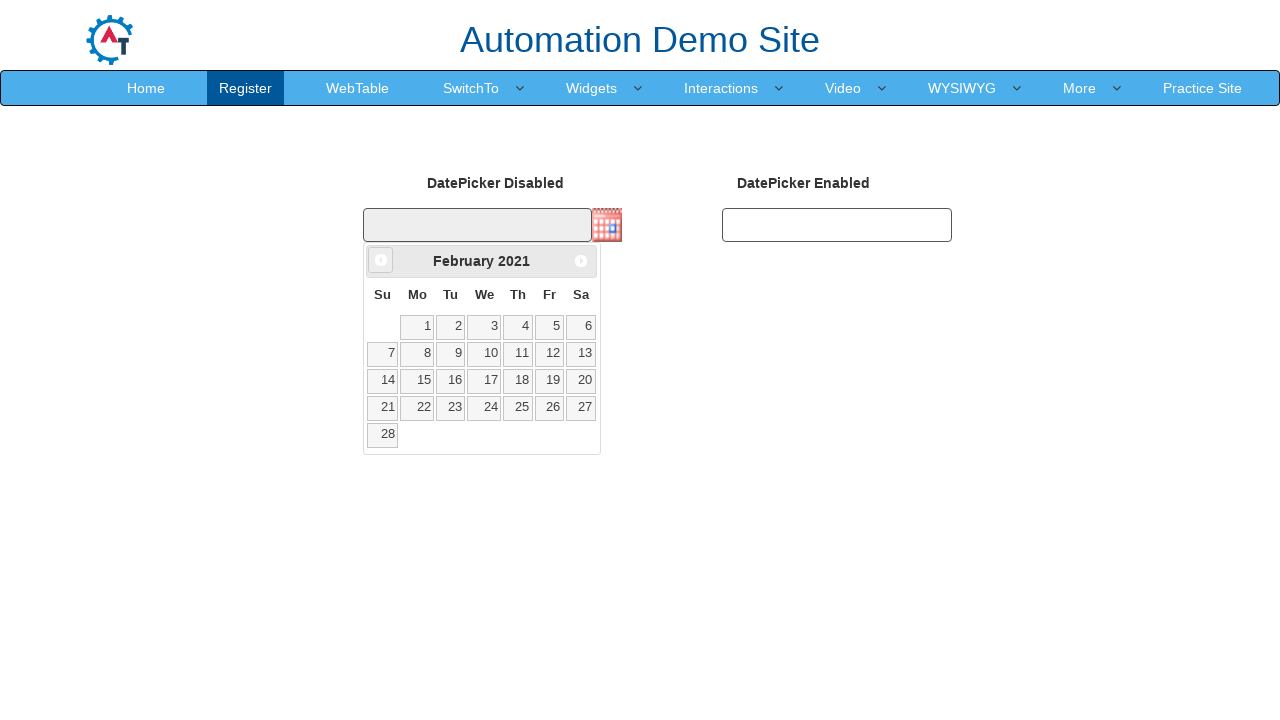

Retrieved current month: February
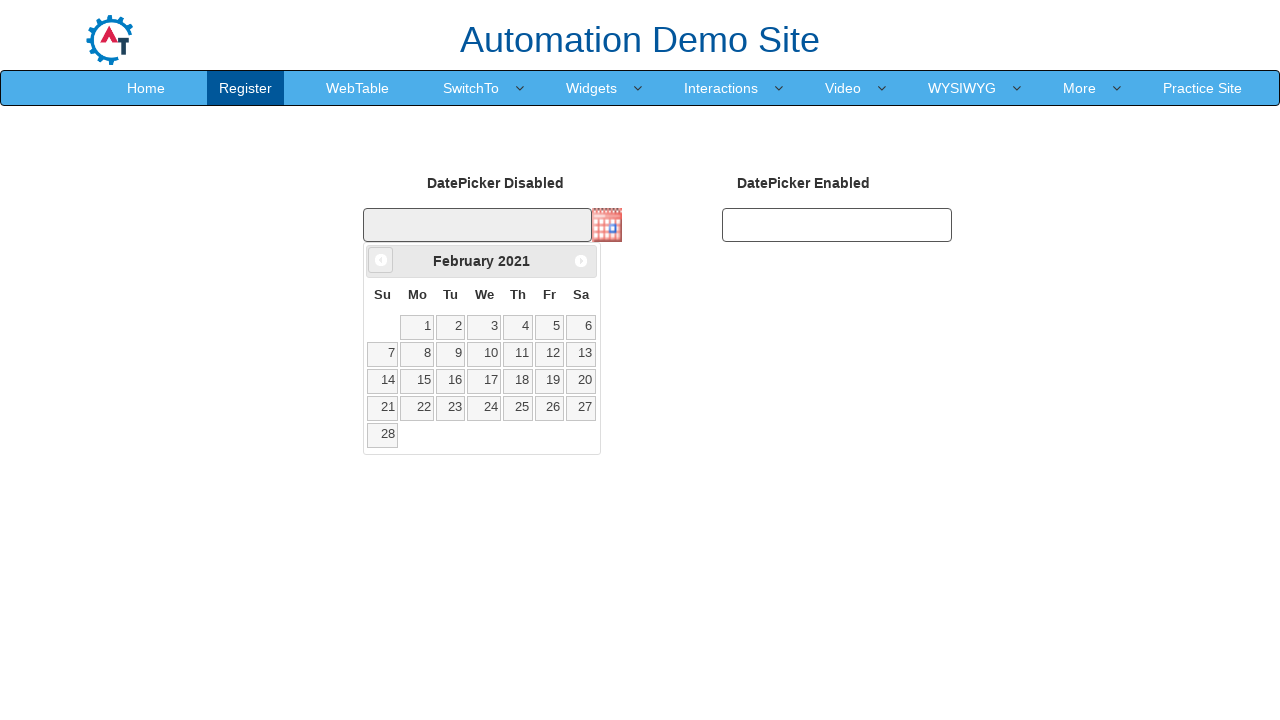

Retrieved current year: 2021
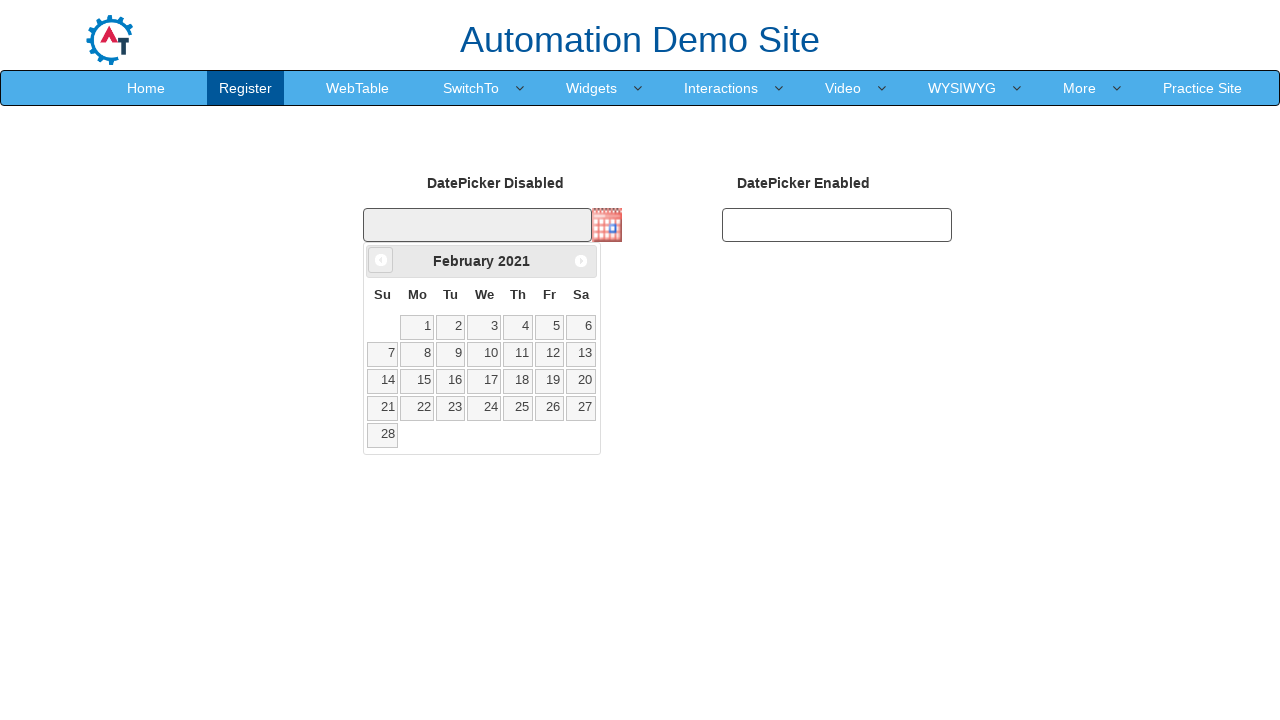

Clicked previous month button to navigate backward at (381, 260) on [data-handler='prev']
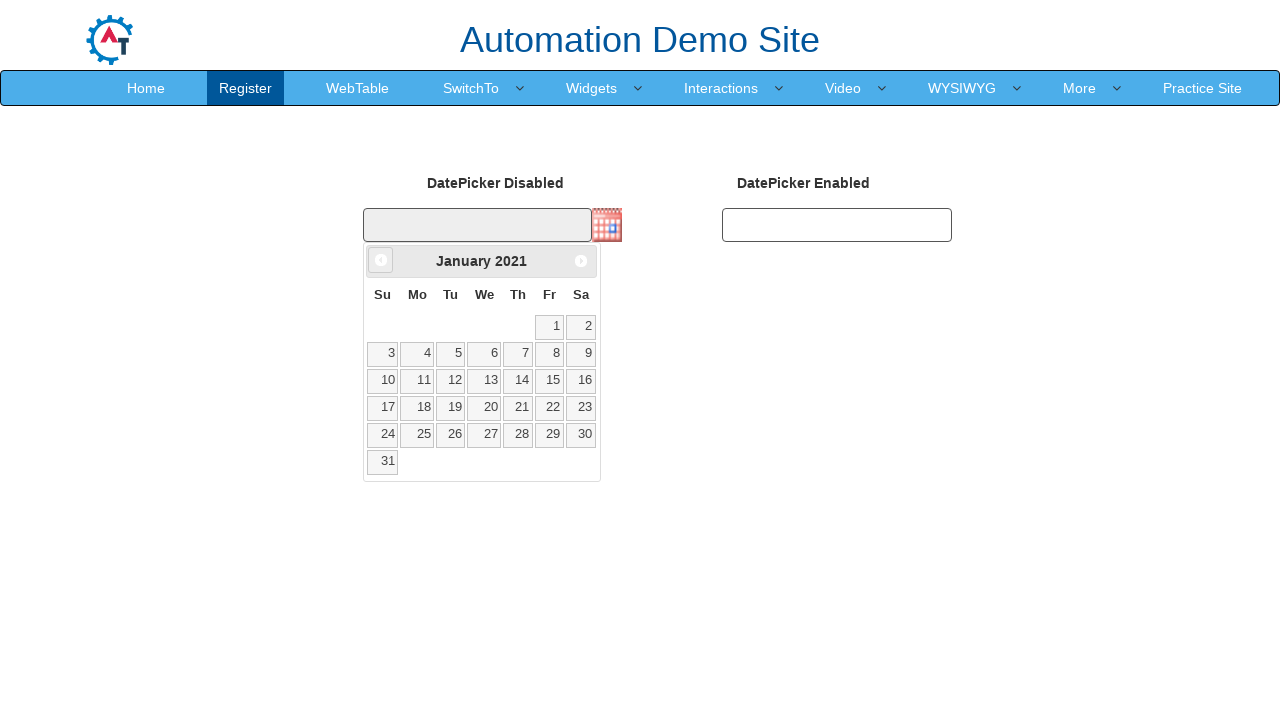

Retrieved current month: January
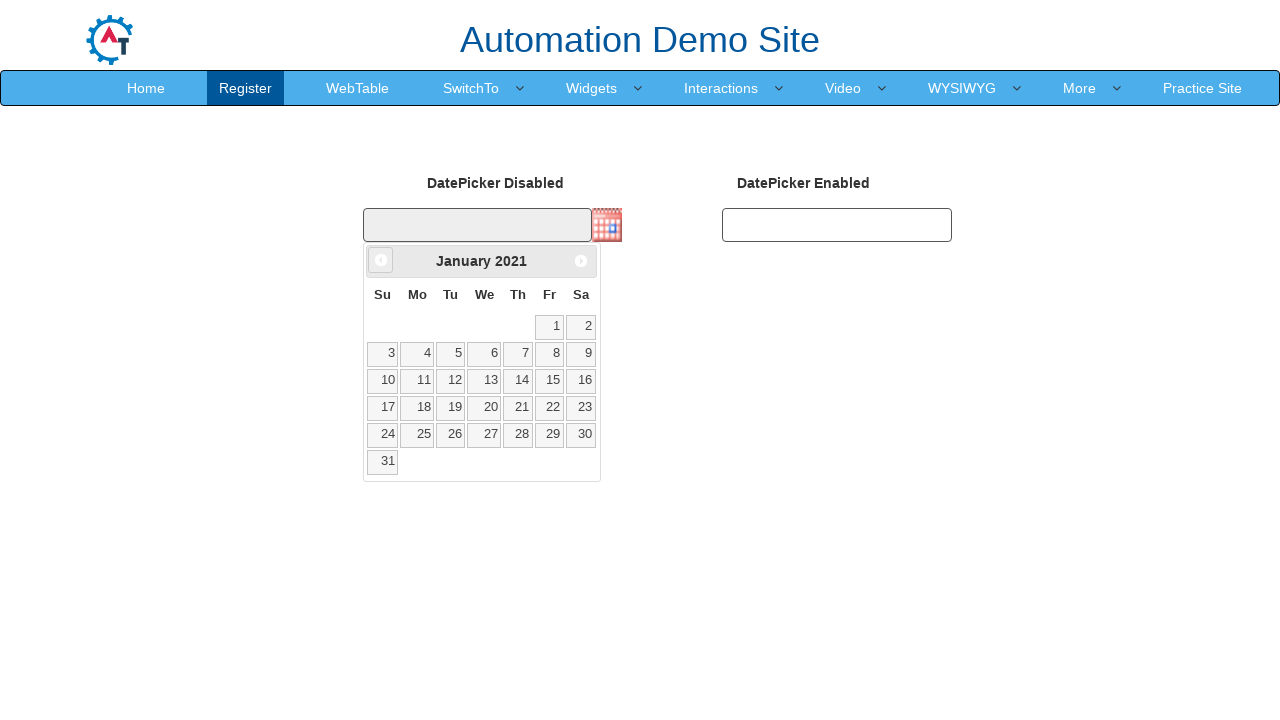

Retrieved current year: 2021
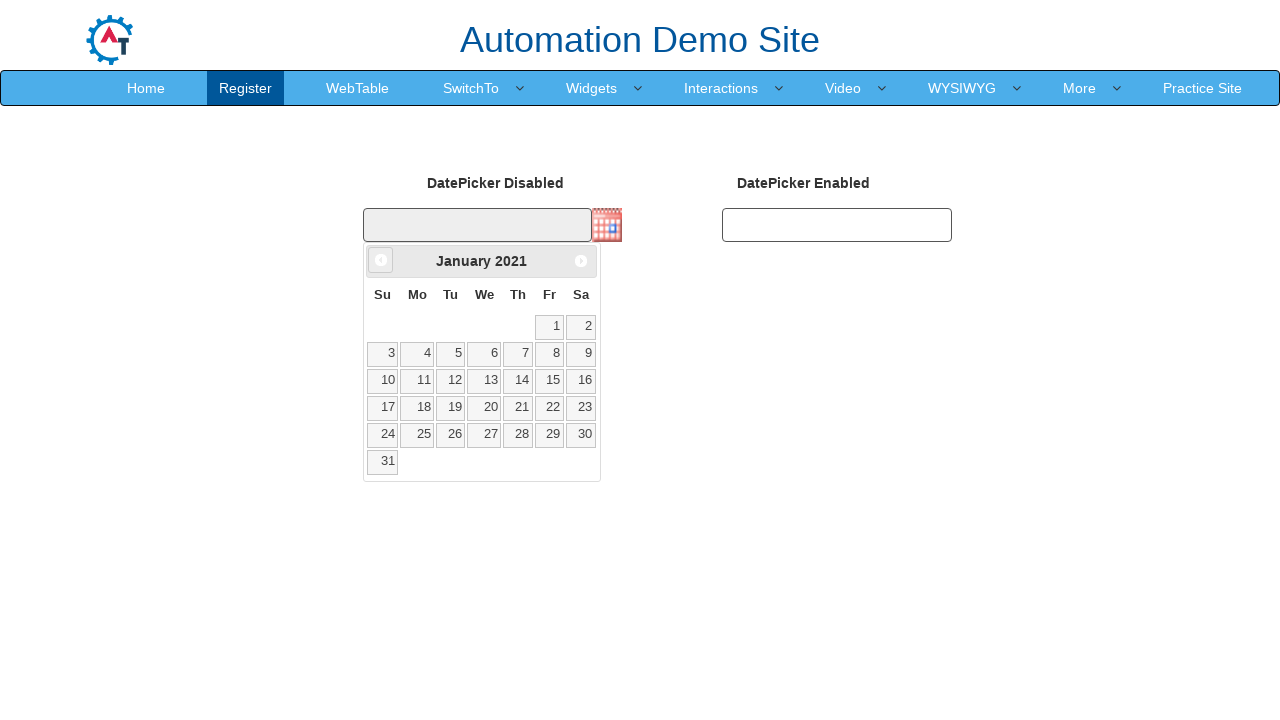

Clicked previous month button to navigate backward at (381, 260) on [data-handler='prev']
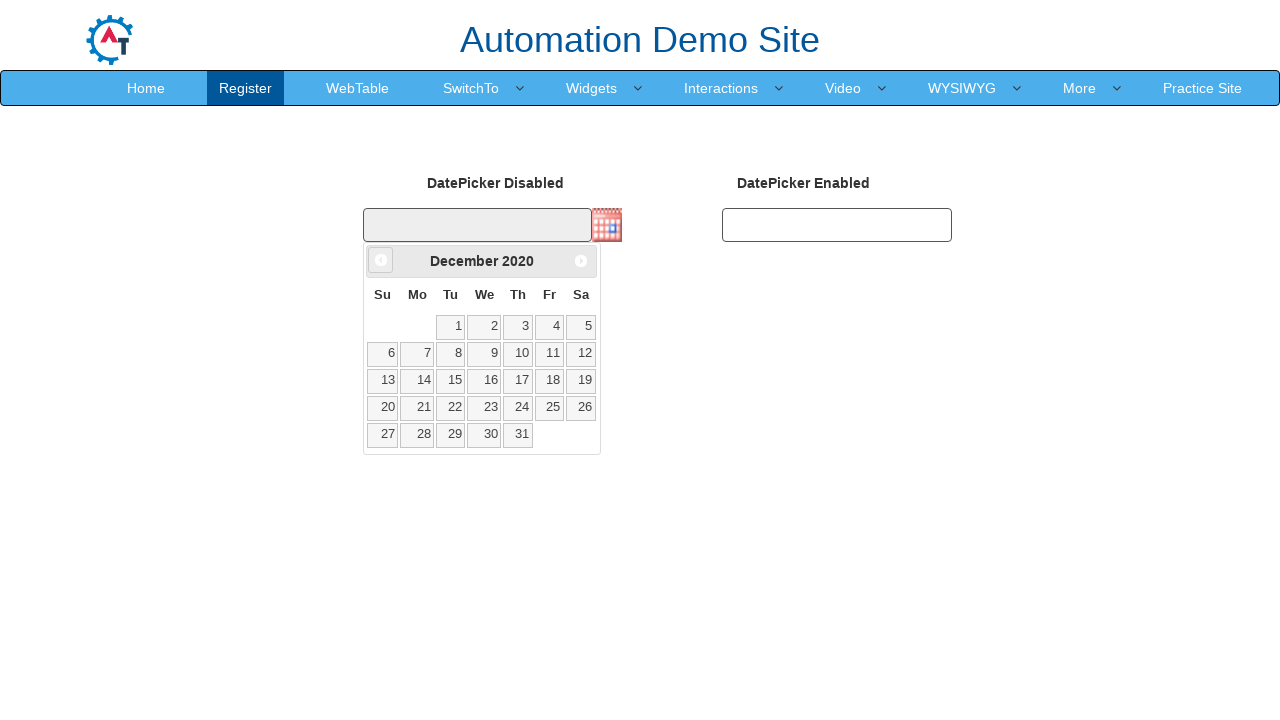

Retrieved current month: December
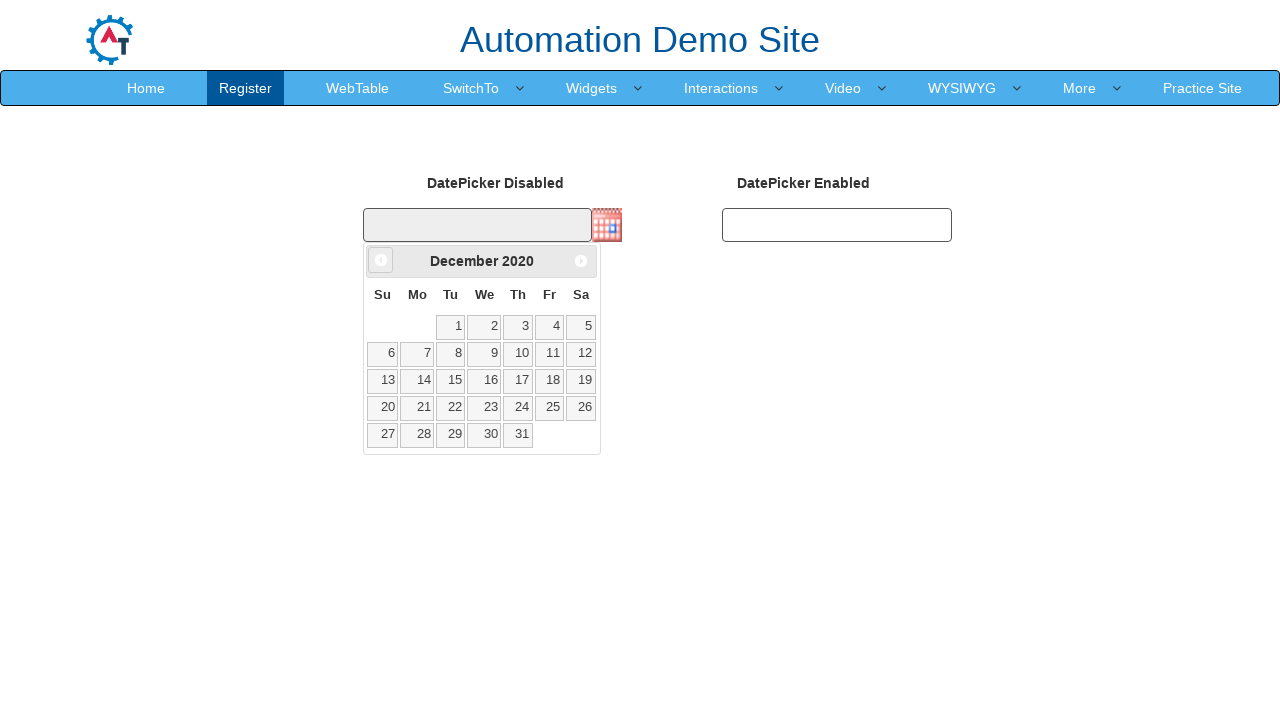

Retrieved current year: 2020
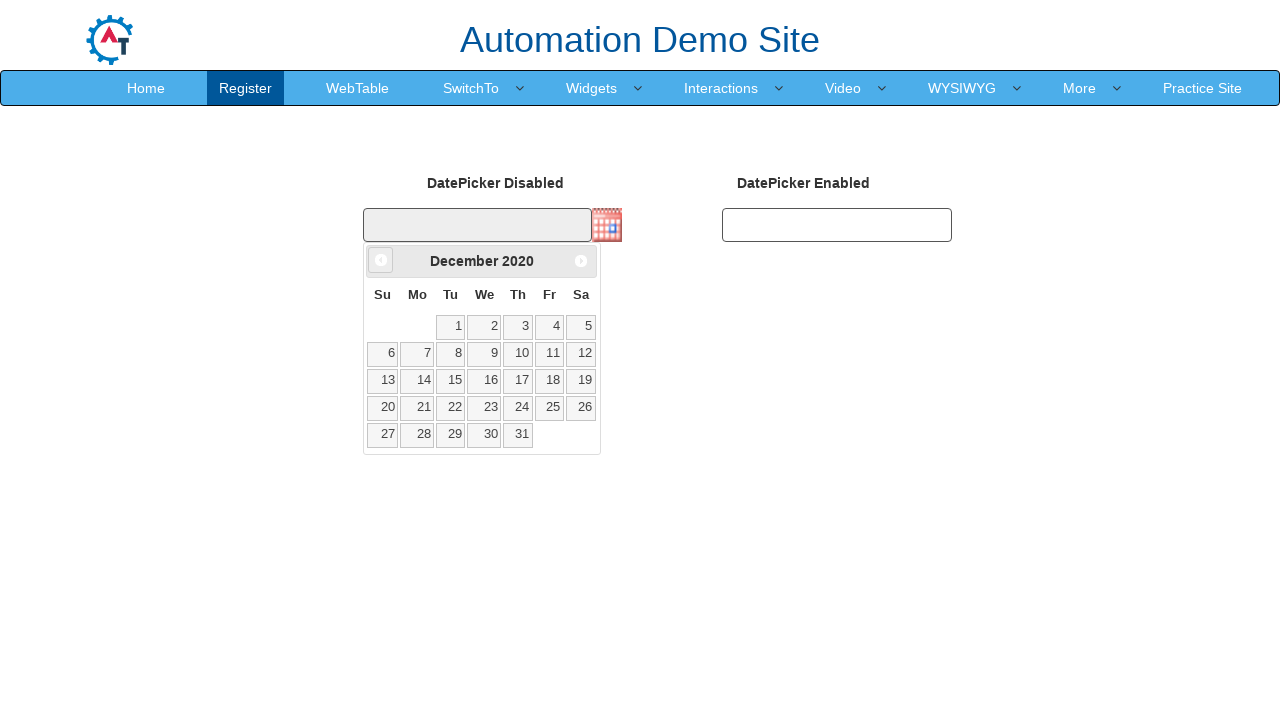

Clicked previous month button to navigate backward at (381, 260) on [data-handler='prev']
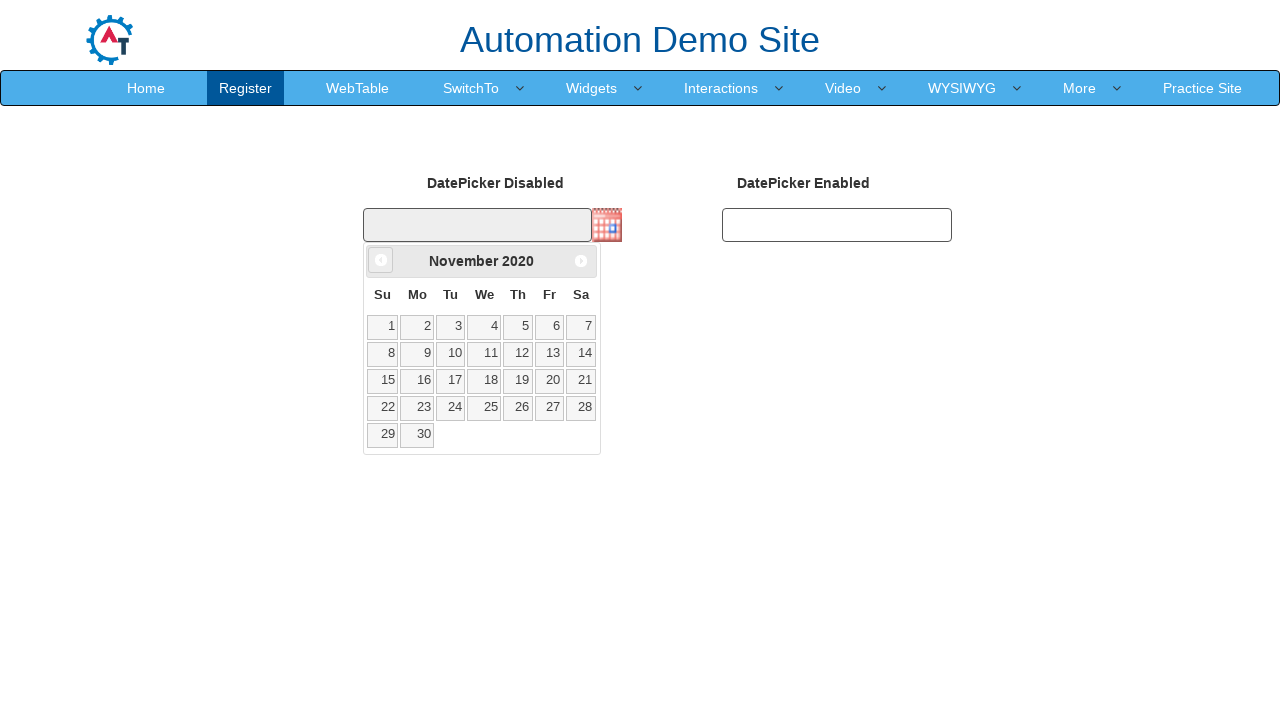

Retrieved current month: November
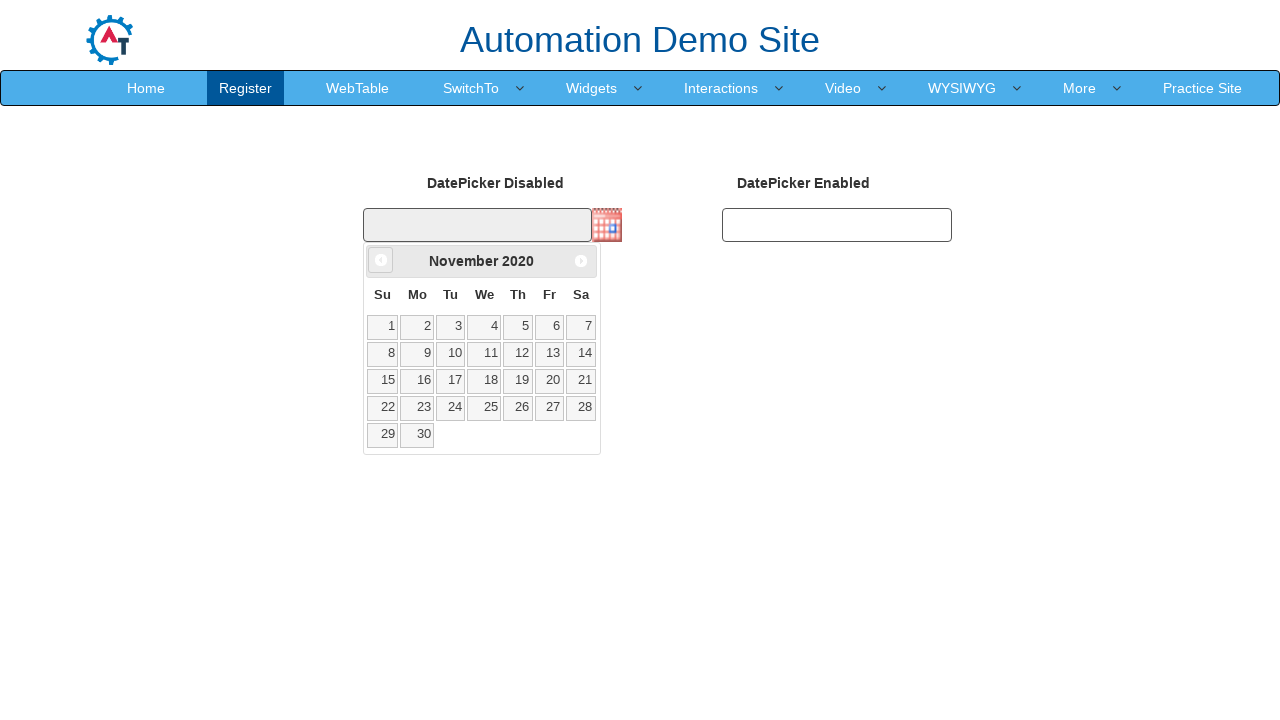

Retrieved current year: 2020
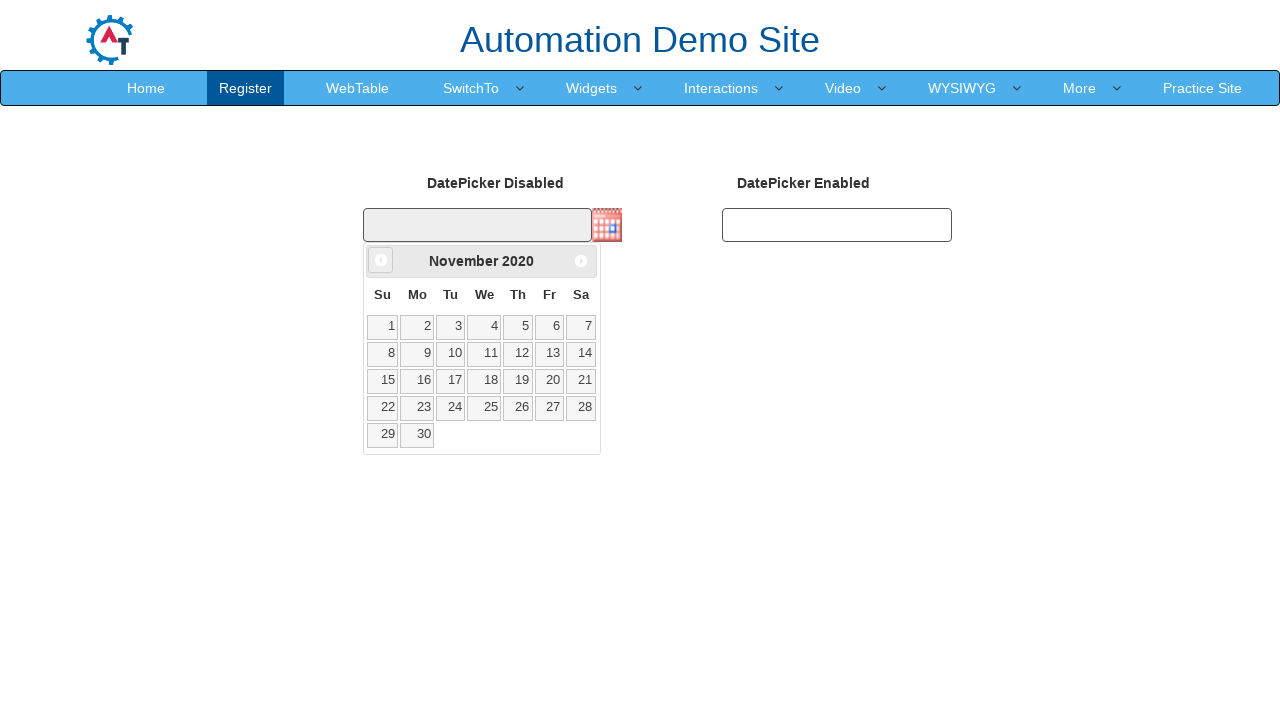

Clicked previous month button to navigate backward at (381, 260) on [data-handler='prev']
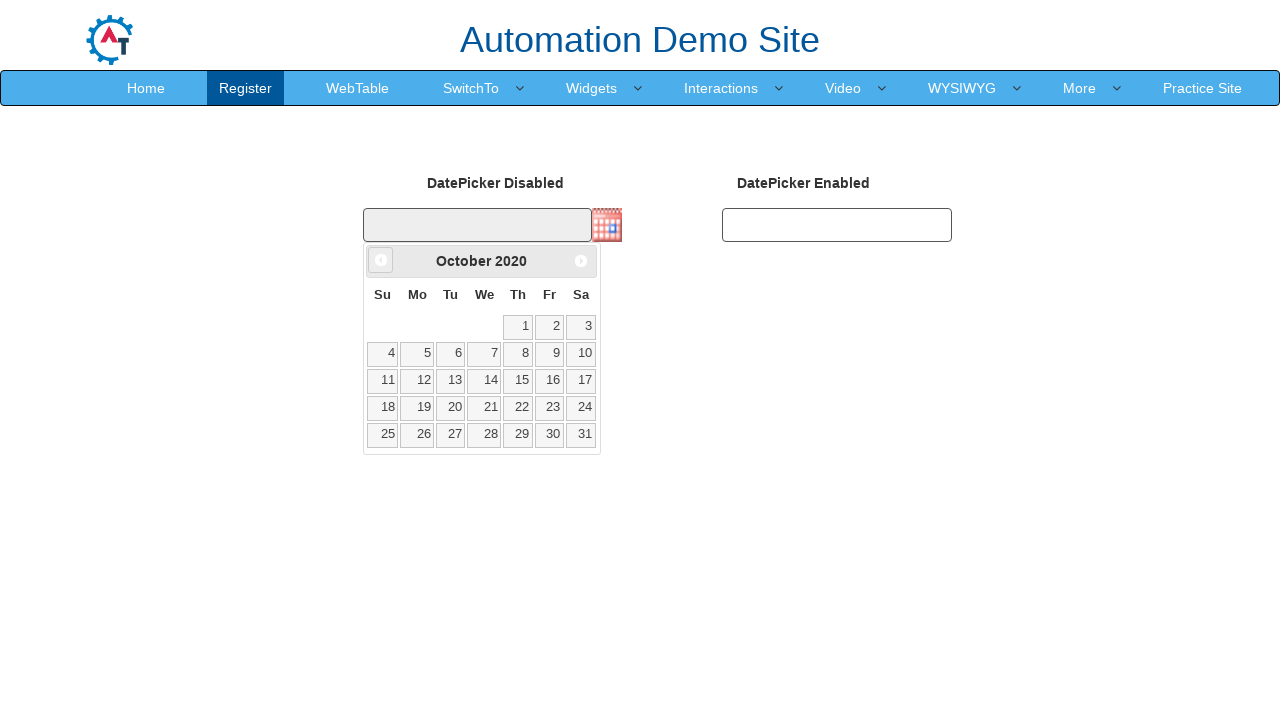

Retrieved current month: October
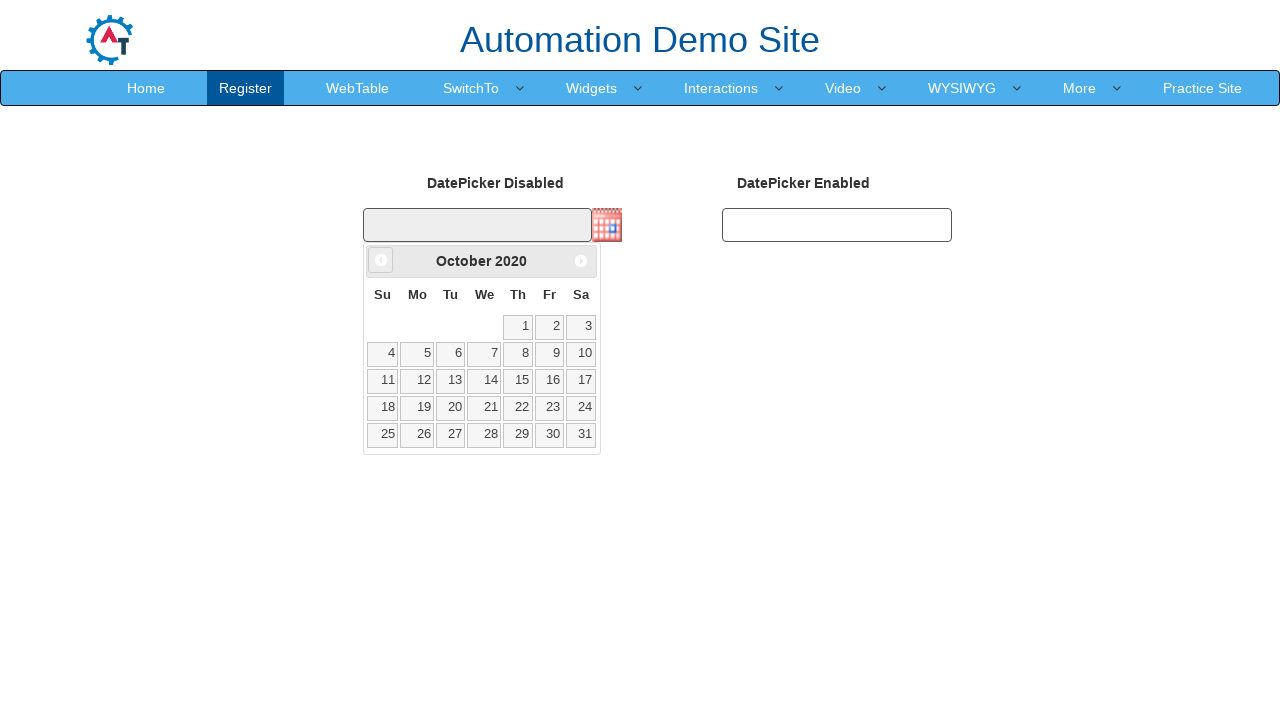

Retrieved current year: 2020
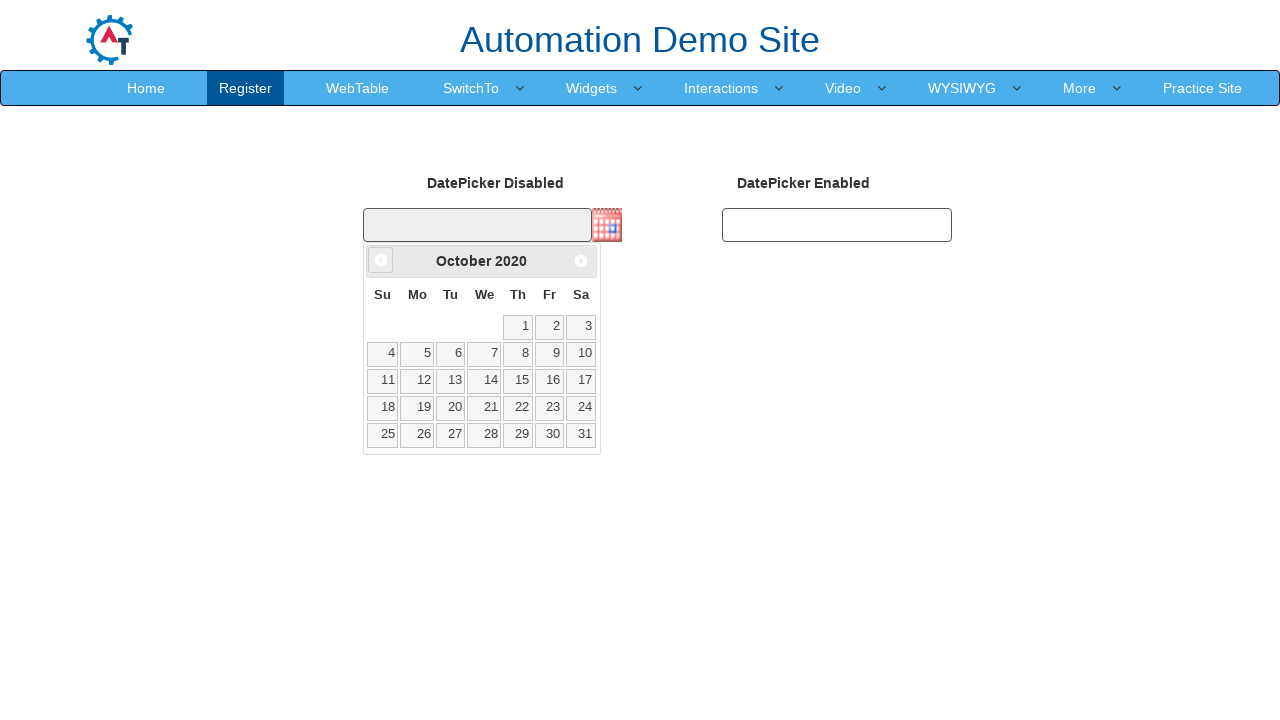

Clicked previous month button to navigate backward at (381, 260) on [data-handler='prev']
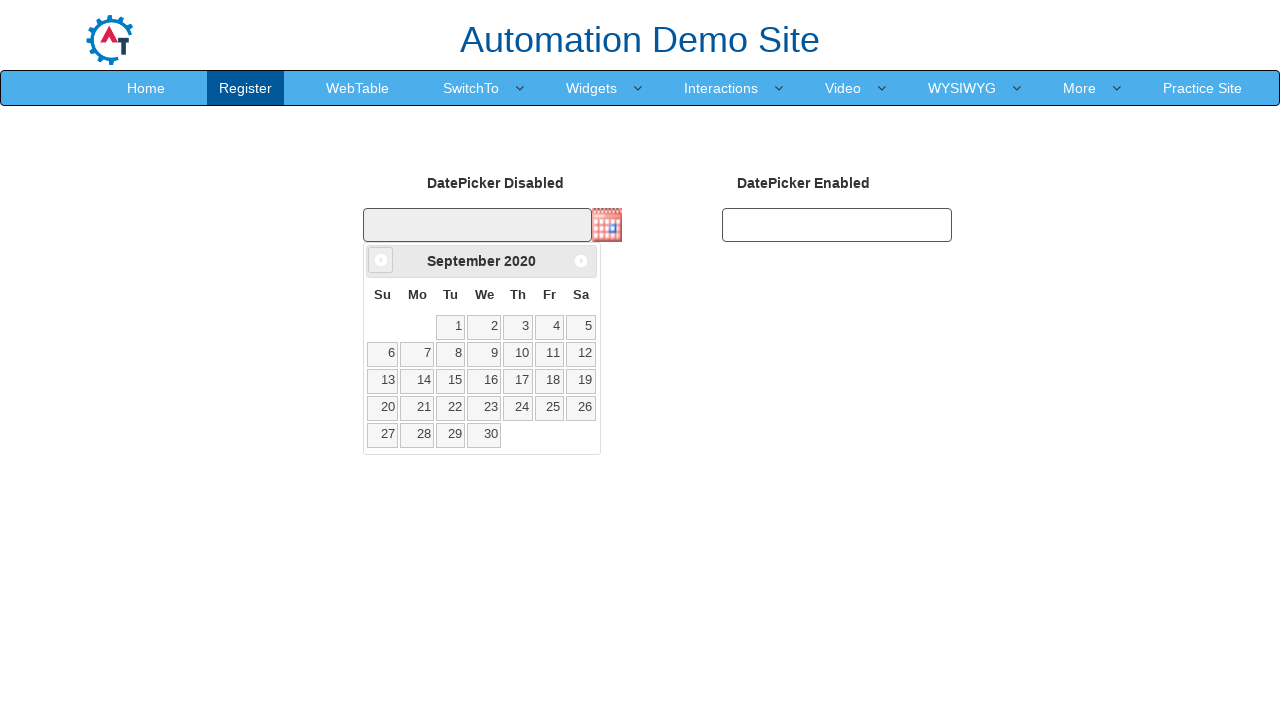

Retrieved current month: September
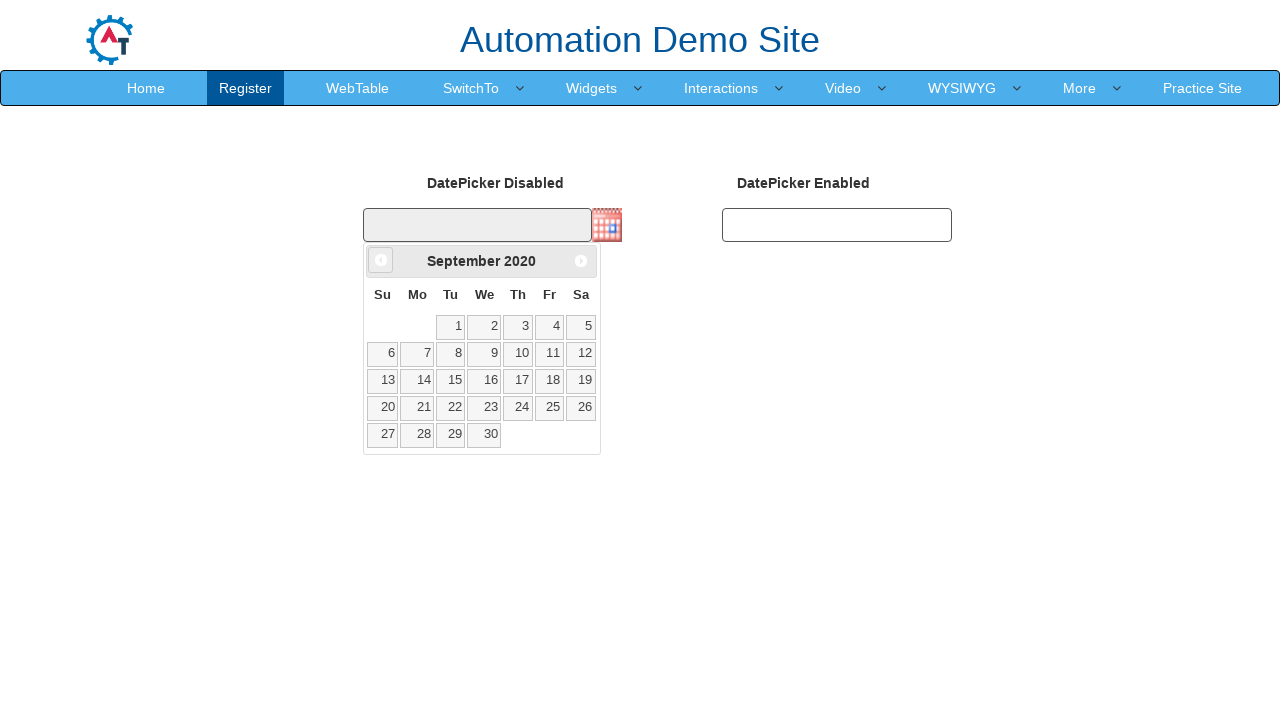

Retrieved current year: 2020
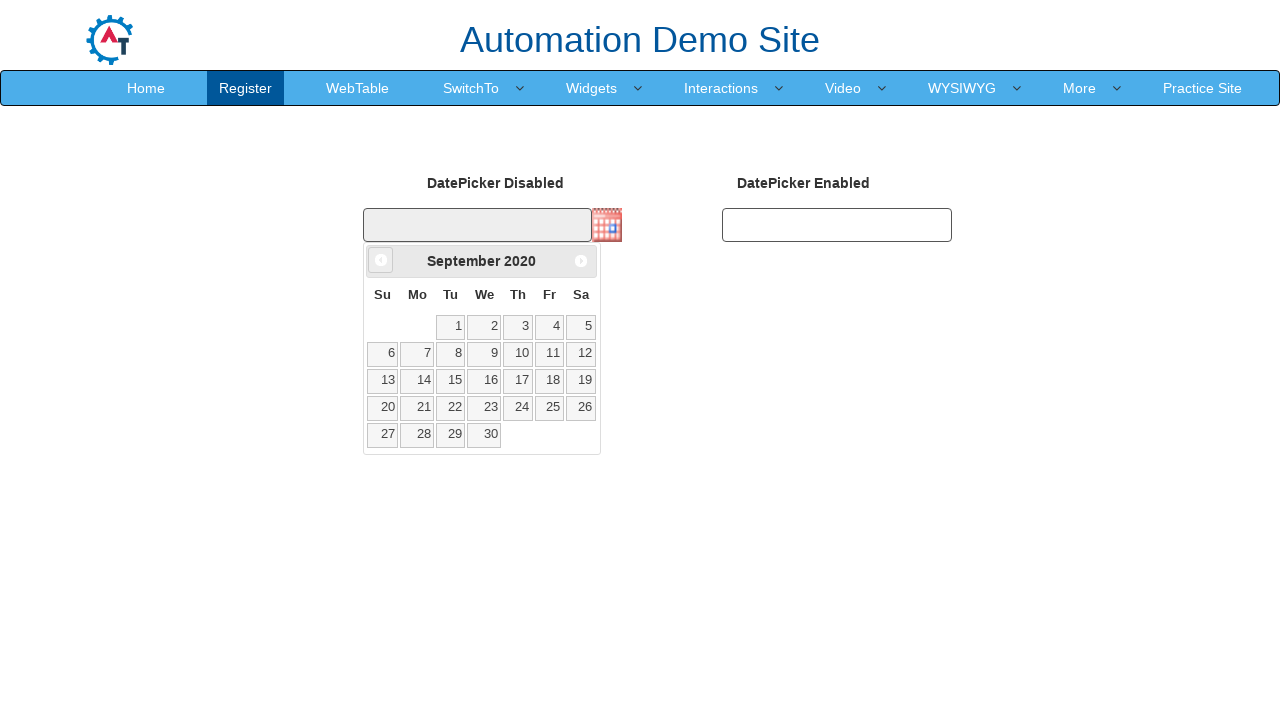

Clicked previous month button to navigate backward at (381, 260) on [data-handler='prev']
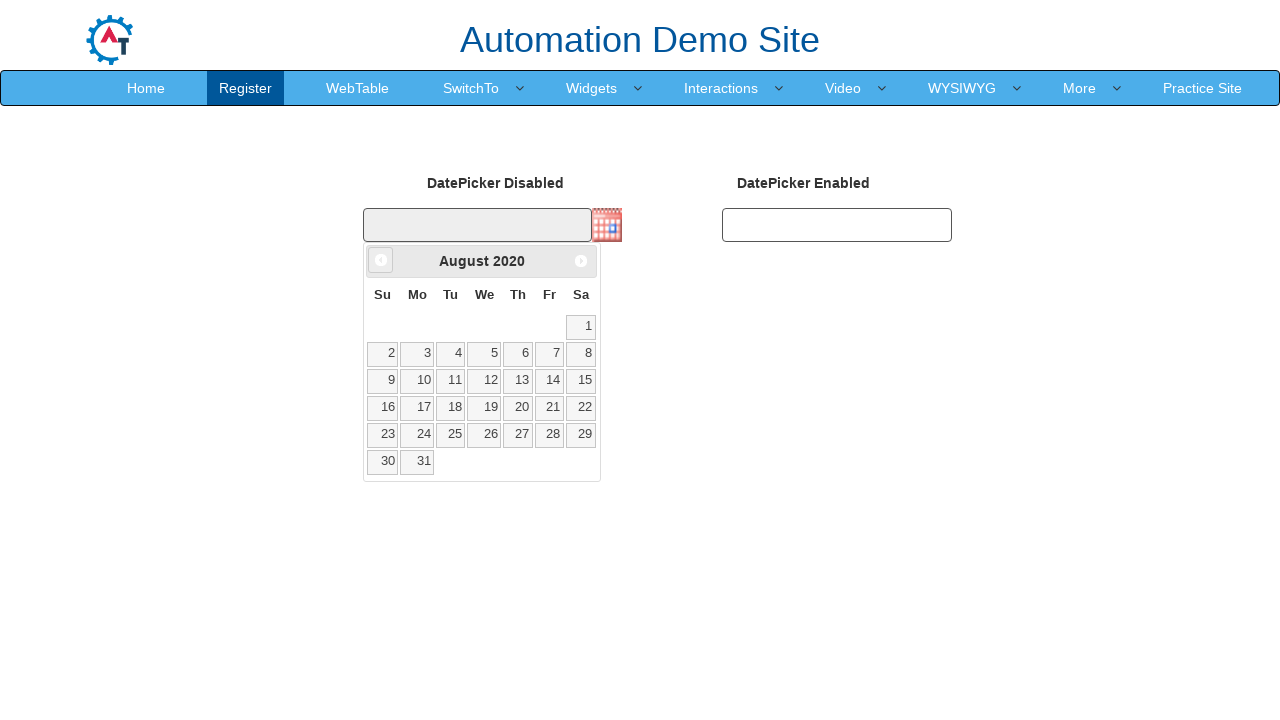

Retrieved current month: August
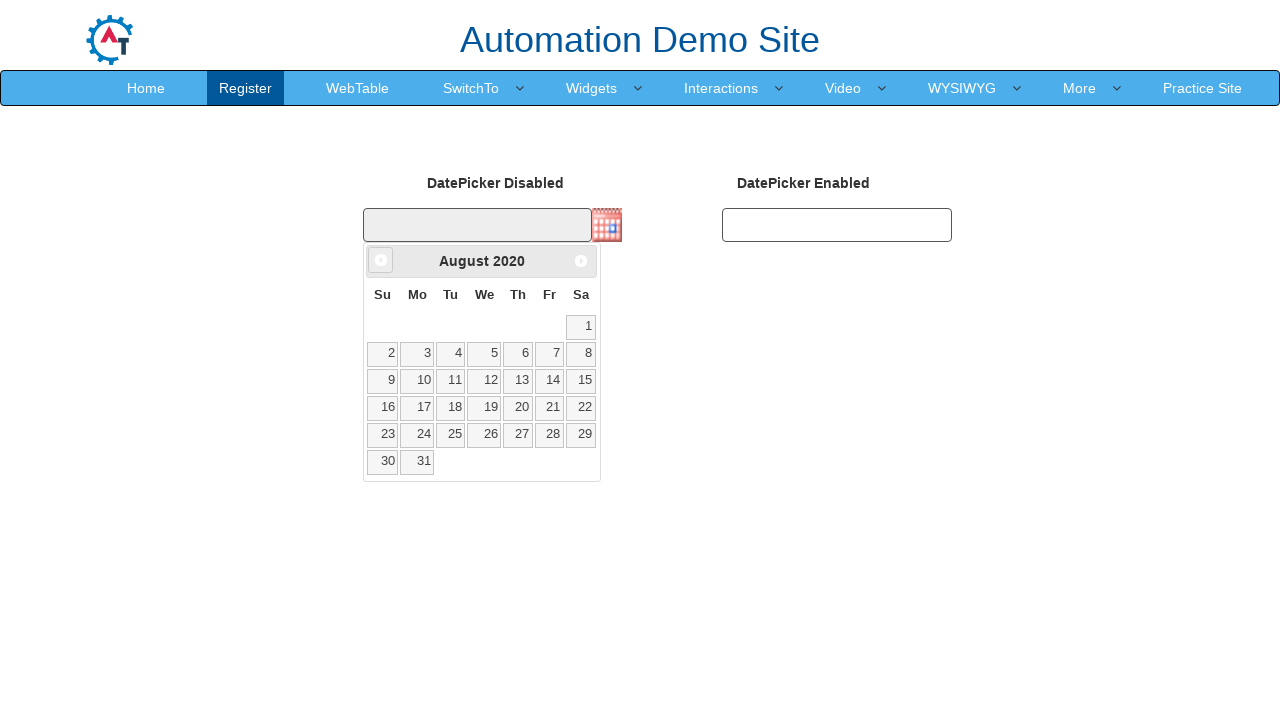

Retrieved current year: 2020
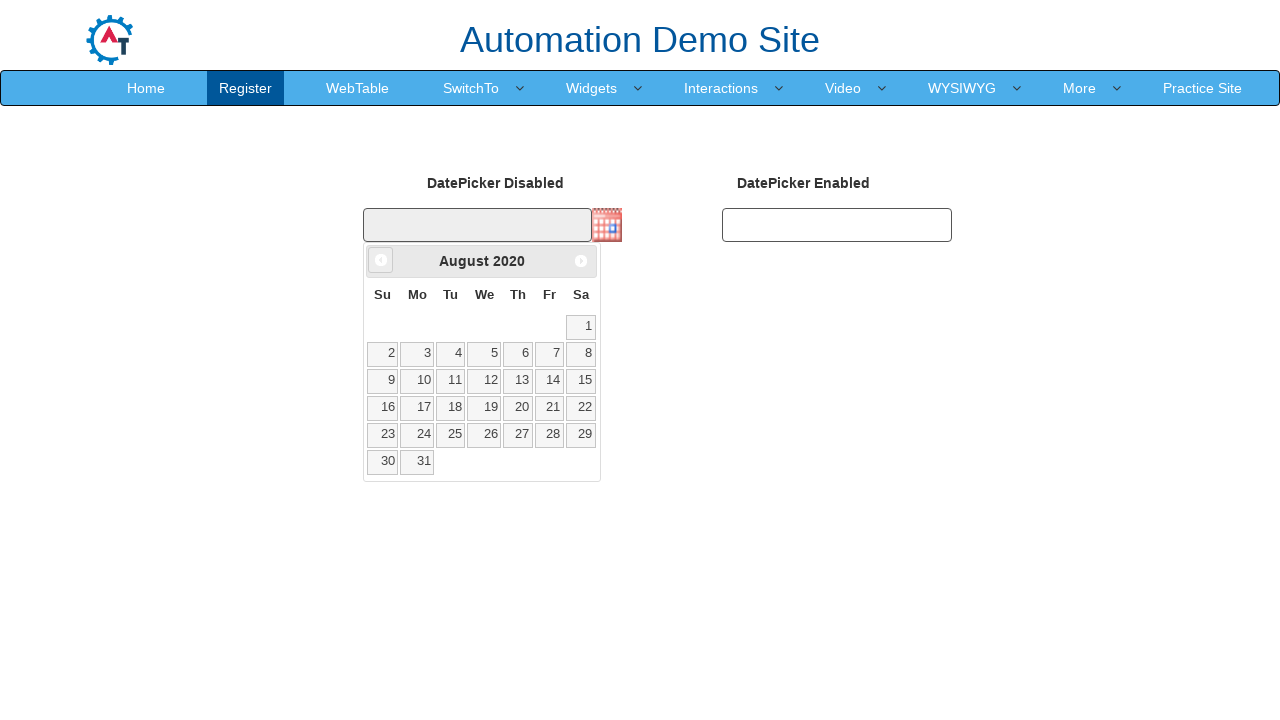

Clicked previous month button to navigate backward at (381, 260) on [data-handler='prev']
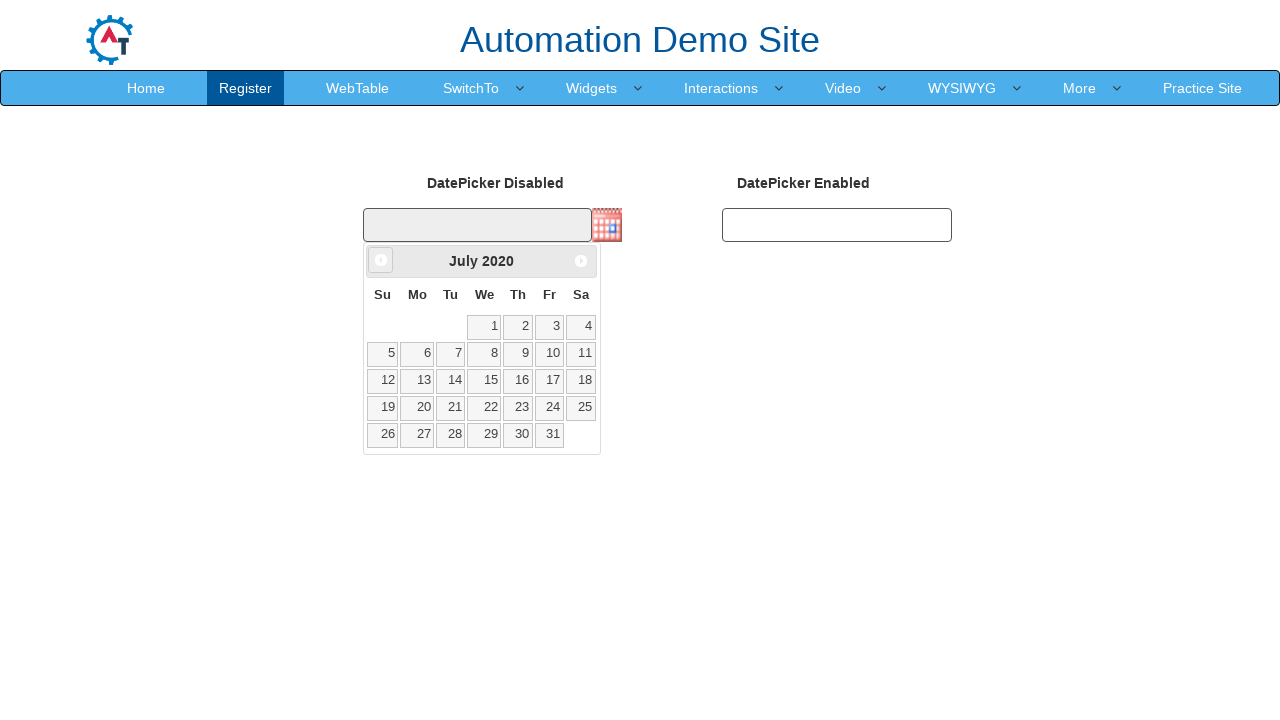

Retrieved current month: July
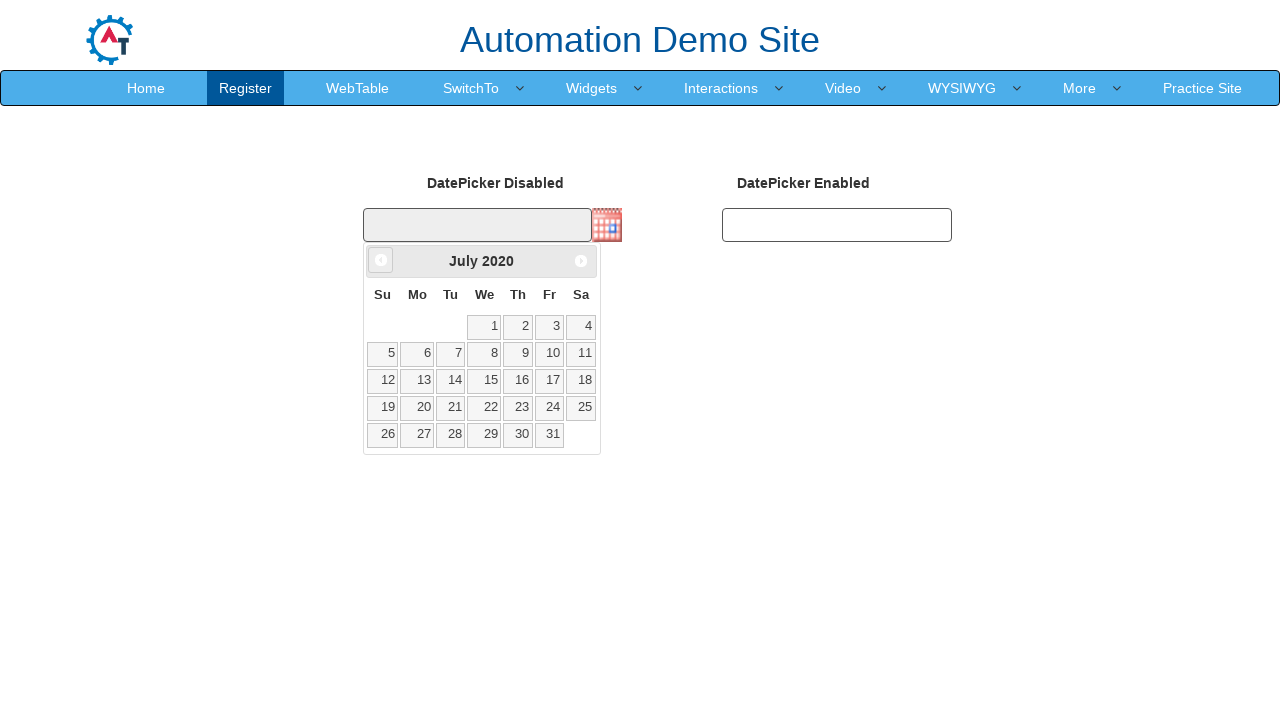

Retrieved current year: 2020
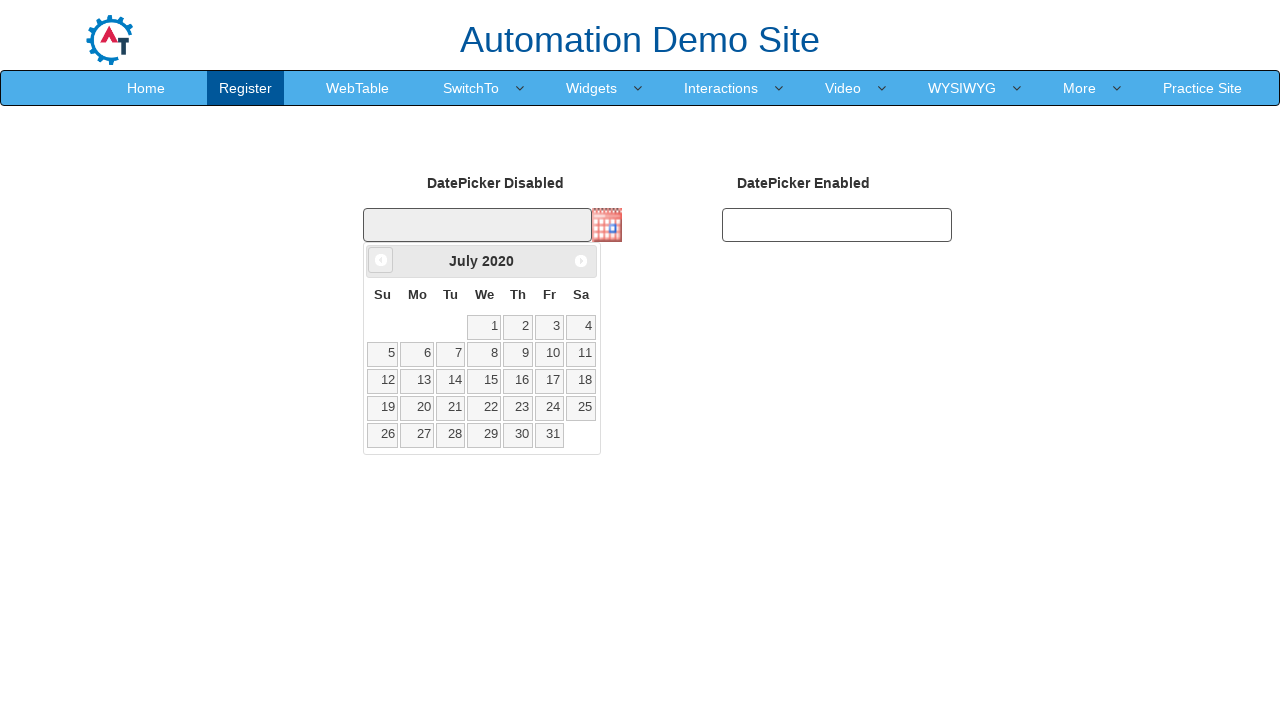

Clicked previous month button to navigate backward at (381, 260) on [data-handler='prev']
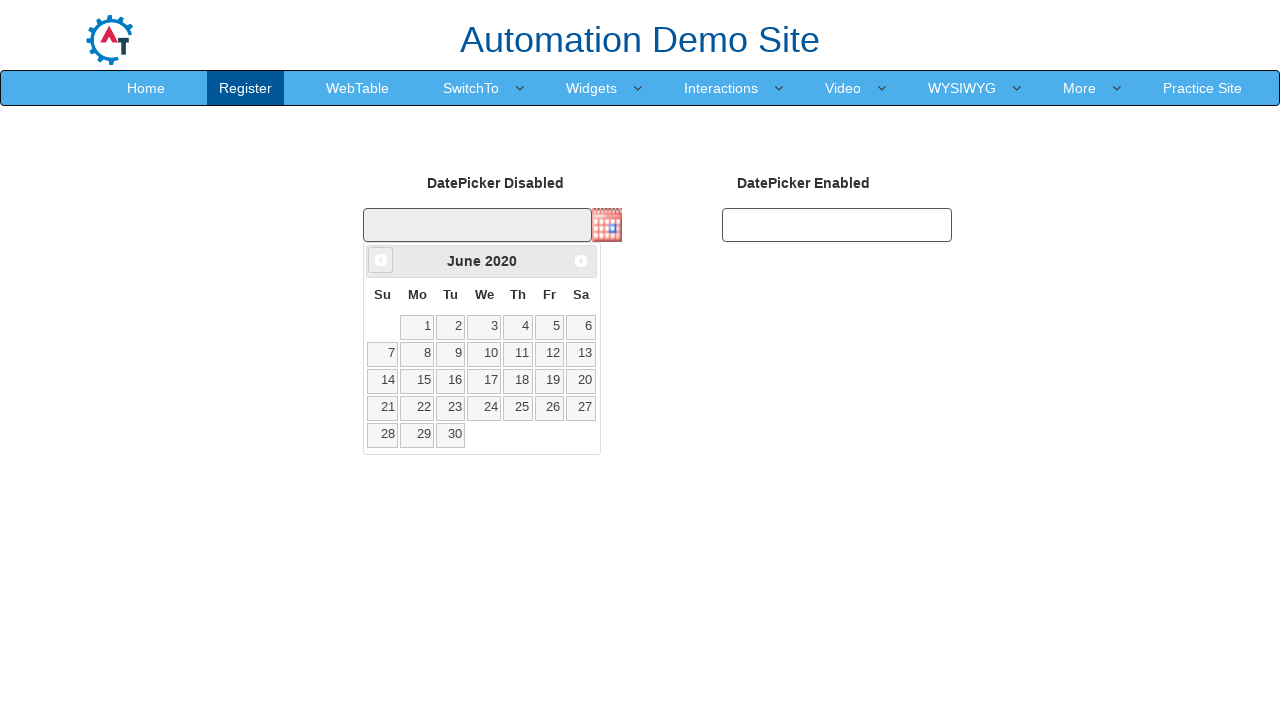

Retrieved current month: June
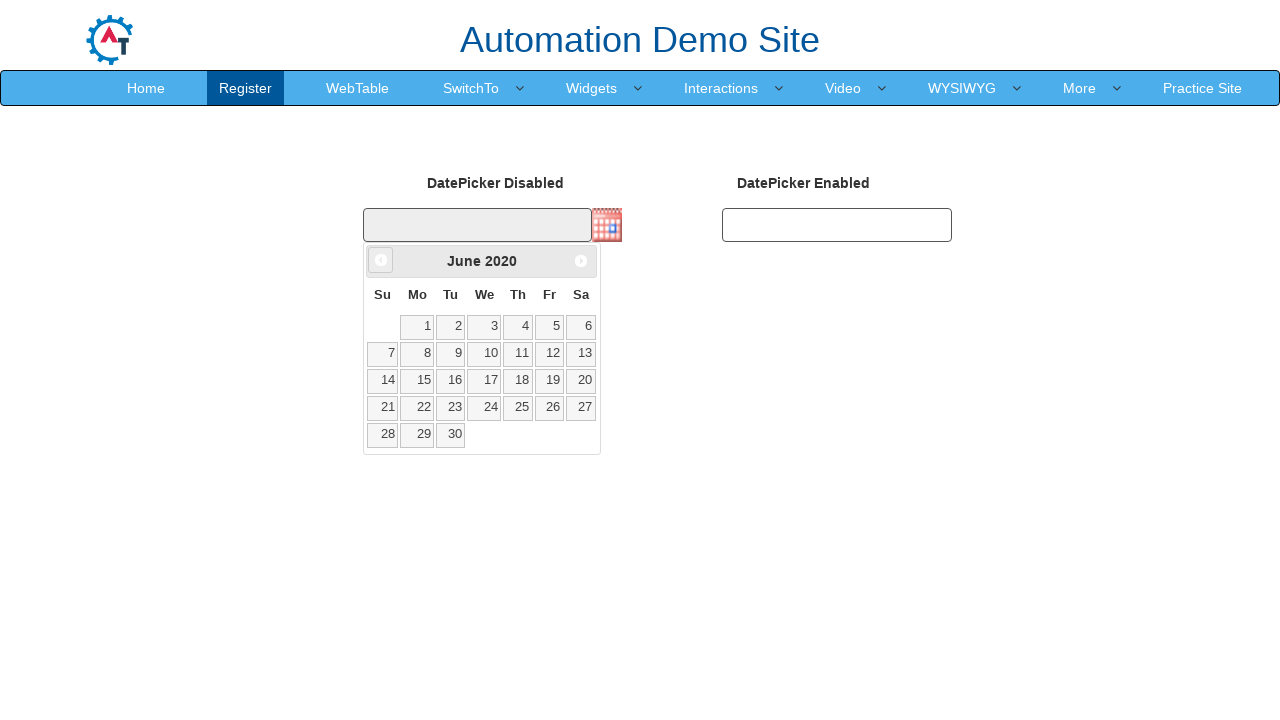

Retrieved current year: 2020
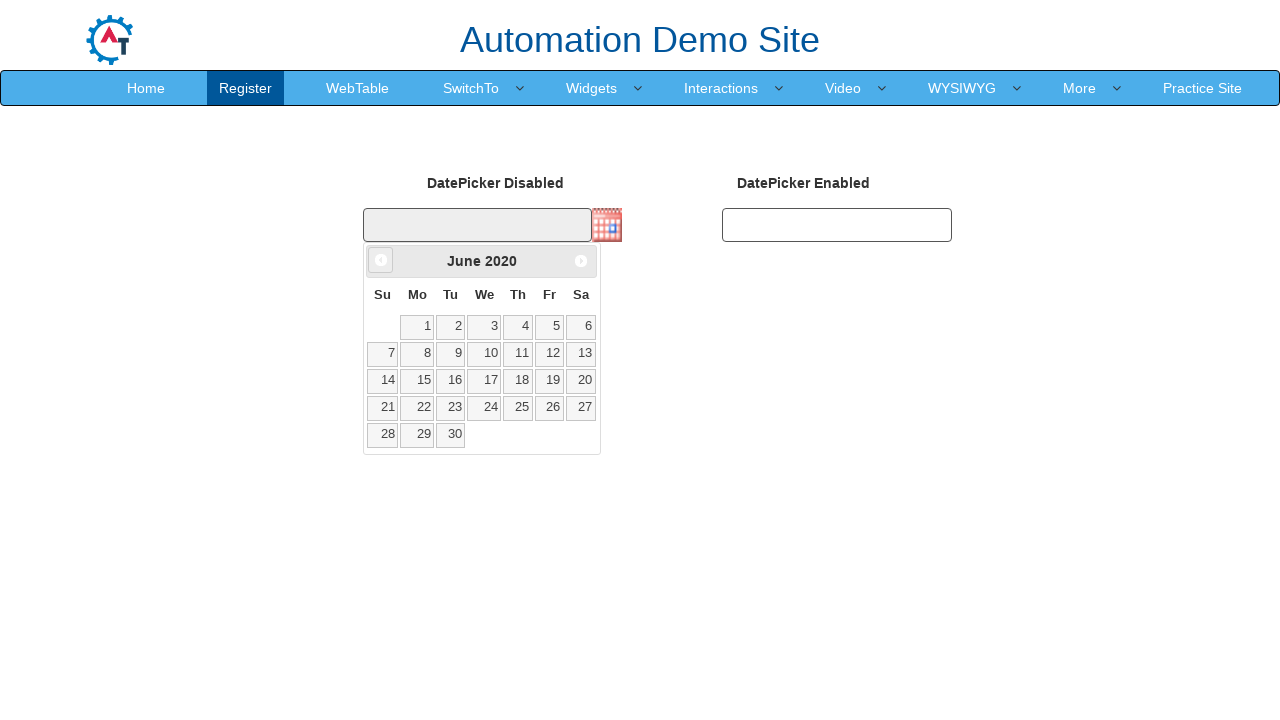

Clicked previous month button to navigate backward at (381, 260) on [data-handler='prev']
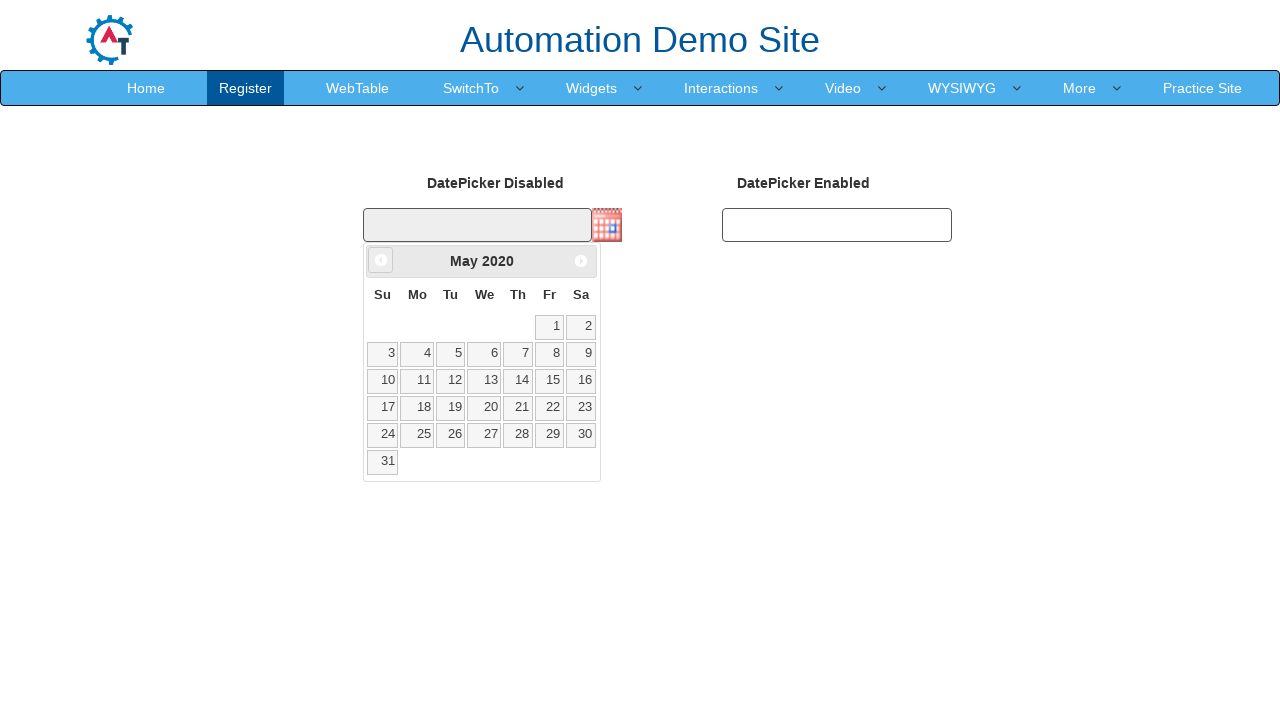

Retrieved current month: May
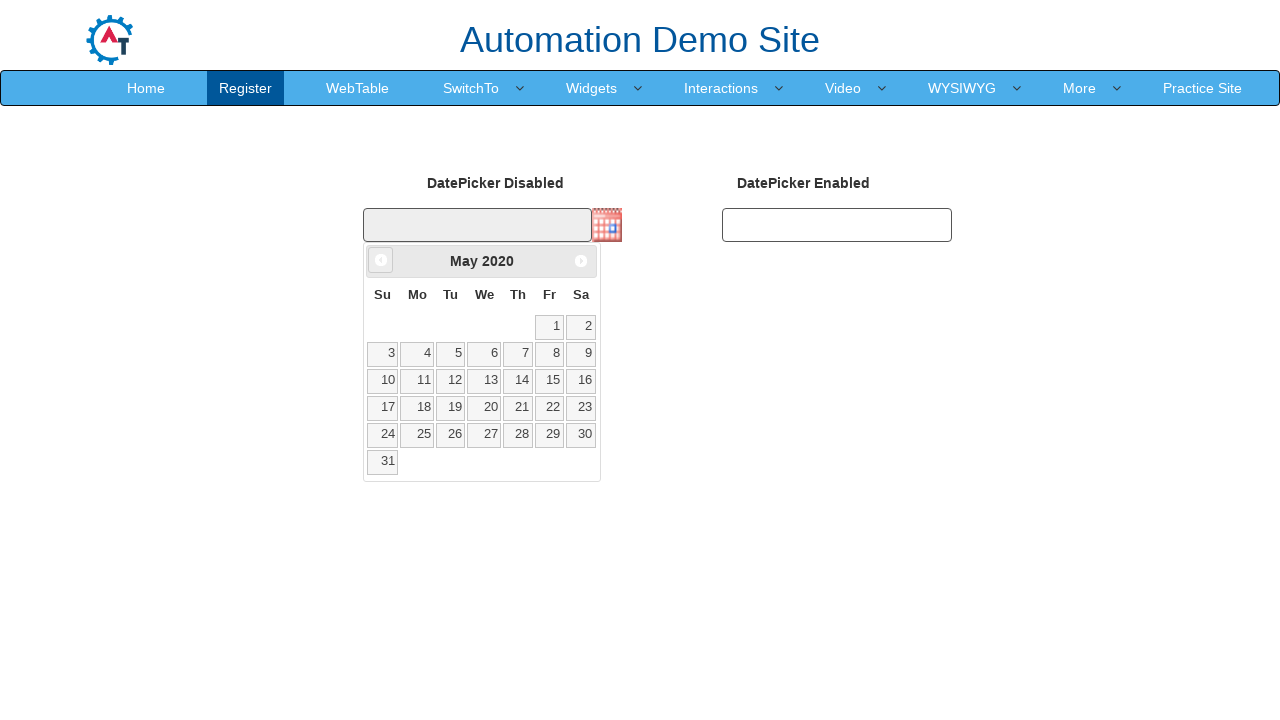

Retrieved current year: 2020
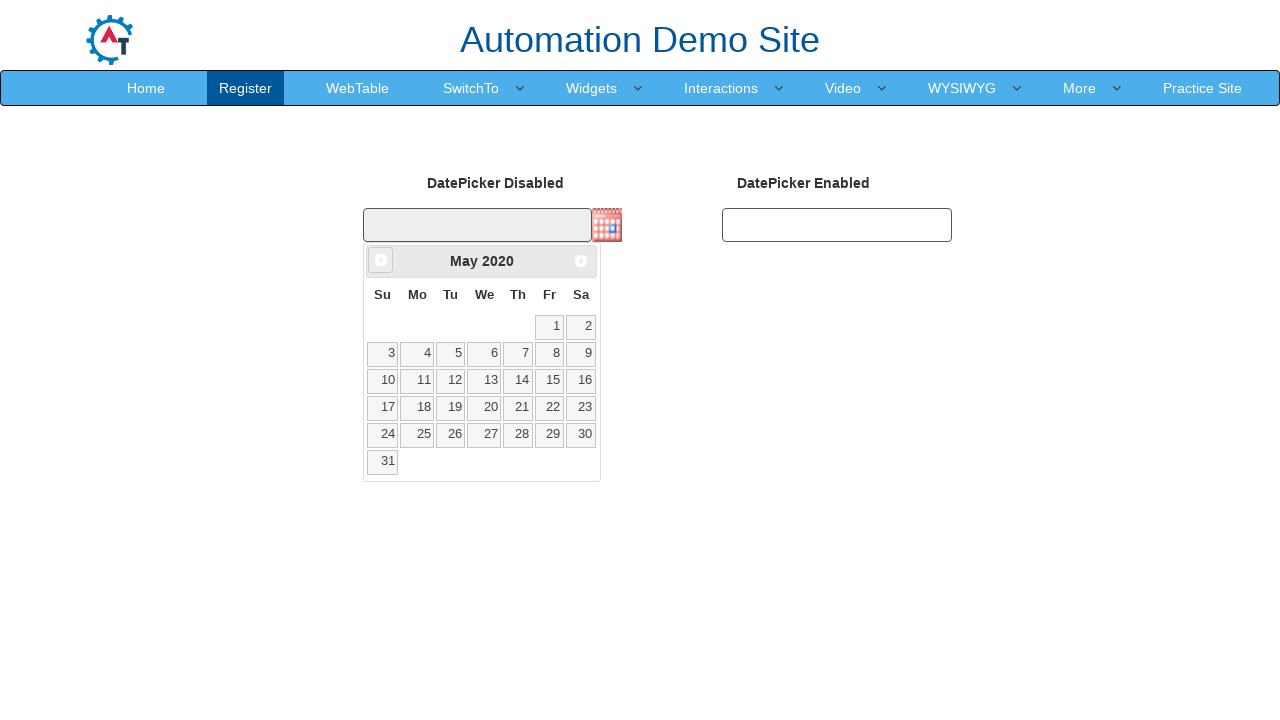

Clicked previous month button to navigate backward at (381, 260) on [data-handler='prev']
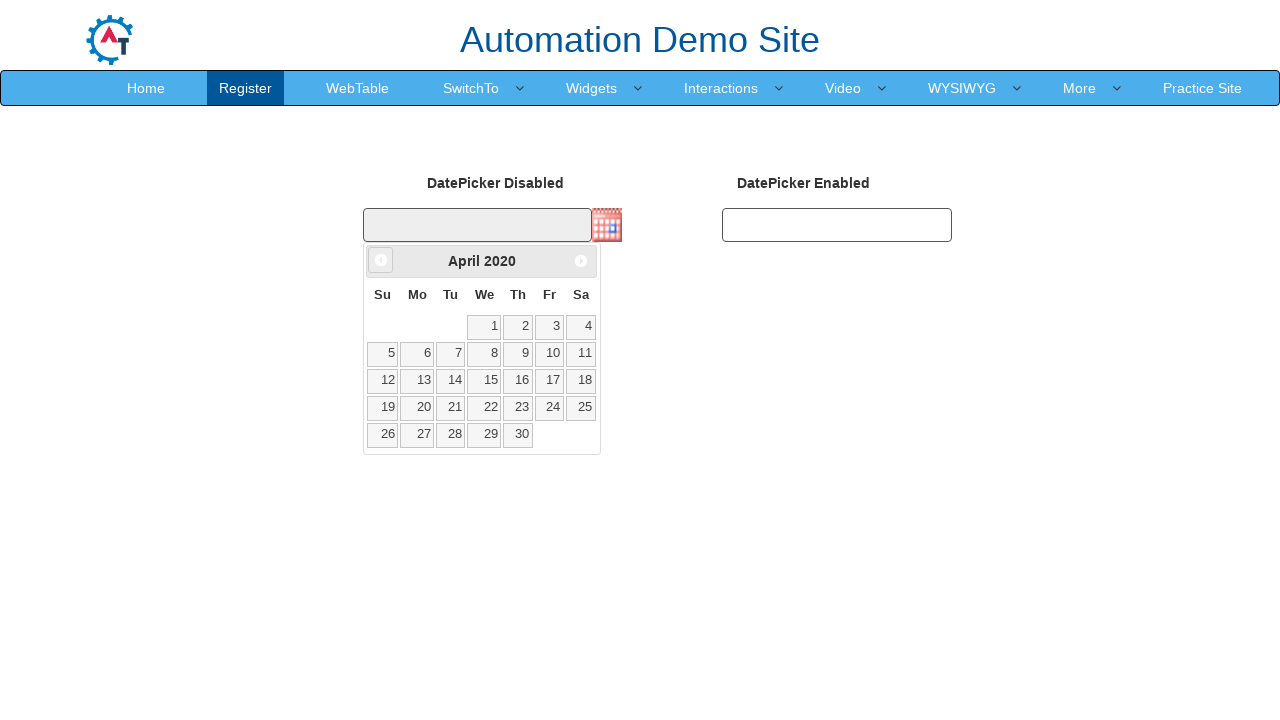

Retrieved current month: April
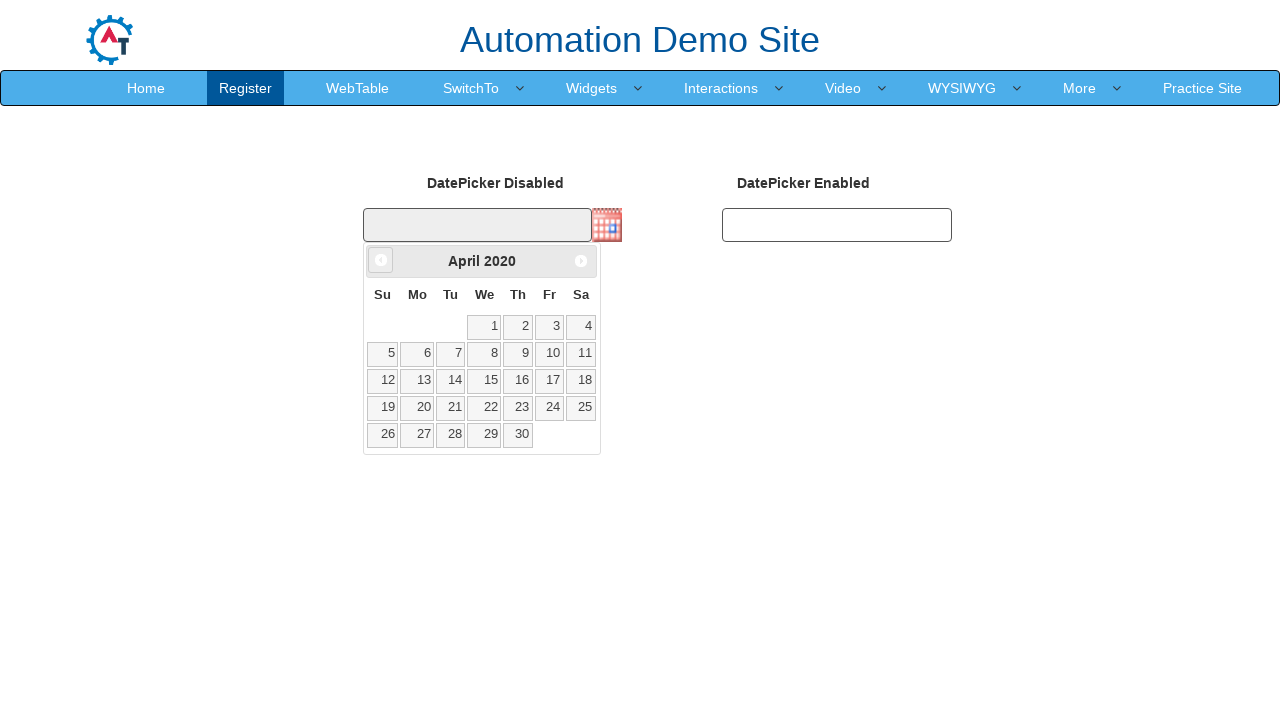

Retrieved current year: 2020
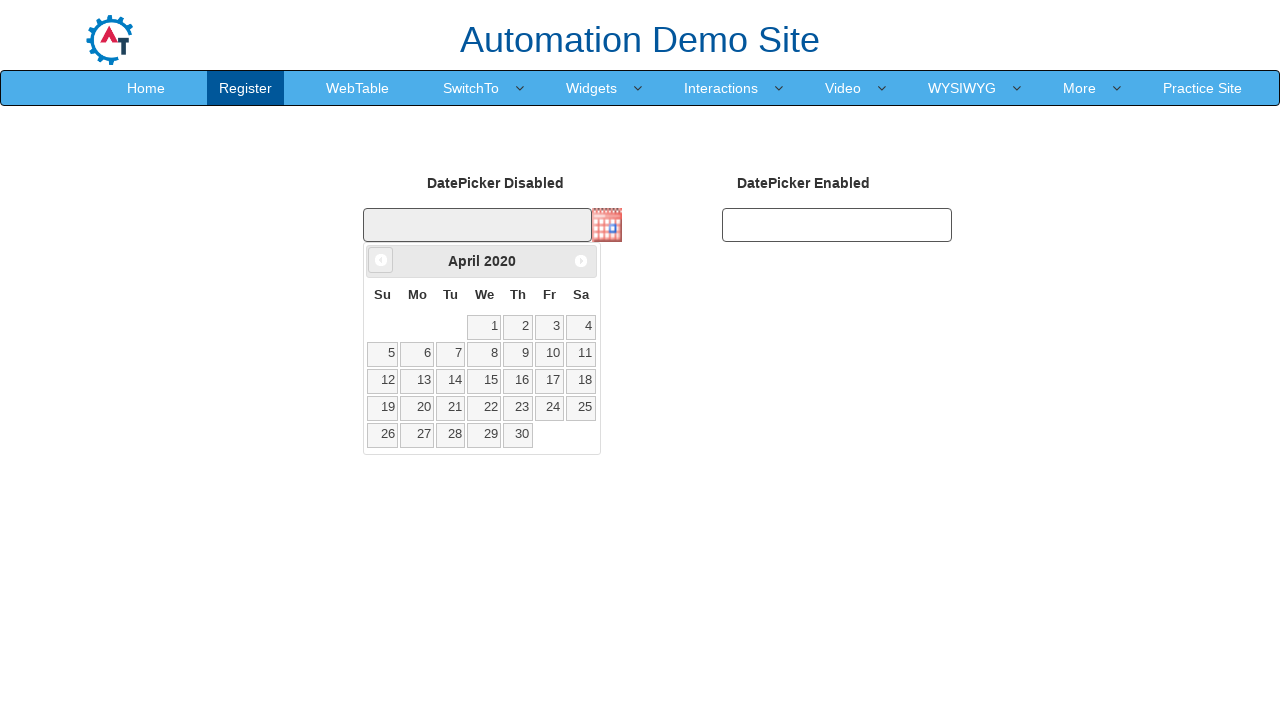

Clicked previous month button to navigate backward at (381, 260) on [data-handler='prev']
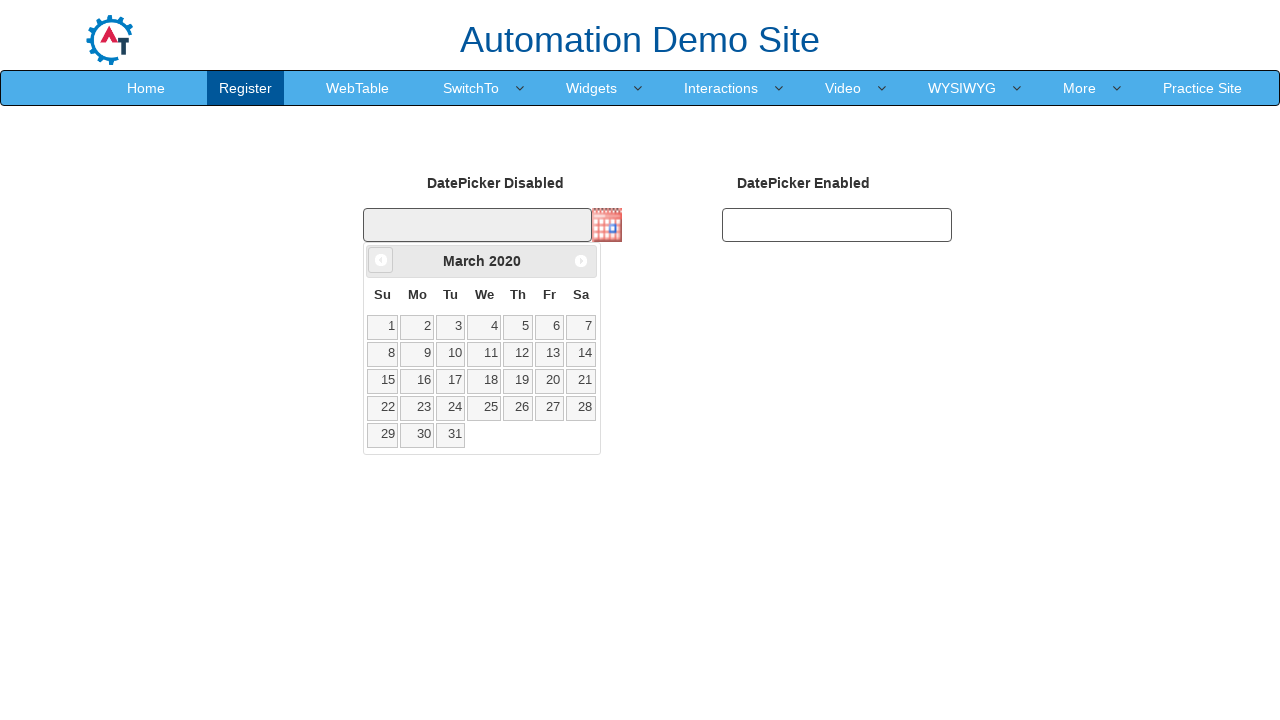

Retrieved current month: March
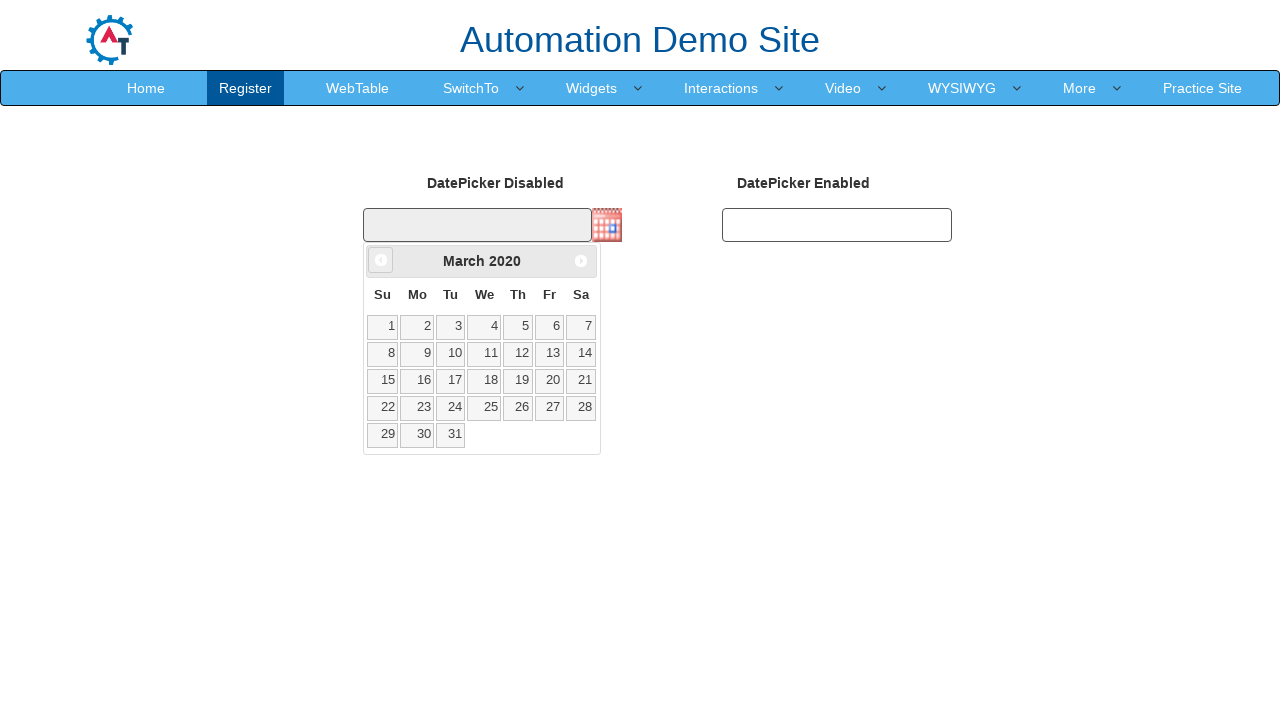

Retrieved current year: 2020
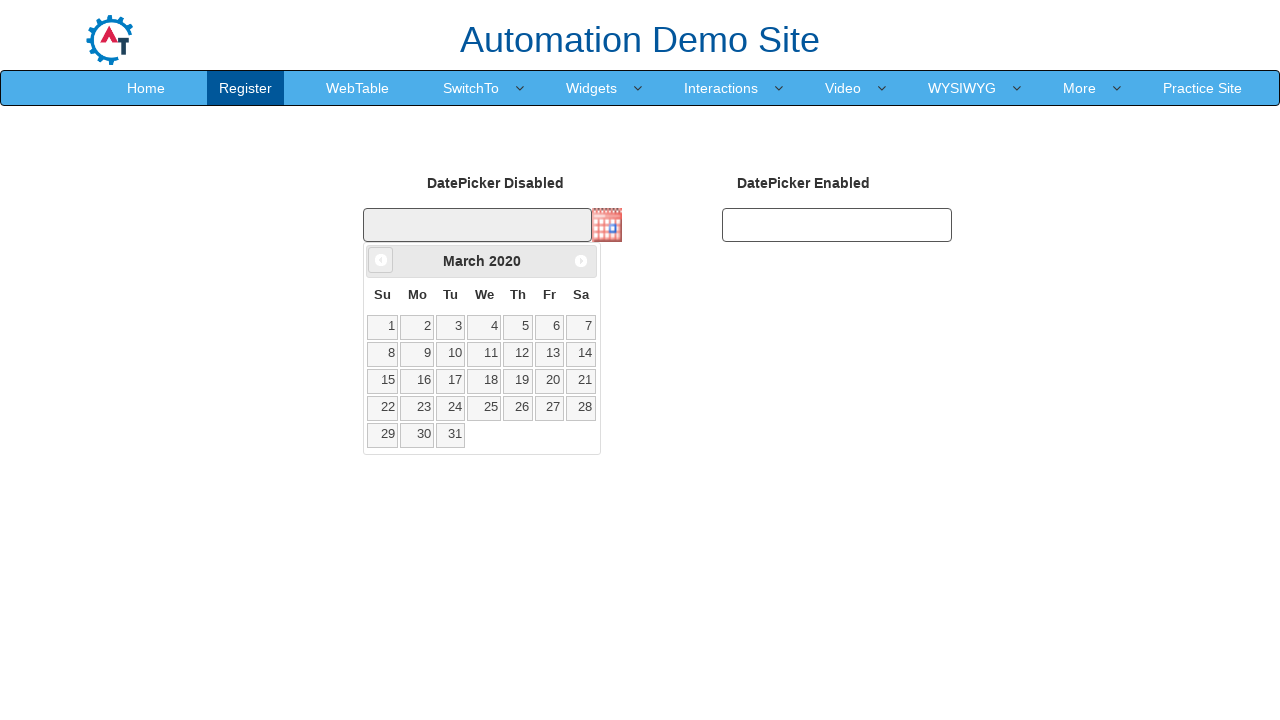

Clicked previous month button to navigate backward at (381, 260) on [data-handler='prev']
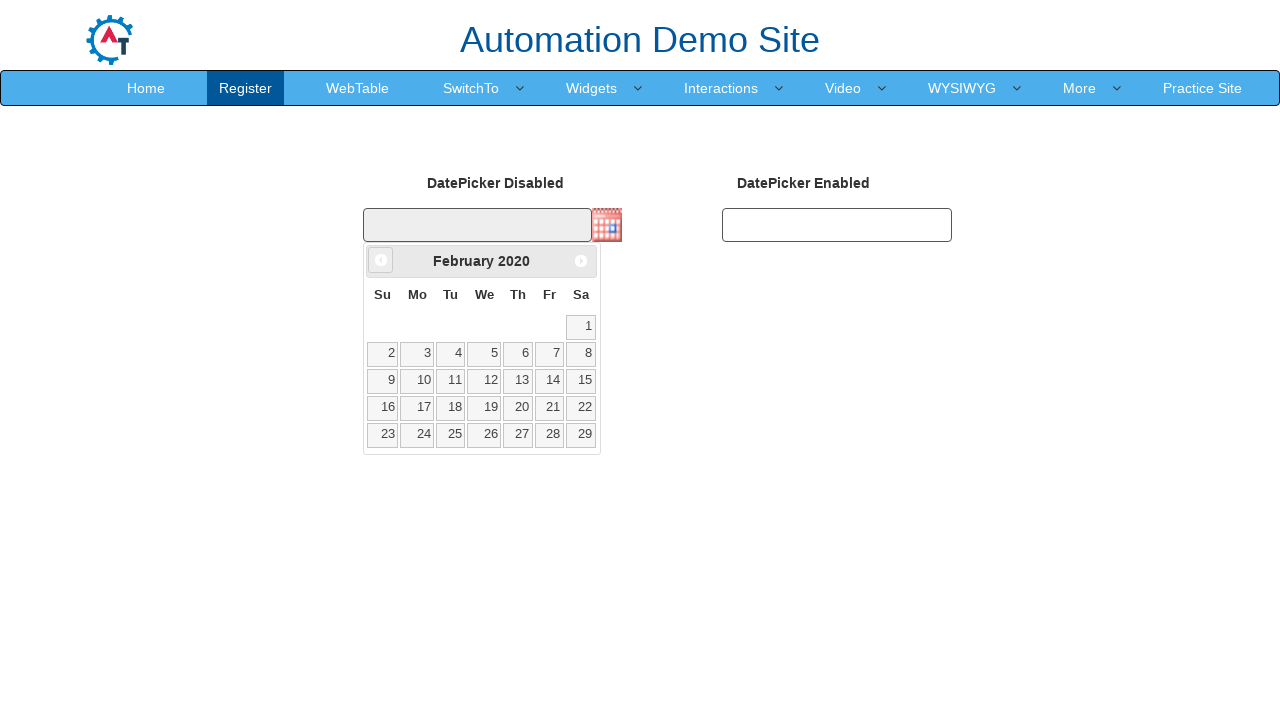

Retrieved current month: February
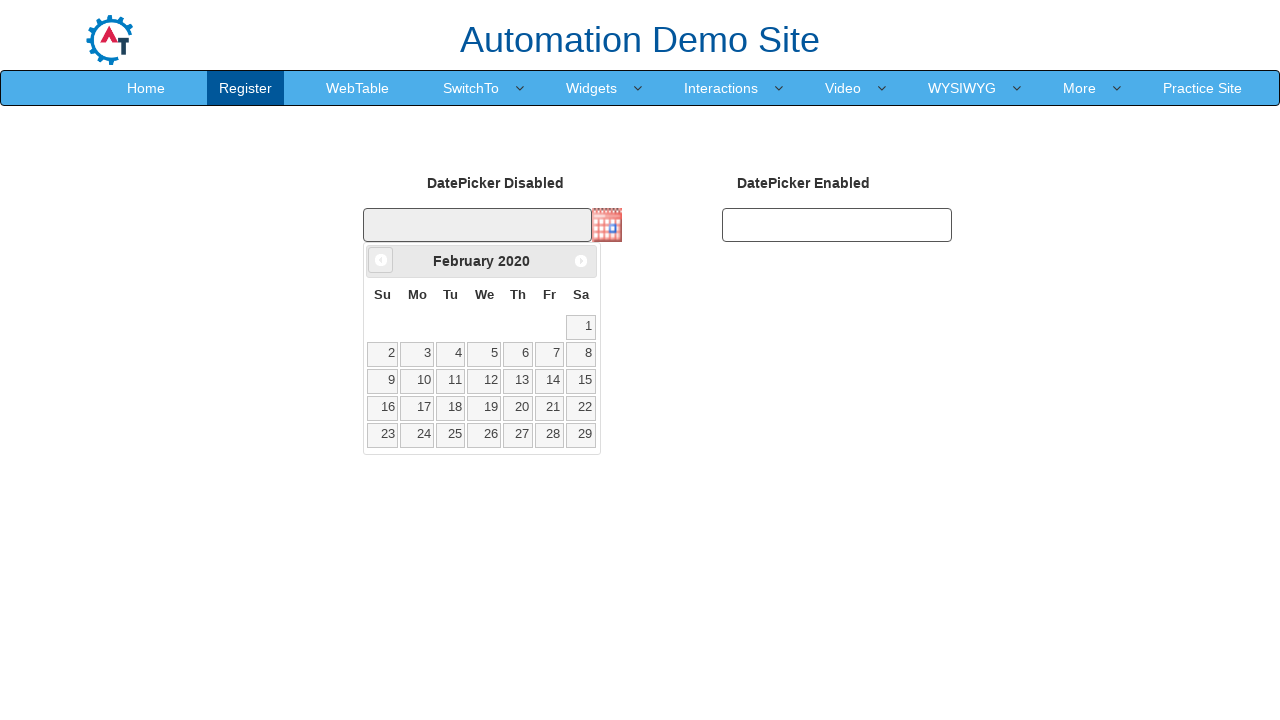

Retrieved current year: 2020
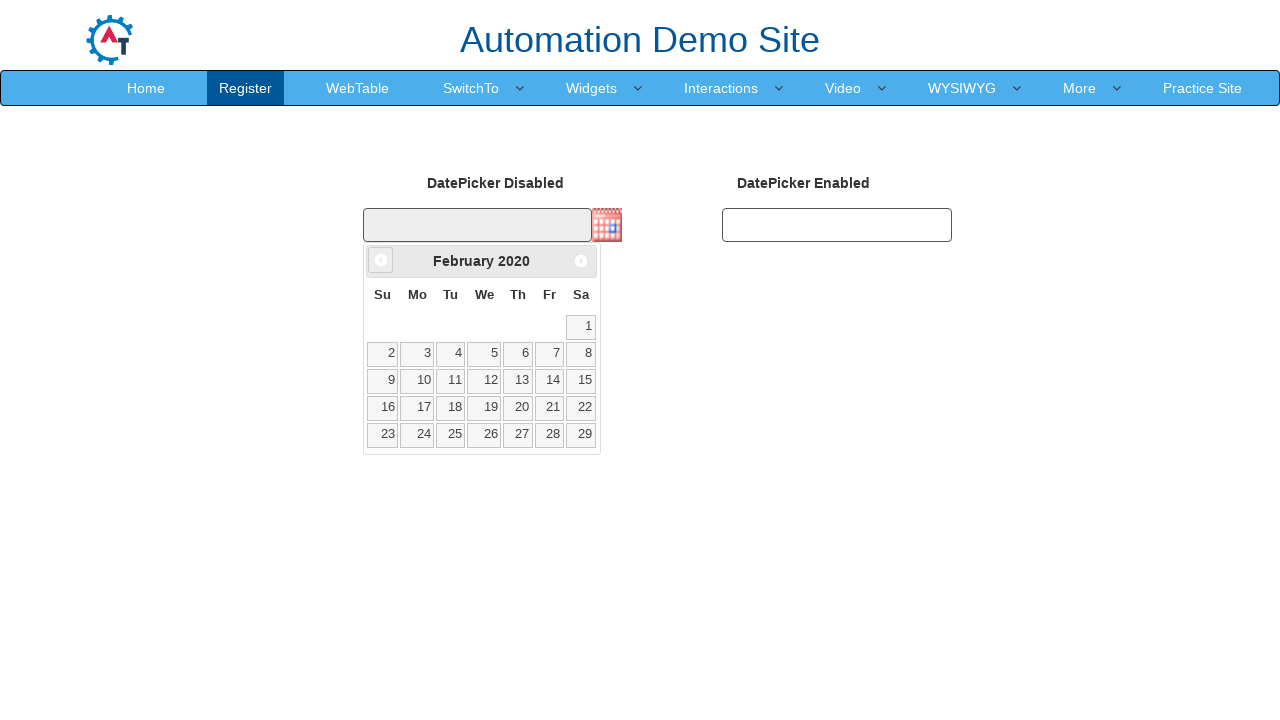

Clicked previous month button to navigate backward at (381, 260) on [data-handler='prev']
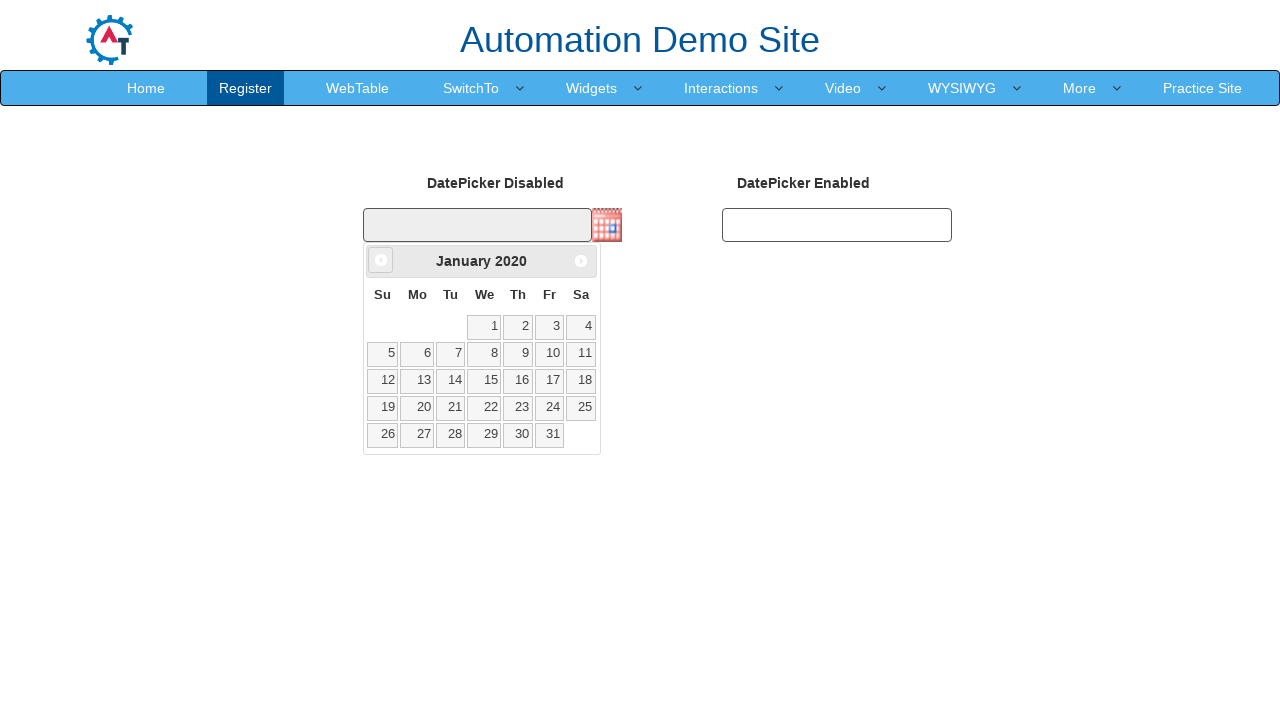

Retrieved current month: January
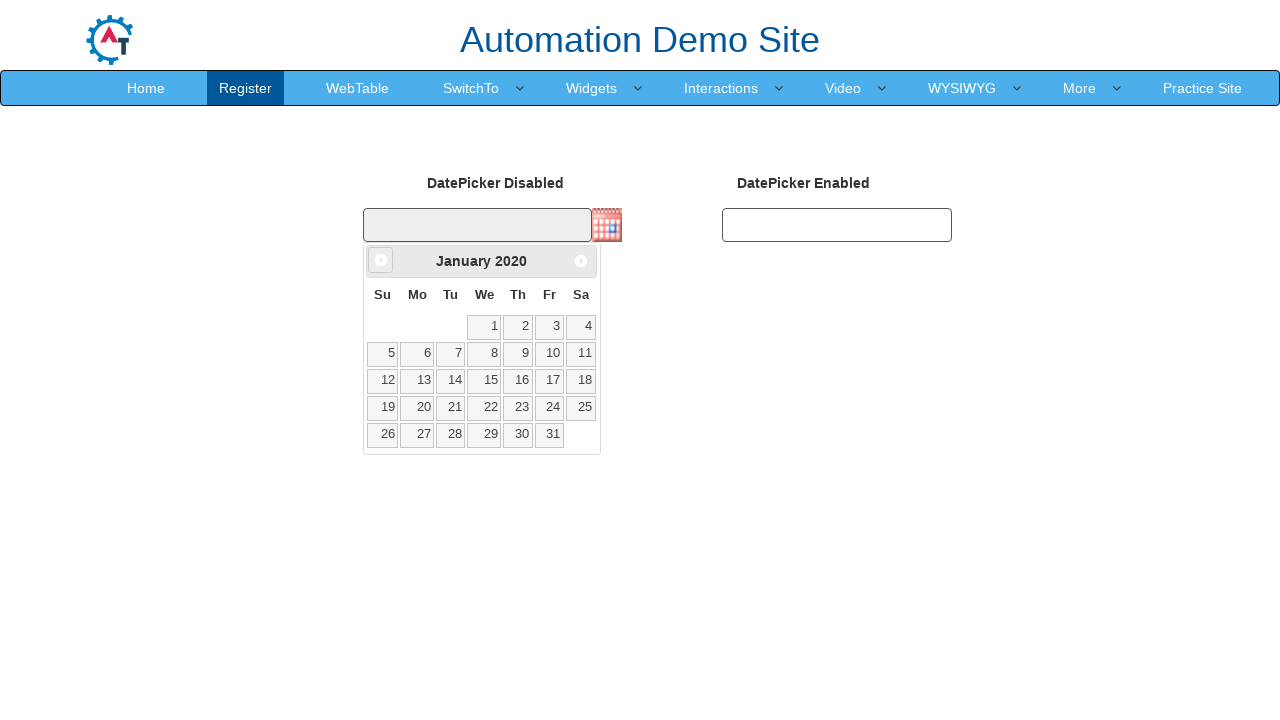

Retrieved current year: 2020
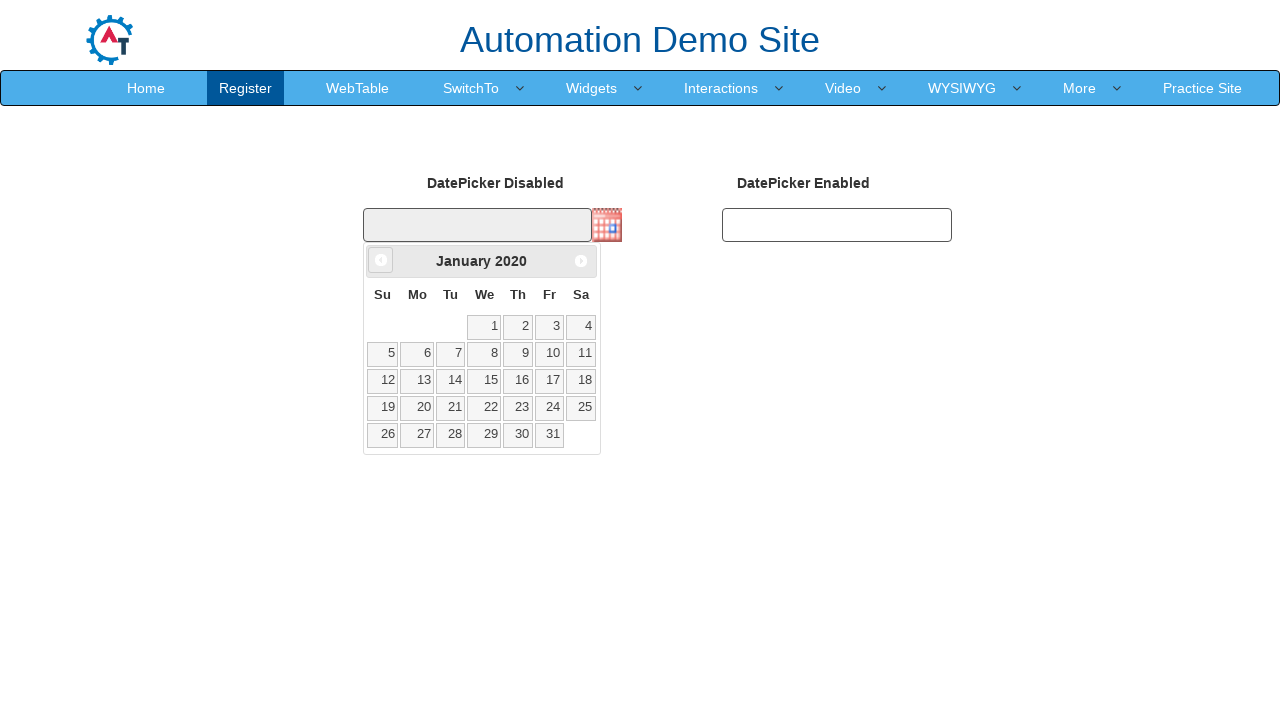

Clicked previous month button to navigate backward at (381, 260) on [data-handler='prev']
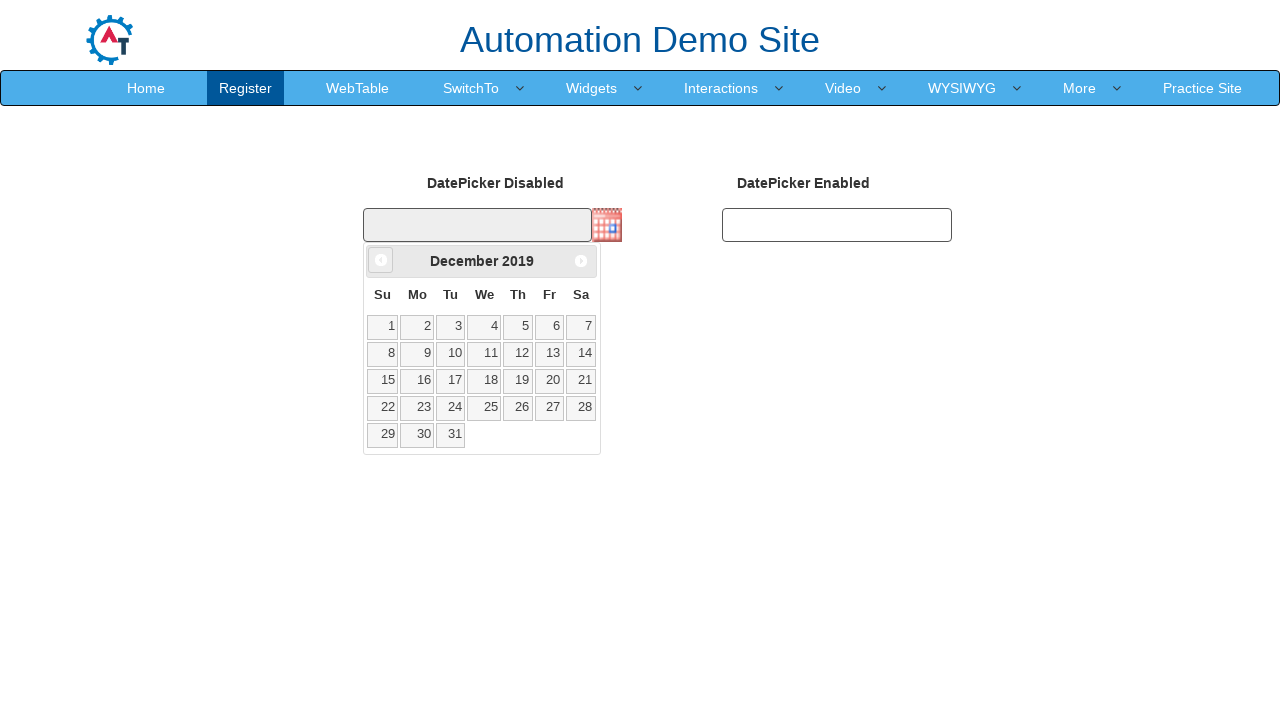

Retrieved current month: December
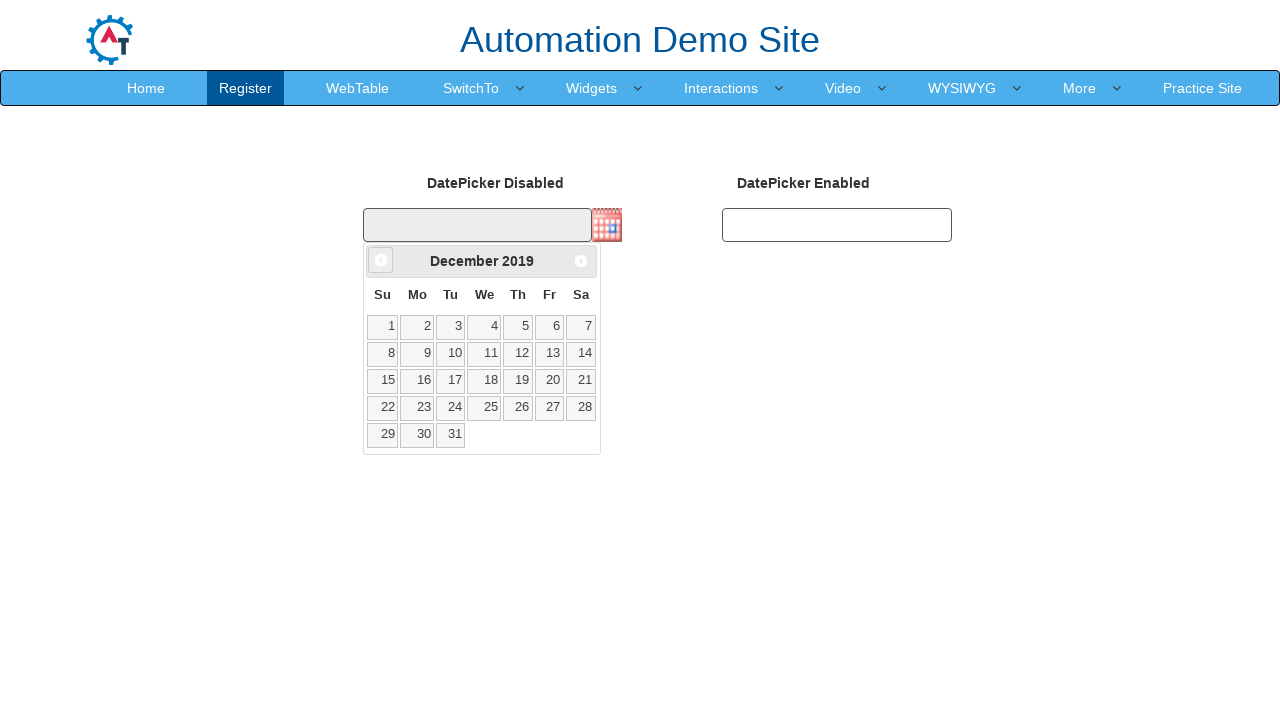

Retrieved current year: 2019
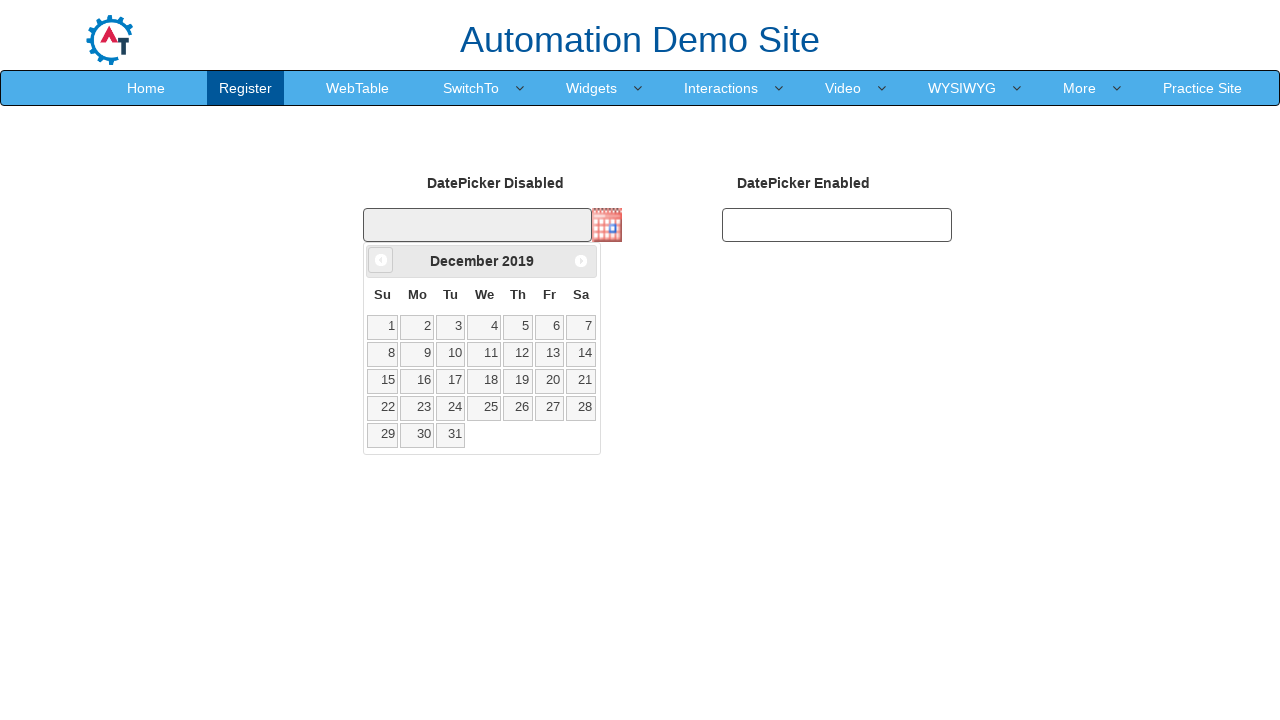

Clicked previous month button to navigate backward at (381, 260) on [data-handler='prev']
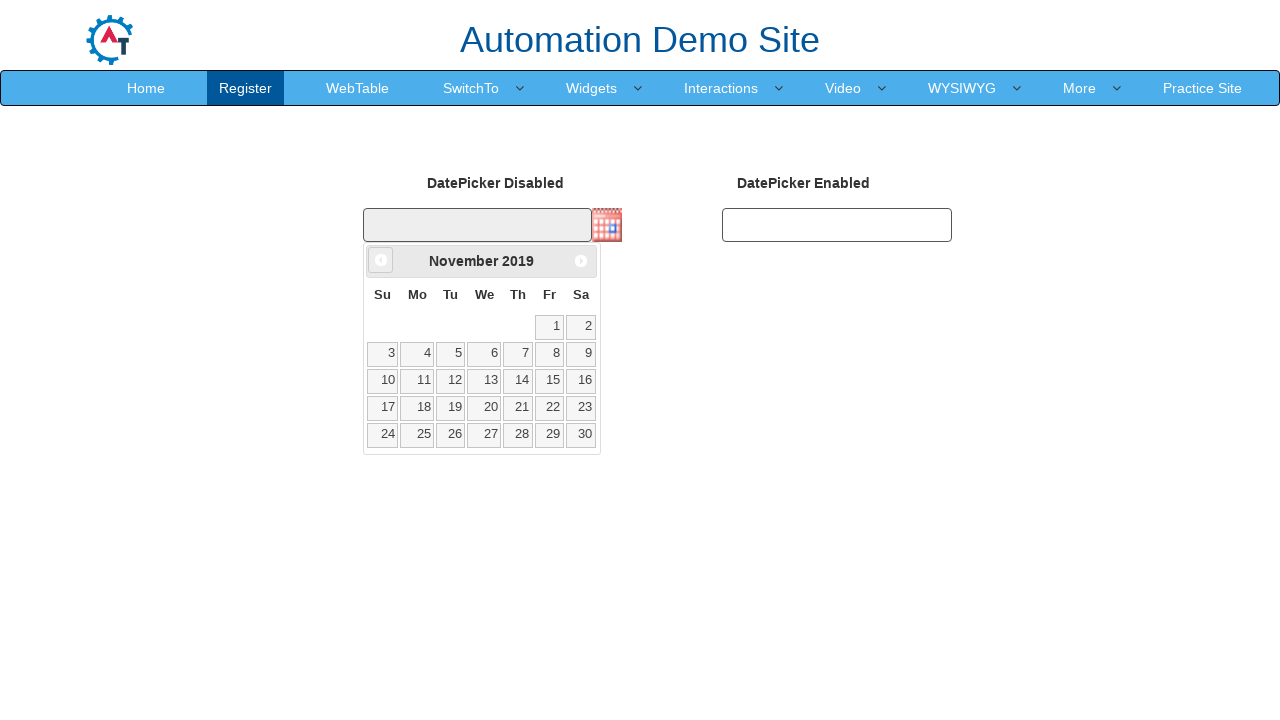

Retrieved current month: November
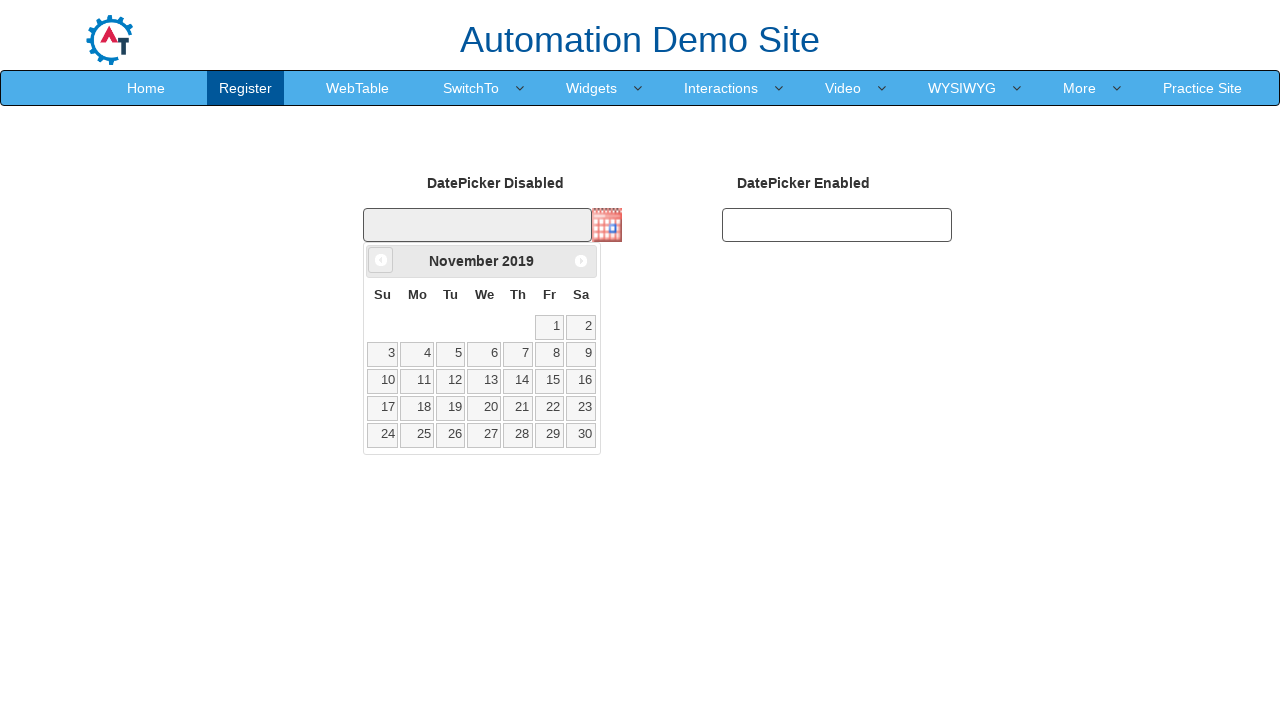

Retrieved current year: 2019
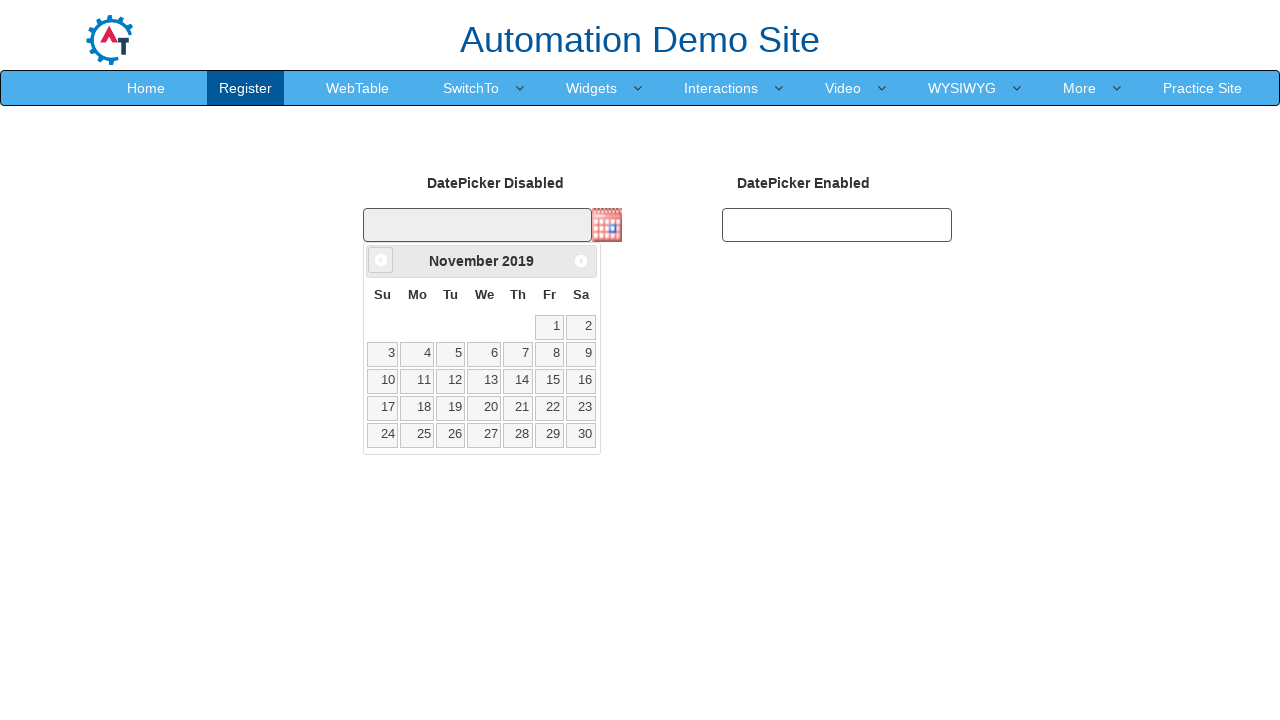

Clicked previous month button to navigate backward at (381, 260) on [data-handler='prev']
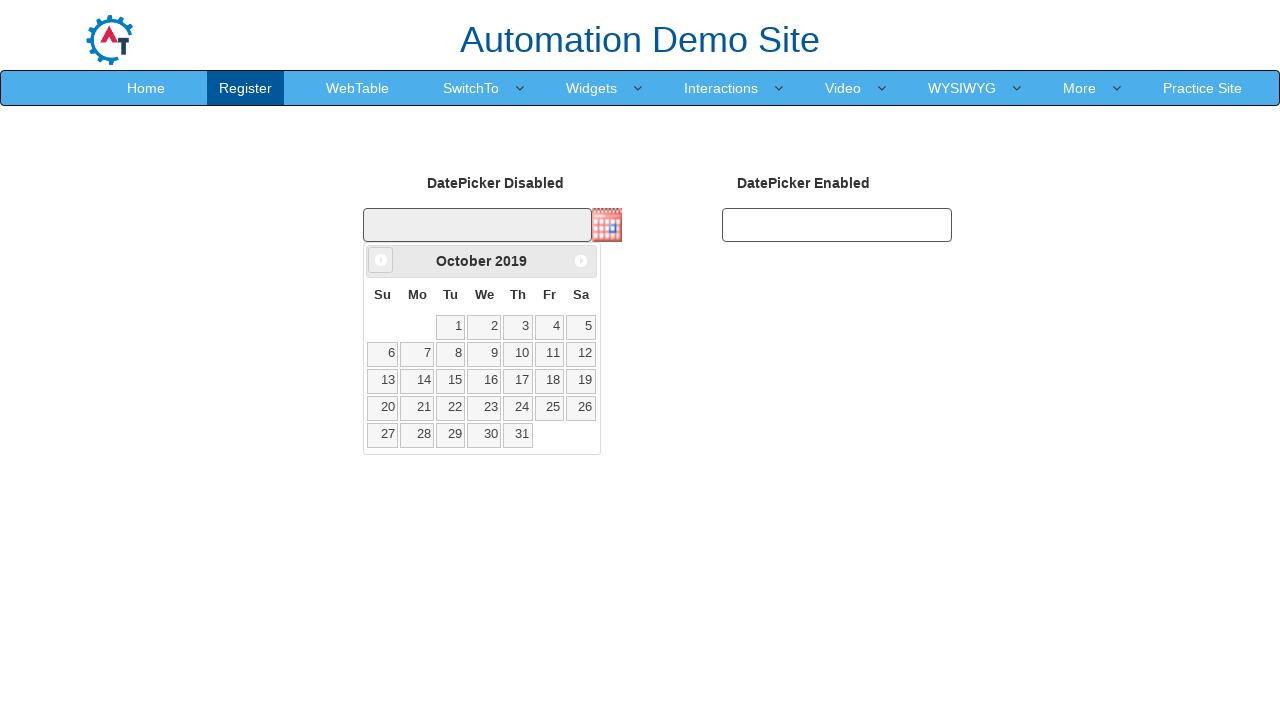

Retrieved current month: October
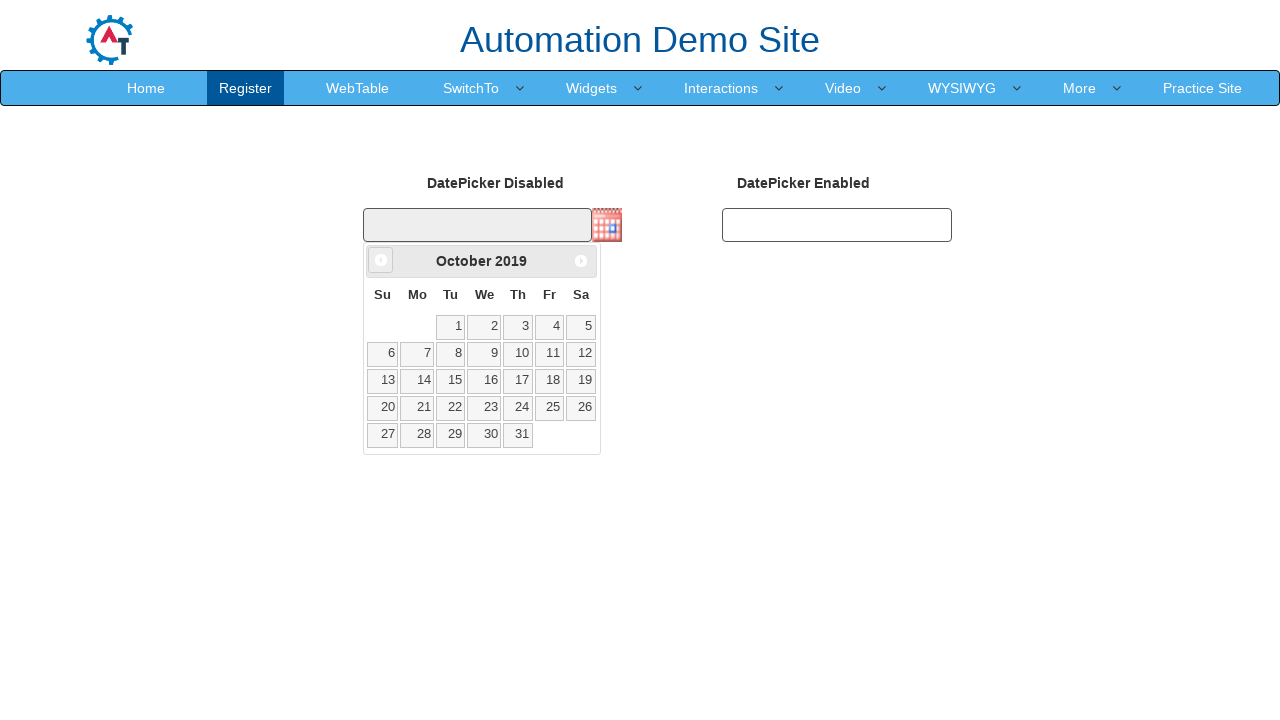

Retrieved current year: 2019
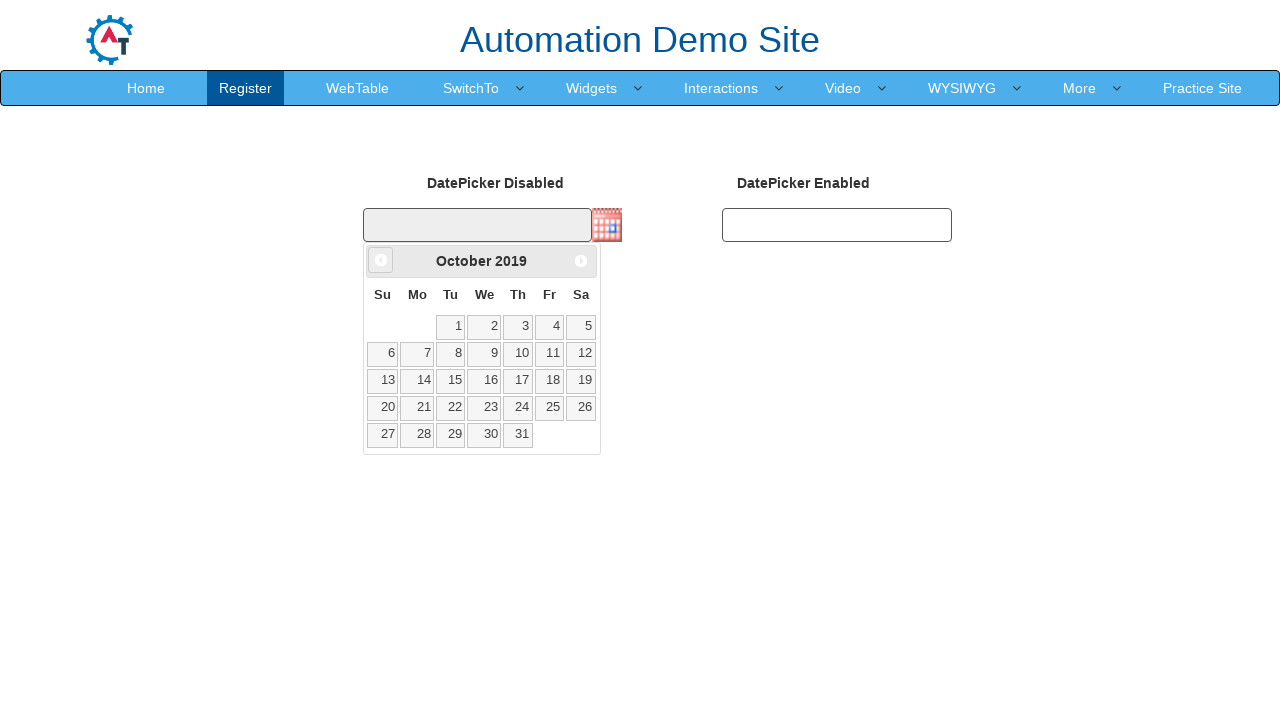

Clicked previous month button to navigate backward at (381, 260) on [data-handler='prev']
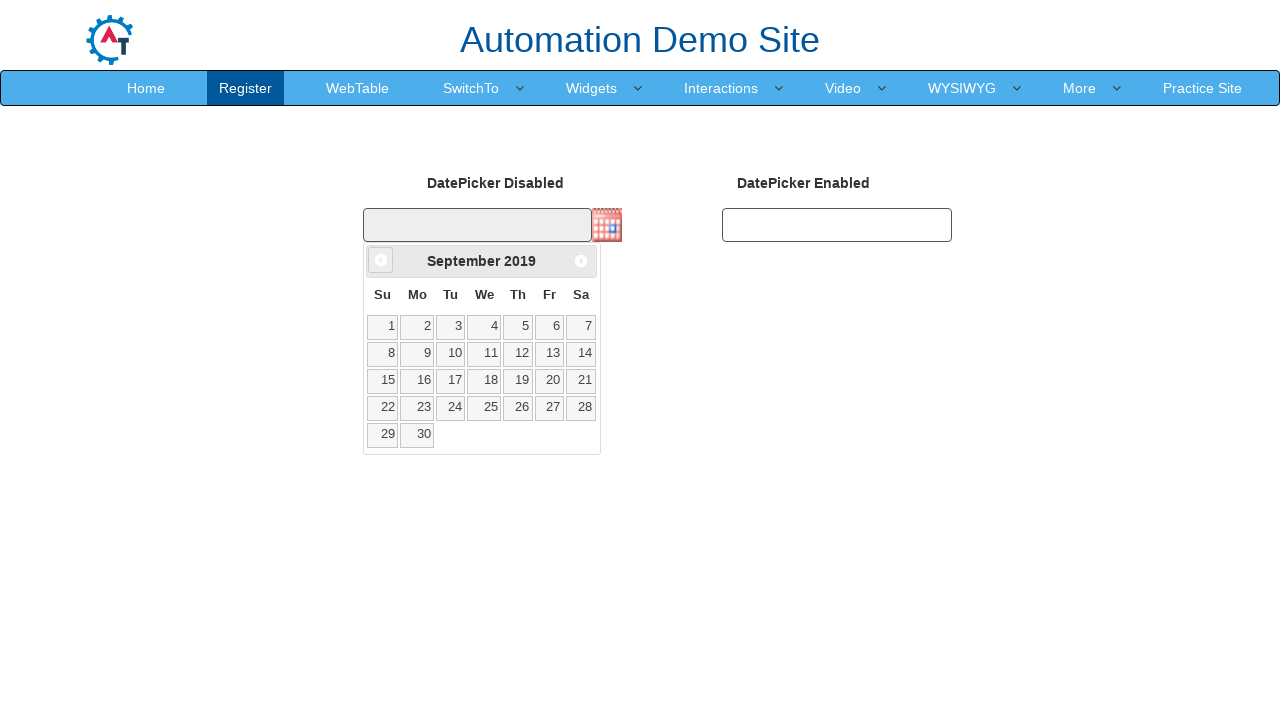

Retrieved current month: September
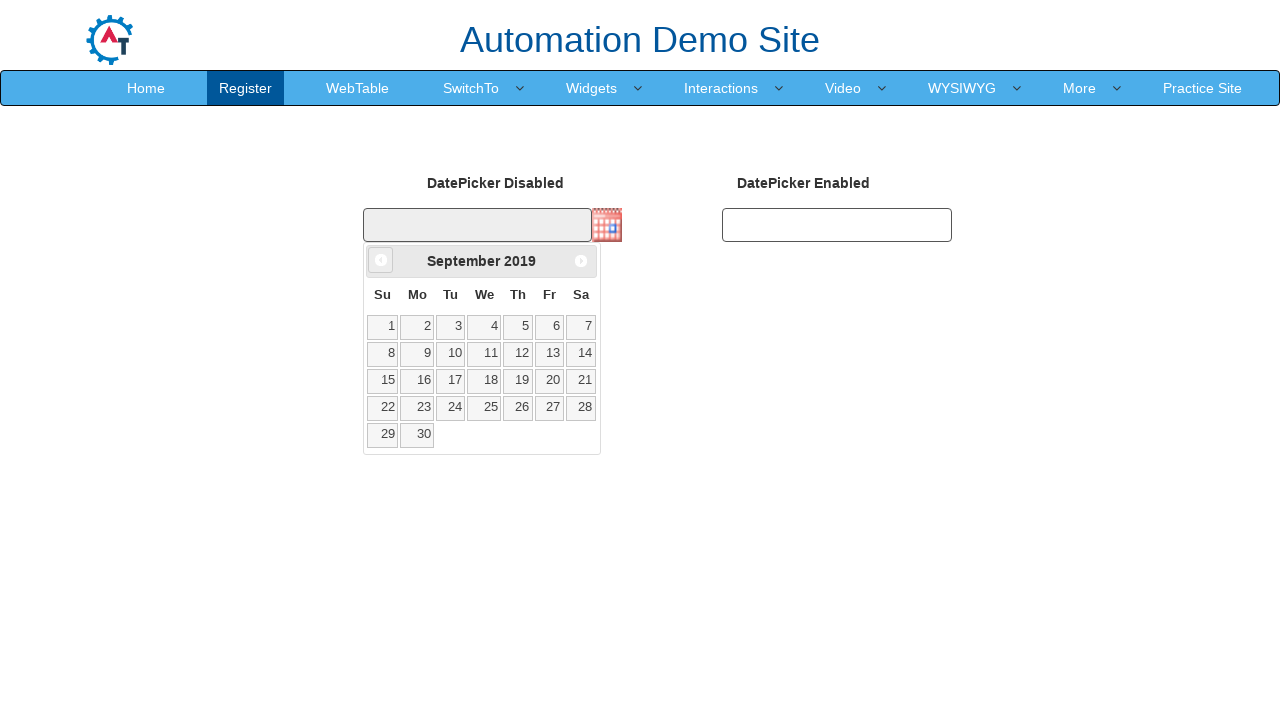

Retrieved current year: 2019
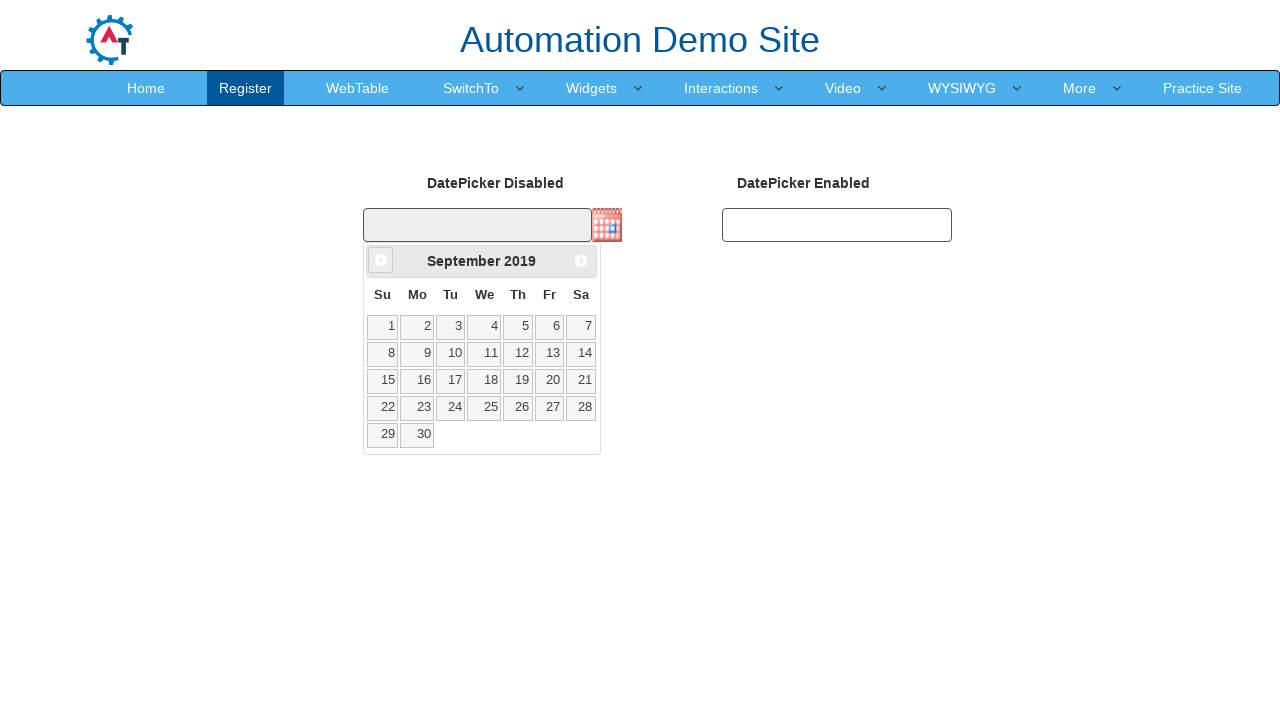

Clicked previous month button to navigate backward at (381, 260) on [data-handler='prev']
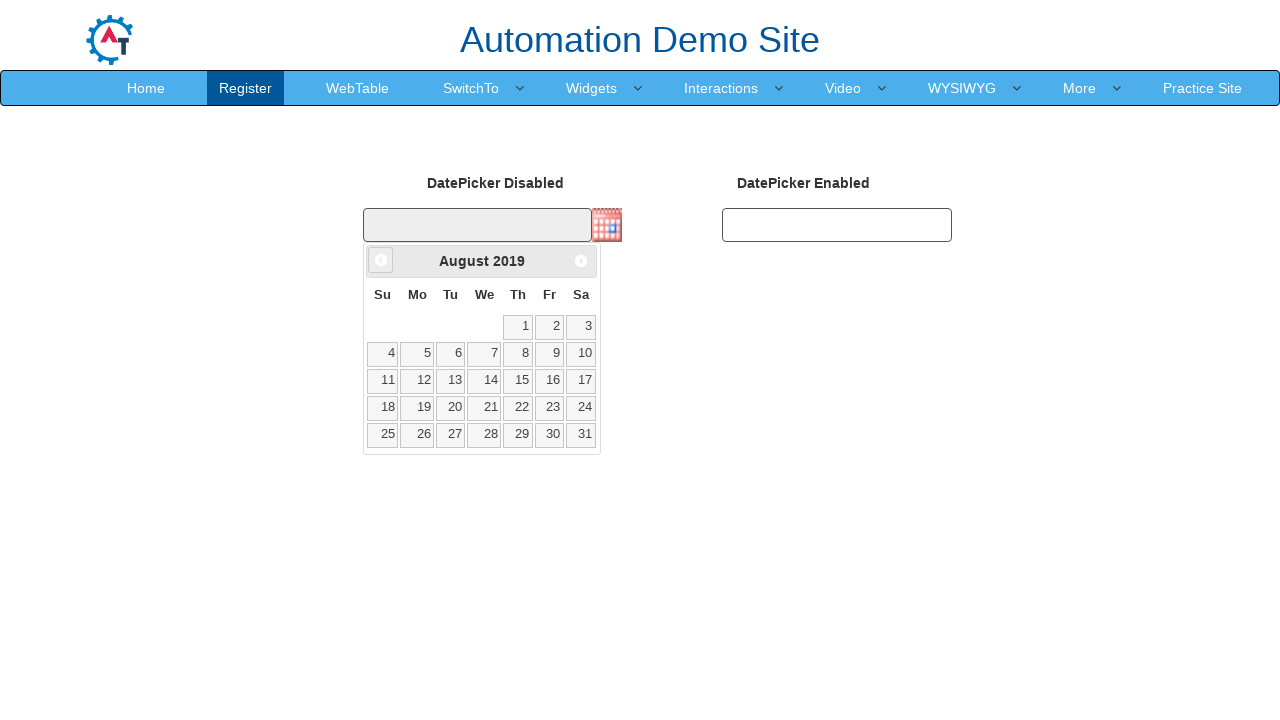

Retrieved current month: August
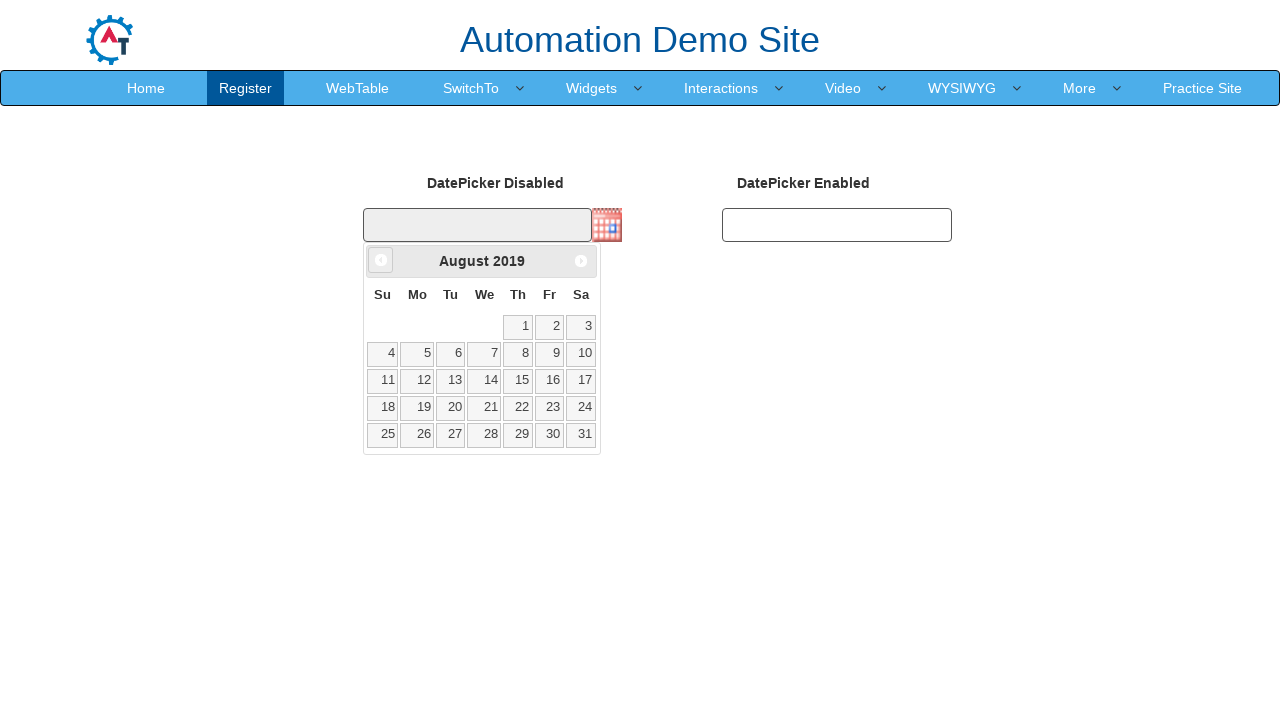

Retrieved current year: 2019
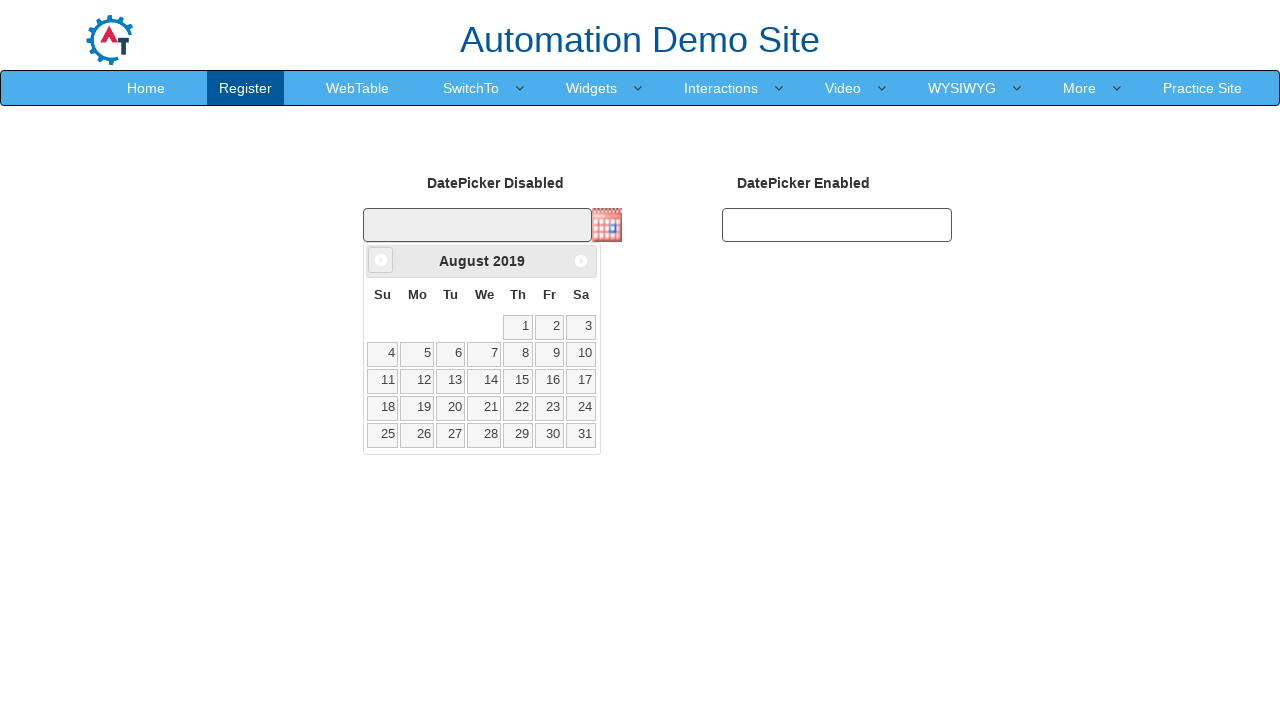

Clicked previous month button to navigate backward at (381, 260) on [data-handler='prev']
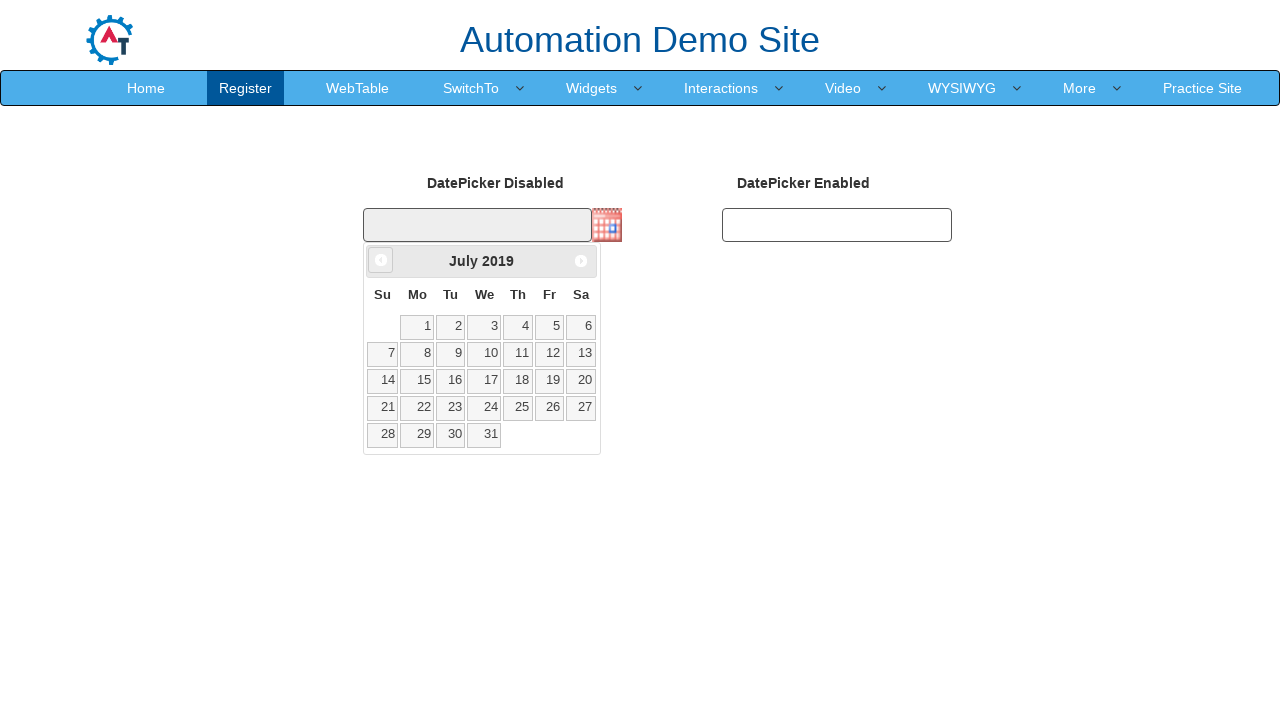

Retrieved current month: July
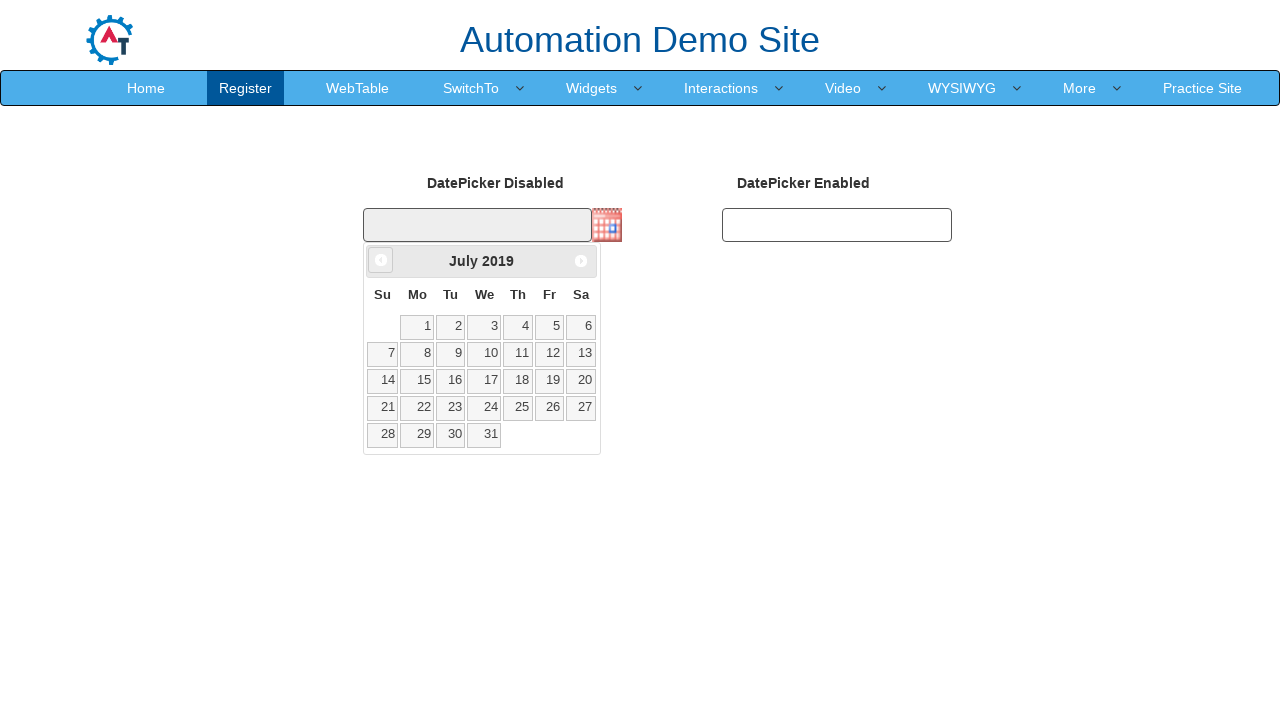

Retrieved current year: 2019
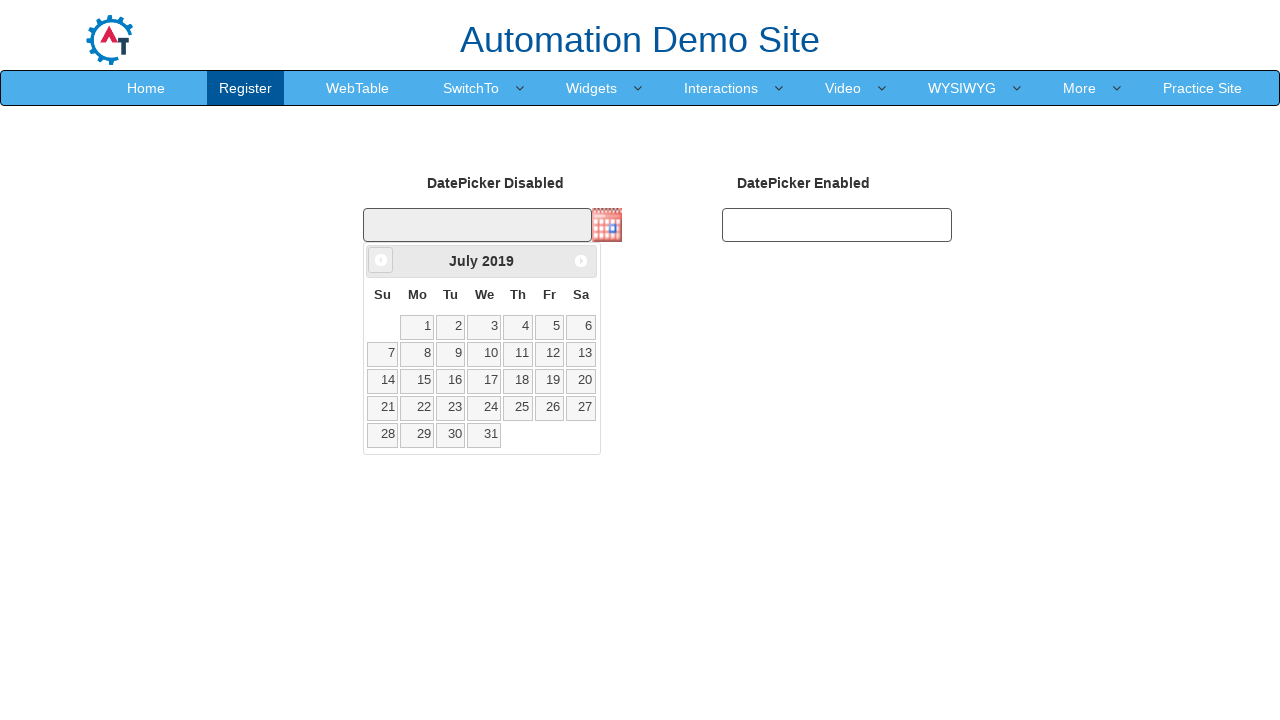

Clicked previous month button to navigate backward at (381, 260) on [data-handler='prev']
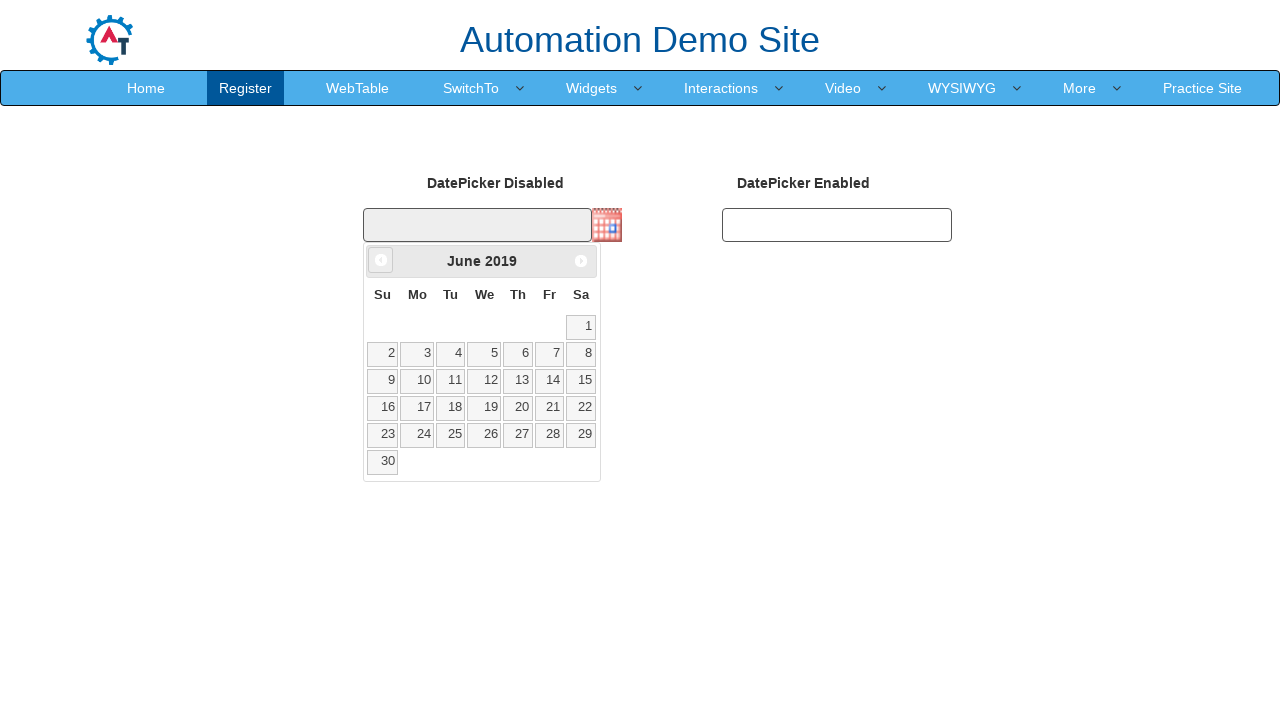

Retrieved current month: June
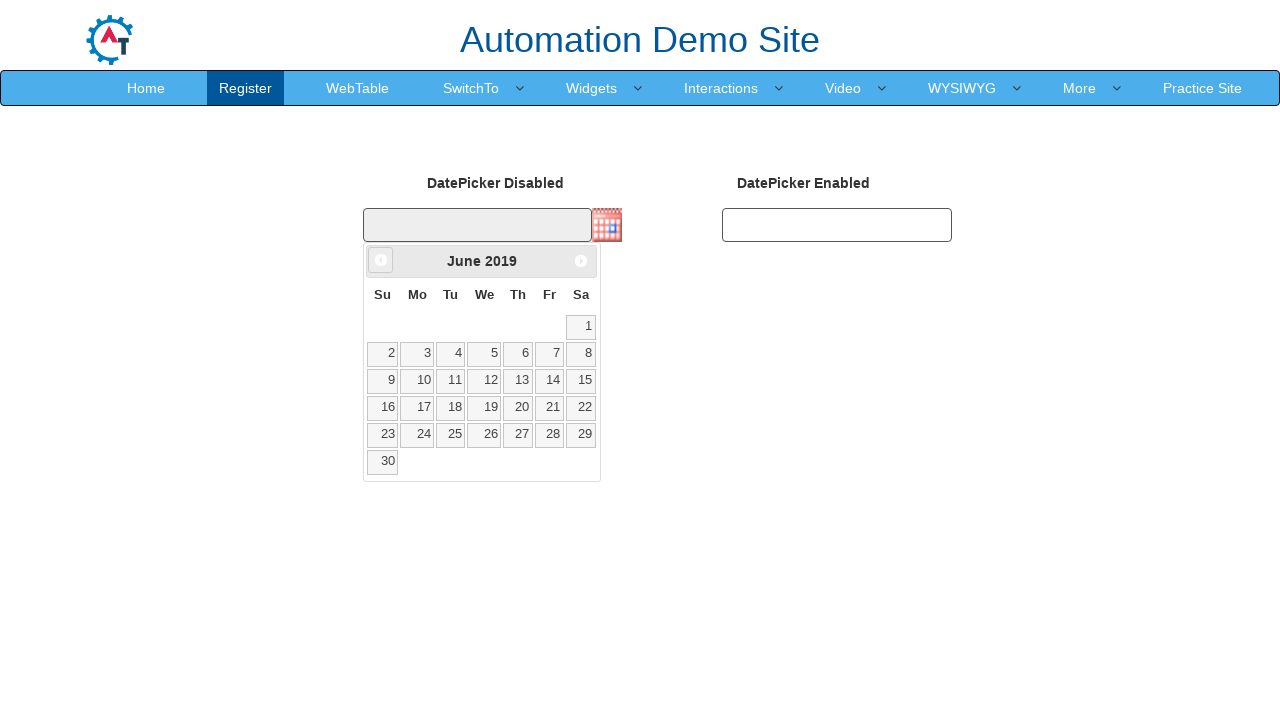

Retrieved current year: 2019
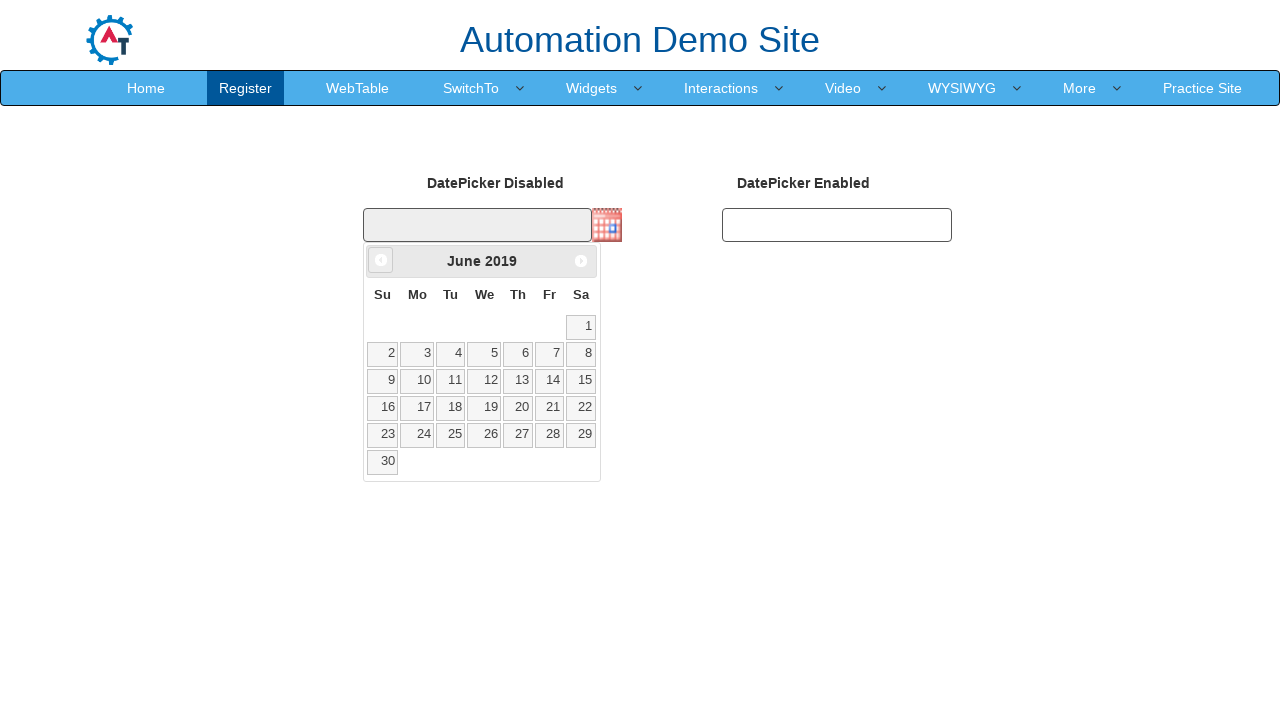

Clicked previous month button to navigate backward at (381, 260) on [data-handler='prev']
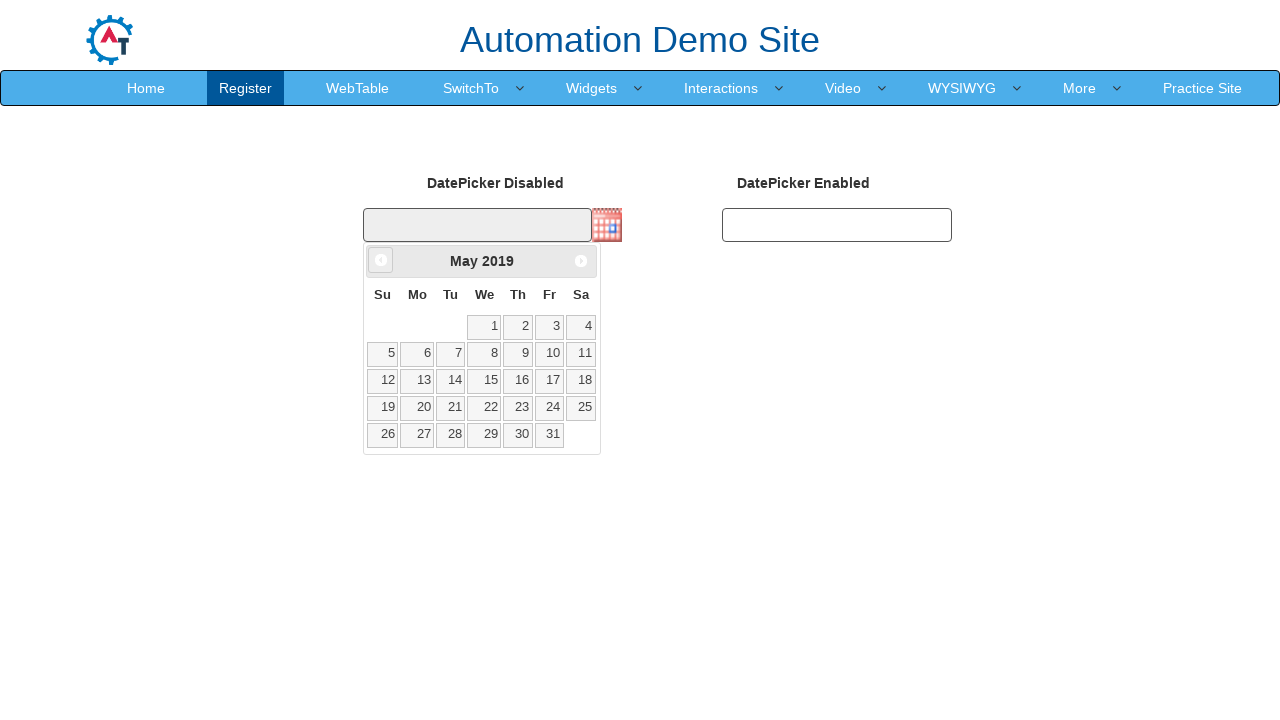

Retrieved current month: May
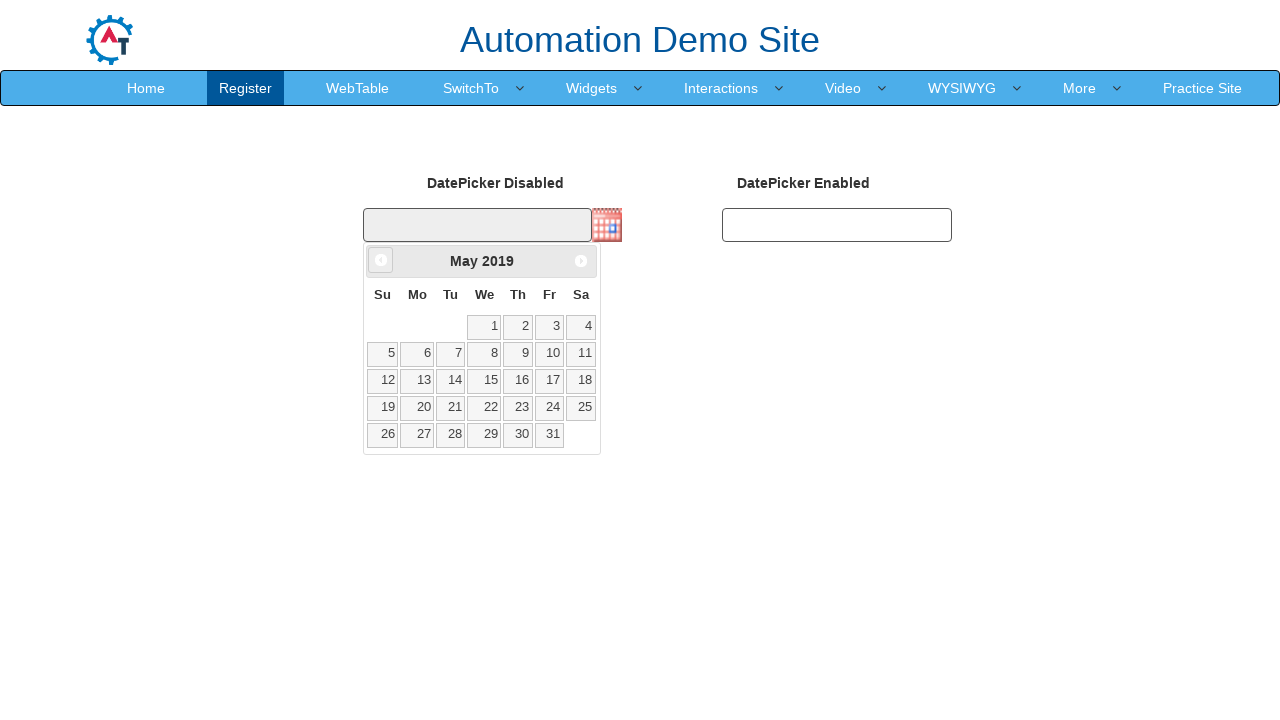

Retrieved current year: 2019
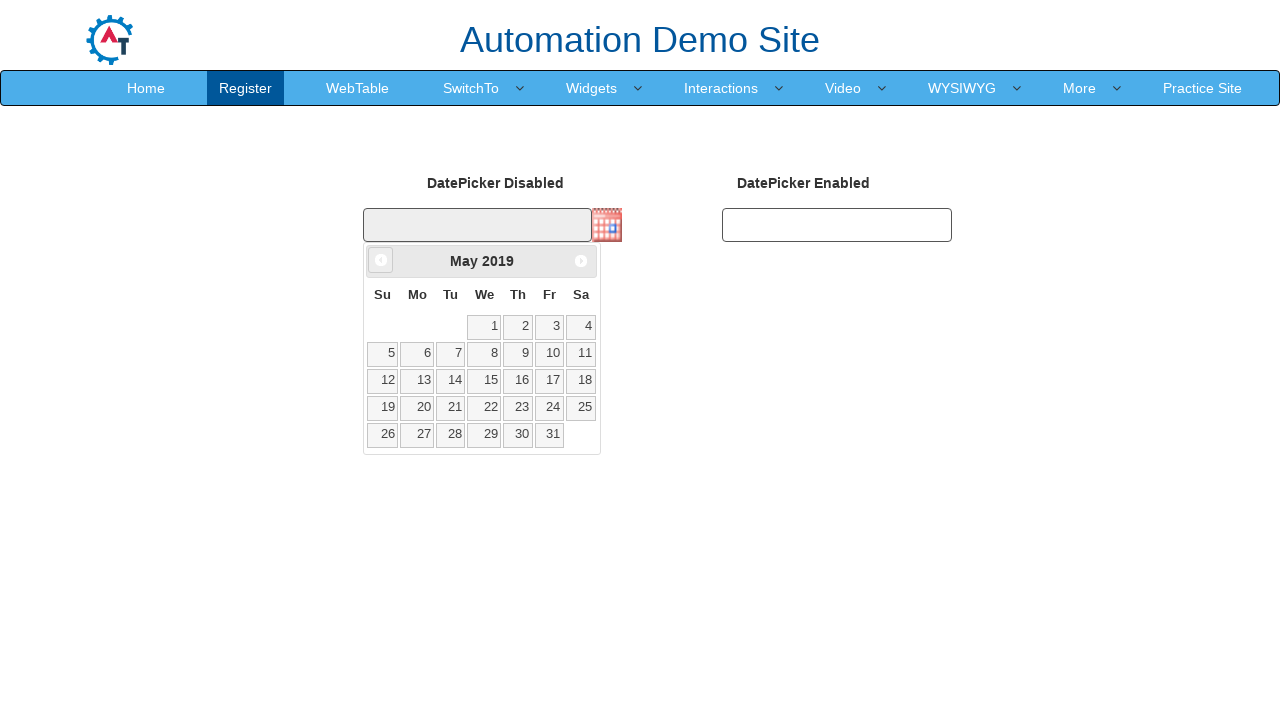

Clicked previous month button to navigate backward at (381, 260) on [data-handler='prev']
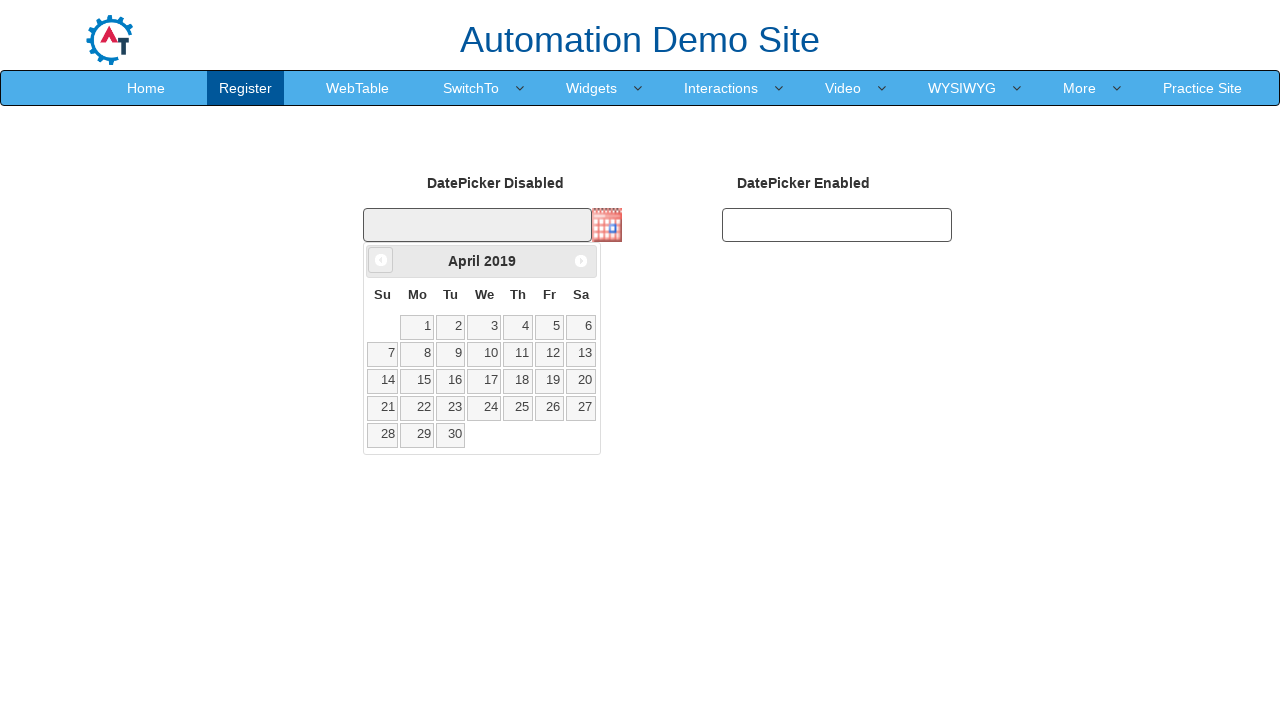

Retrieved current month: April
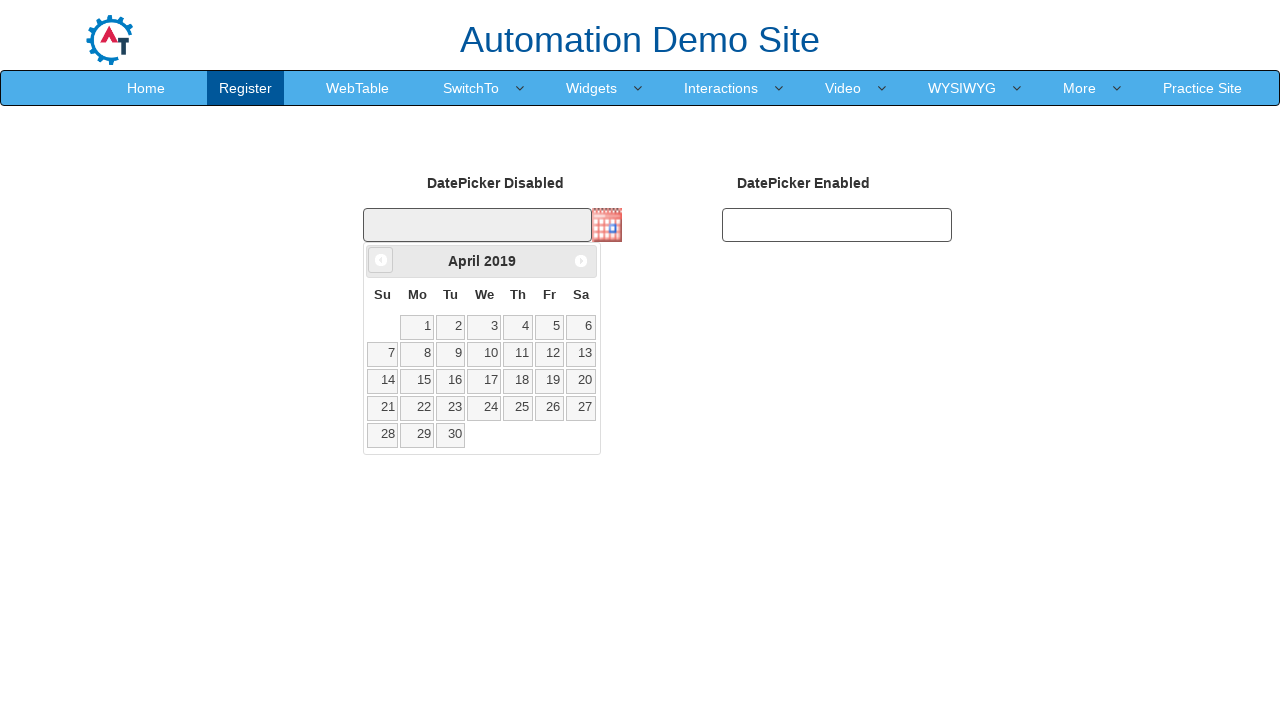

Retrieved current year: 2019
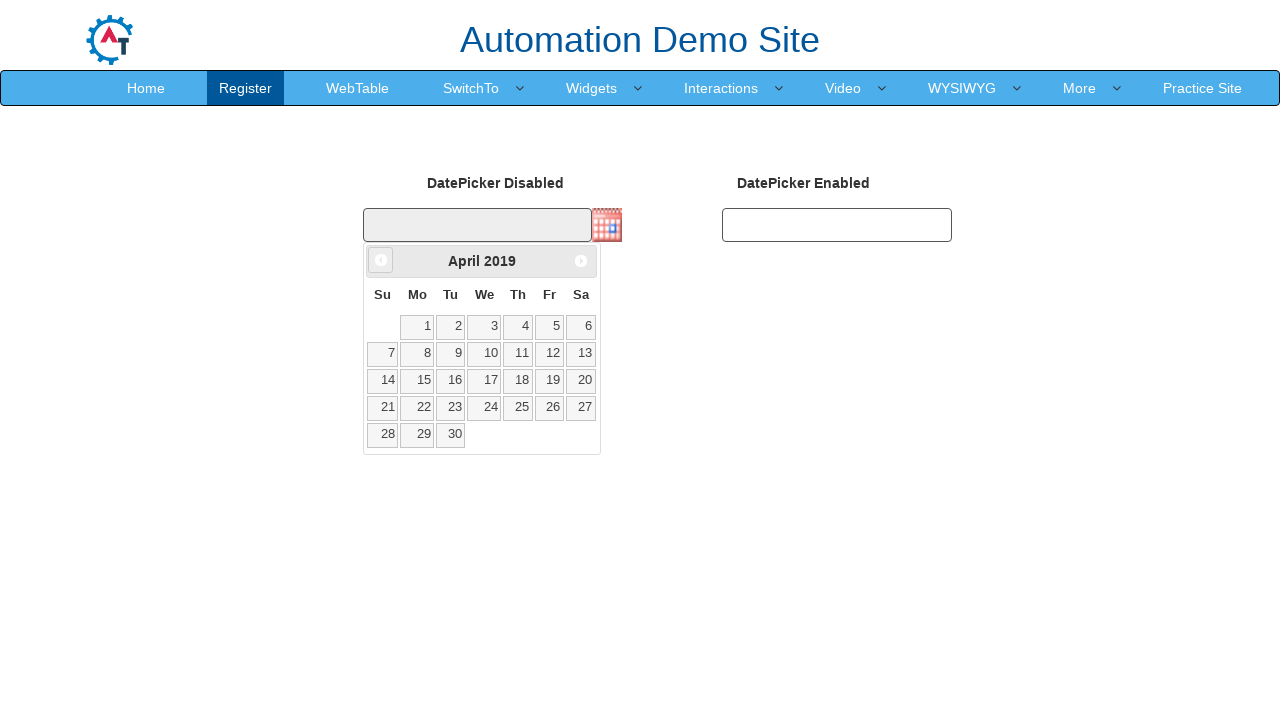

Clicked previous month button to navigate backward at (381, 260) on [data-handler='prev']
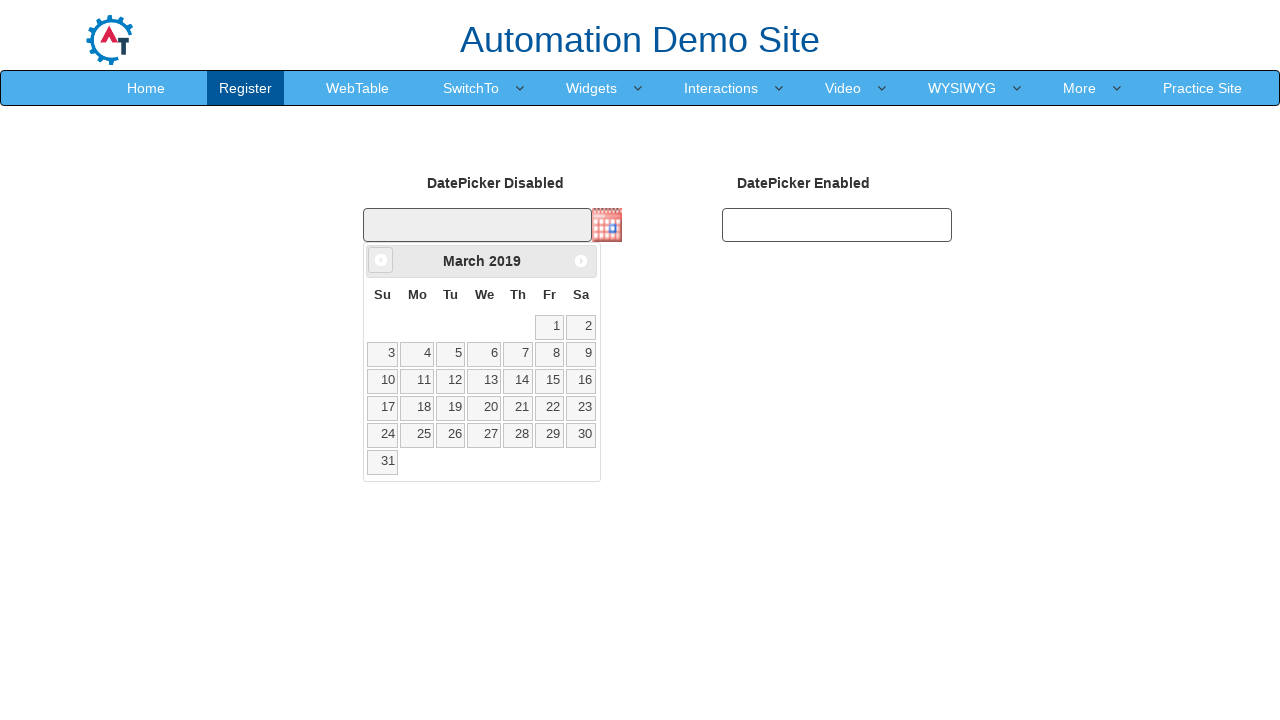

Retrieved current month: March
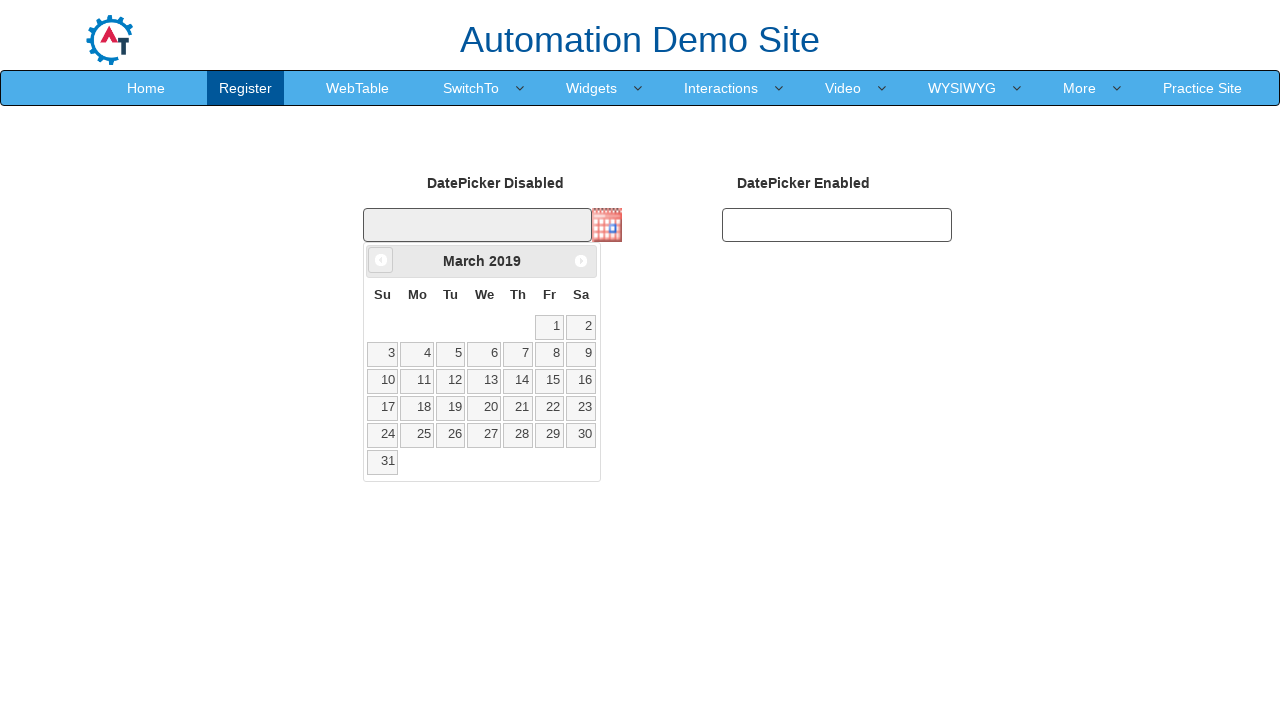

Retrieved current year: 2019
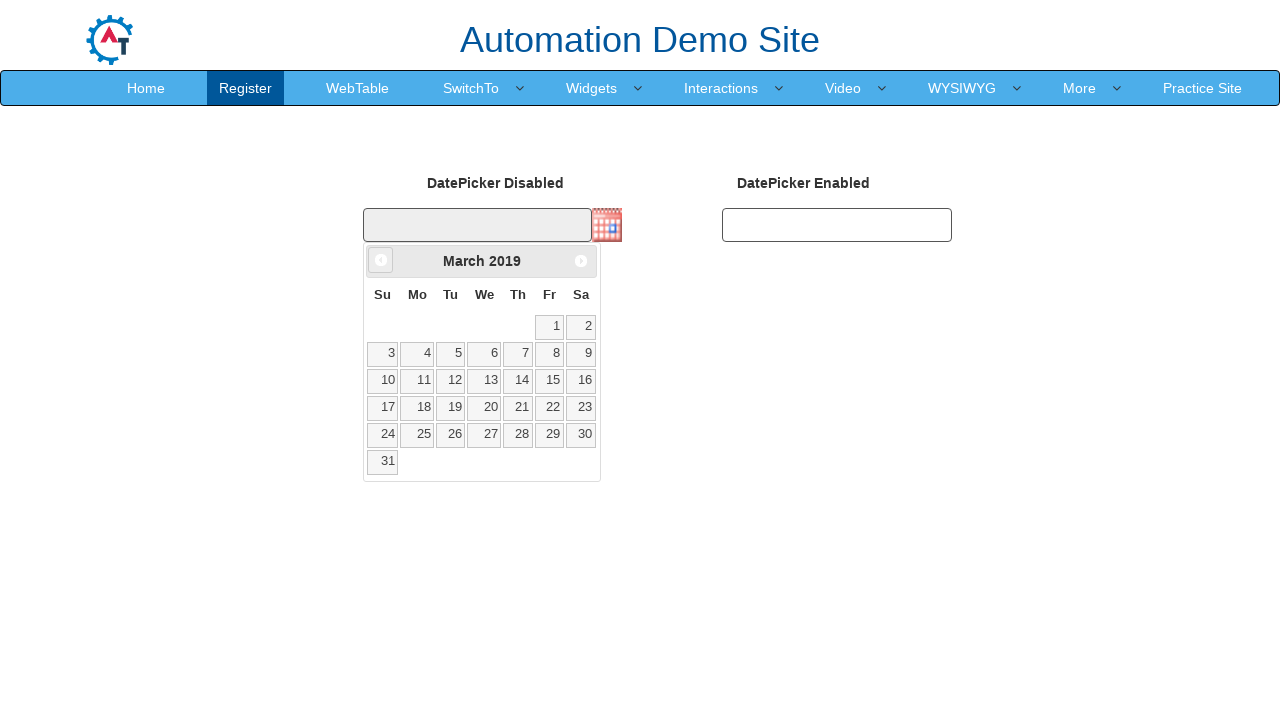

Clicked previous month button to navigate backward at (381, 260) on [data-handler='prev']
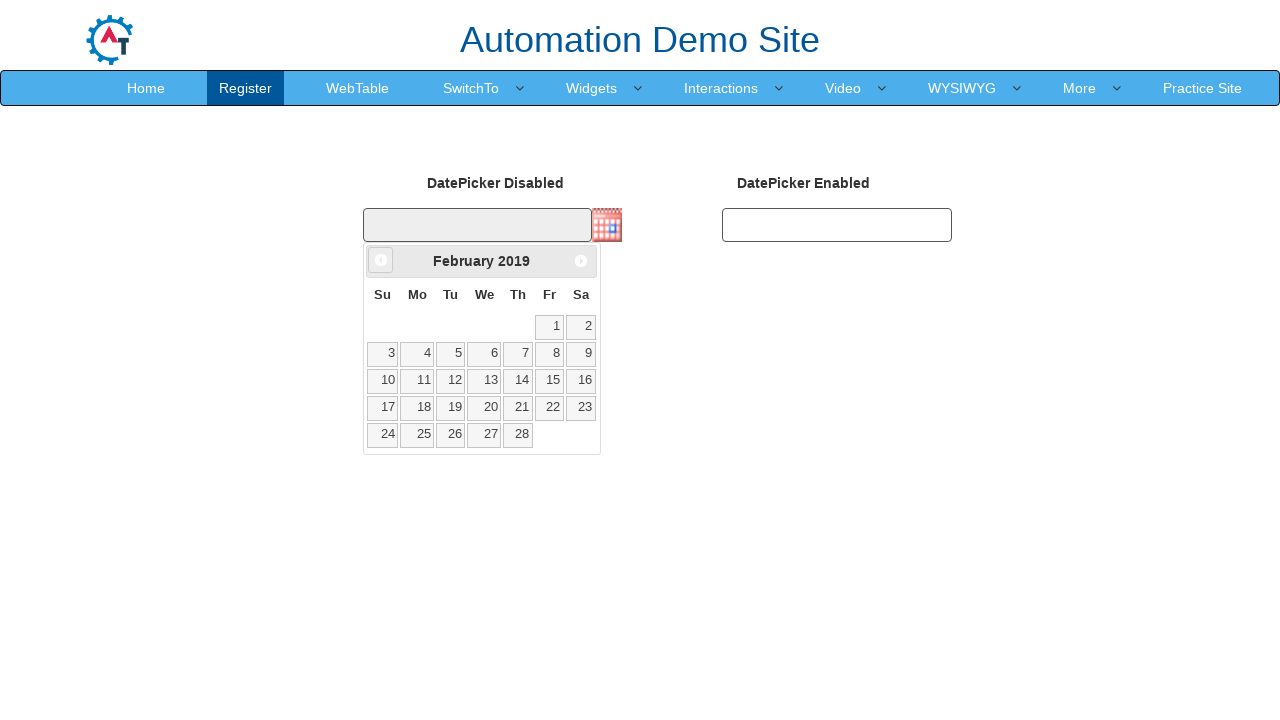

Retrieved current month: February
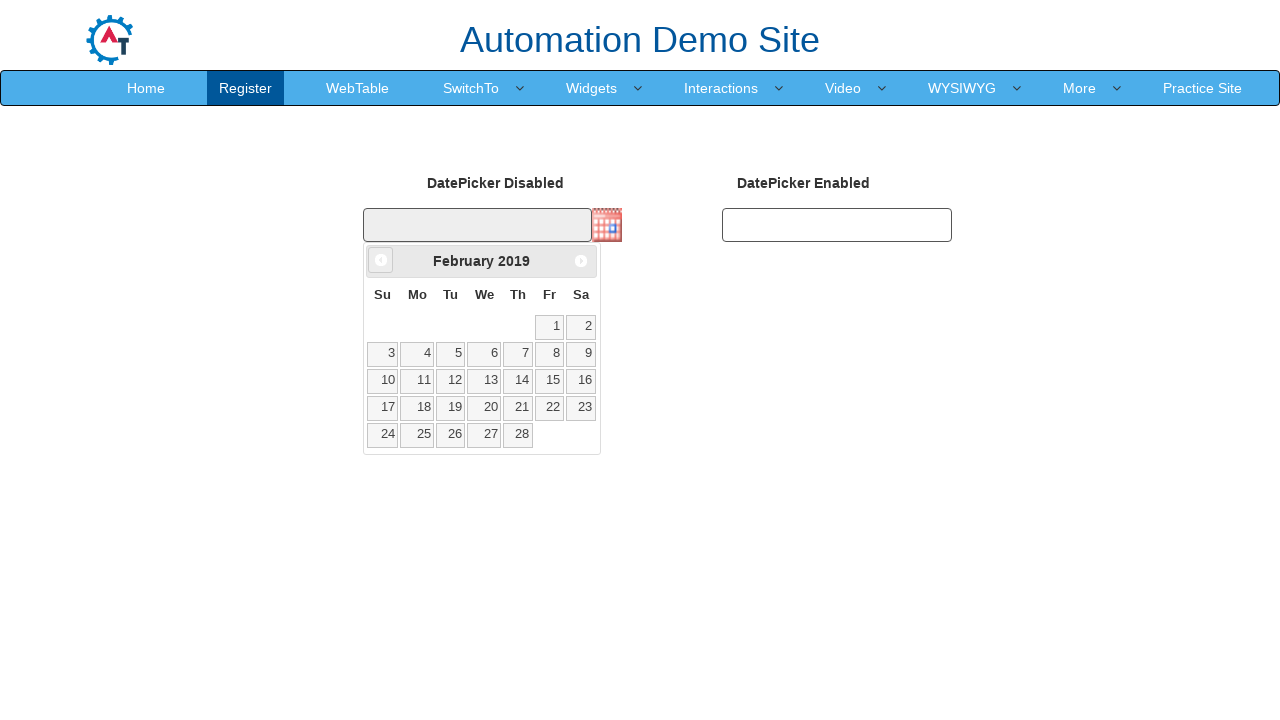

Retrieved current year: 2019
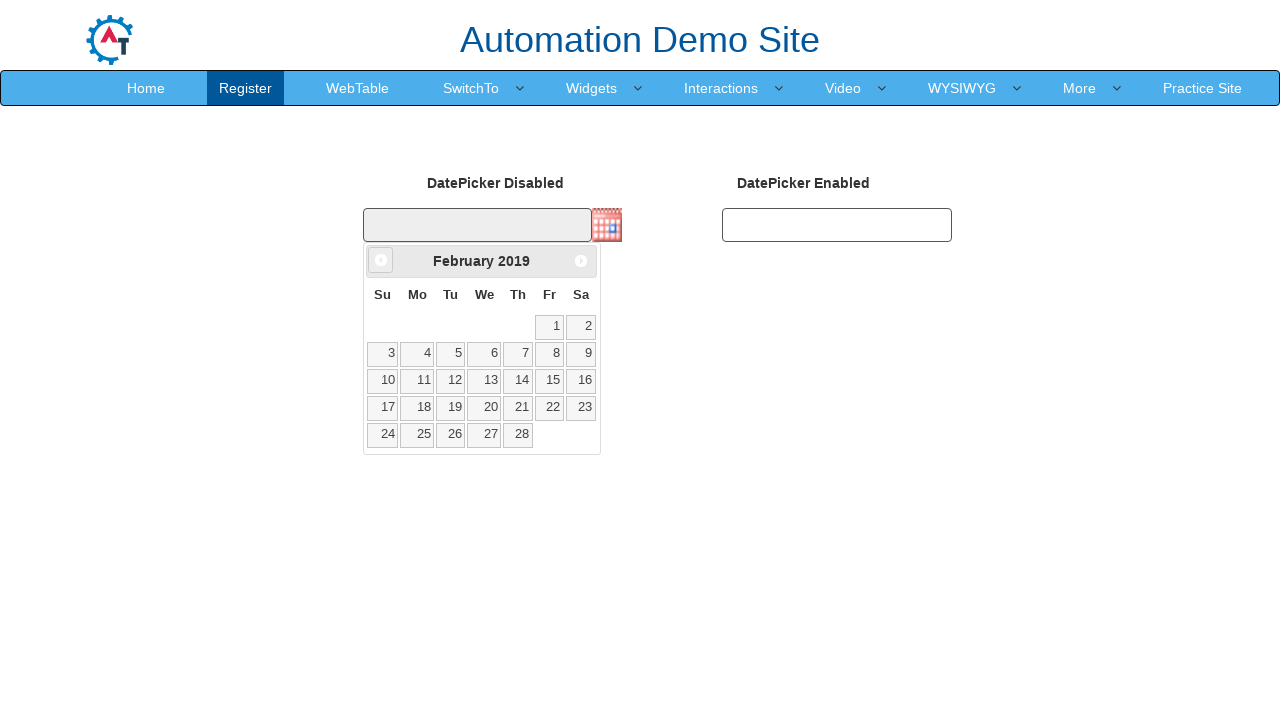

Clicked previous month button to navigate backward at (381, 260) on [data-handler='prev']
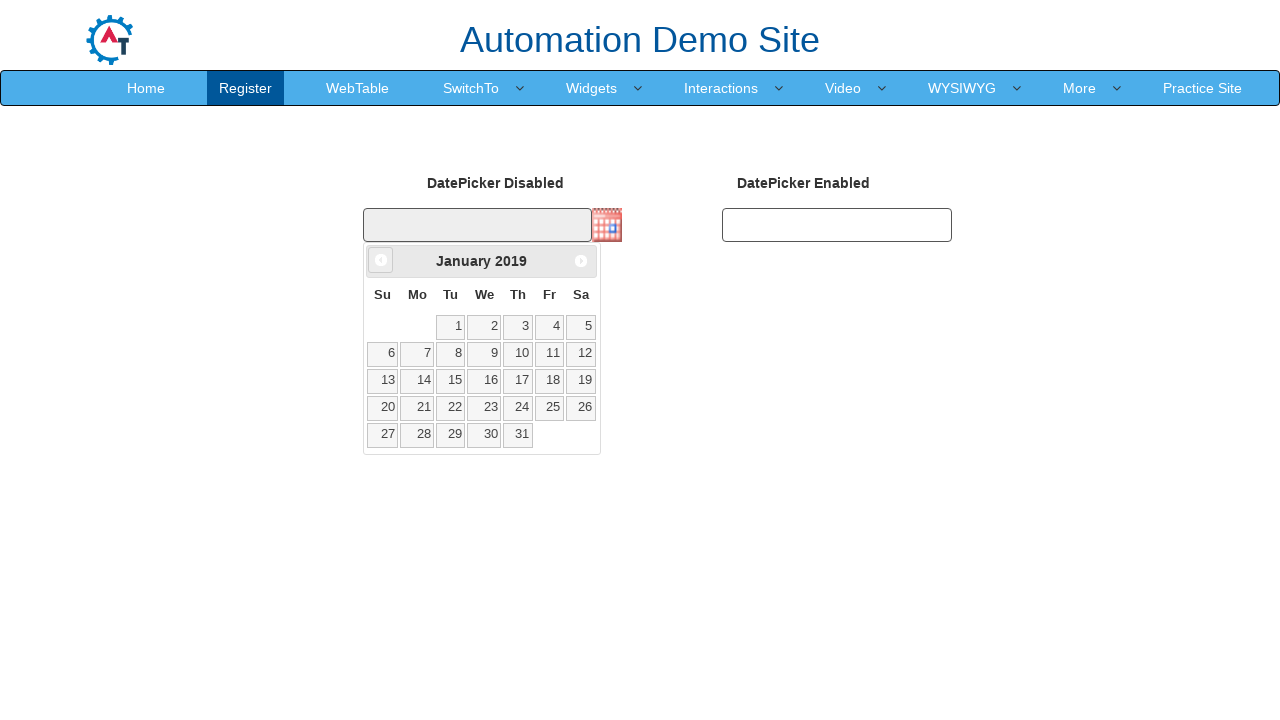

Retrieved current month: January
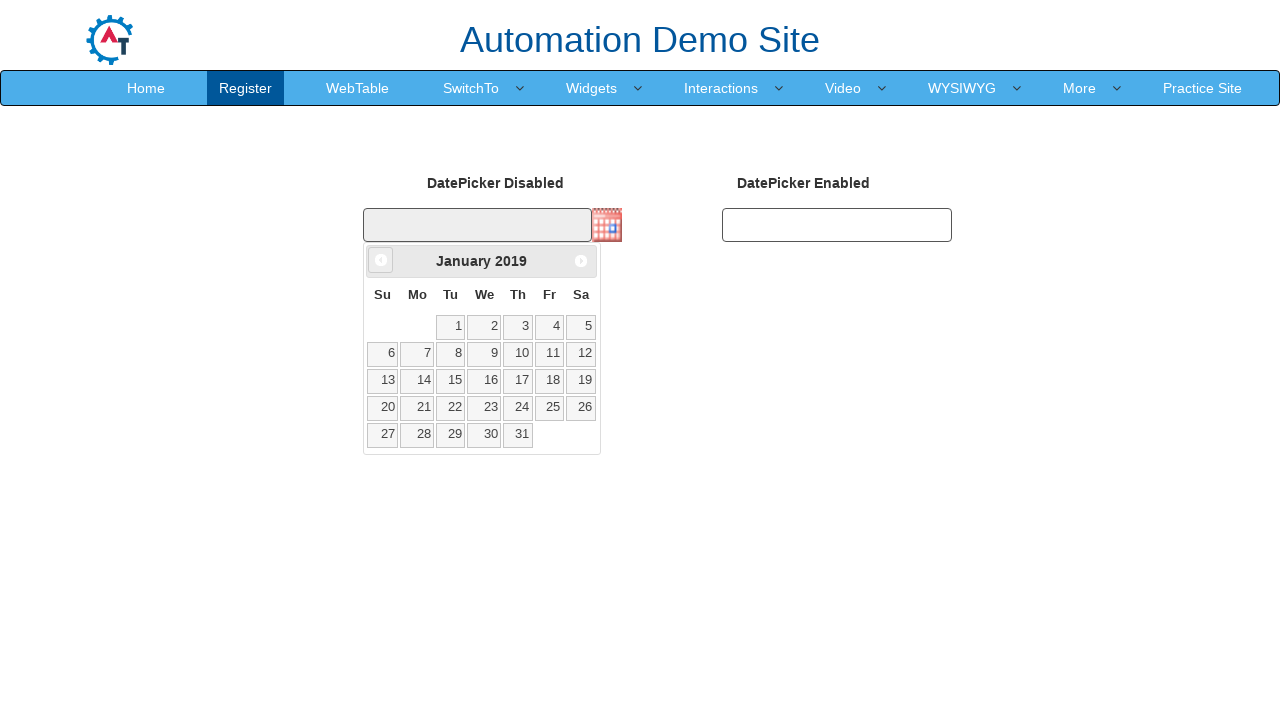

Retrieved current year: 2019
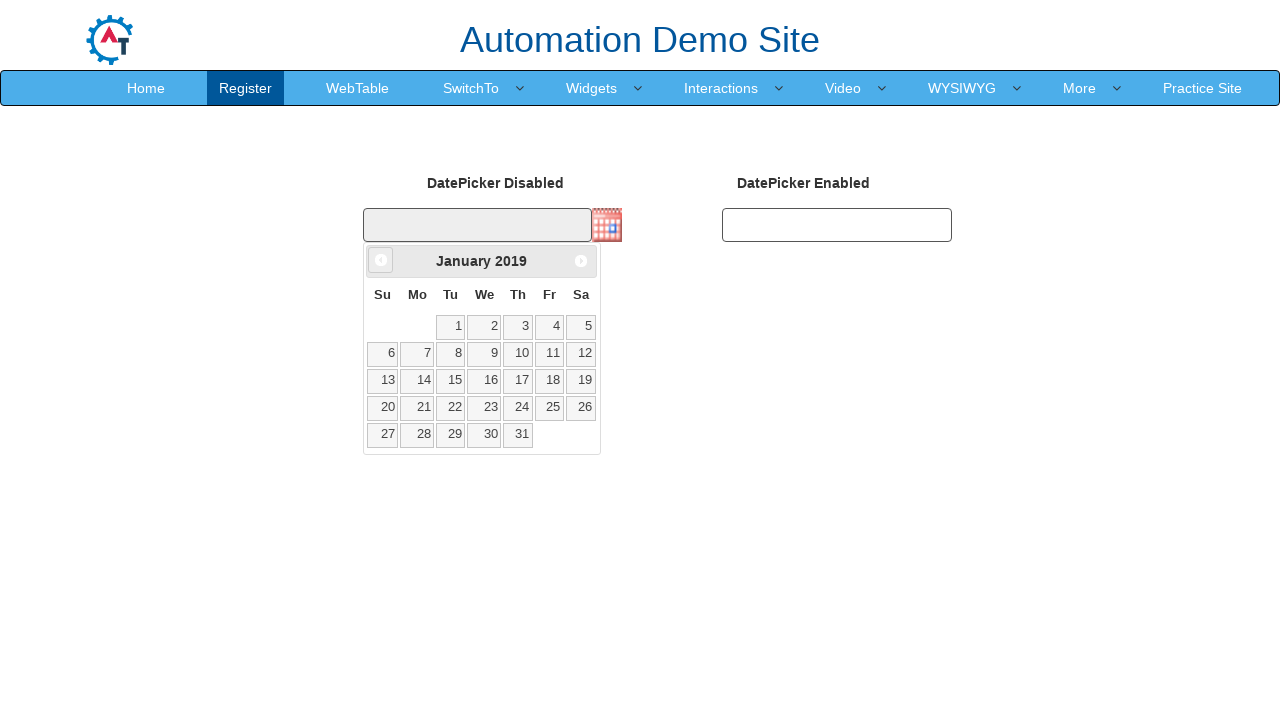

Clicked previous month button to navigate backward at (381, 260) on [data-handler='prev']
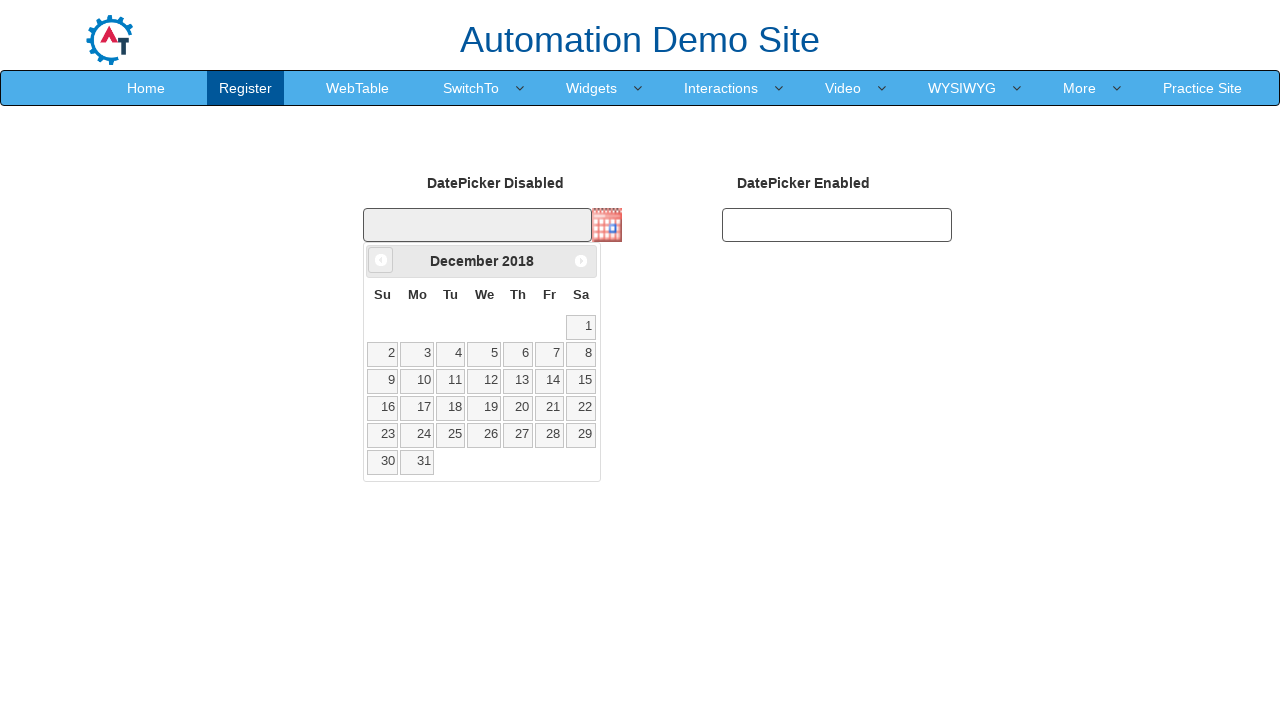

Retrieved current month: December
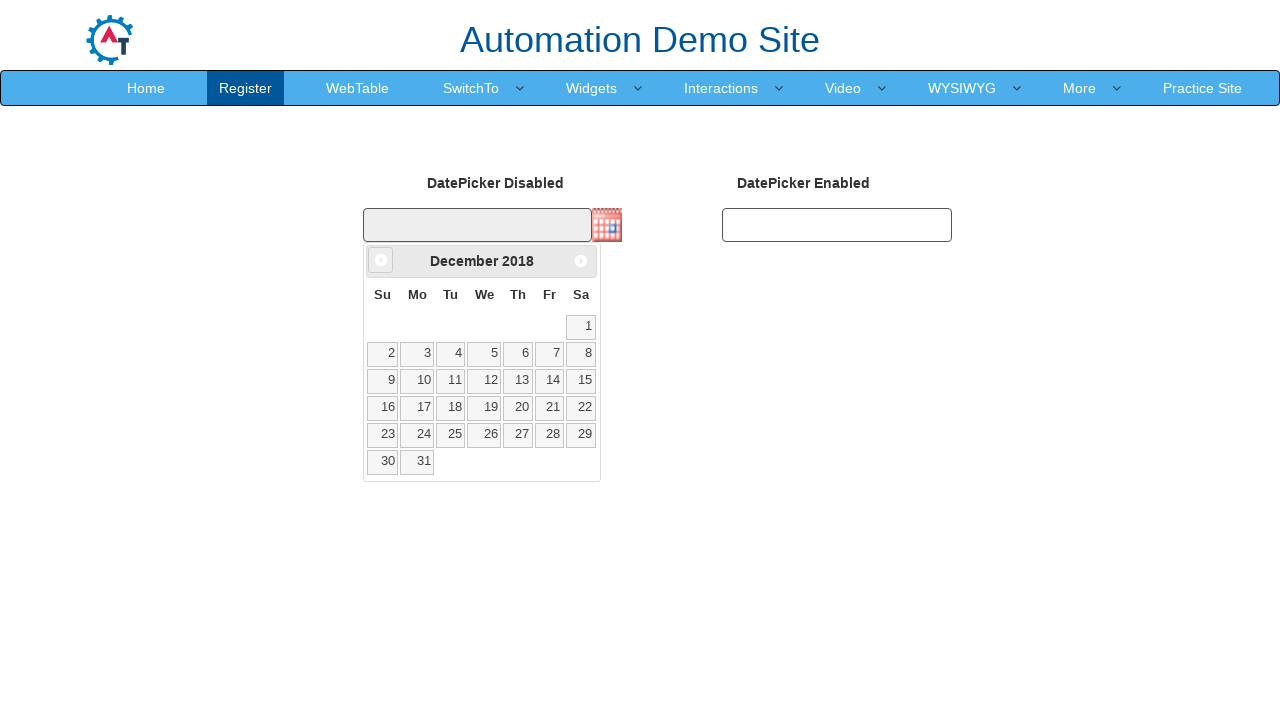

Retrieved current year: 2018
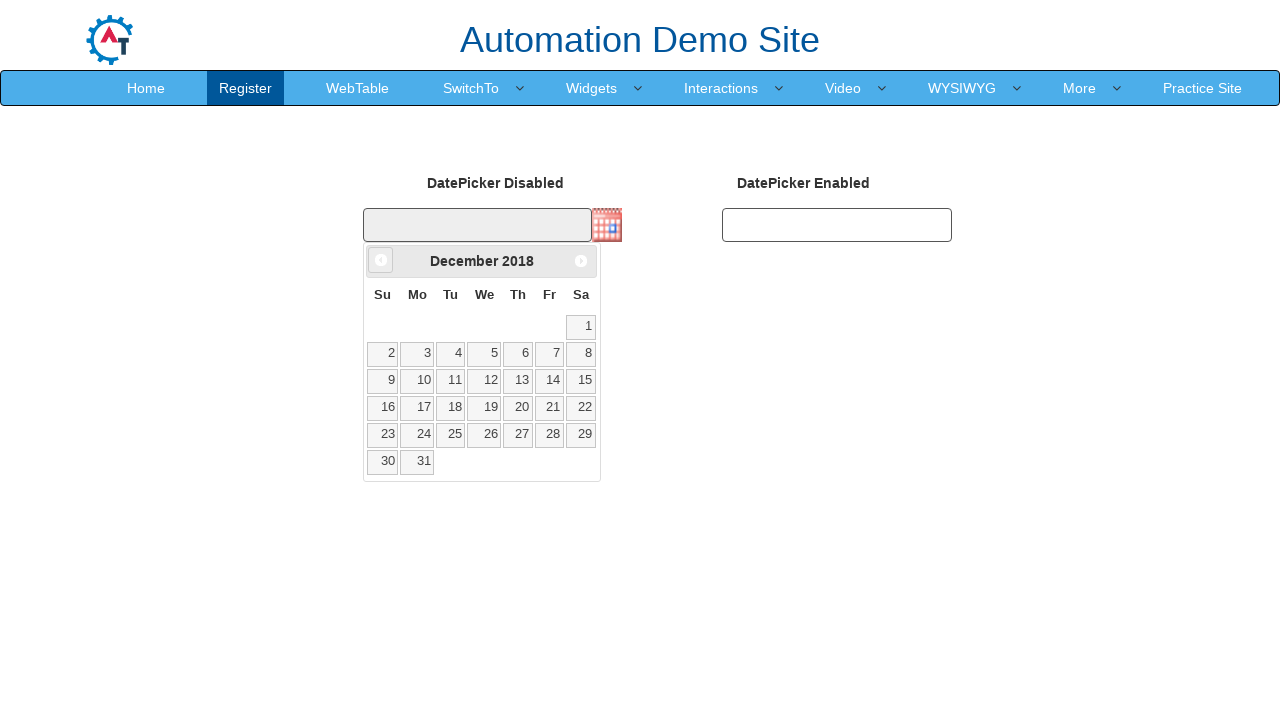

Clicked previous month button to navigate backward at (381, 260) on [data-handler='prev']
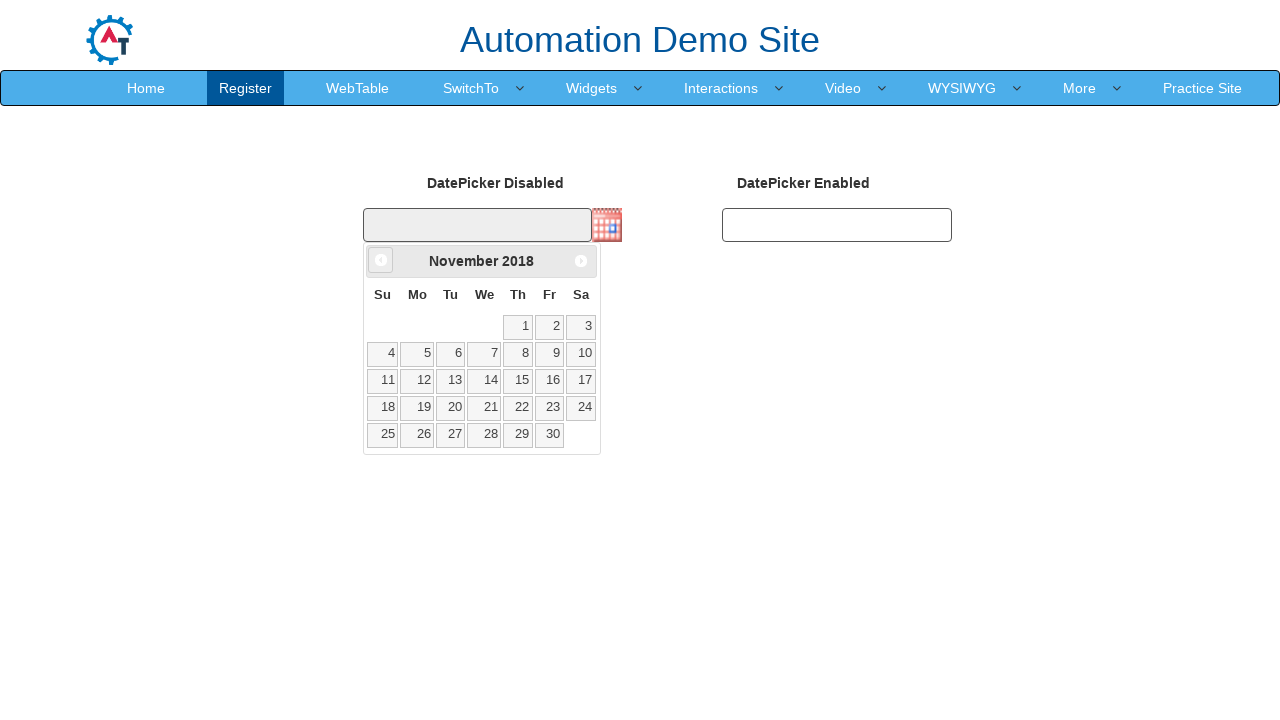

Retrieved current month: November
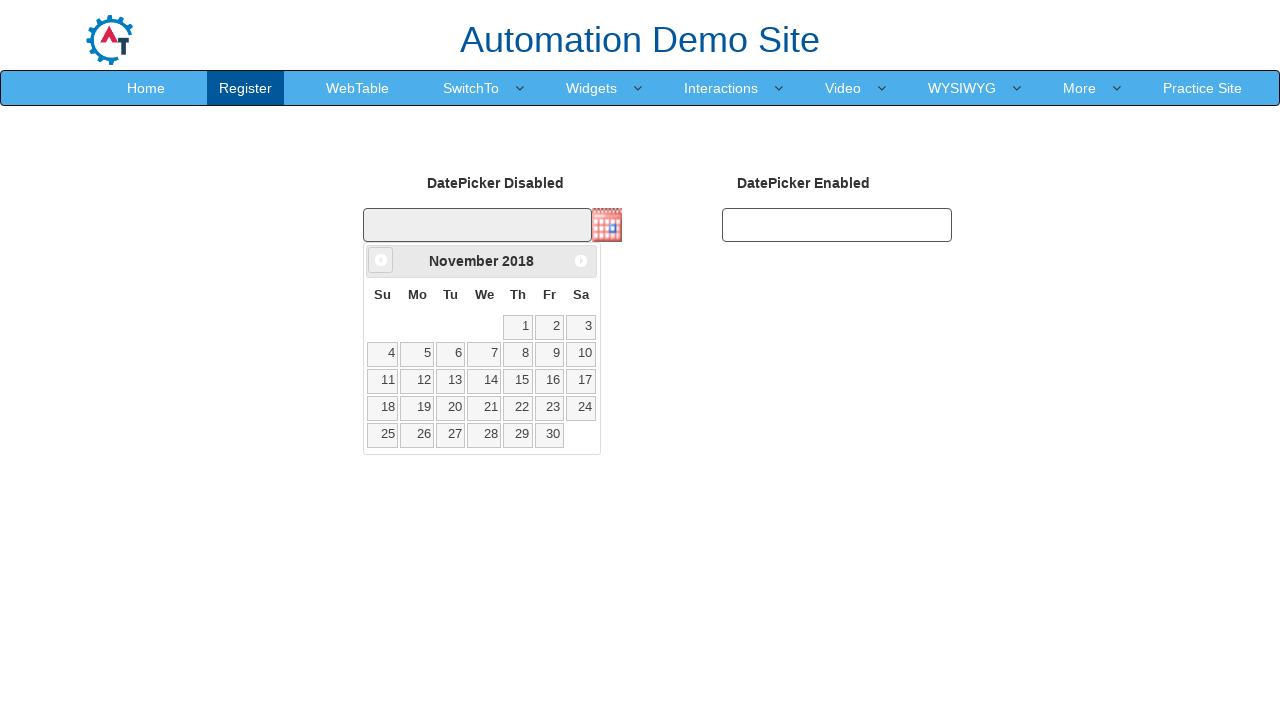

Retrieved current year: 2018
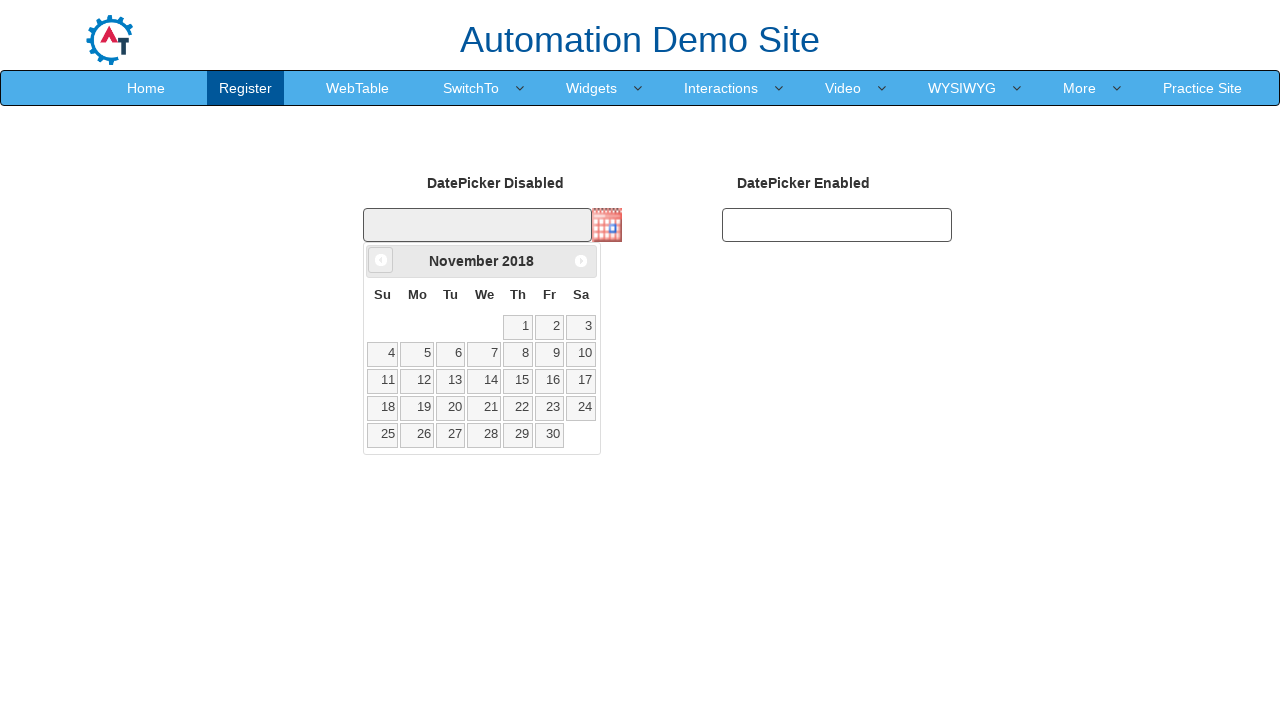

Clicked previous month button to navigate backward at (381, 260) on [data-handler='prev']
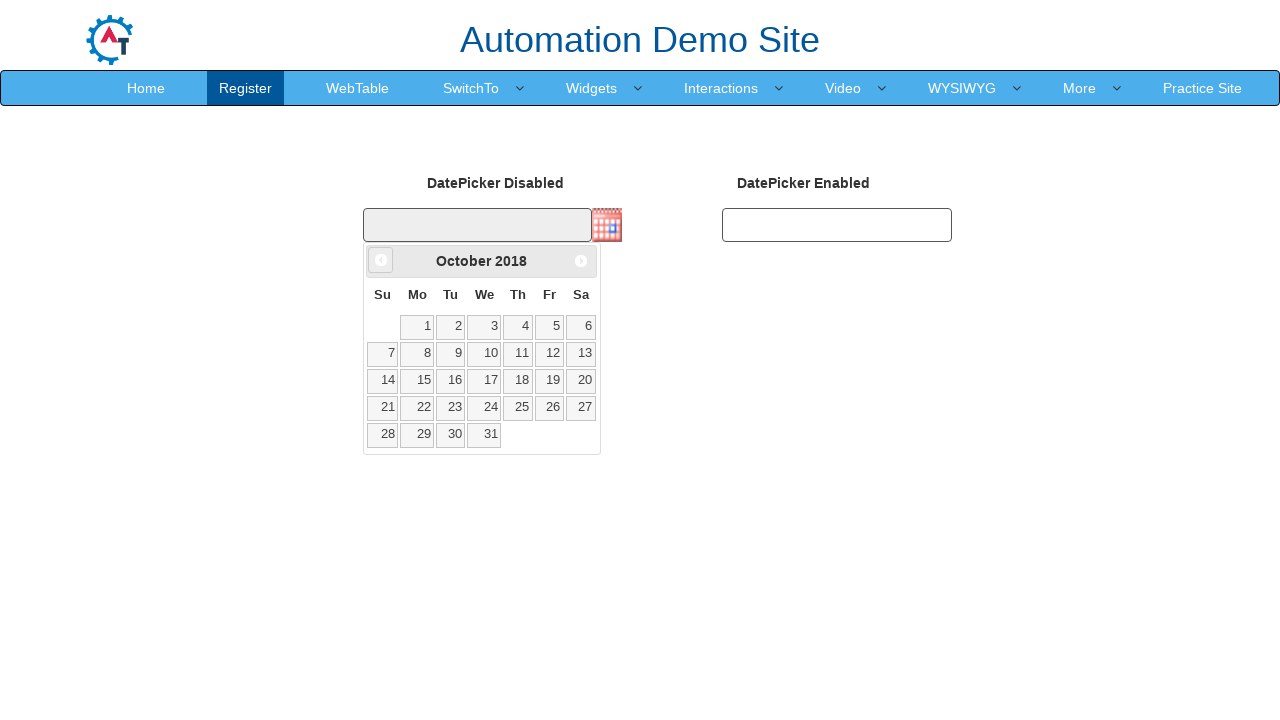

Retrieved current month: October
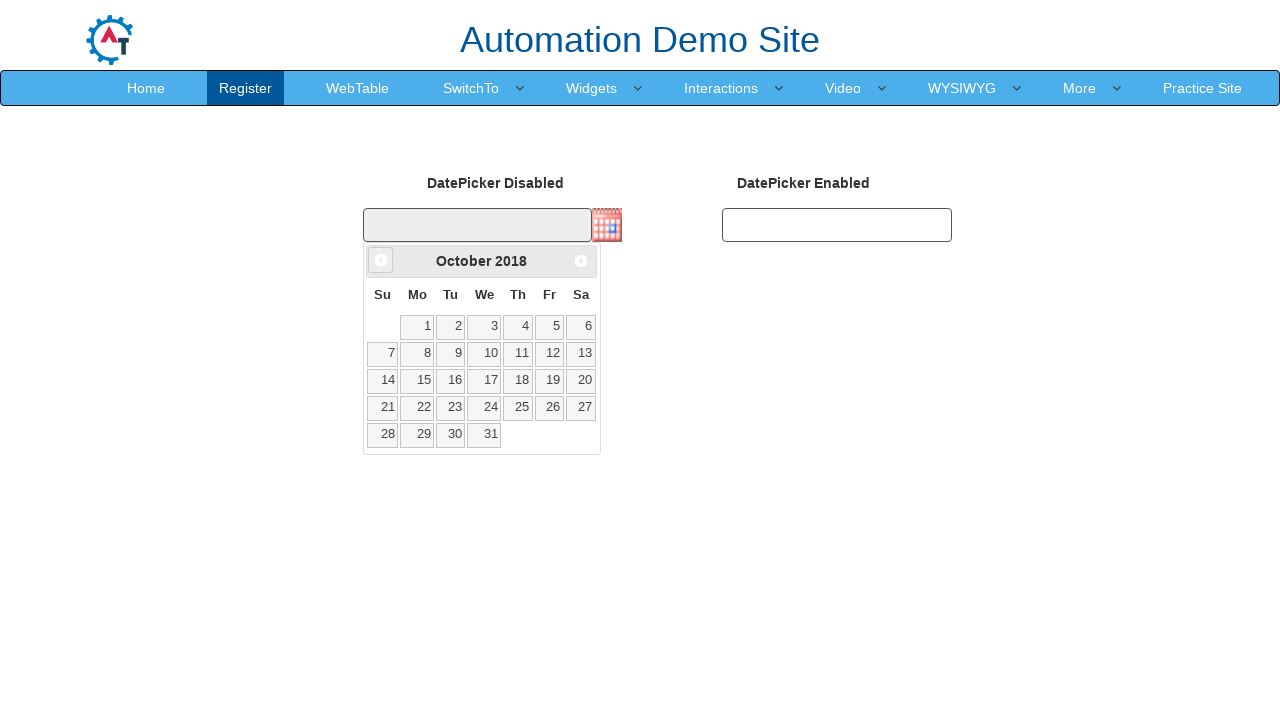

Retrieved current year: 2018
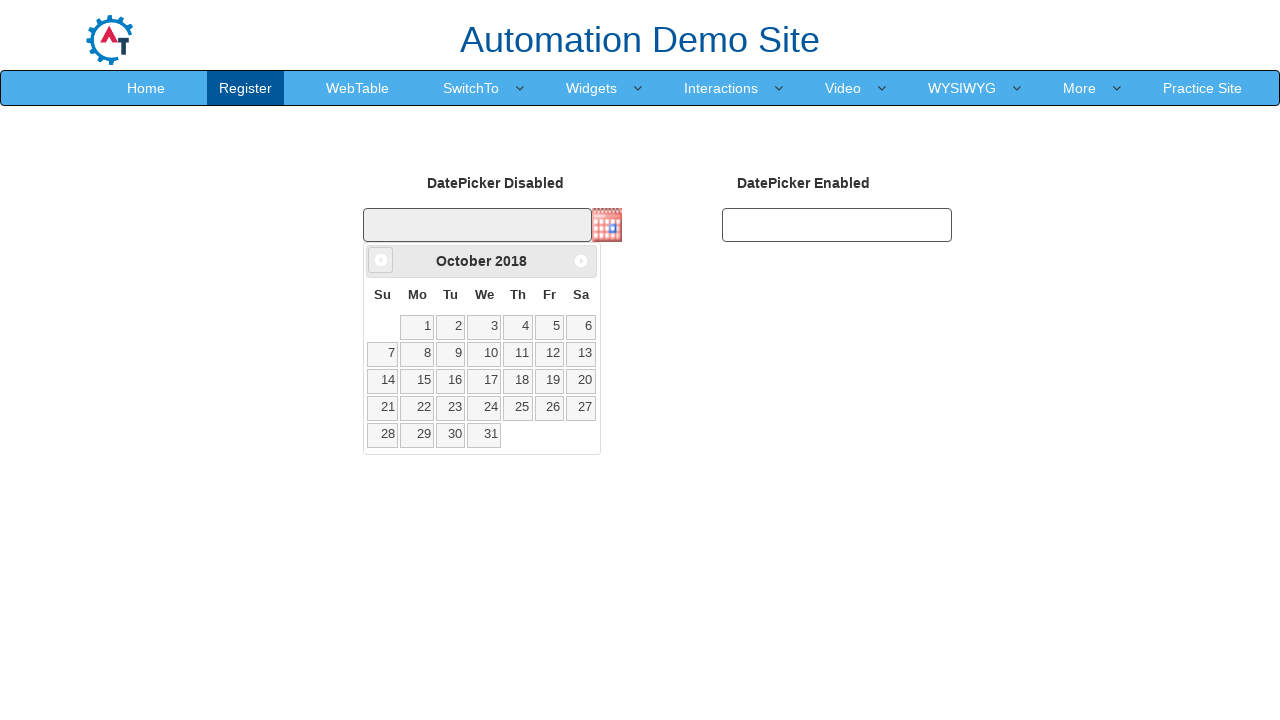

Clicked previous month button to navigate backward at (381, 260) on [data-handler='prev']
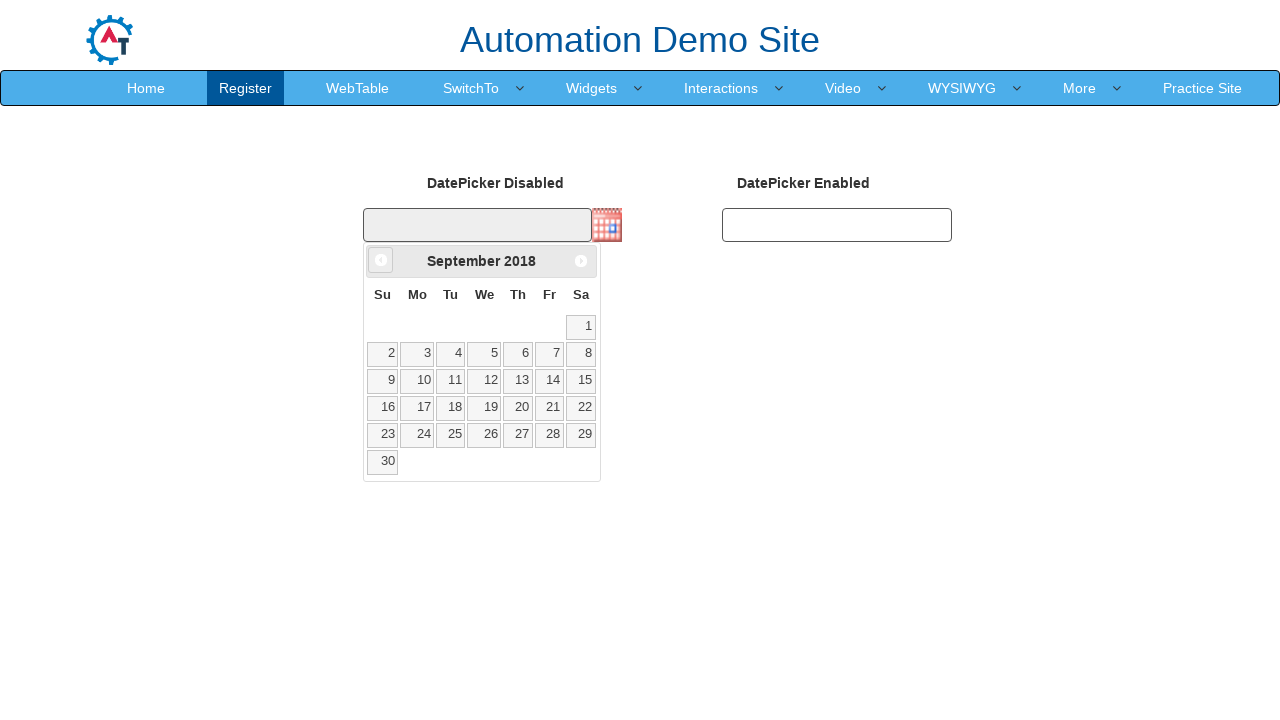

Retrieved current month: September
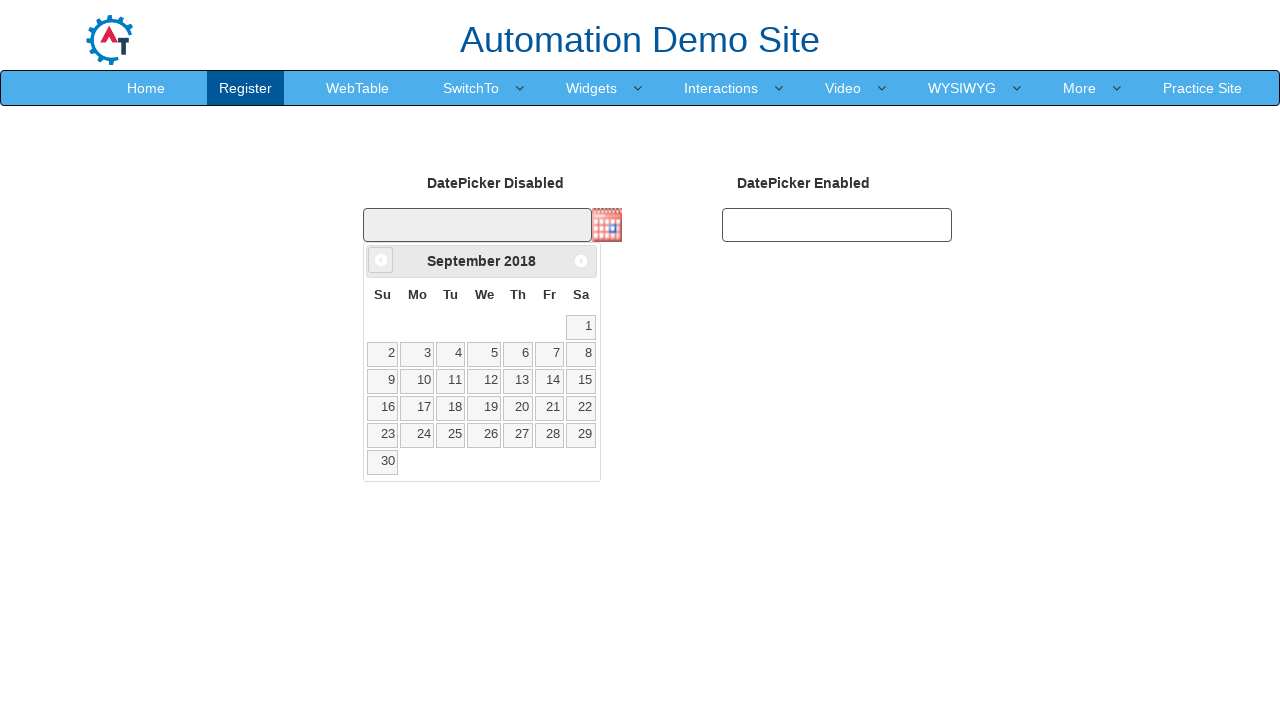

Retrieved current year: 2018
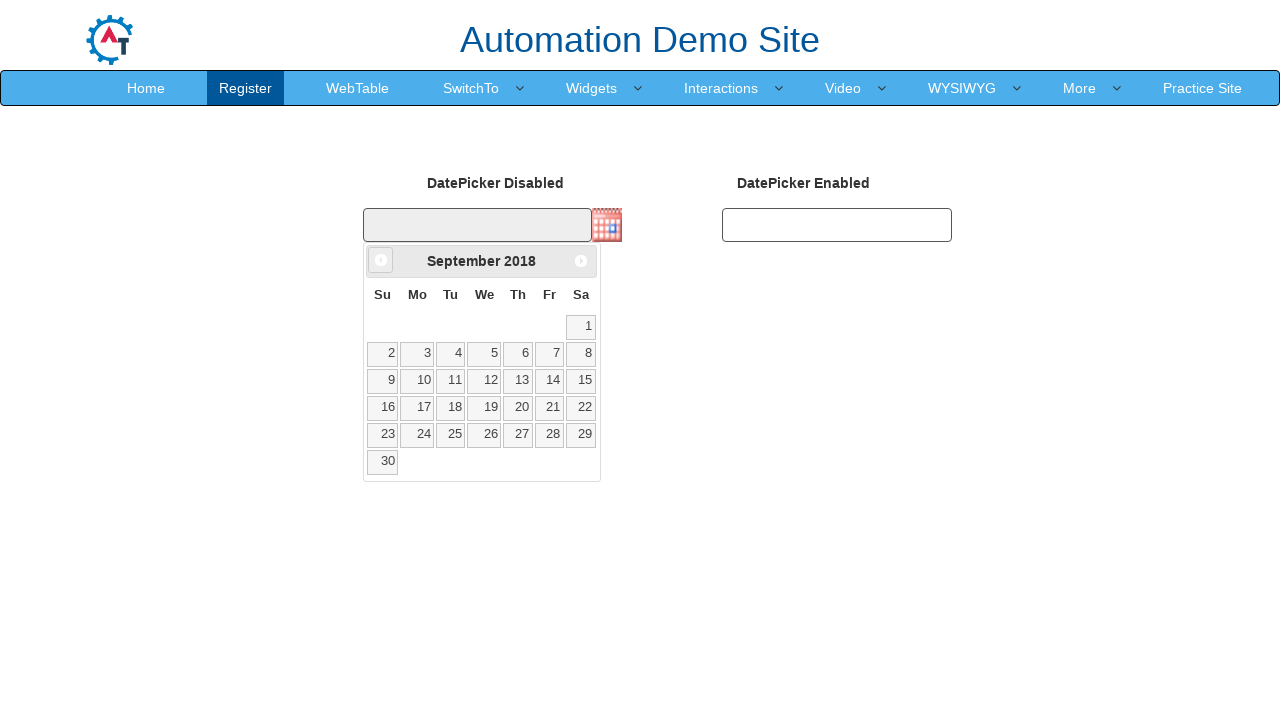

Clicked previous month button to navigate backward at (381, 260) on [data-handler='prev']
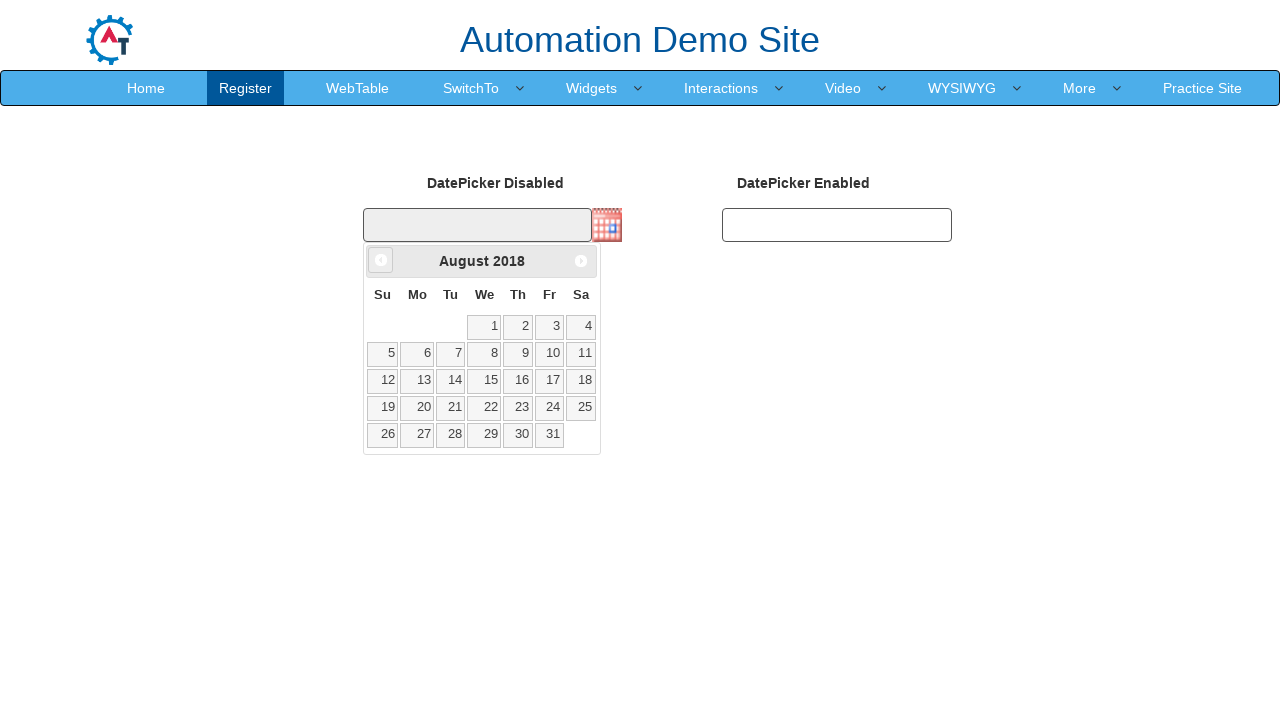

Retrieved current month: August
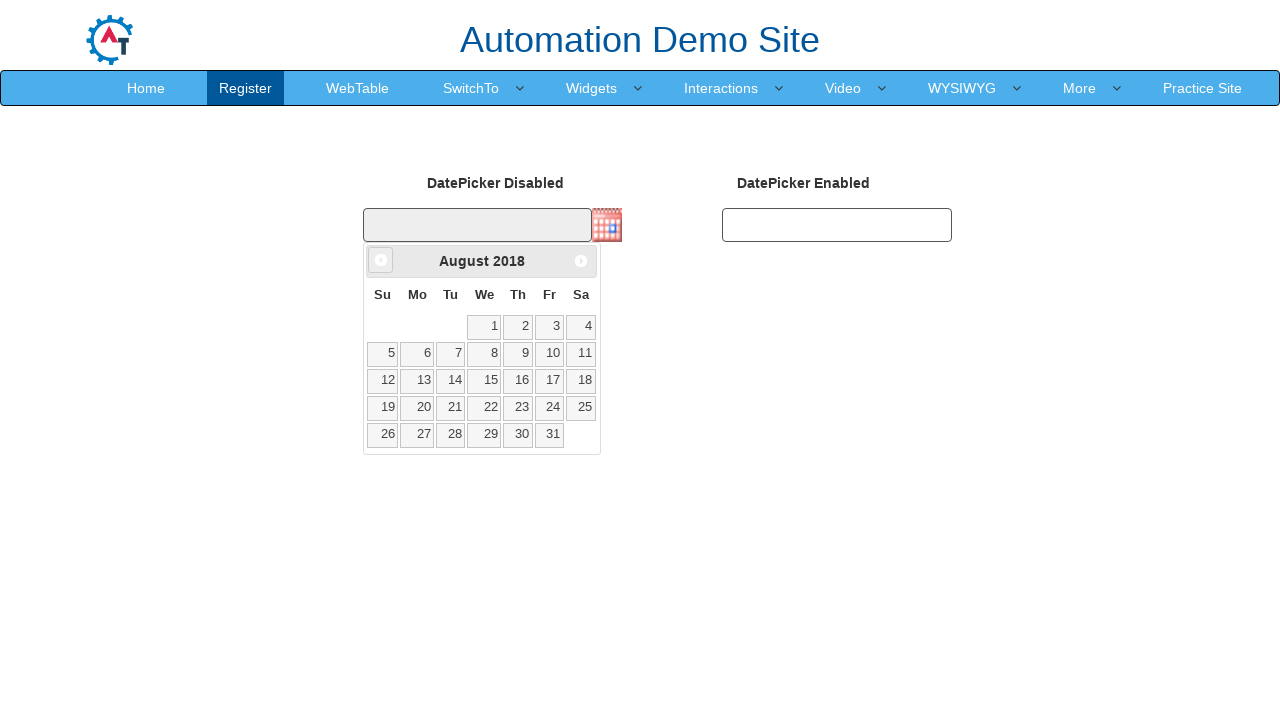

Retrieved current year: 2018
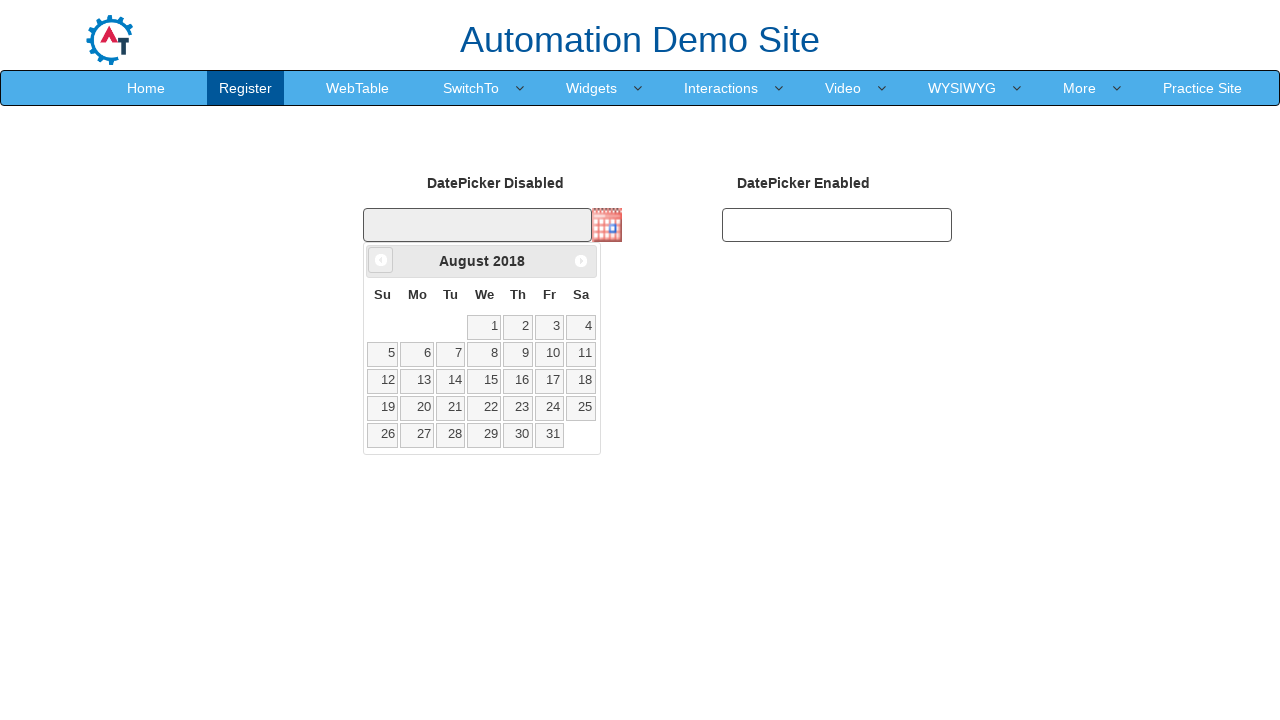

Clicked previous month button to navigate backward at (381, 260) on [data-handler='prev']
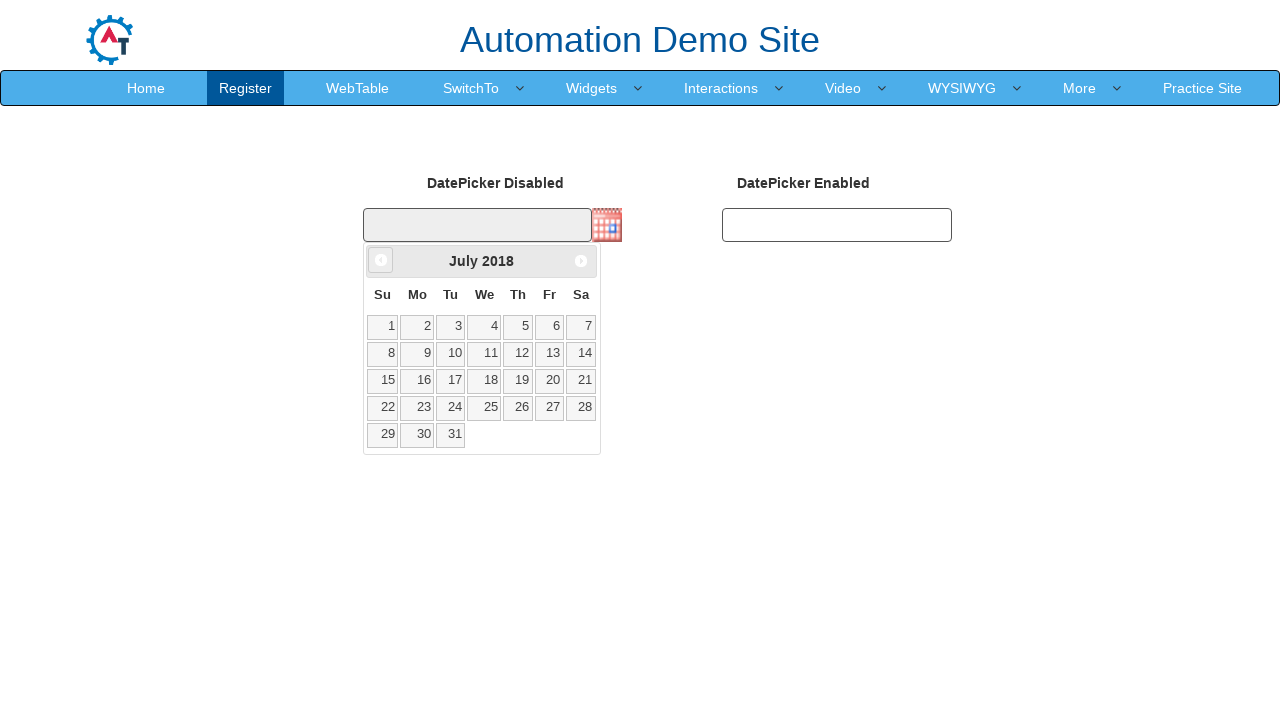

Retrieved current month: July
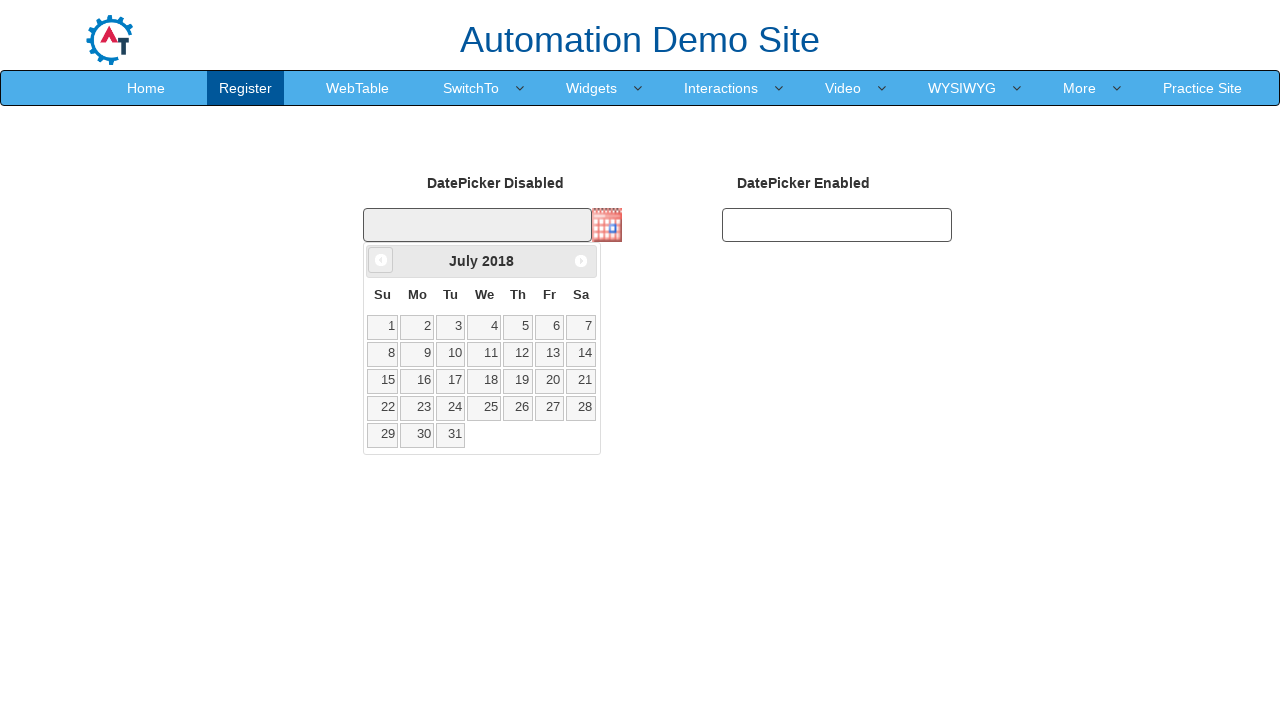

Retrieved current year: 2018
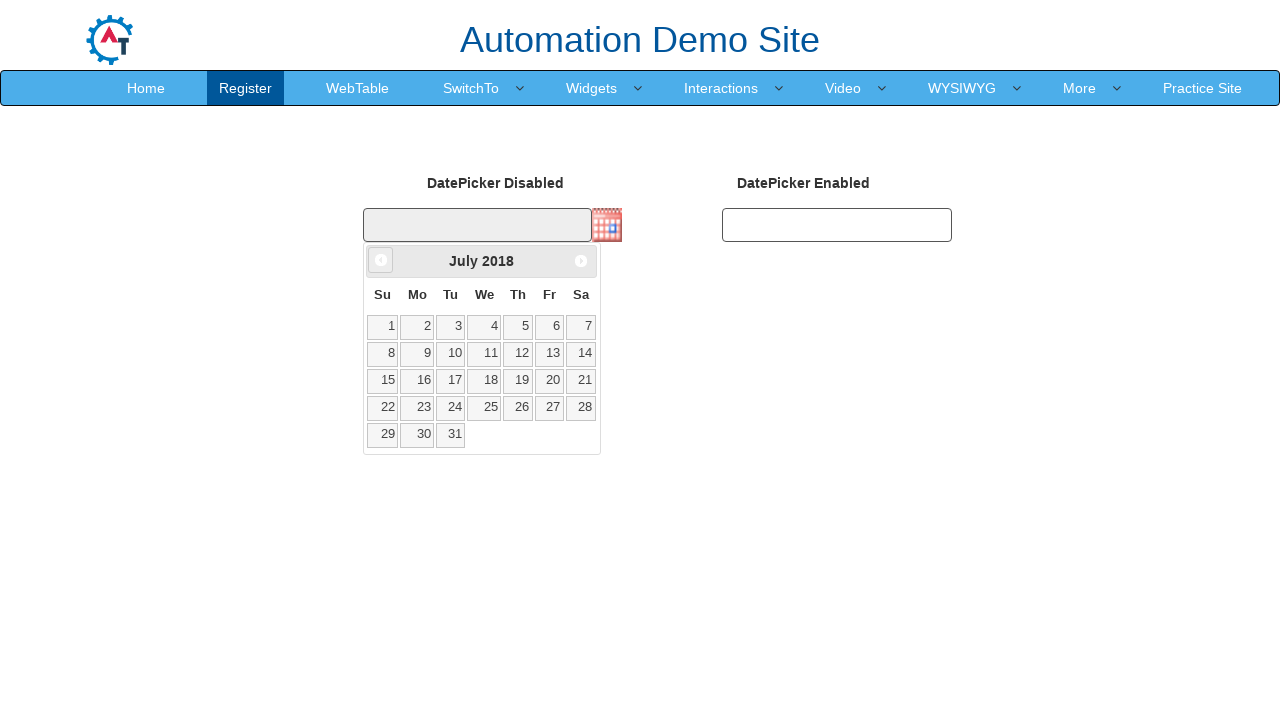

Clicked previous month button to navigate backward at (381, 260) on [data-handler='prev']
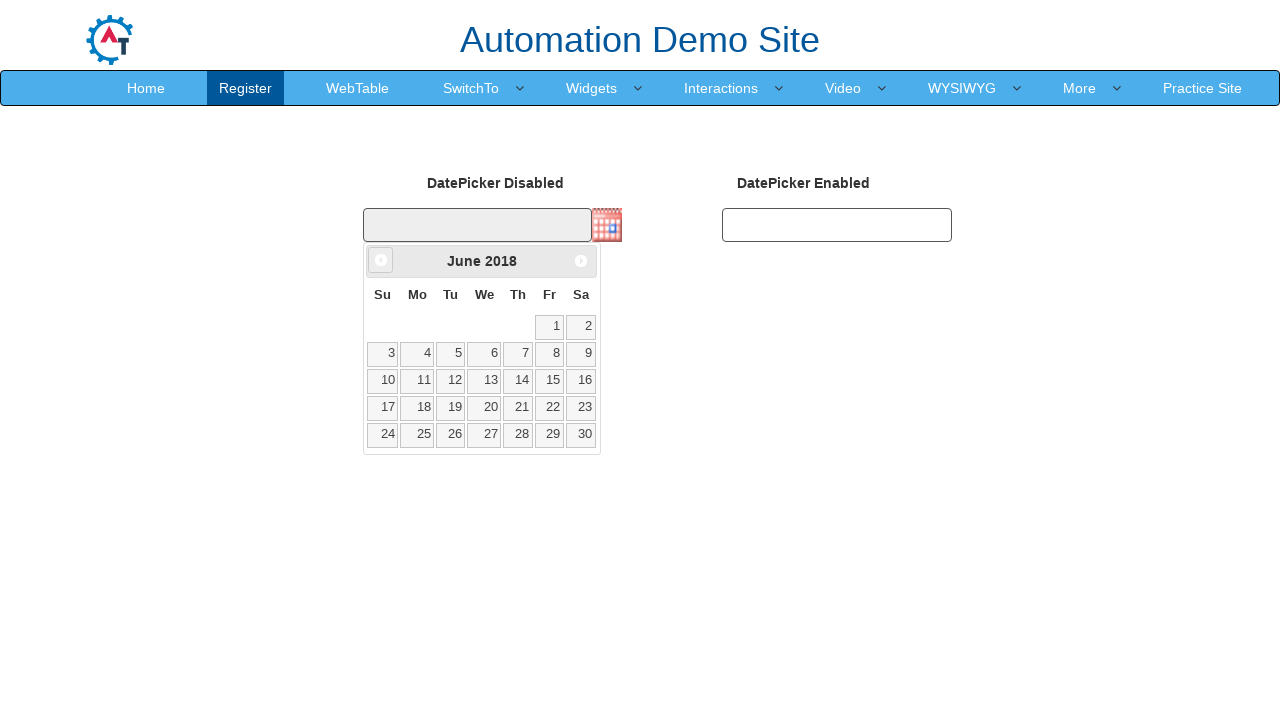

Retrieved current month: June
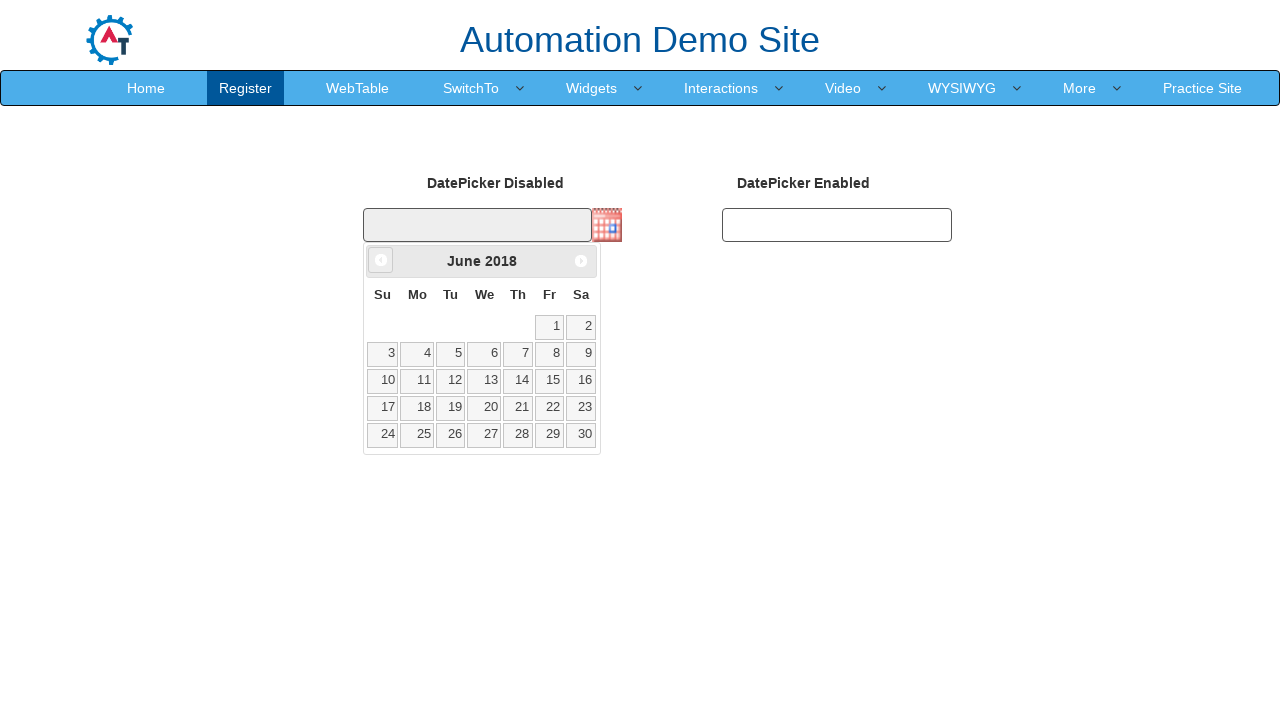

Retrieved current year: 2018
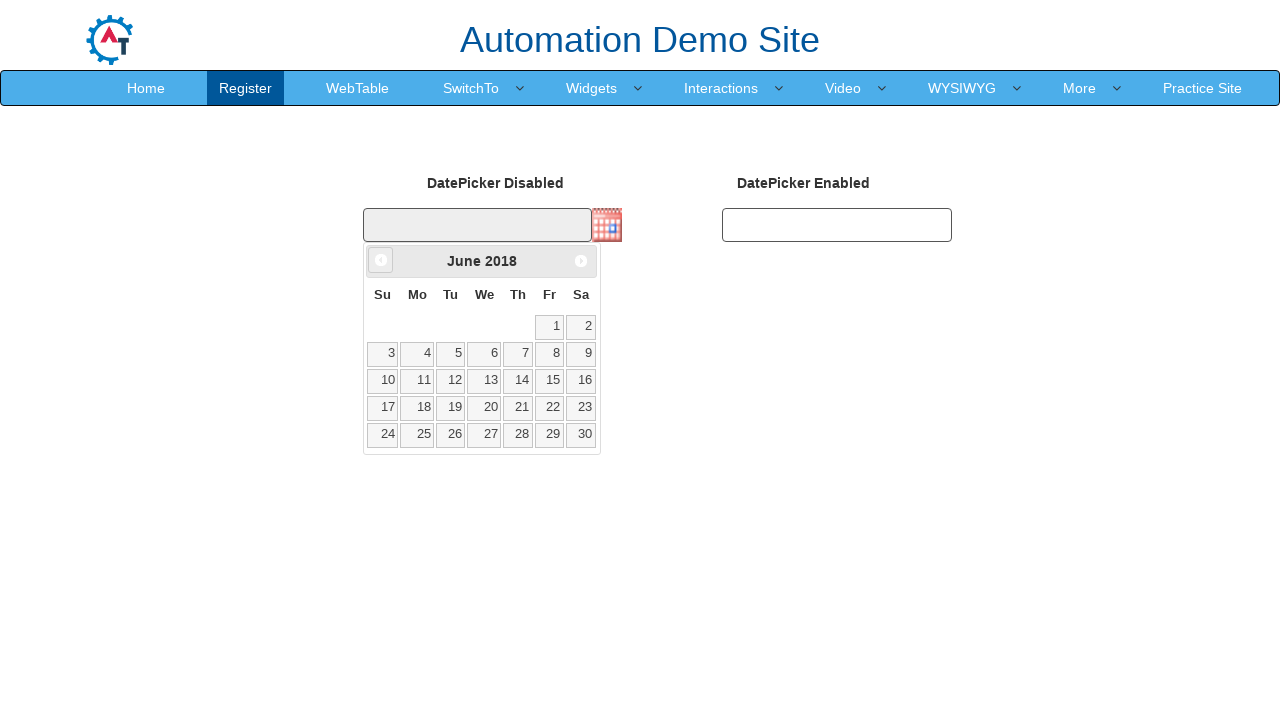

Clicked previous month button to navigate backward at (381, 260) on [data-handler='prev']
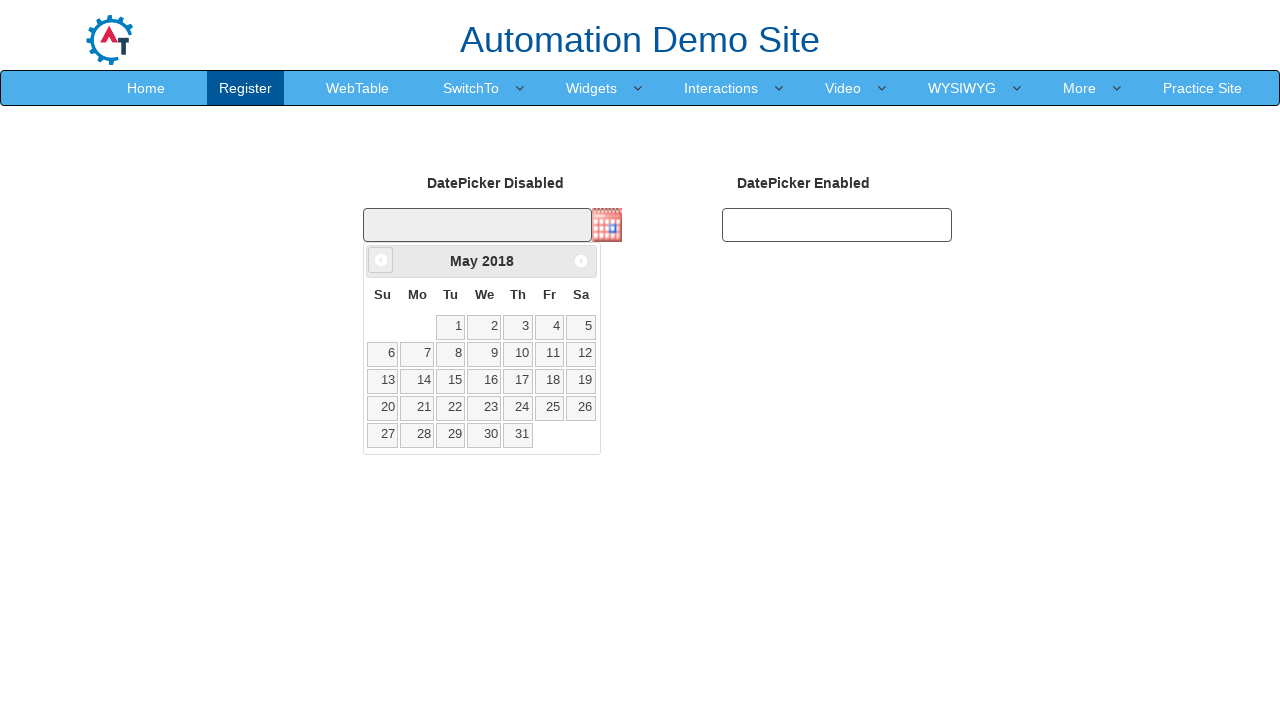

Retrieved current month: May
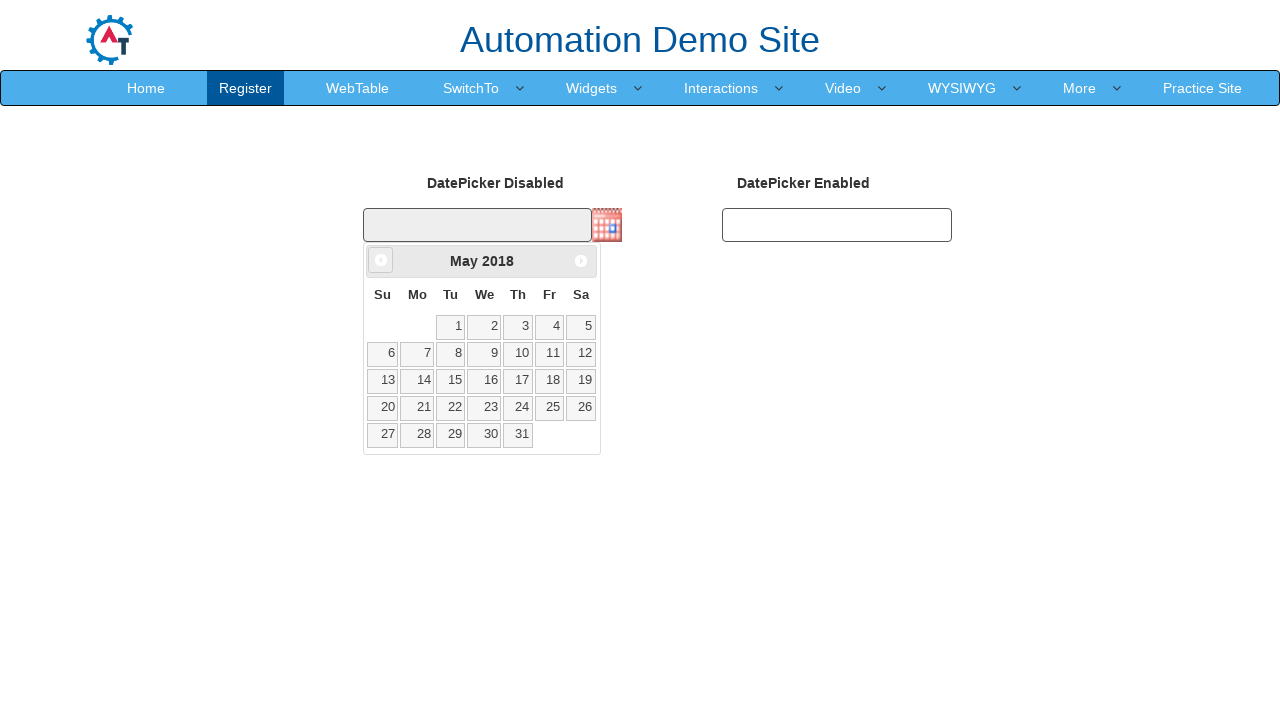

Retrieved current year: 2018
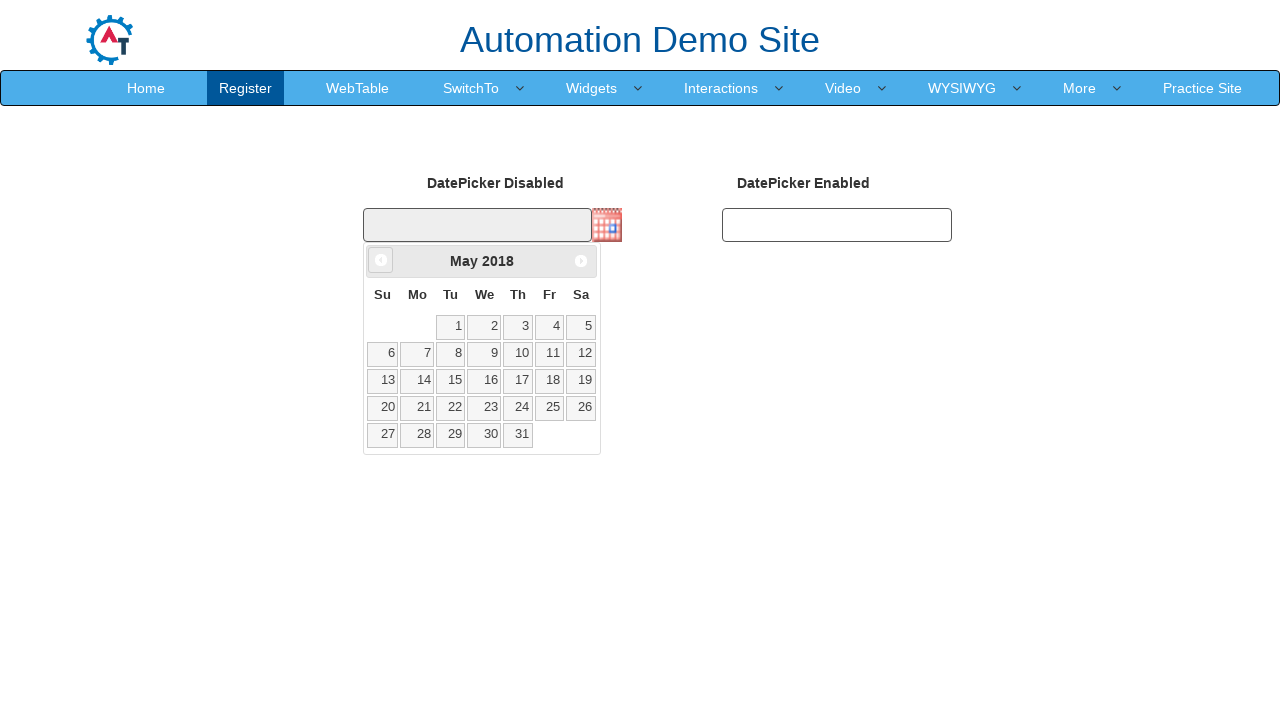

Clicked previous month button to navigate backward at (381, 260) on [data-handler='prev']
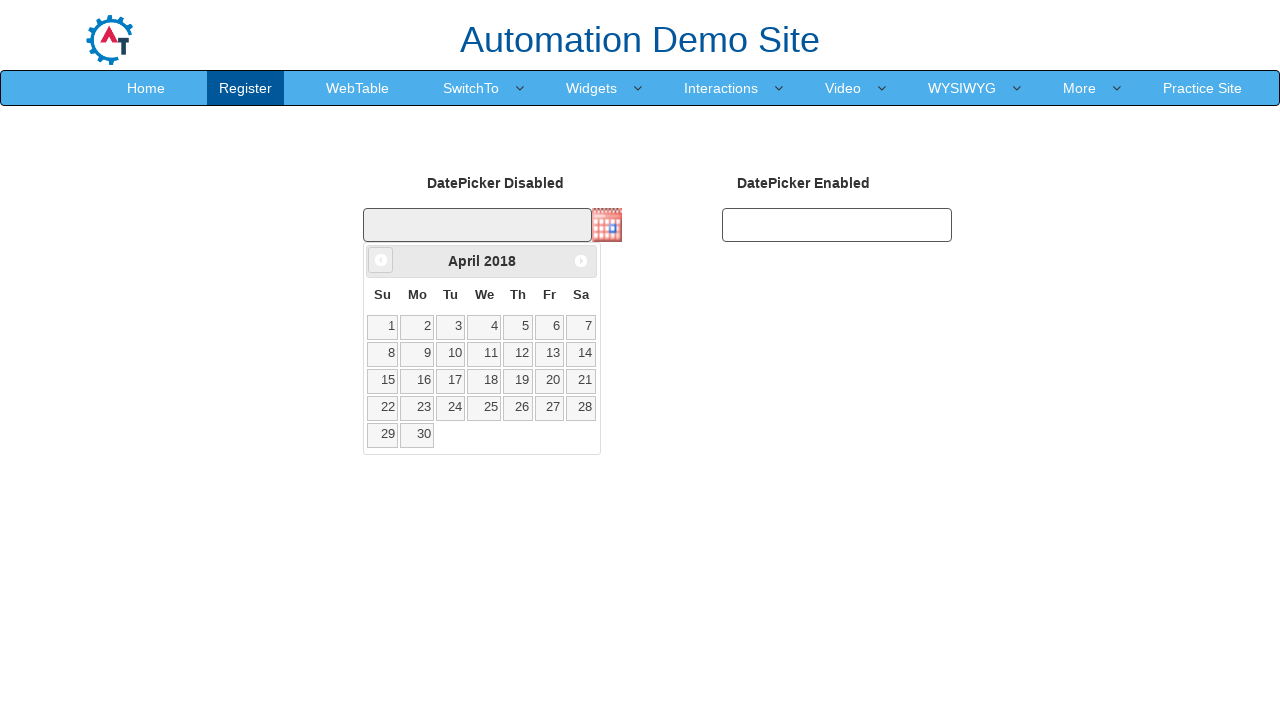

Retrieved current month: April
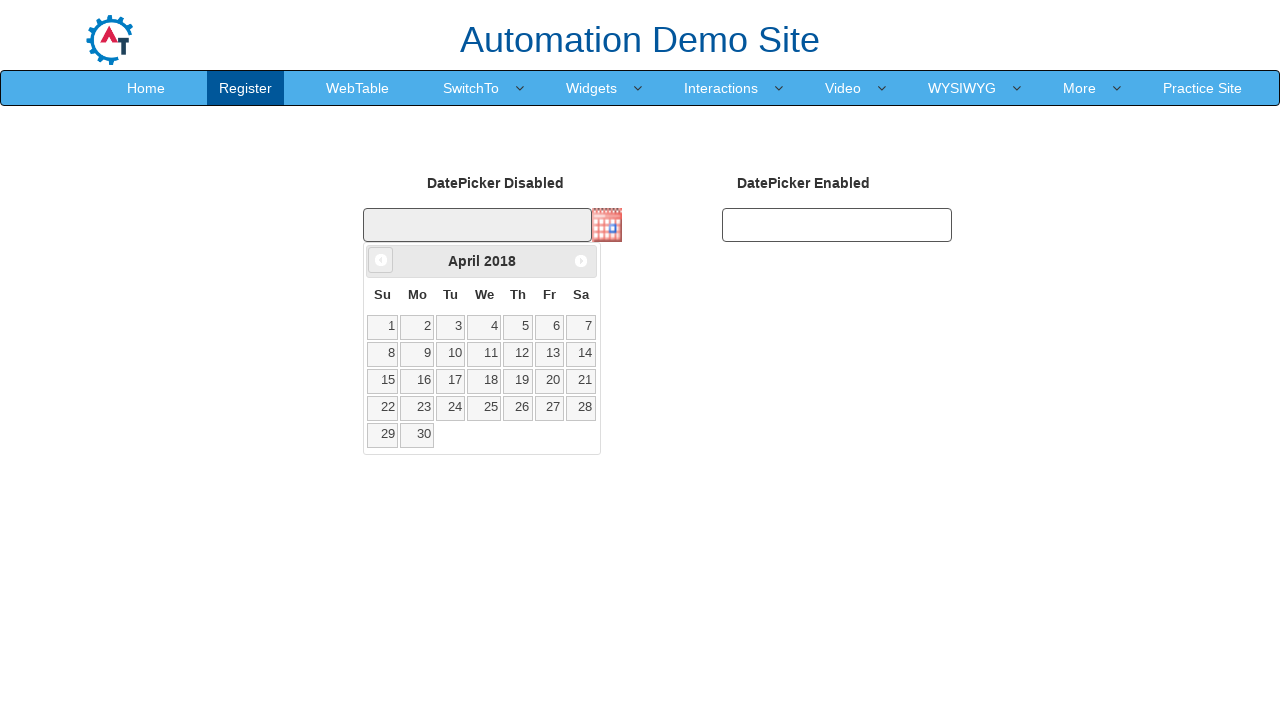

Retrieved current year: 2018
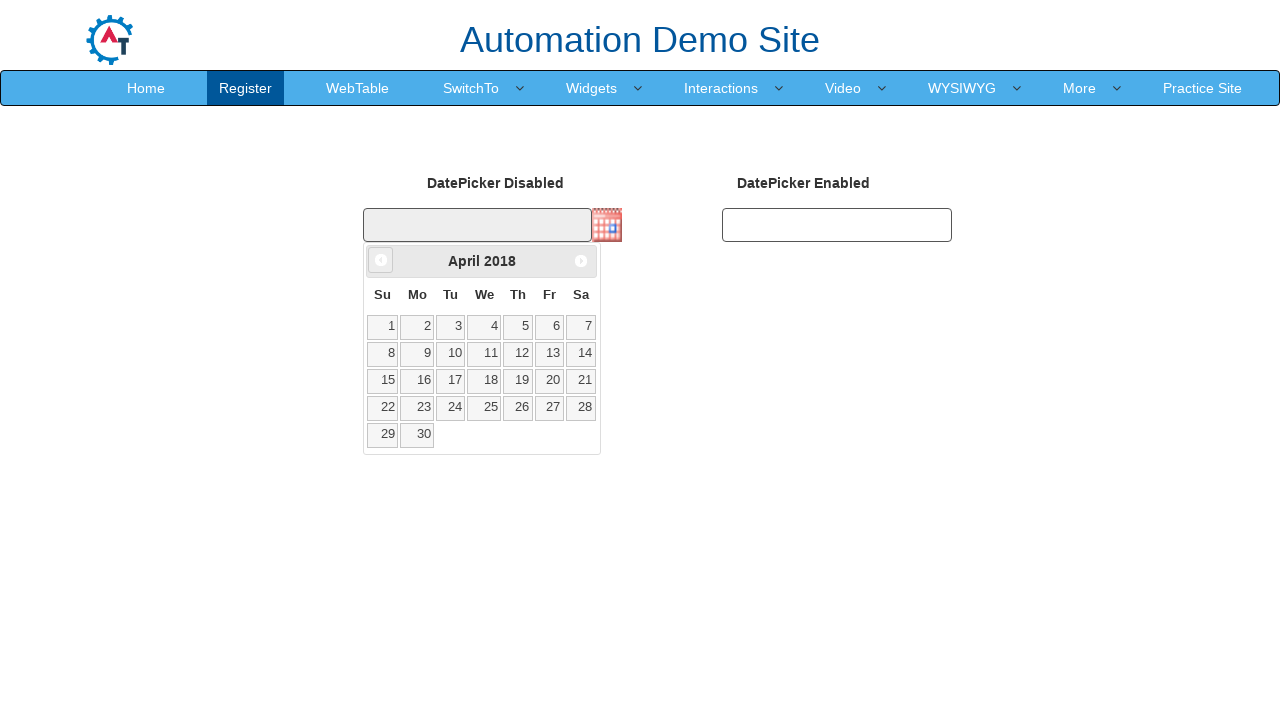

Clicked previous month button to navigate backward at (381, 260) on [data-handler='prev']
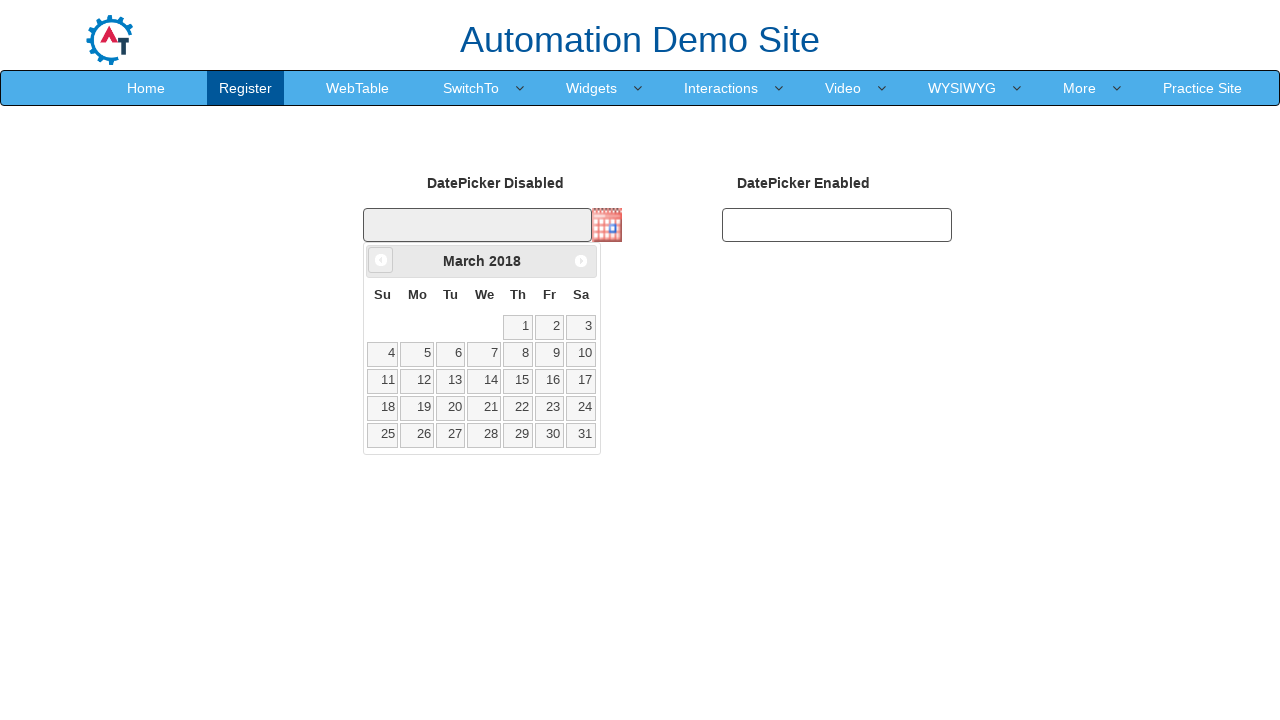

Retrieved current month: March
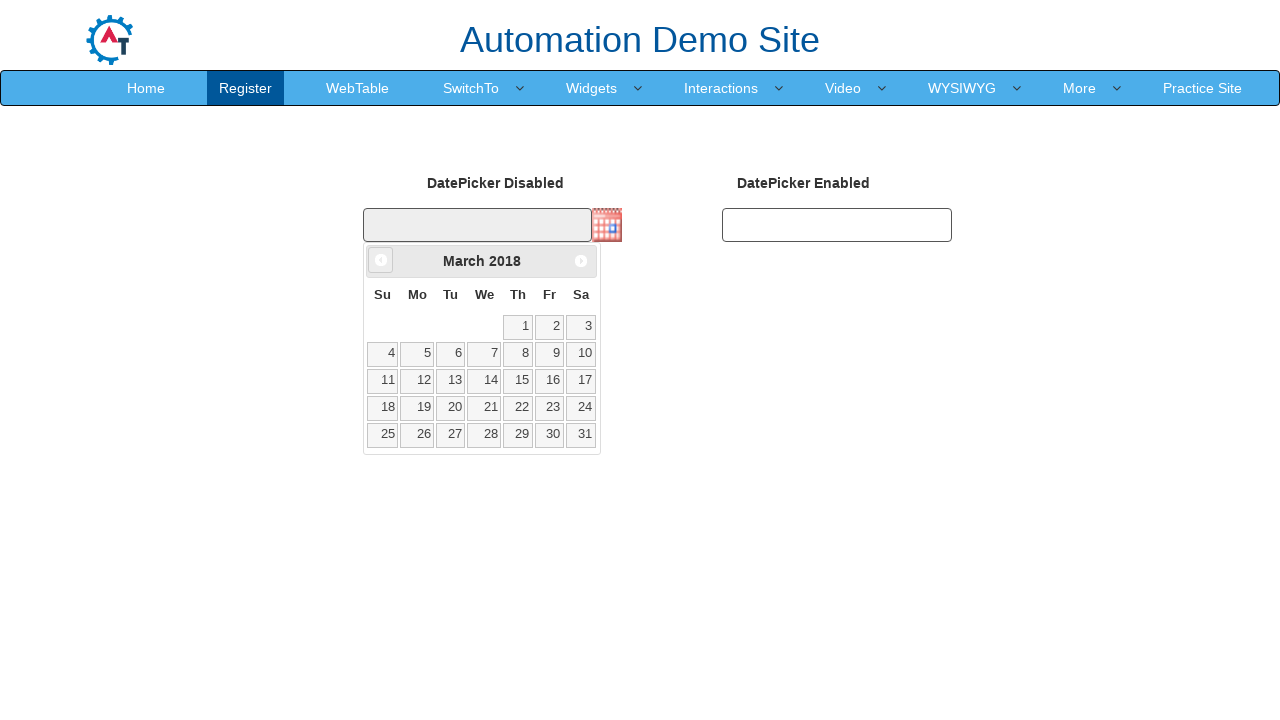

Retrieved current year: 2018
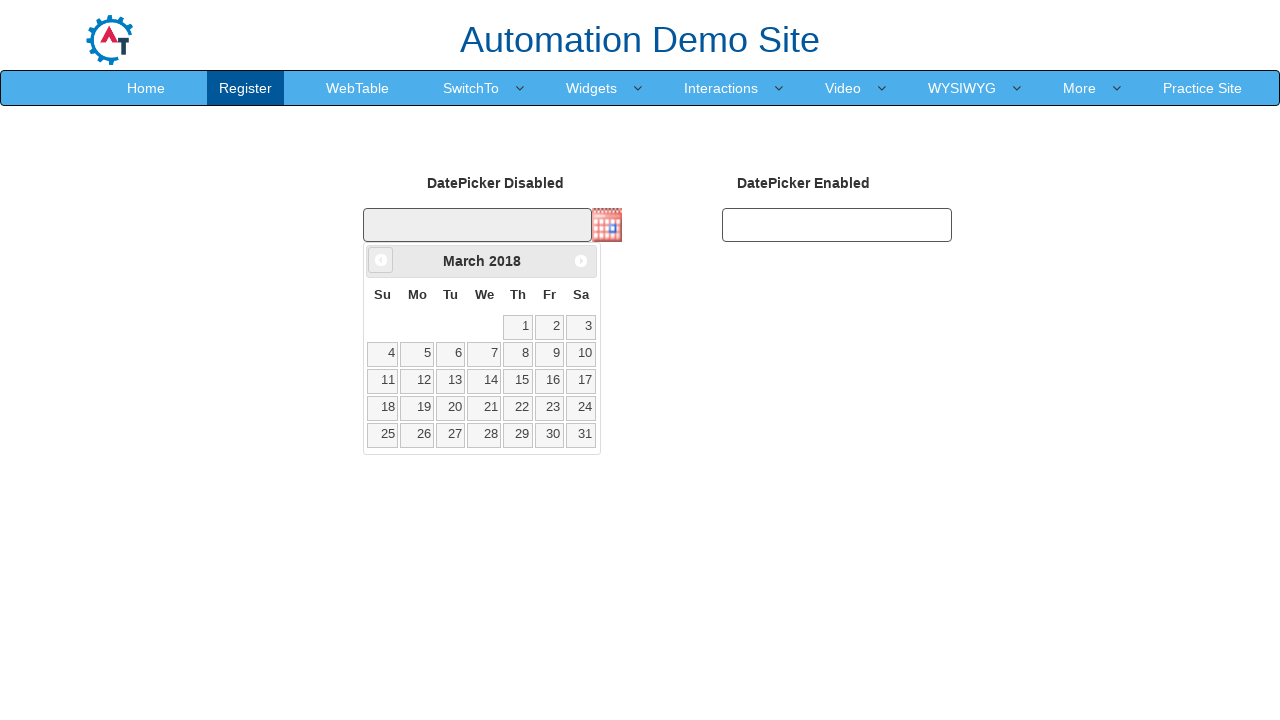

Clicked previous month button to navigate backward at (381, 260) on [data-handler='prev']
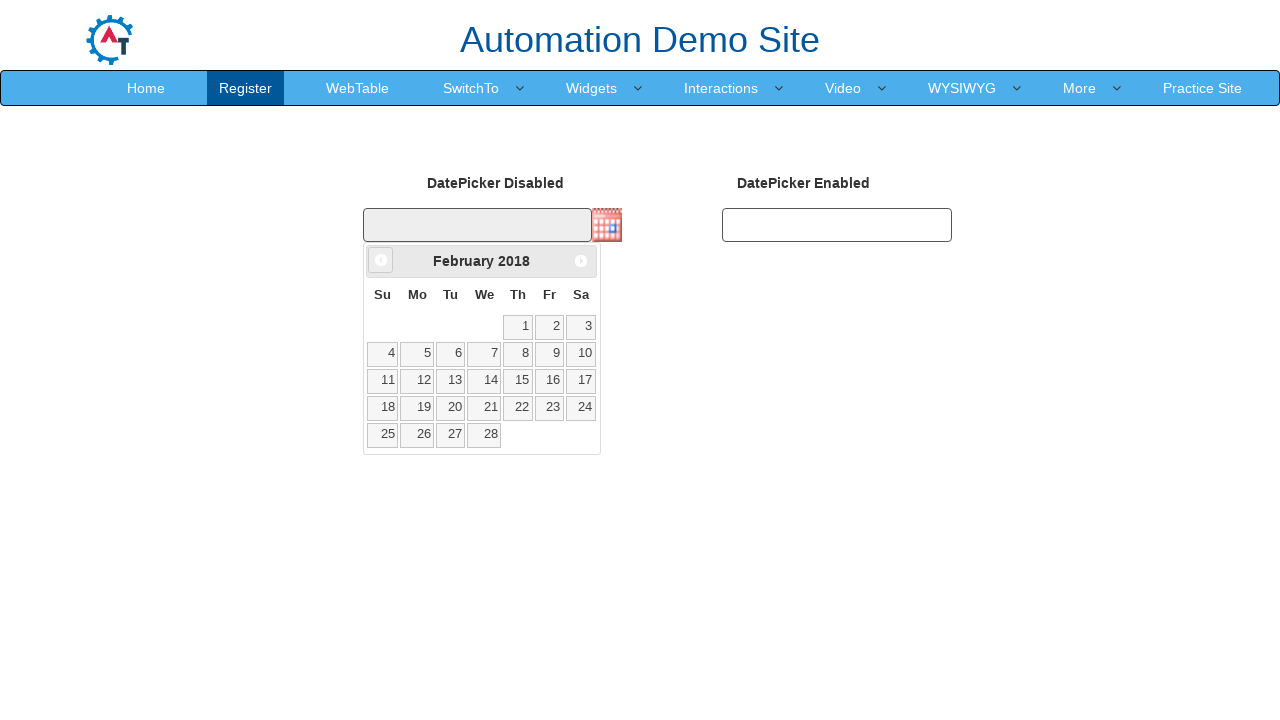

Retrieved current month: February
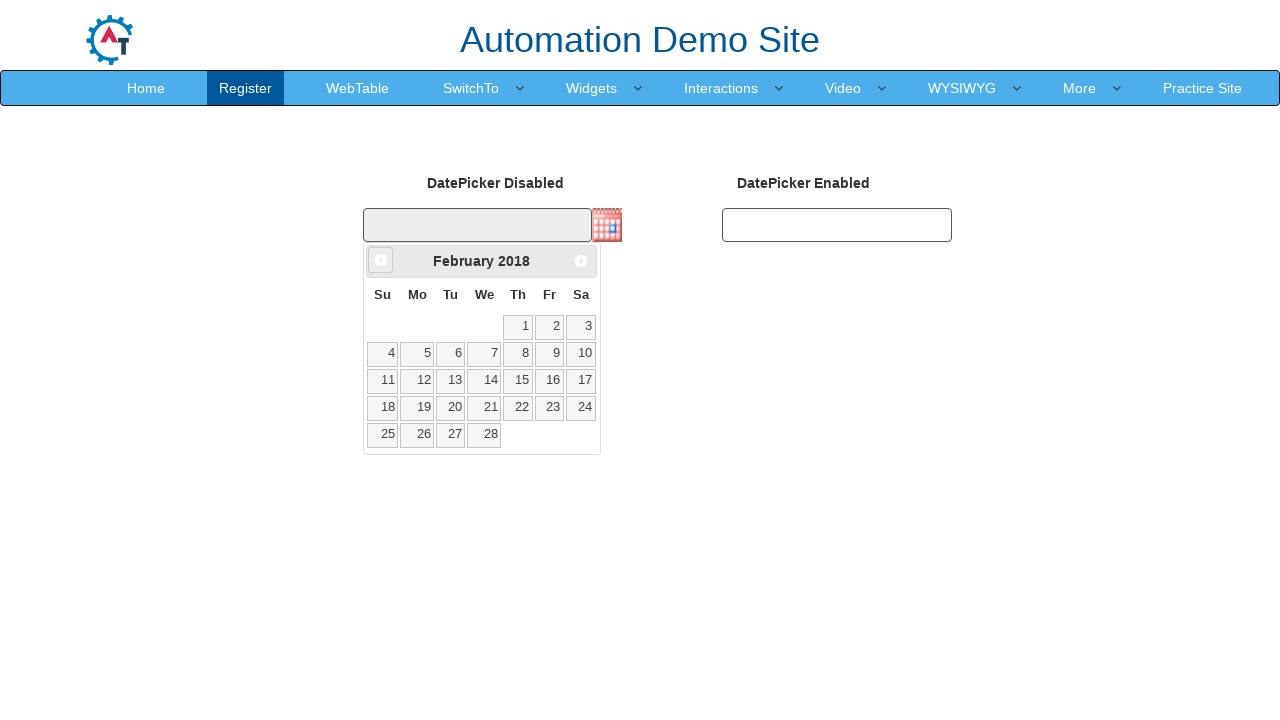

Retrieved current year: 2018
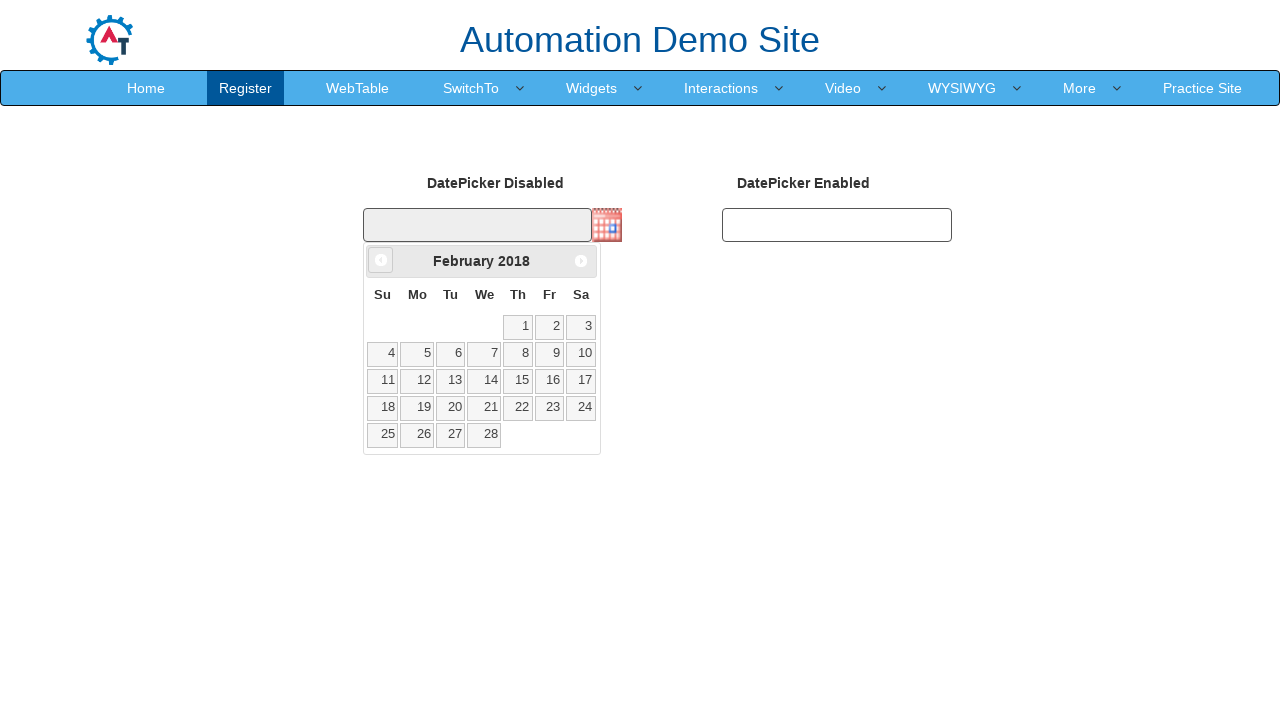

Clicked previous month button to navigate backward at (381, 260) on [data-handler='prev']
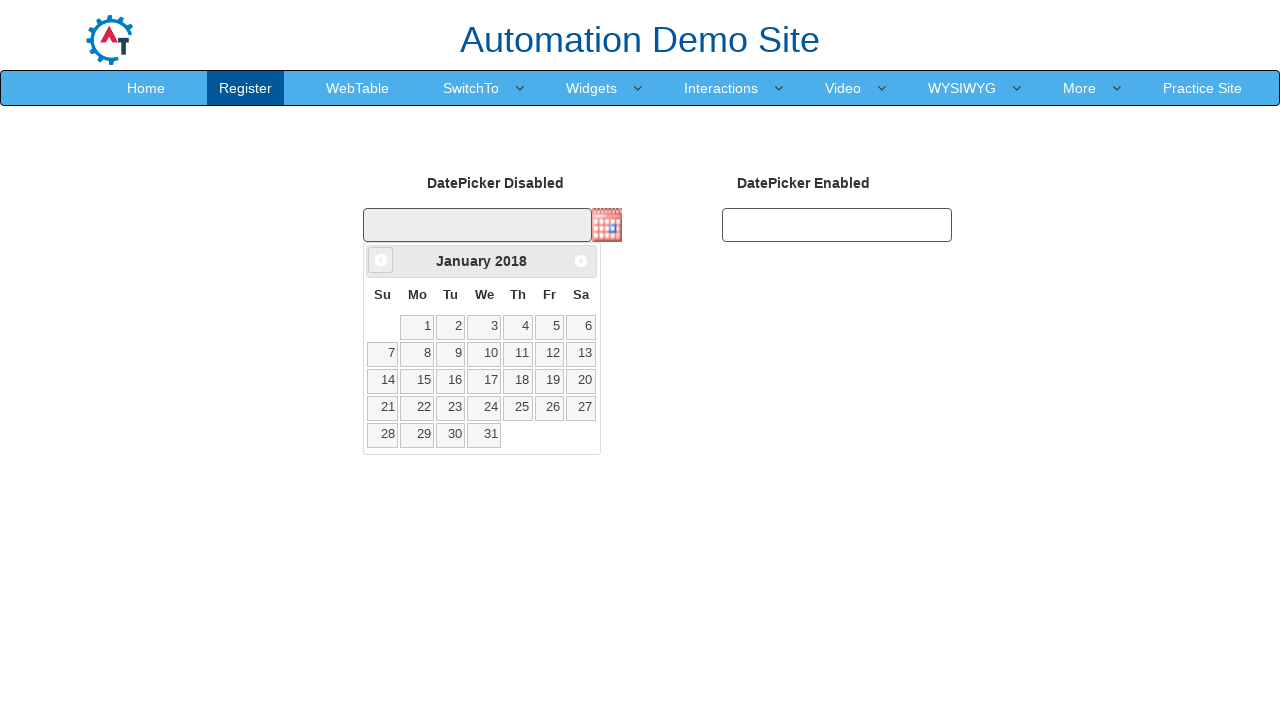

Retrieved current month: January
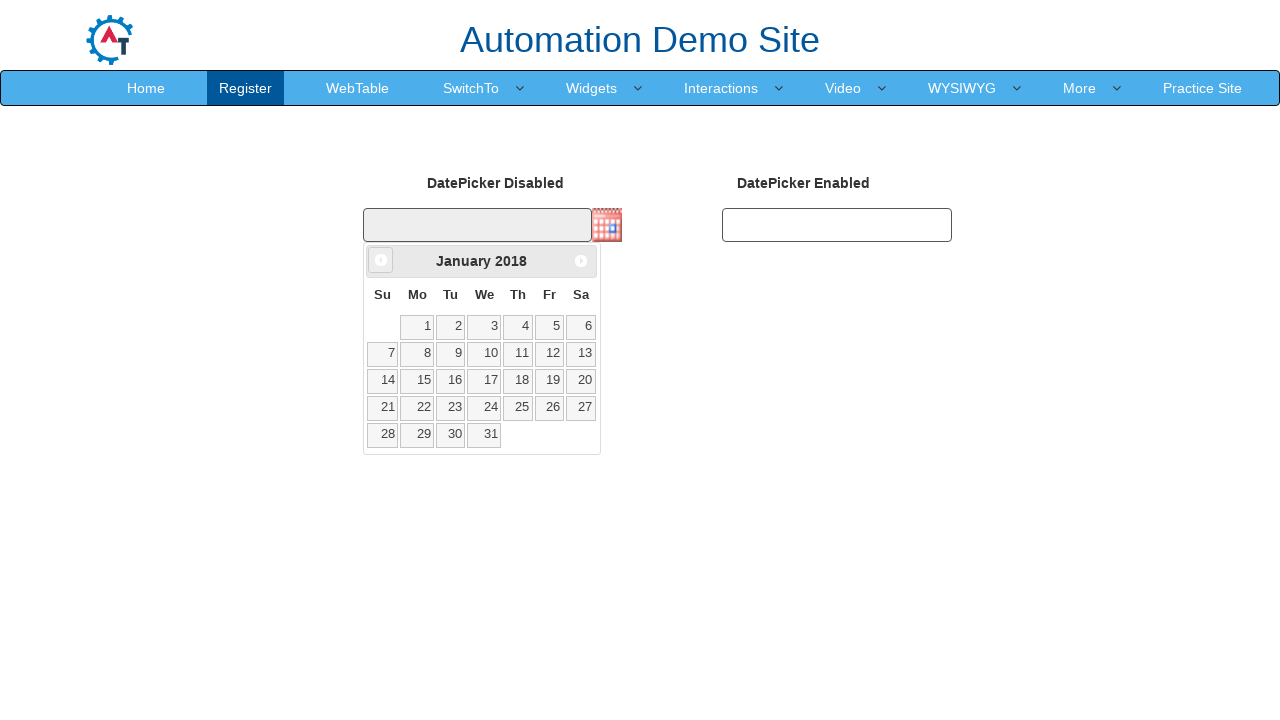

Retrieved current year: 2018
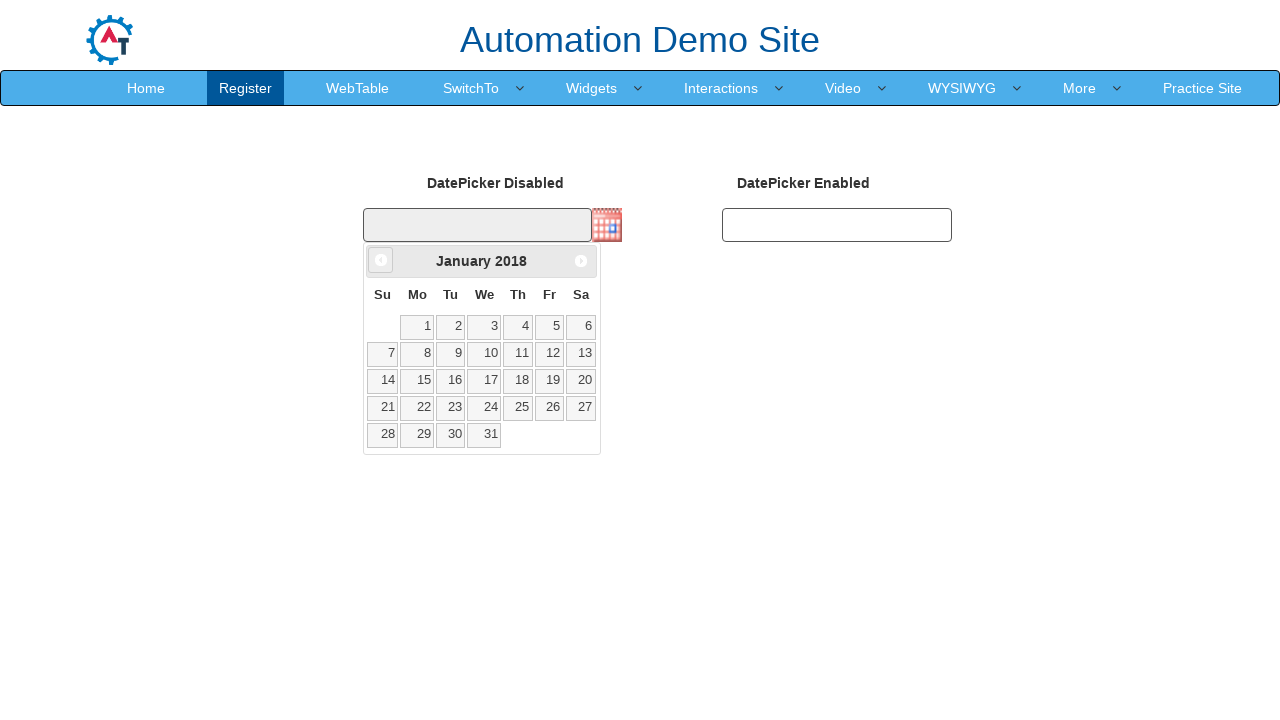

Clicked previous month button to navigate backward at (381, 260) on [data-handler='prev']
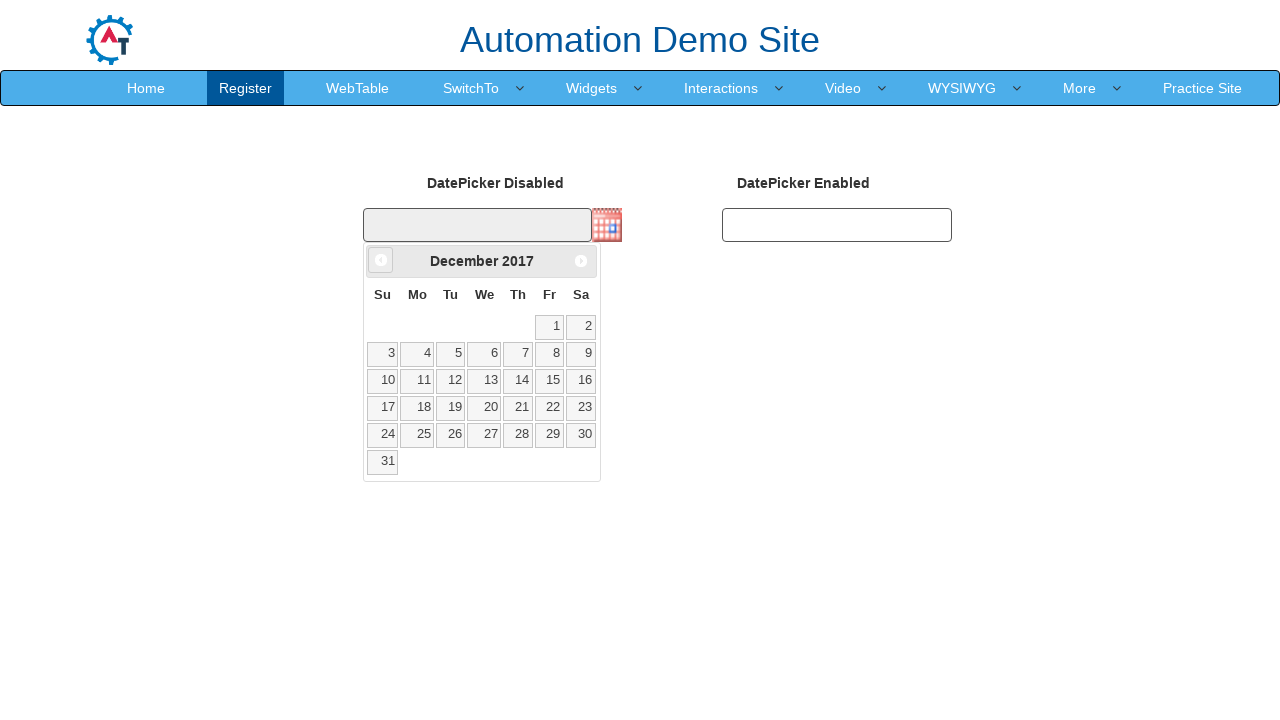

Retrieved current month: December
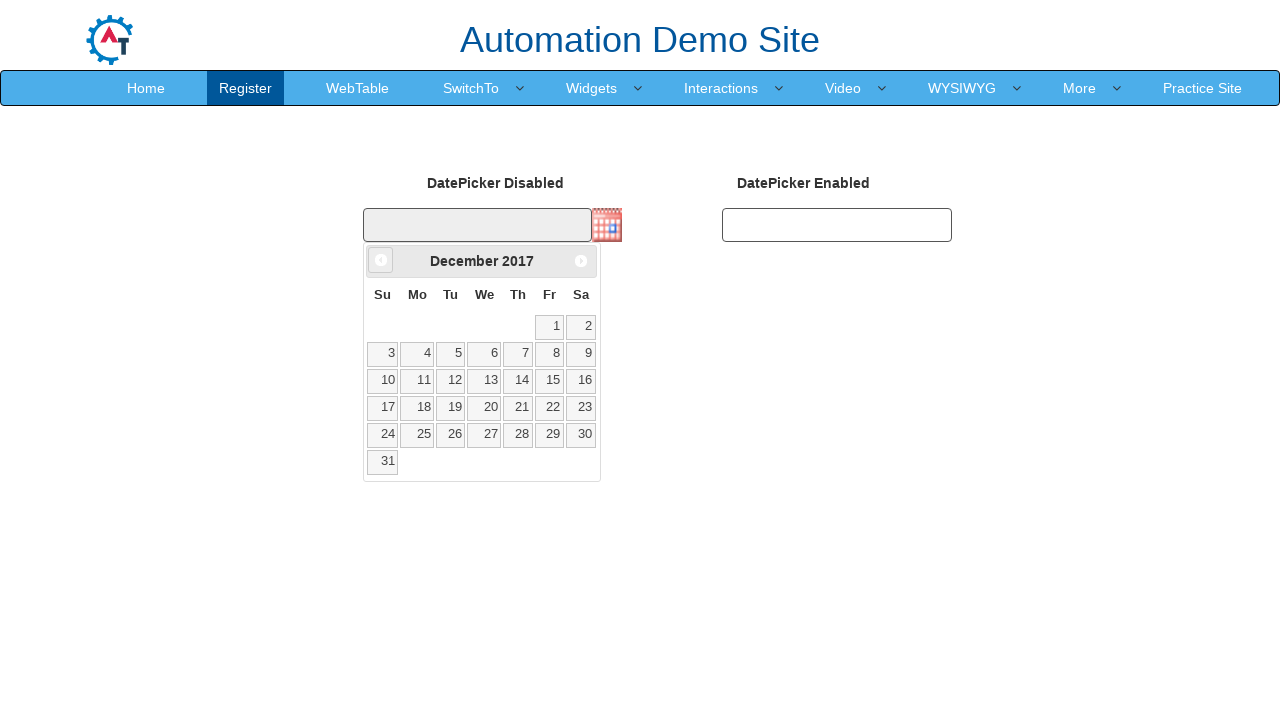

Retrieved current year: 2017
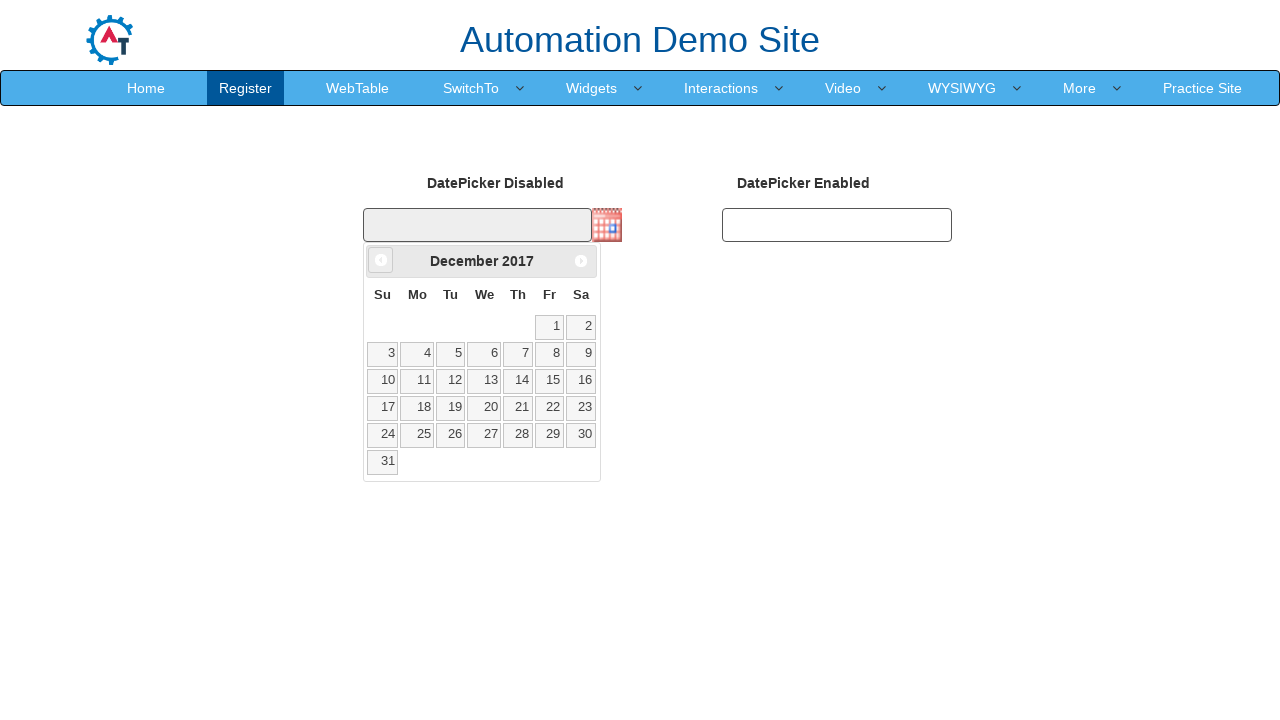

Clicked previous month button to navigate backward at (381, 260) on [data-handler='prev']
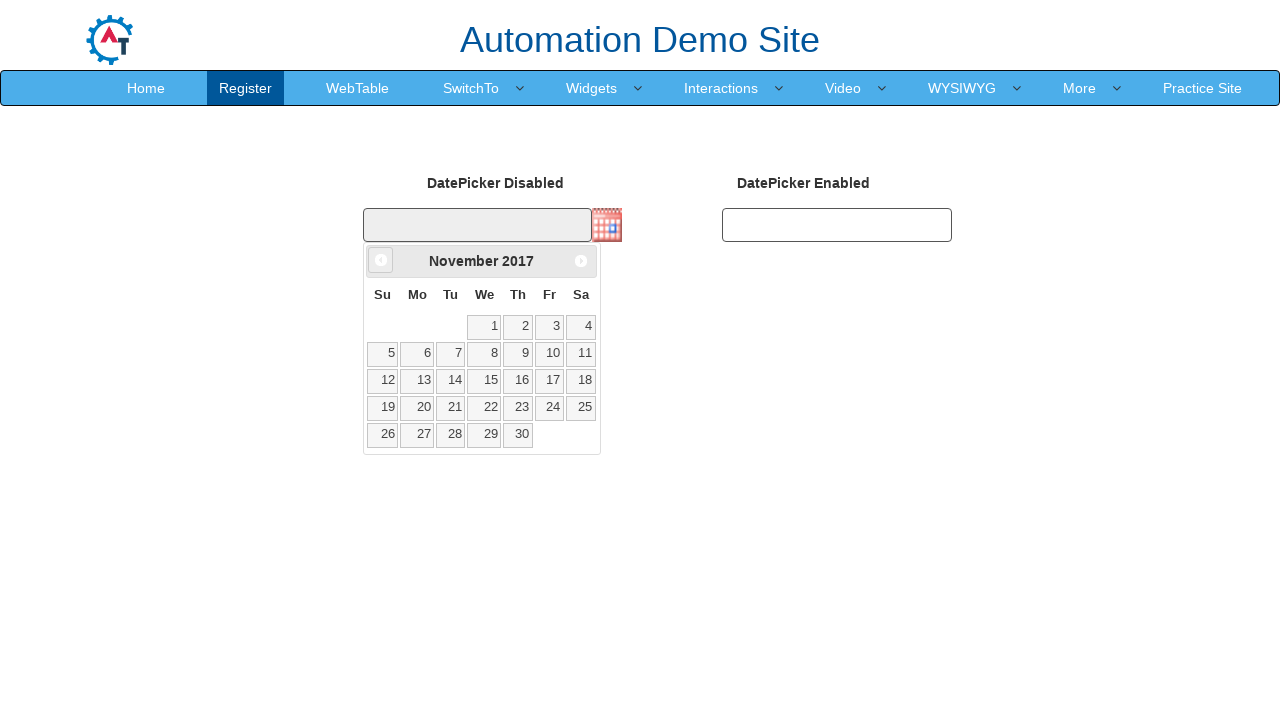

Retrieved current month: November
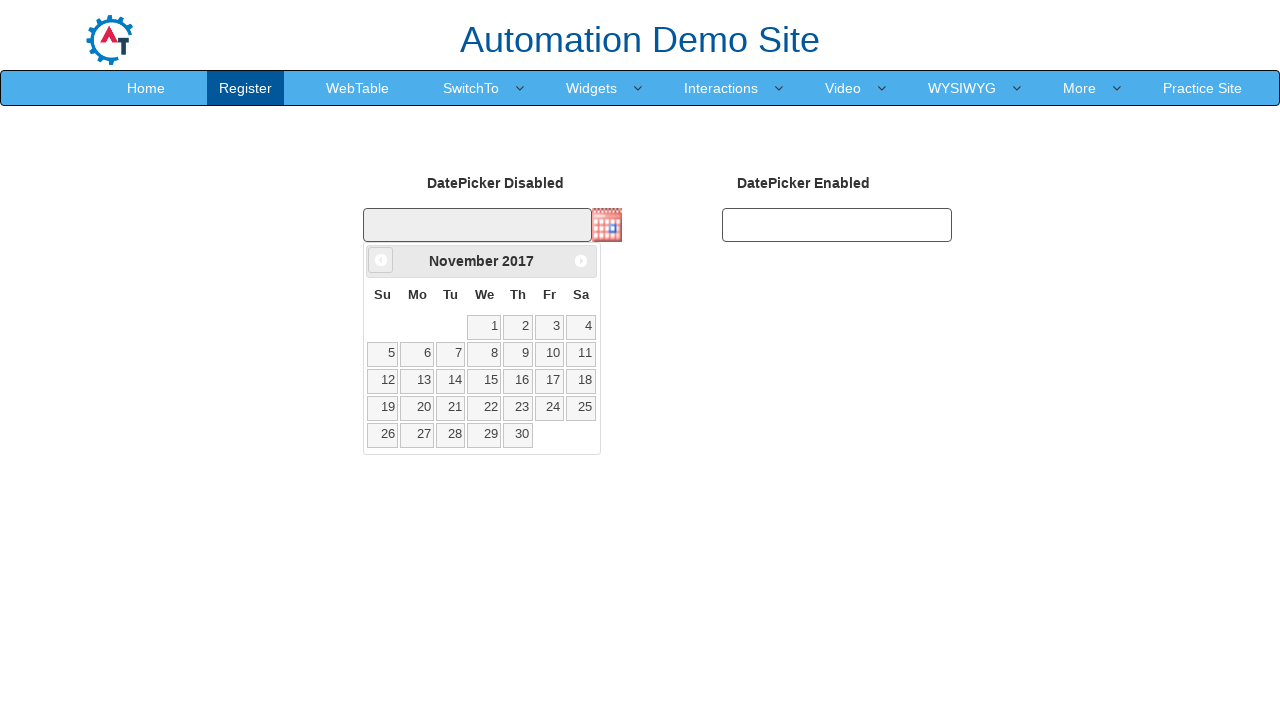

Retrieved current year: 2017
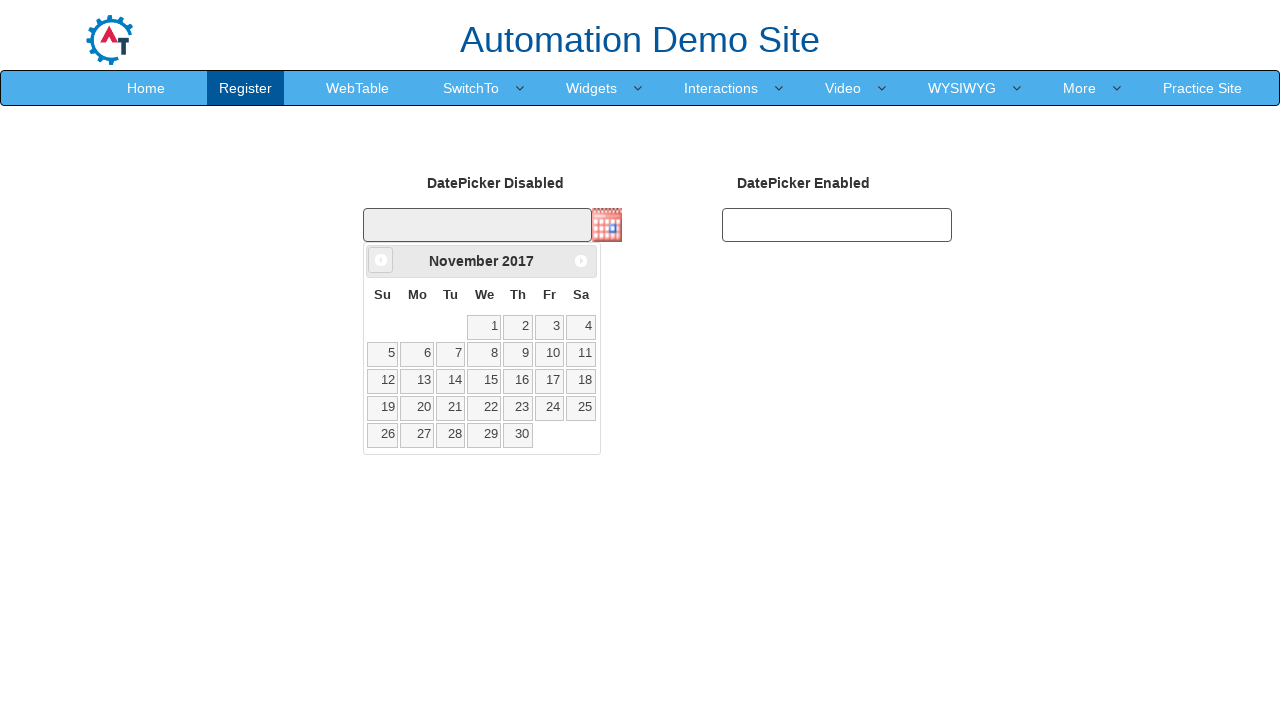

Clicked previous month button to navigate backward at (381, 260) on [data-handler='prev']
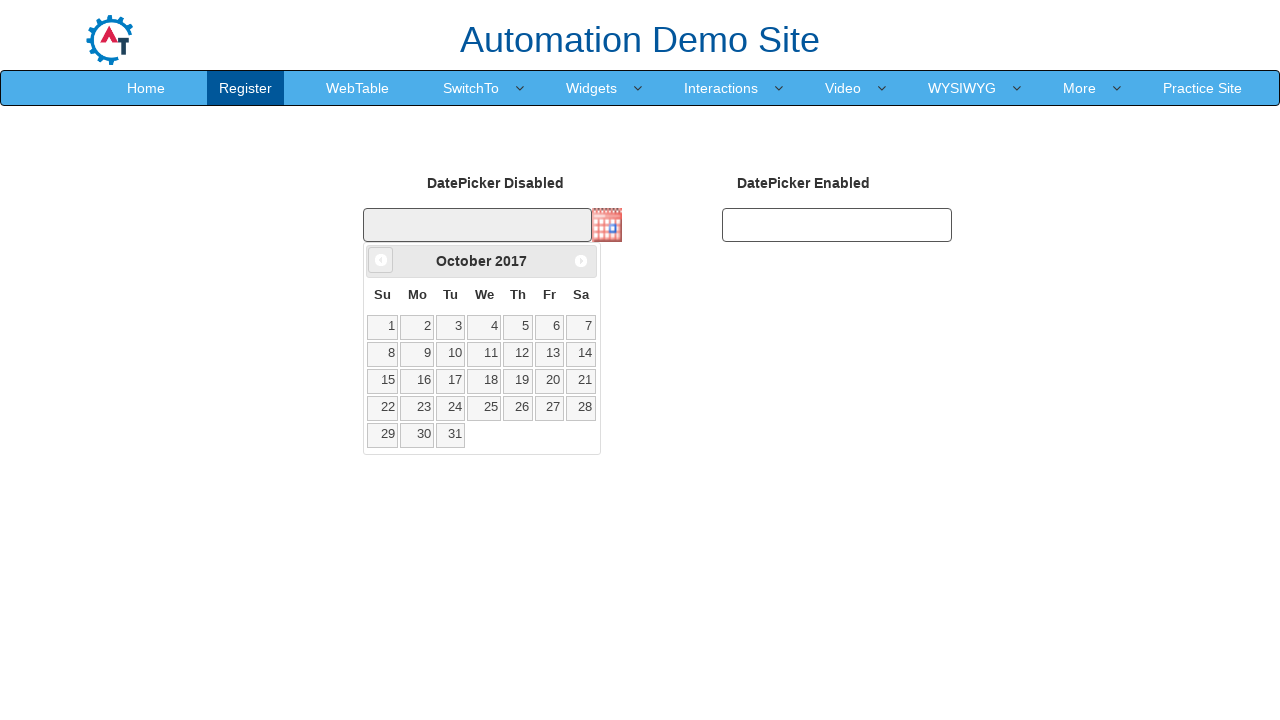

Retrieved current month: October
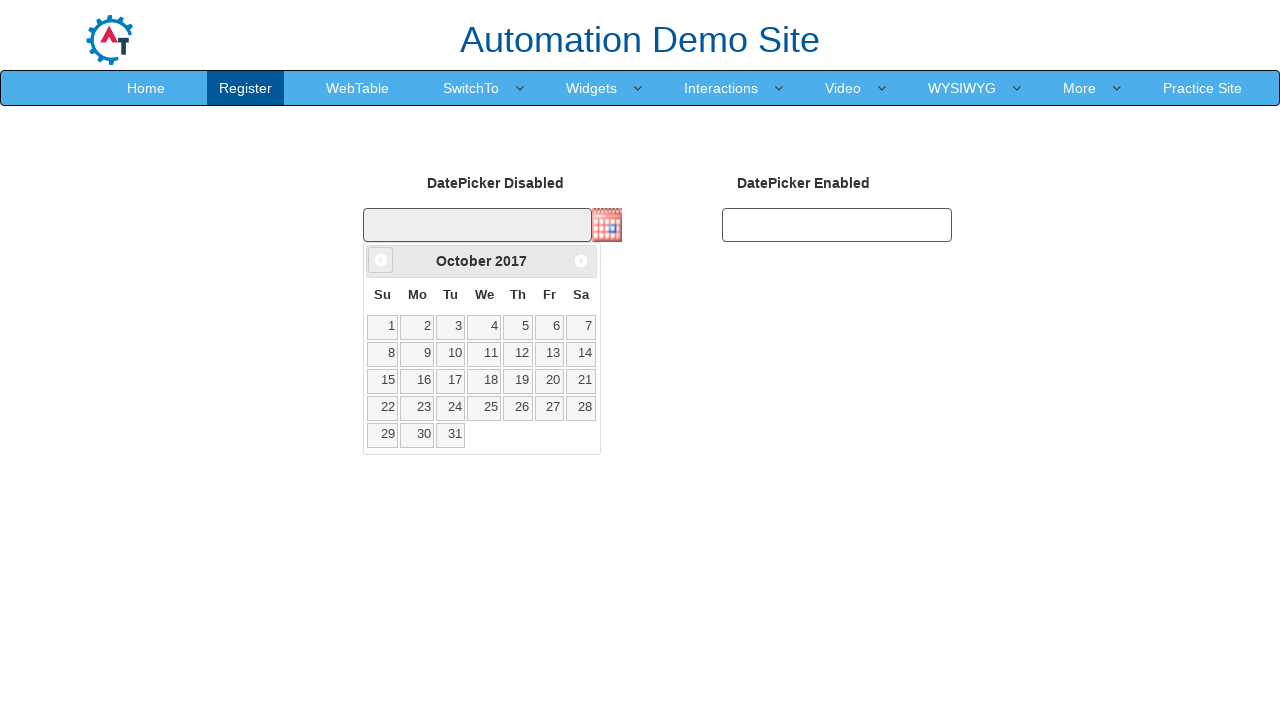

Retrieved current year: 2017
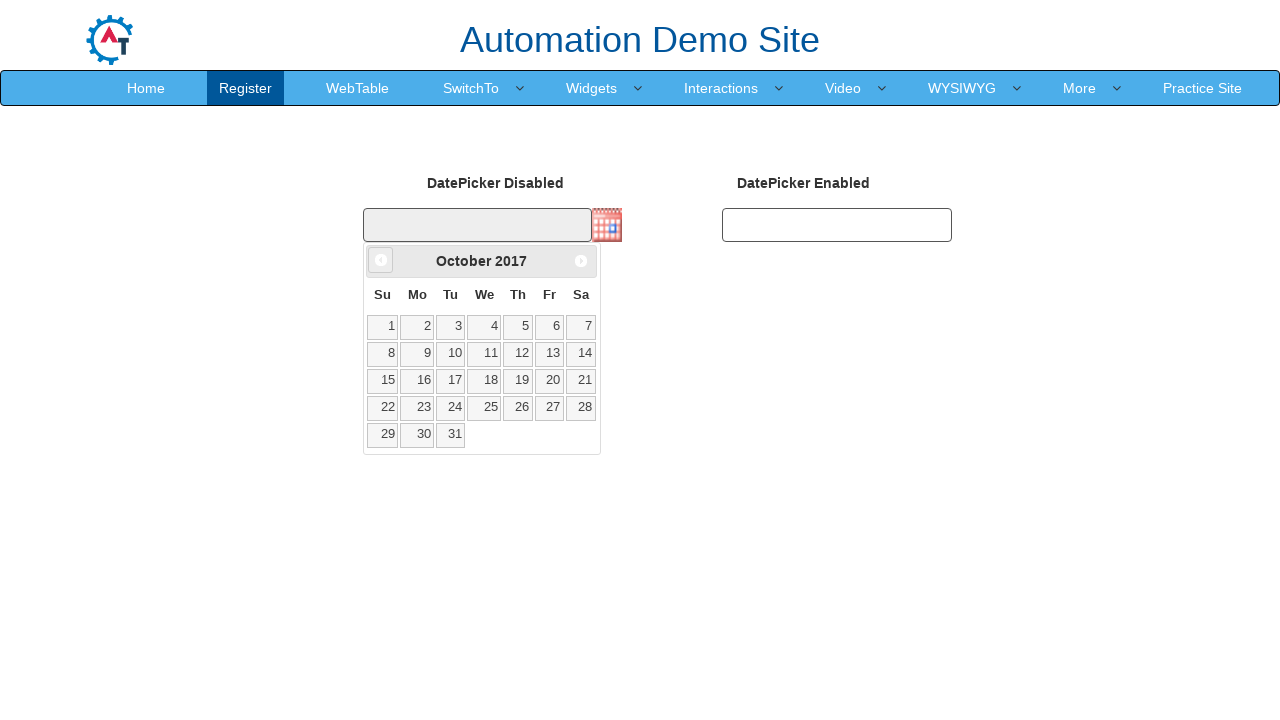

Clicked previous month button to navigate backward at (381, 260) on [data-handler='prev']
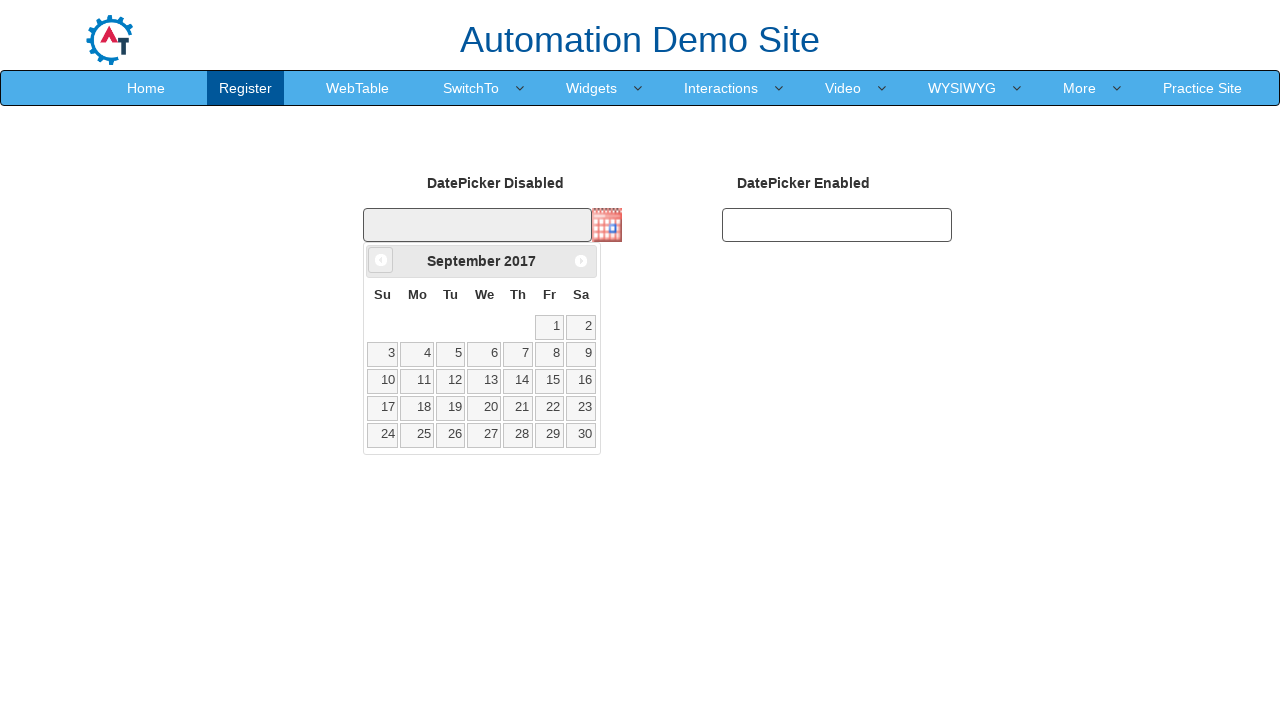

Retrieved current month: September
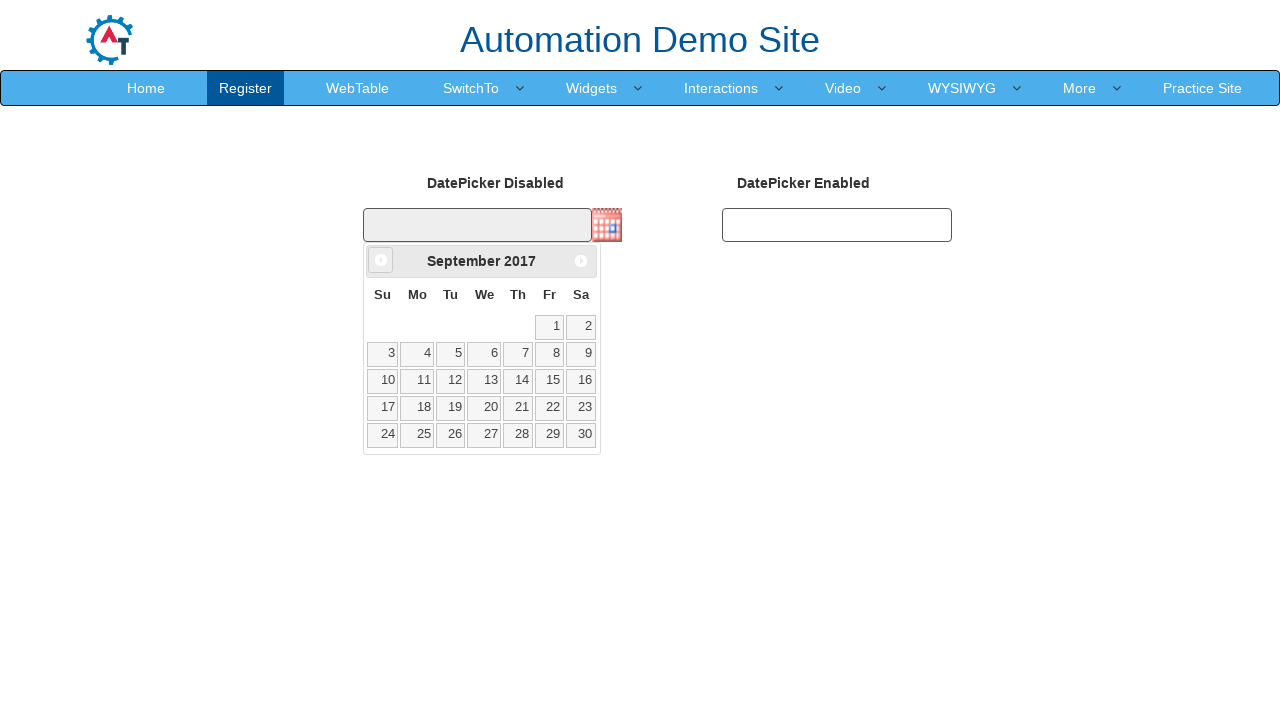

Retrieved current year: 2017
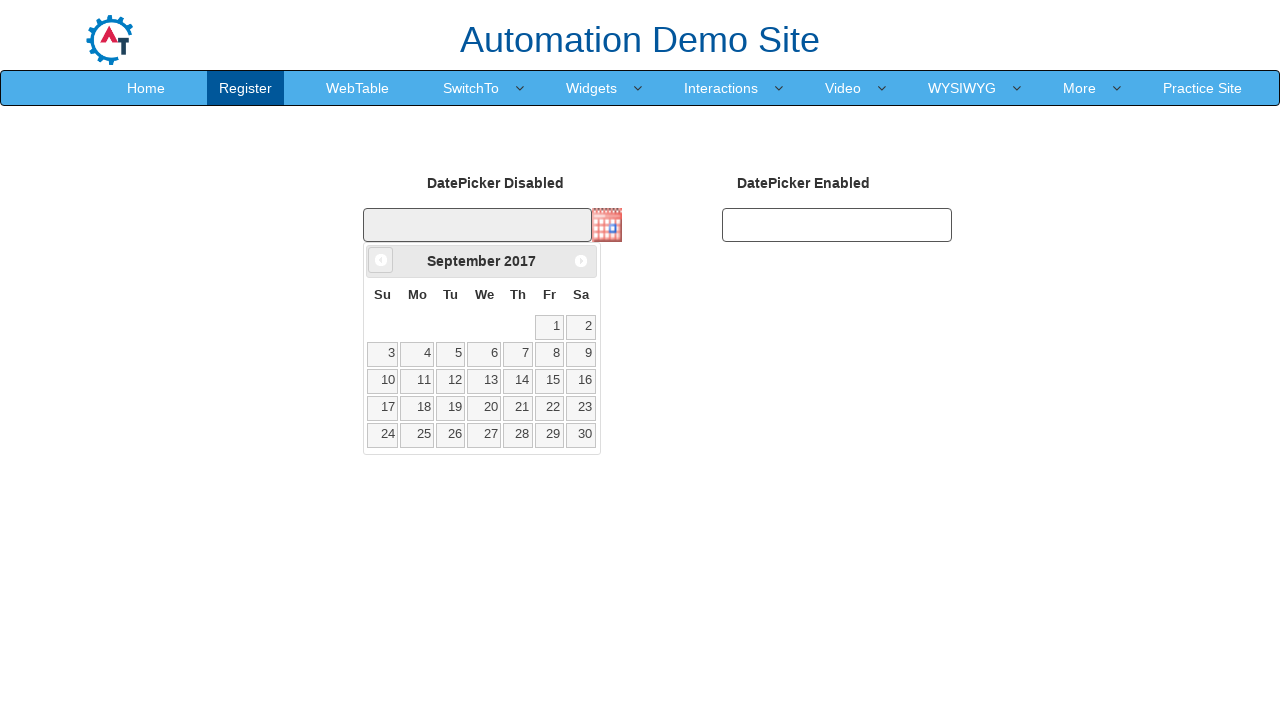

Clicked previous month button to navigate backward at (381, 260) on [data-handler='prev']
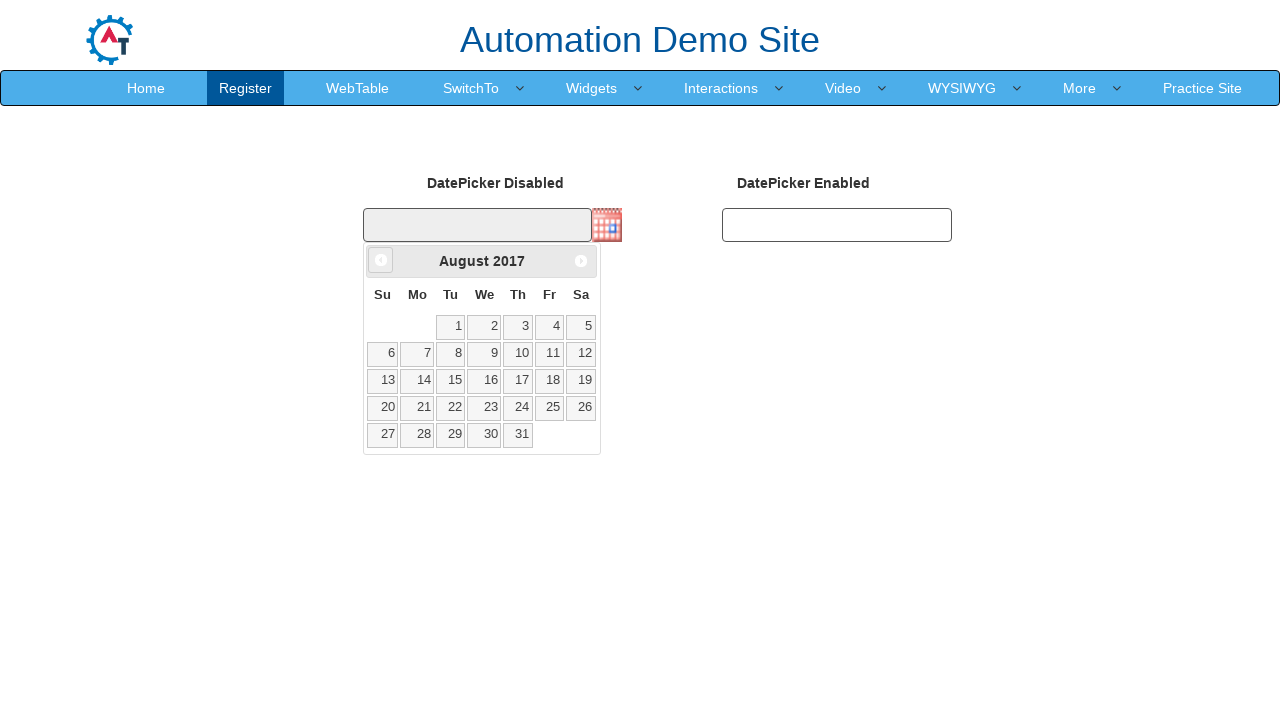

Retrieved current month: August
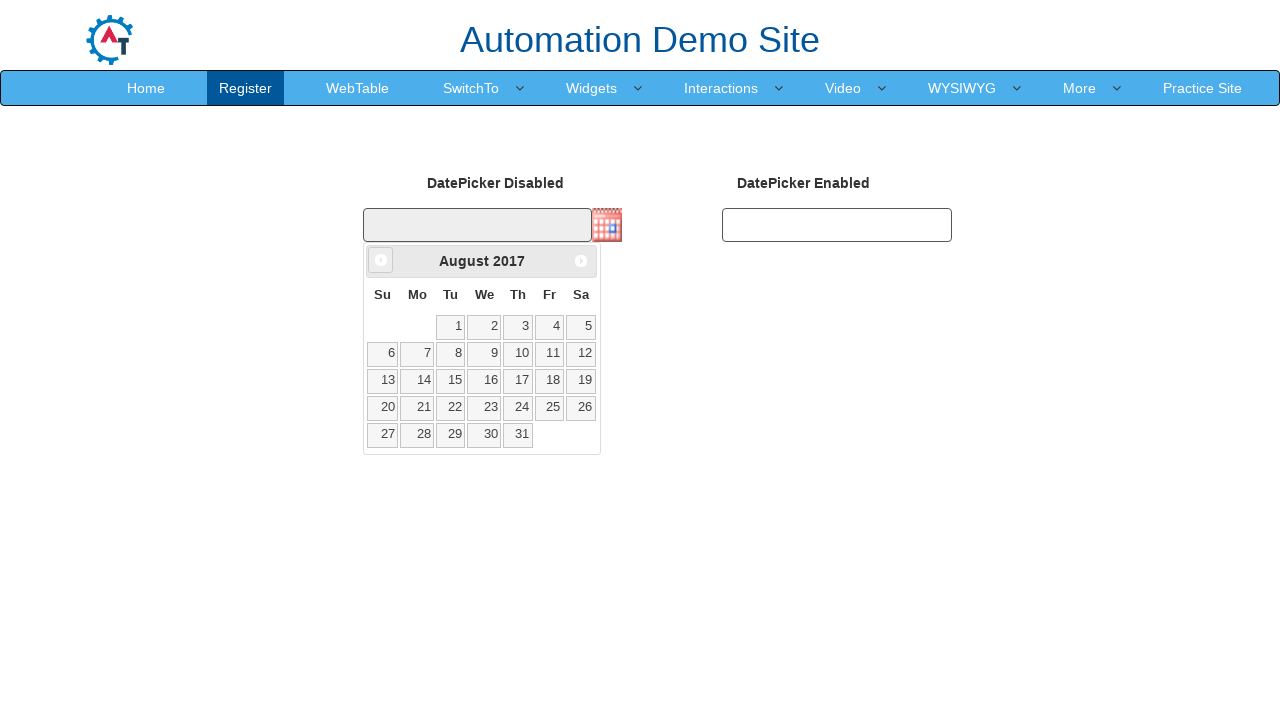

Retrieved current year: 2017
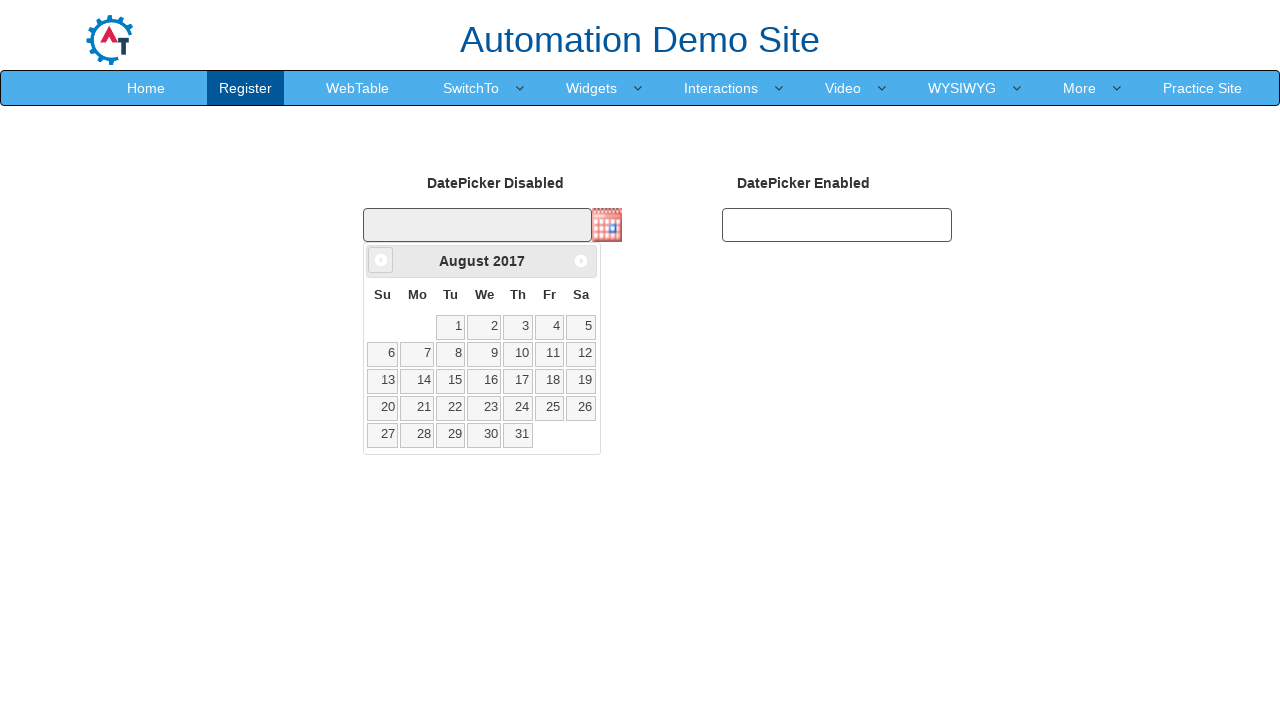

Clicked previous month button to navigate backward at (381, 260) on [data-handler='prev']
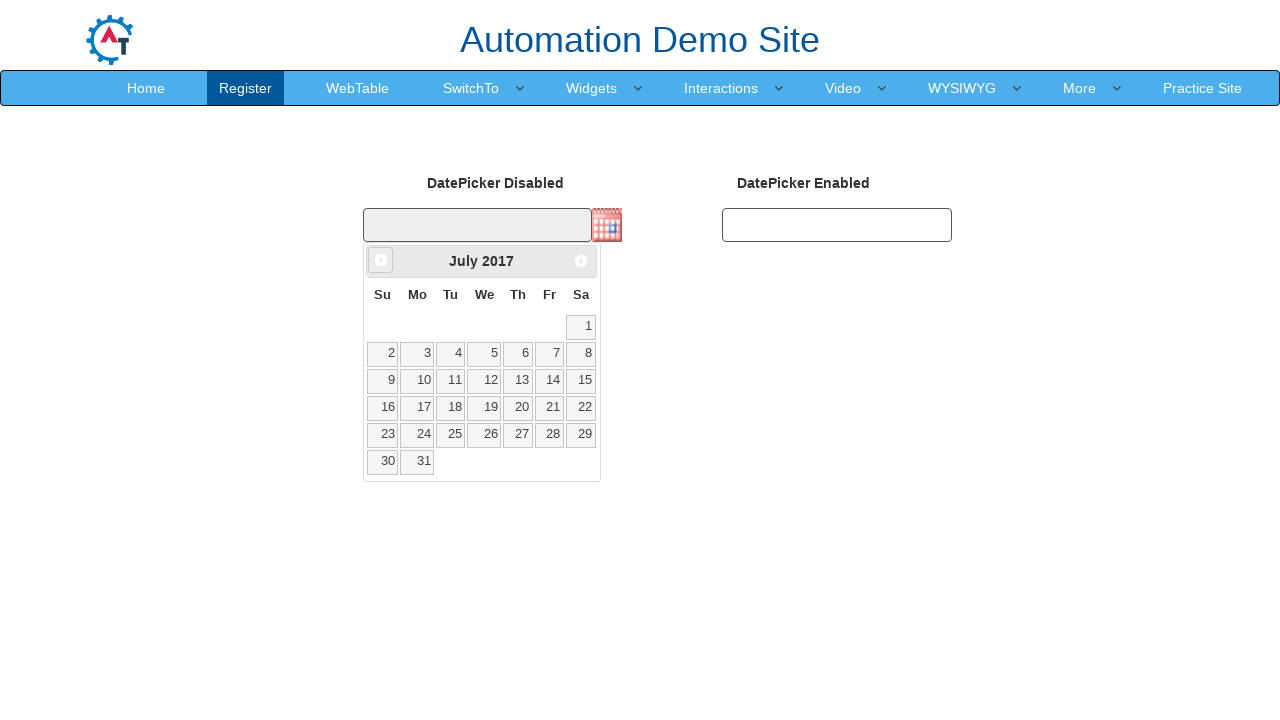

Retrieved current month: July
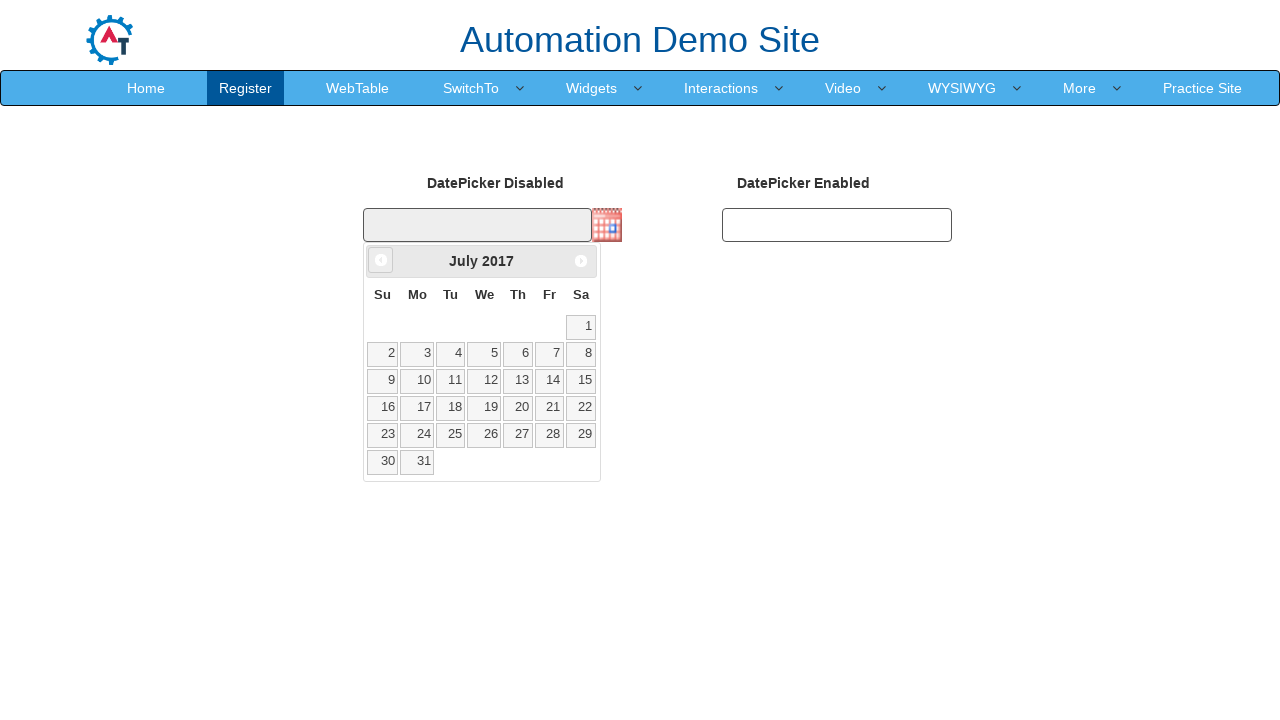

Retrieved current year: 2017
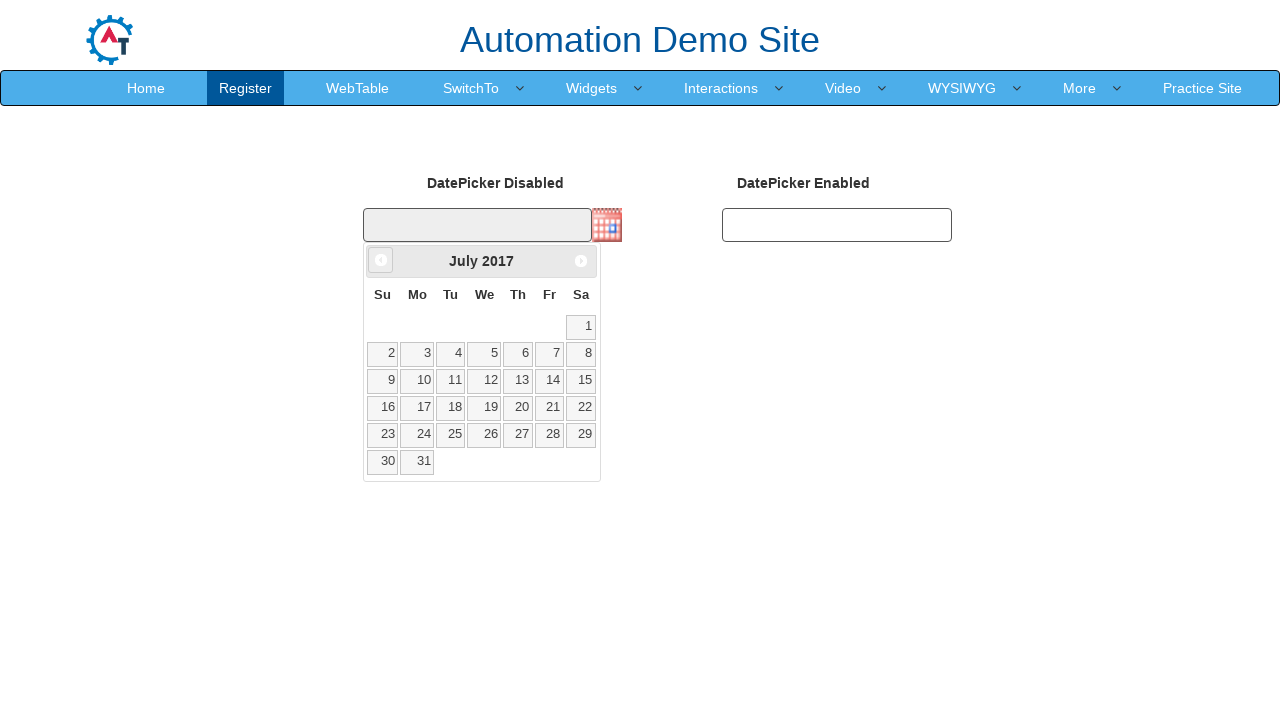

Clicked previous month button to navigate backward at (381, 260) on [data-handler='prev']
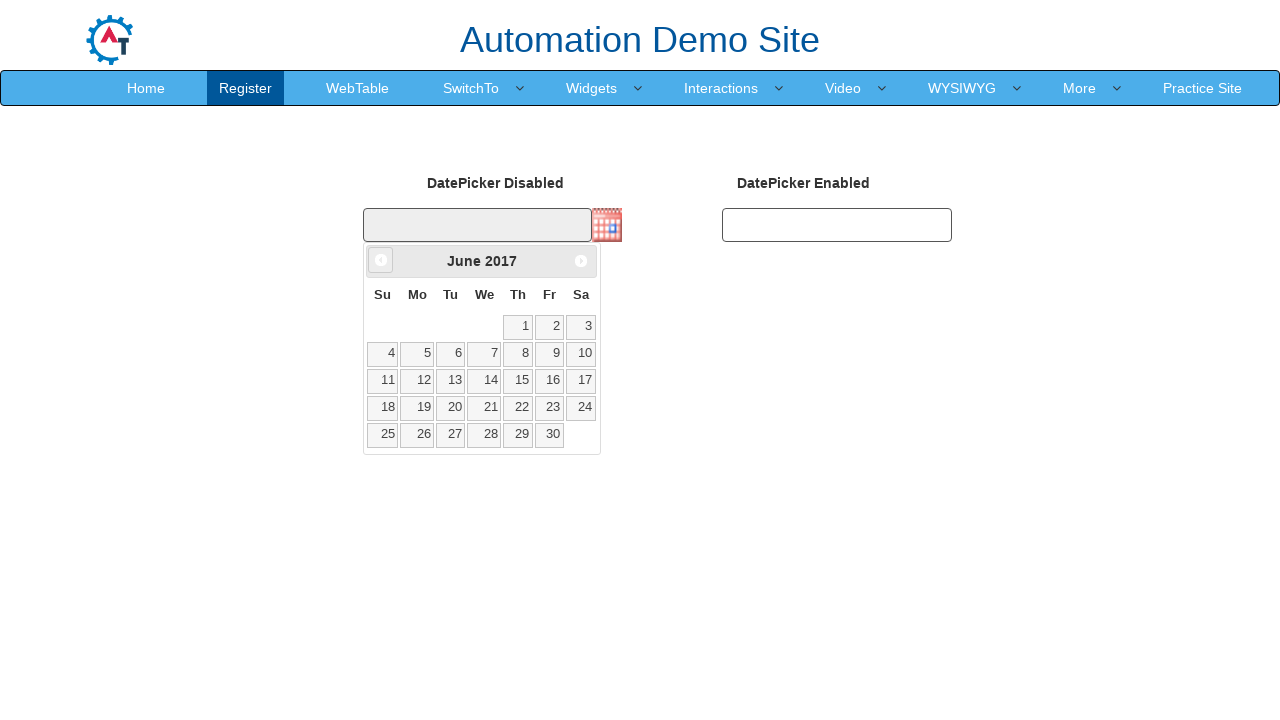

Retrieved current month: June
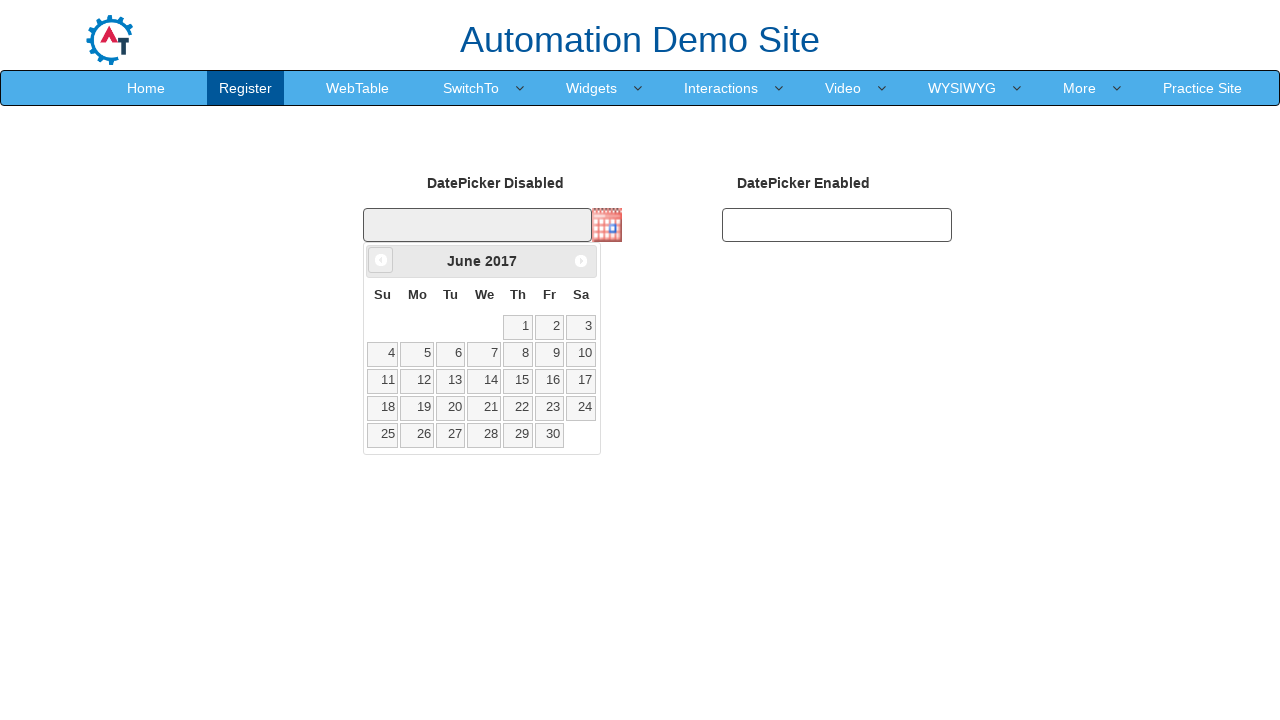

Retrieved current year: 2017
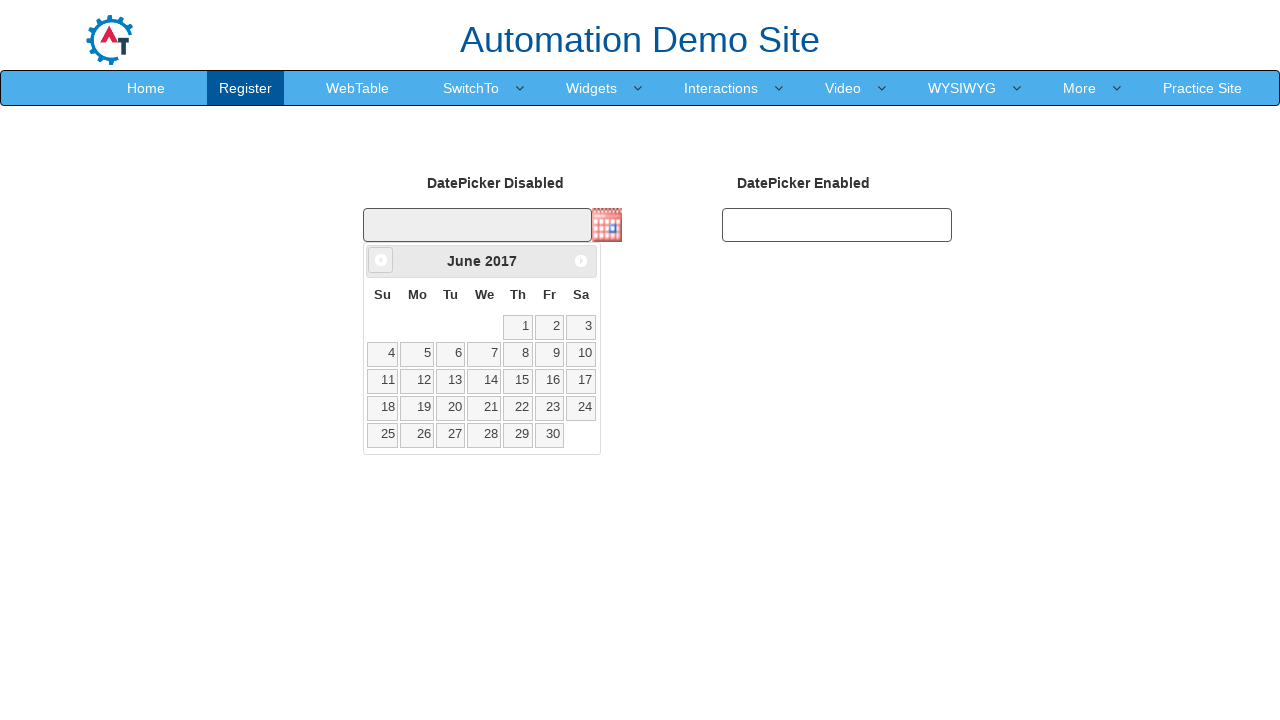

Clicked previous month button to navigate backward at (381, 260) on [data-handler='prev']
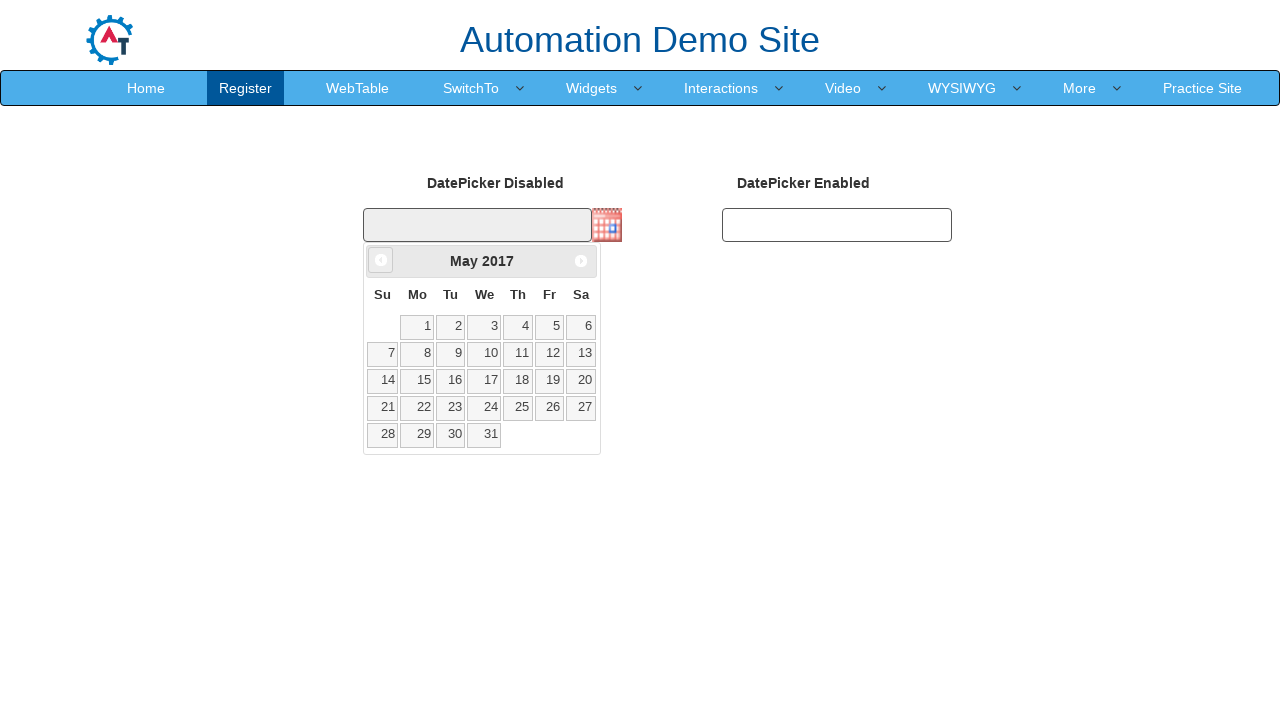

Retrieved current month: May
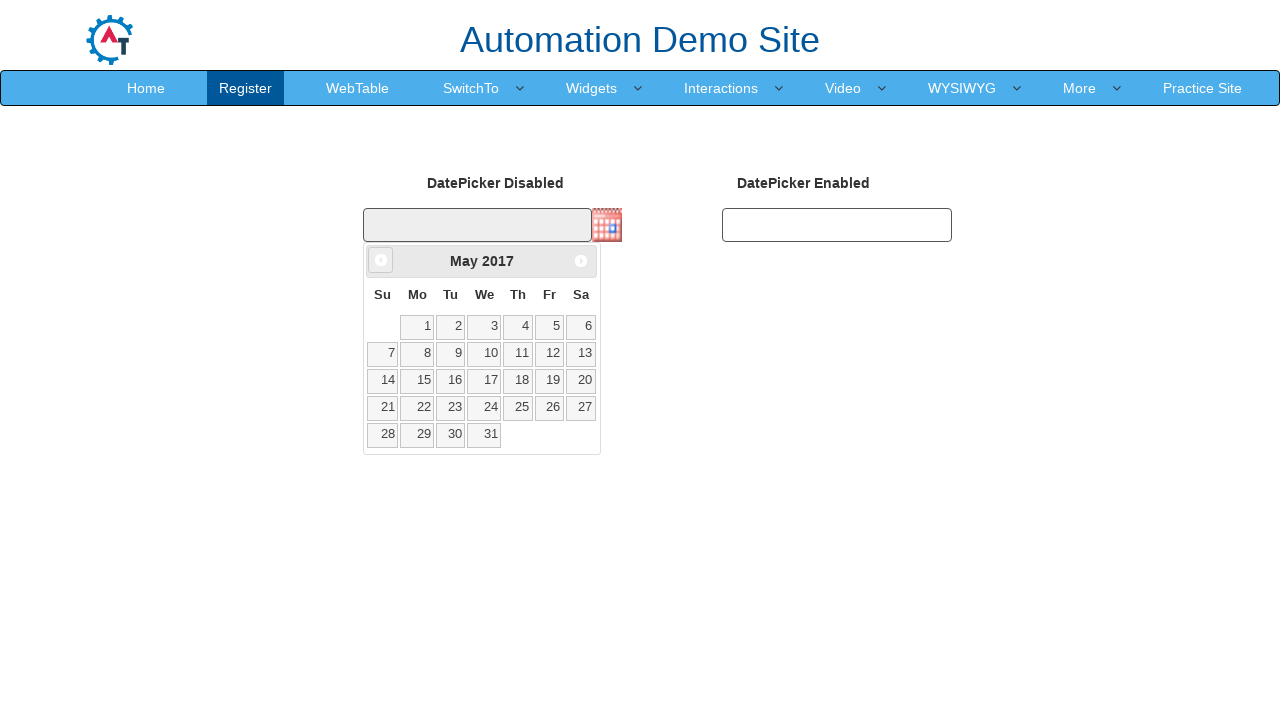

Retrieved current year: 2017
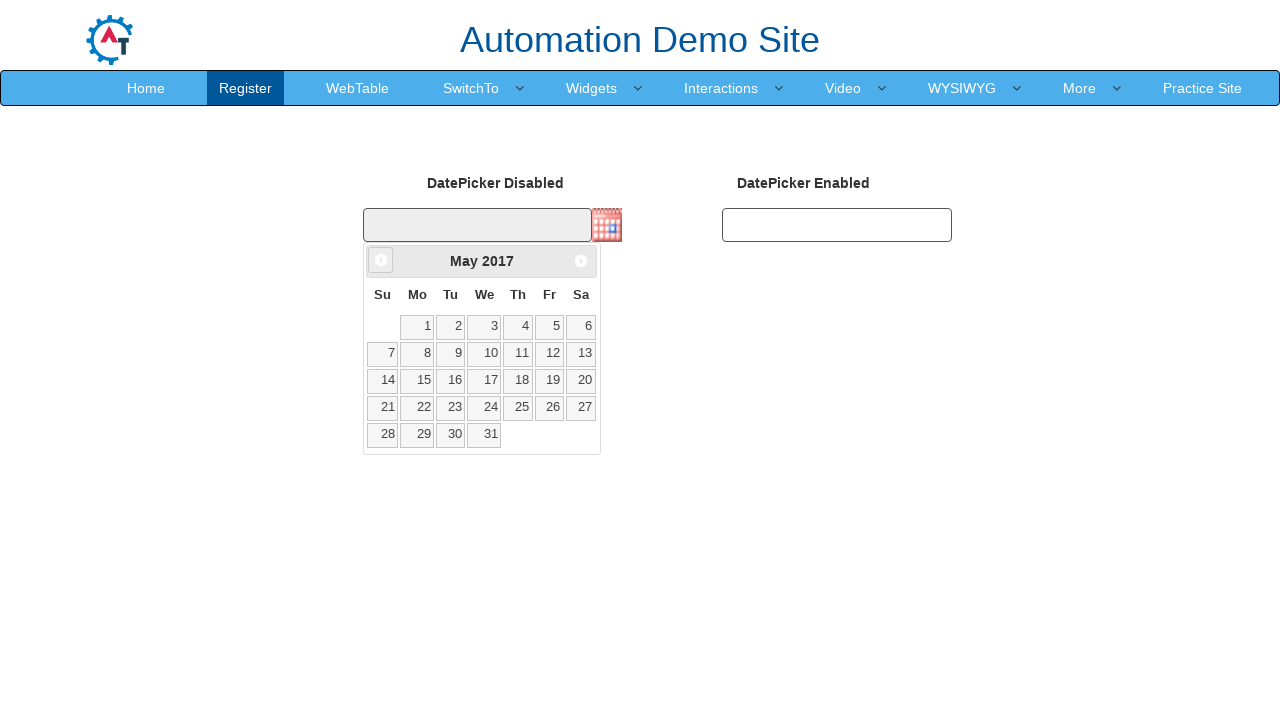

Clicked previous month button to navigate backward at (381, 260) on [data-handler='prev']
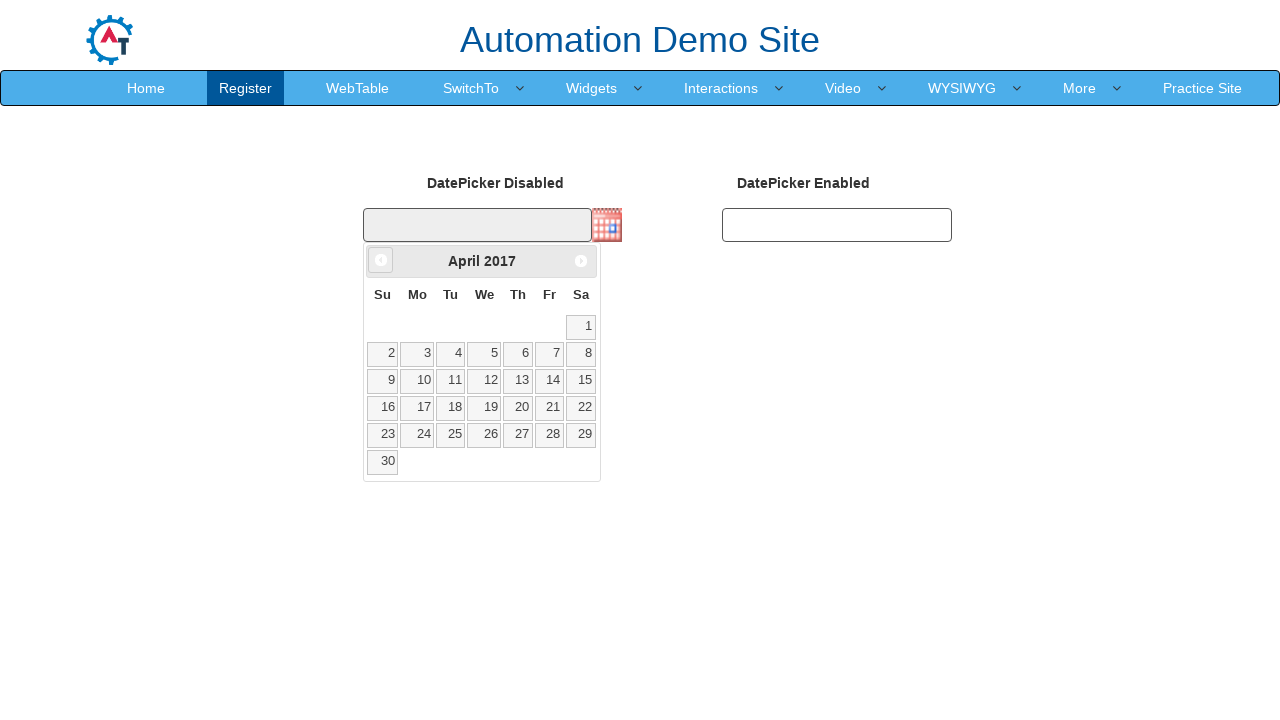

Retrieved current month: April
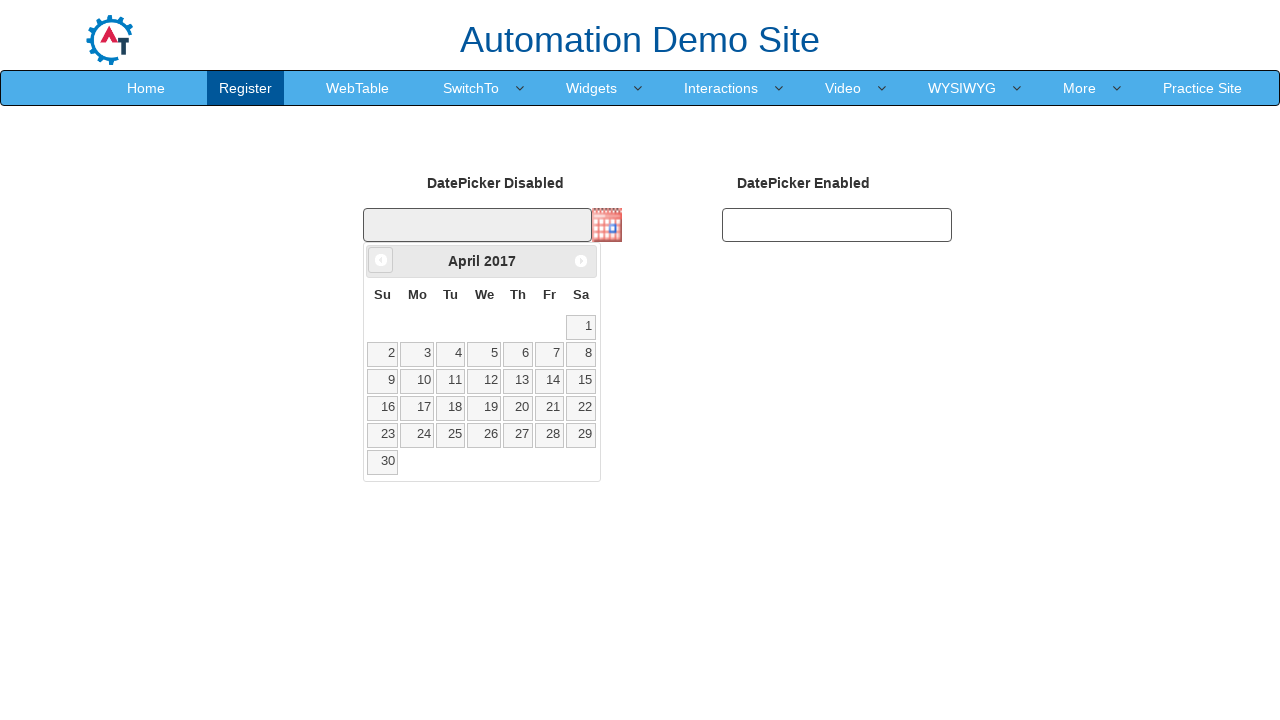

Retrieved current year: 2017
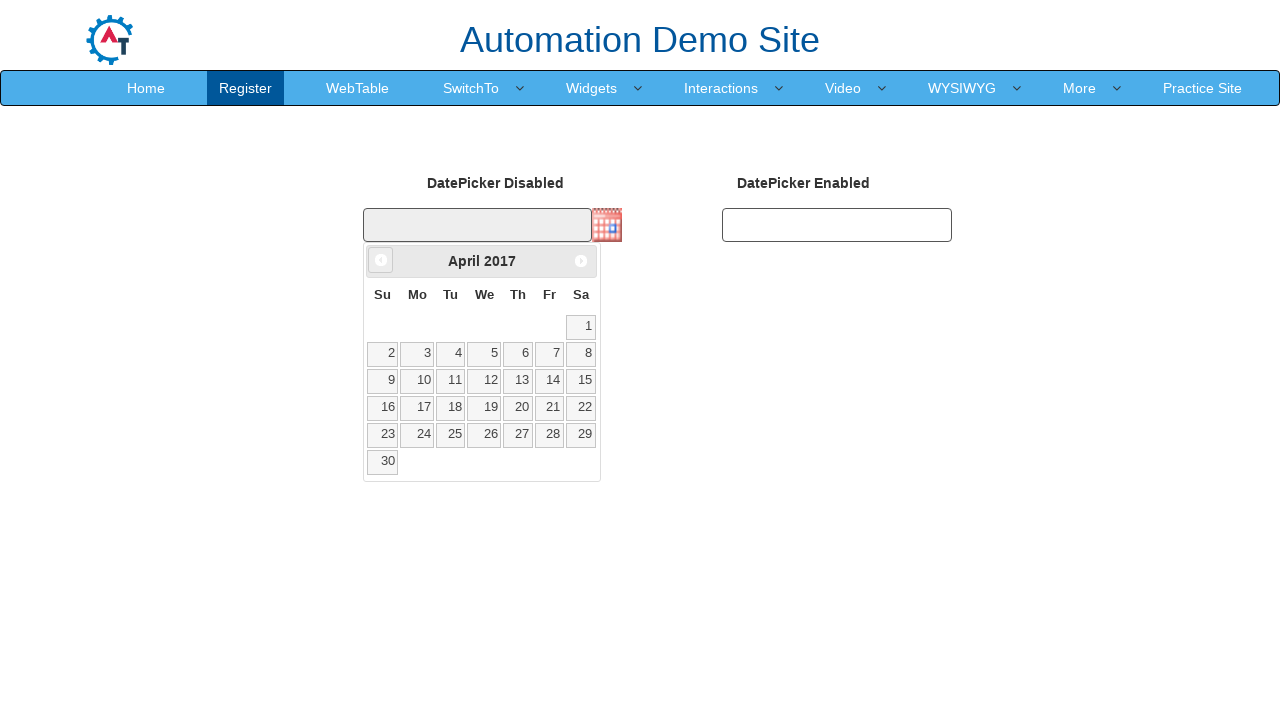

Clicked previous month button to navigate backward at (381, 260) on [data-handler='prev']
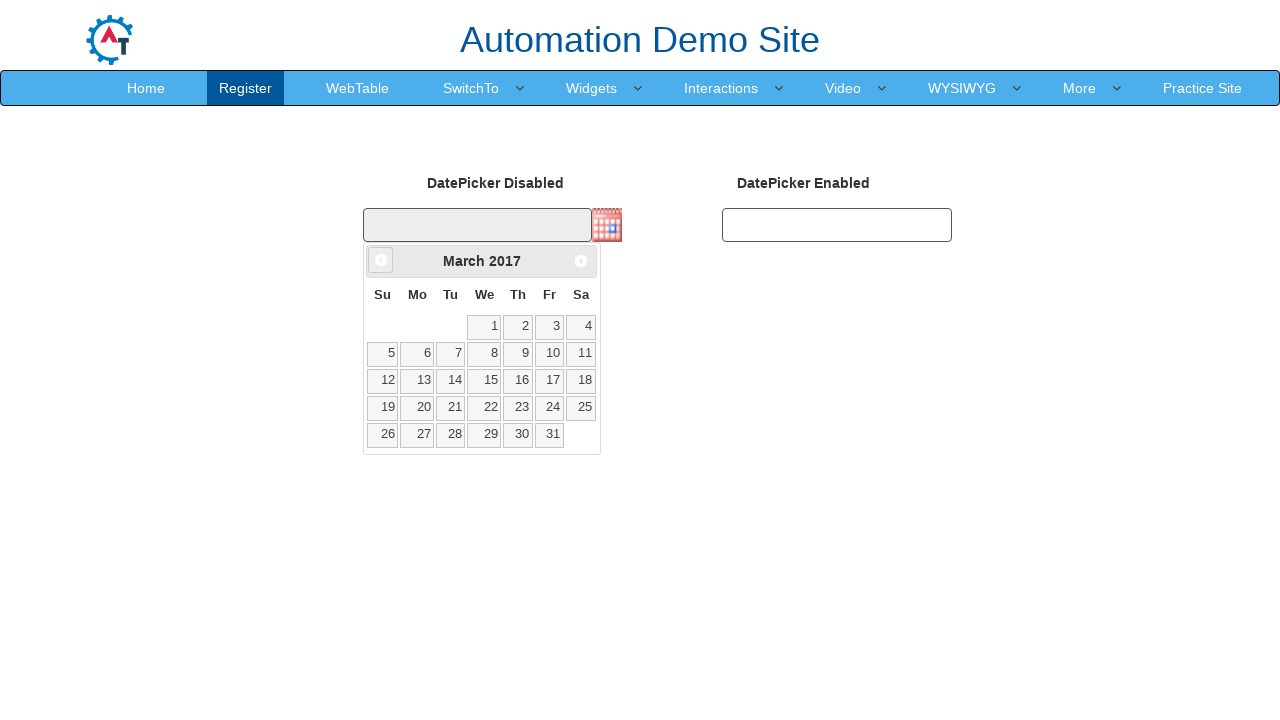

Retrieved current month: March
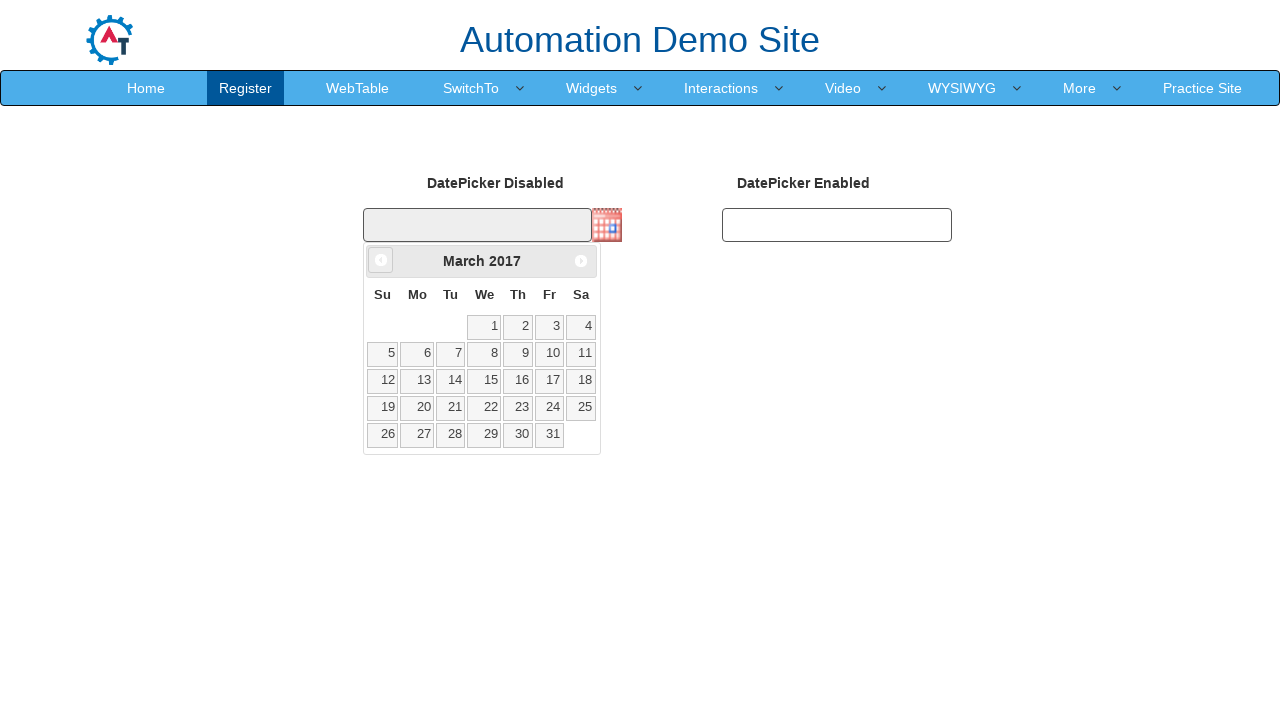

Retrieved current year: 2017
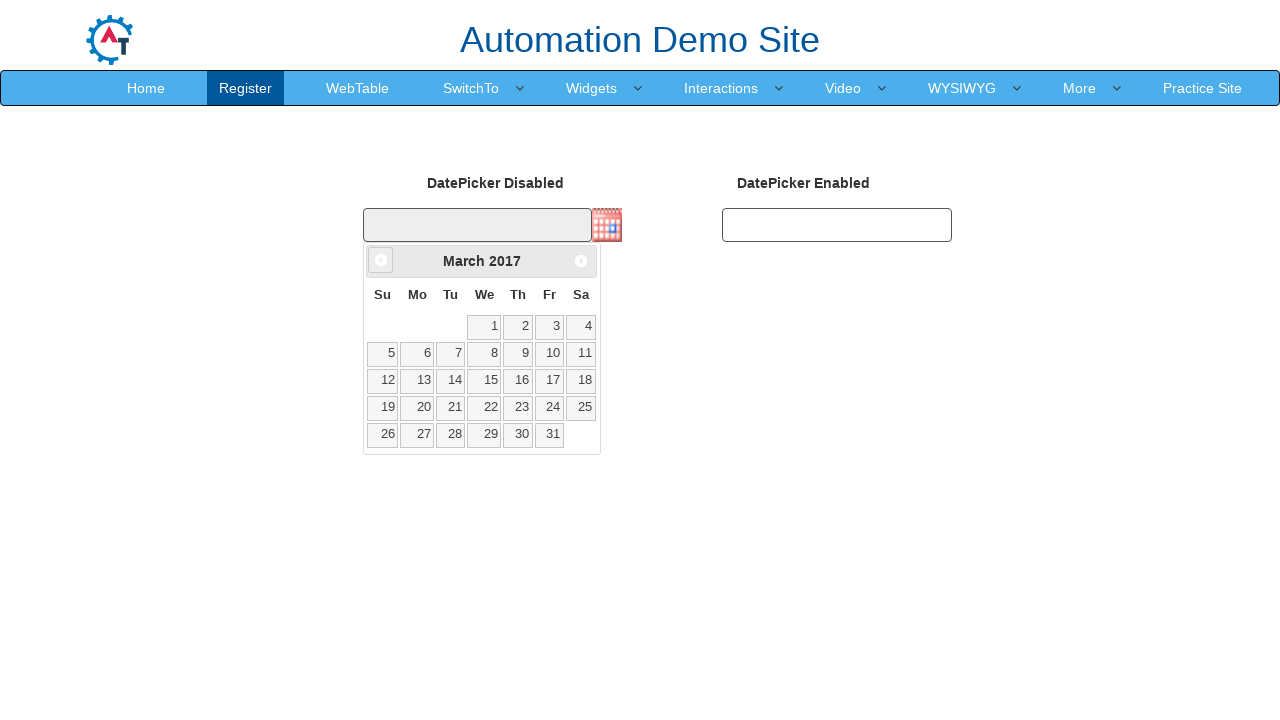

Clicked previous month button to navigate backward at (381, 260) on [data-handler='prev']
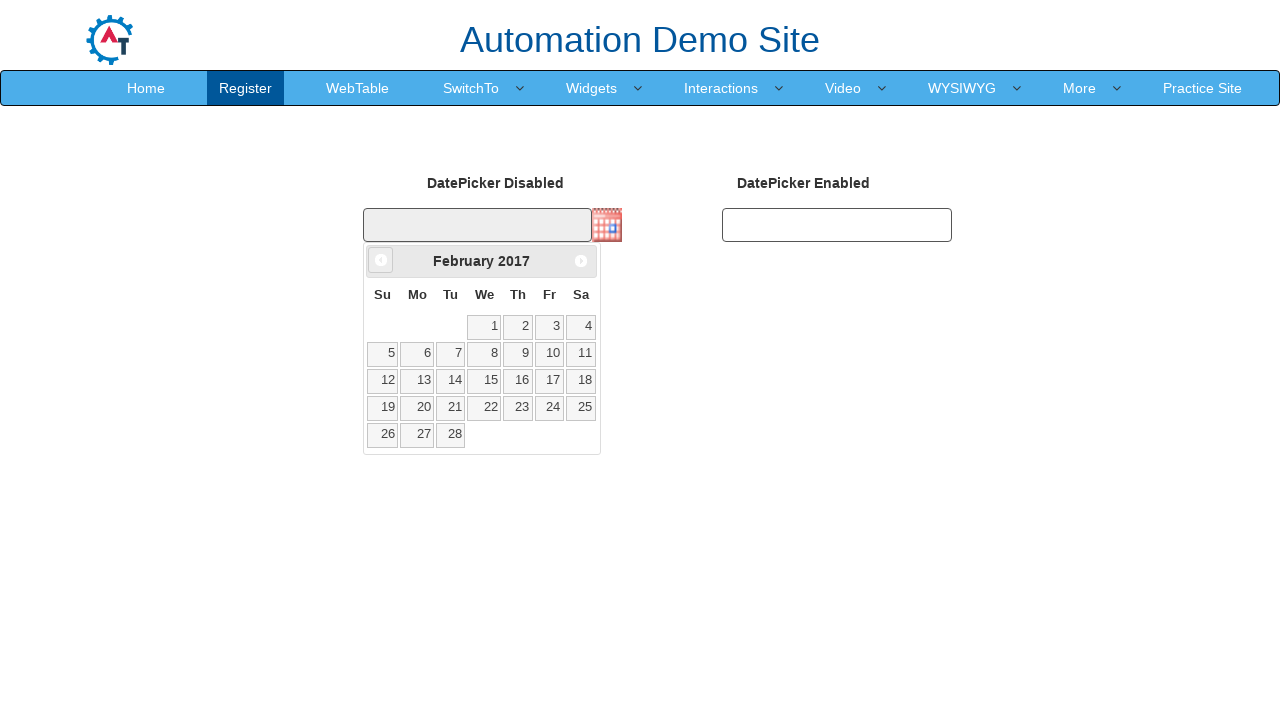

Retrieved current month: February
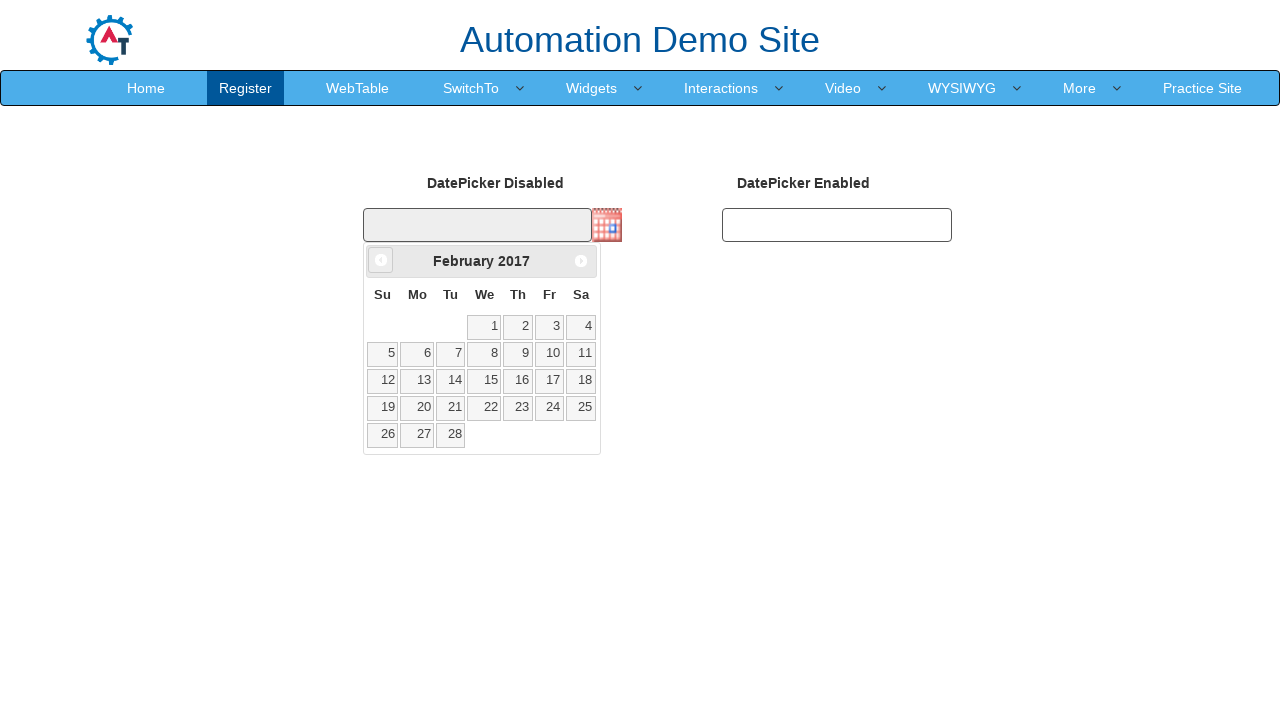

Retrieved current year: 2017
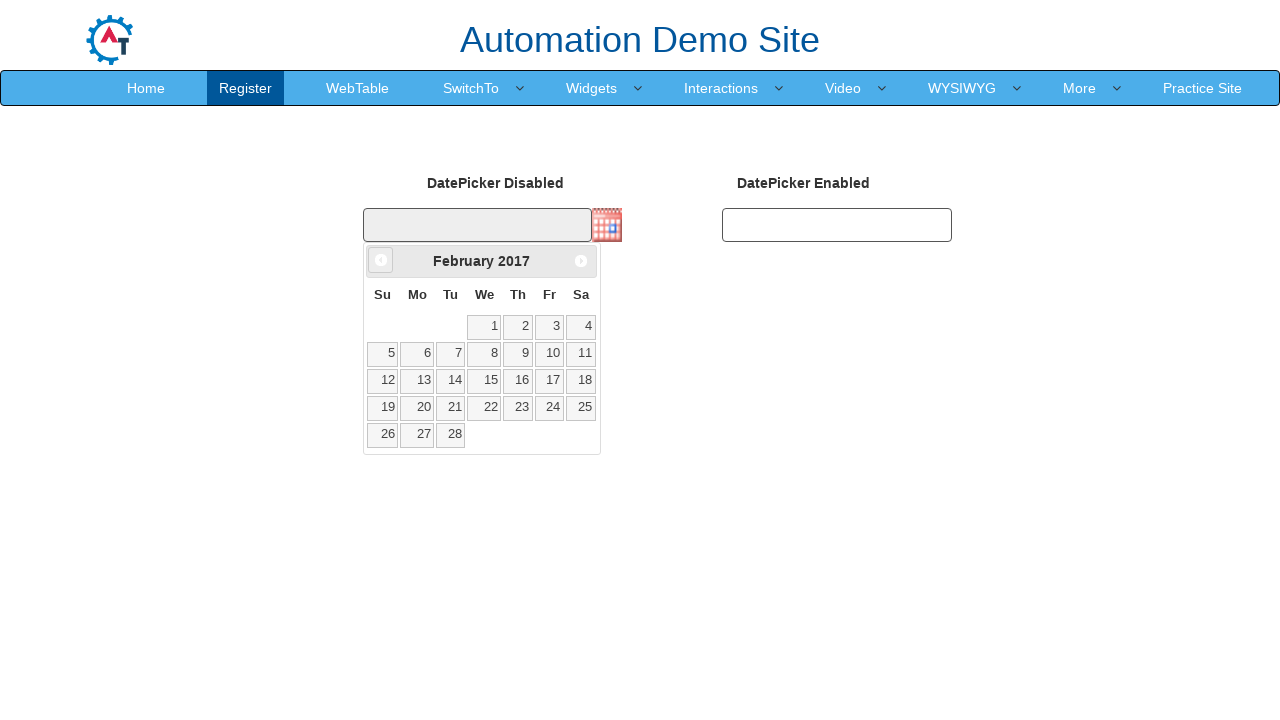

Clicked previous month button to navigate backward at (381, 260) on [data-handler='prev']
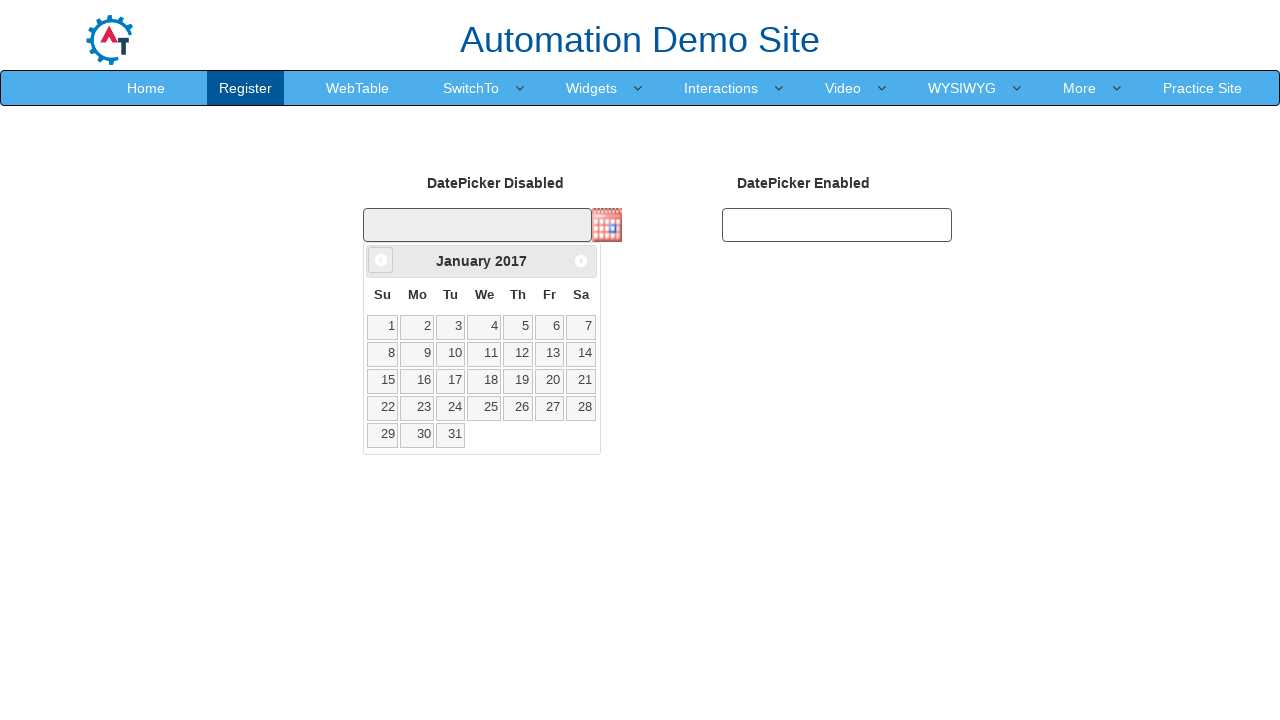

Retrieved current month: January
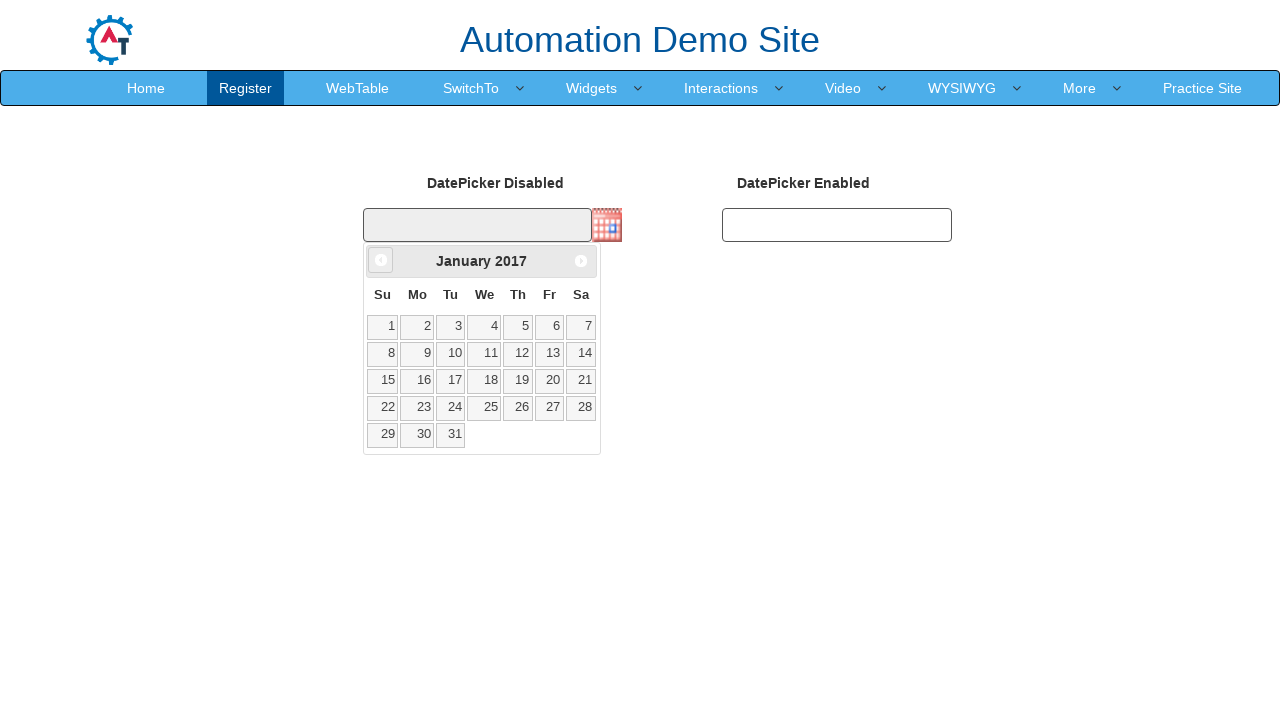

Retrieved current year: 2017
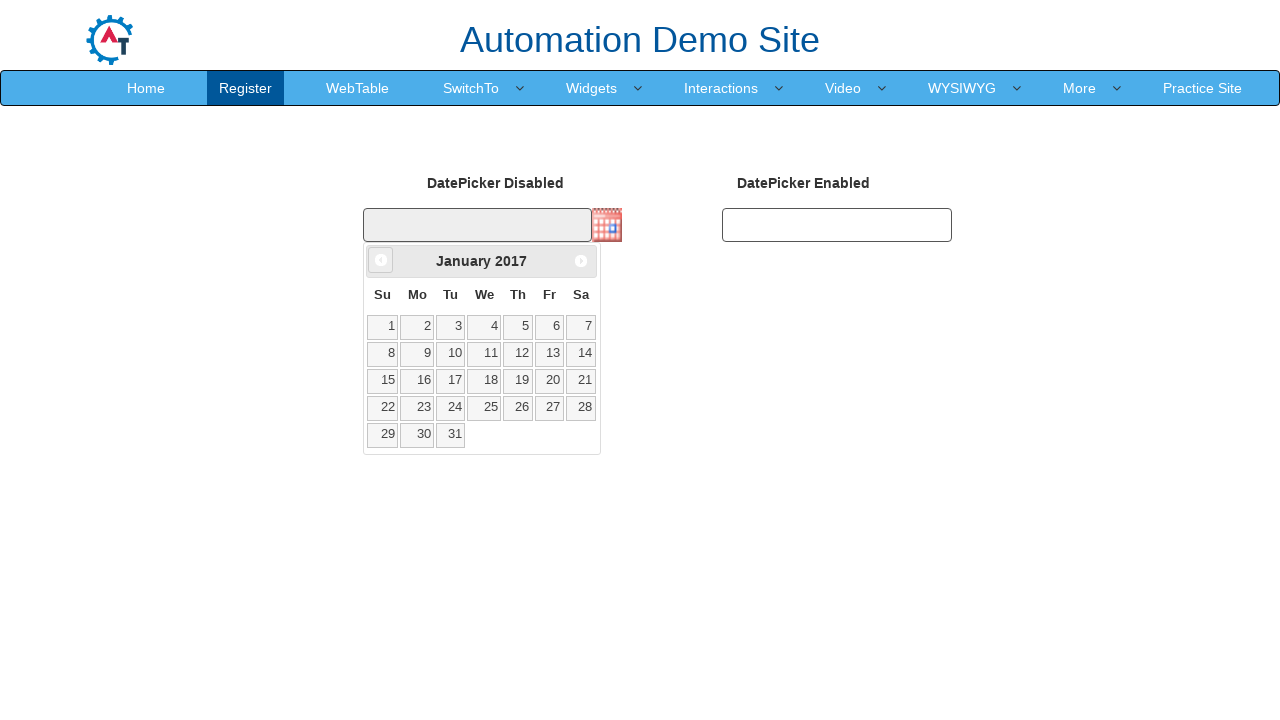

Clicked previous month button to navigate backward at (381, 260) on [data-handler='prev']
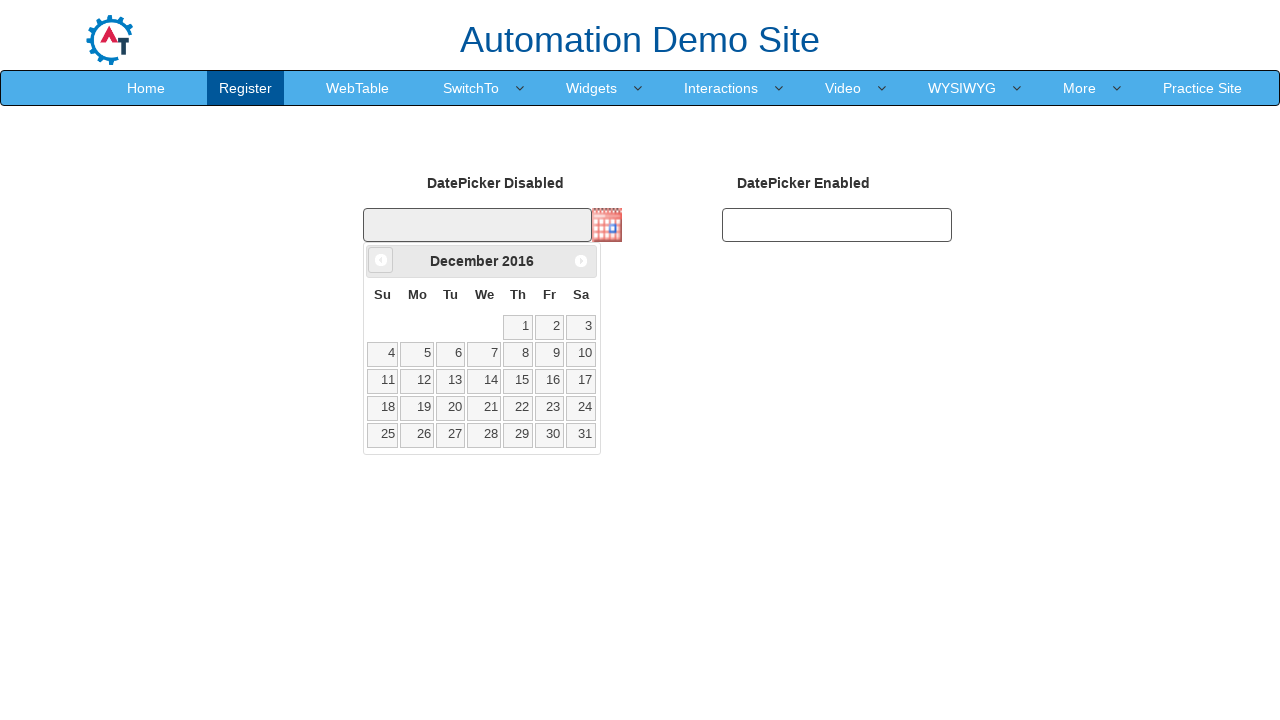

Retrieved current month: December
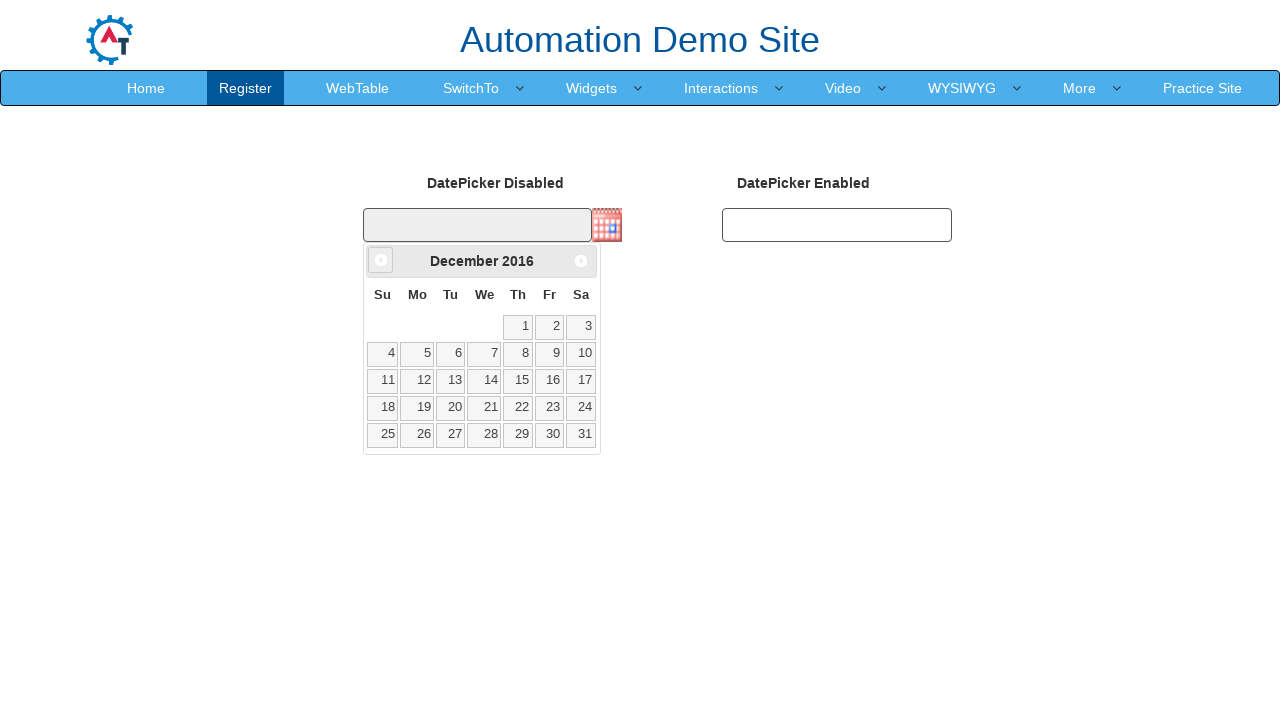

Retrieved current year: 2016
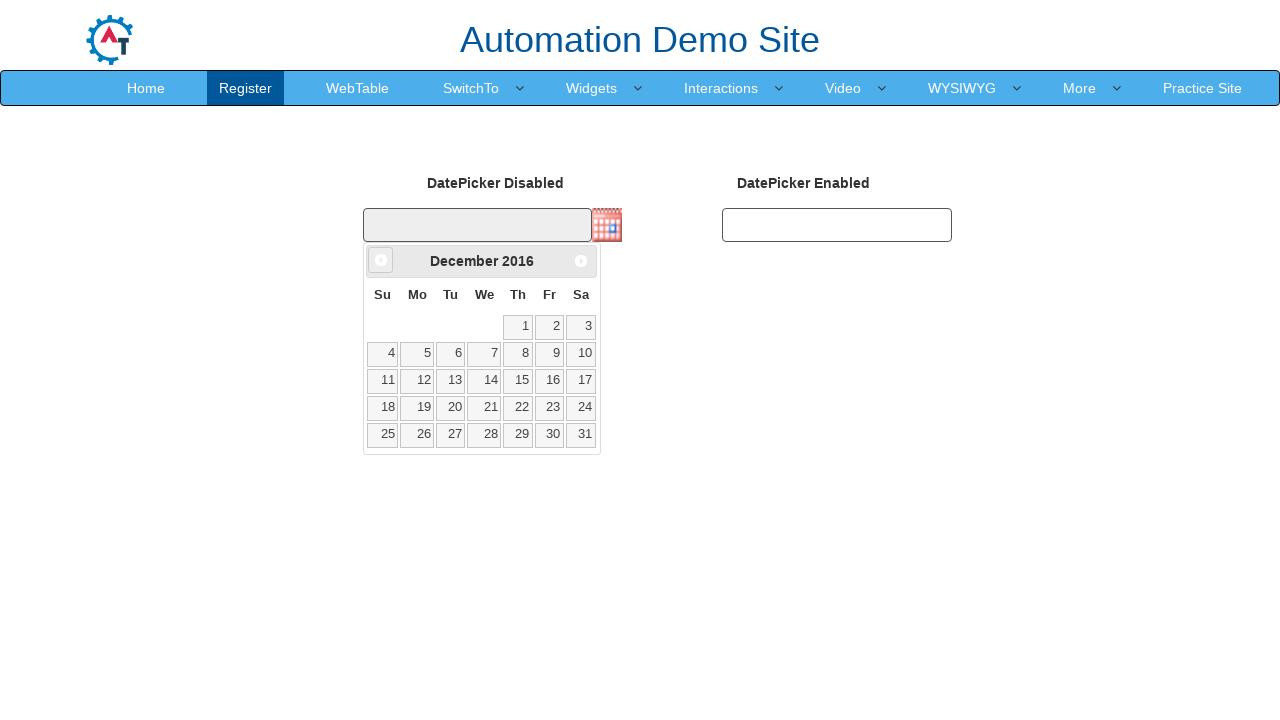

Clicked previous month button to navigate backward at (381, 260) on [data-handler='prev']
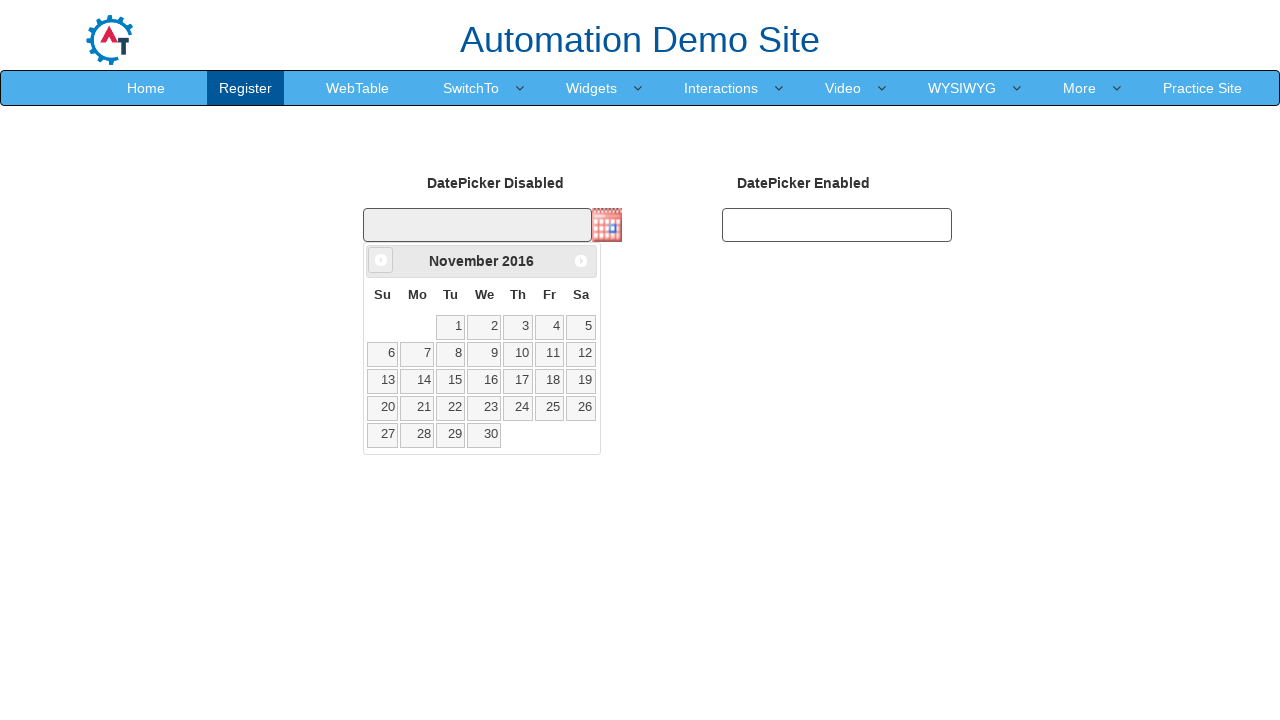

Retrieved current month: November
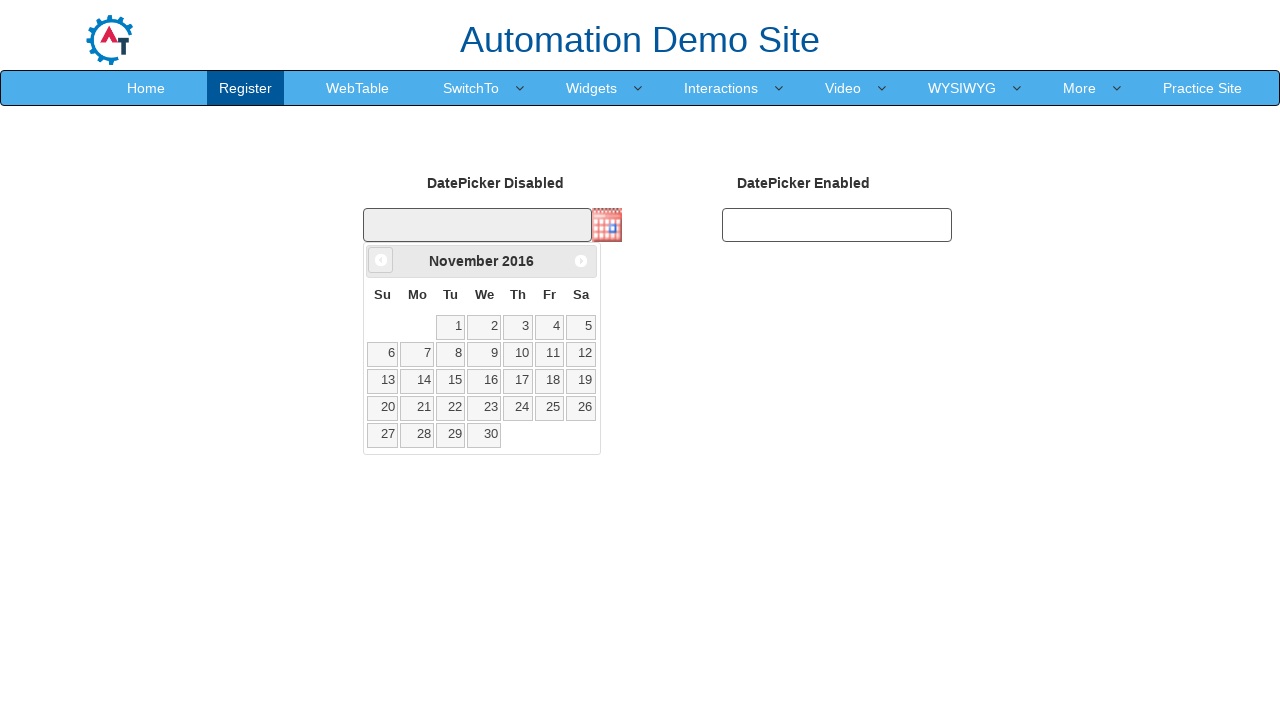

Retrieved current year: 2016
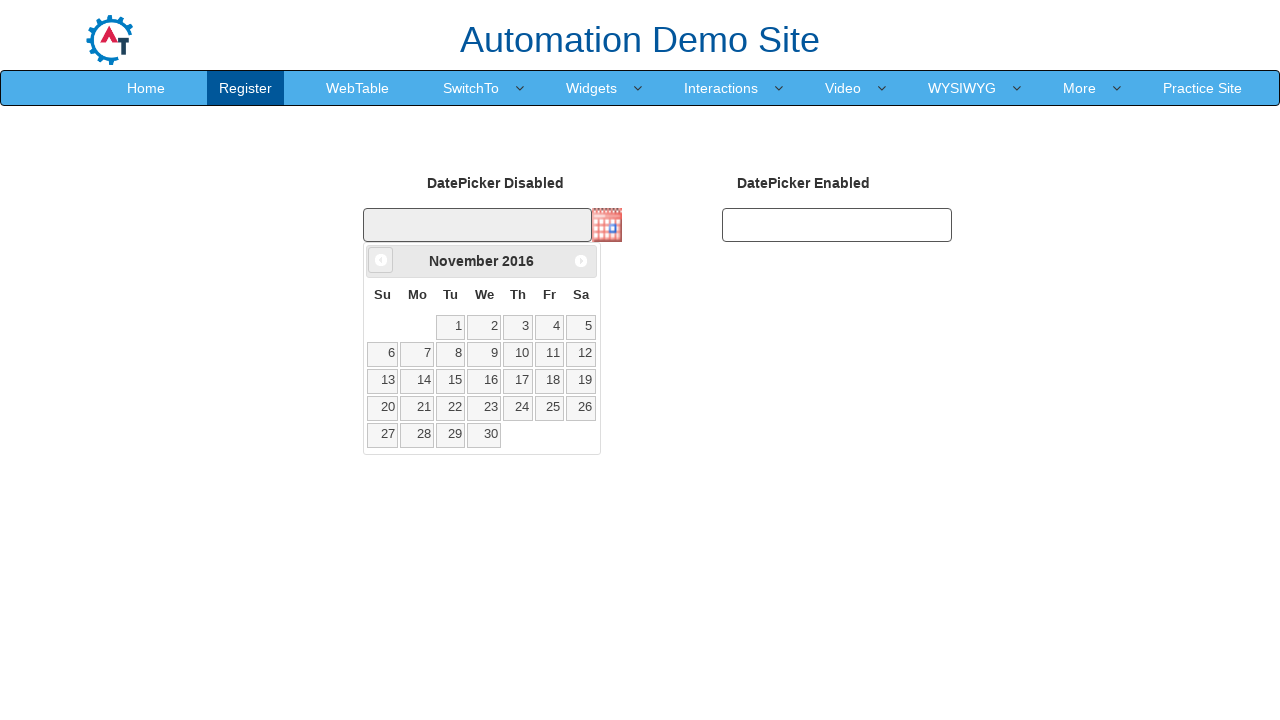

Clicked previous month button to navigate backward at (381, 260) on [data-handler='prev']
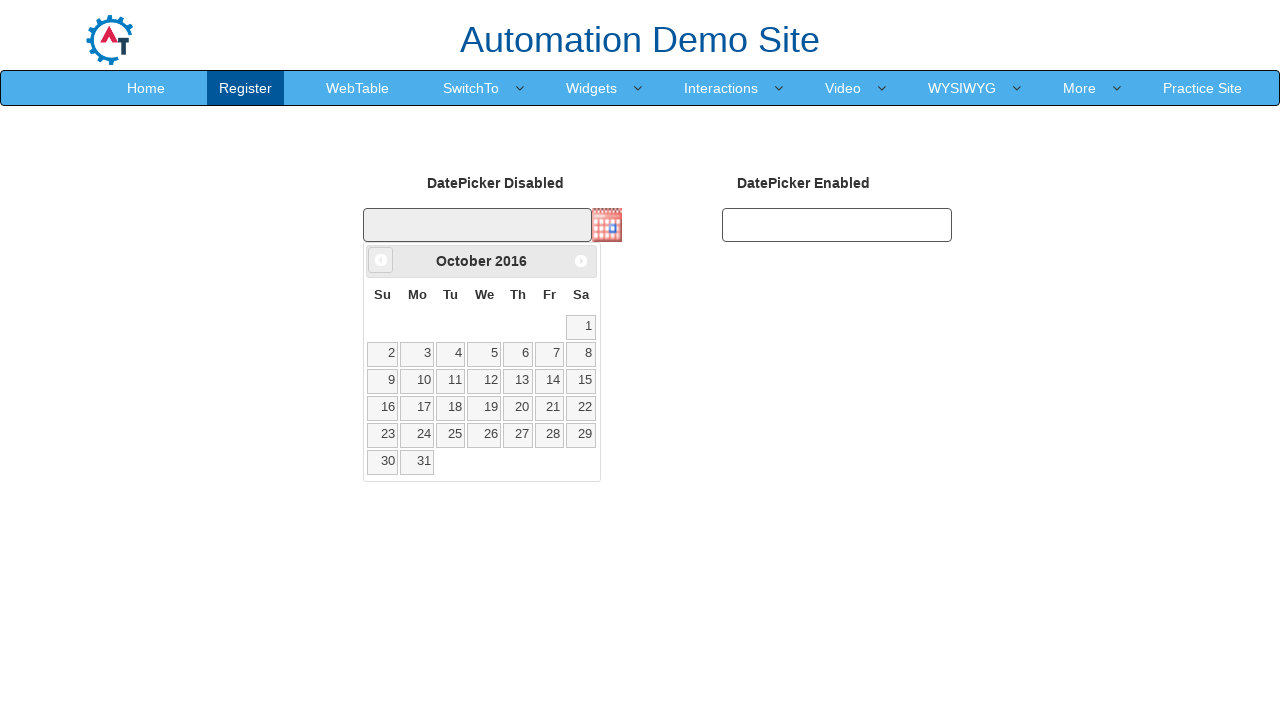

Retrieved current month: October
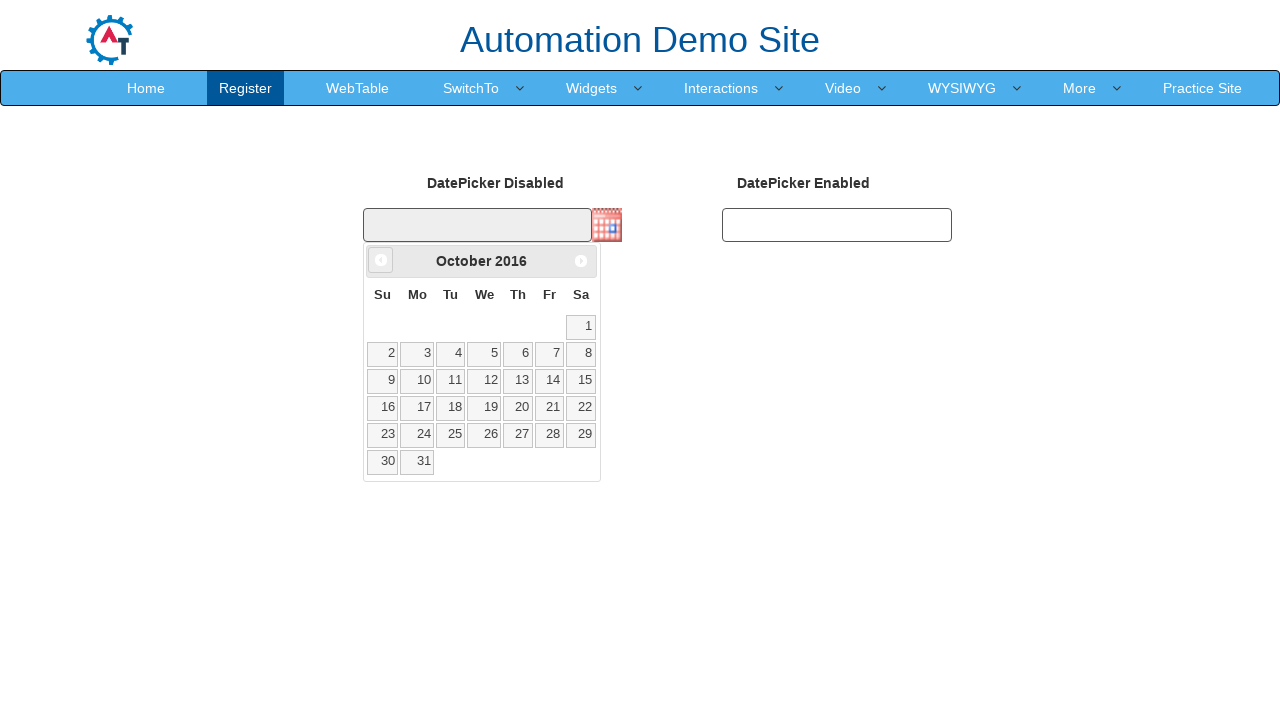

Retrieved current year: 2016
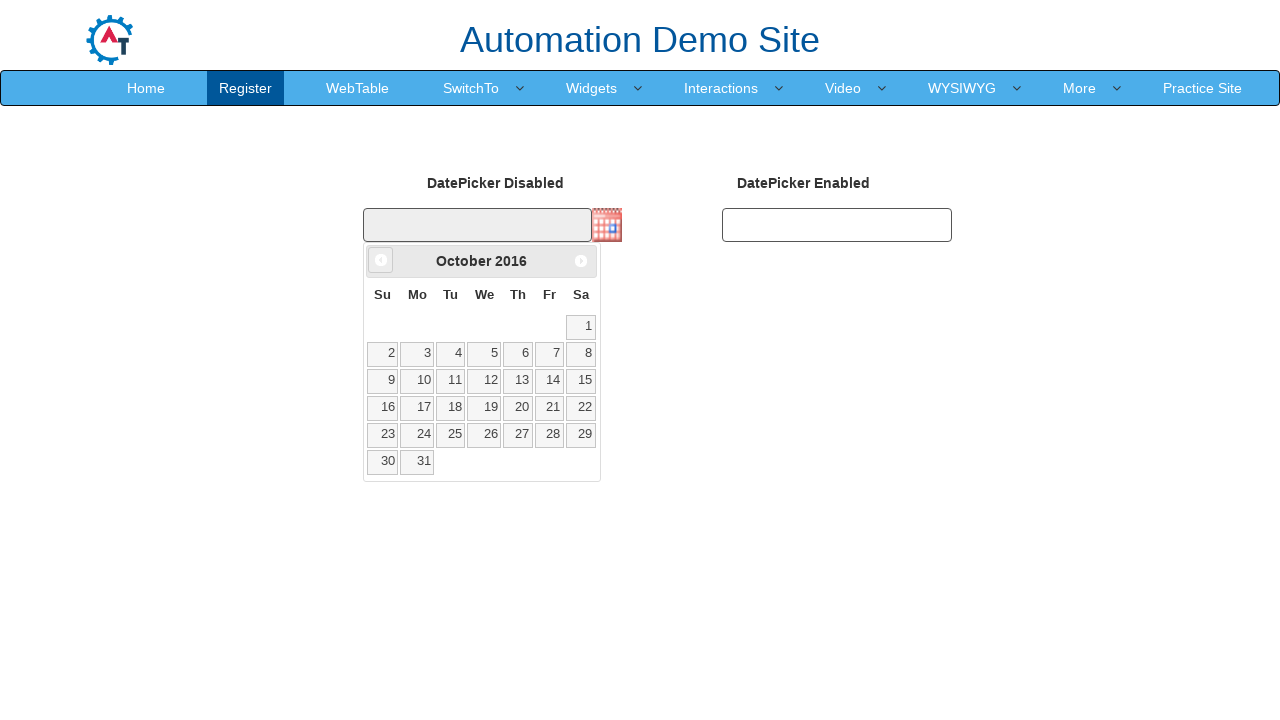

Clicked previous month button to navigate backward at (381, 260) on [data-handler='prev']
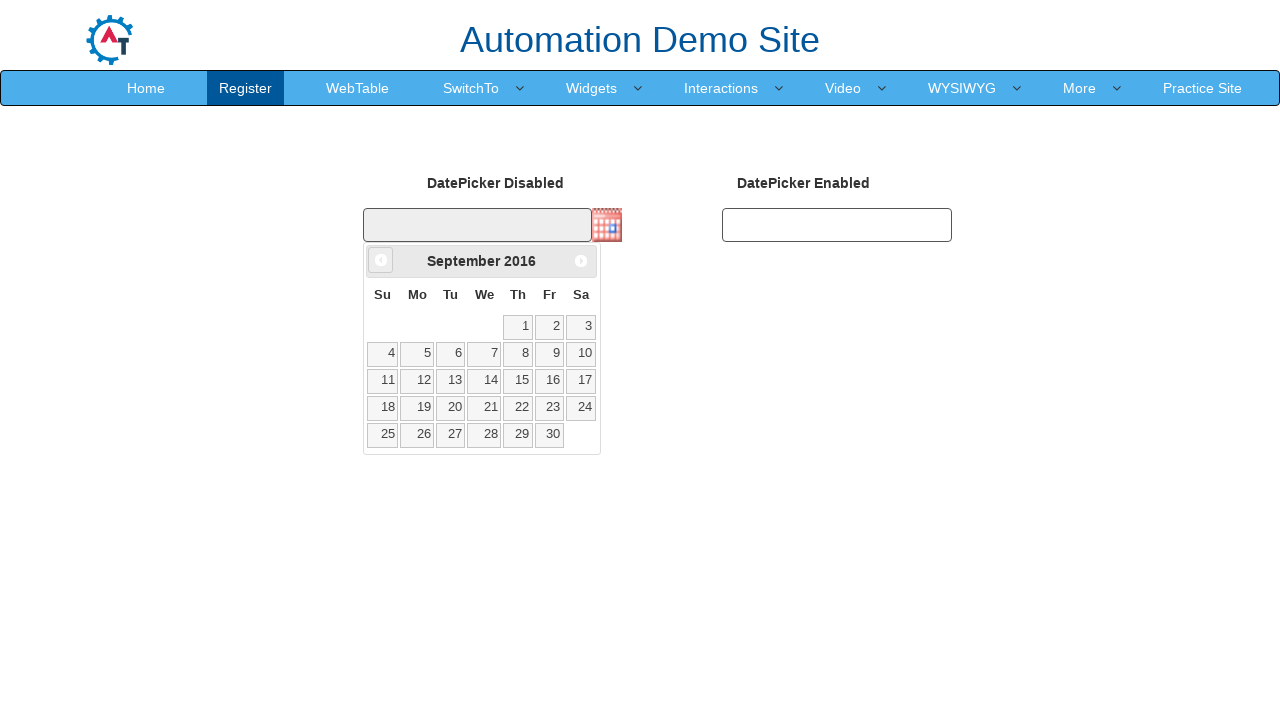

Retrieved current month: September
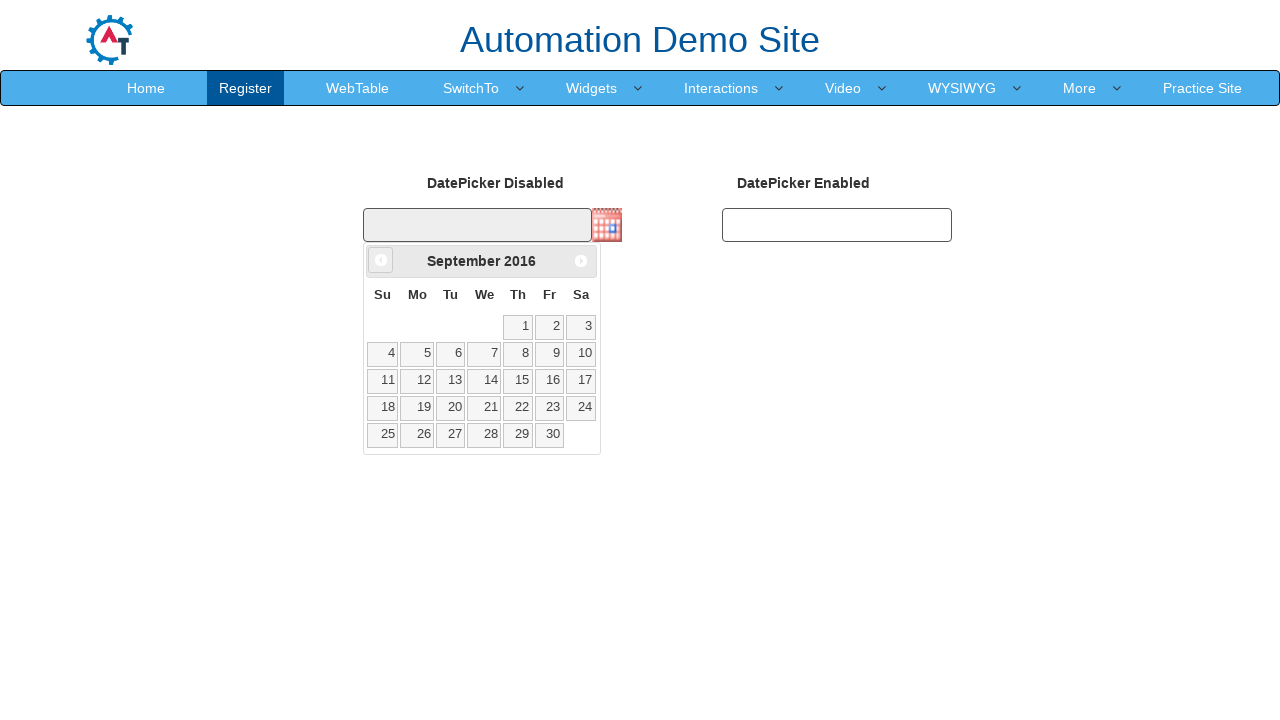

Retrieved current year: 2016
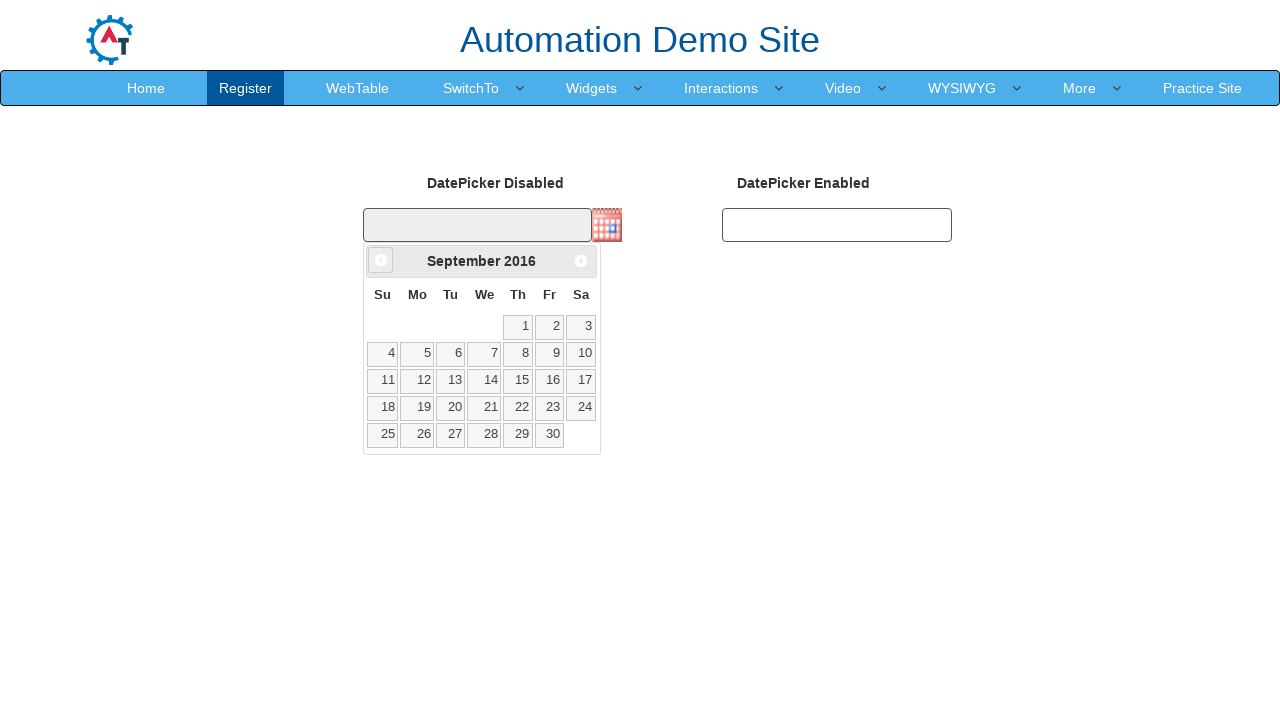

Clicked previous month button to navigate backward at (381, 260) on [data-handler='prev']
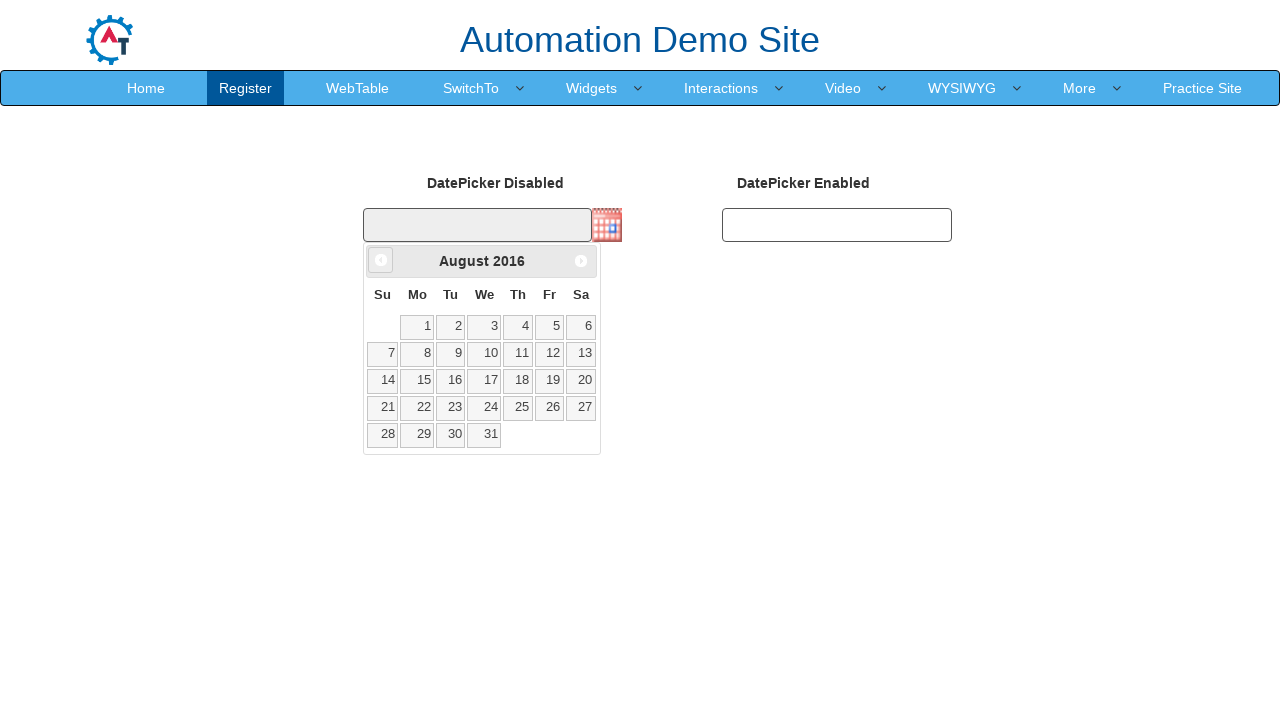

Retrieved current month: August
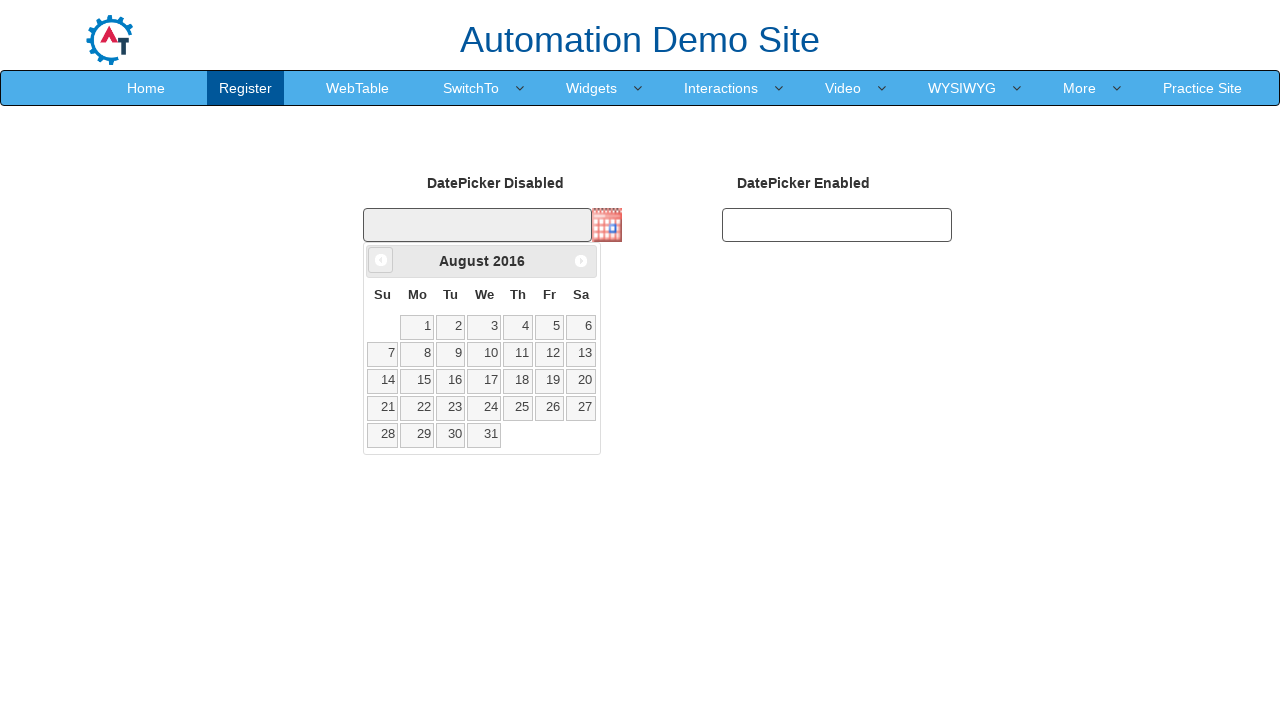

Retrieved current year: 2016
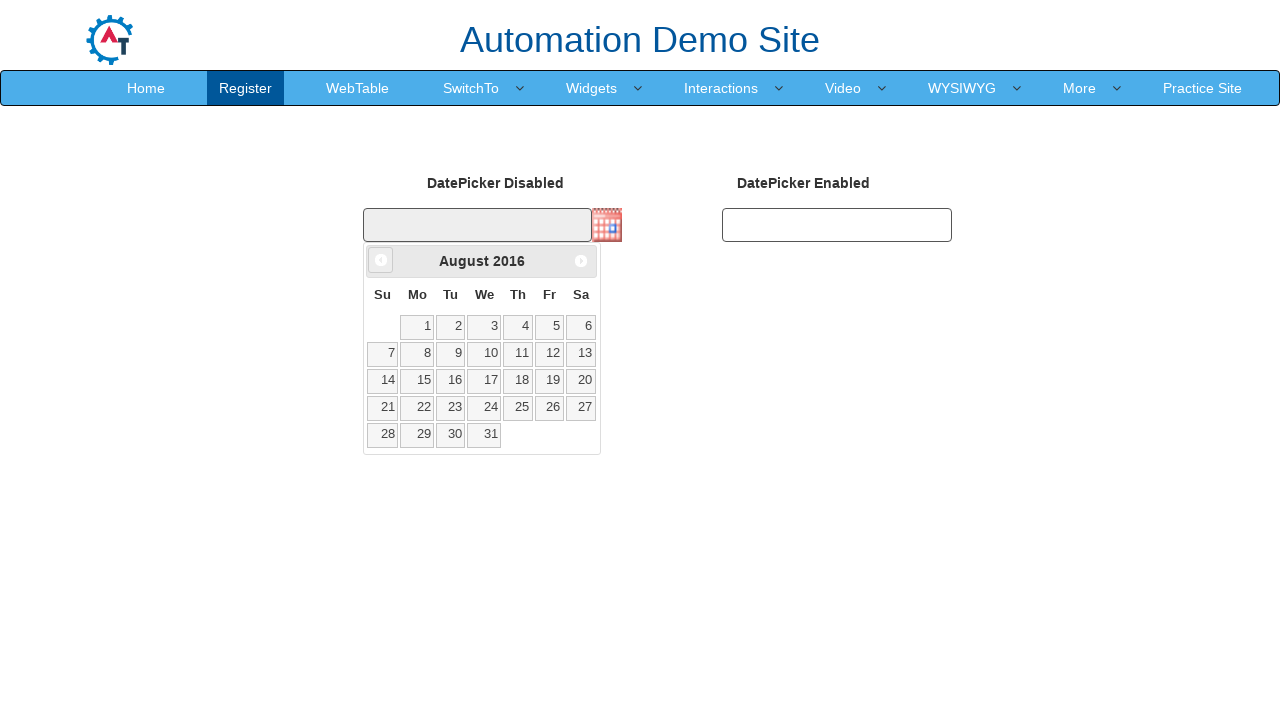

Clicked previous month button to navigate backward at (381, 260) on [data-handler='prev']
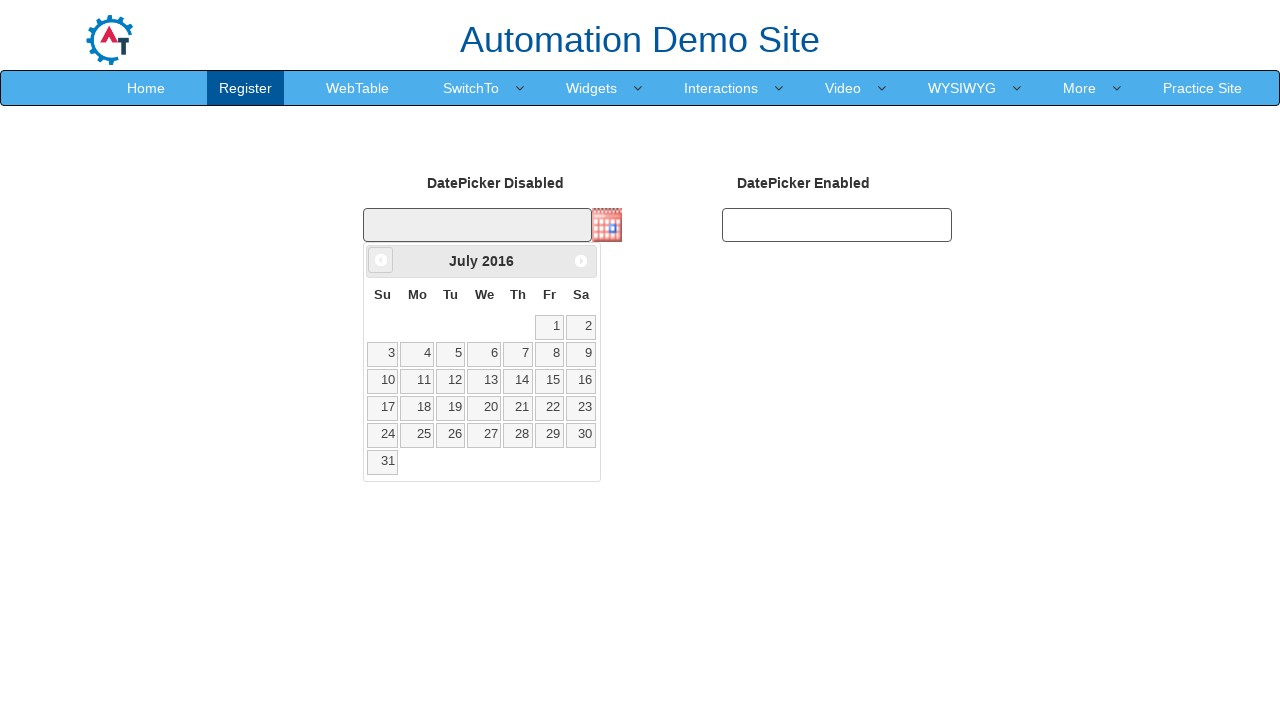

Retrieved current month: July
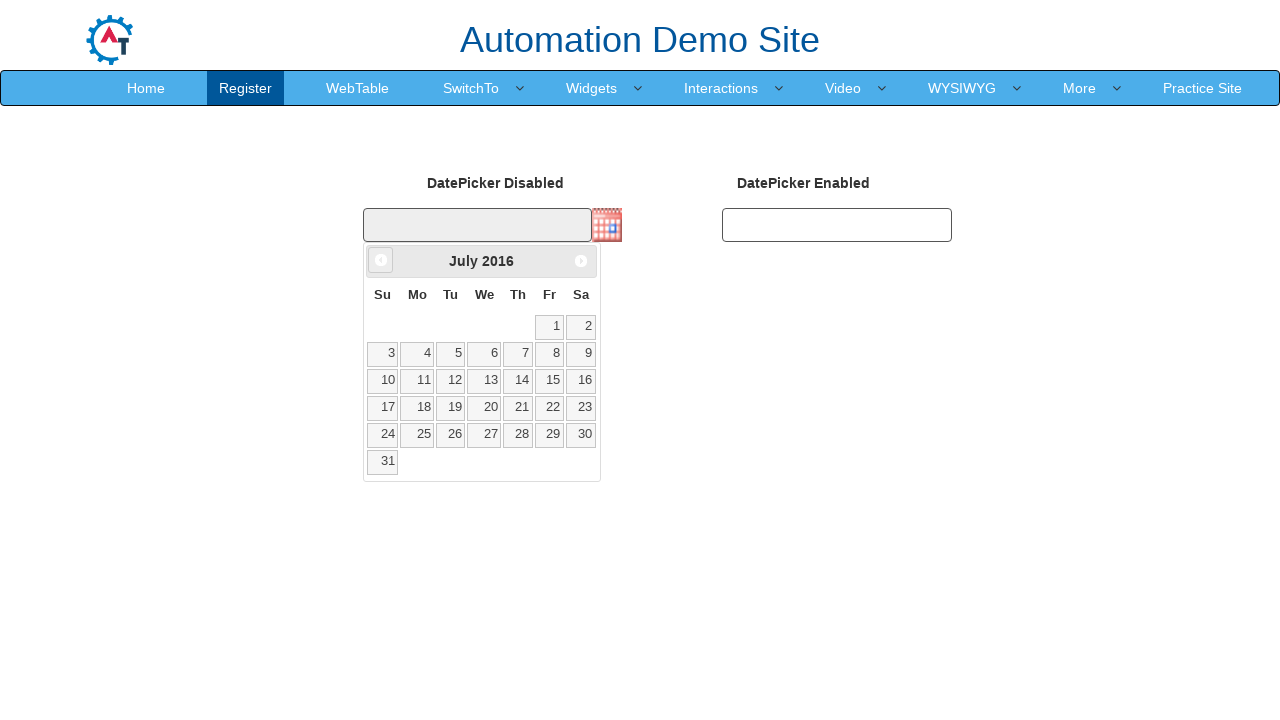

Retrieved current year: 2016
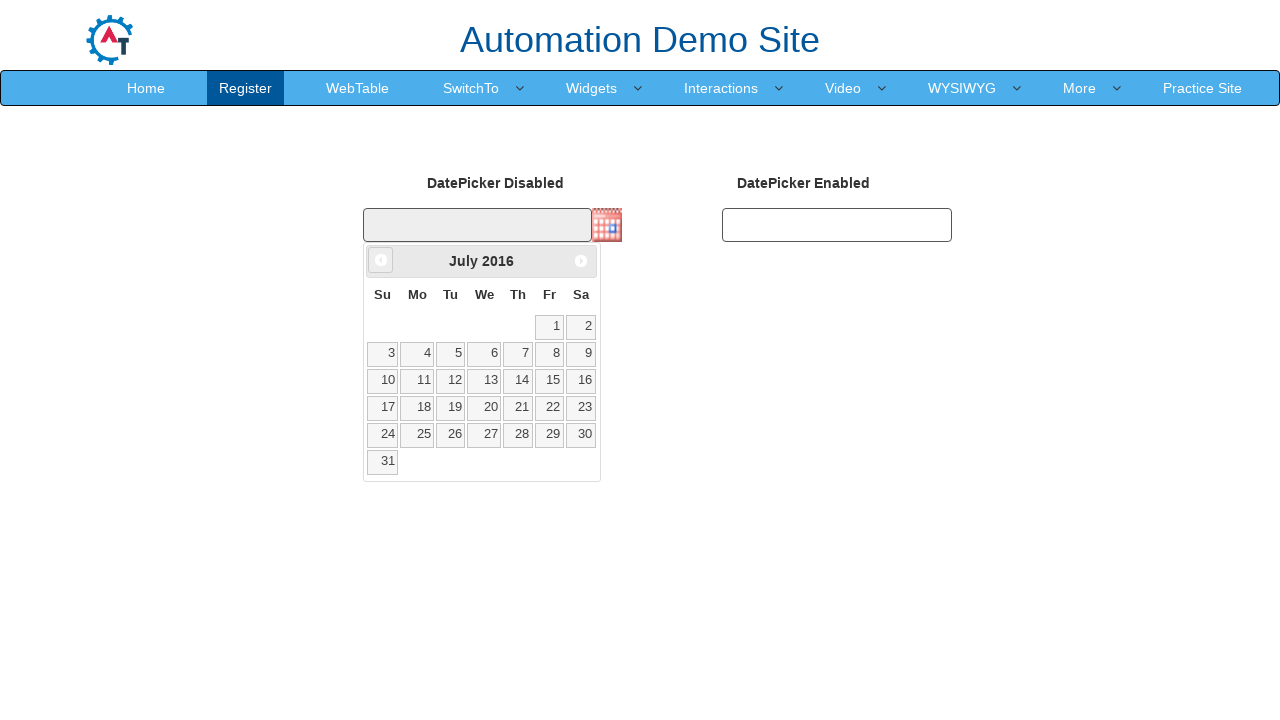

Clicked previous month button to navigate backward at (381, 260) on [data-handler='prev']
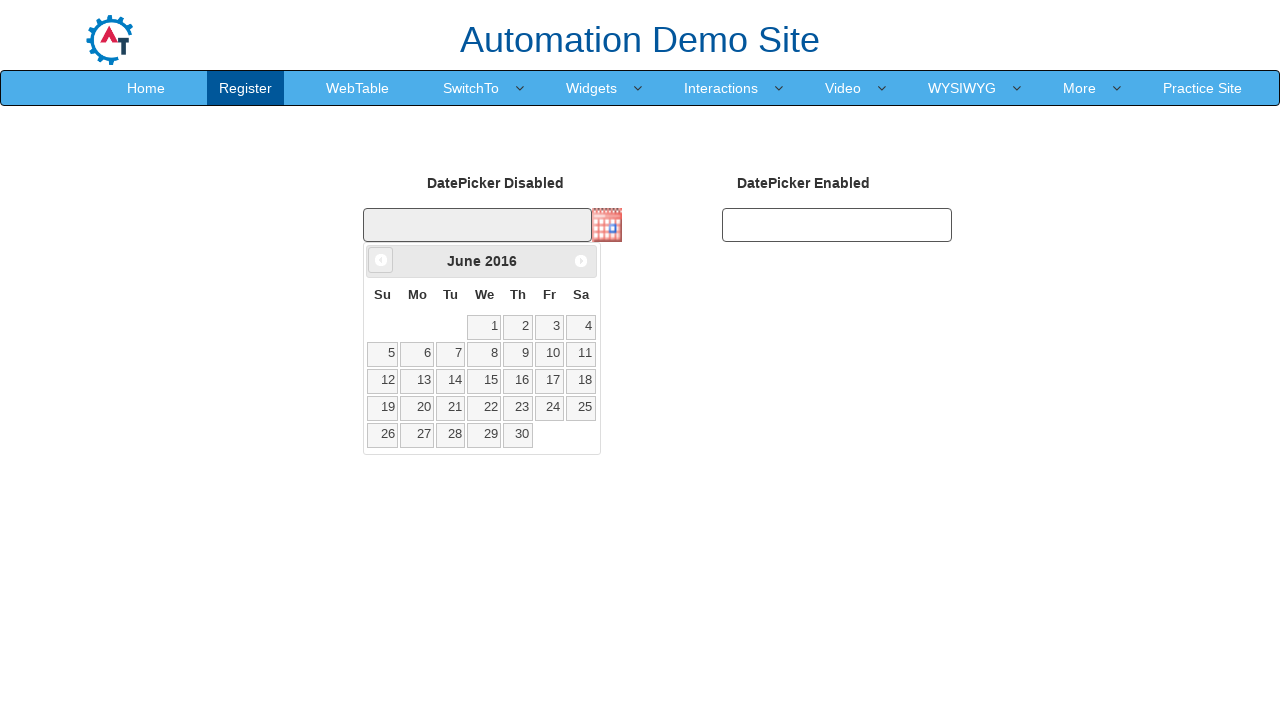

Retrieved current month: June
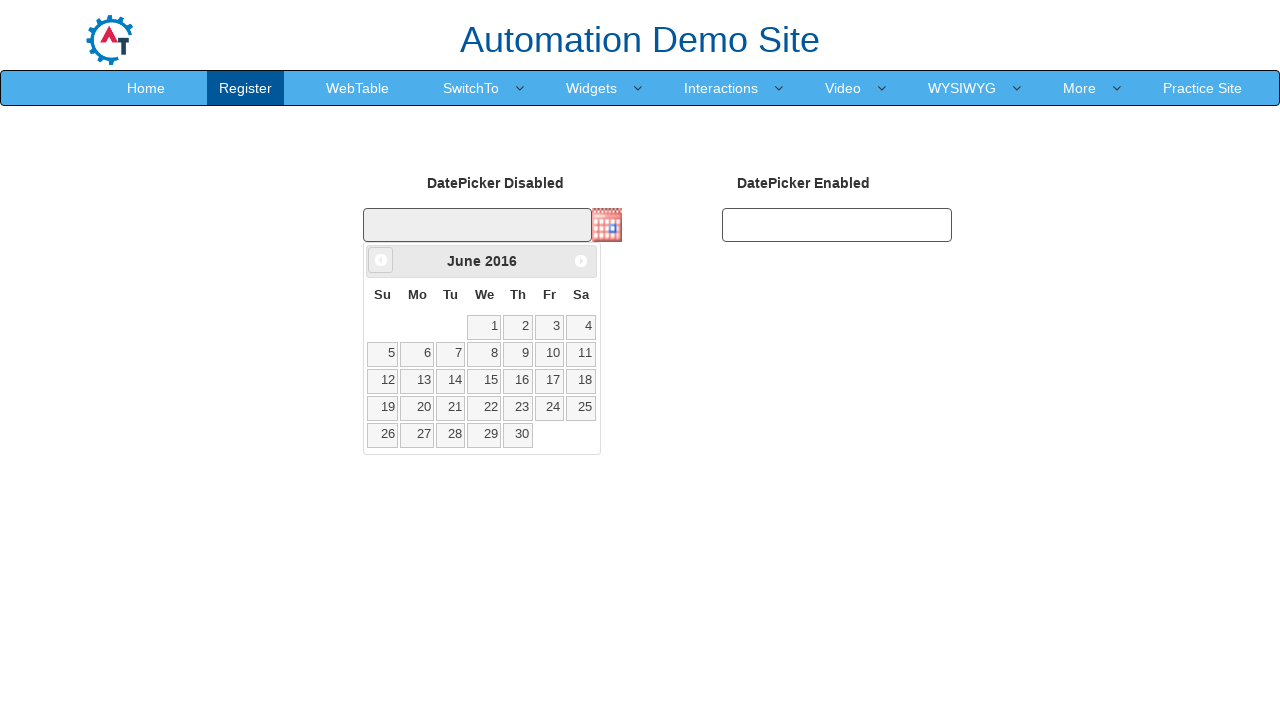

Retrieved current year: 2016
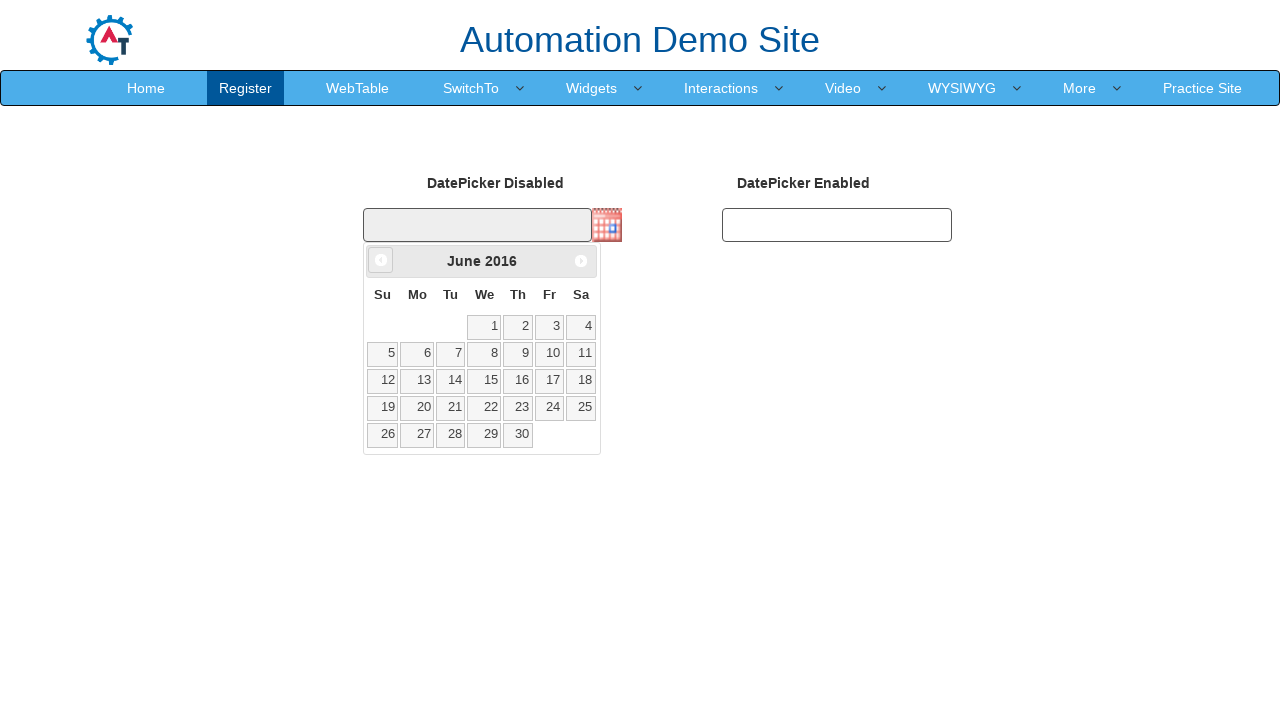

Clicked previous month button to navigate backward at (381, 260) on [data-handler='prev']
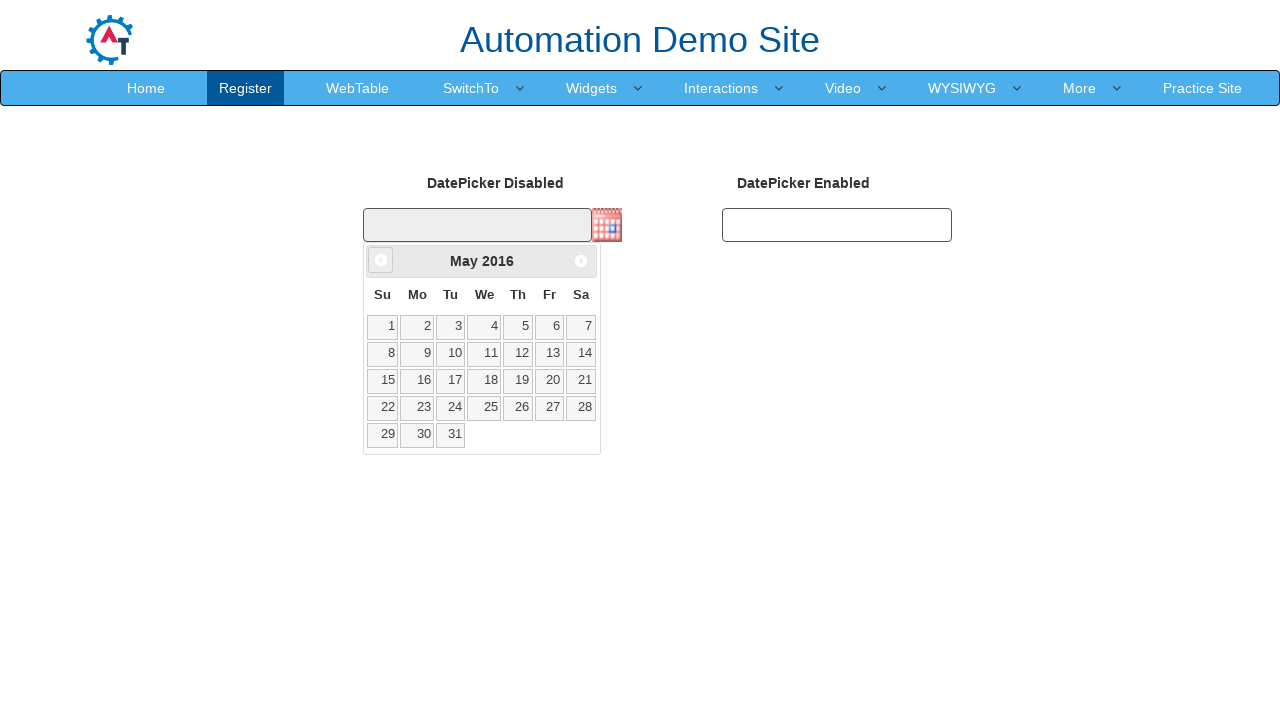

Retrieved current month: May
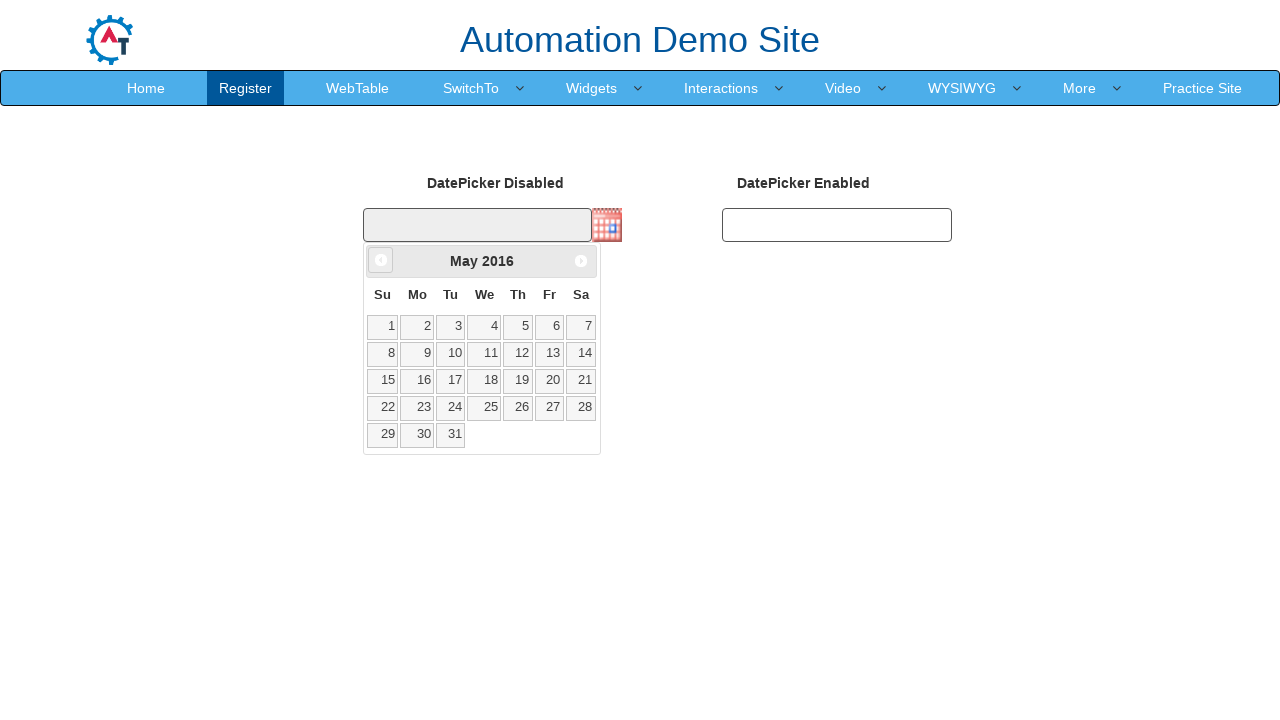

Retrieved current year: 2016
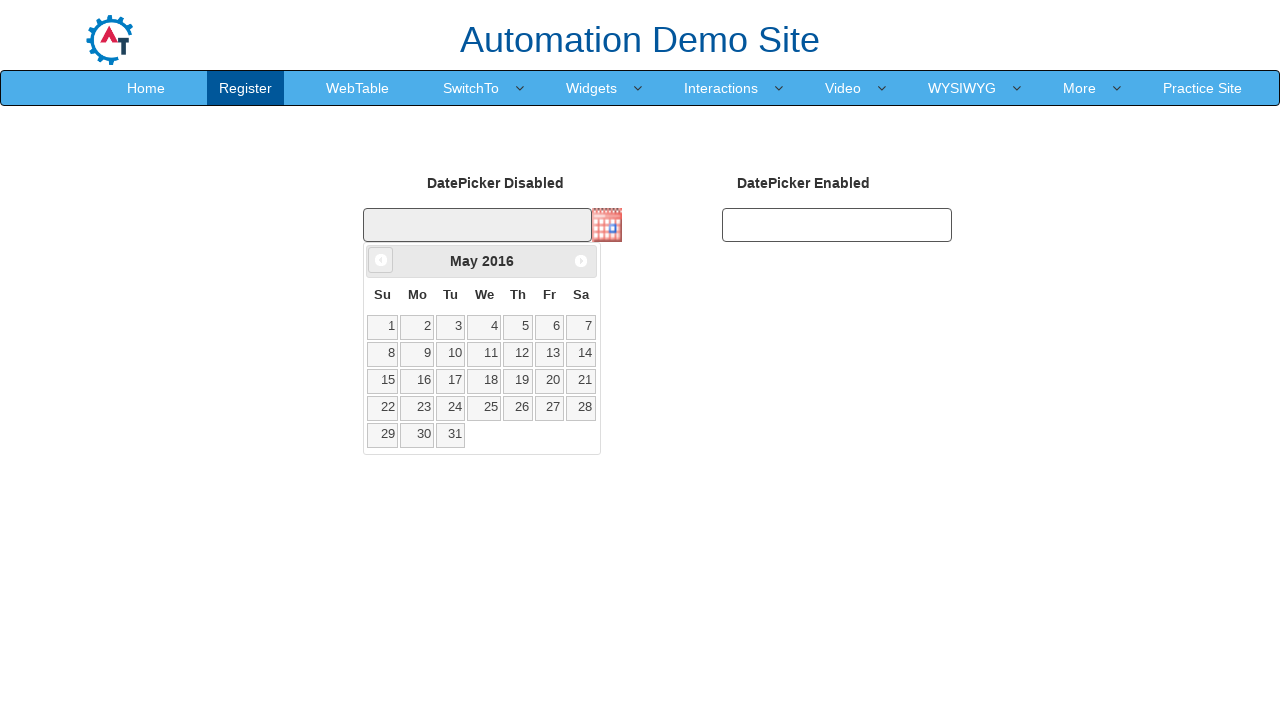

Clicked previous month button to navigate backward at (381, 260) on [data-handler='prev']
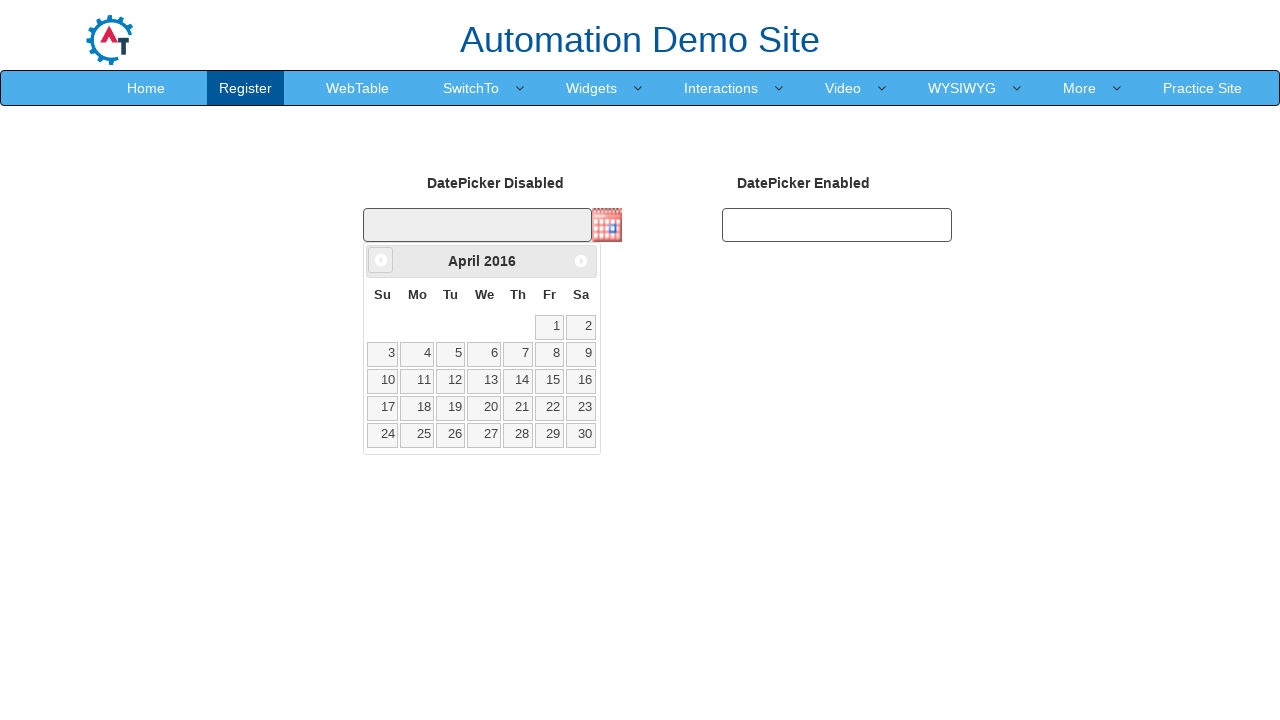

Retrieved current month: April
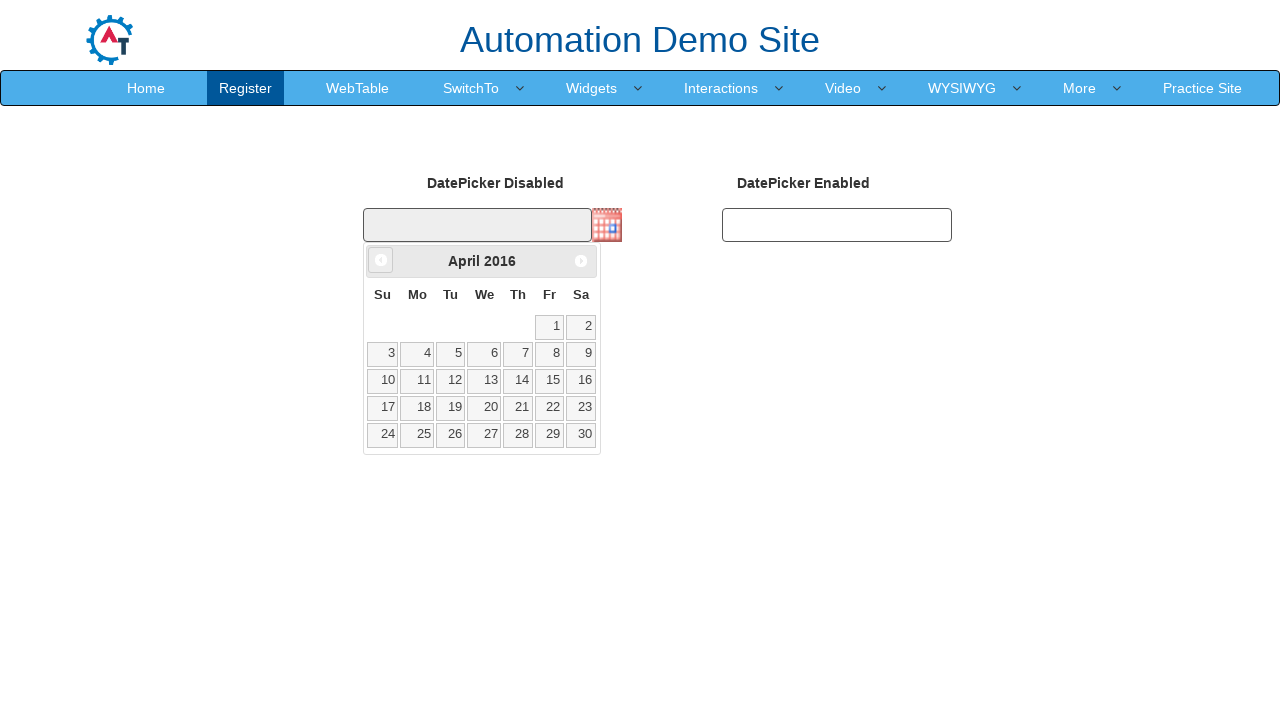

Retrieved current year: 2016
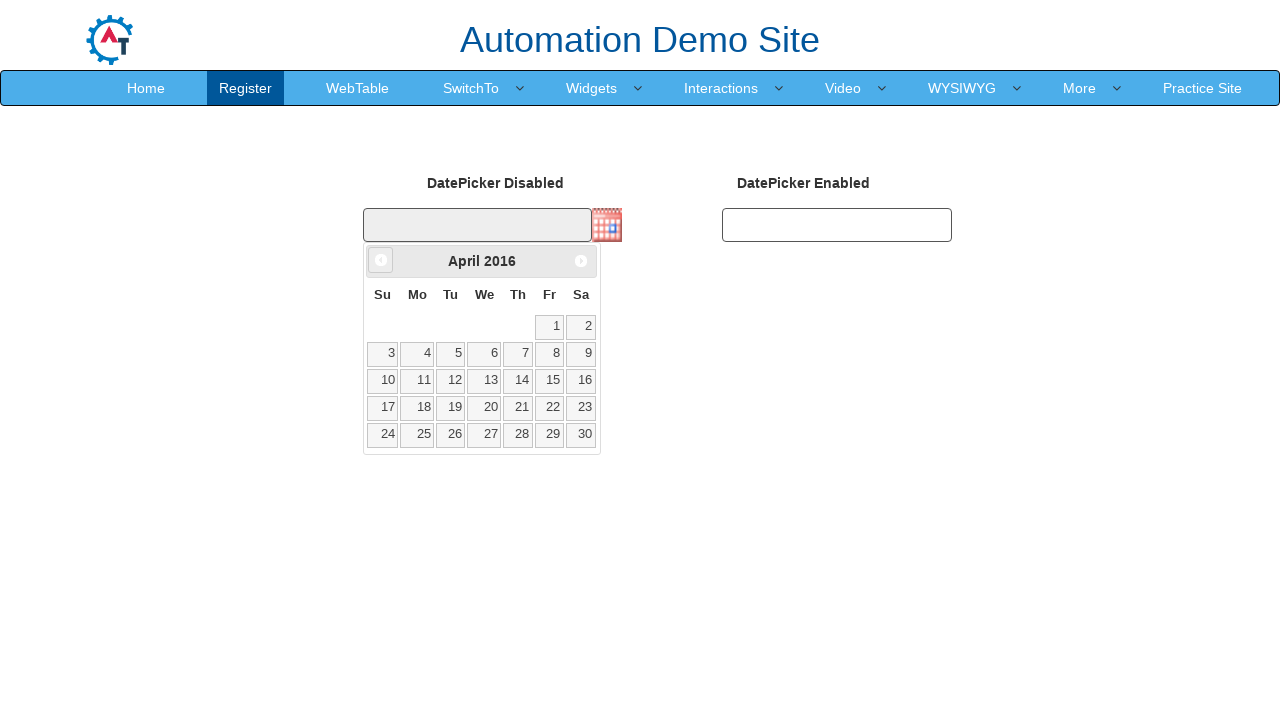

Clicked previous month button to navigate backward at (381, 260) on [data-handler='prev']
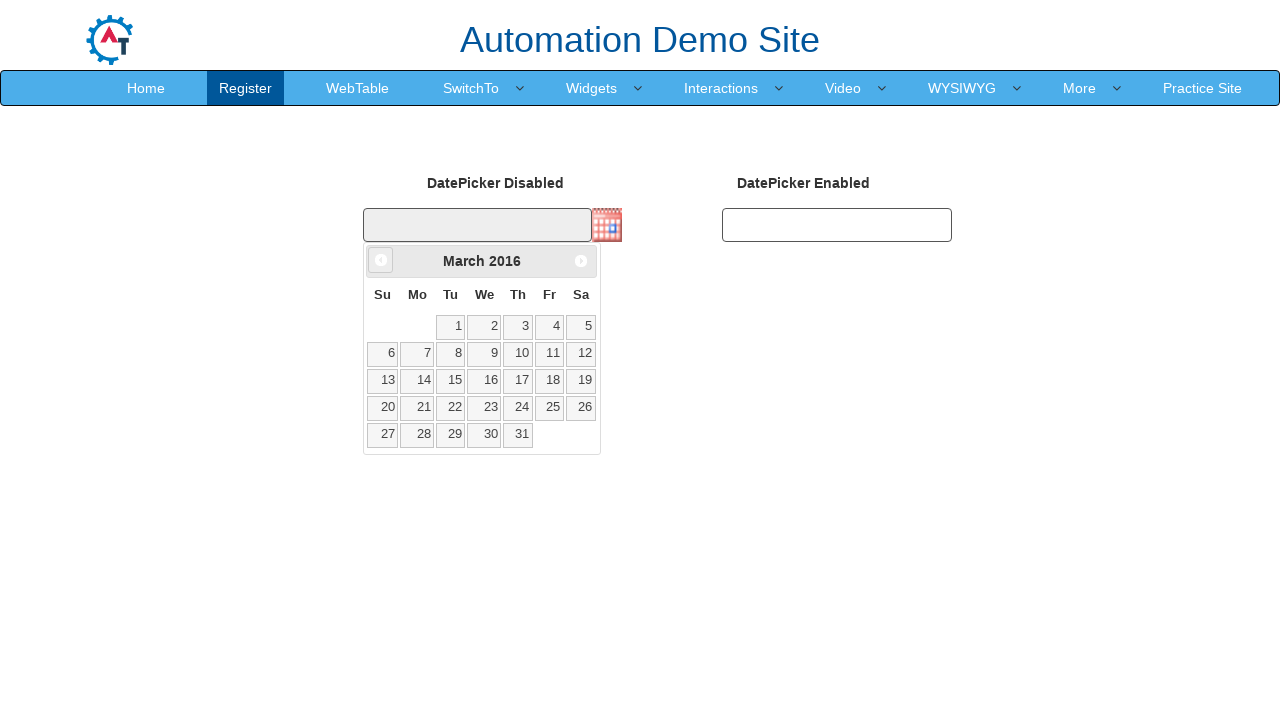

Retrieved current month: March
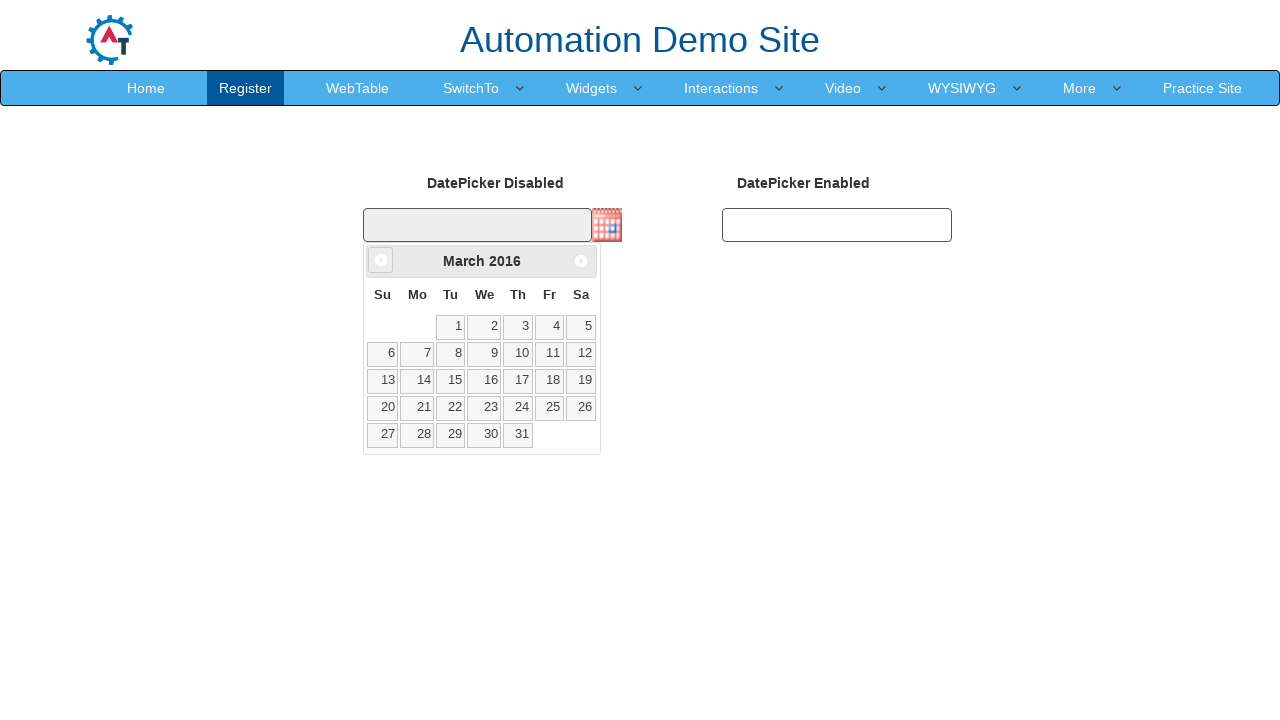

Retrieved current year: 2016
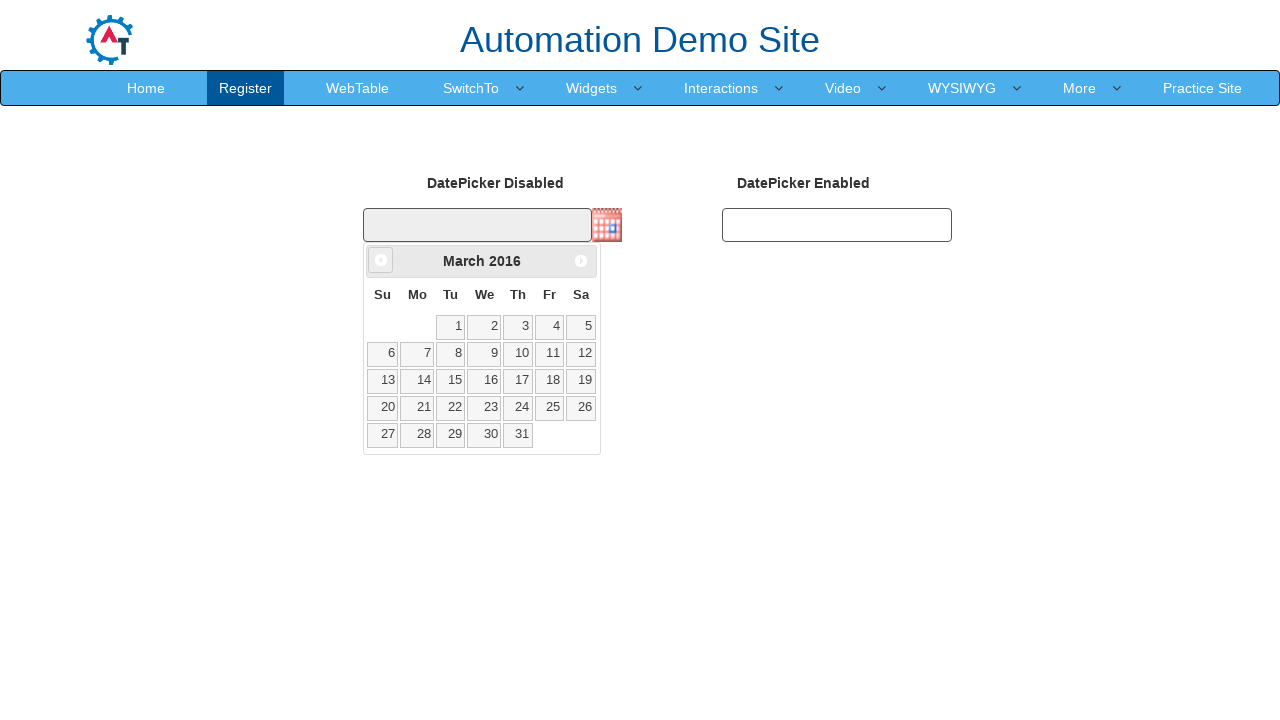

Clicked previous month button to navigate backward at (381, 260) on [data-handler='prev']
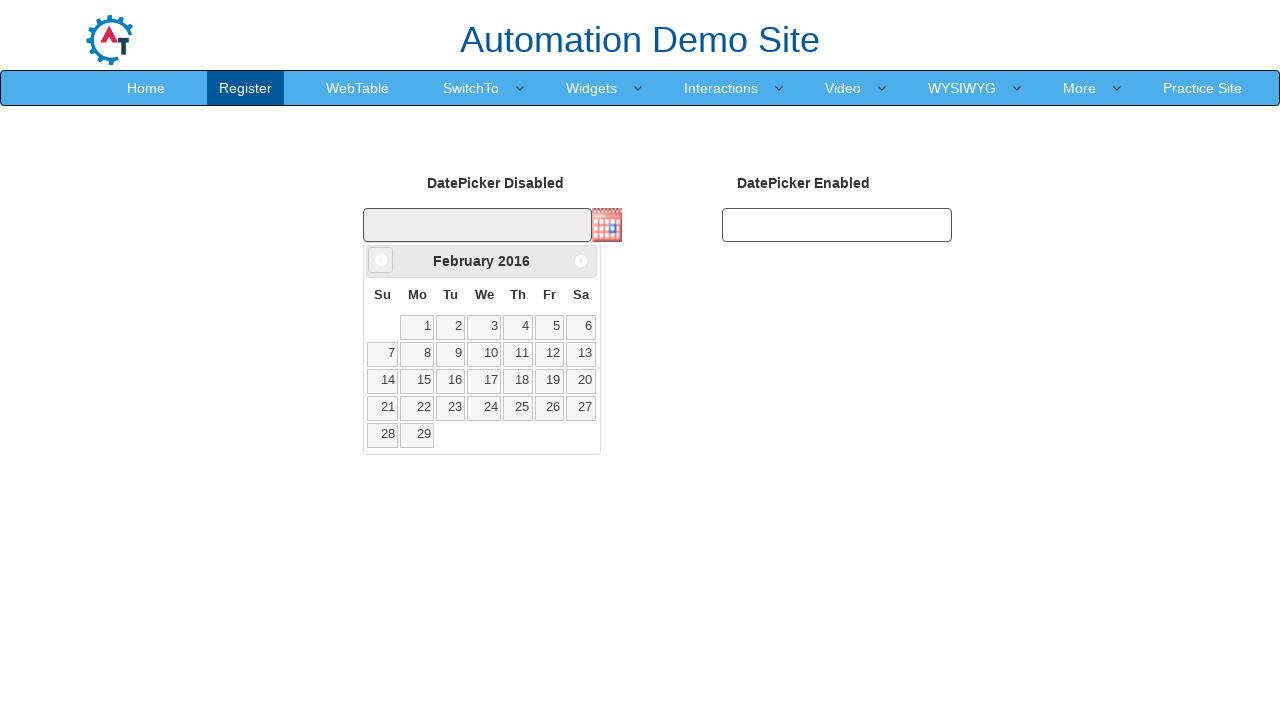

Retrieved current month: February
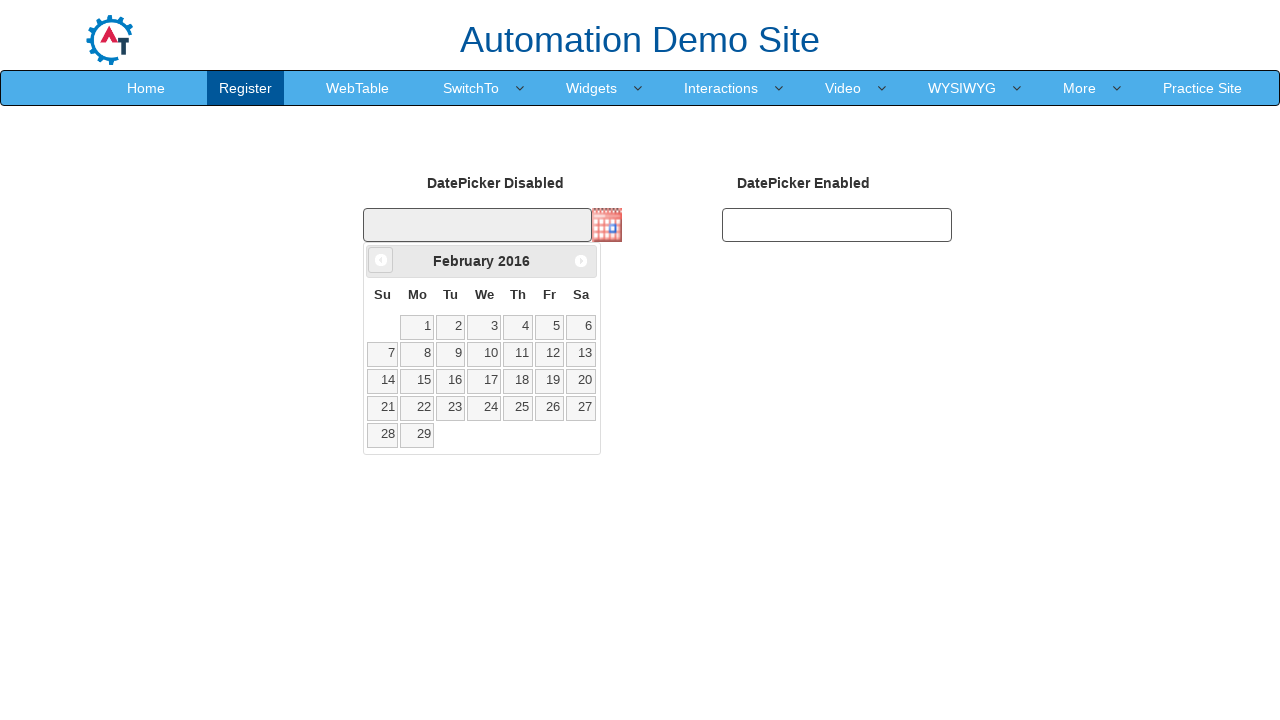

Retrieved current year: 2016
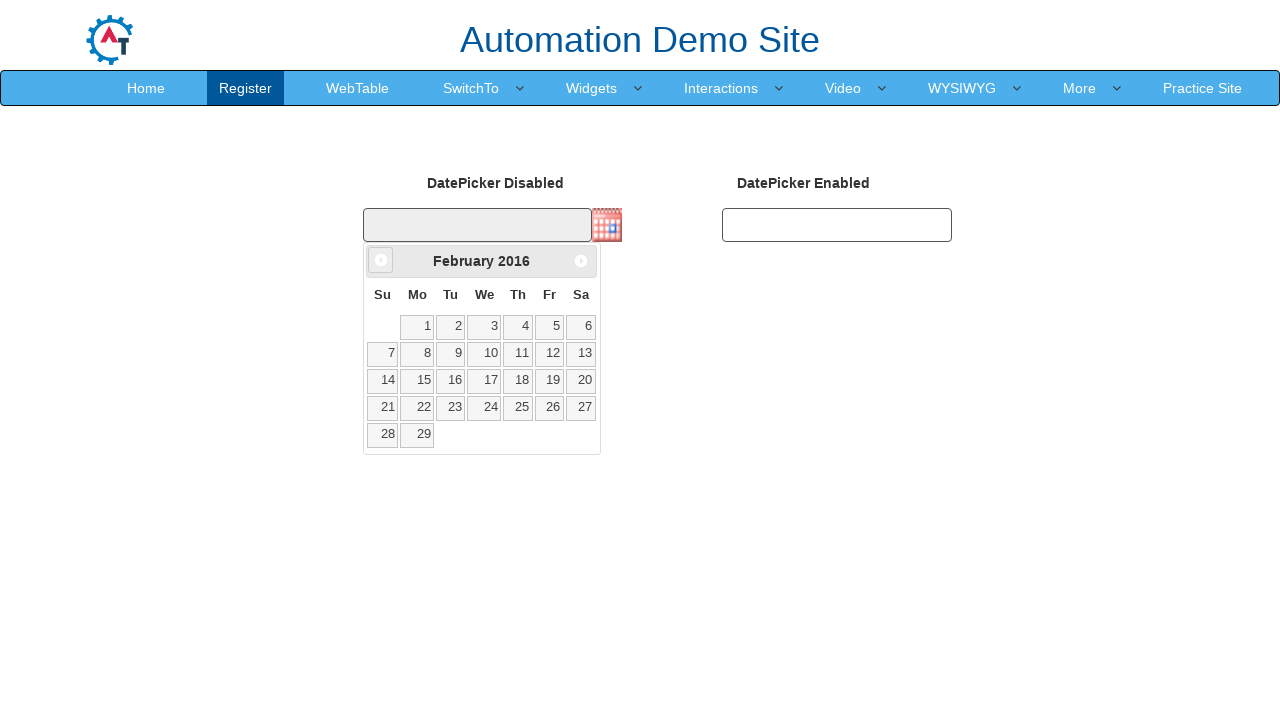

Clicked previous month button to navigate backward at (381, 260) on [data-handler='prev']
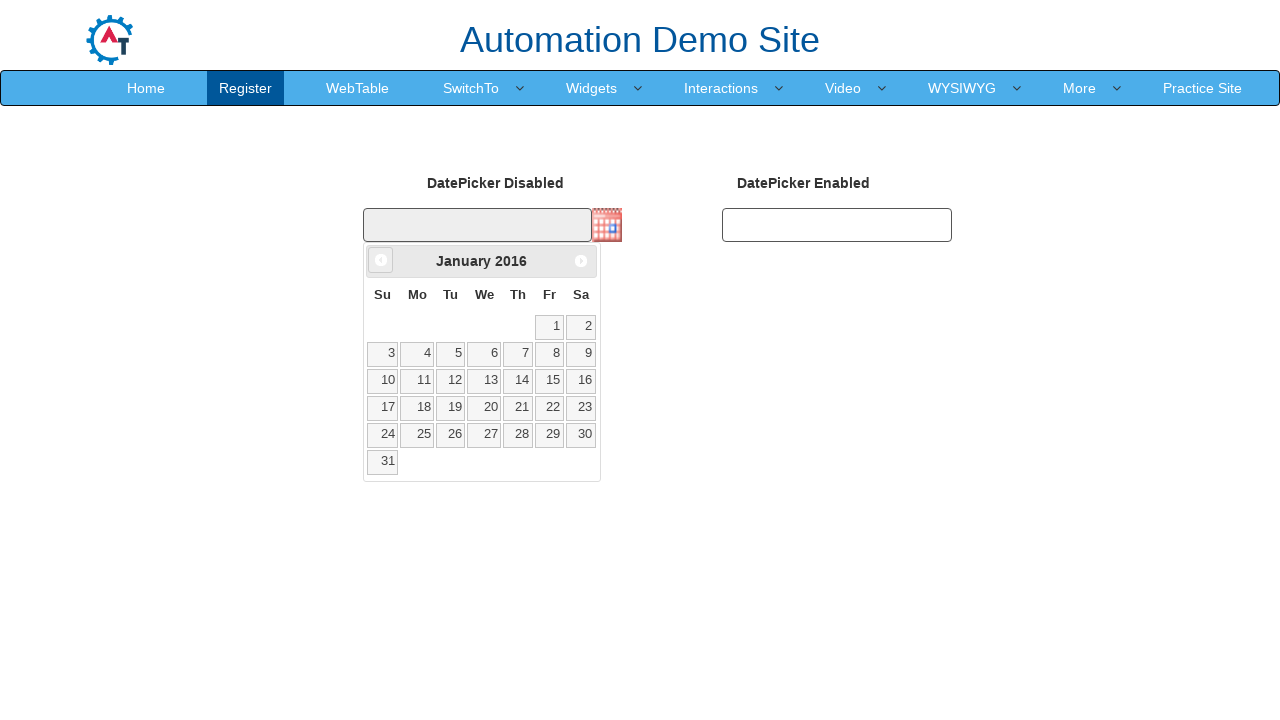

Retrieved current month: January
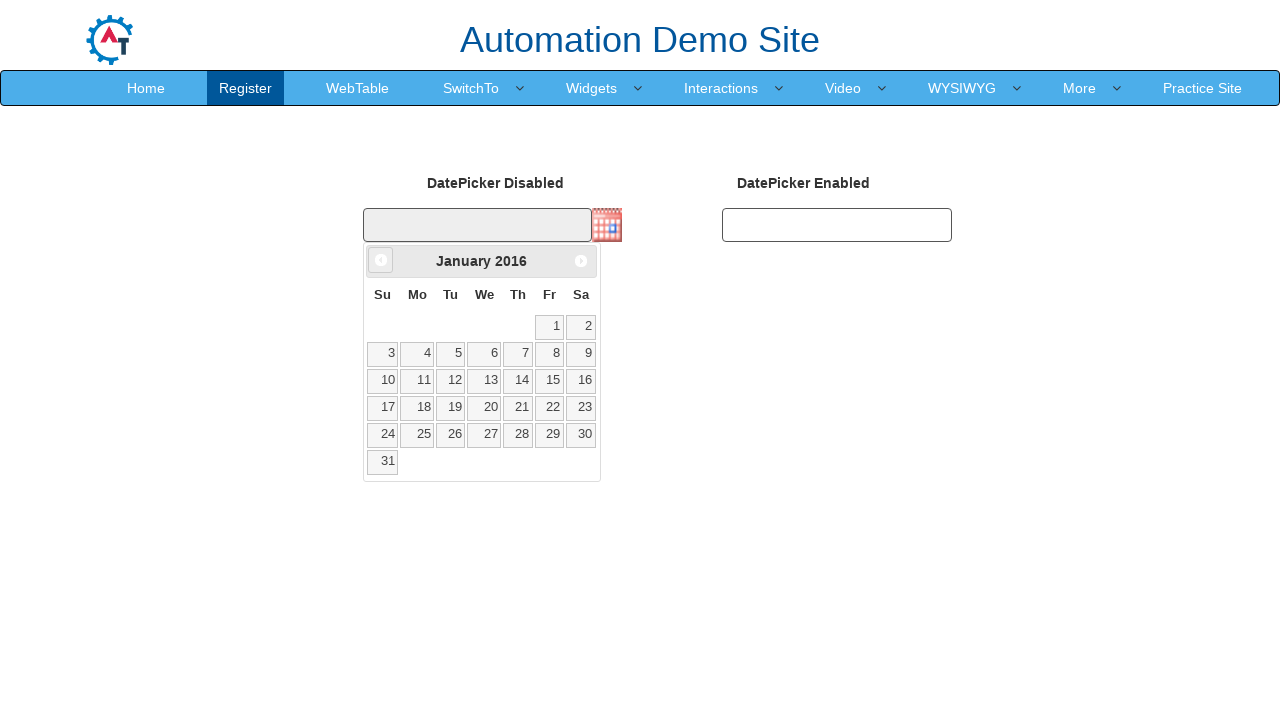

Retrieved current year: 2016
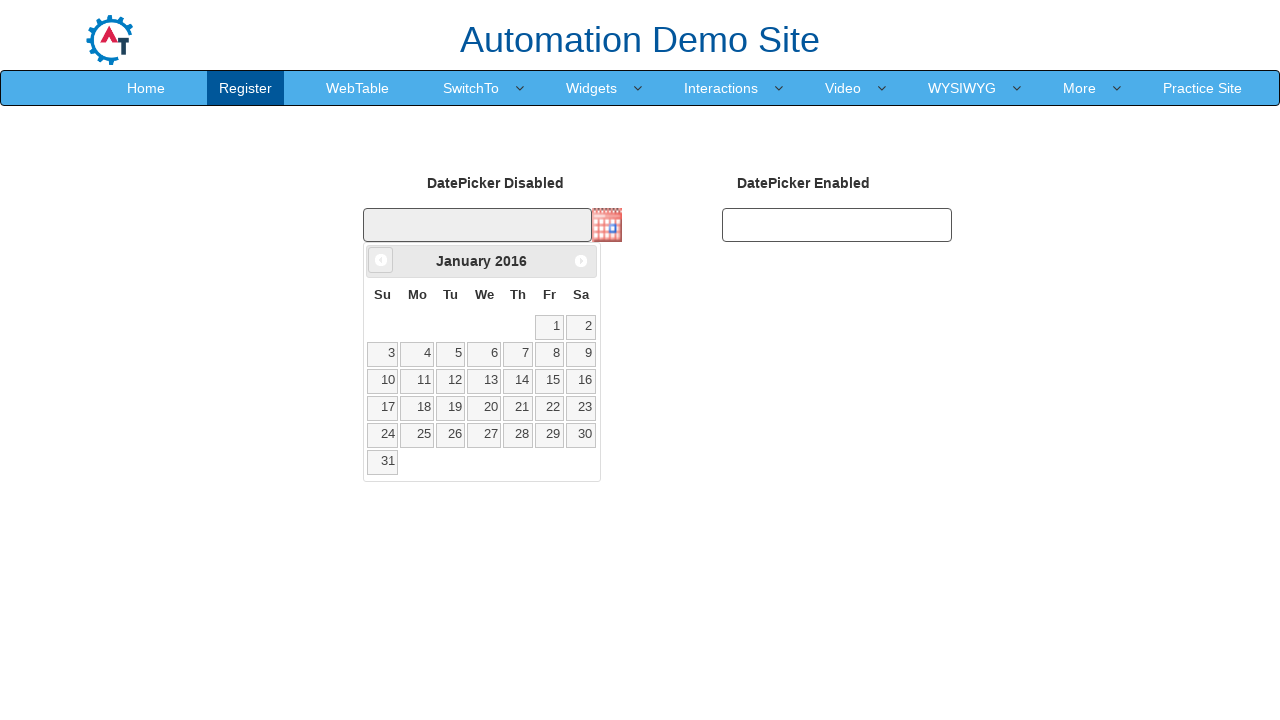

Clicked previous month button to navigate backward at (381, 260) on [data-handler='prev']
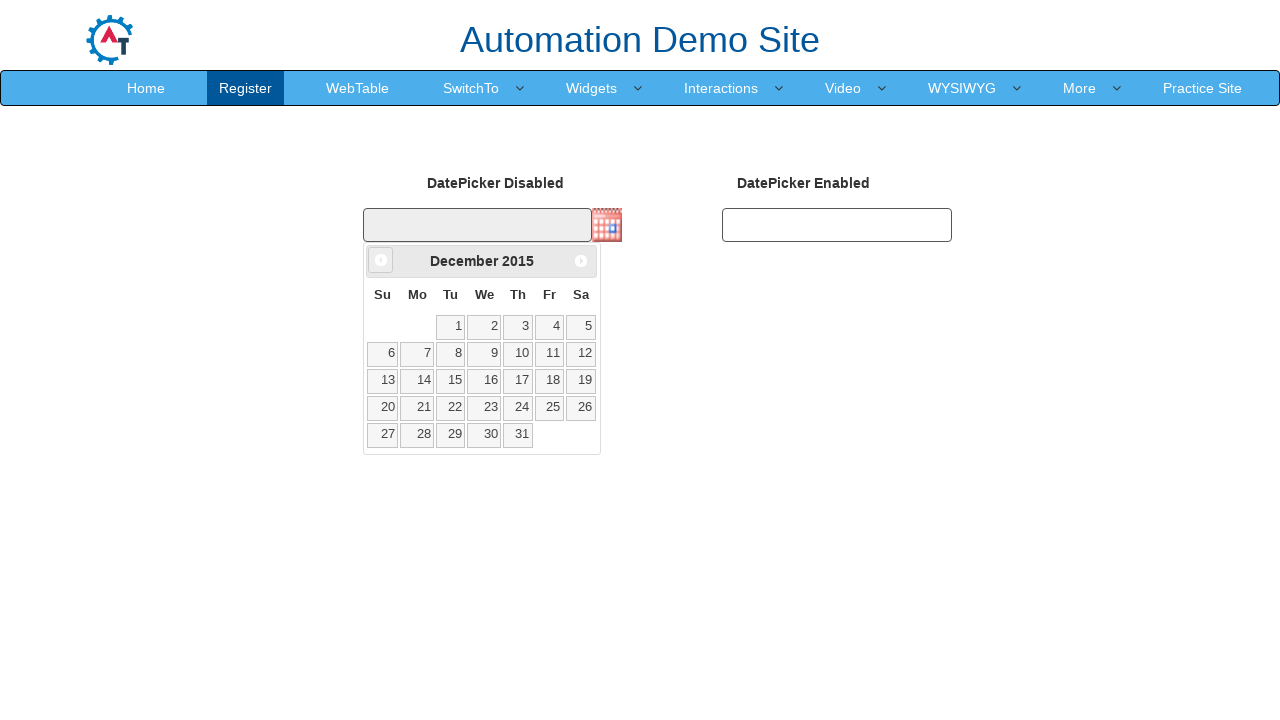

Retrieved current month: December
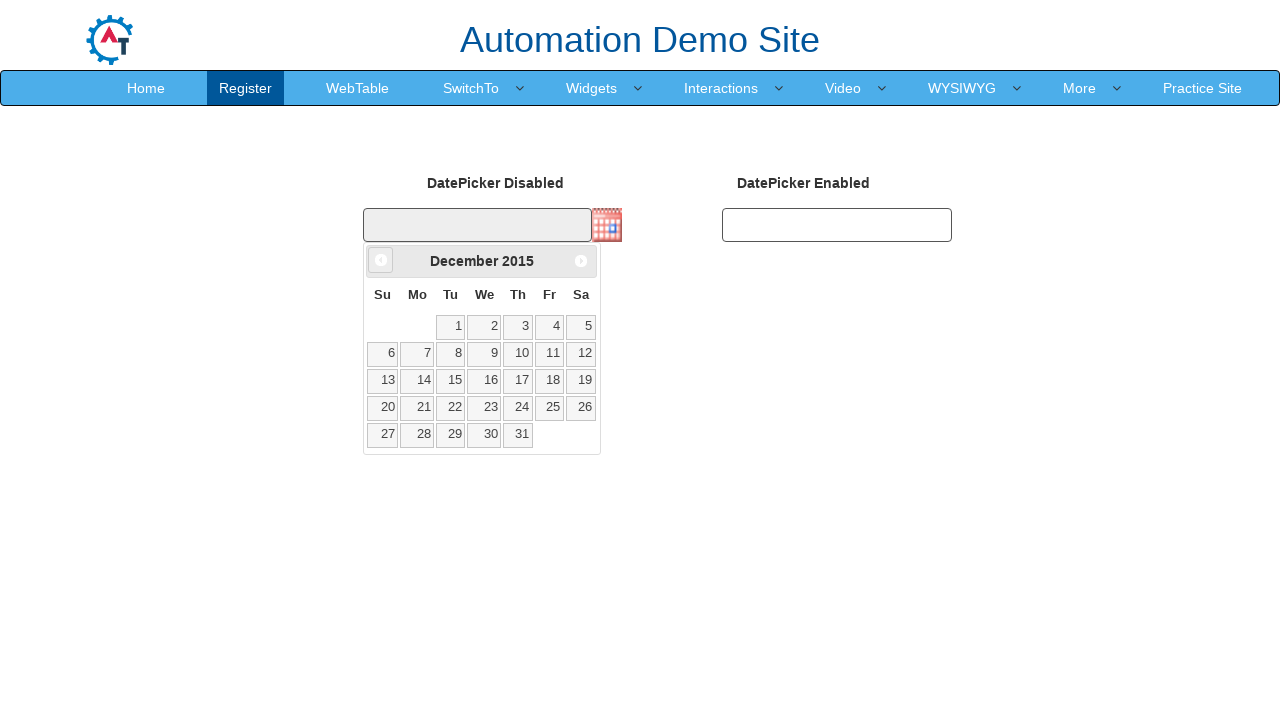

Retrieved current year: 2015
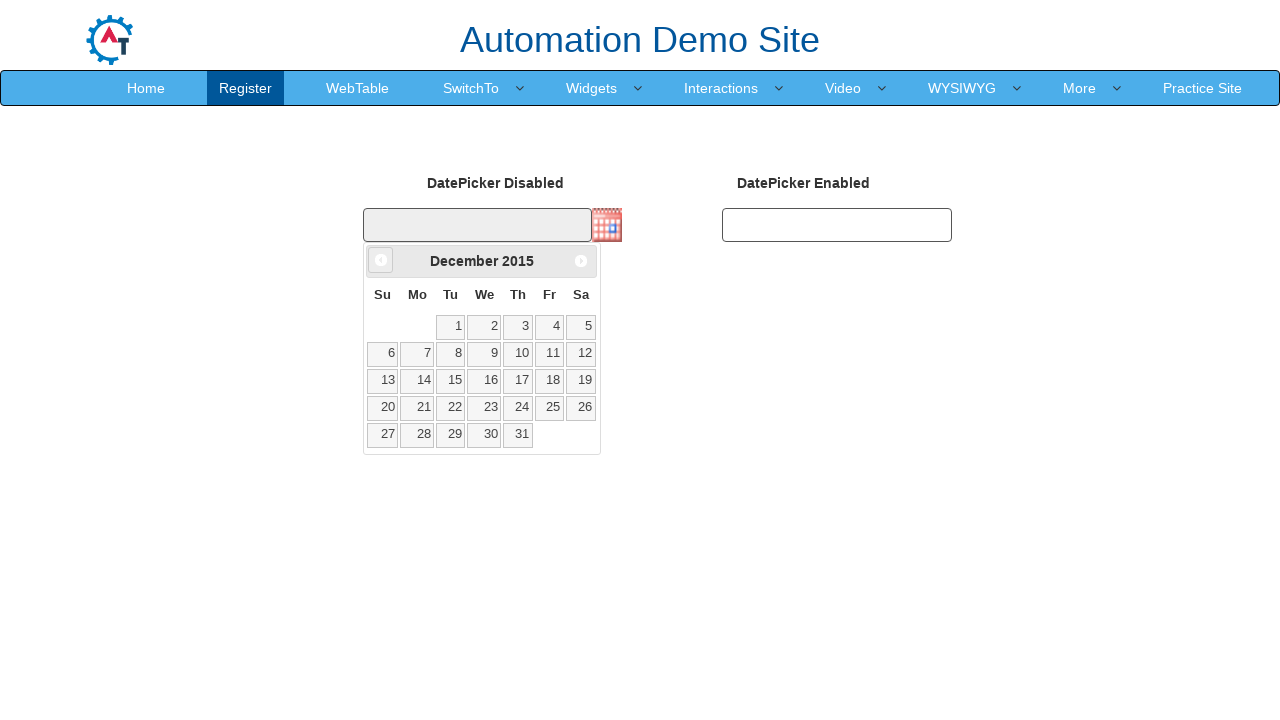

Clicked previous month button to navigate backward at (381, 260) on [data-handler='prev']
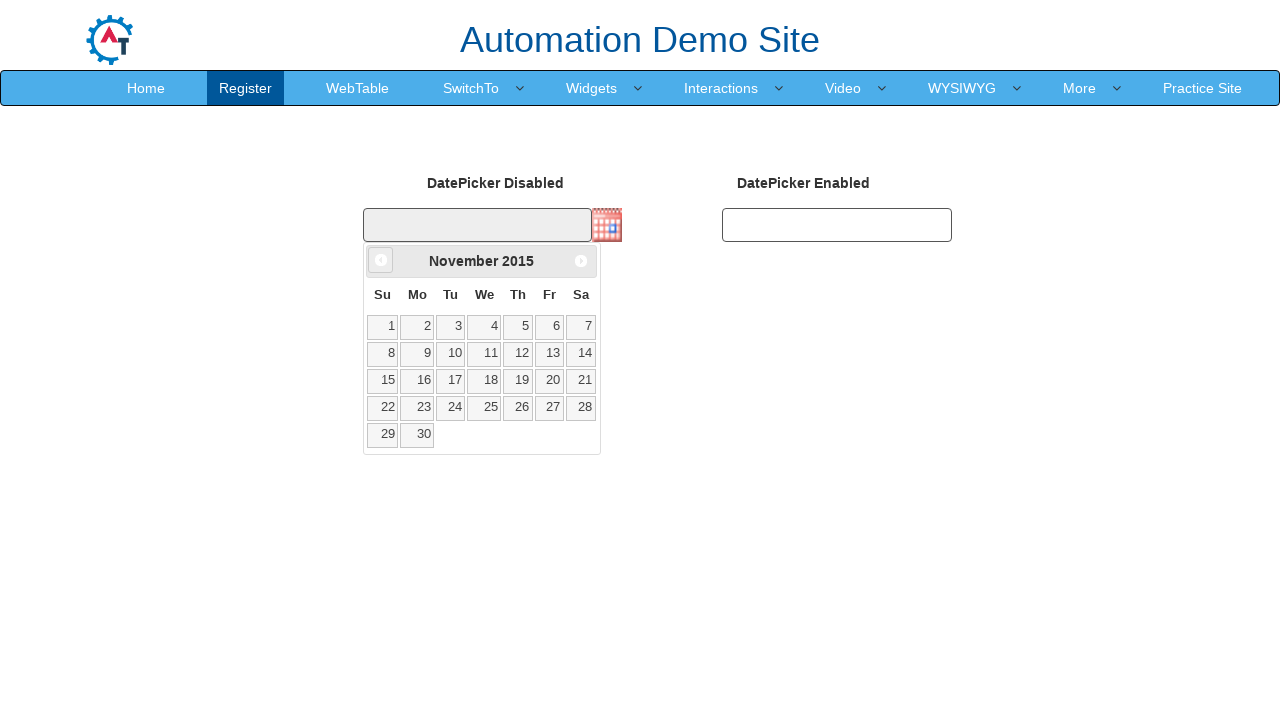

Retrieved current month: November
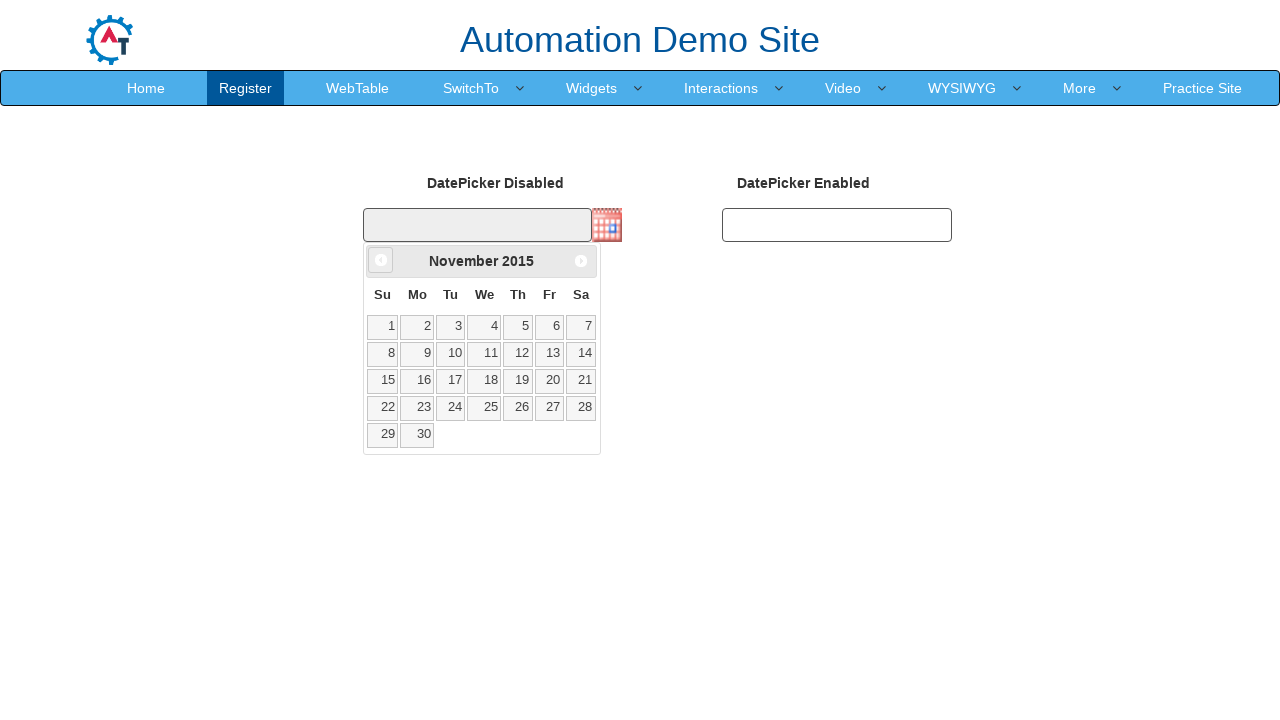

Retrieved current year: 2015
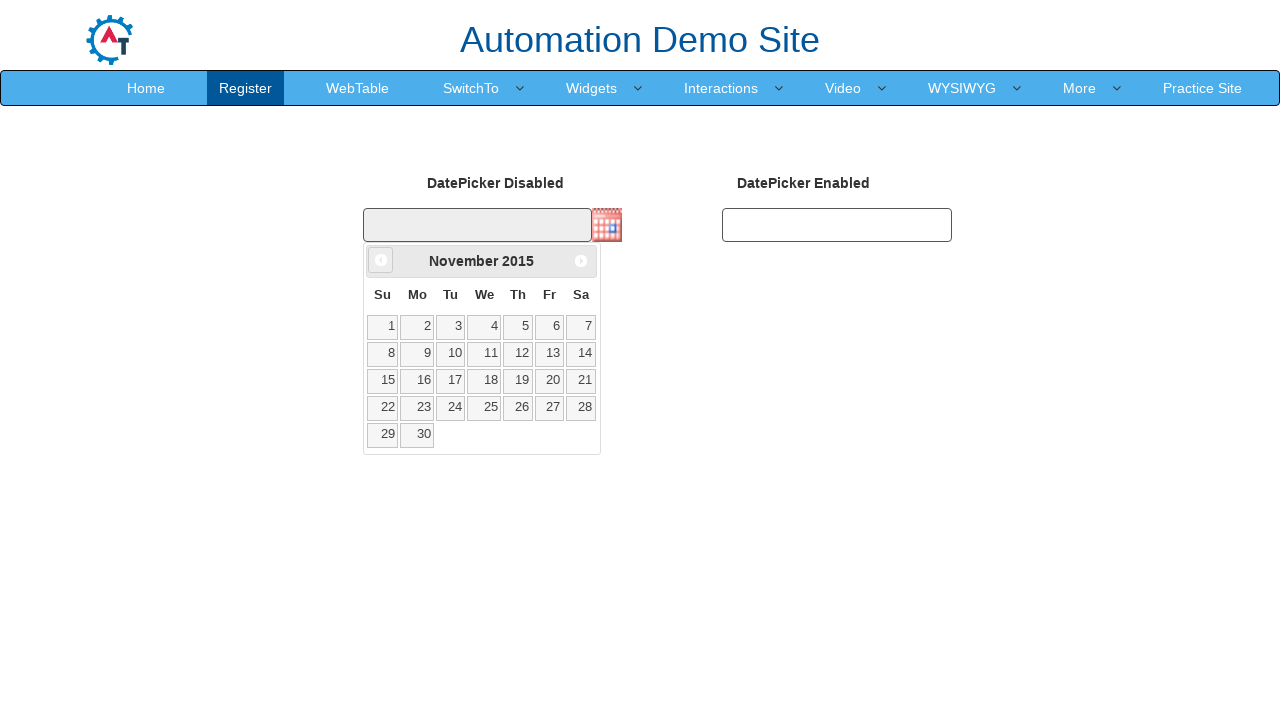

Clicked previous month button to navigate backward at (381, 260) on [data-handler='prev']
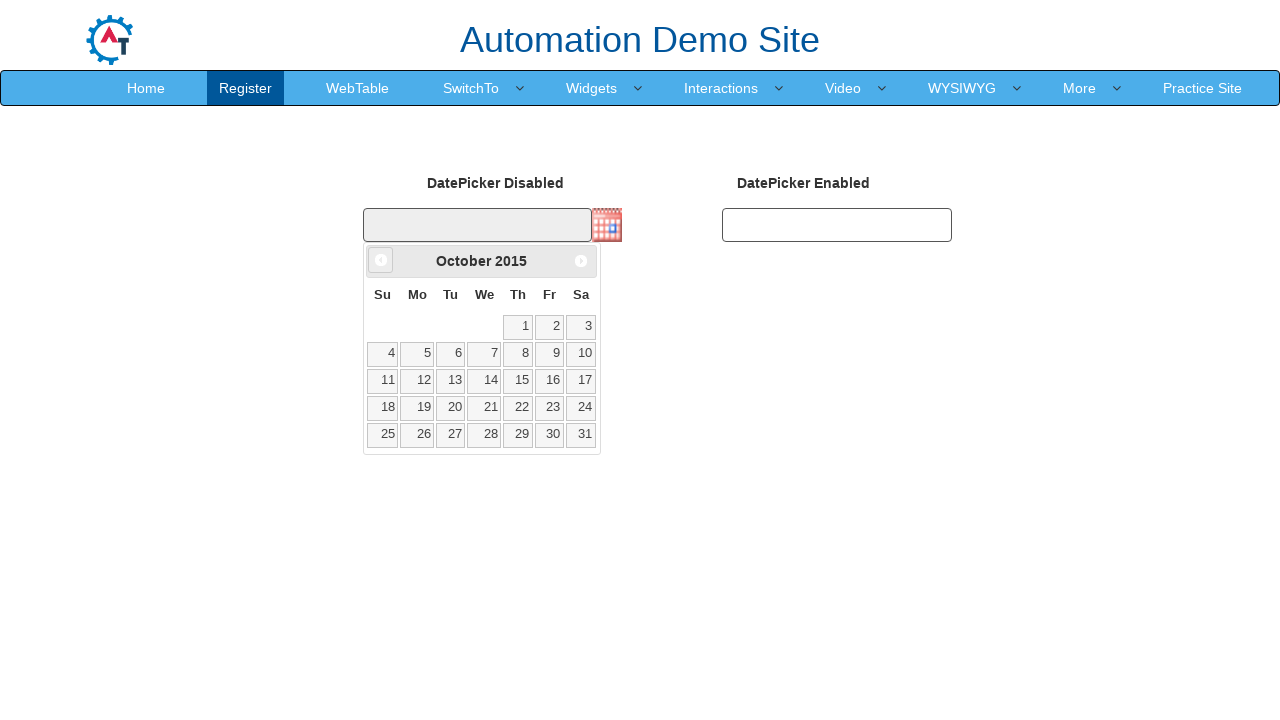

Retrieved current month: October
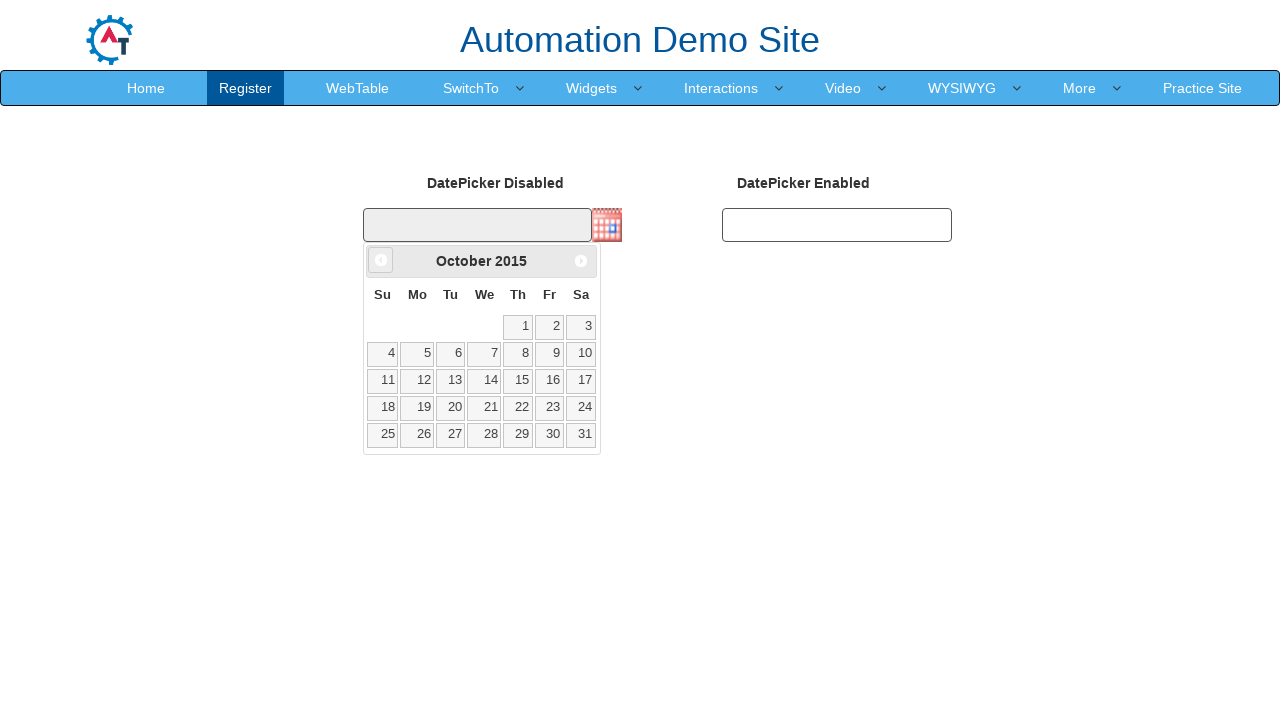

Retrieved current year: 2015
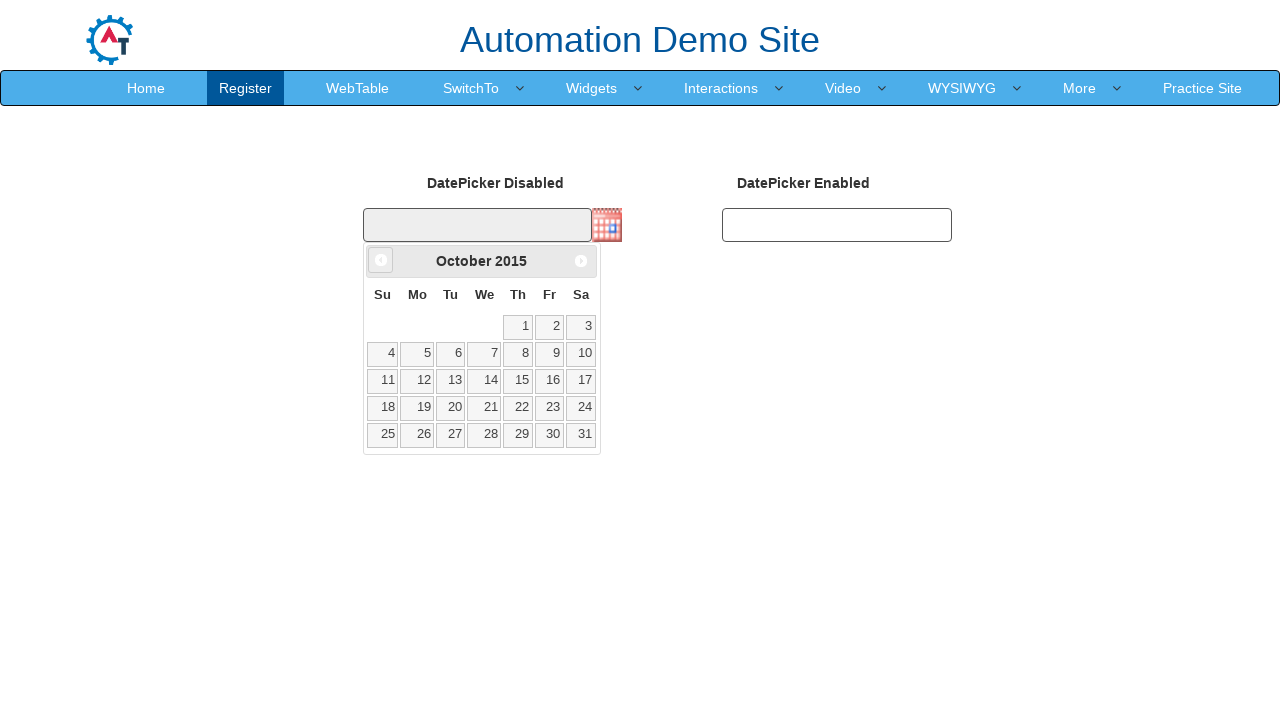

Clicked previous month button to navigate backward at (381, 260) on [data-handler='prev']
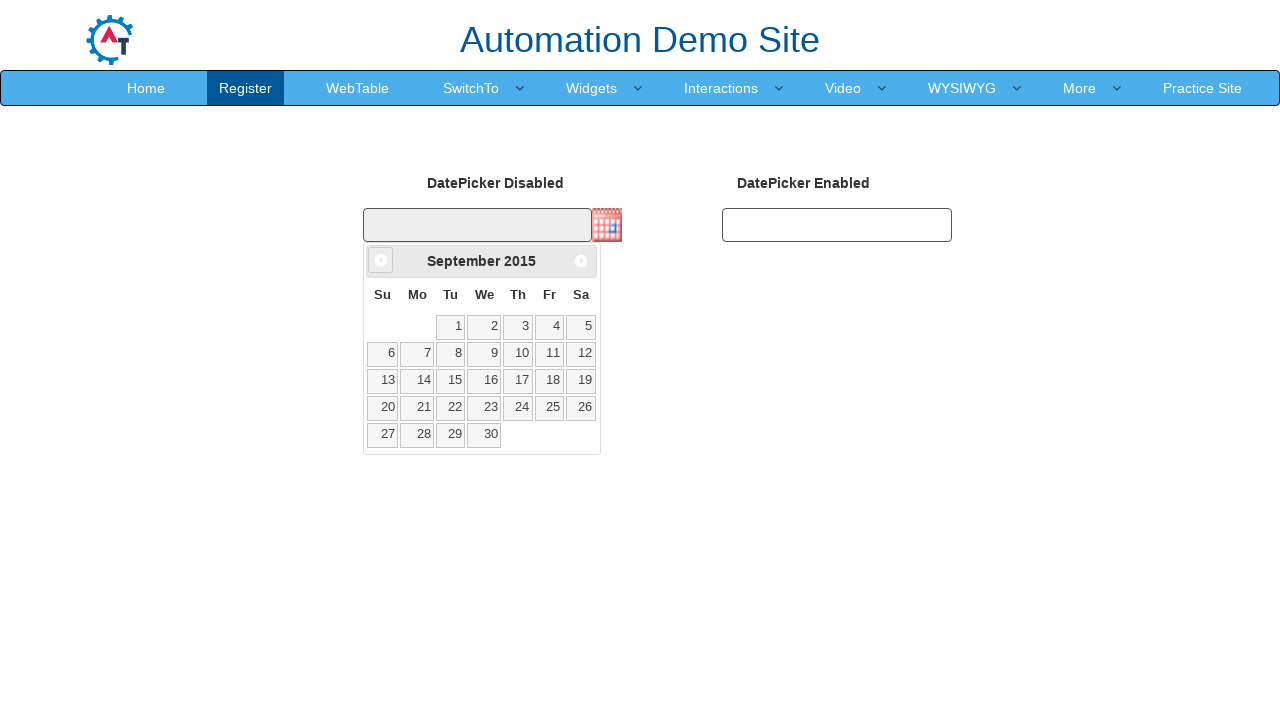

Retrieved current month: September
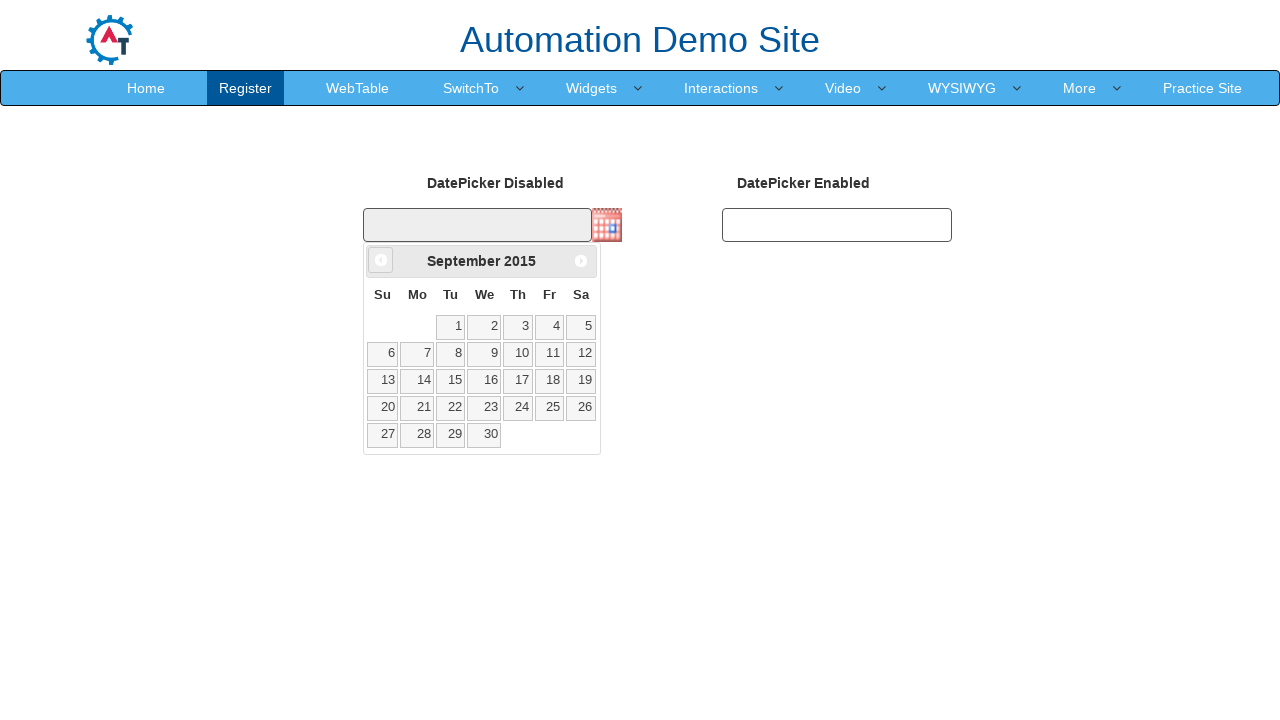

Retrieved current year: 2015
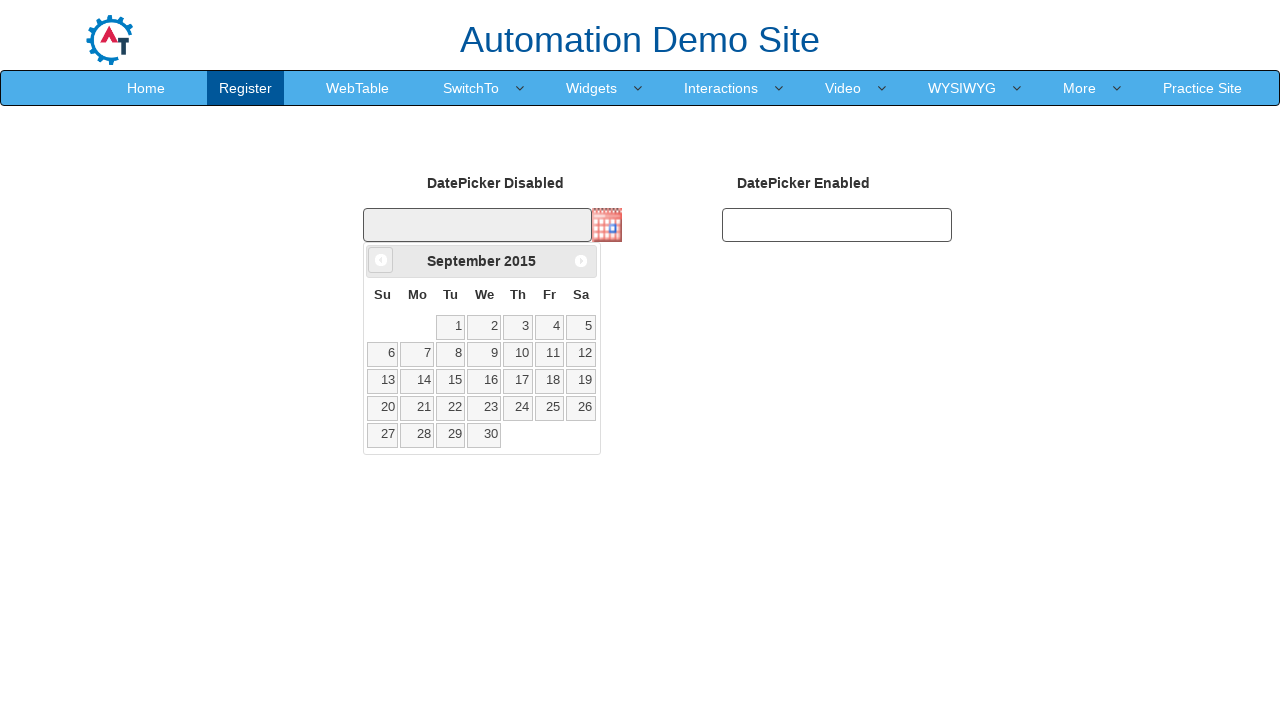

Clicked previous month button to navigate backward at (381, 260) on [data-handler='prev']
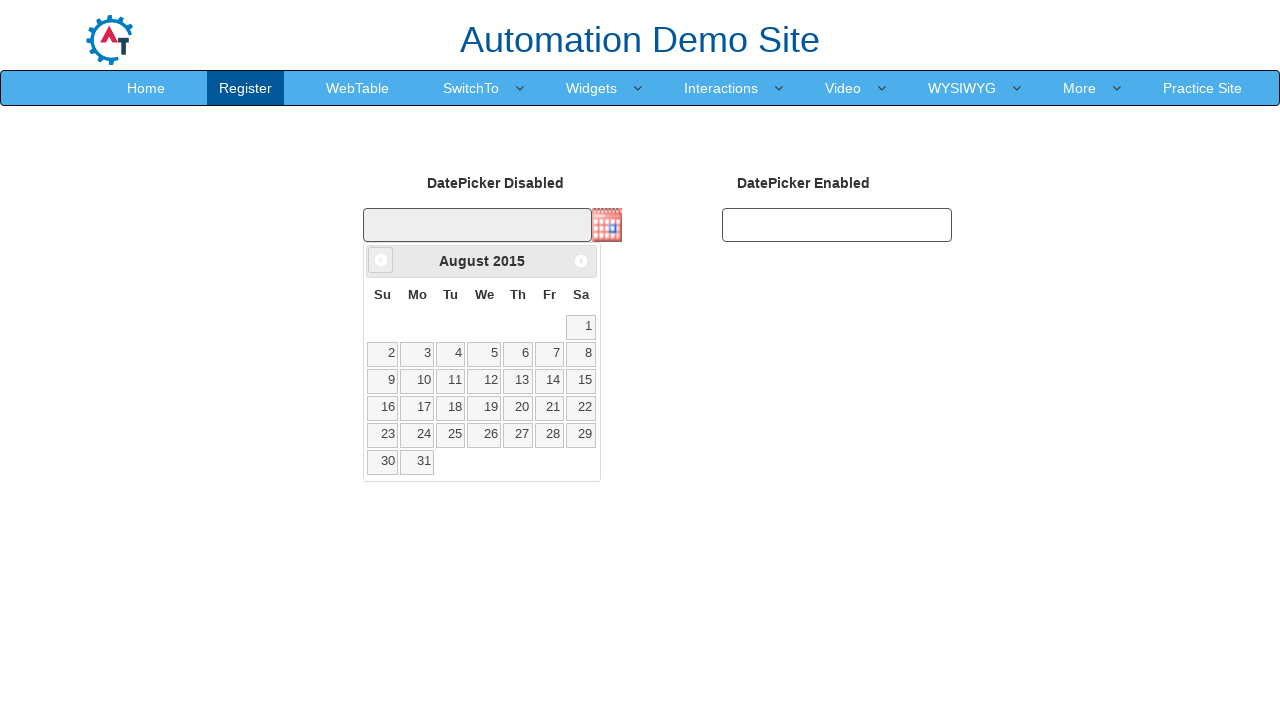

Retrieved current month: August
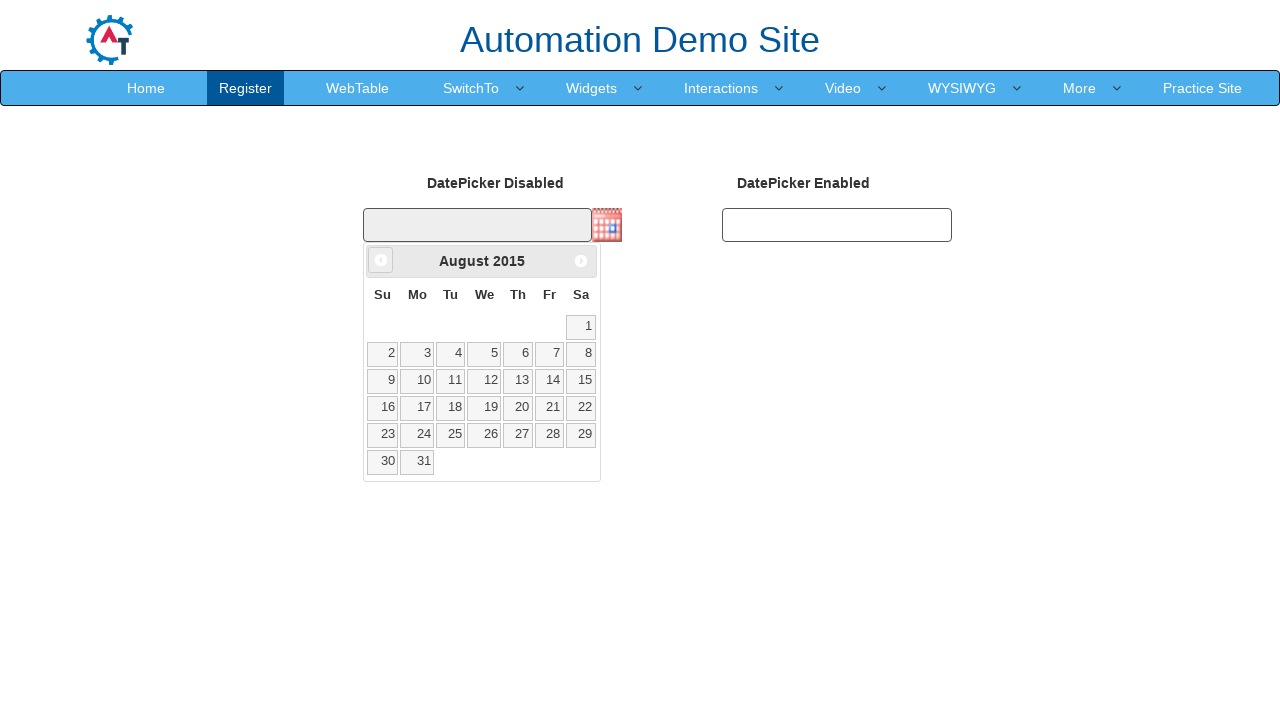

Retrieved current year: 2015
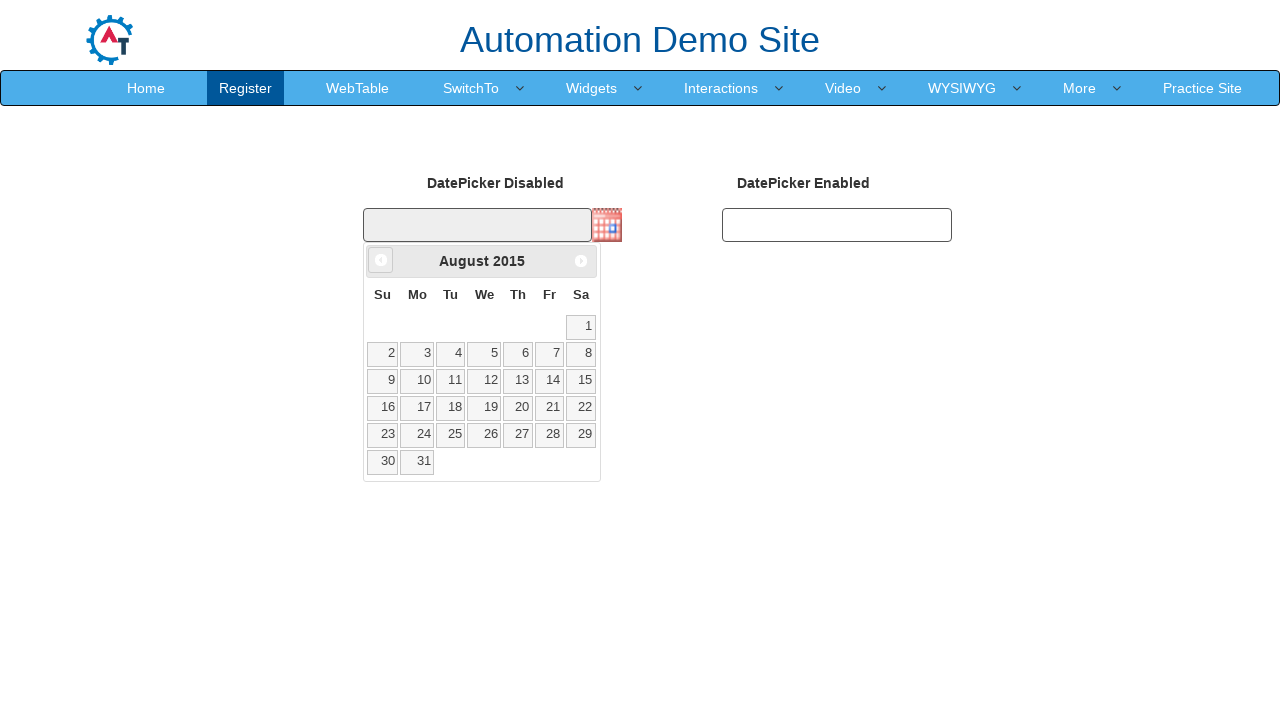

Clicked previous month button to navigate backward at (381, 260) on [data-handler='prev']
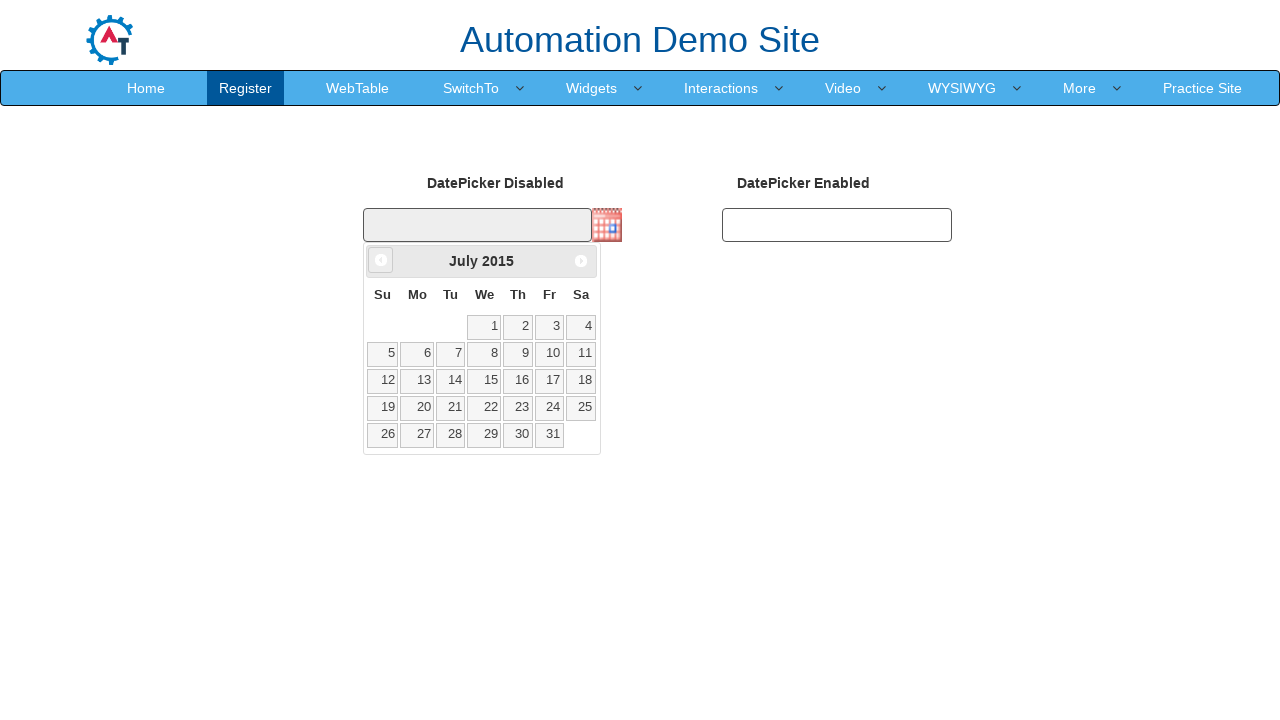

Retrieved current month: July
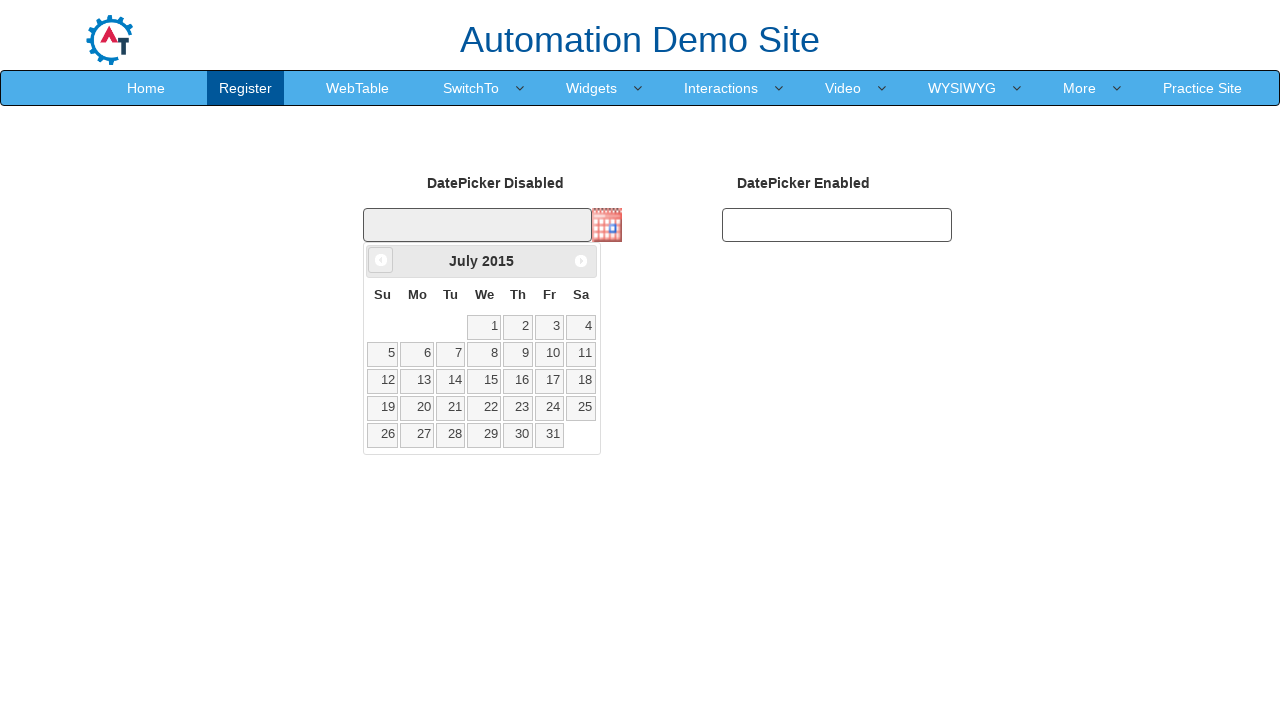

Retrieved current year: 2015
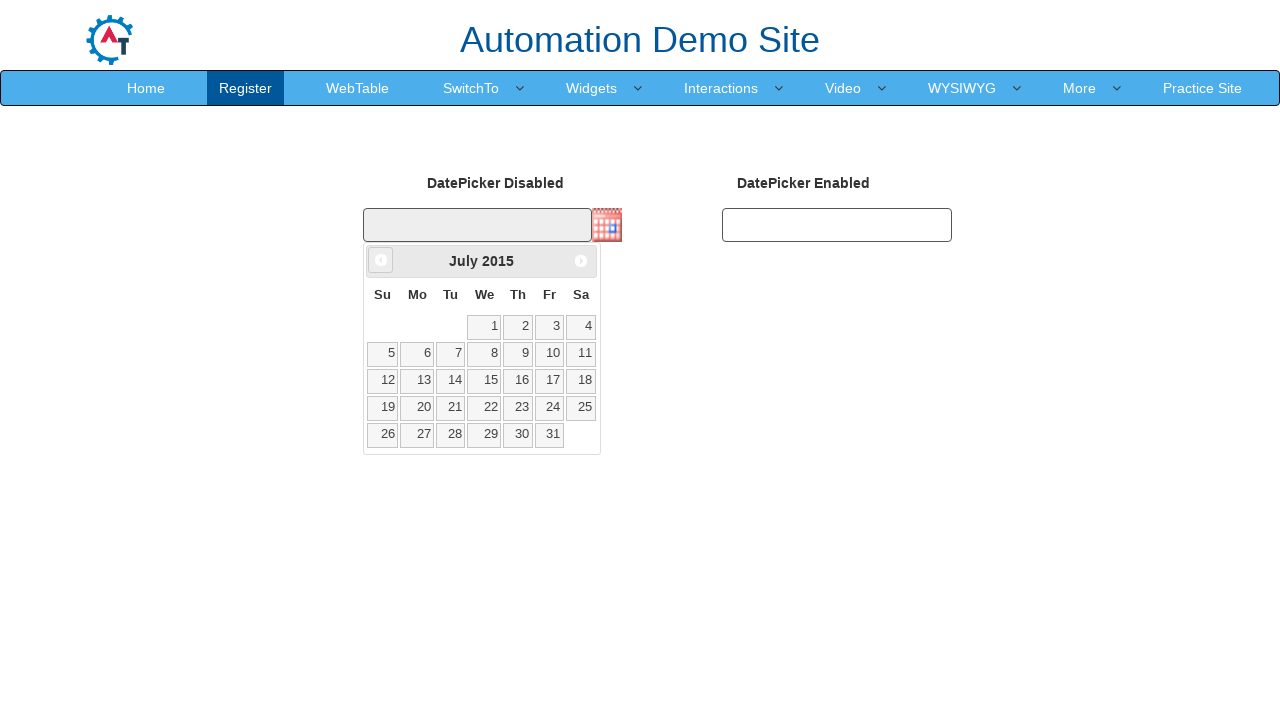

Clicked previous month button to navigate backward at (381, 260) on [data-handler='prev']
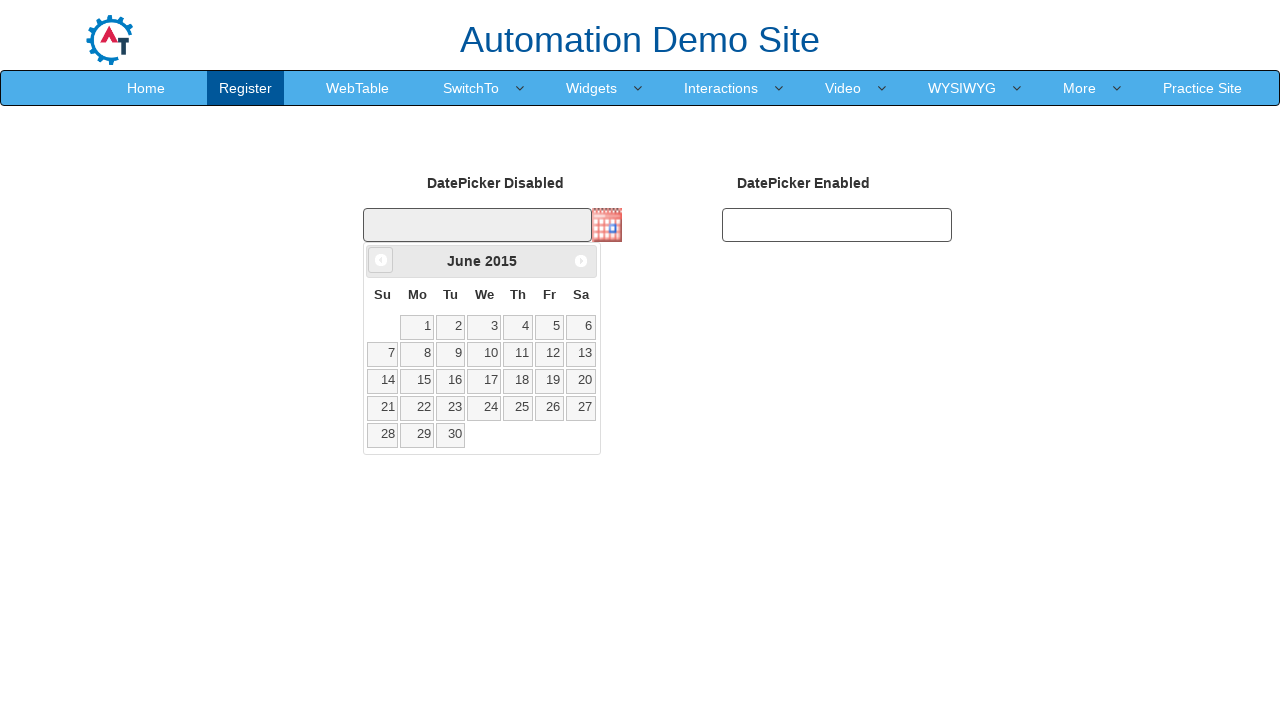

Retrieved current month: June
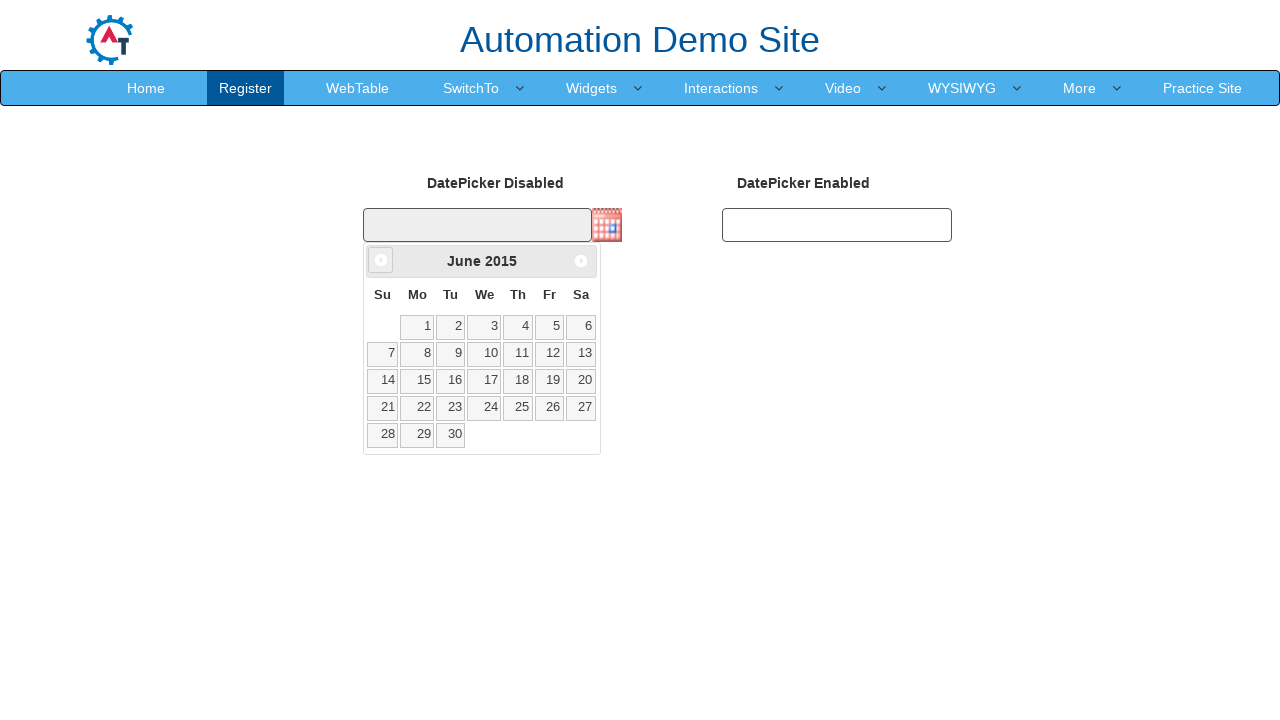

Retrieved current year: 2015
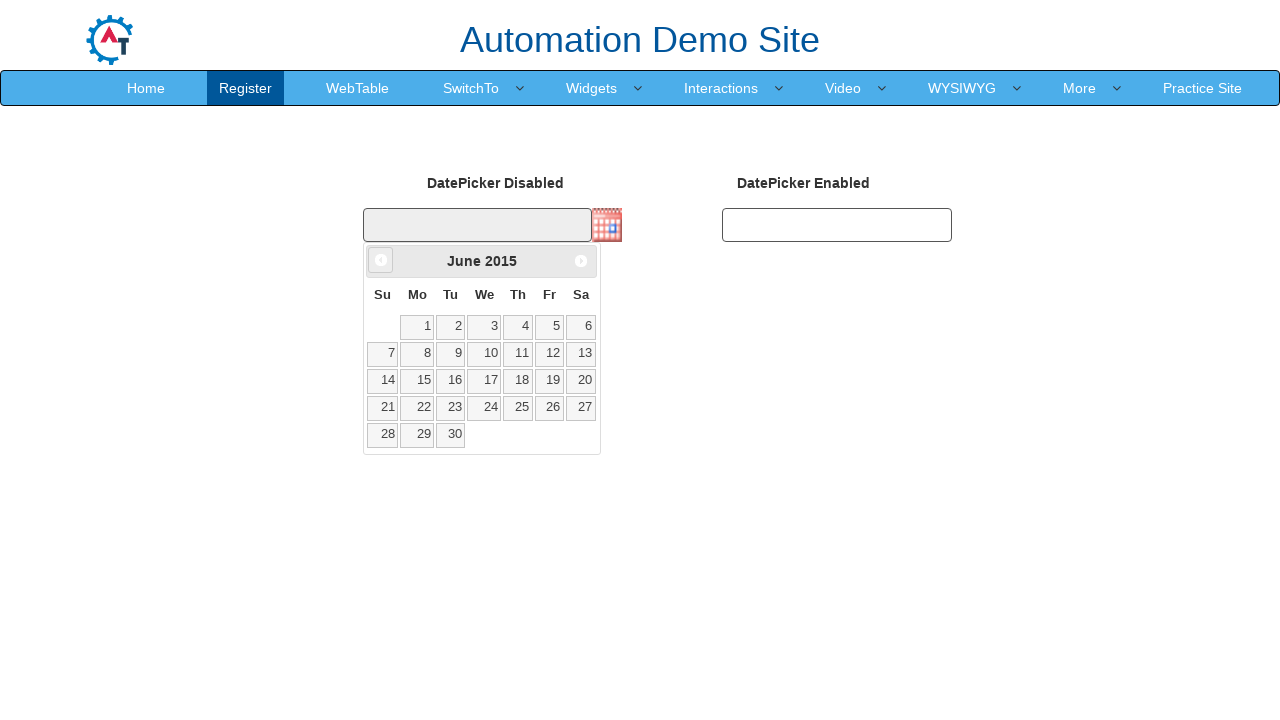

Clicked previous month button to navigate backward at (381, 260) on [data-handler='prev']
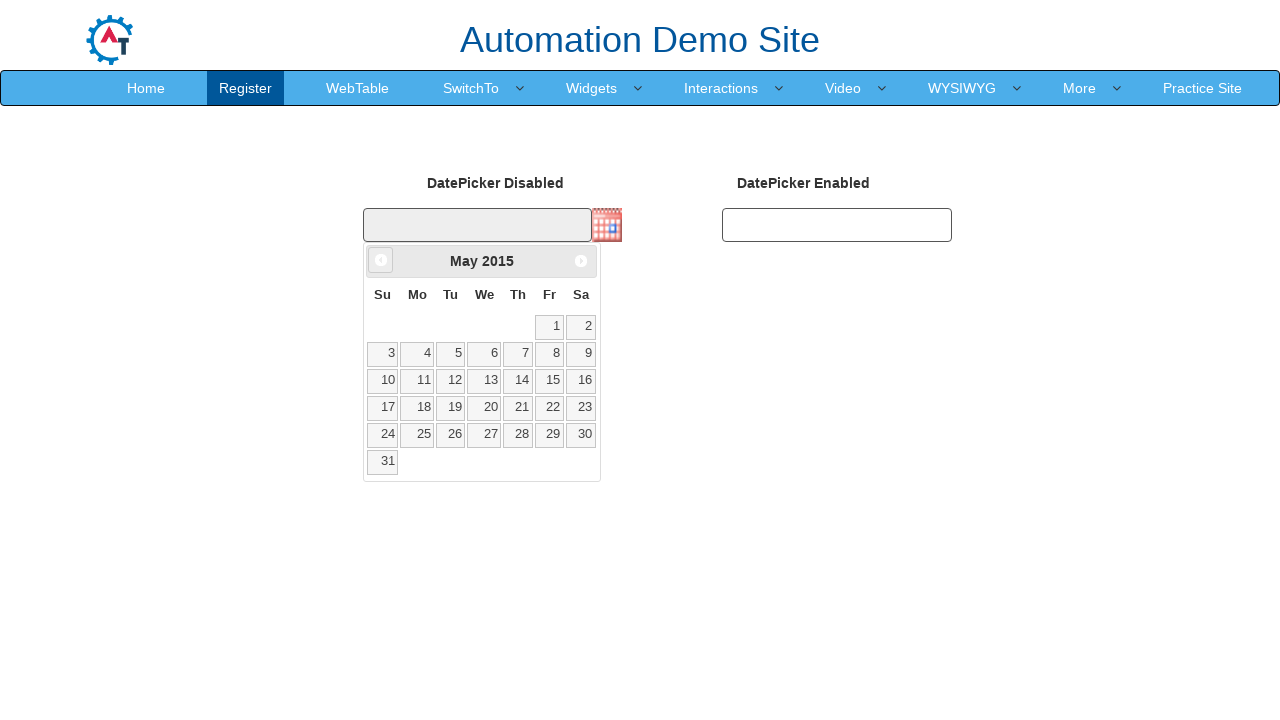

Retrieved current month: May
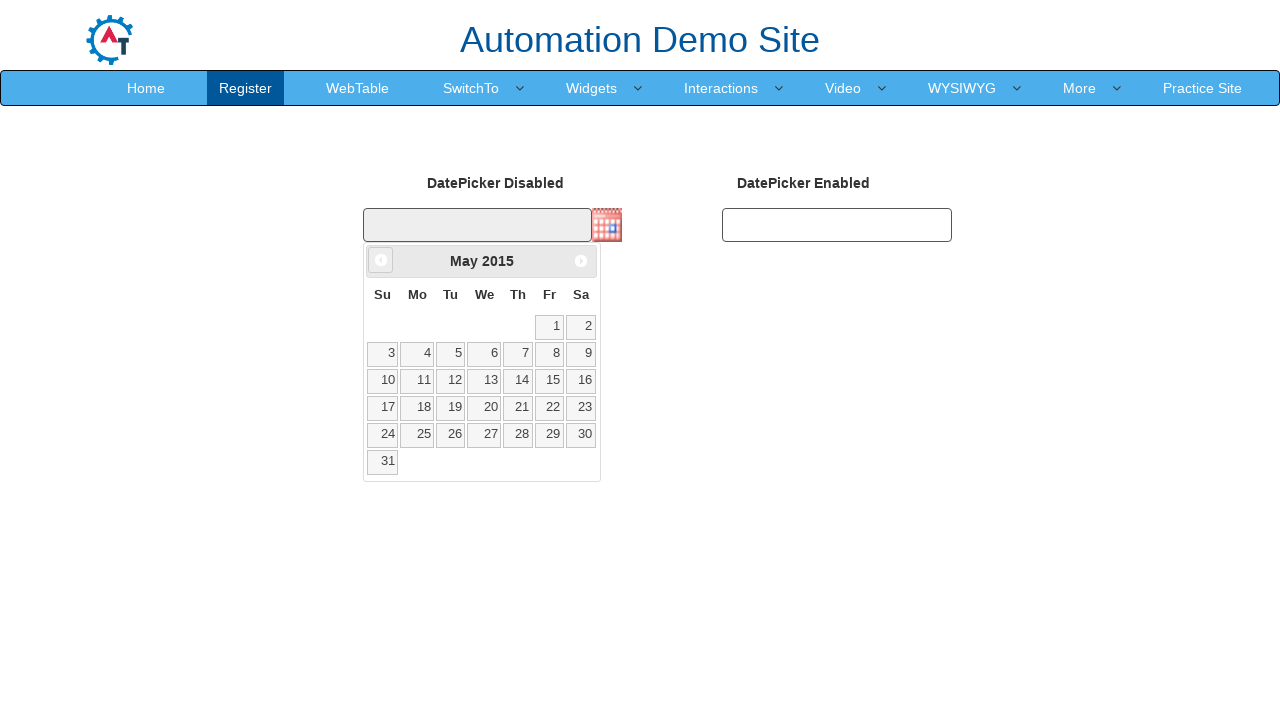

Retrieved current year: 2015
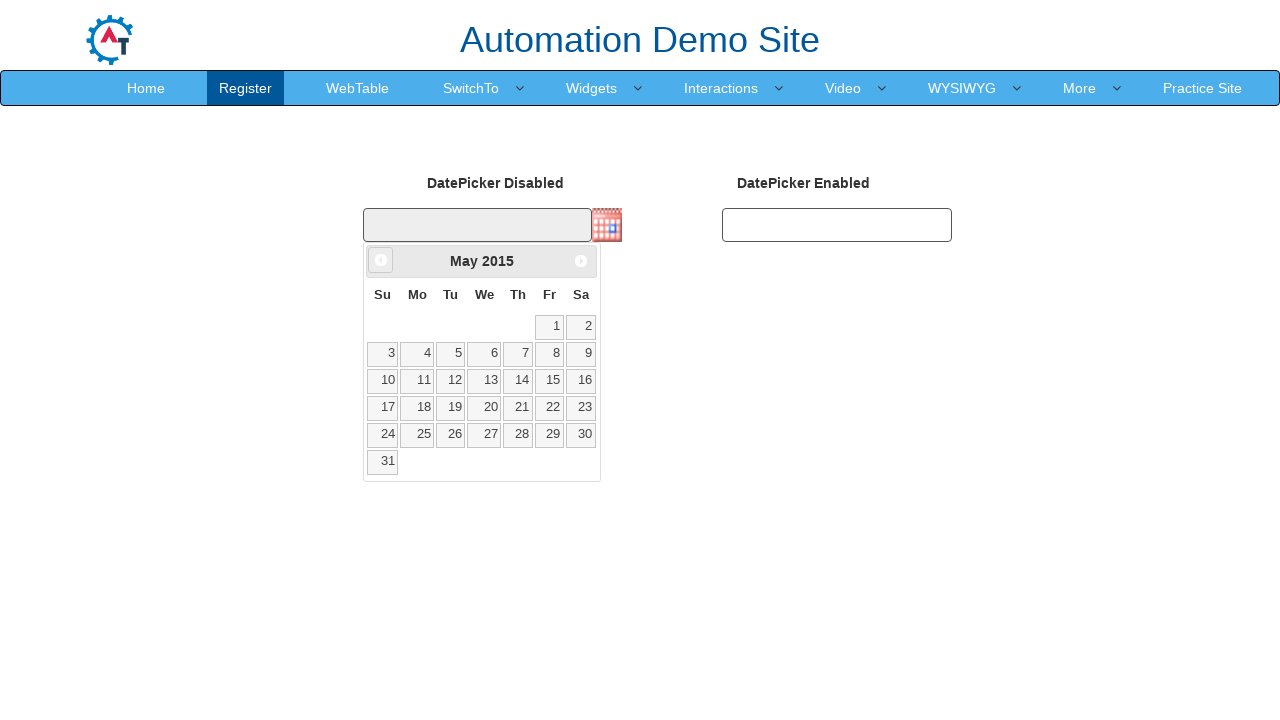

Clicked previous month button to navigate backward at (381, 260) on [data-handler='prev']
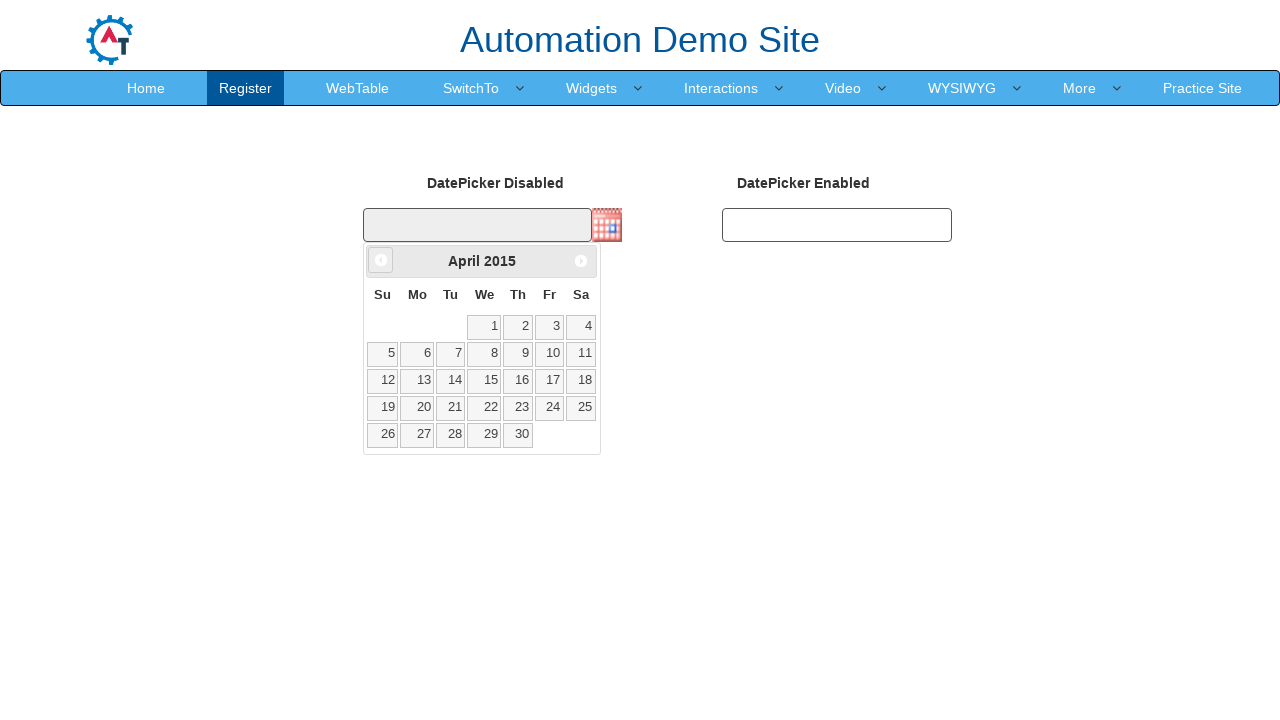

Retrieved current month: April
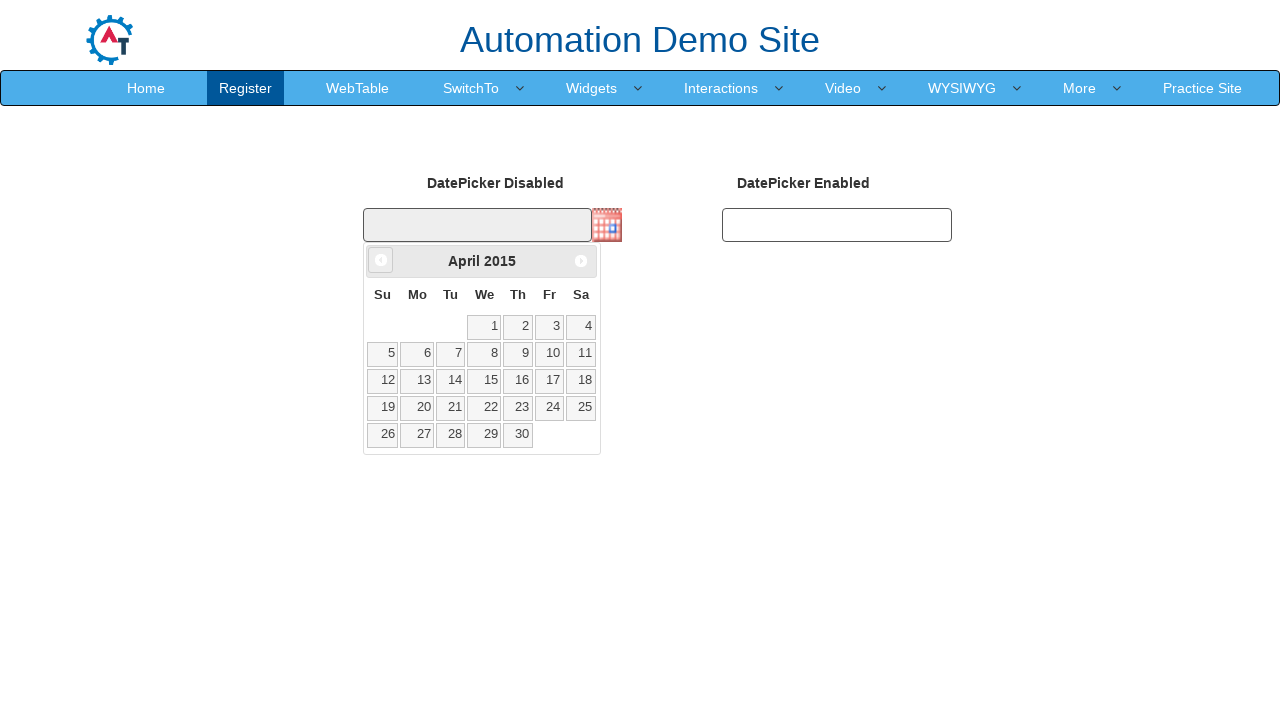

Retrieved current year: 2015
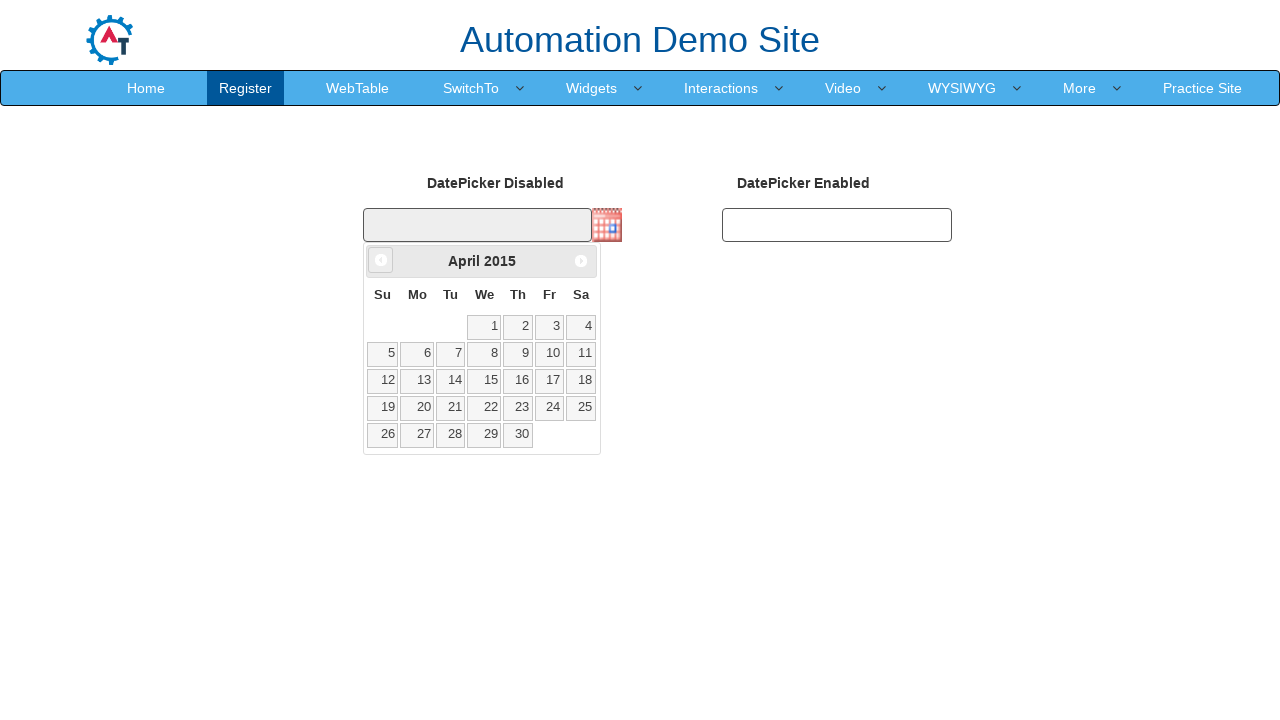

Clicked previous month button to navigate backward at (381, 260) on [data-handler='prev']
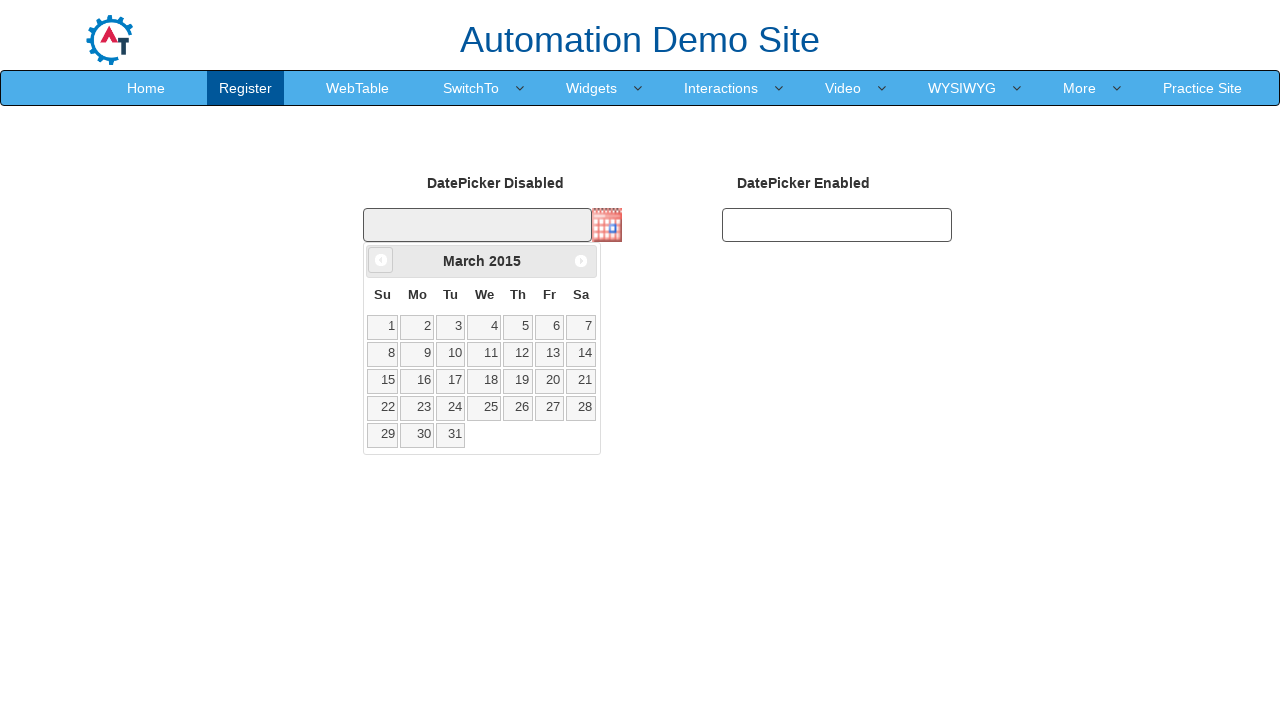

Retrieved current month: March
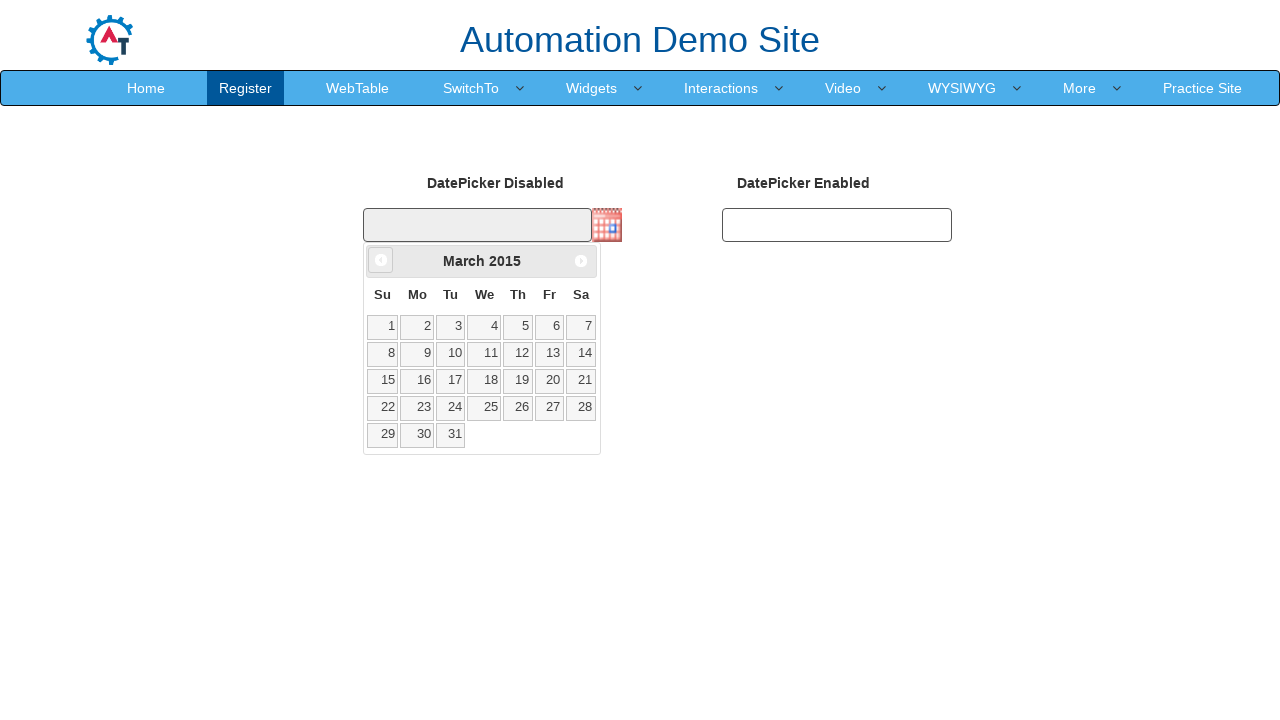

Retrieved current year: 2015
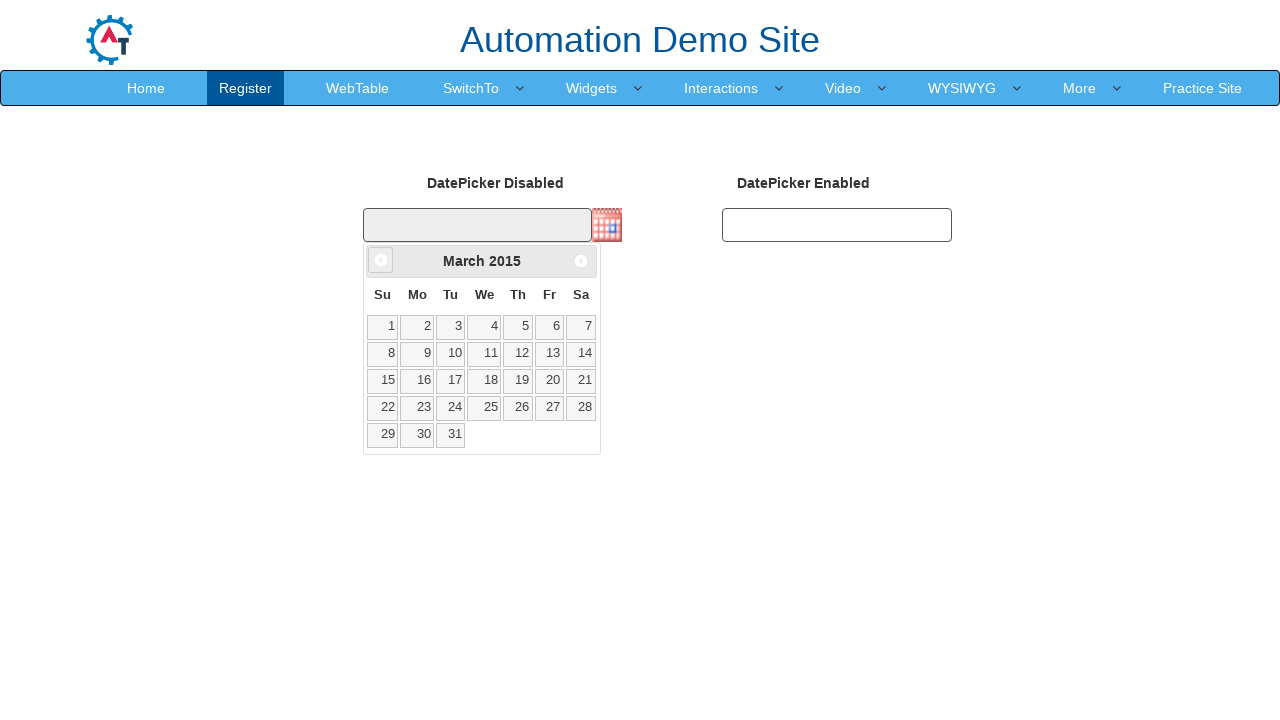

Clicked previous month button to navigate backward at (381, 260) on [data-handler='prev']
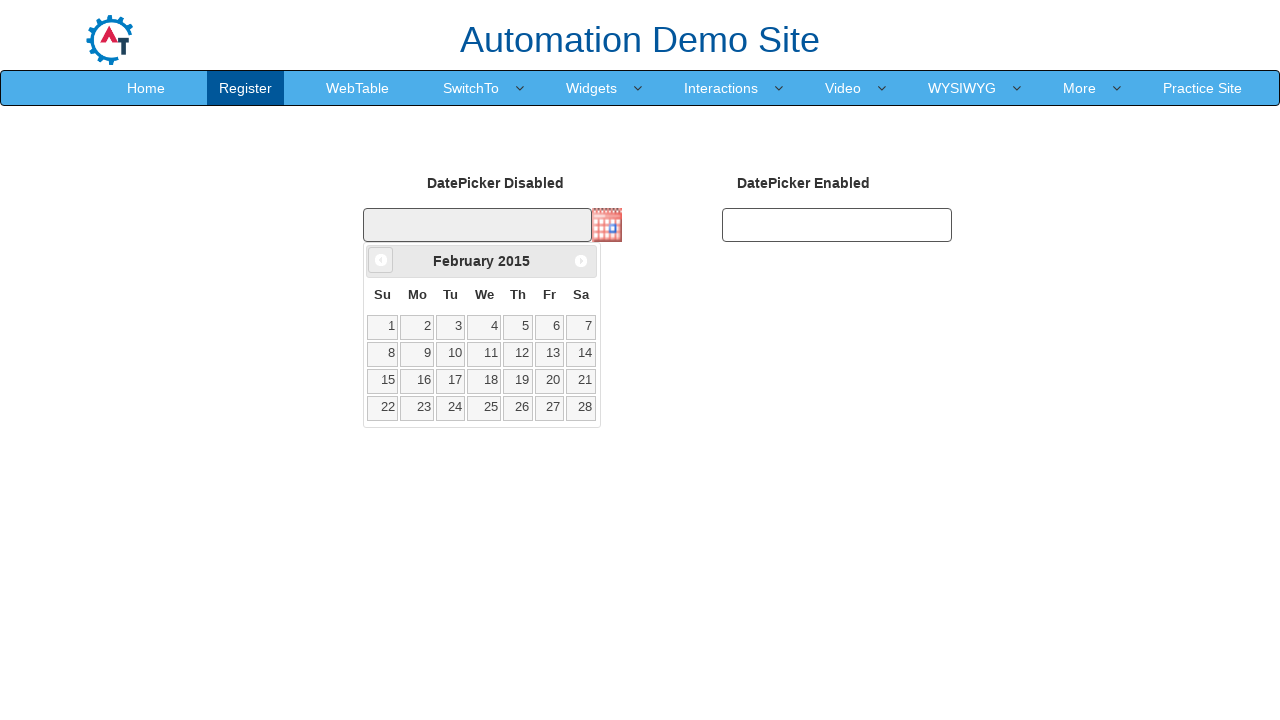

Retrieved current month: February
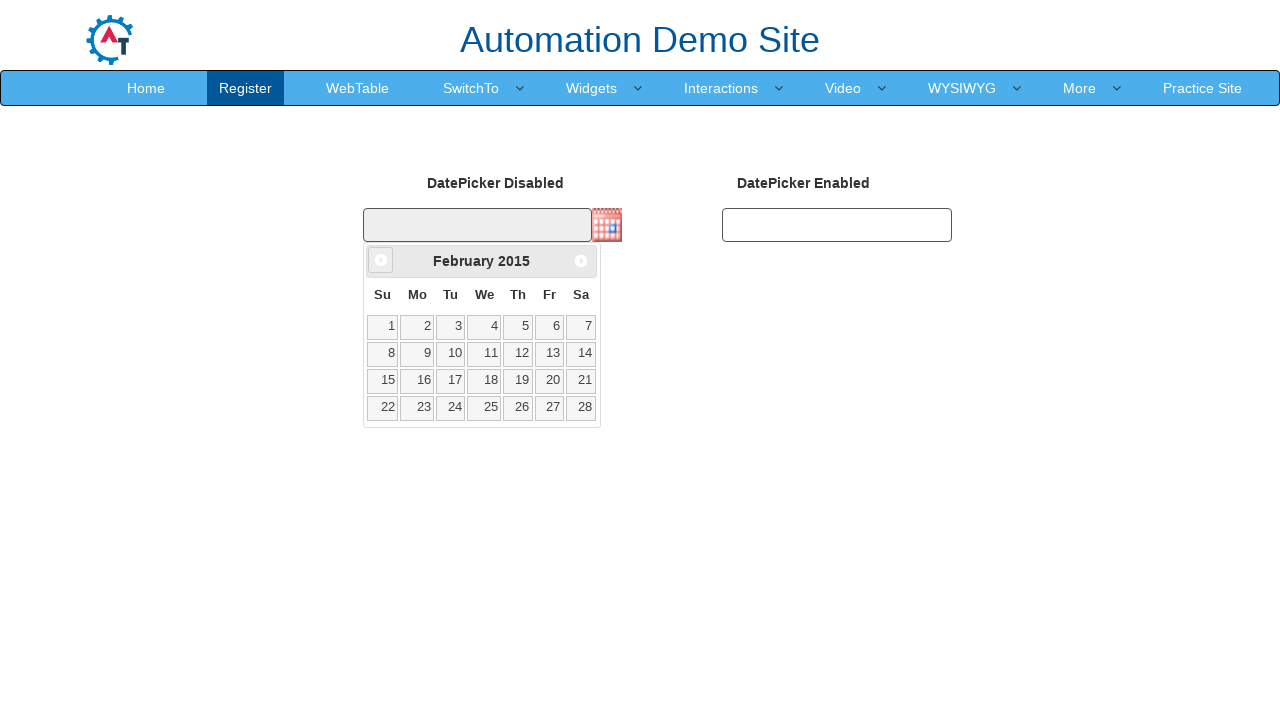

Retrieved current year: 2015
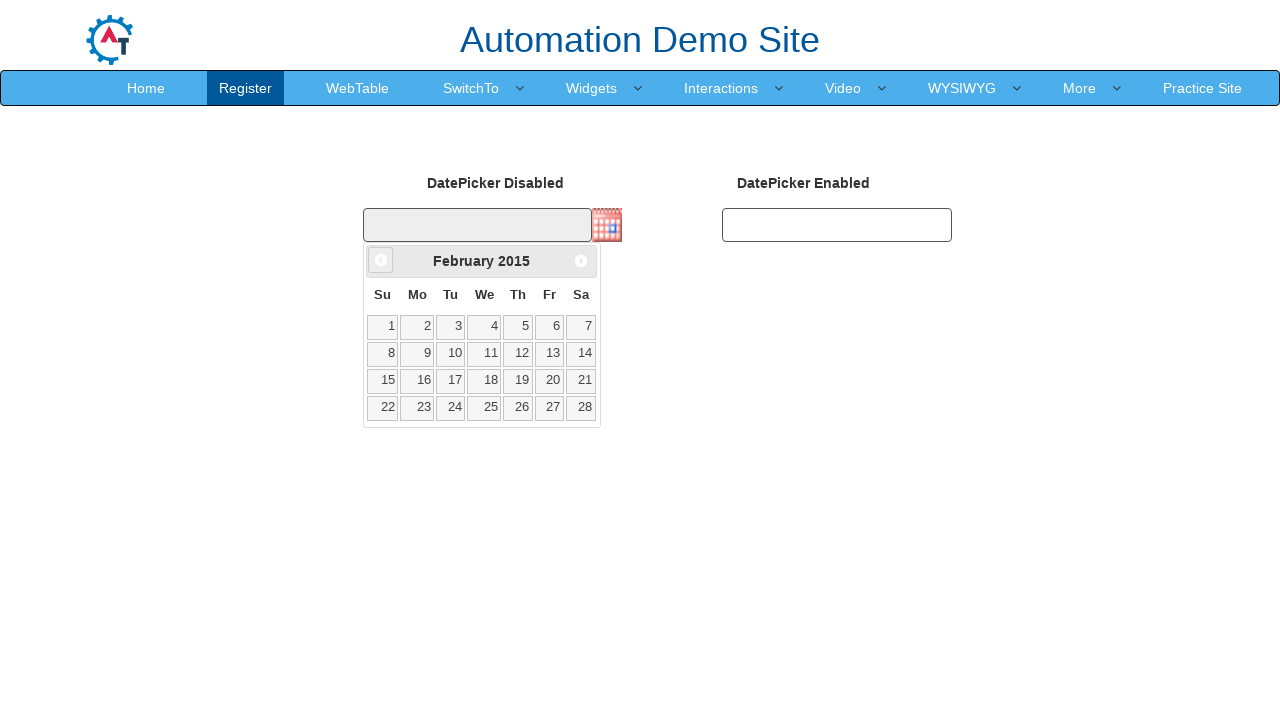

Clicked previous month button to navigate backward at (381, 260) on [data-handler='prev']
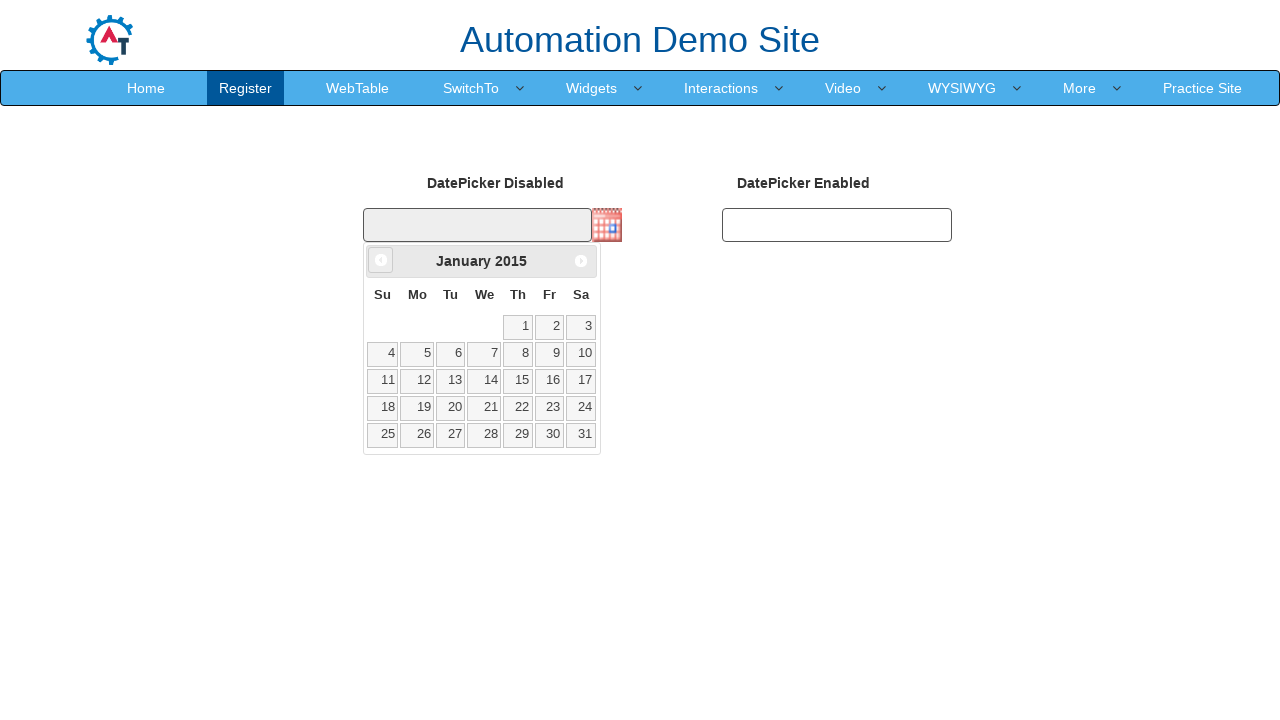

Retrieved current month: January
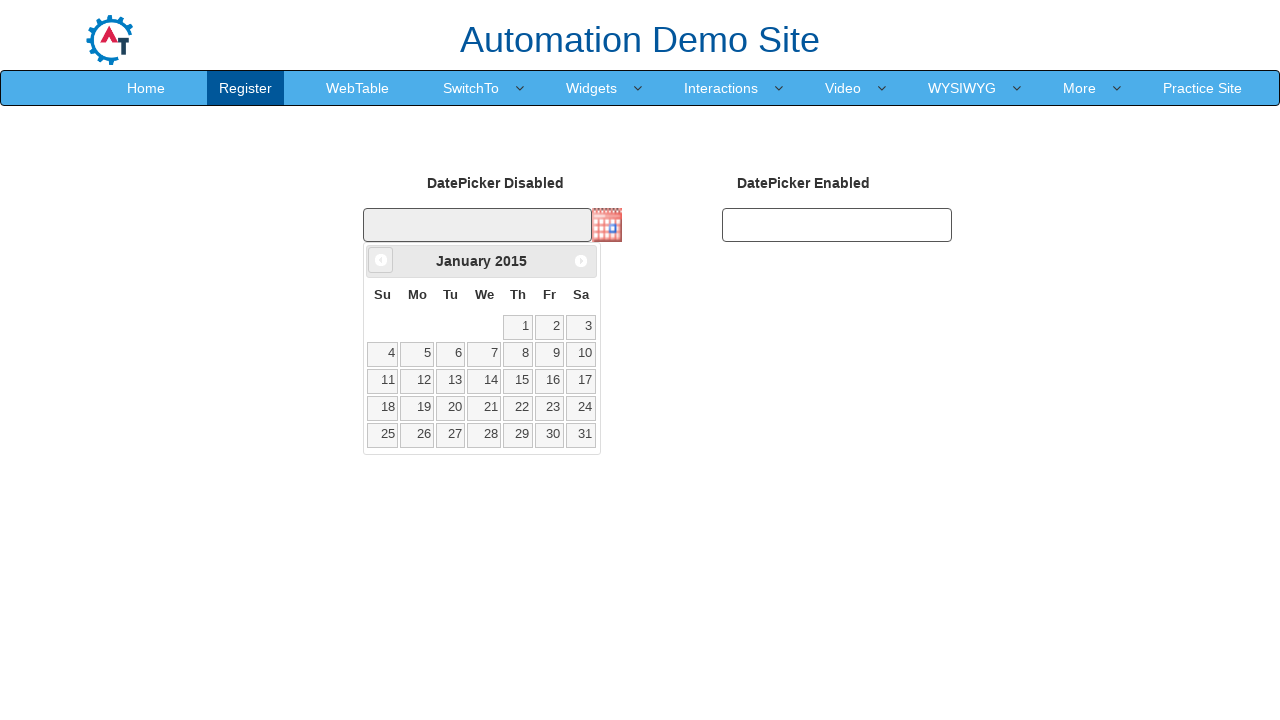

Retrieved current year: 2015
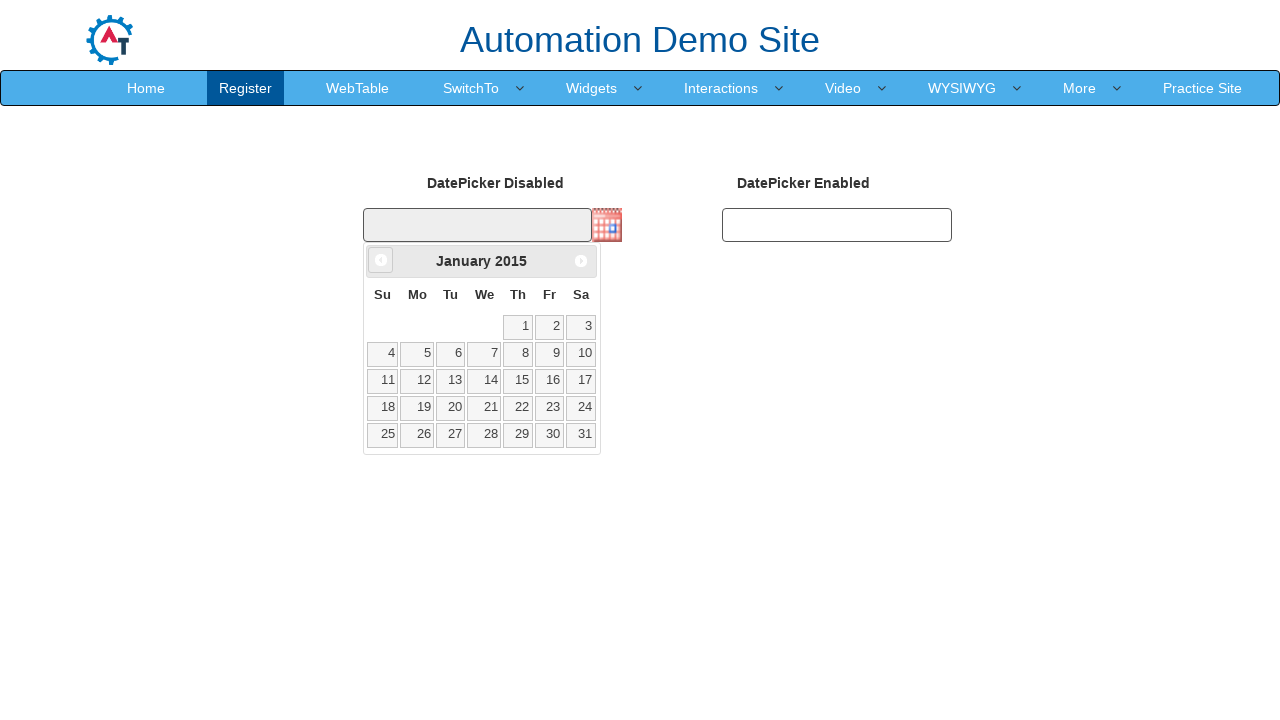

Clicked previous month button to navigate backward at (381, 260) on [data-handler='prev']
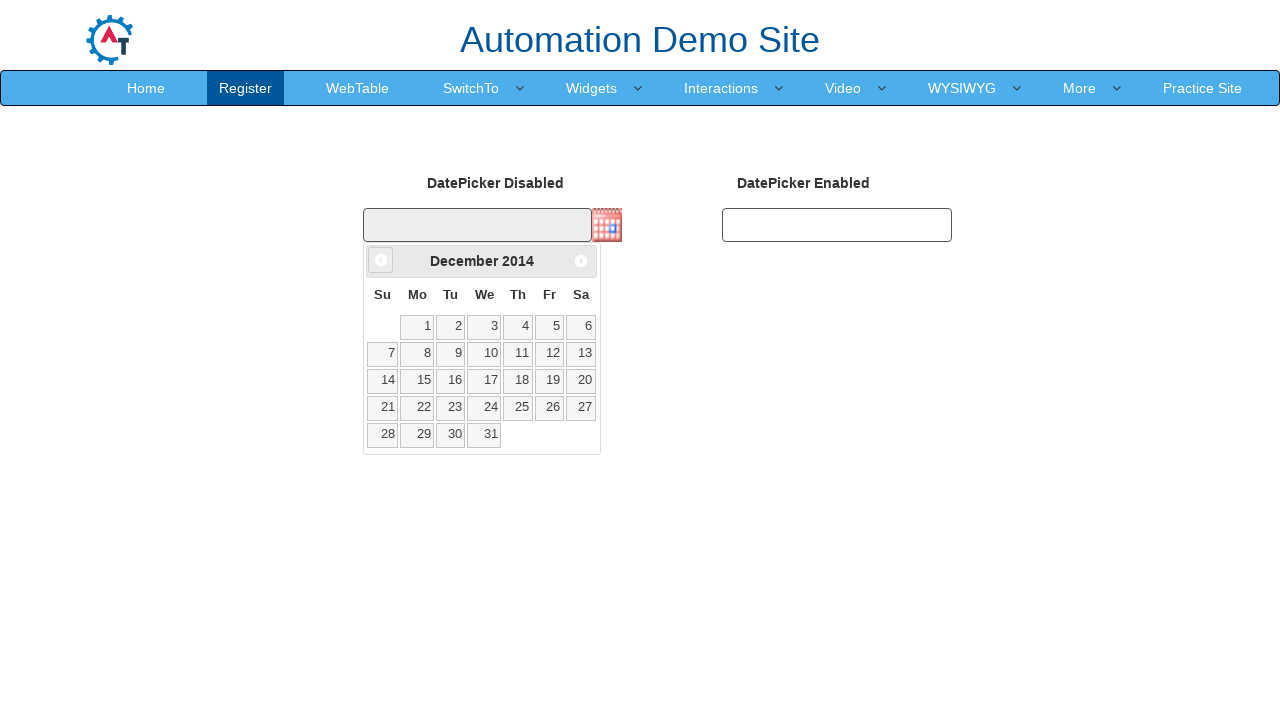

Retrieved current month: December
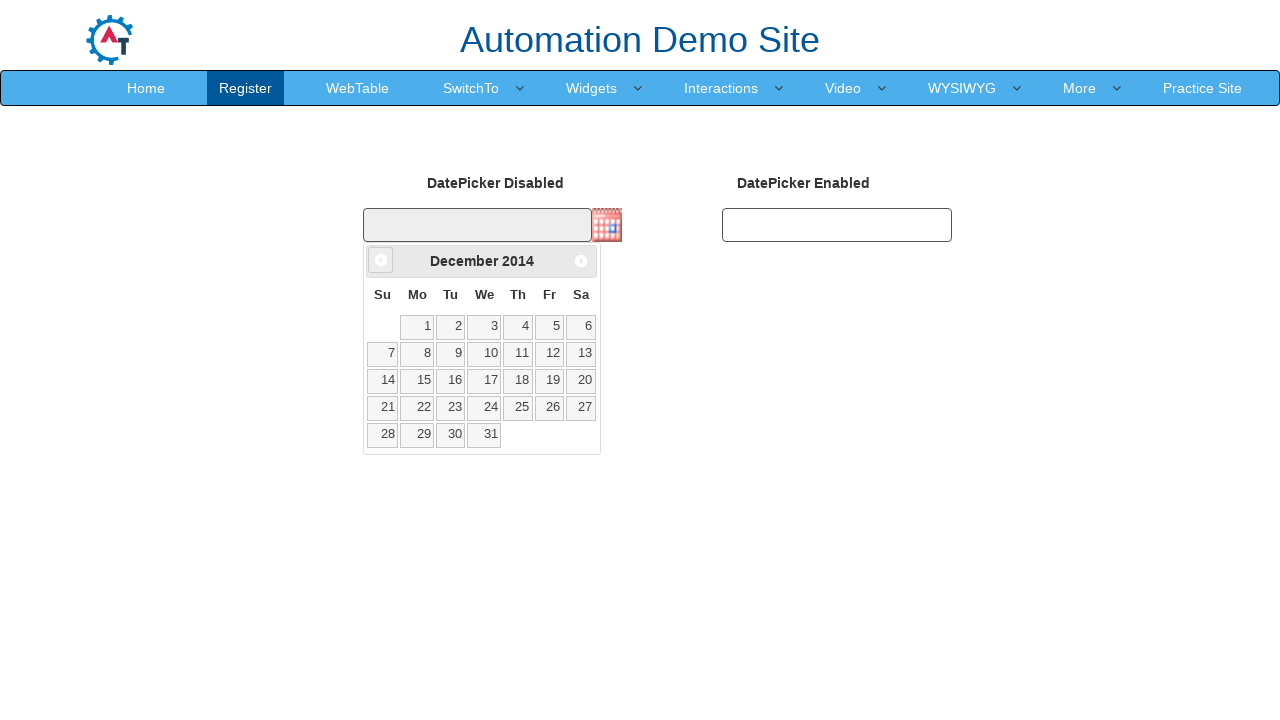

Retrieved current year: 2014
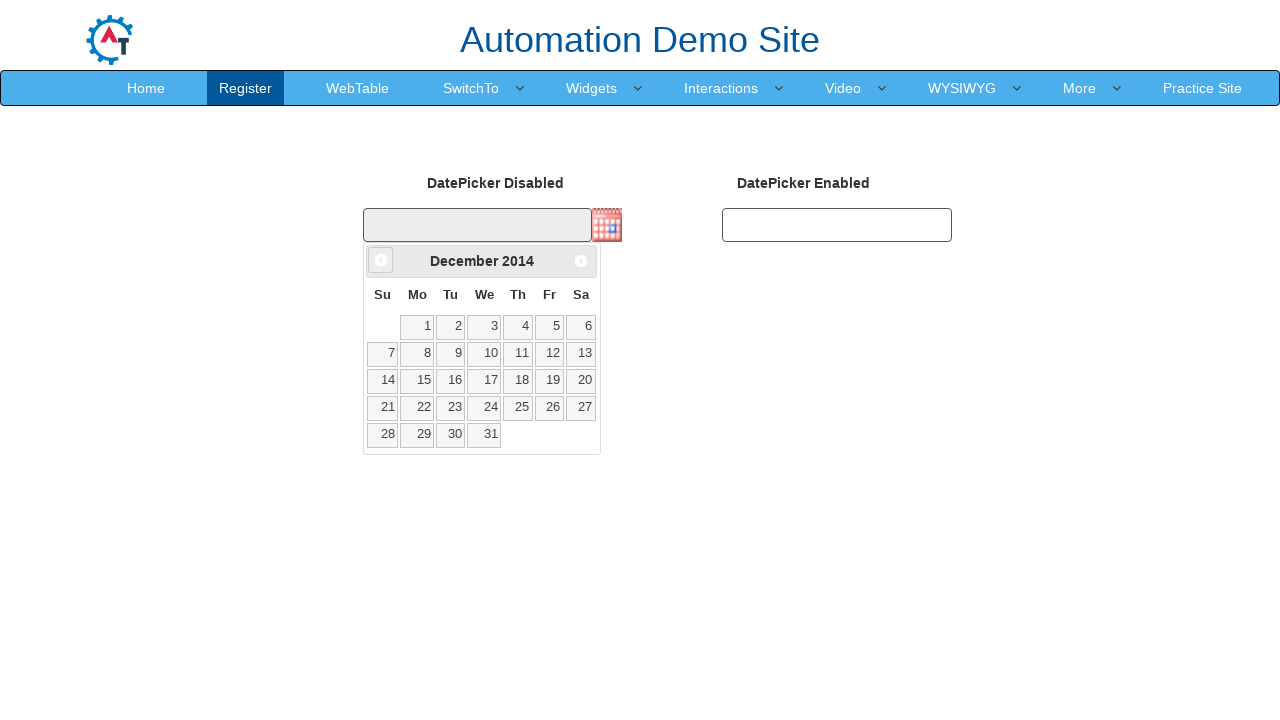

Clicked previous month button to navigate backward at (381, 260) on [data-handler='prev']
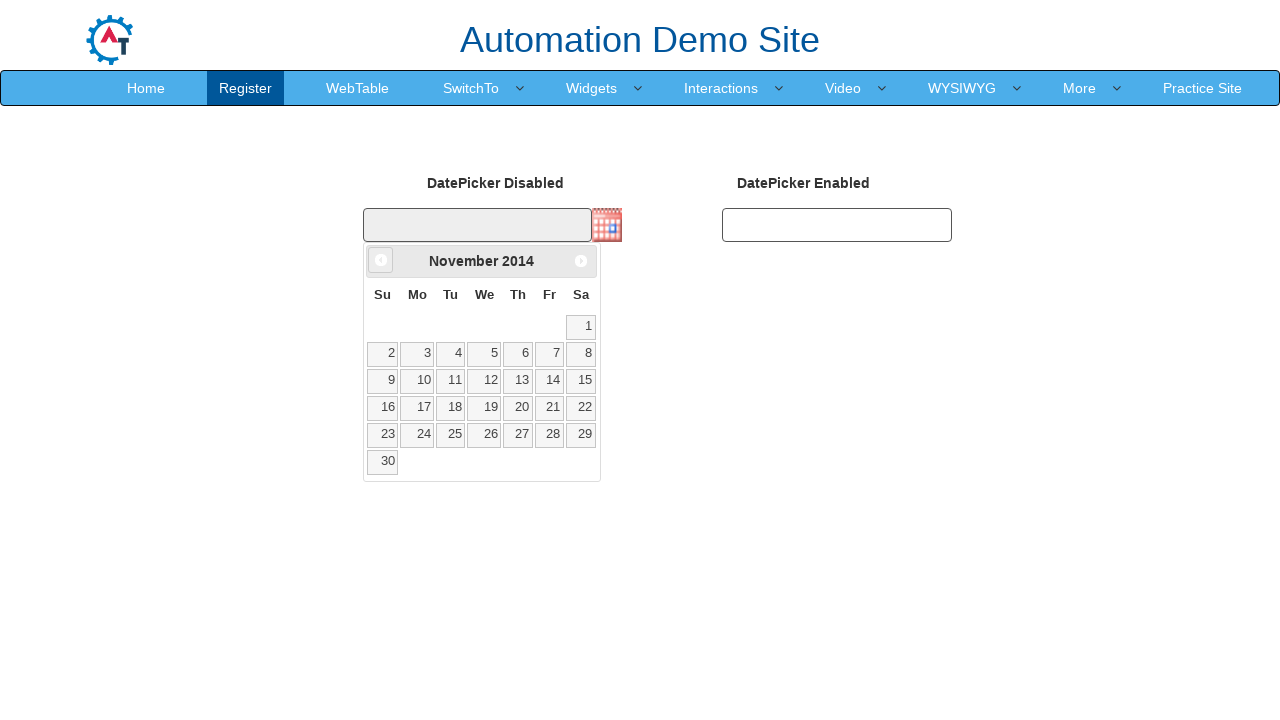

Retrieved current month: November
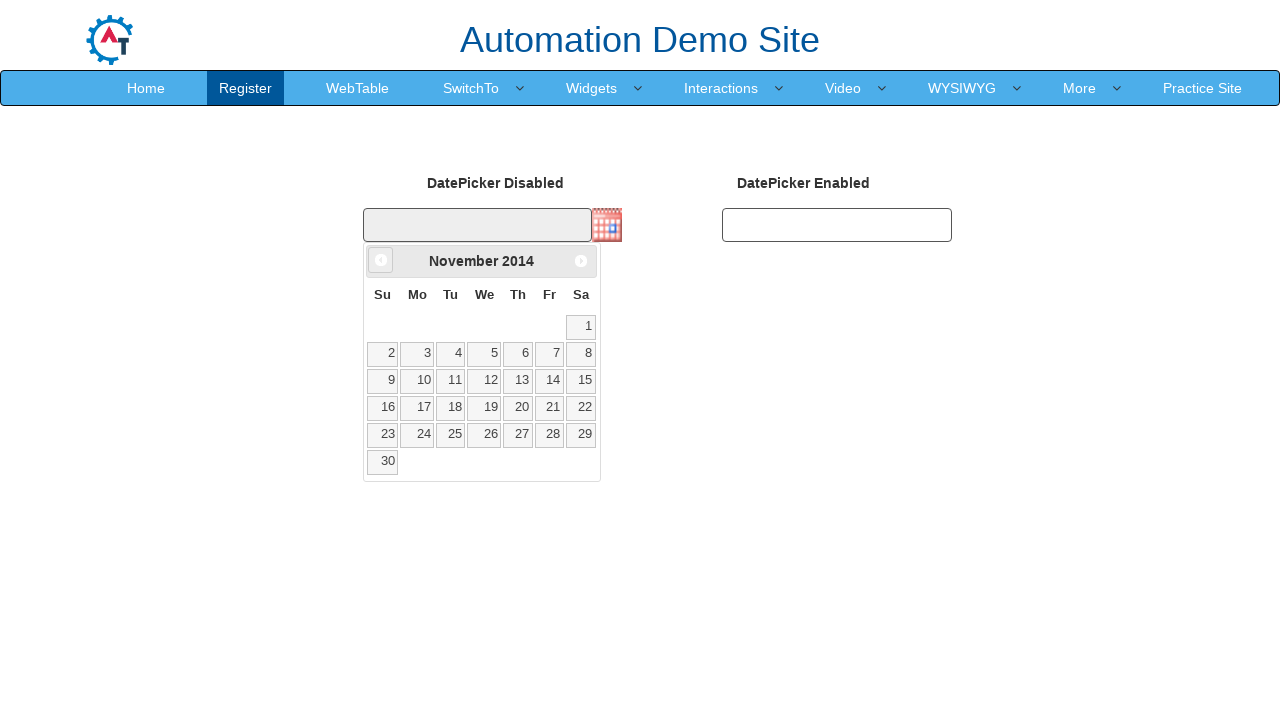

Retrieved current year: 2014
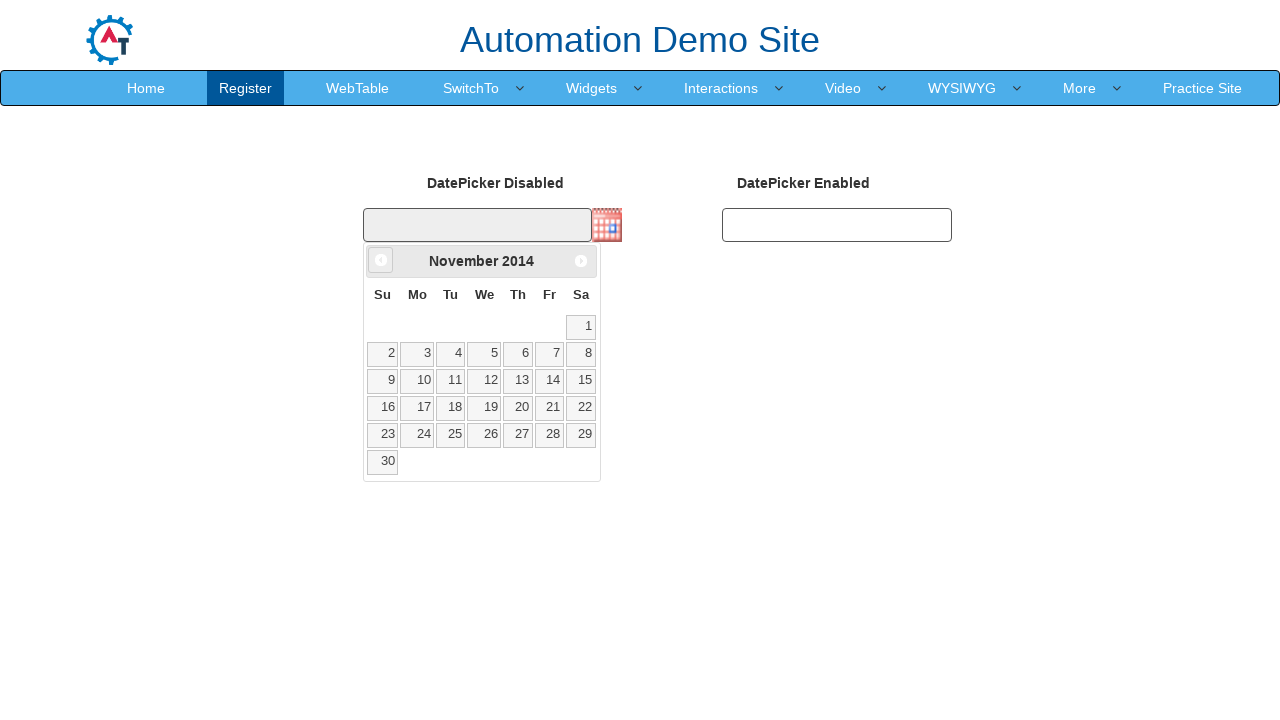

Clicked previous month button to navigate backward at (381, 260) on [data-handler='prev']
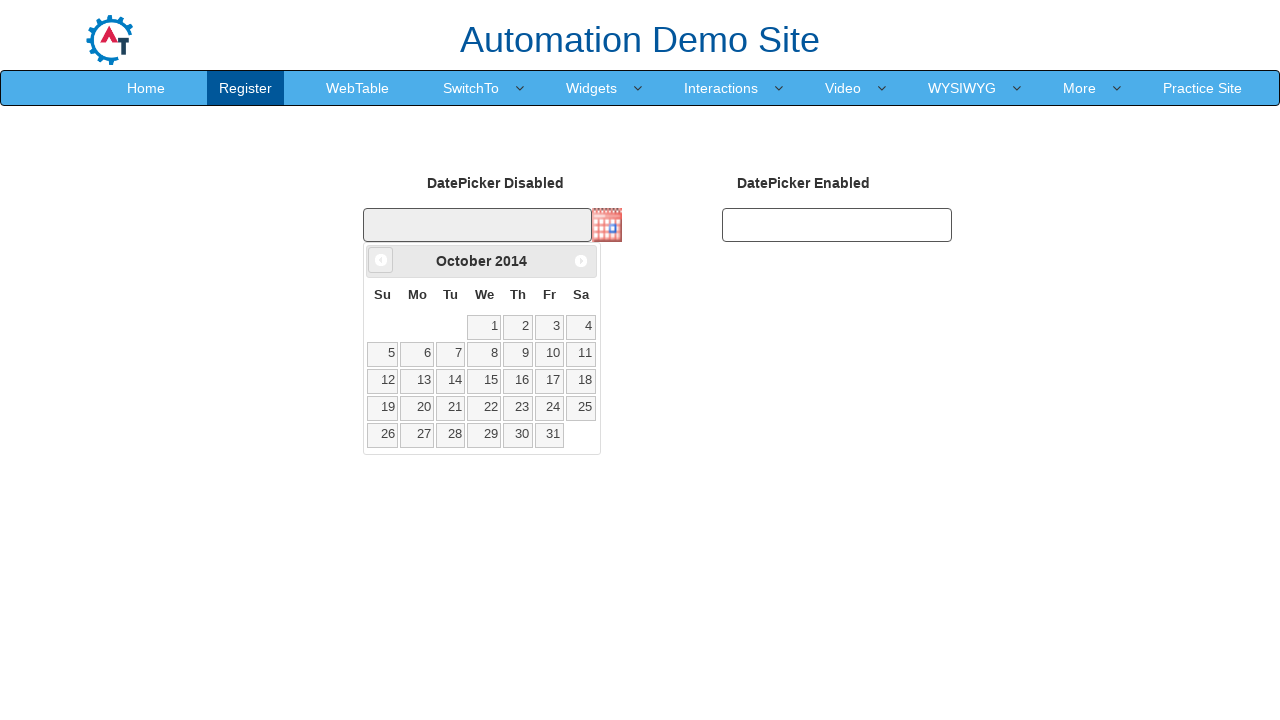

Retrieved current month: October
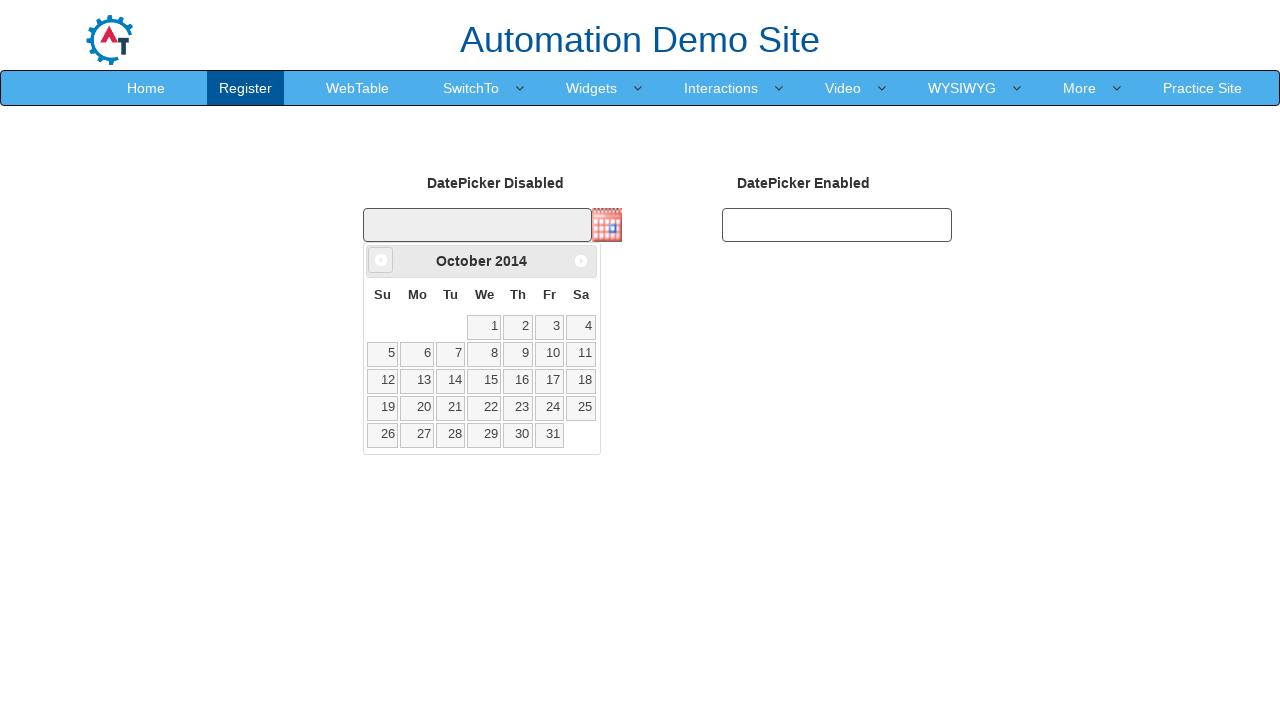

Retrieved current year: 2014
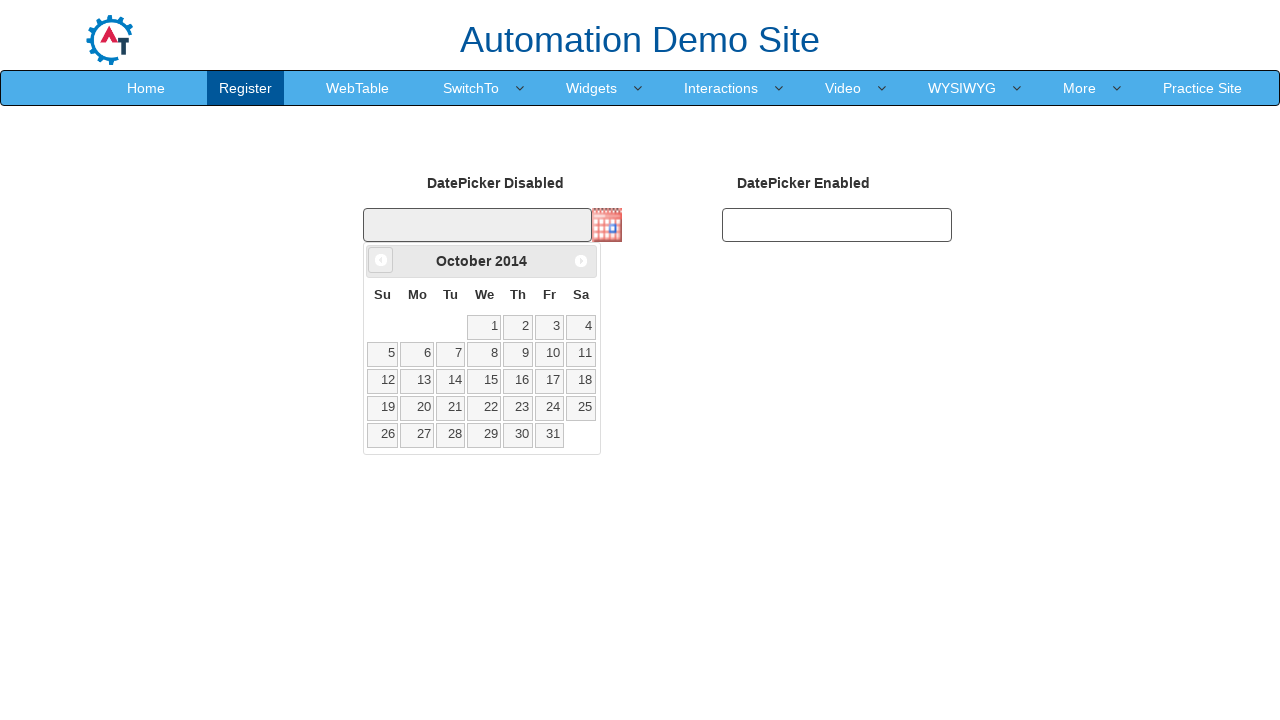

Clicked previous month button to navigate backward at (381, 260) on [data-handler='prev']
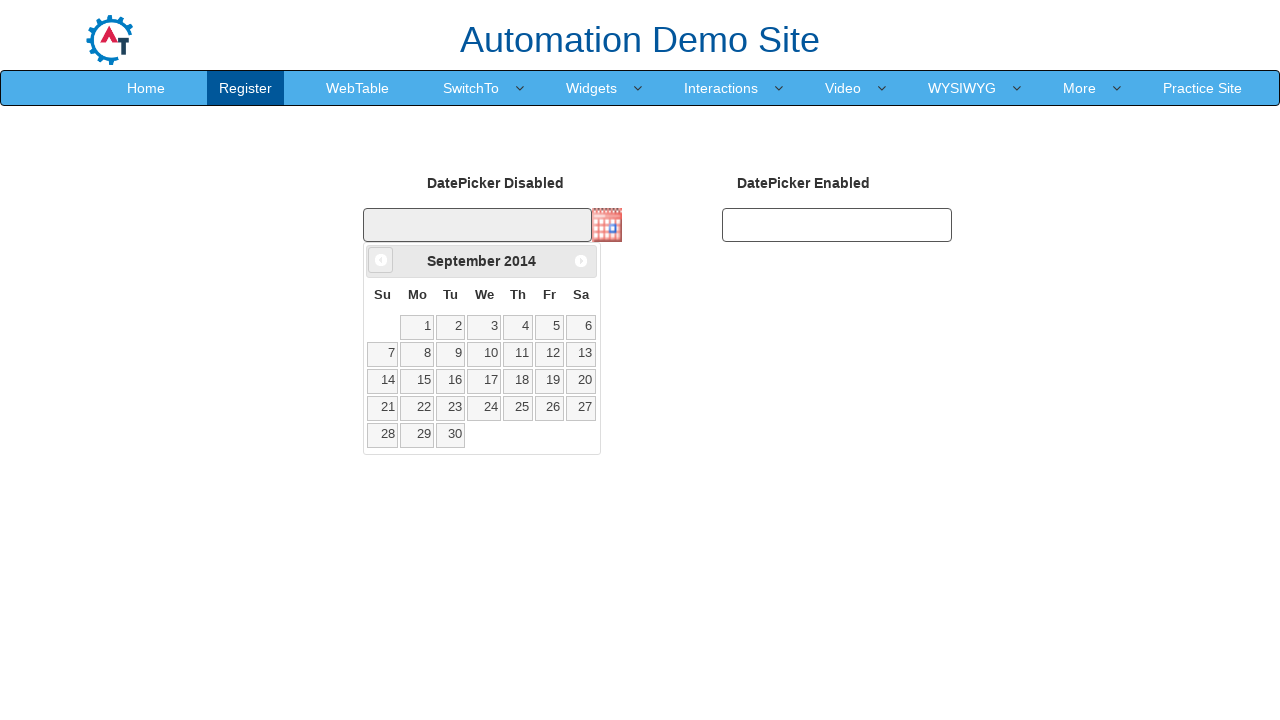

Retrieved current month: September
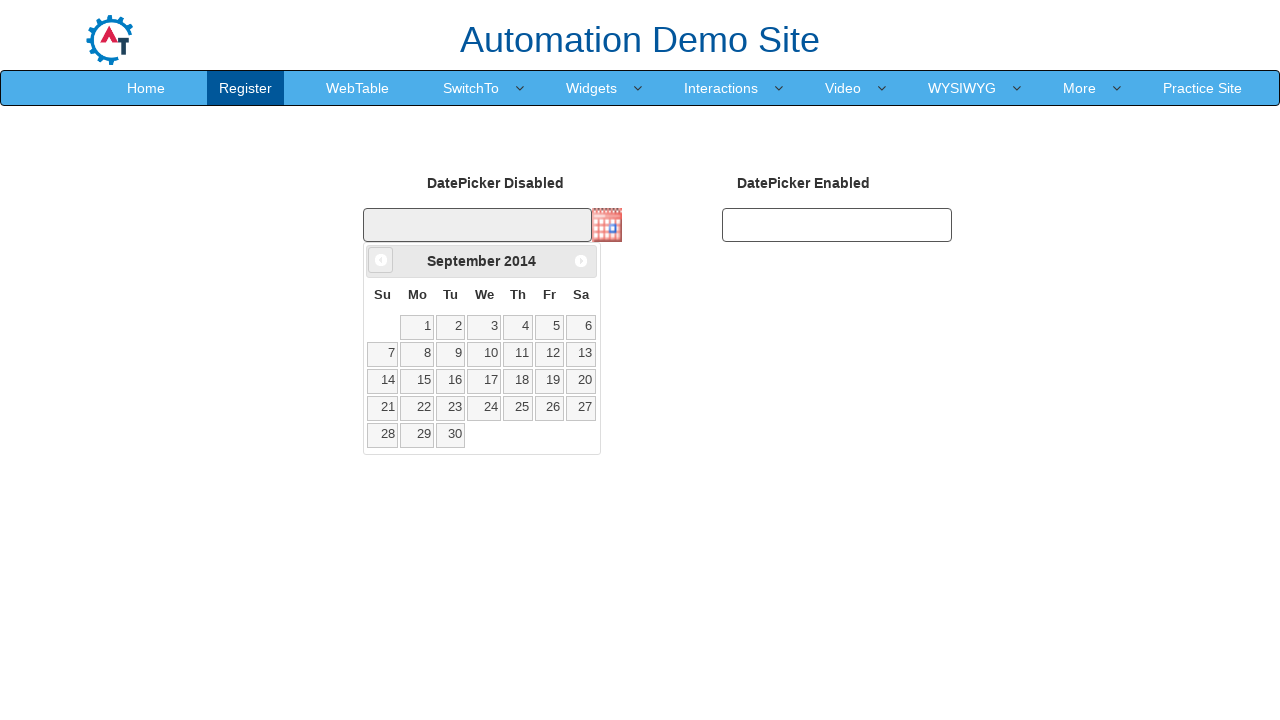

Retrieved current year: 2014
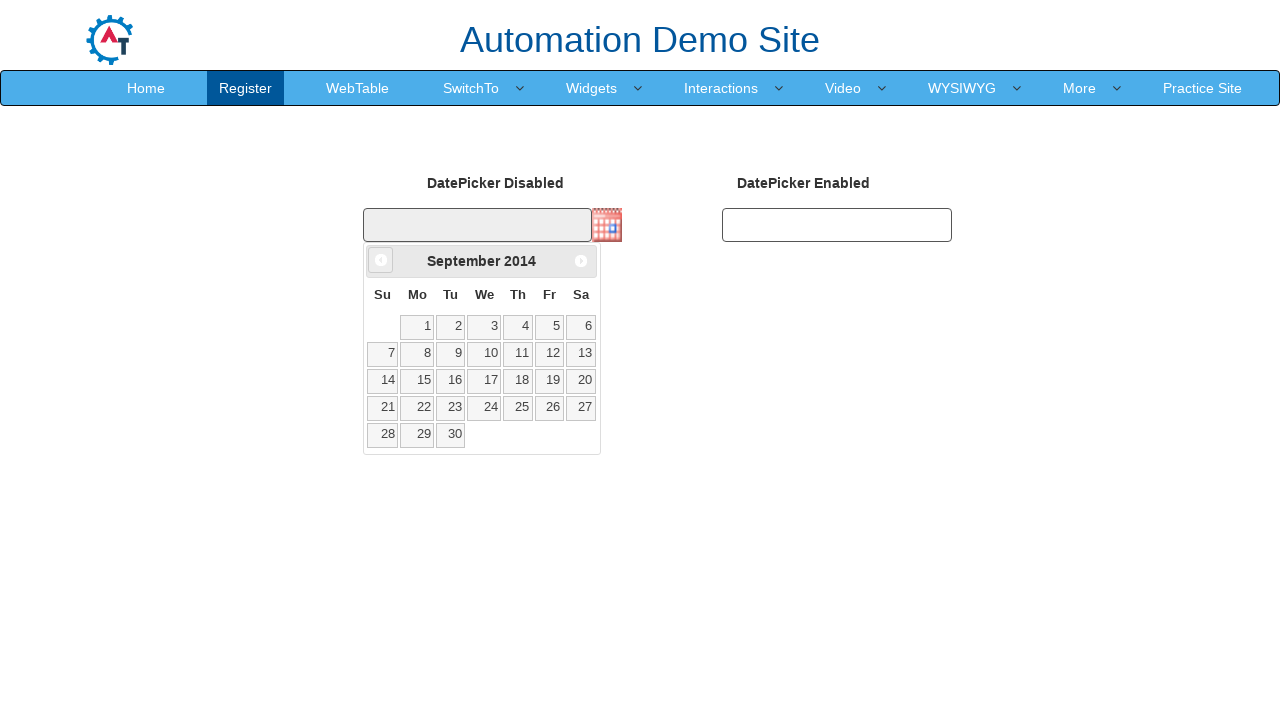

Clicked previous month button to navigate backward at (381, 260) on [data-handler='prev']
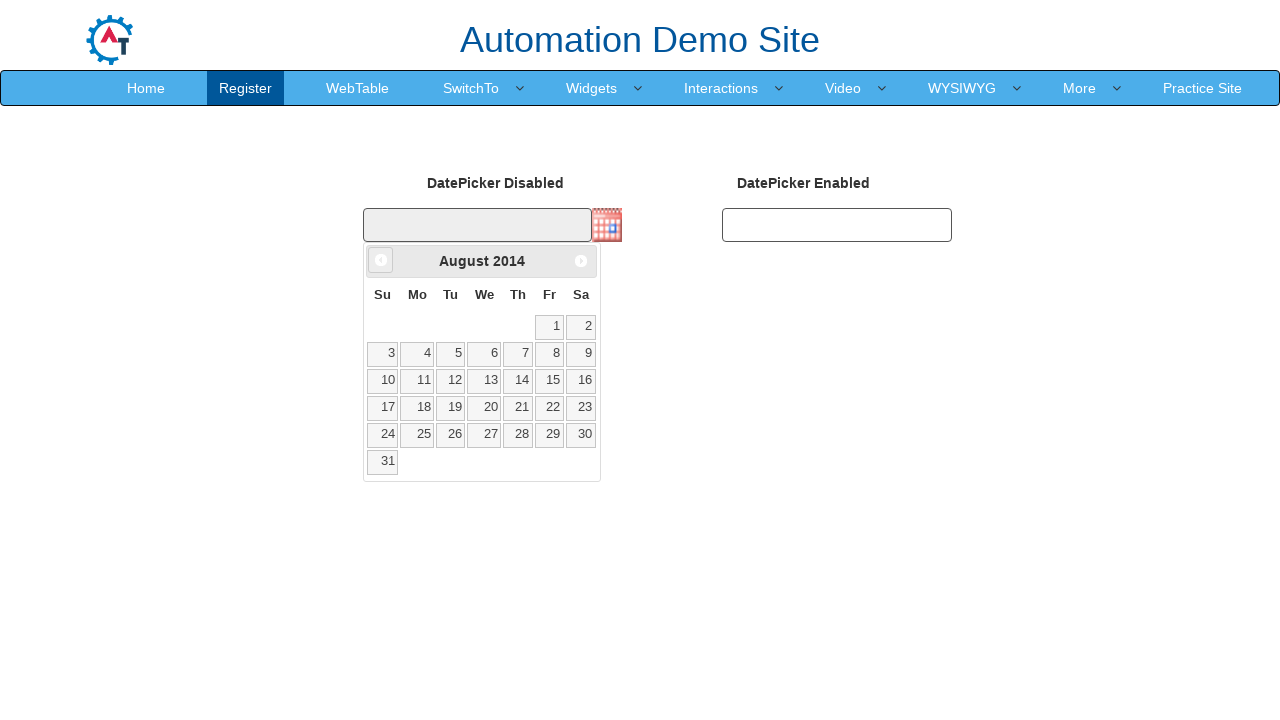

Retrieved current month: August
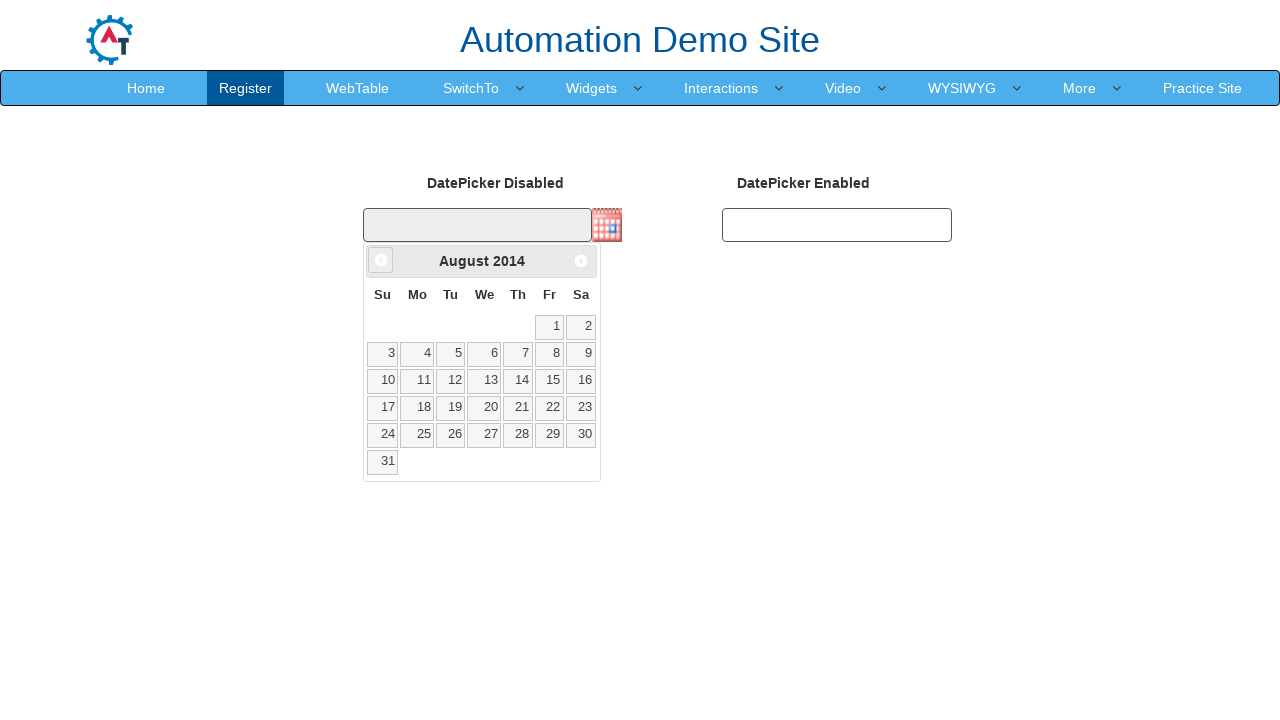

Retrieved current year: 2014
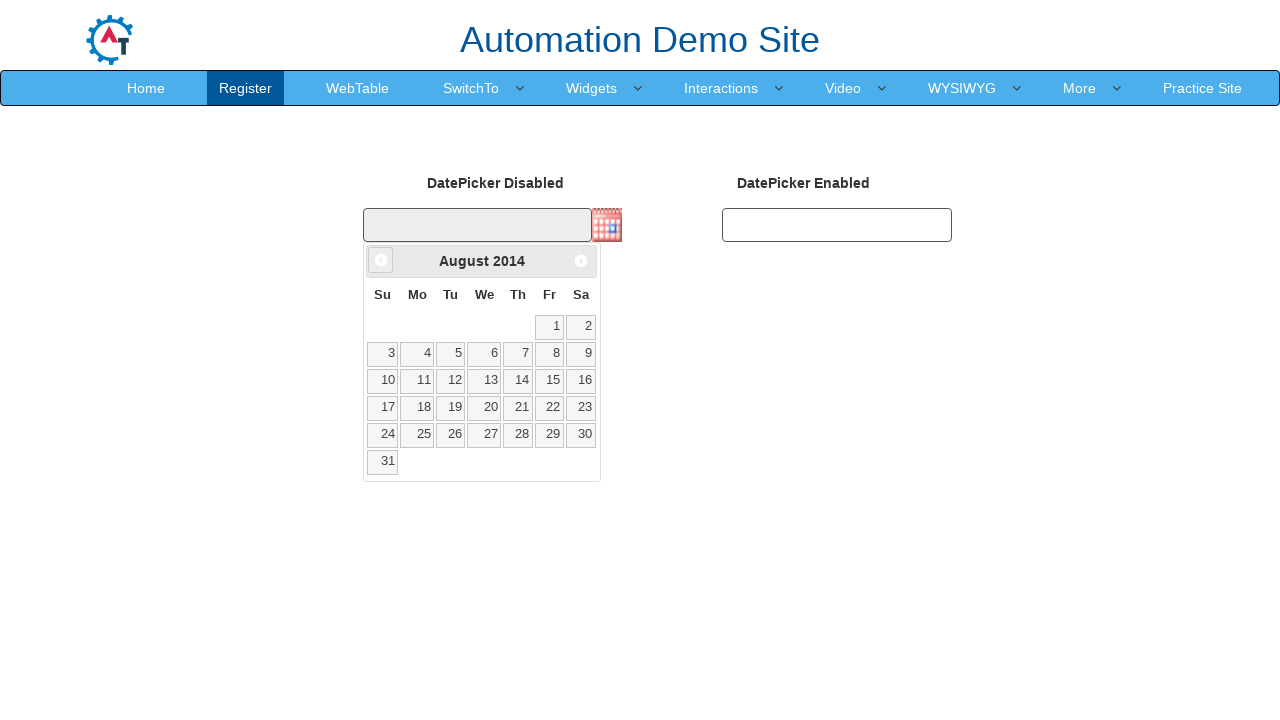

Clicked previous month button to navigate backward at (381, 260) on [data-handler='prev']
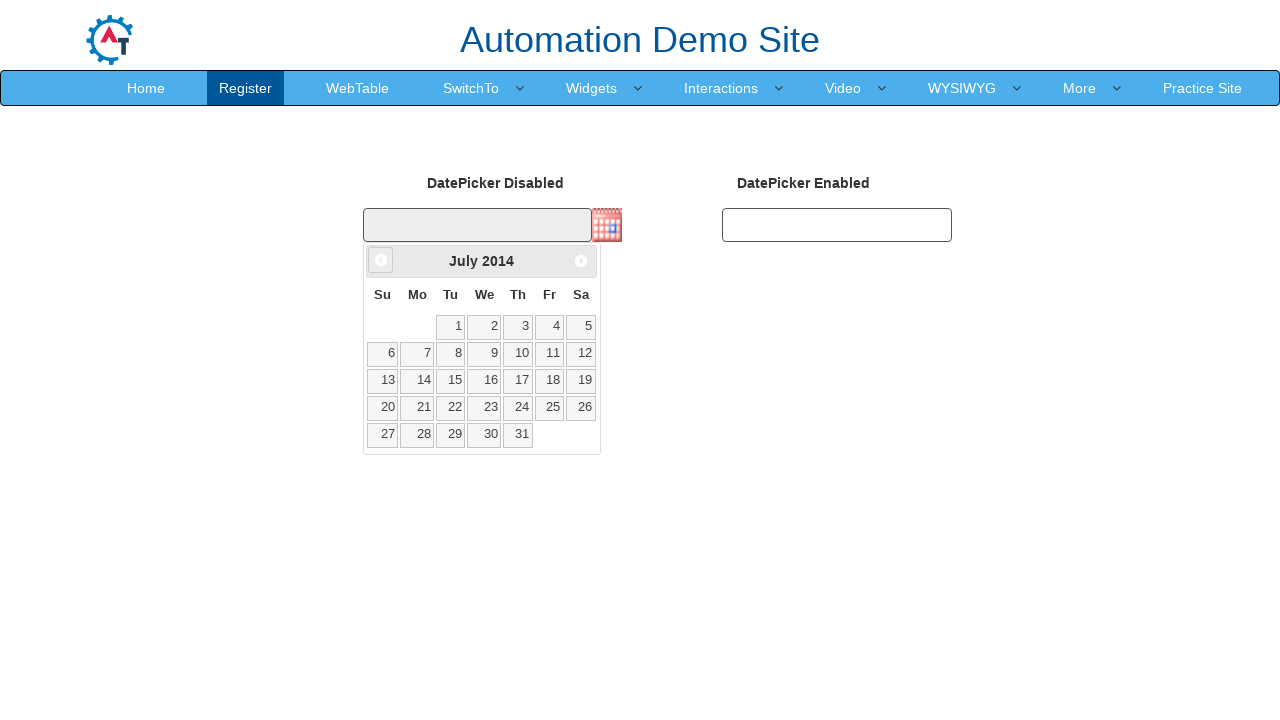

Retrieved current month: July
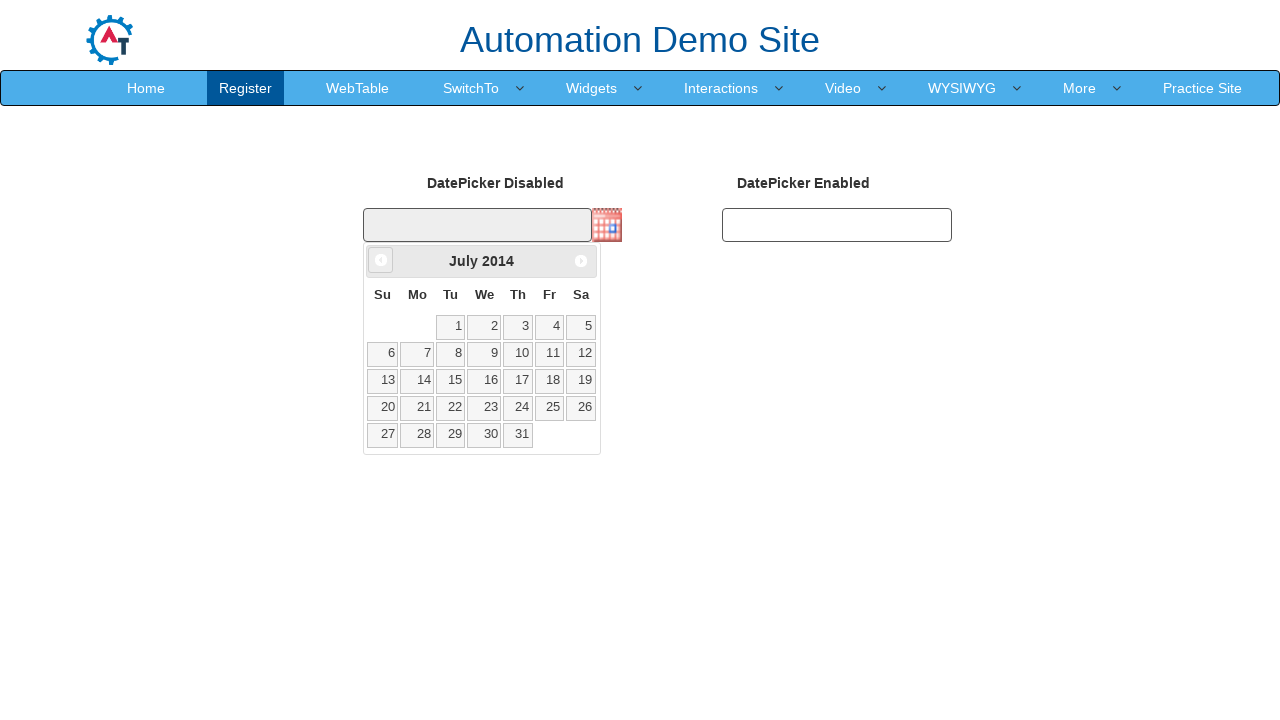

Retrieved current year: 2014
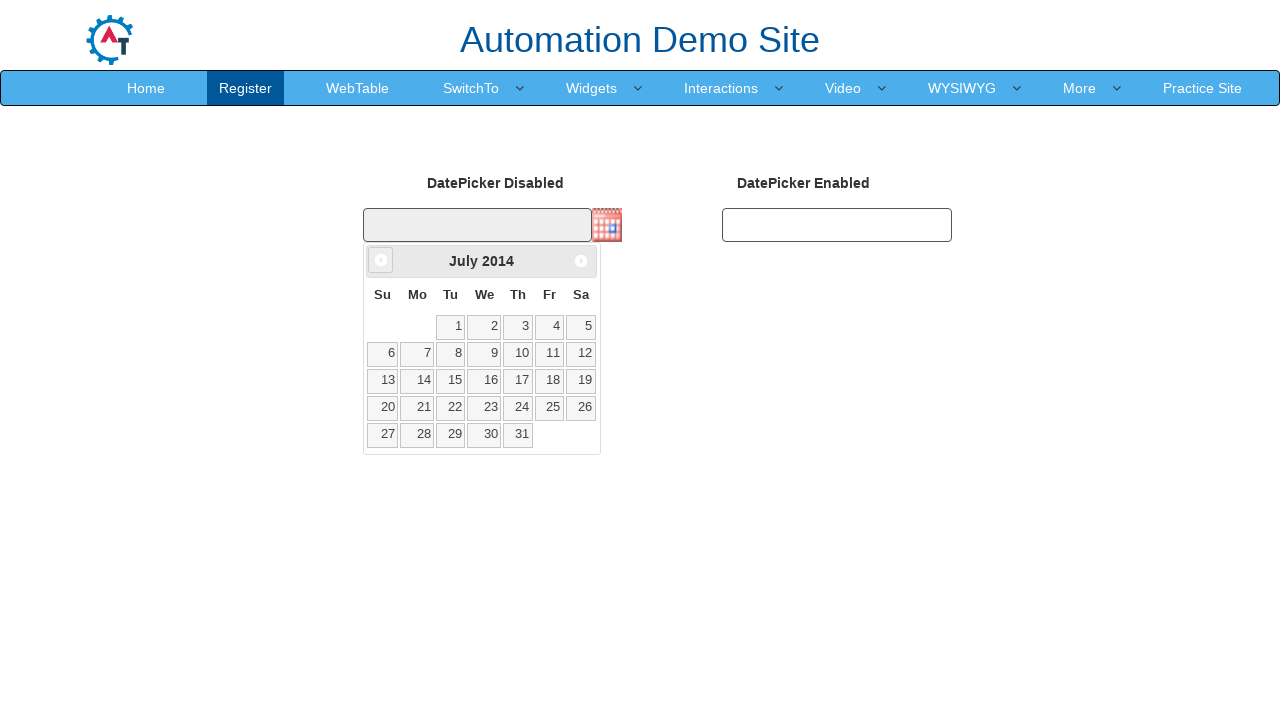

Clicked previous month button to navigate backward at (381, 260) on [data-handler='prev']
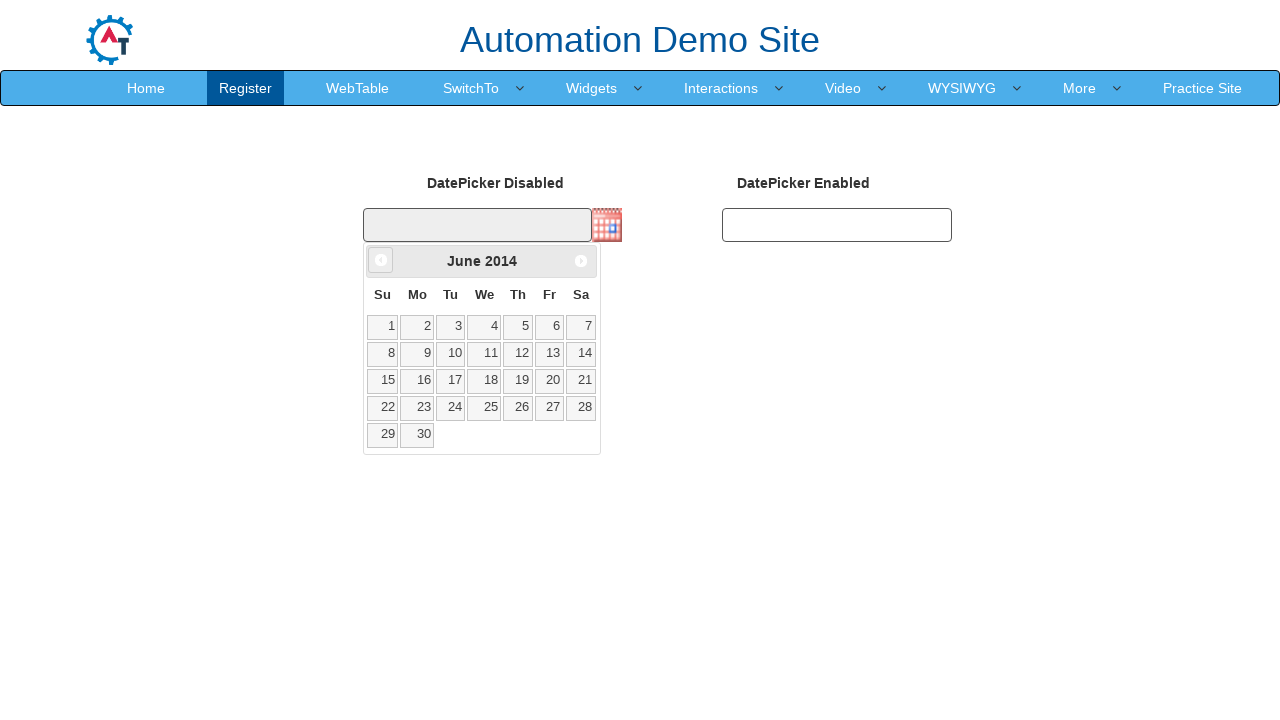

Retrieved current month: June
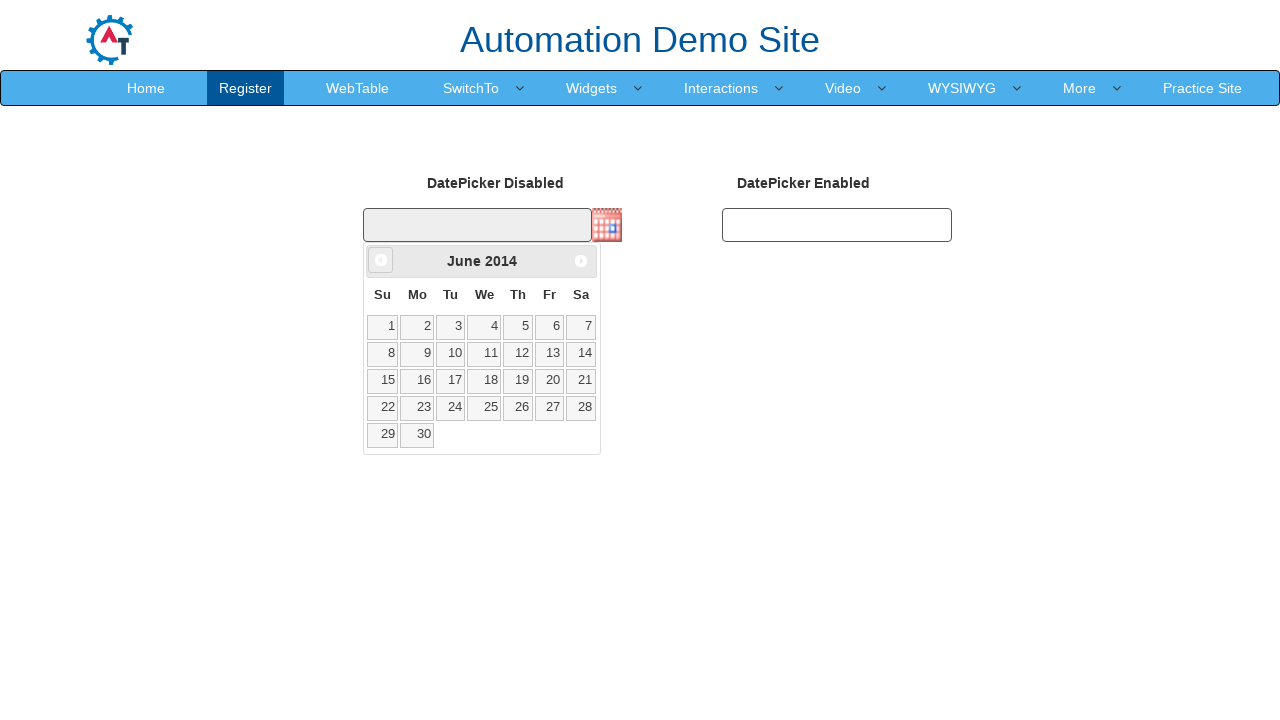

Retrieved current year: 2014
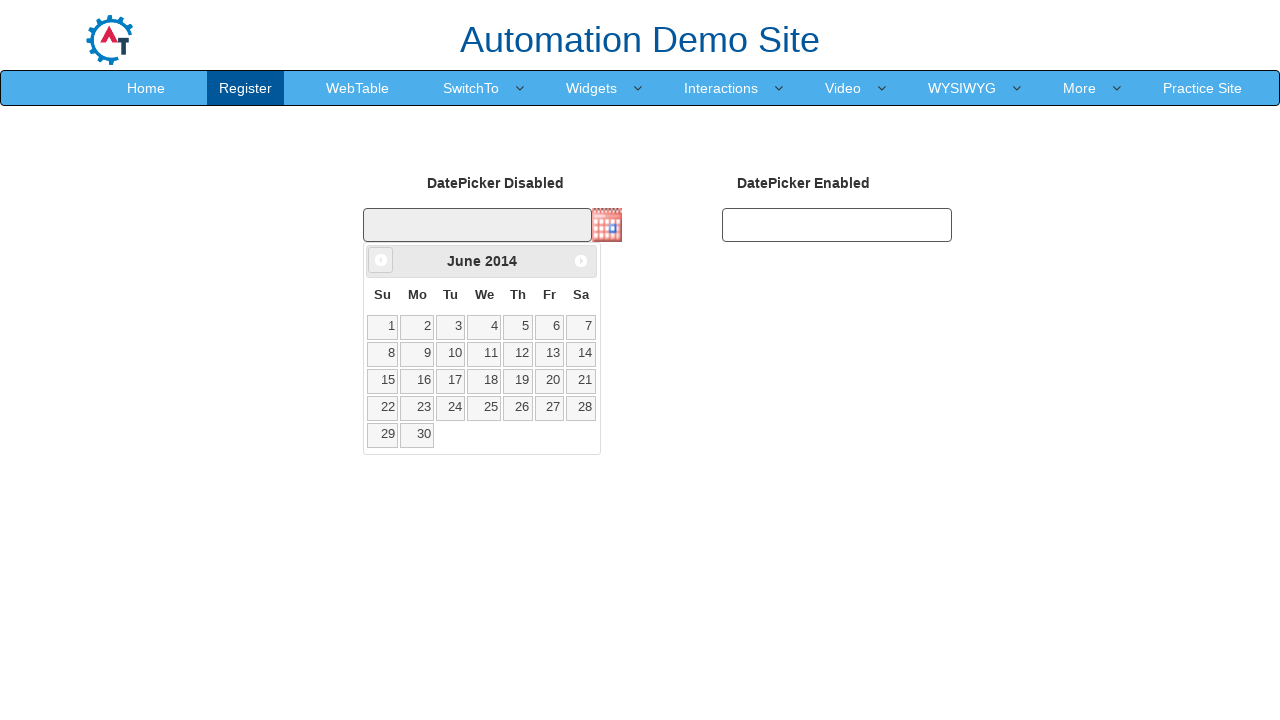

Clicked previous month button to navigate backward at (381, 260) on [data-handler='prev']
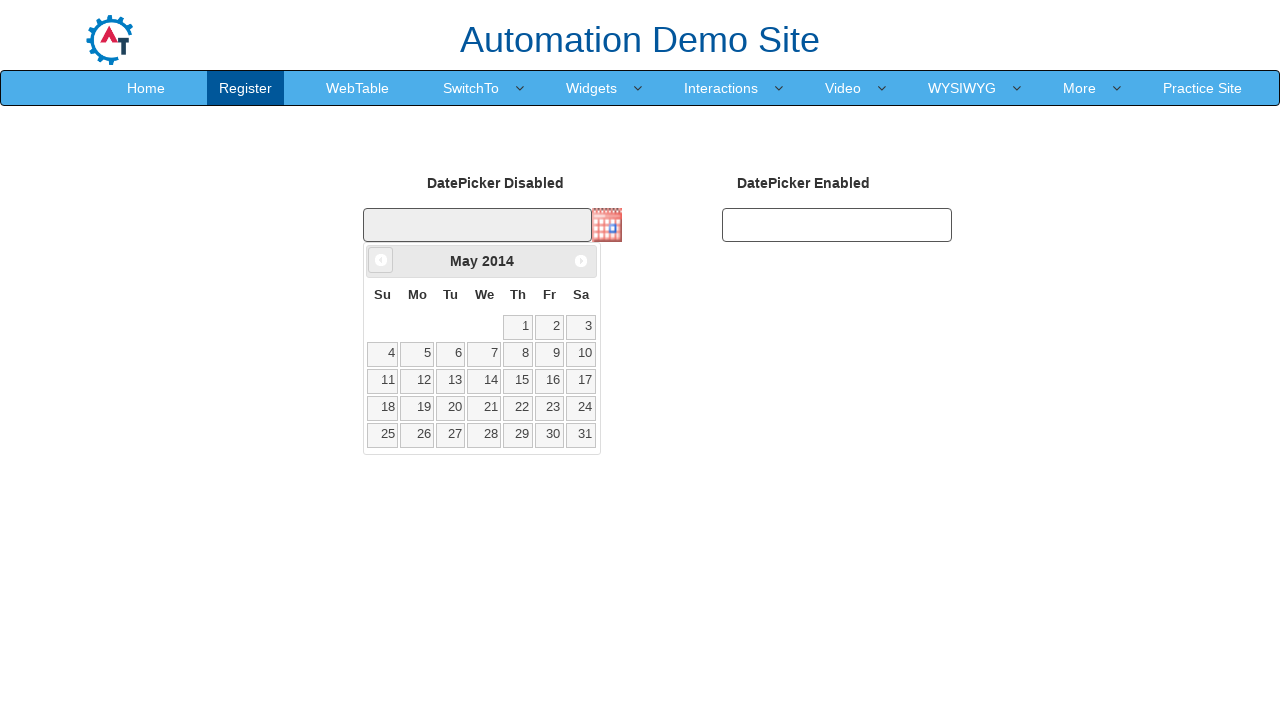

Retrieved current month: May
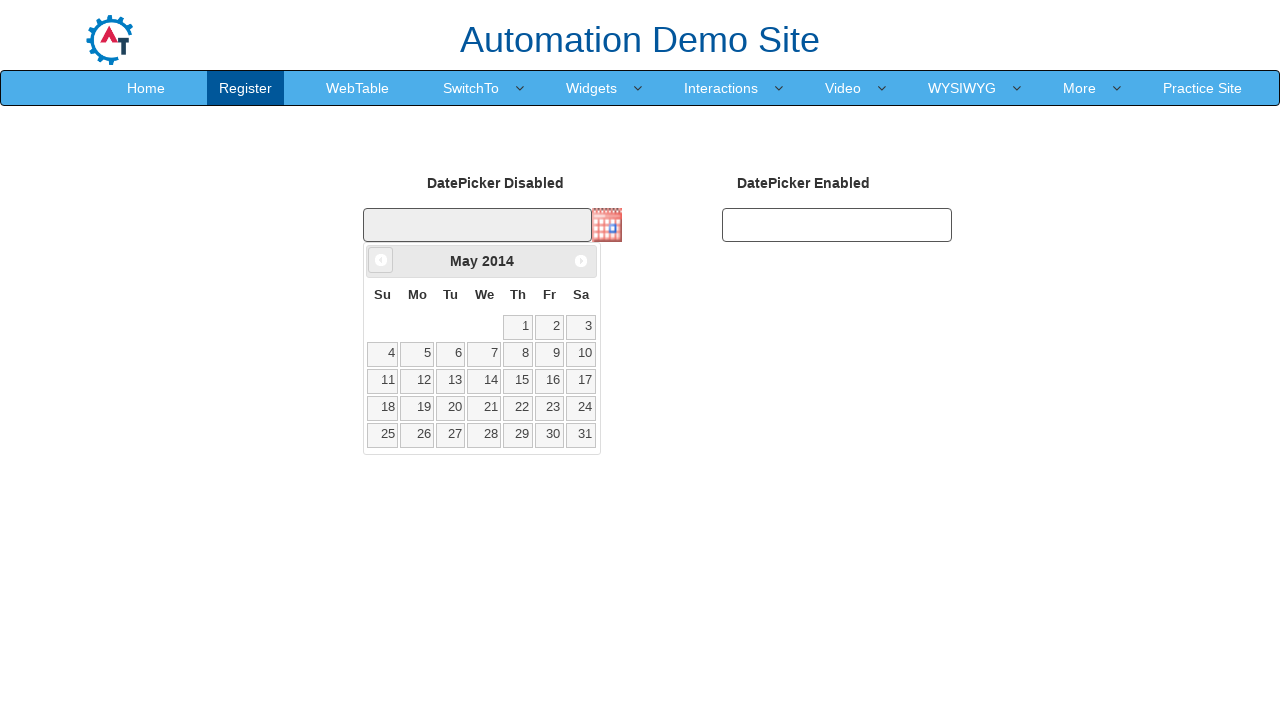

Retrieved current year: 2014
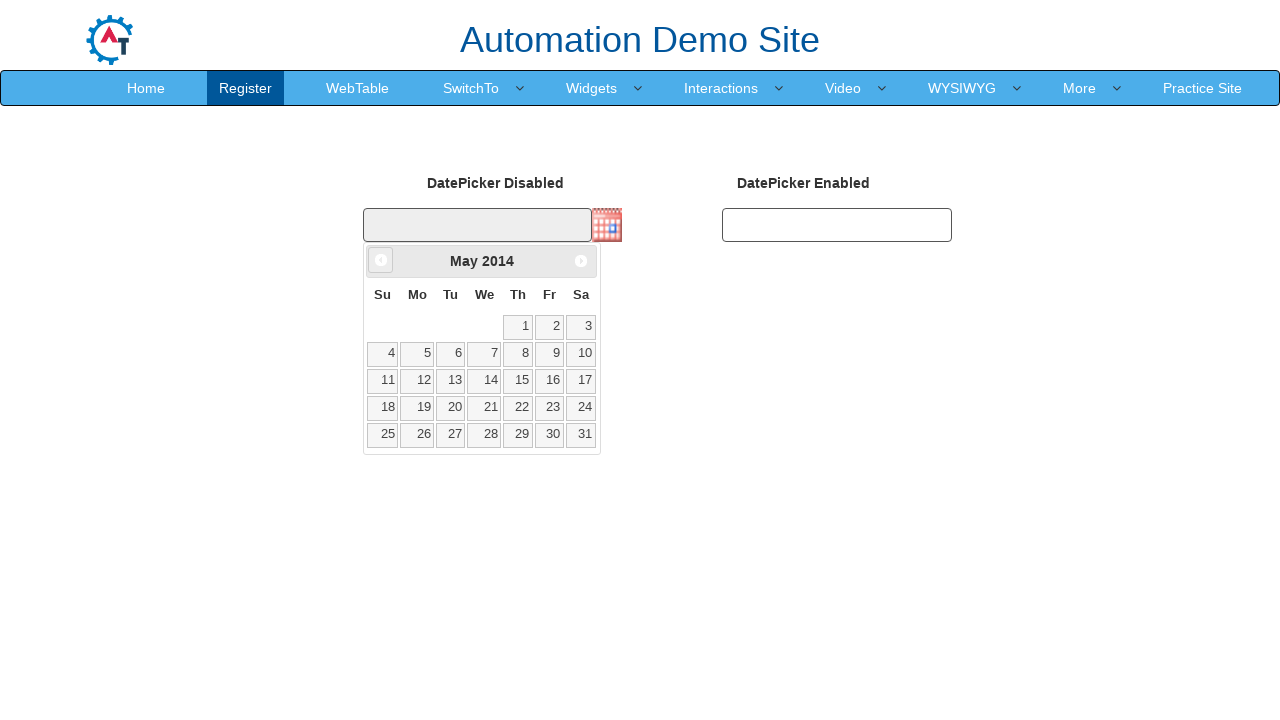

Clicked previous month button to navigate backward at (381, 260) on [data-handler='prev']
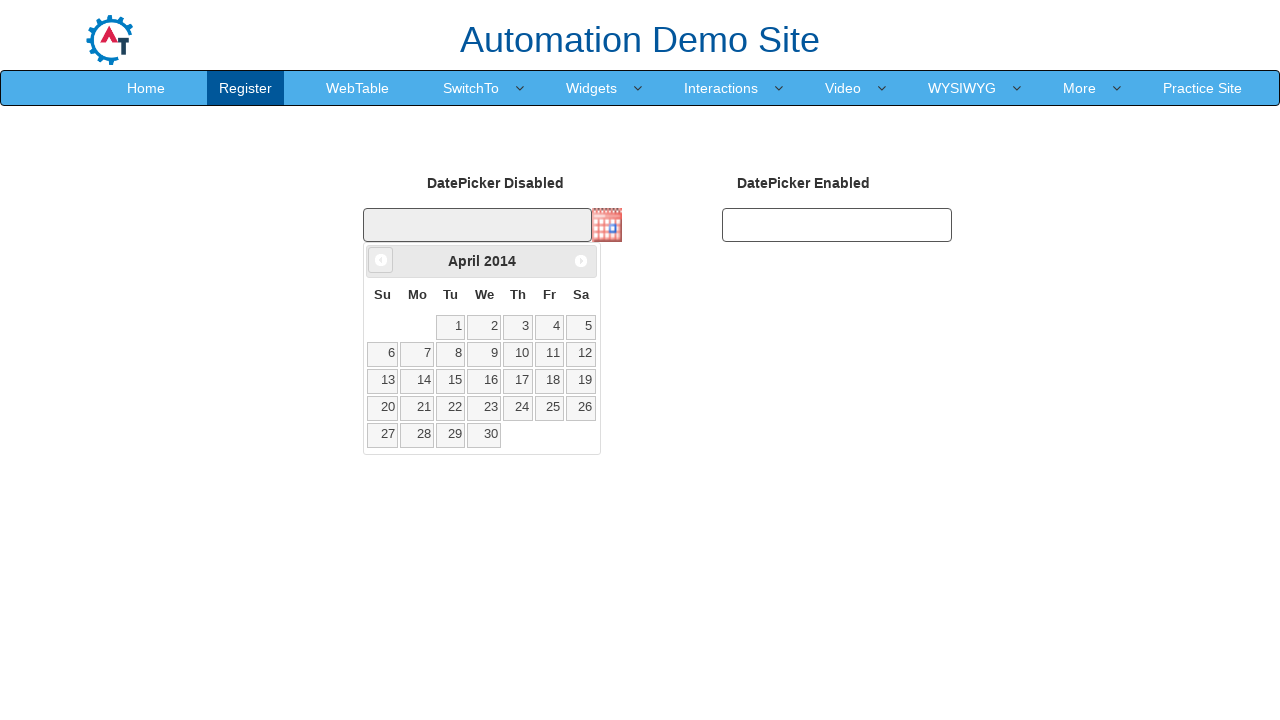

Retrieved current month: April
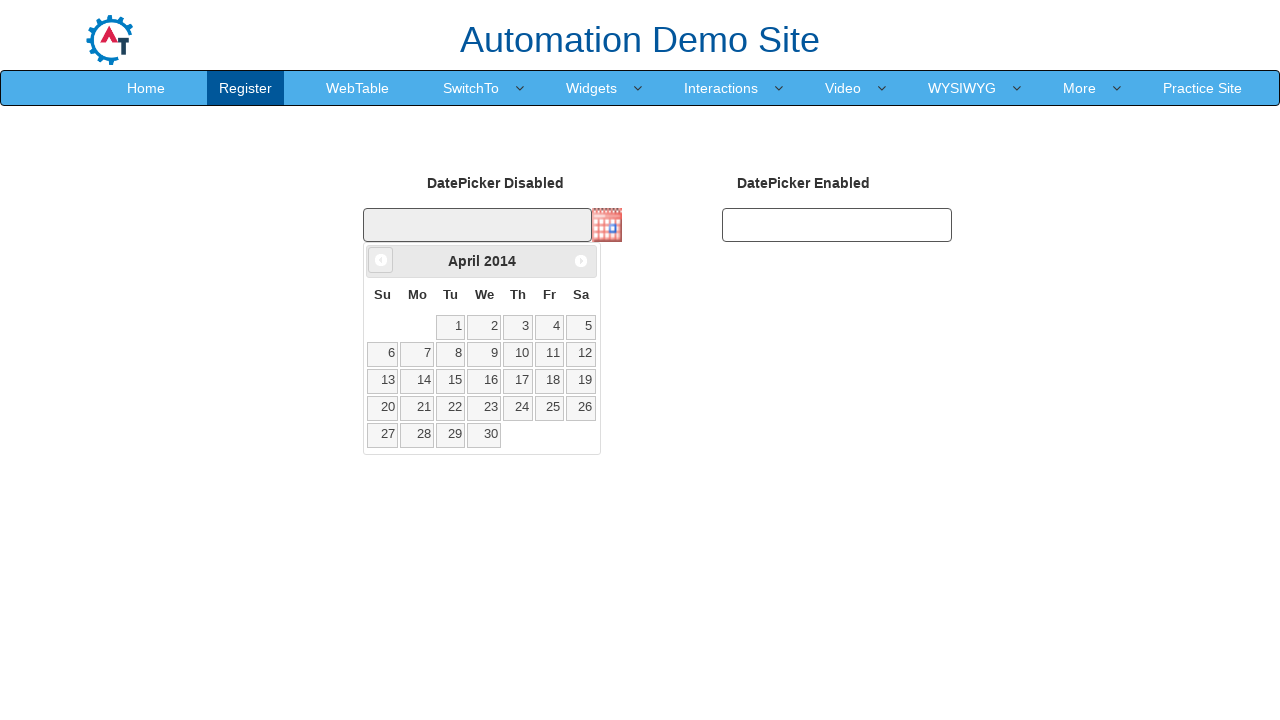

Retrieved current year: 2014
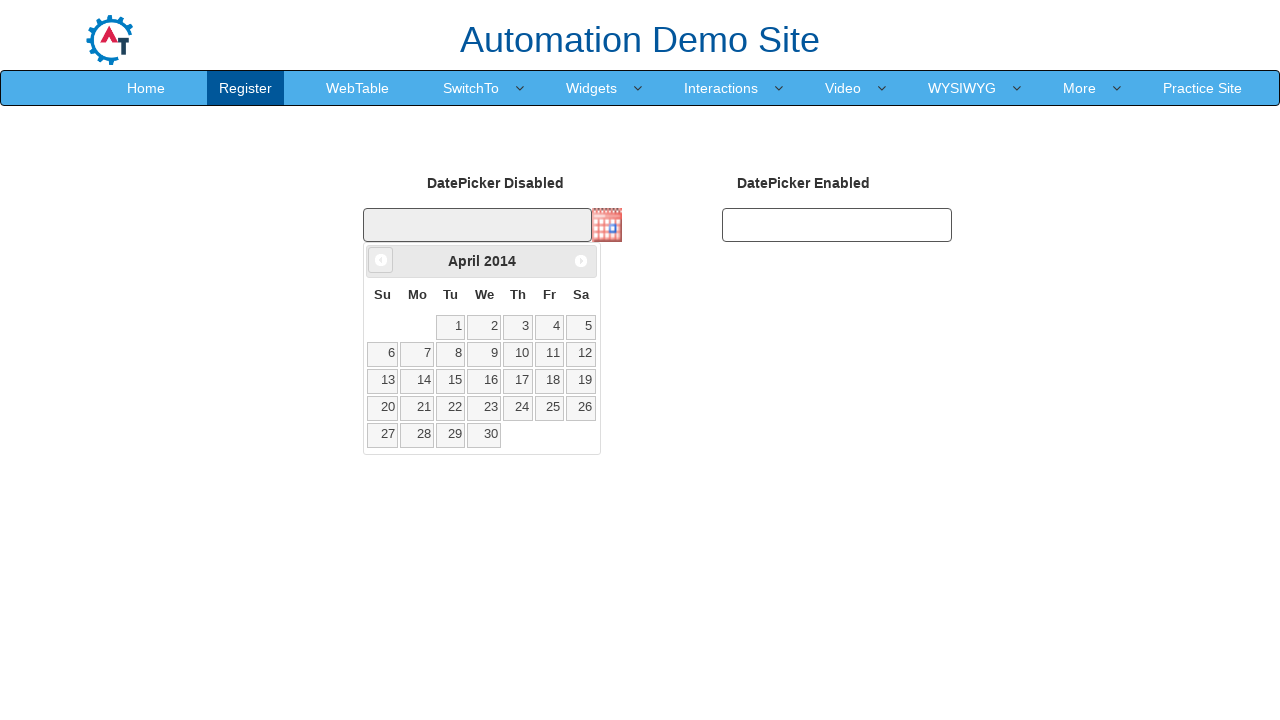

Clicked previous month button to navigate backward at (381, 260) on [data-handler='prev']
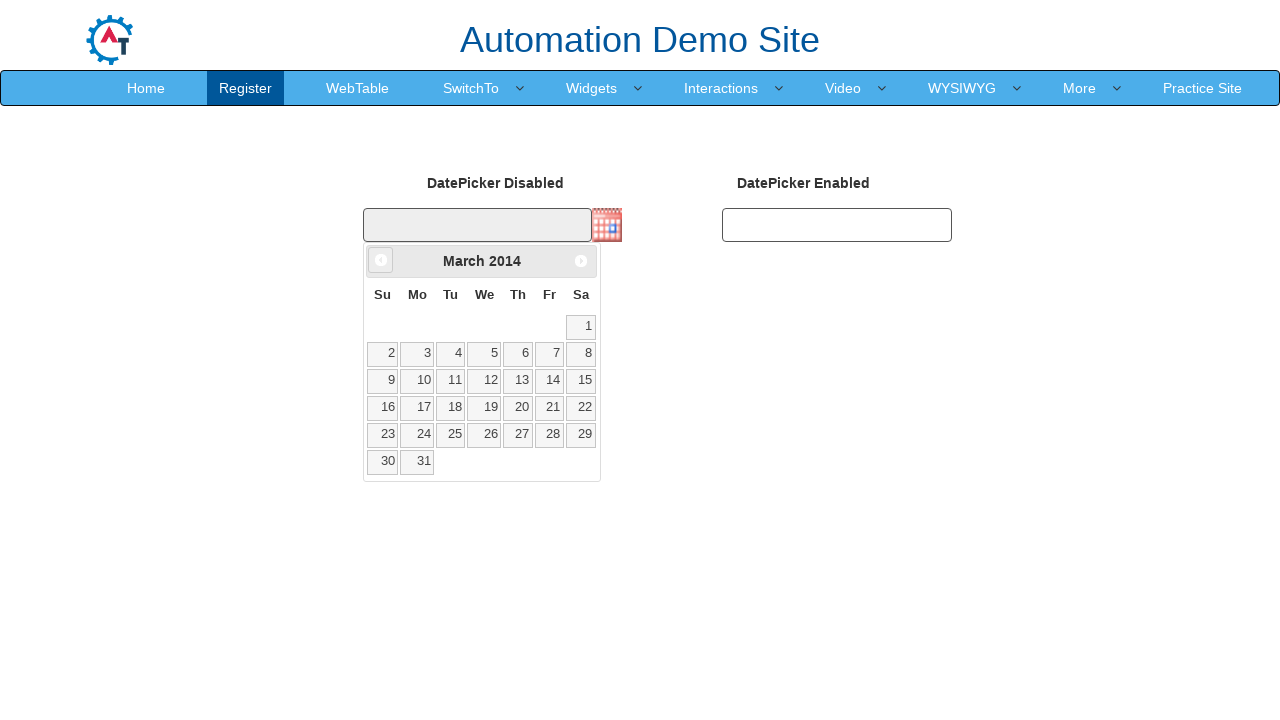

Retrieved current month: March
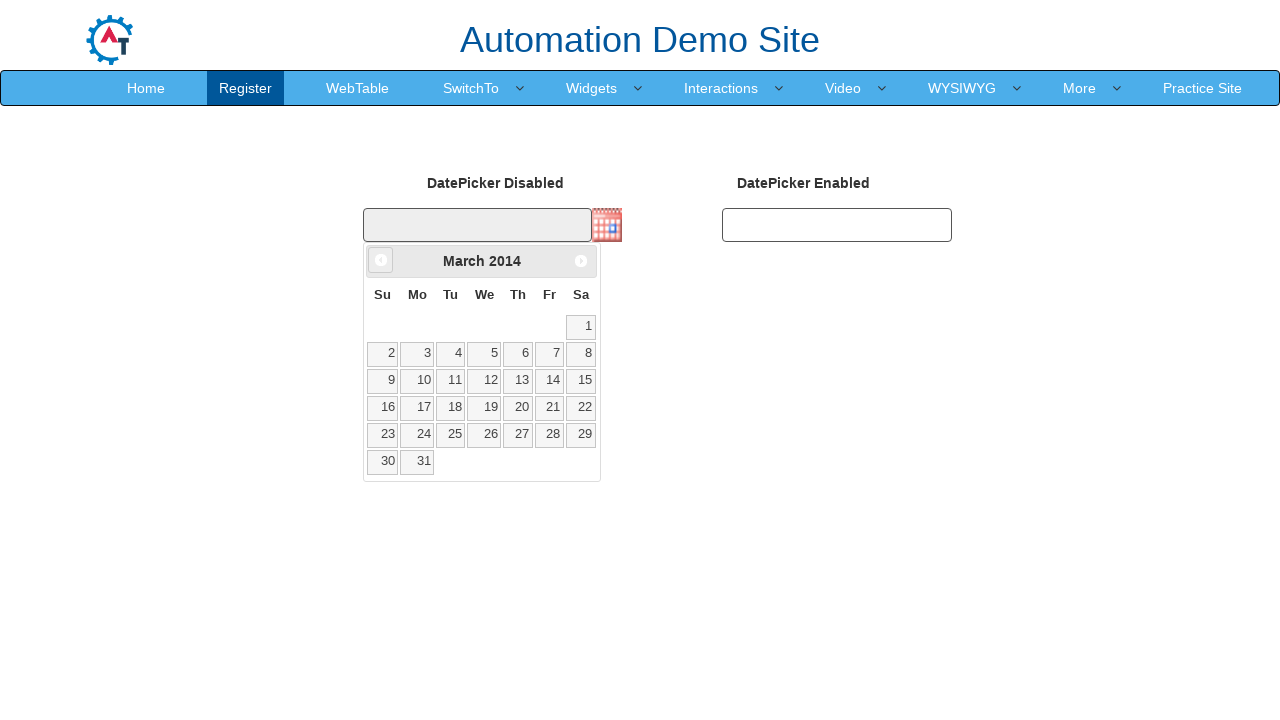

Retrieved current year: 2014
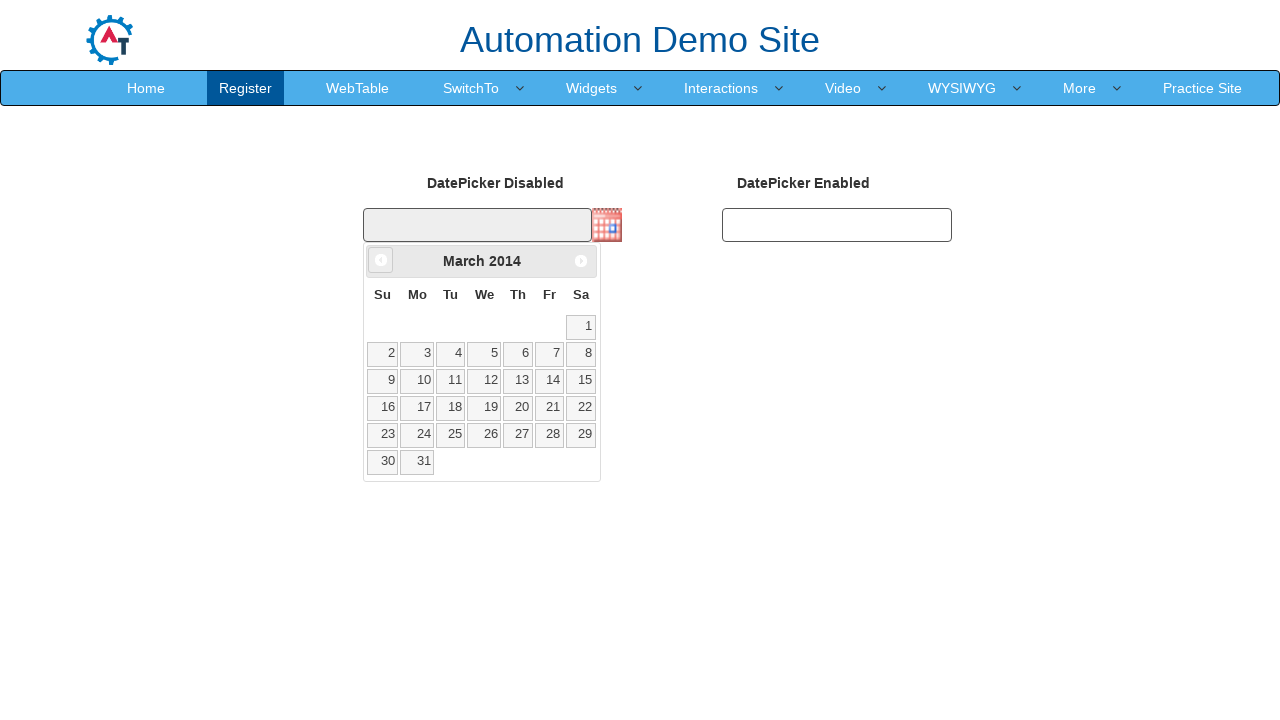

Clicked previous month button to navigate backward at (381, 260) on [data-handler='prev']
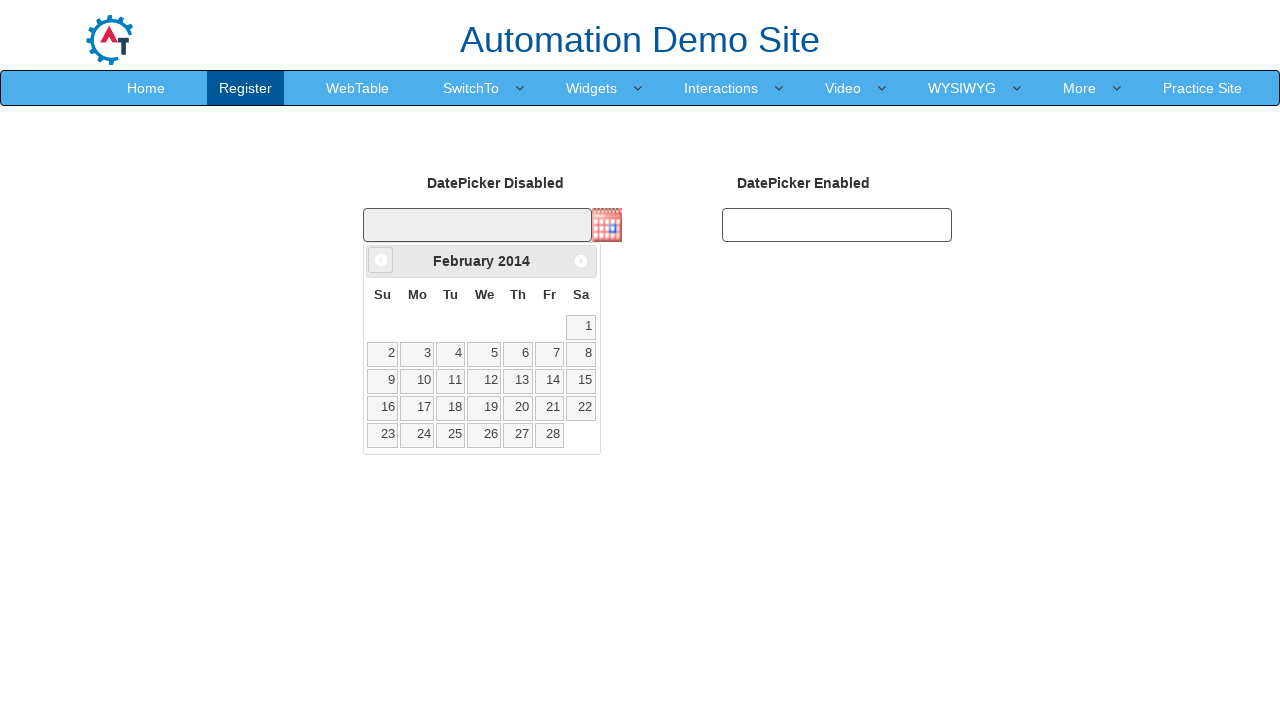

Retrieved current month: February
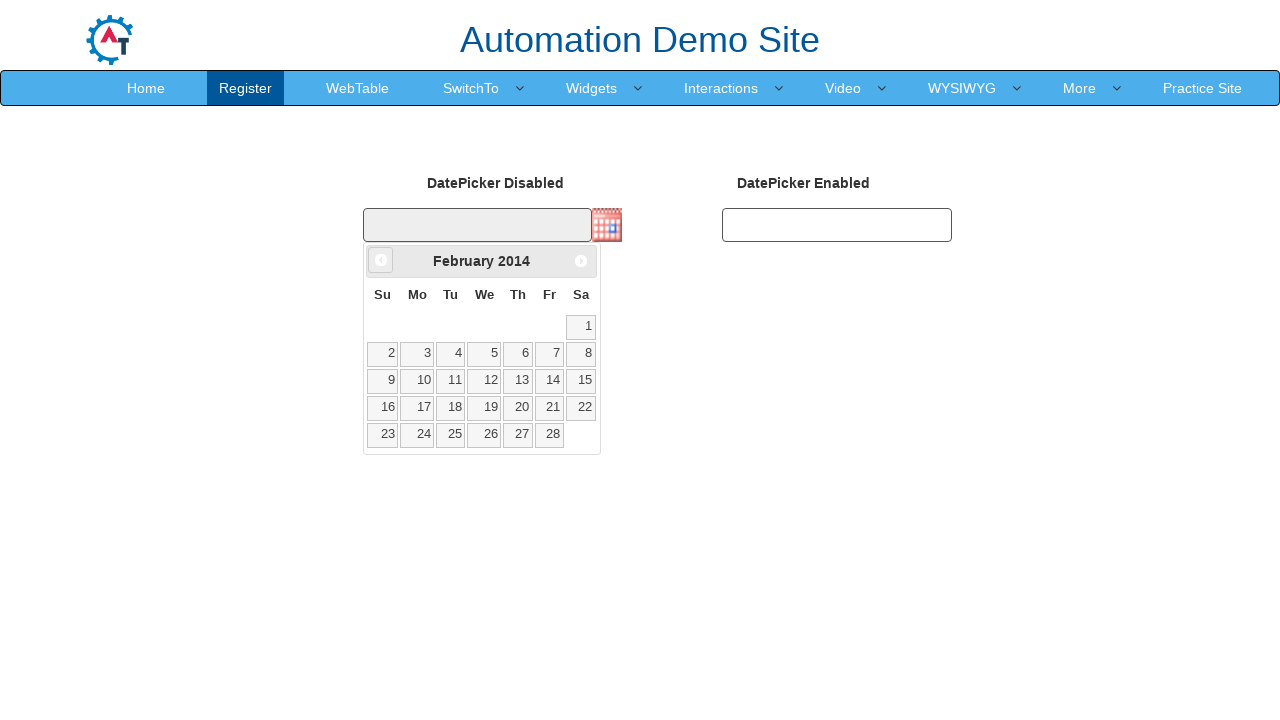

Retrieved current year: 2014
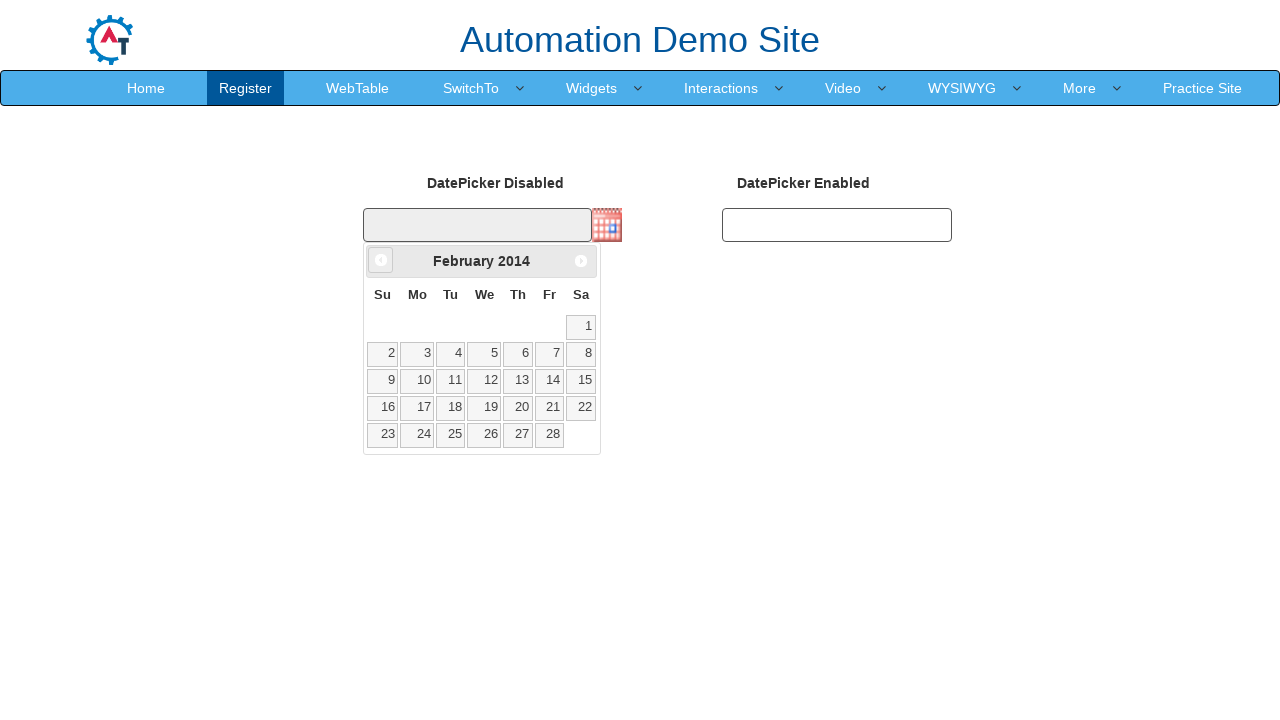

Clicked previous month button to navigate backward at (381, 260) on [data-handler='prev']
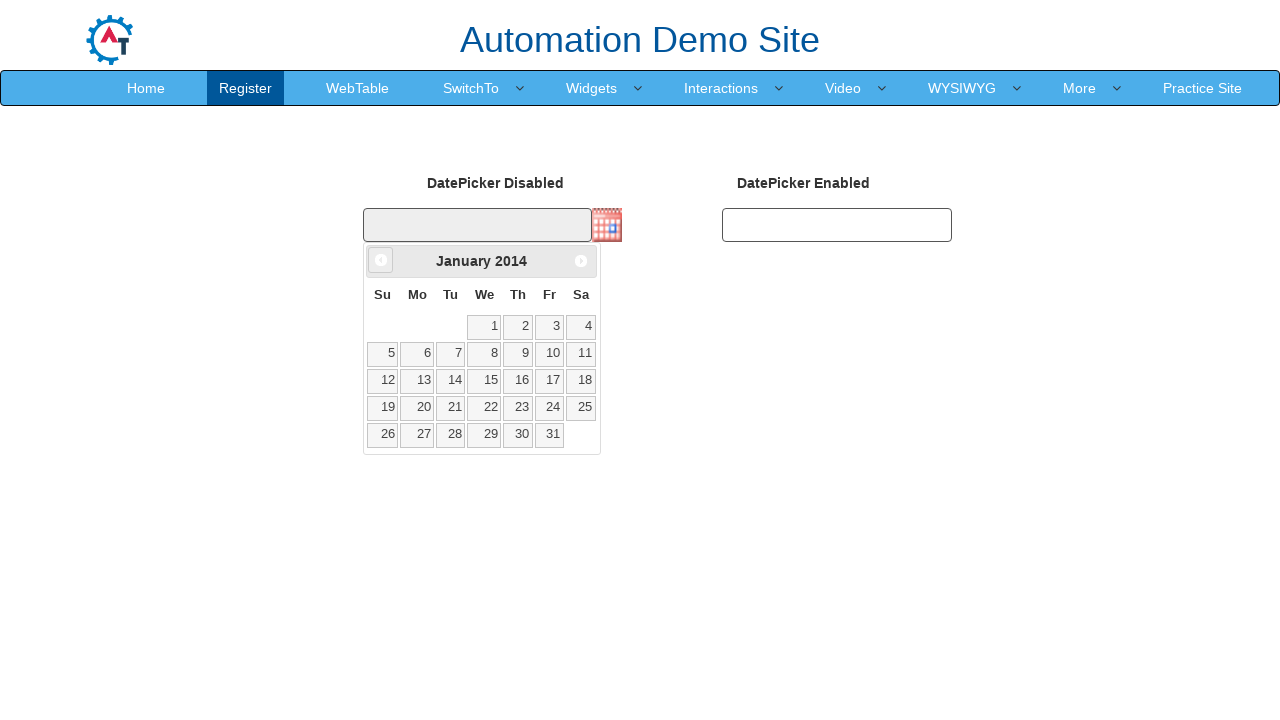

Retrieved current month: January
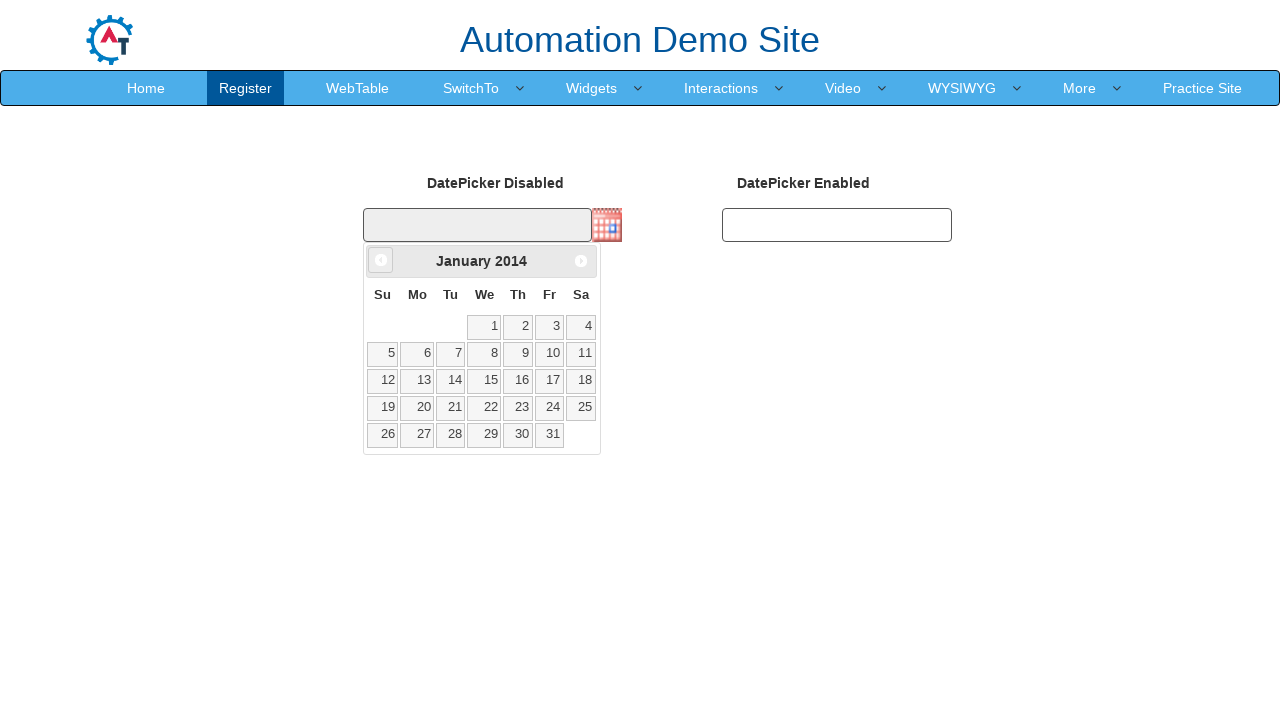

Retrieved current year: 2014
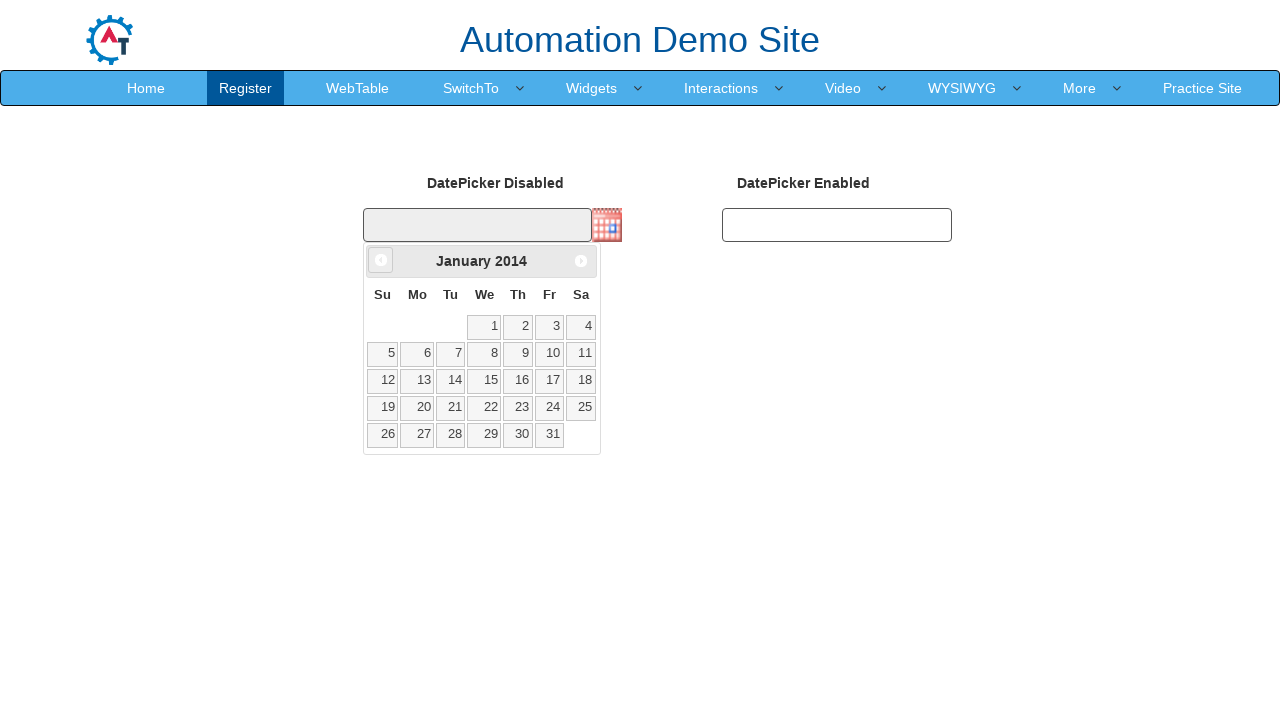

Clicked previous month button to navigate backward at (381, 260) on [data-handler='prev']
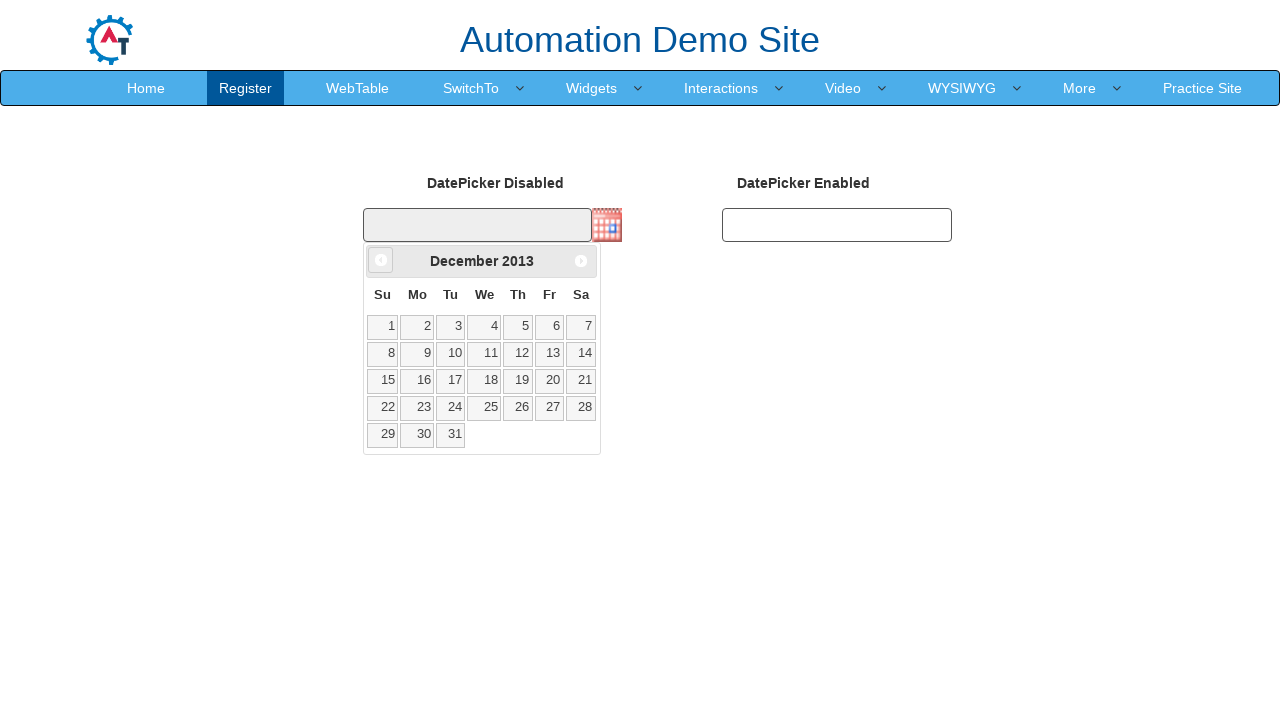

Retrieved current month: December
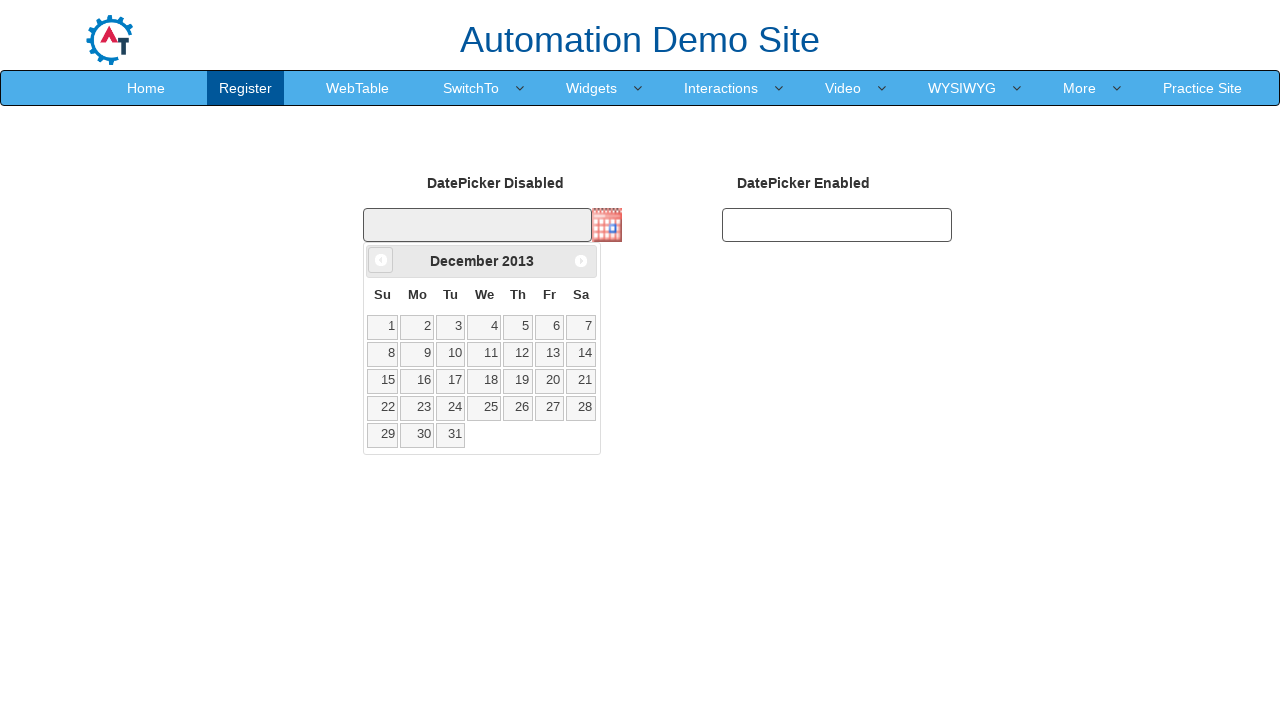

Retrieved current year: 2013
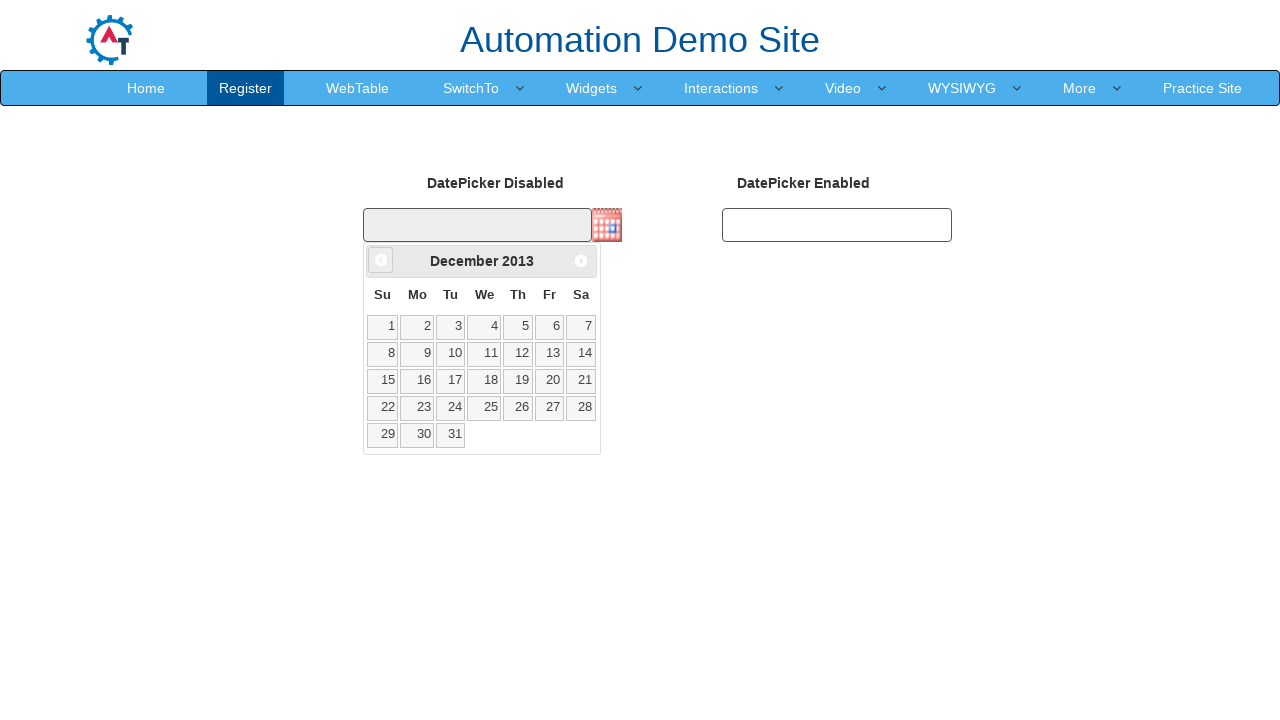

Clicked previous month button to navigate backward at (381, 260) on [data-handler='prev']
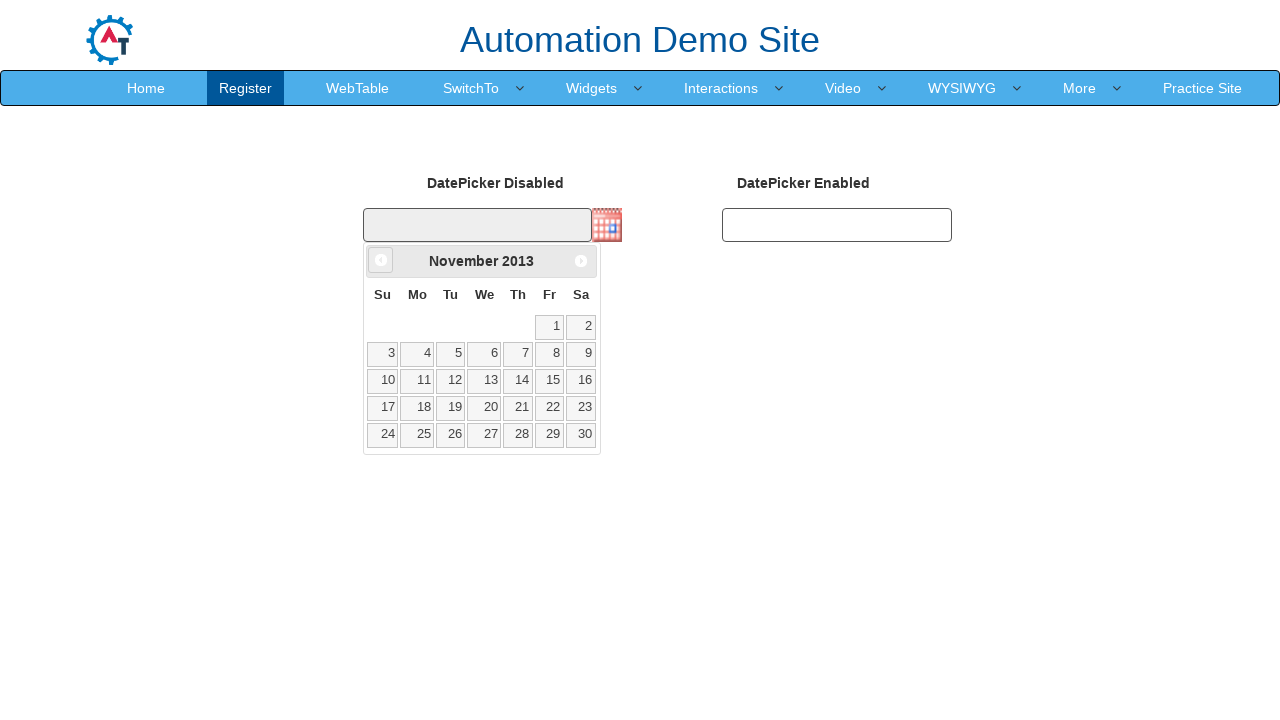

Retrieved current month: November
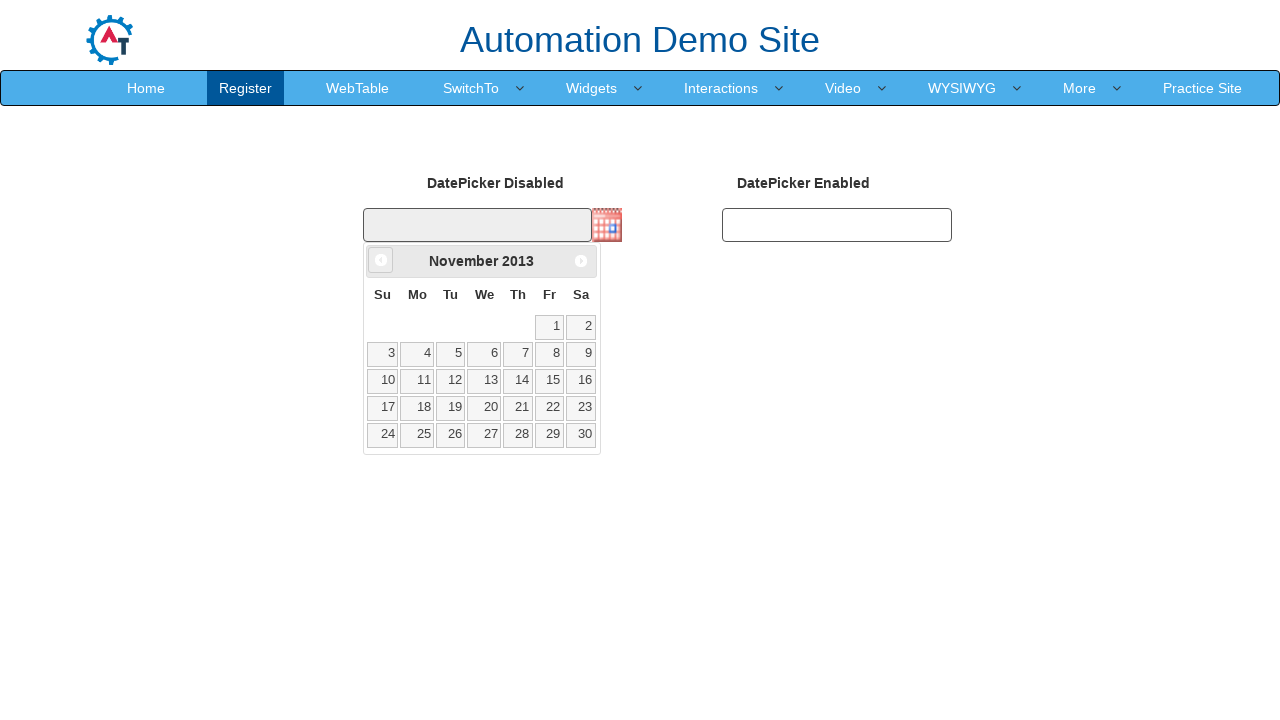

Retrieved current year: 2013
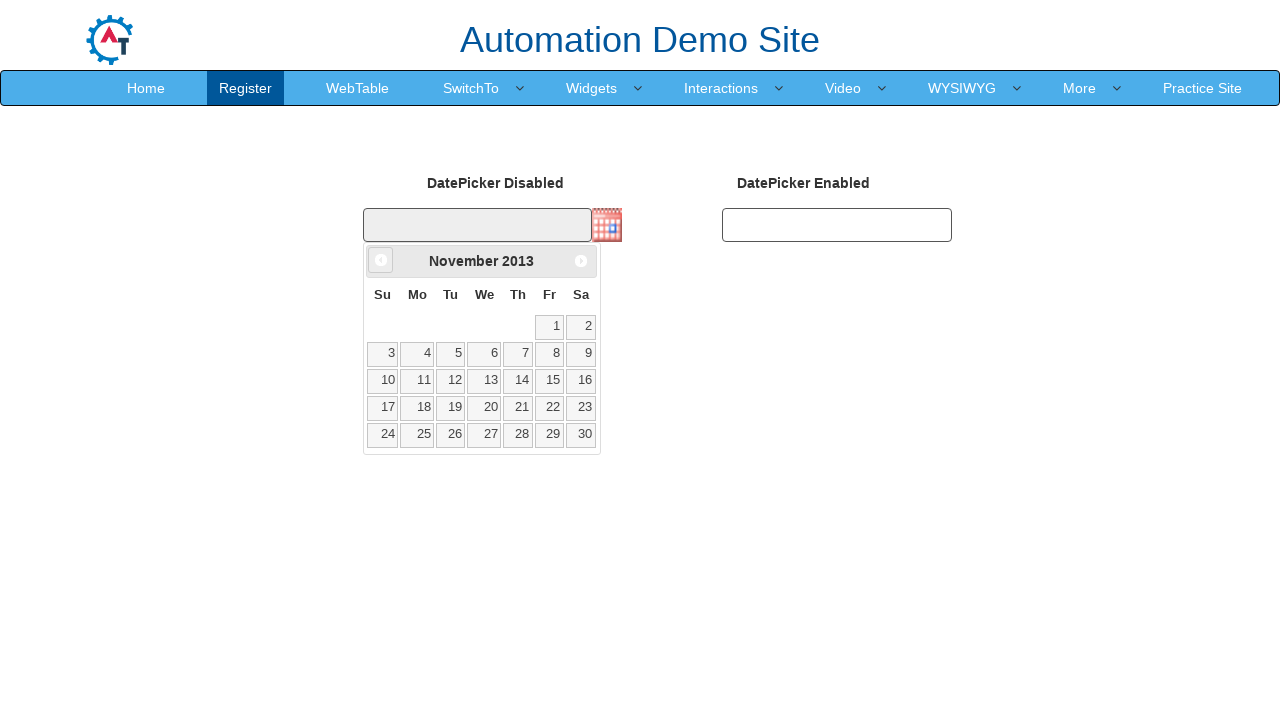

Clicked previous month button to navigate backward at (381, 260) on [data-handler='prev']
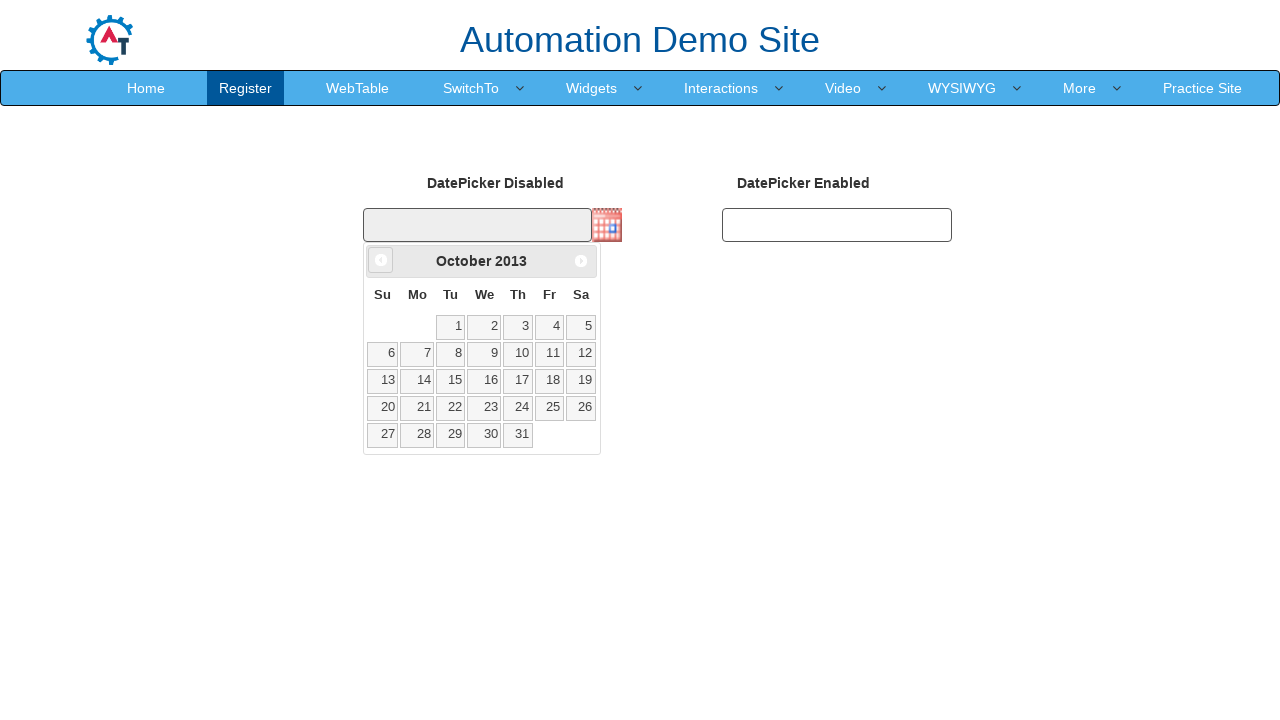

Retrieved current month: October
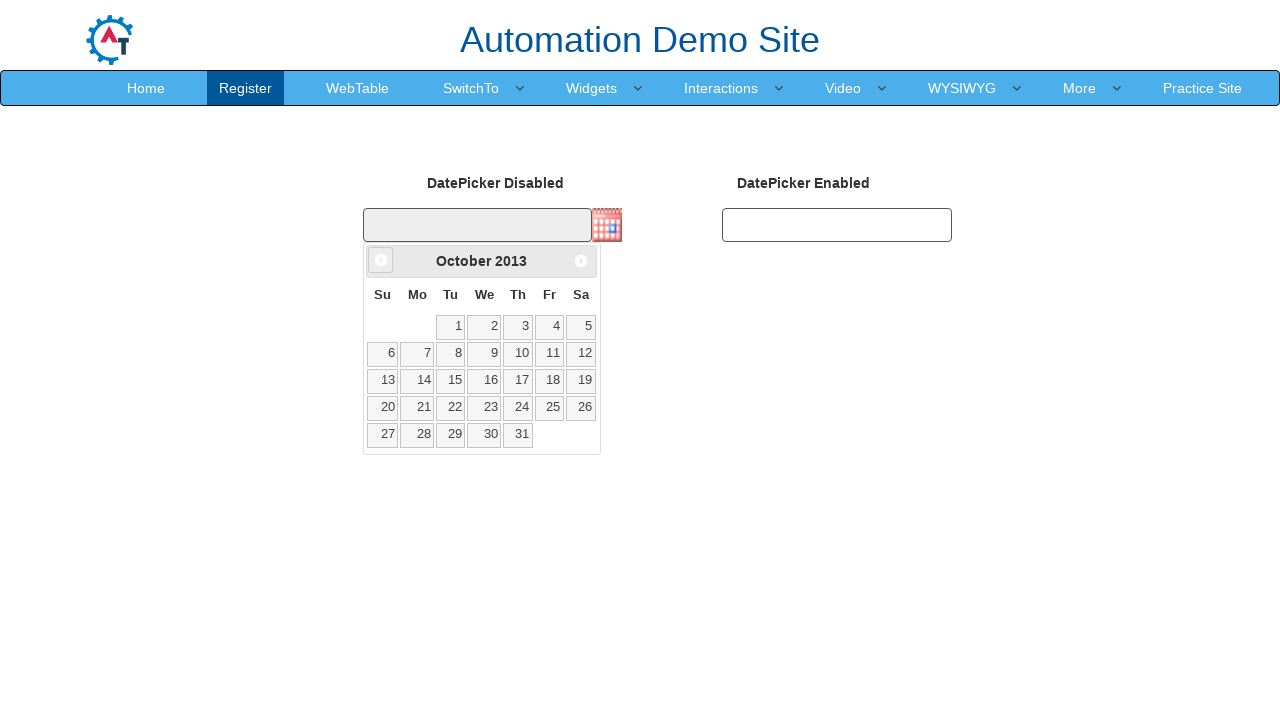

Retrieved current year: 2013
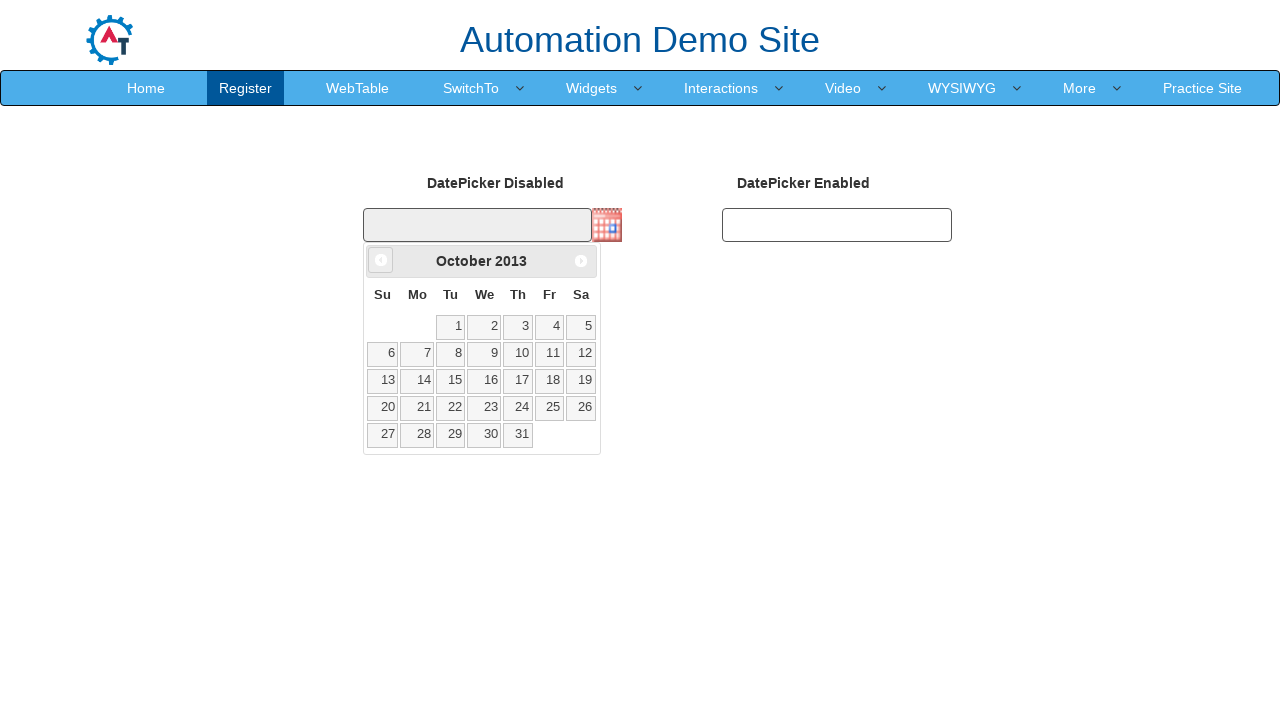

Clicked previous month button to navigate backward at (381, 260) on [data-handler='prev']
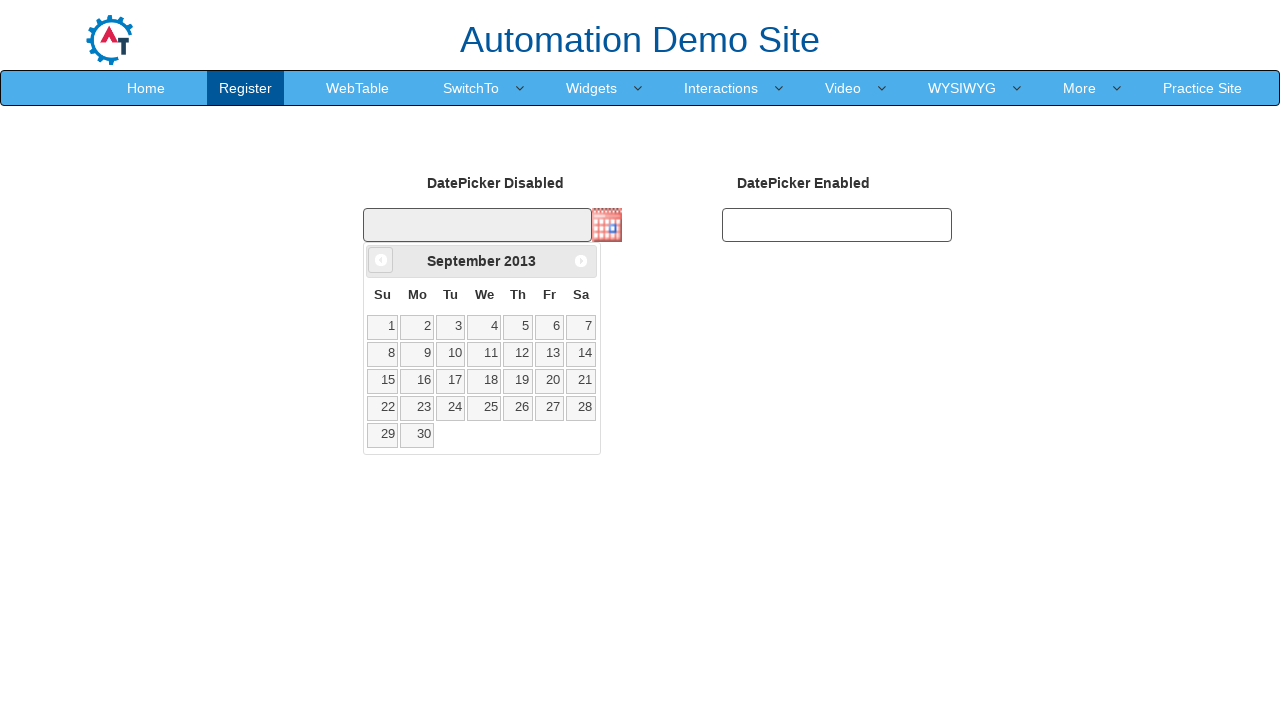

Retrieved current month: September
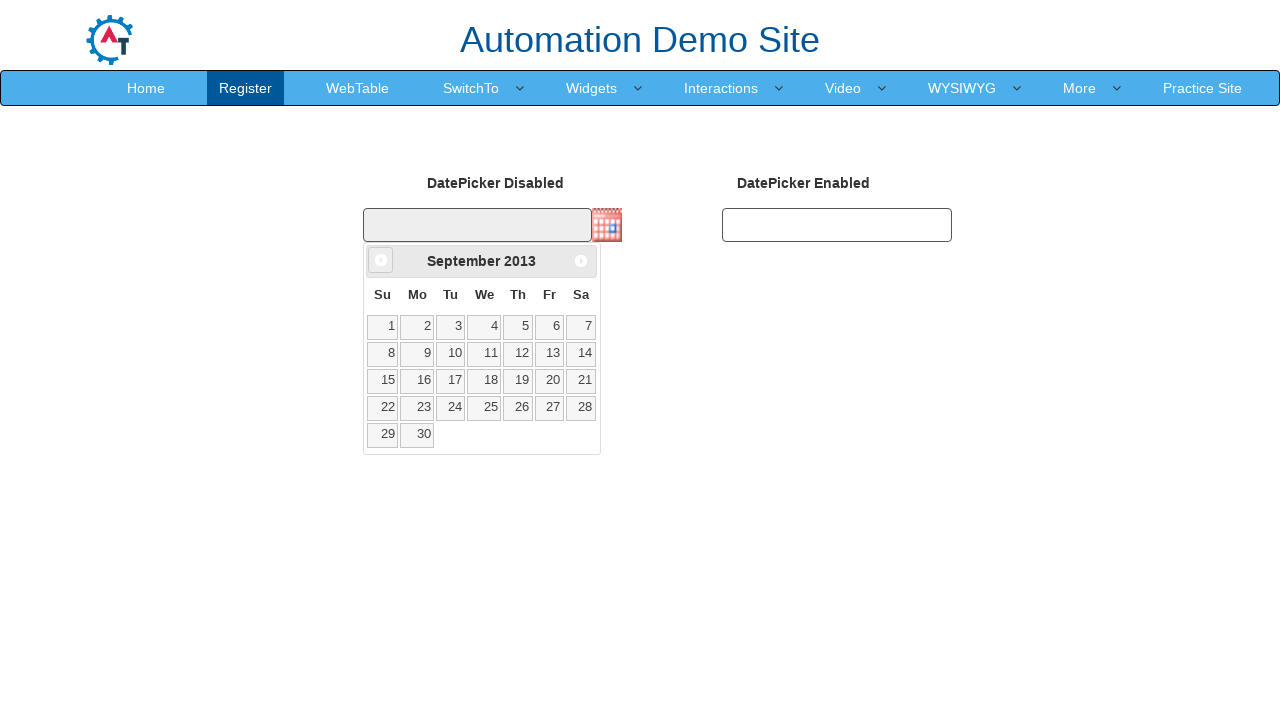

Retrieved current year: 2013
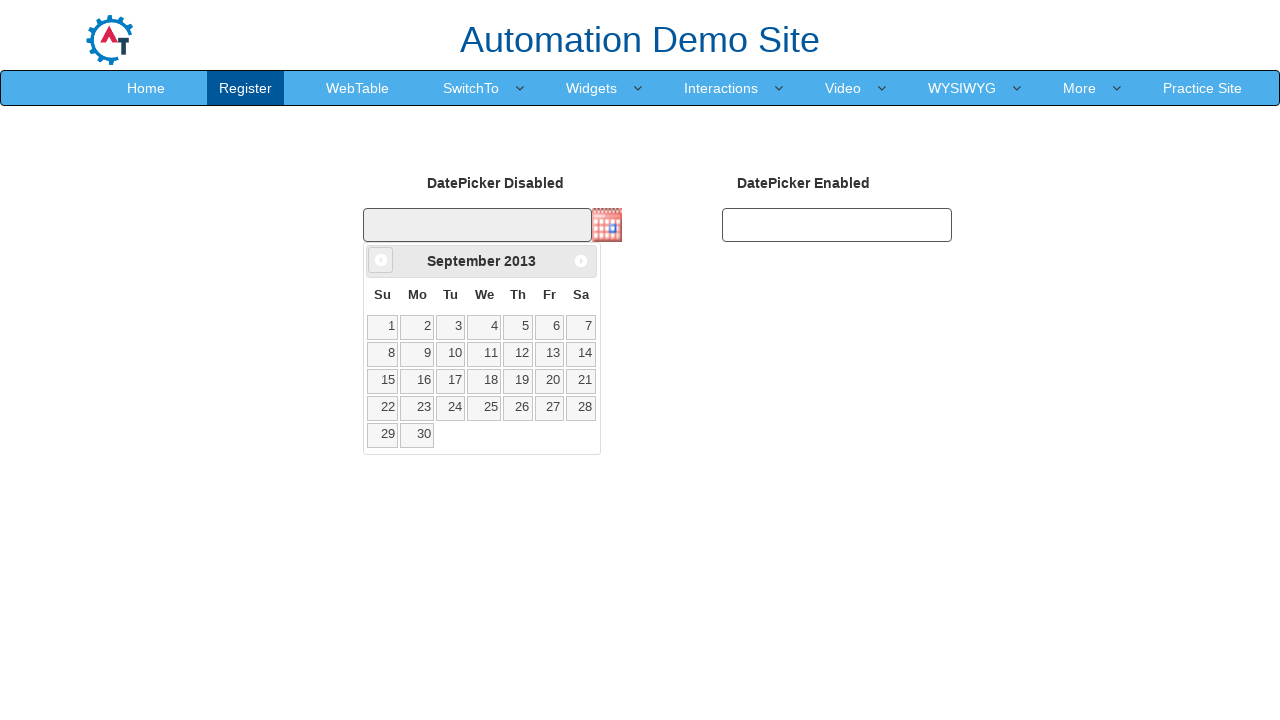

Clicked previous month button to navigate backward at (381, 260) on [data-handler='prev']
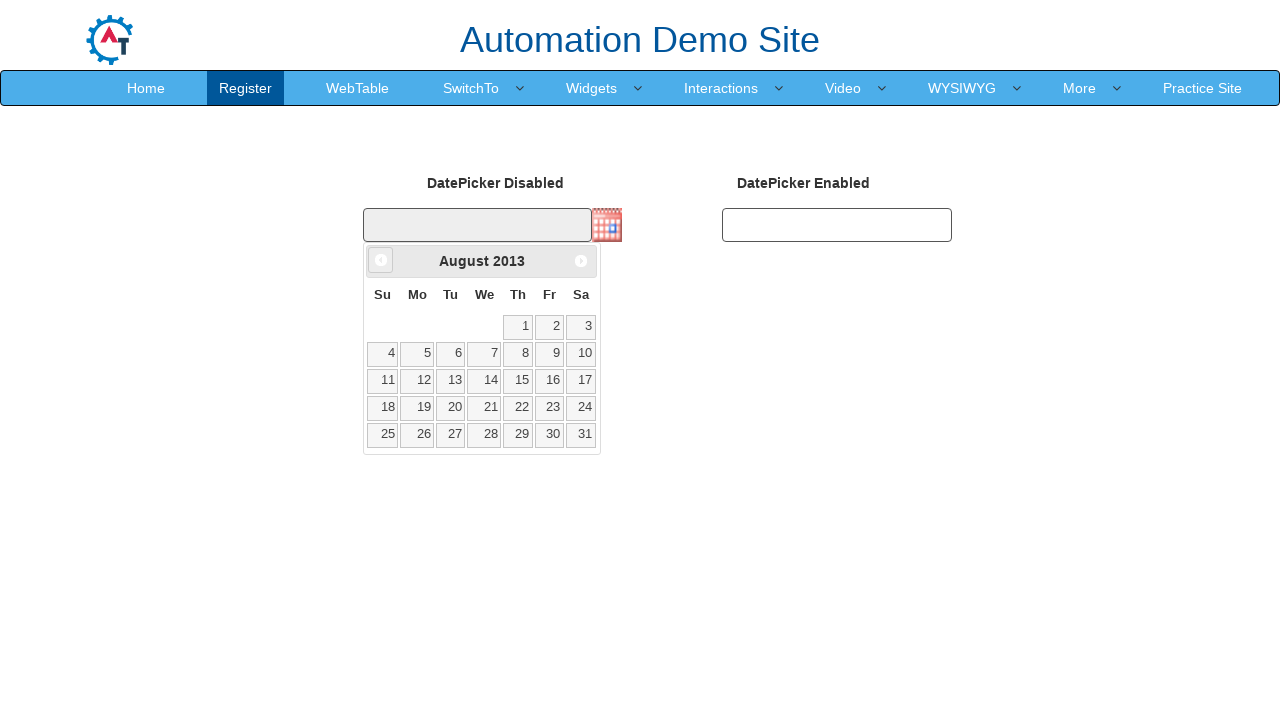

Retrieved current month: August
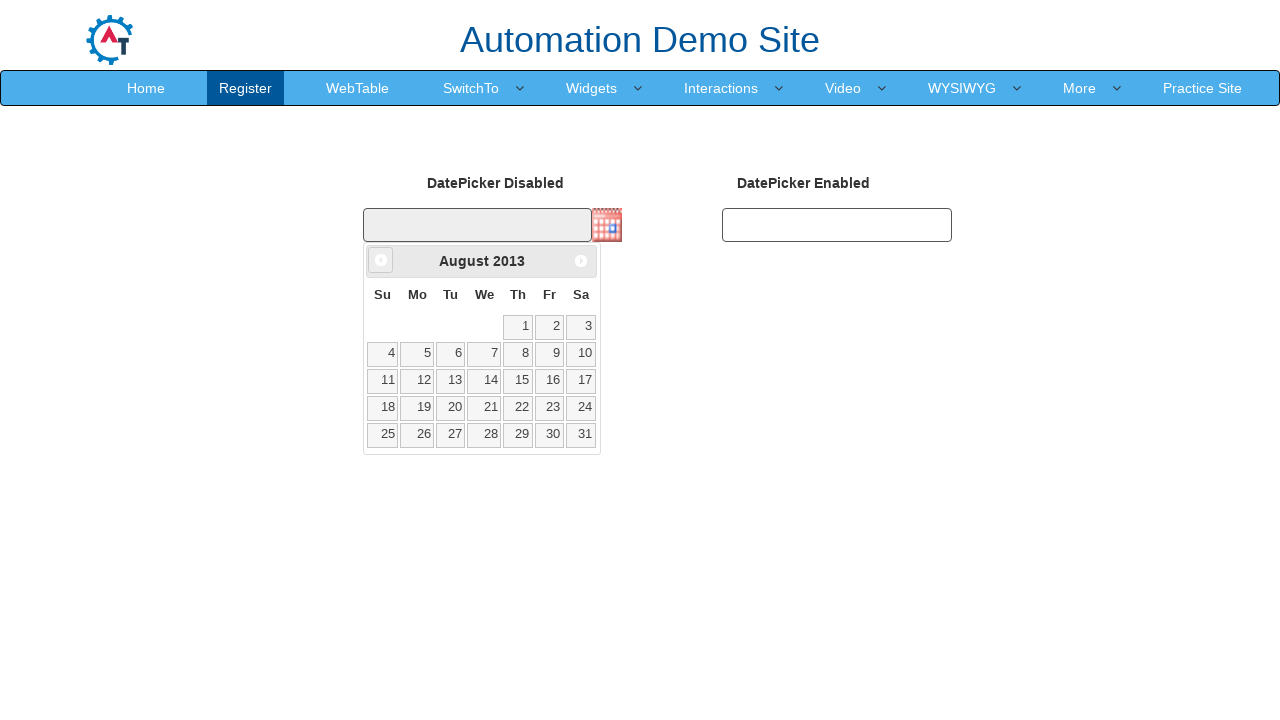

Retrieved current year: 2013
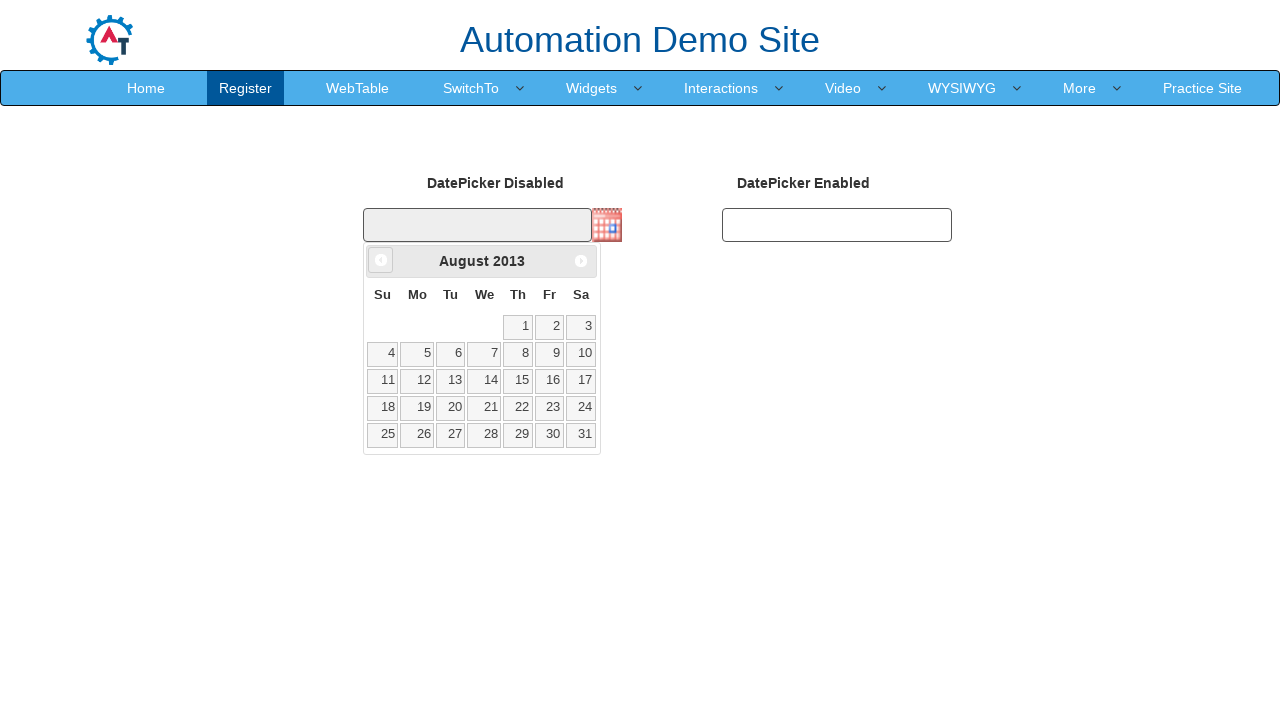

Clicked previous month button to navigate backward at (381, 260) on [data-handler='prev']
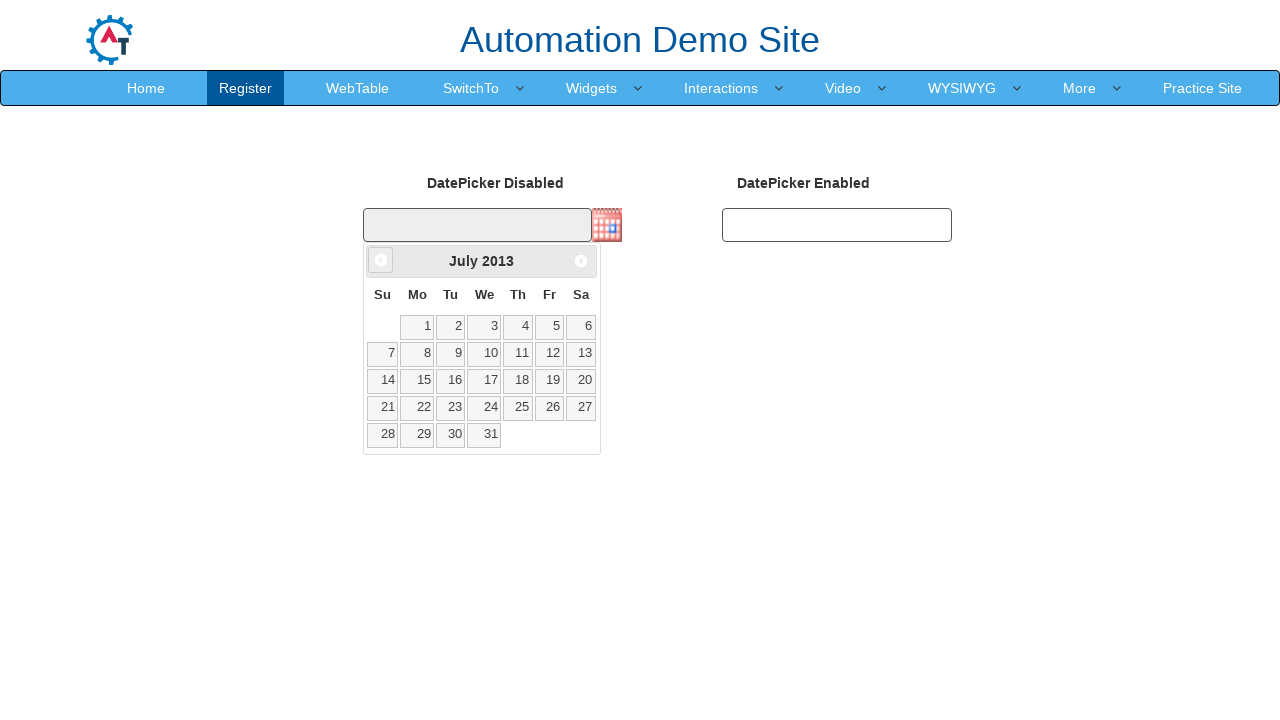

Retrieved current month: July
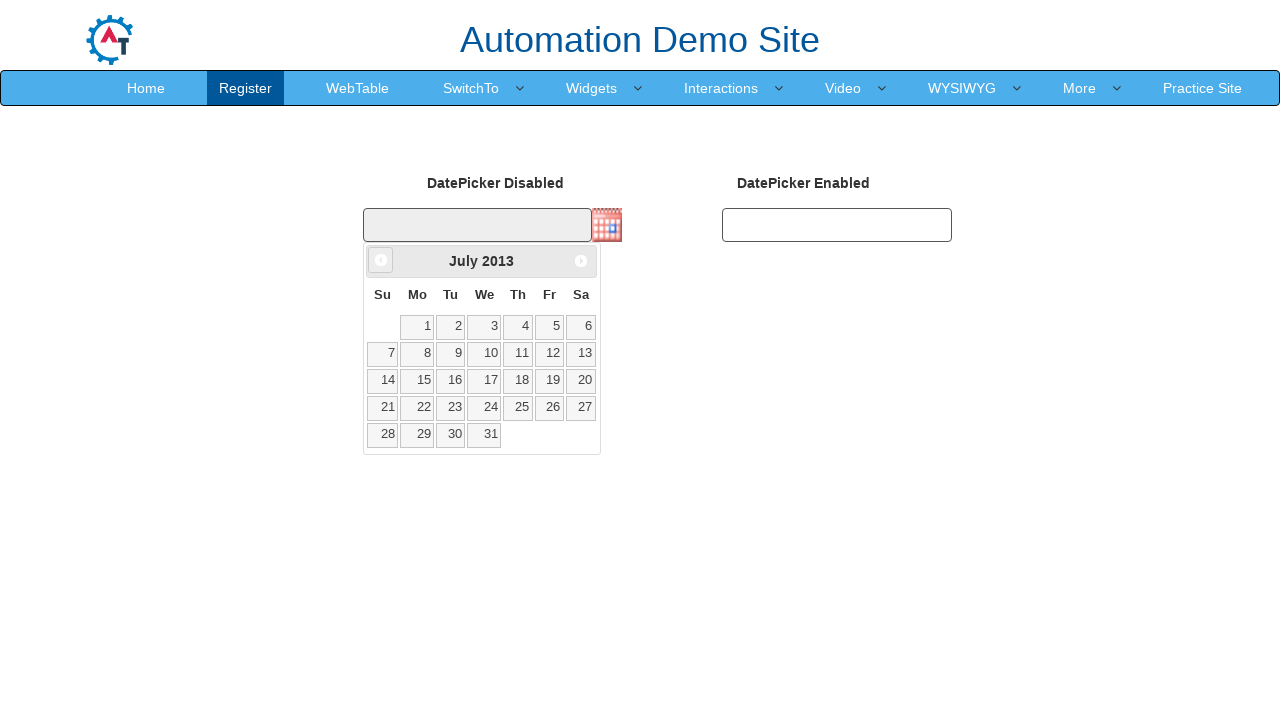

Retrieved current year: 2013
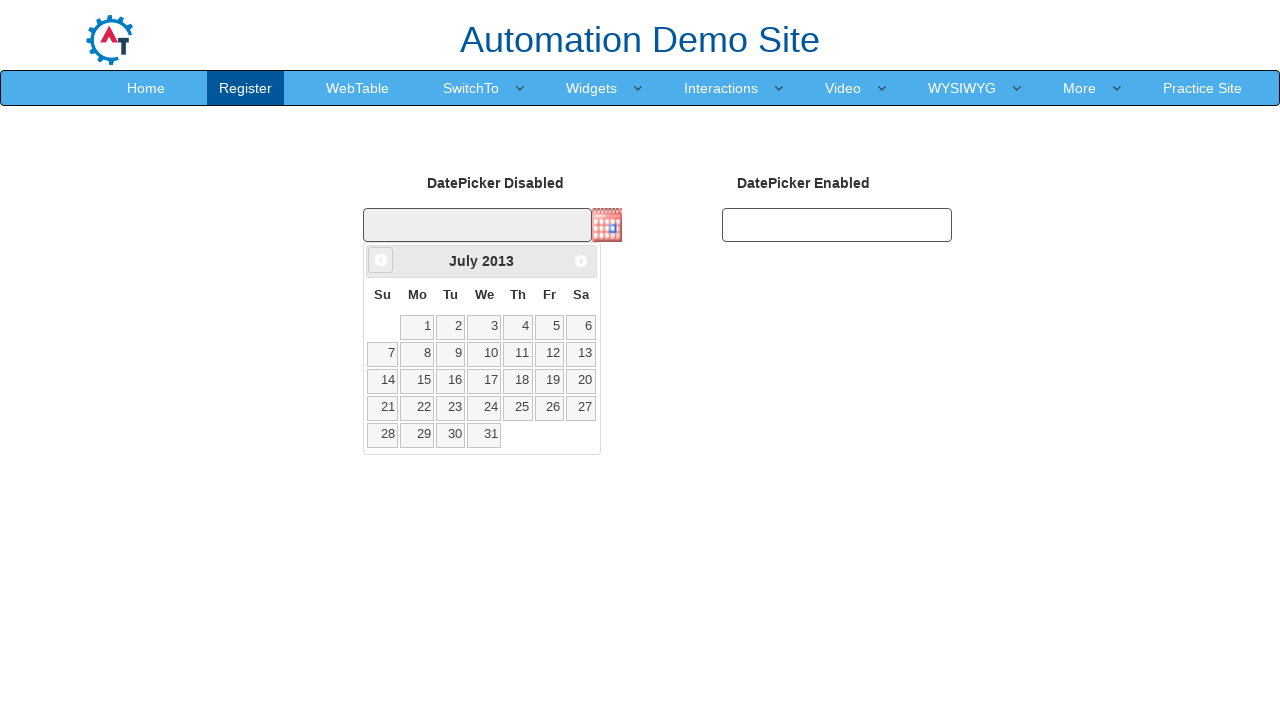

Clicked previous month button to navigate backward at (381, 260) on [data-handler='prev']
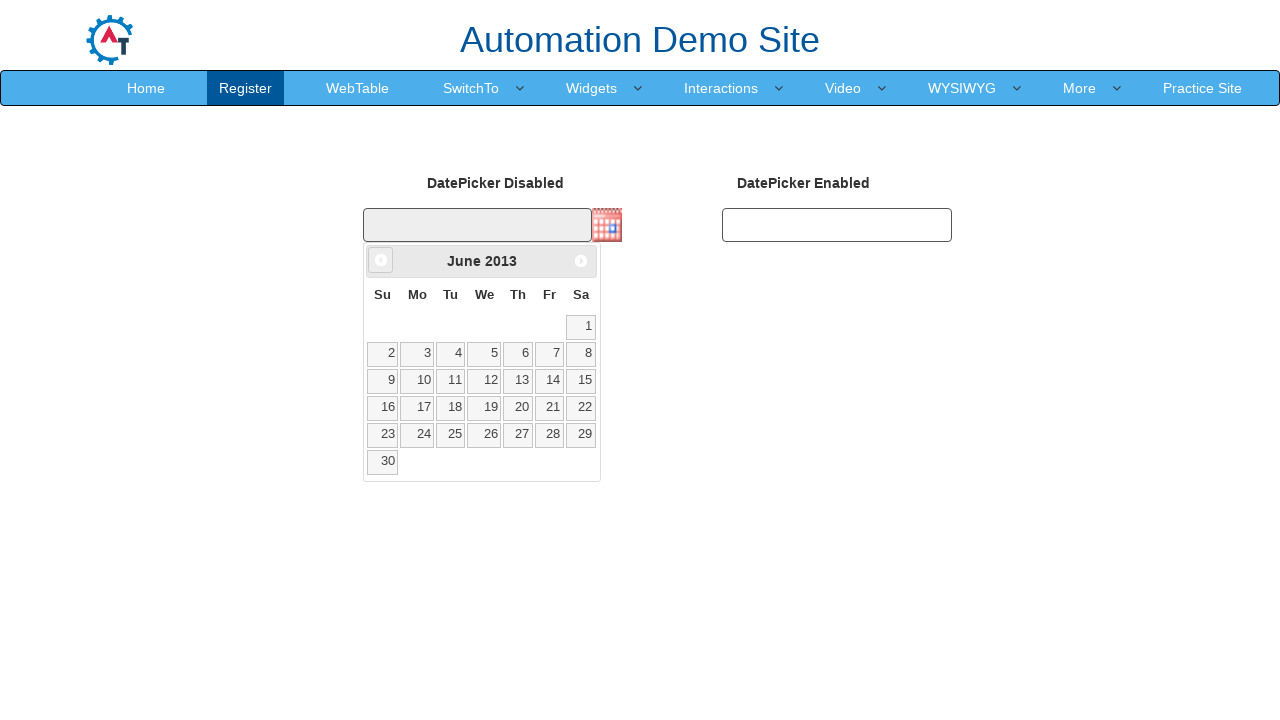

Retrieved current month: June
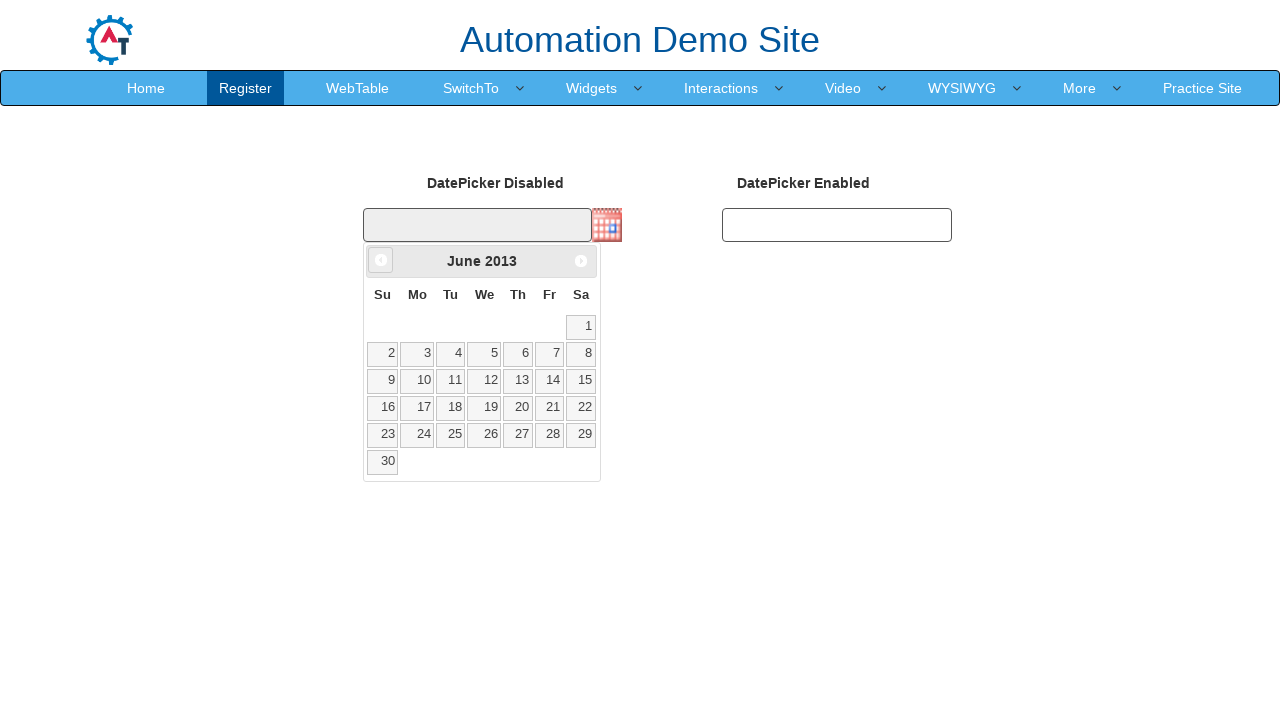

Retrieved current year: 2013
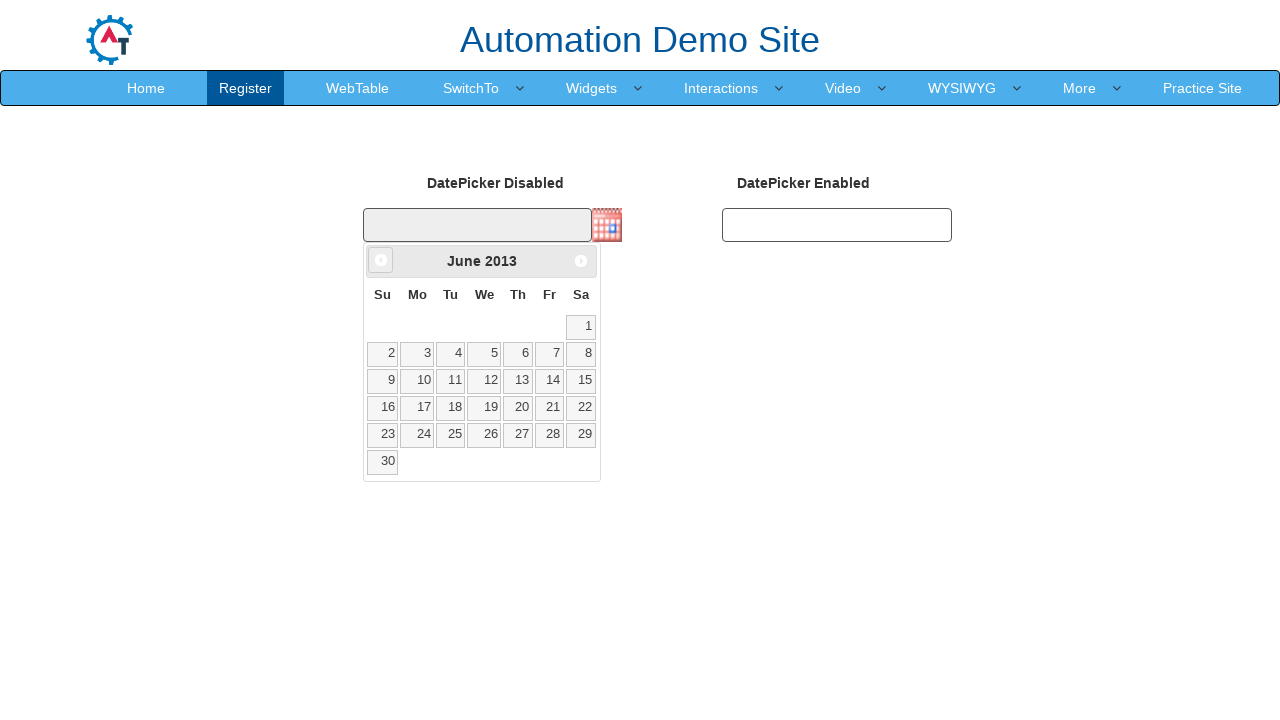

Clicked previous month button to navigate backward at (381, 260) on [data-handler='prev']
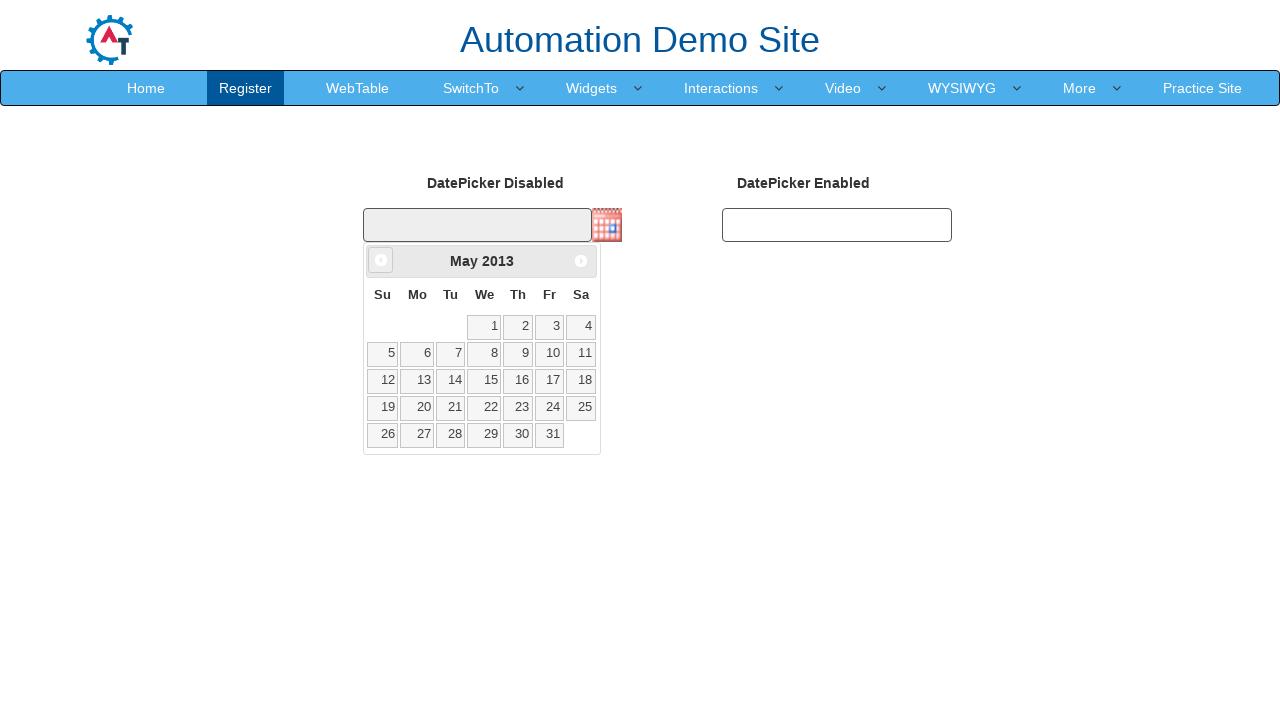

Retrieved current month: May
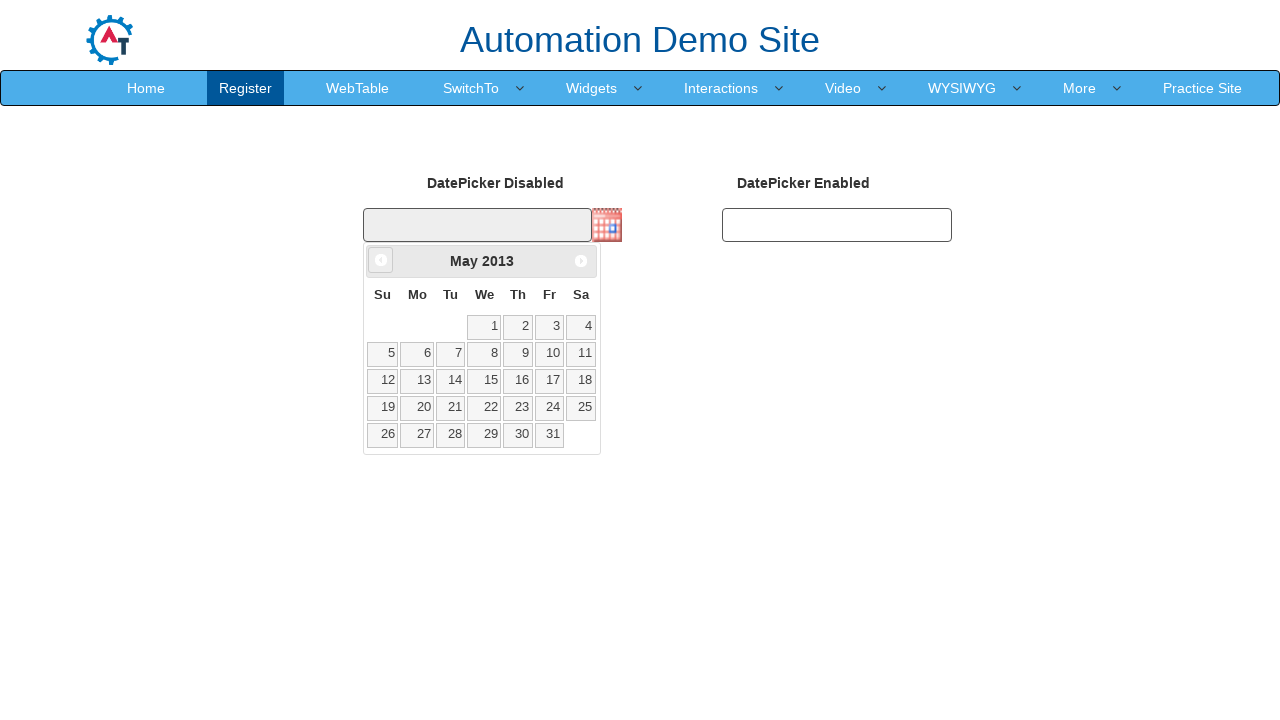

Retrieved current year: 2013
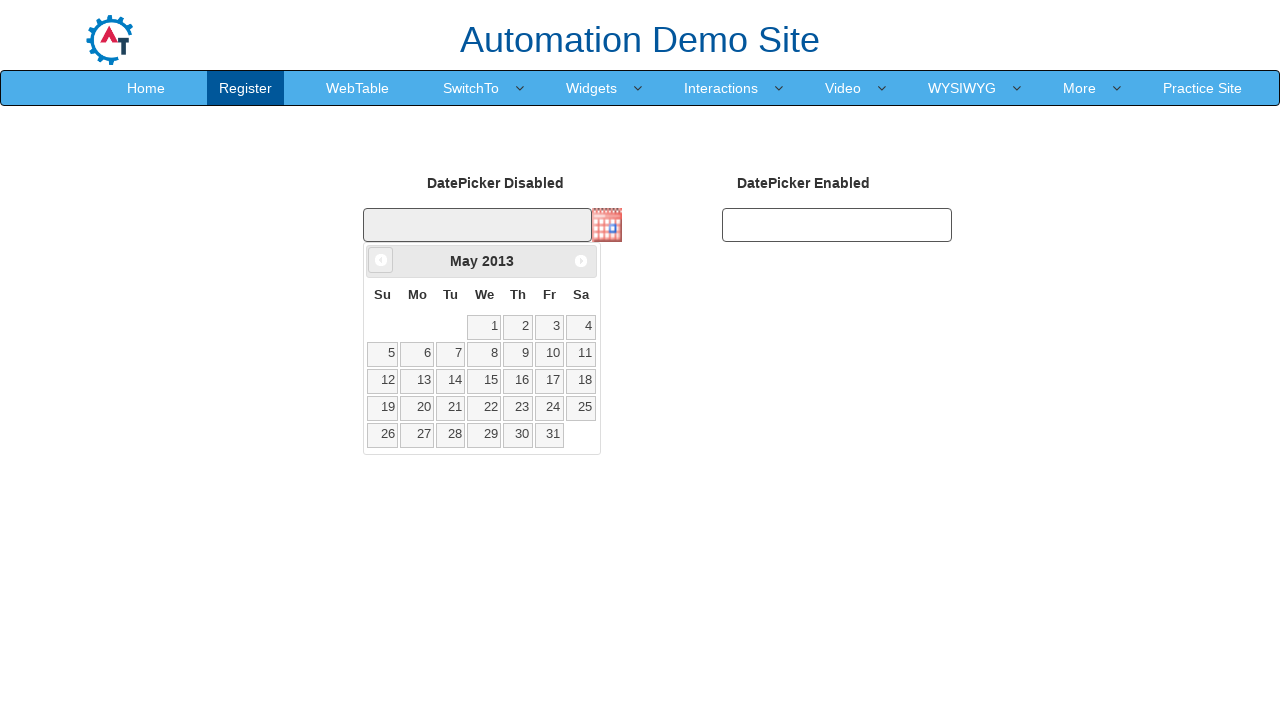

Clicked previous month button to navigate backward at (381, 260) on [data-handler='prev']
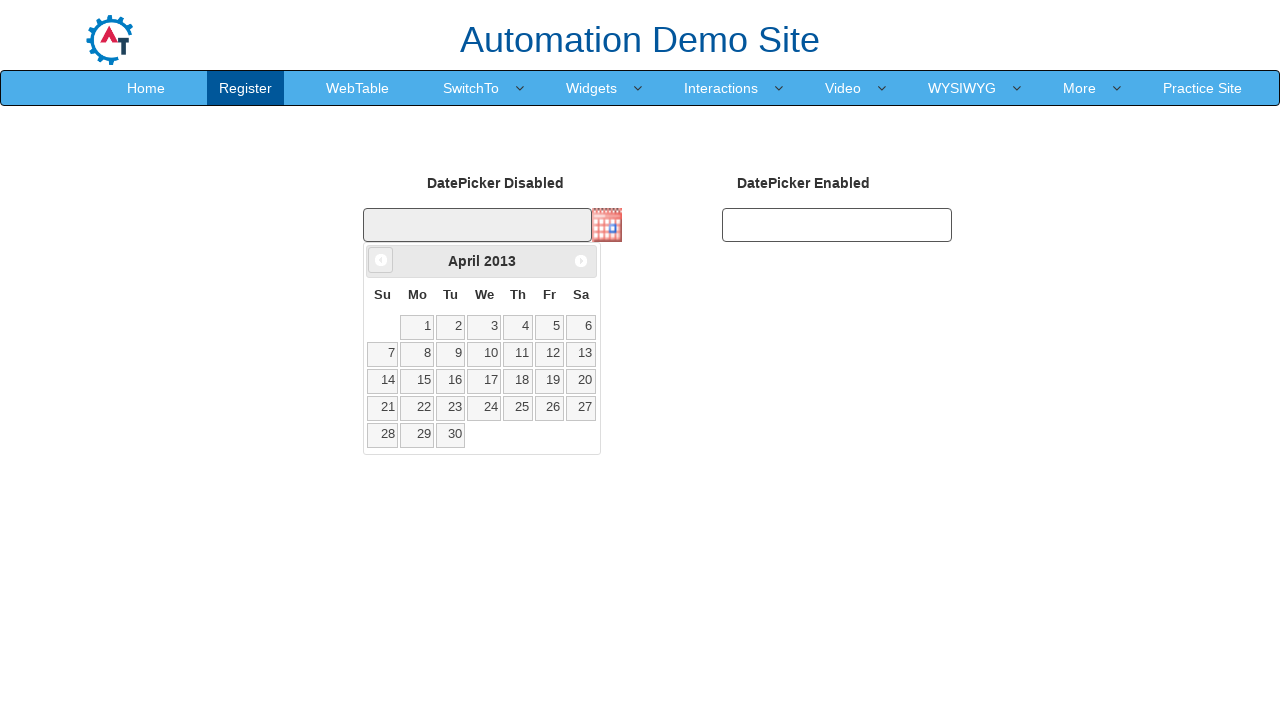

Retrieved current month: April
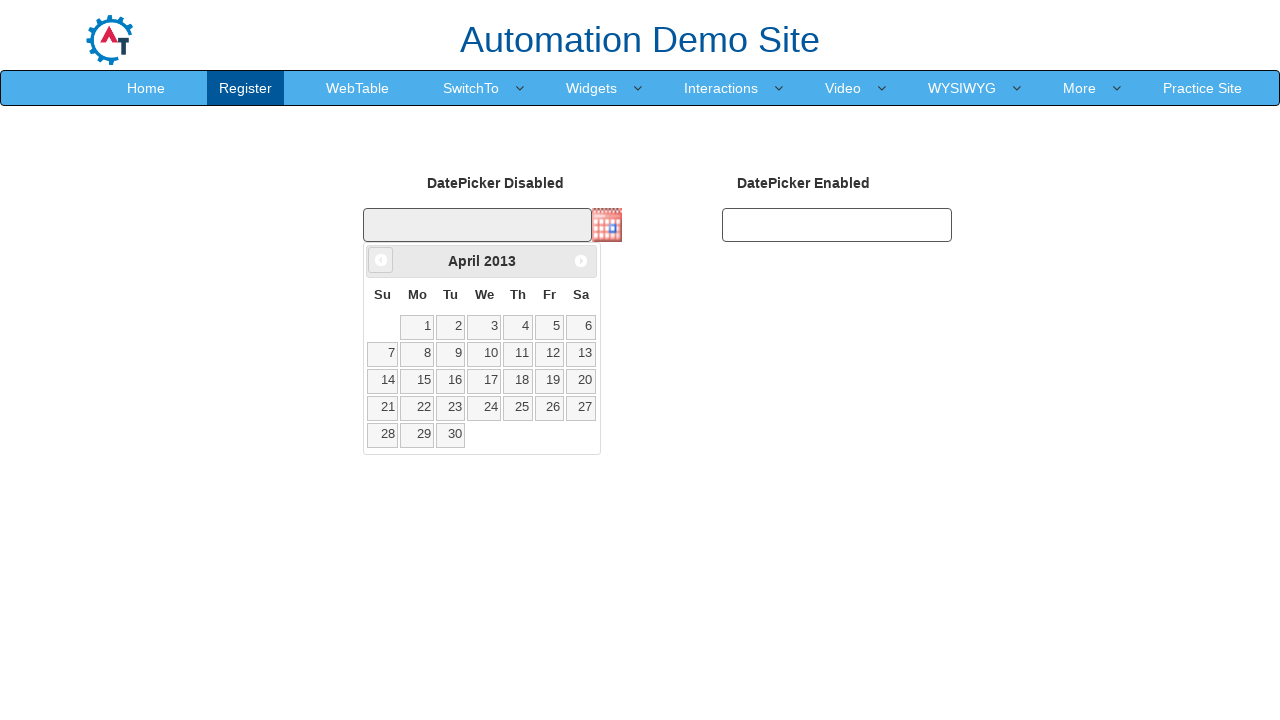

Retrieved current year: 2013
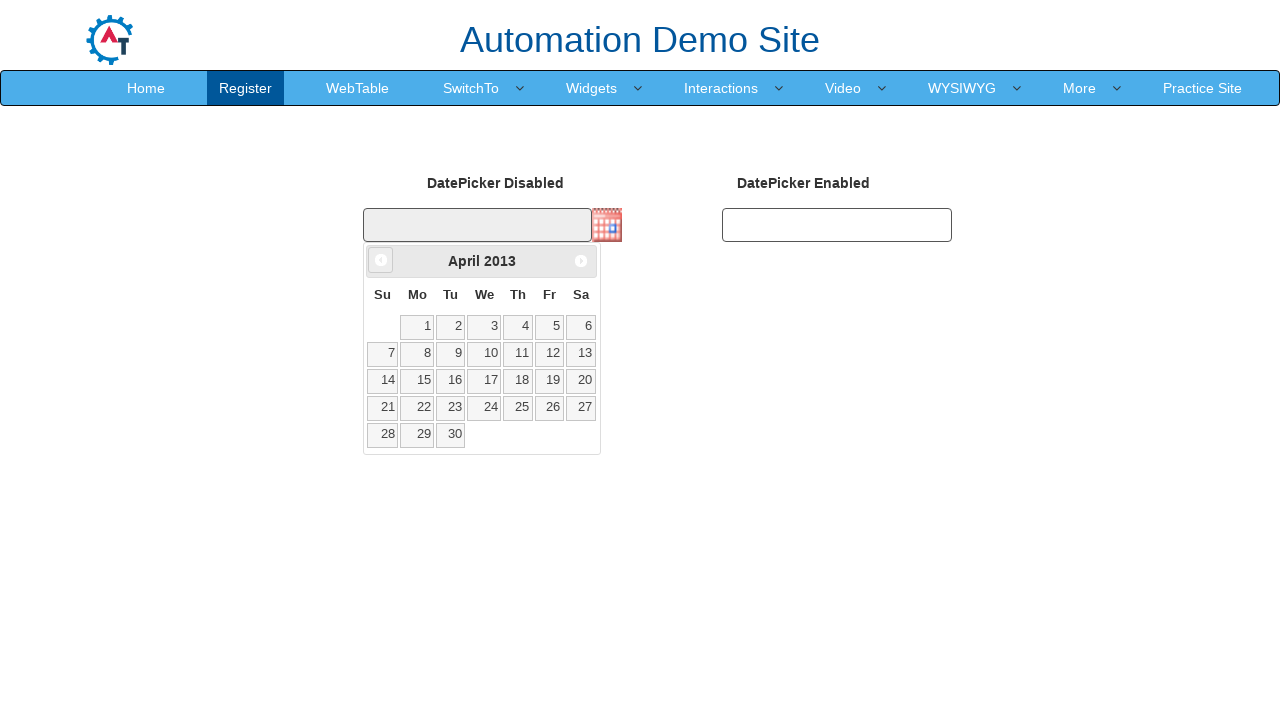

Clicked previous month button to navigate backward at (381, 260) on [data-handler='prev']
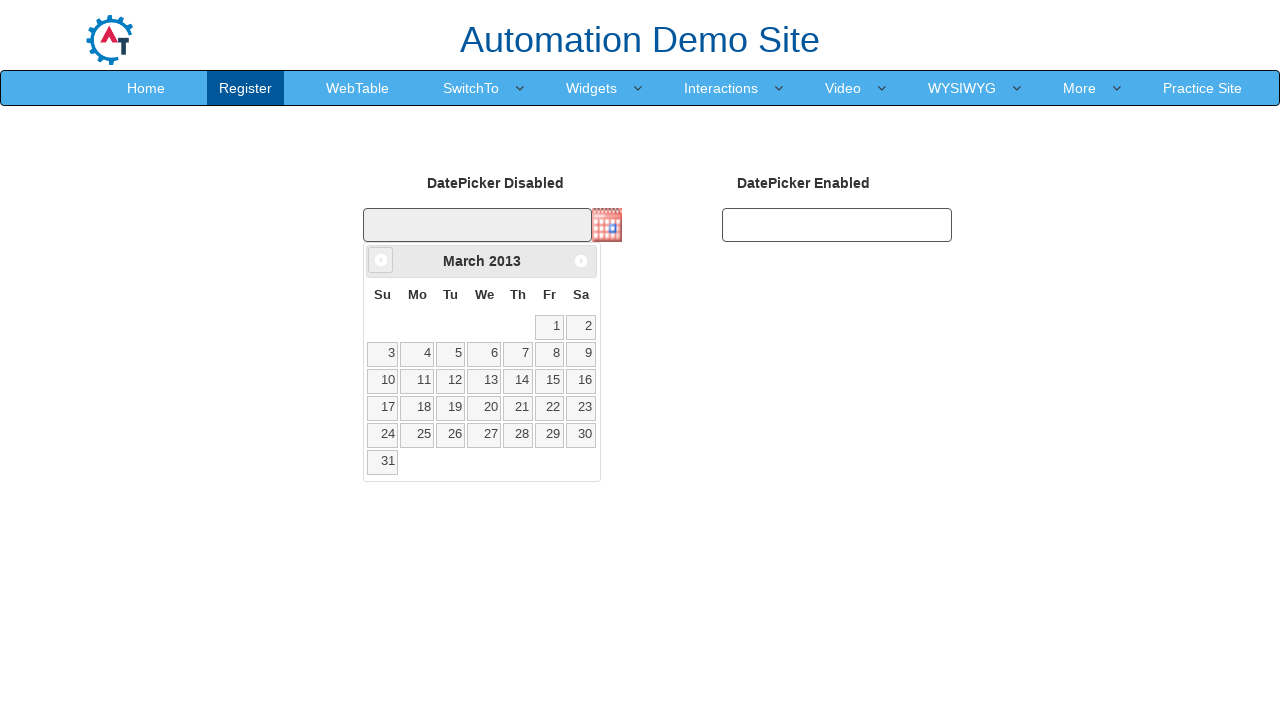

Retrieved current month: March
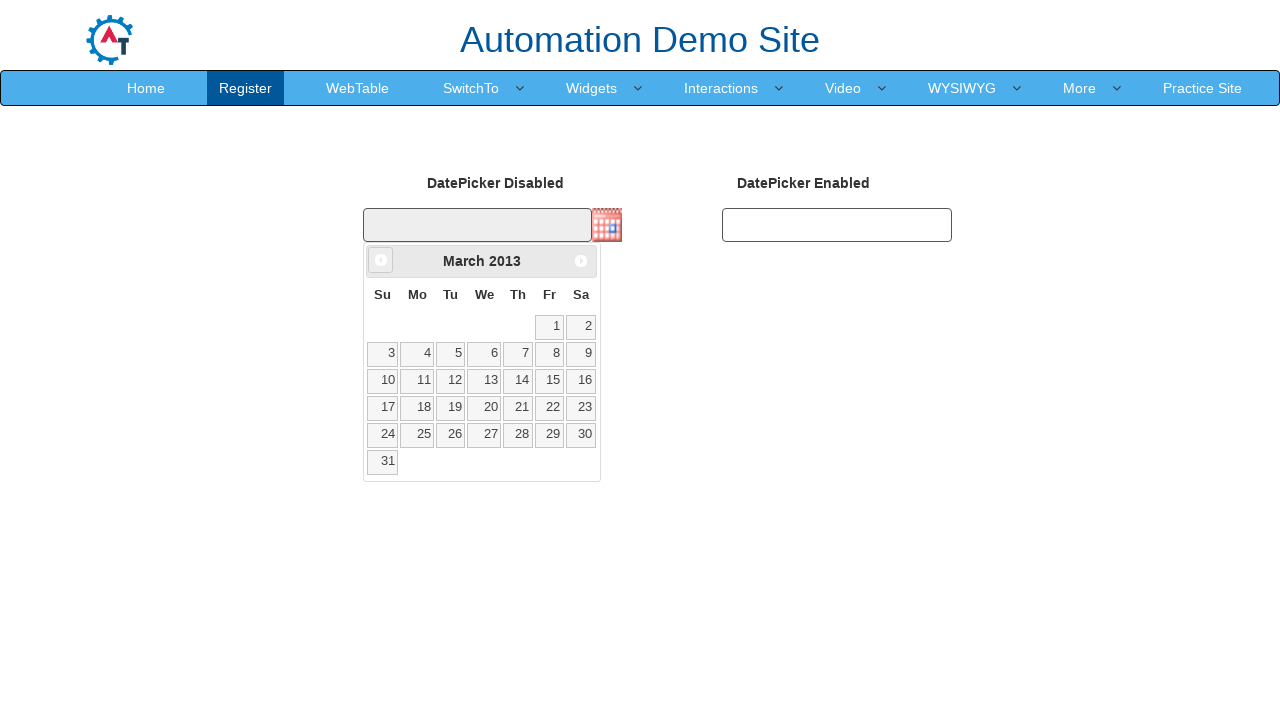

Retrieved current year: 2013
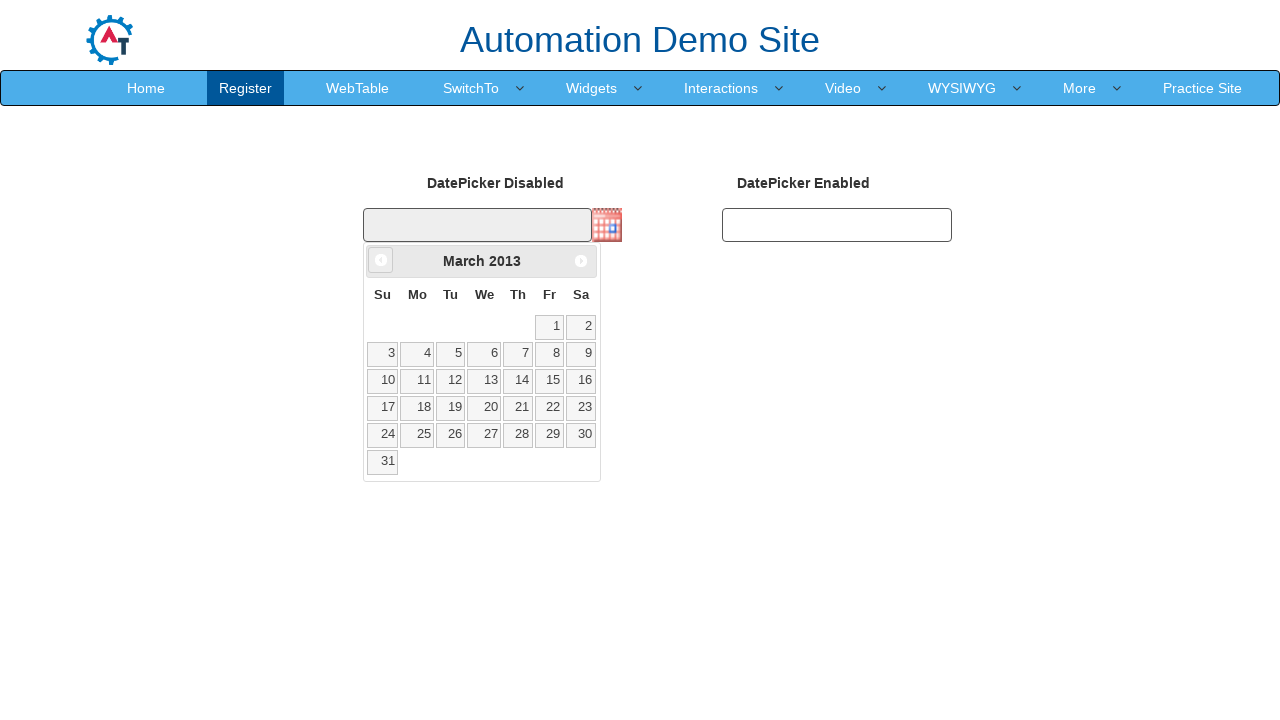

Clicked previous month button to navigate backward at (381, 260) on [data-handler='prev']
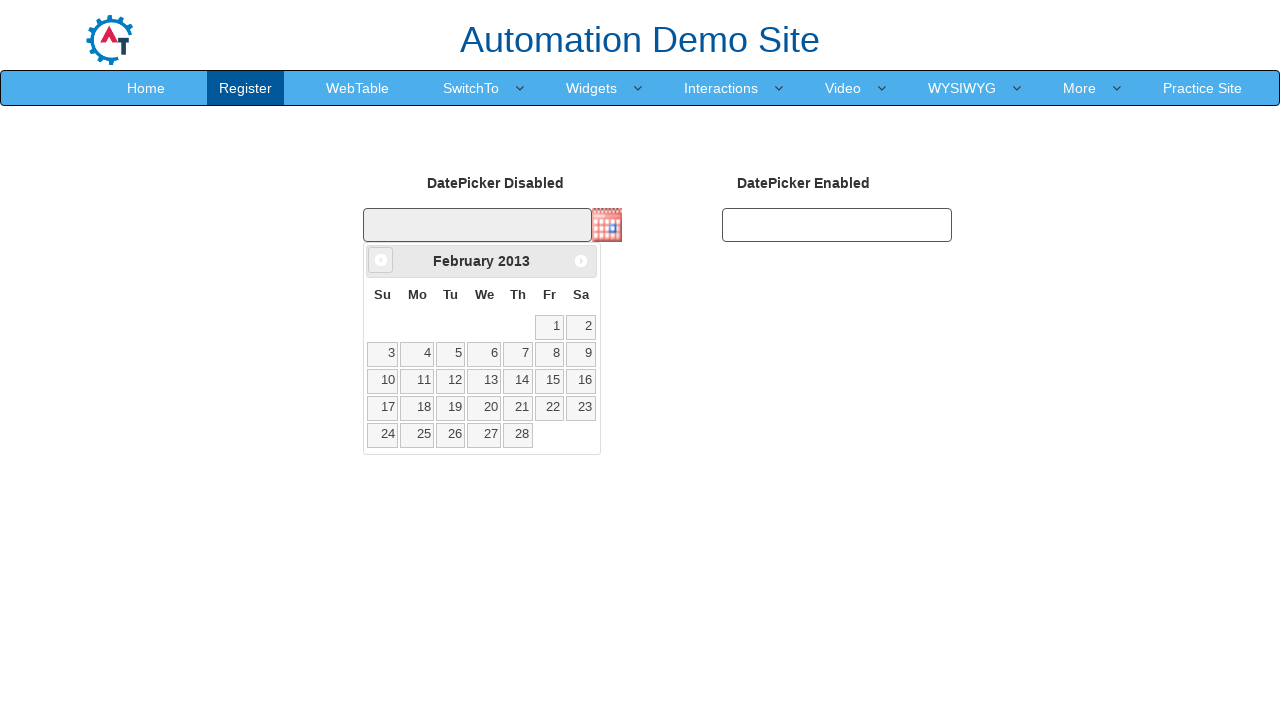

Retrieved current month: February
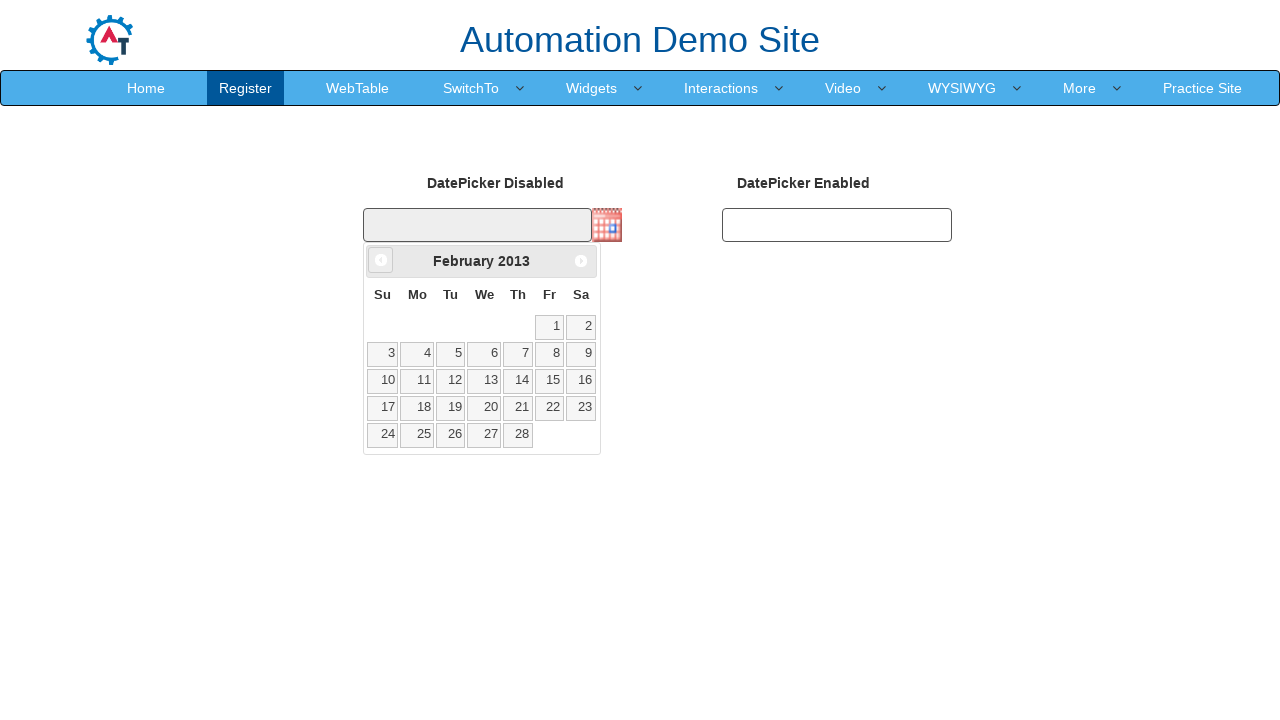

Retrieved current year: 2013
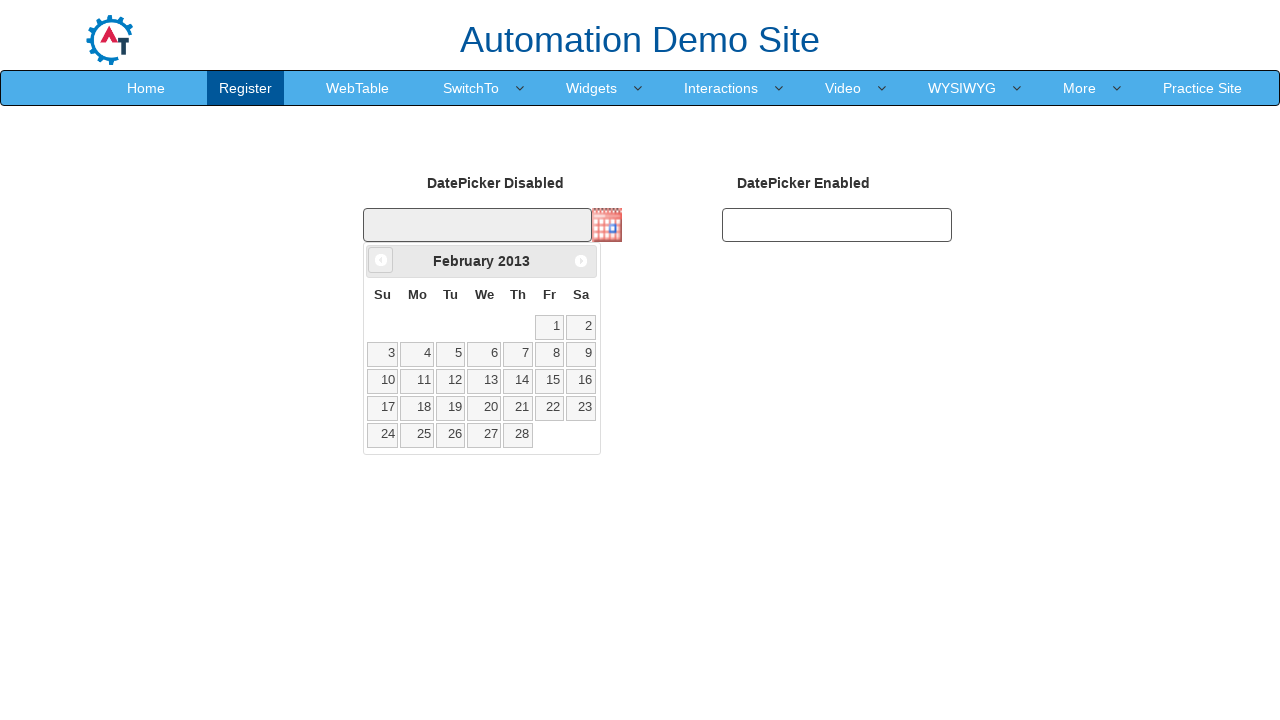

Clicked previous month button to navigate backward at (381, 260) on [data-handler='prev']
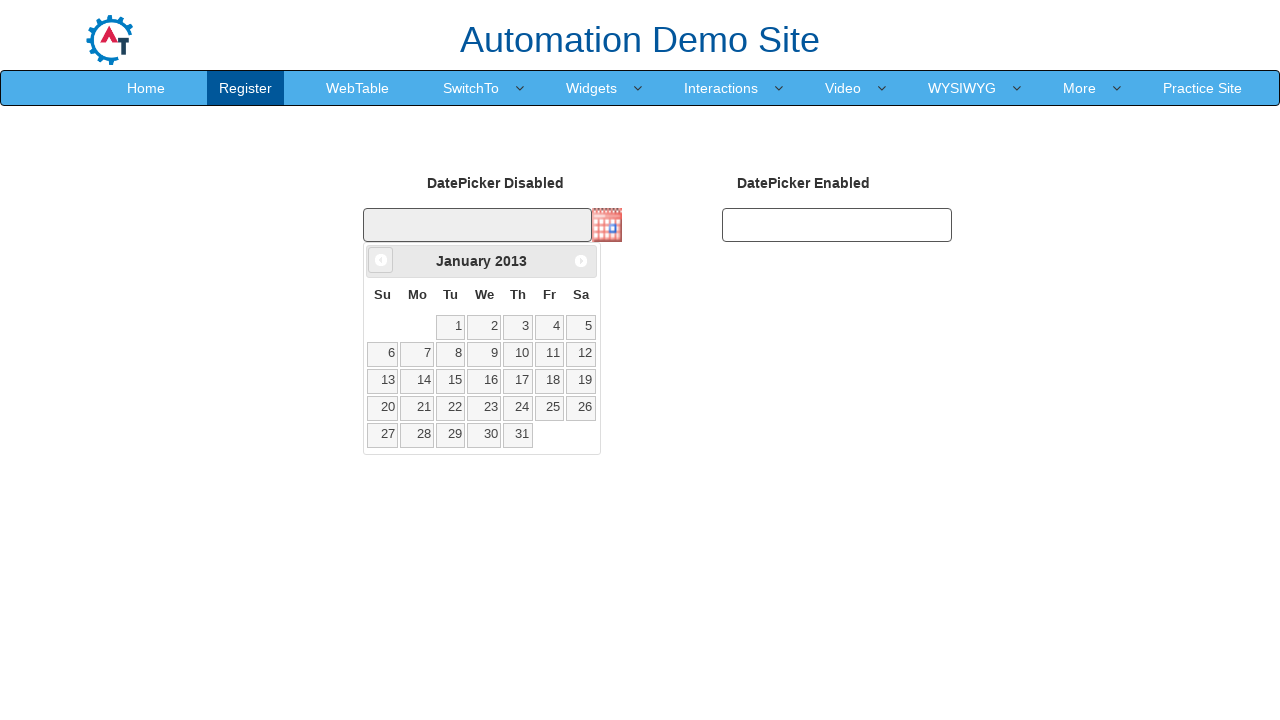

Retrieved current month: January
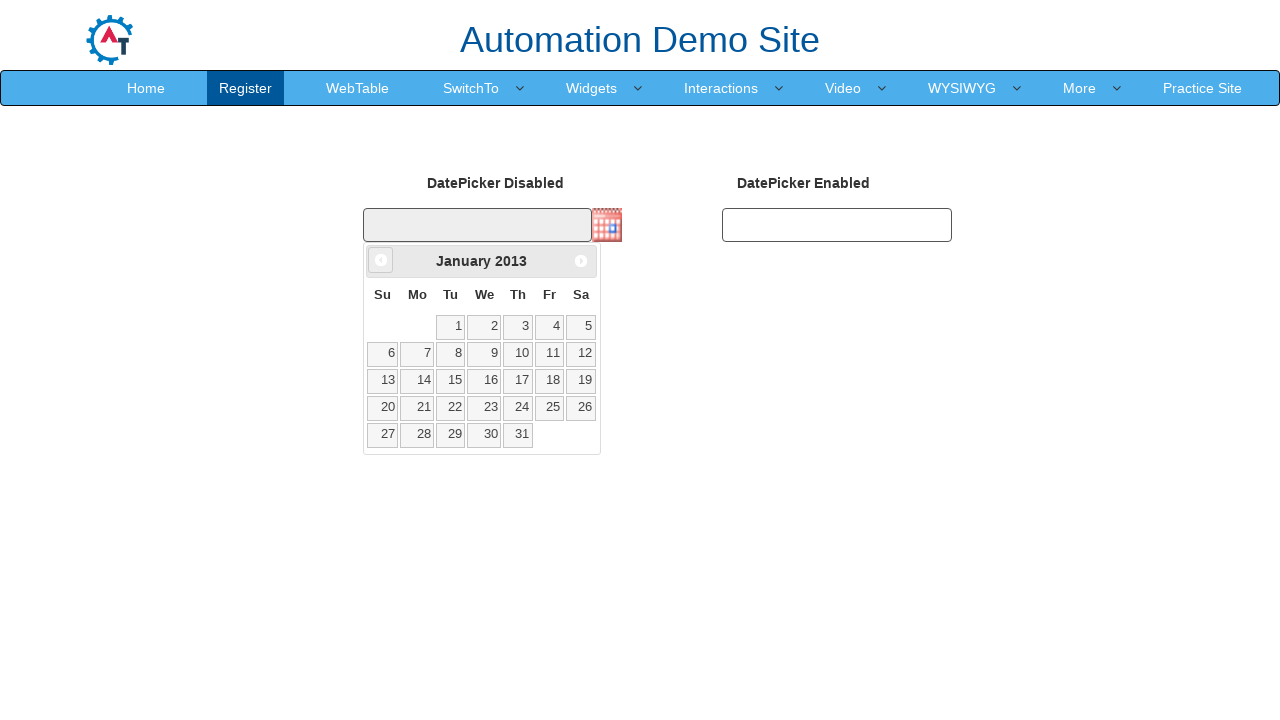

Retrieved current year: 2013
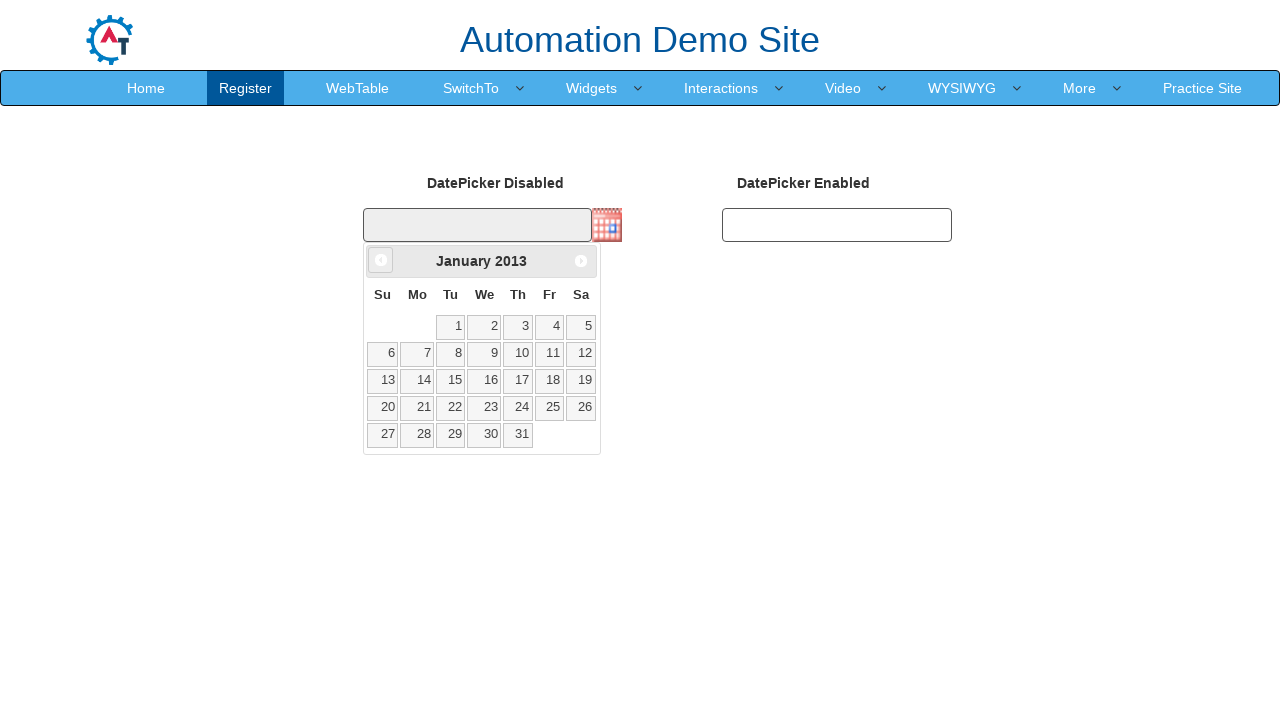

Clicked previous month button to navigate backward at (381, 260) on [data-handler='prev']
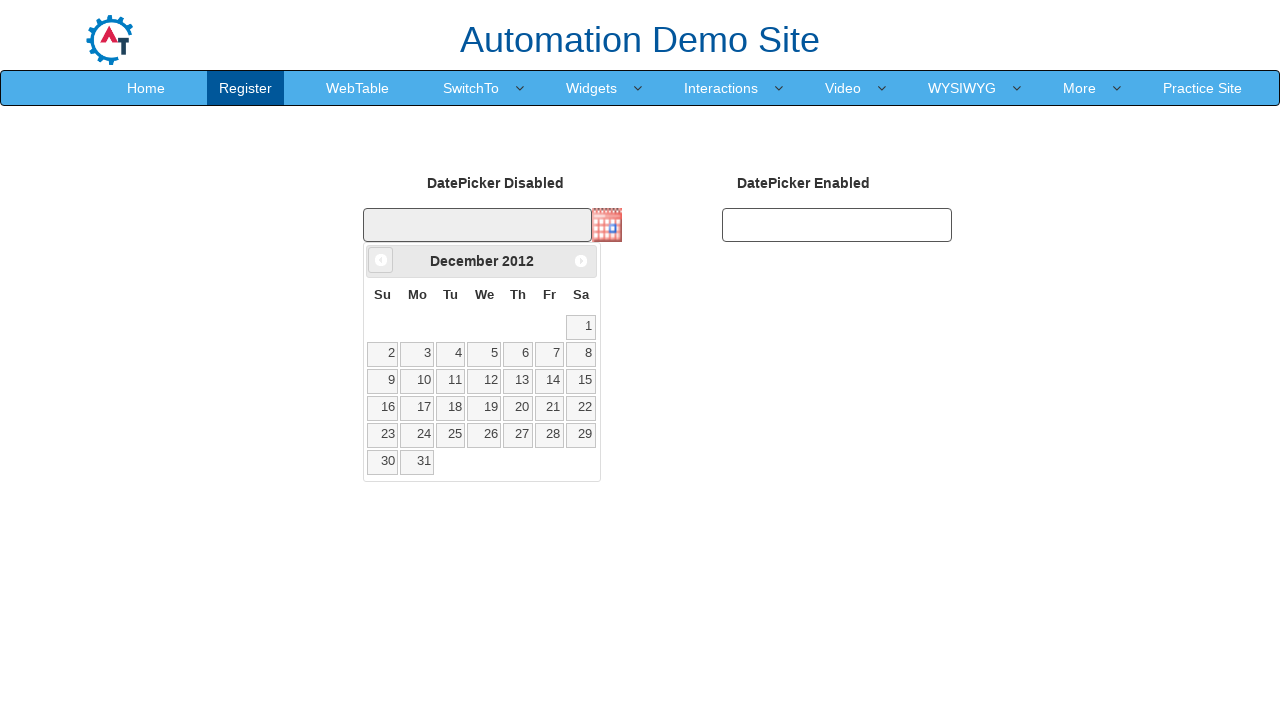

Retrieved current month: December
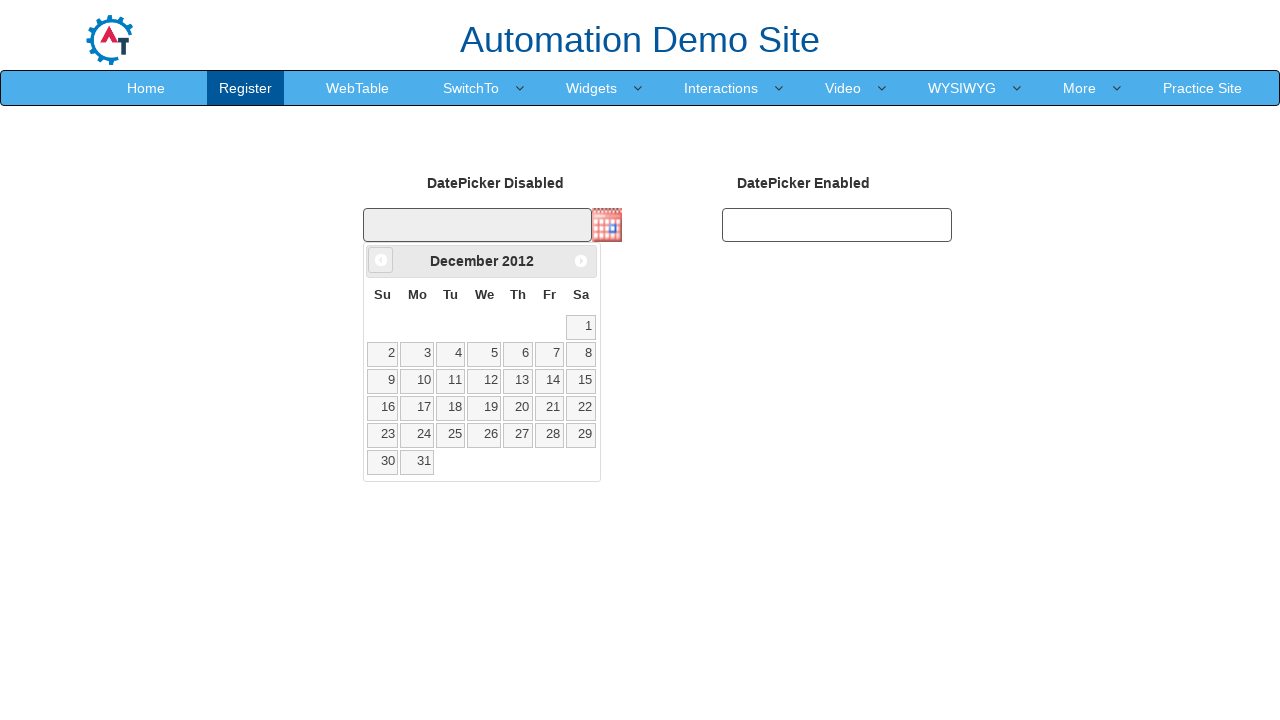

Retrieved current year: 2012
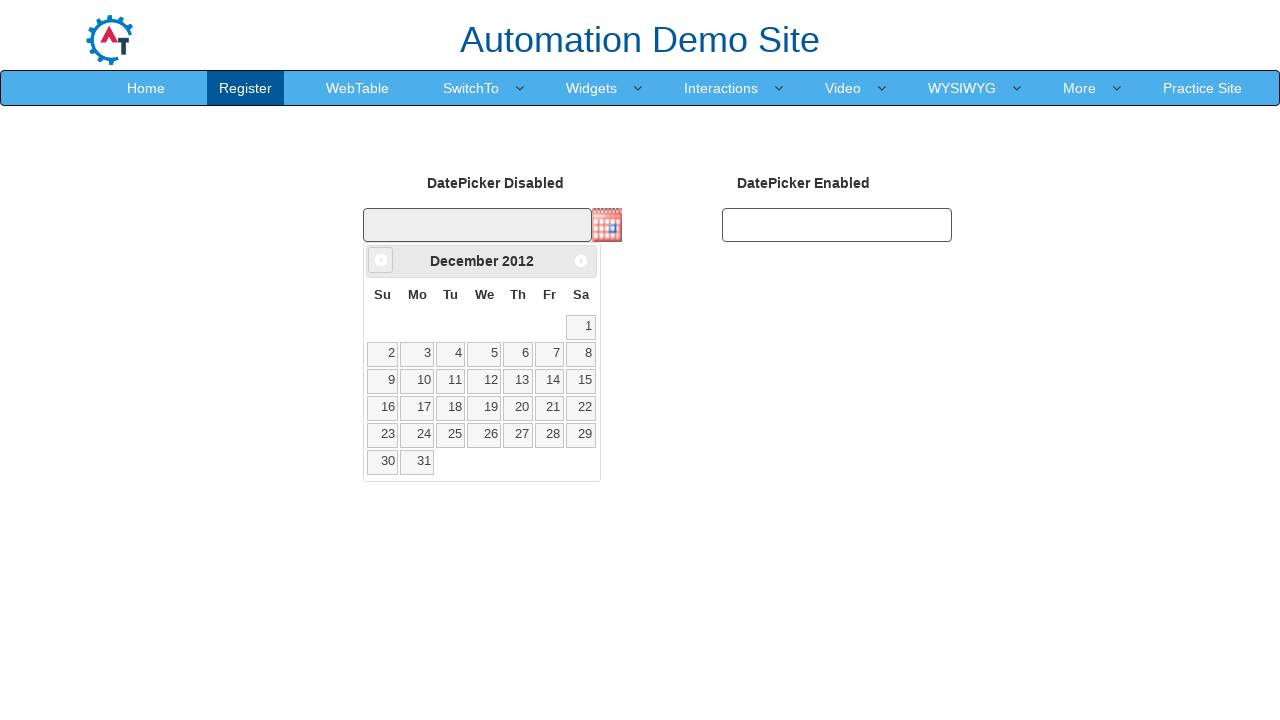

Clicked previous month button to navigate backward at (381, 260) on [data-handler='prev']
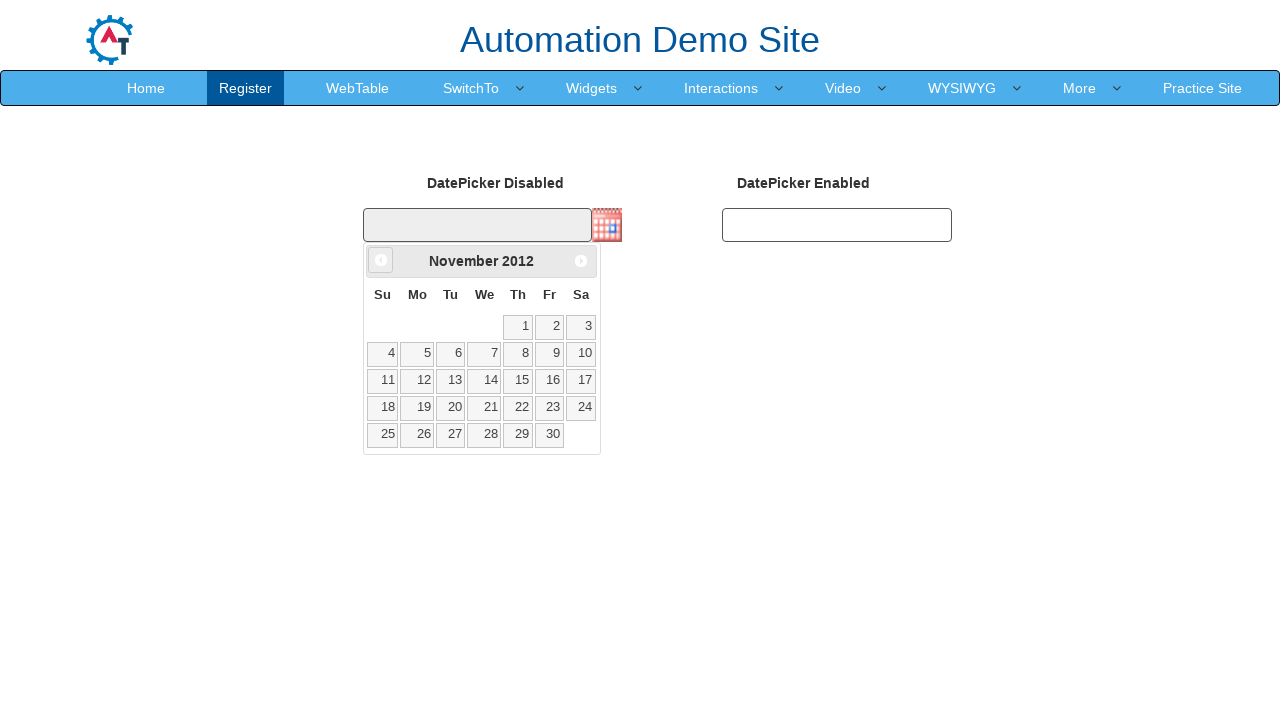

Retrieved current month: November
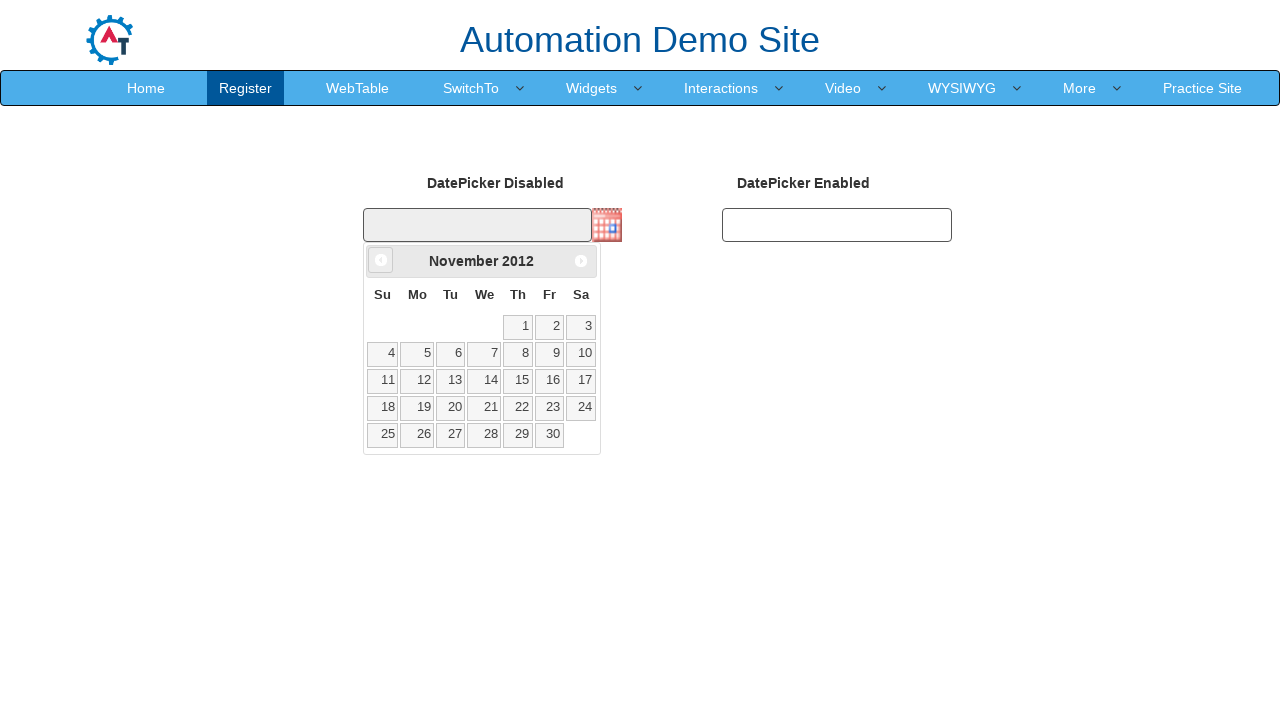

Retrieved current year: 2012
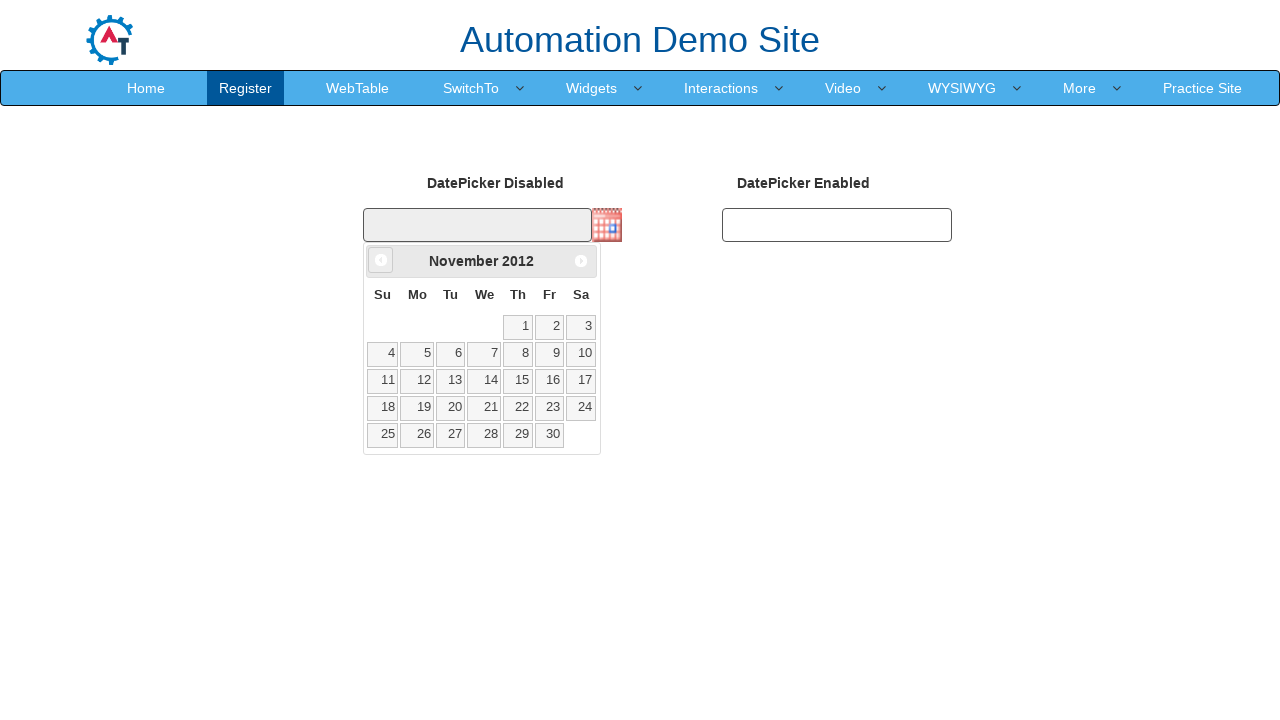

Clicked previous month button to navigate backward at (381, 260) on [data-handler='prev']
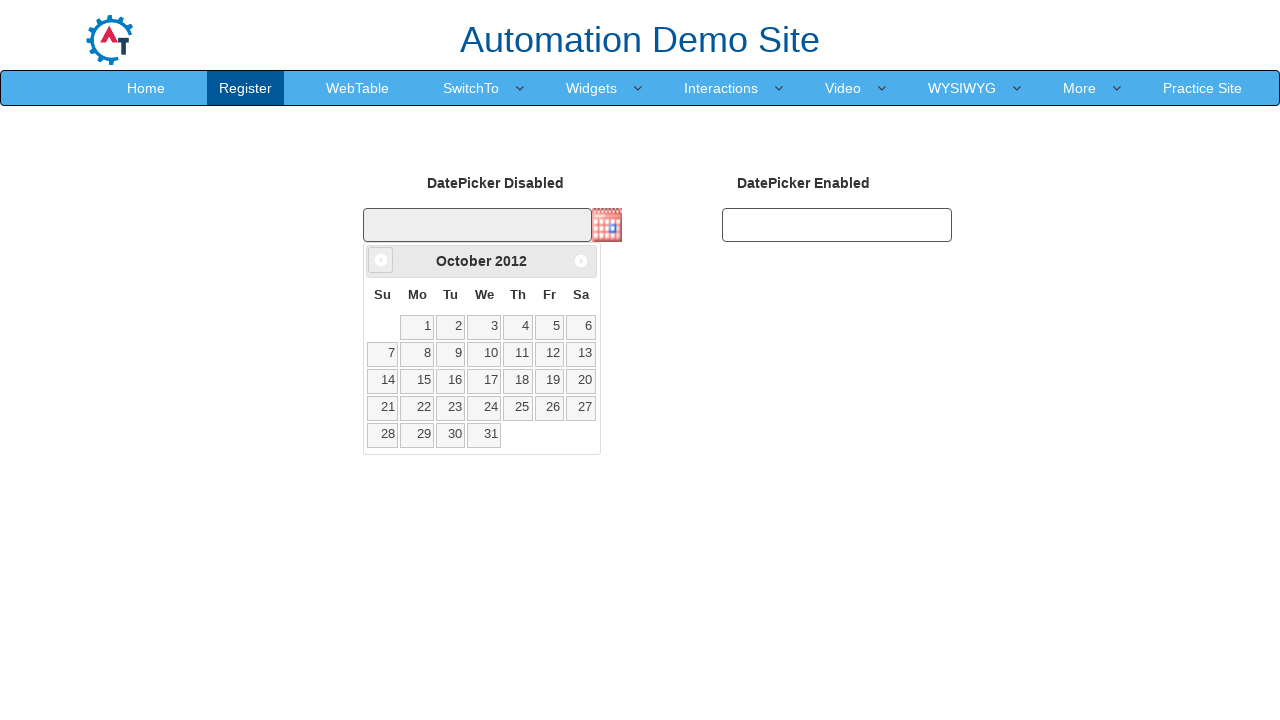

Retrieved current month: October
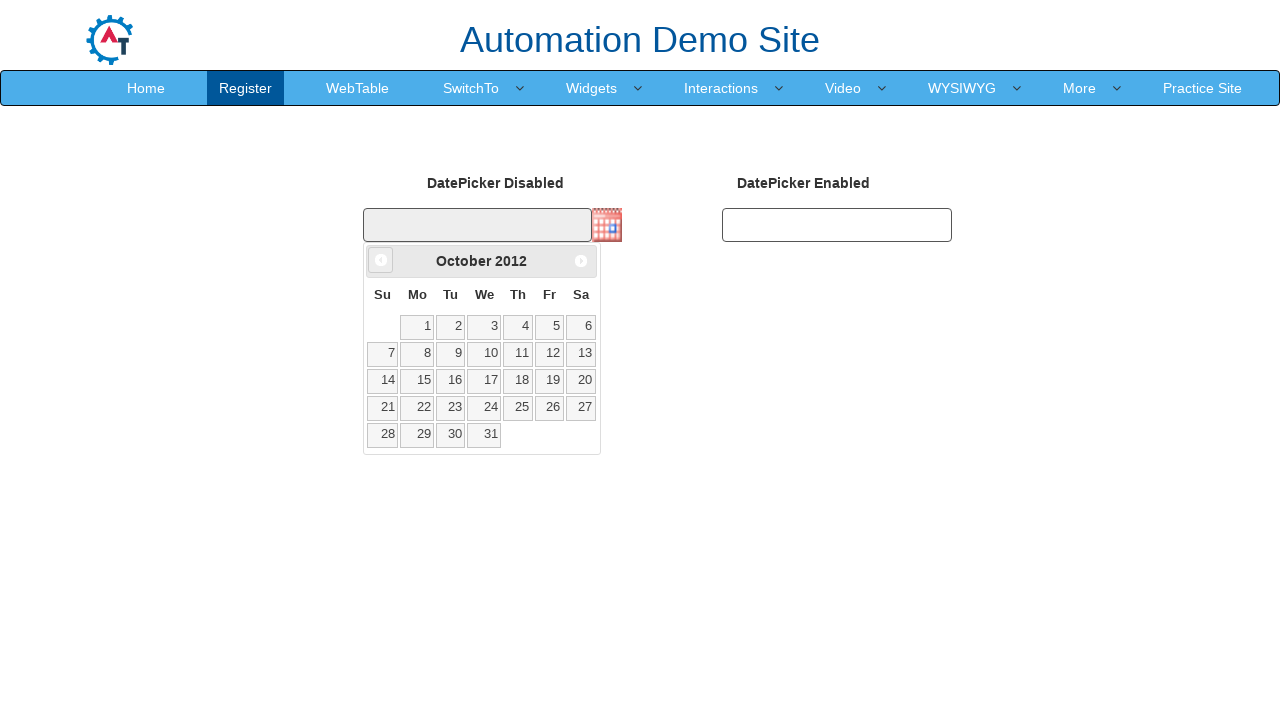

Retrieved current year: 2012
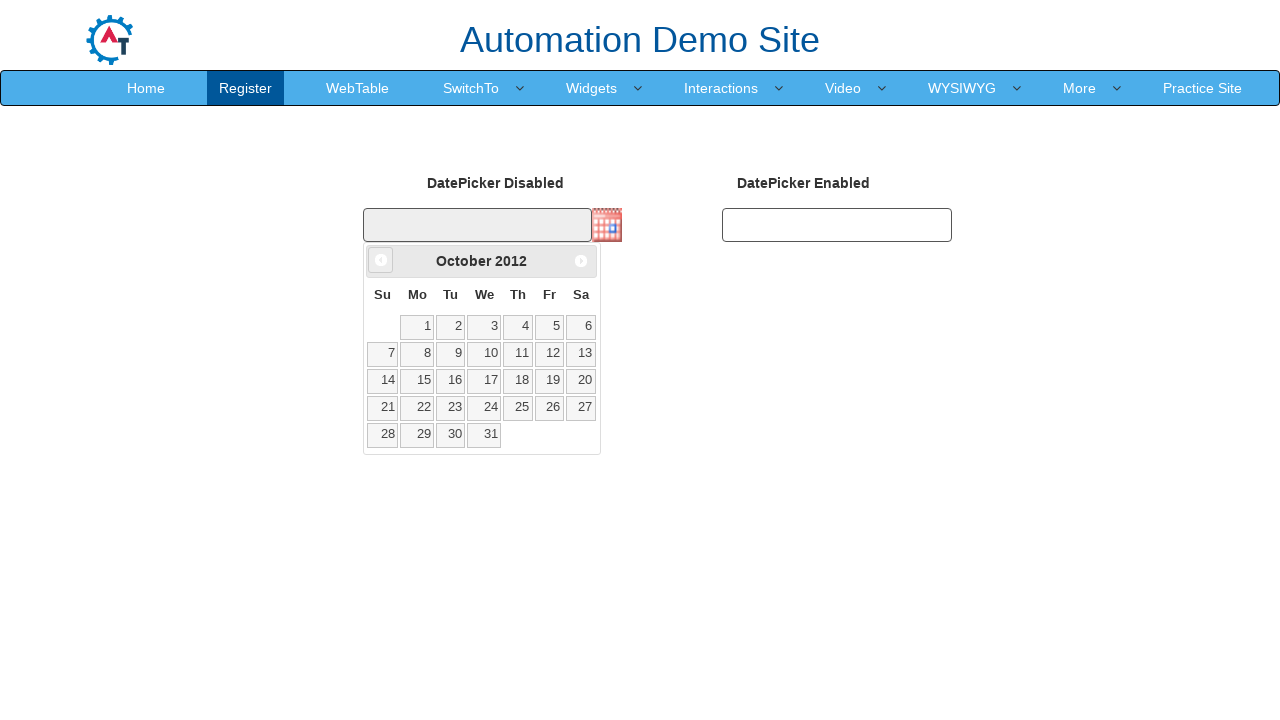

Clicked previous month button to navigate backward at (381, 260) on [data-handler='prev']
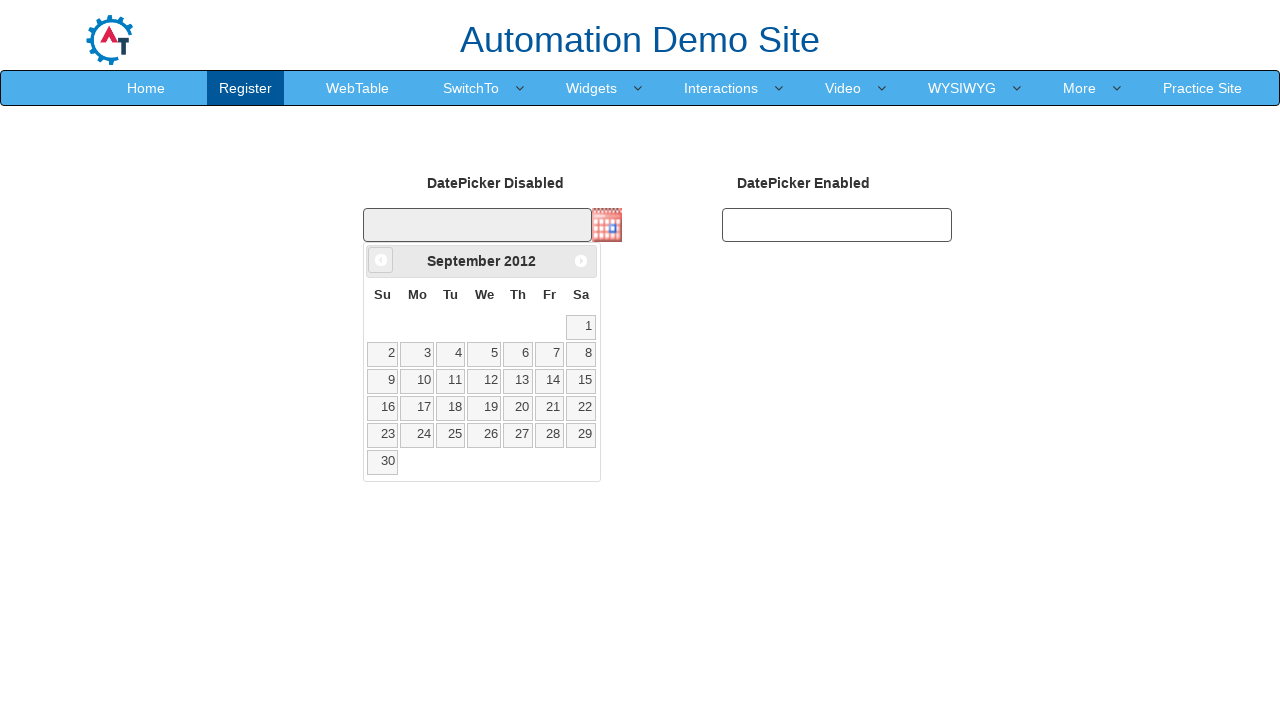

Retrieved current month: September
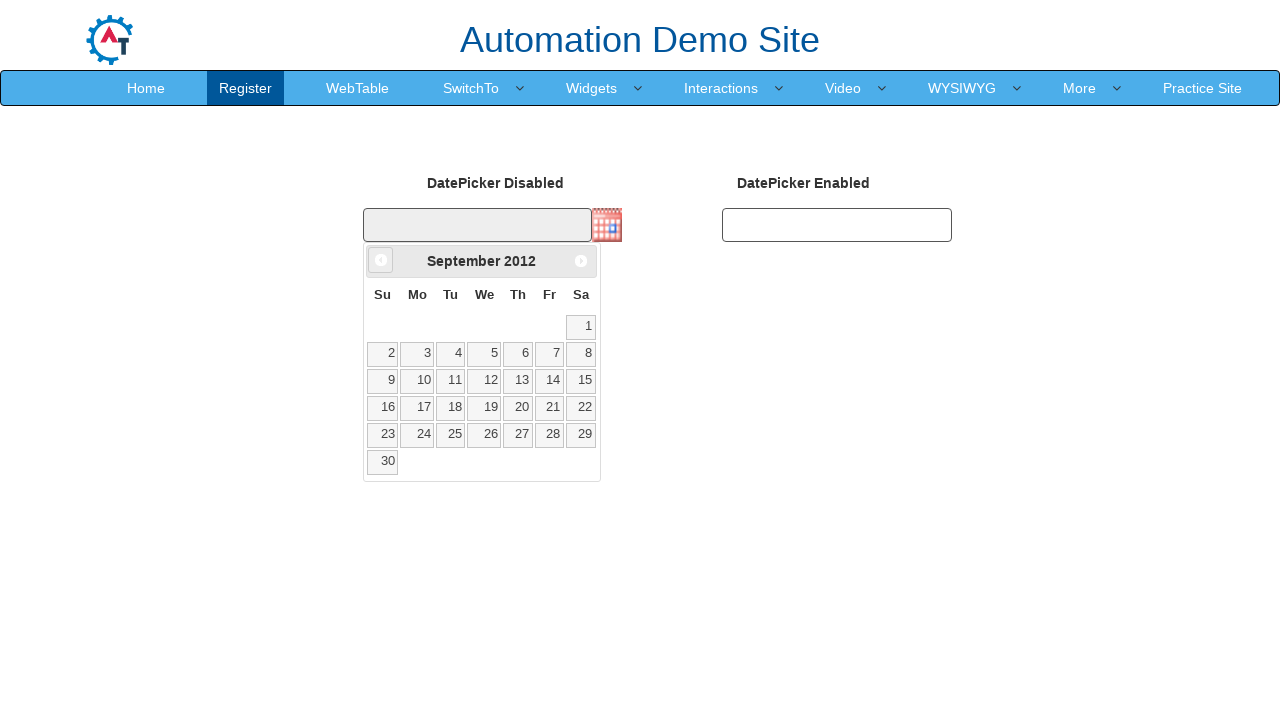

Retrieved current year: 2012
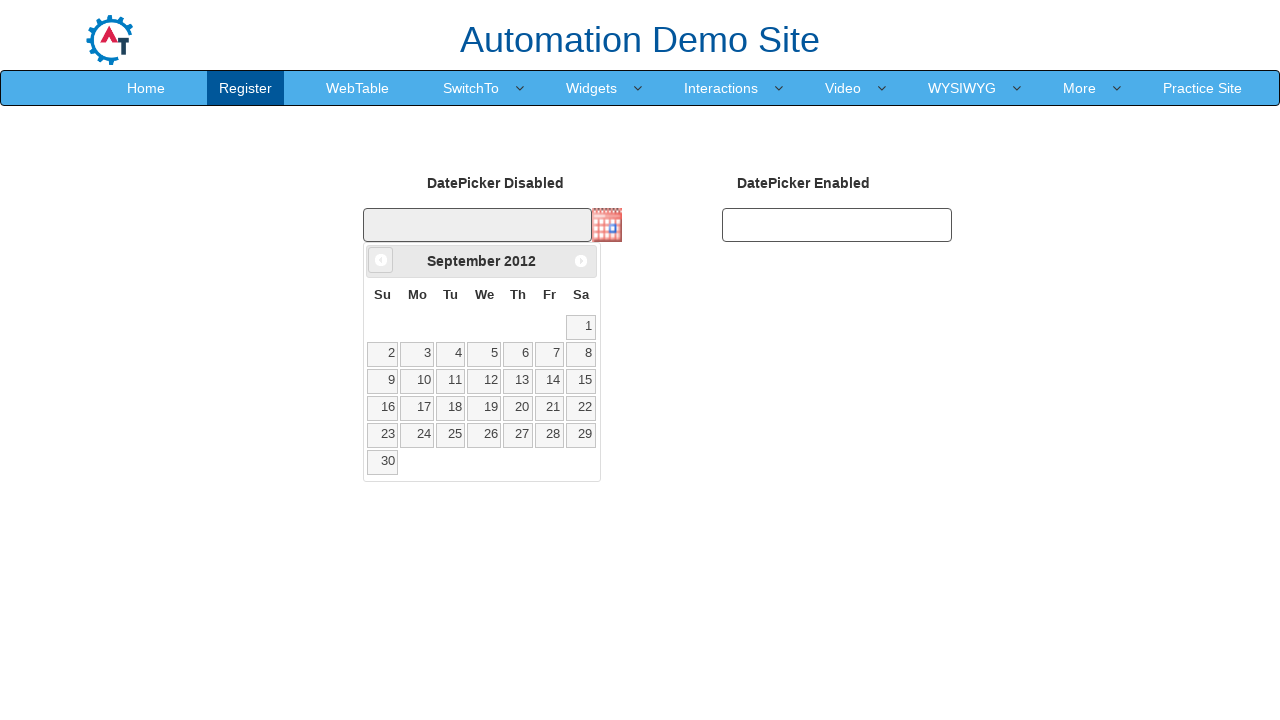

Clicked previous month button to navigate backward at (381, 260) on [data-handler='prev']
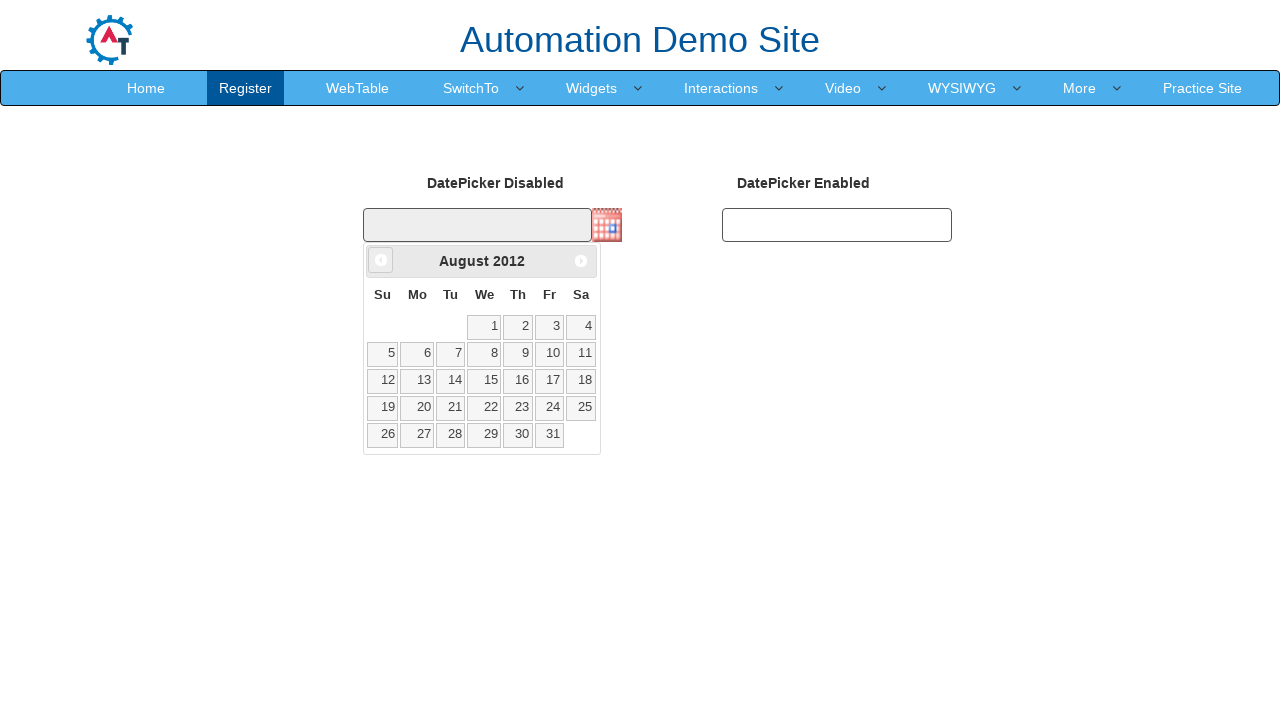

Retrieved current month: August
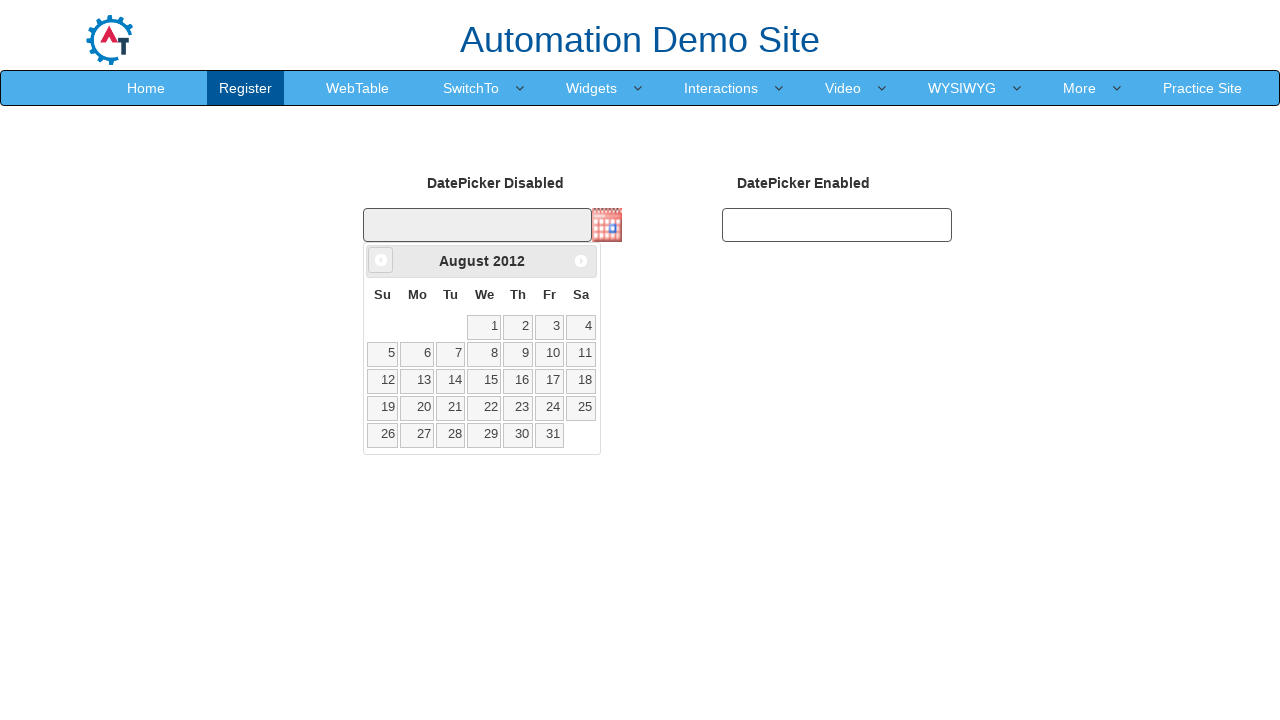

Retrieved current year: 2012
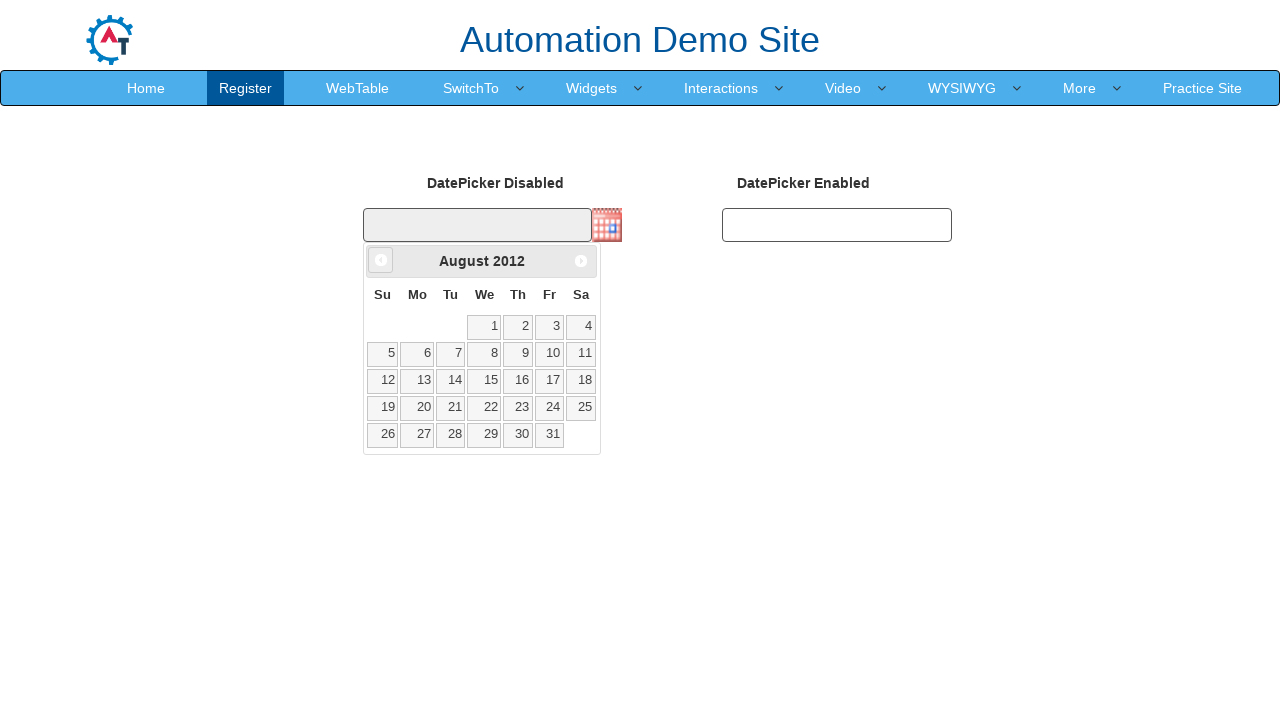

Clicked previous month button to navigate backward at (381, 260) on [data-handler='prev']
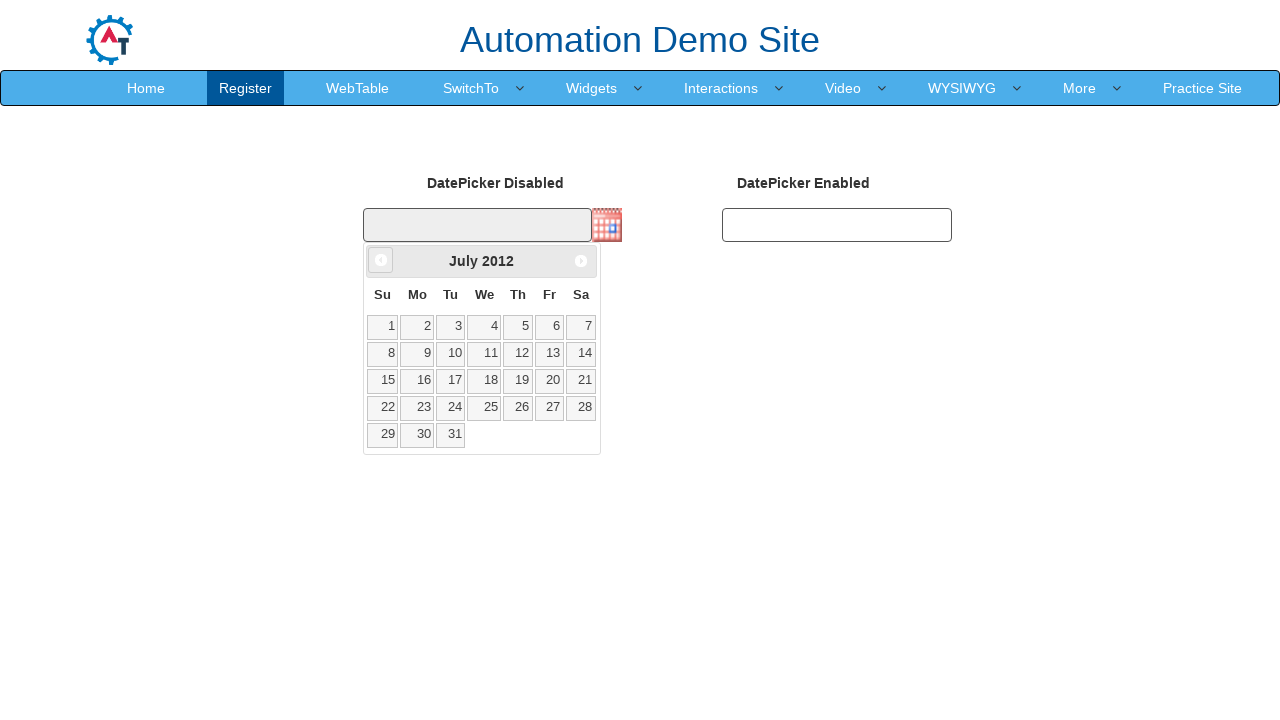

Retrieved current month: July
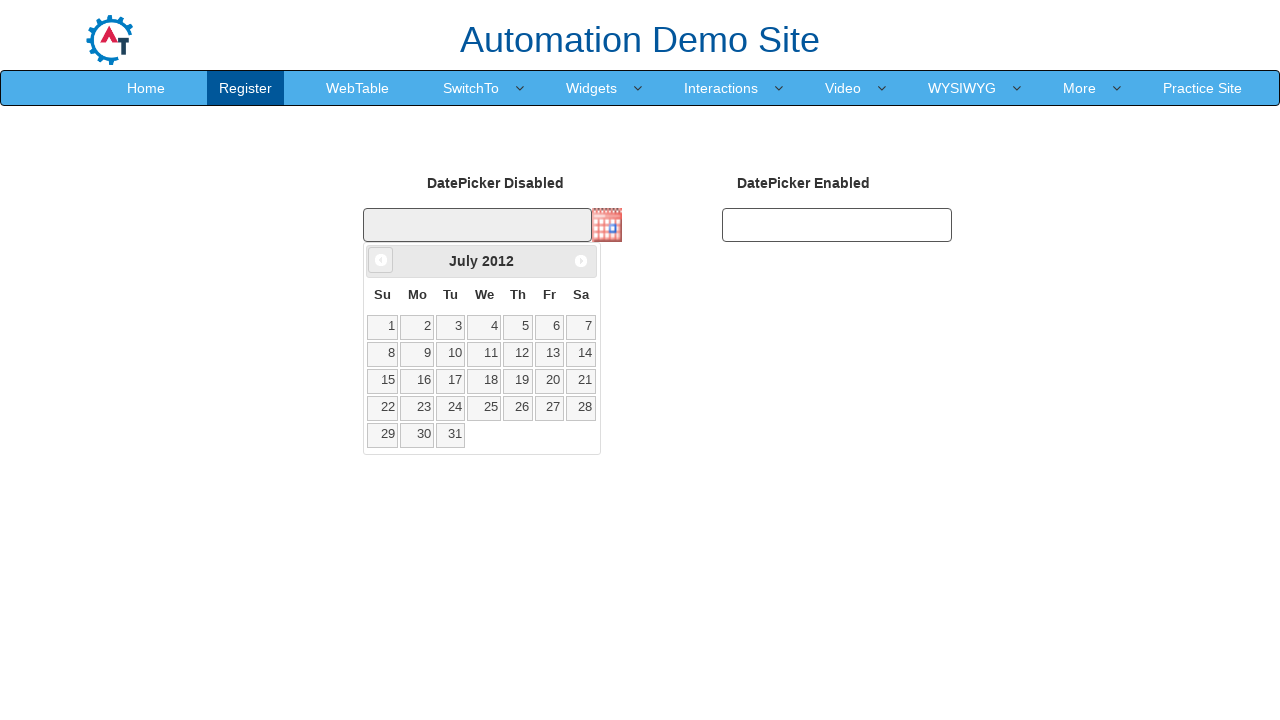

Retrieved current year: 2012
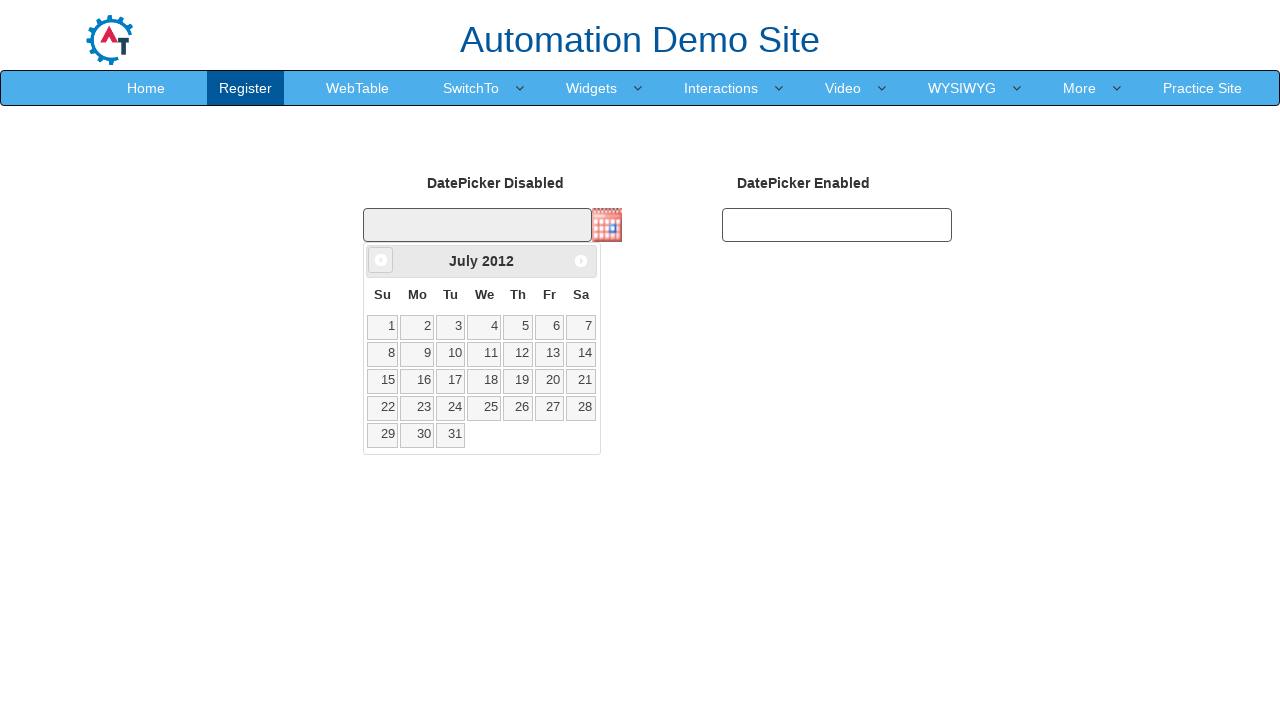

Clicked previous month button to navigate backward at (381, 260) on [data-handler='prev']
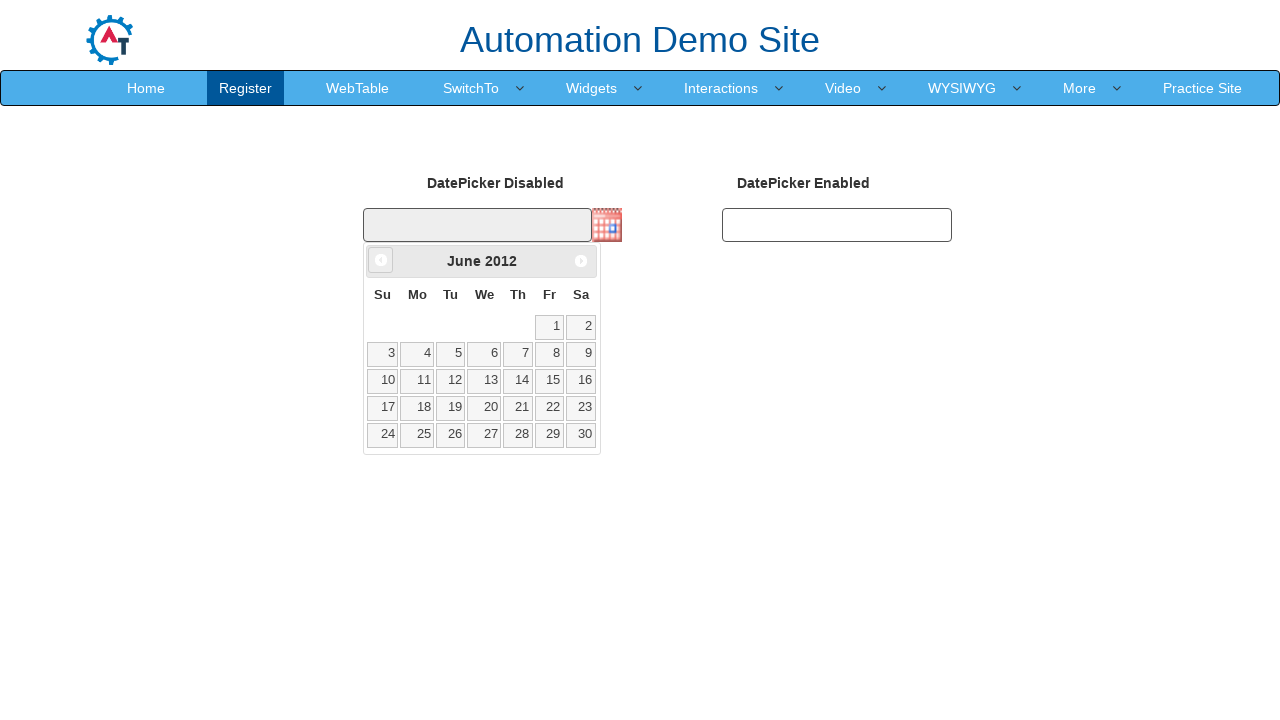

Retrieved current month: June
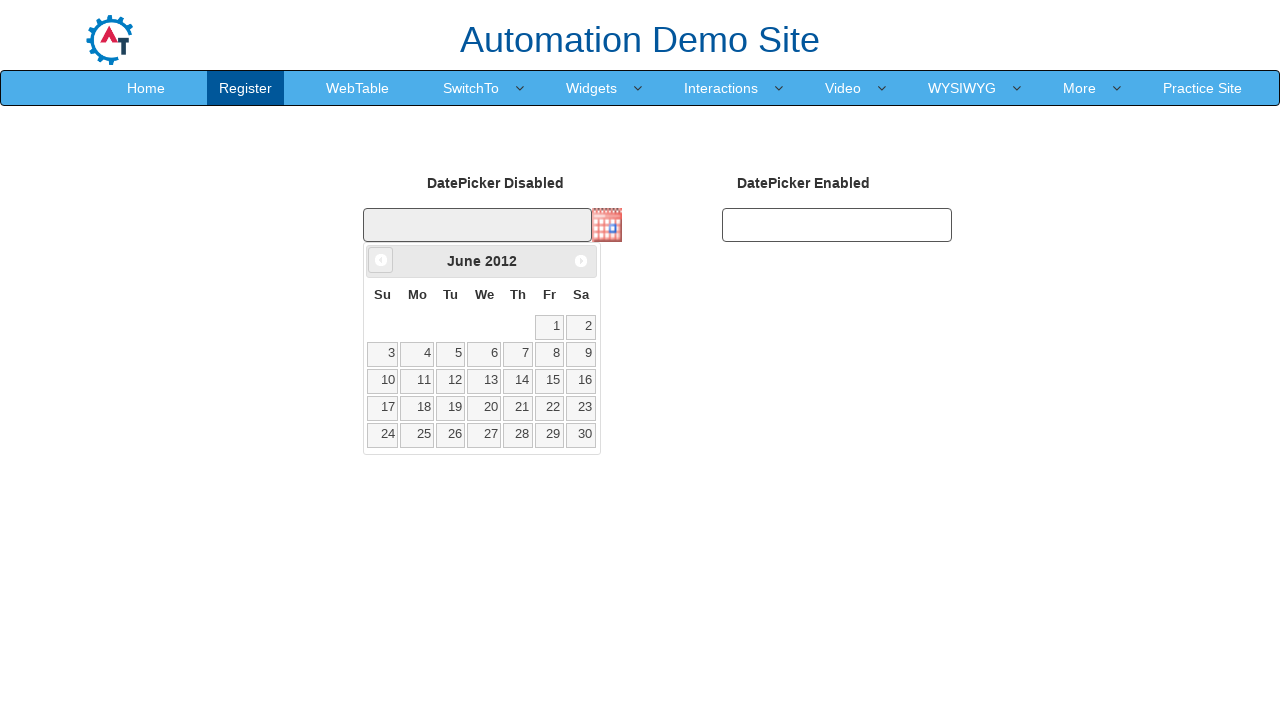

Retrieved current year: 2012
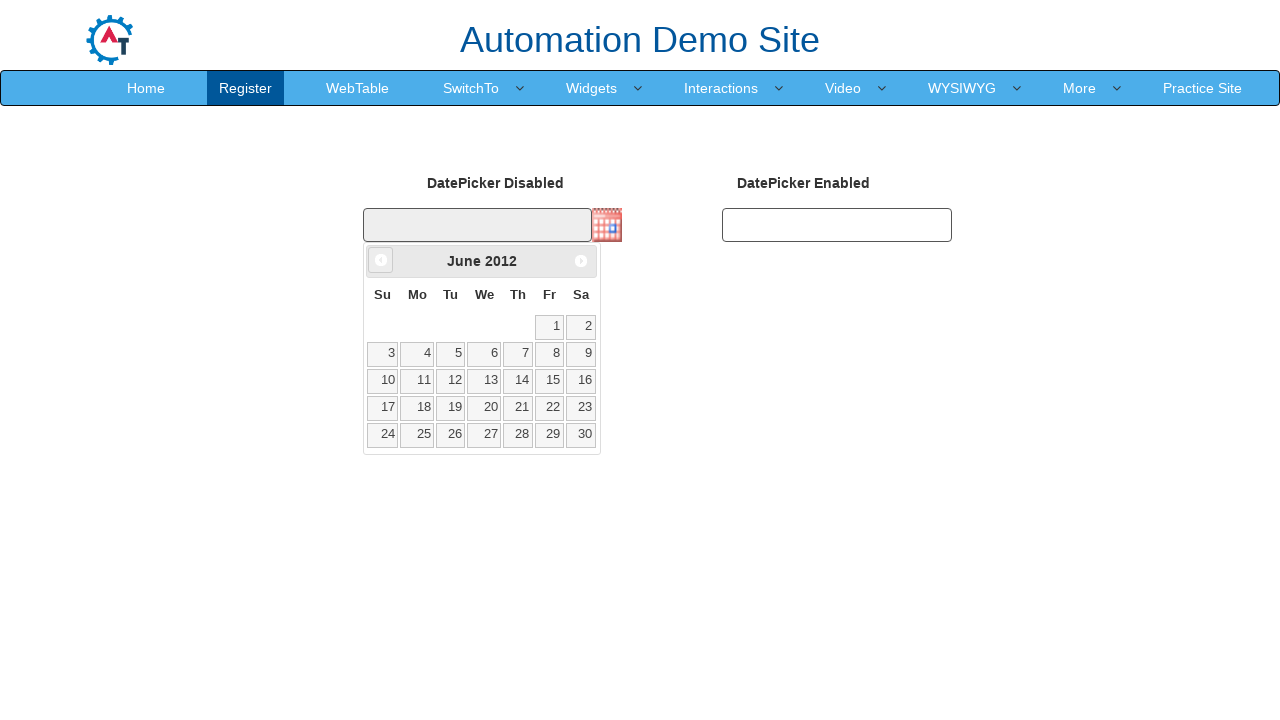

Clicked previous month button to navigate backward at (381, 260) on [data-handler='prev']
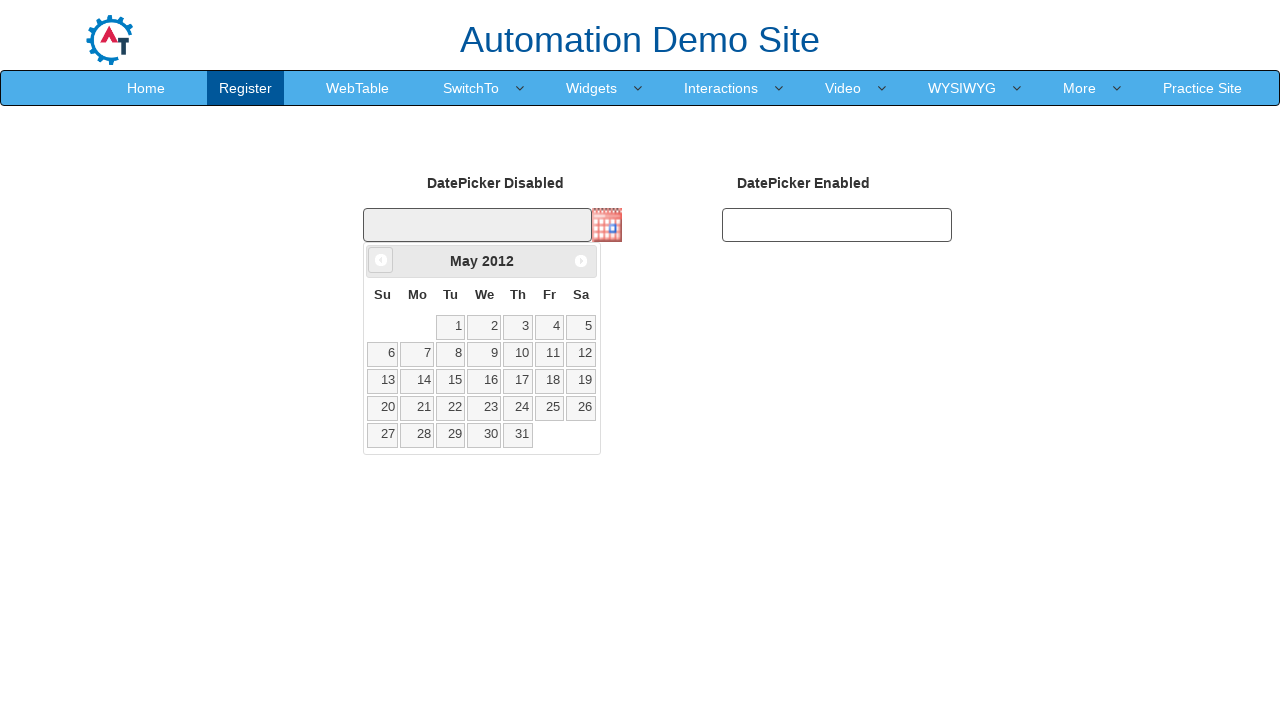

Retrieved current month: May
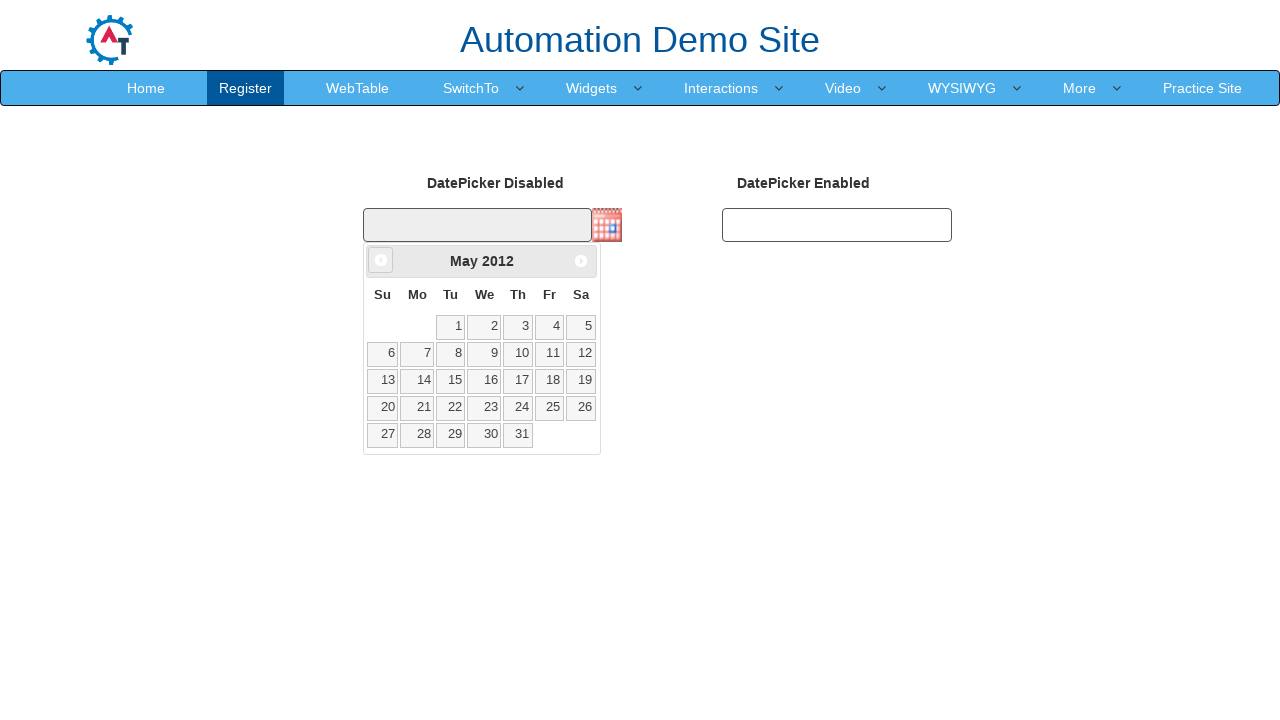

Retrieved current year: 2012
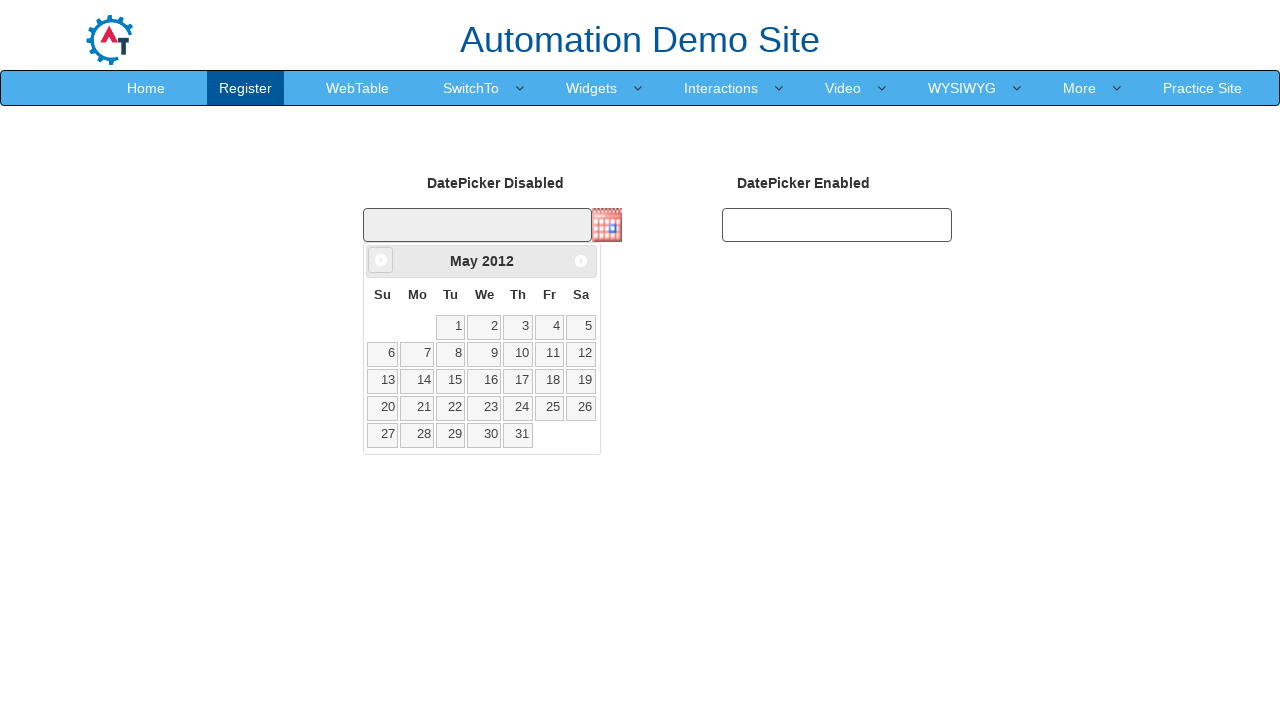

Clicked previous month button to navigate backward at (381, 260) on [data-handler='prev']
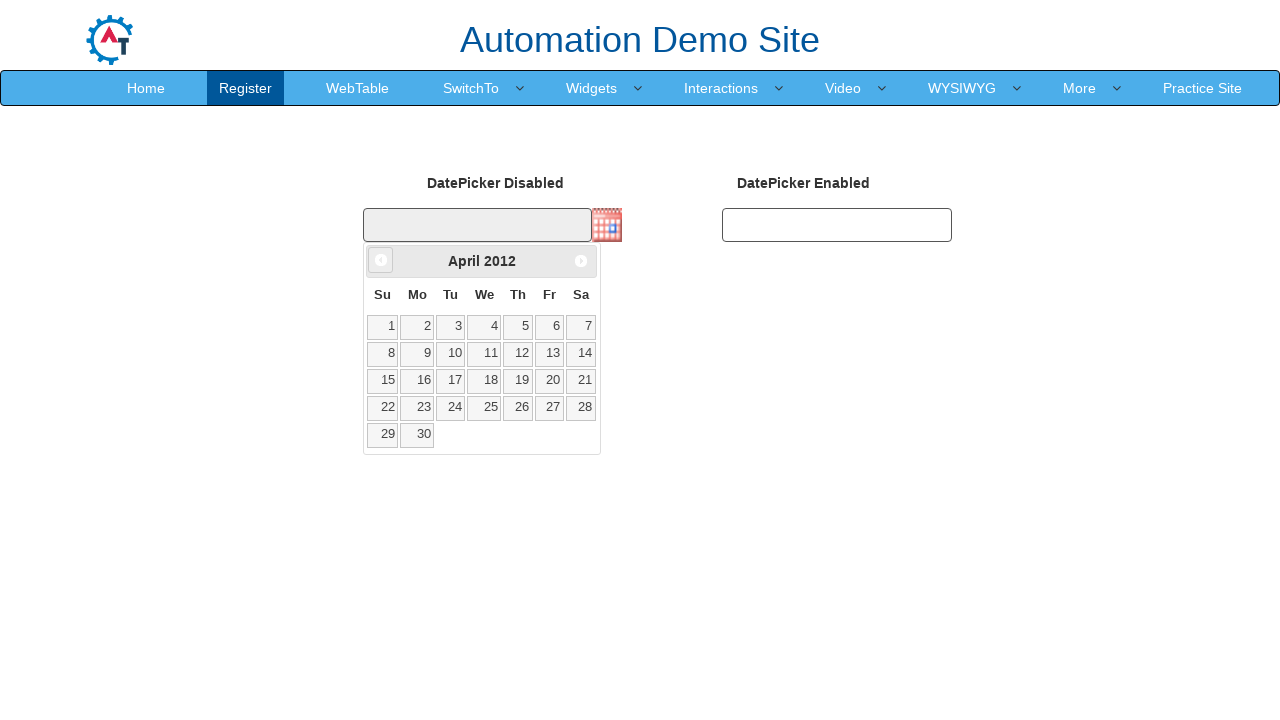

Retrieved current month: April
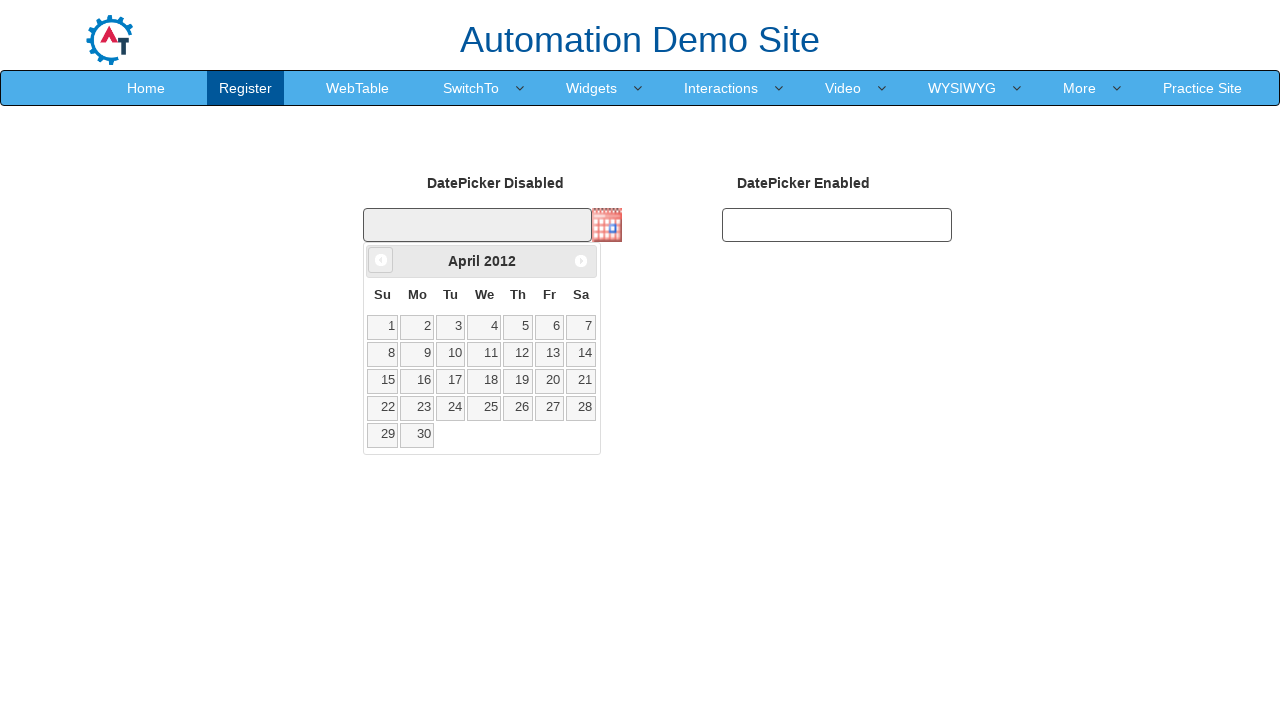

Retrieved current year: 2012
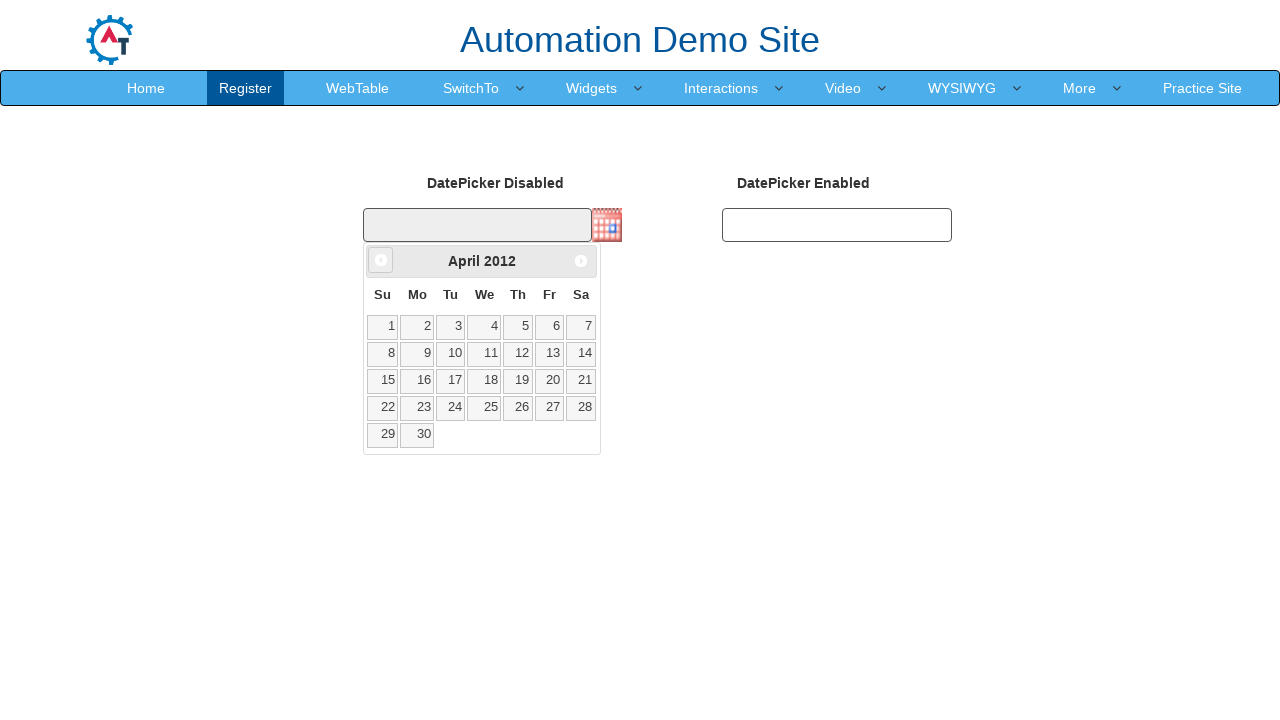

Clicked previous month button to navigate backward at (381, 260) on [data-handler='prev']
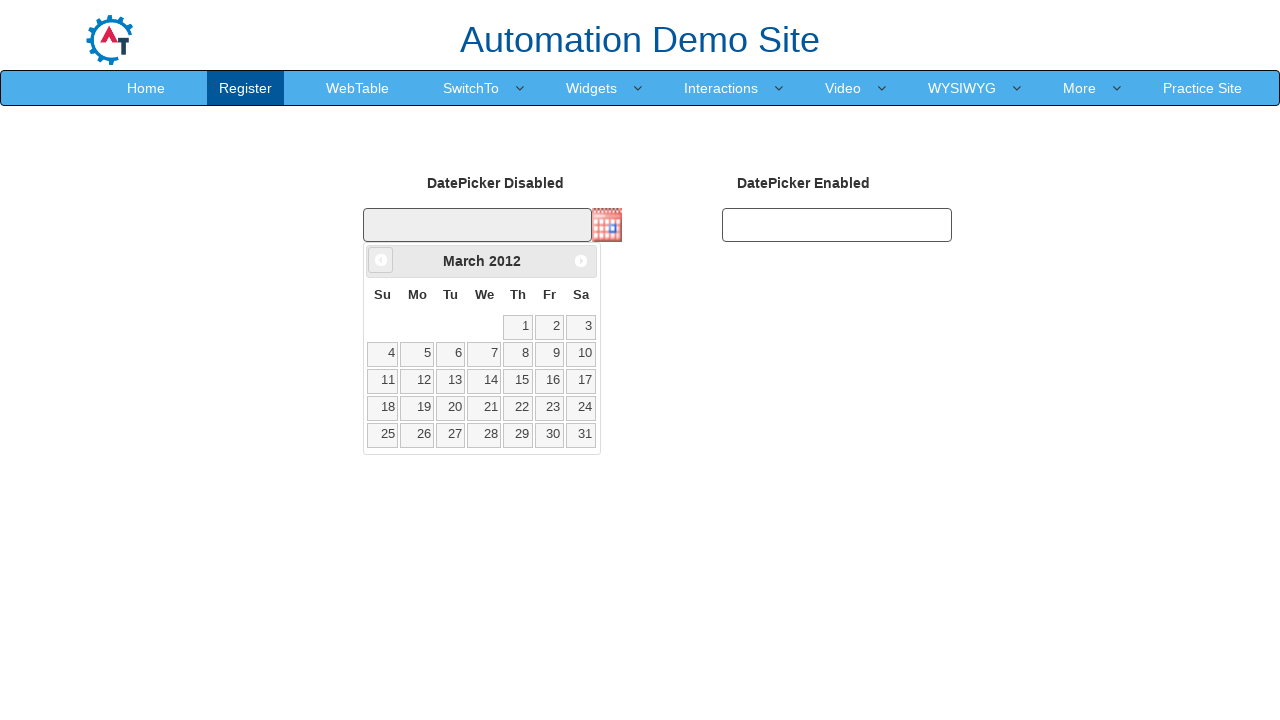

Retrieved current month: March
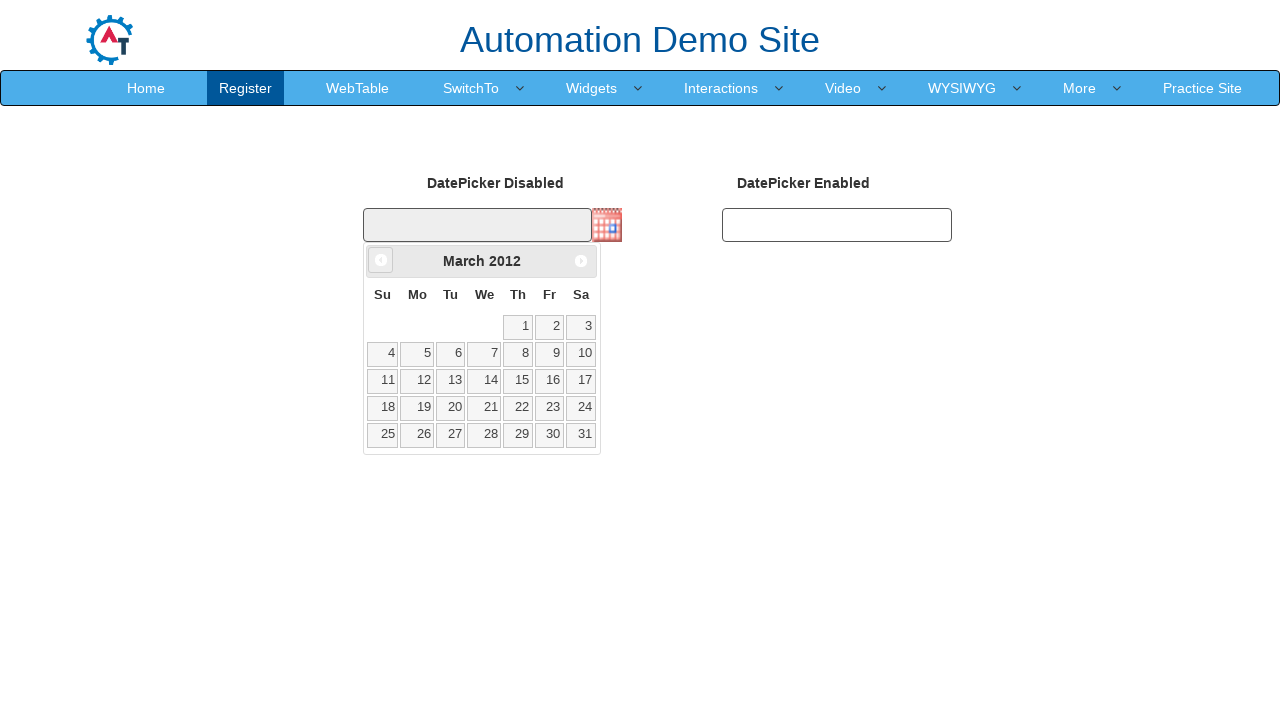

Retrieved current year: 2012
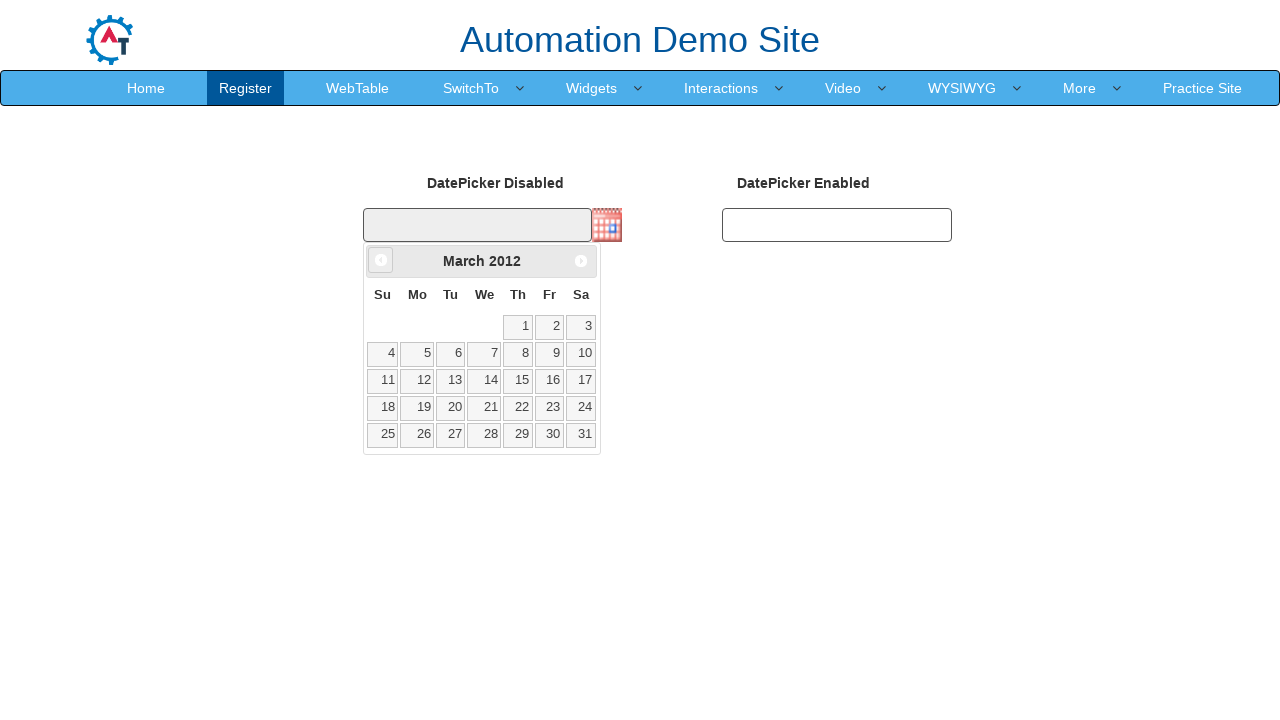

Clicked previous month button to navigate backward at (381, 260) on [data-handler='prev']
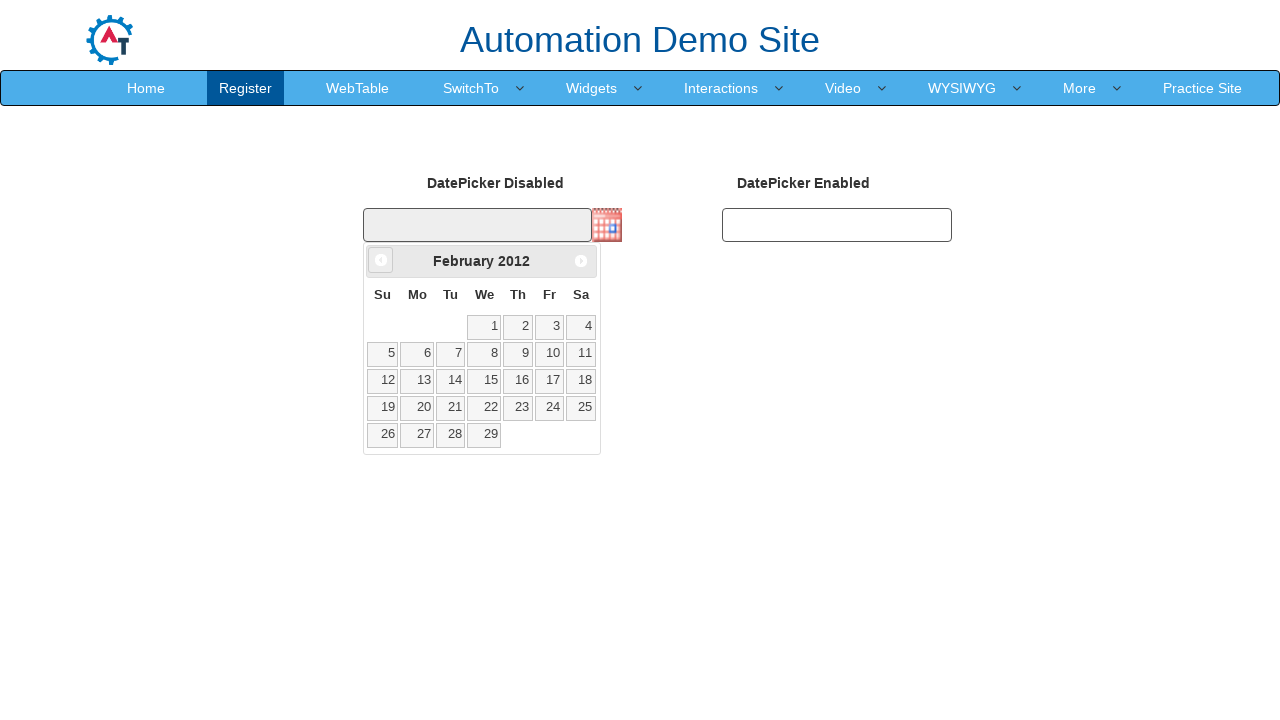

Retrieved current month: February
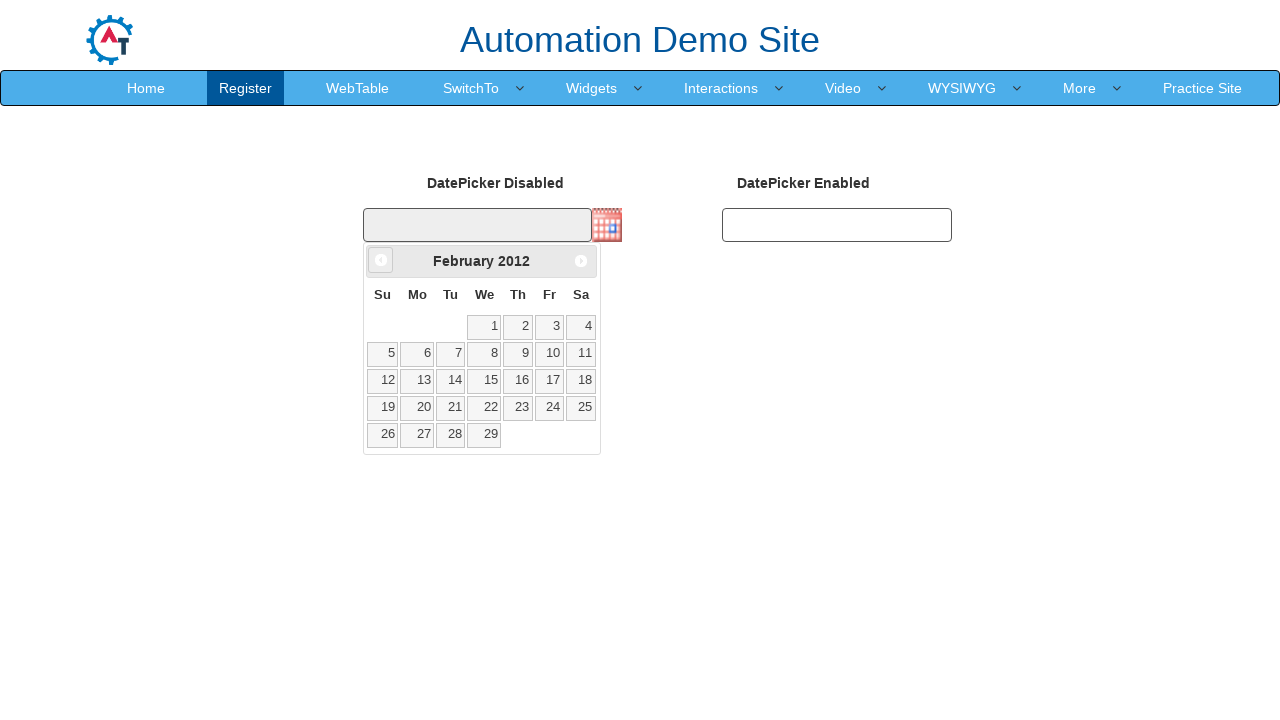

Retrieved current year: 2012
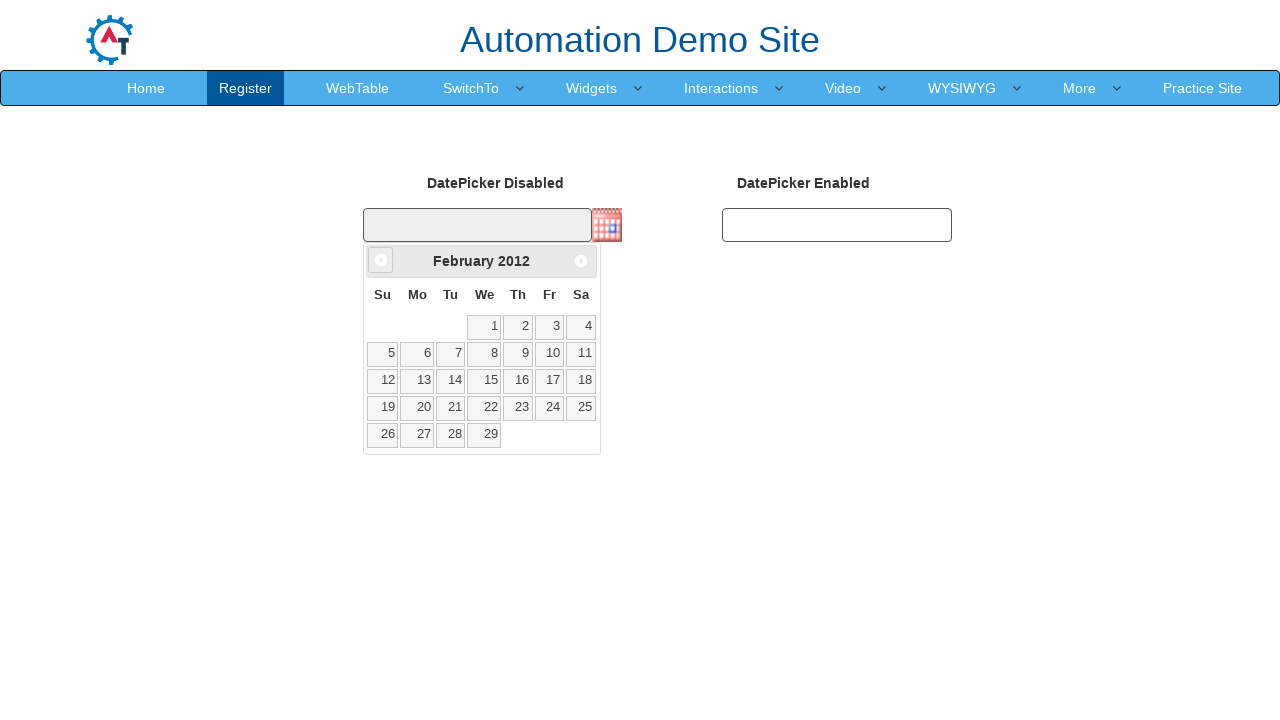

Clicked previous month button to navigate backward at (381, 260) on [data-handler='prev']
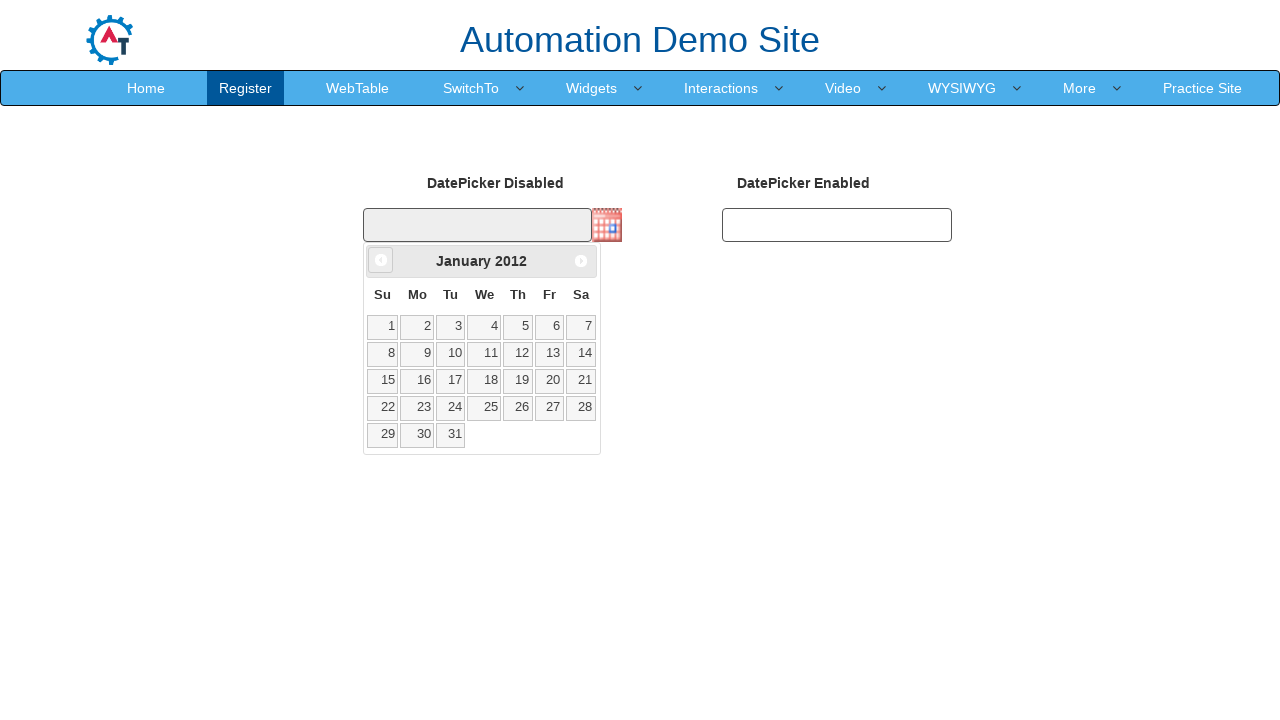

Retrieved current month: January
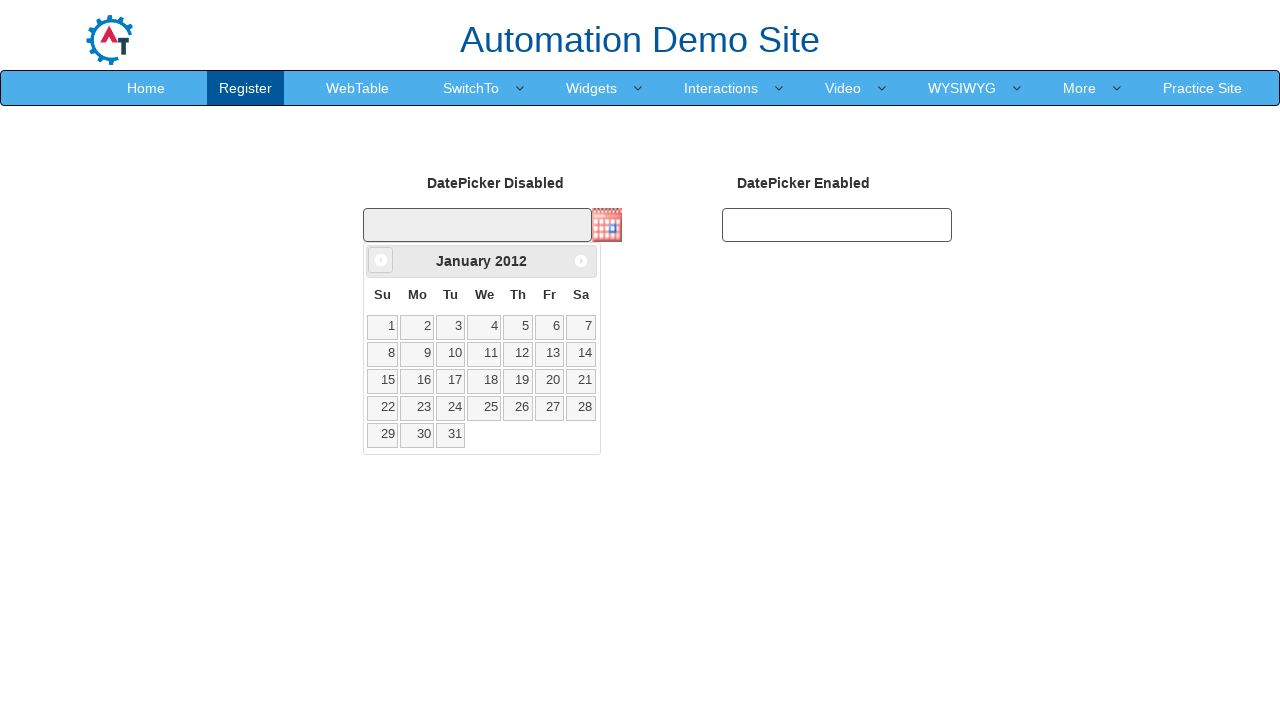

Retrieved current year: 2012
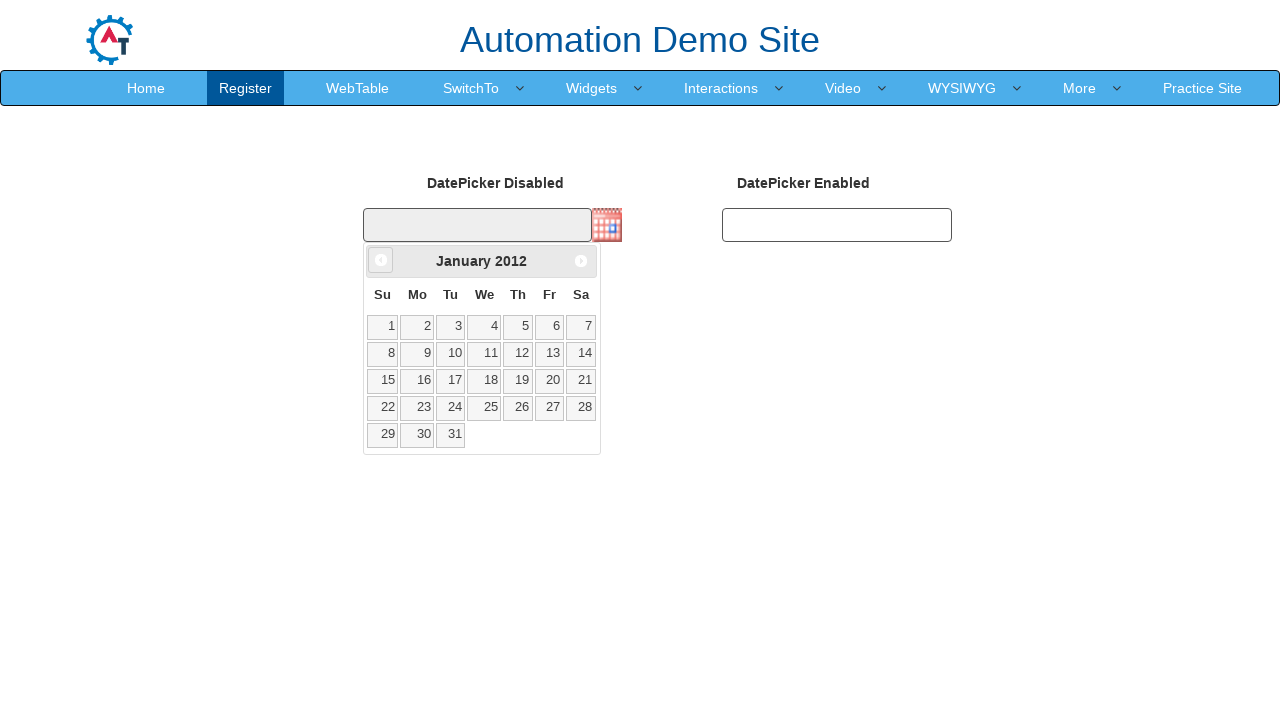

Clicked previous month button to navigate backward at (381, 260) on [data-handler='prev']
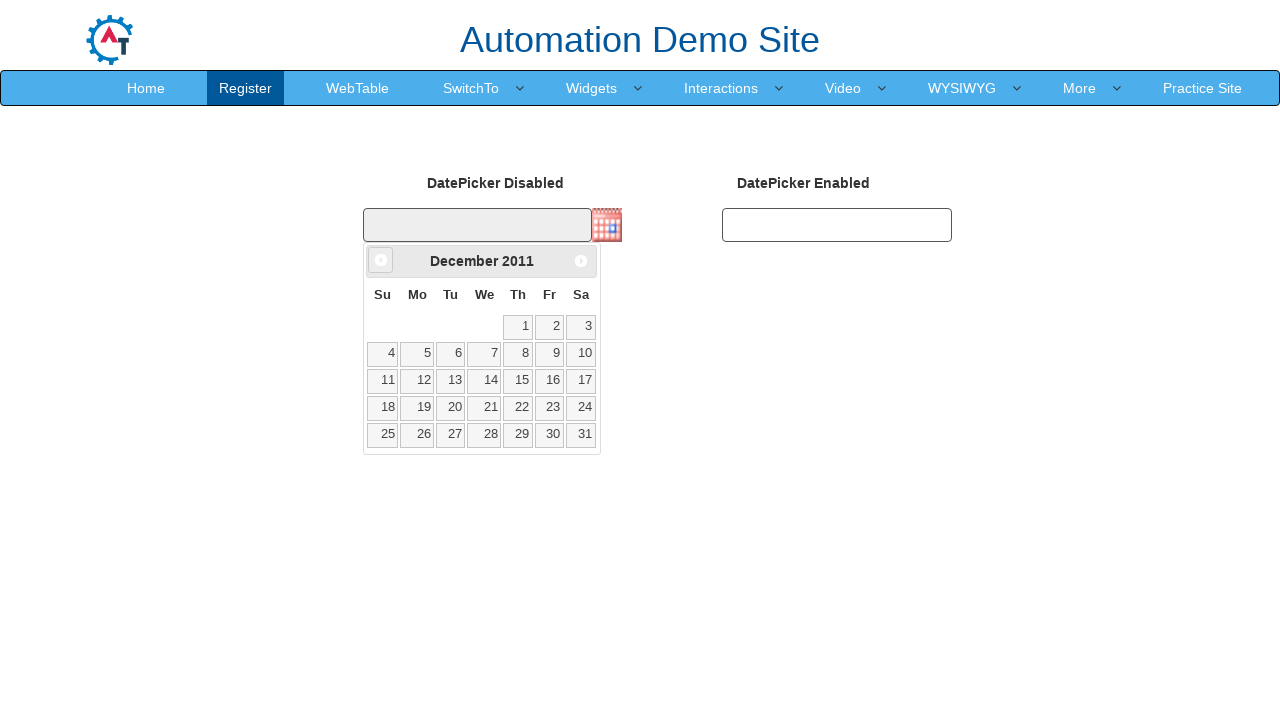

Retrieved current month: December
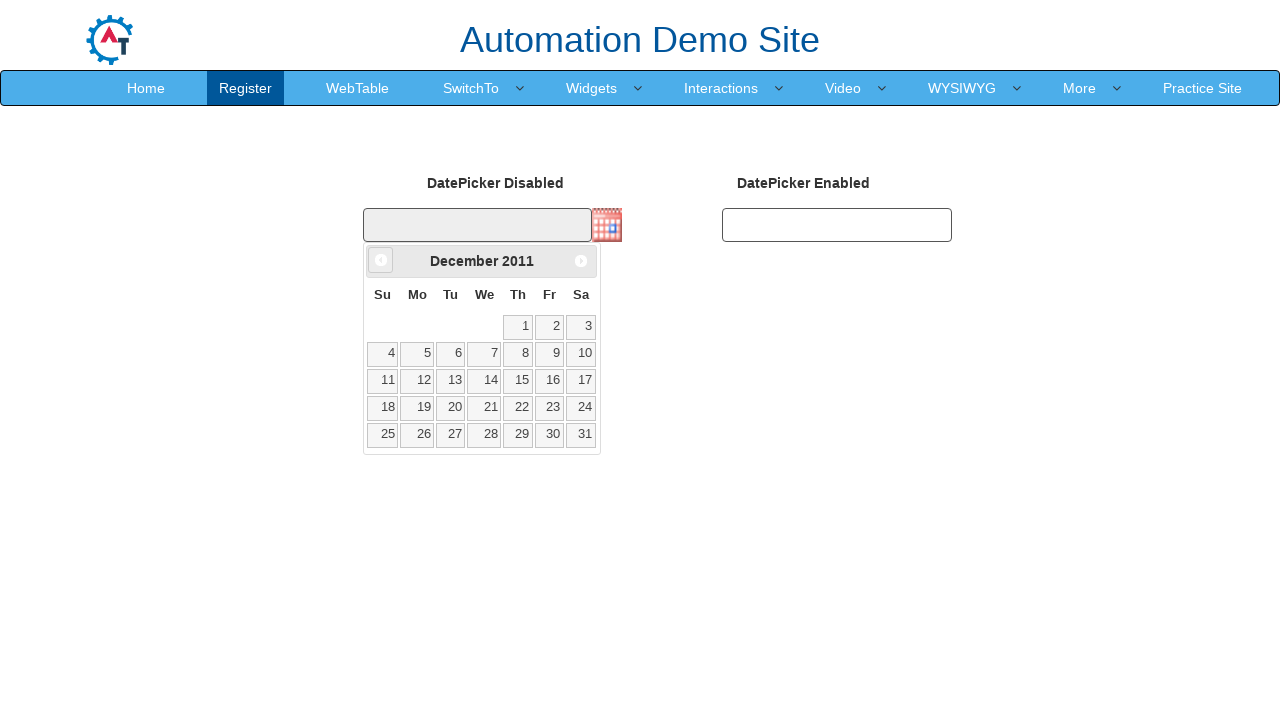

Retrieved current year: 2011
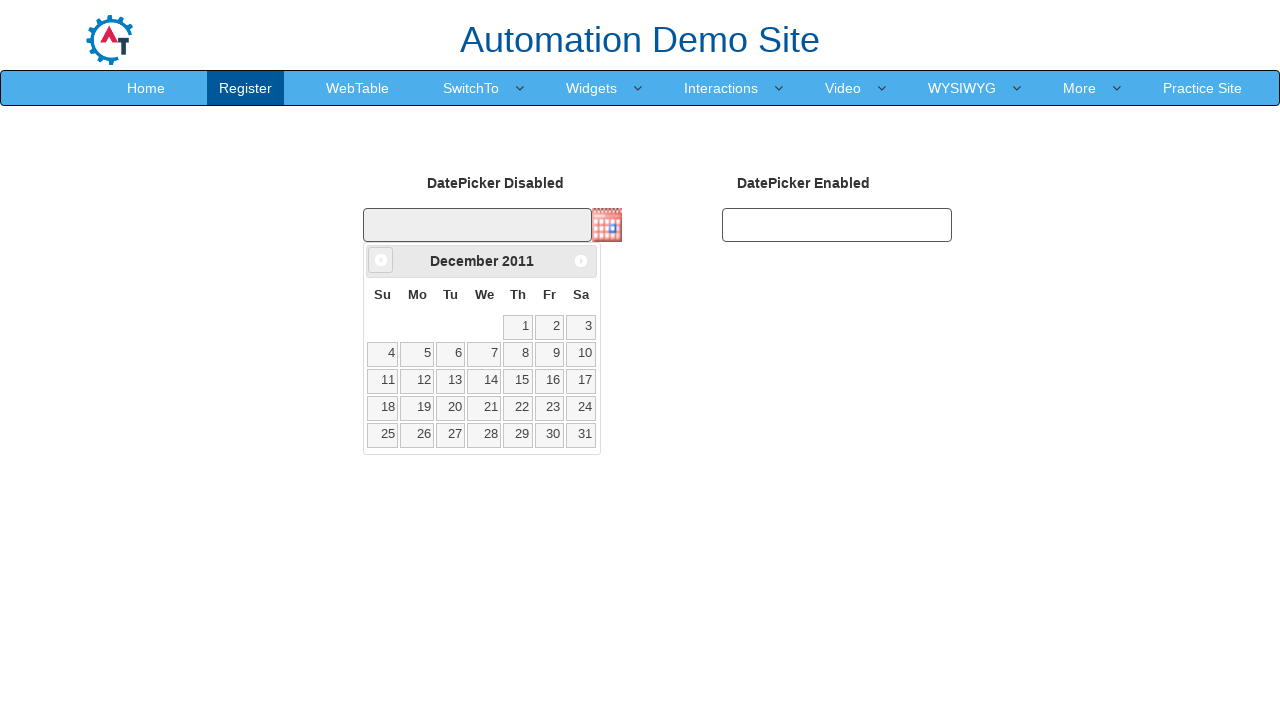

Clicked previous month button to navigate backward at (381, 260) on [data-handler='prev']
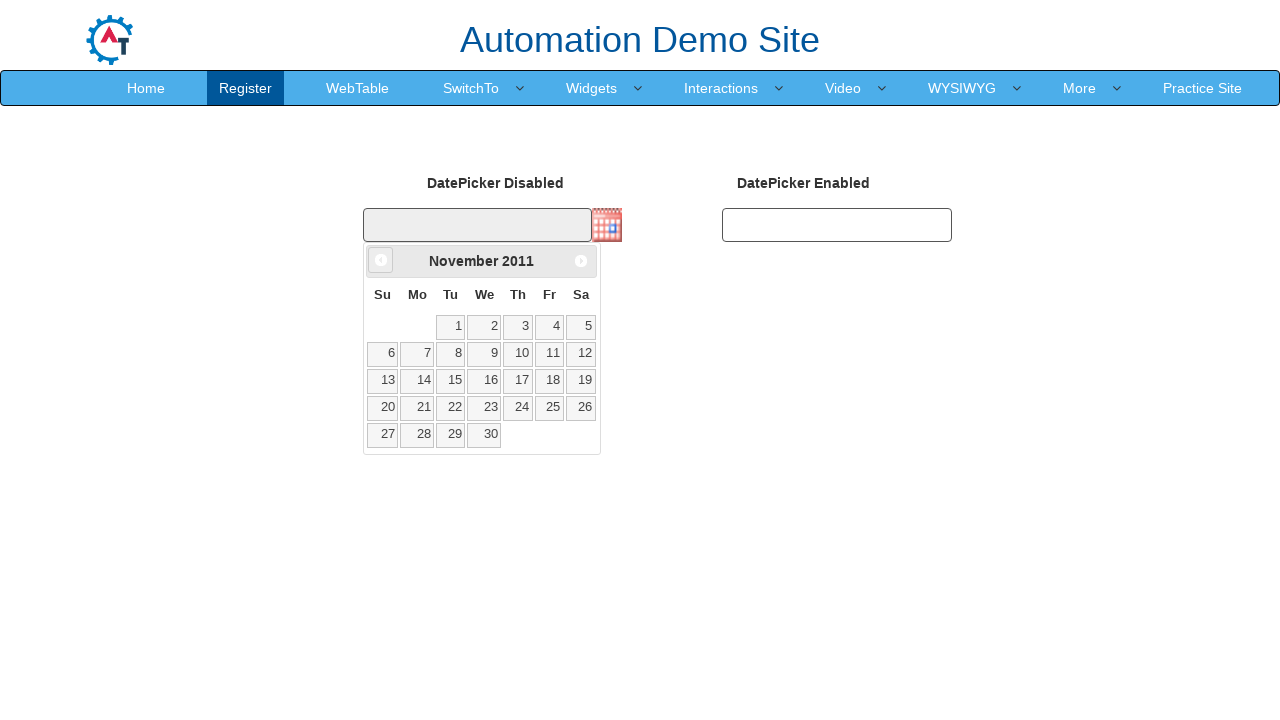

Retrieved current month: November
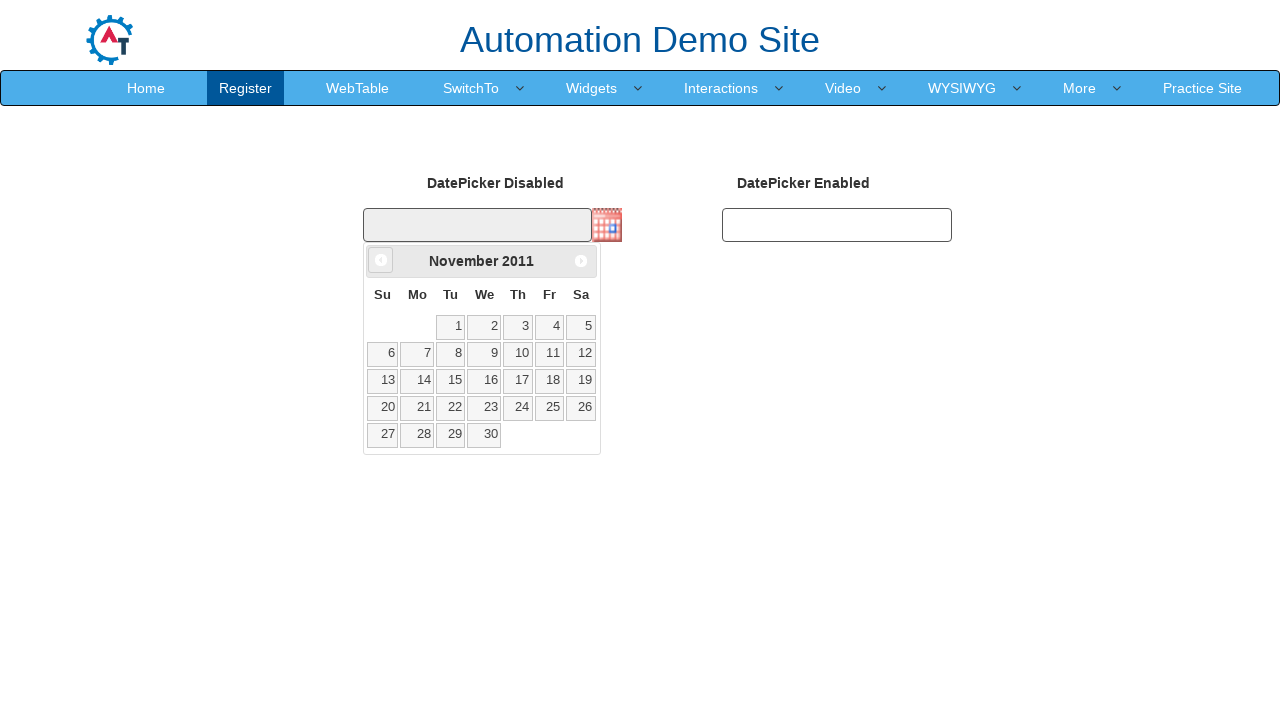

Retrieved current year: 2011
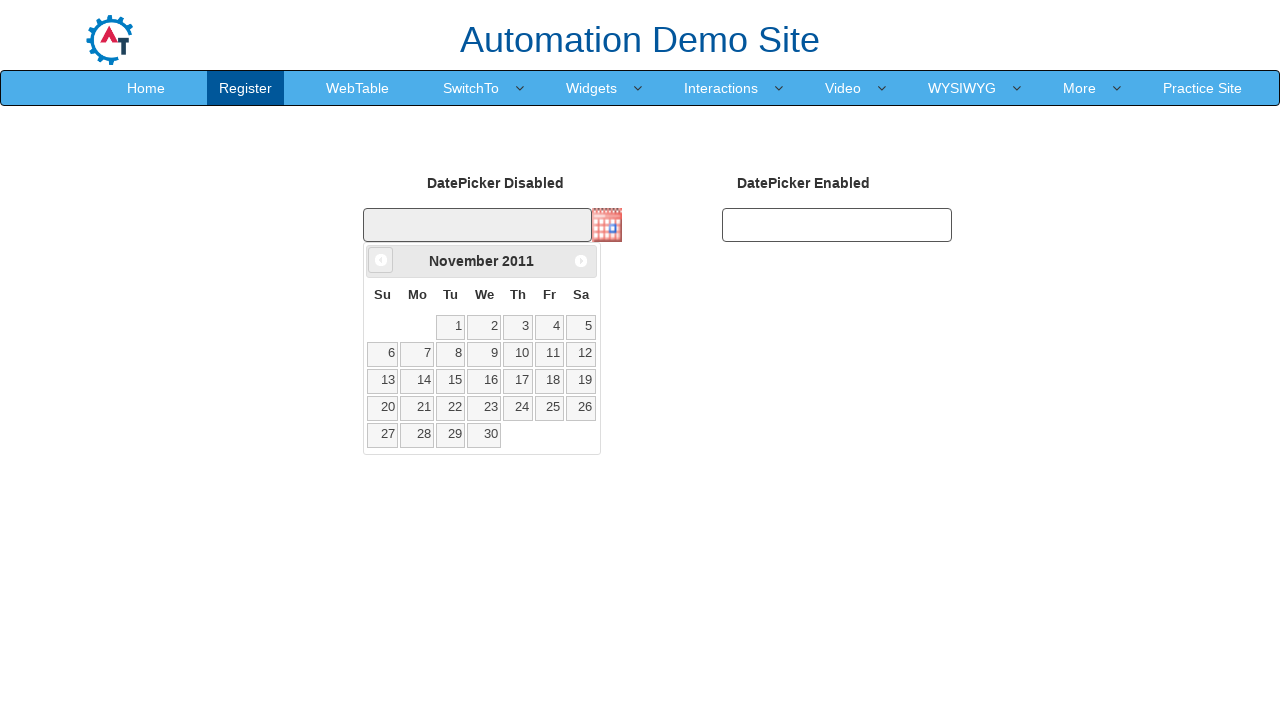

Clicked previous month button to navigate backward at (381, 260) on [data-handler='prev']
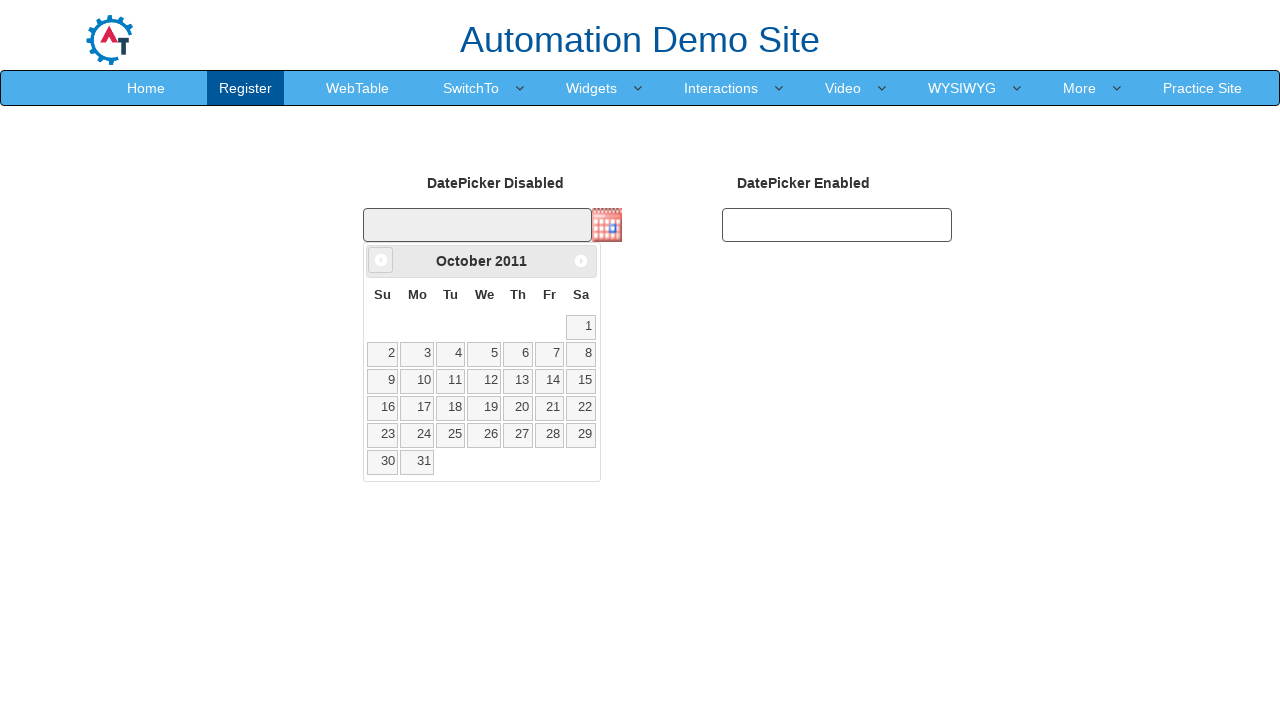

Retrieved current month: October
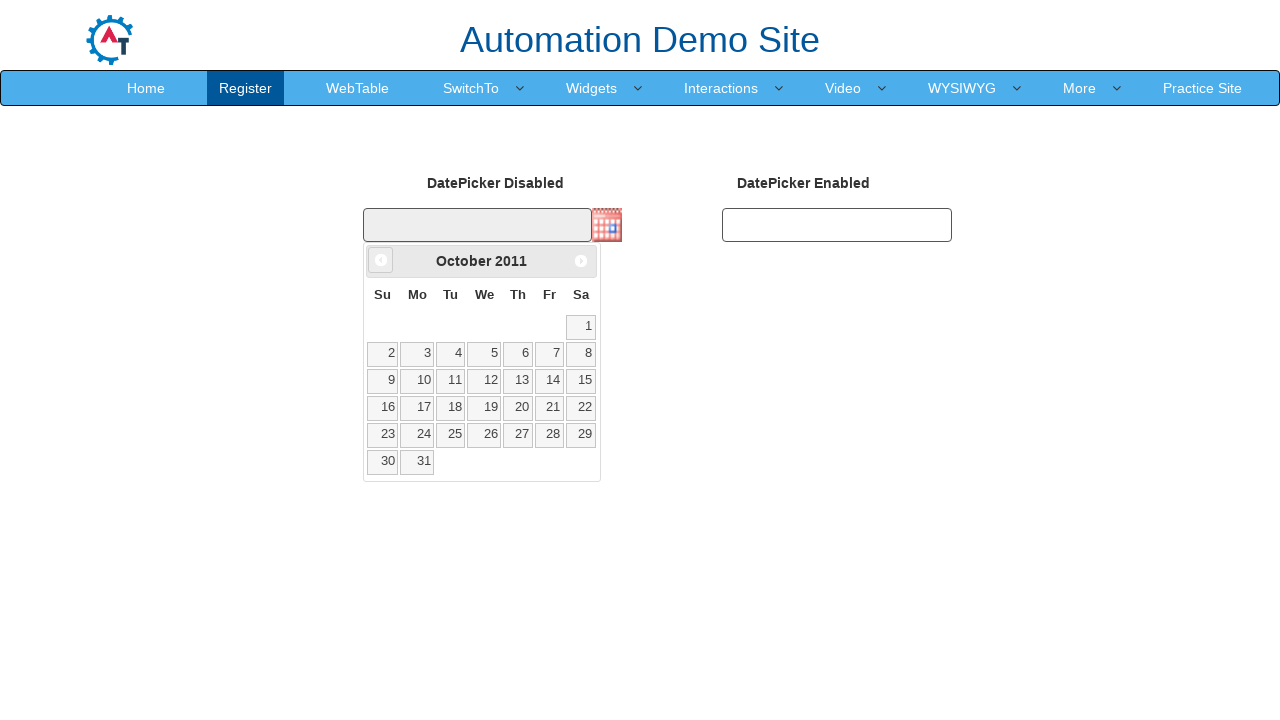

Retrieved current year: 2011
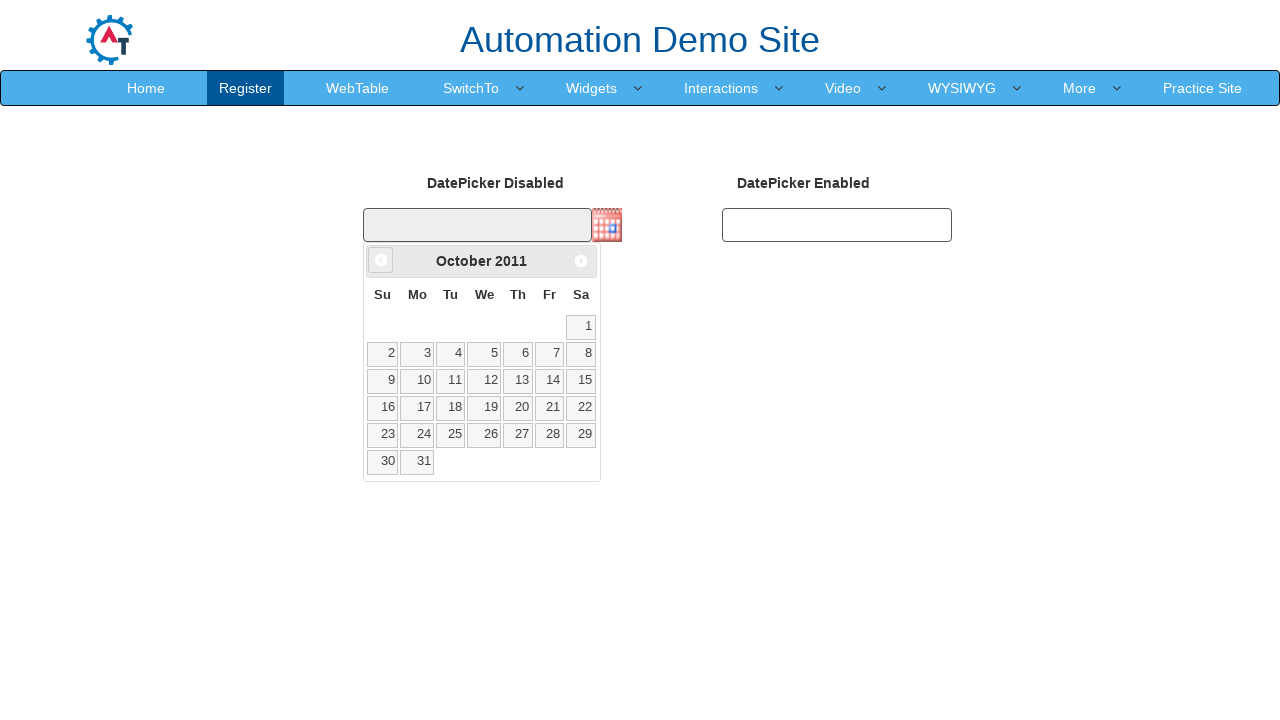

Clicked previous month button to navigate backward at (381, 260) on [data-handler='prev']
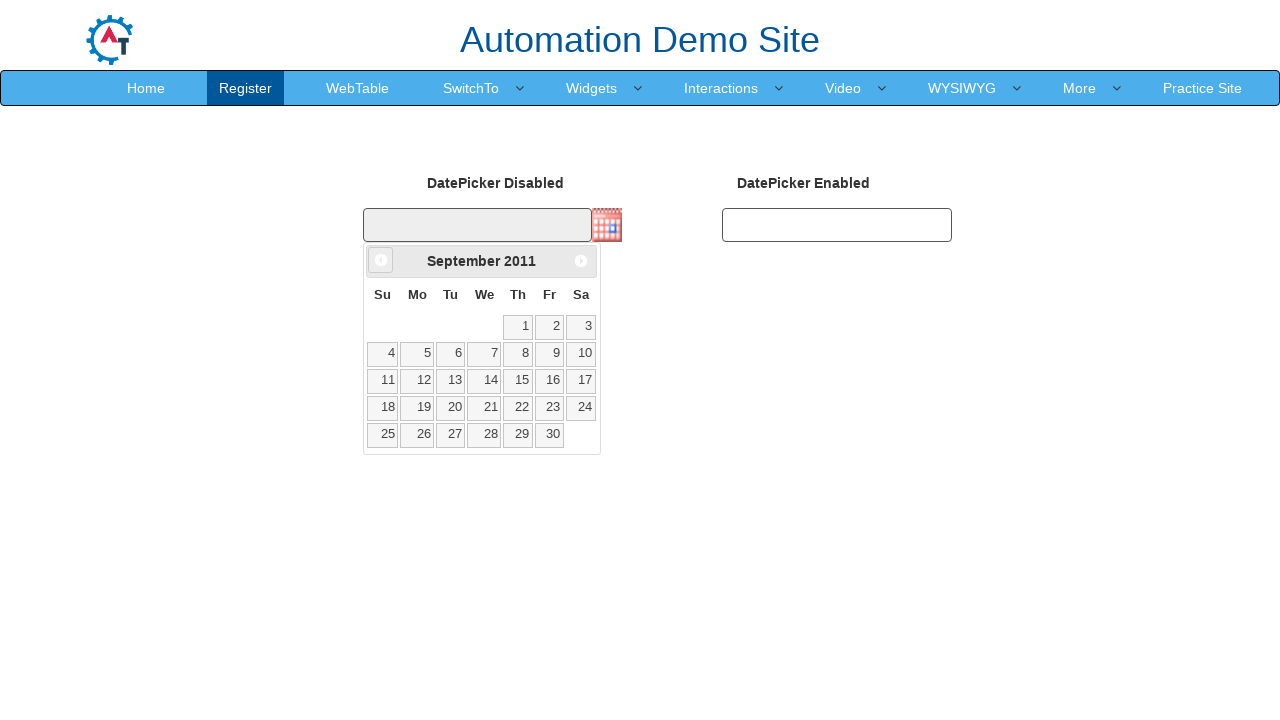

Retrieved current month: September
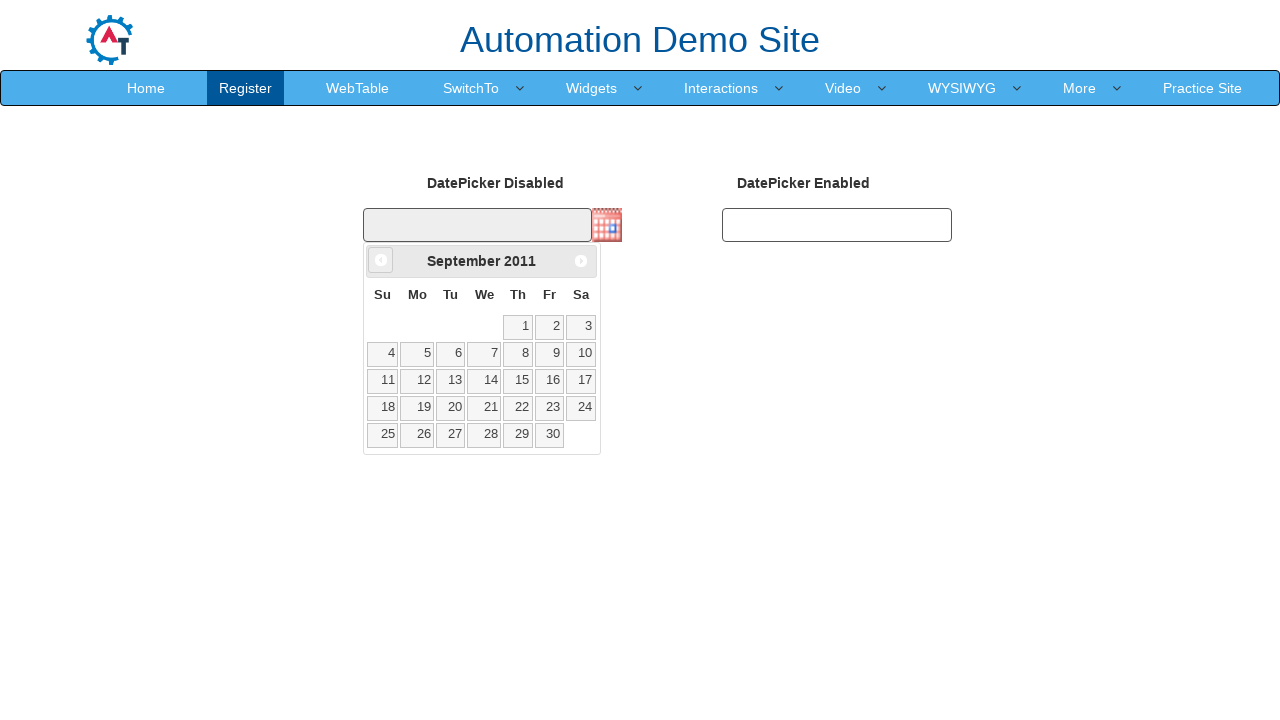

Retrieved current year: 2011
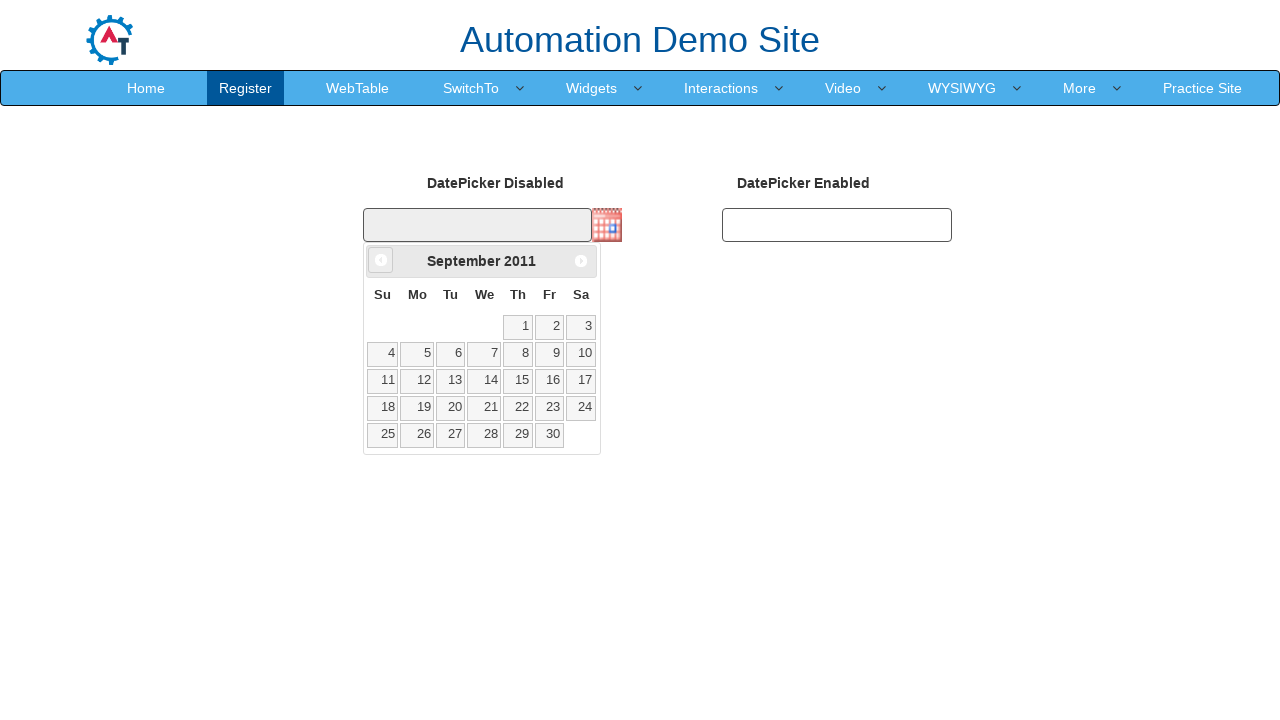

Clicked previous month button to navigate backward at (381, 260) on [data-handler='prev']
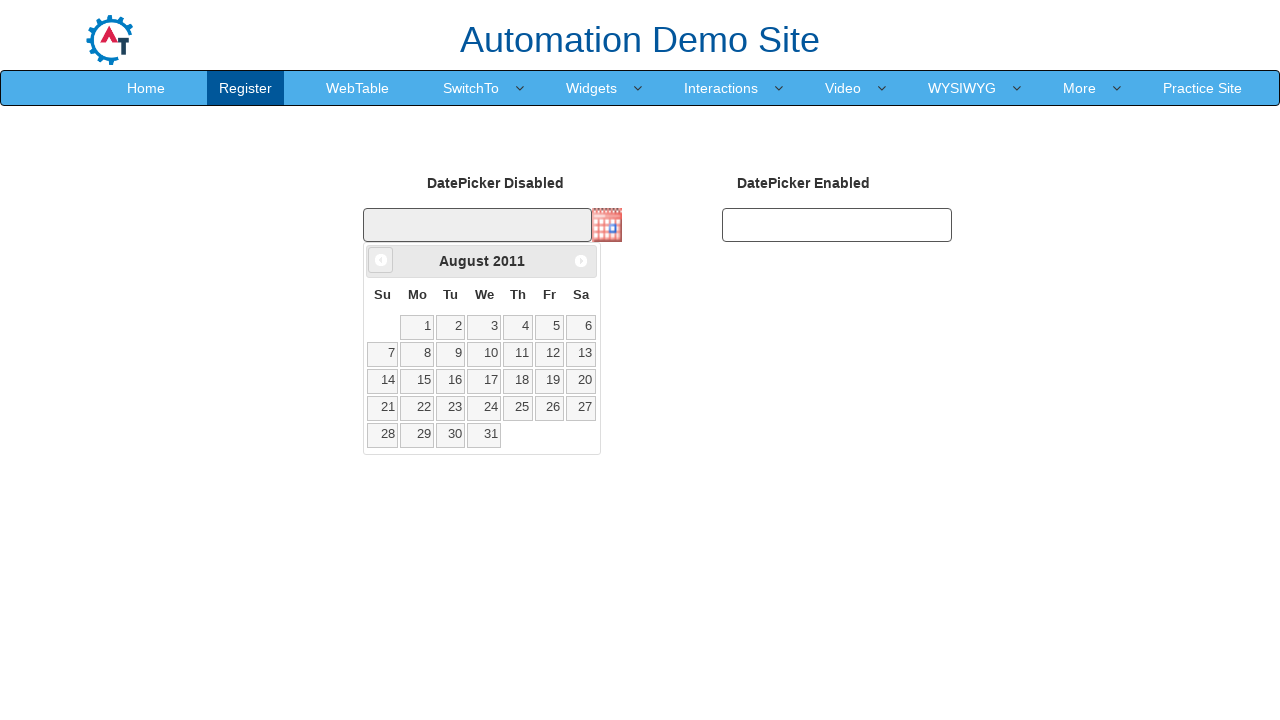

Retrieved current month: August
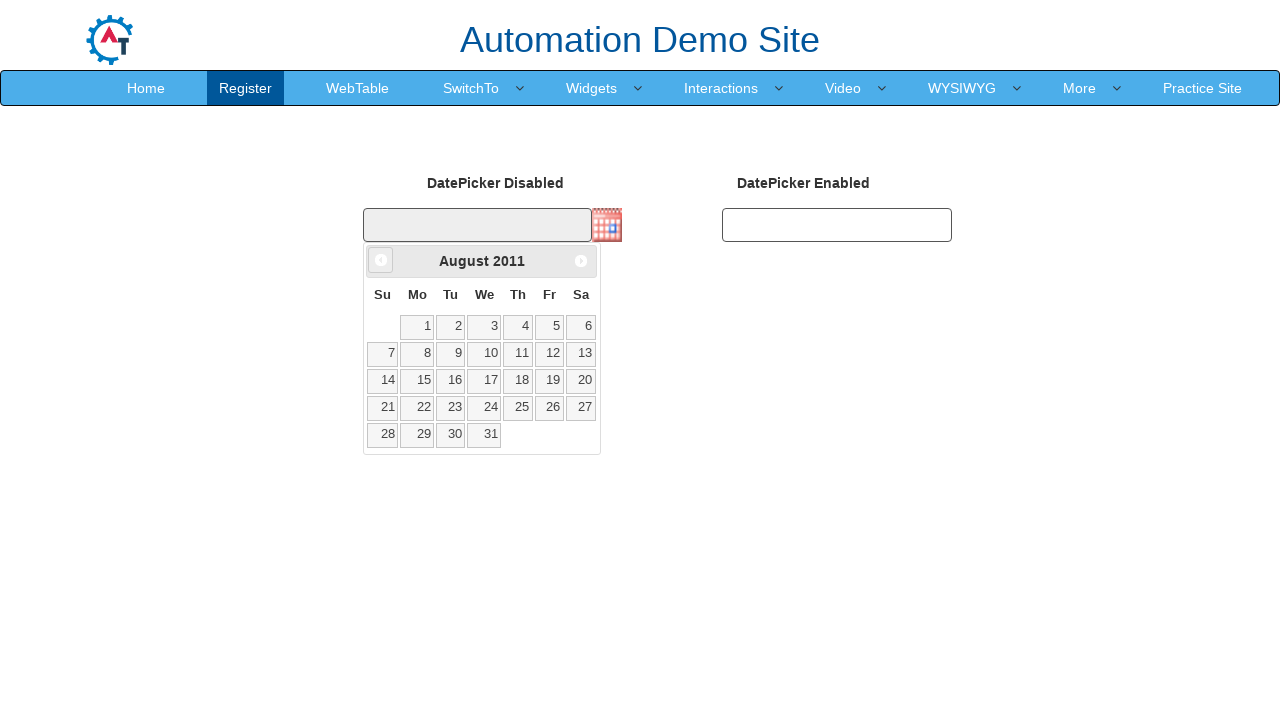

Retrieved current year: 2011
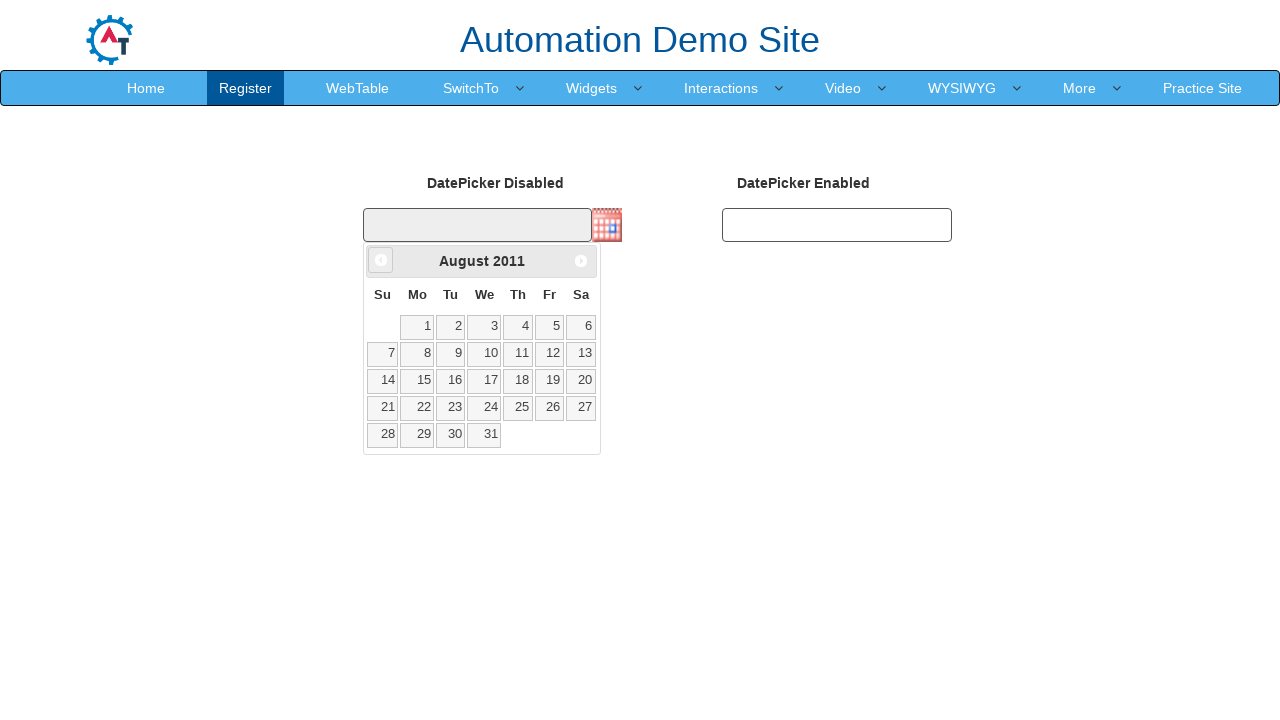

Clicked previous month button to navigate backward at (381, 260) on [data-handler='prev']
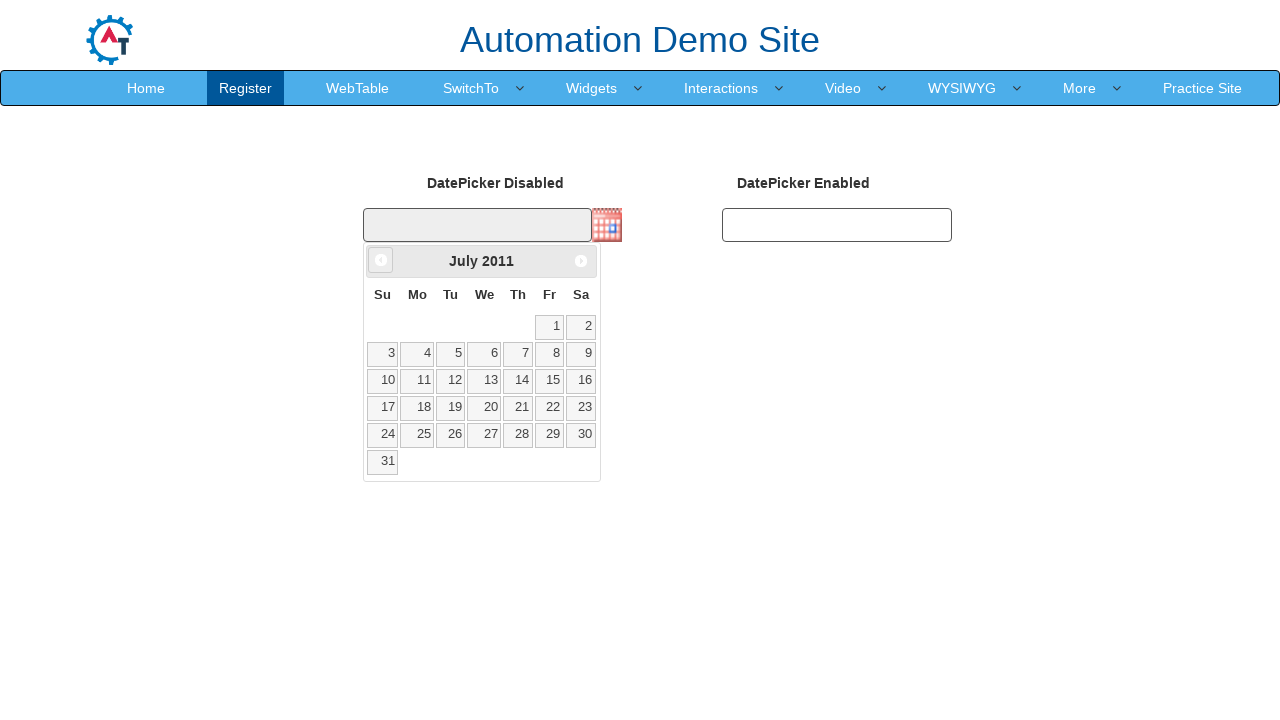

Retrieved current month: July
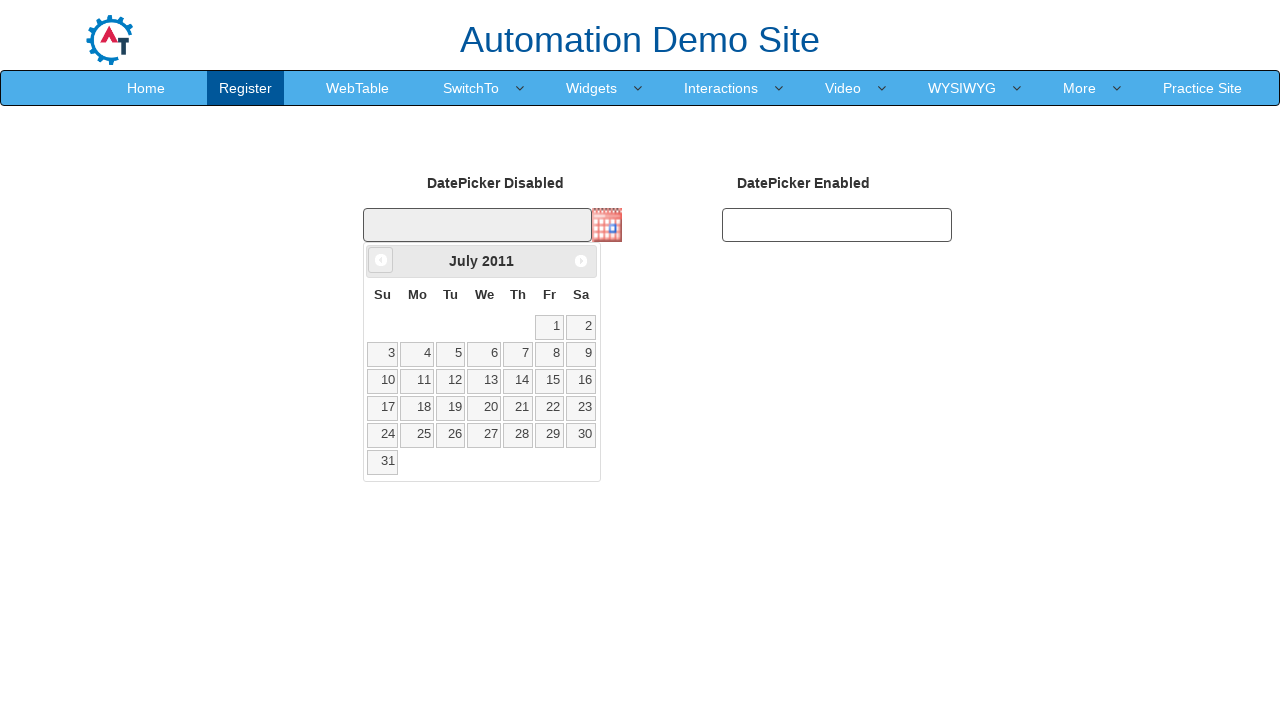

Retrieved current year: 2011
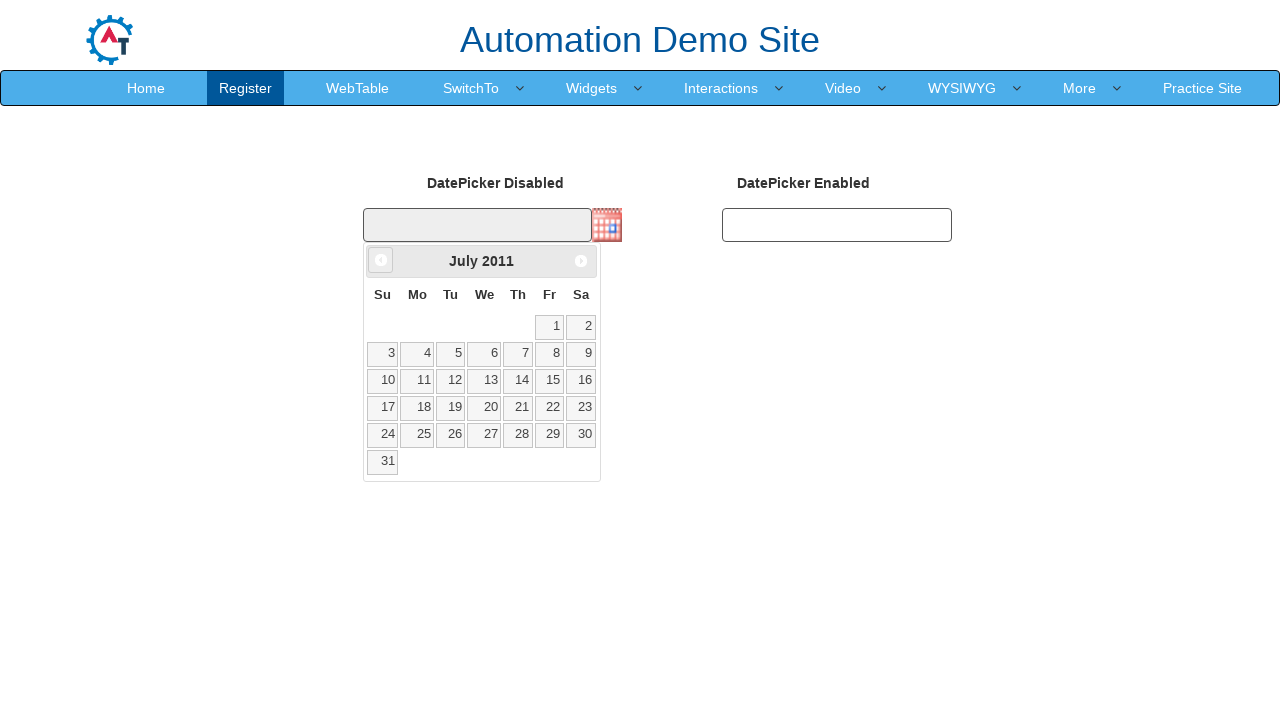

Clicked previous month button to navigate backward at (381, 260) on [data-handler='prev']
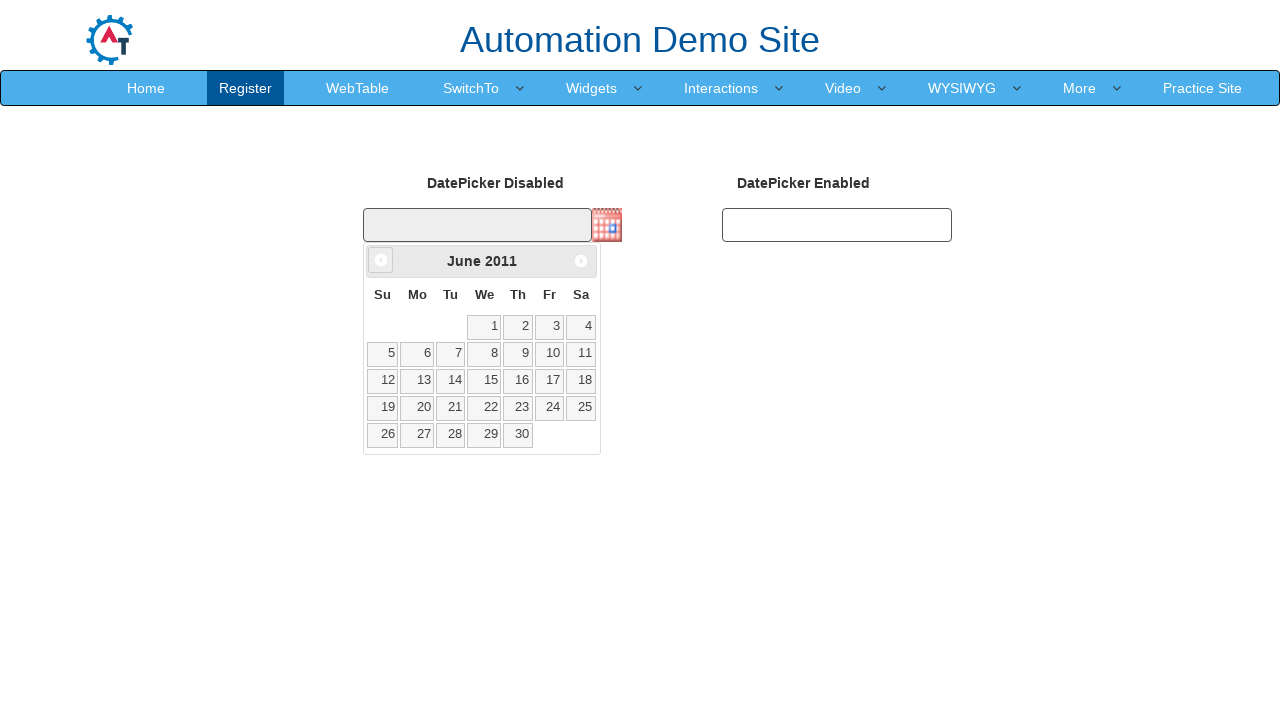

Retrieved current month: June
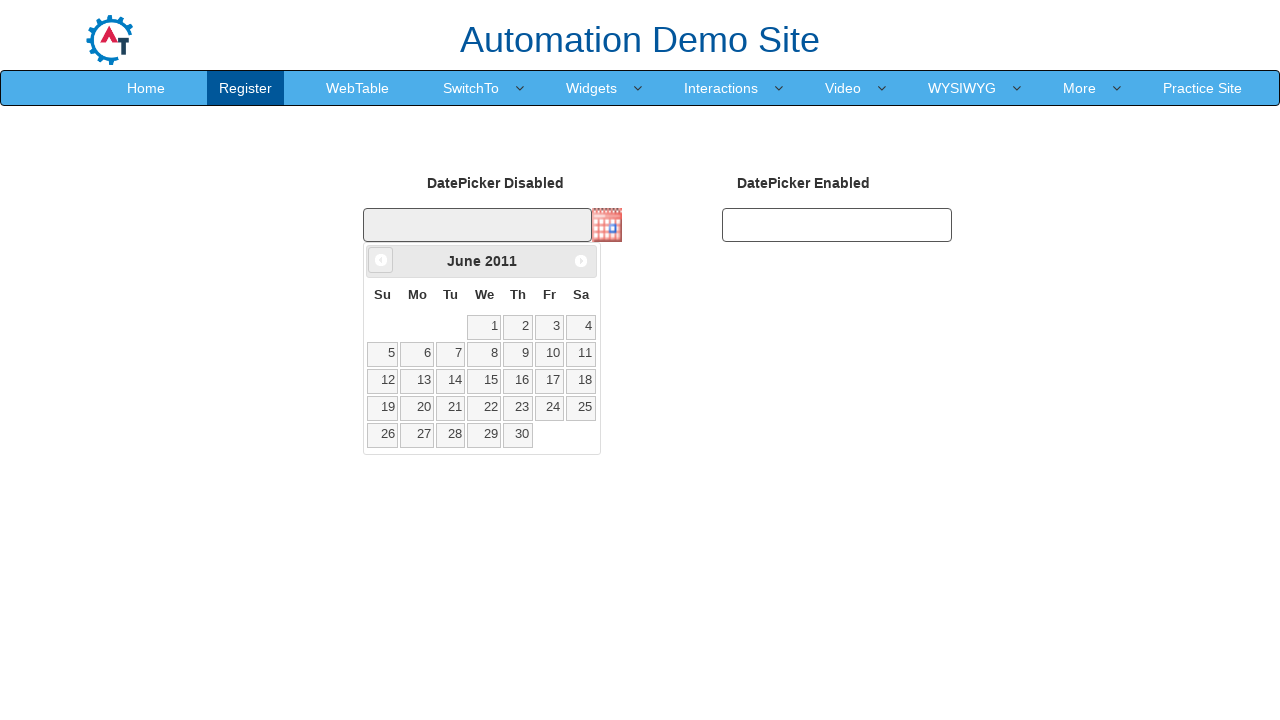

Retrieved current year: 2011
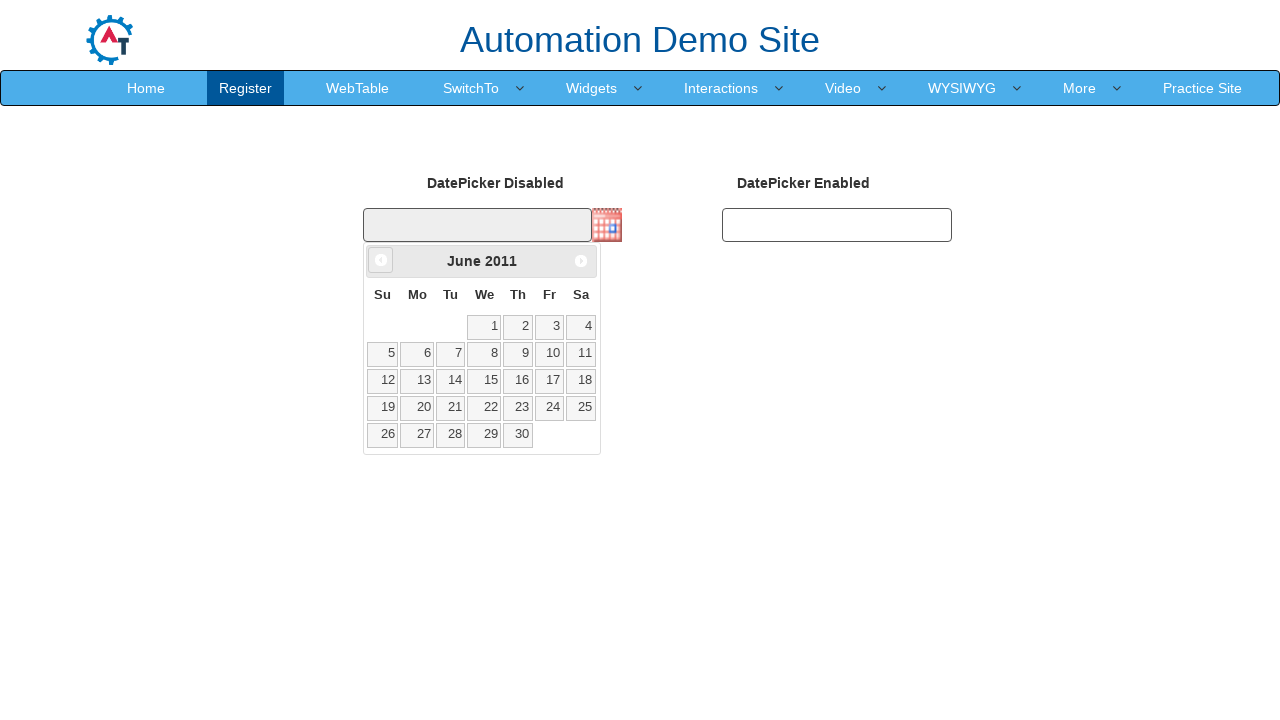

Clicked previous month button to navigate backward at (381, 260) on [data-handler='prev']
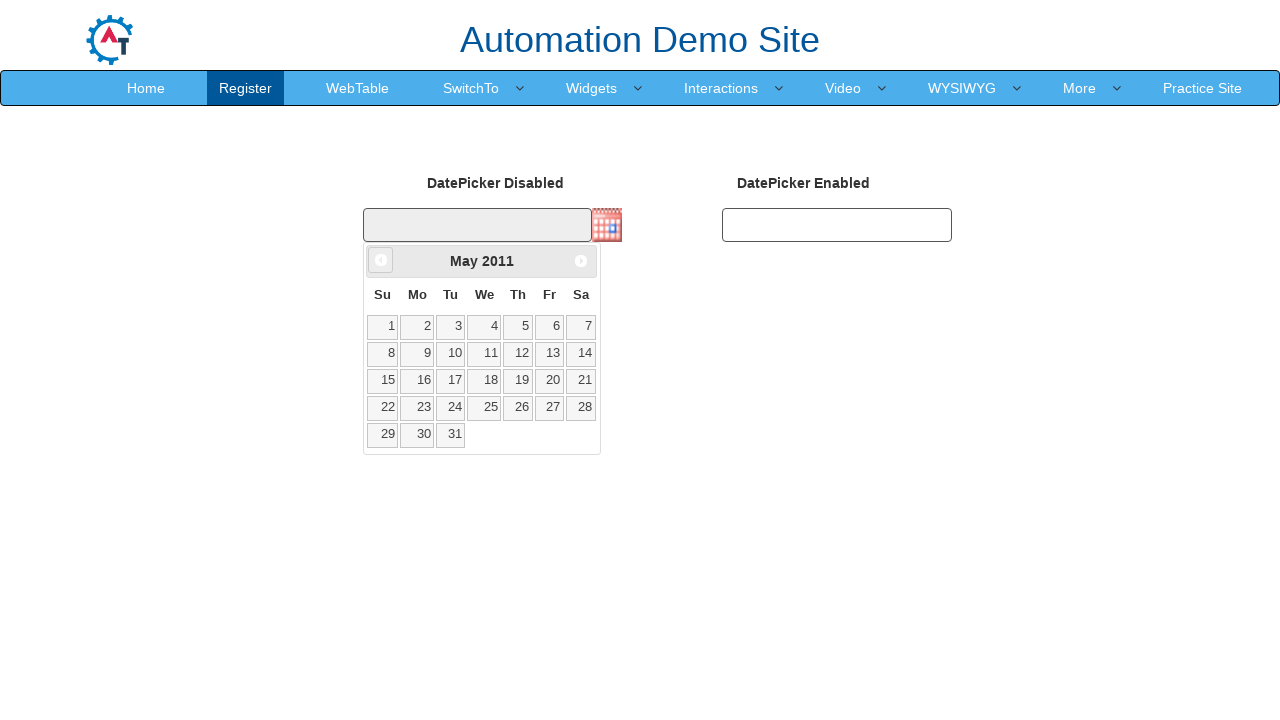

Retrieved current month: May
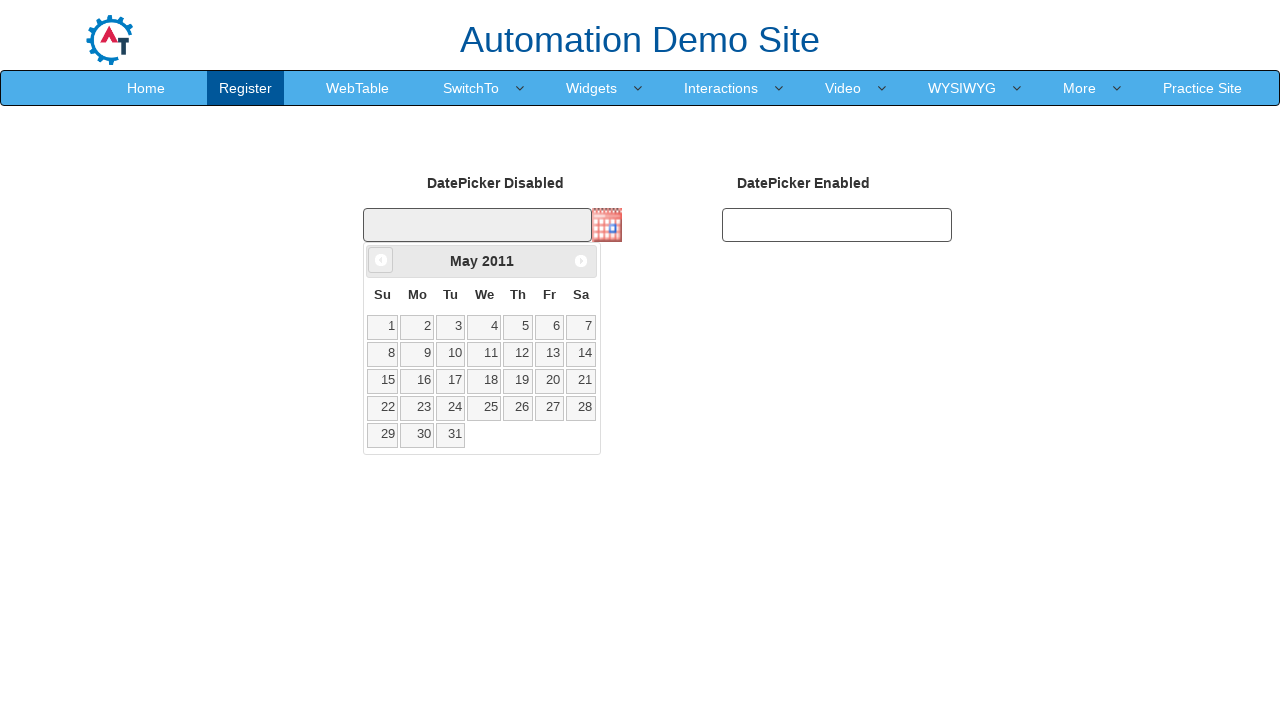

Retrieved current year: 2011
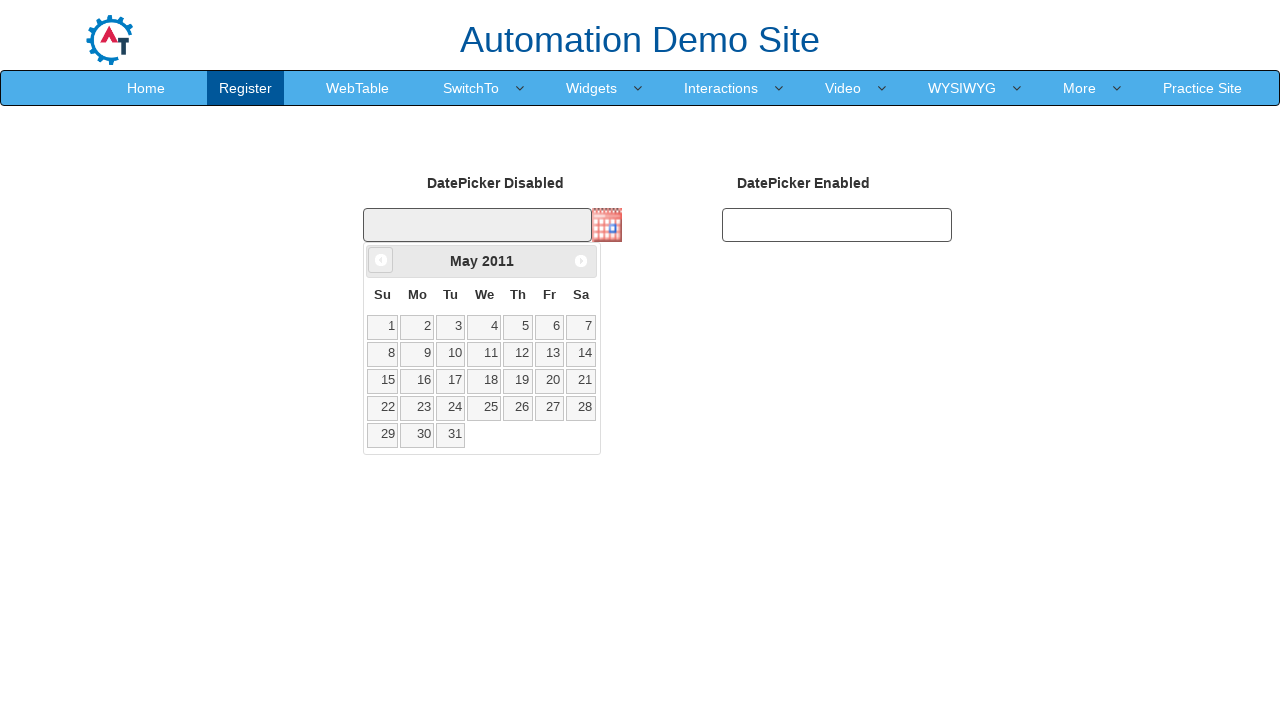

Clicked previous month button to navigate backward at (381, 260) on [data-handler='prev']
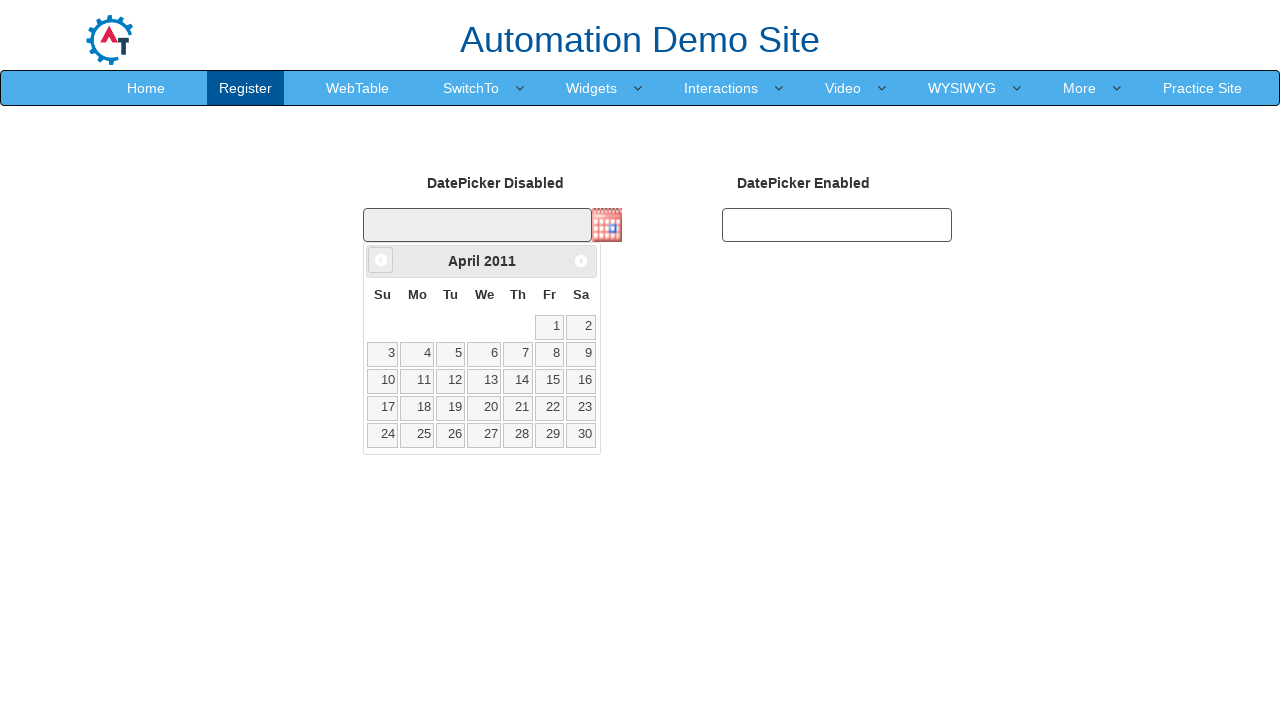

Retrieved current month: April
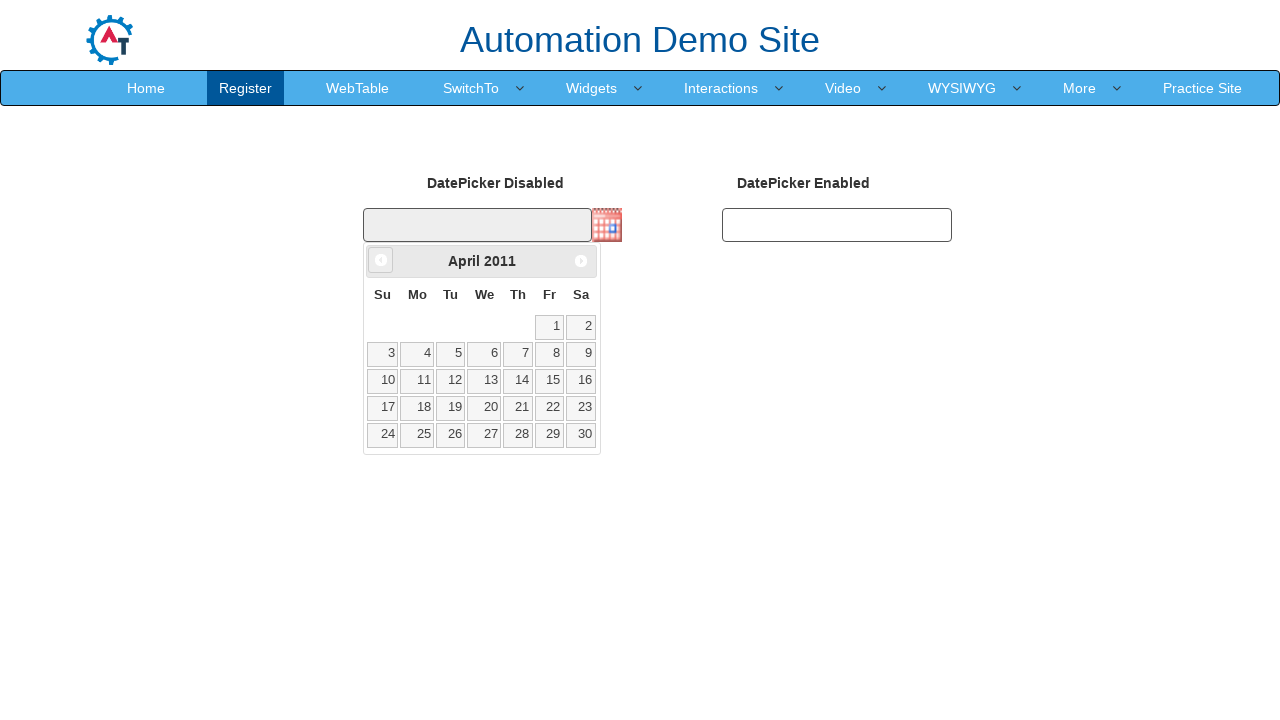

Retrieved current year: 2011
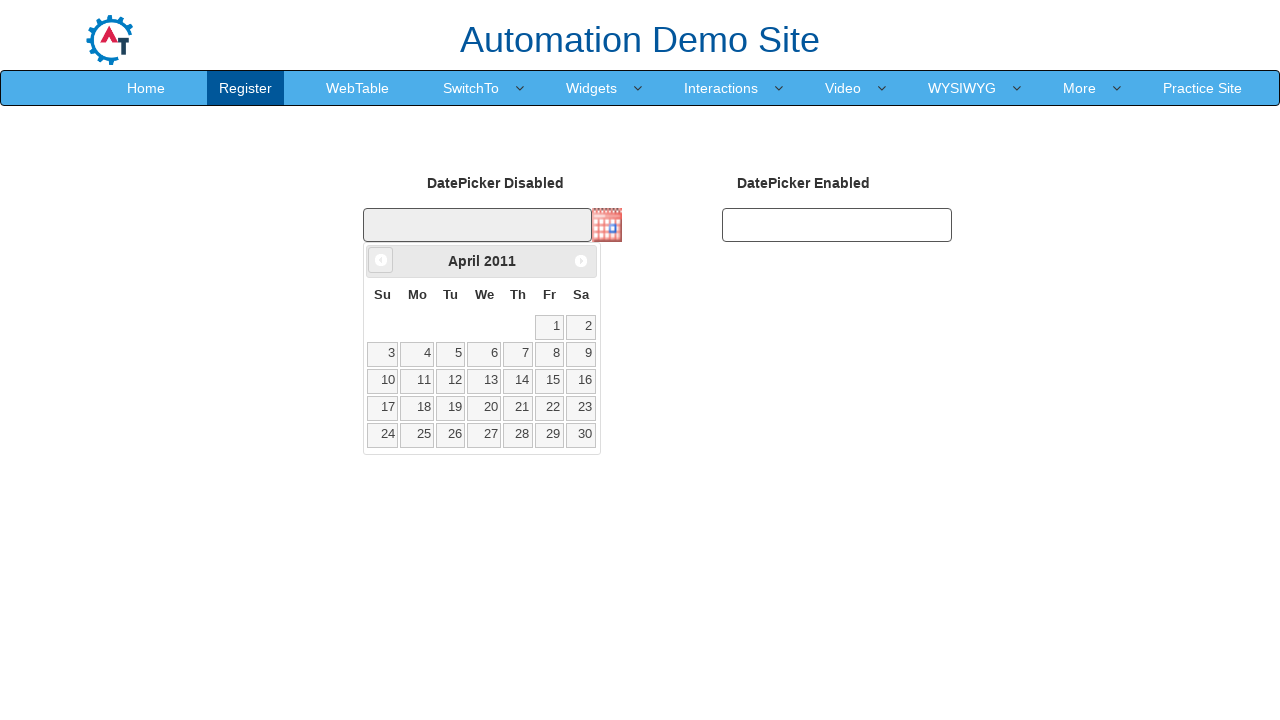

Clicked previous month button to navigate backward at (381, 260) on [data-handler='prev']
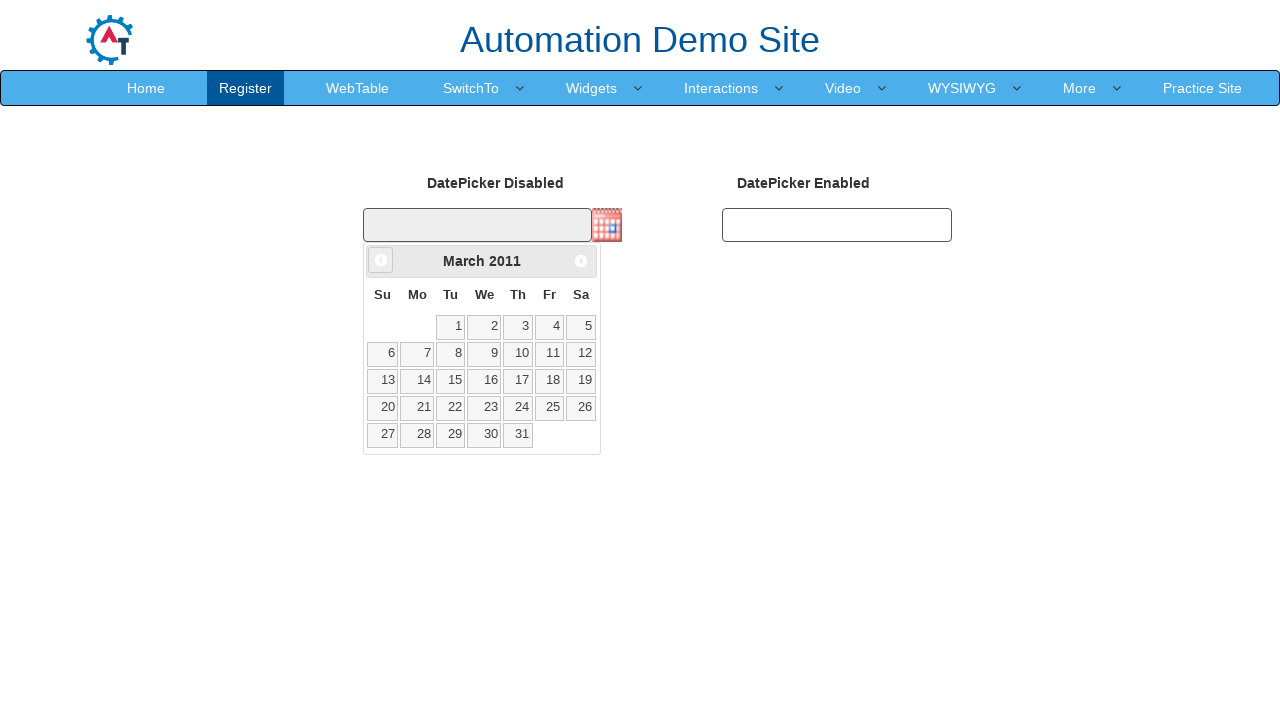

Retrieved current month: March
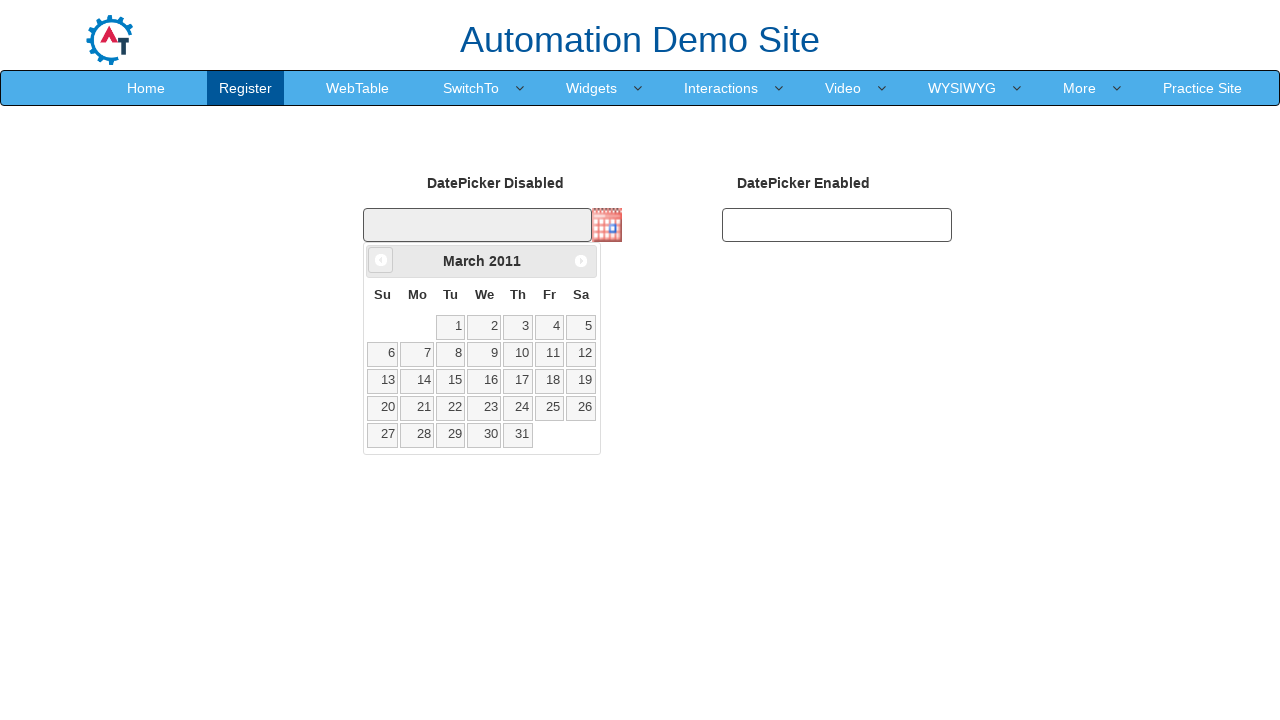

Retrieved current year: 2011
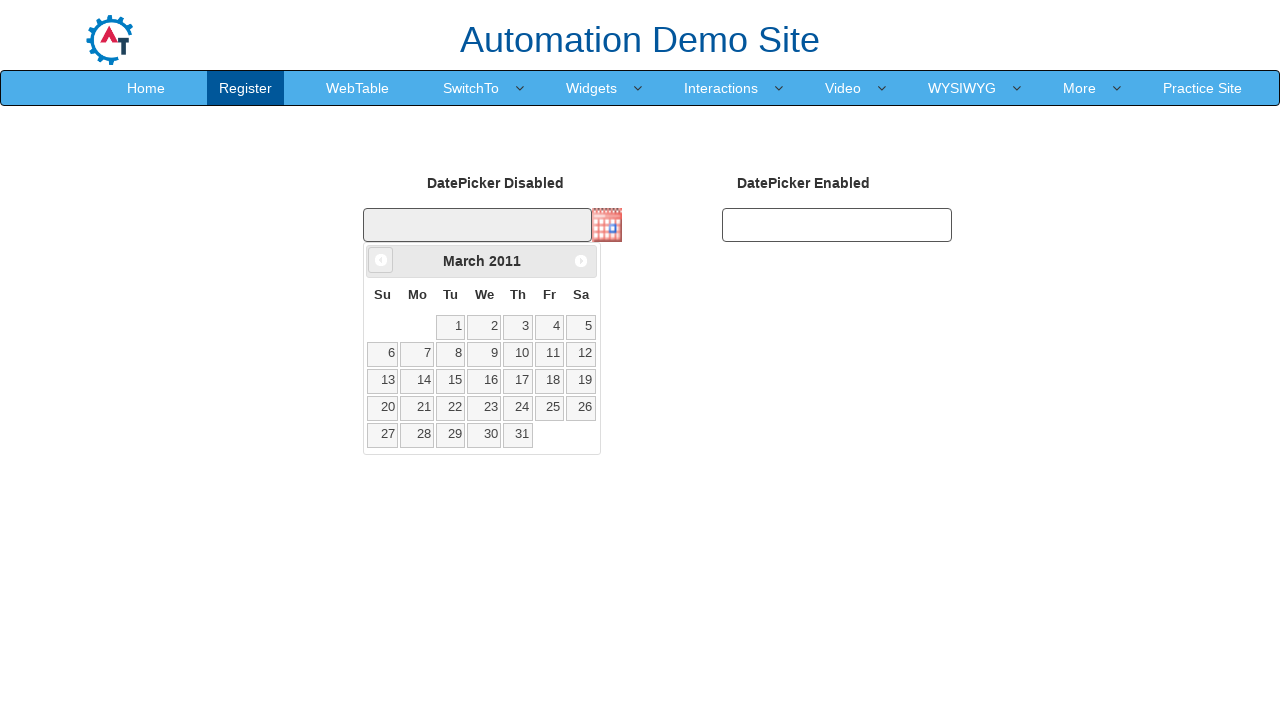

Clicked previous month button to navigate backward at (381, 260) on [data-handler='prev']
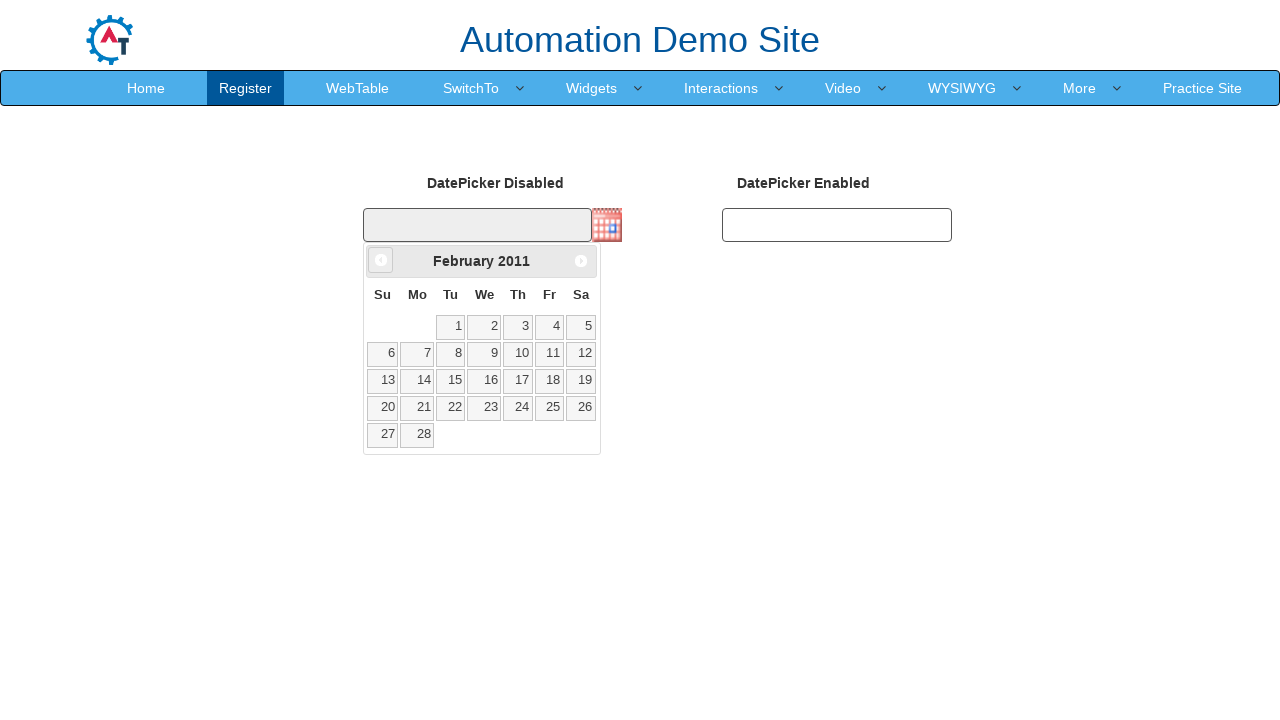

Retrieved current month: February
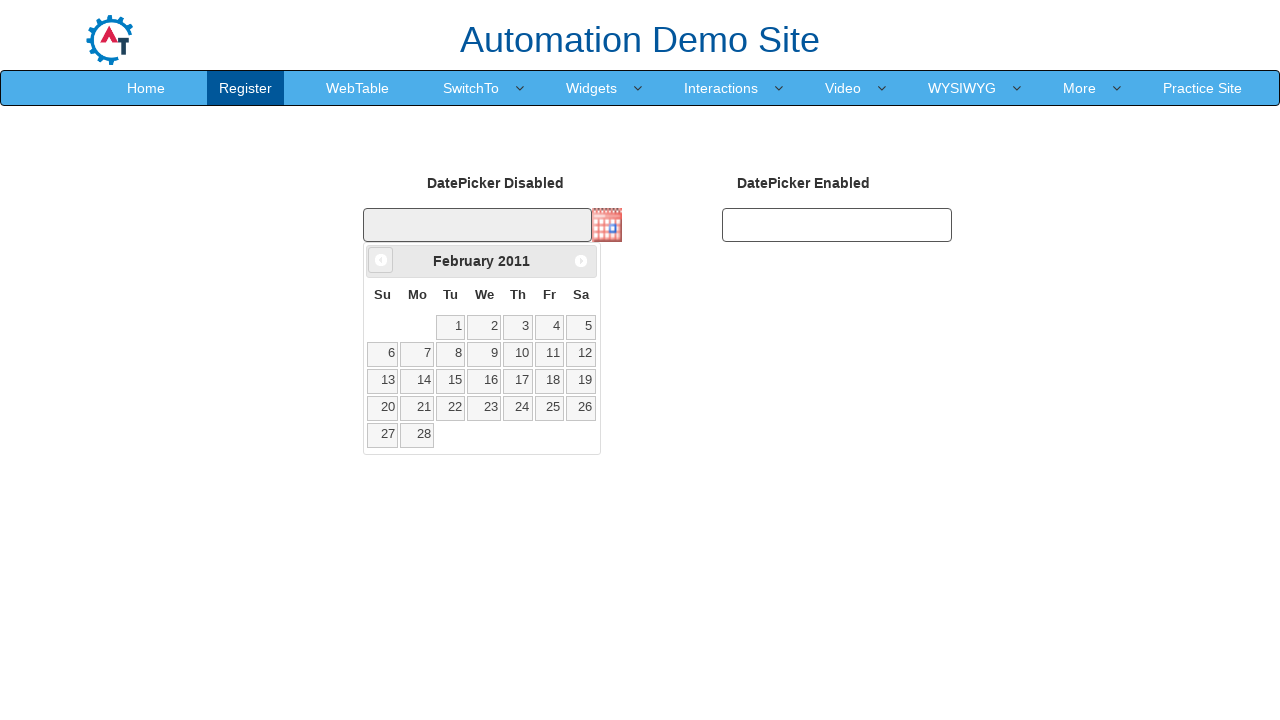

Retrieved current year: 2011
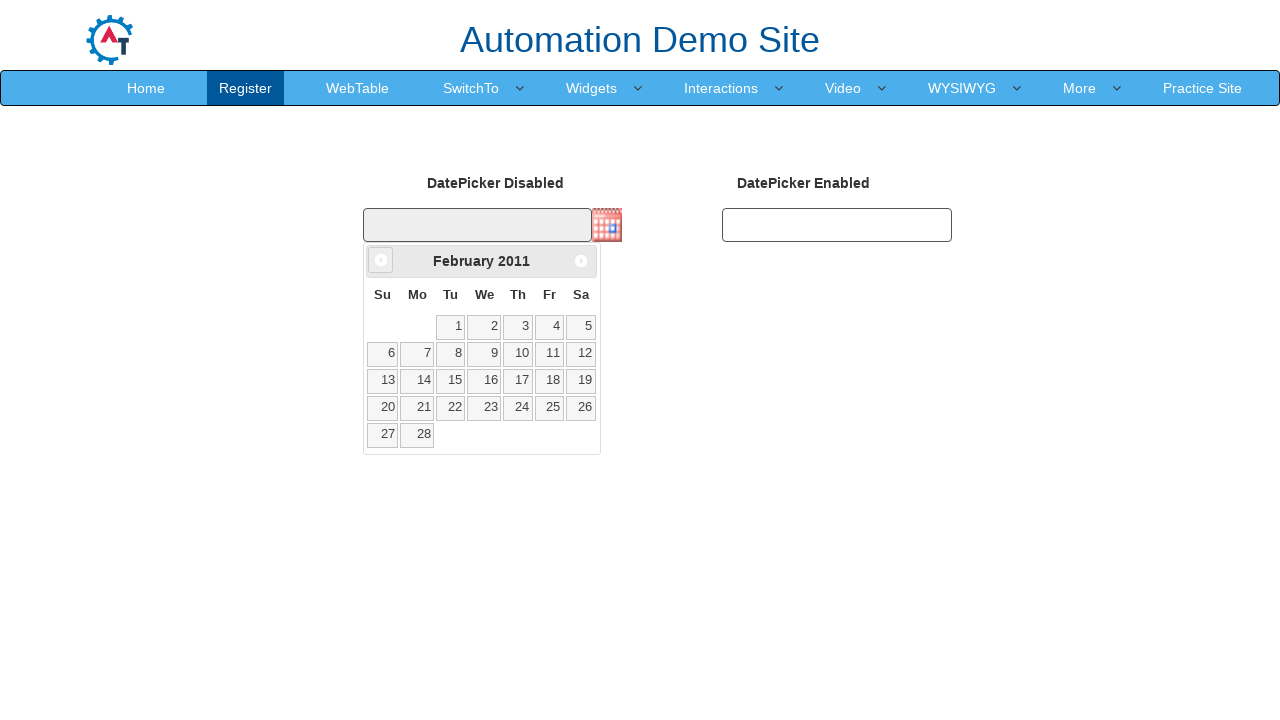

Clicked previous month button to navigate backward at (381, 260) on [data-handler='prev']
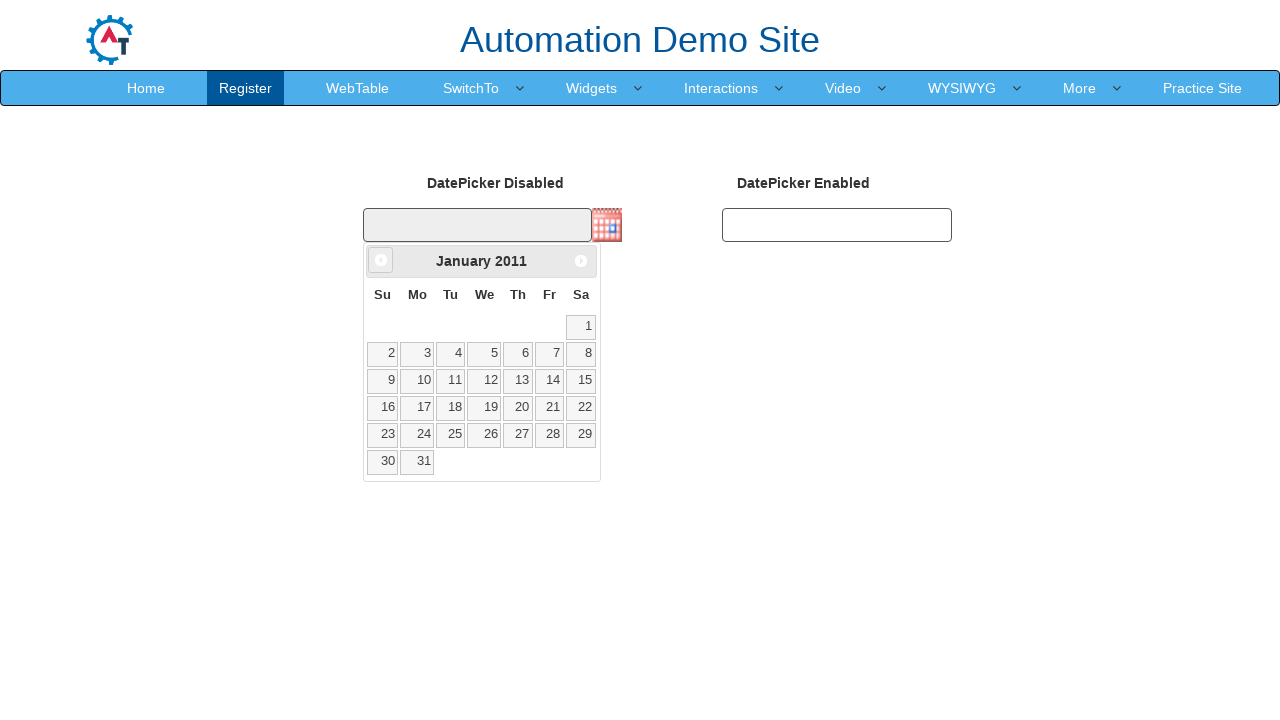

Retrieved current month: January
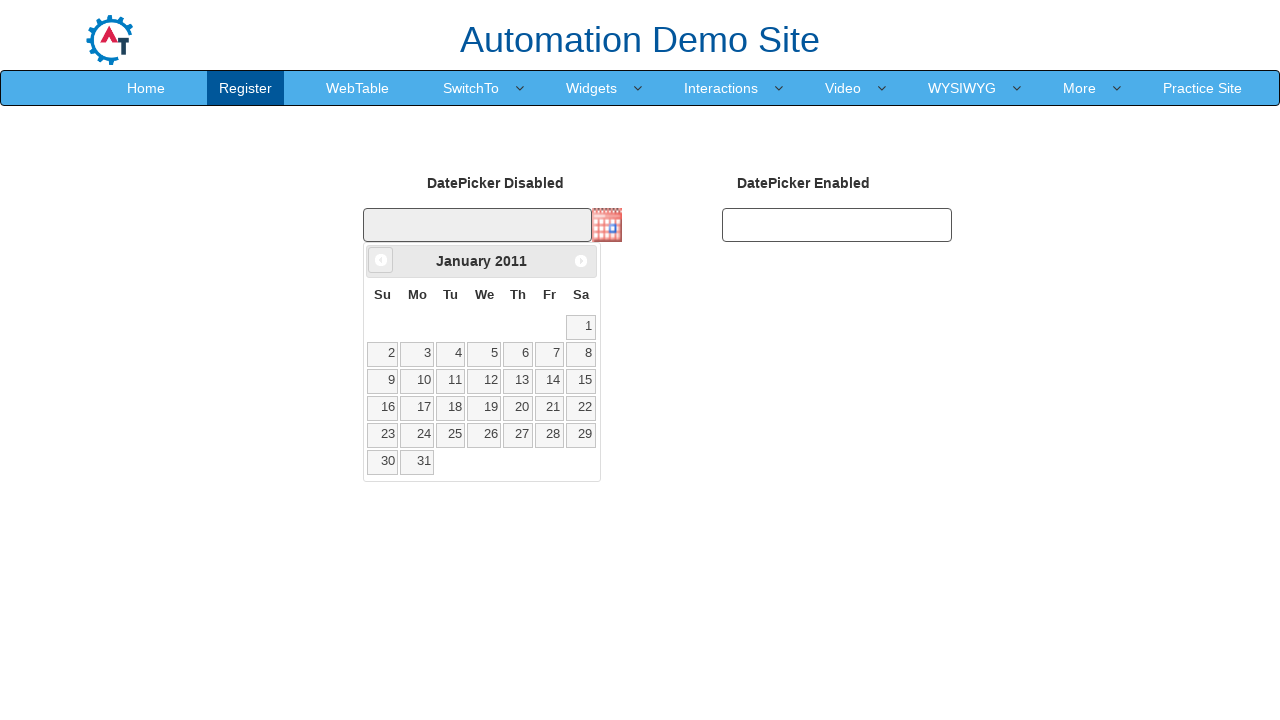

Retrieved current year: 2011
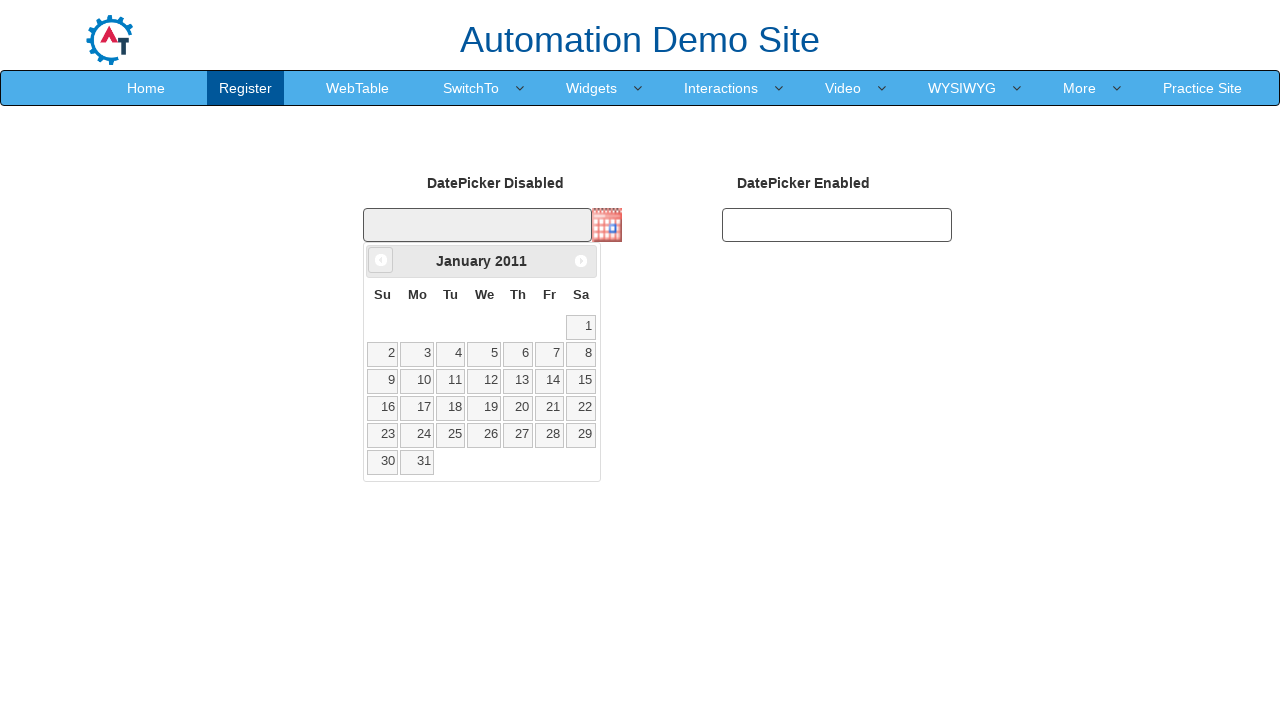

Clicked previous month button to navigate backward at (381, 260) on [data-handler='prev']
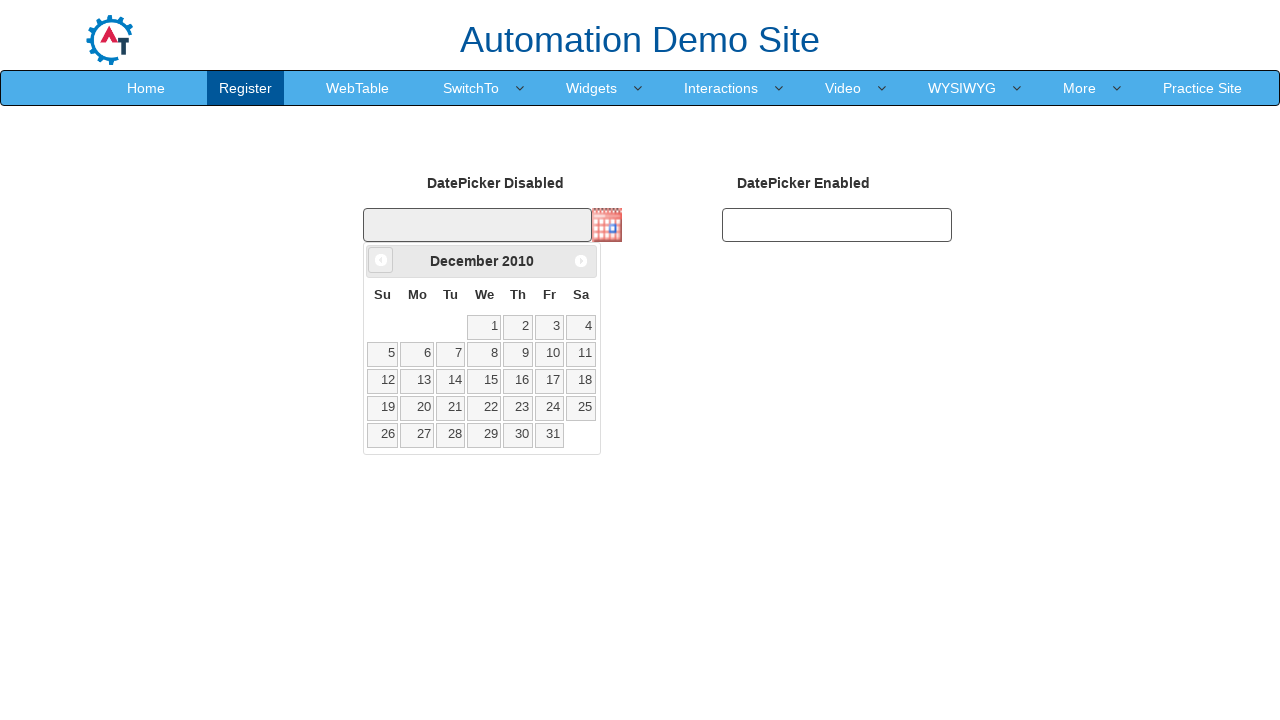

Retrieved current month: December
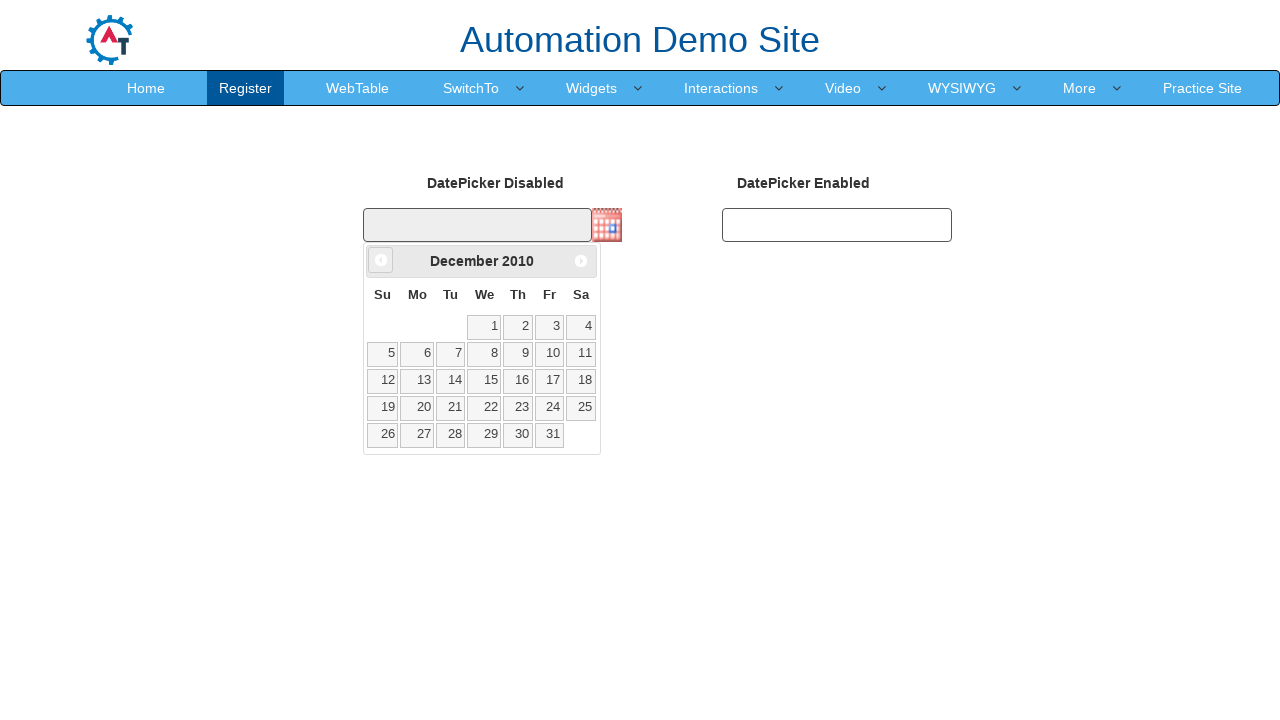

Retrieved current year: 2010
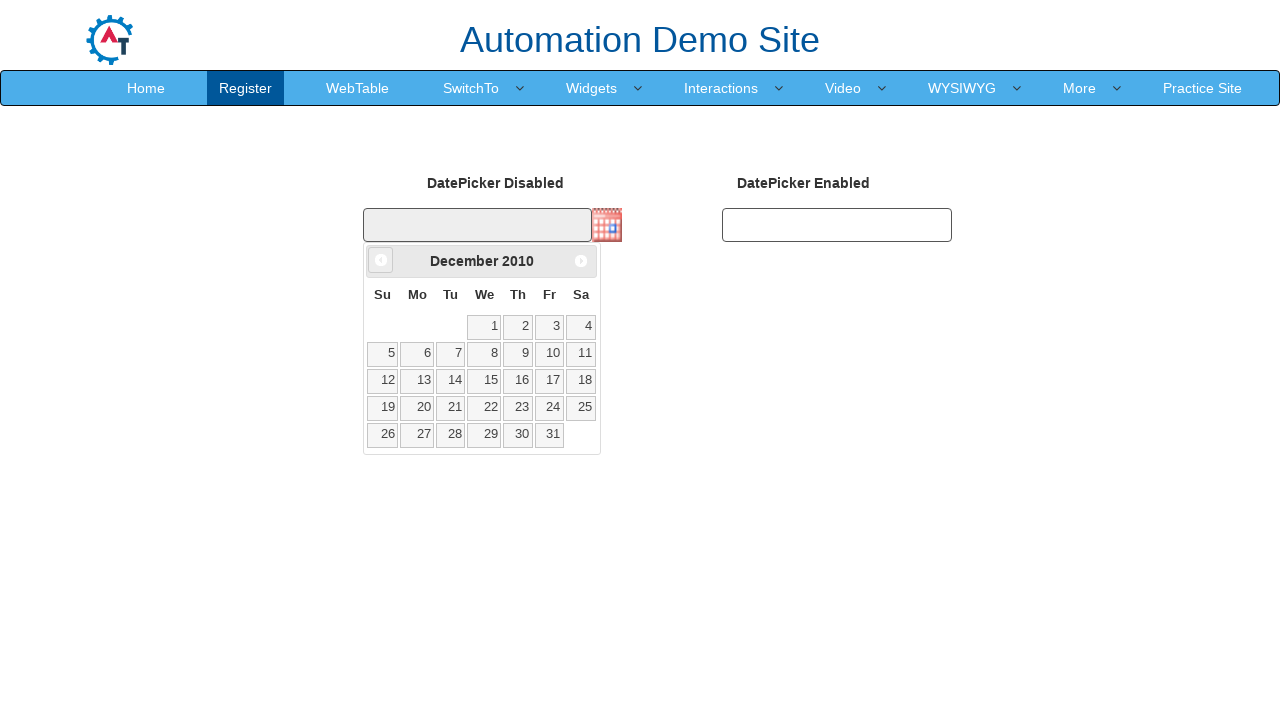

Clicked previous month button to navigate backward at (381, 260) on [data-handler='prev']
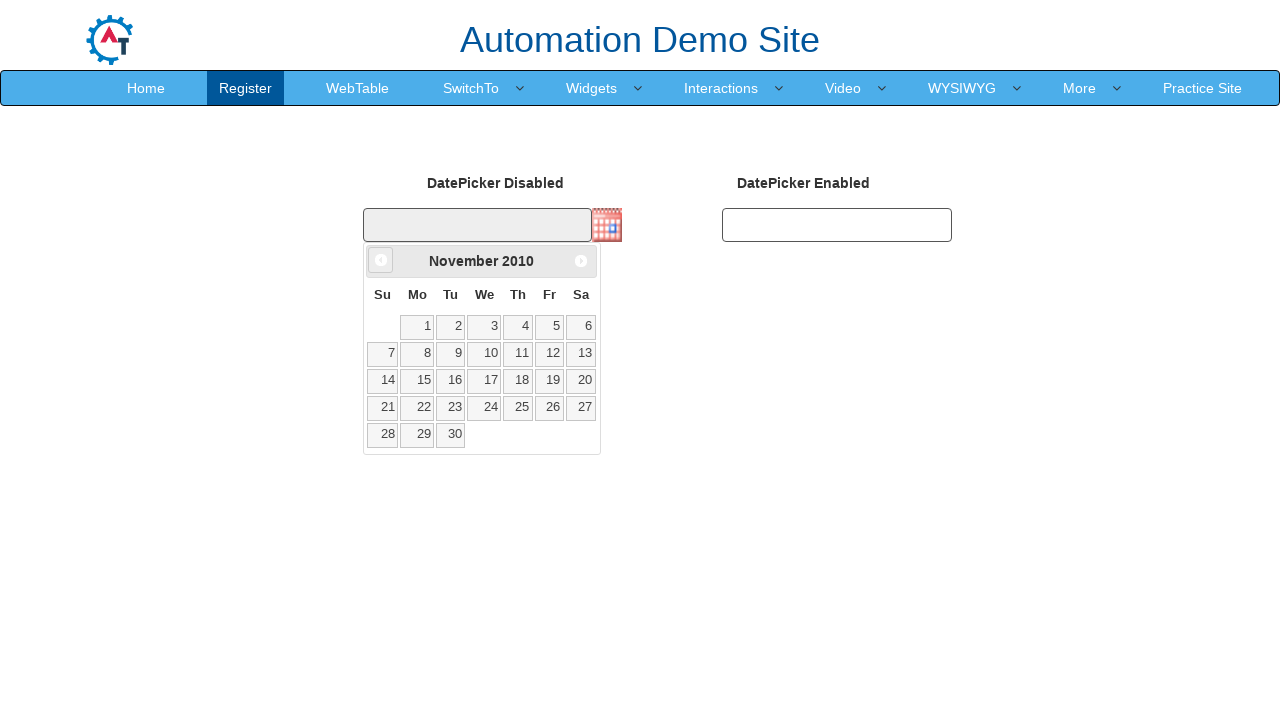

Retrieved current month: November
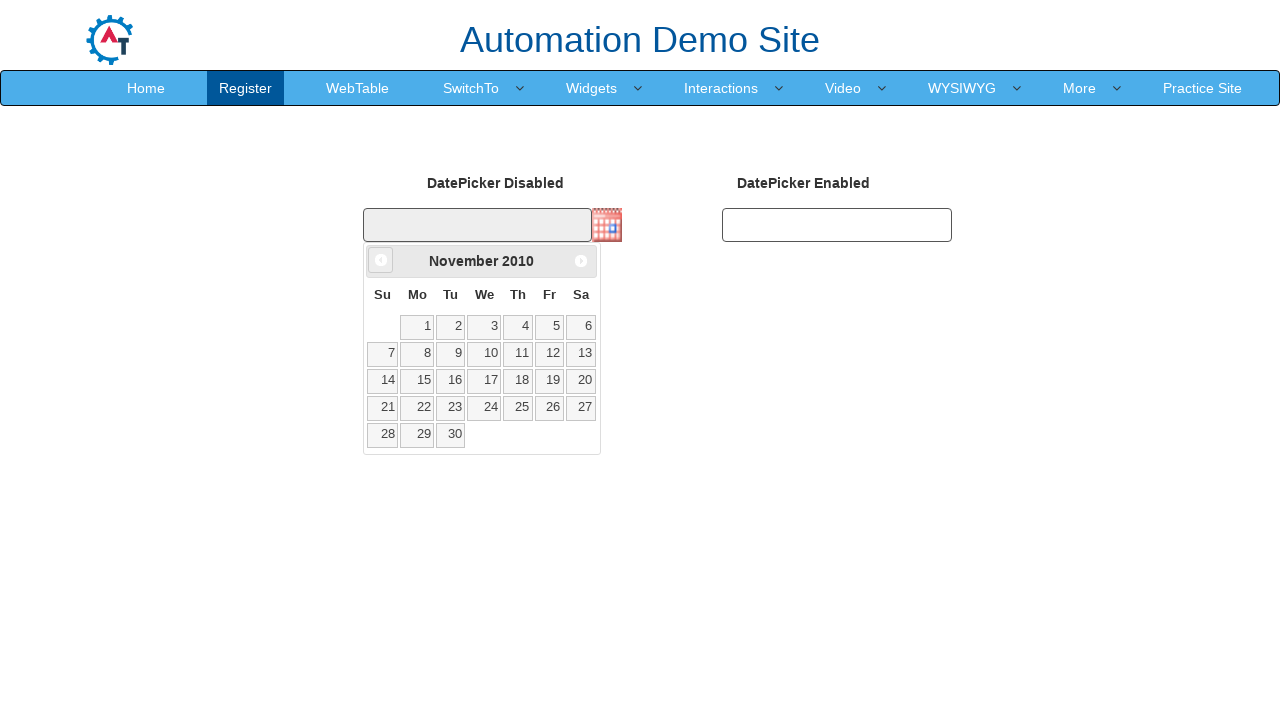

Retrieved current year: 2010
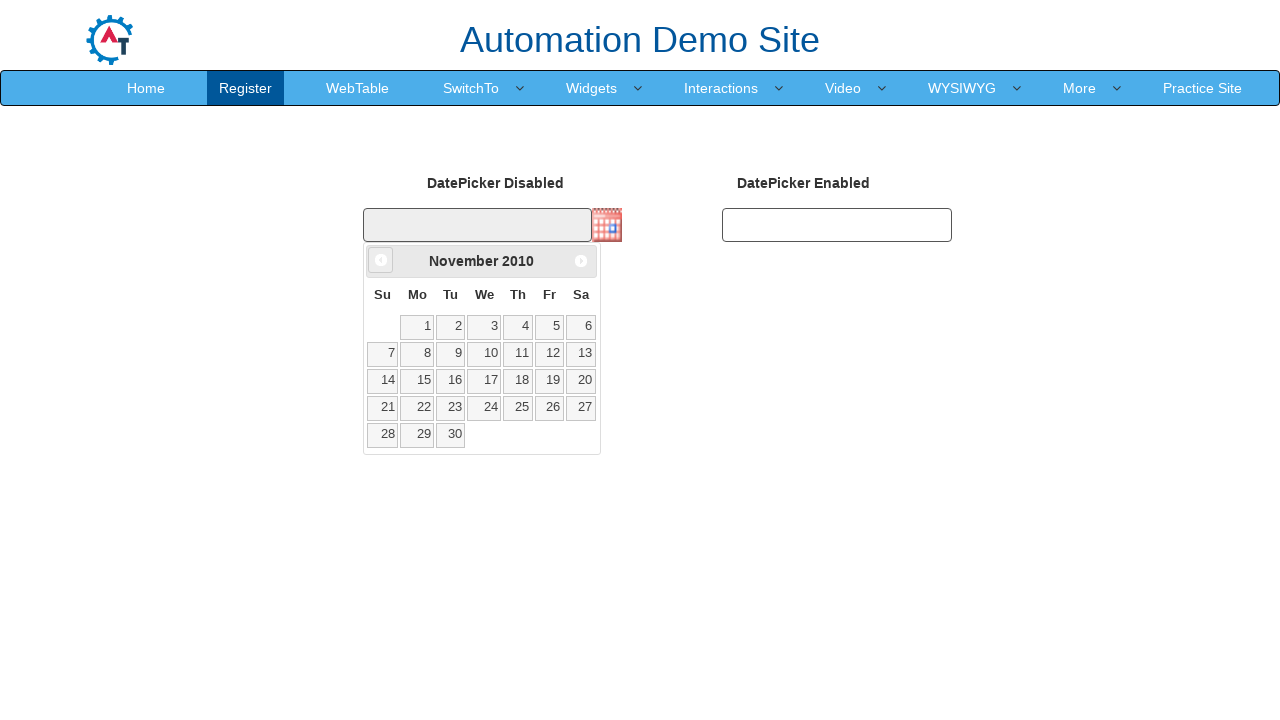

Clicked previous month button to navigate backward at (381, 260) on [data-handler='prev']
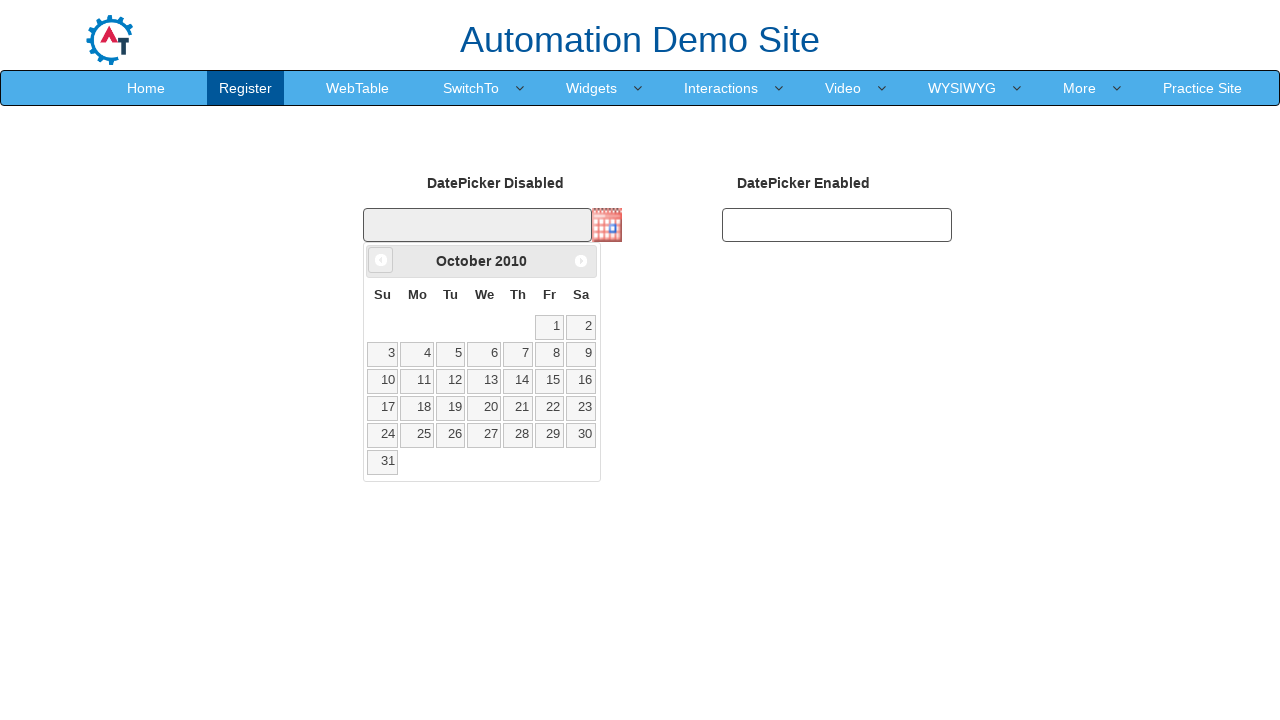

Retrieved current month: October
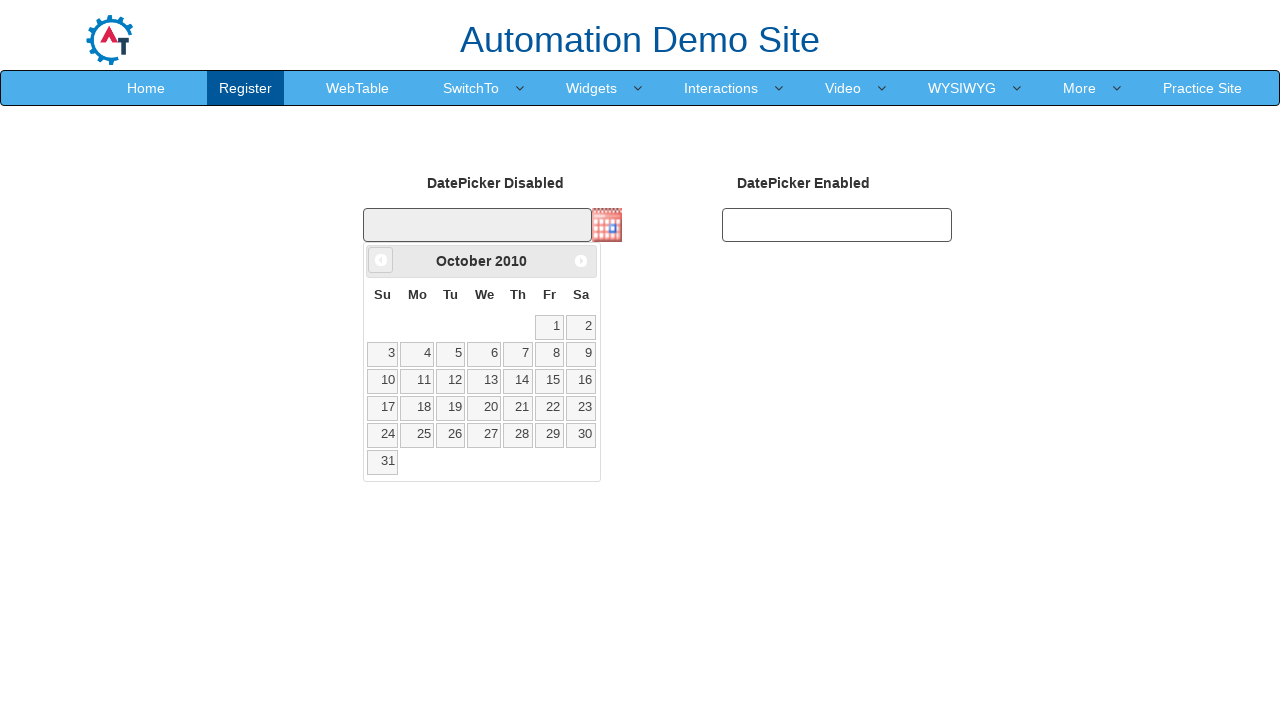

Retrieved current year: 2010
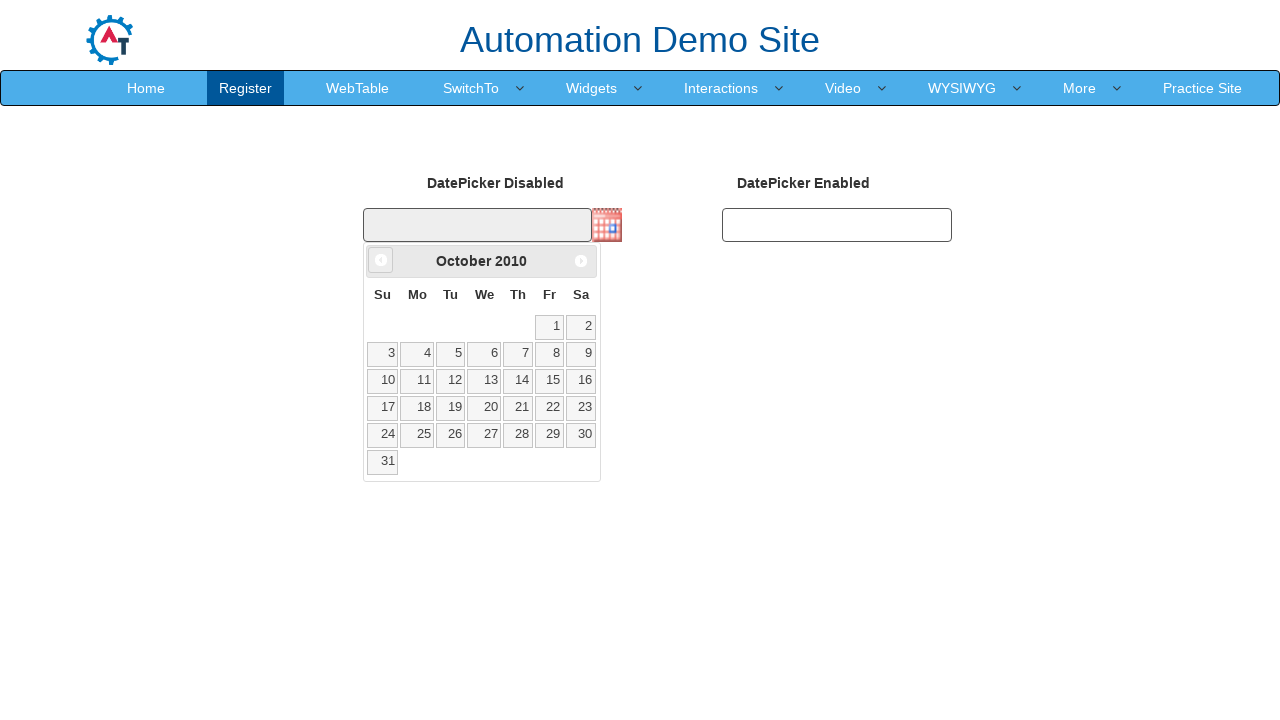

Clicked previous month button to navigate backward at (381, 260) on [data-handler='prev']
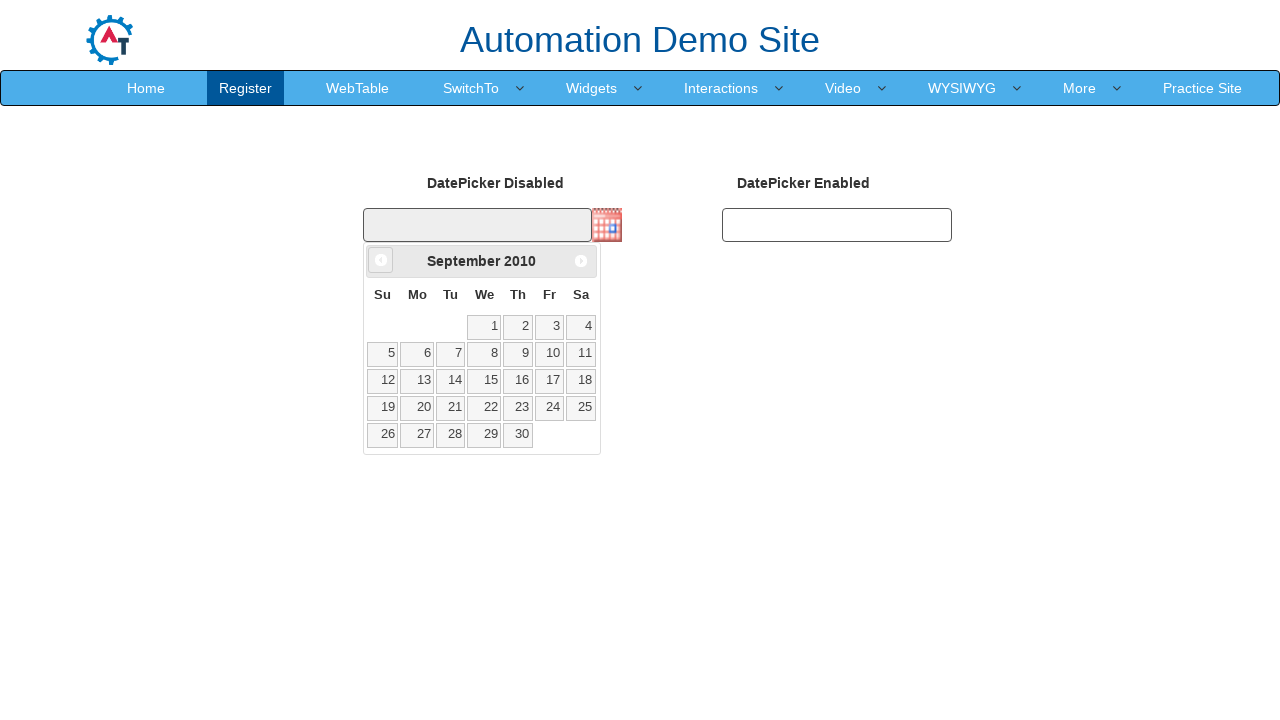

Retrieved current month: September
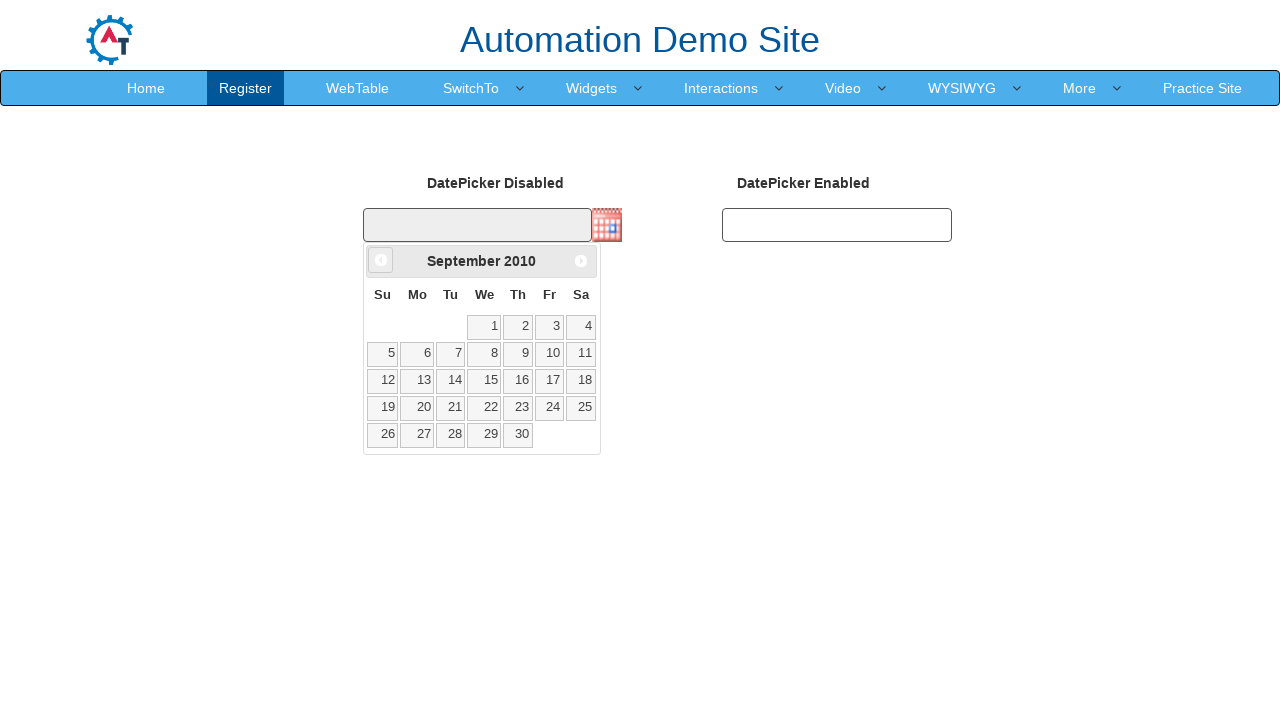

Retrieved current year: 2010
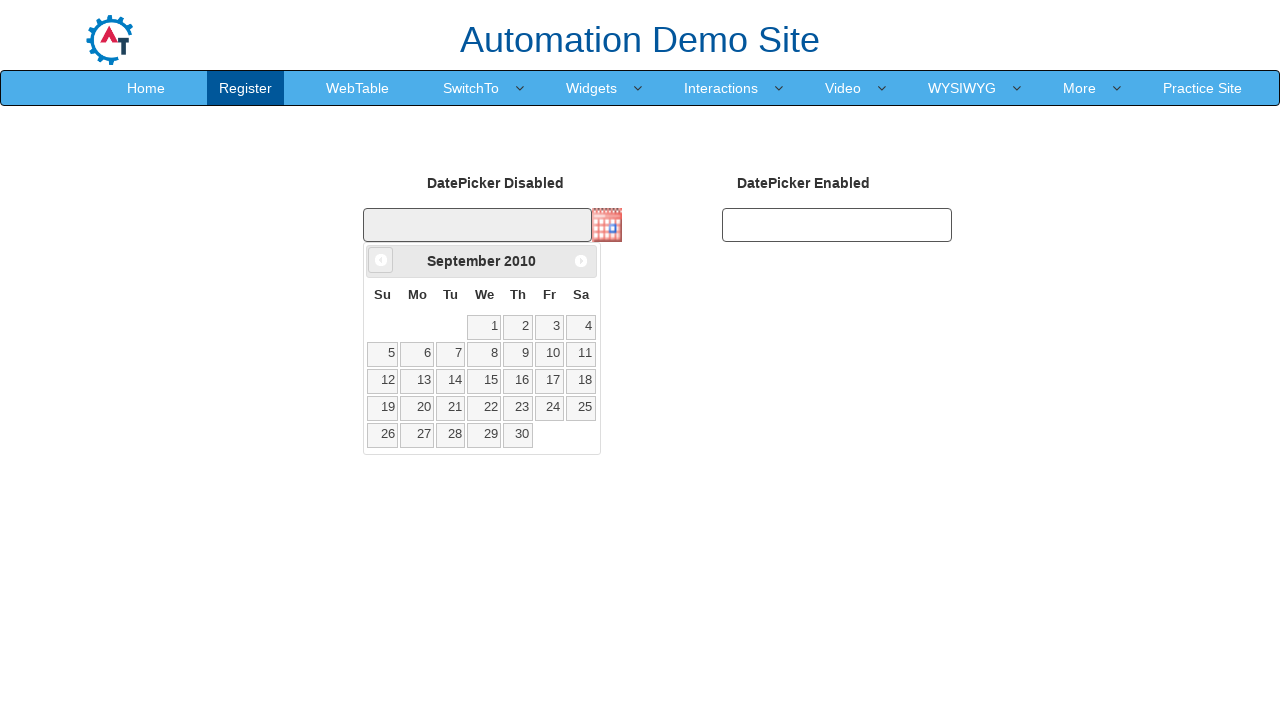

Clicked previous month button to navigate backward at (381, 260) on [data-handler='prev']
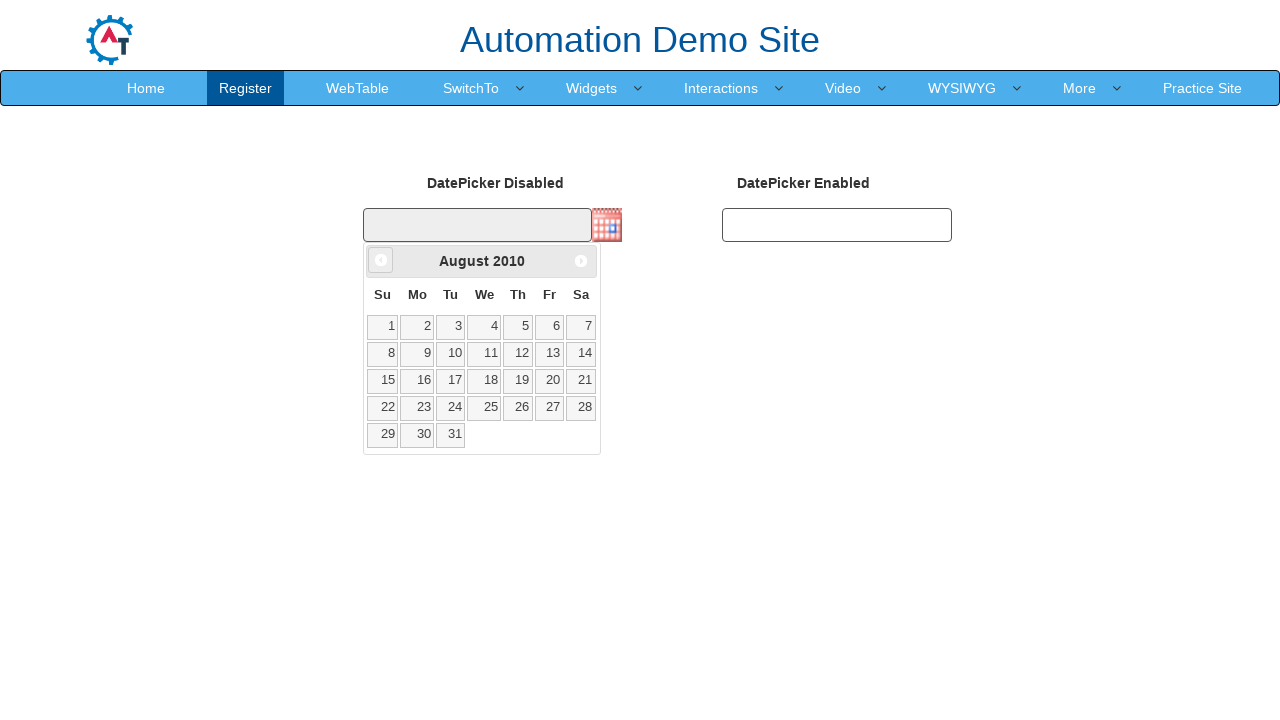

Retrieved current month: August
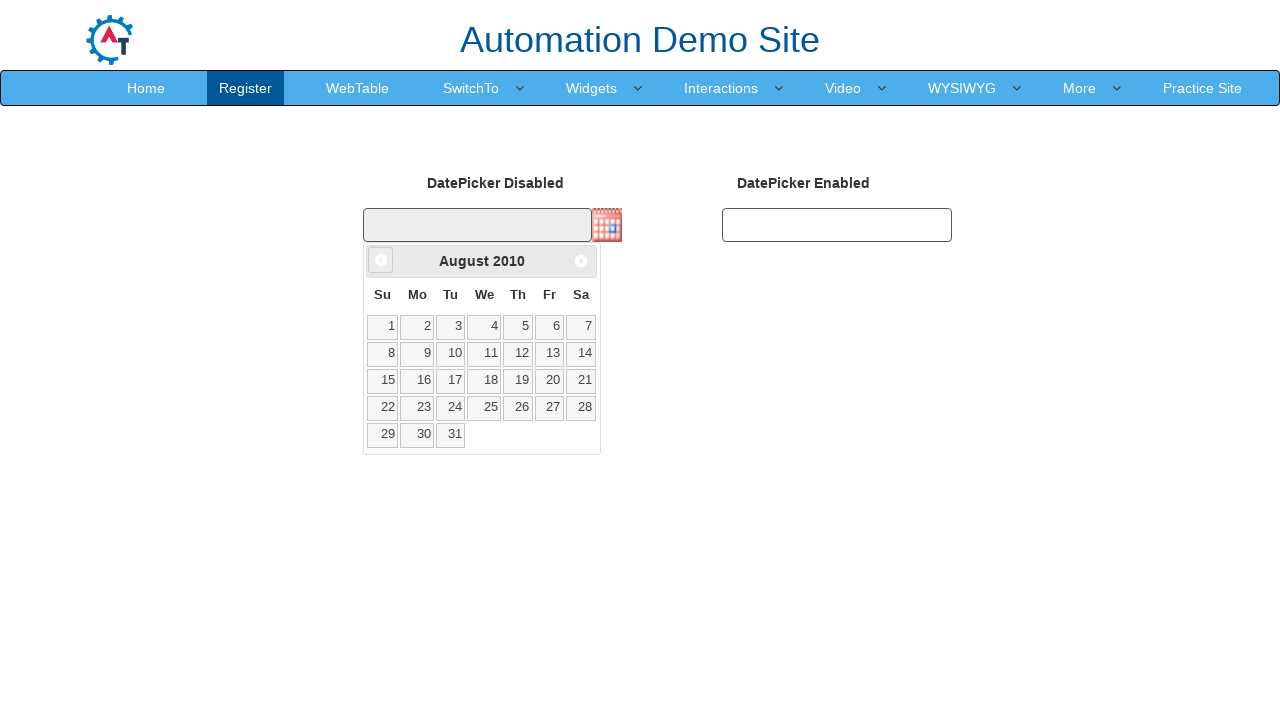

Retrieved current year: 2010
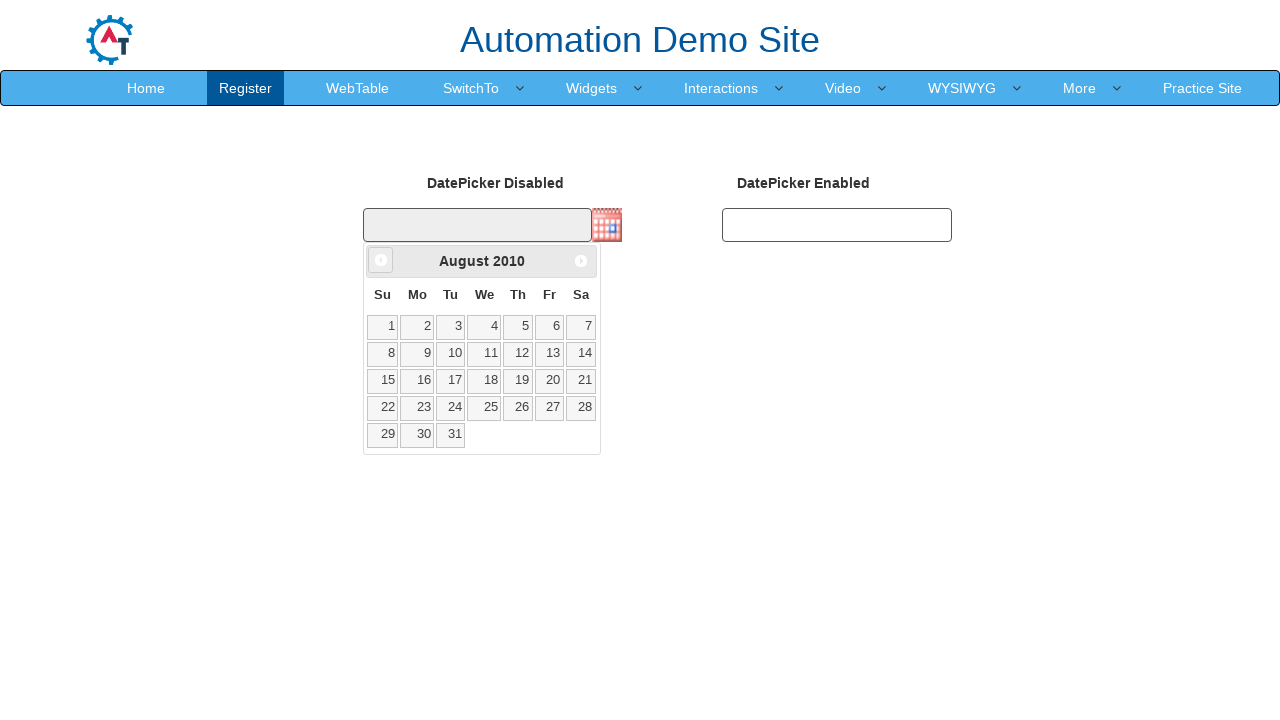

Clicked previous month button to navigate backward at (381, 260) on [data-handler='prev']
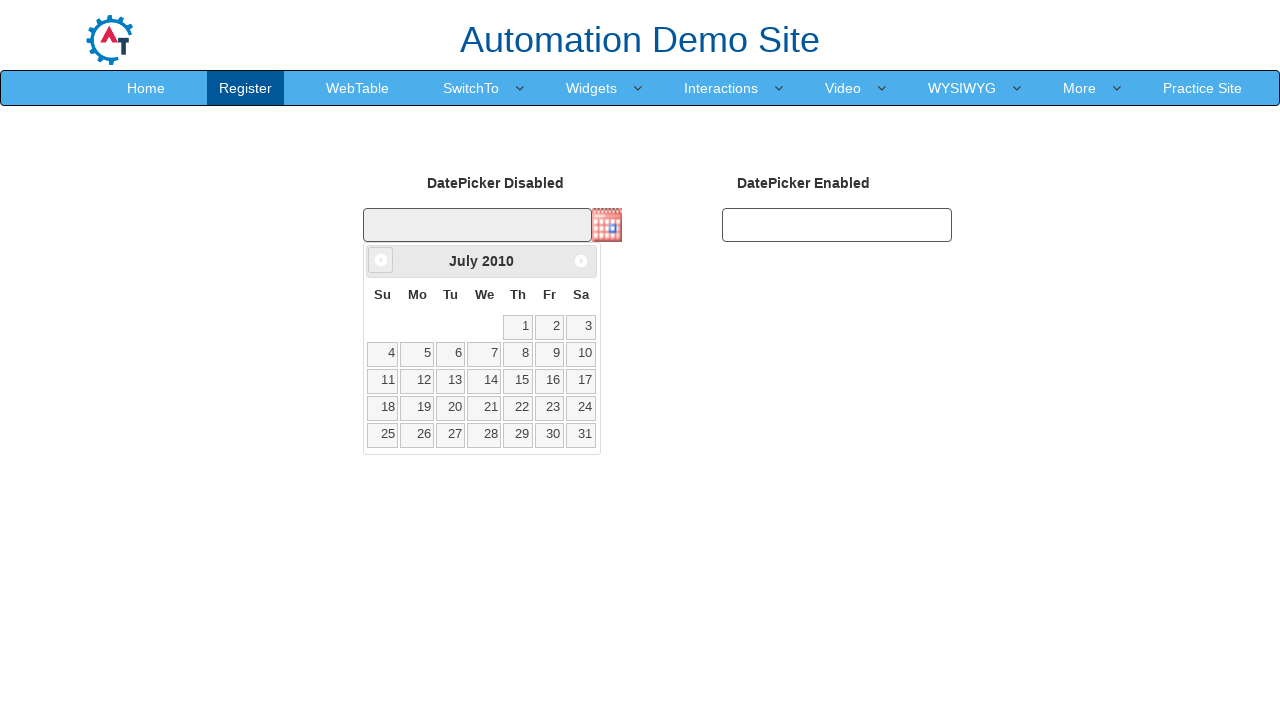

Retrieved current month: July
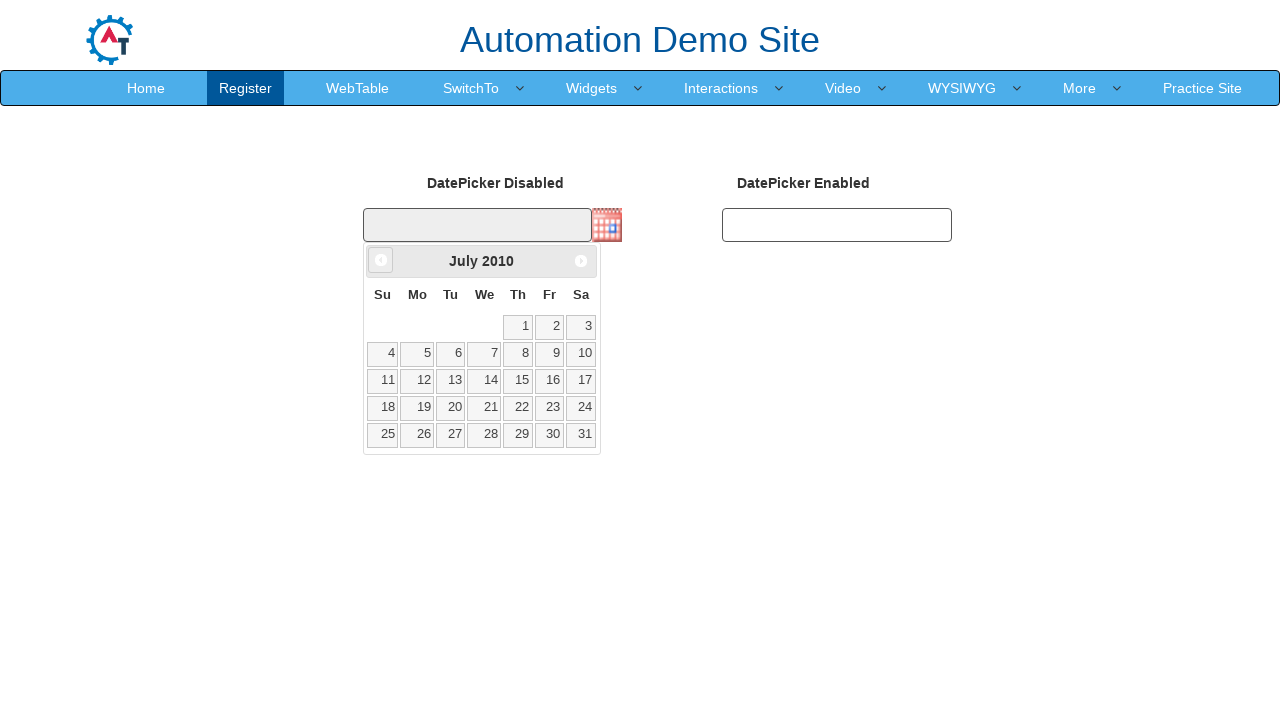

Retrieved current year: 2010
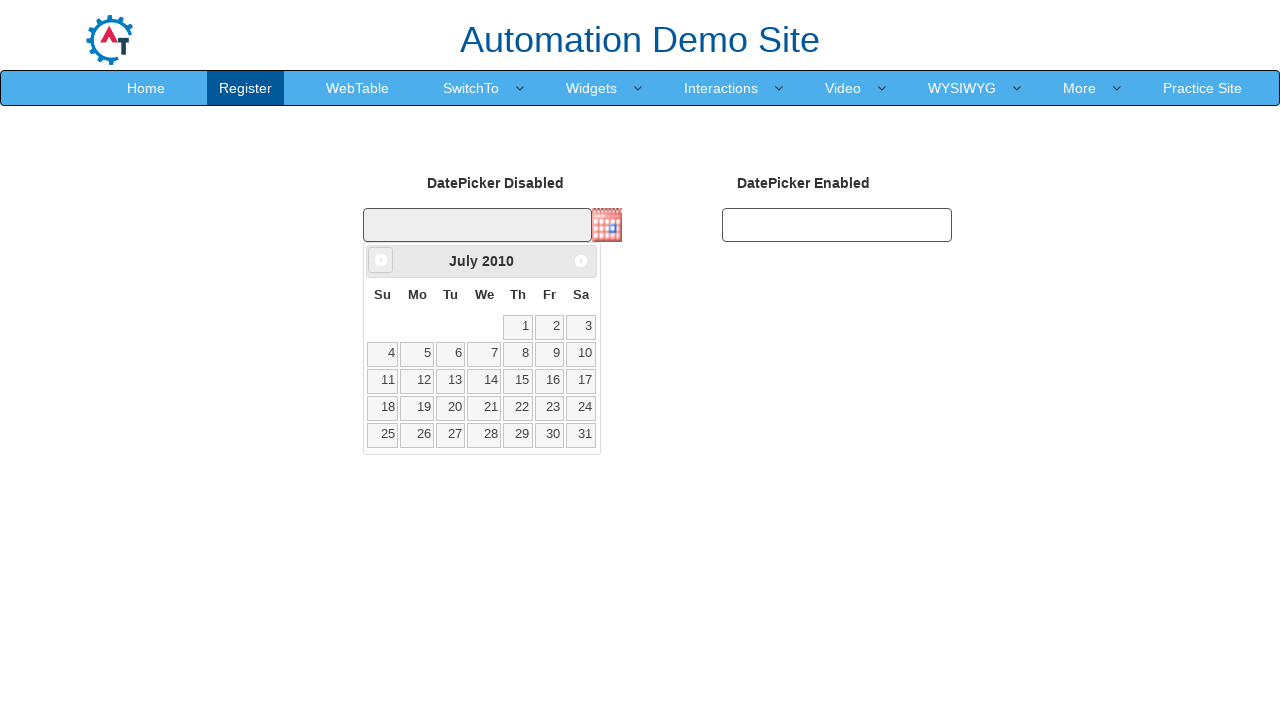

Clicked previous month button to navigate backward at (381, 260) on [data-handler='prev']
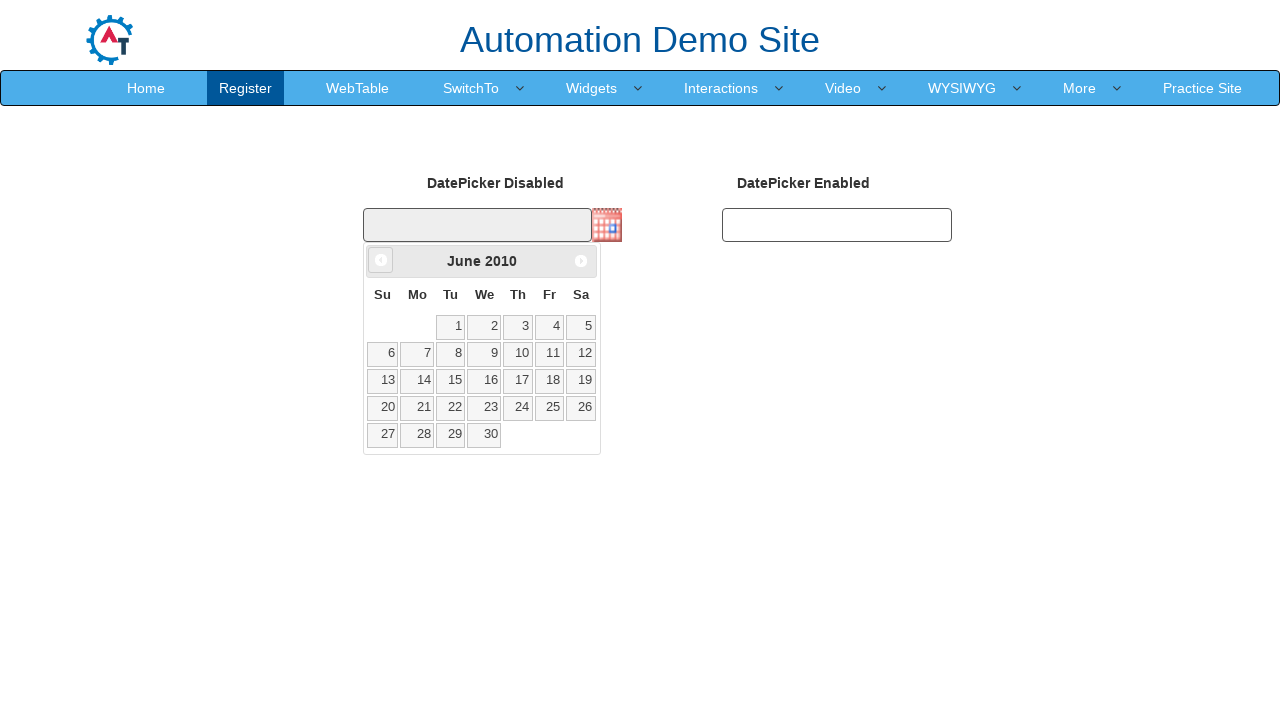

Retrieved current month: June
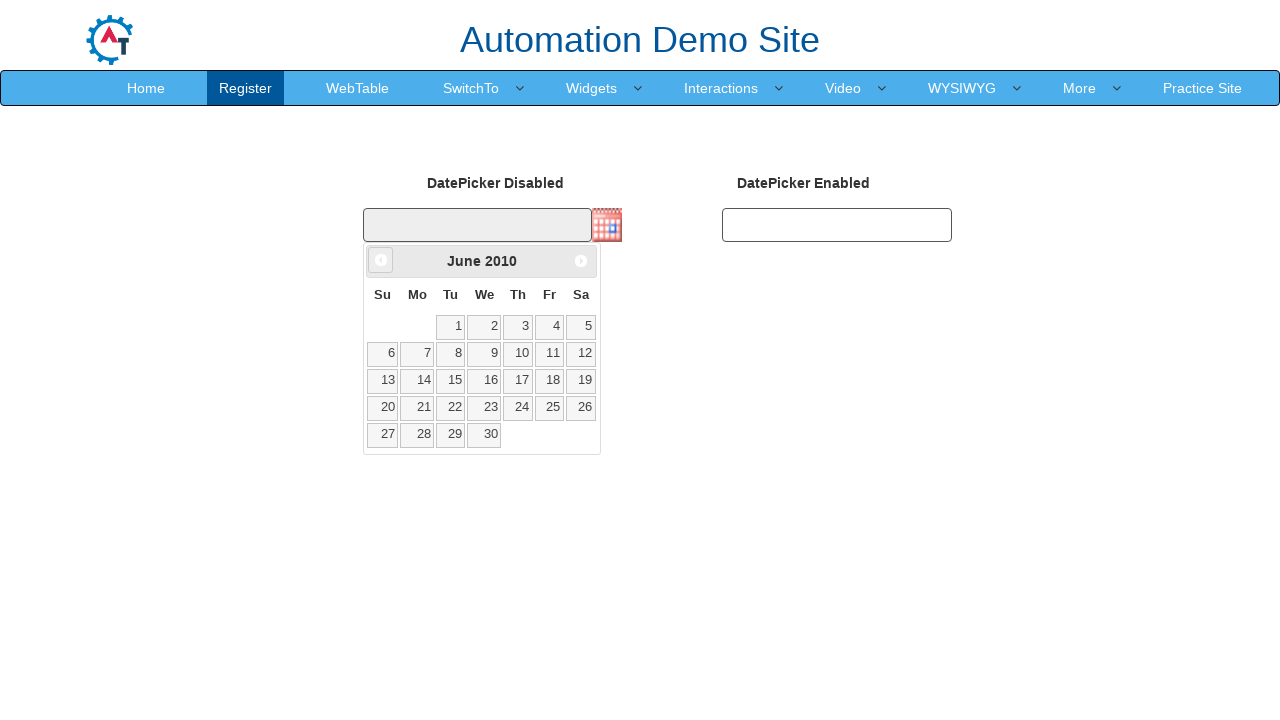

Retrieved current year: 2010
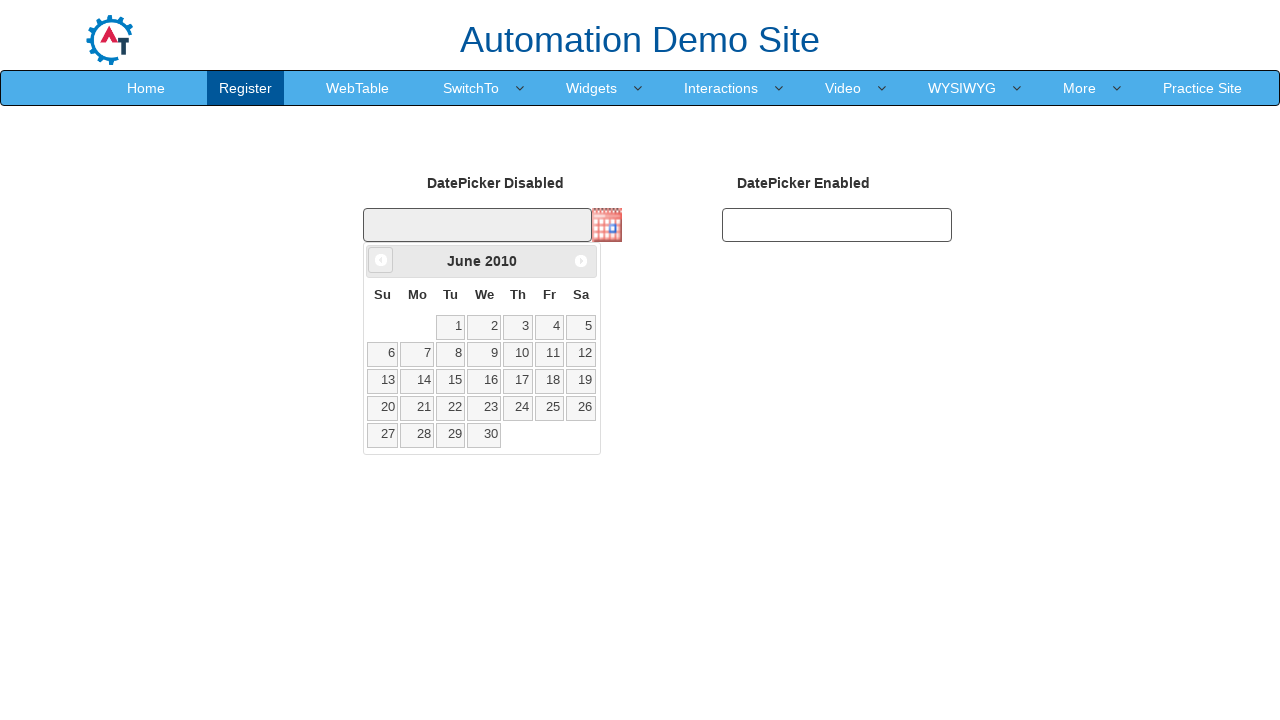

Clicked previous month button to navigate backward at (381, 260) on [data-handler='prev']
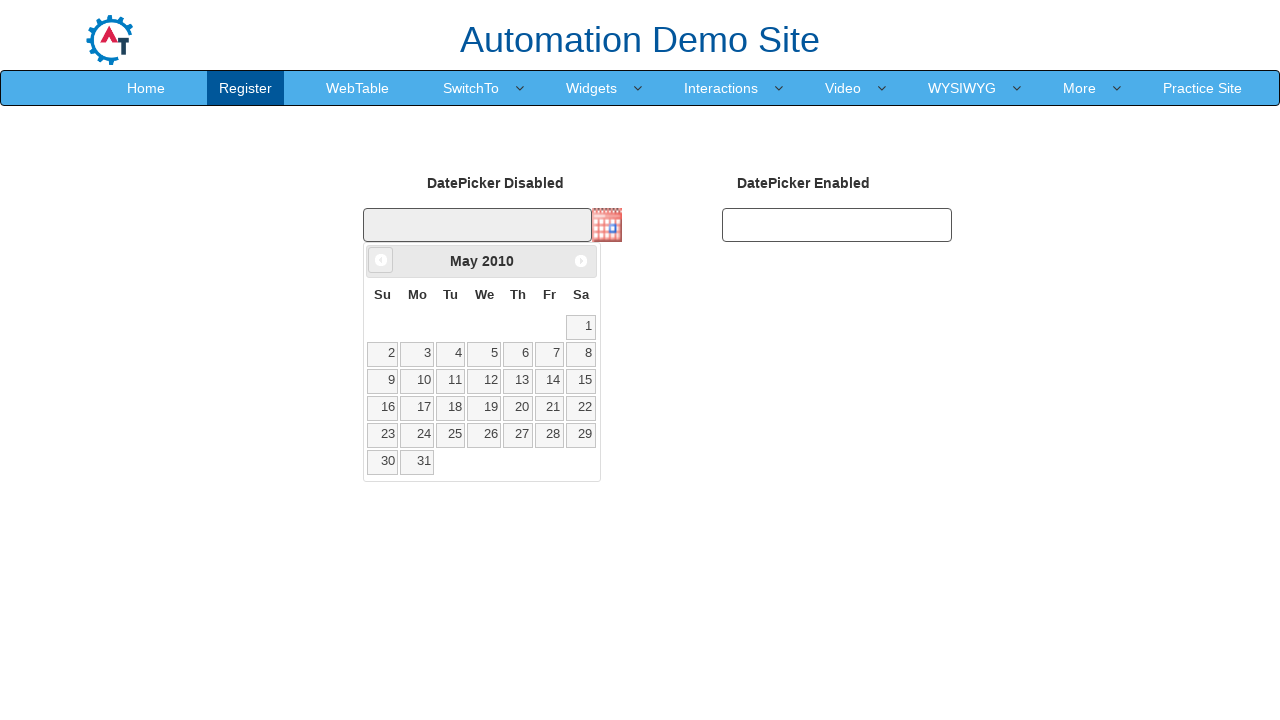

Retrieved current month: May
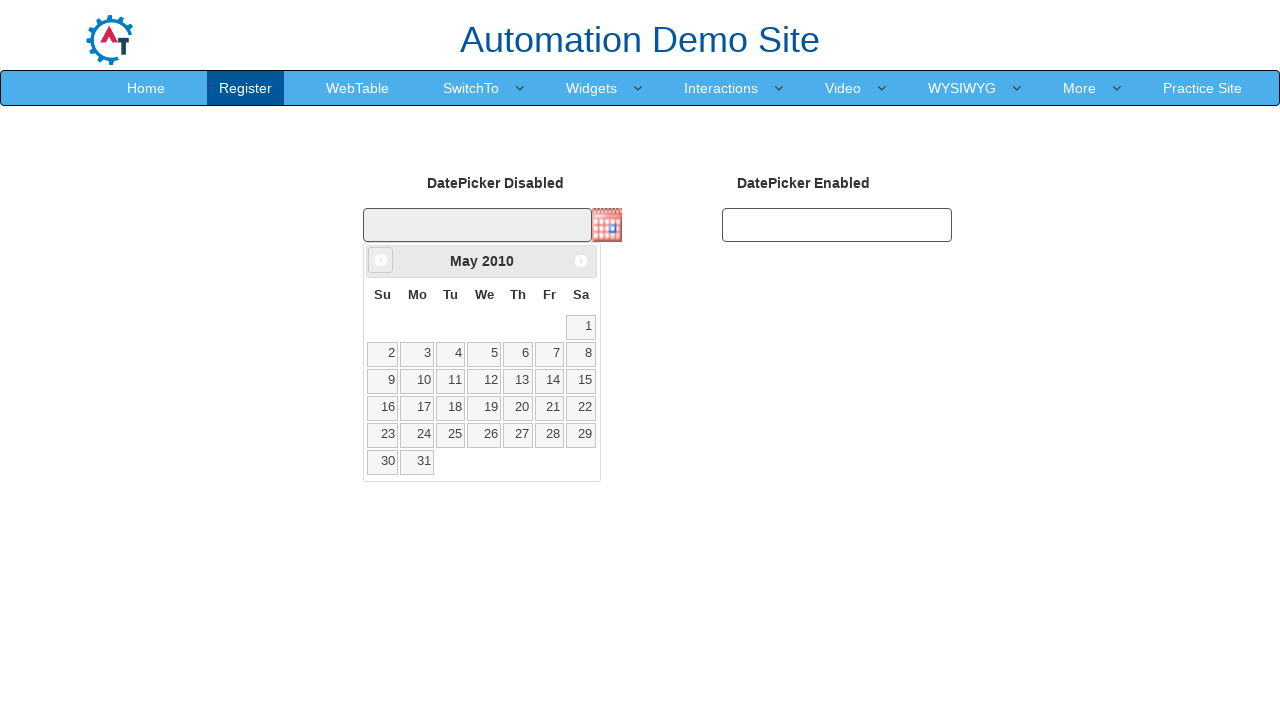

Retrieved current year: 2010
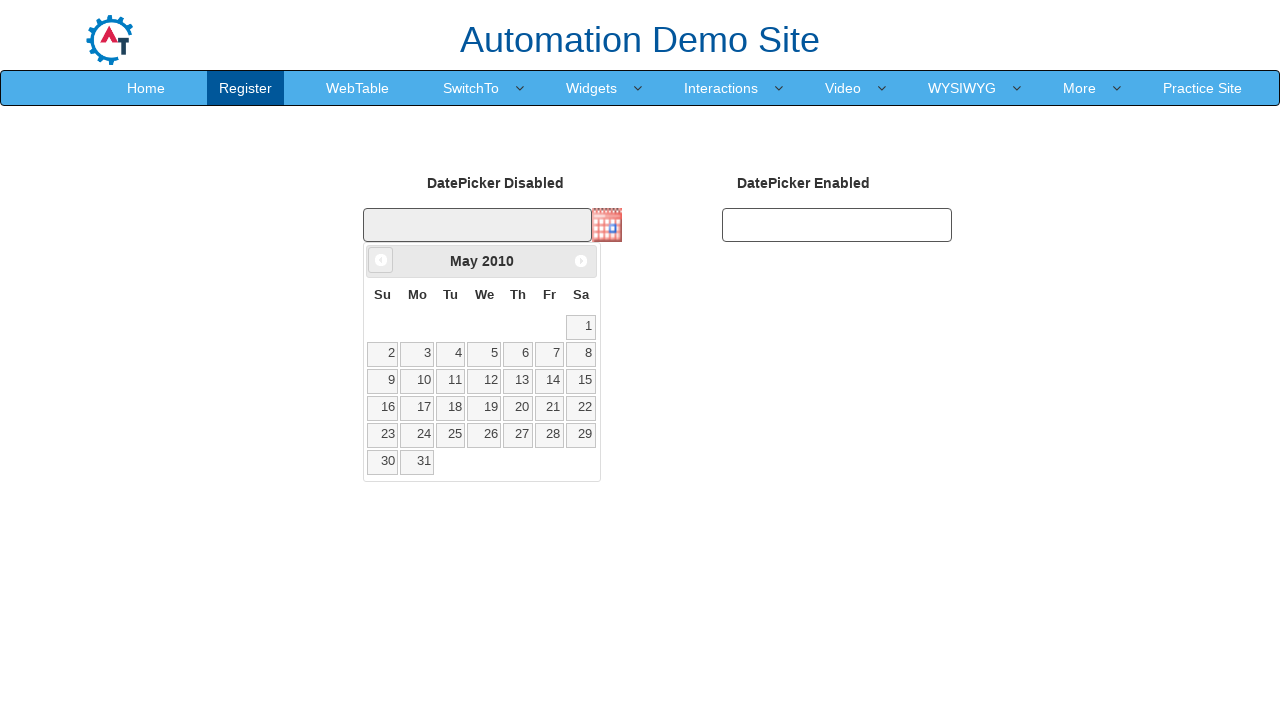

Clicked previous month button to navigate backward at (381, 260) on [data-handler='prev']
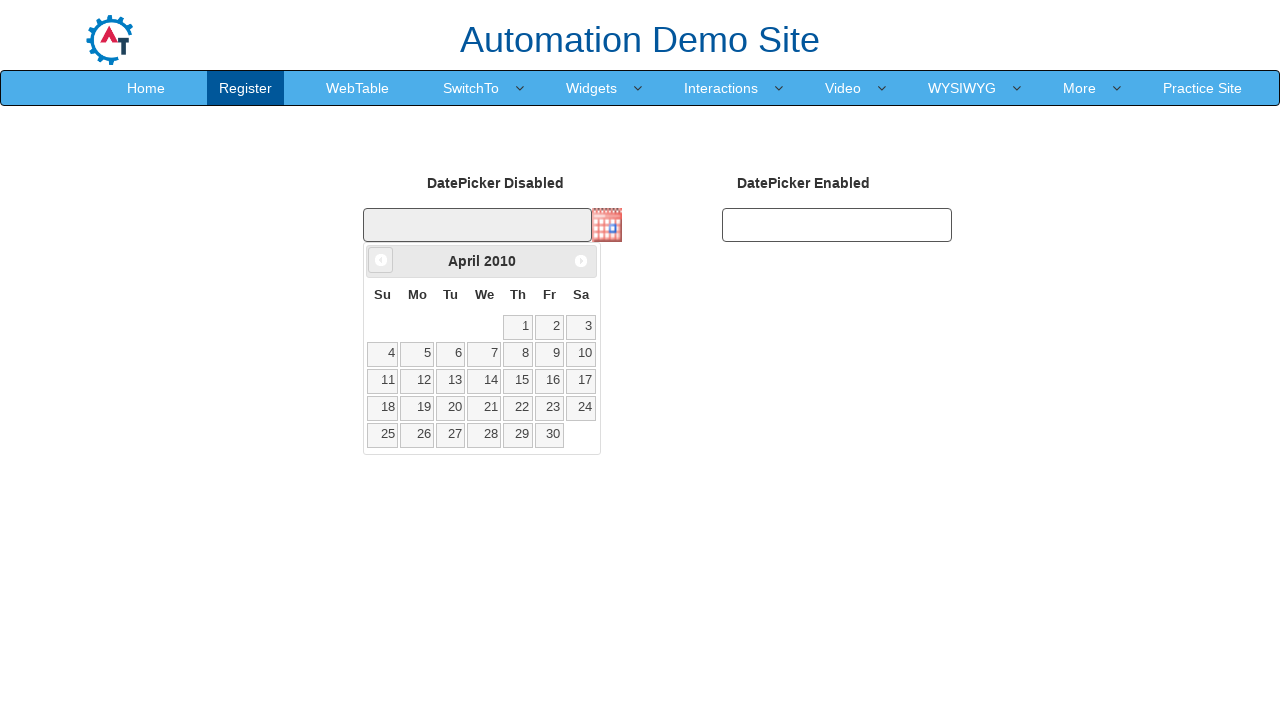

Retrieved current month: April
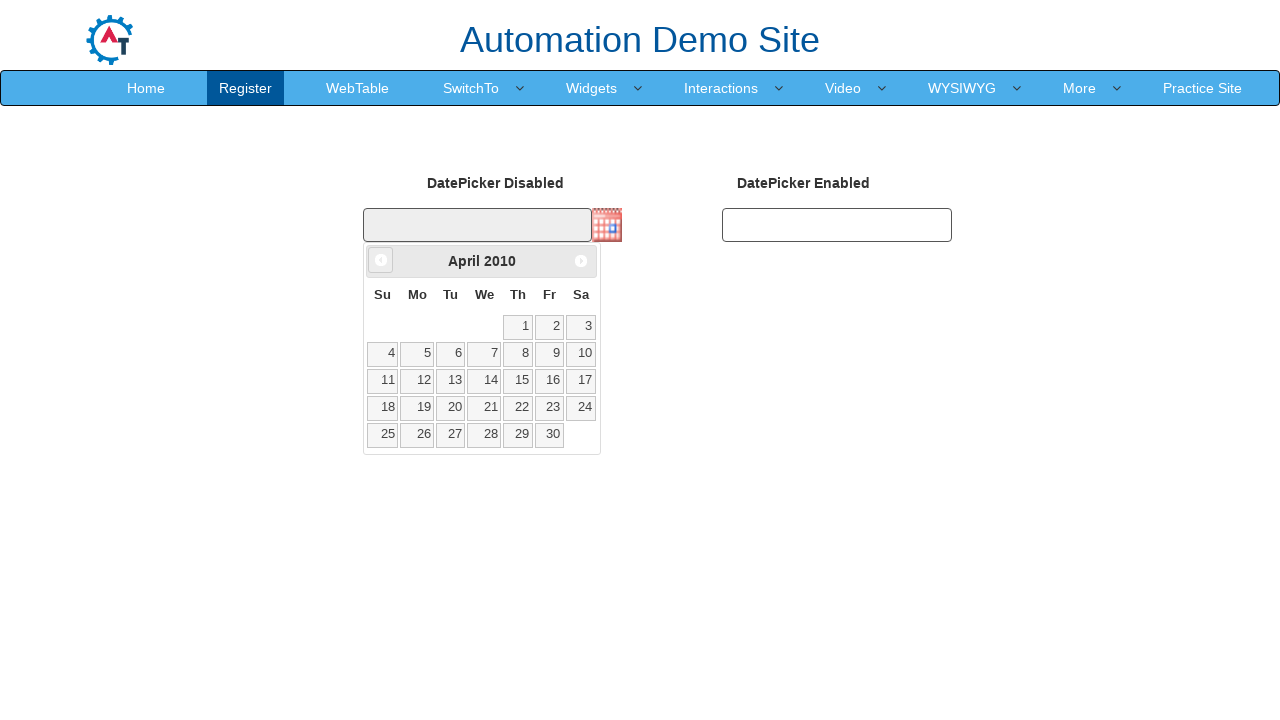

Retrieved current year: 2010
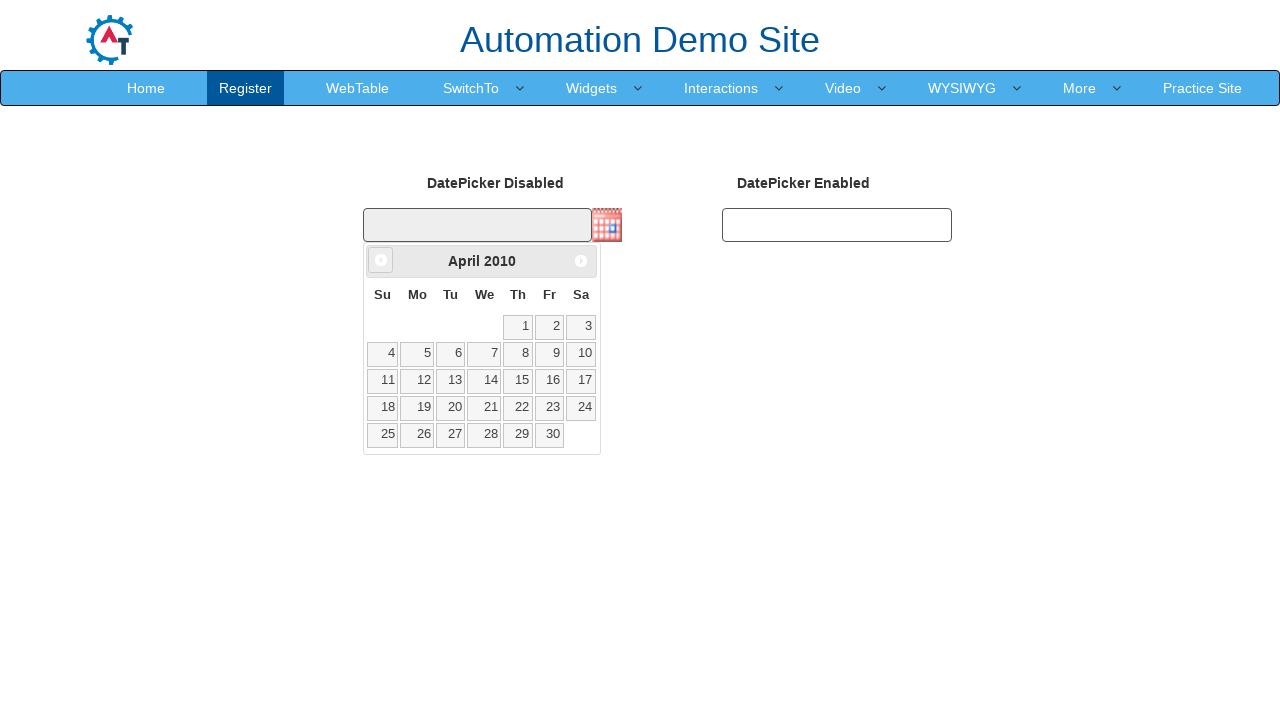

Clicked previous month button to navigate backward at (381, 260) on [data-handler='prev']
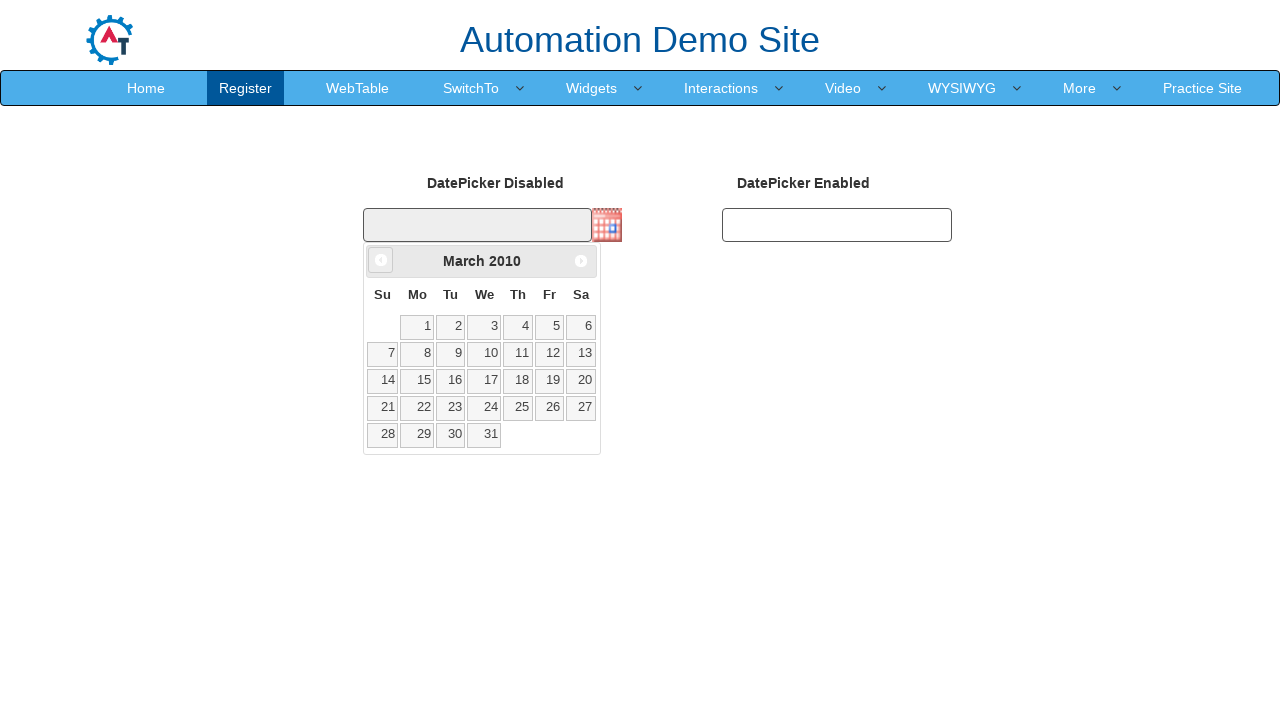

Retrieved current month: March
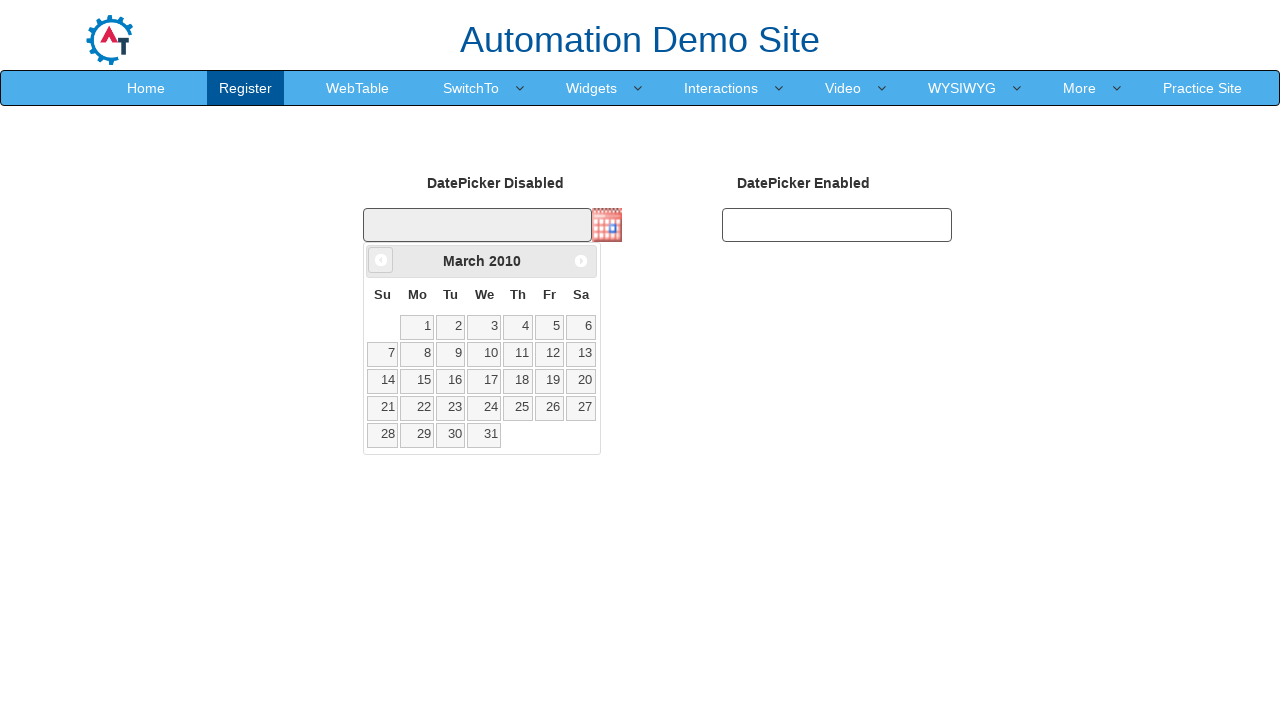

Retrieved current year: 2010
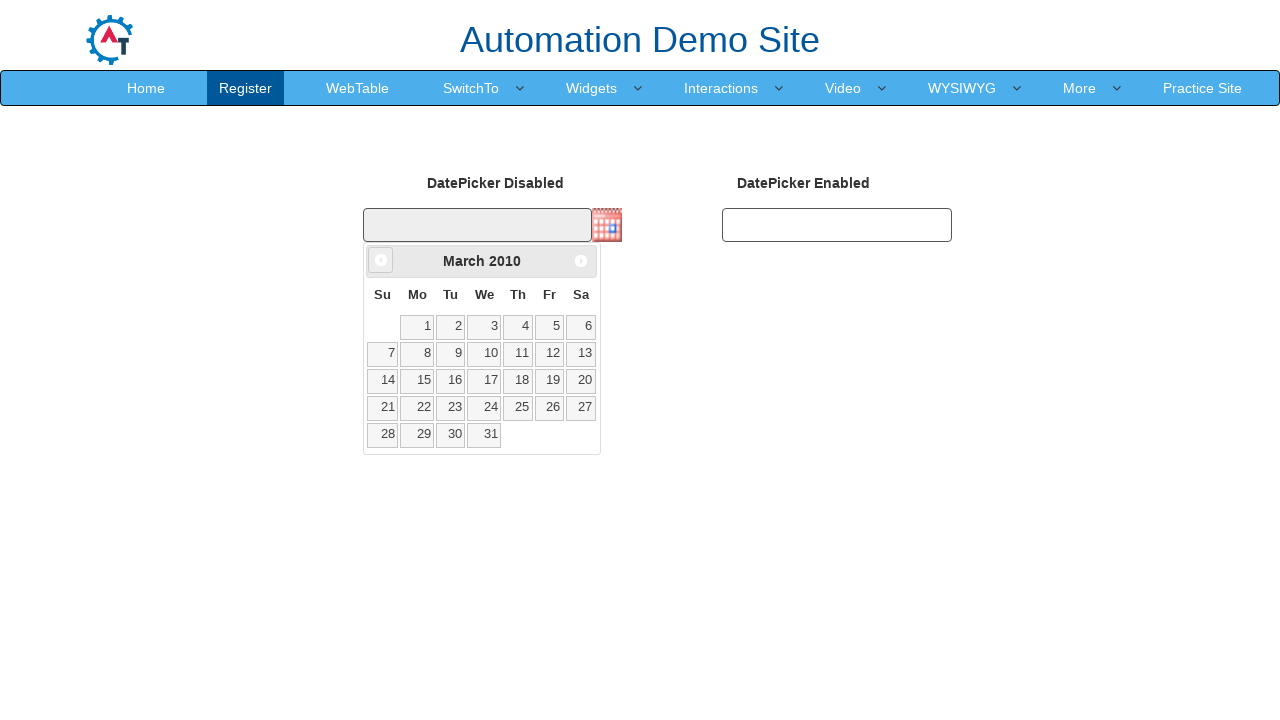

Clicked previous month button to navigate backward at (381, 260) on [data-handler='prev']
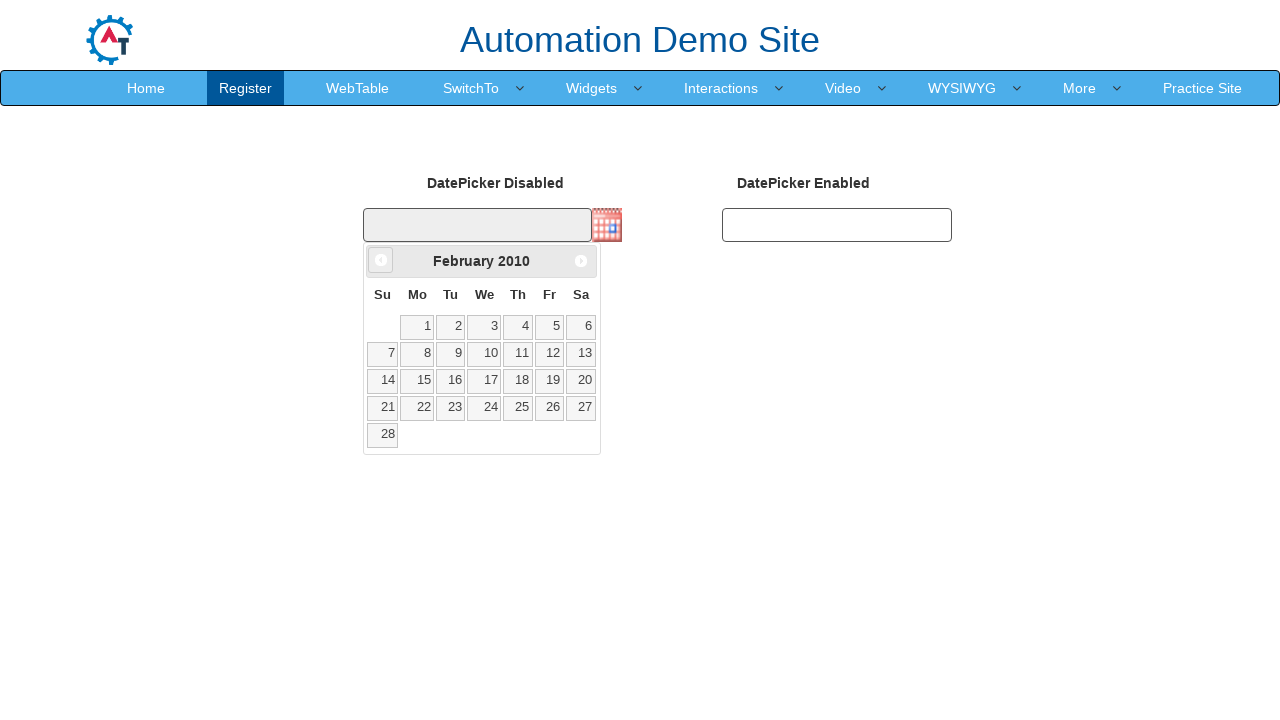

Retrieved current month: February
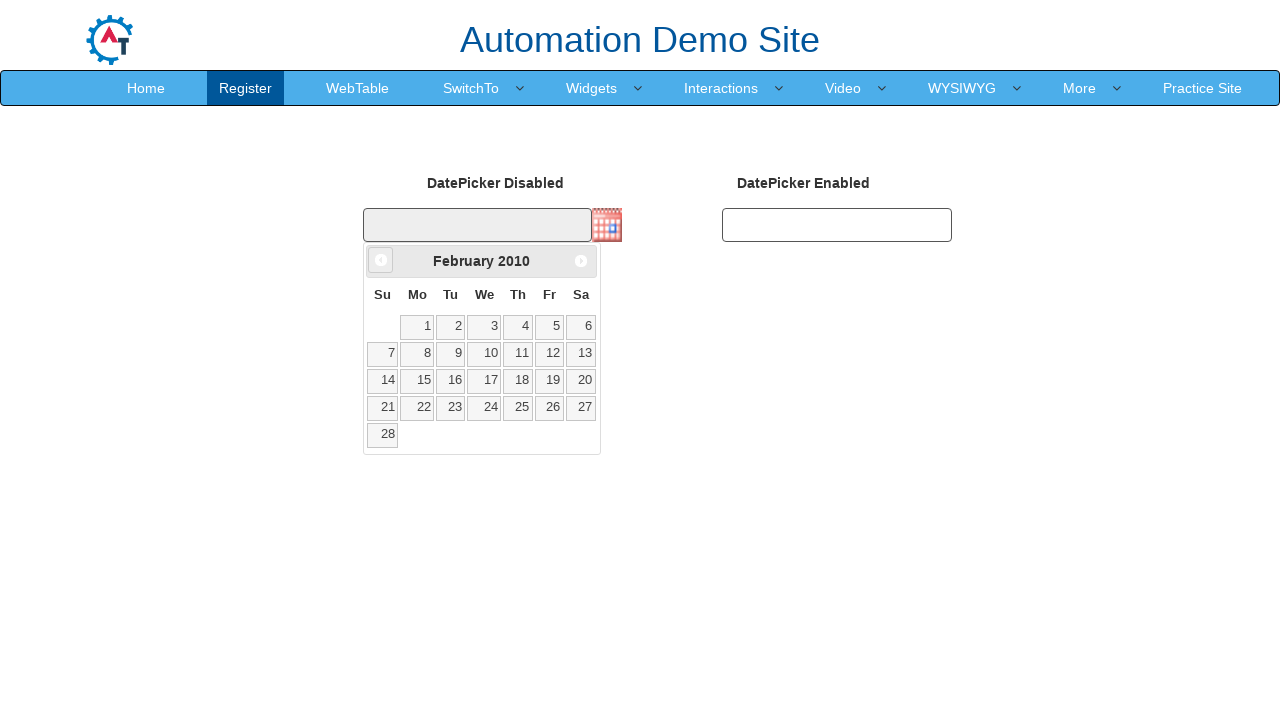

Retrieved current year: 2010
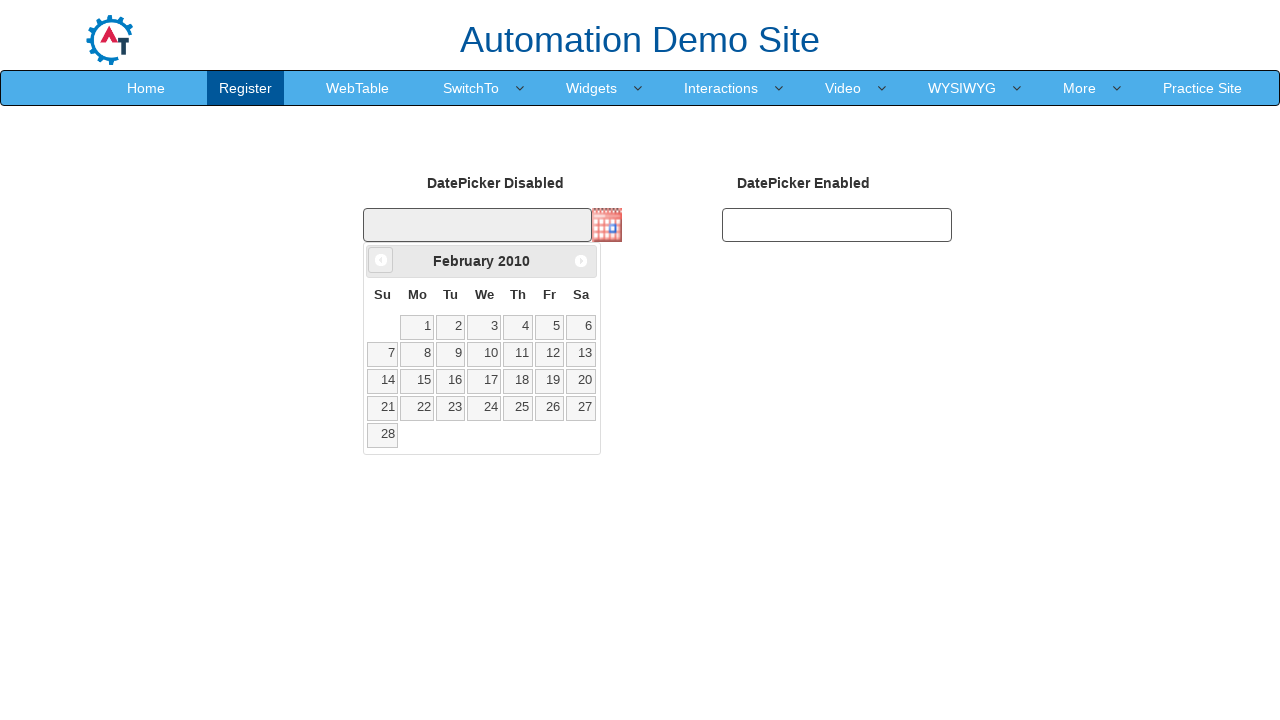

Clicked previous month button to navigate backward at (381, 260) on [data-handler='prev']
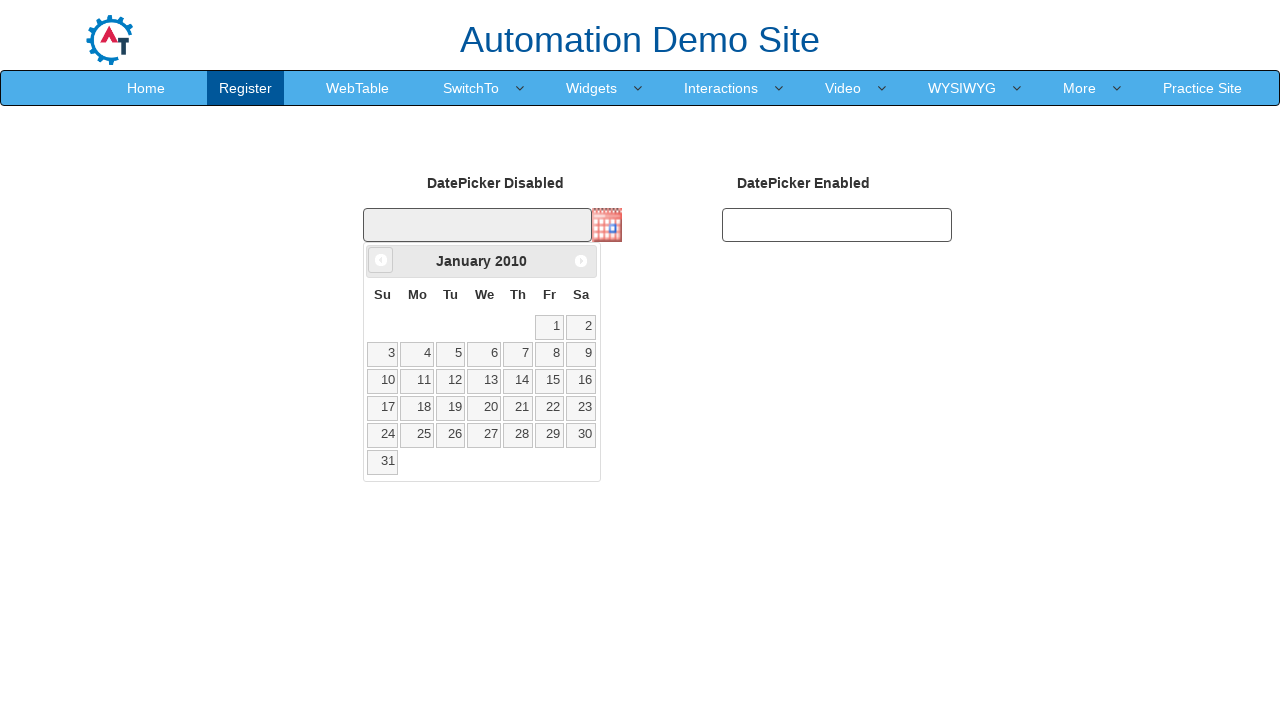

Retrieved current month: January
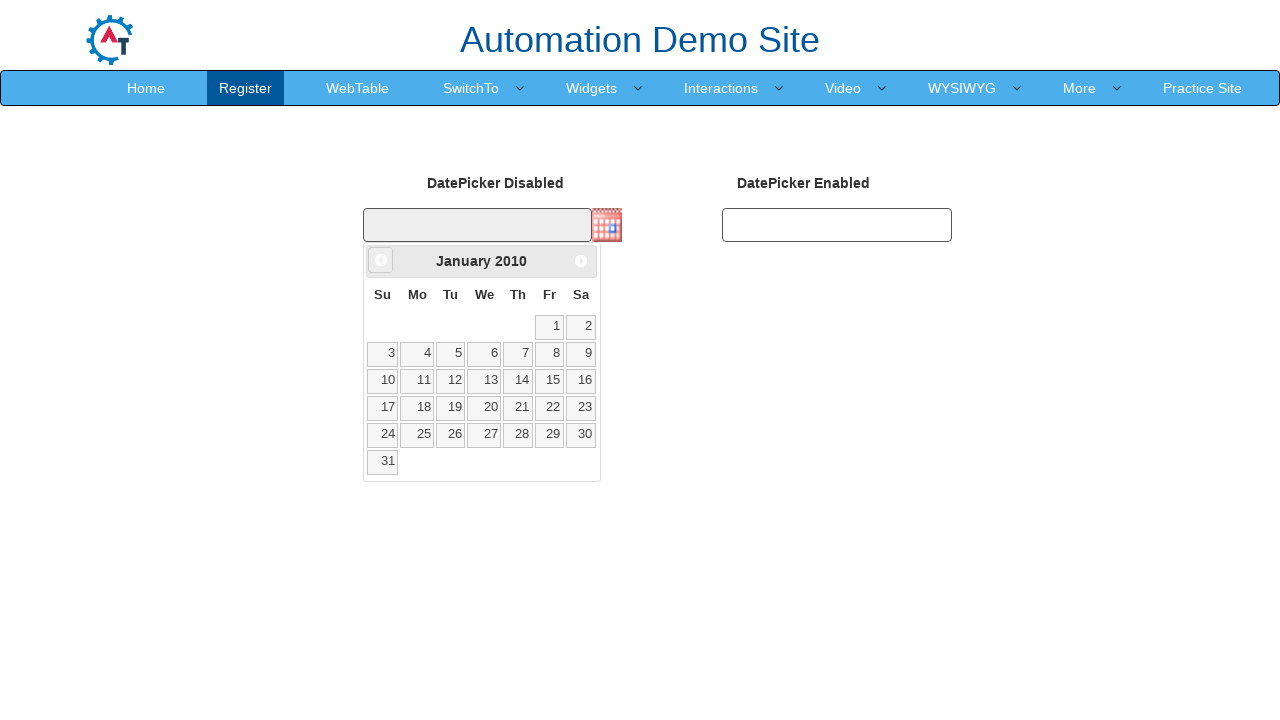

Retrieved current year: 2010
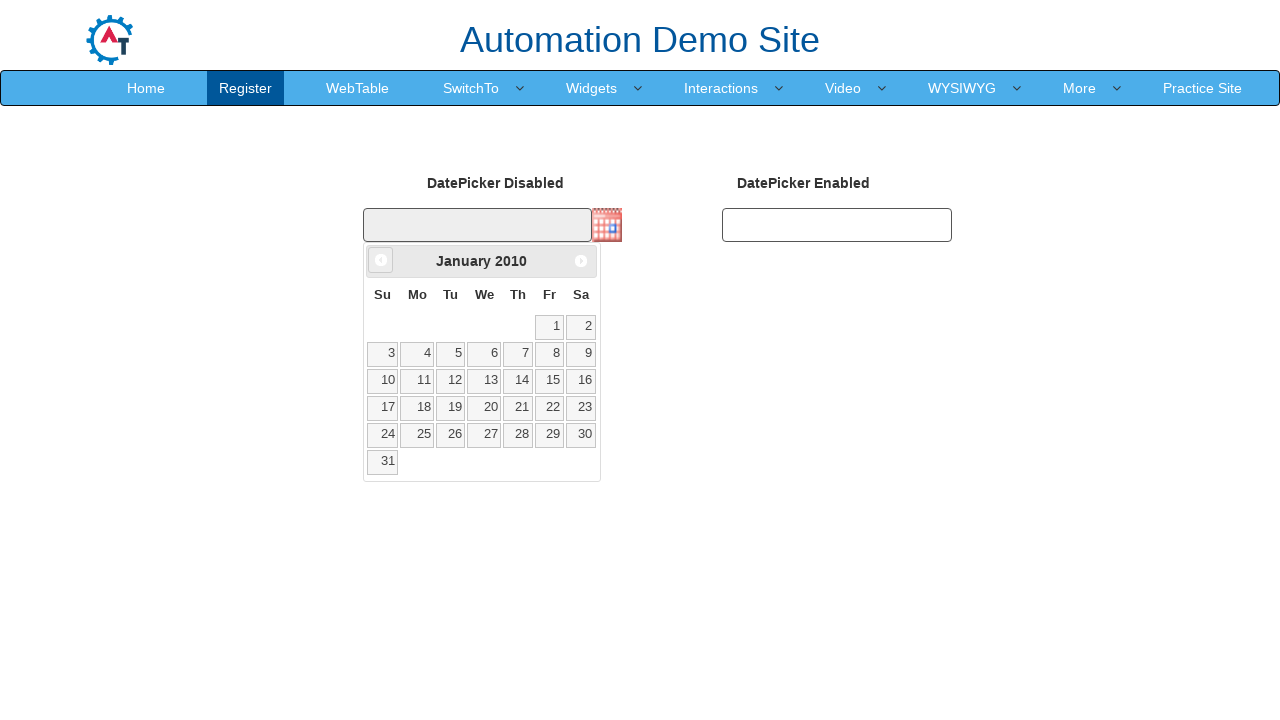

Clicked previous month button to navigate backward at (381, 260) on [data-handler='prev']
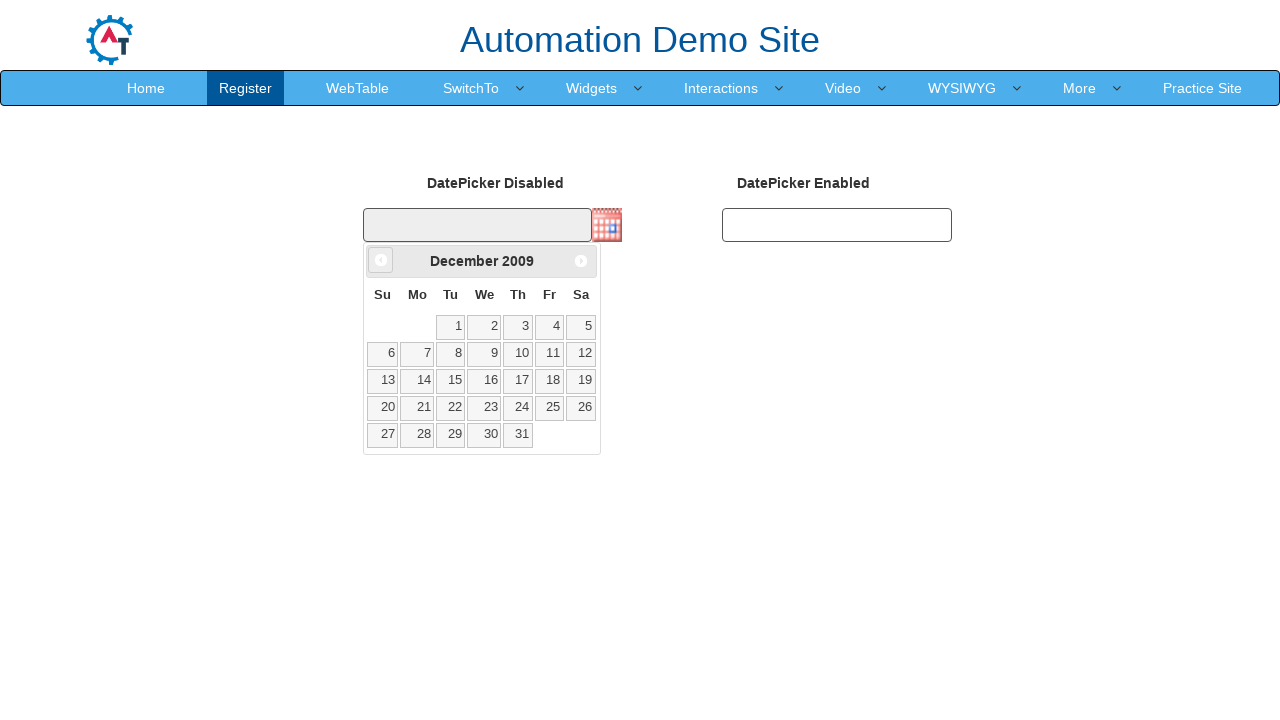

Retrieved current month: December
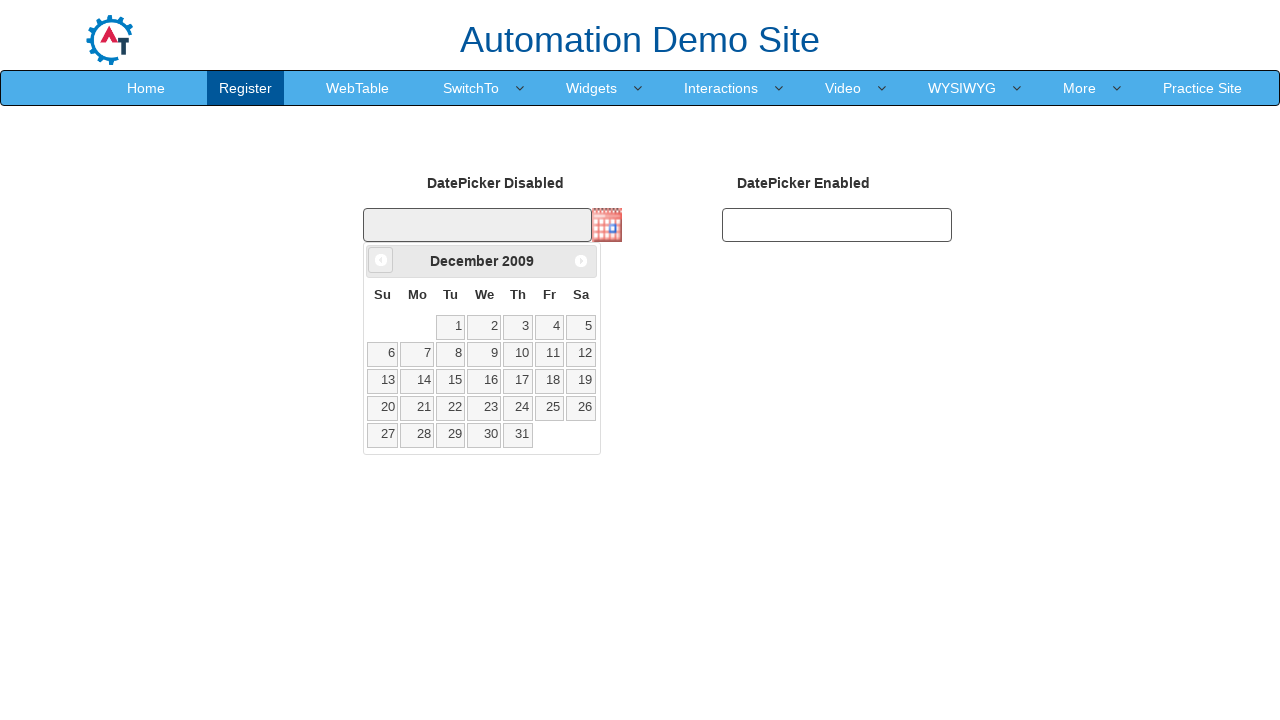

Retrieved current year: 2009
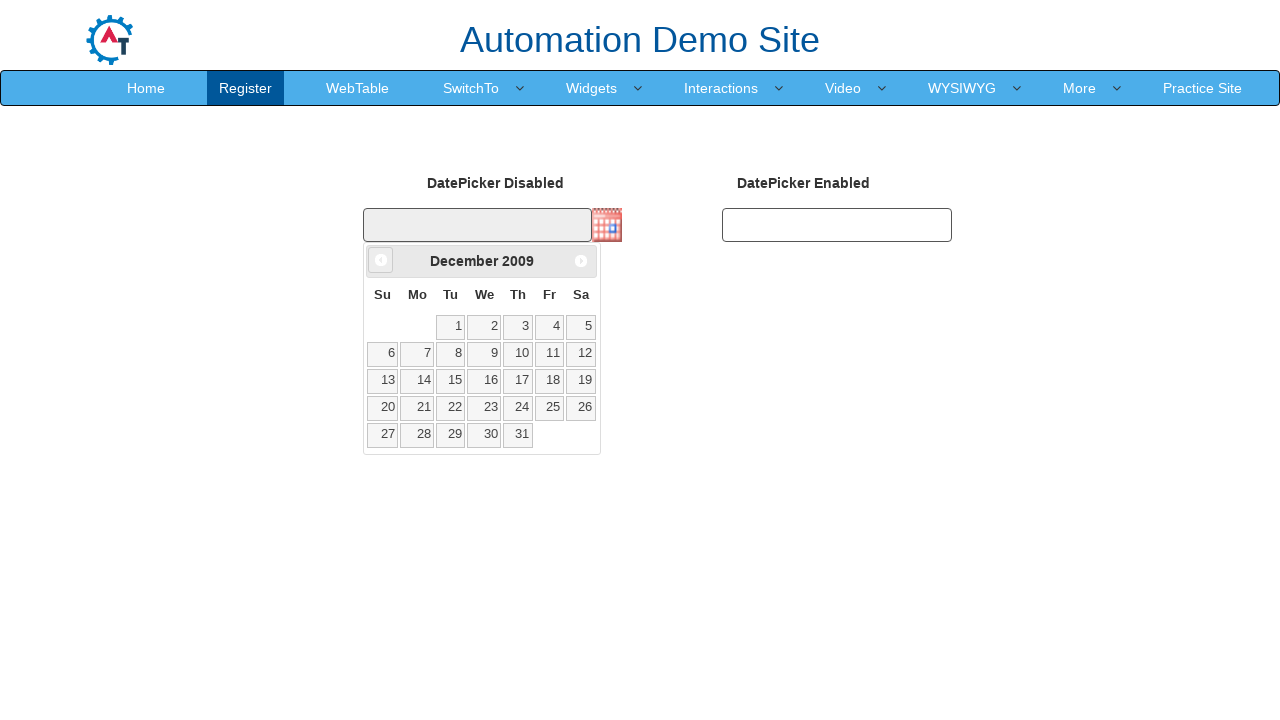

Clicked previous month button to navigate backward at (381, 260) on [data-handler='prev']
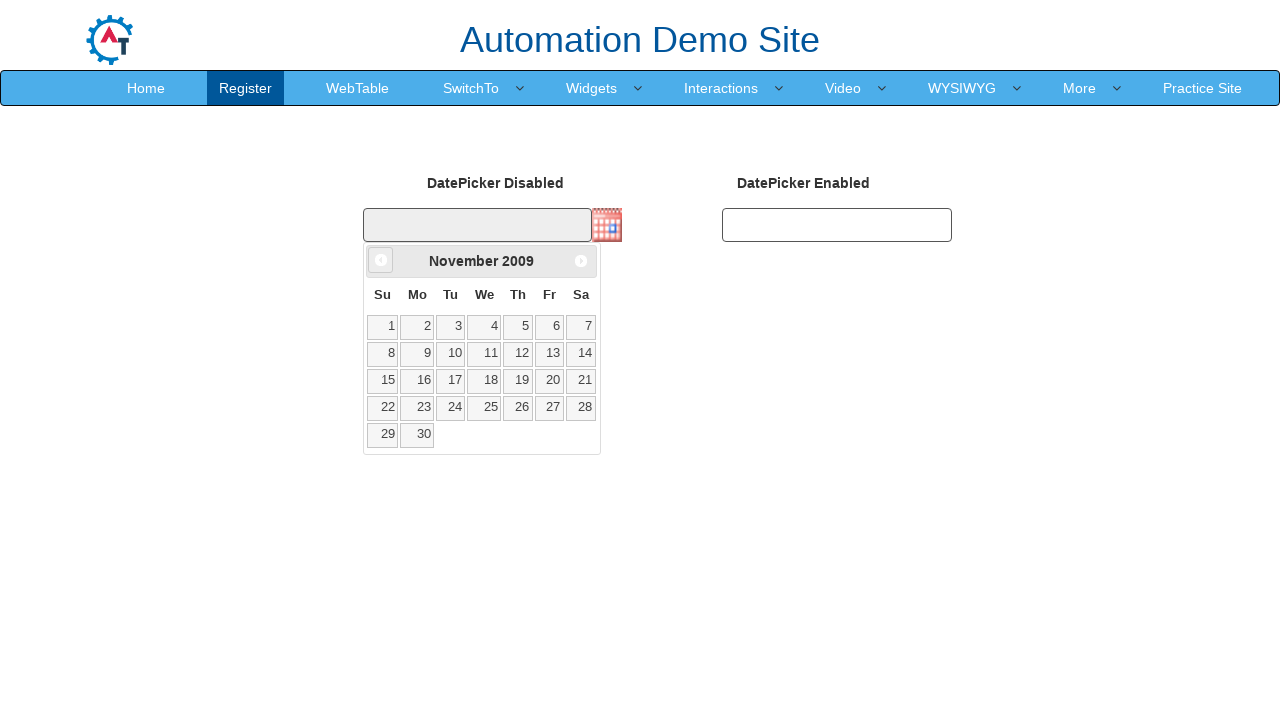

Retrieved current month: November
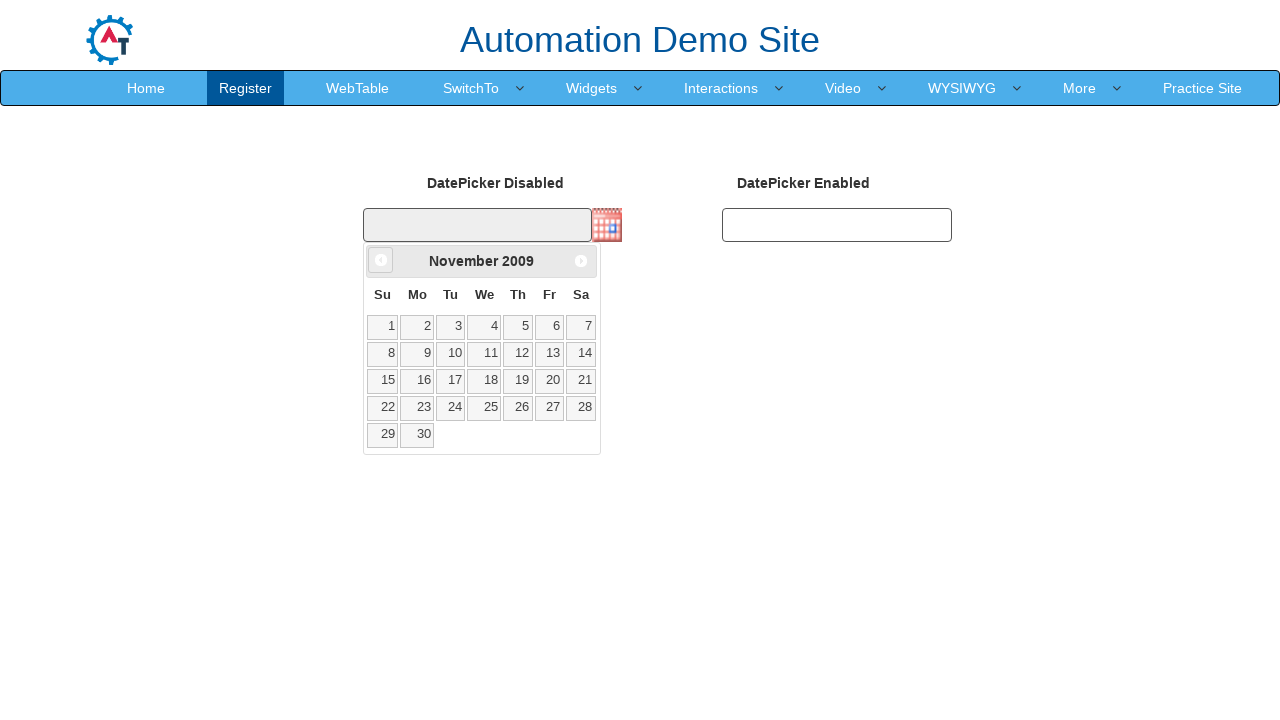

Retrieved current year: 2009
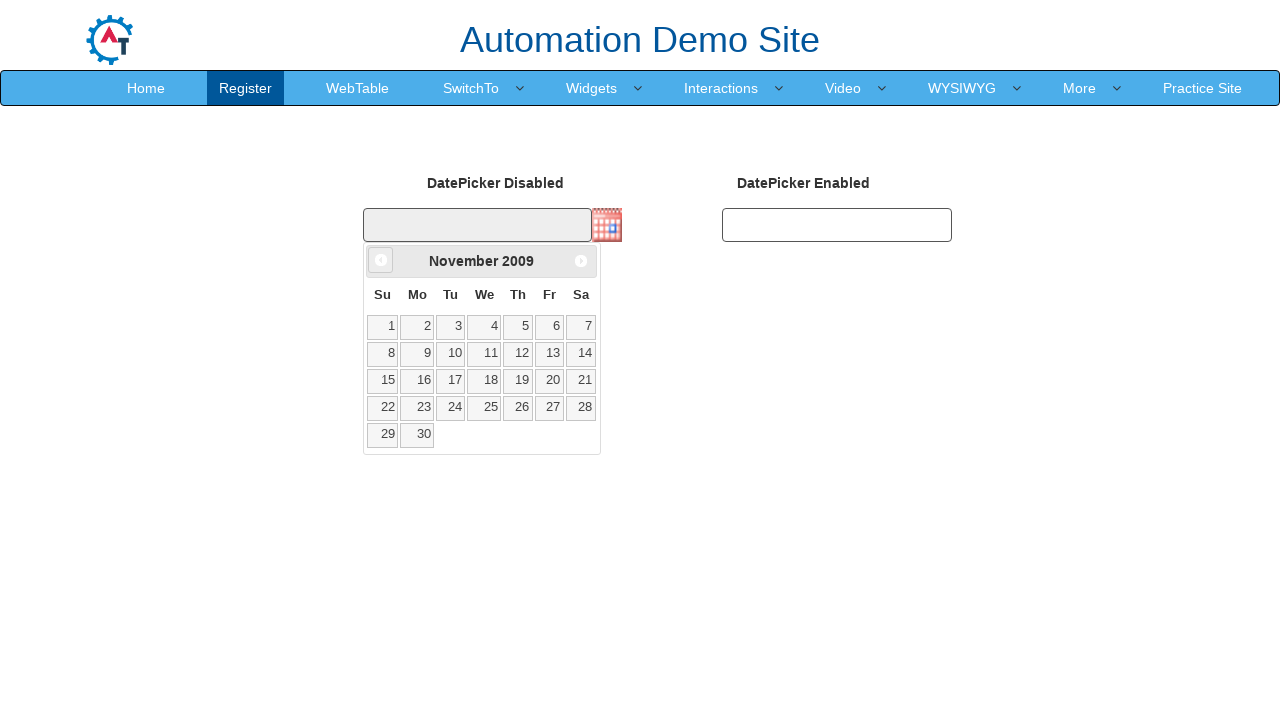

Clicked previous month button to navigate backward at (381, 260) on [data-handler='prev']
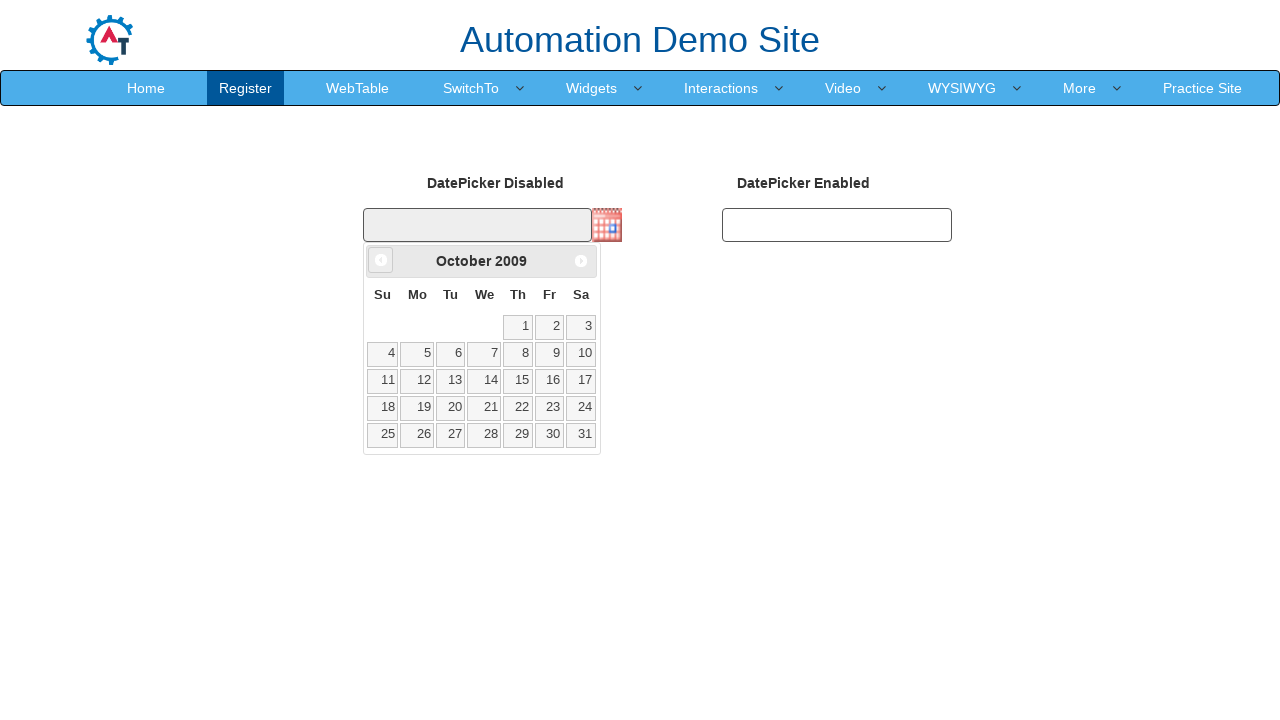

Retrieved current month: October
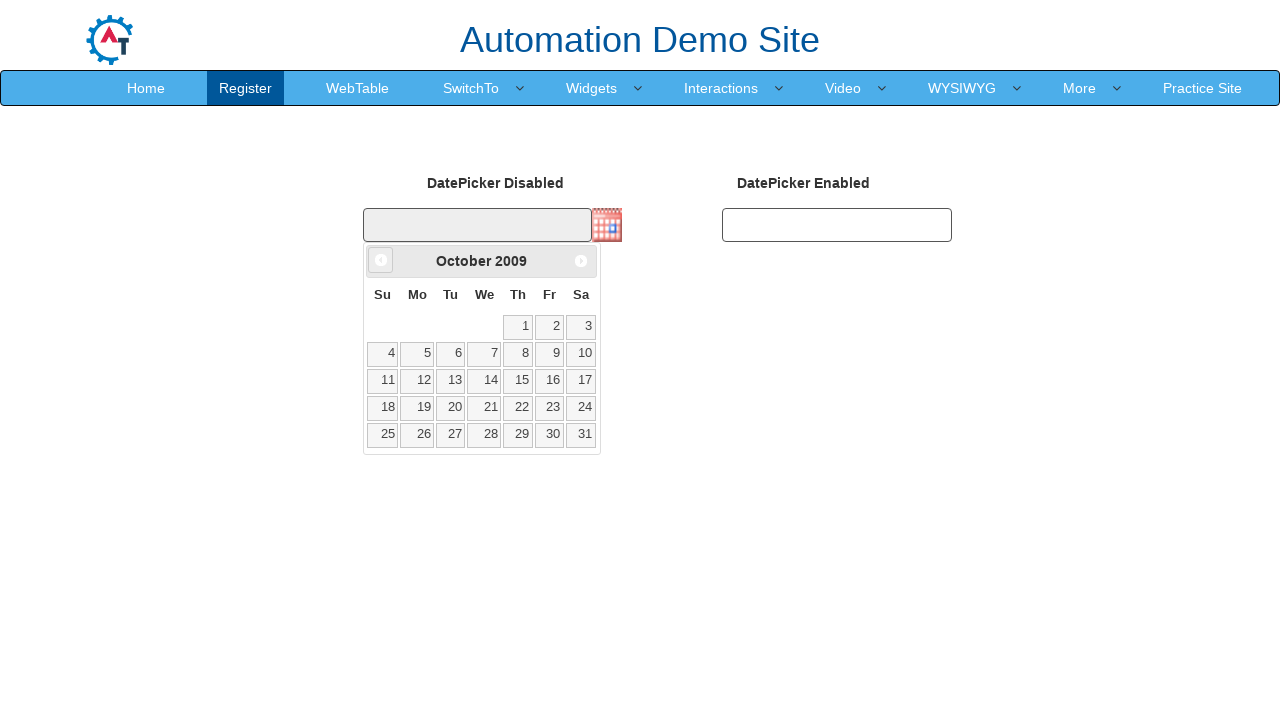

Retrieved current year: 2009
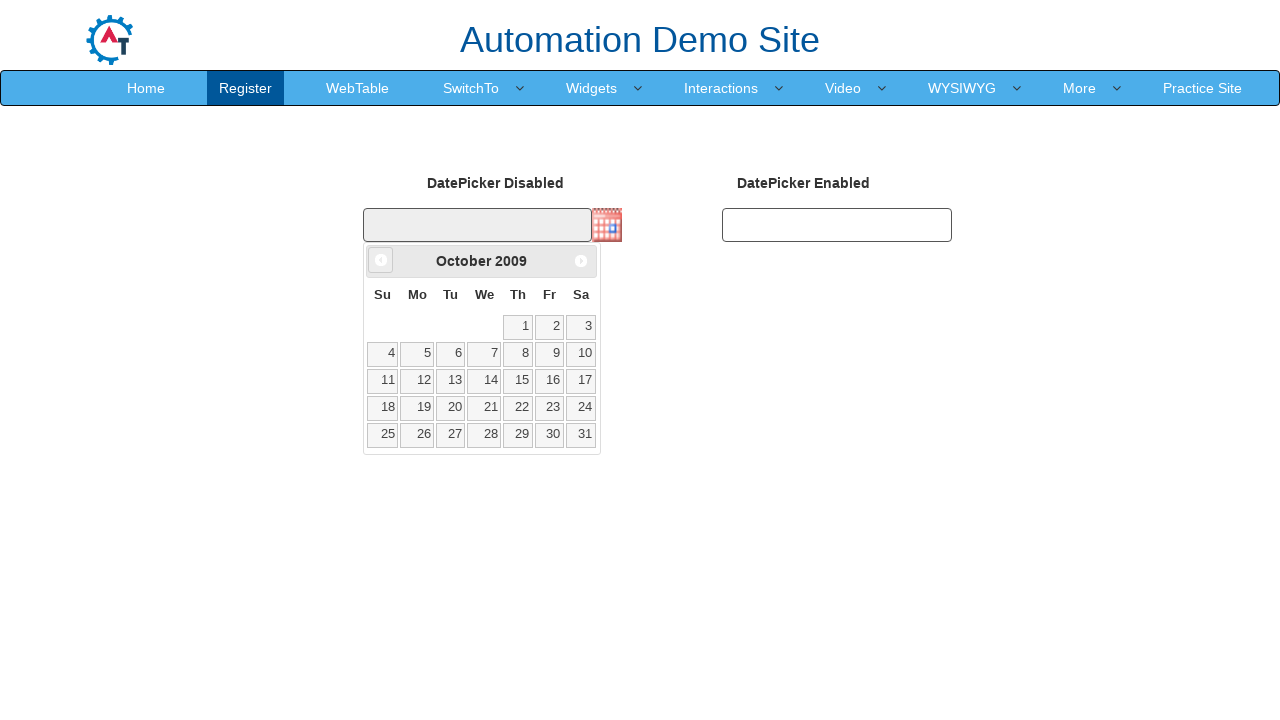

Clicked previous month button to navigate backward at (381, 260) on [data-handler='prev']
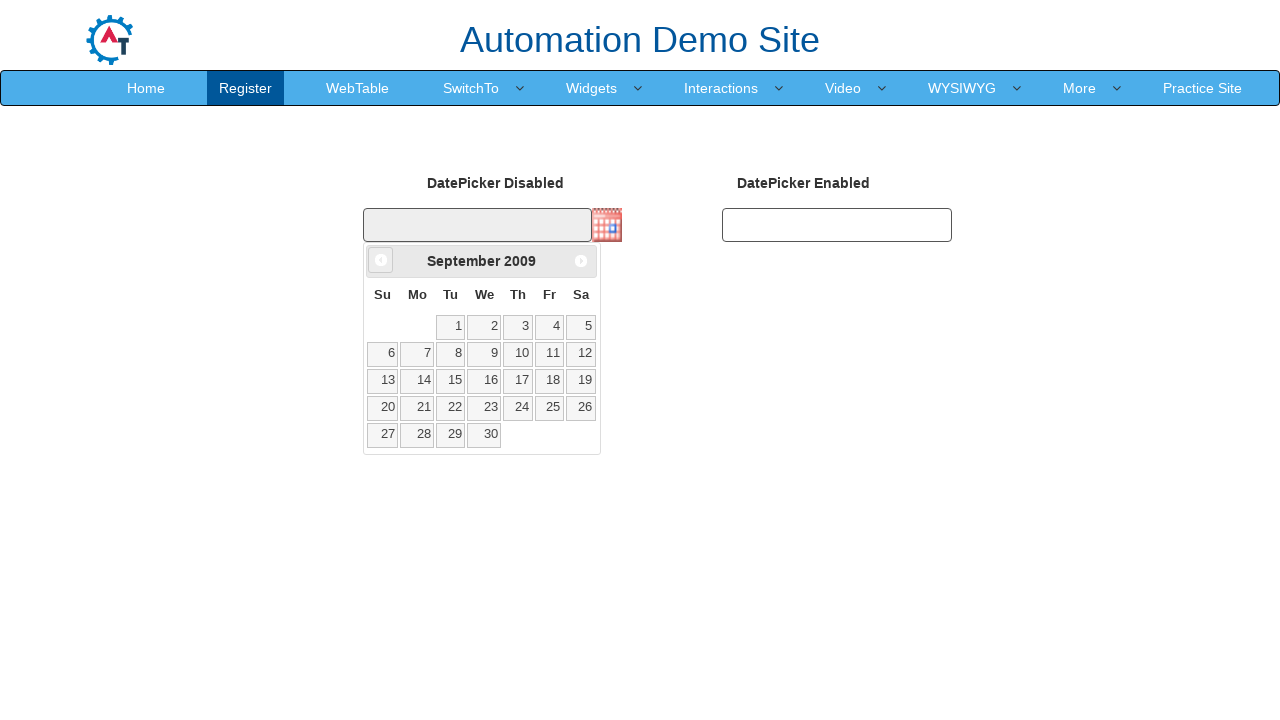

Retrieved current month: September
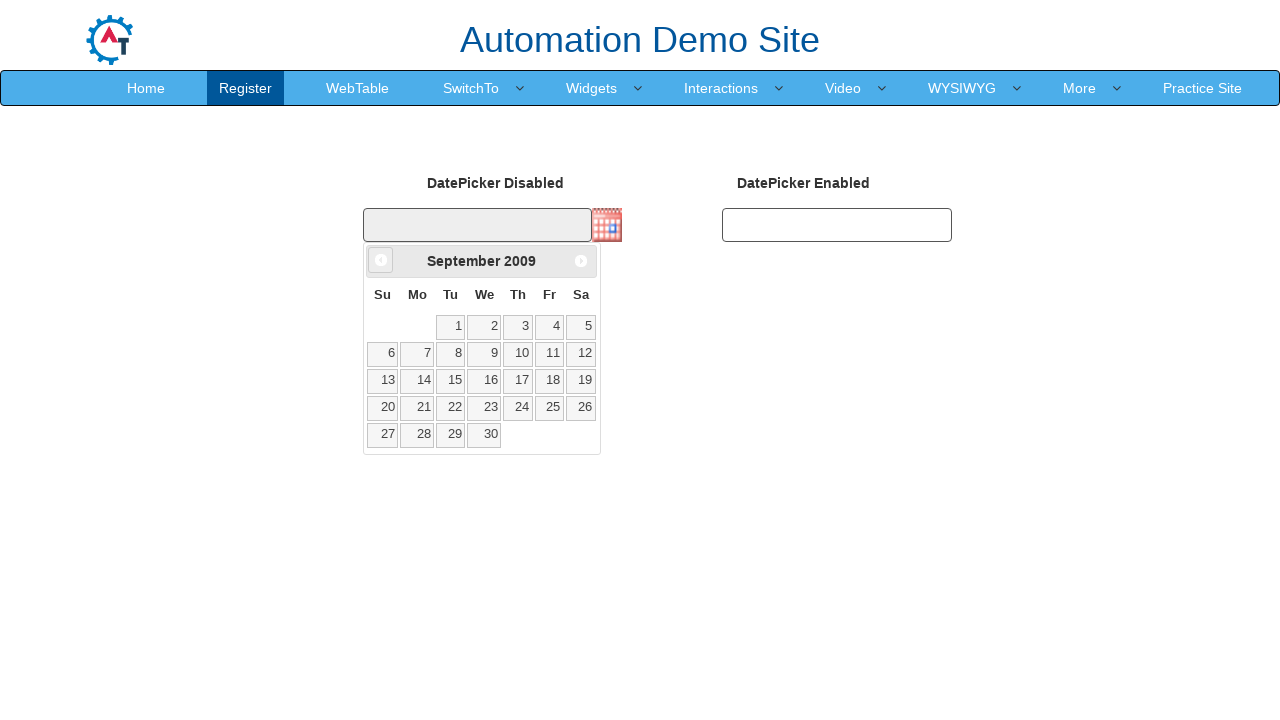

Retrieved current year: 2009
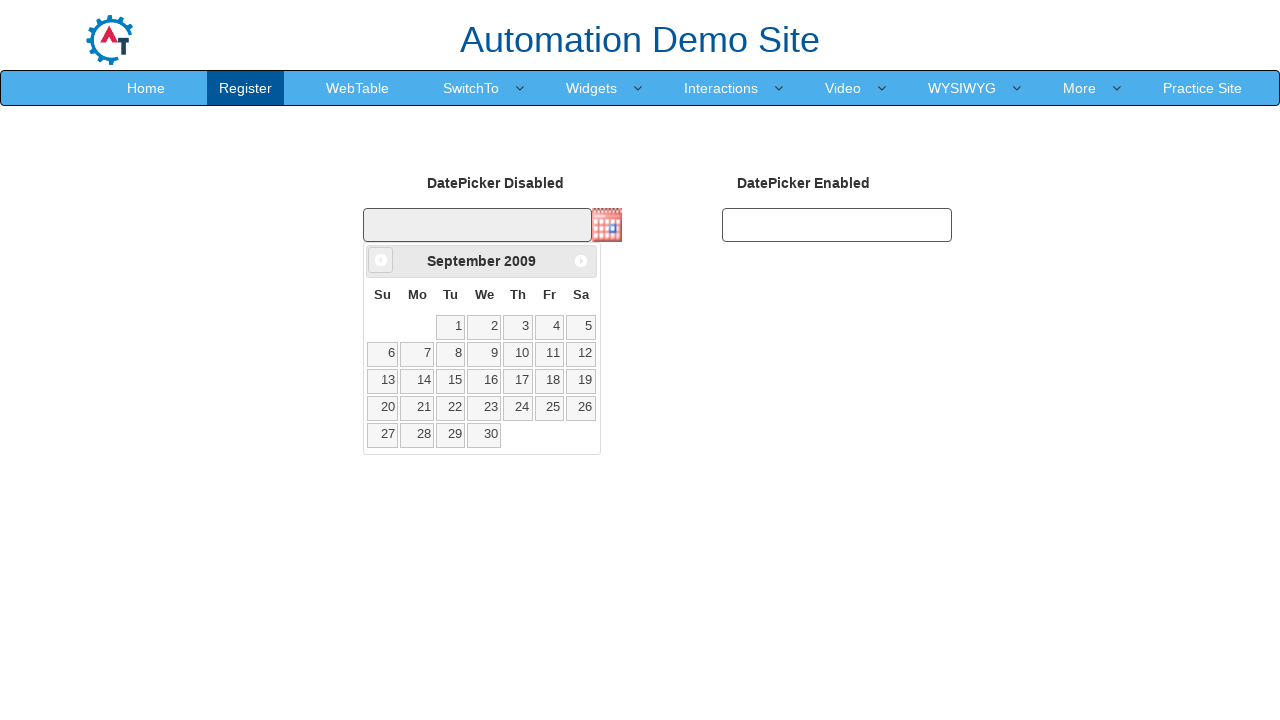

Clicked previous month button to navigate backward at (381, 260) on [data-handler='prev']
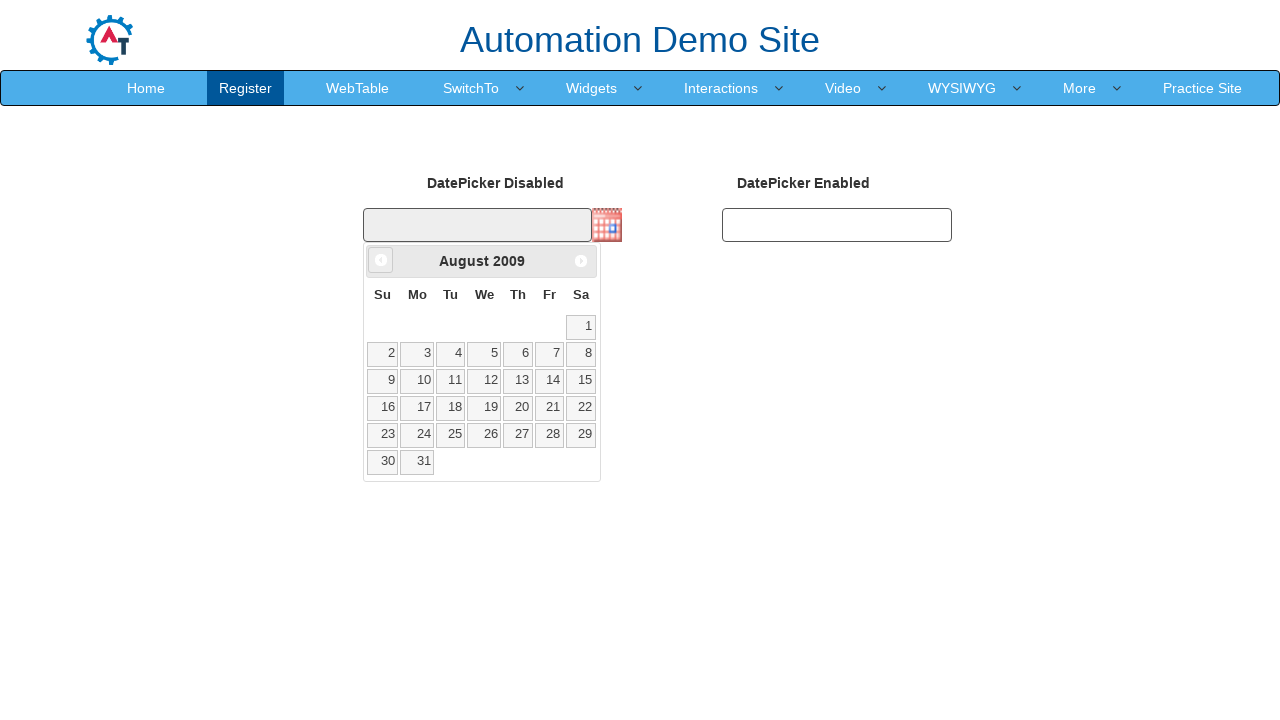

Retrieved current month: August
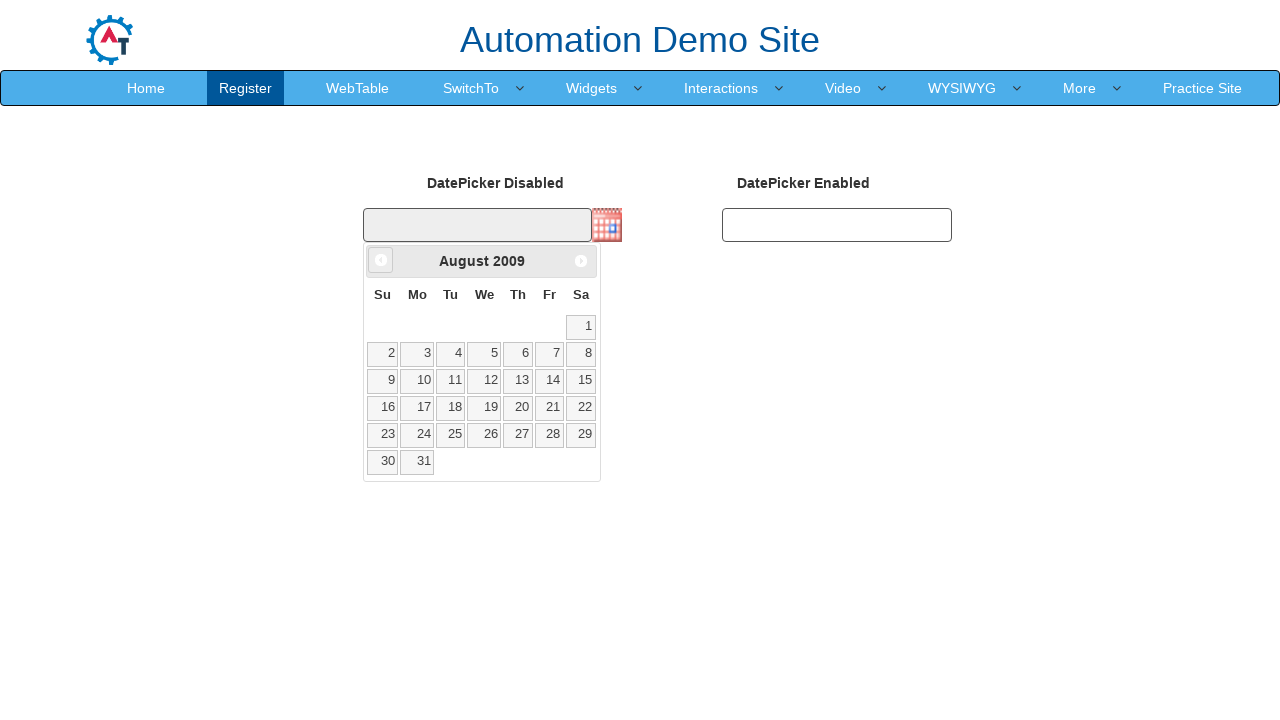

Retrieved current year: 2009
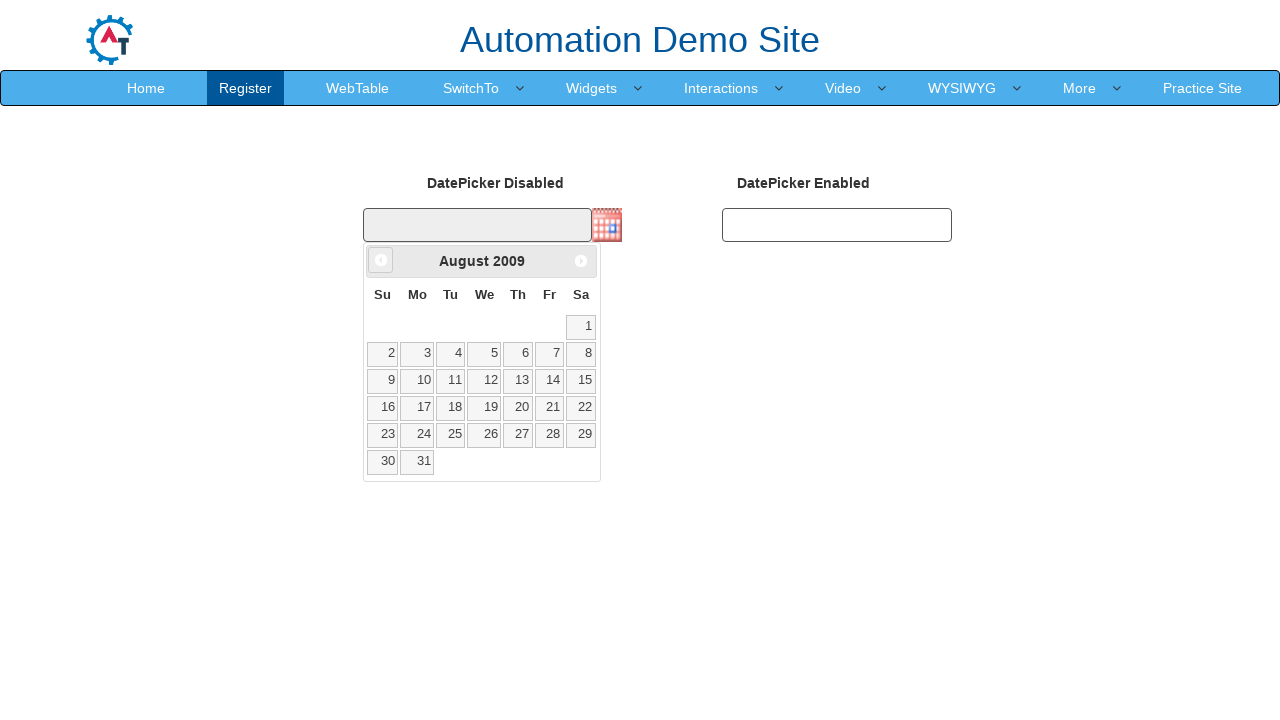

Clicked previous month button to navigate backward at (381, 260) on [data-handler='prev']
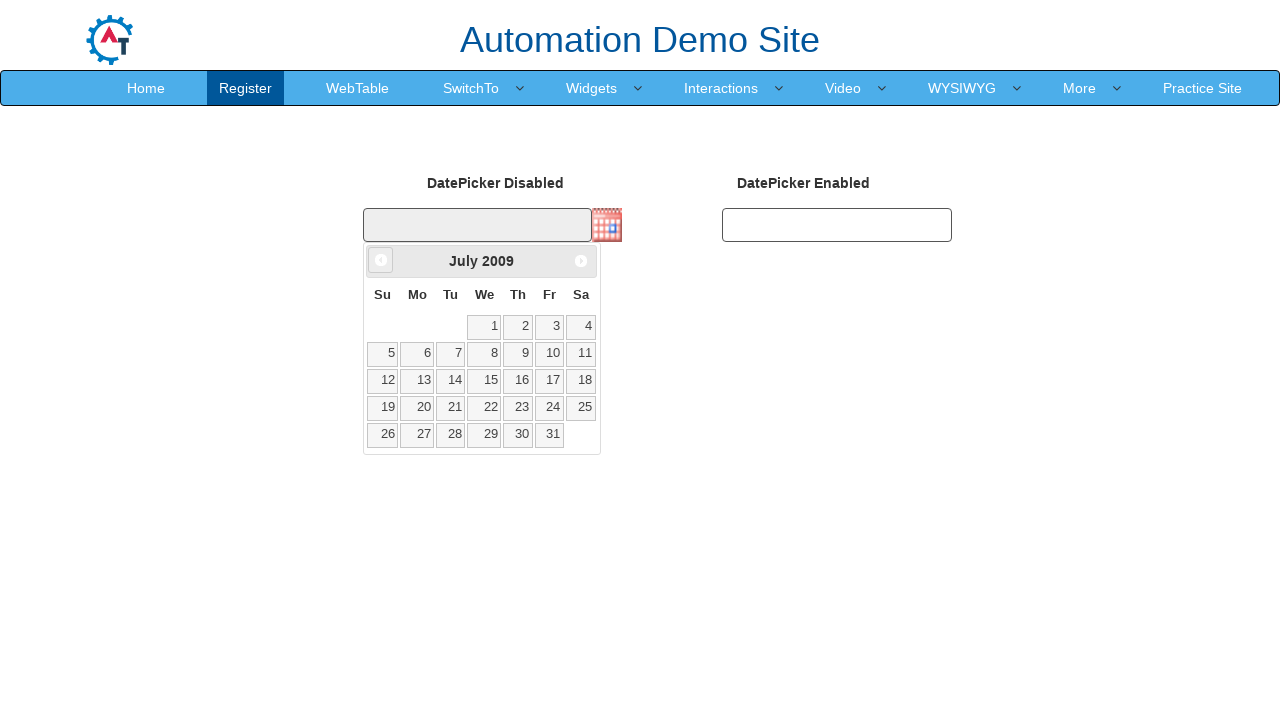

Retrieved current month: July
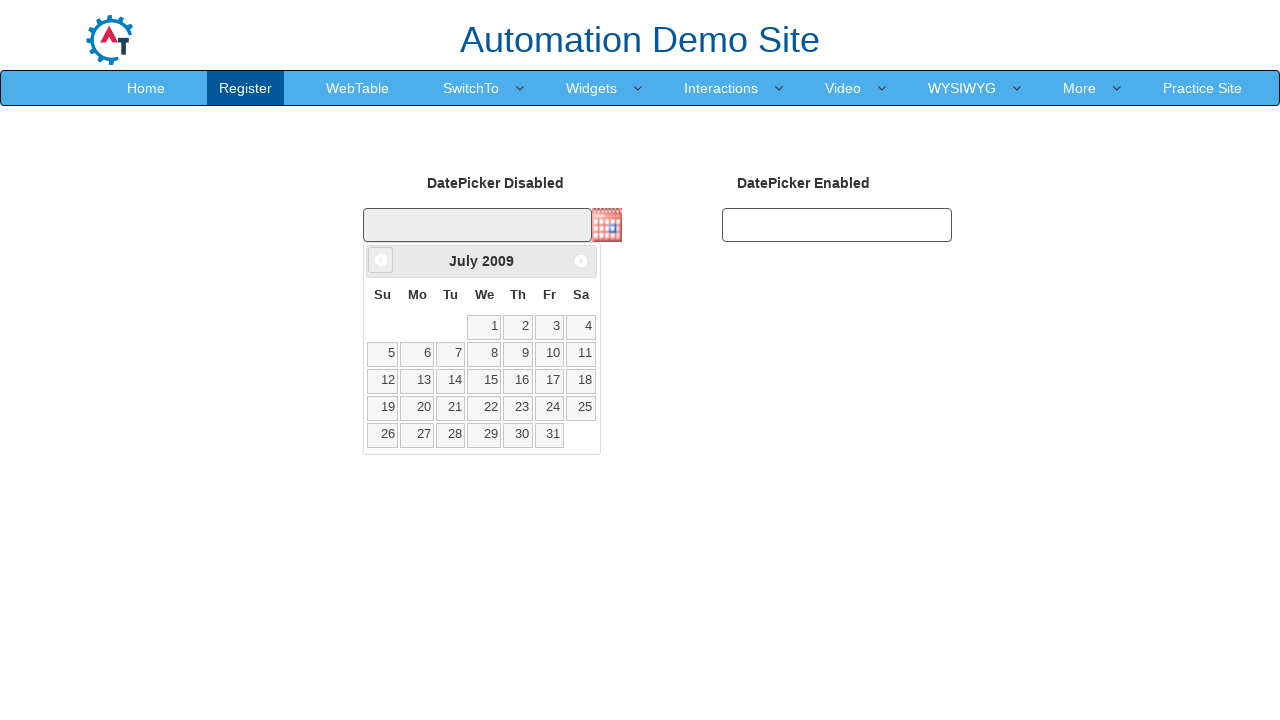

Retrieved current year: 2009
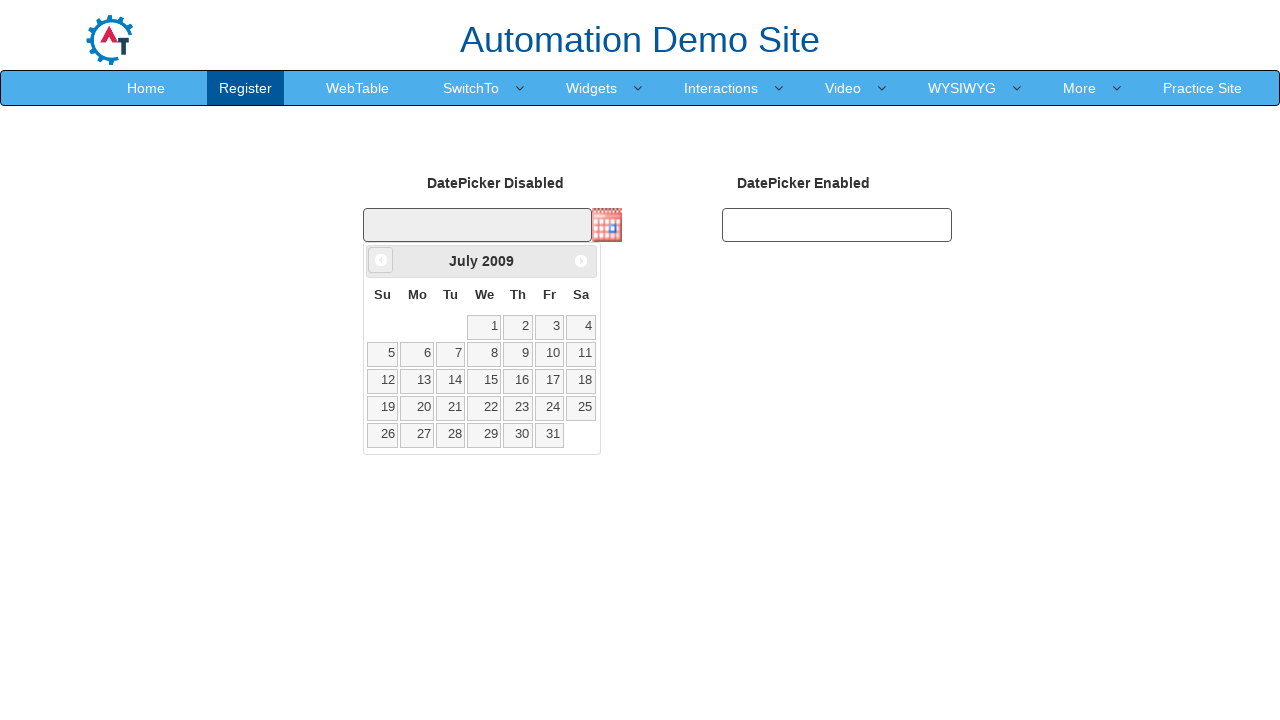

Clicked previous month button to navigate backward at (381, 260) on [data-handler='prev']
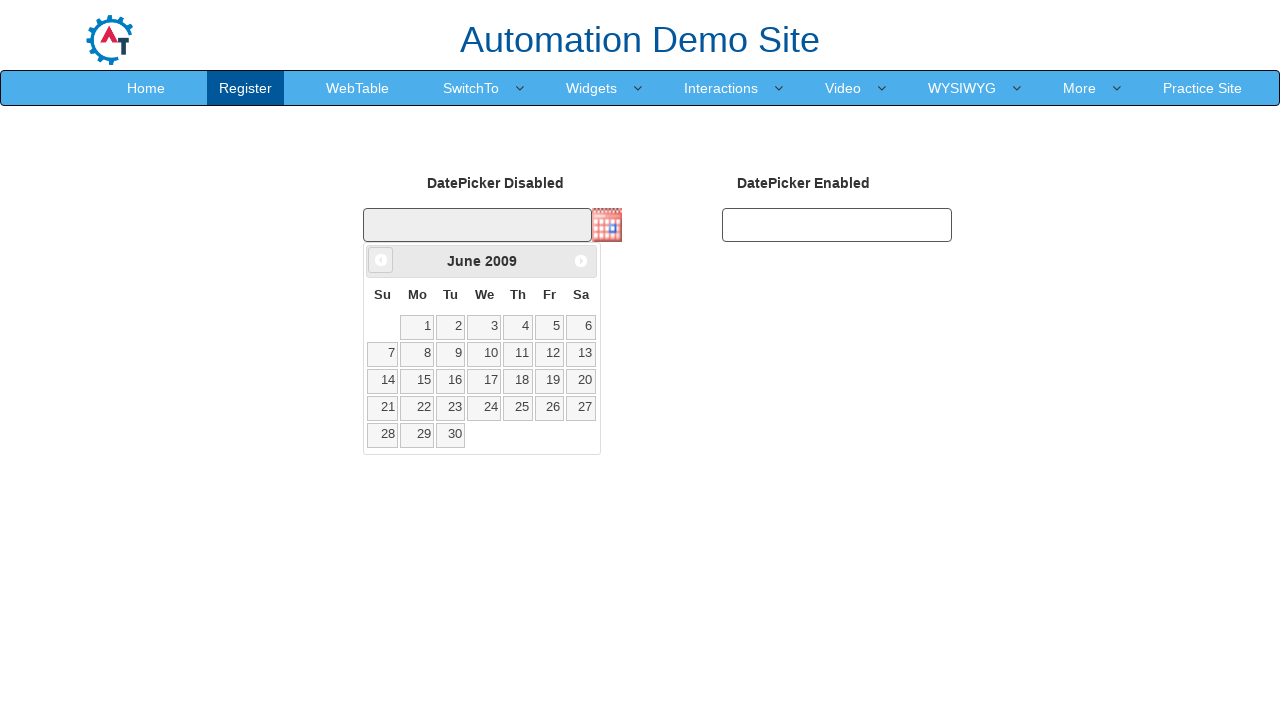

Retrieved current month: June
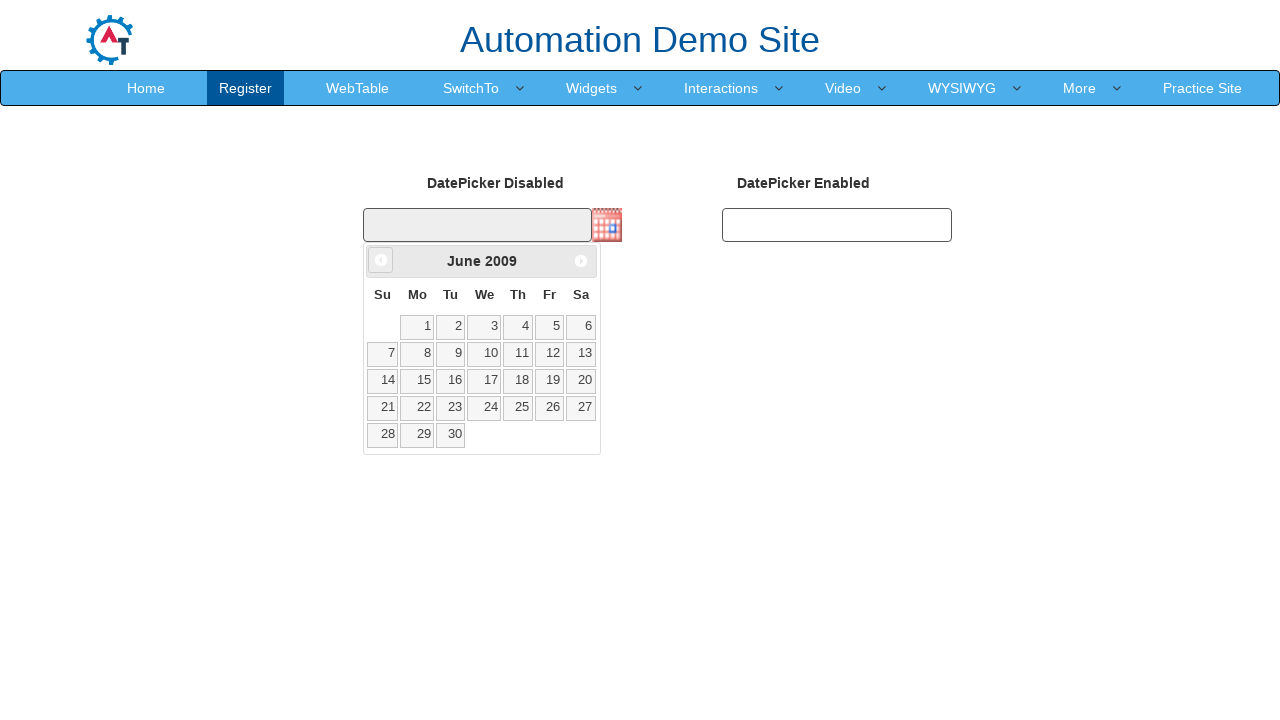

Retrieved current year: 2009
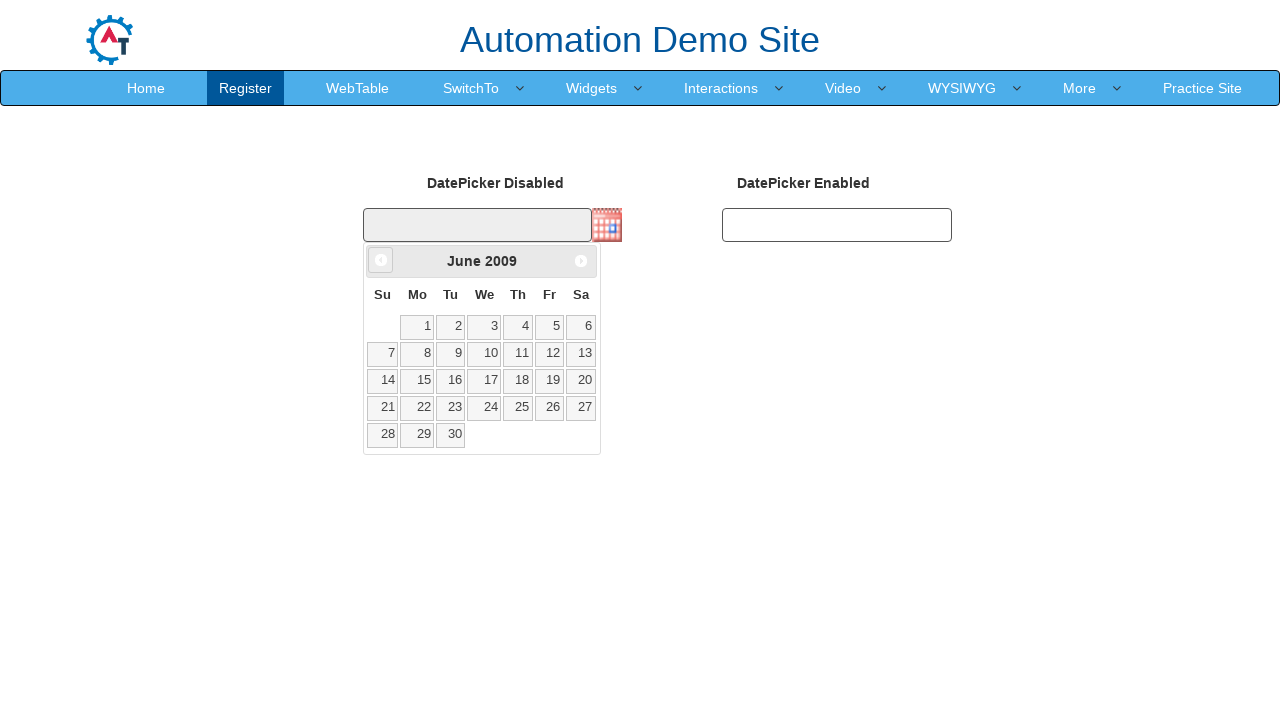

Clicked previous month button to navigate backward at (381, 260) on [data-handler='prev']
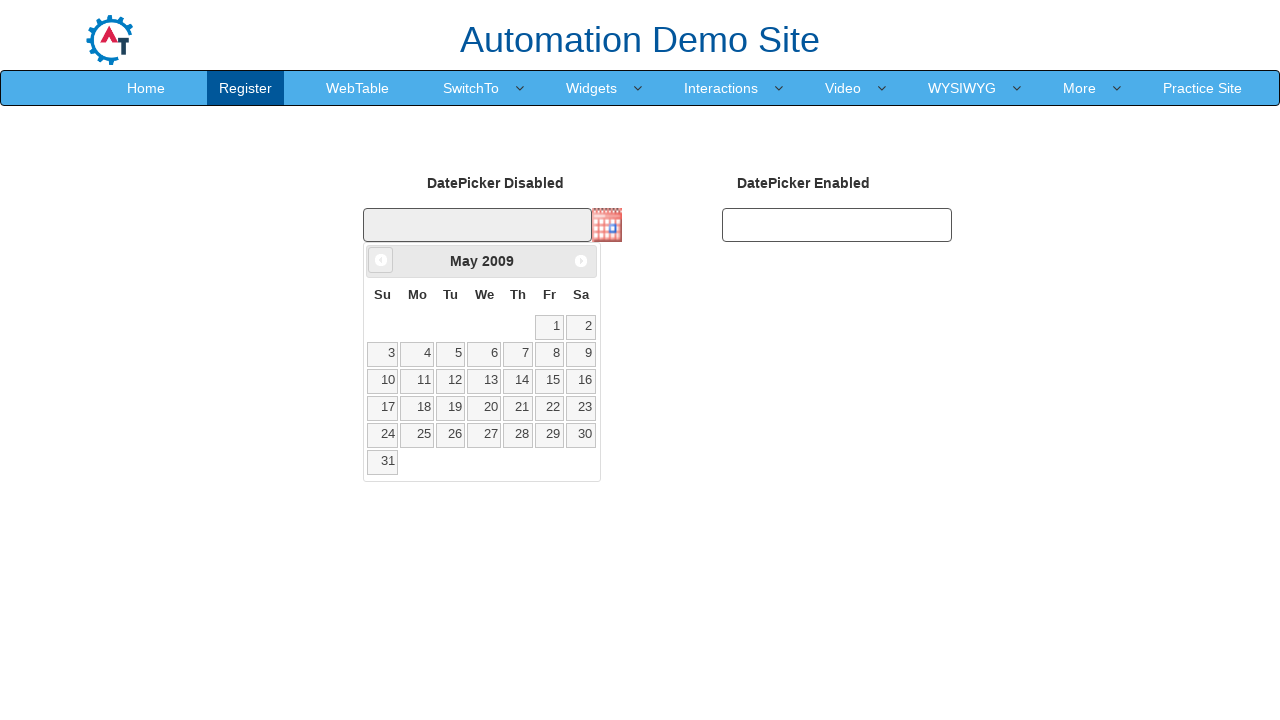

Retrieved current month: May
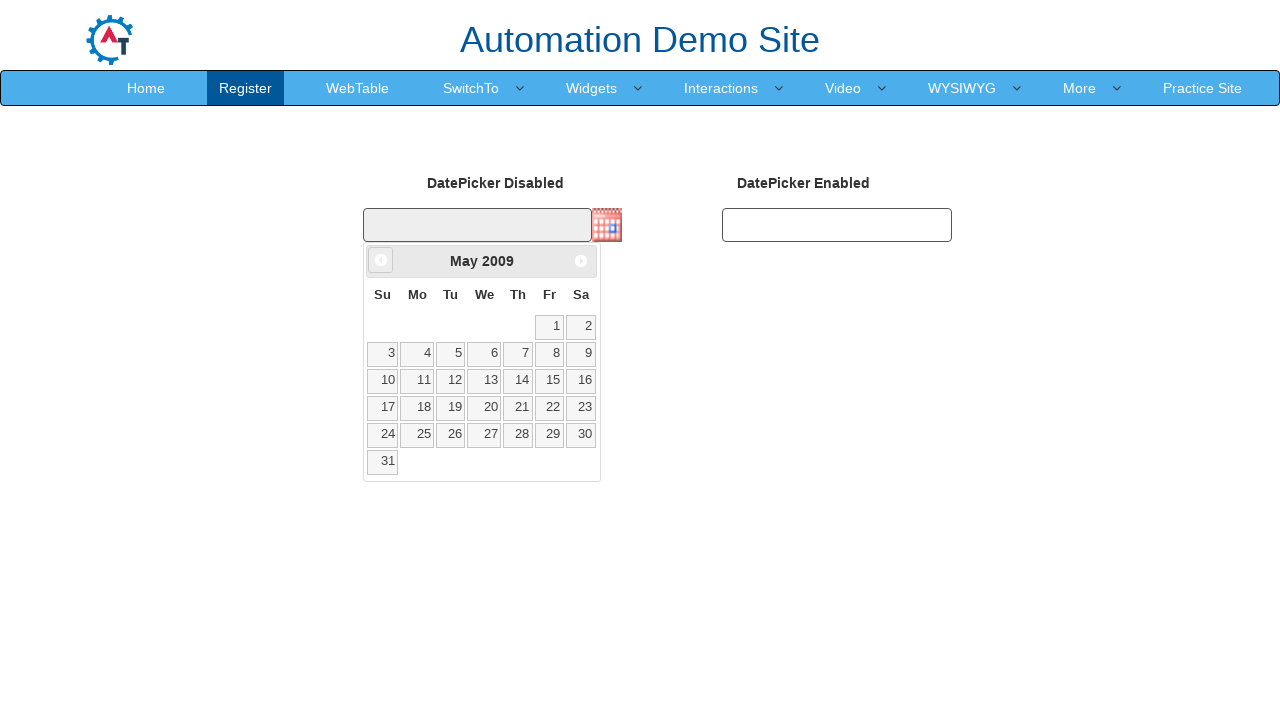

Retrieved current year: 2009
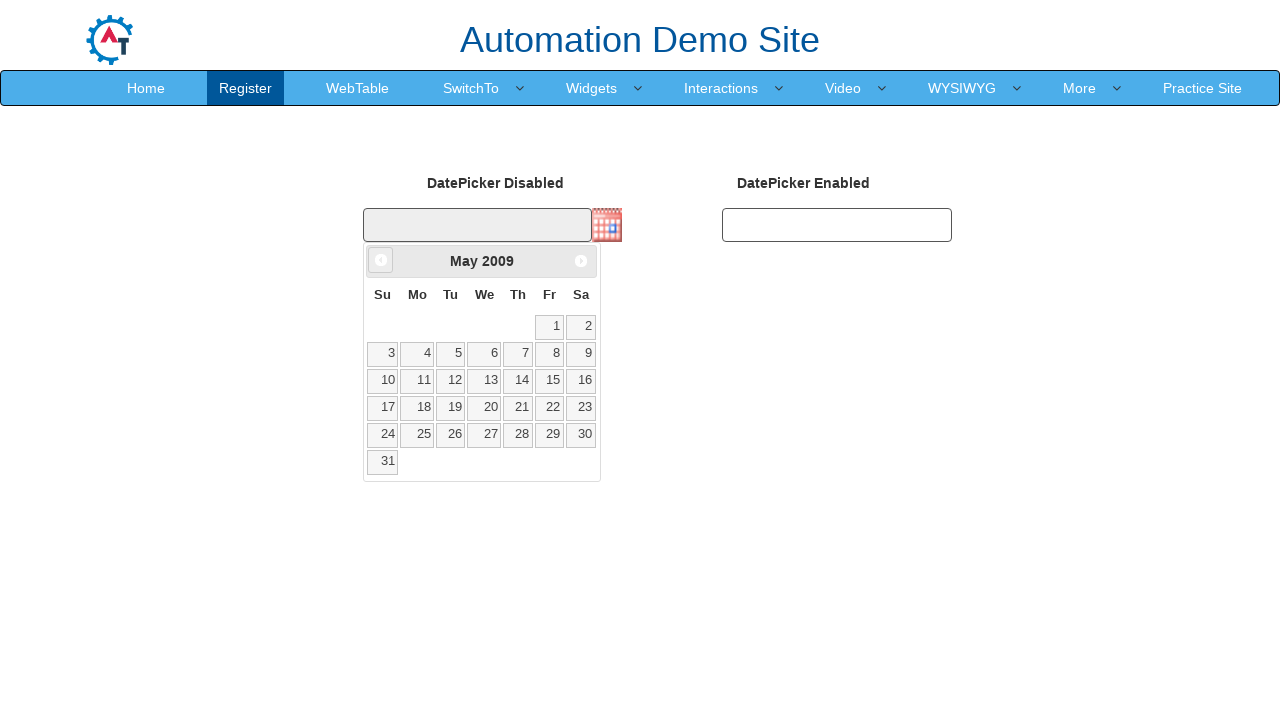

Clicked previous month button to navigate backward at (381, 260) on [data-handler='prev']
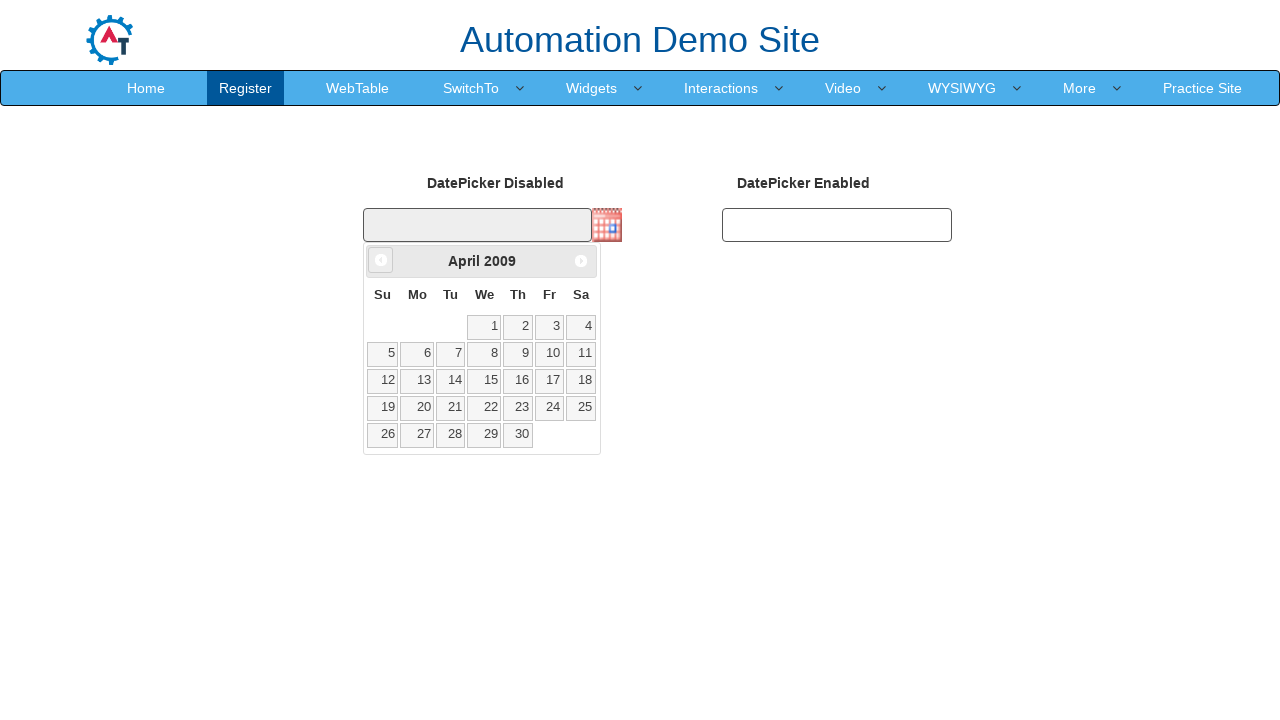

Retrieved current month: April
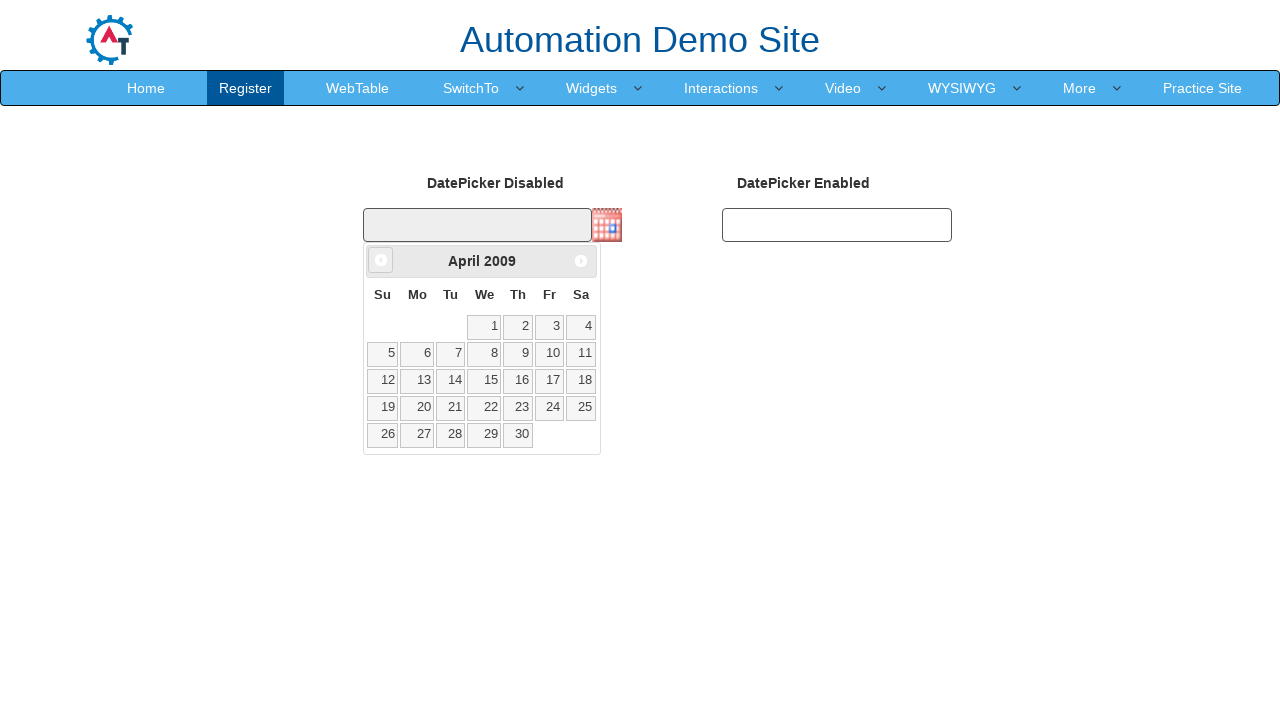

Retrieved current year: 2009
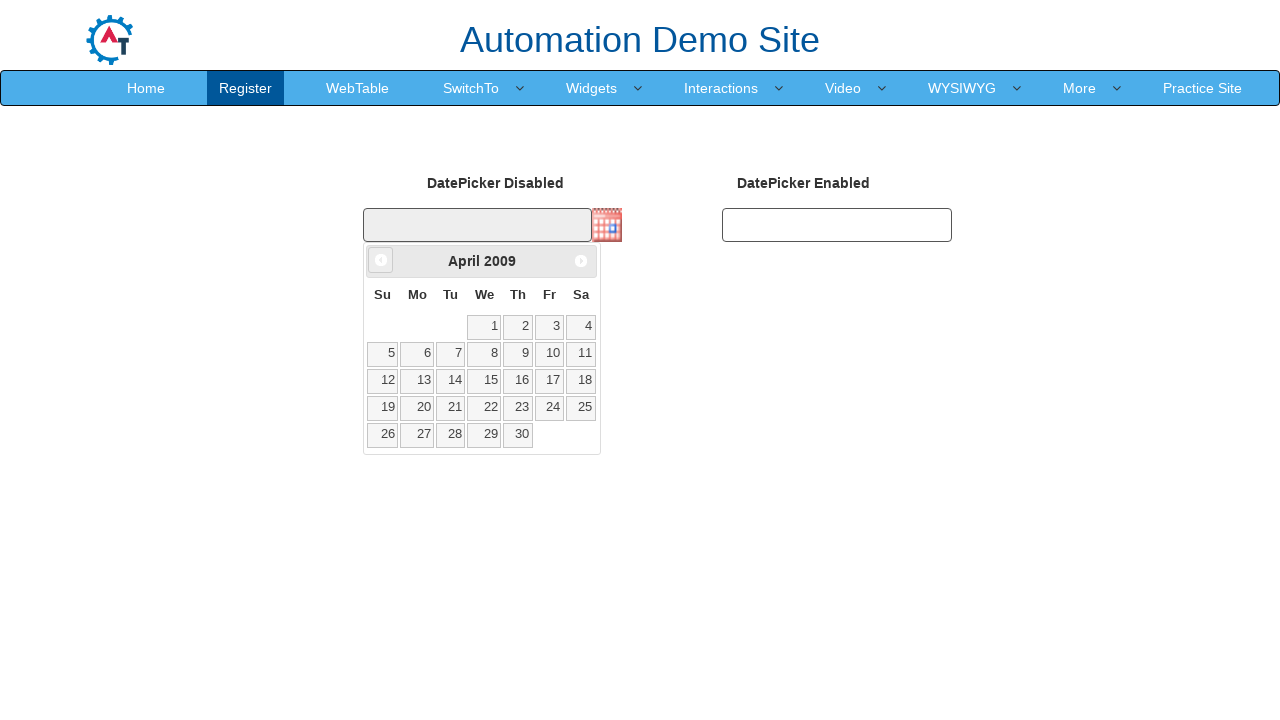

Clicked previous month button to navigate backward at (381, 260) on [data-handler='prev']
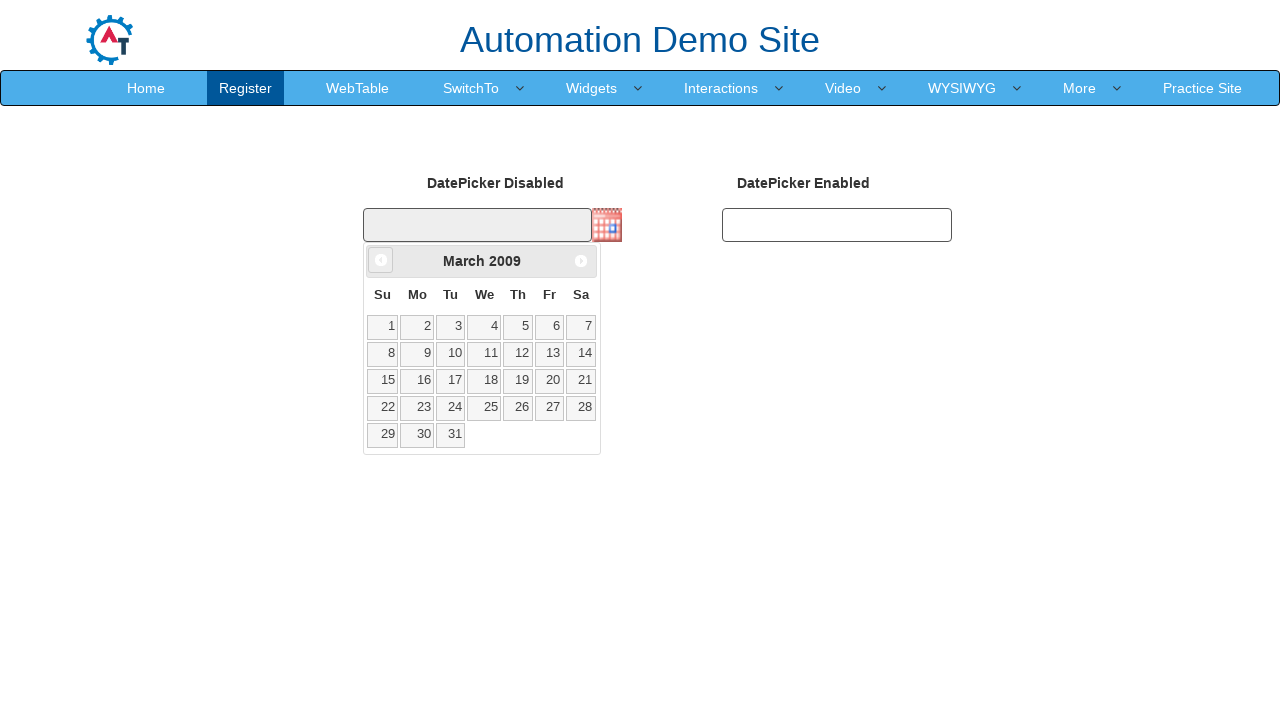

Retrieved current month: March
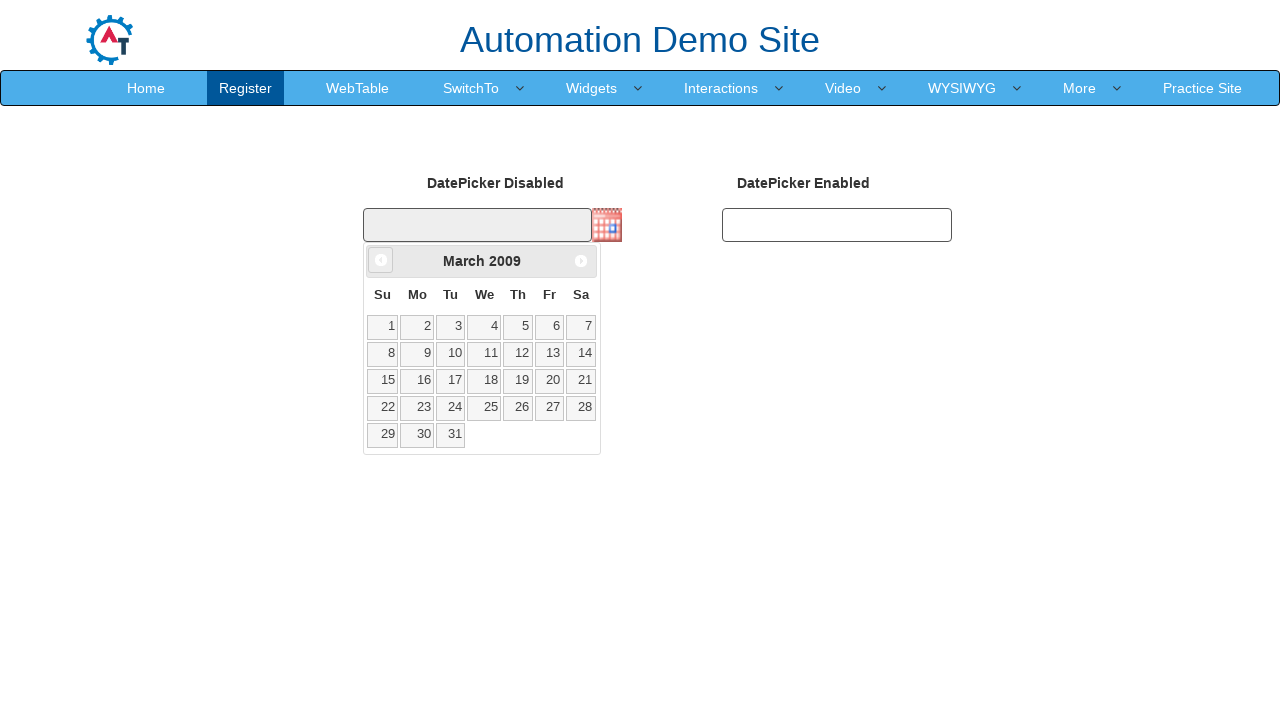

Retrieved current year: 2009
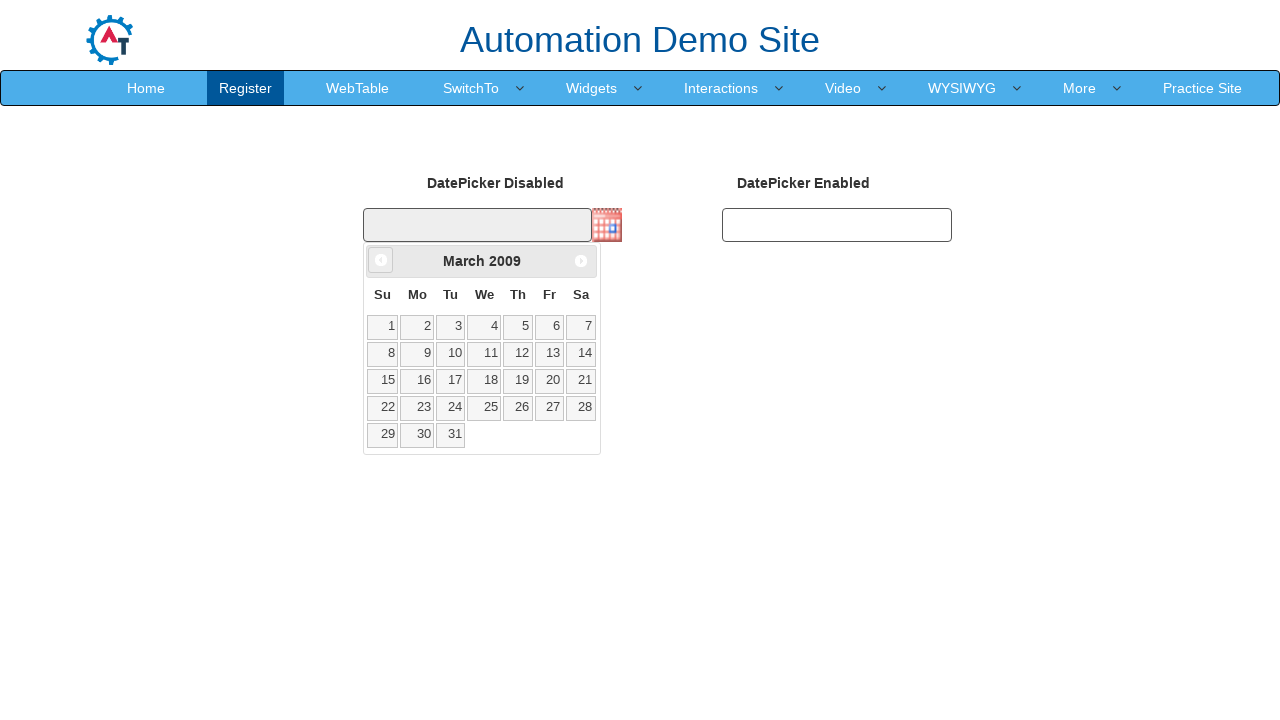

Clicked previous month button to navigate backward at (381, 260) on [data-handler='prev']
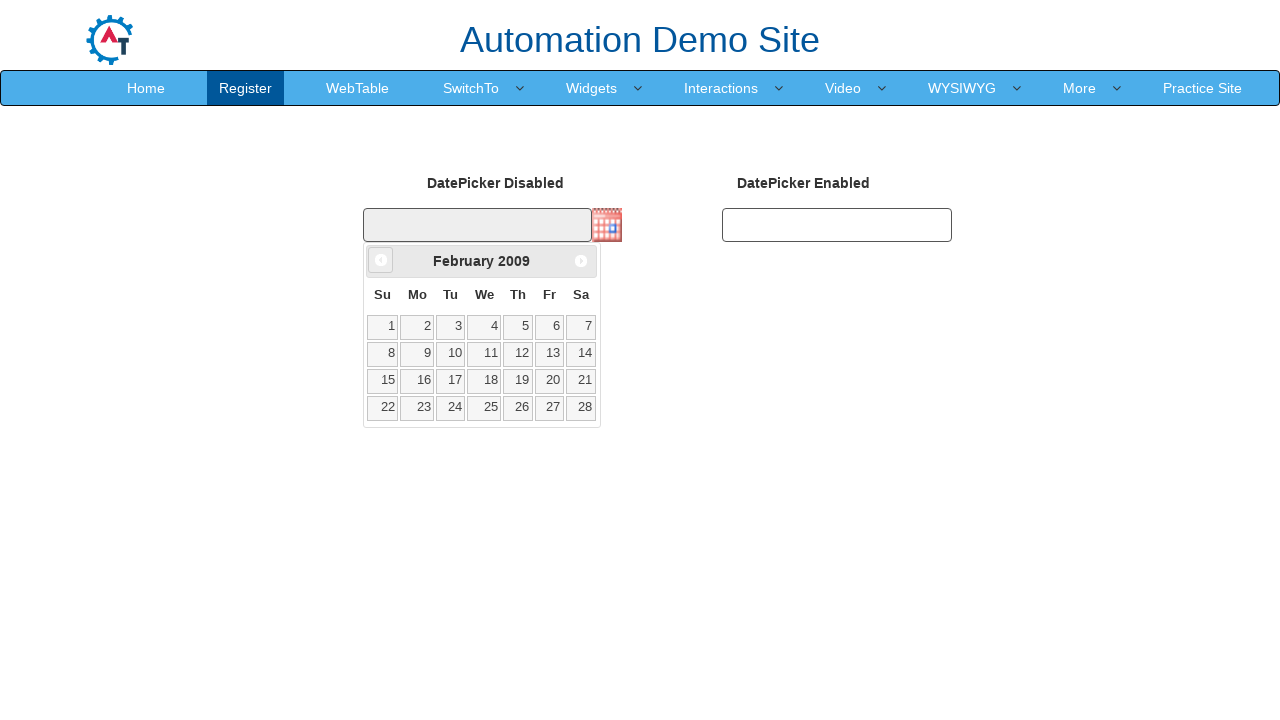

Retrieved current month: February
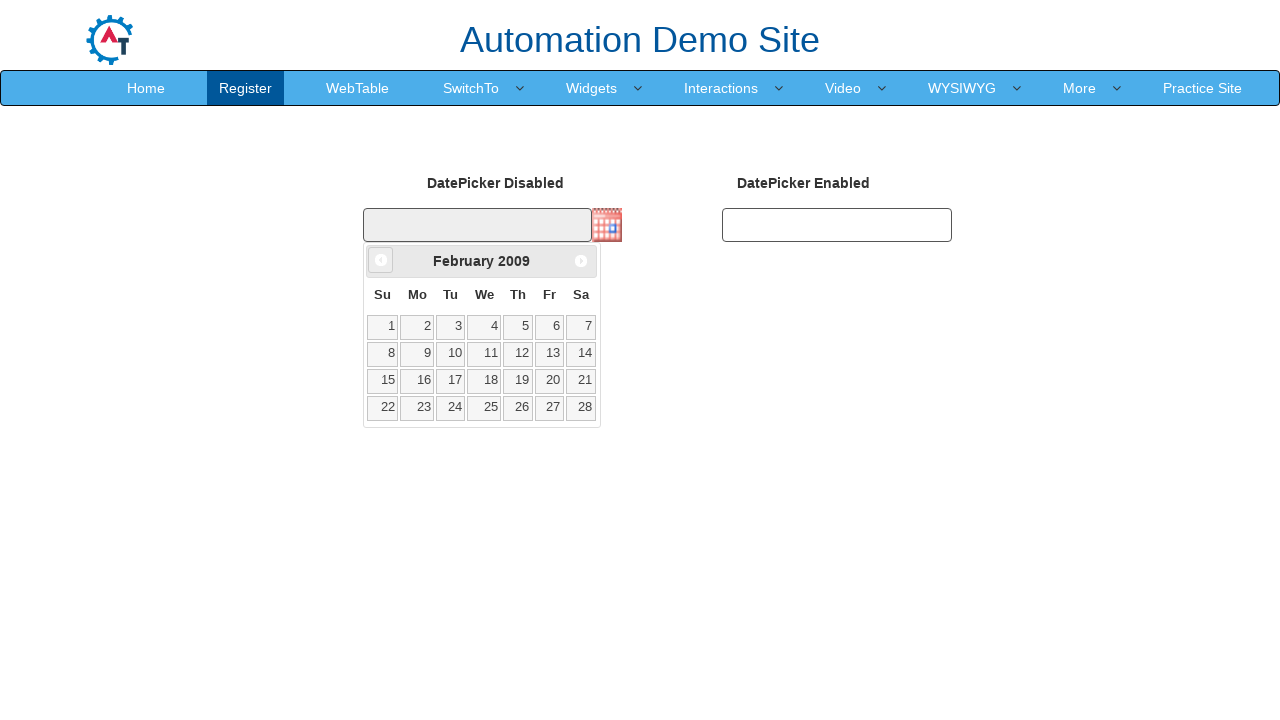

Retrieved current year: 2009
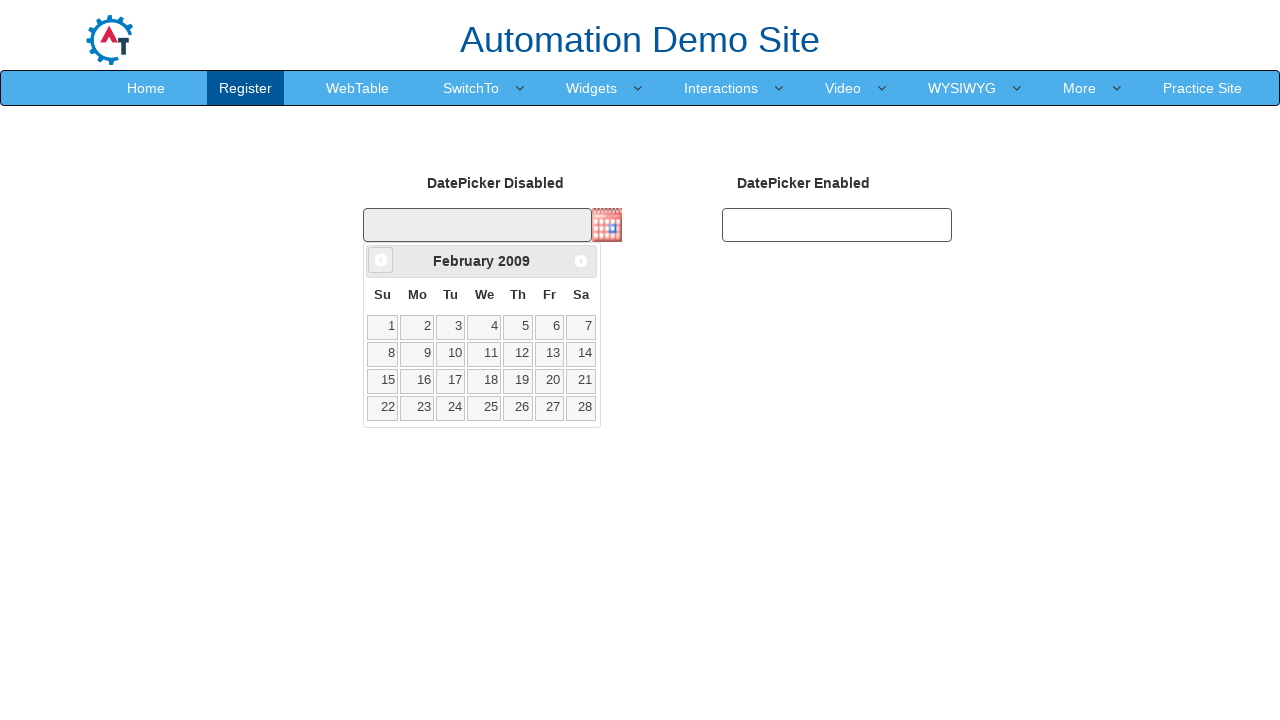

Clicked previous month button to navigate backward at (381, 260) on [data-handler='prev']
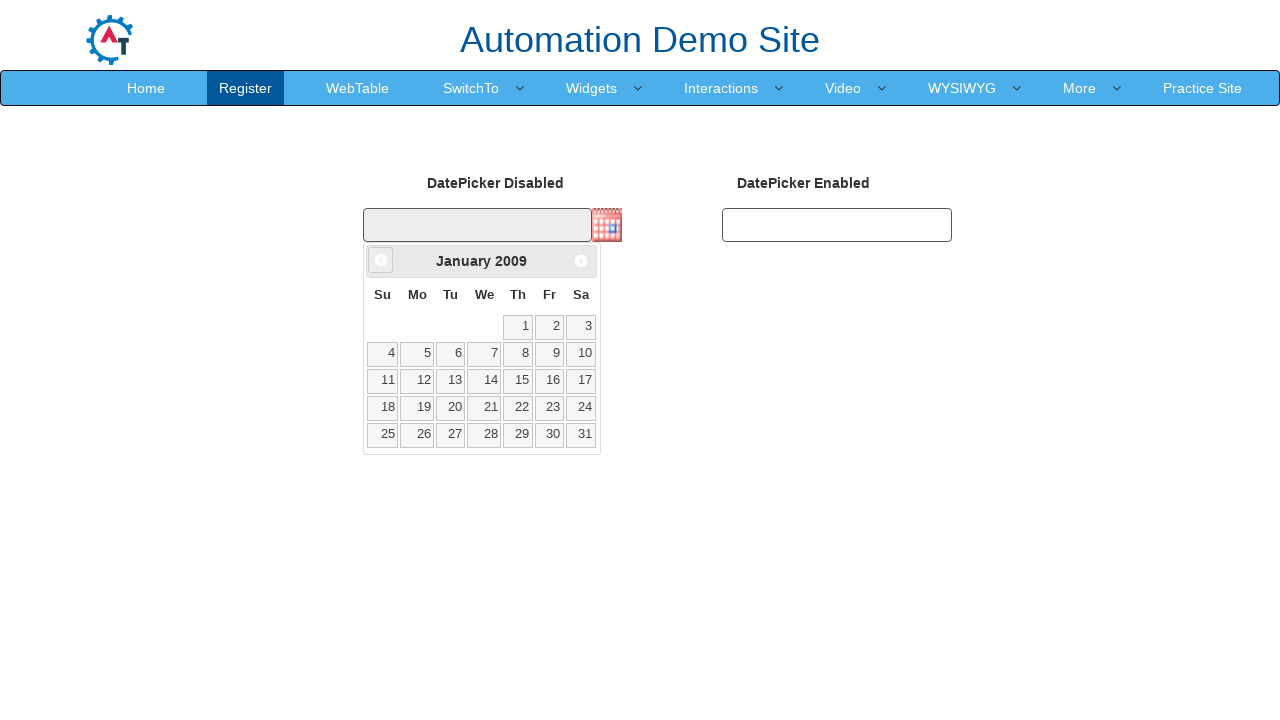

Retrieved current month: January
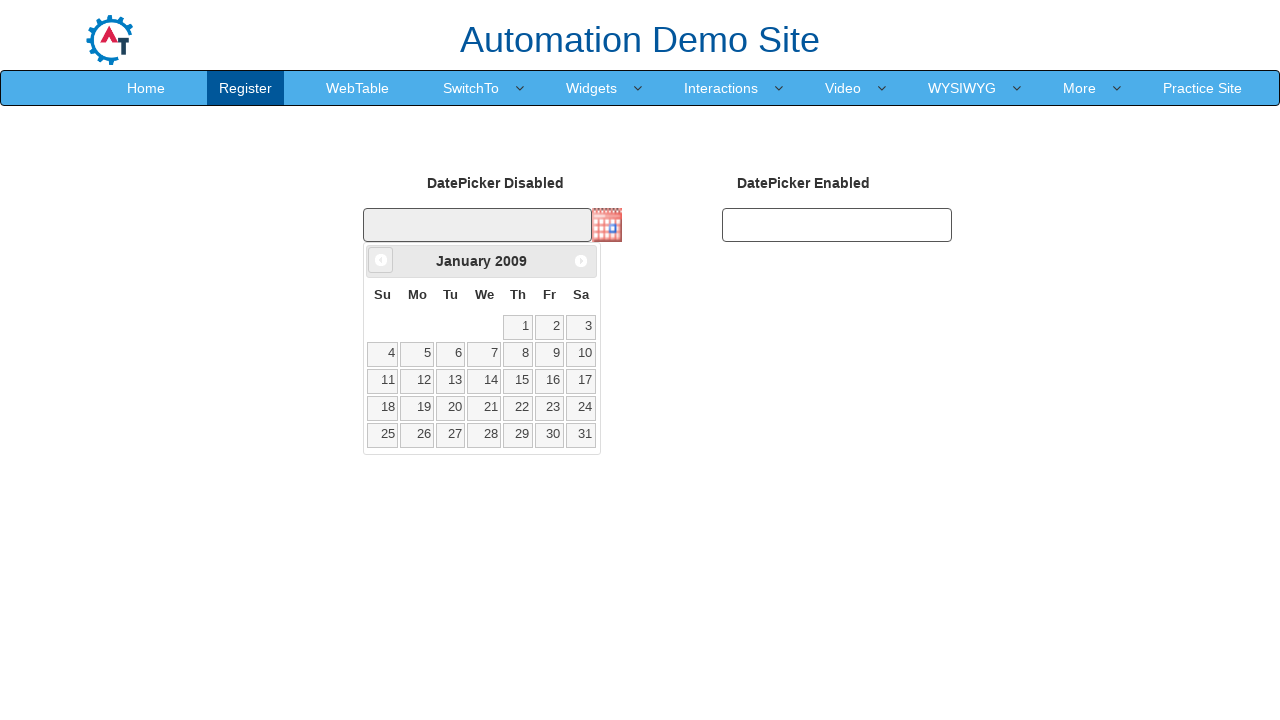

Retrieved current year: 2009
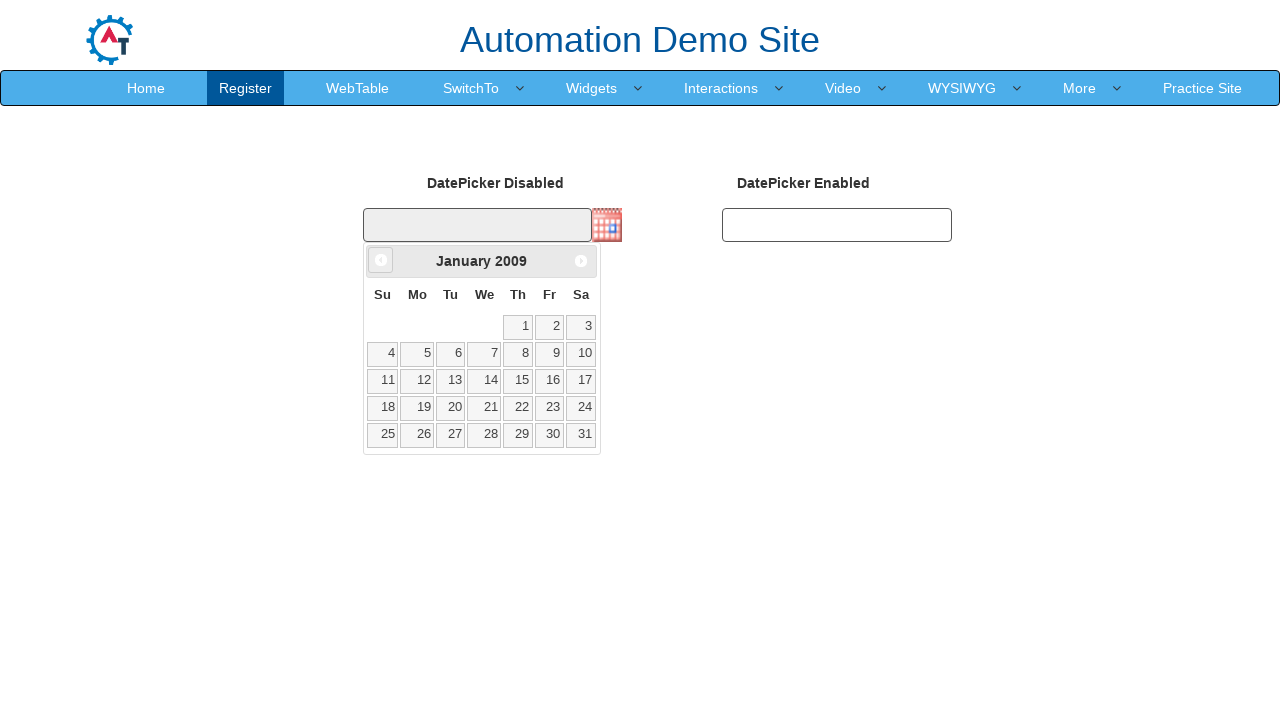

Clicked previous month button to navigate backward at (381, 260) on [data-handler='prev']
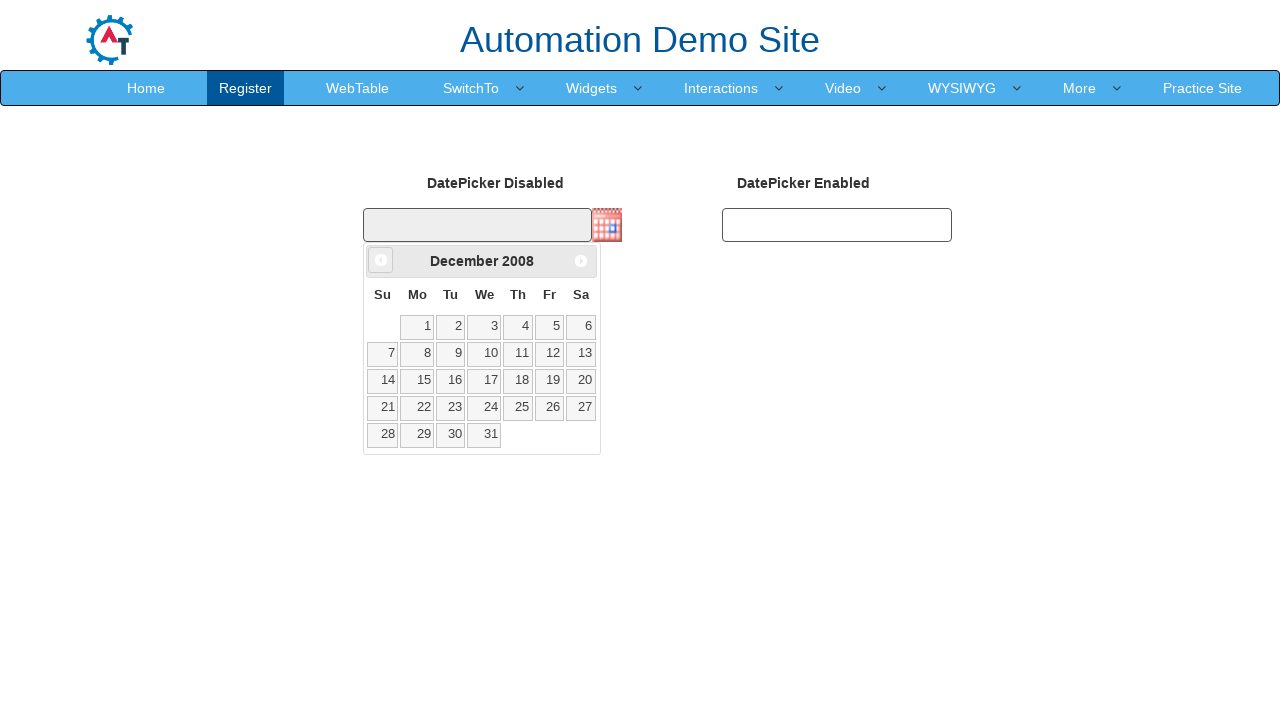

Retrieved current month: December
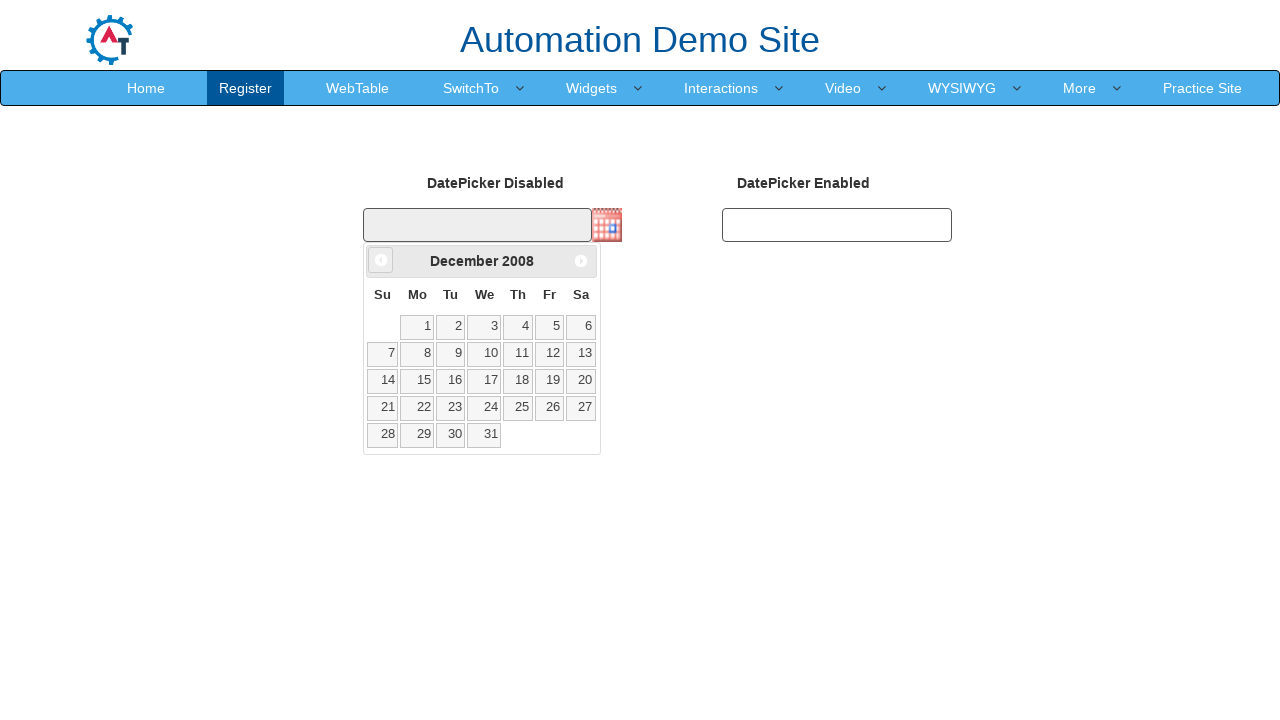

Retrieved current year: 2008
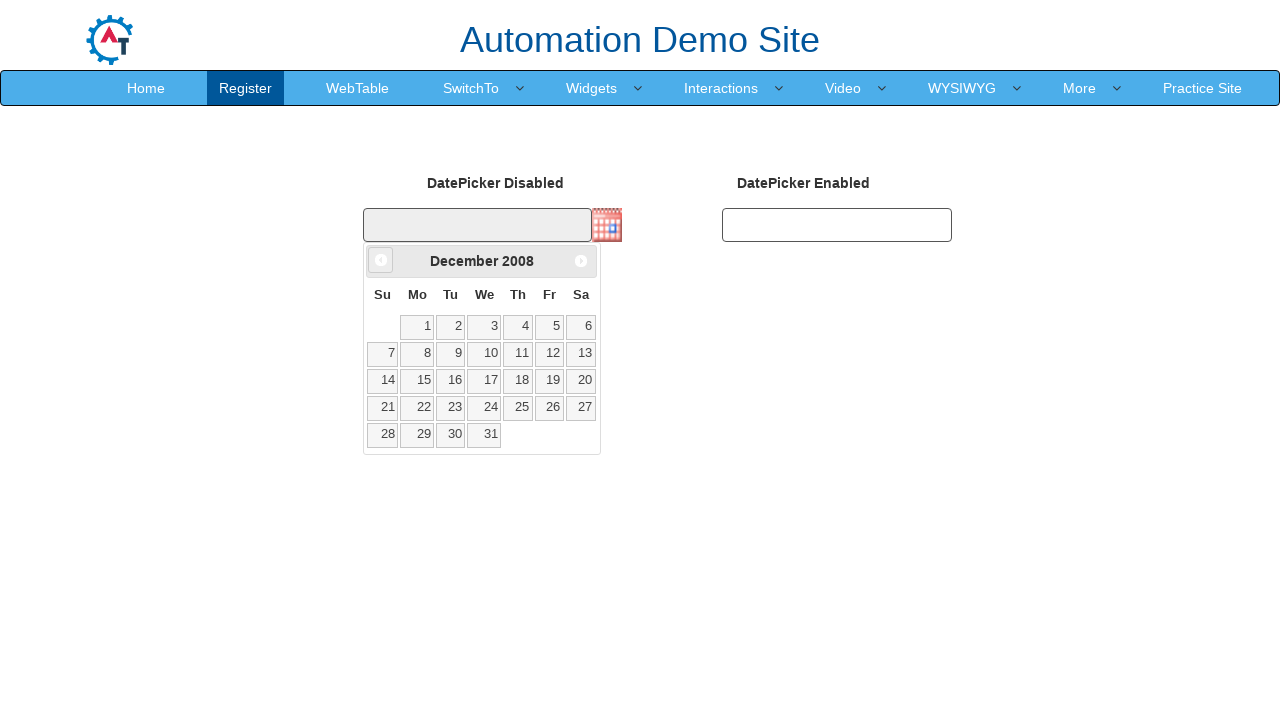

Clicked previous month button to navigate backward at (381, 260) on [data-handler='prev']
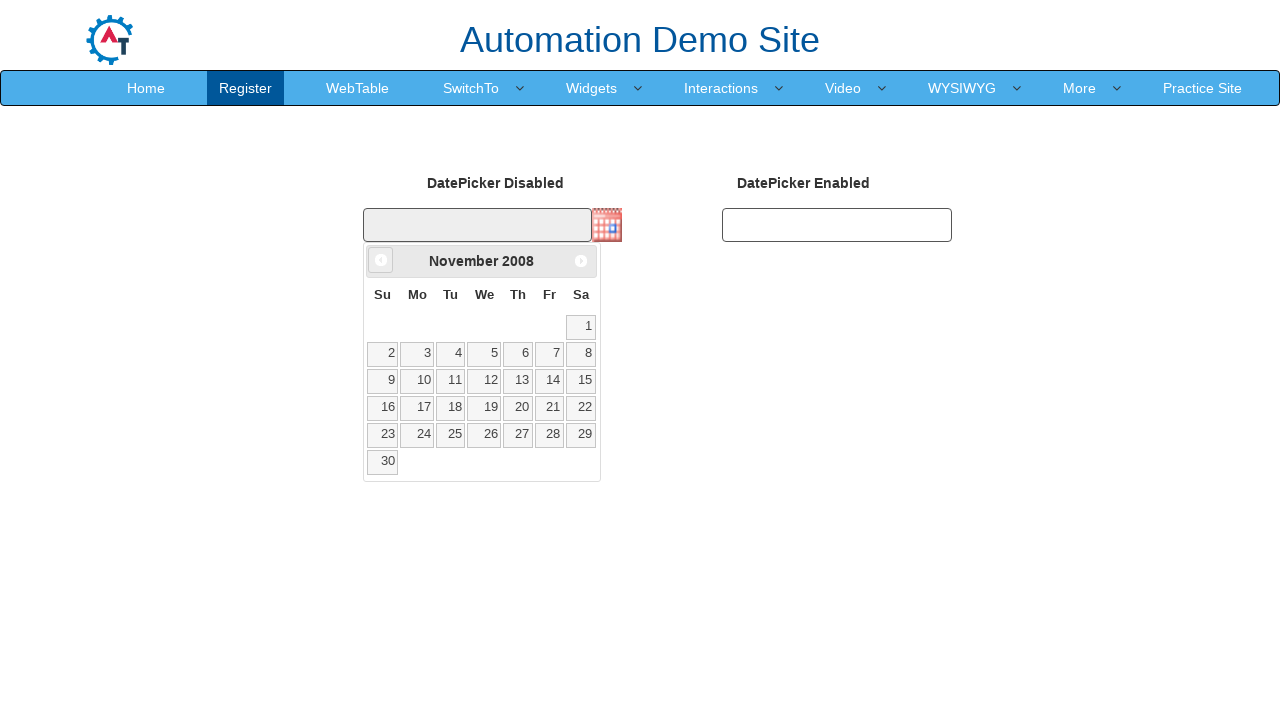

Retrieved current month: November
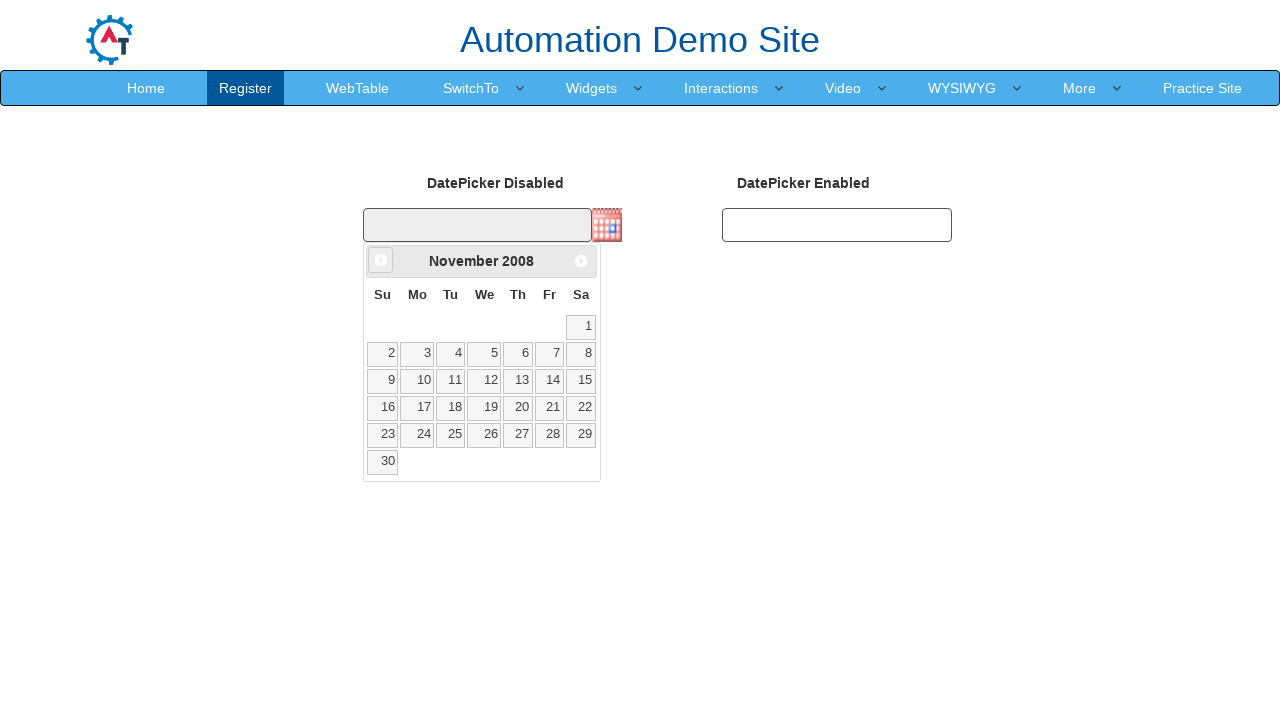

Retrieved current year: 2008
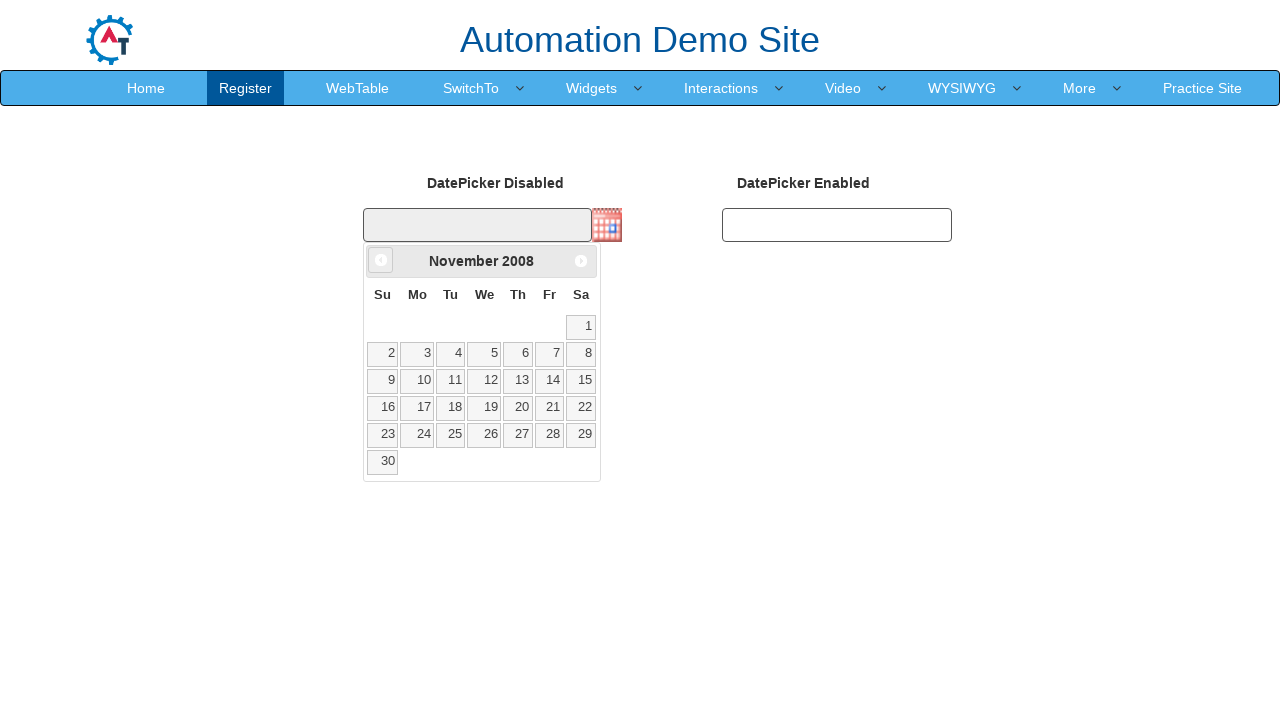

Clicked previous month button to navigate backward at (381, 260) on [data-handler='prev']
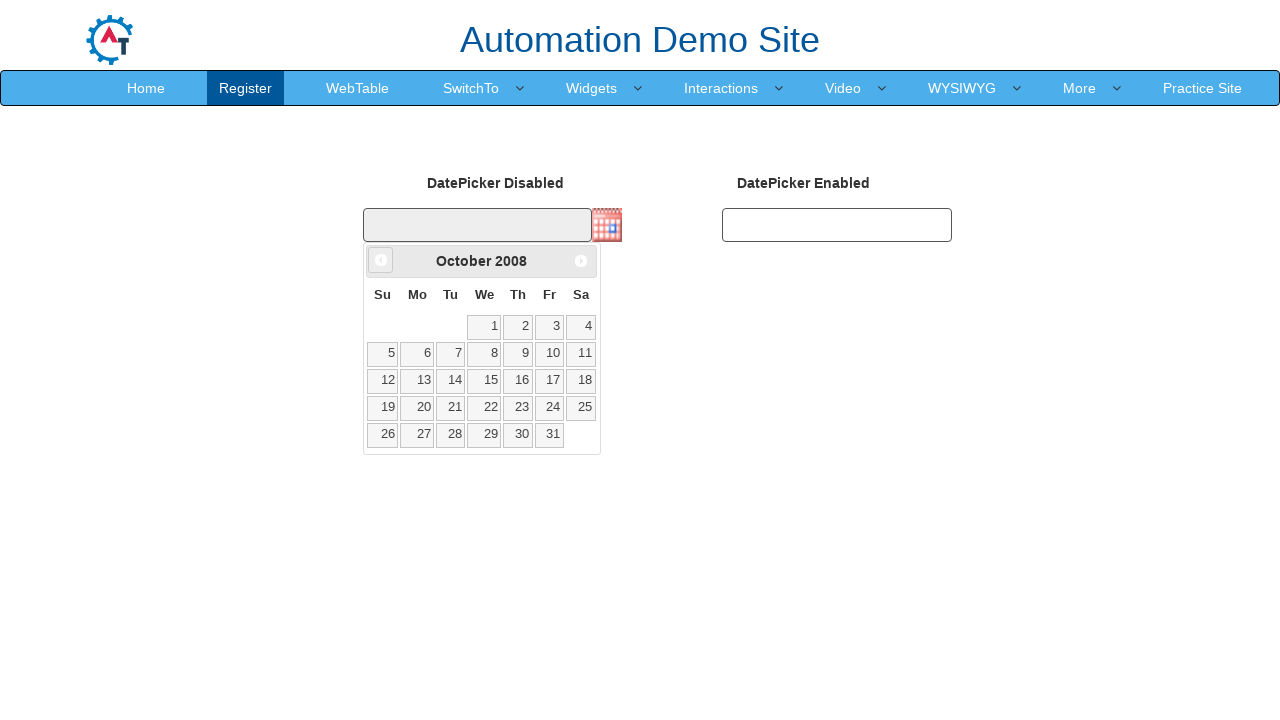

Retrieved current month: October
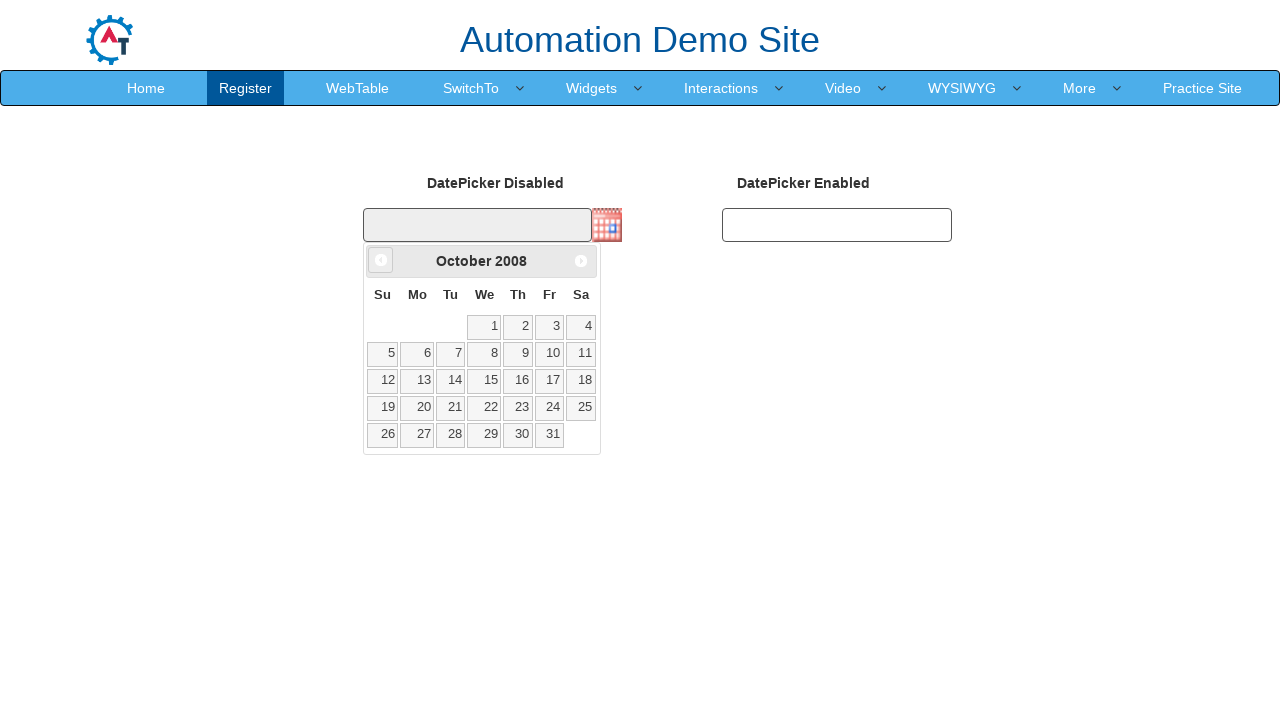

Retrieved current year: 2008
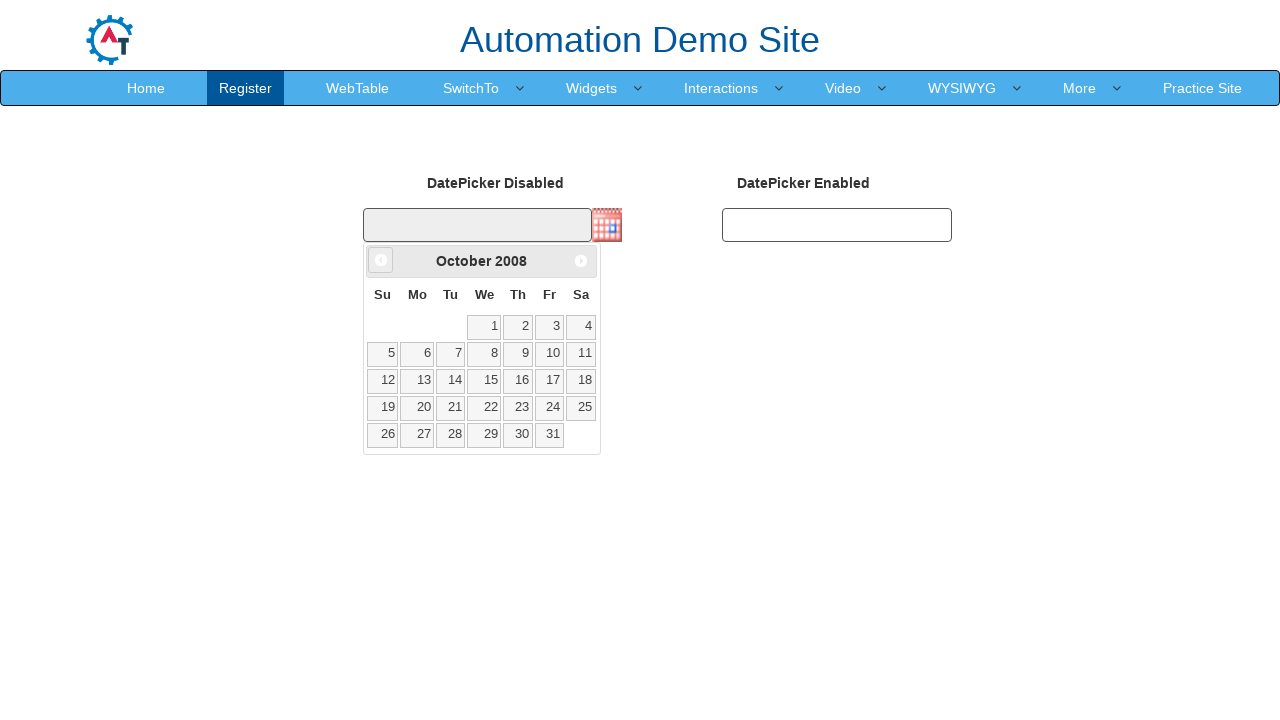

Clicked previous month button to navigate backward at (381, 260) on [data-handler='prev']
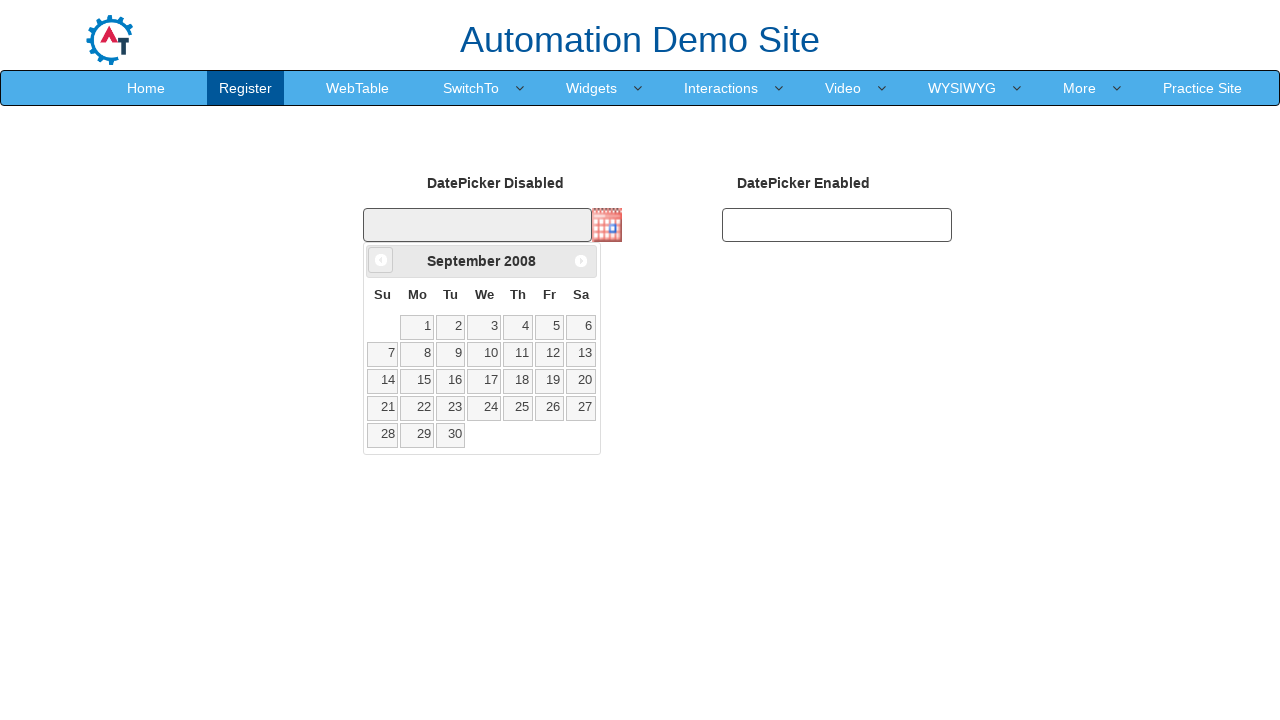

Retrieved current month: September
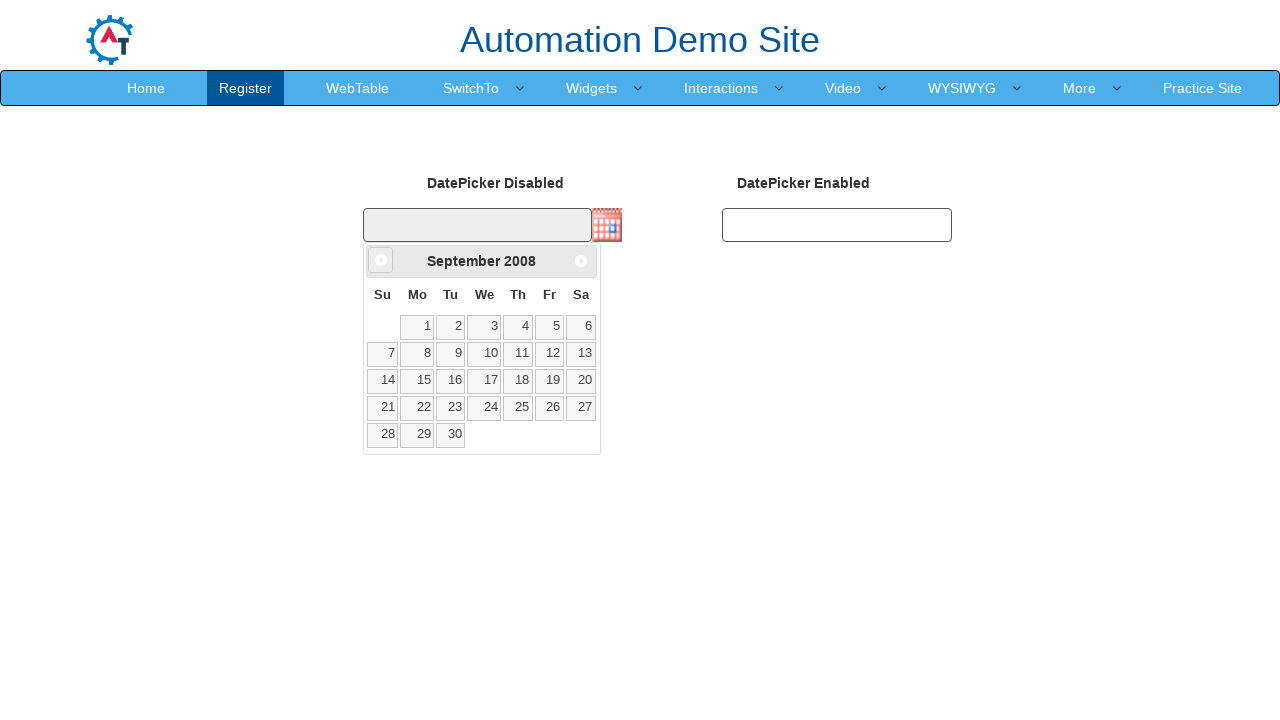

Retrieved current year: 2008
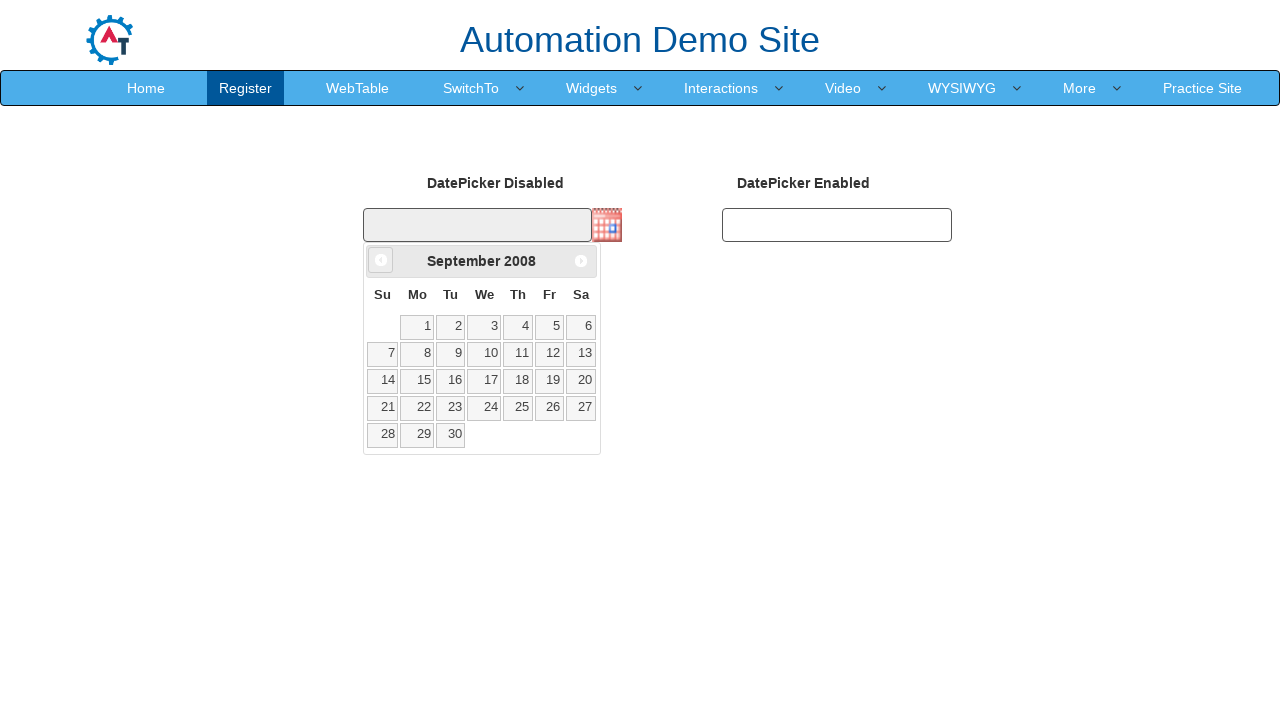

Clicked previous month button to navigate backward at (381, 260) on [data-handler='prev']
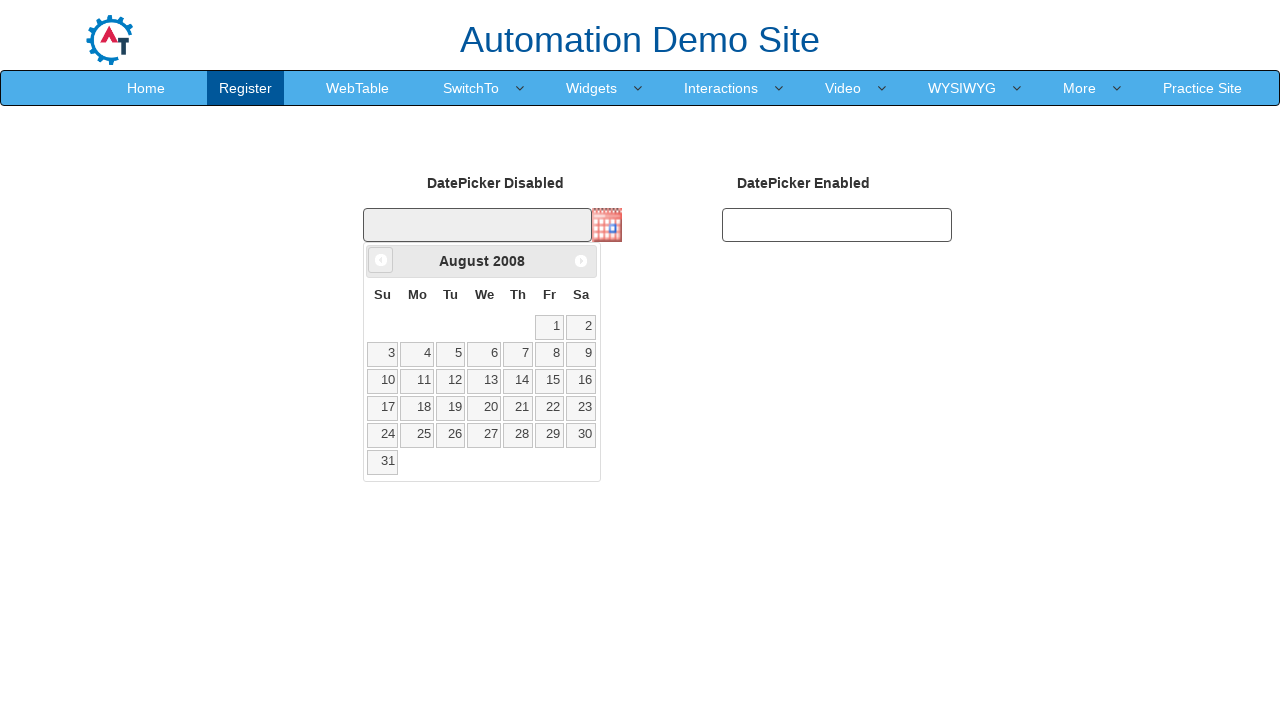

Retrieved current month: August
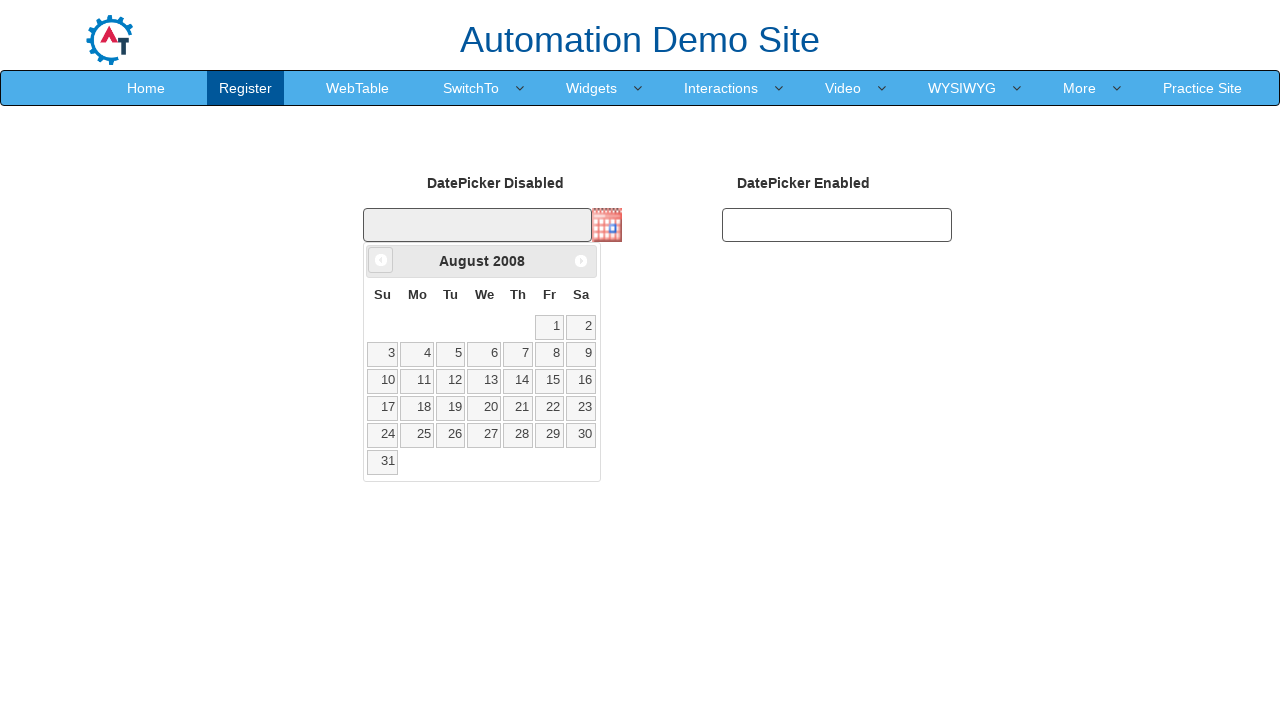

Retrieved current year: 2008
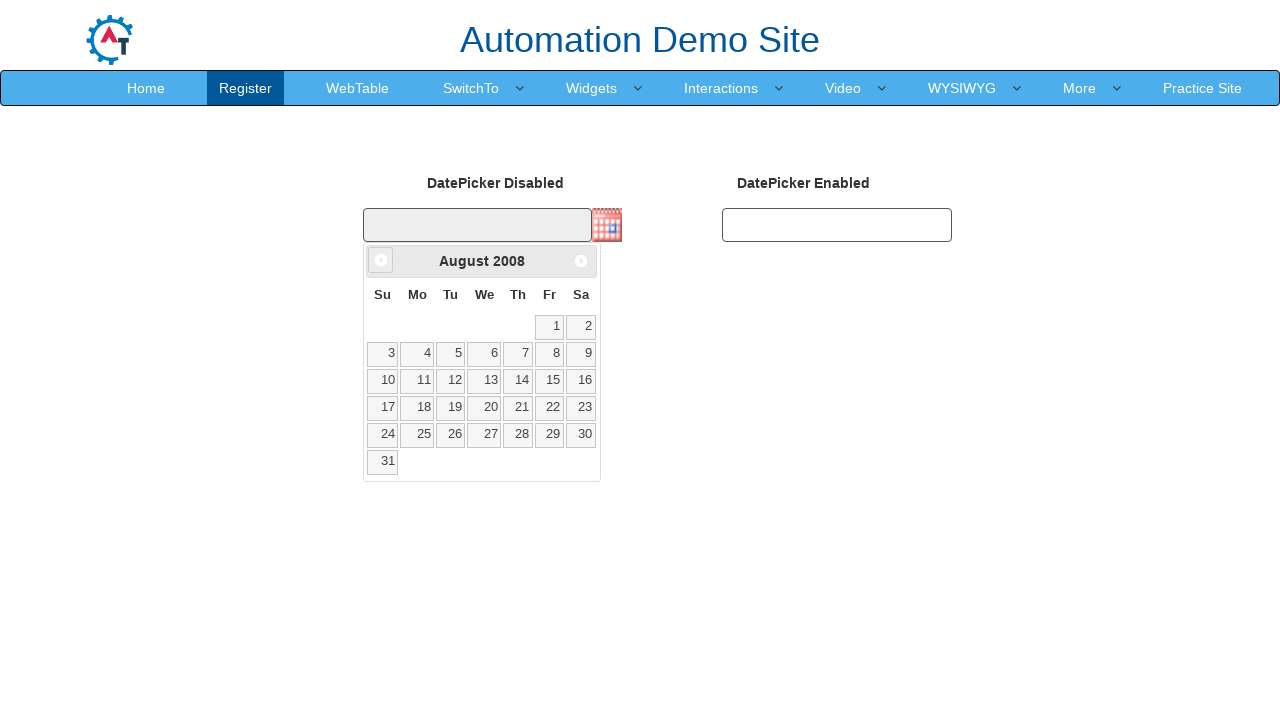

Clicked previous month button to navigate backward at (381, 260) on [data-handler='prev']
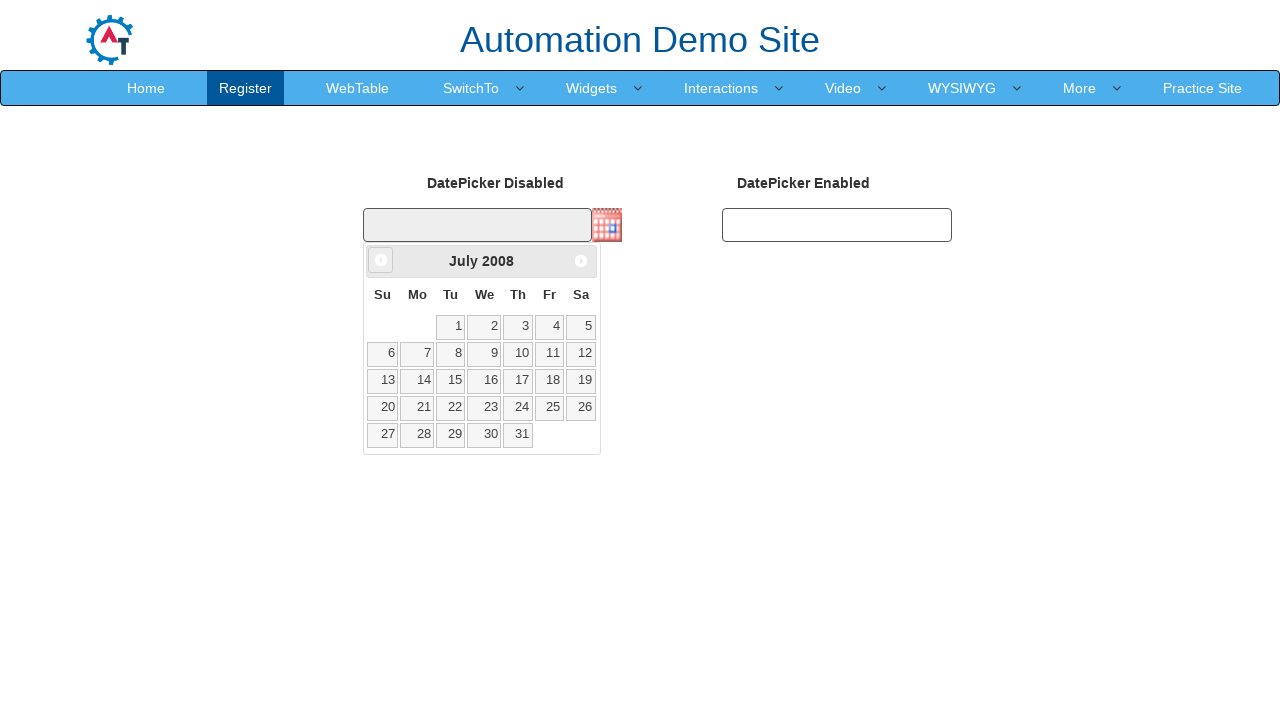

Retrieved current month: July
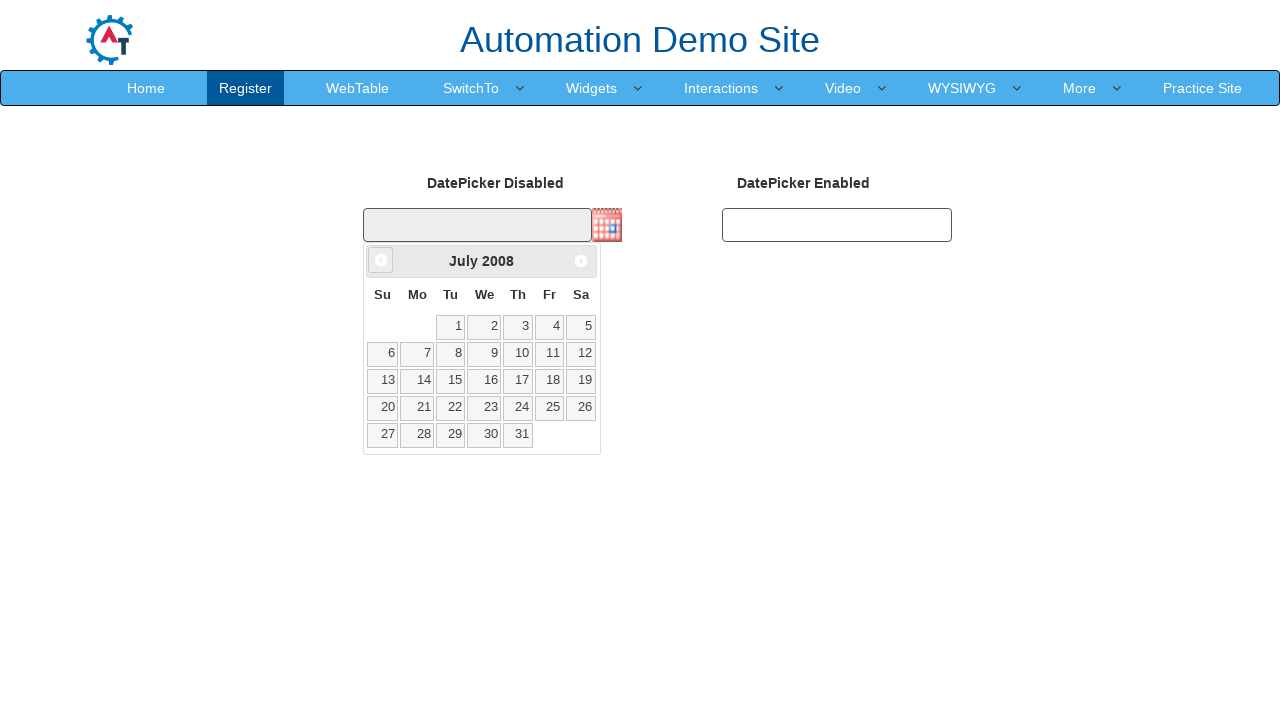

Retrieved current year: 2008
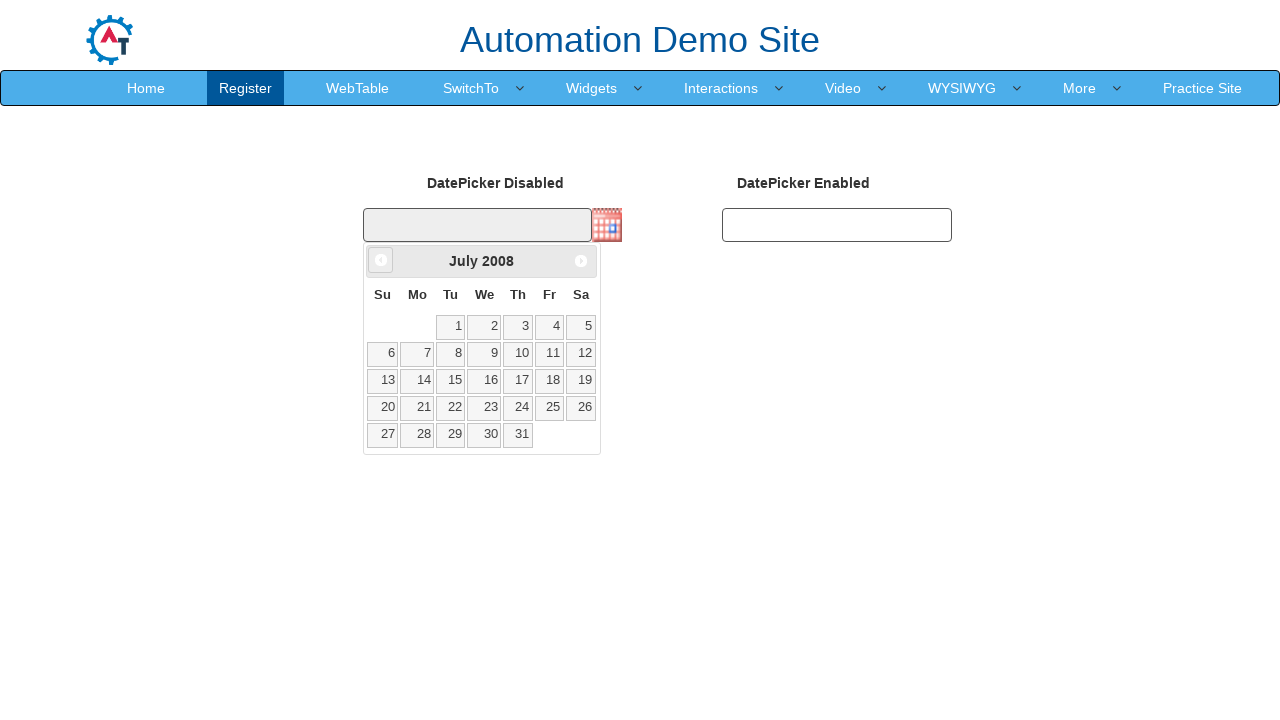

Clicked previous month button to navigate backward at (381, 260) on [data-handler='prev']
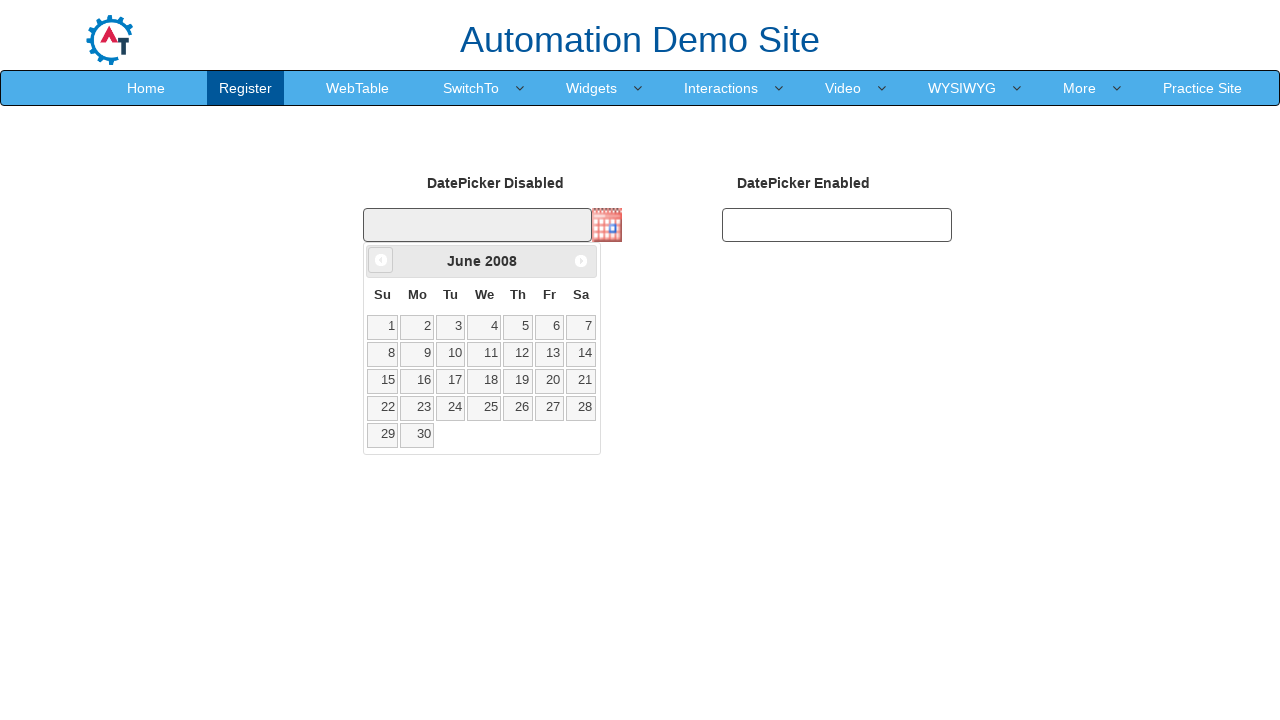

Retrieved current month: June
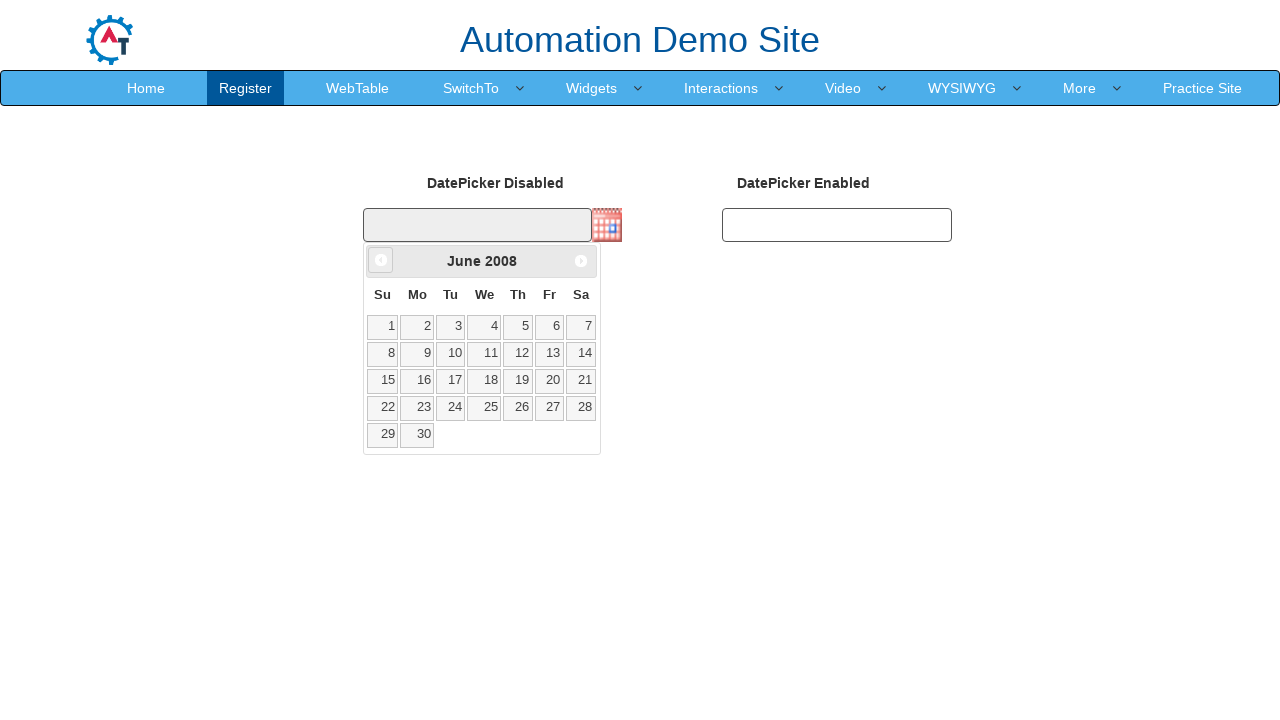

Retrieved current year: 2008
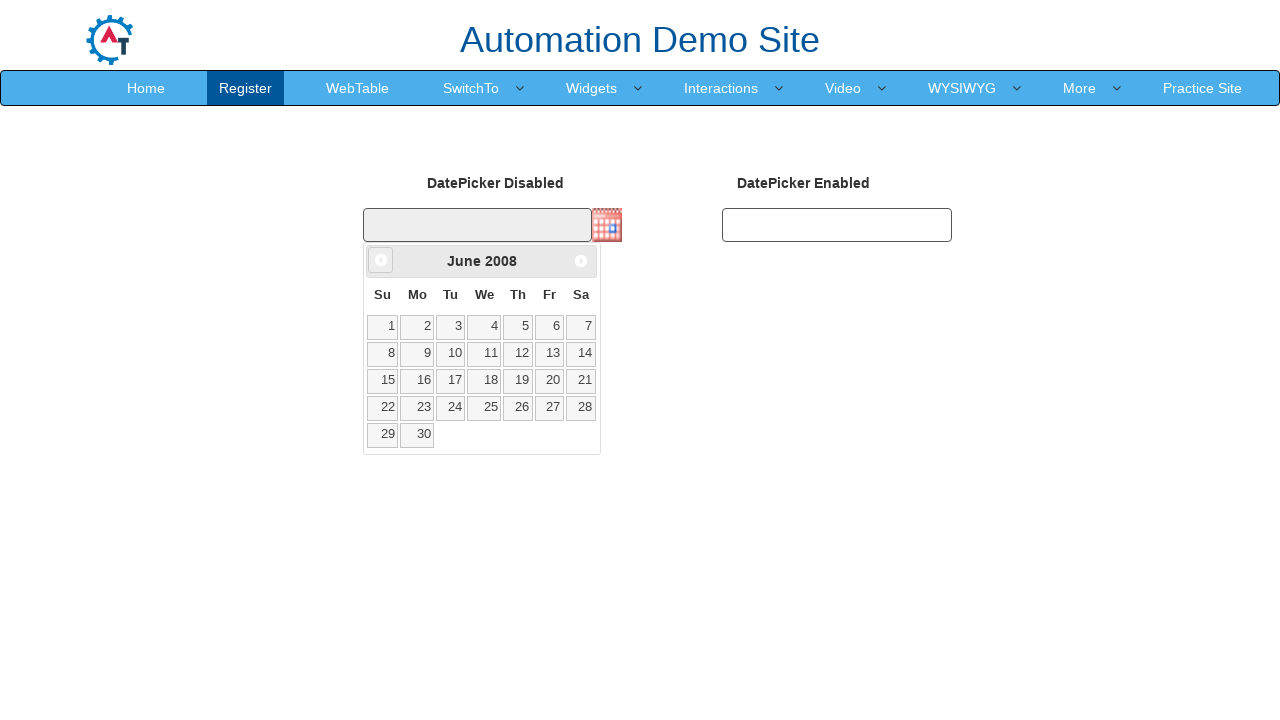

Clicked previous month button to navigate backward at (381, 260) on [data-handler='prev']
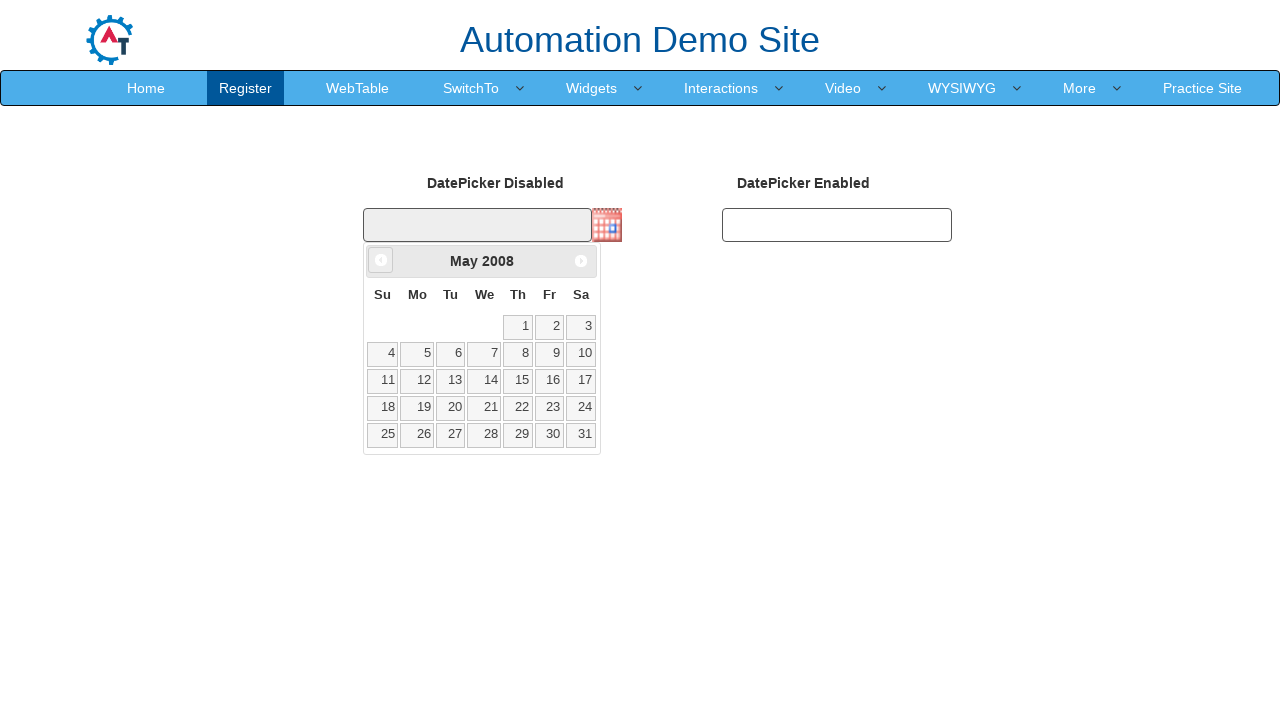

Retrieved current month: May
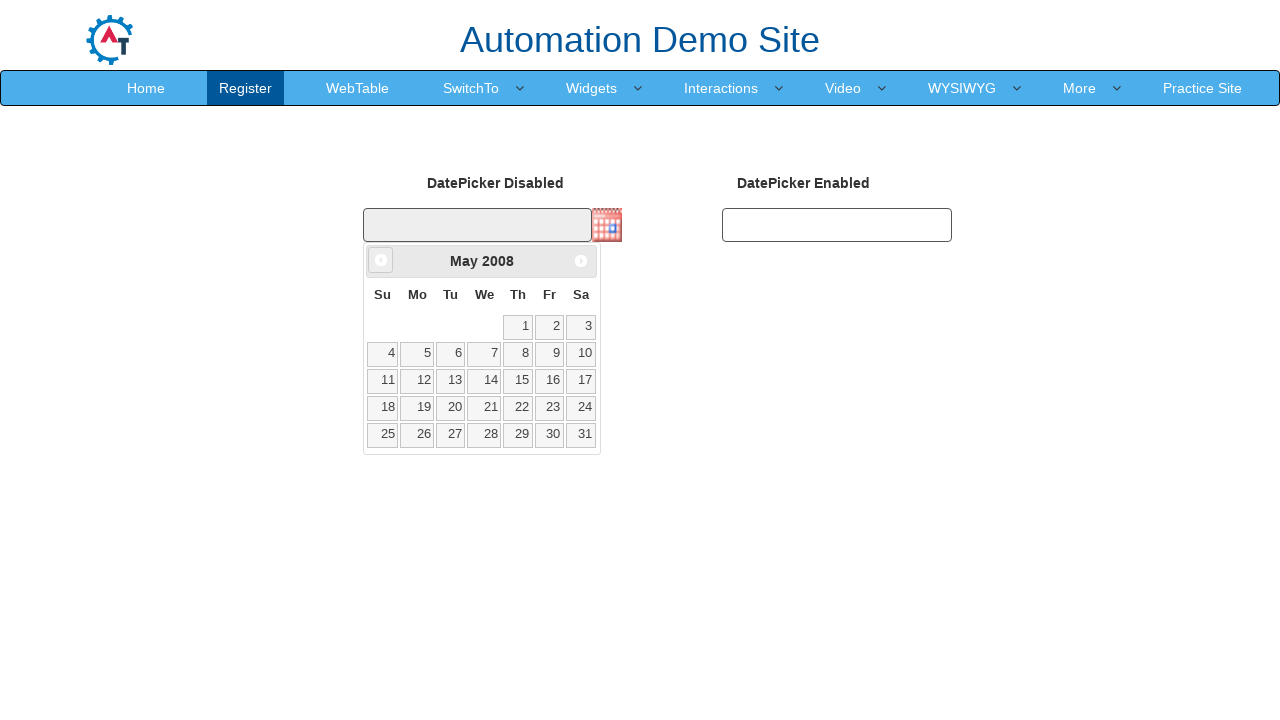

Retrieved current year: 2008
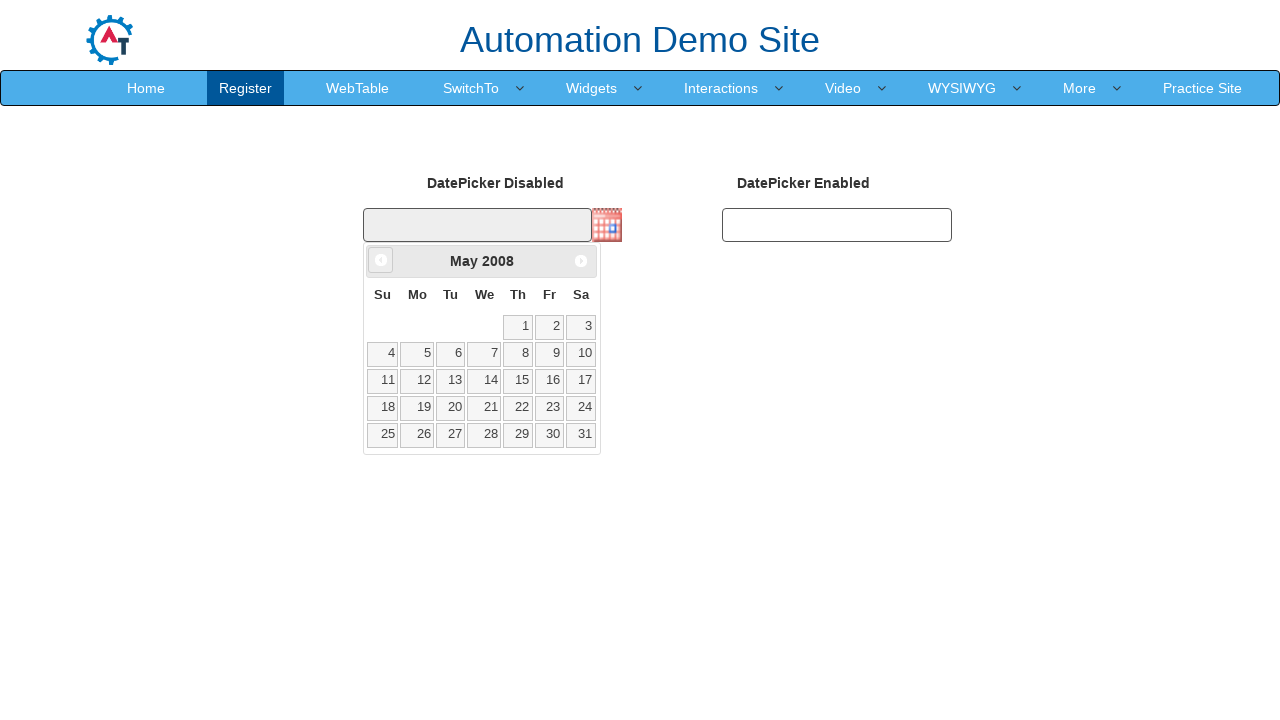

Clicked previous month button to navigate backward at (381, 260) on [data-handler='prev']
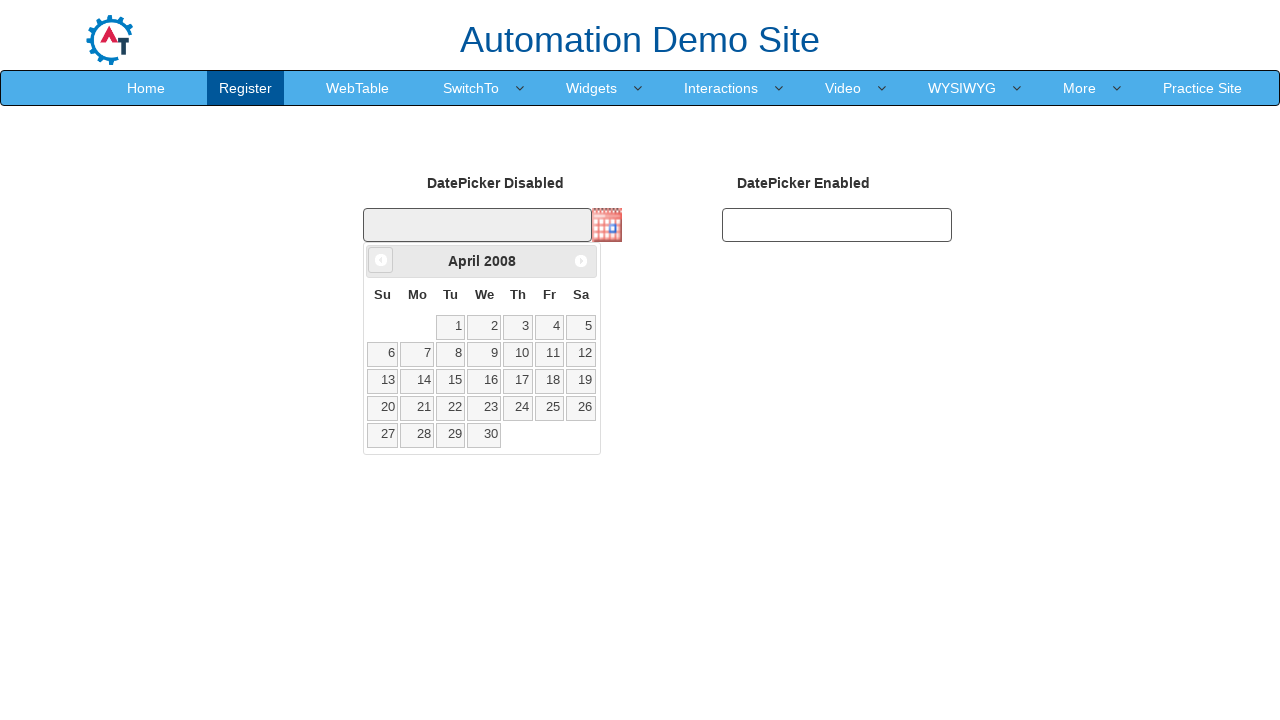

Retrieved current month: April
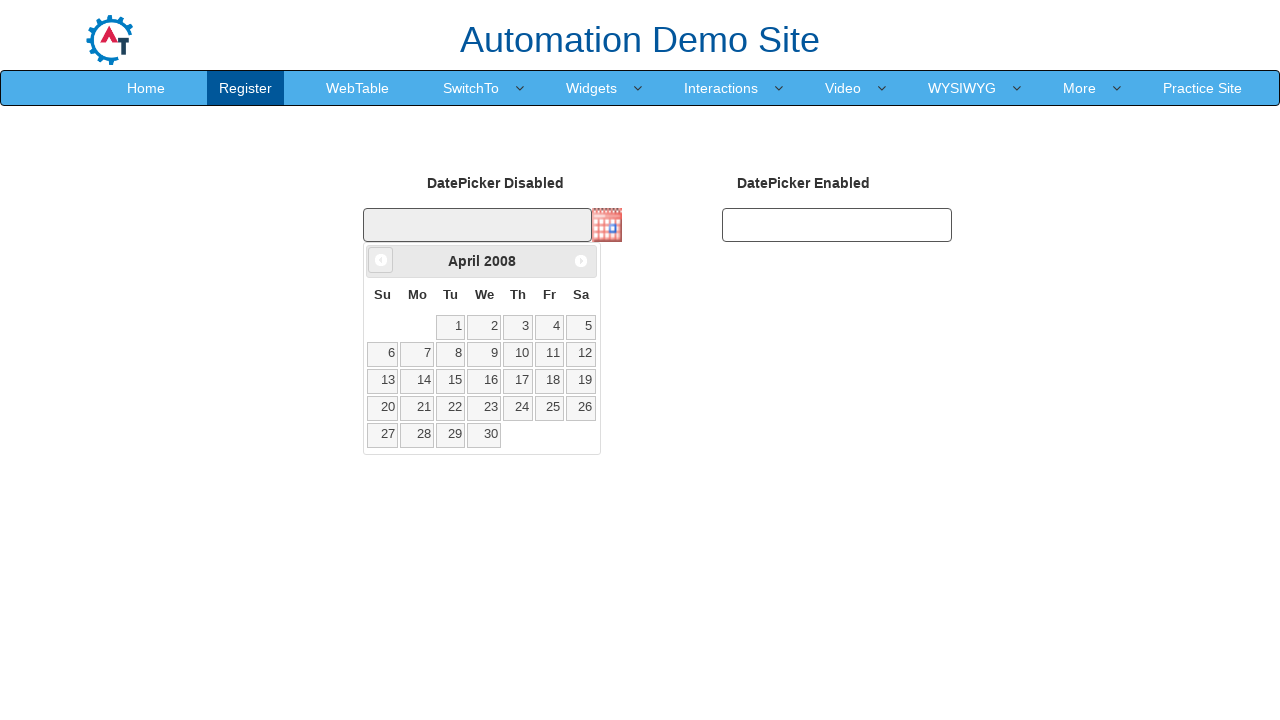

Retrieved current year: 2008
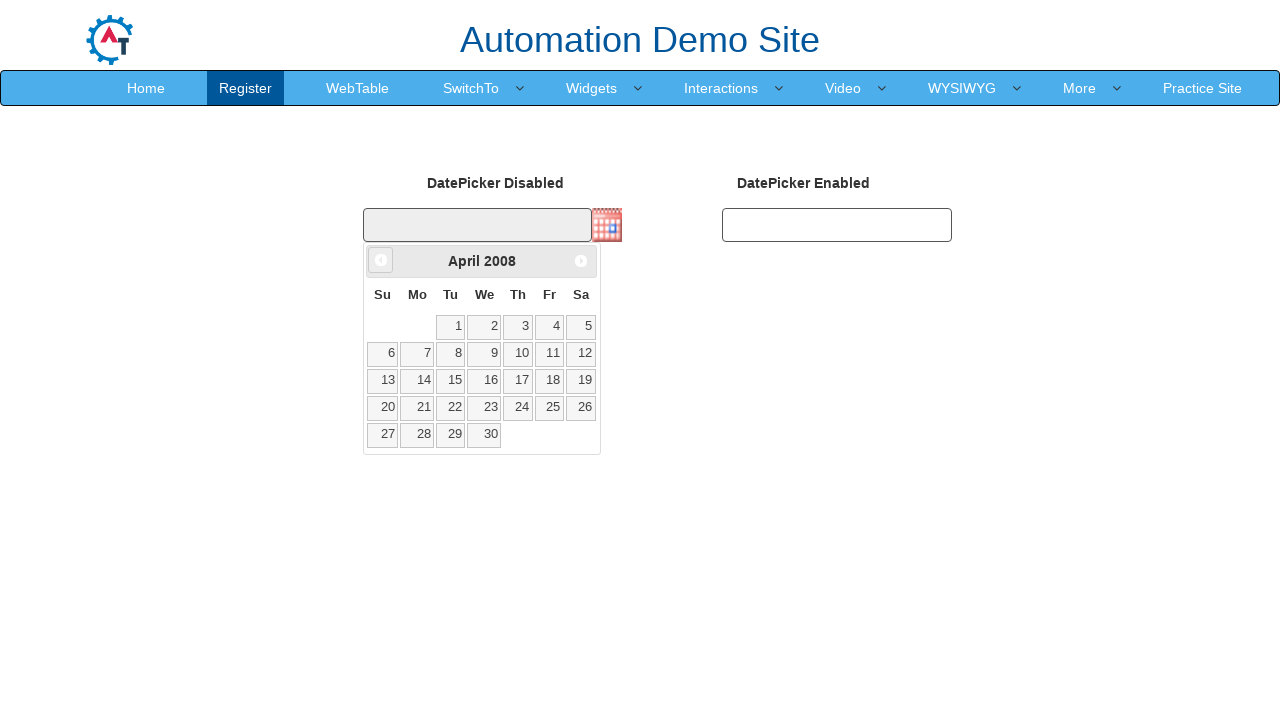

Clicked previous month button to navigate backward at (381, 260) on [data-handler='prev']
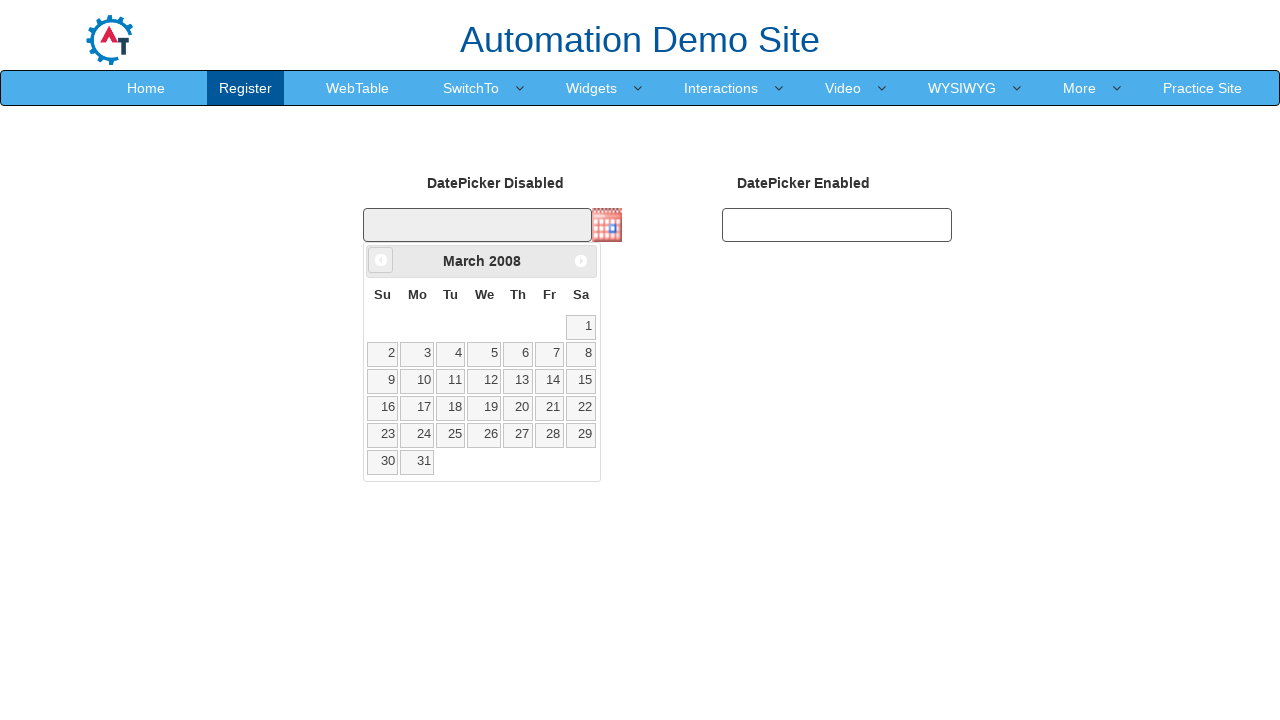

Retrieved current month: March
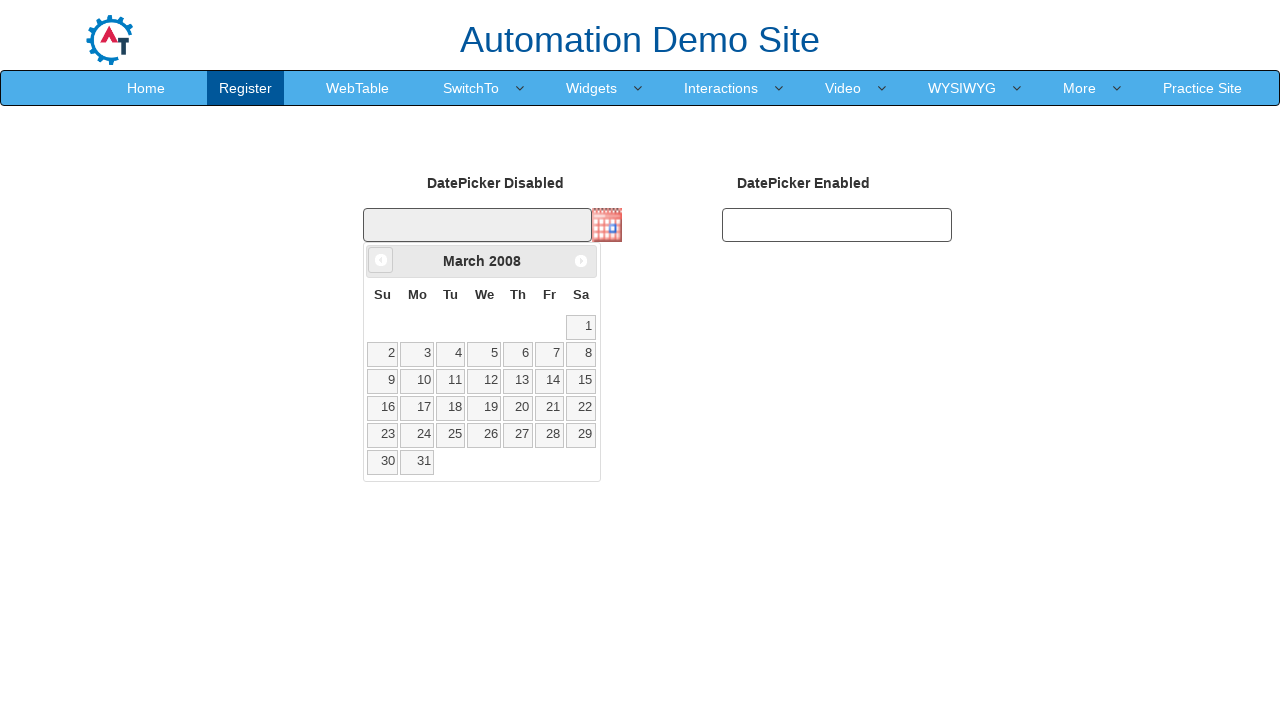

Retrieved current year: 2008
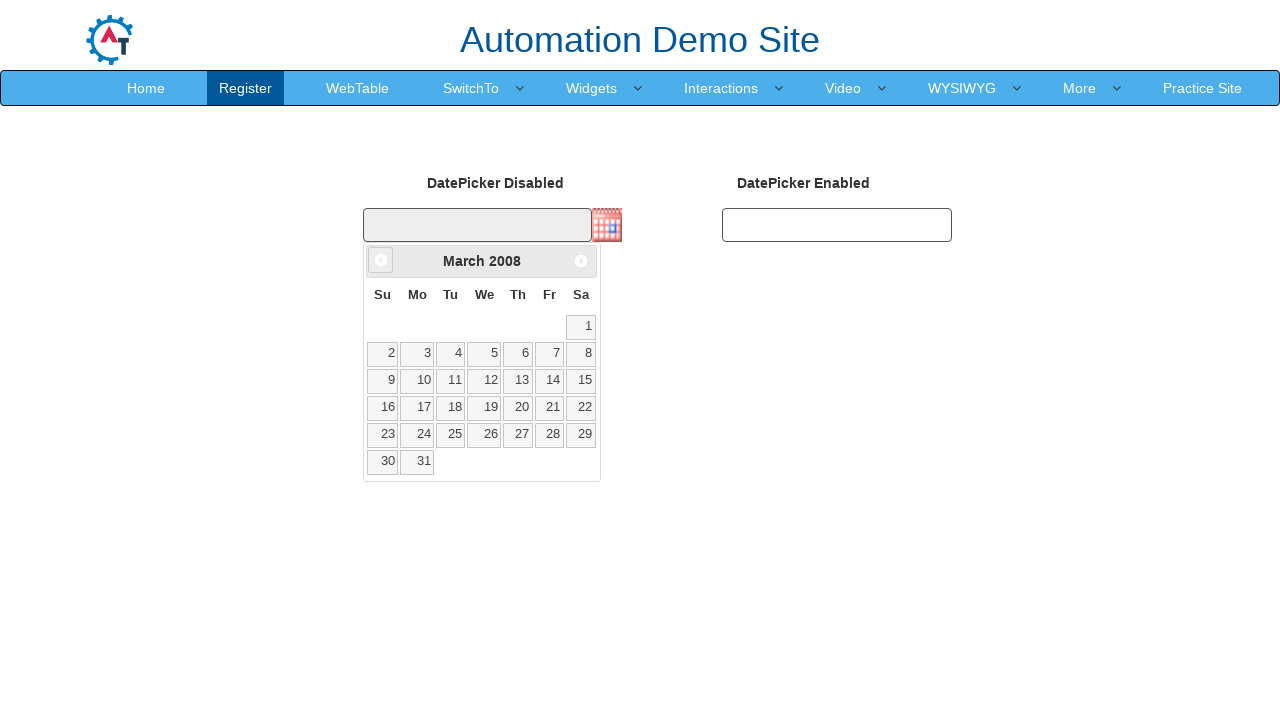

Clicked previous month button to navigate backward at (381, 260) on [data-handler='prev']
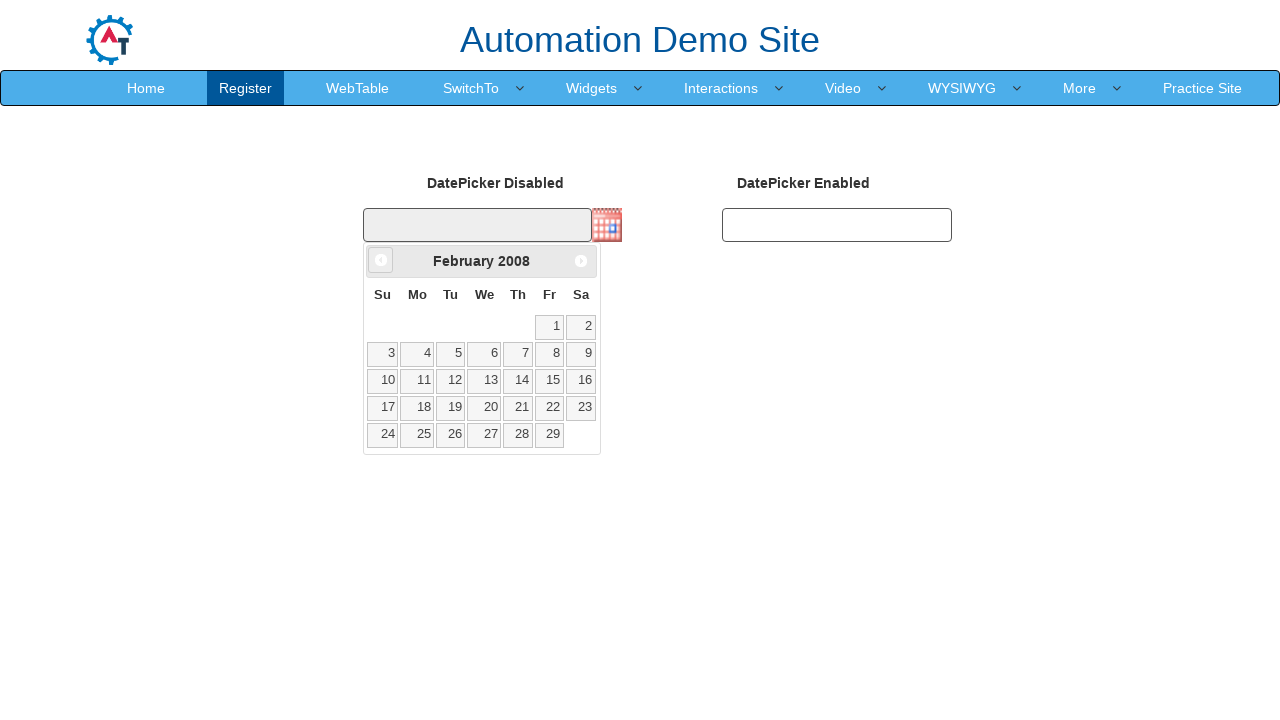

Retrieved current month: February
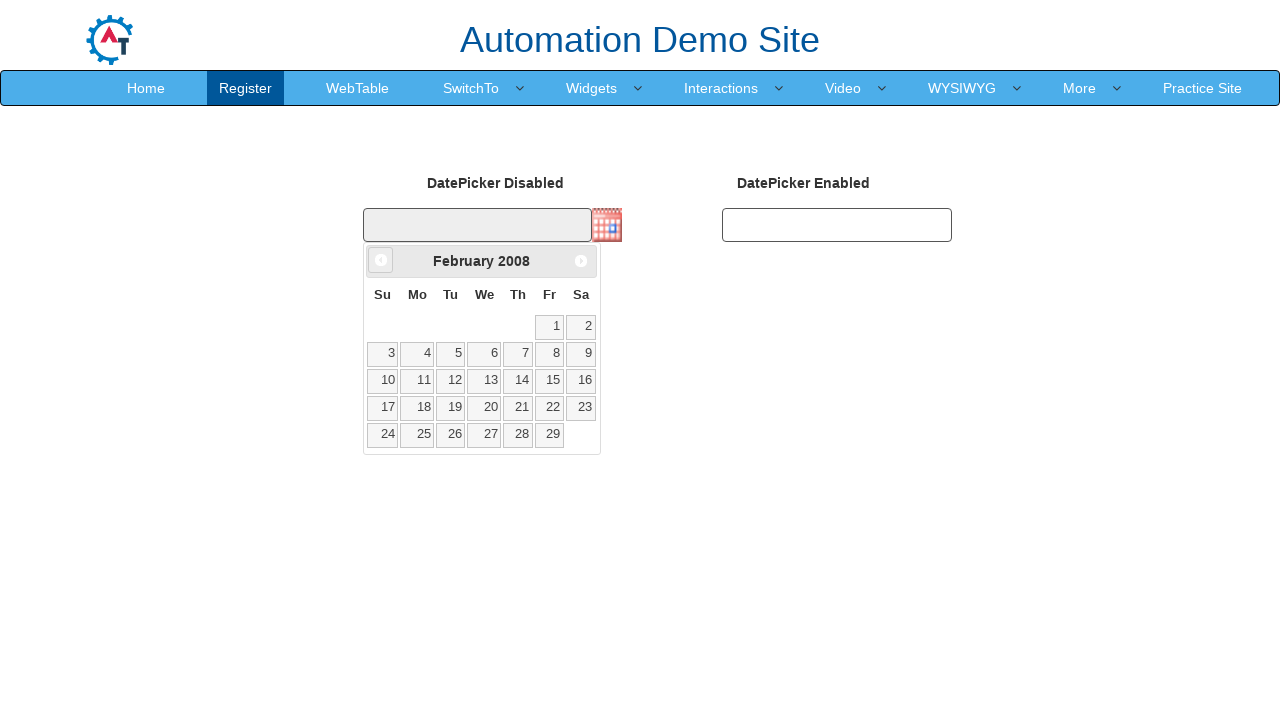

Retrieved current year: 2008
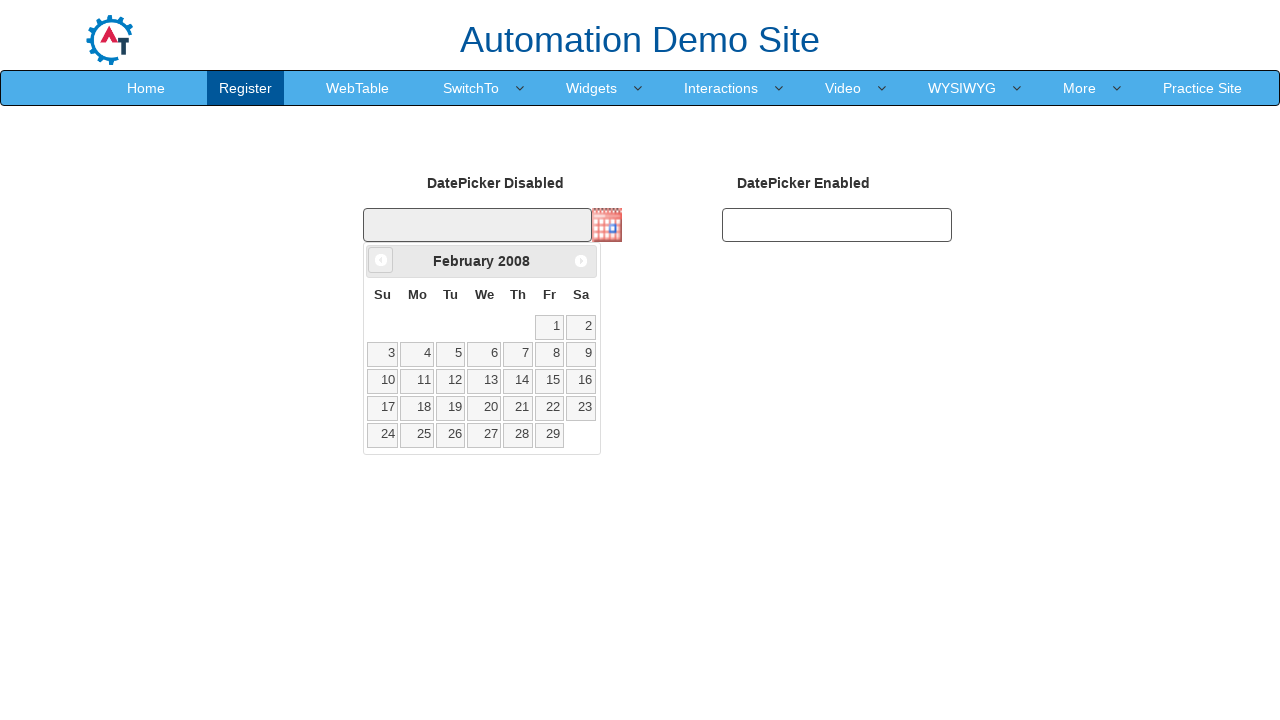

Clicked previous month button to navigate backward at (381, 260) on [data-handler='prev']
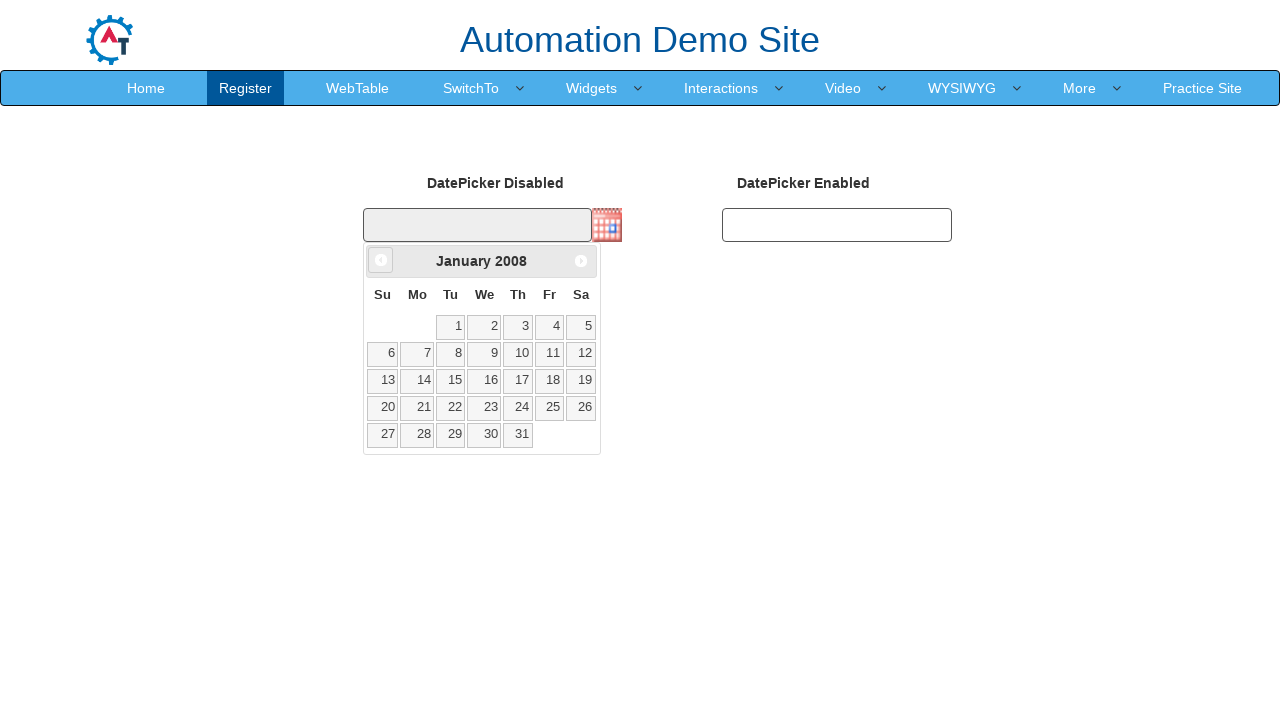

Retrieved current month: January
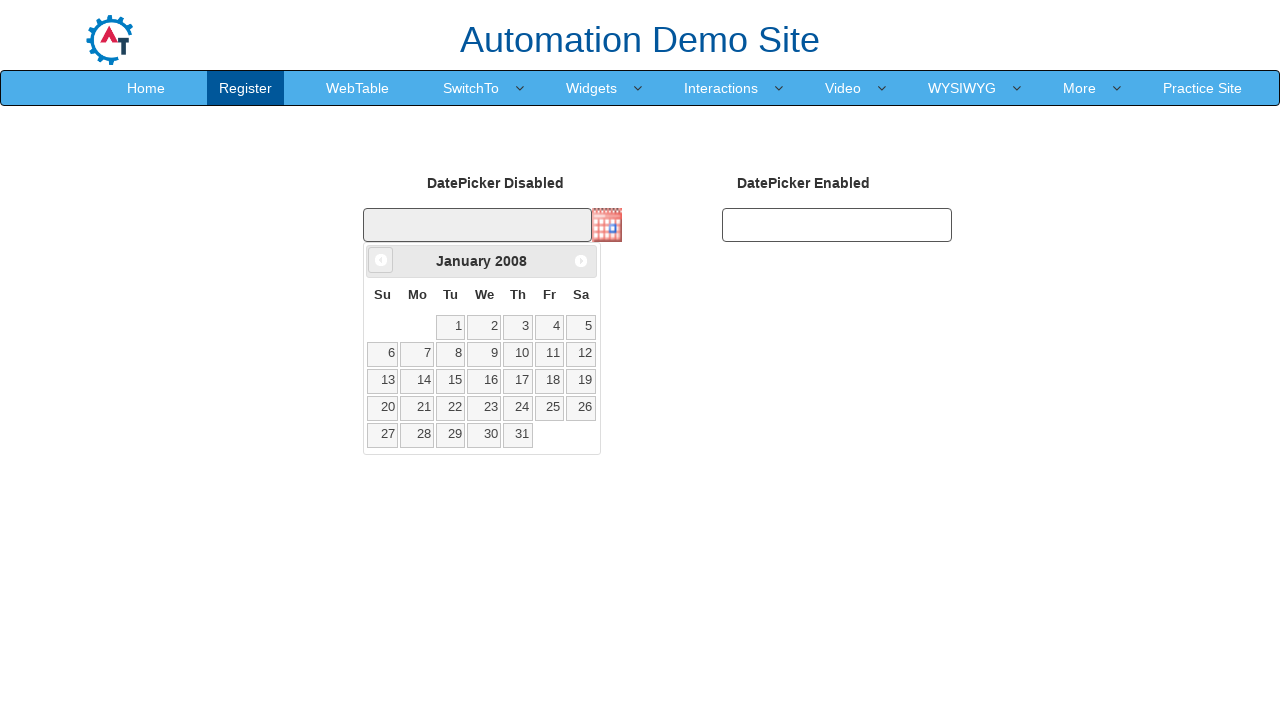

Retrieved current year: 2008
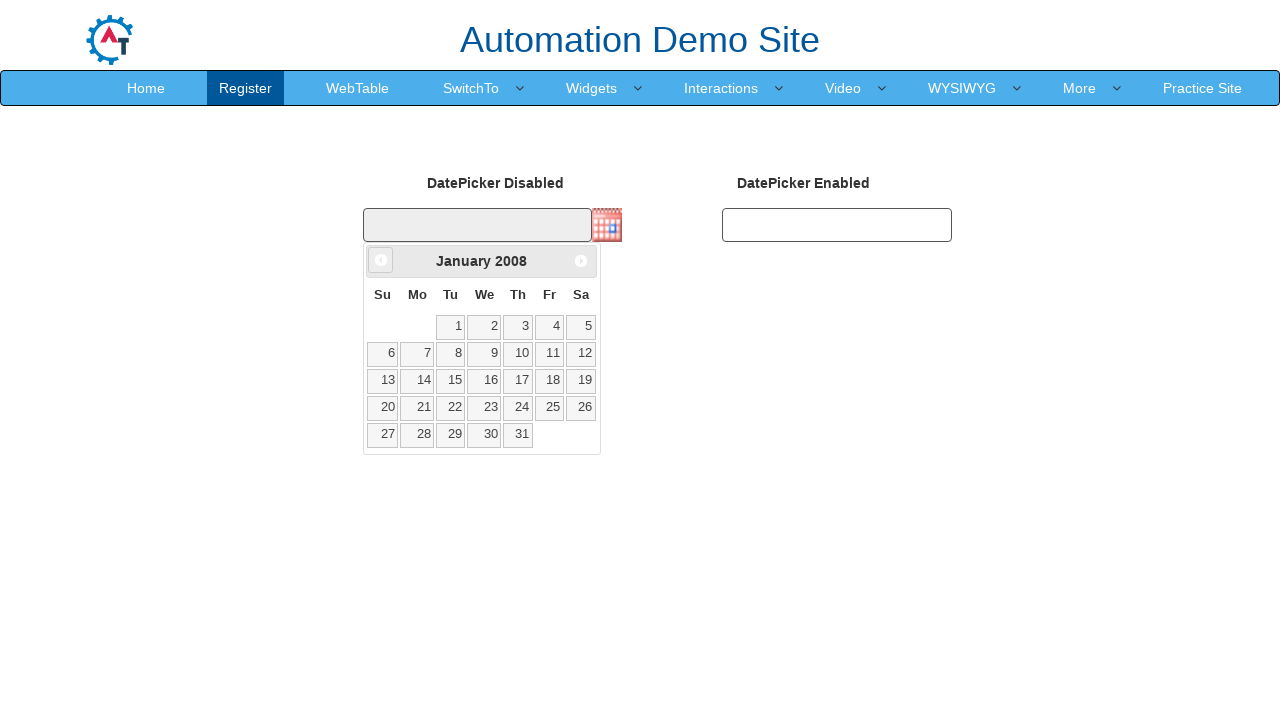

Clicked previous month button to navigate backward at (381, 260) on [data-handler='prev']
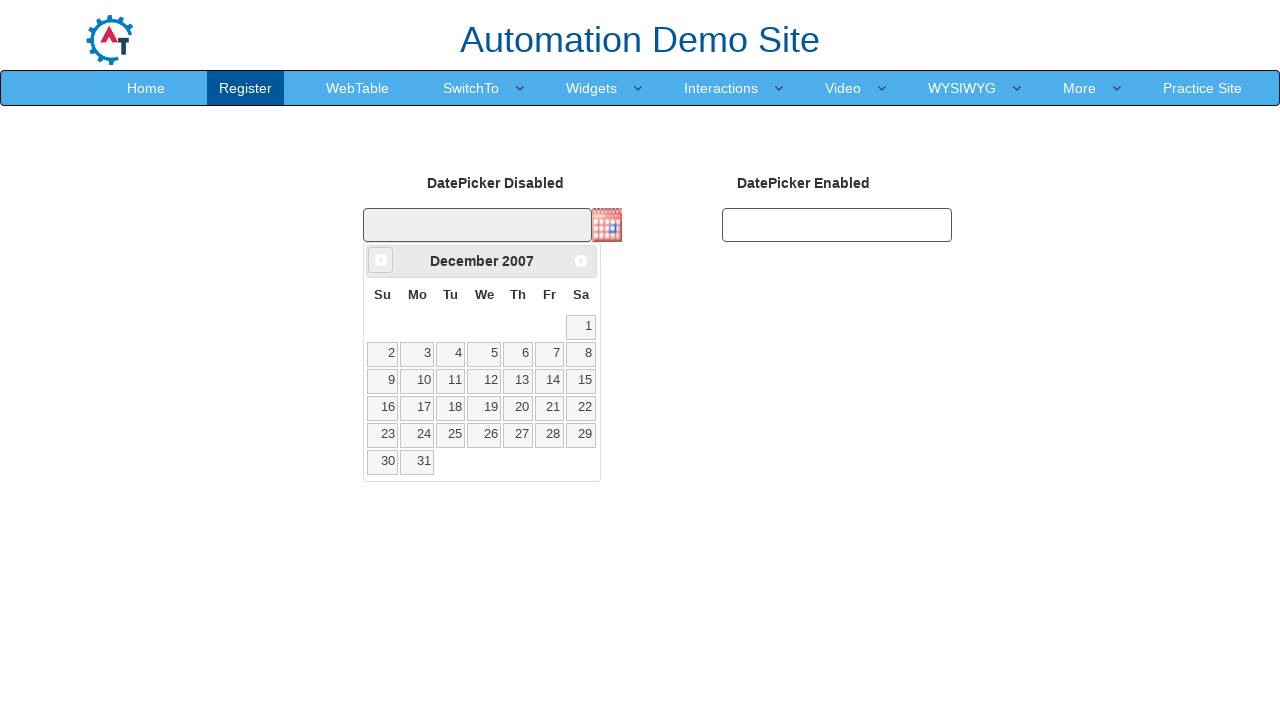

Retrieved current month: December
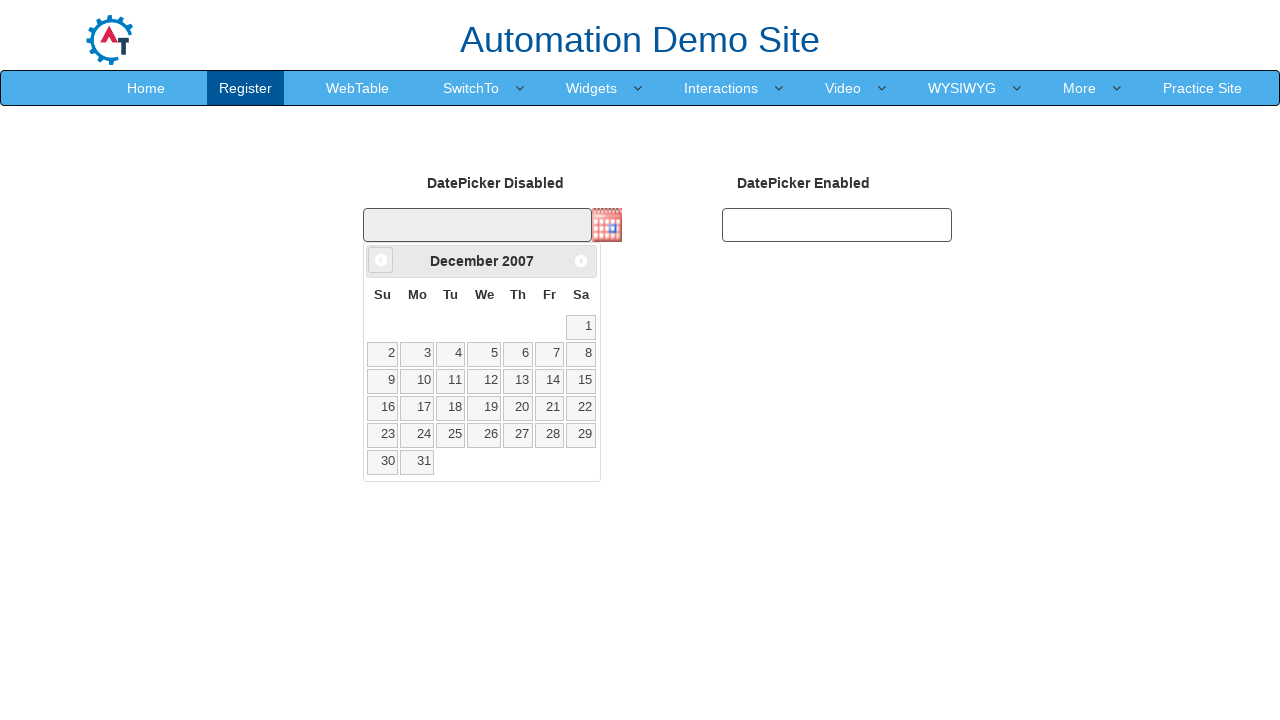

Retrieved current year: 2007
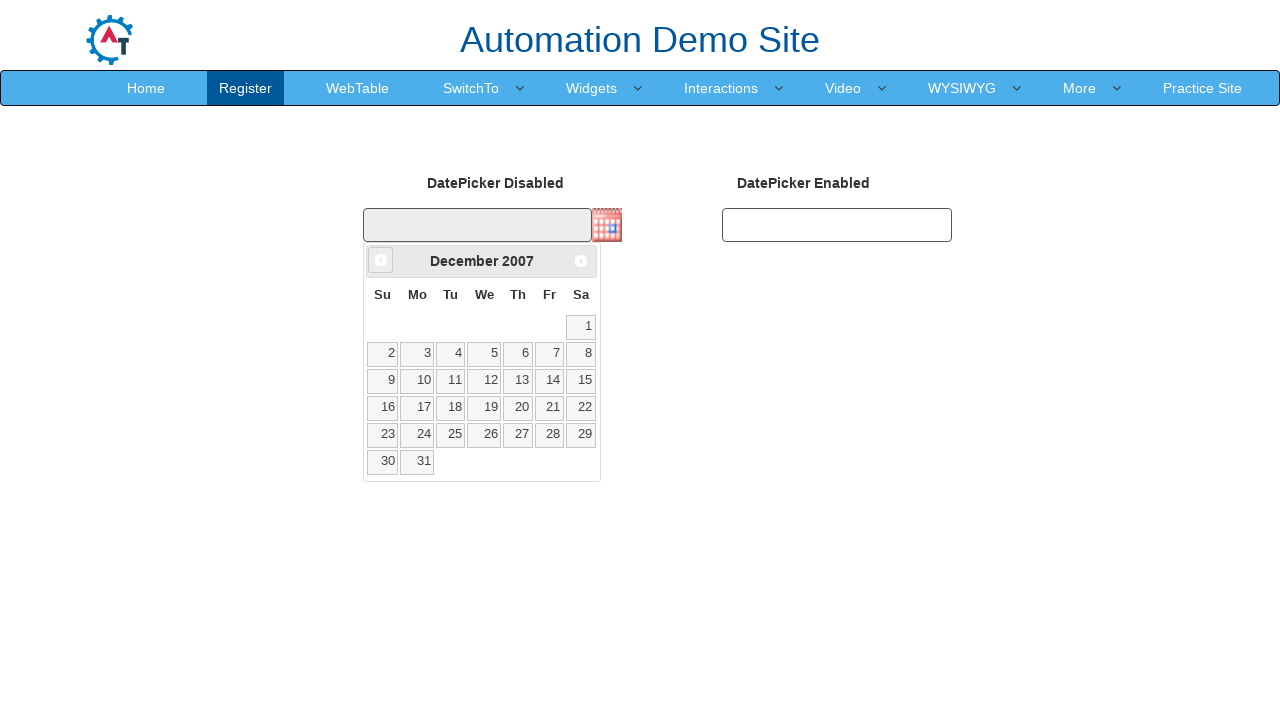

Clicked previous month button to navigate backward at (381, 260) on [data-handler='prev']
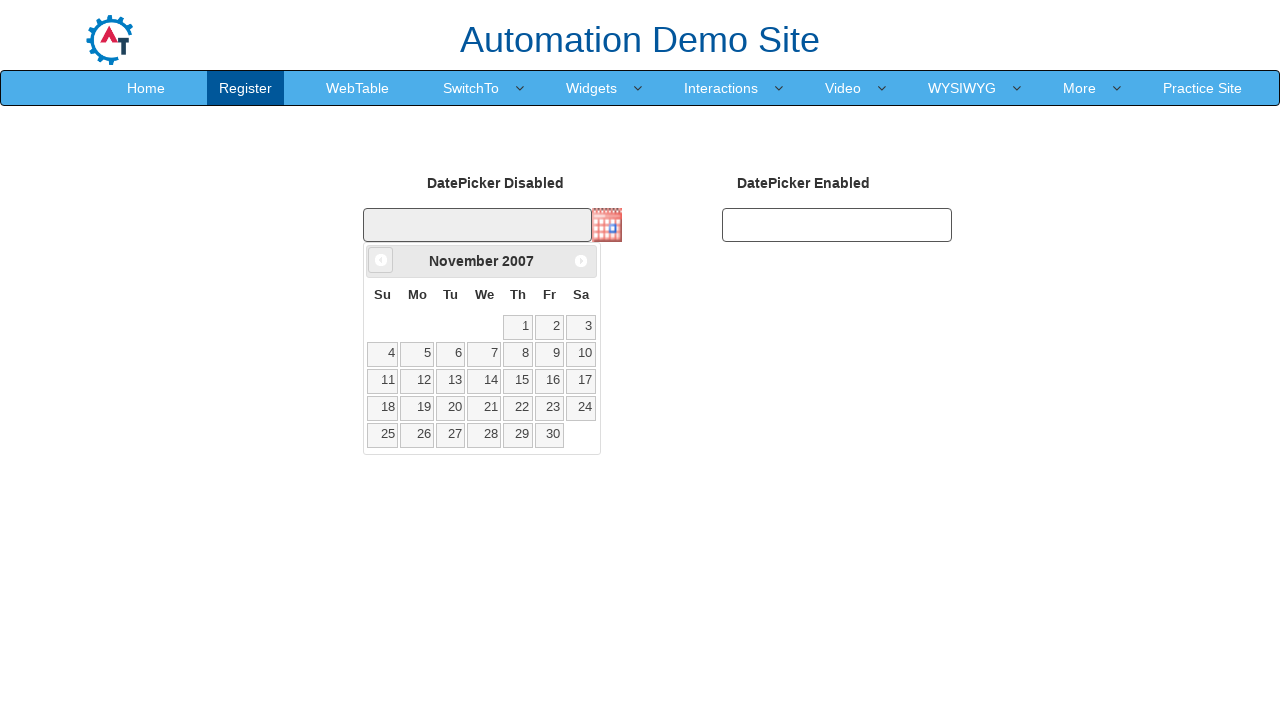

Retrieved current month: November
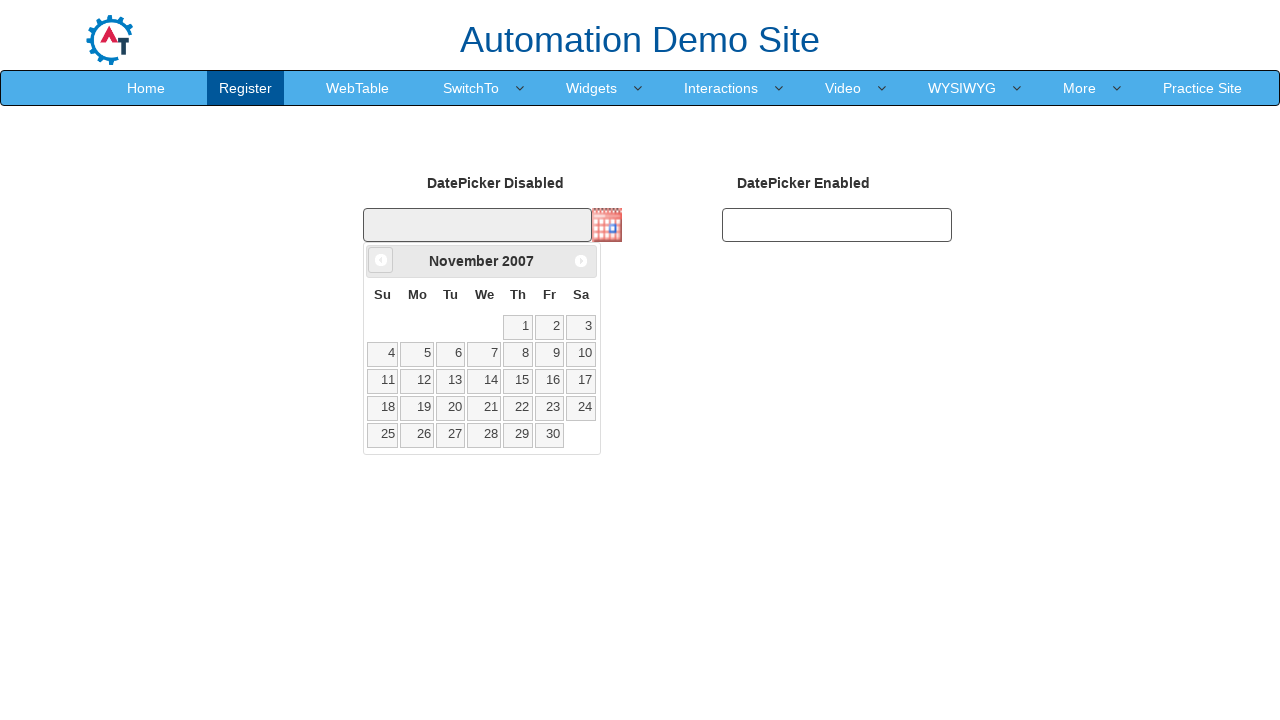

Retrieved current year: 2007
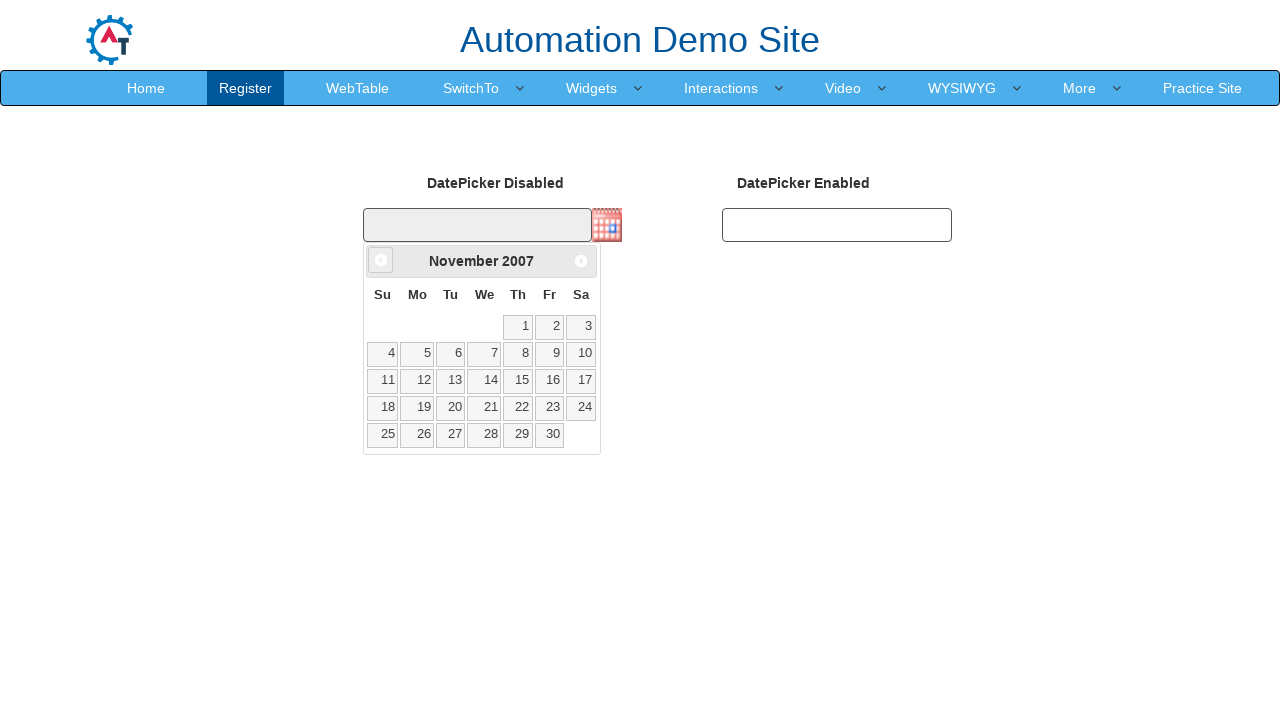

Clicked previous month button to navigate backward at (381, 260) on [data-handler='prev']
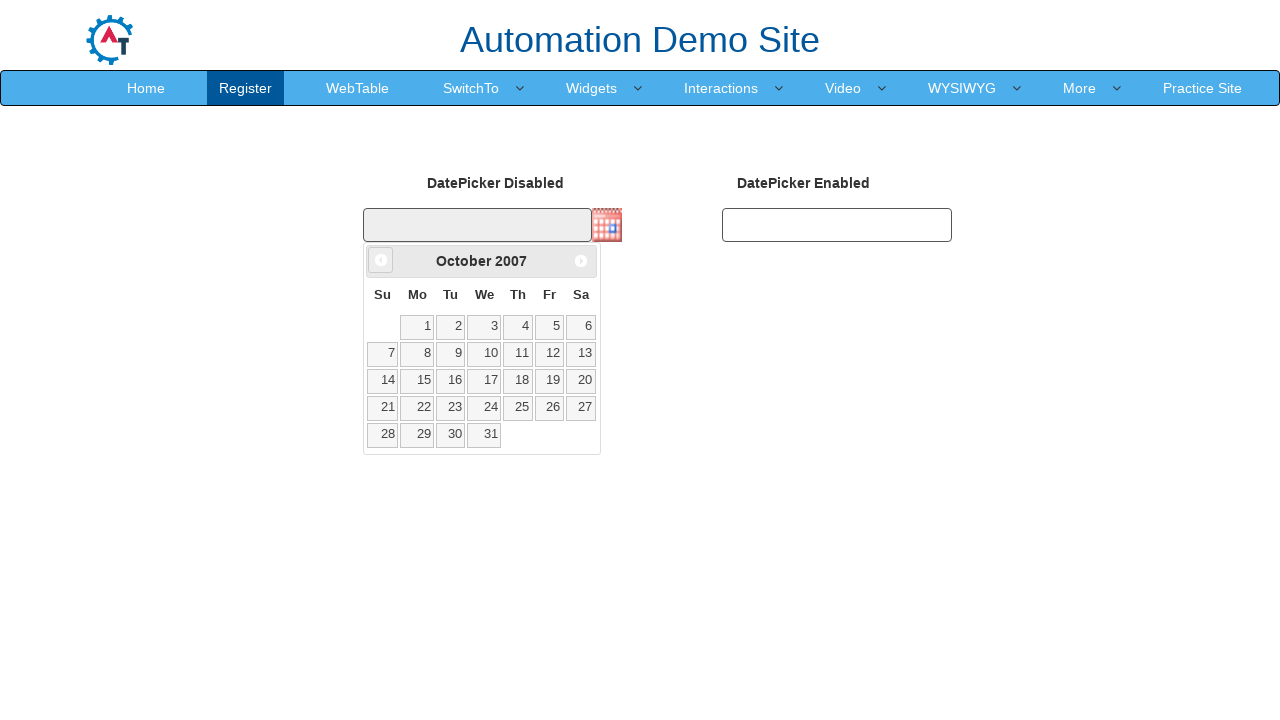

Retrieved current month: October
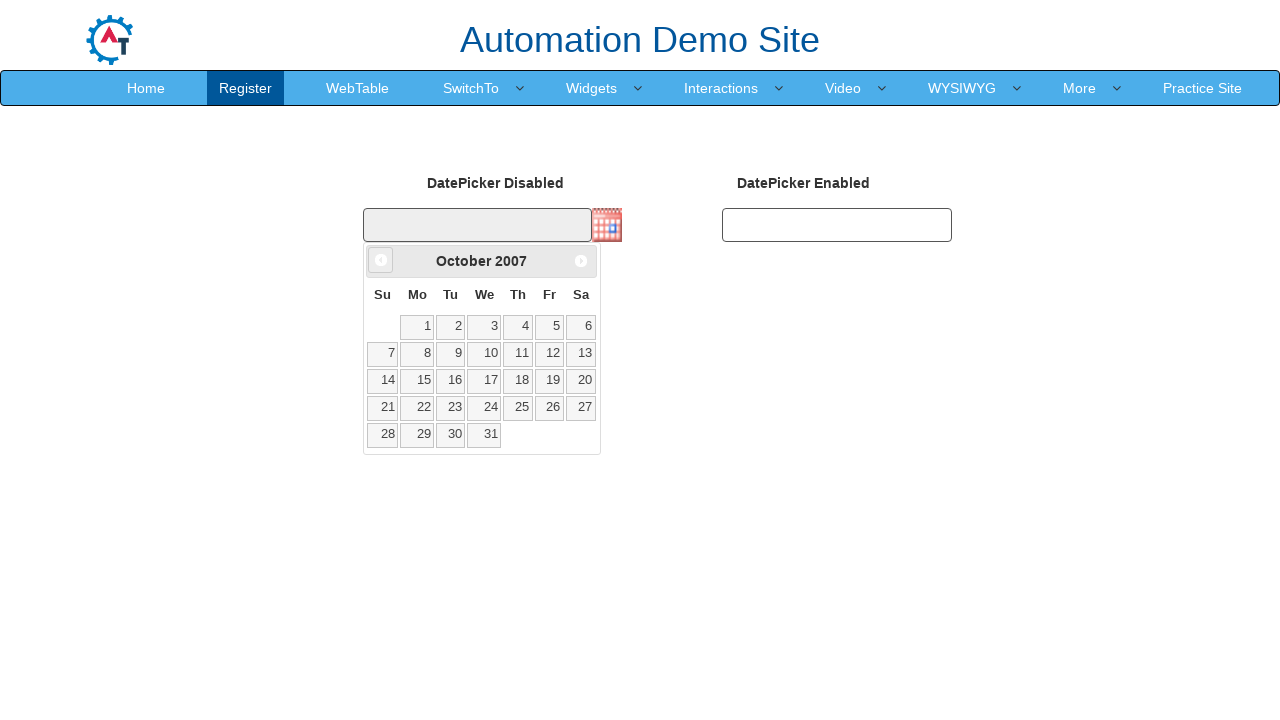

Retrieved current year: 2007
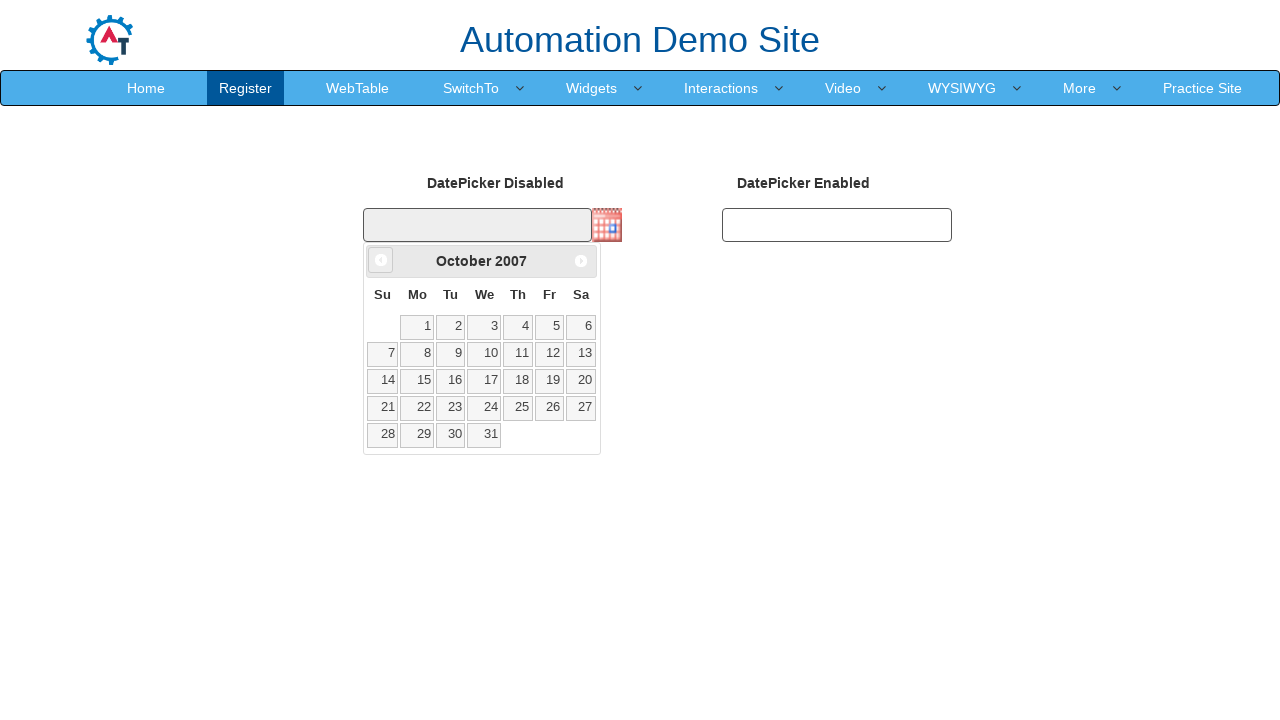

Clicked previous month button to navigate backward at (381, 260) on [data-handler='prev']
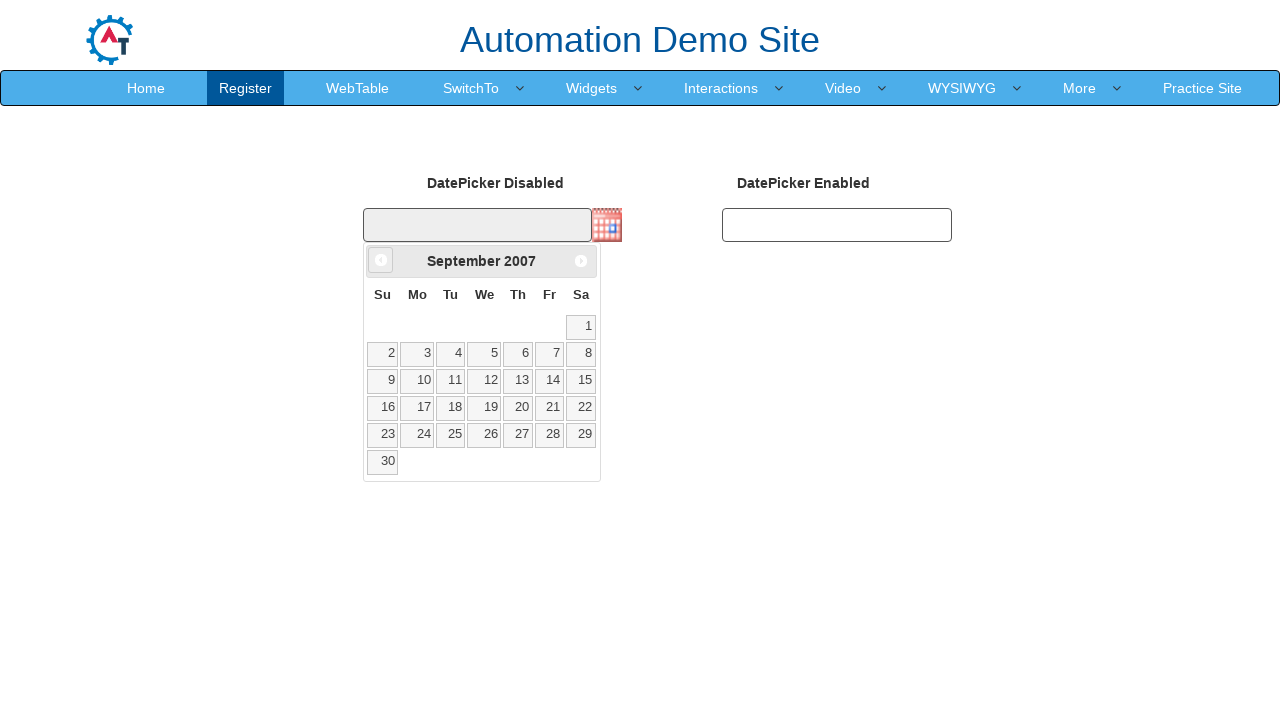

Retrieved current month: September
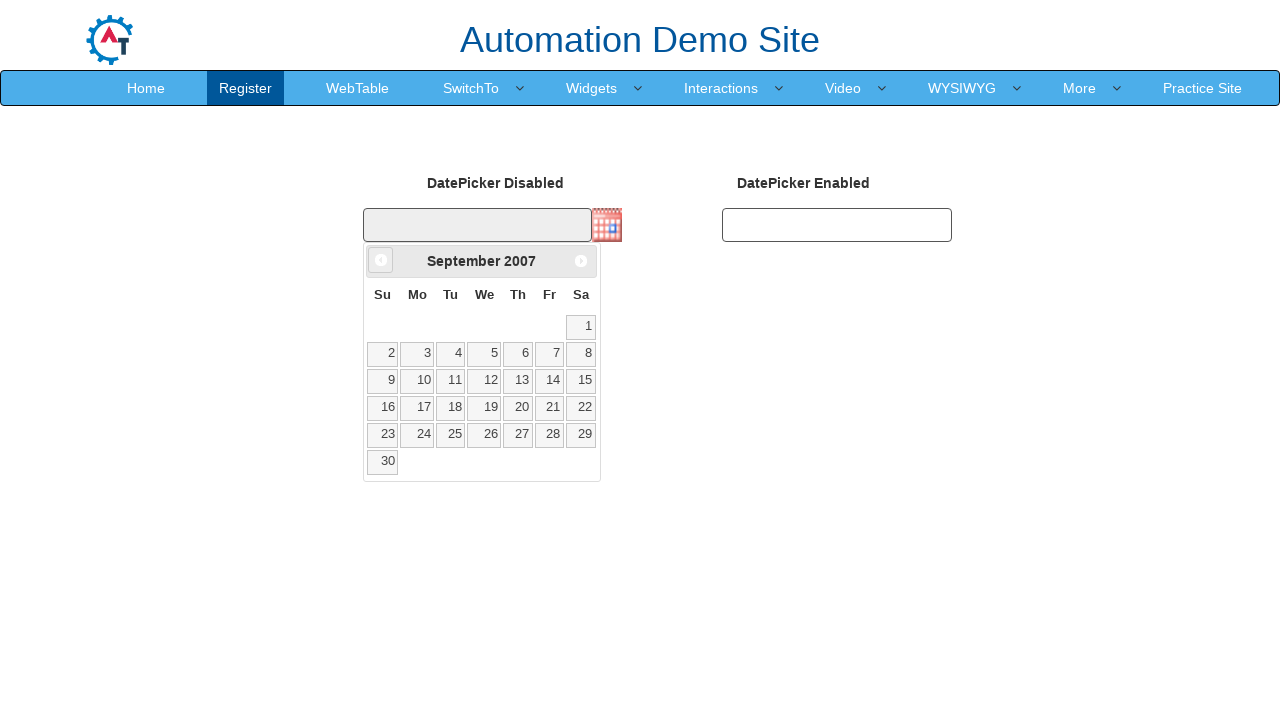

Retrieved current year: 2007
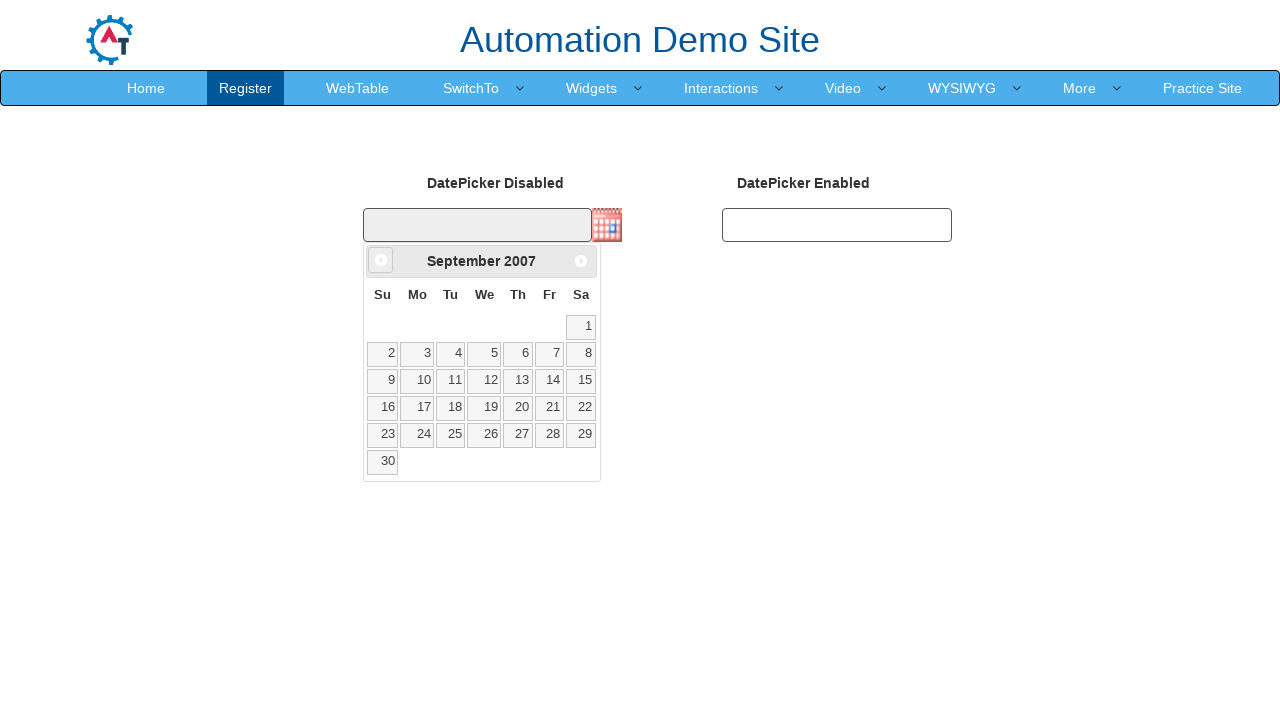

Clicked previous month button to navigate backward at (381, 260) on [data-handler='prev']
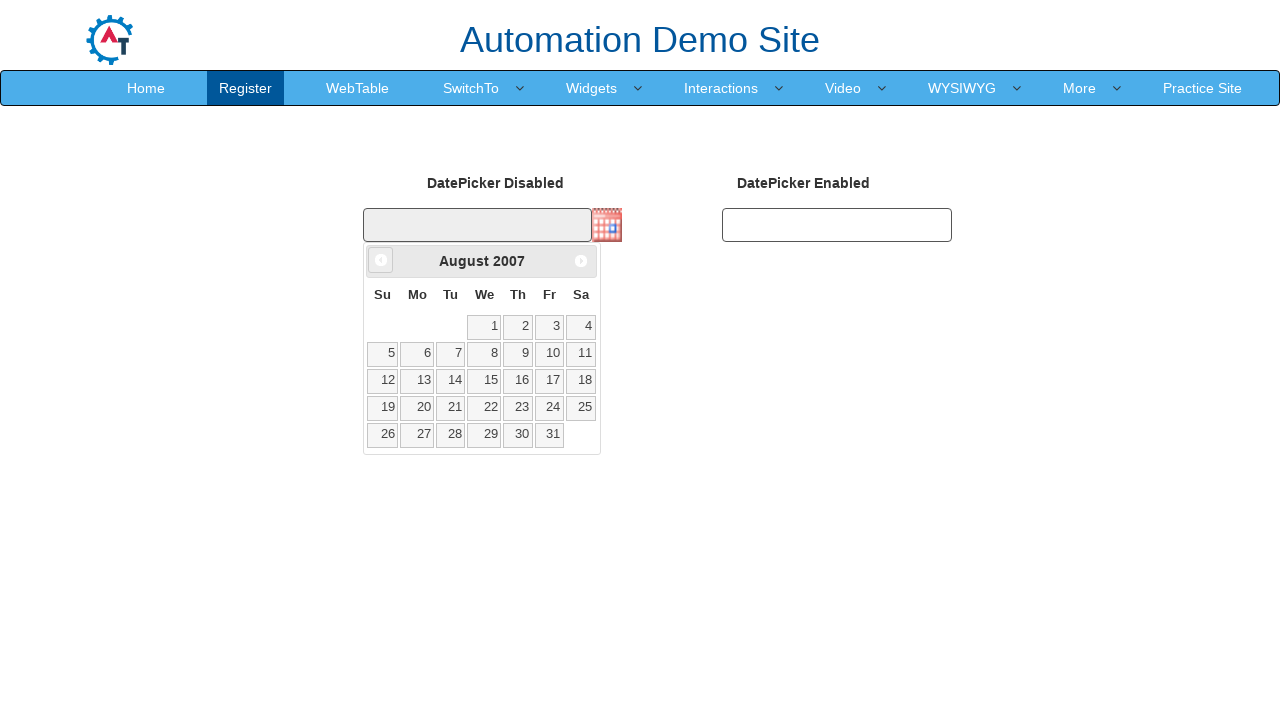

Retrieved current month: August
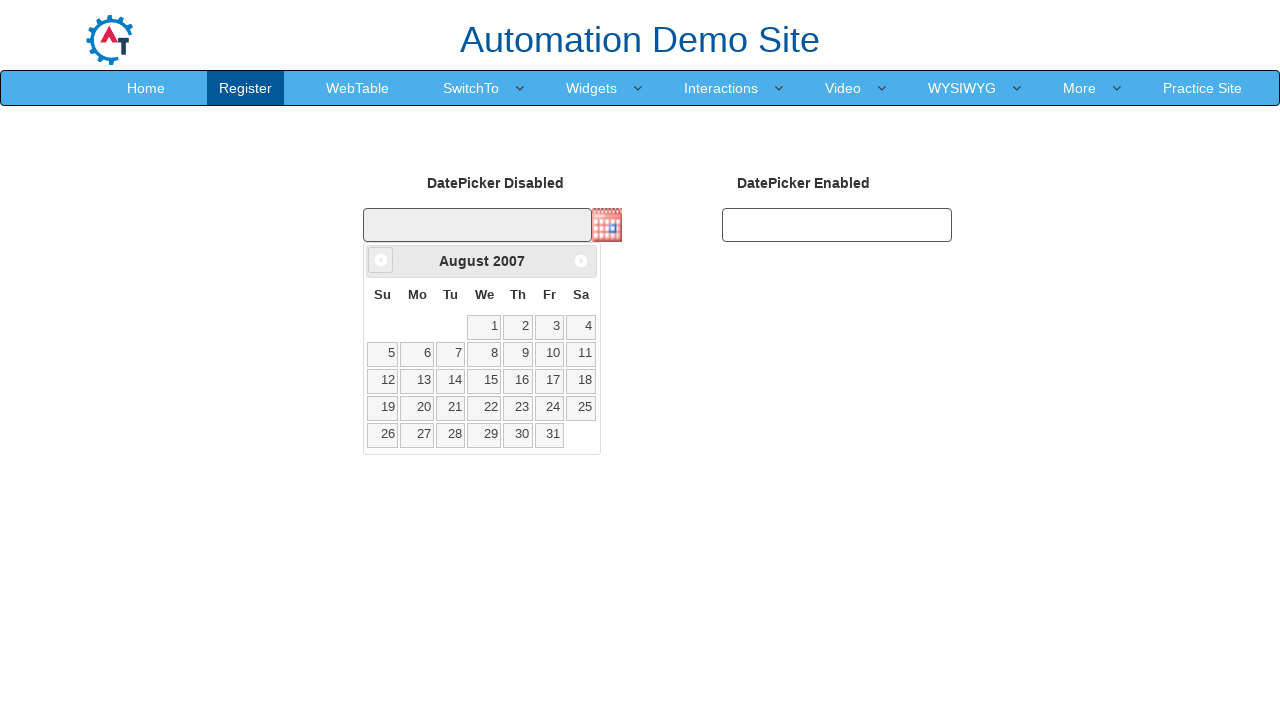

Retrieved current year: 2007
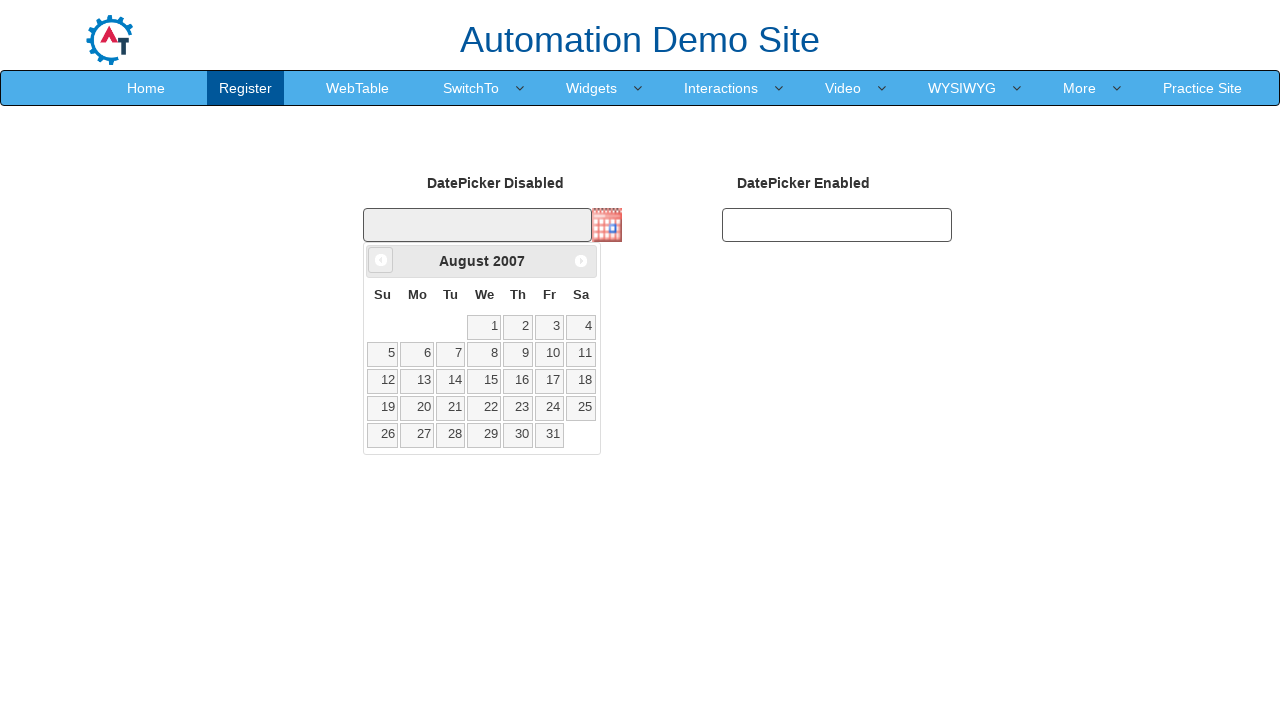

Clicked previous month button to navigate backward at (381, 260) on [data-handler='prev']
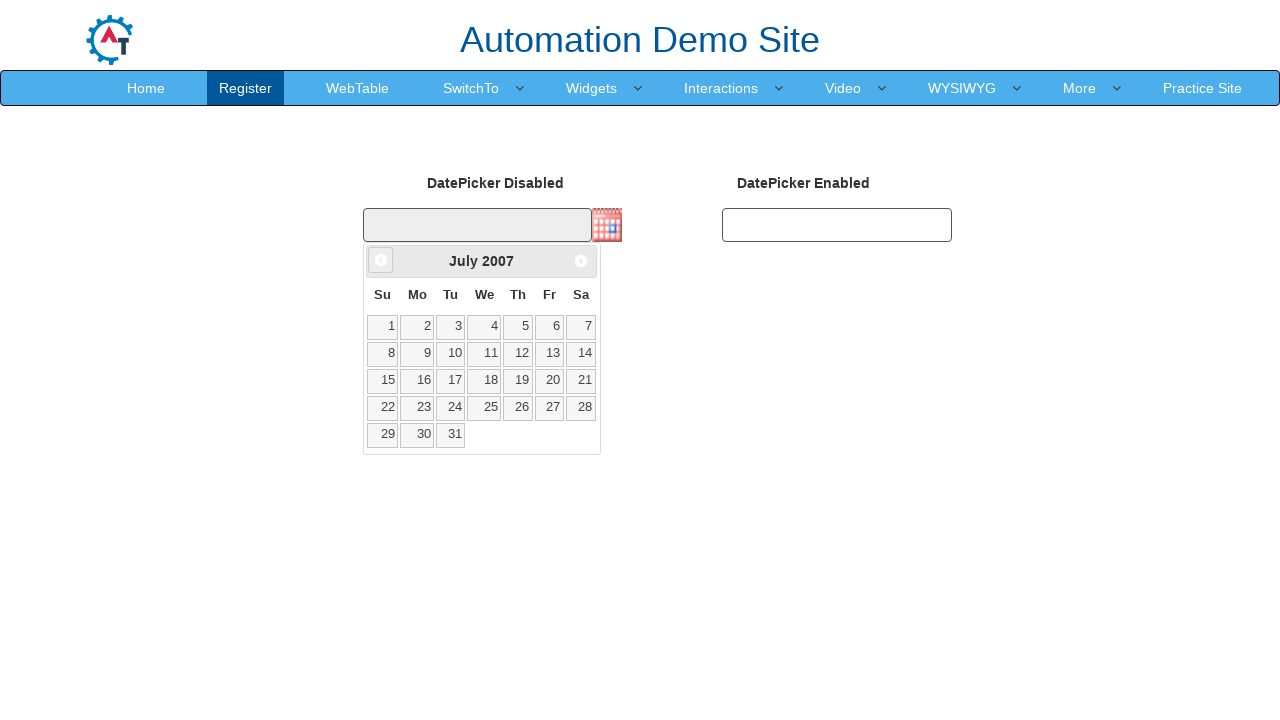

Retrieved current month: July
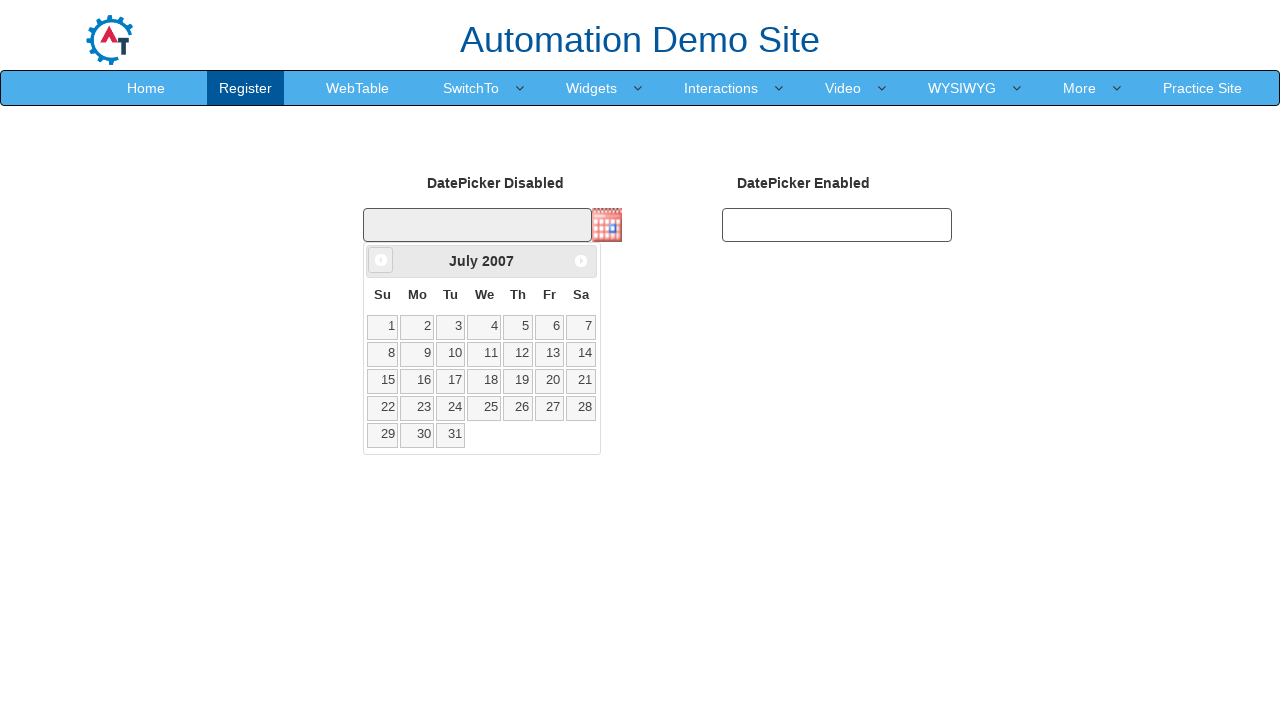

Retrieved current year: 2007
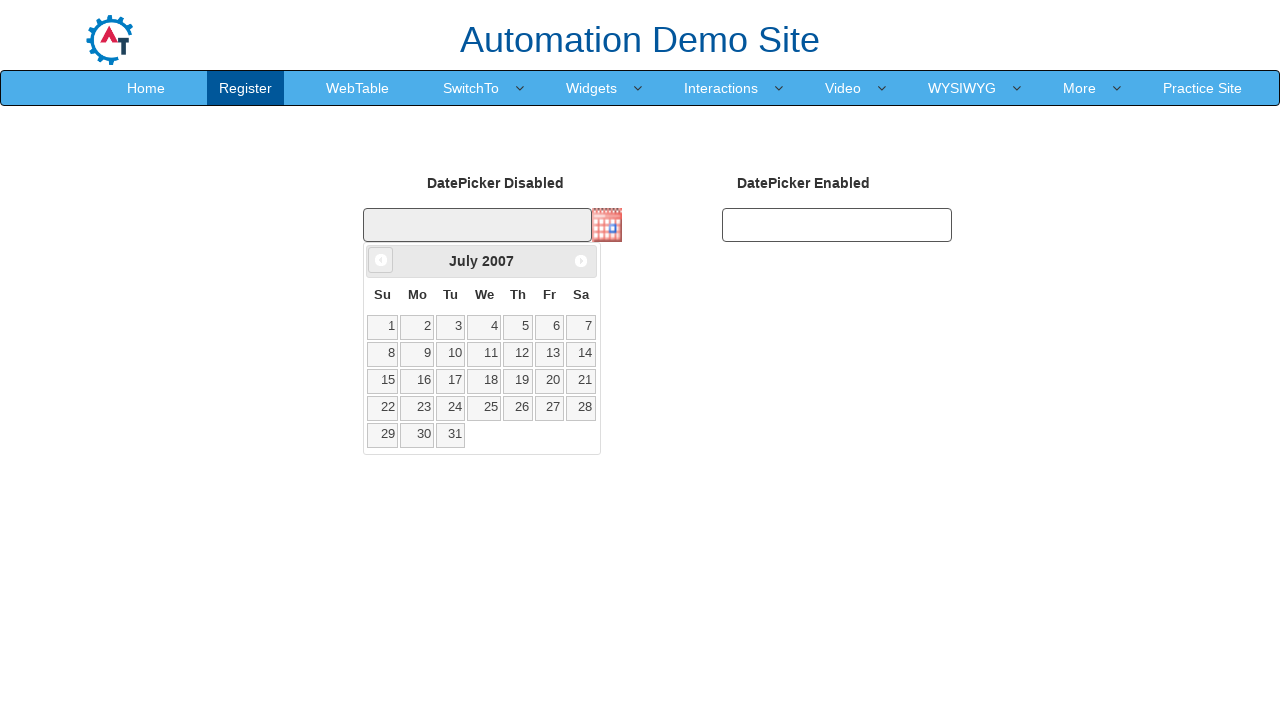

Clicked previous month button to navigate backward at (381, 260) on [data-handler='prev']
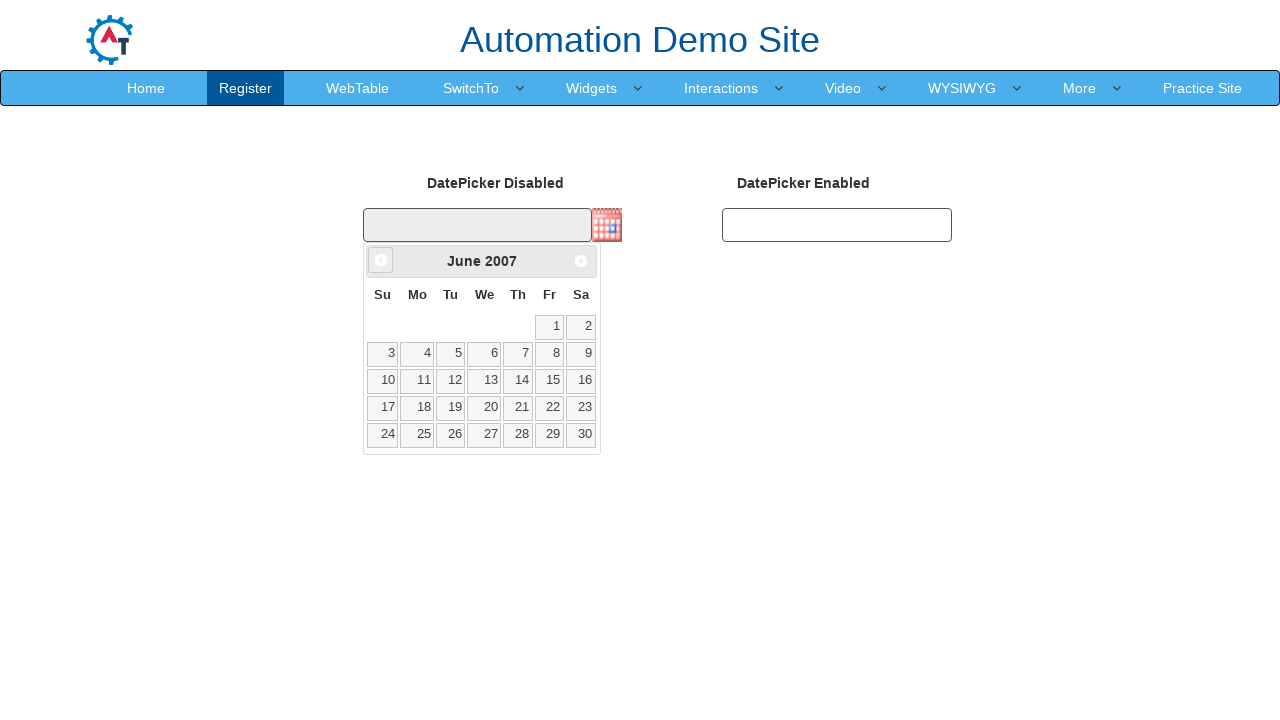

Retrieved current month: June
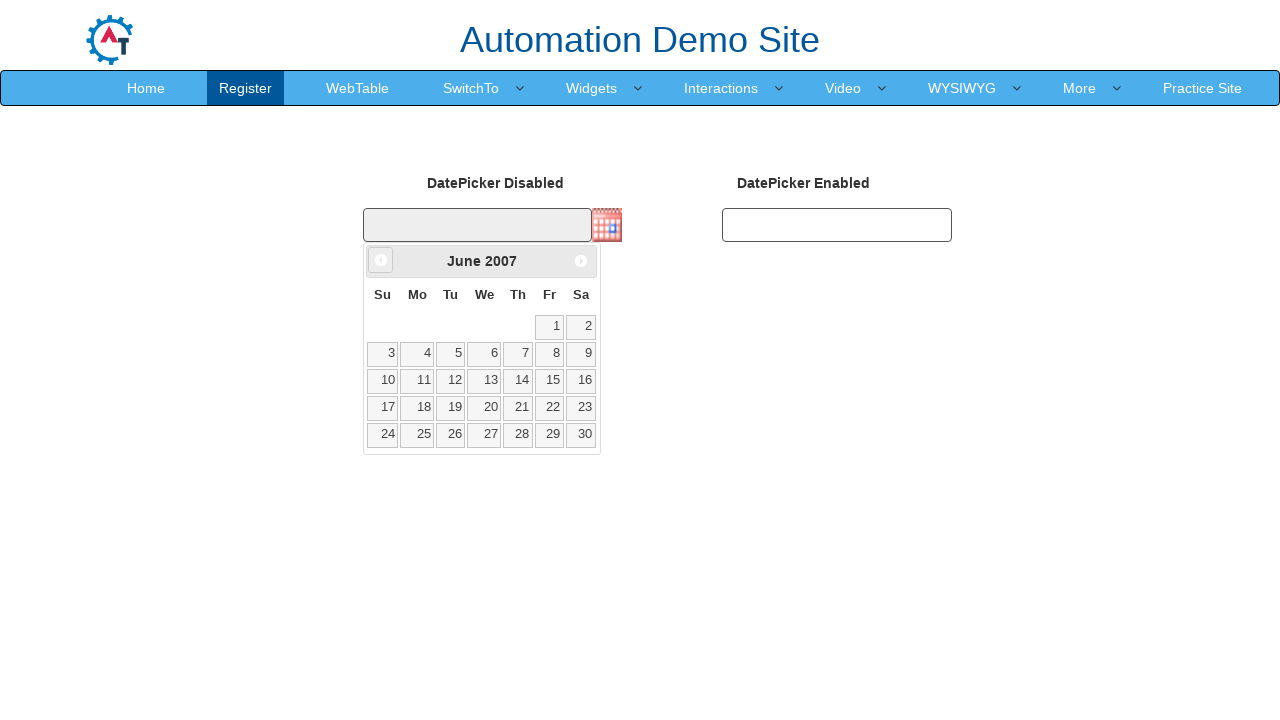

Retrieved current year: 2007
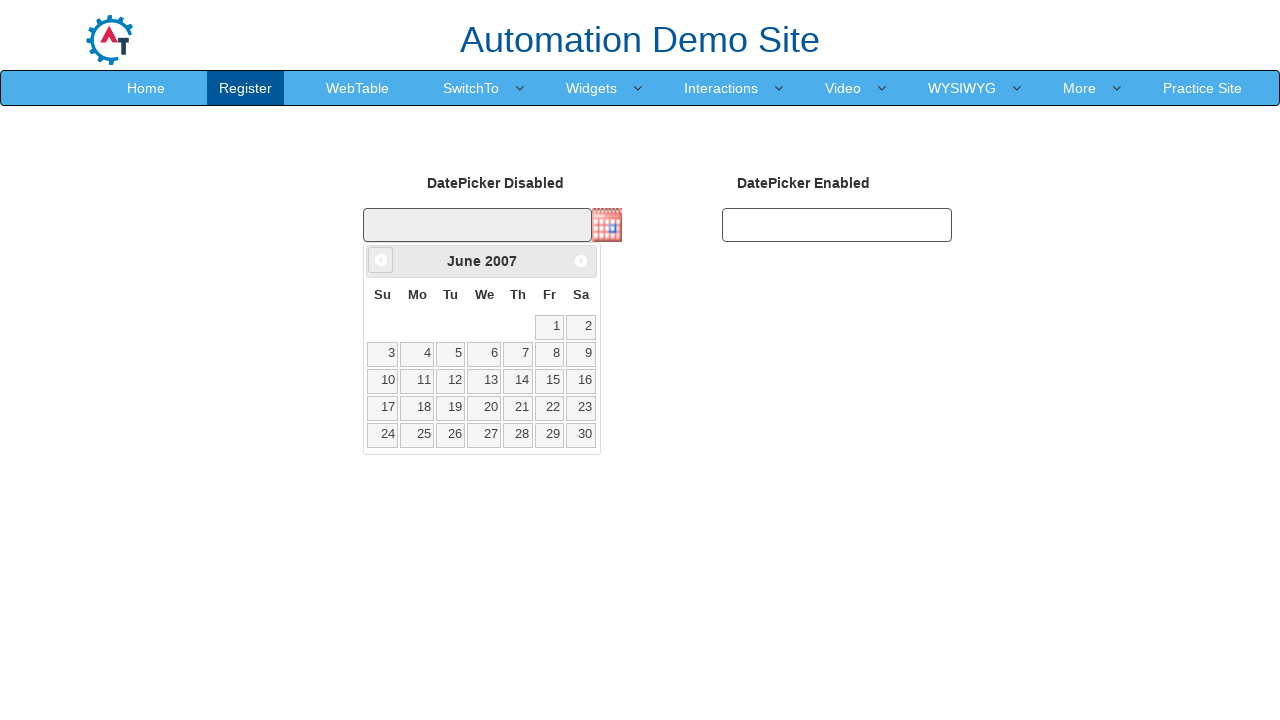

Clicked previous month button to navigate backward at (381, 260) on [data-handler='prev']
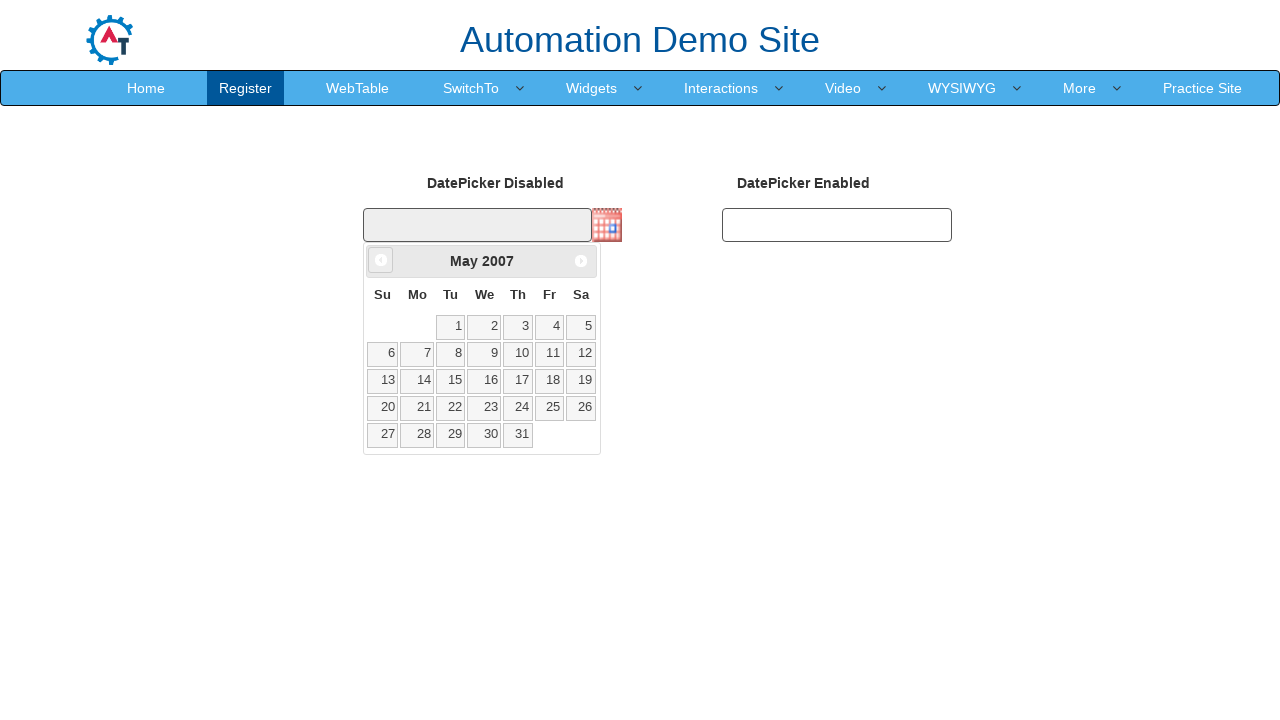

Retrieved current month: May
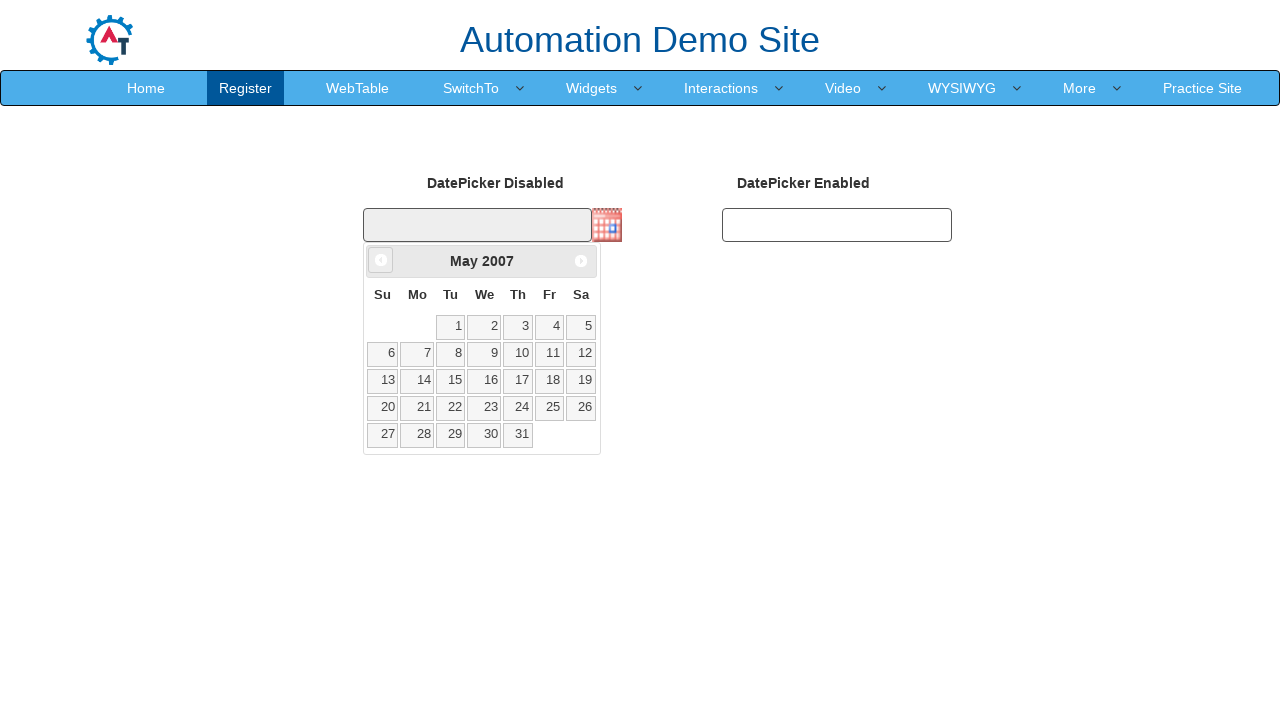

Retrieved current year: 2007
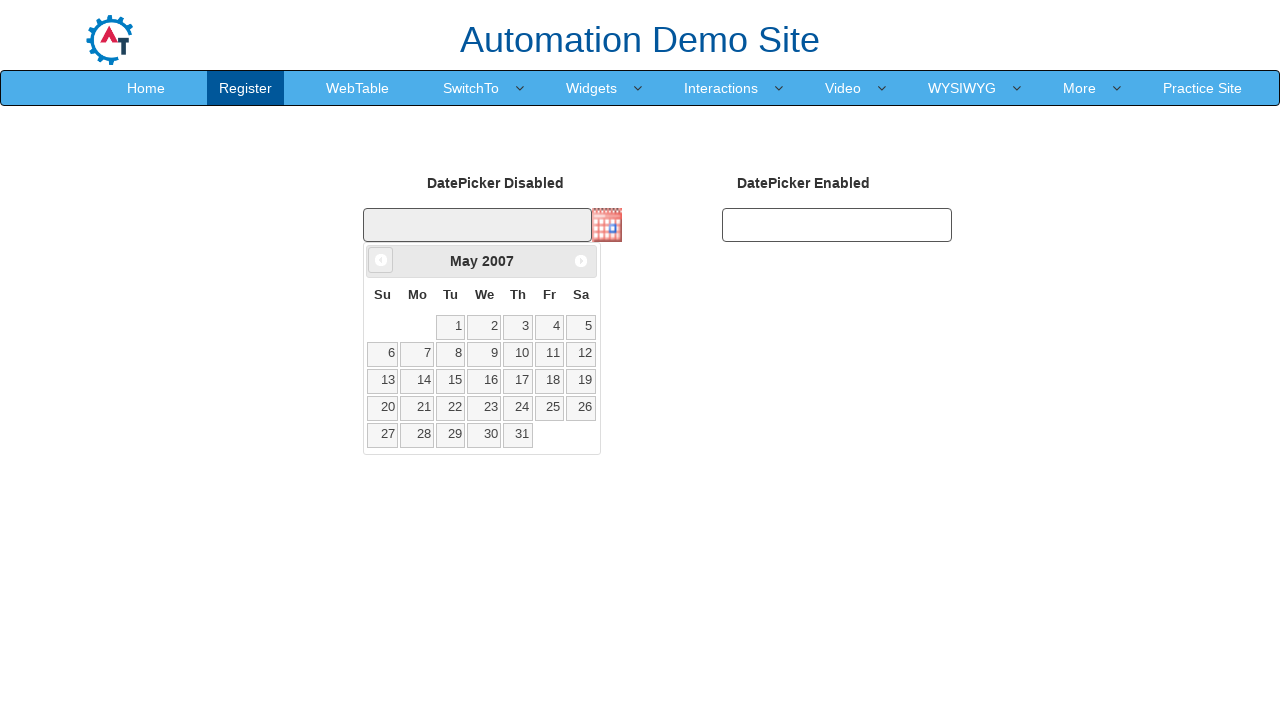

Clicked previous month button to navigate backward at (381, 260) on [data-handler='prev']
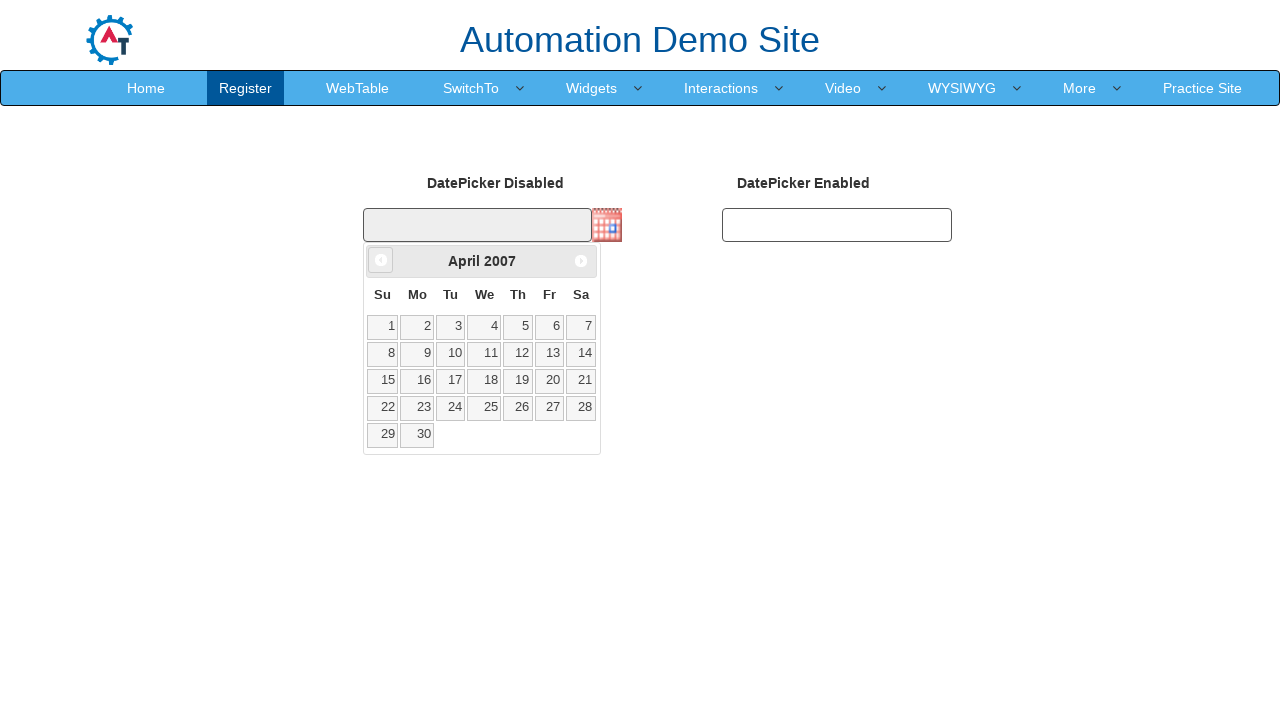

Retrieved current month: April
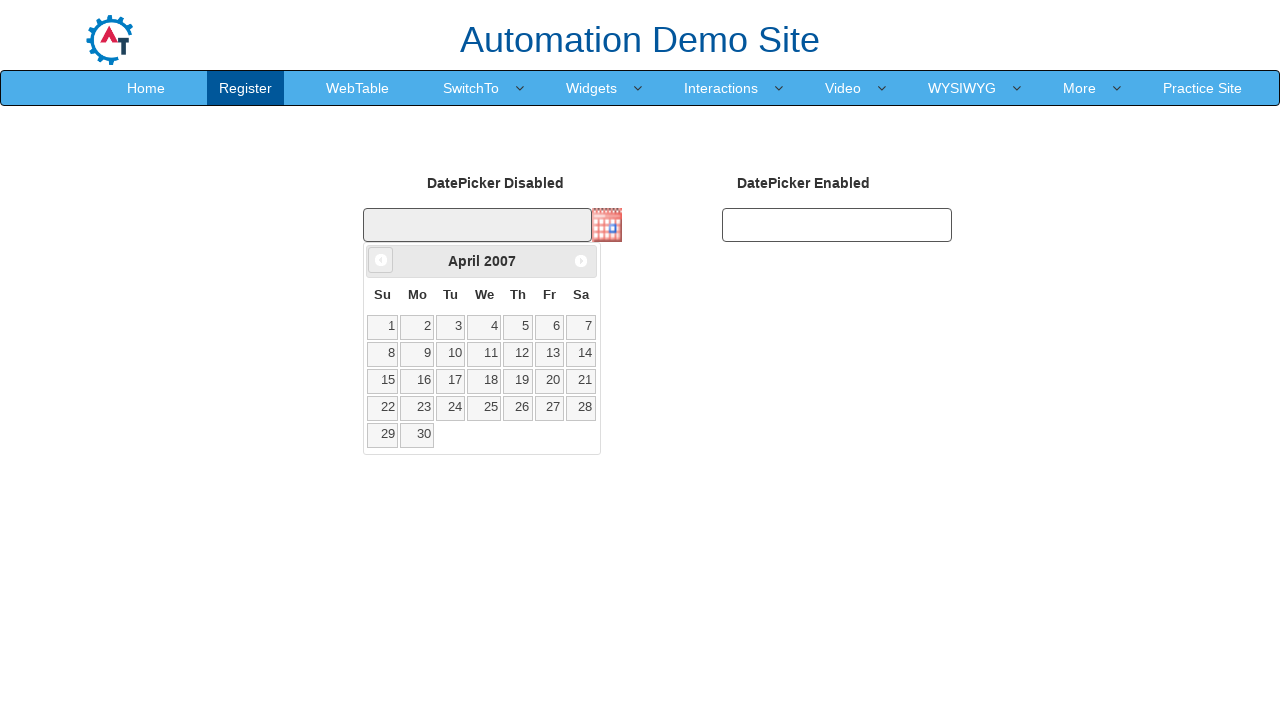

Retrieved current year: 2007
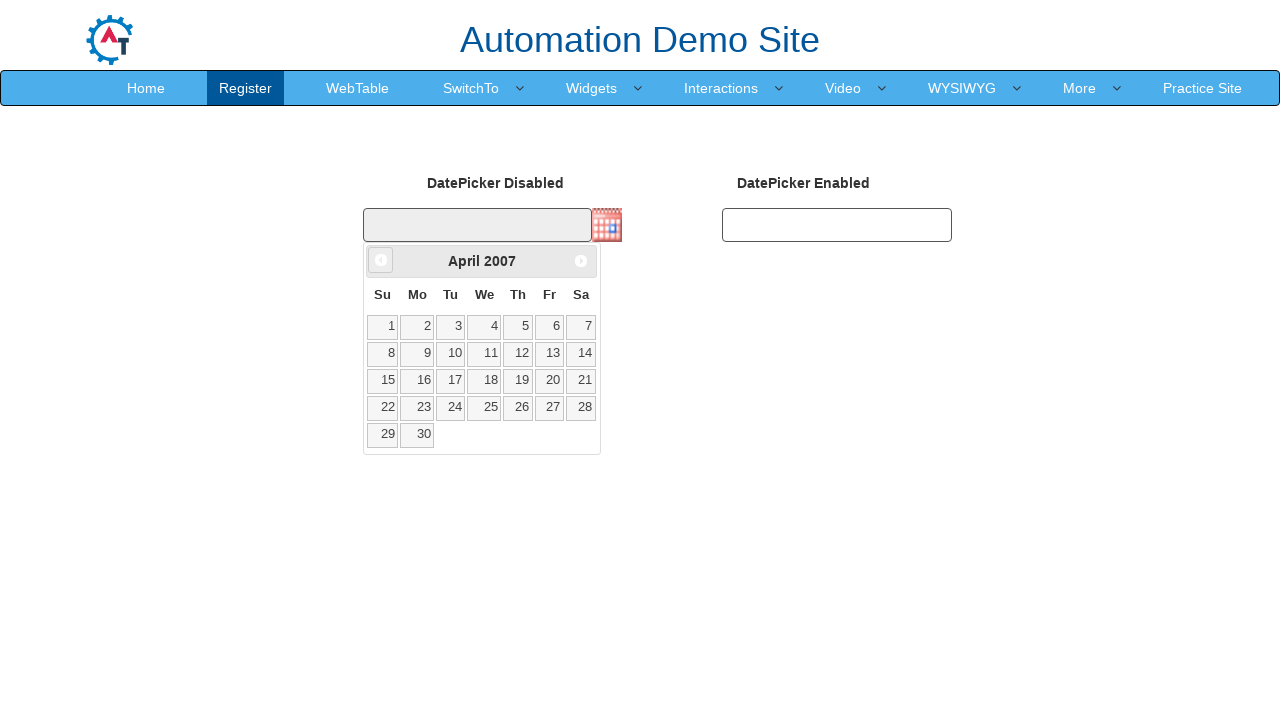

Clicked previous month button to navigate backward at (381, 260) on [data-handler='prev']
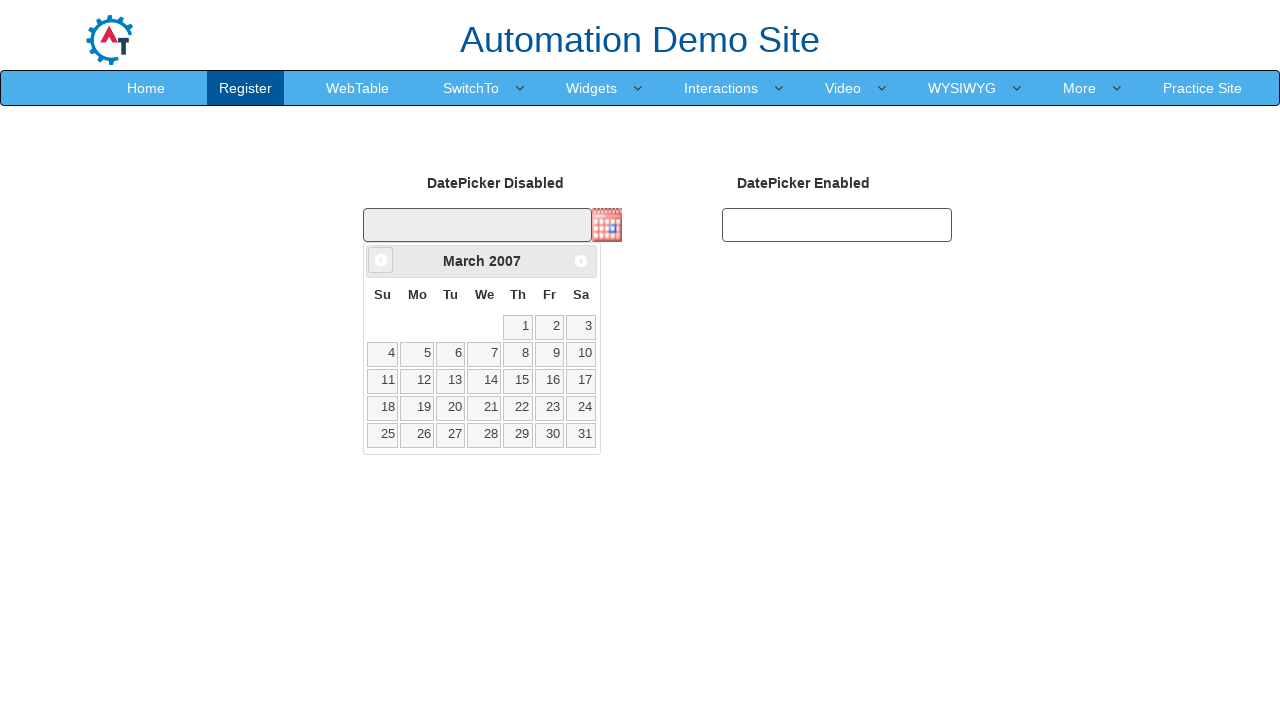

Retrieved current month: March
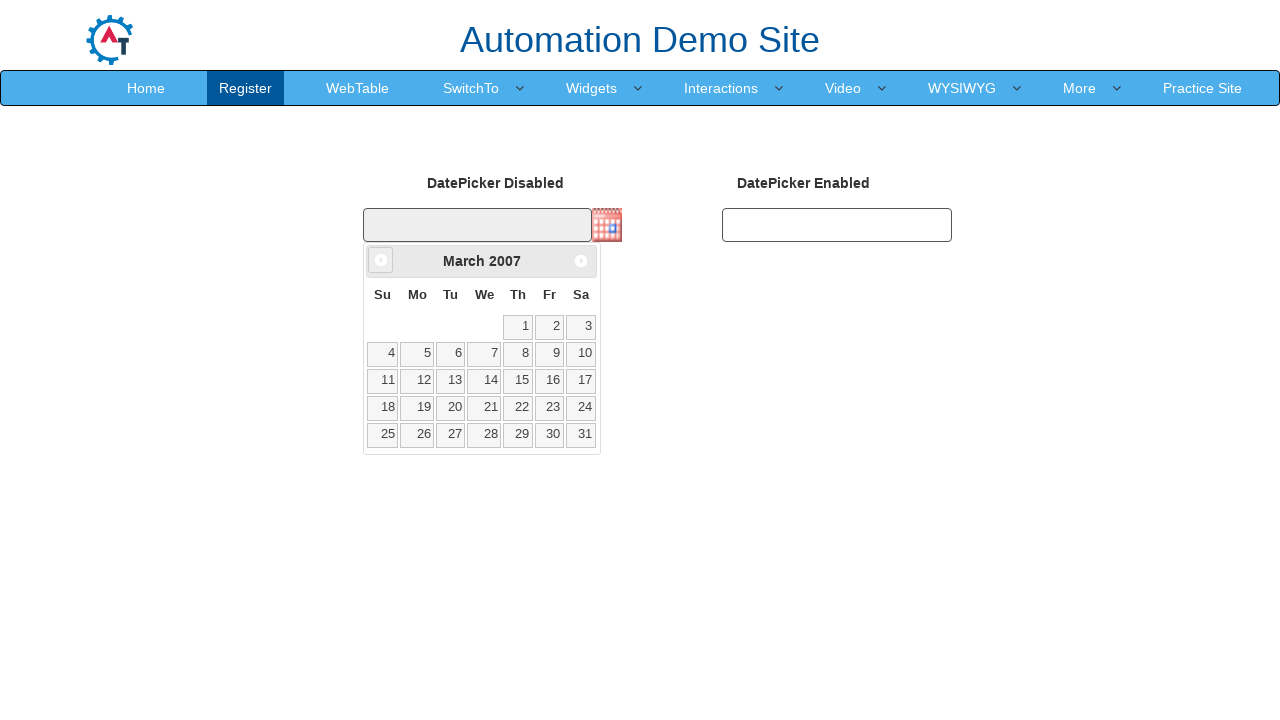

Retrieved current year: 2007
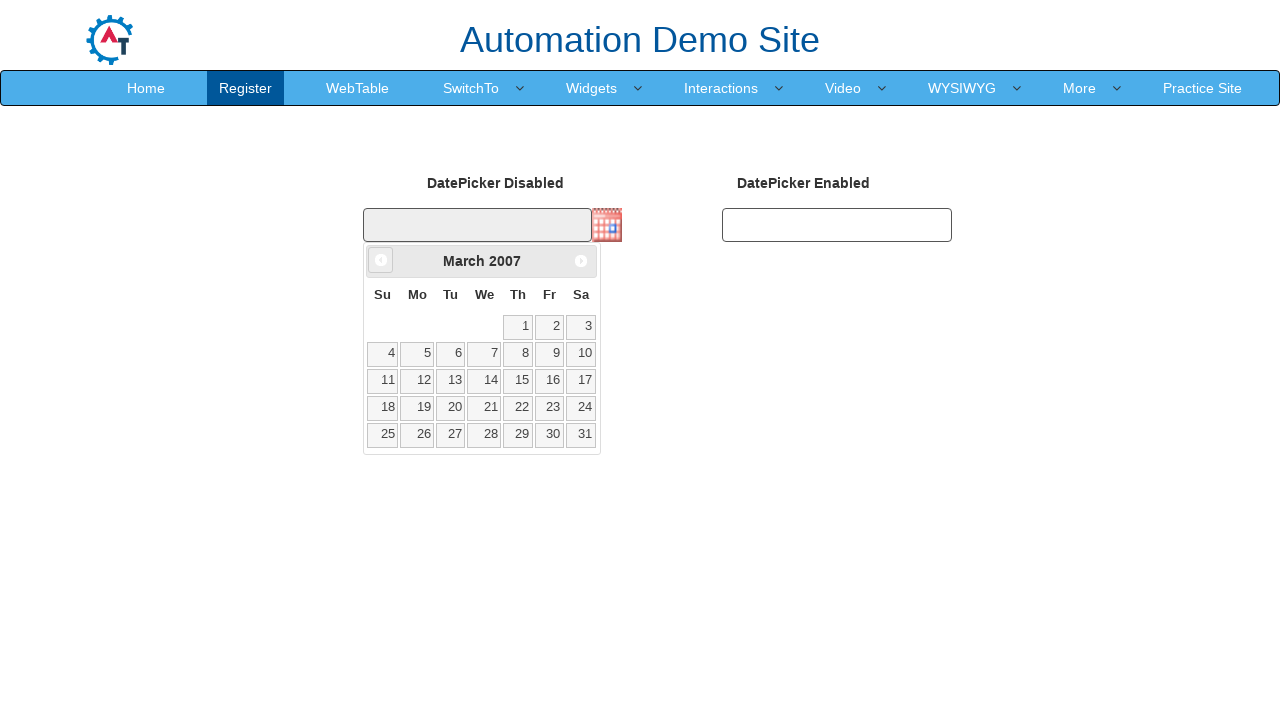

Clicked previous month button to navigate backward at (381, 260) on [data-handler='prev']
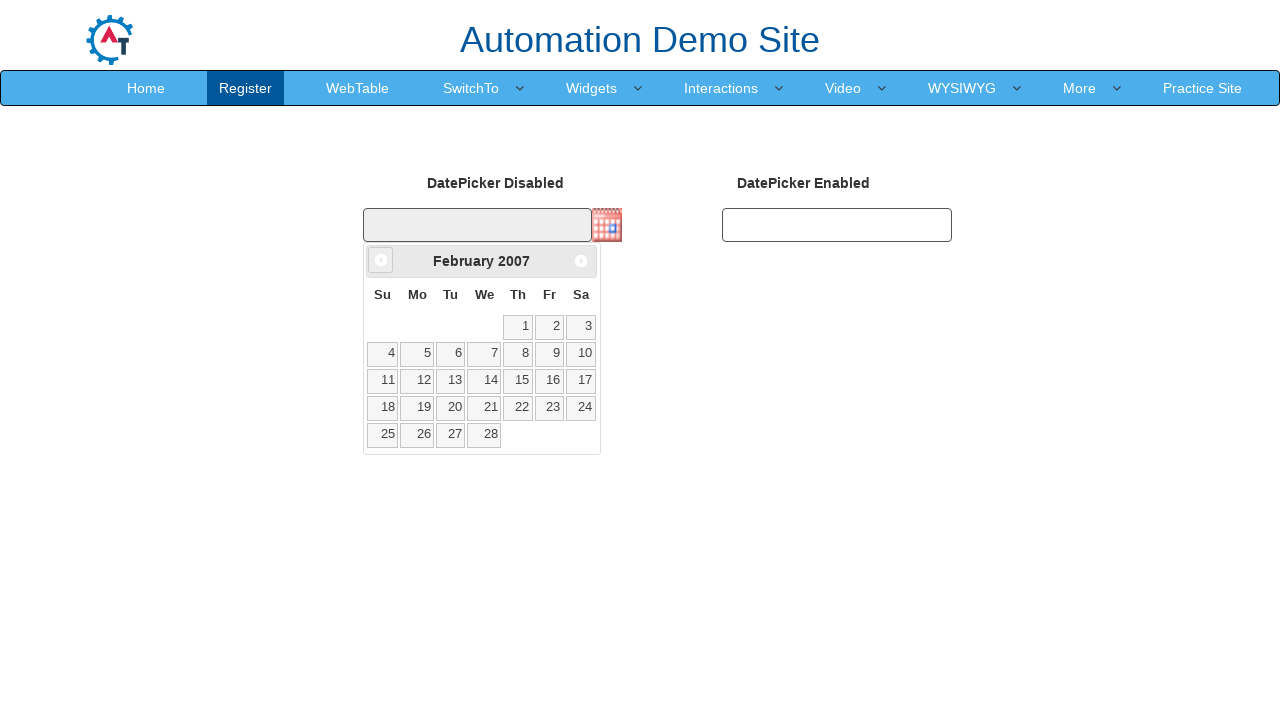

Retrieved current month: February
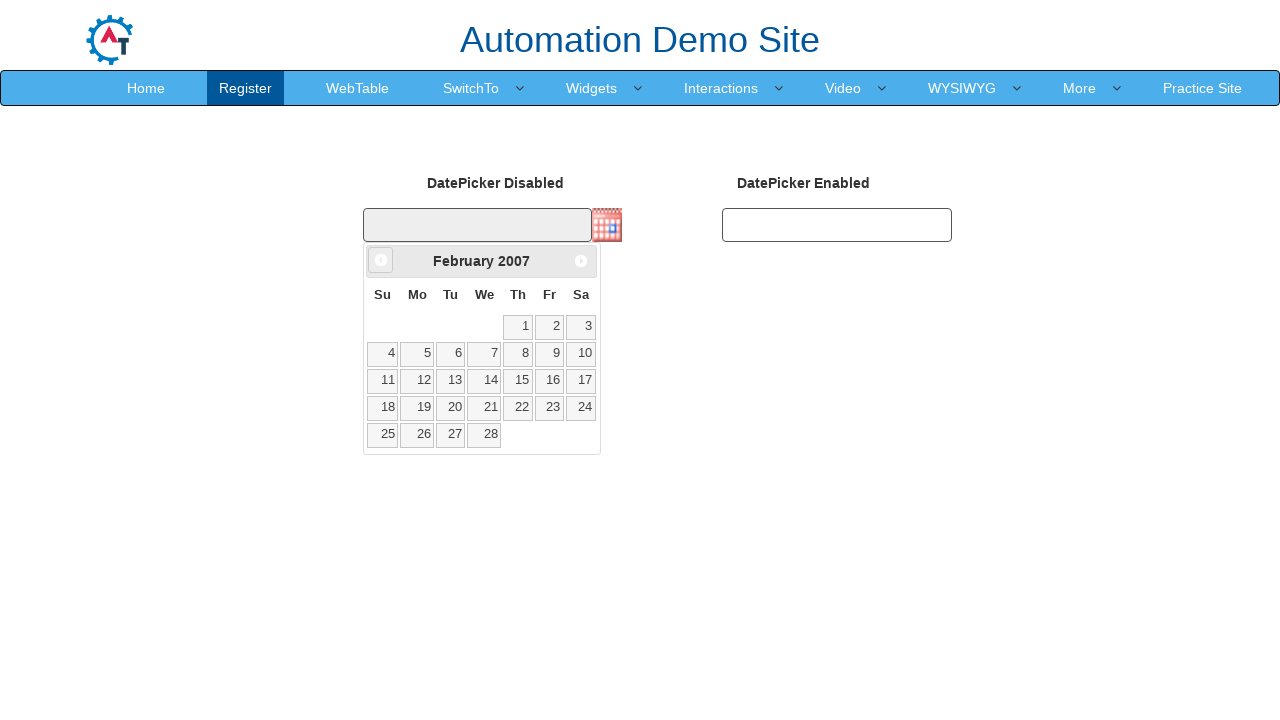

Retrieved current year: 2007
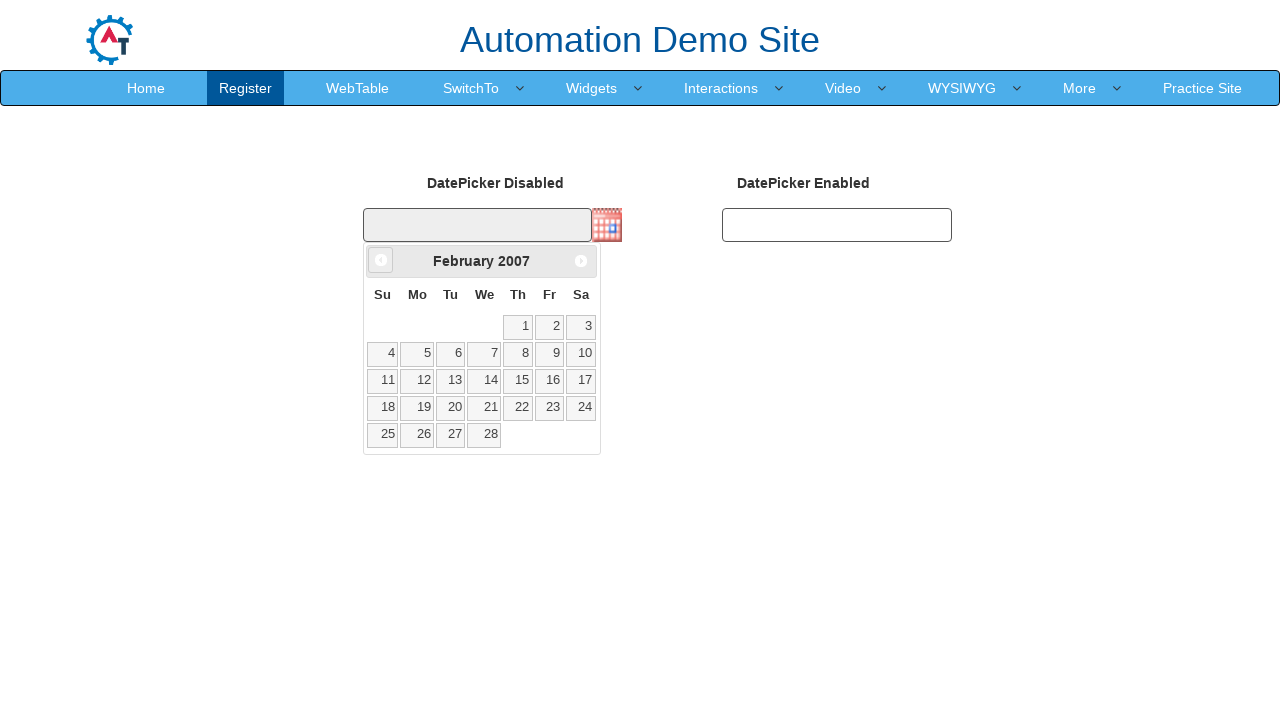

Clicked previous month button to navigate backward at (381, 260) on [data-handler='prev']
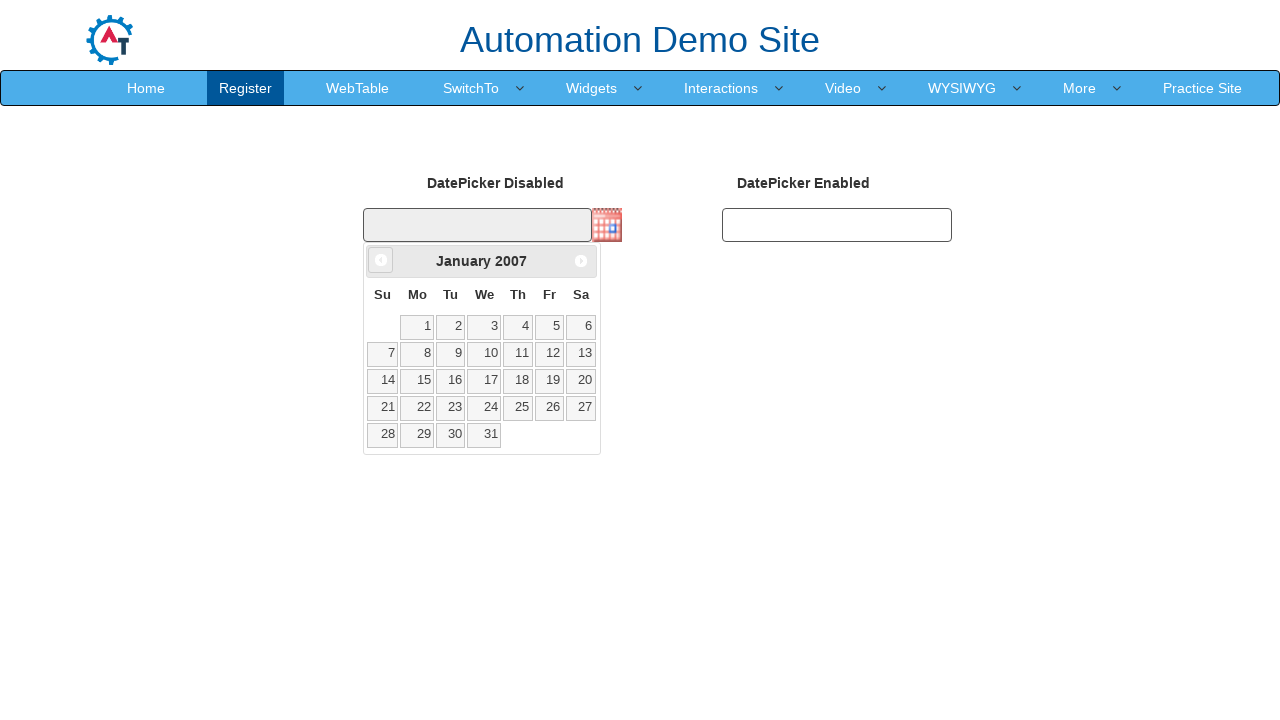

Retrieved current month: January
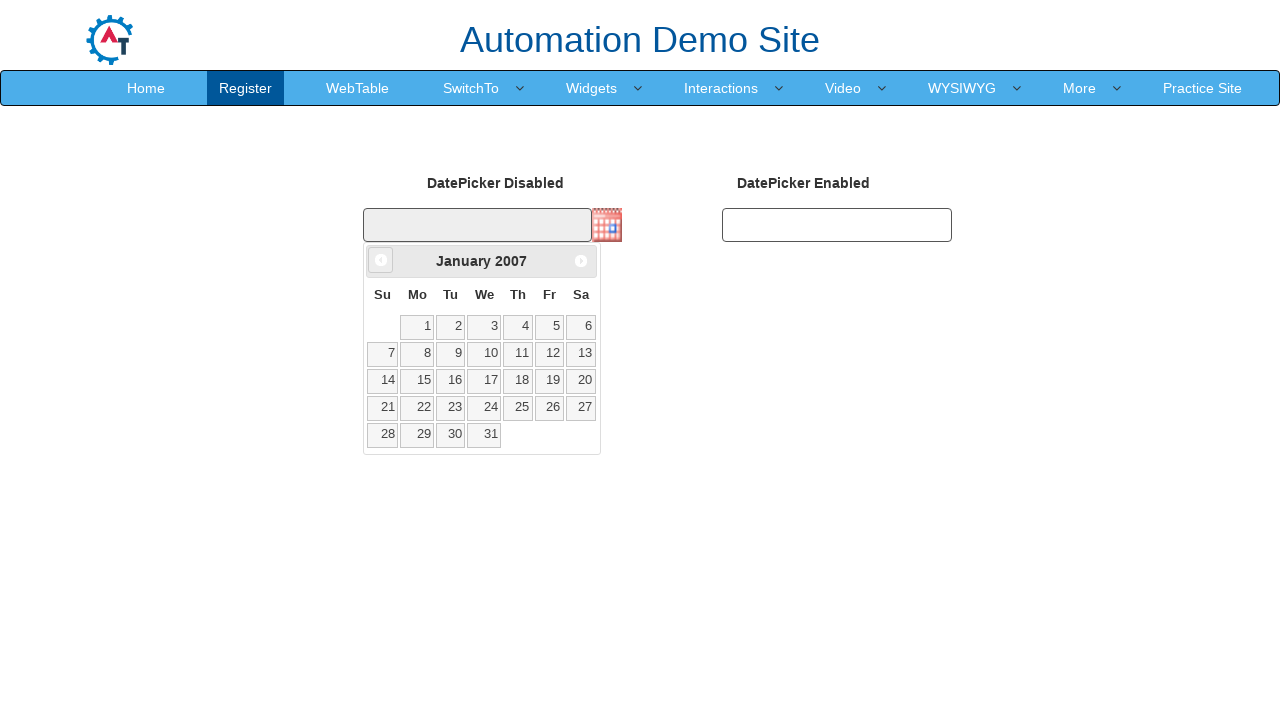

Retrieved current year: 2007
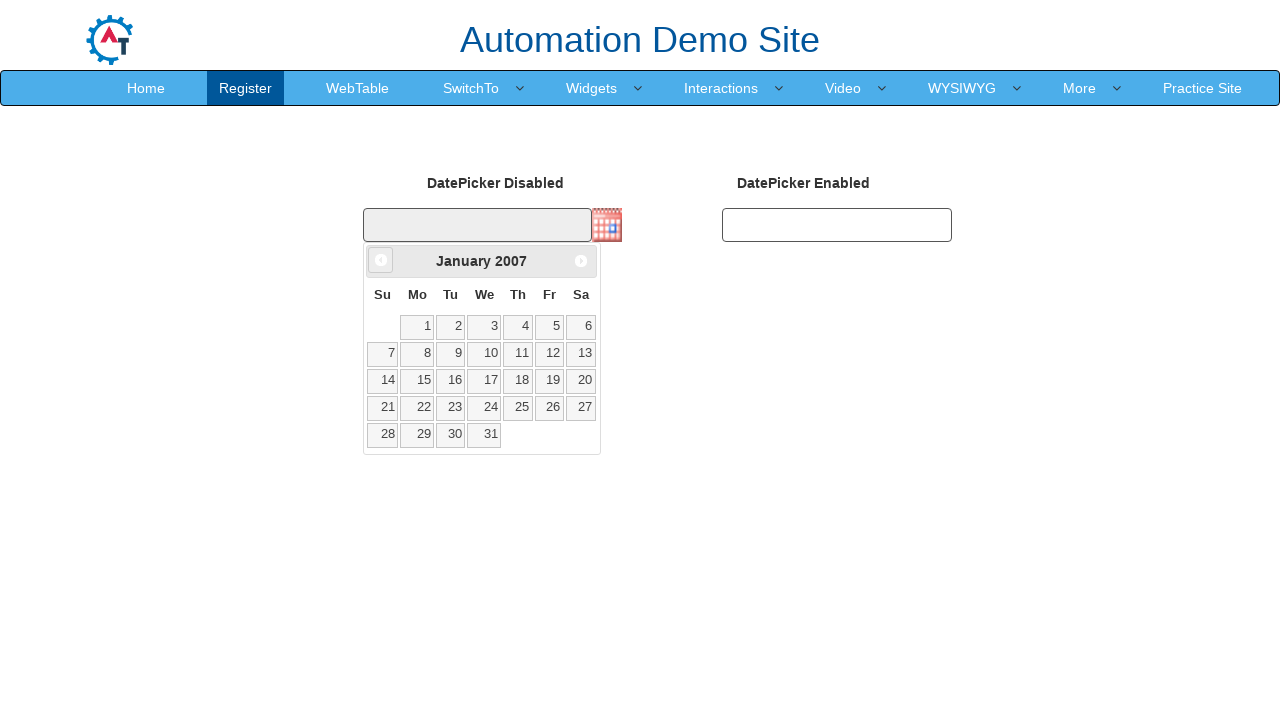

Clicked previous month button to navigate backward at (381, 260) on [data-handler='prev']
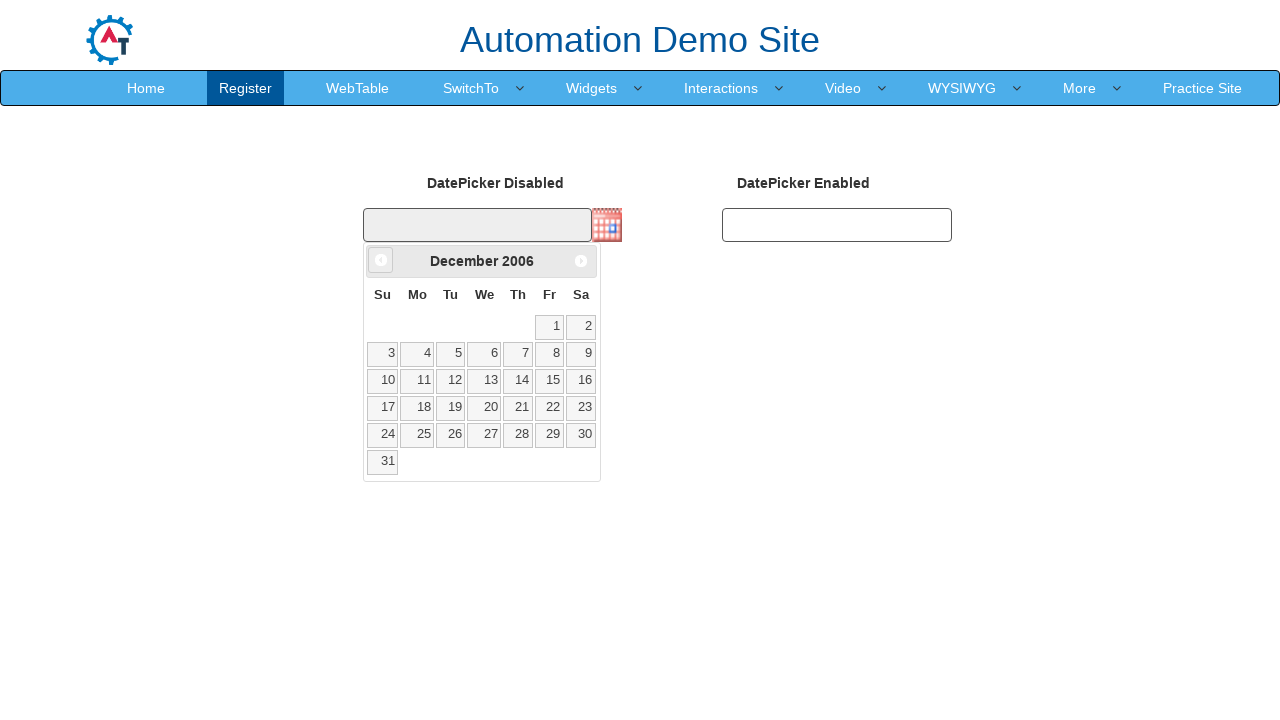

Retrieved current month: December
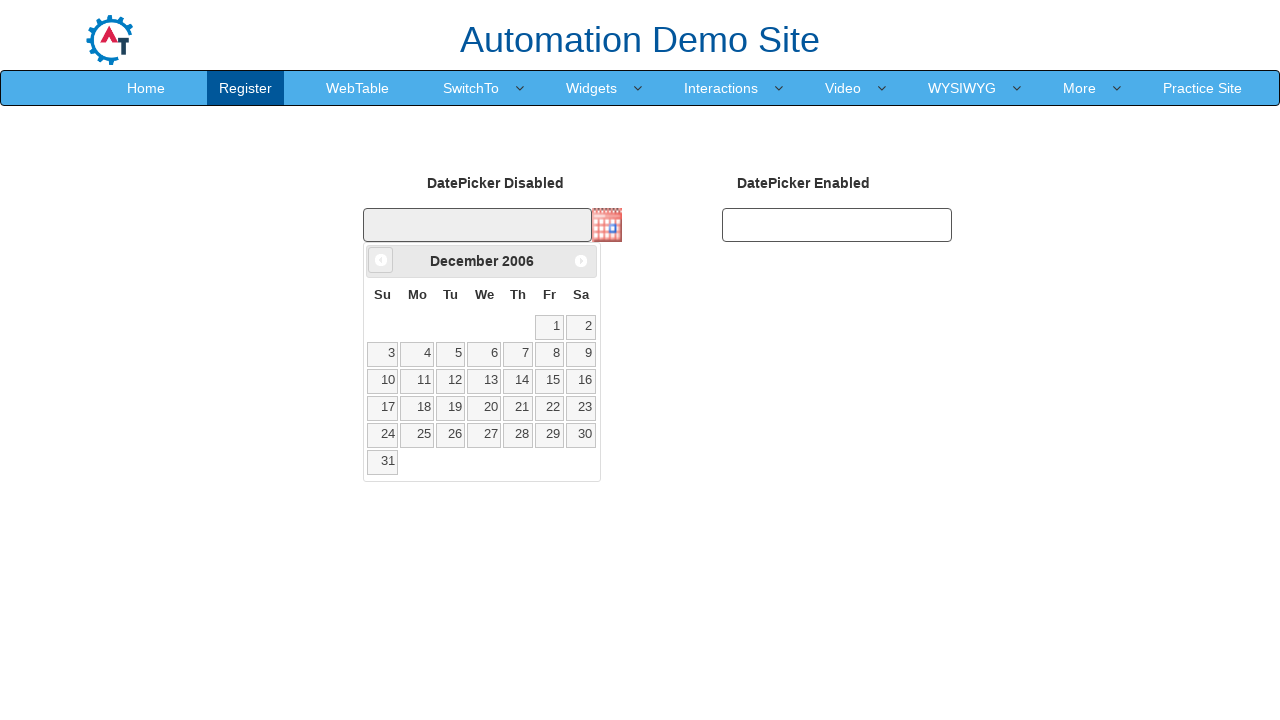

Retrieved current year: 2006
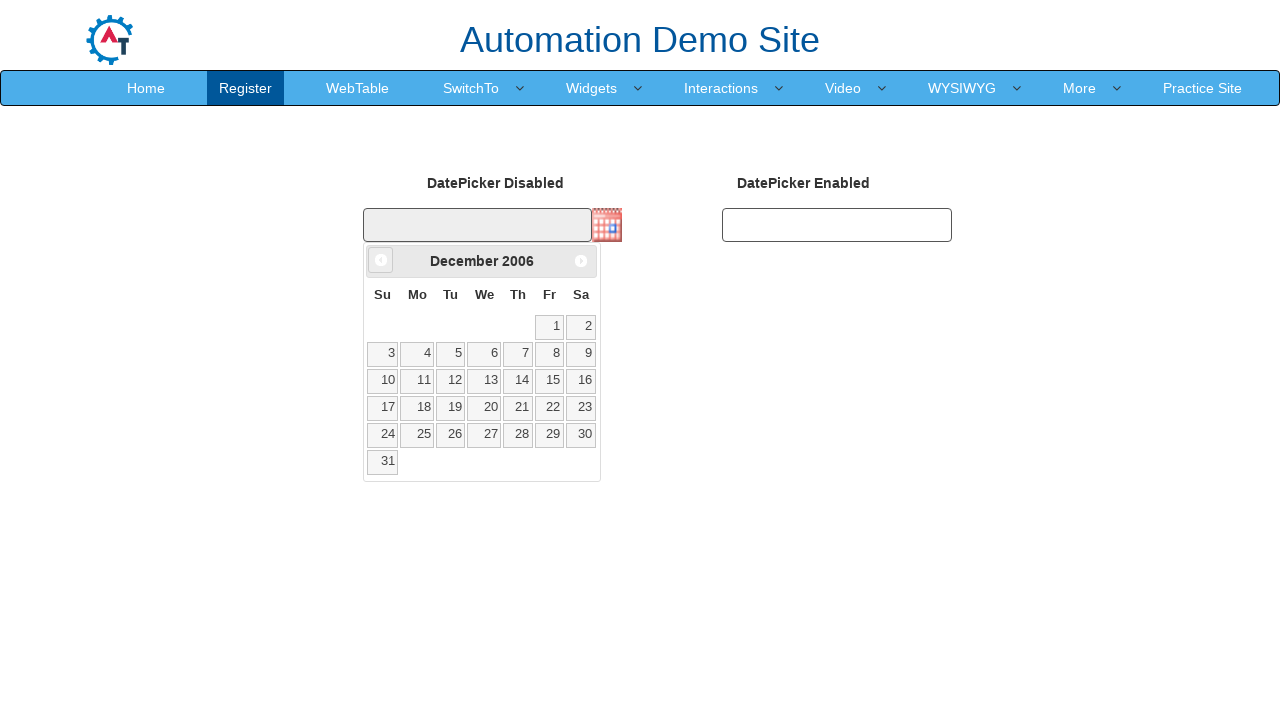

Clicked previous month button to navigate backward at (381, 260) on [data-handler='prev']
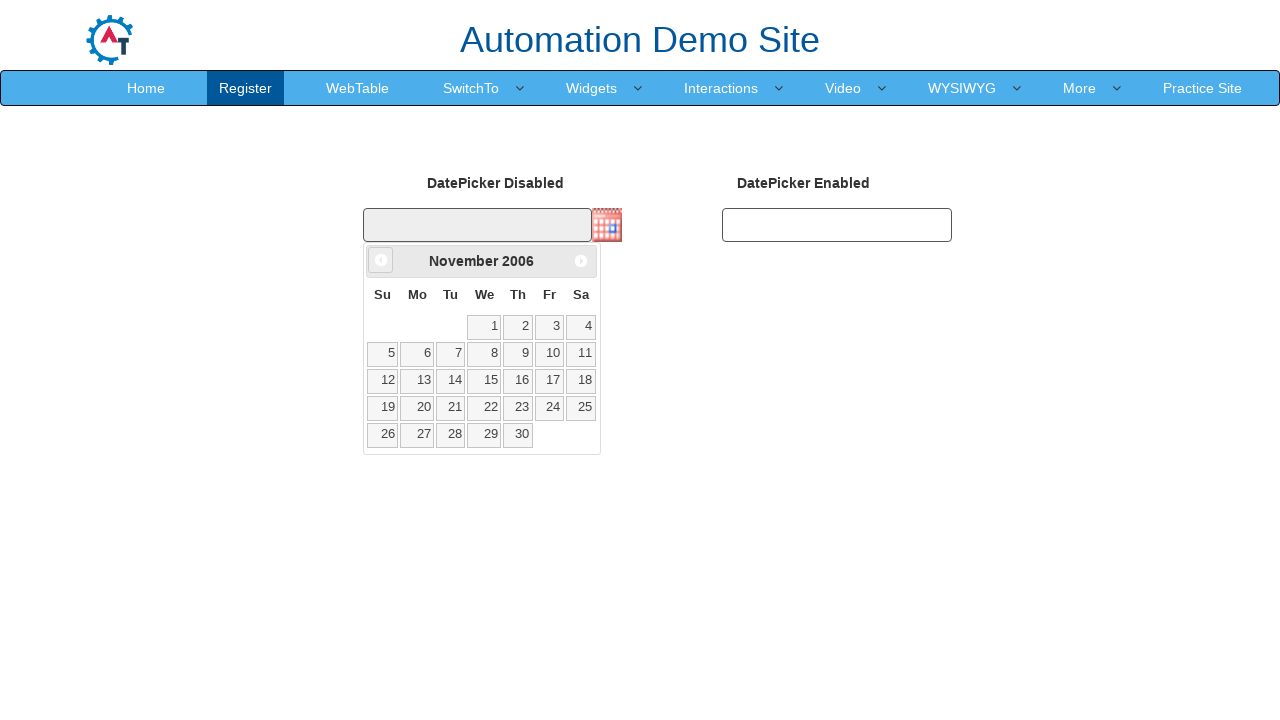

Retrieved current month: November
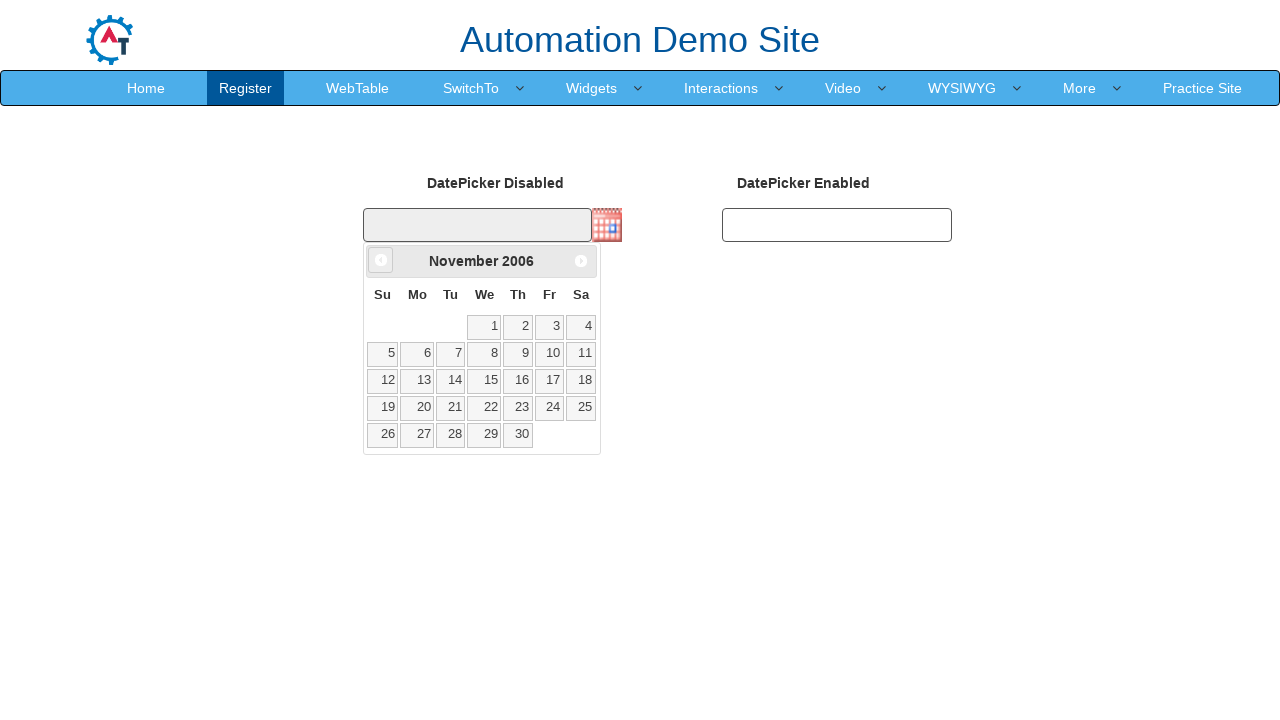

Retrieved current year: 2006
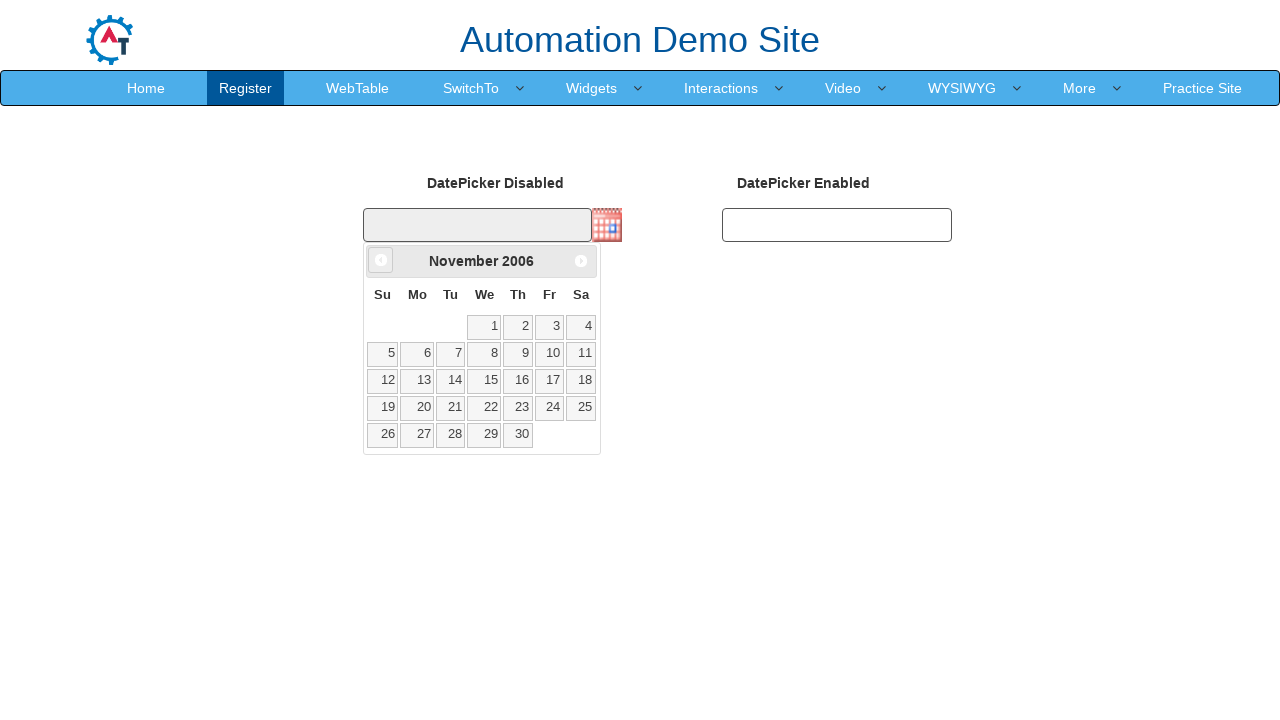

Clicked previous month button to navigate backward at (381, 260) on [data-handler='prev']
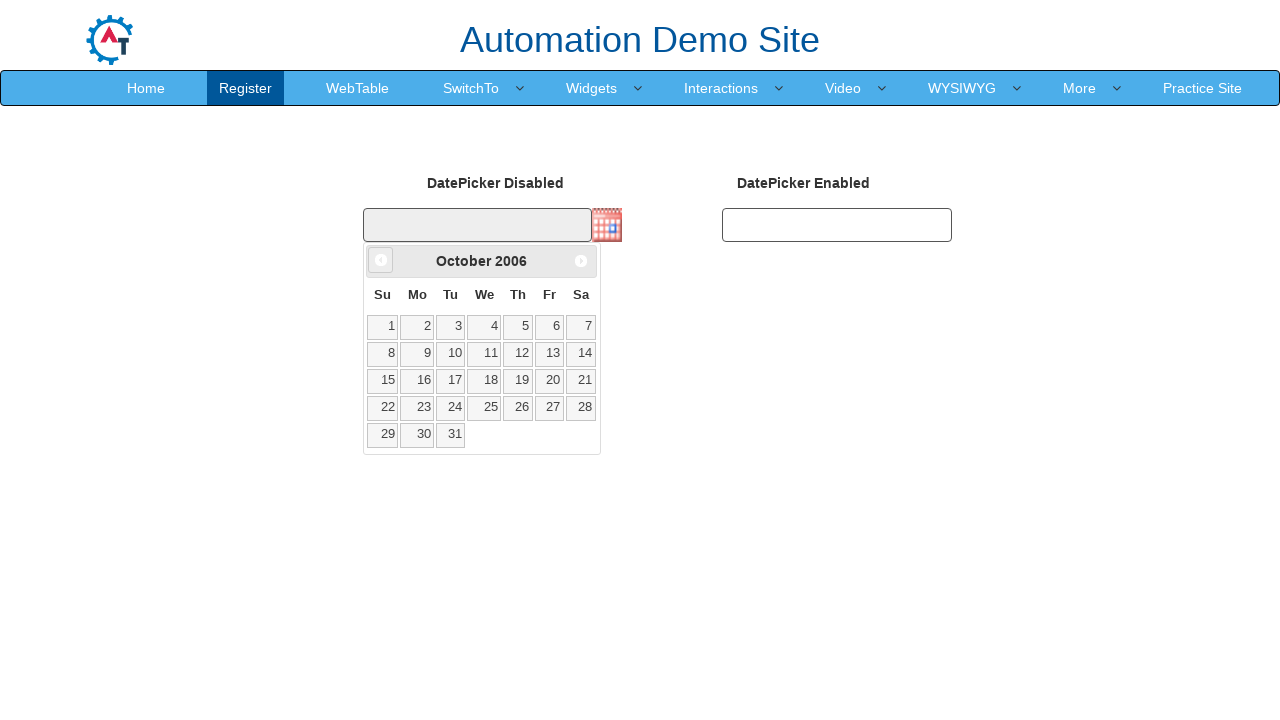

Retrieved current month: October
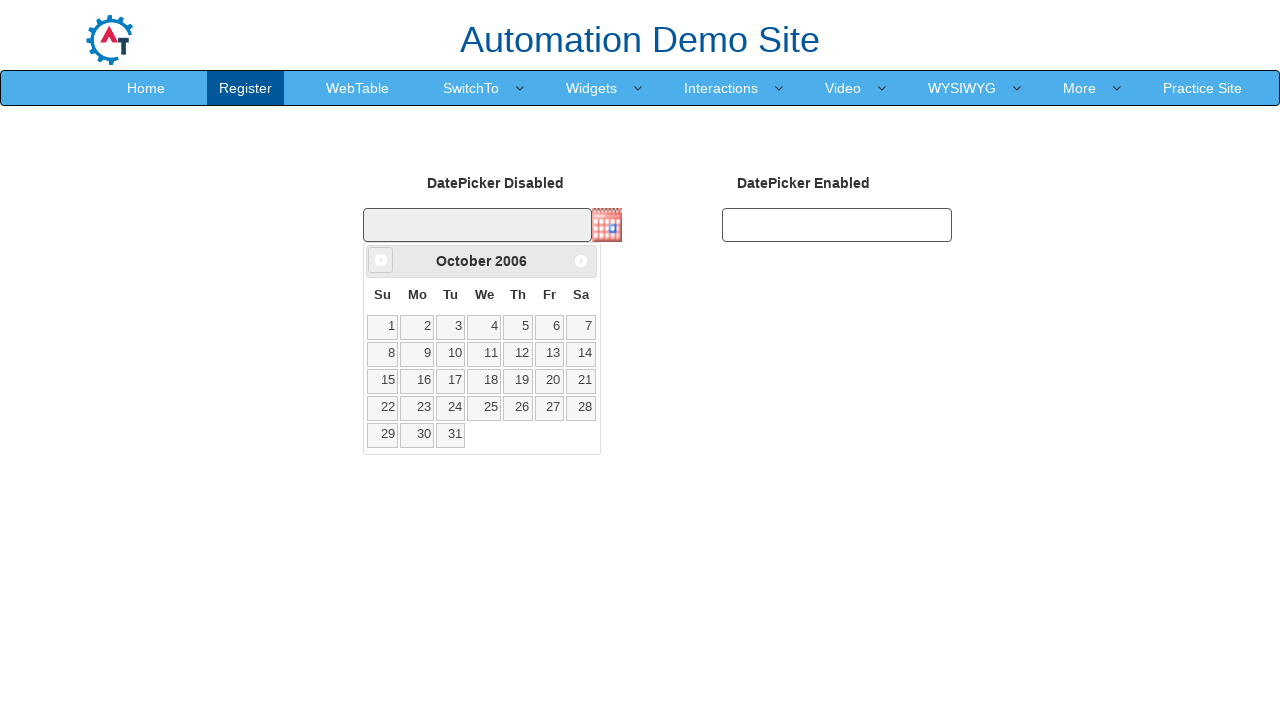

Retrieved current year: 2006
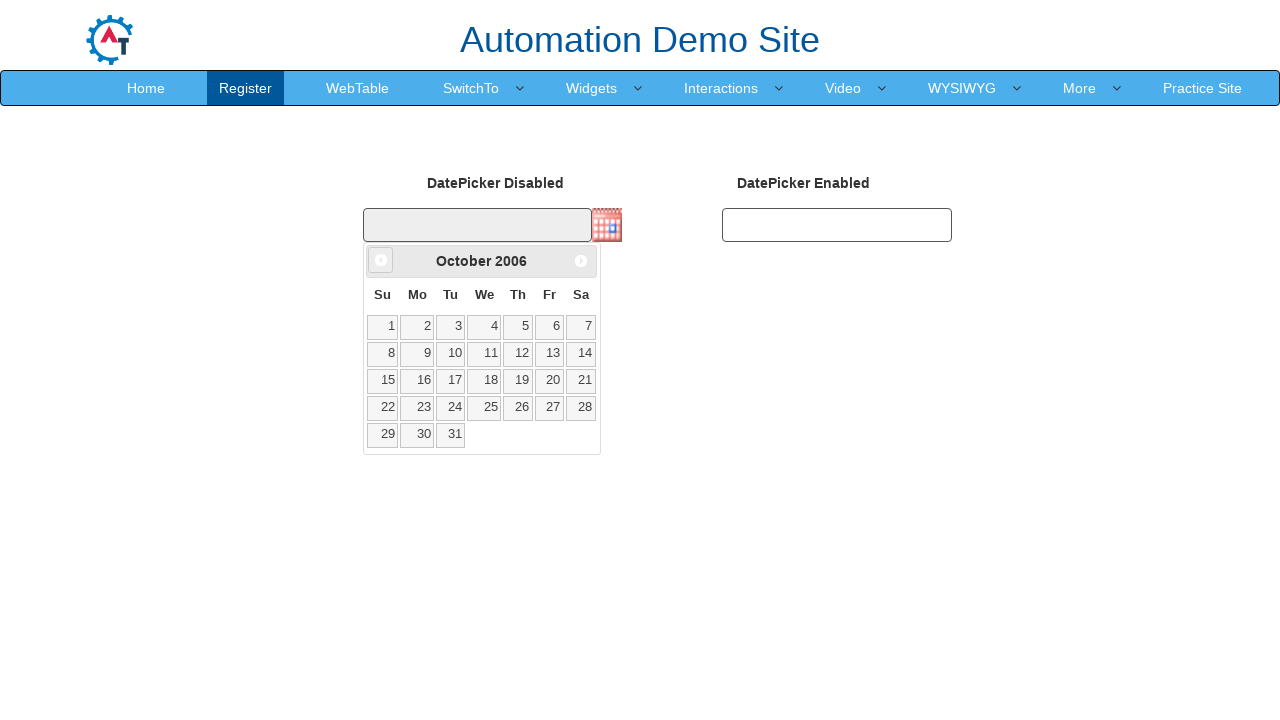

Clicked previous month button to navigate backward at (381, 260) on [data-handler='prev']
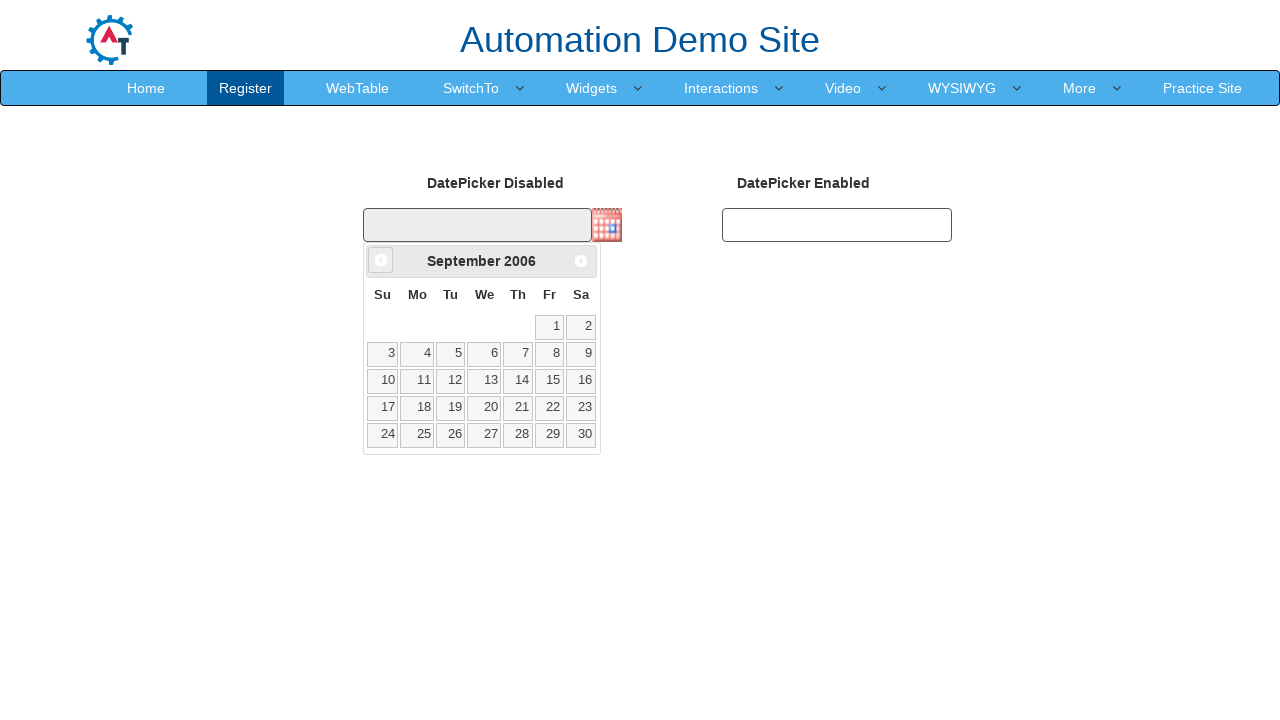

Retrieved current month: September
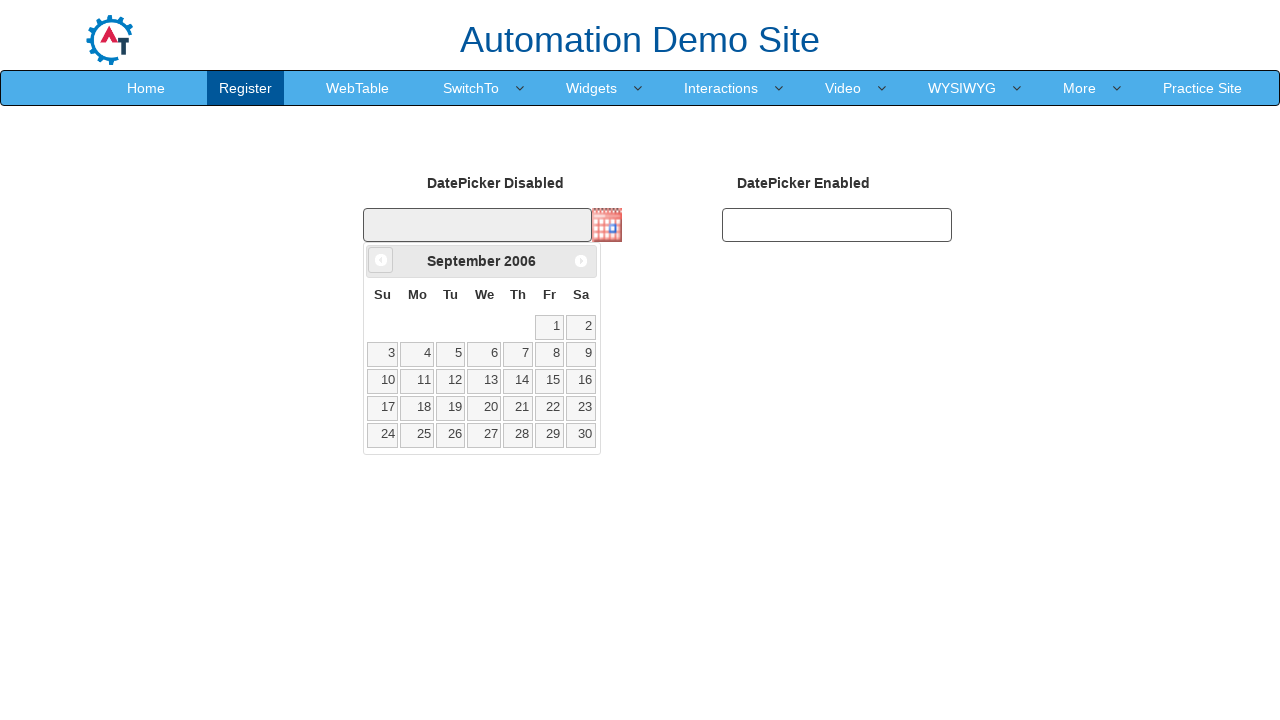

Retrieved current year: 2006
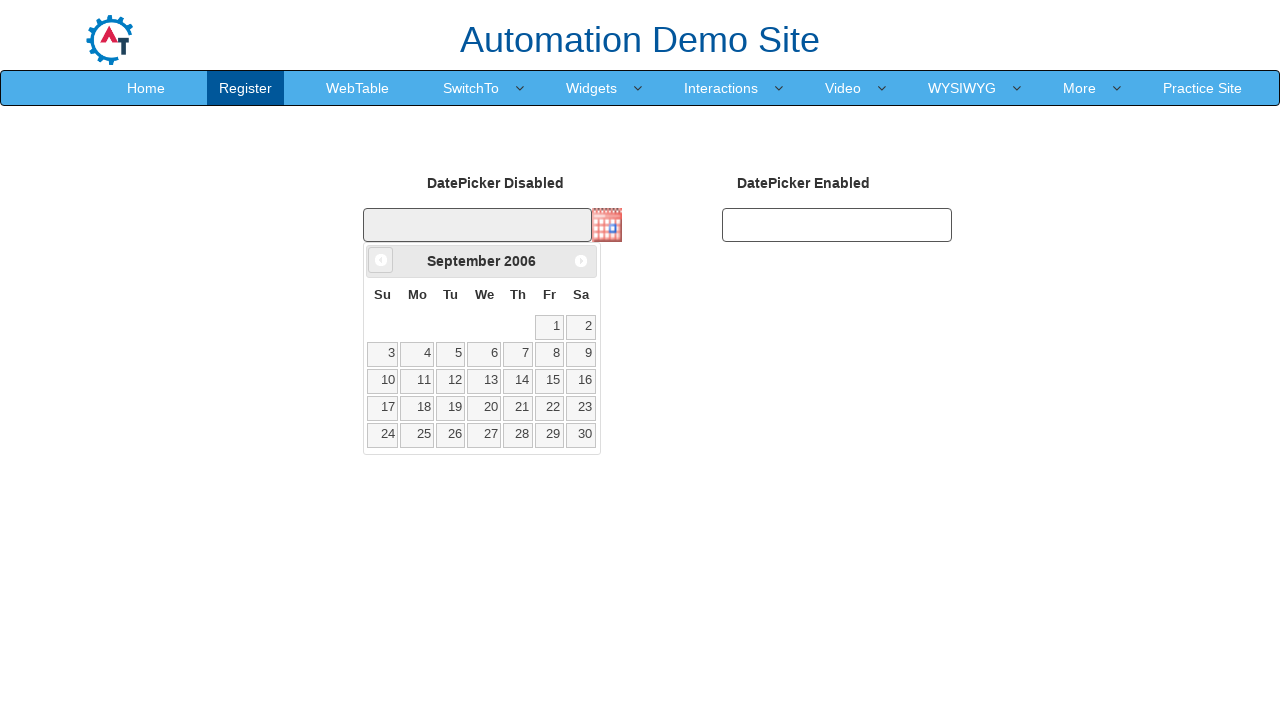

Clicked previous month button to navigate backward at (381, 260) on [data-handler='prev']
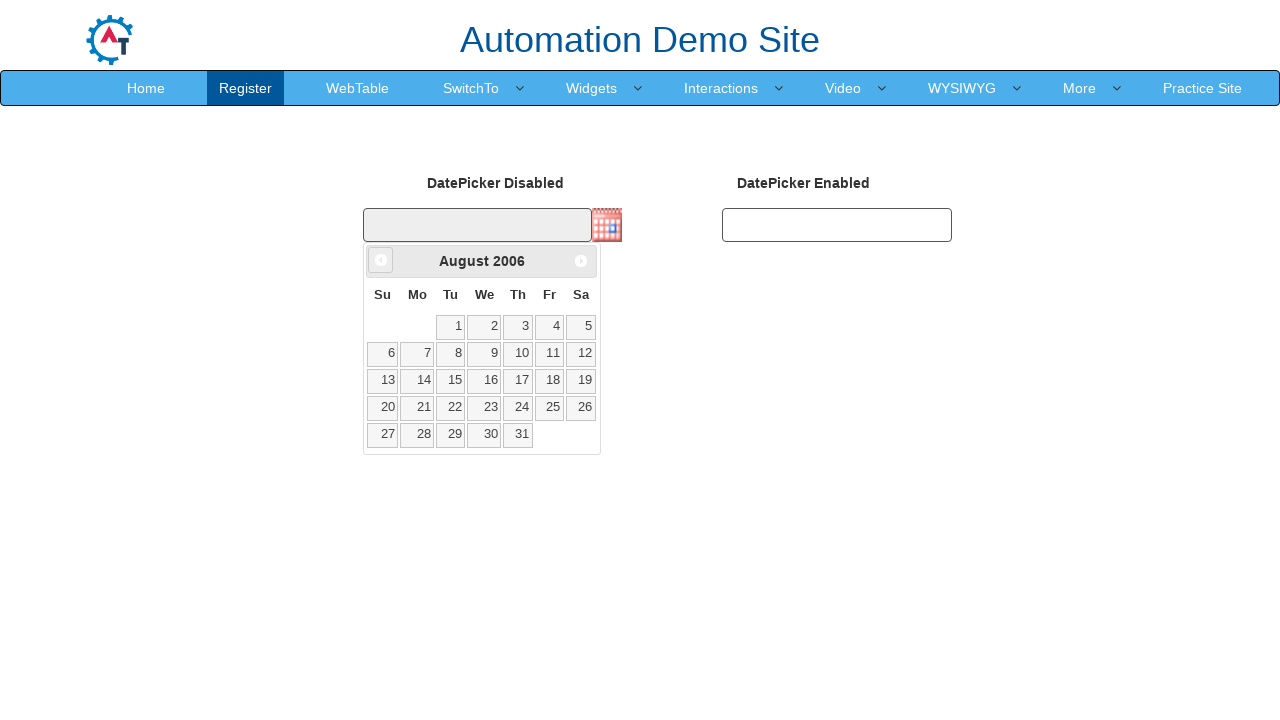

Retrieved current month: August
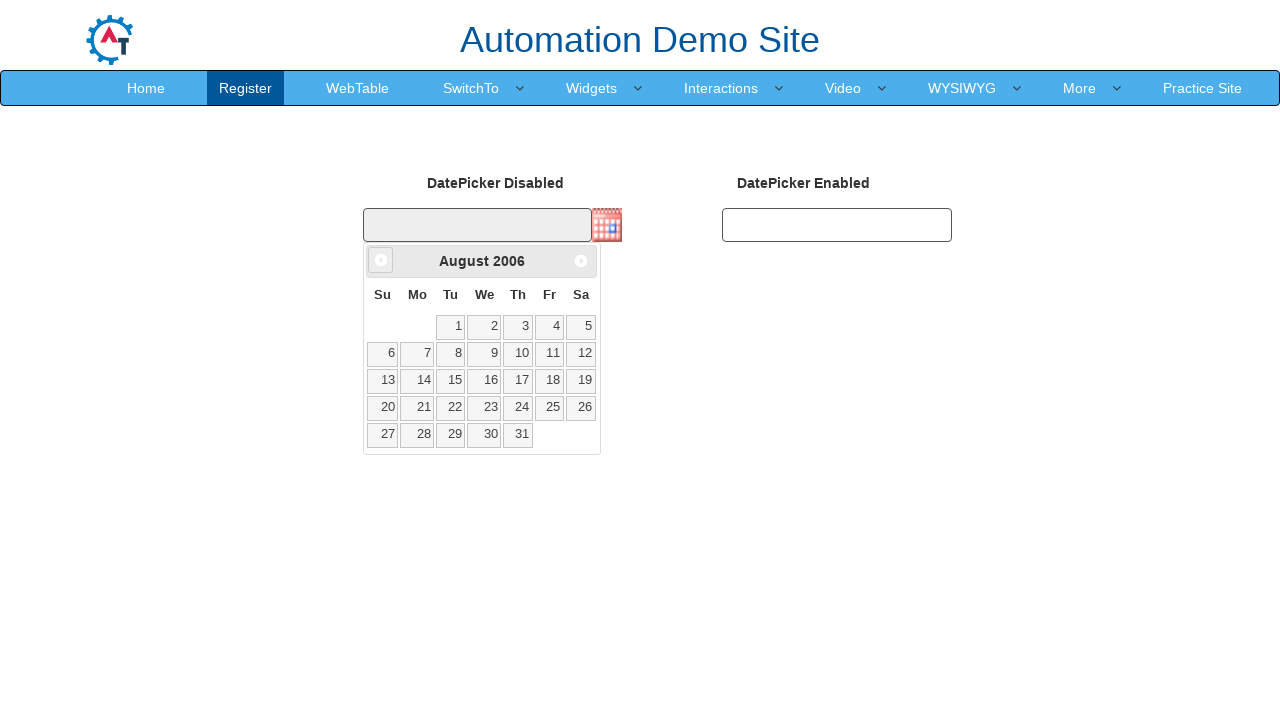

Retrieved current year: 2006
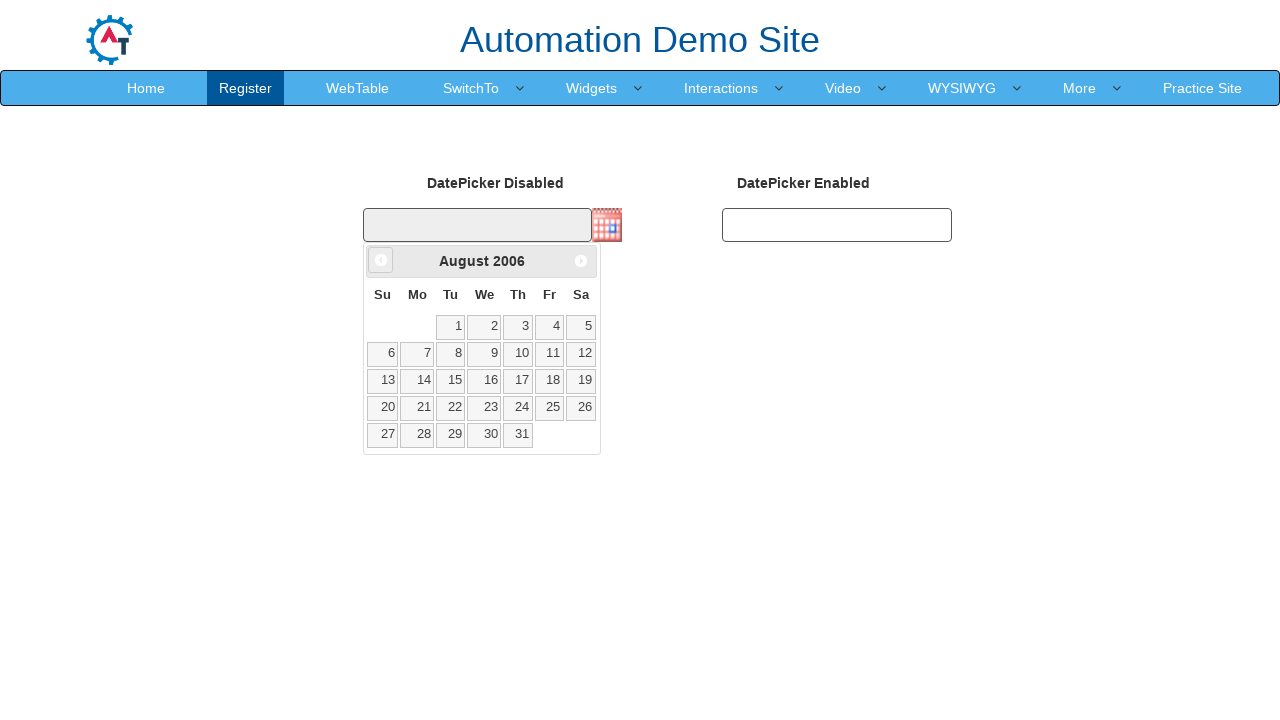

Clicked previous month button to navigate backward at (381, 260) on [data-handler='prev']
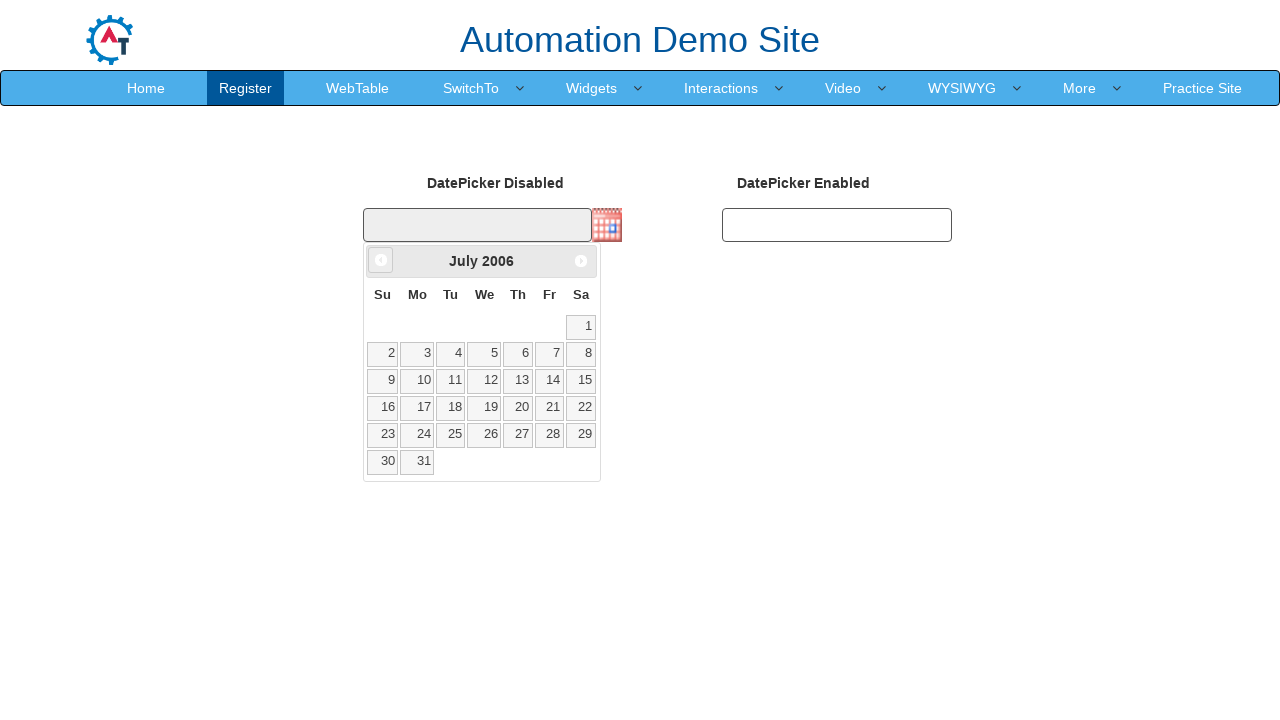

Retrieved current month: July
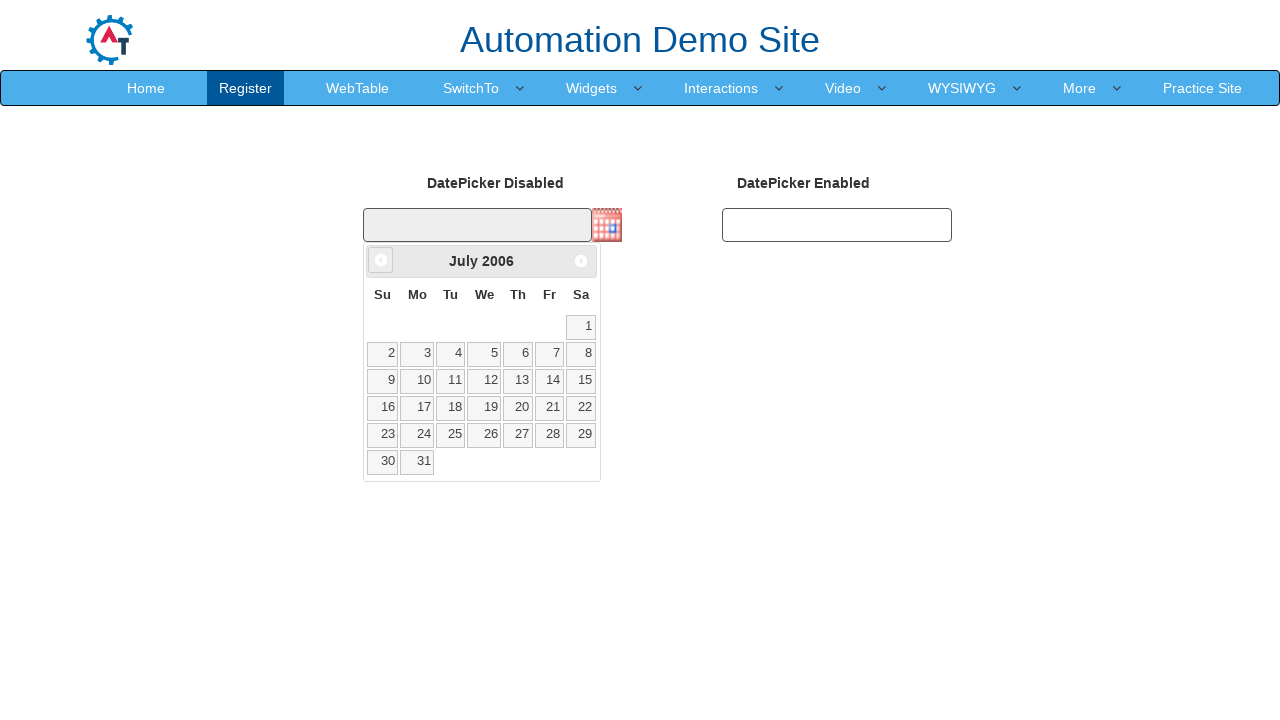

Retrieved current year: 2006
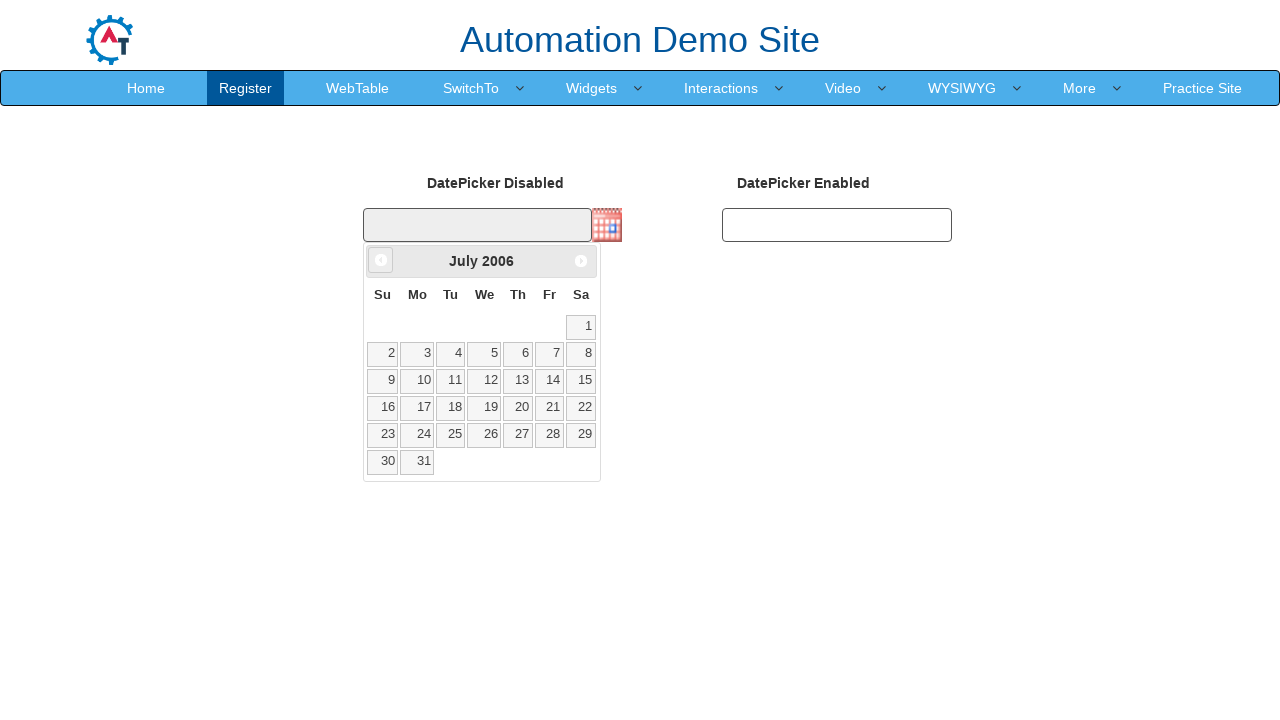

Clicked previous month button to navigate backward at (381, 260) on [data-handler='prev']
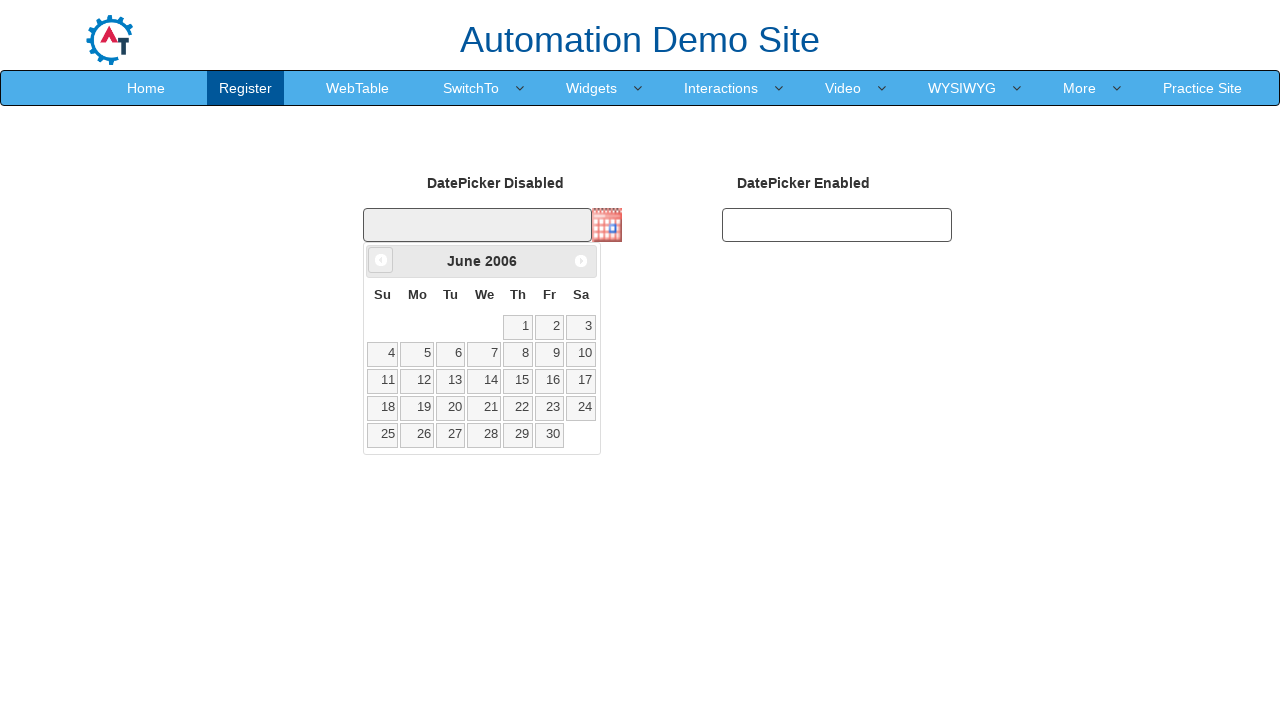

Retrieved current month: June
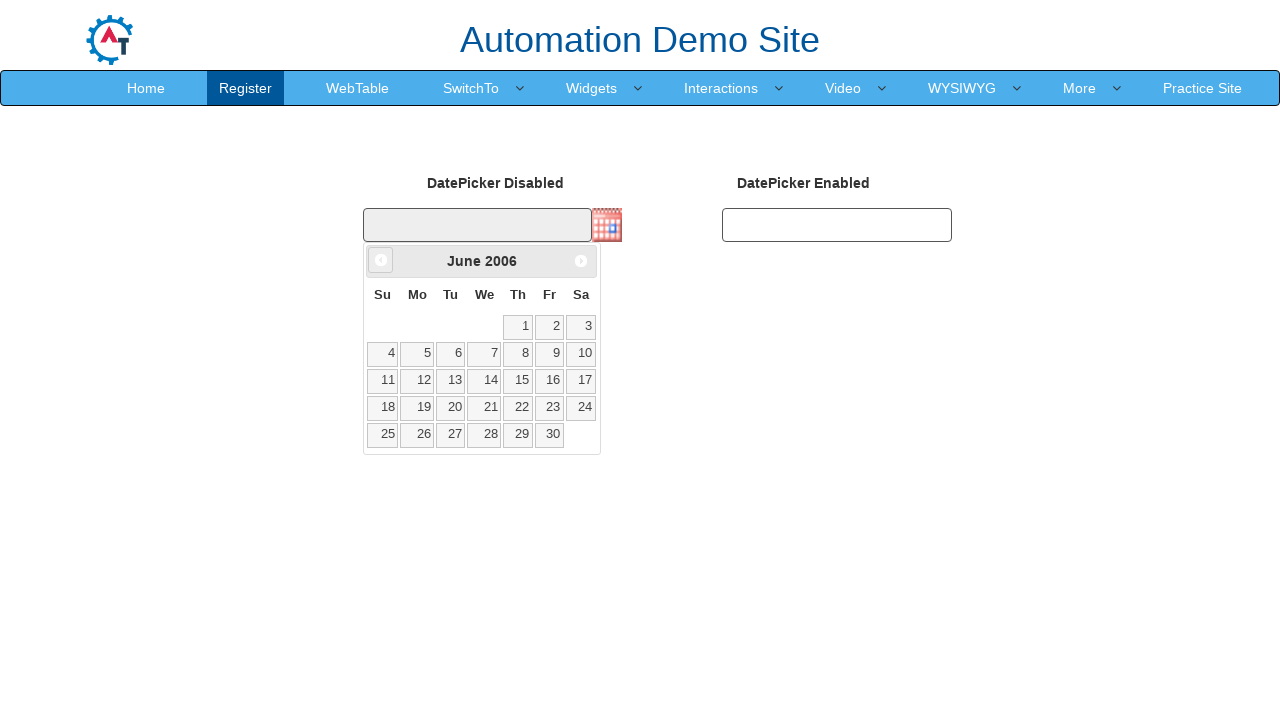

Retrieved current year: 2006
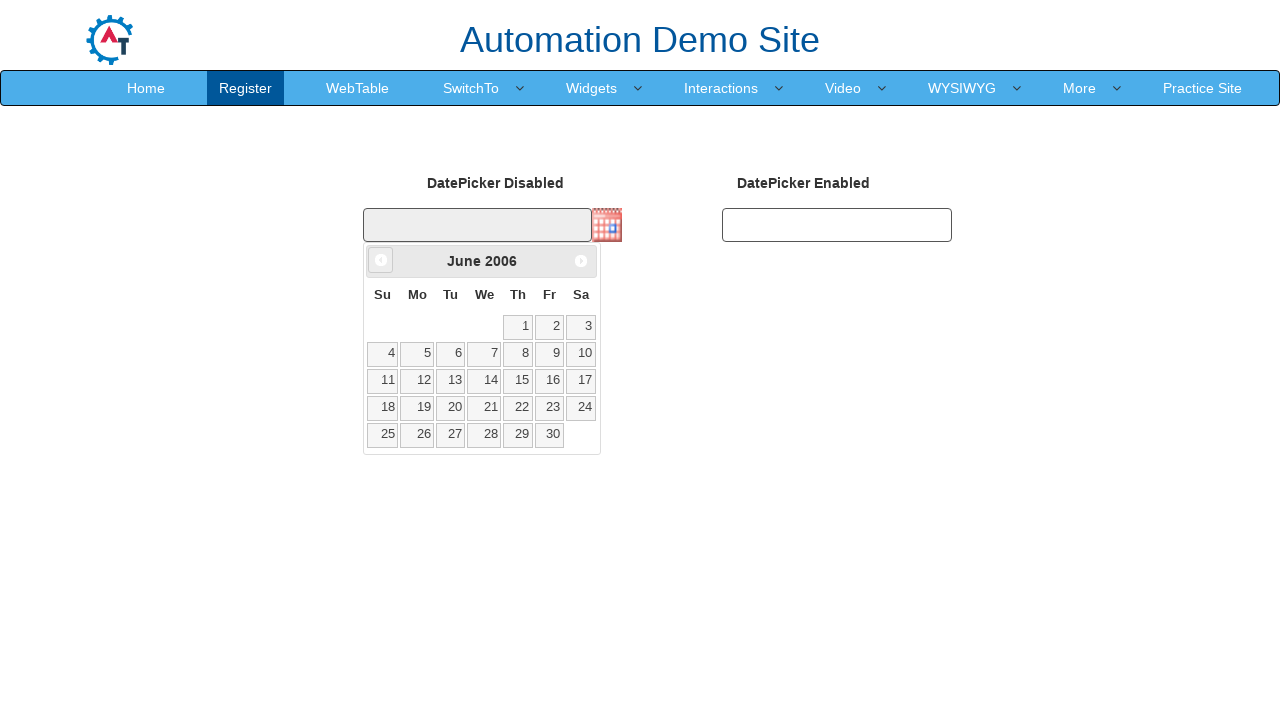

Clicked previous month button to navigate backward at (381, 260) on [data-handler='prev']
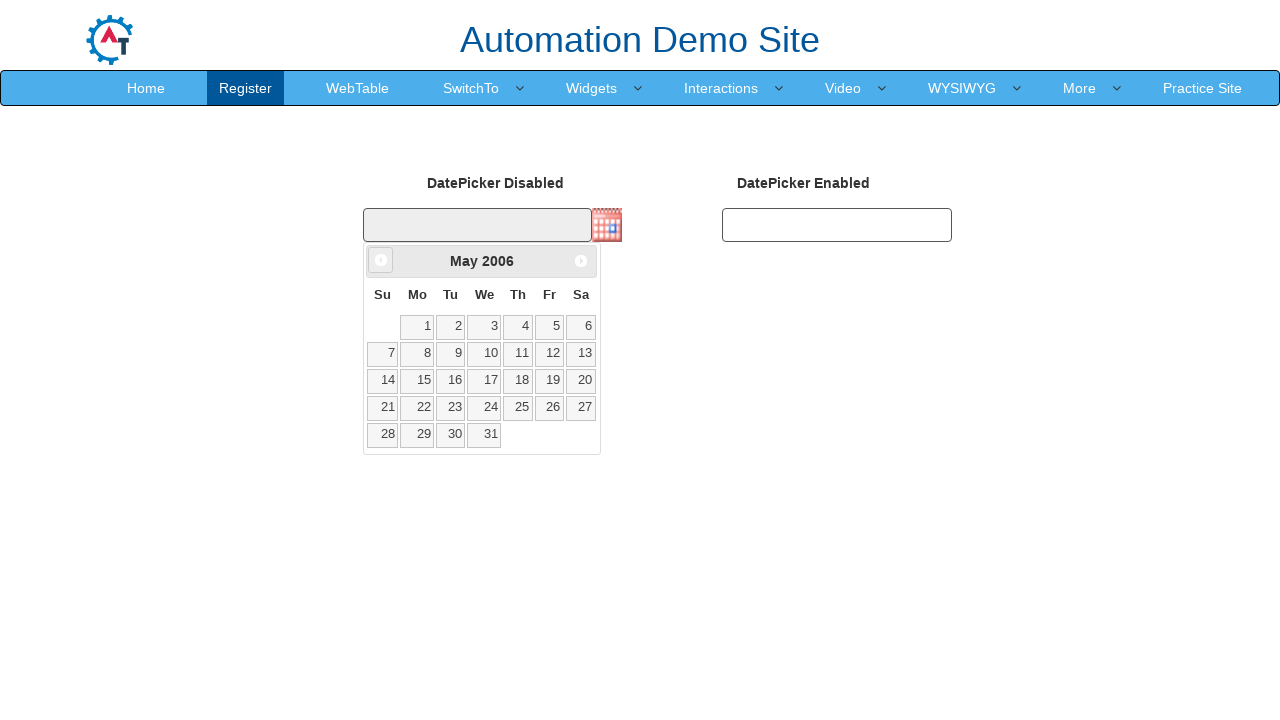

Retrieved current month: May
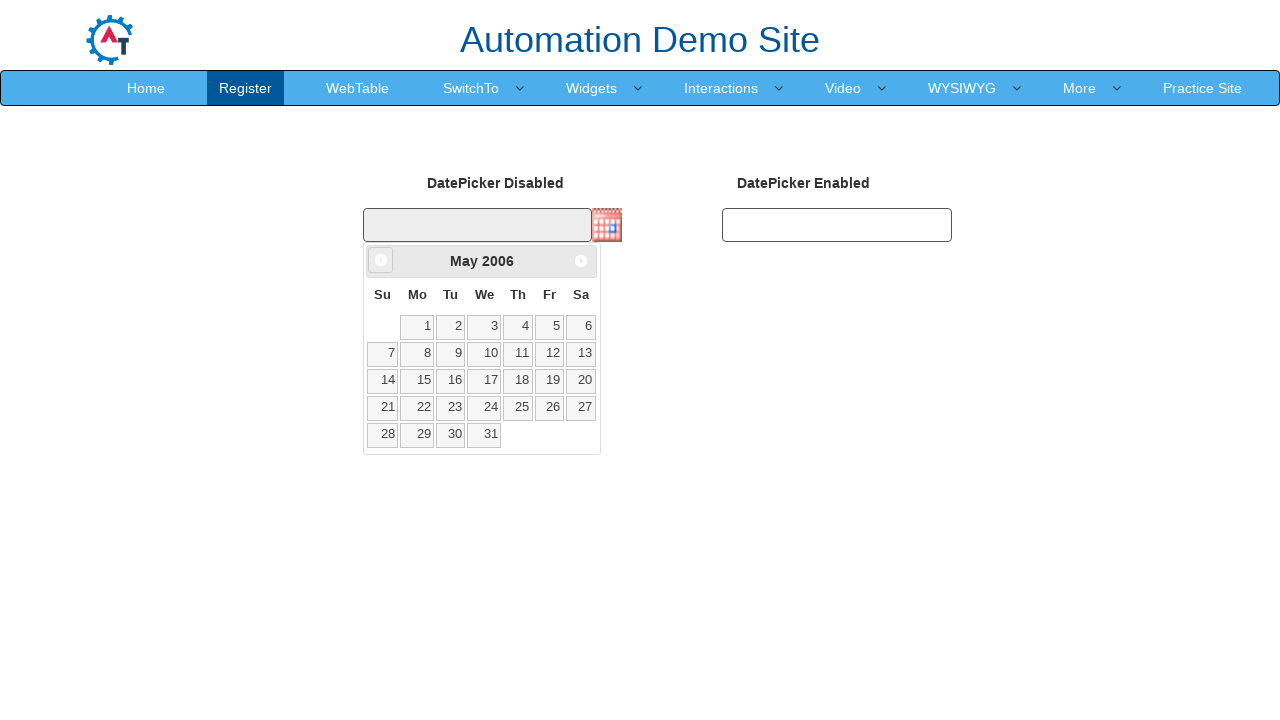

Retrieved current year: 2006
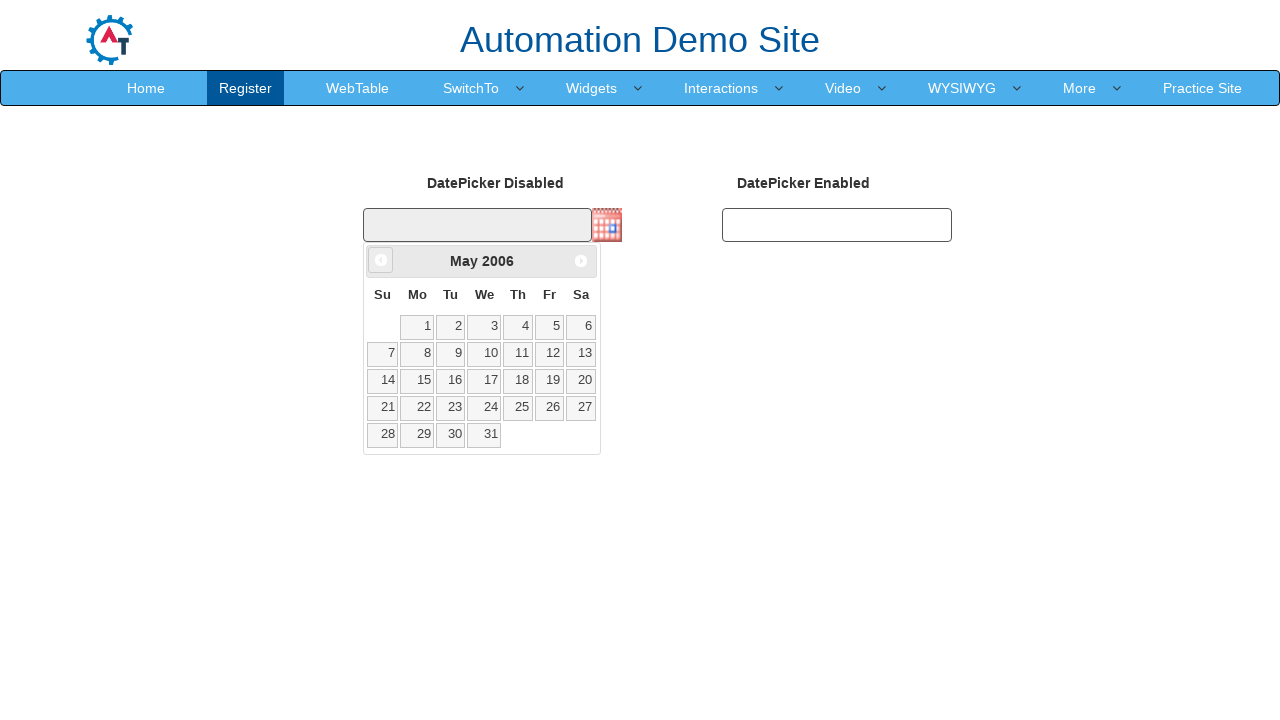

Clicked previous month button to navigate backward at (381, 260) on [data-handler='prev']
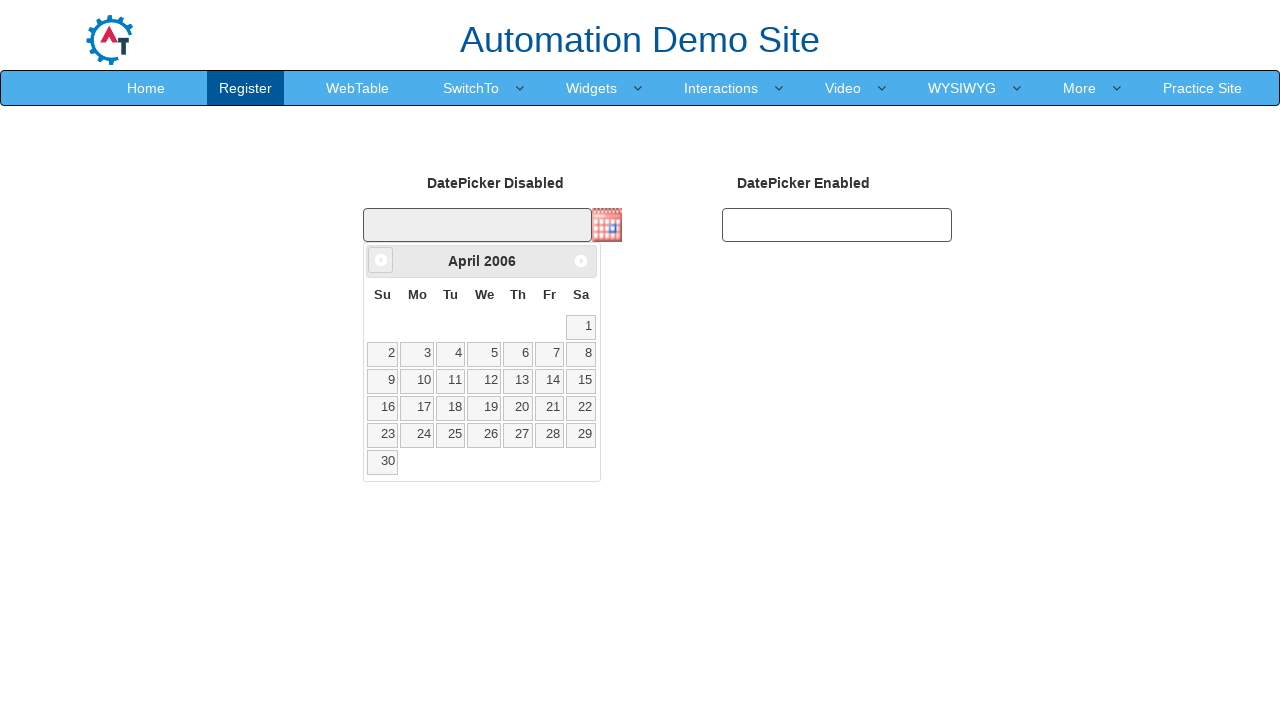

Retrieved current month: April
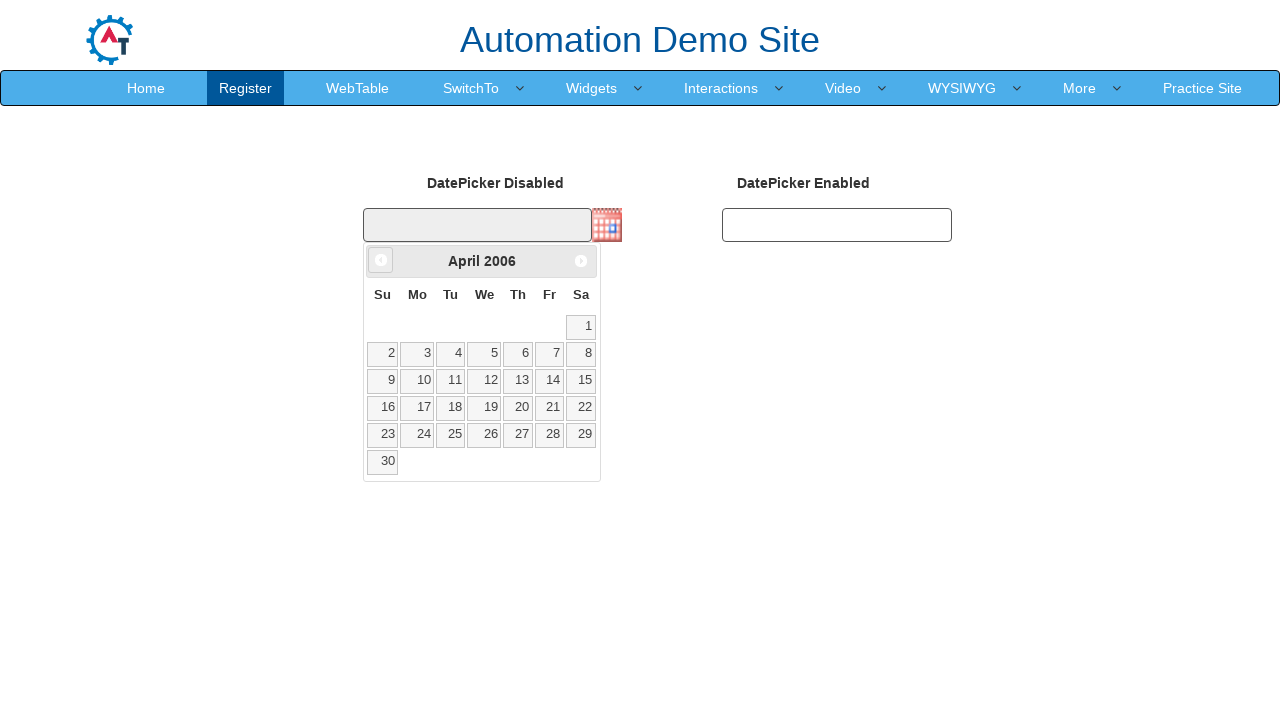

Retrieved current year: 2006
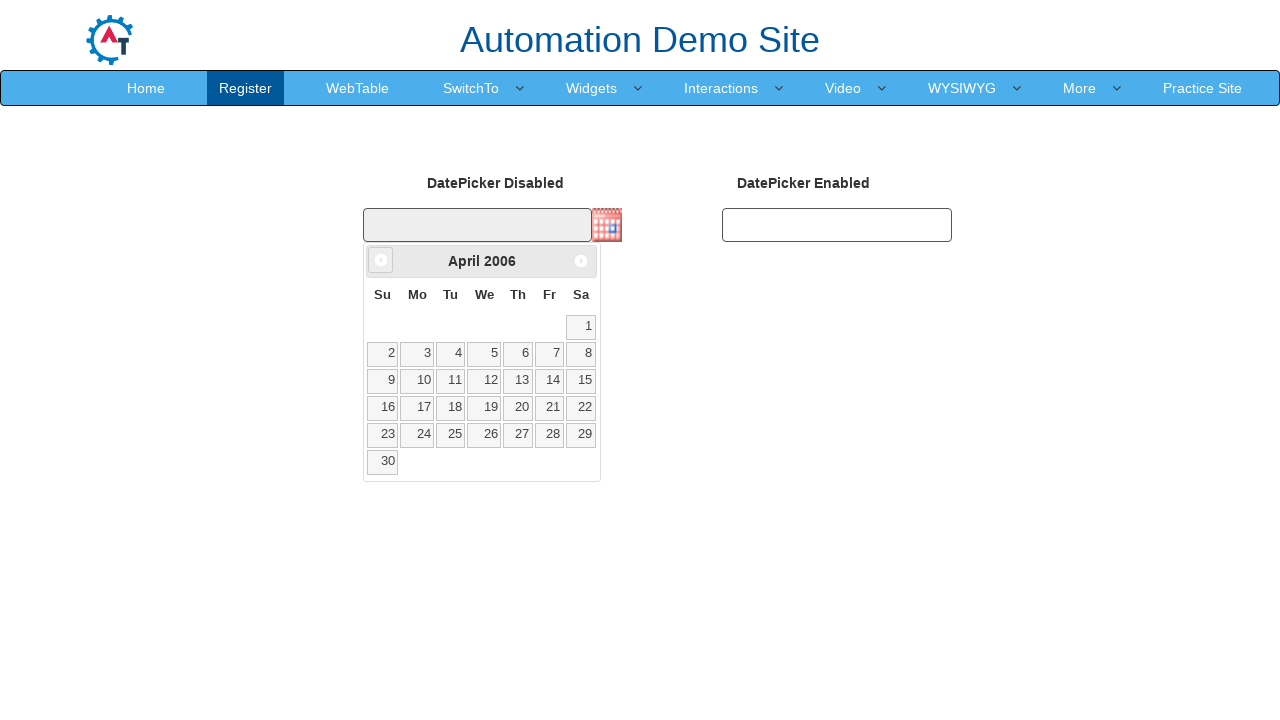

Clicked previous month button to navigate backward at (381, 260) on [data-handler='prev']
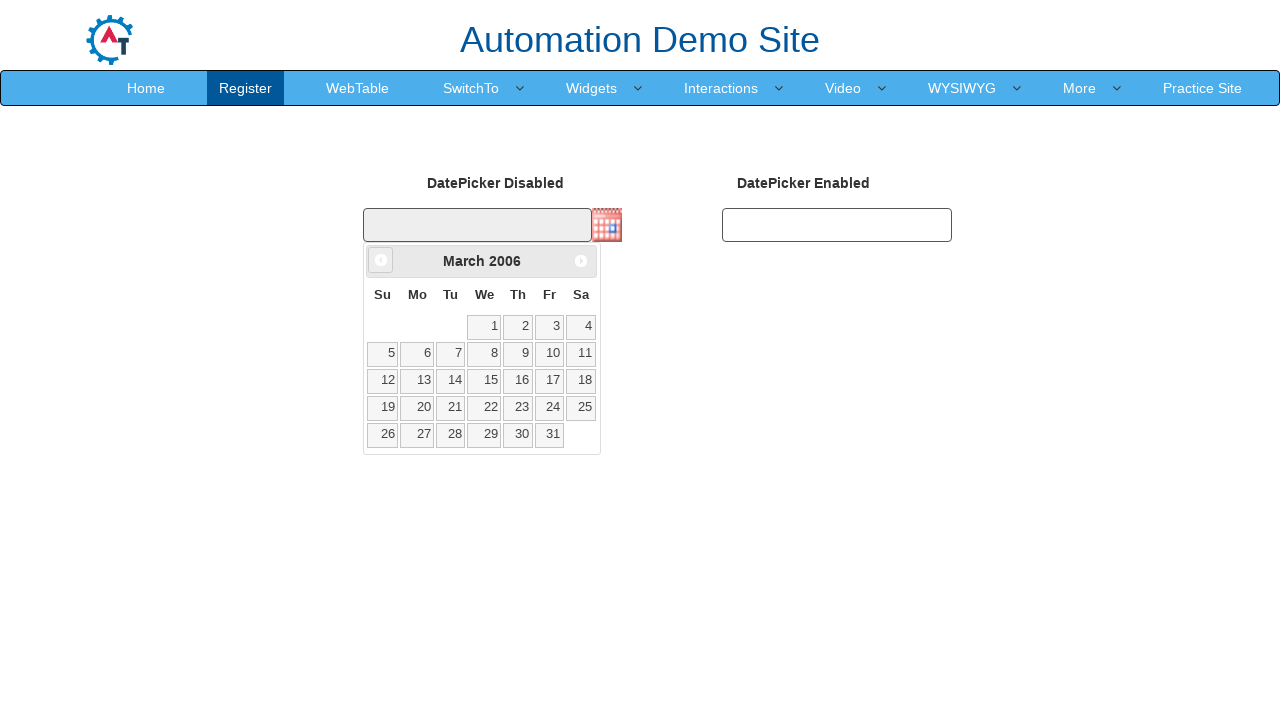

Retrieved current month: March
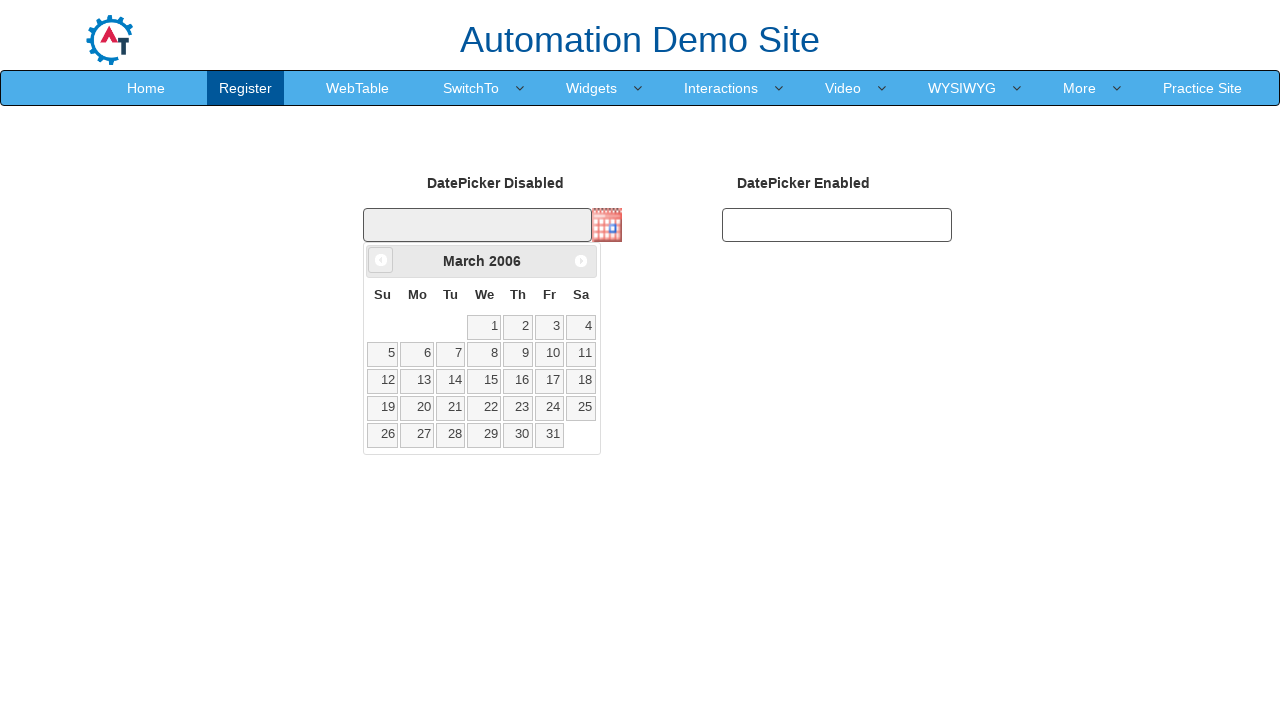

Retrieved current year: 2006
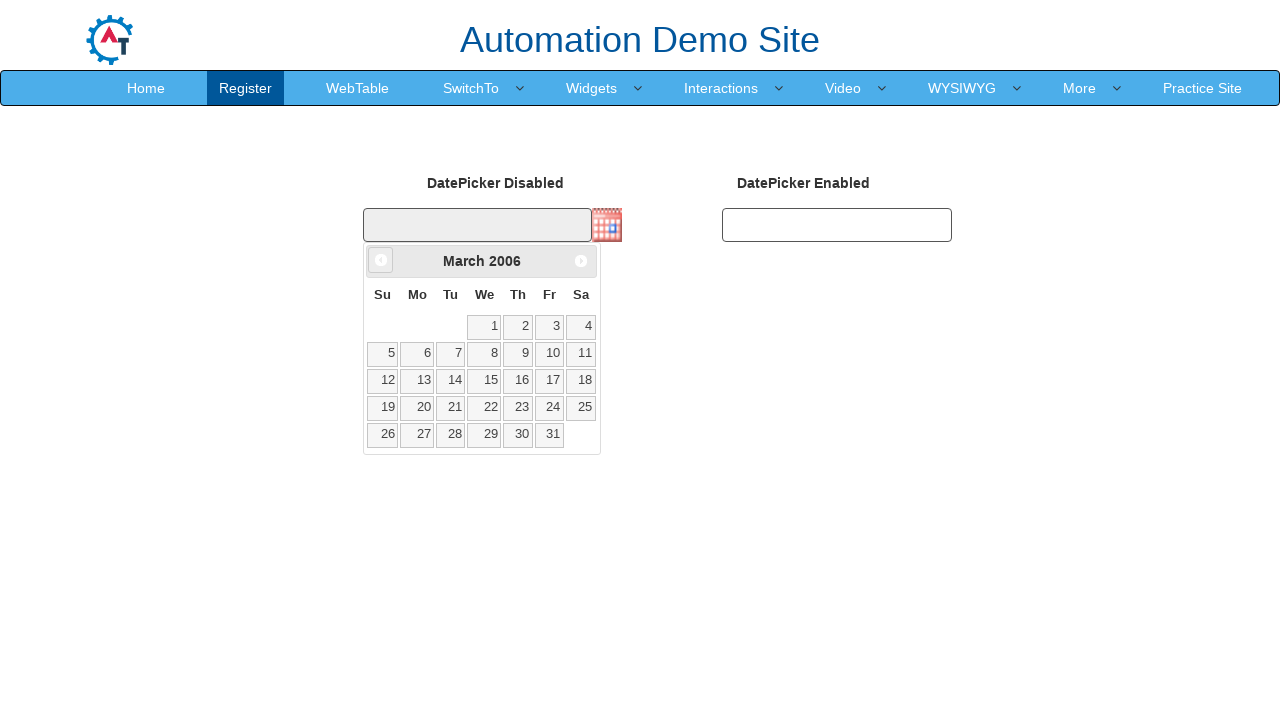

Clicked previous month button to navigate backward at (381, 260) on [data-handler='prev']
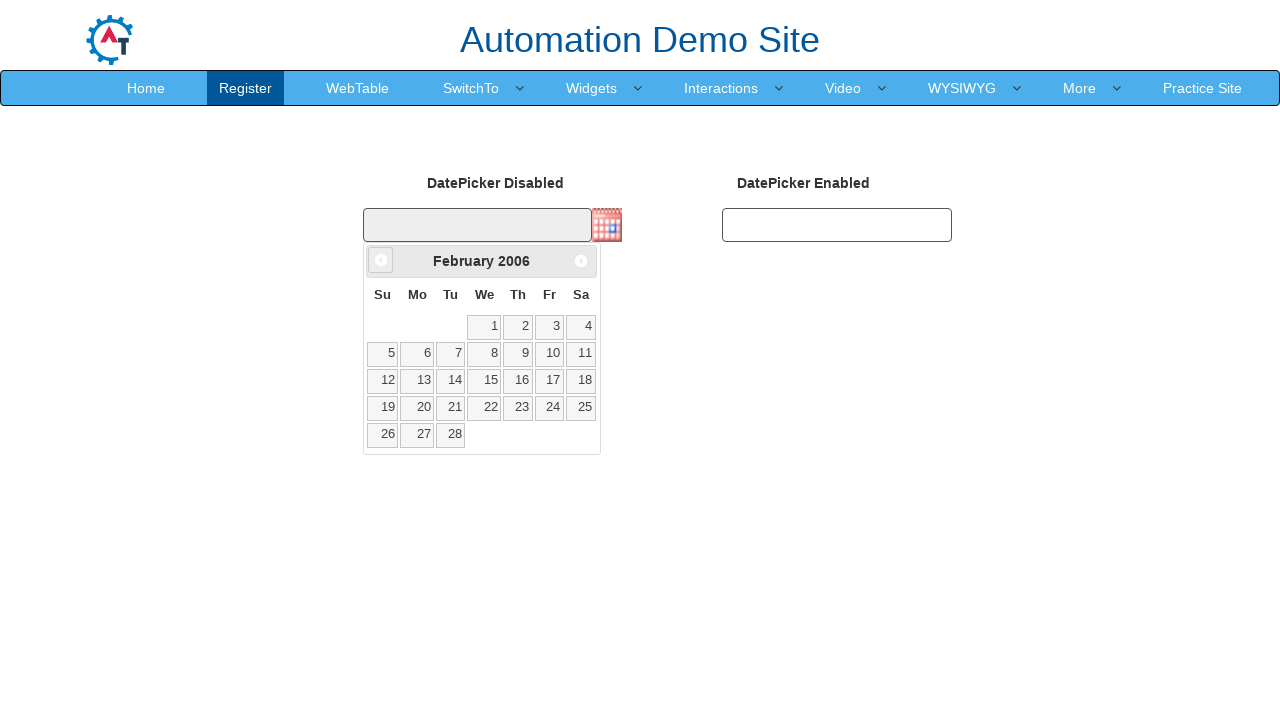

Retrieved current month: February
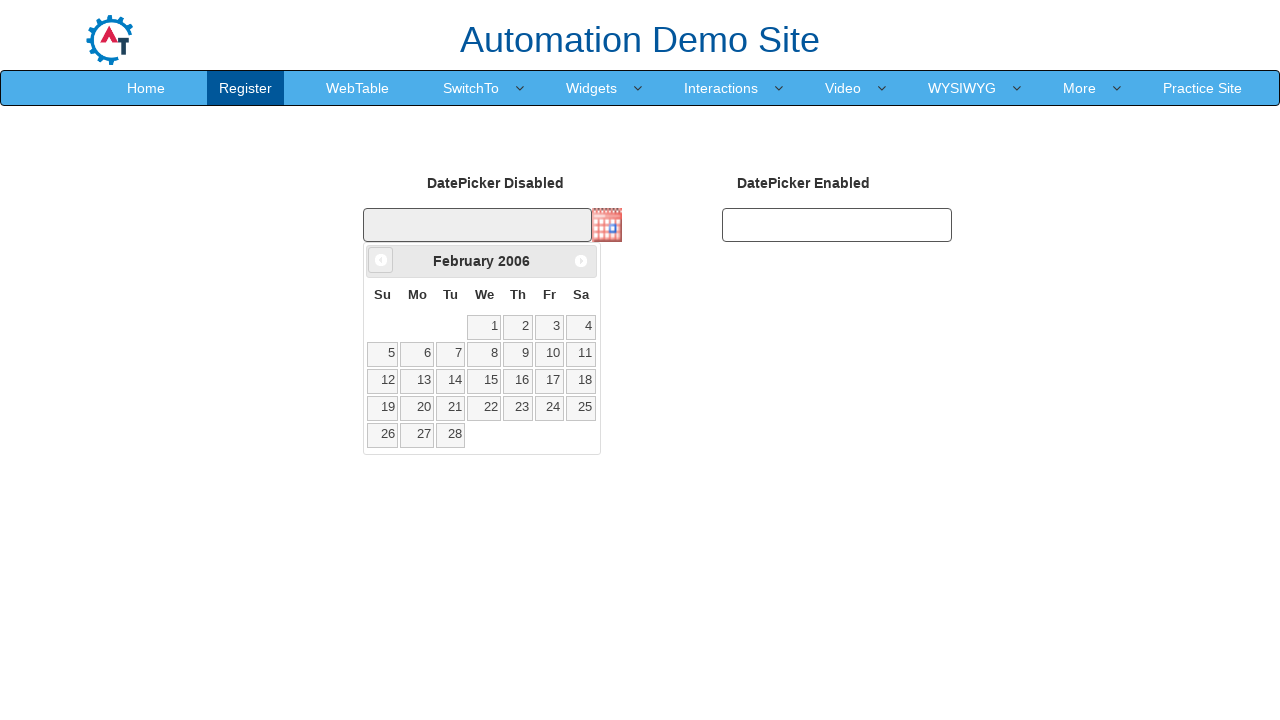

Retrieved current year: 2006
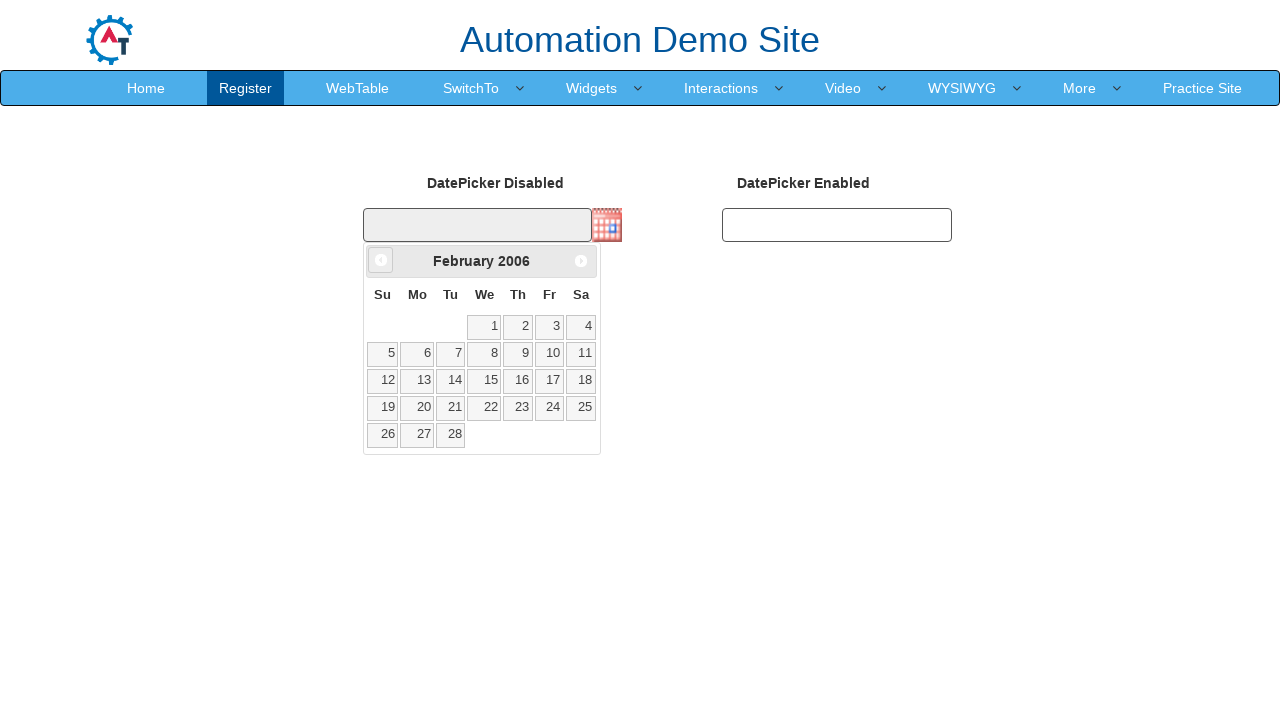

Clicked previous month button to navigate backward at (381, 260) on [data-handler='prev']
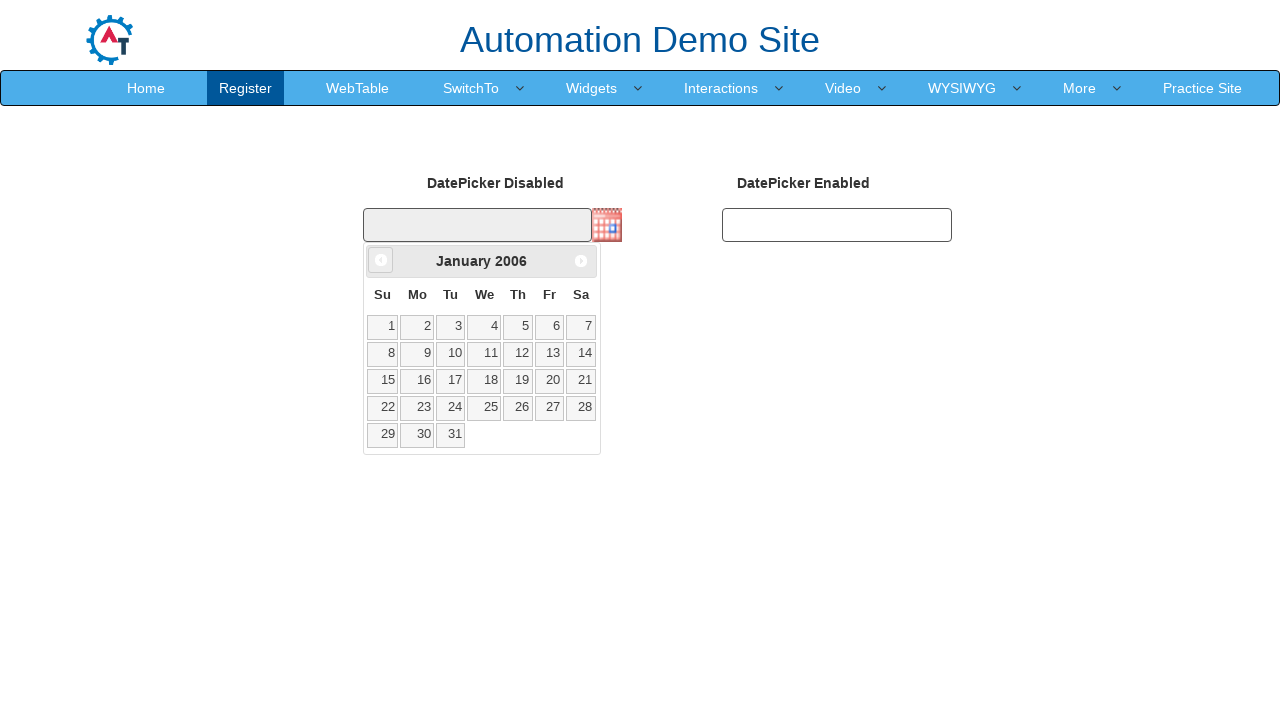

Retrieved current month: January
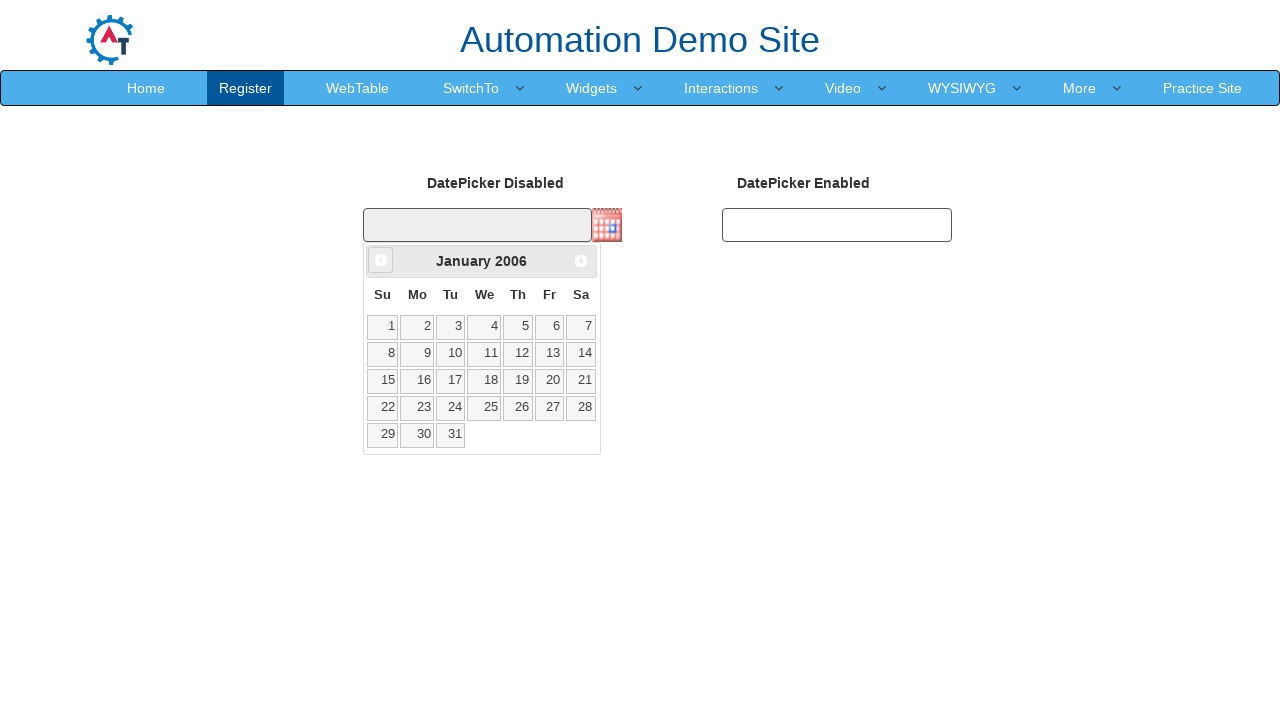

Retrieved current year: 2006
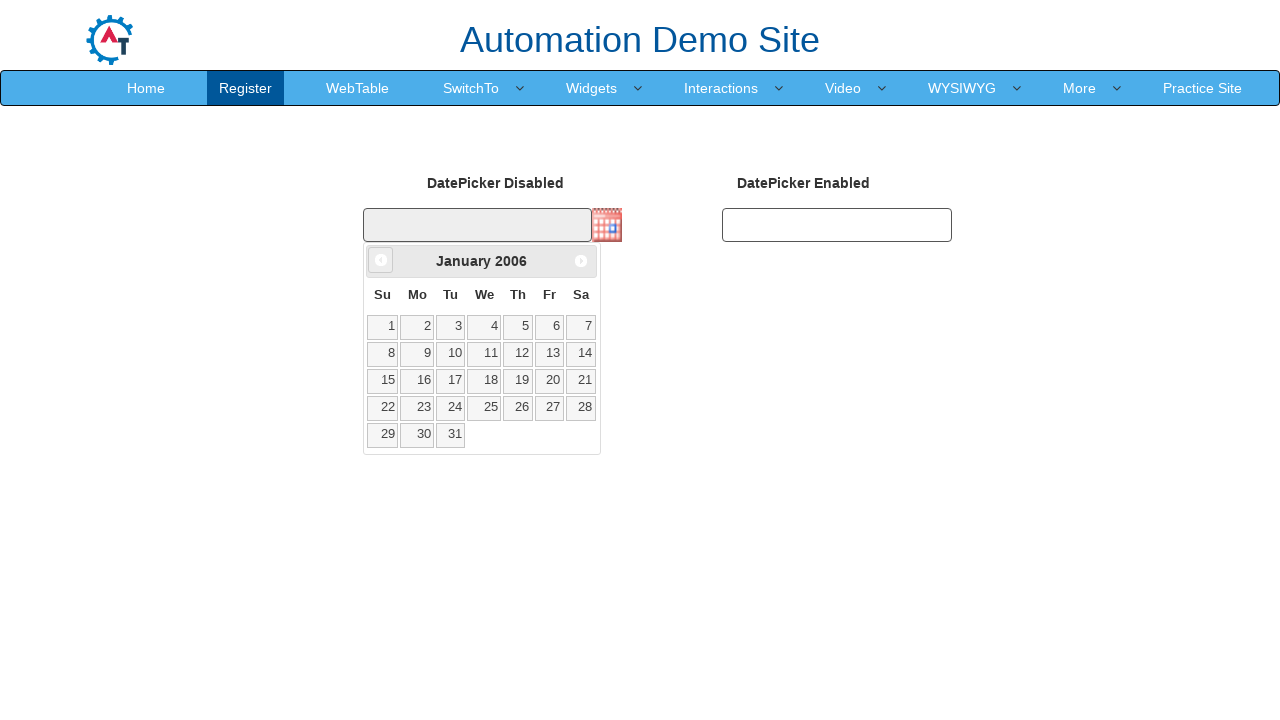

Clicked previous month button to navigate backward at (381, 260) on [data-handler='prev']
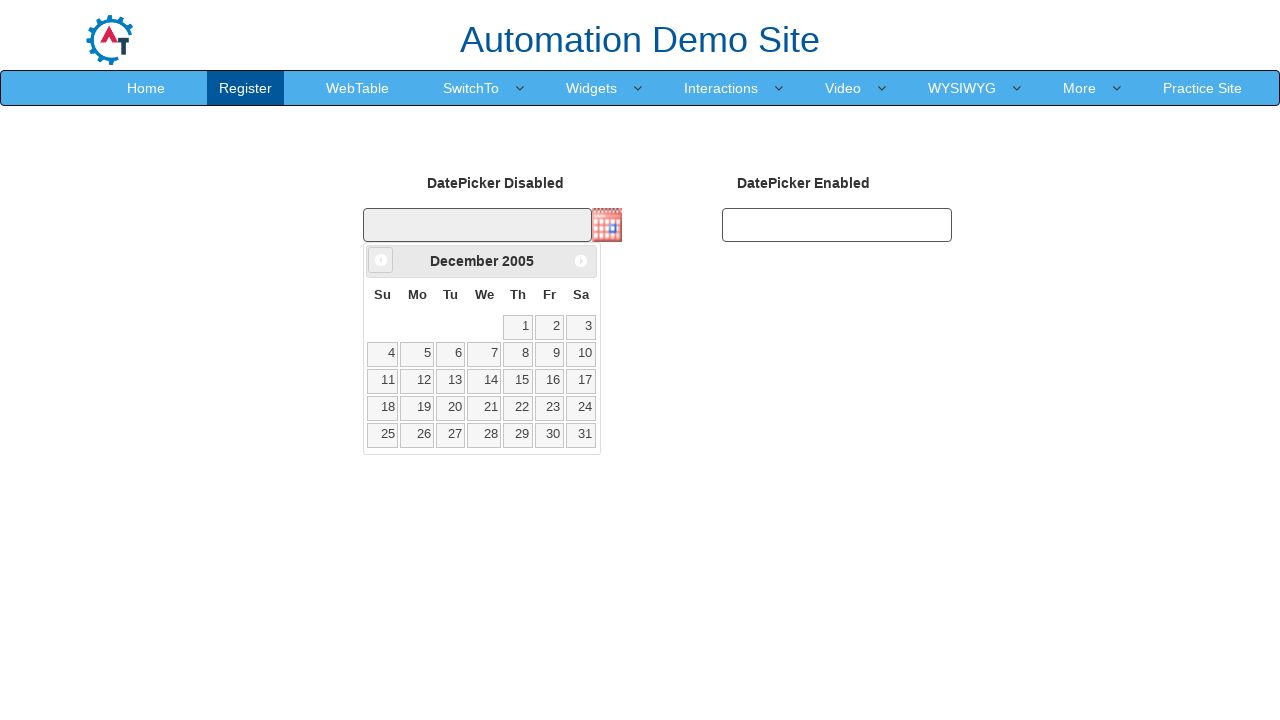

Retrieved current month: December
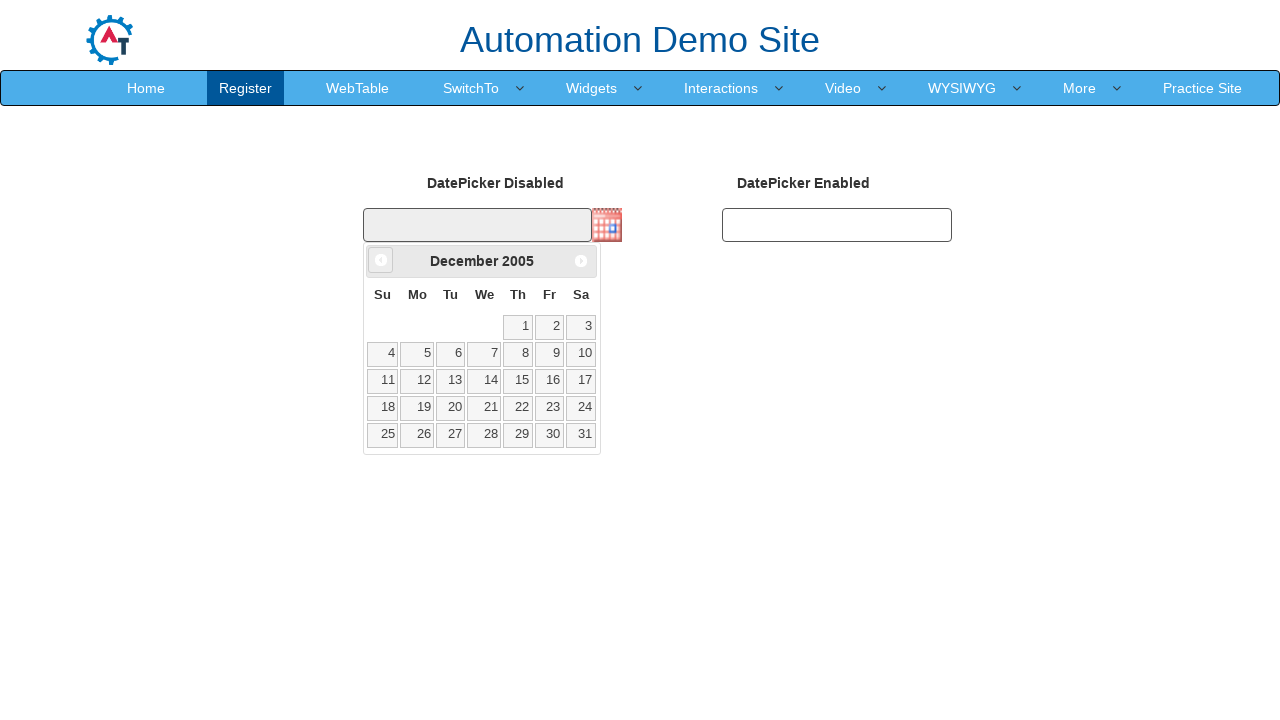

Retrieved current year: 2005
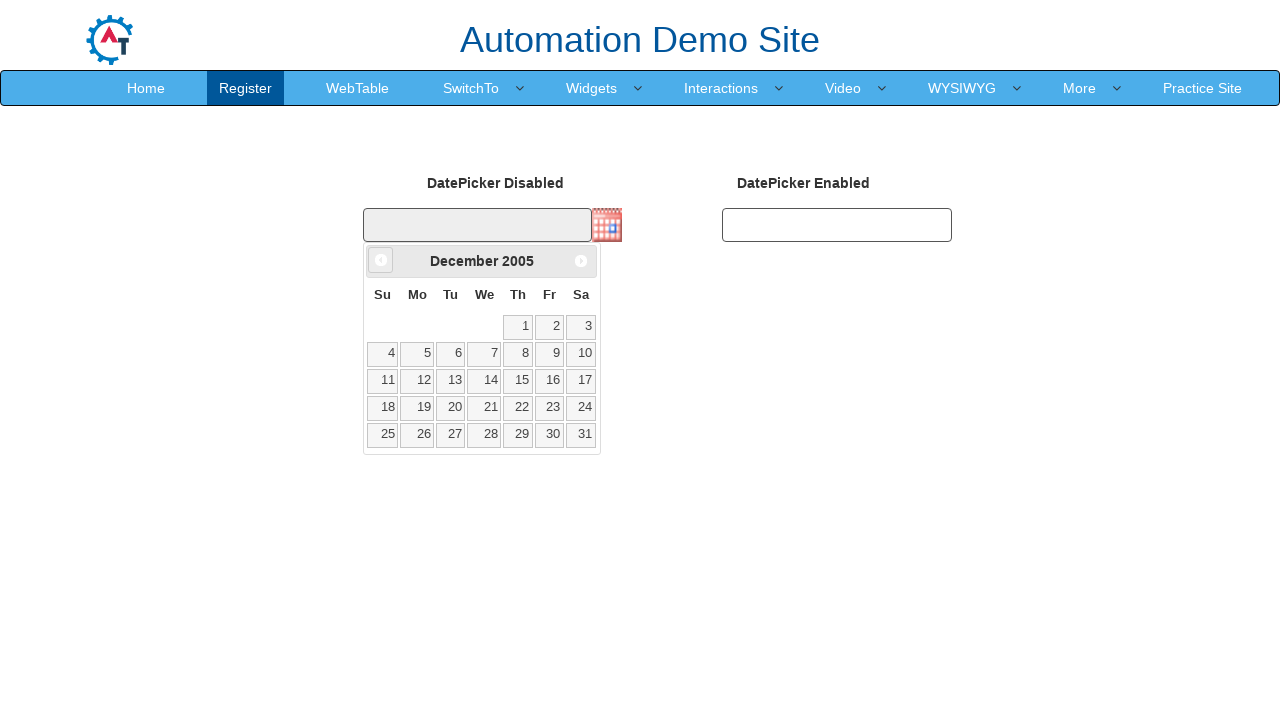

Clicked previous month button to navigate backward at (381, 260) on [data-handler='prev']
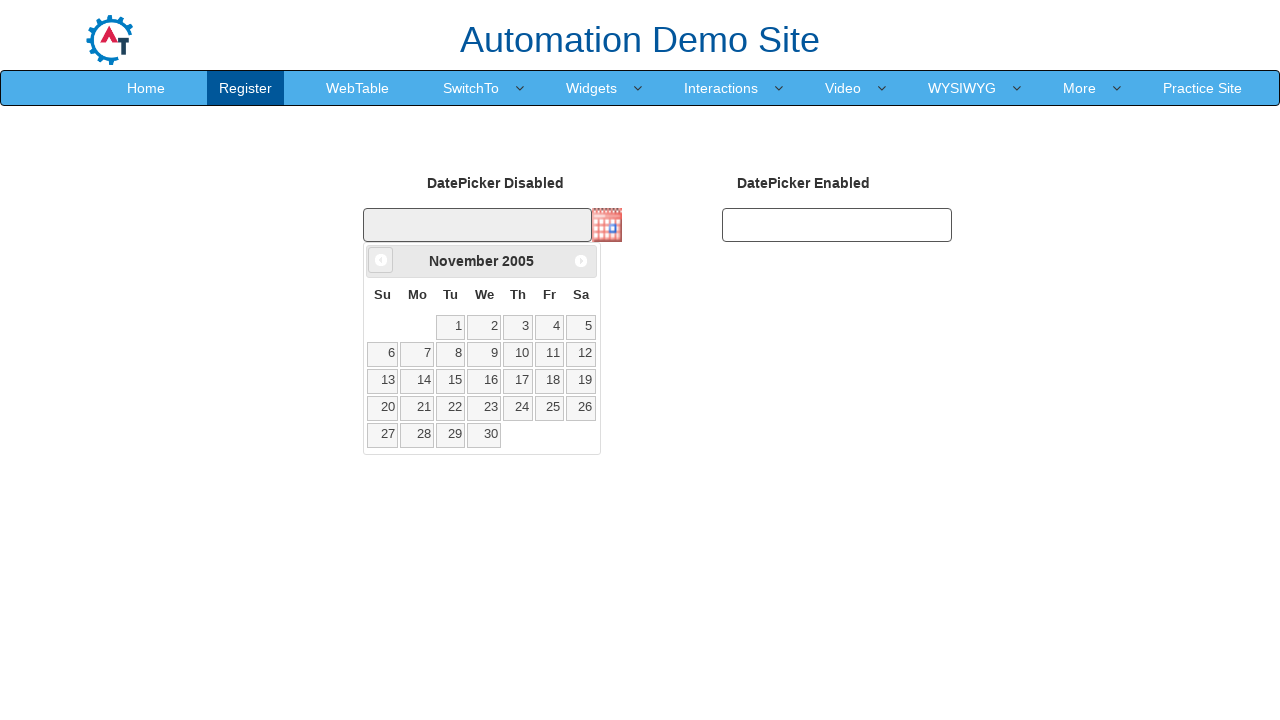

Retrieved current month: November
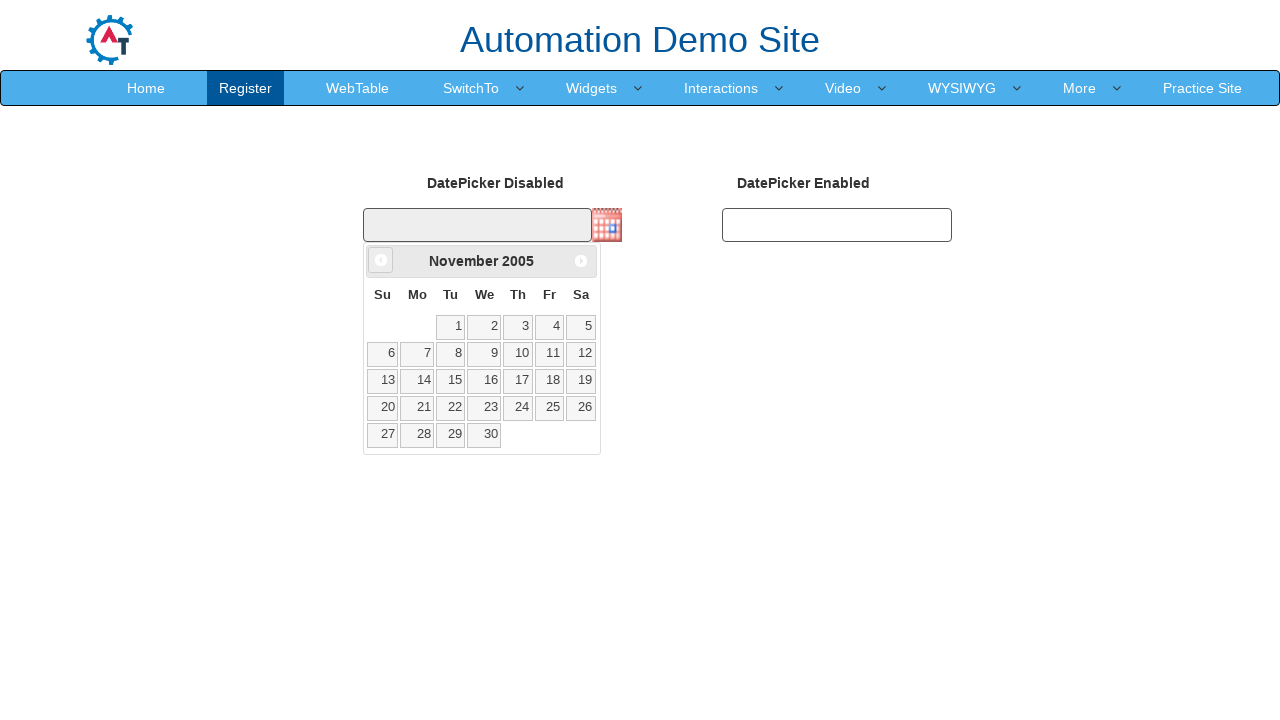

Retrieved current year: 2005
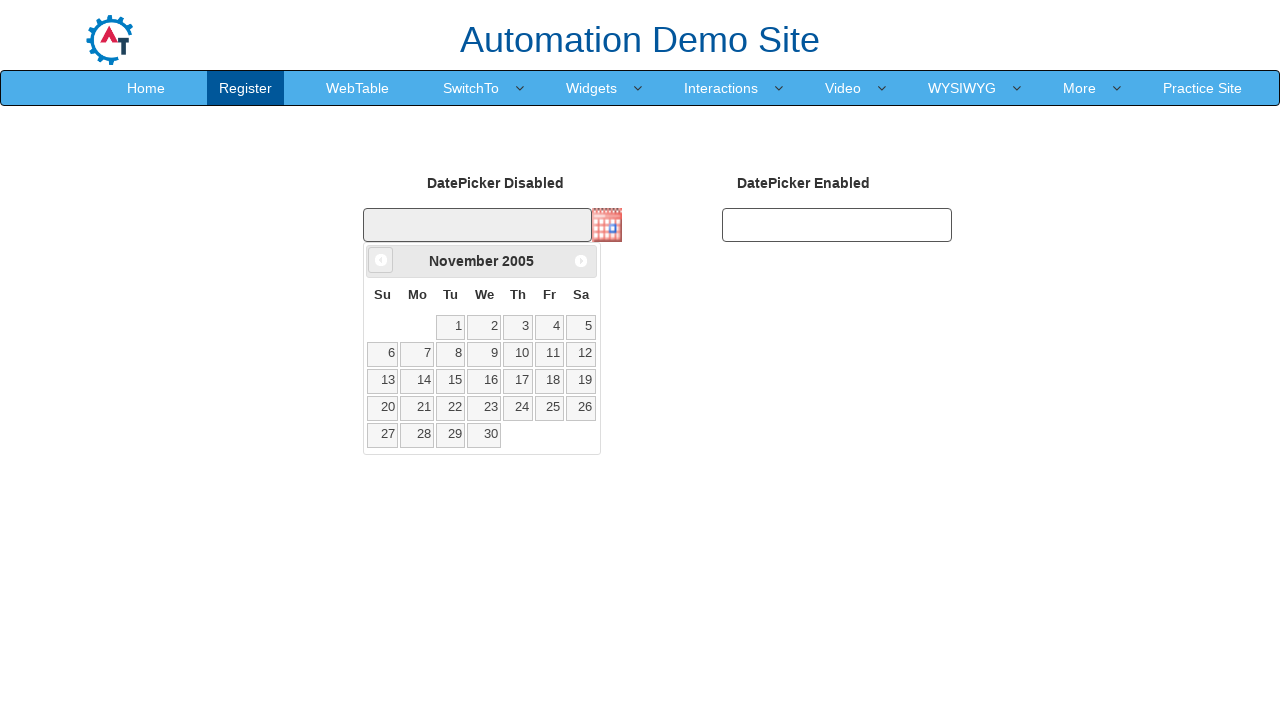

Clicked previous month button to navigate backward at (381, 260) on [data-handler='prev']
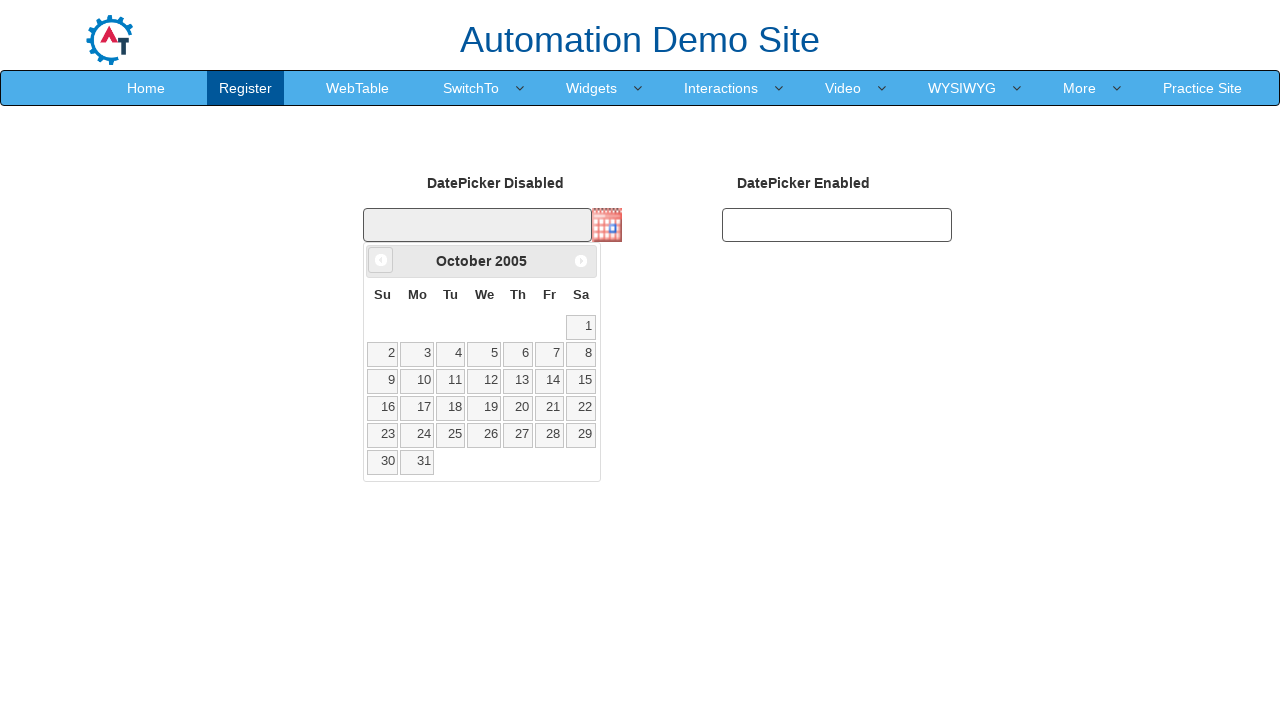

Retrieved current month: October
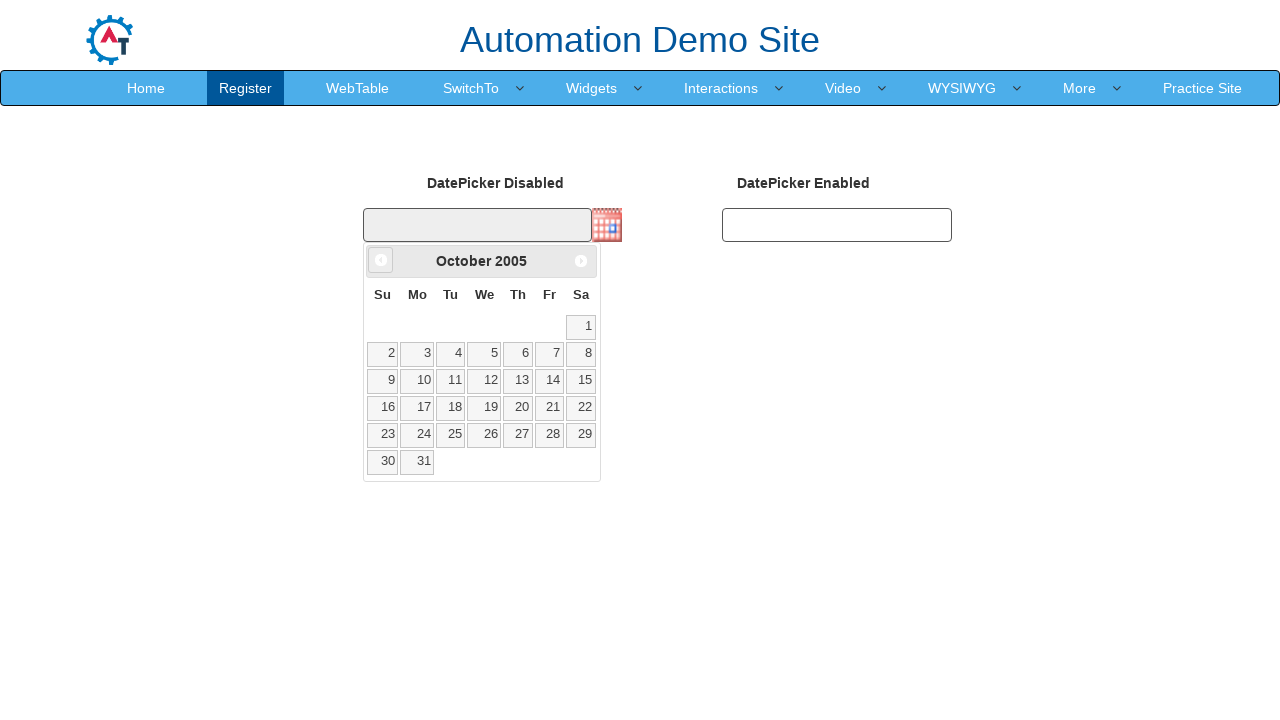

Retrieved current year: 2005
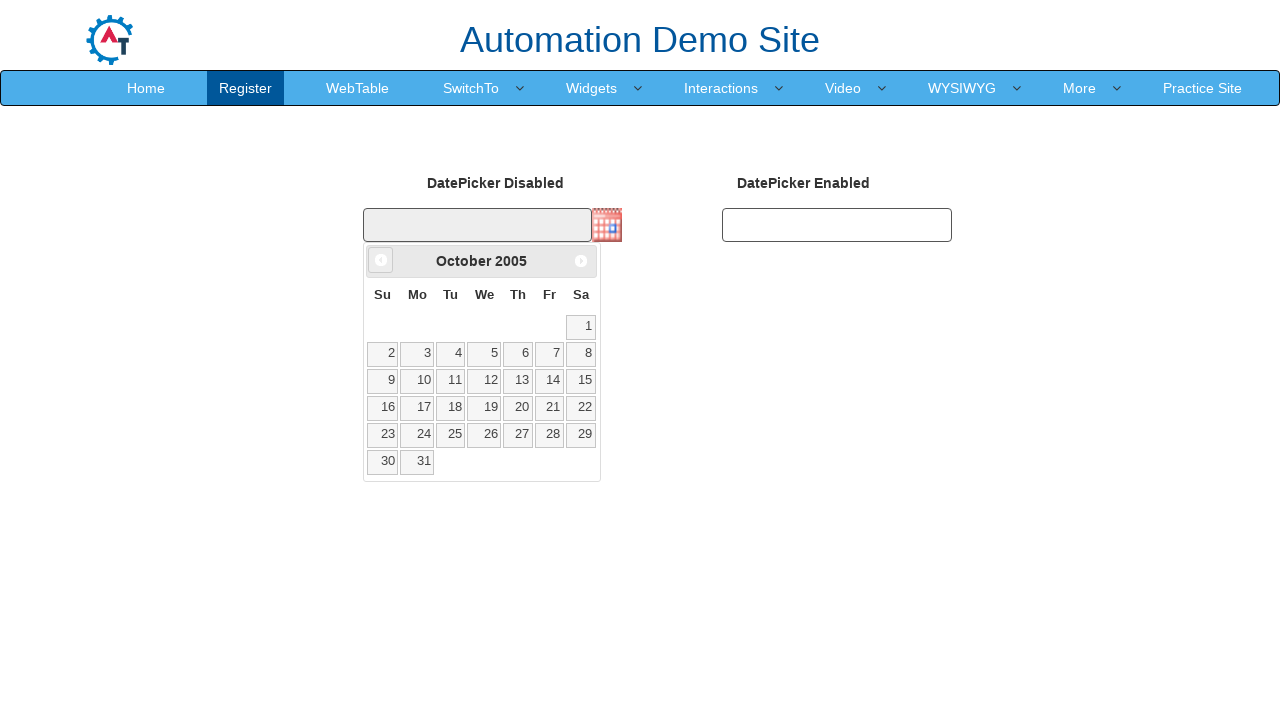

Clicked previous month button to navigate backward at (381, 260) on [data-handler='prev']
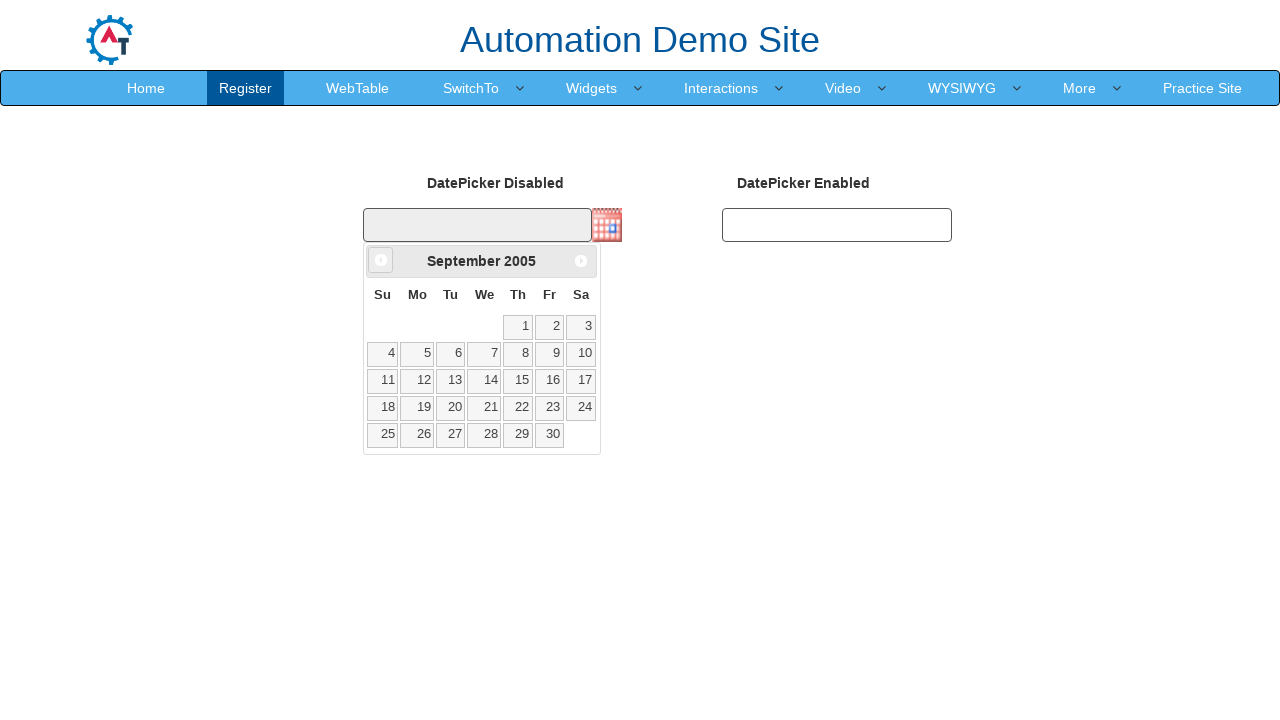

Retrieved current month: September
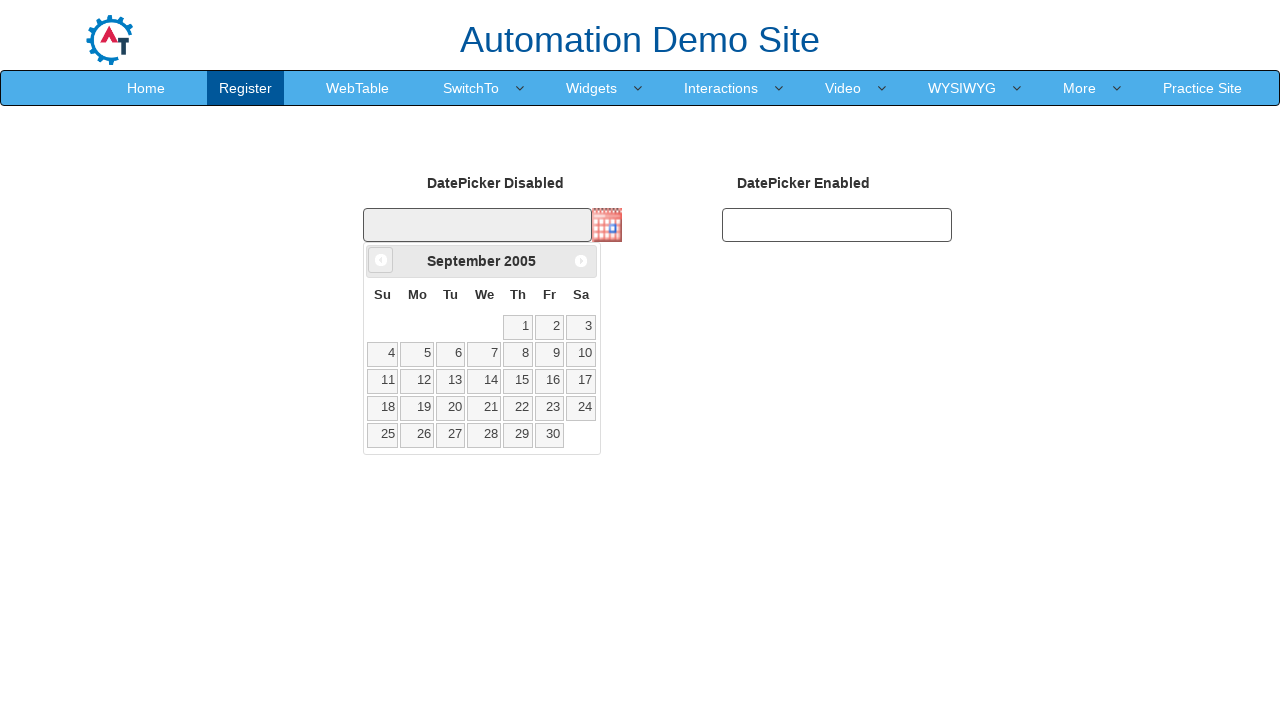

Retrieved current year: 2005
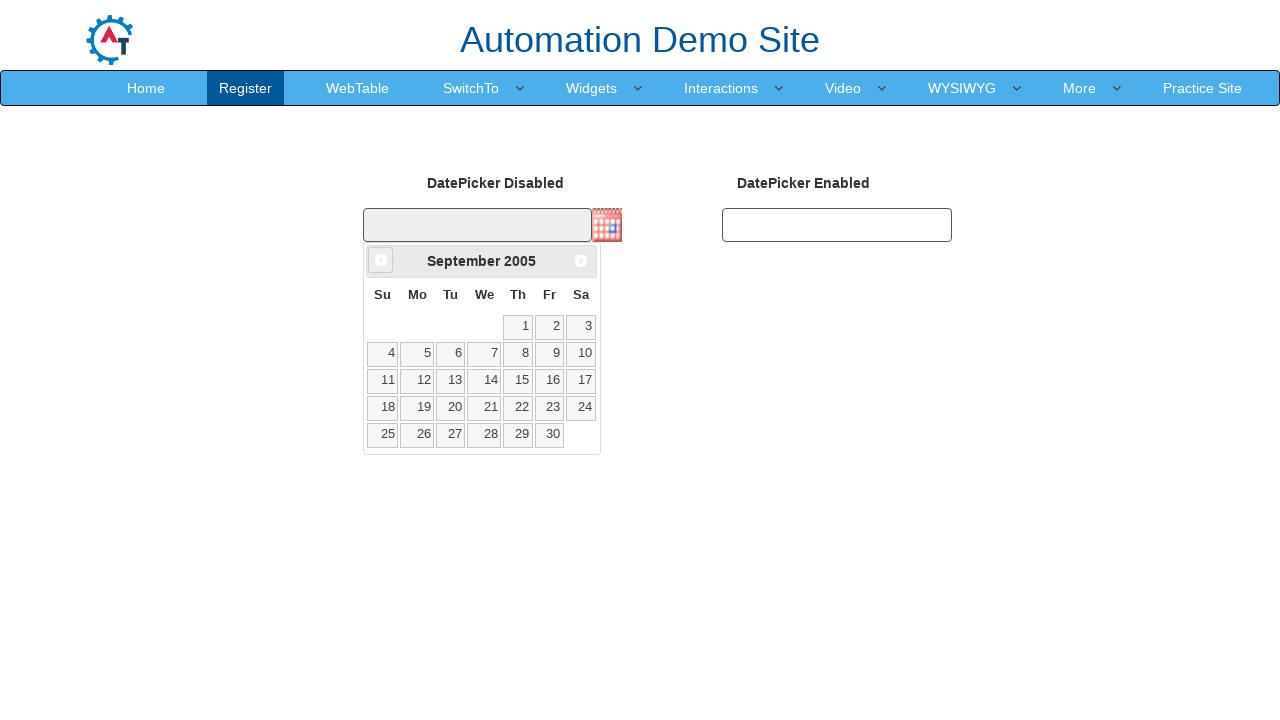

Clicked previous month button to navigate backward at (381, 260) on [data-handler='prev']
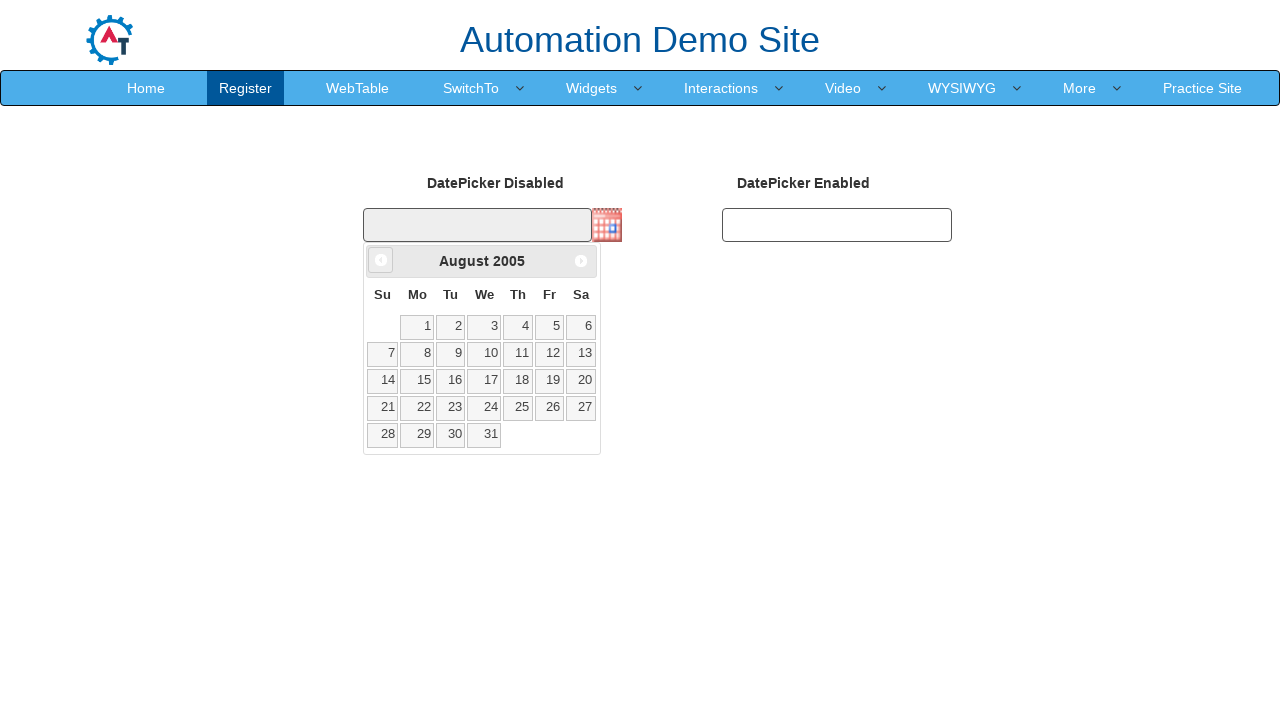

Retrieved current month: August
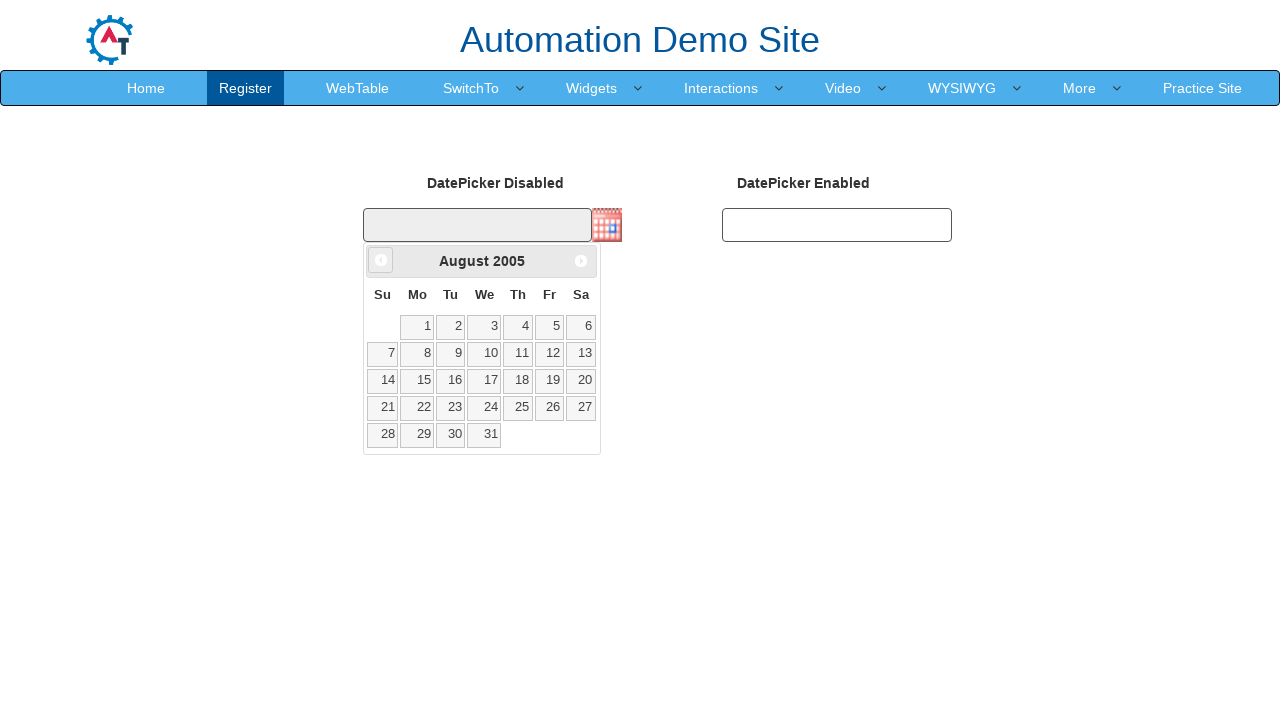

Retrieved current year: 2005
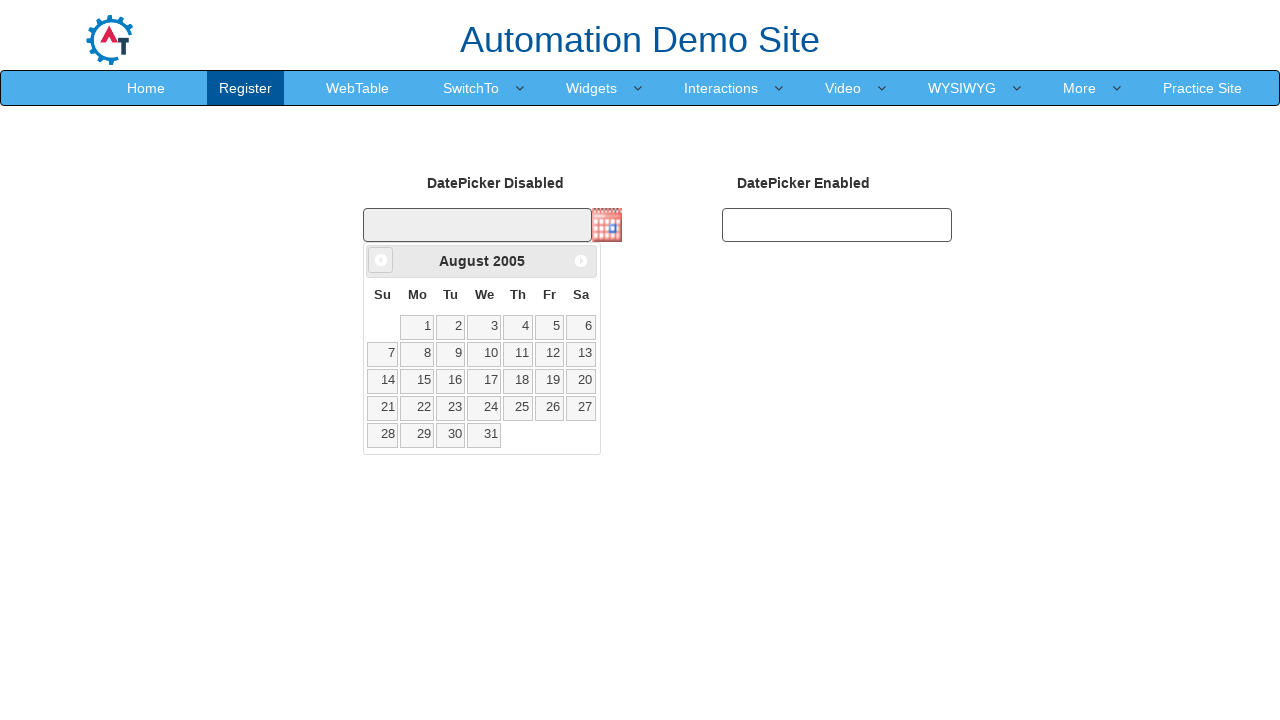

Clicked previous month button to navigate backward at (381, 260) on [data-handler='prev']
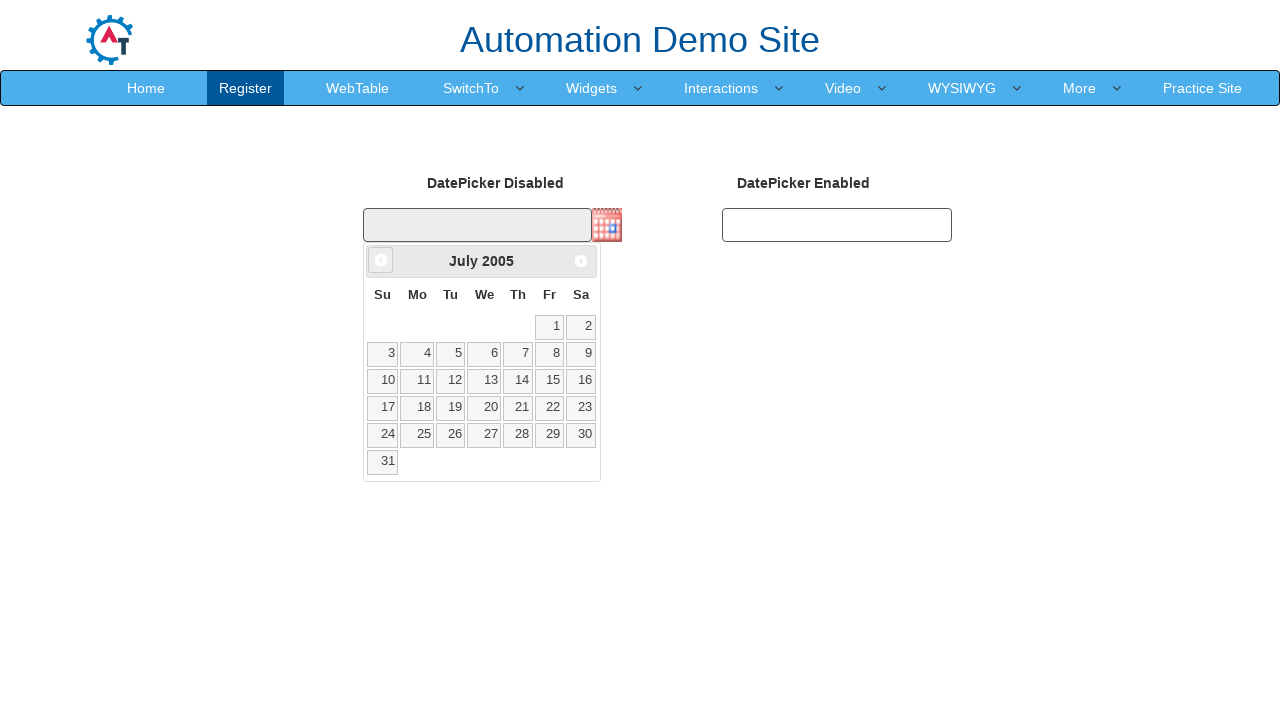

Retrieved current month: July
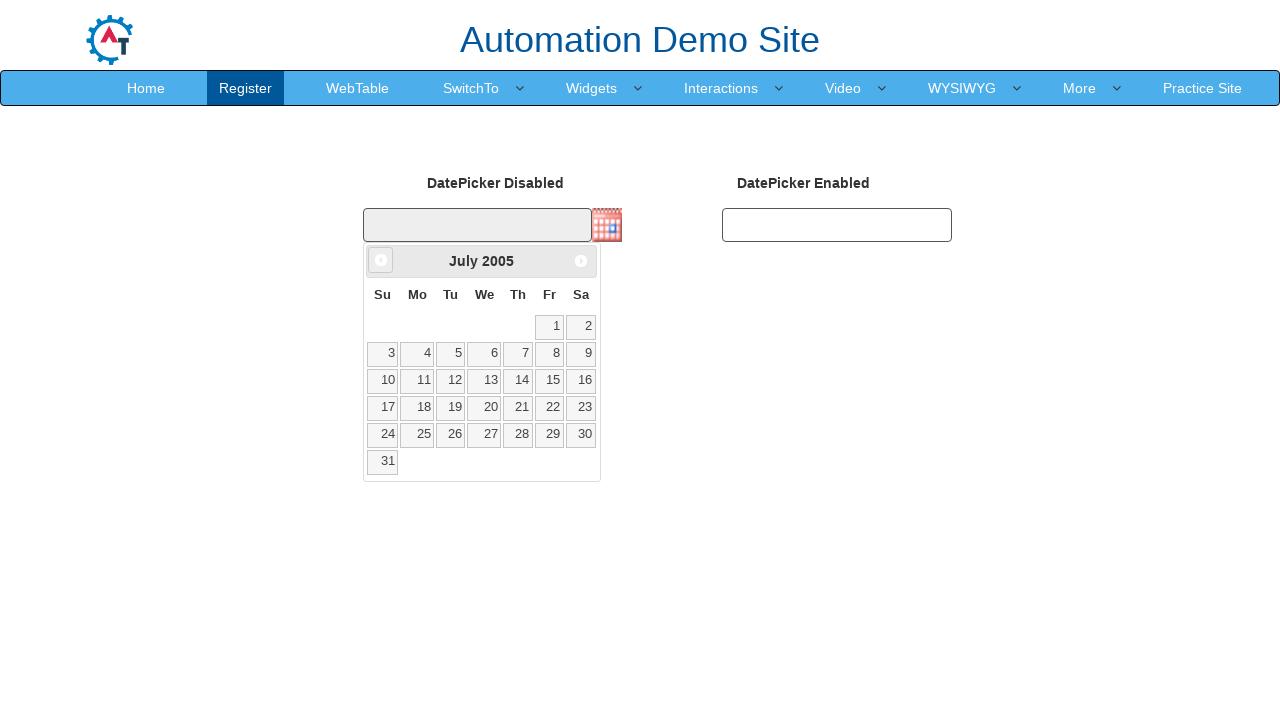

Retrieved current year: 2005
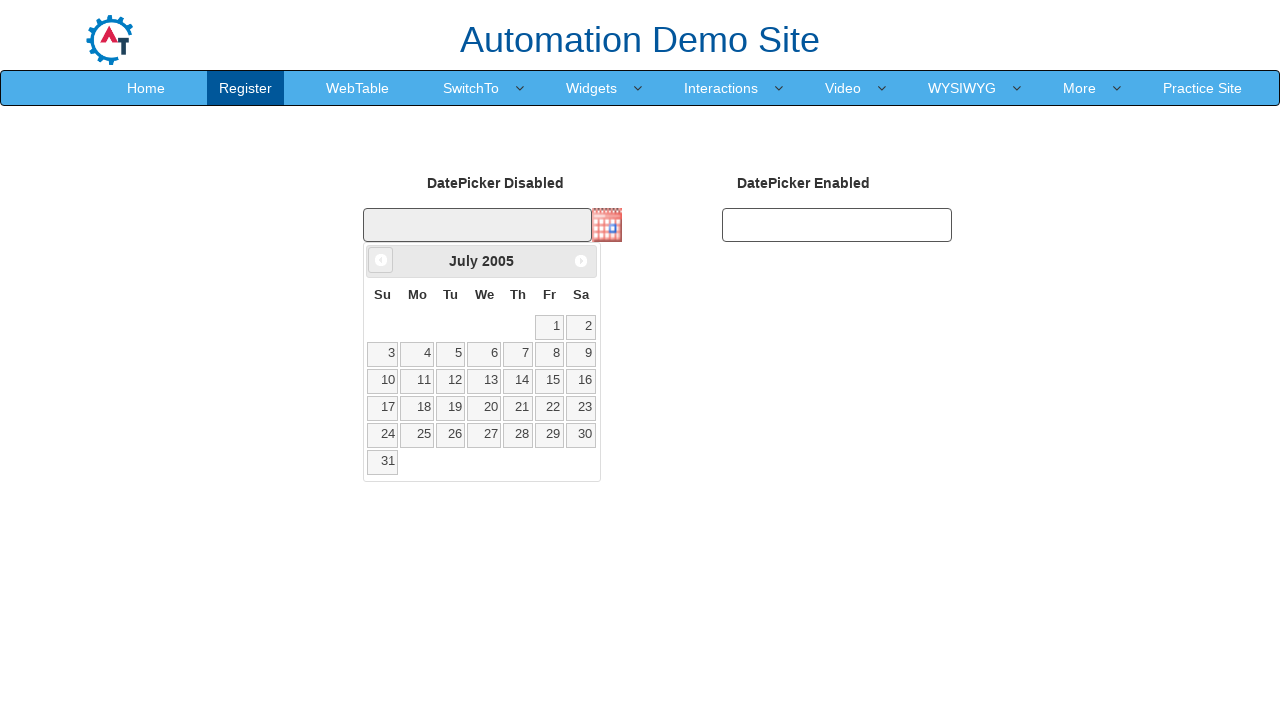

Clicked previous month button to navigate backward at (381, 260) on [data-handler='prev']
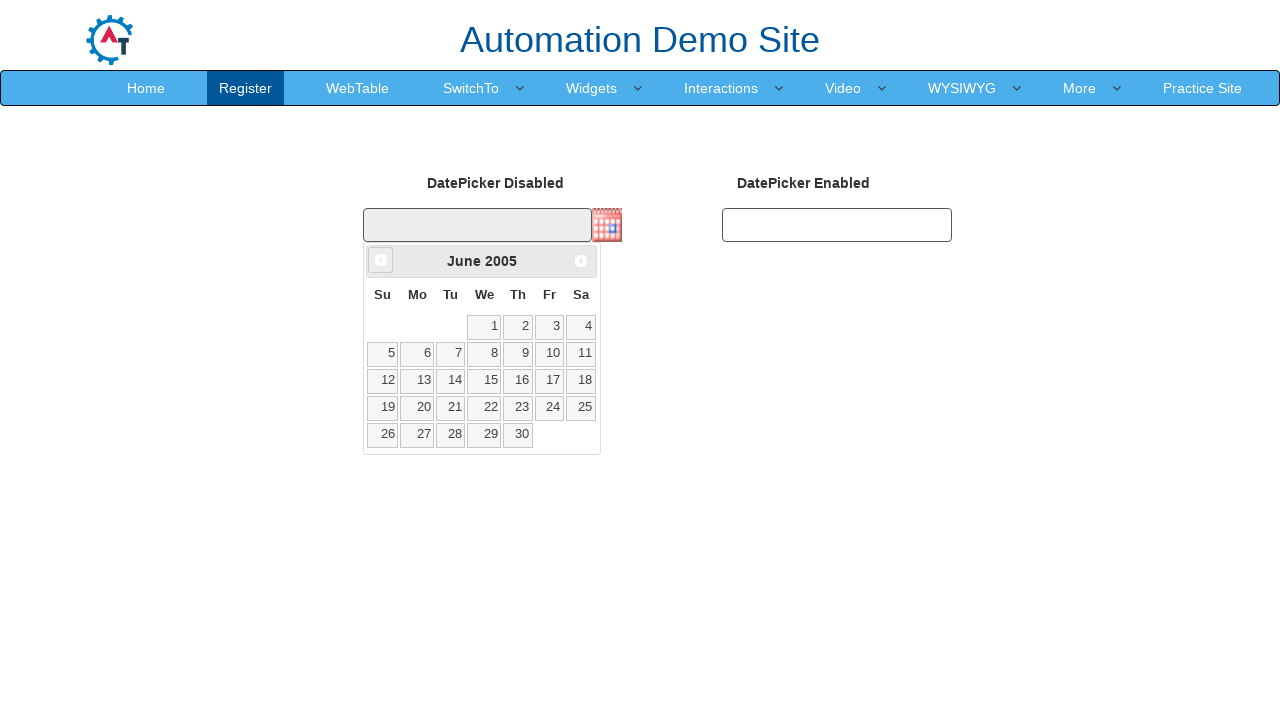

Retrieved current month: June
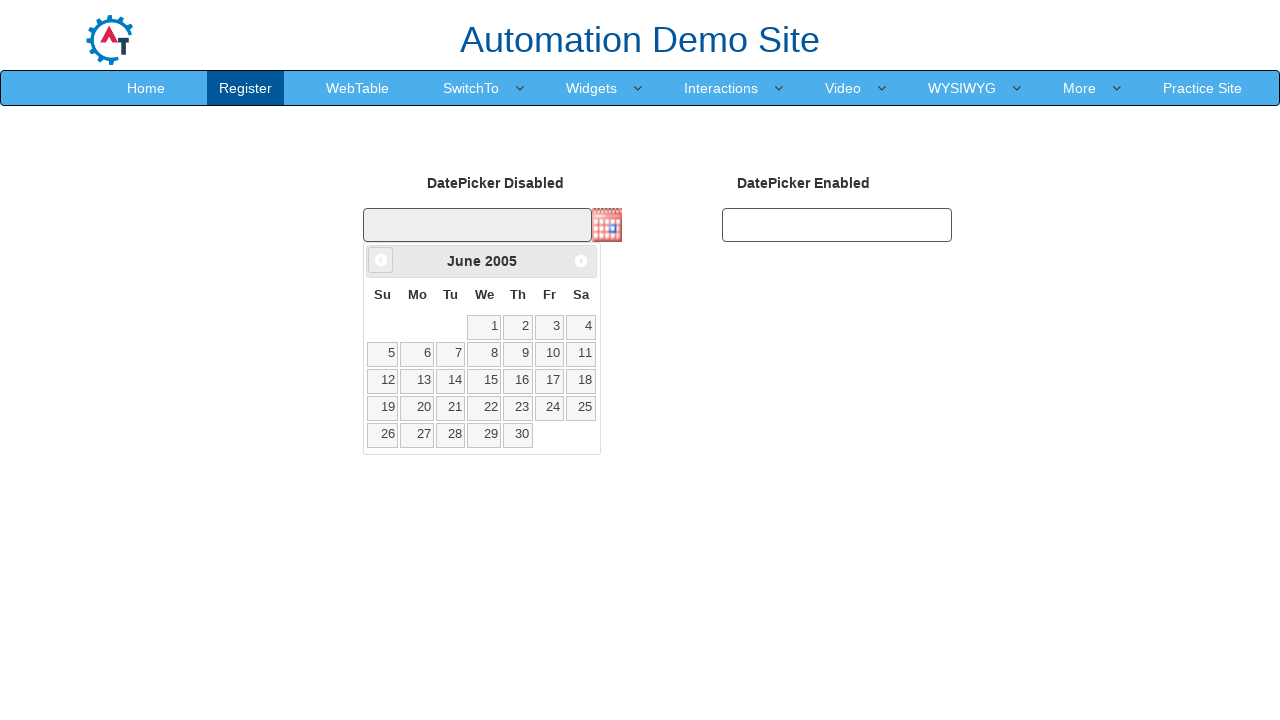

Retrieved current year: 2005
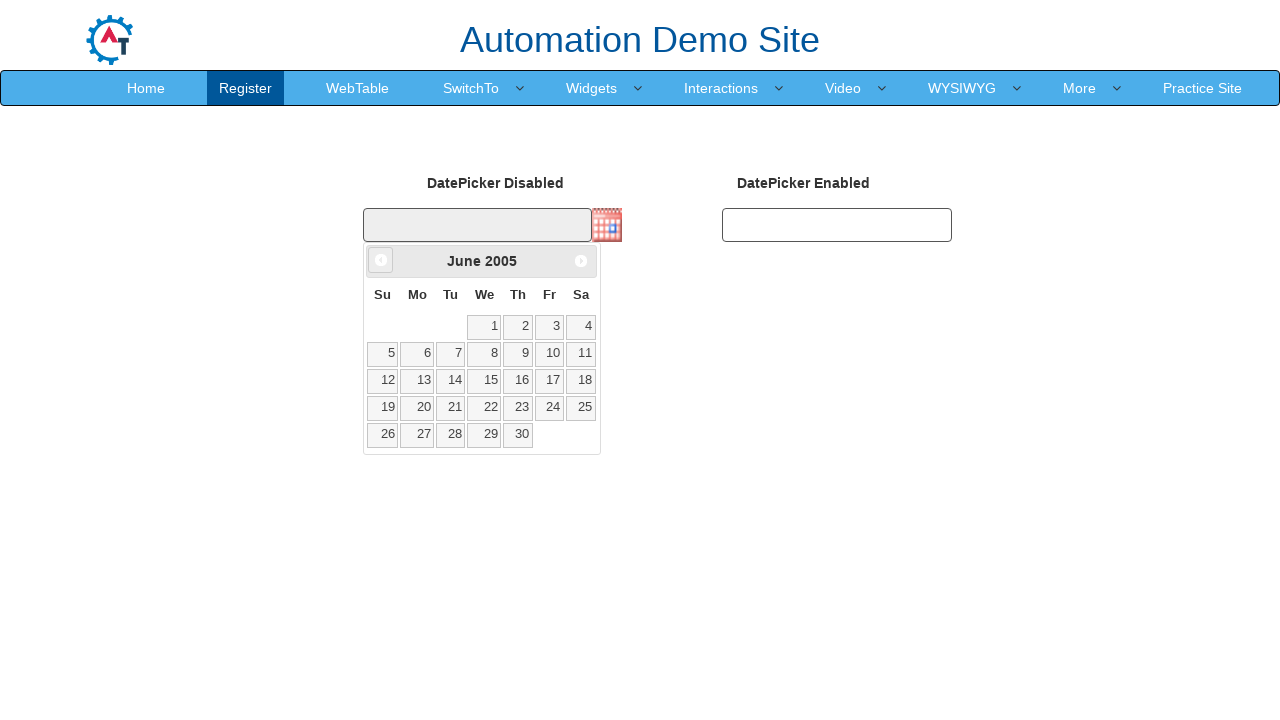

Clicked previous month button to navigate backward at (381, 260) on [data-handler='prev']
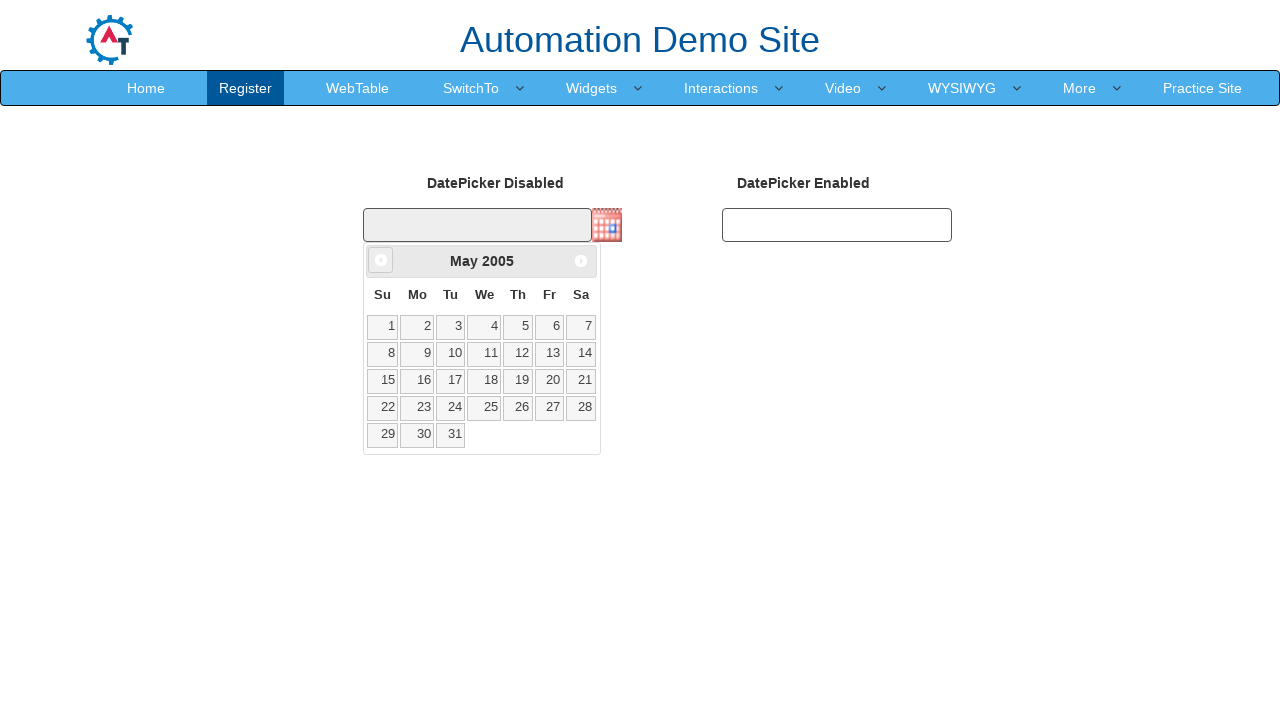

Retrieved current month: May
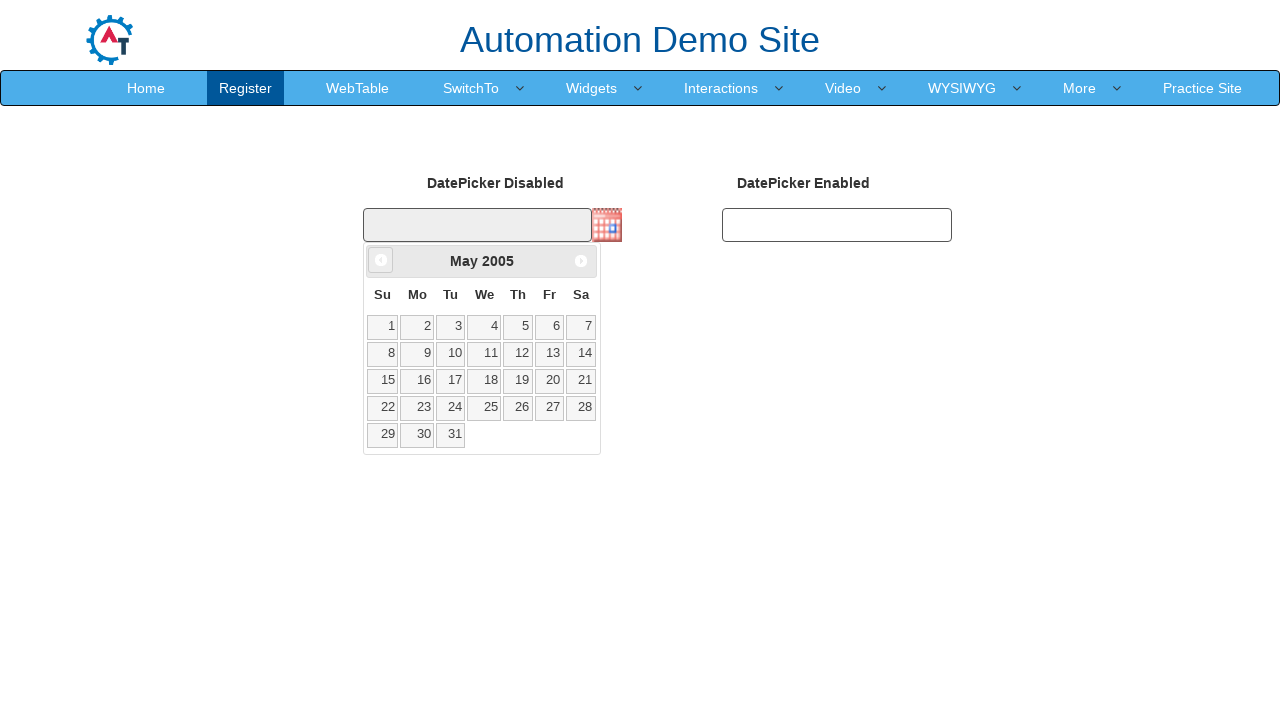

Retrieved current year: 2005
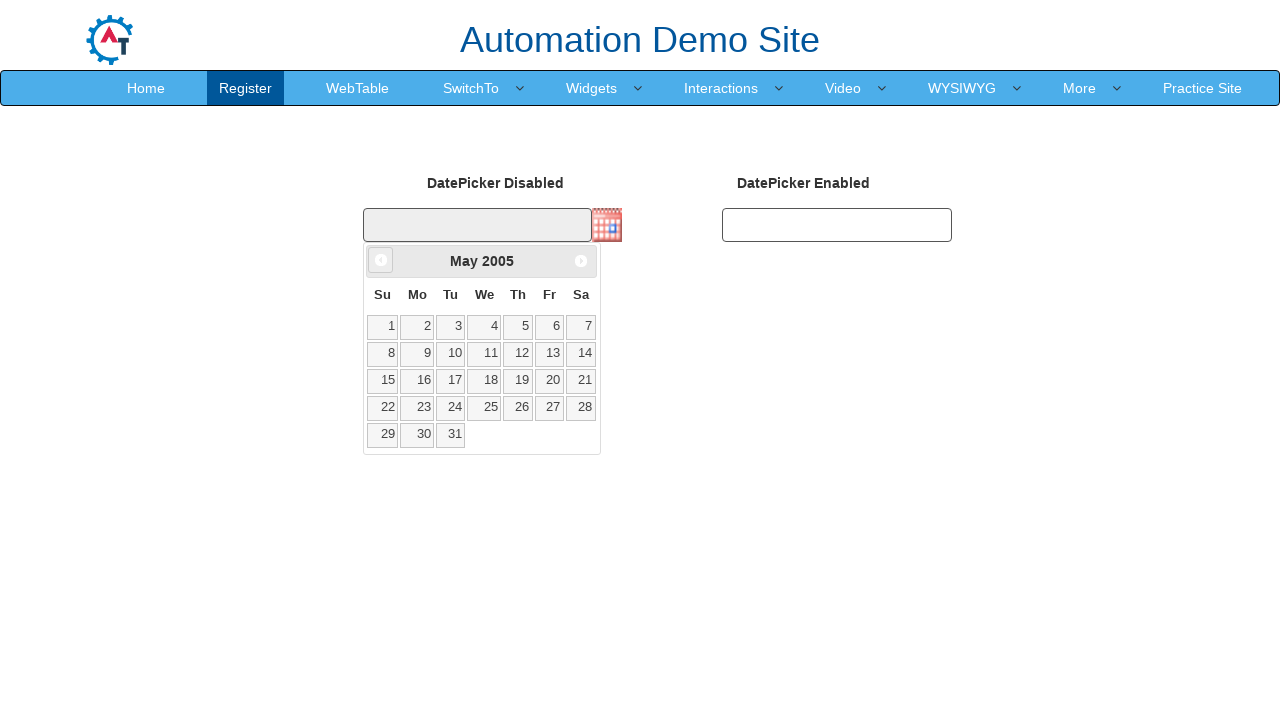

Clicked previous month button to navigate backward at (381, 260) on [data-handler='prev']
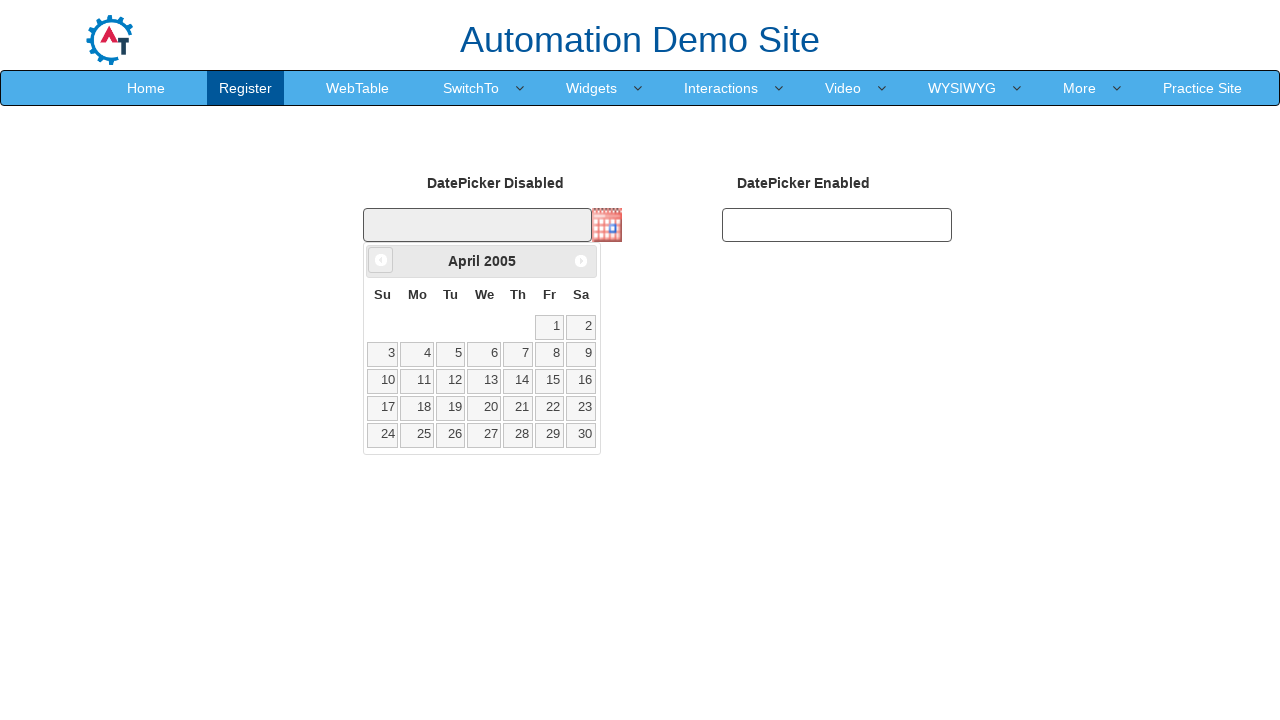

Retrieved current month: April
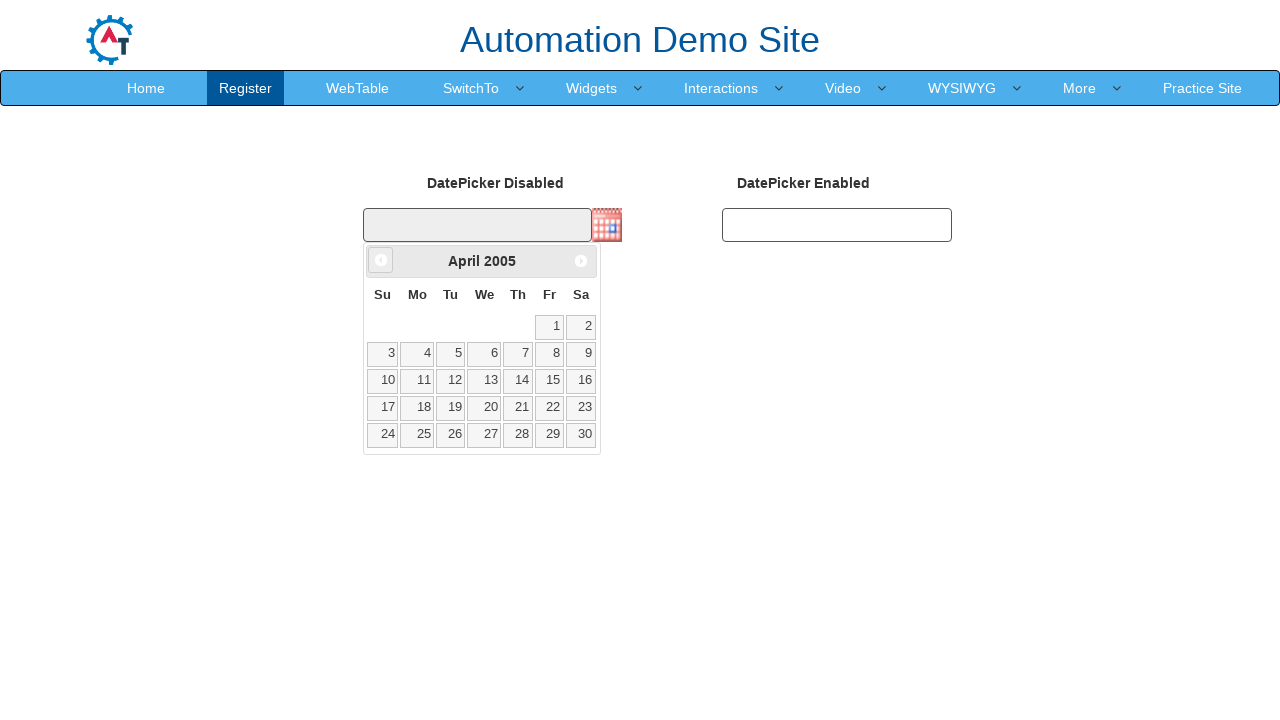

Retrieved current year: 2005
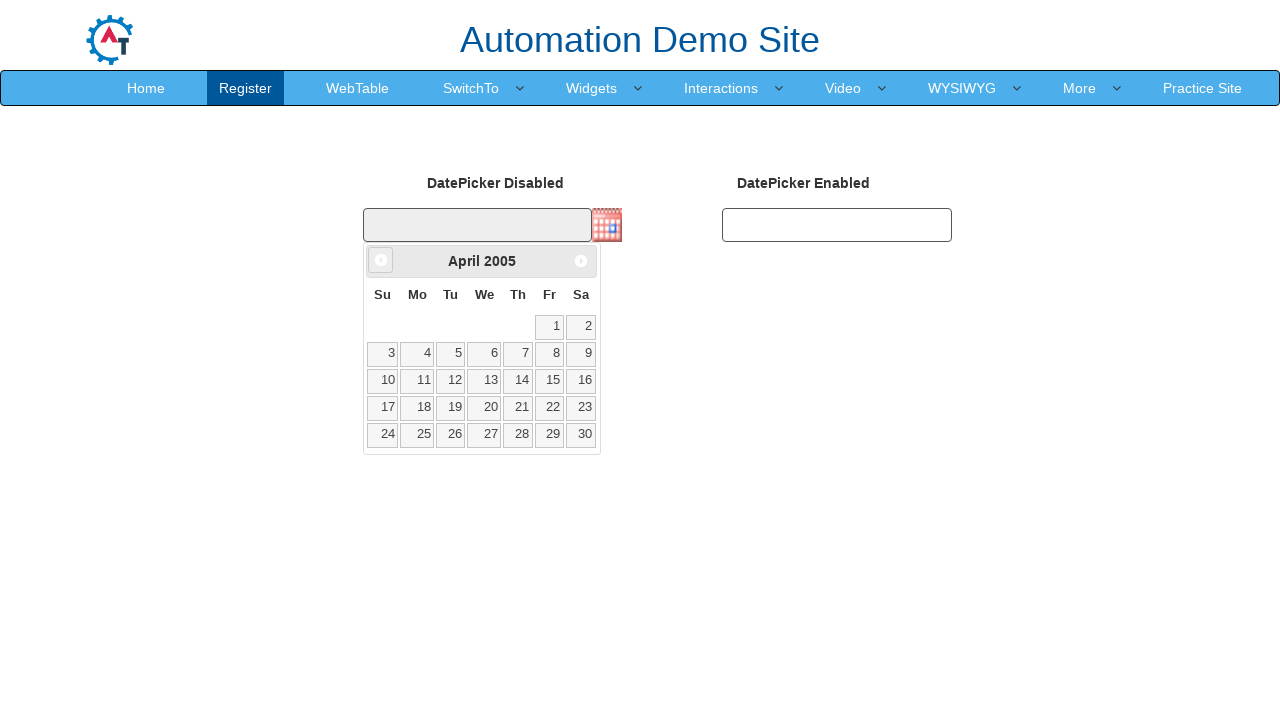

Clicked previous month button to navigate backward at (381, 260) on [data-handler='prev']
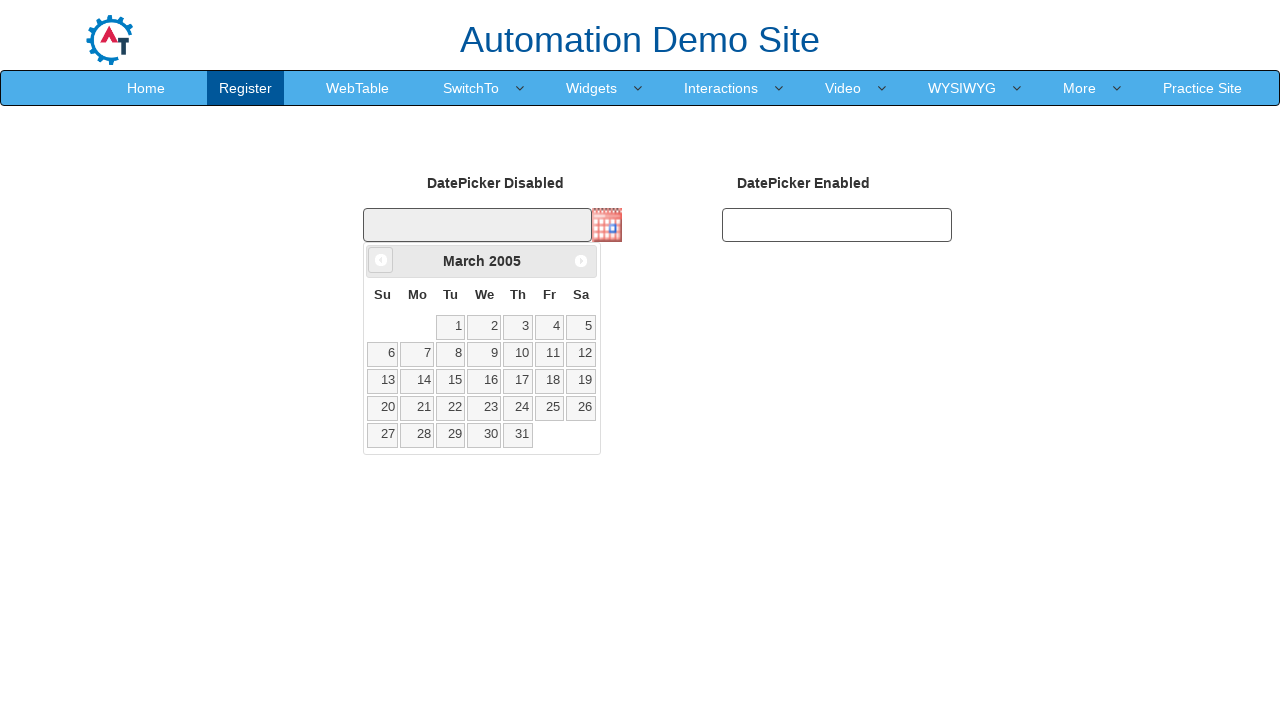

Retrieved current month: March
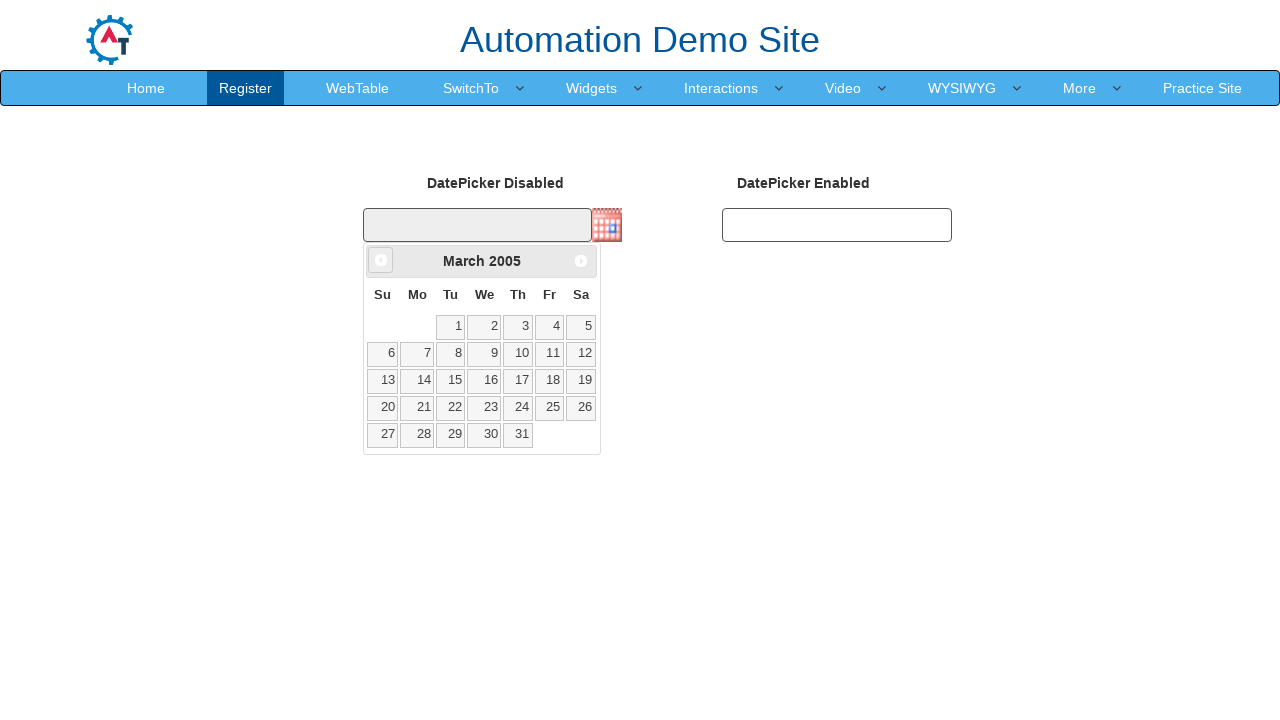

Retrieved current year: 2005
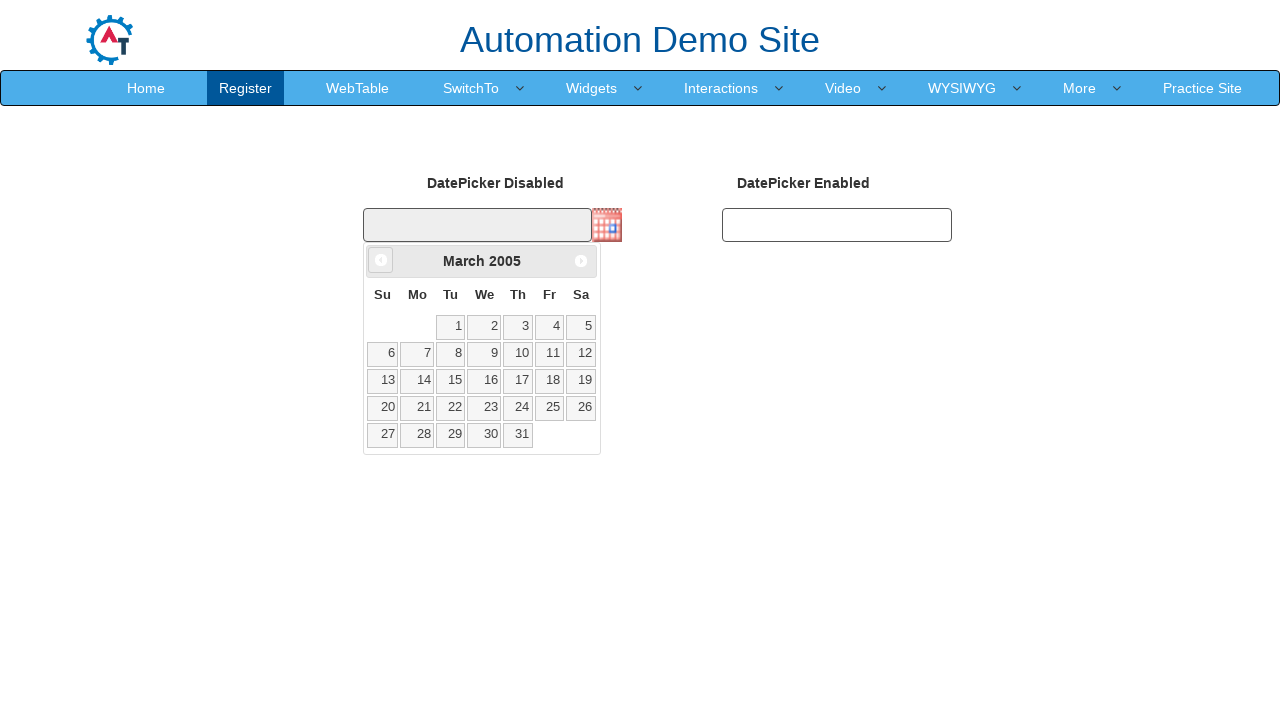

Clicked previous month button to navigate backward at (381, 260) on [data-handler='prev']
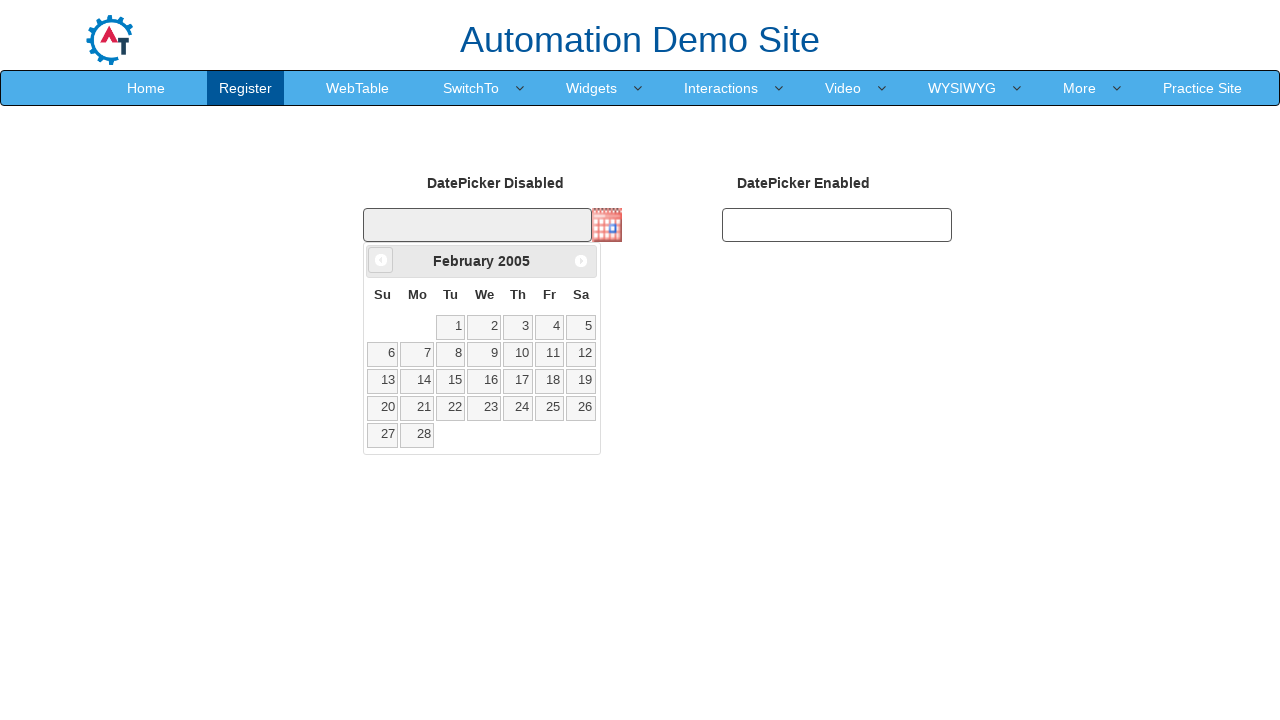

Retrieved current month: February
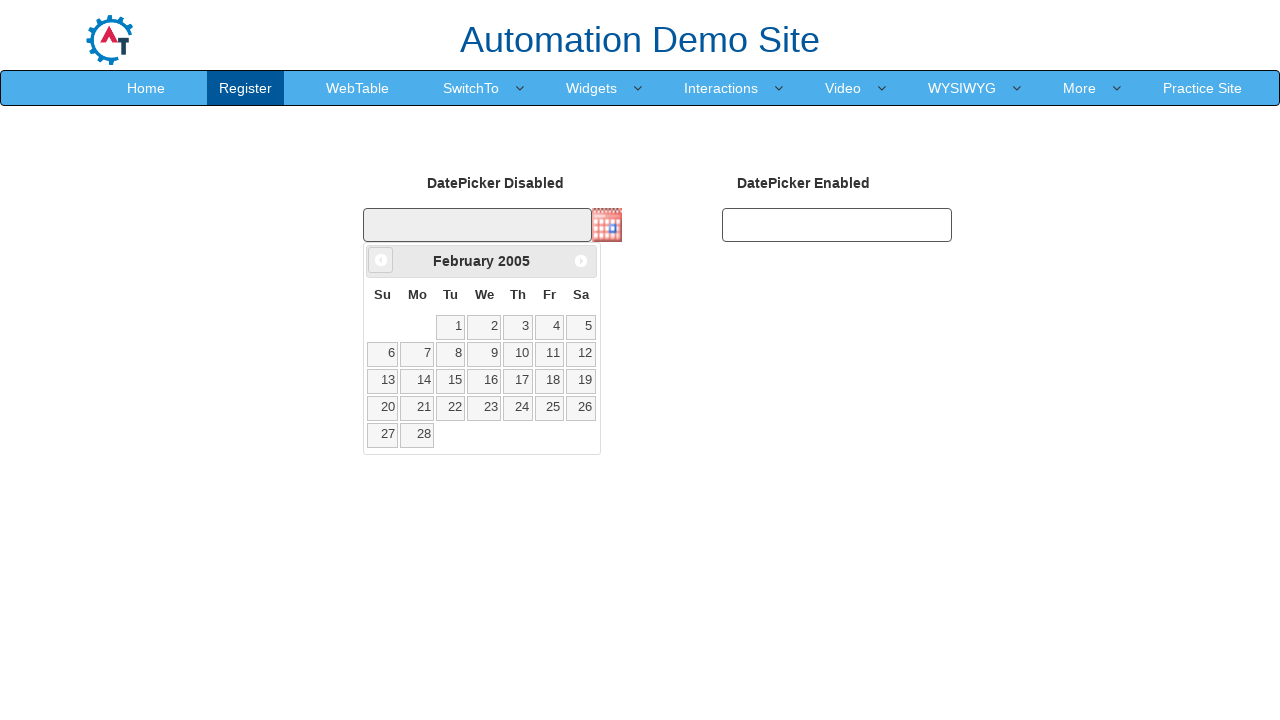

Retrieved current year: 2005
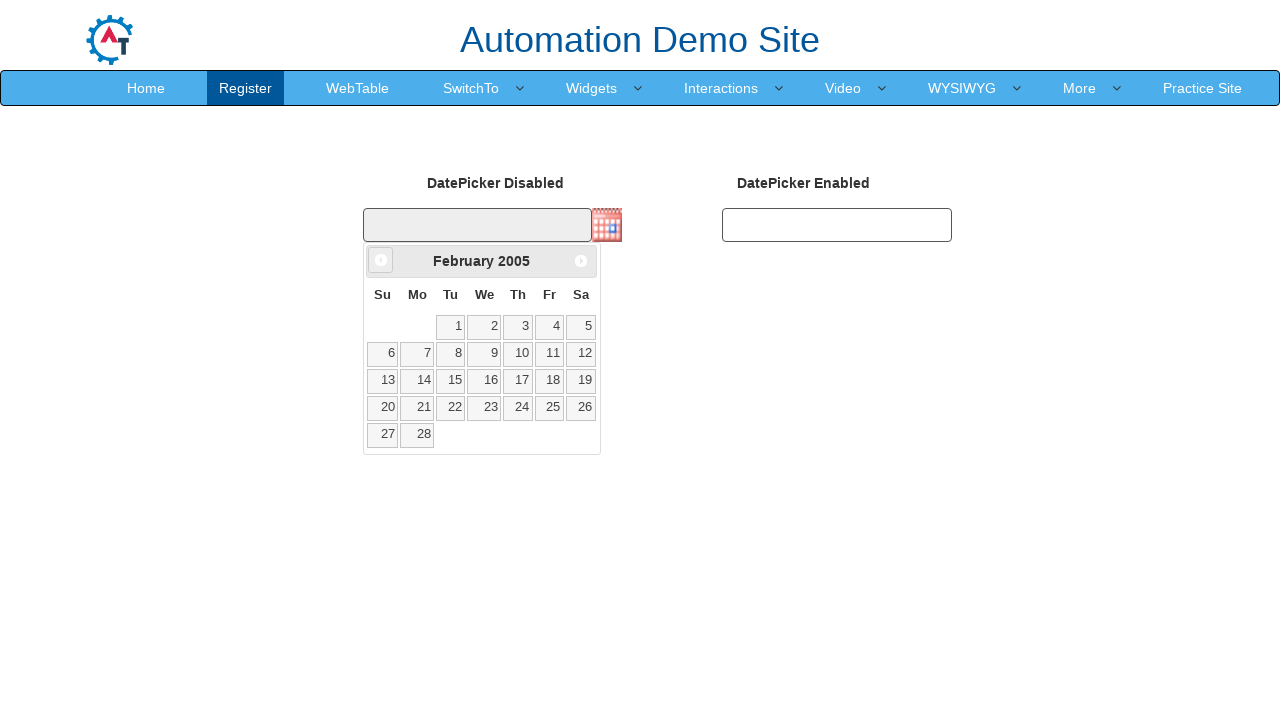

Clicked previous month button to navigate backward at (381, 260) on [data-handler='prev']
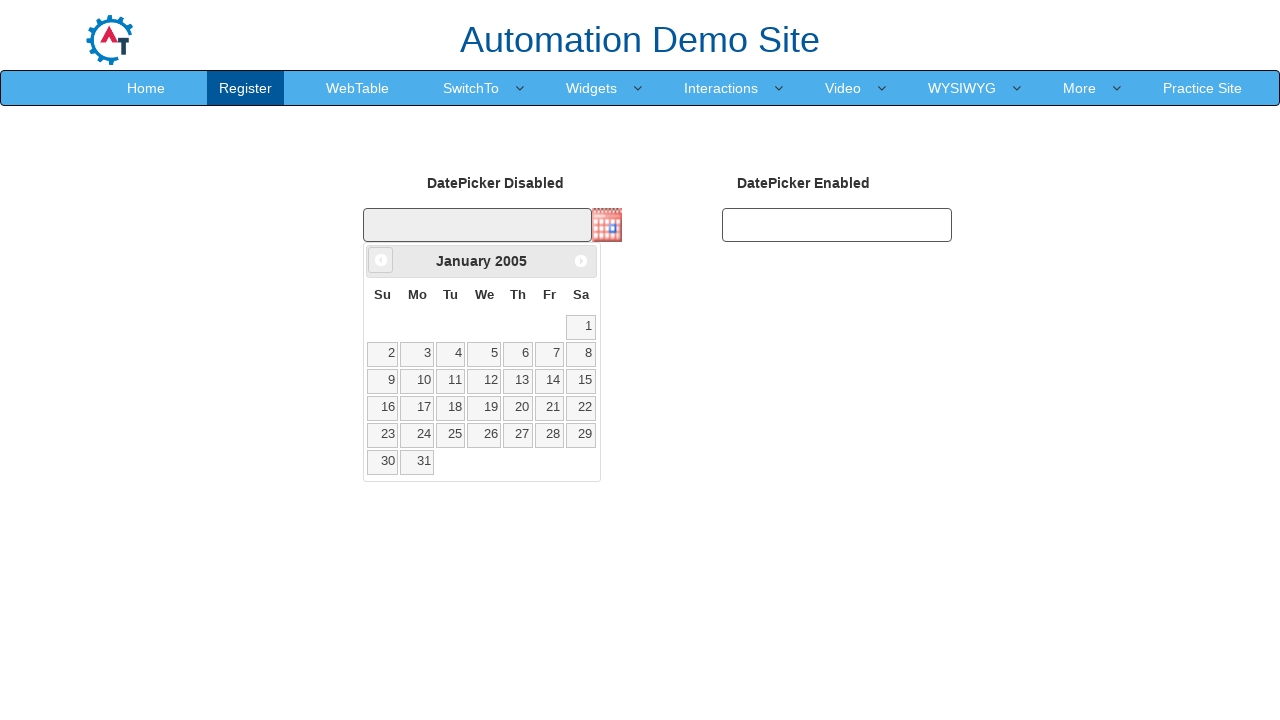

Retrieved current month: January
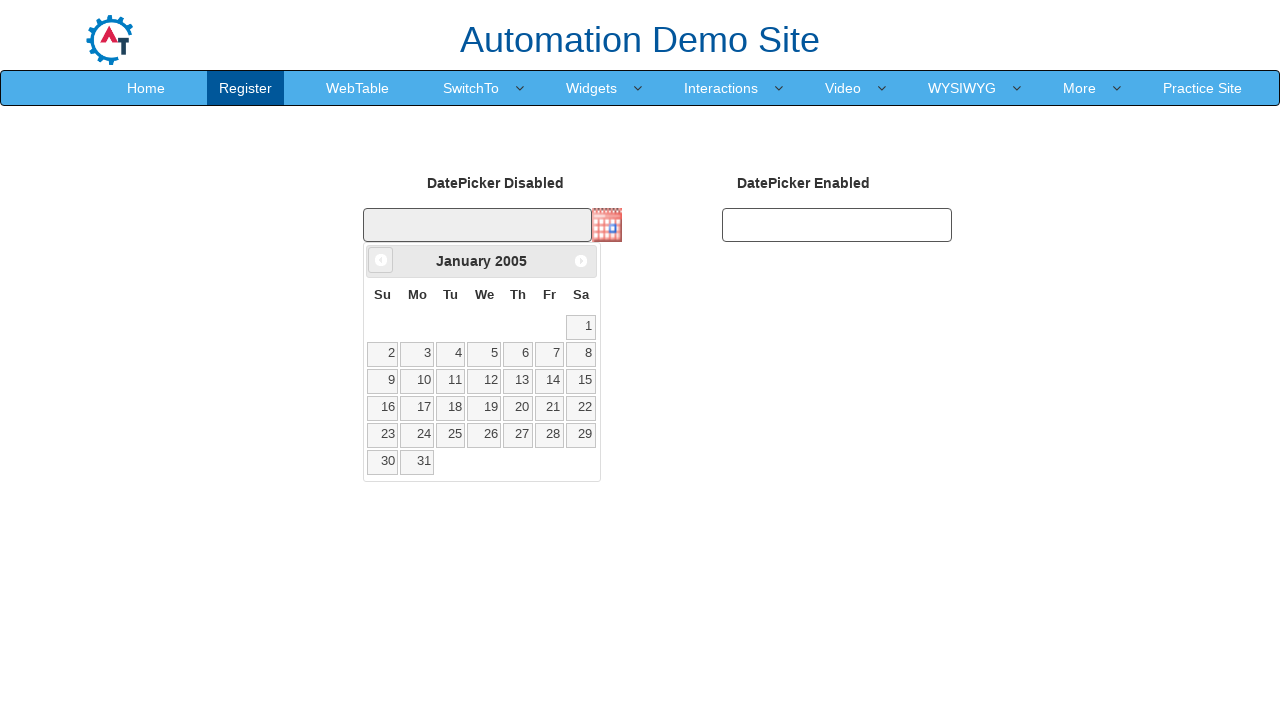

Retrieved current year: 2005
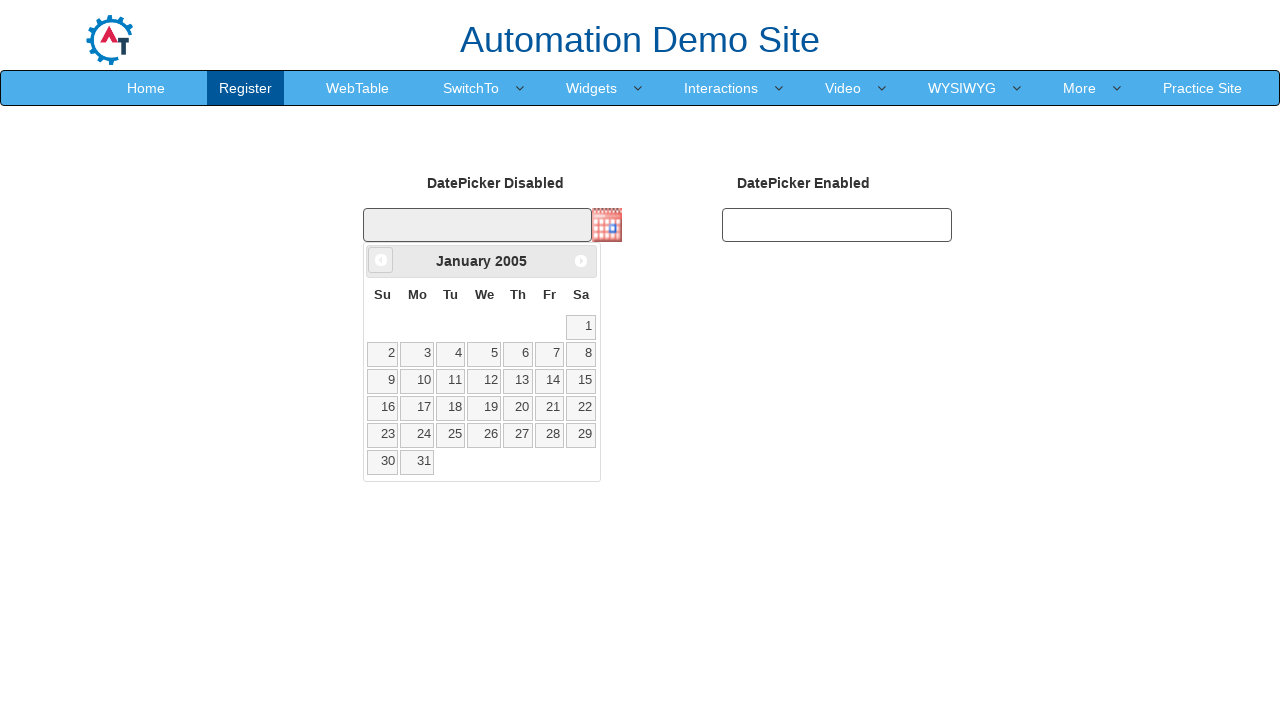

Clicked previous month button to navigate backward at (381, 260) on [data-handler='prev']
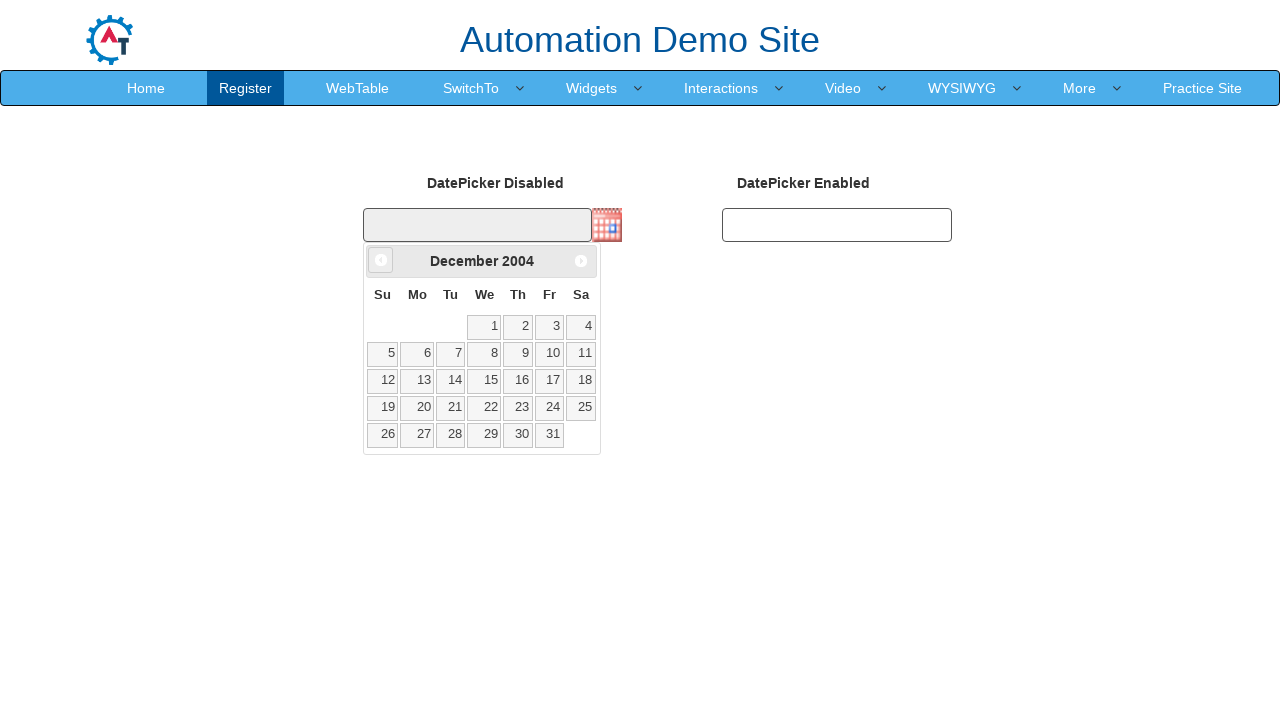

Retrieved current month: December
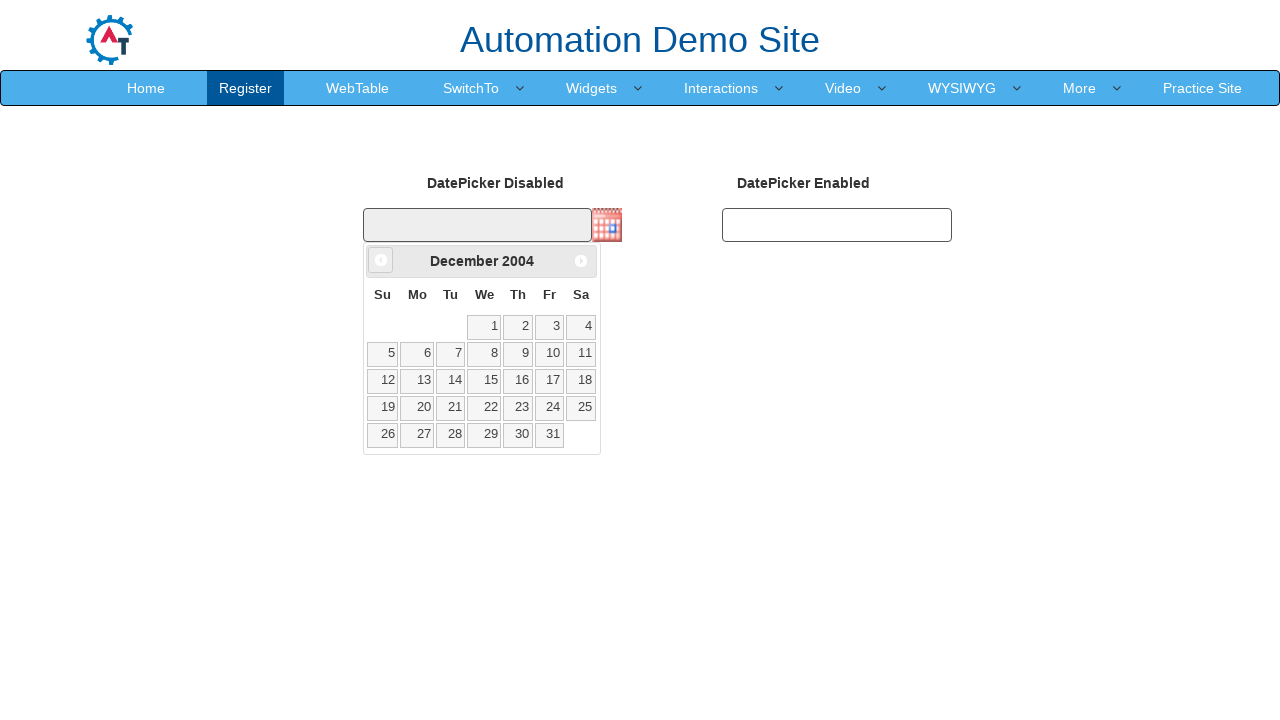

Retrieved current year: 2004
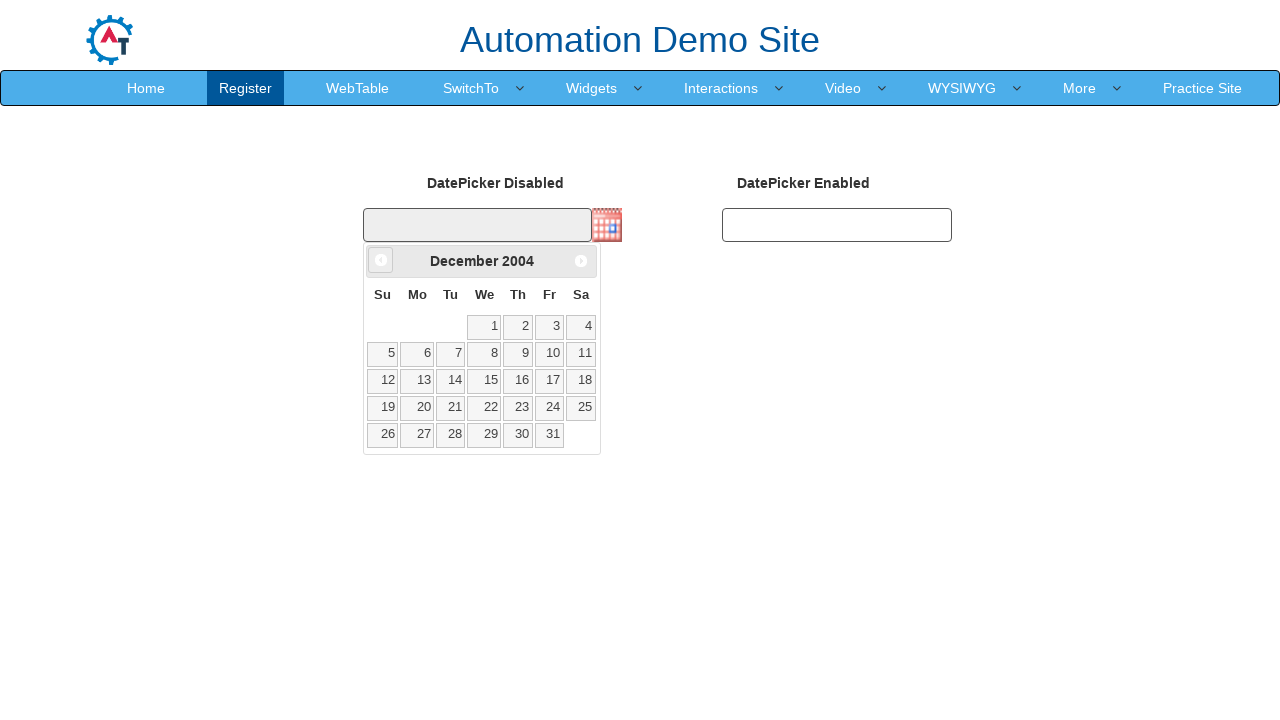

Clicked previous month button to navigate backward at (381, 260) on [data-handler='prev']
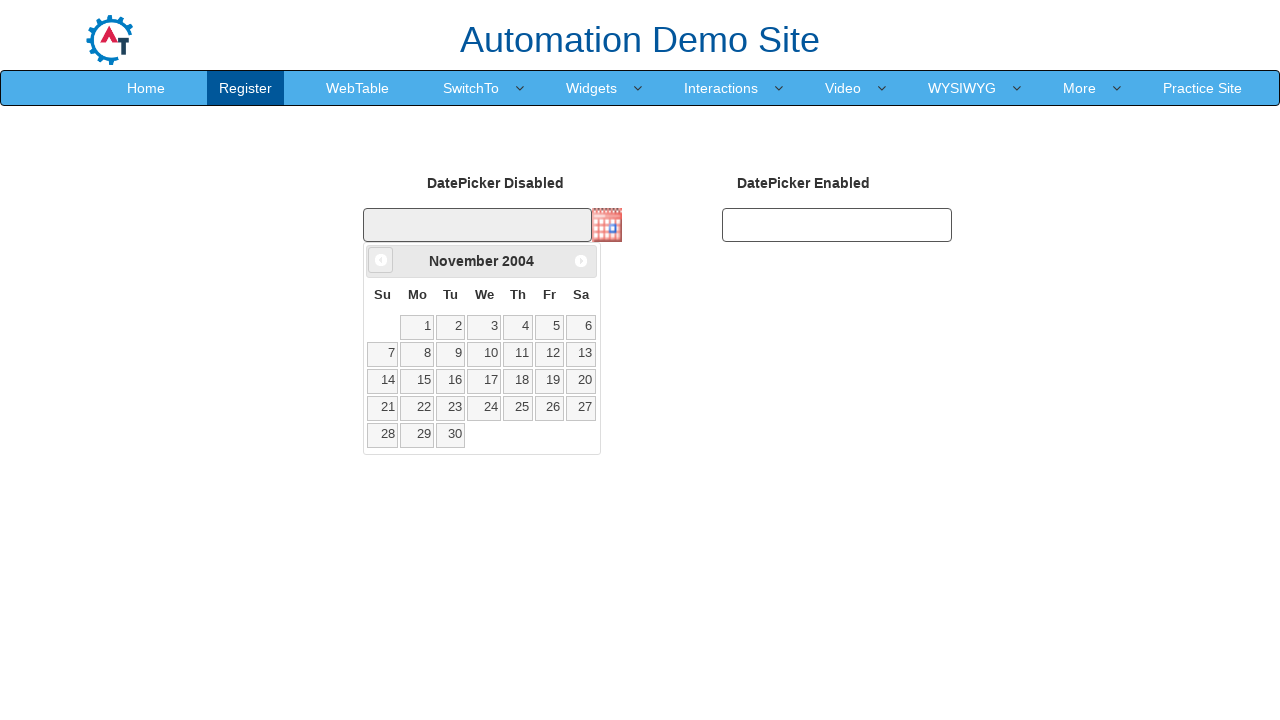

Retrieved current month: November
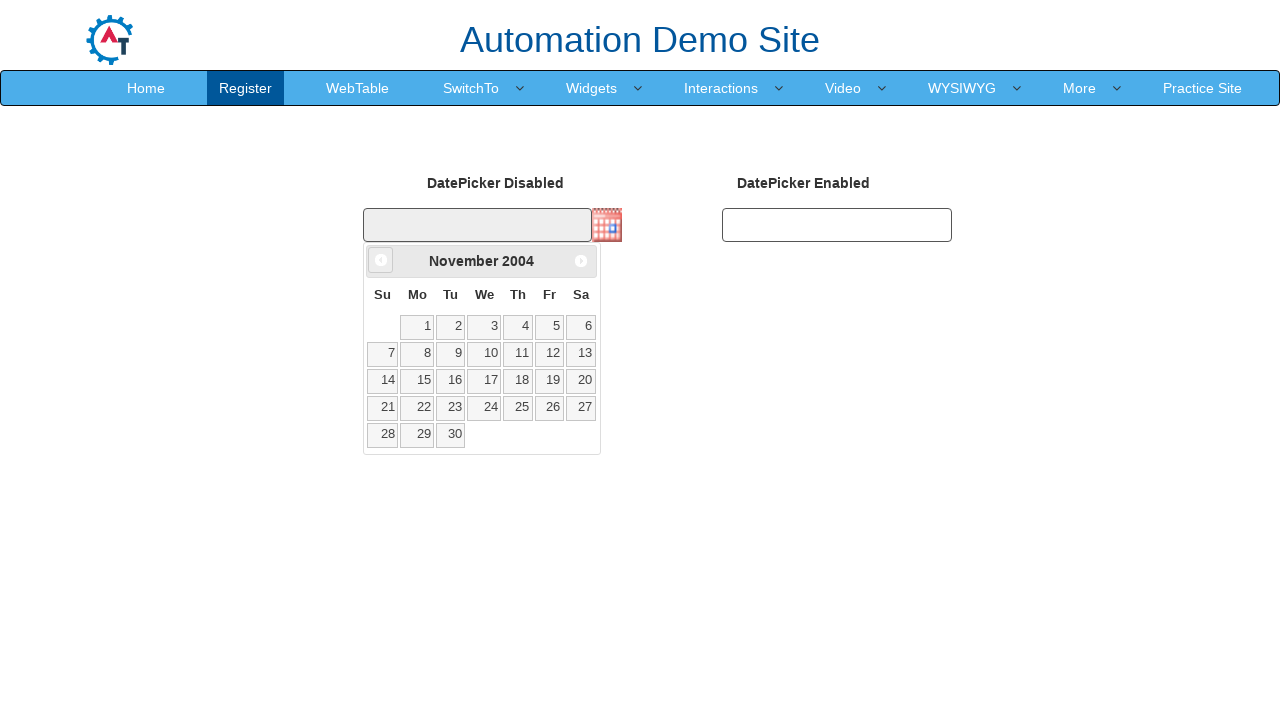

Retrieved current year: 2004
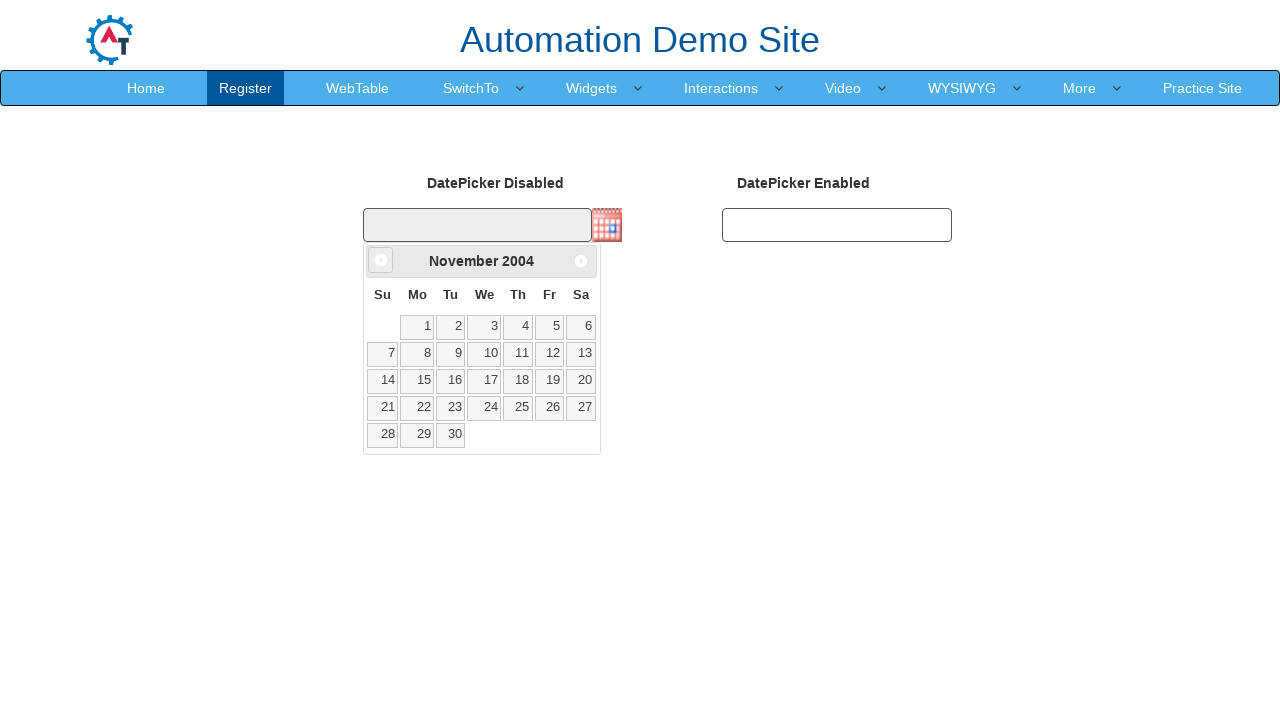

Clicked previous month button to navigate backward at (381, 260) on [data-handler='prev']
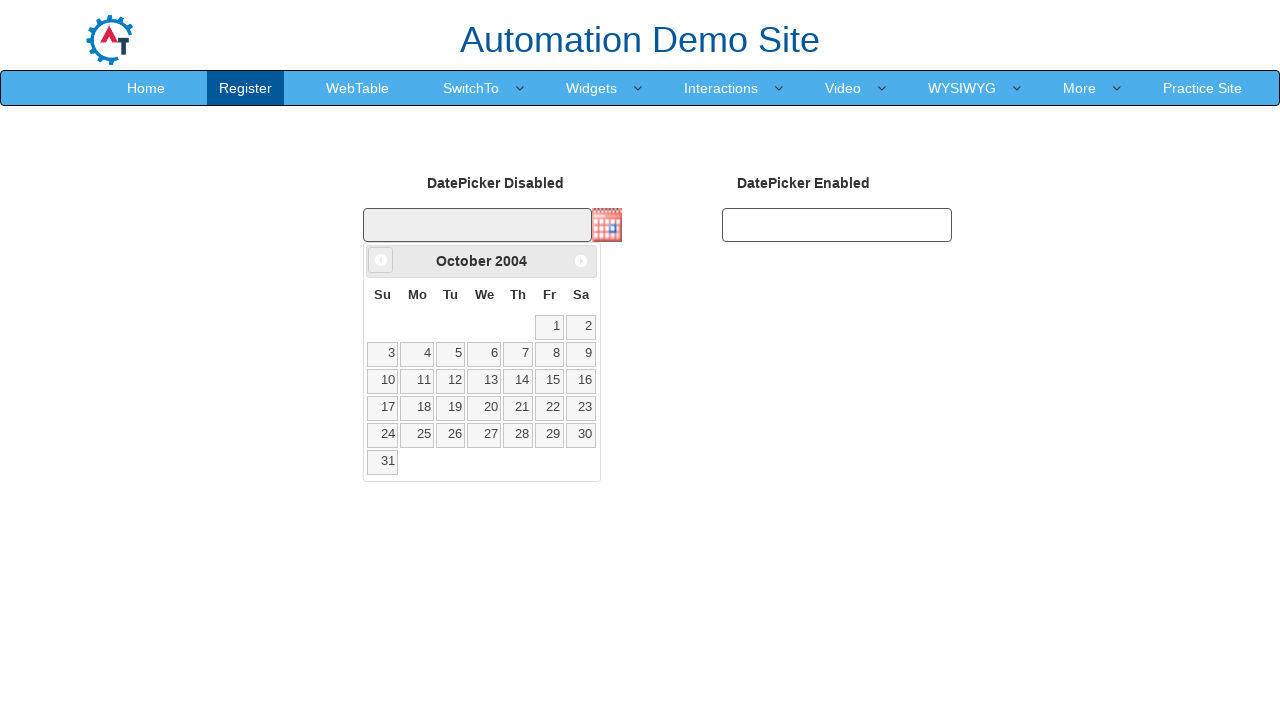

Retrieved current month: October
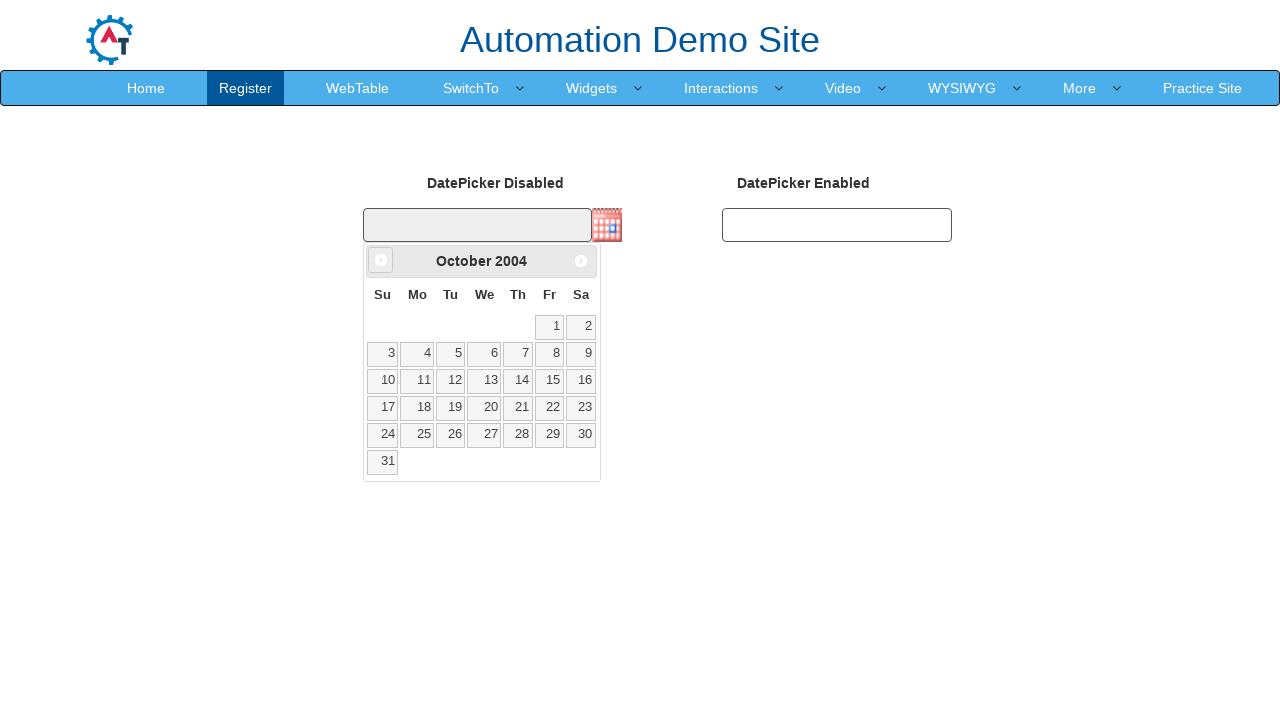

Retrieved current year: 2004
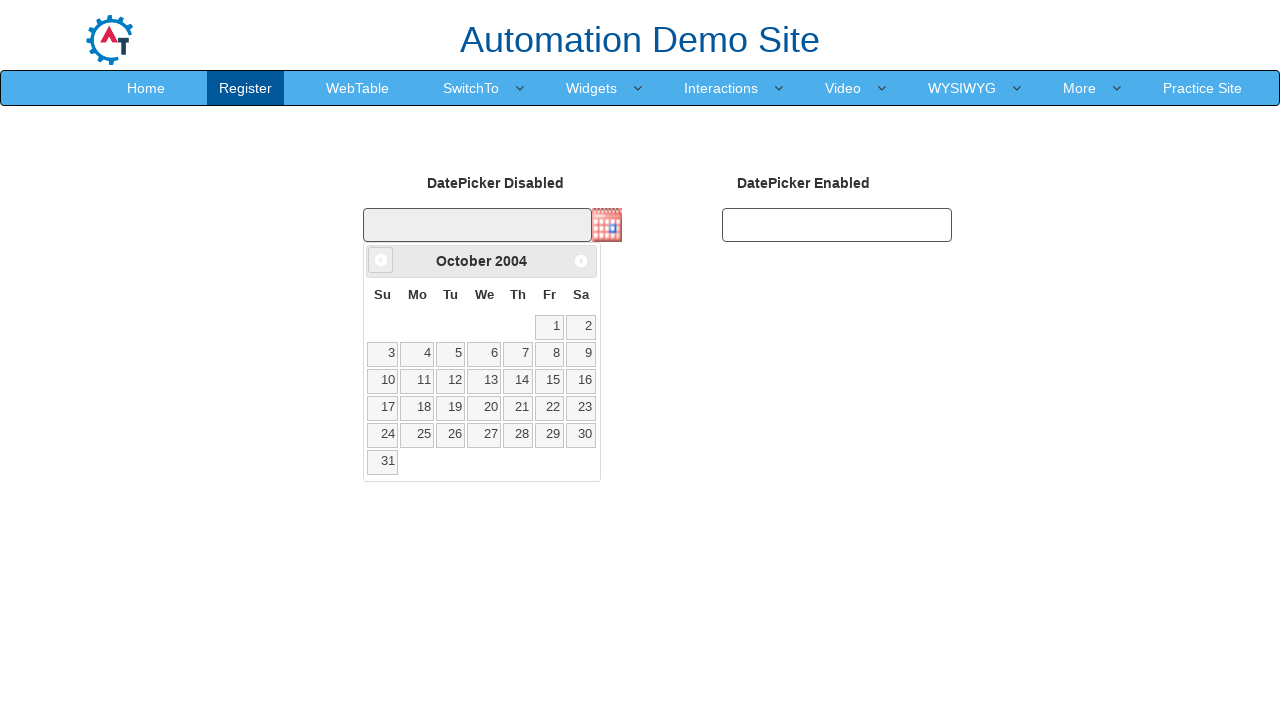

Clicked previous month button to navigate backward at (381, 260) on [data-handler='prev']
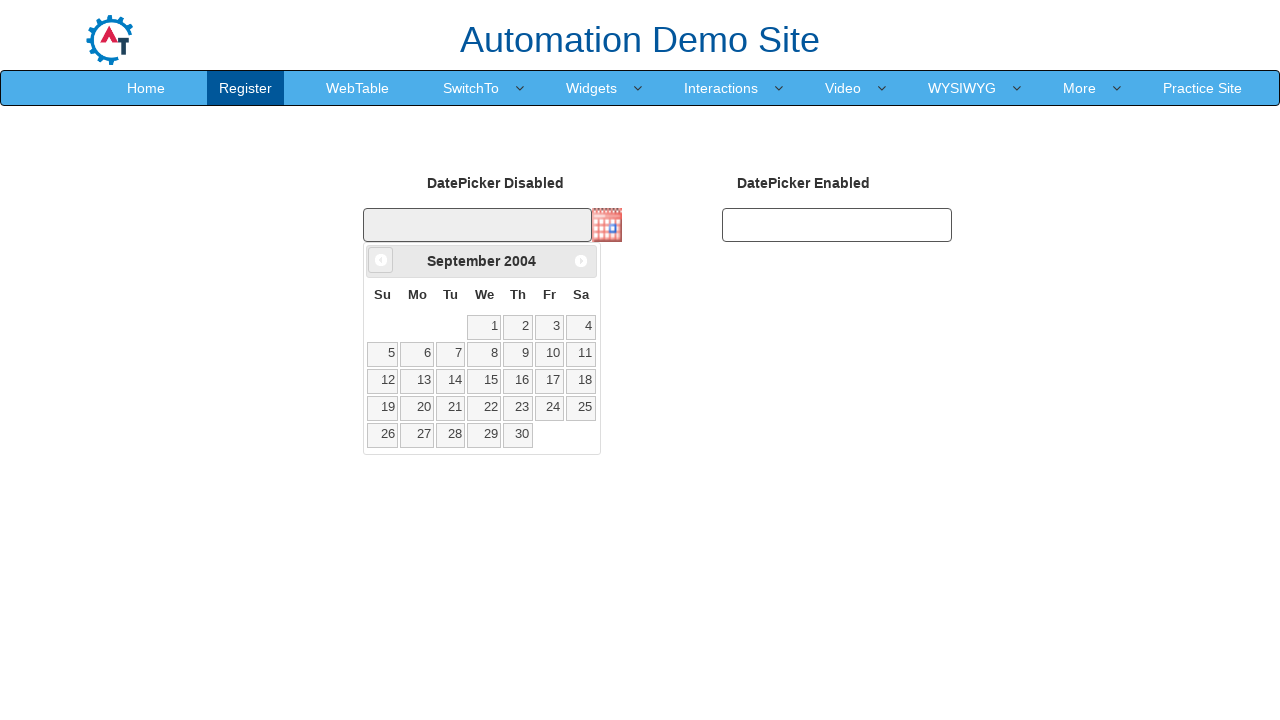

Retrieved current month: September
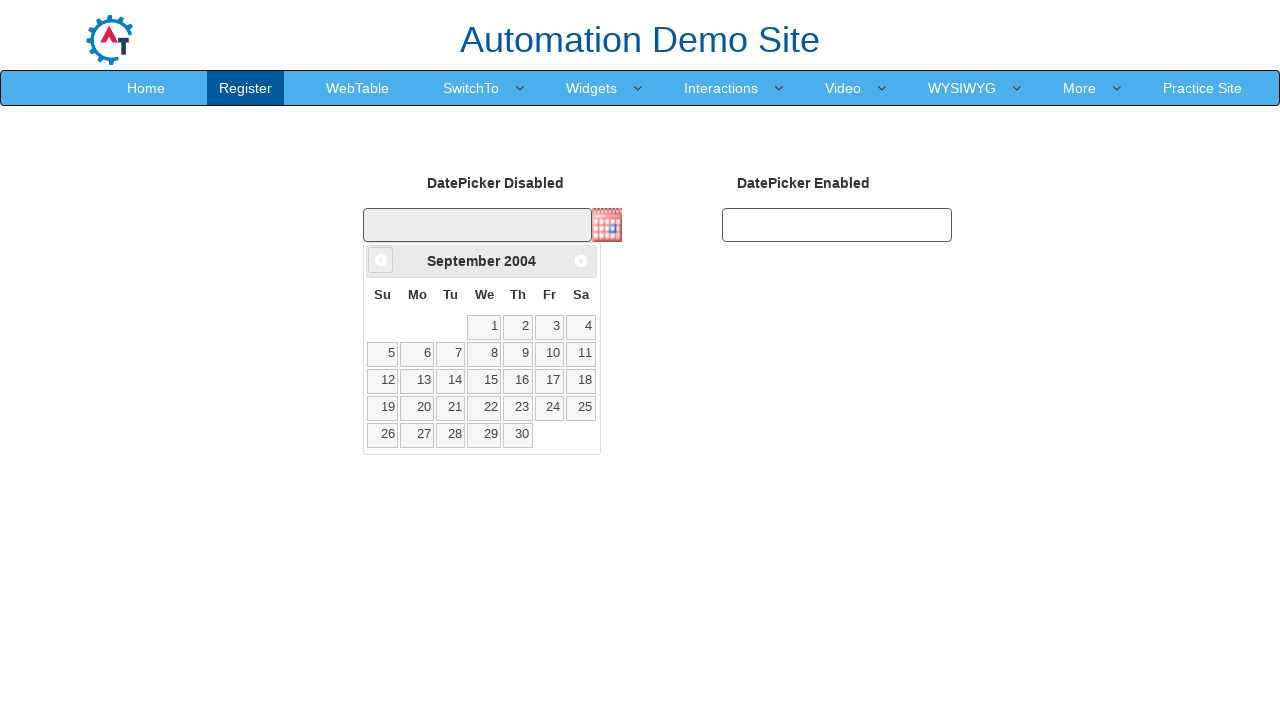

Retrieved current year: 2004
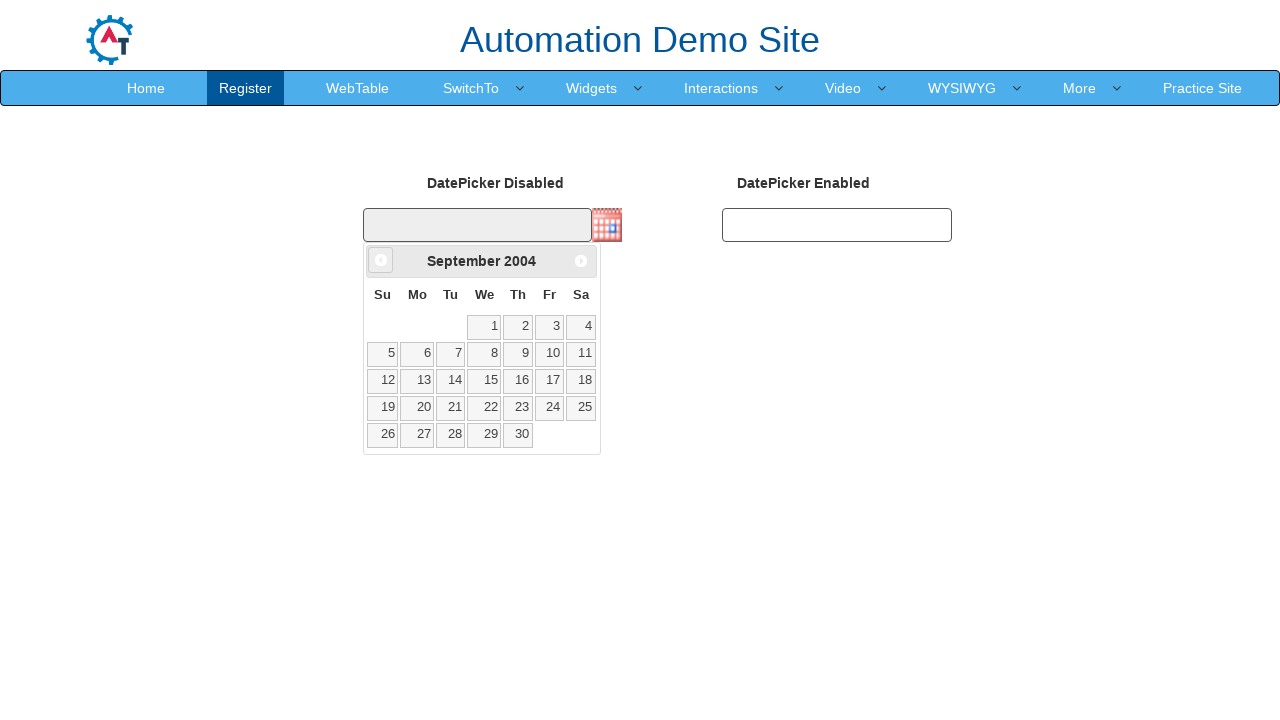

Clicked previous month button to navigate backward at (381, 260) on [data-handler='prev']
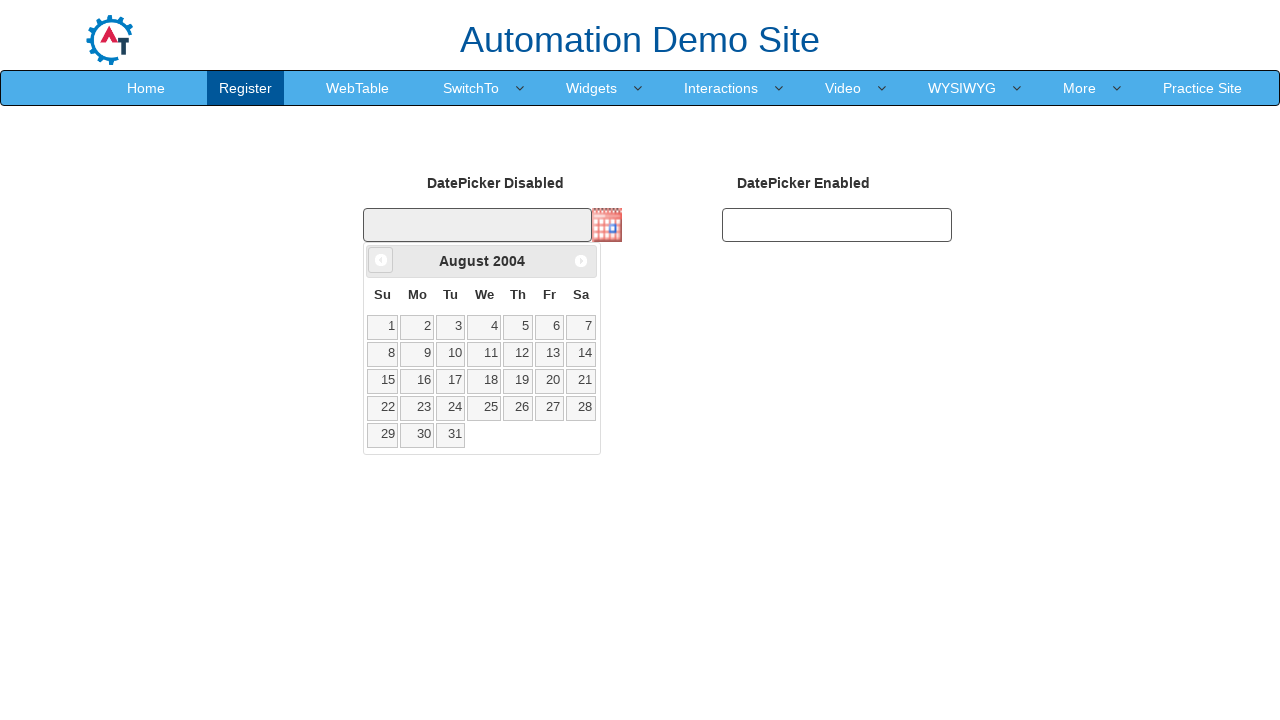

Retrieved current month: August
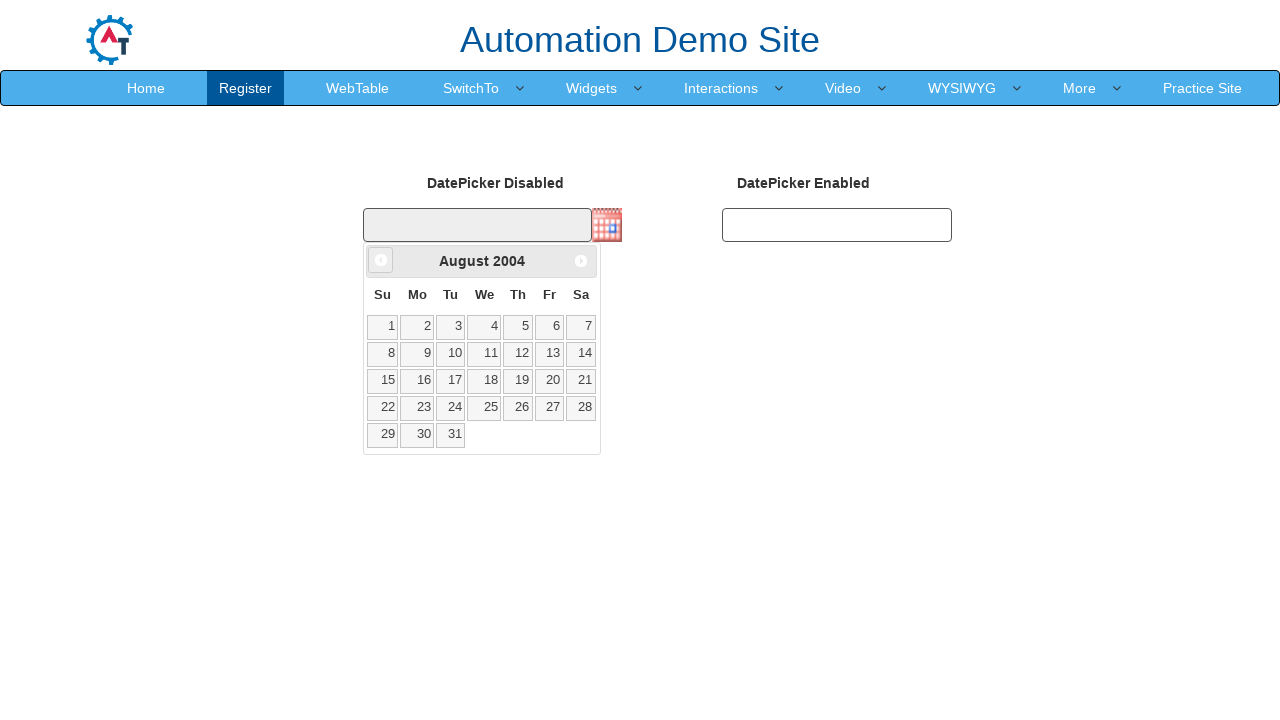

Retrieved current year: 2004
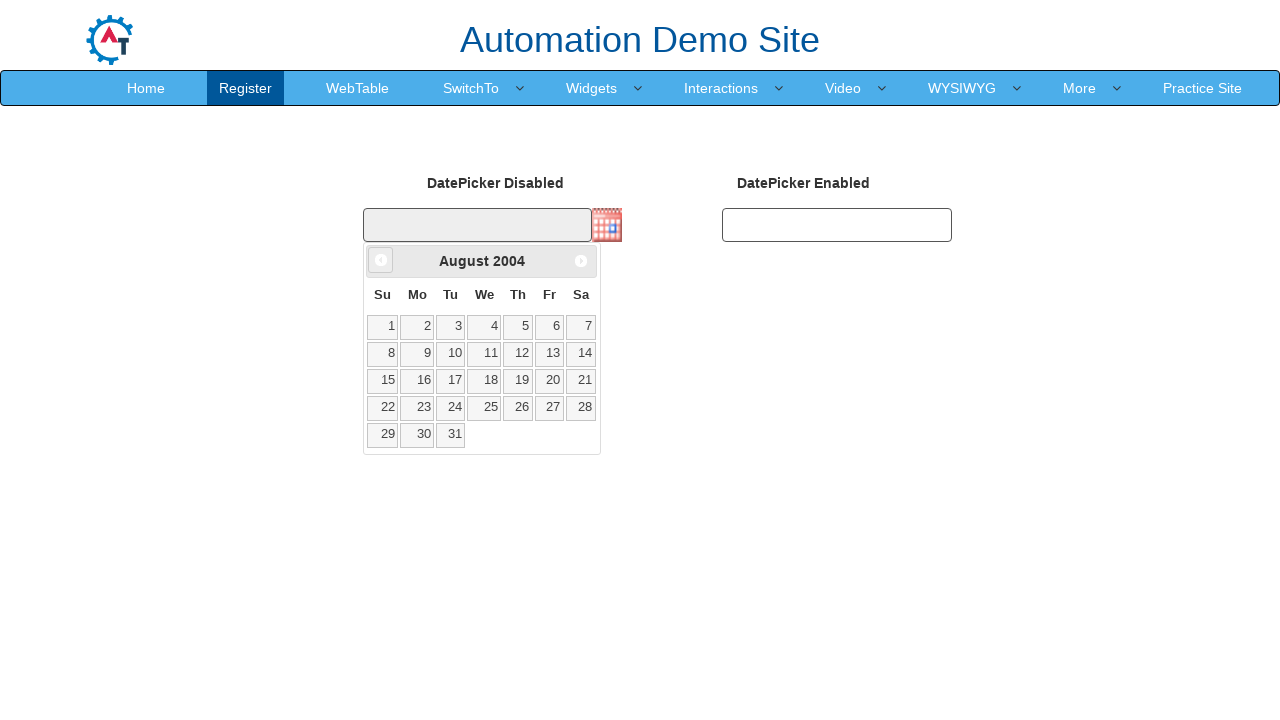

Clicked previous month button to navigate backward at (381, 260) on [data-handler='prev']
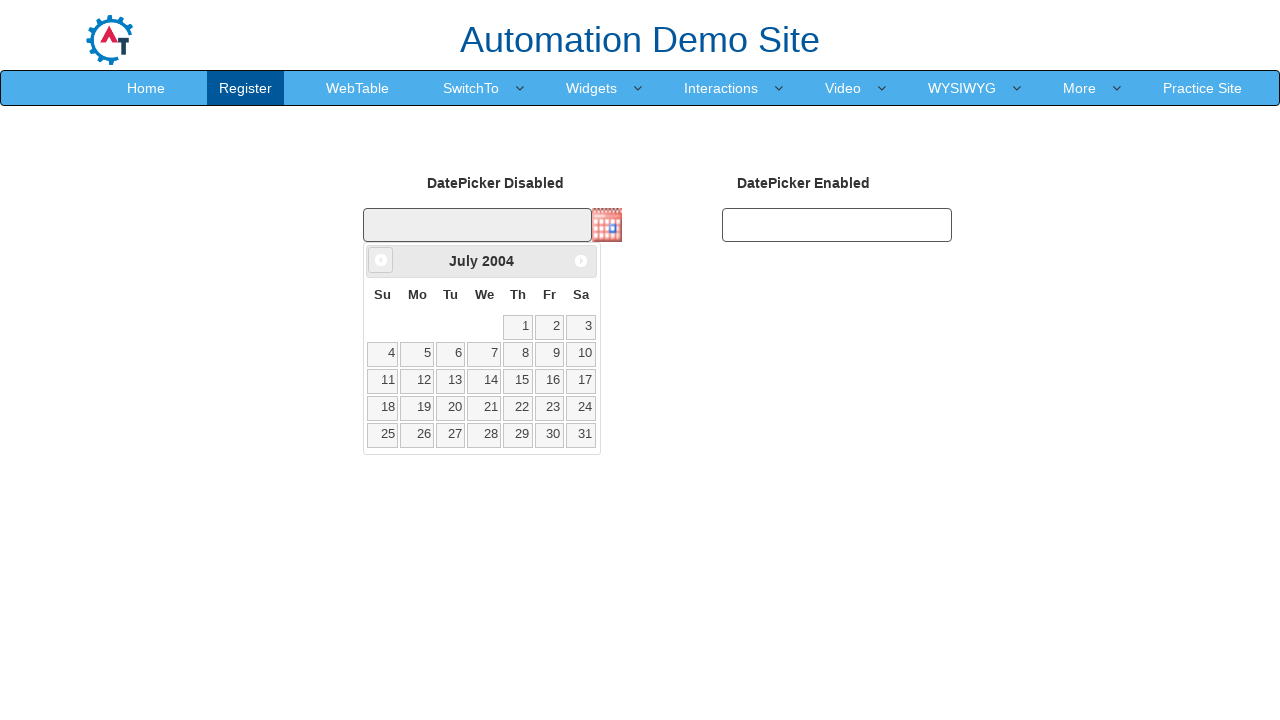

Retrieved current month: July
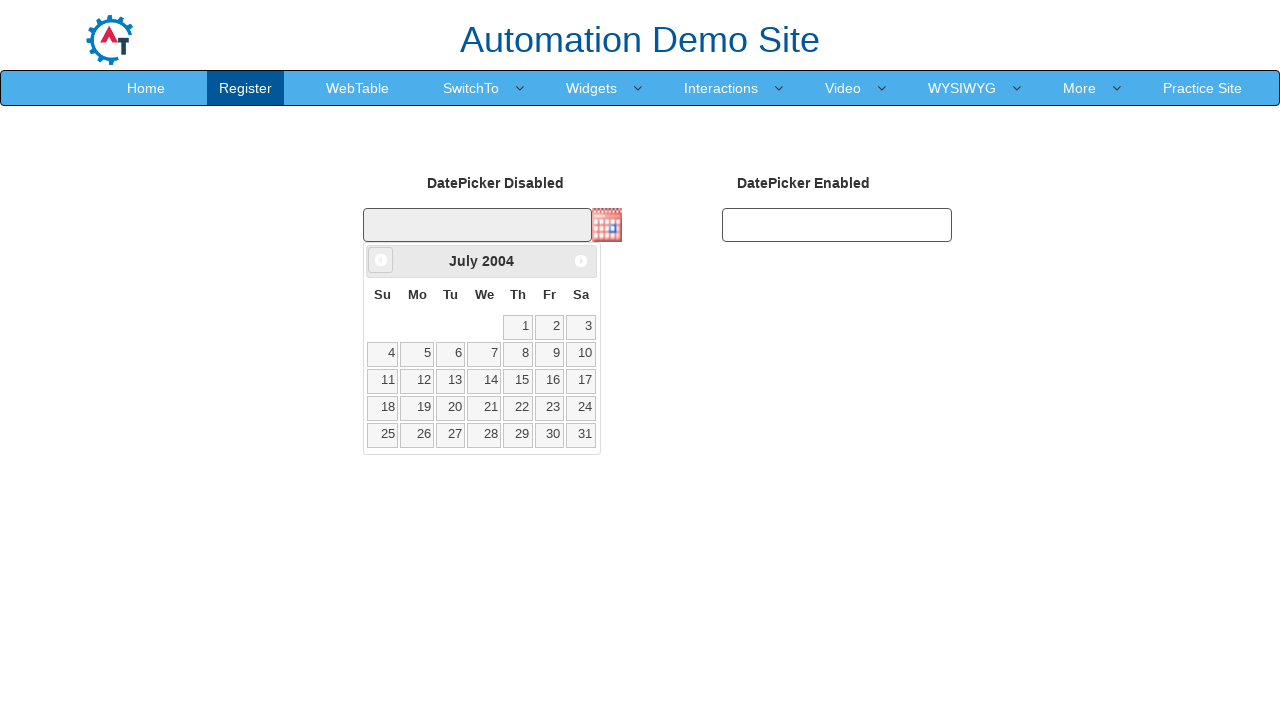

Retrieved current year: 2004
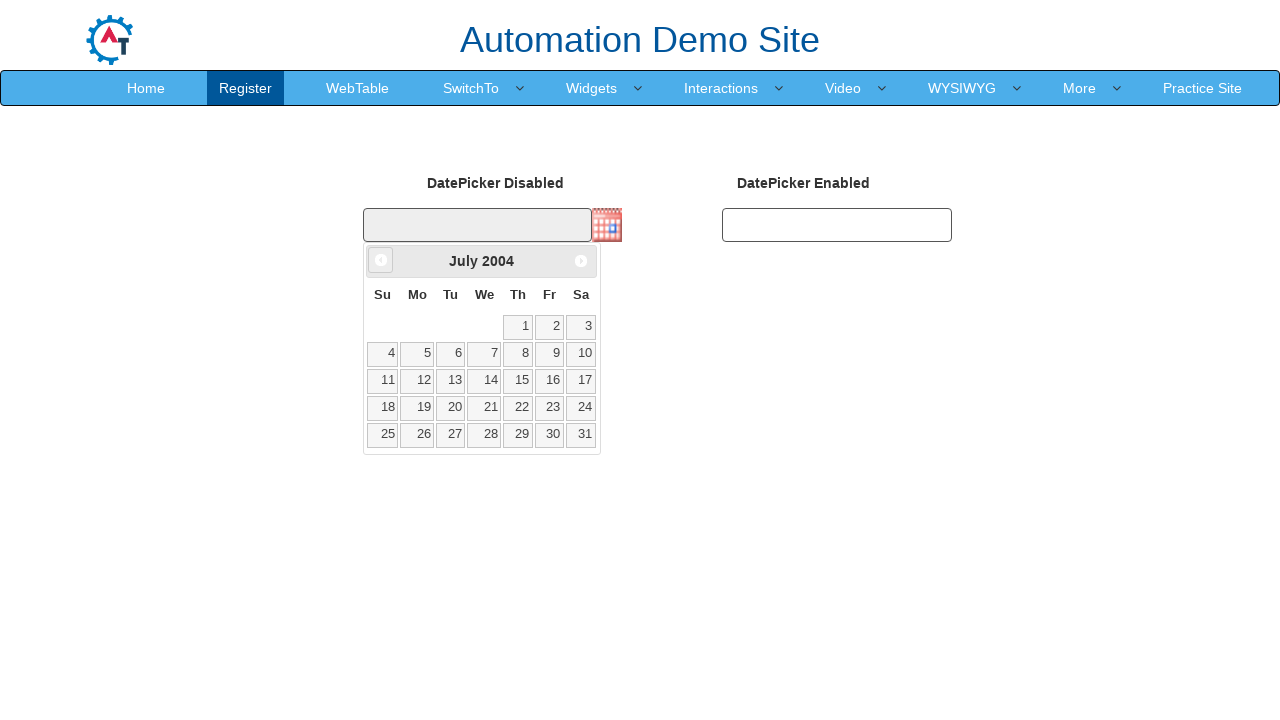

Clicked previous month button to navigate backward at (381, 260) on [data-handler='prev']
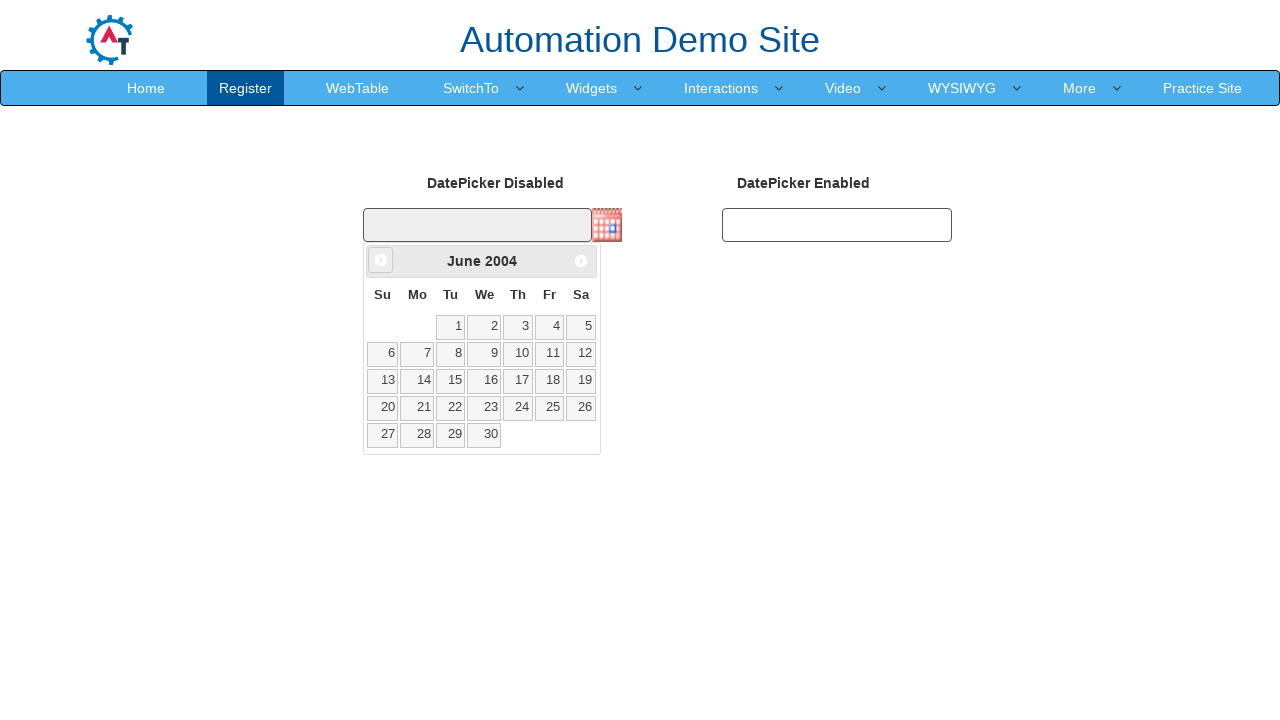

Retrieved current month: June
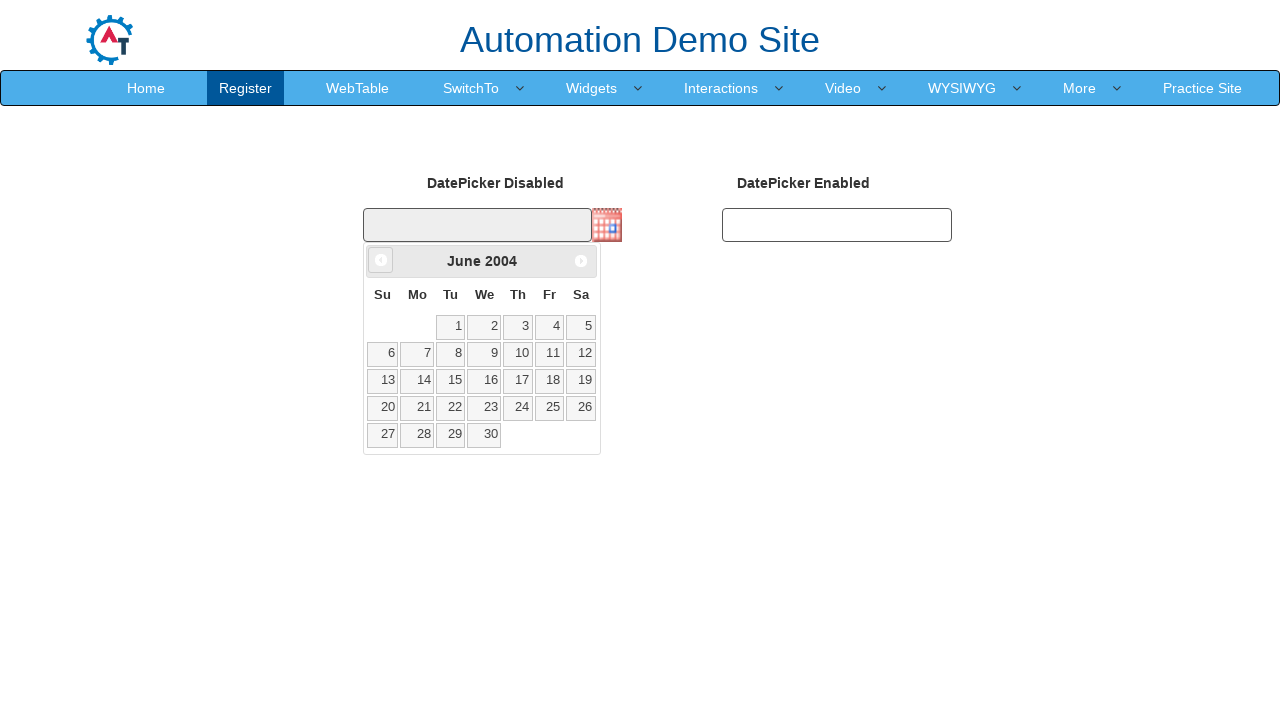

Retrieved current year: 2004
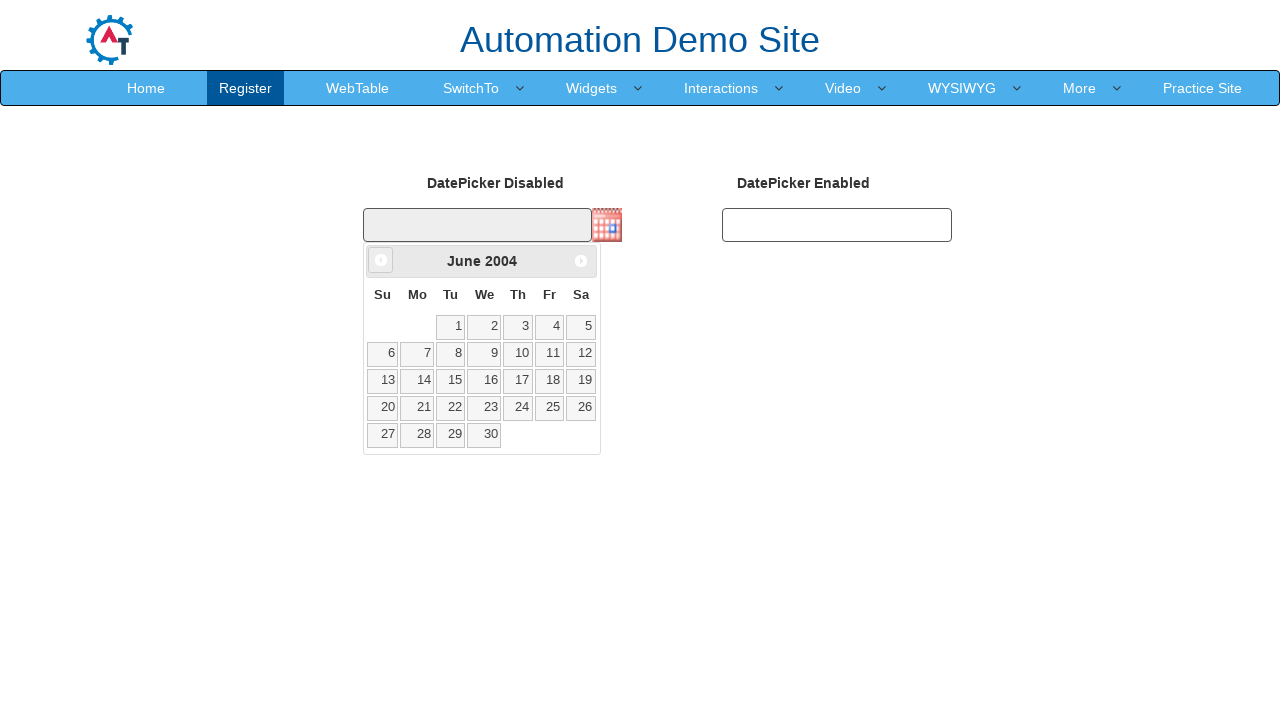

Clicked previous month button to navigate backward at (381, 260) on [data-handler='prev']
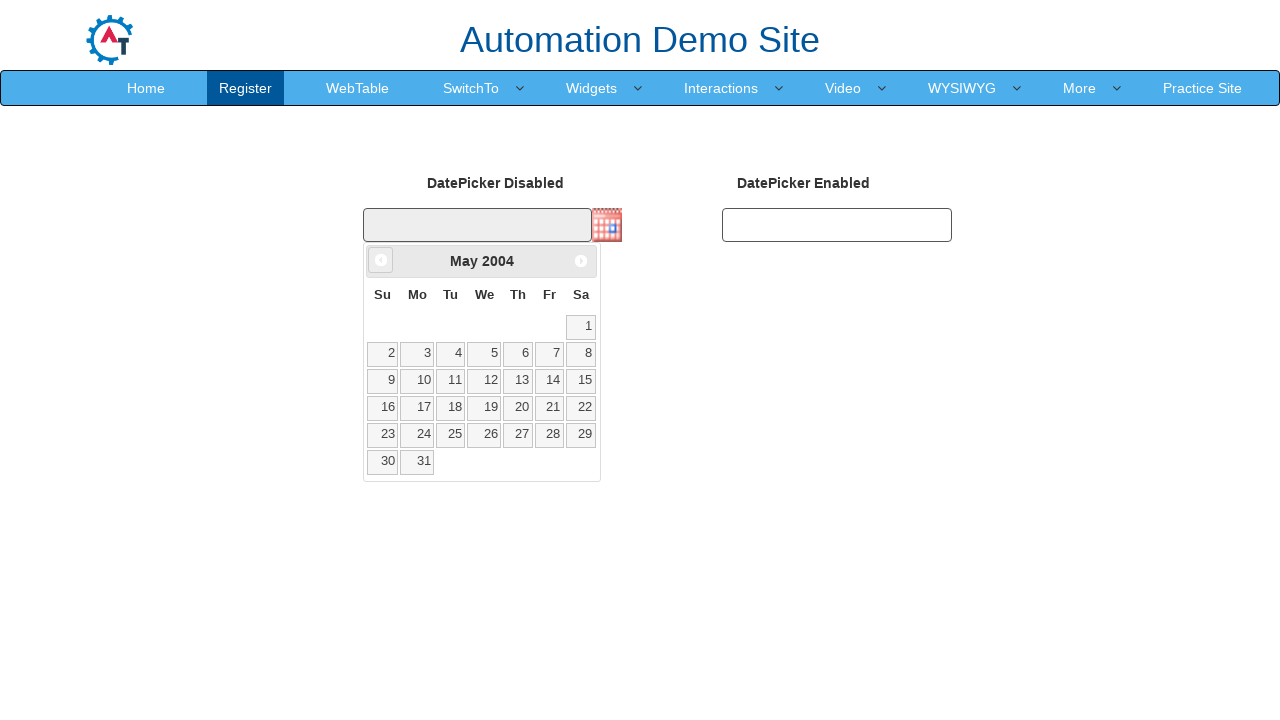

Retrieved current month: May
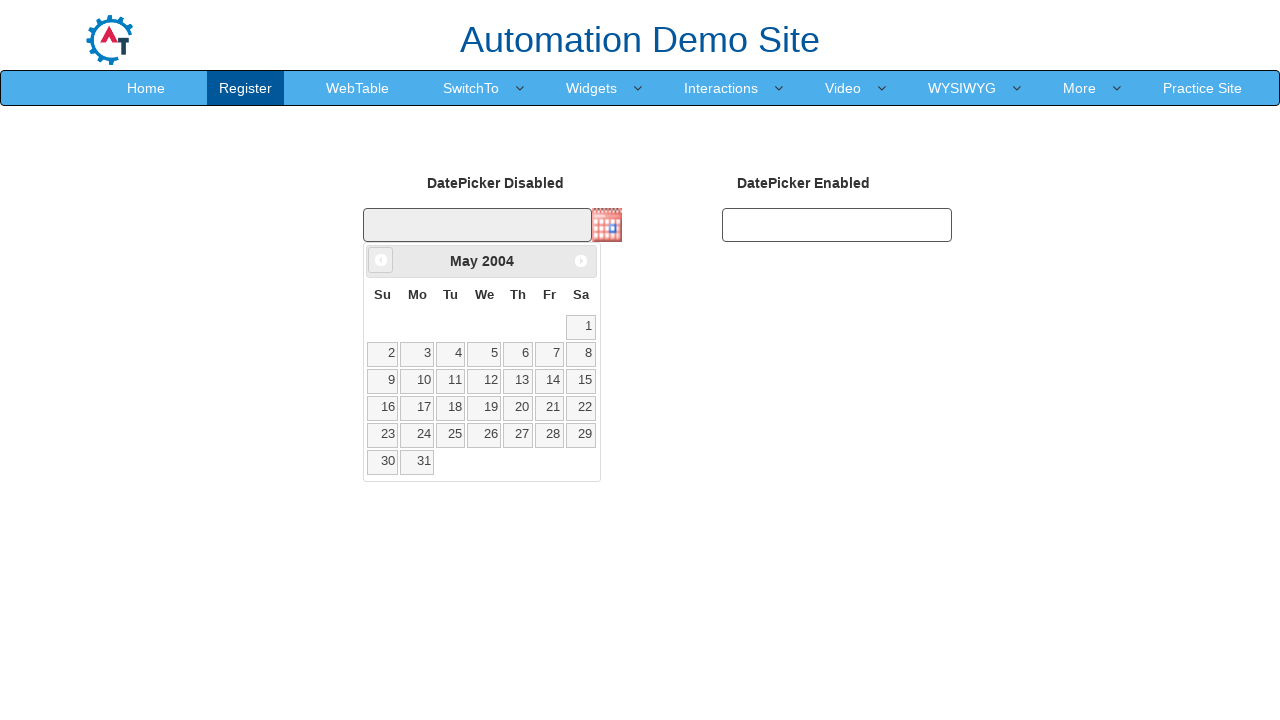

Retrieved current year: 2004
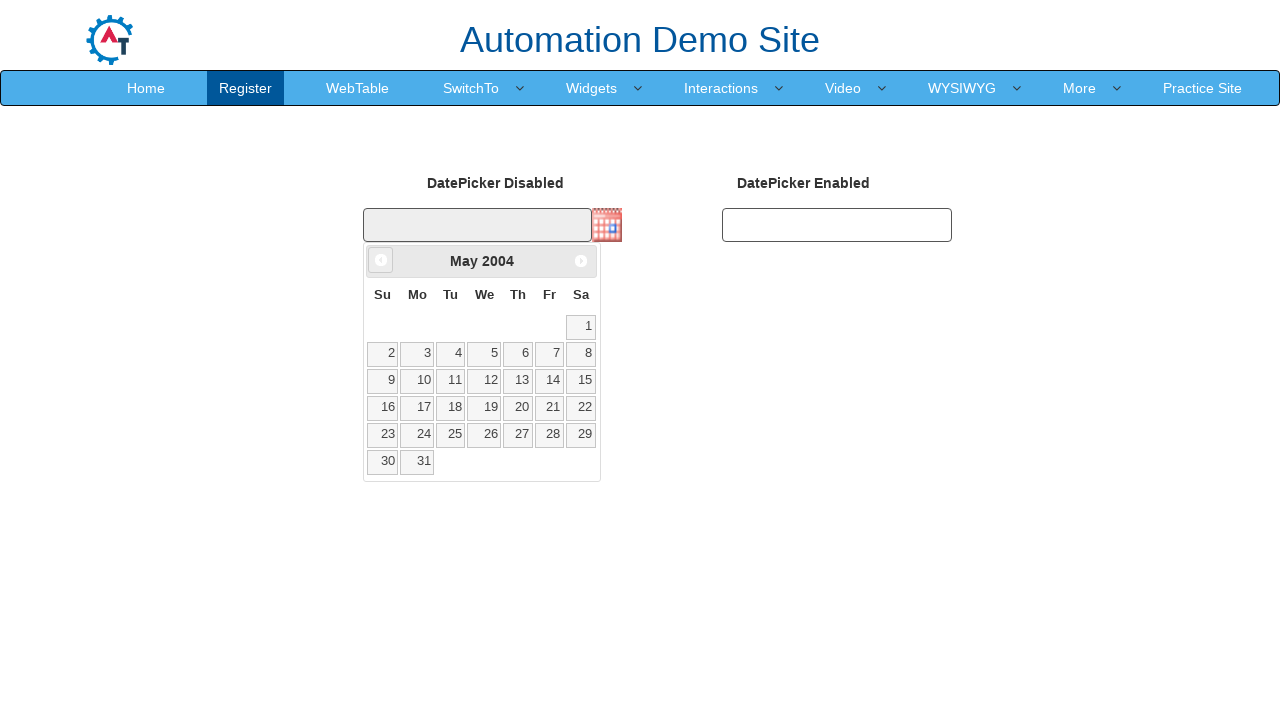

Clicked previous month button to navigate backward at (381, 260) on [data-handler='prev']
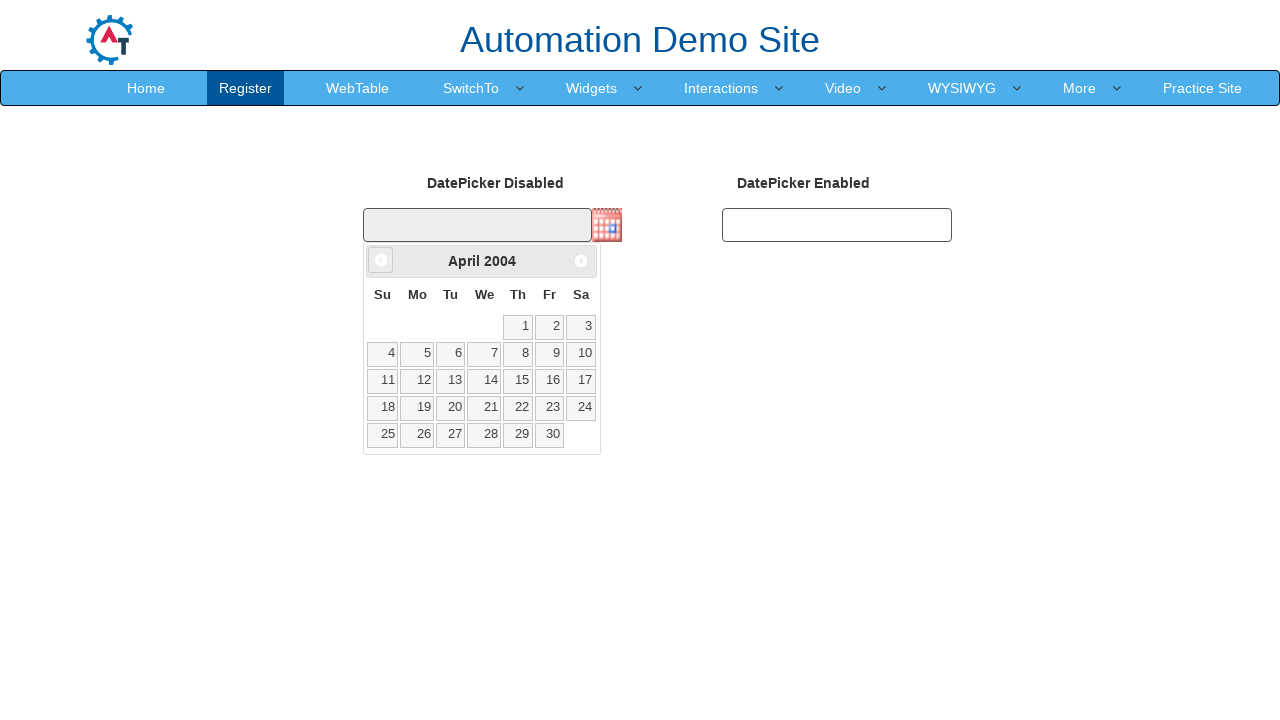

Retrieved current month: April
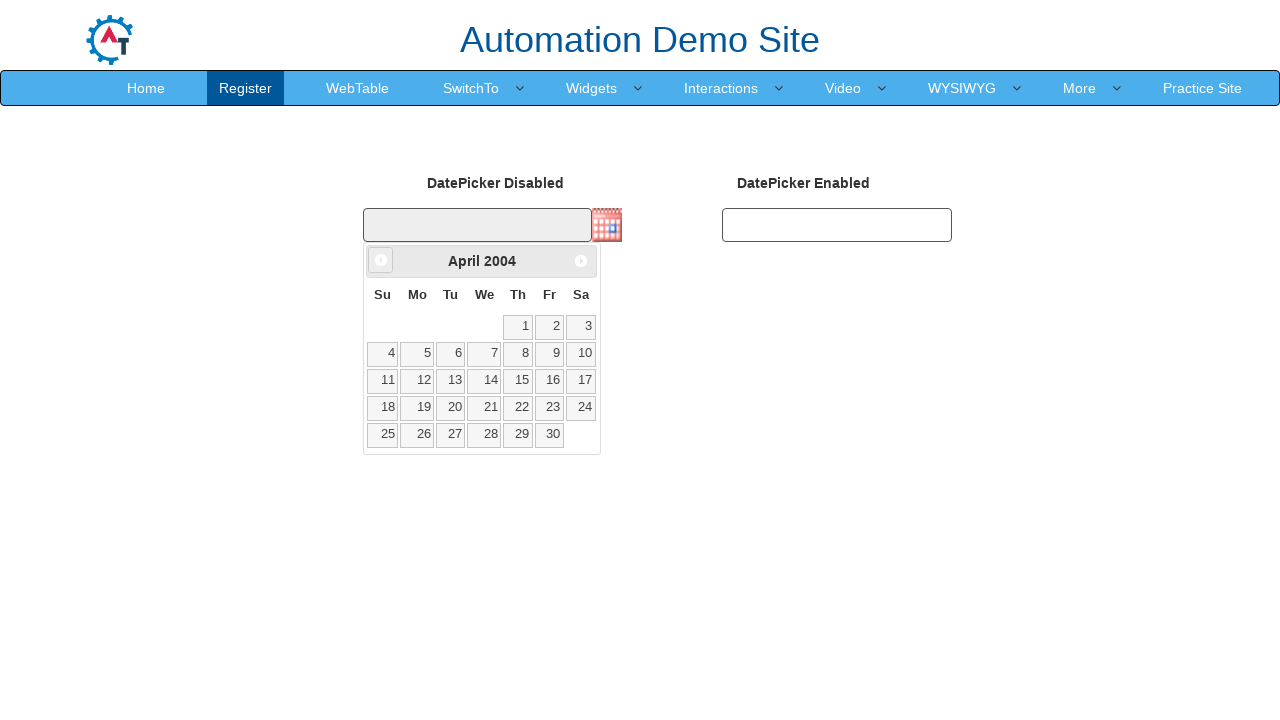

Retrieved current year: 2004
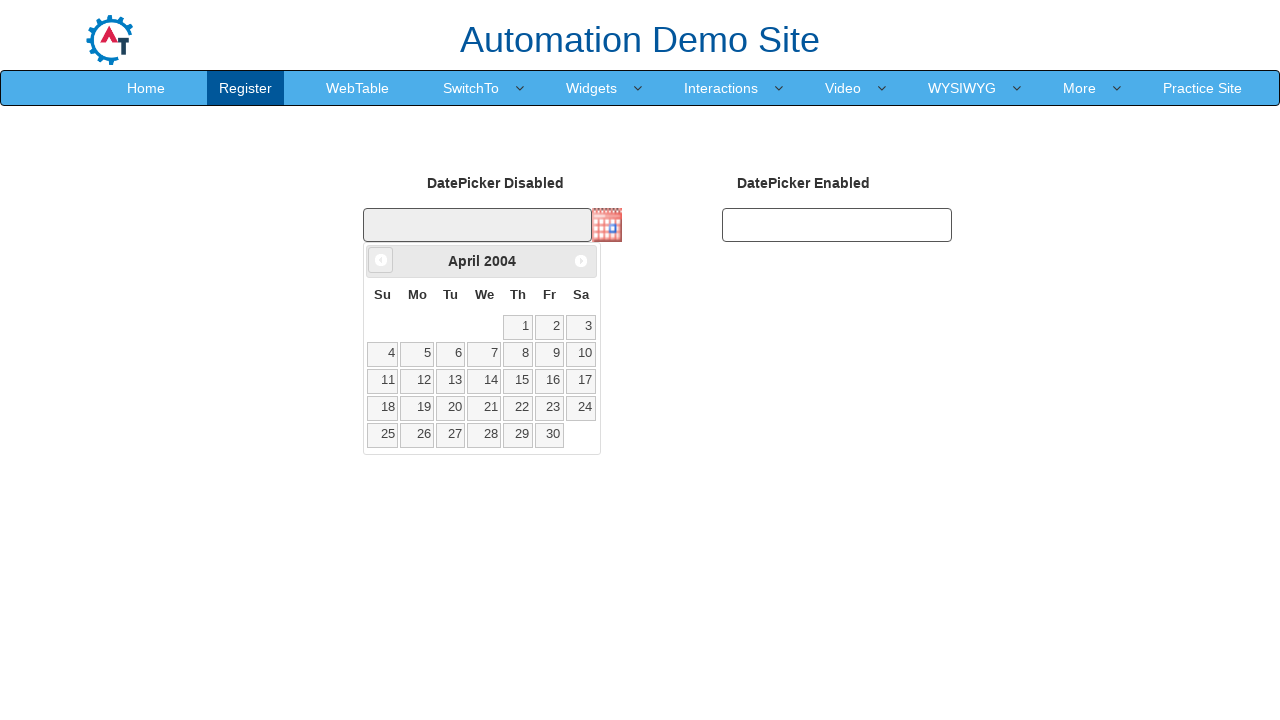

Clicked previous month button to navigate backward at (381, 260) on [data-handler='prev']
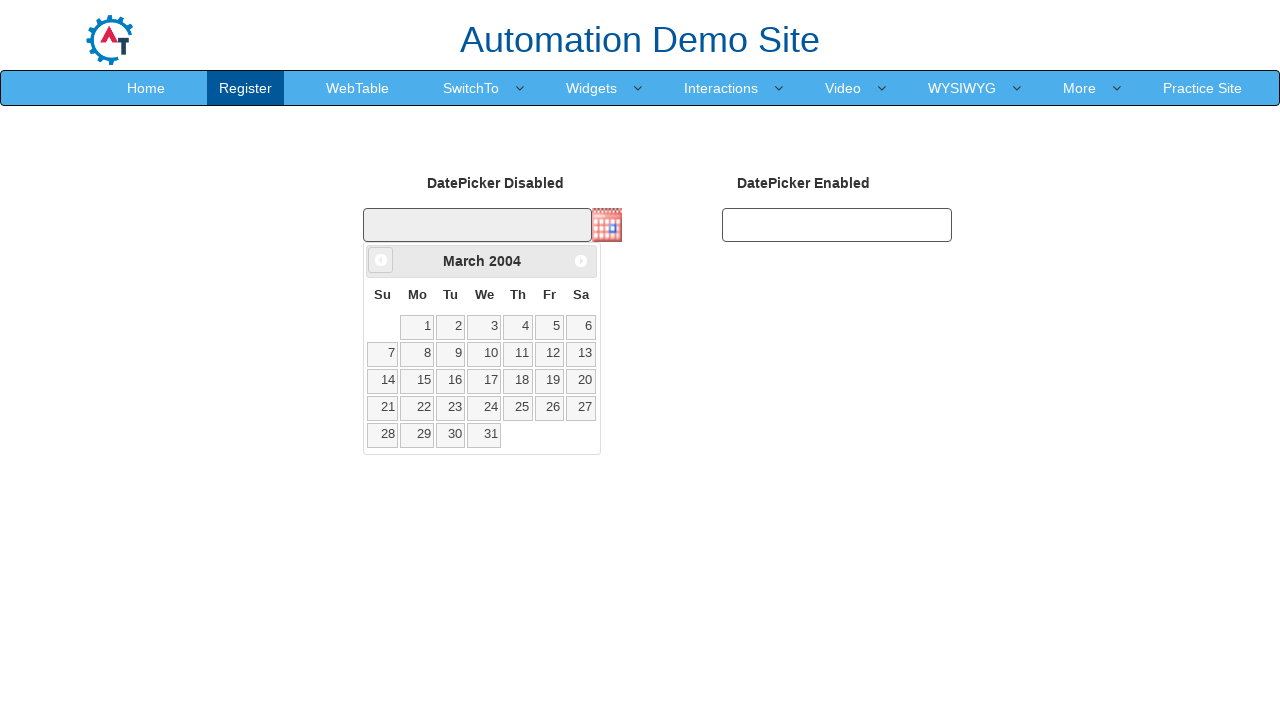

Retrieved current month: March
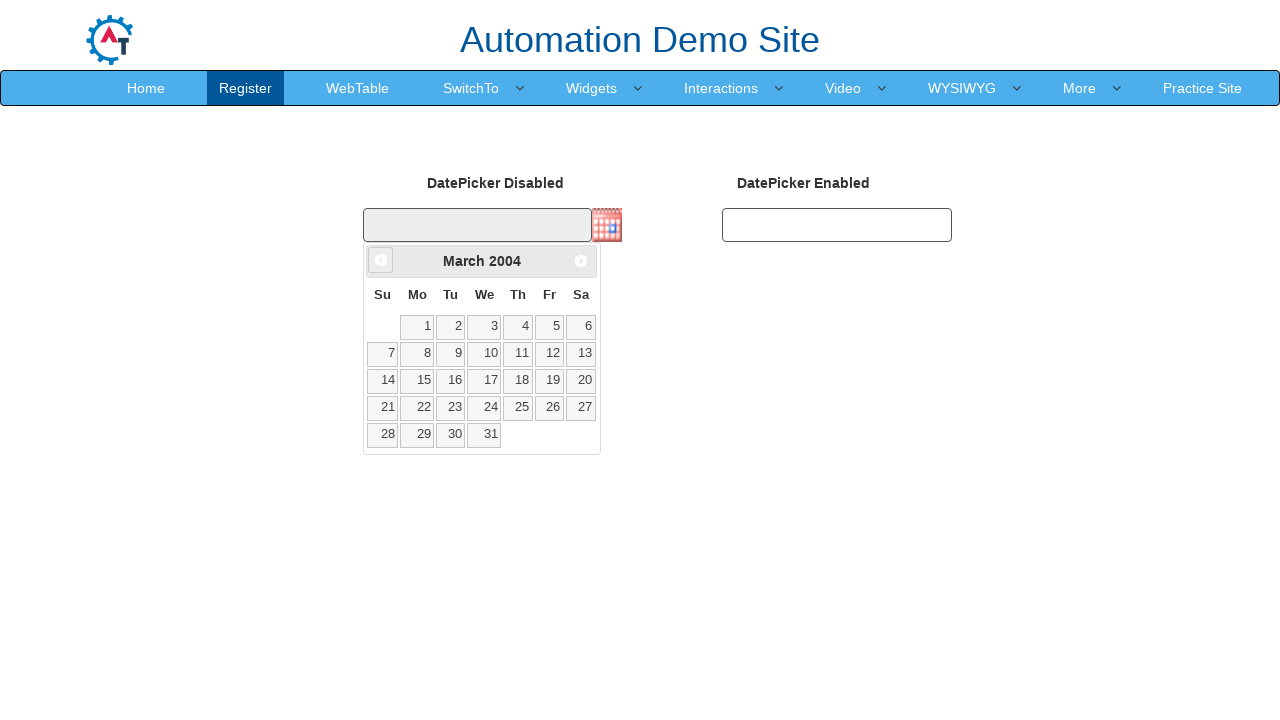

Retrieved current year: 2004
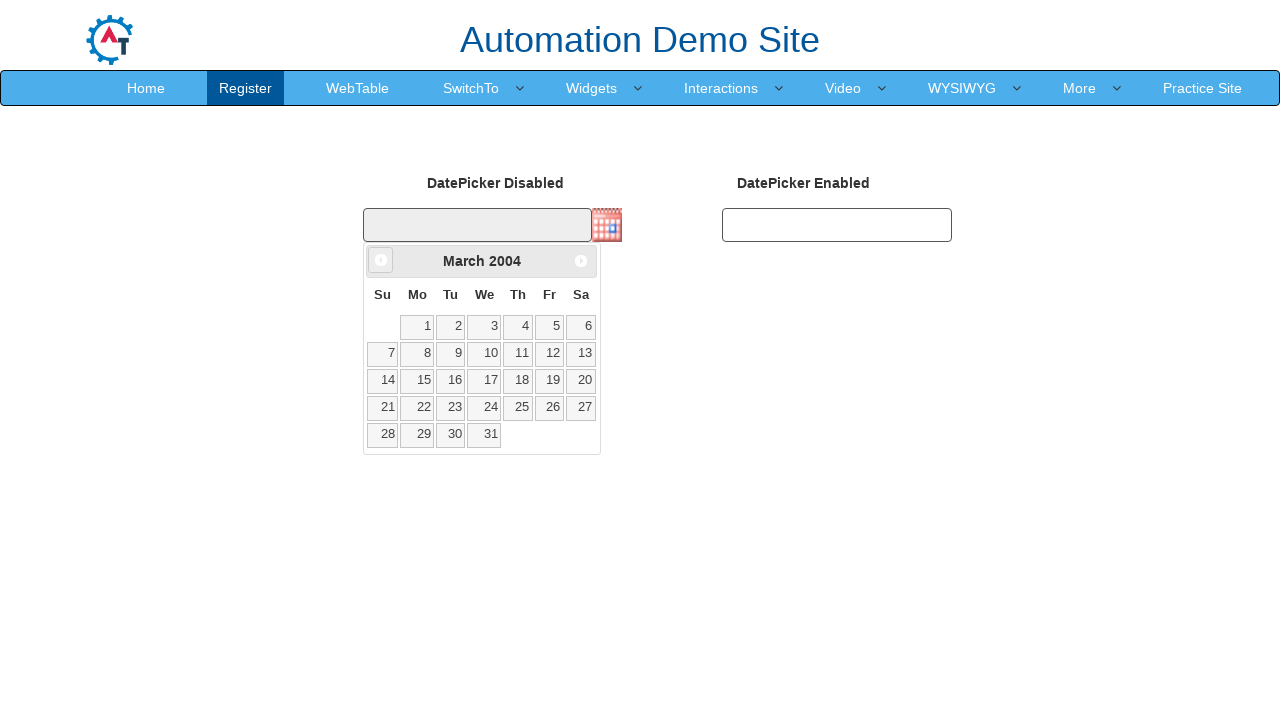

Clicked previous month button to navigate backward at (381, 260) on [data-handler='prev']
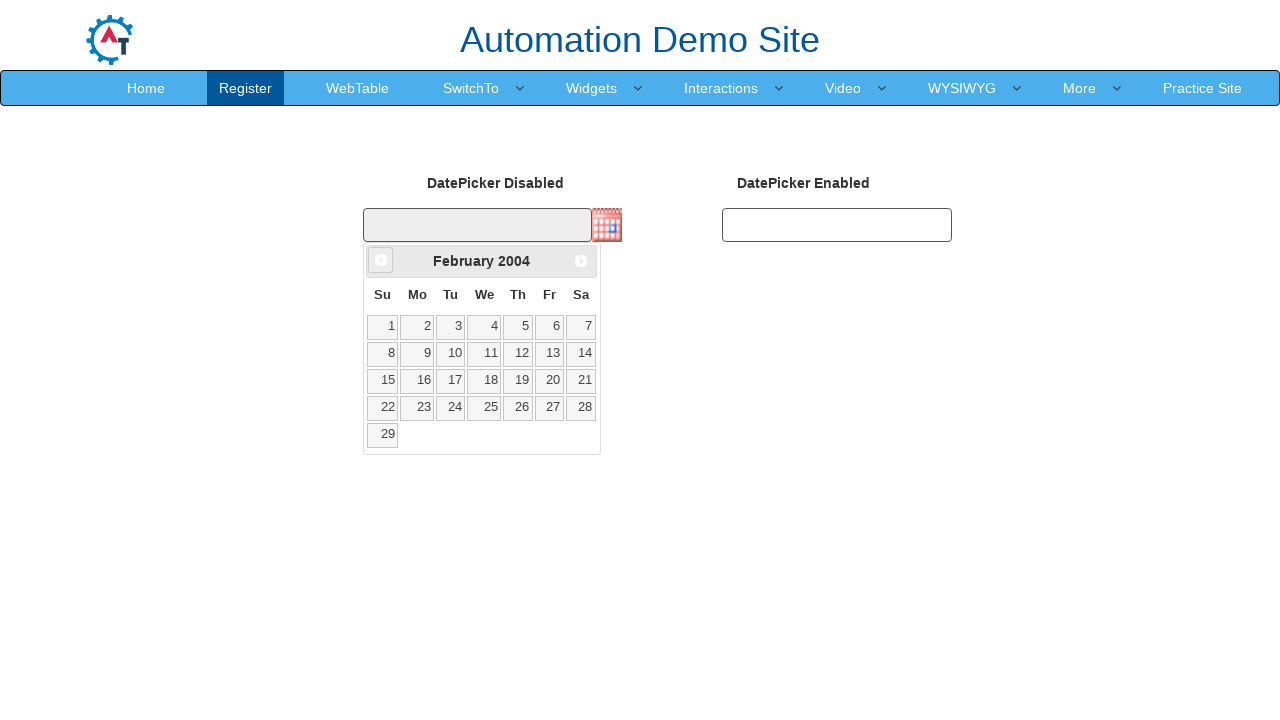

Retrieved current month: February
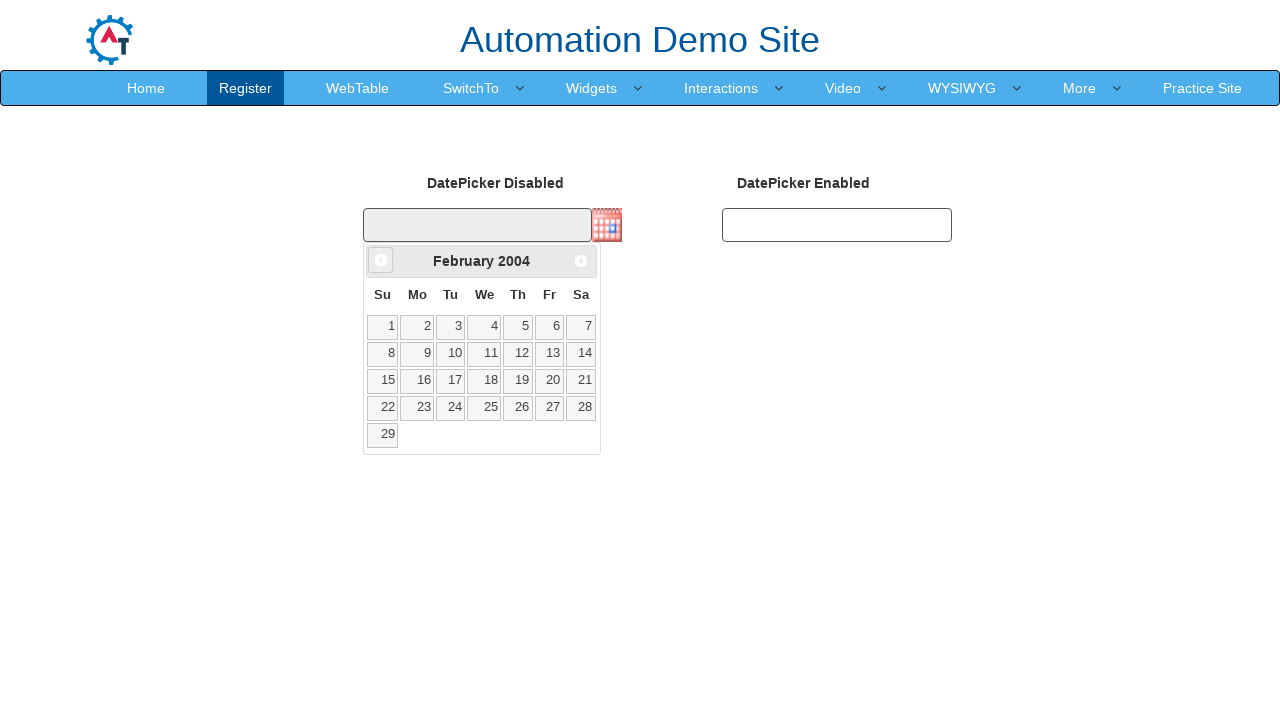

Retrieved current year: 2004
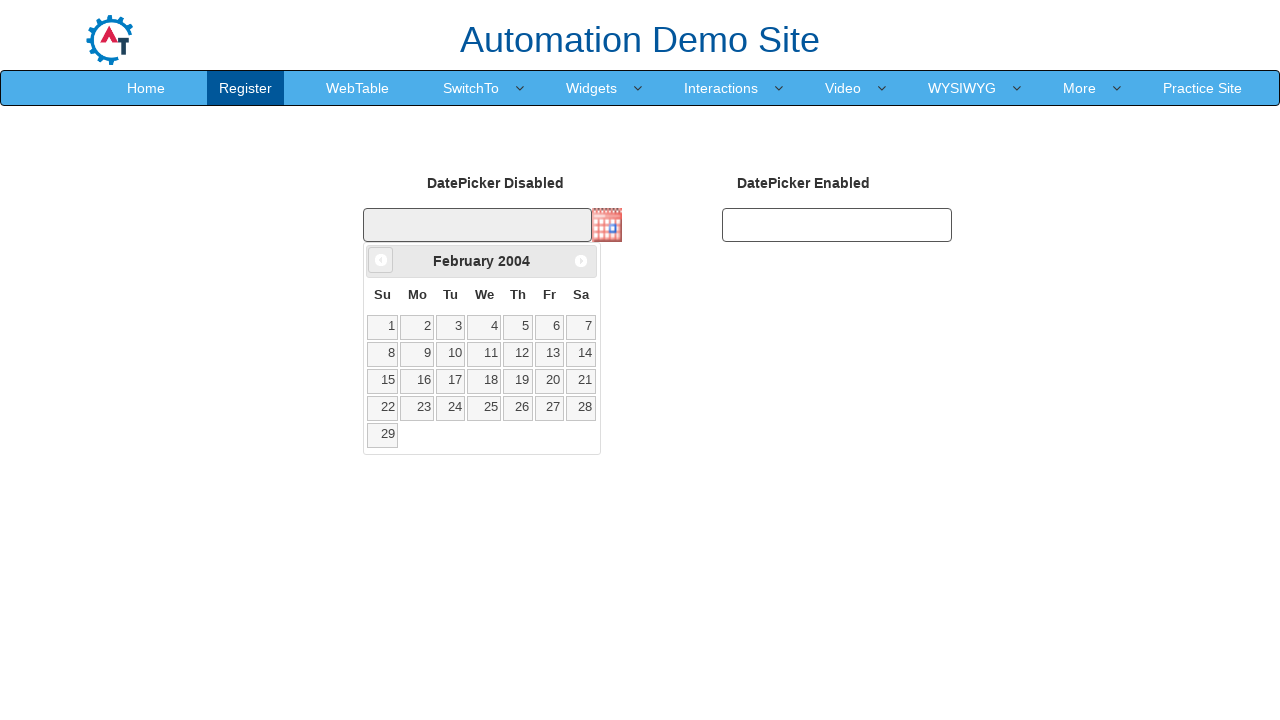

Clicked previous month button to navigate backward at (381, 260) on [data-handler='prev']
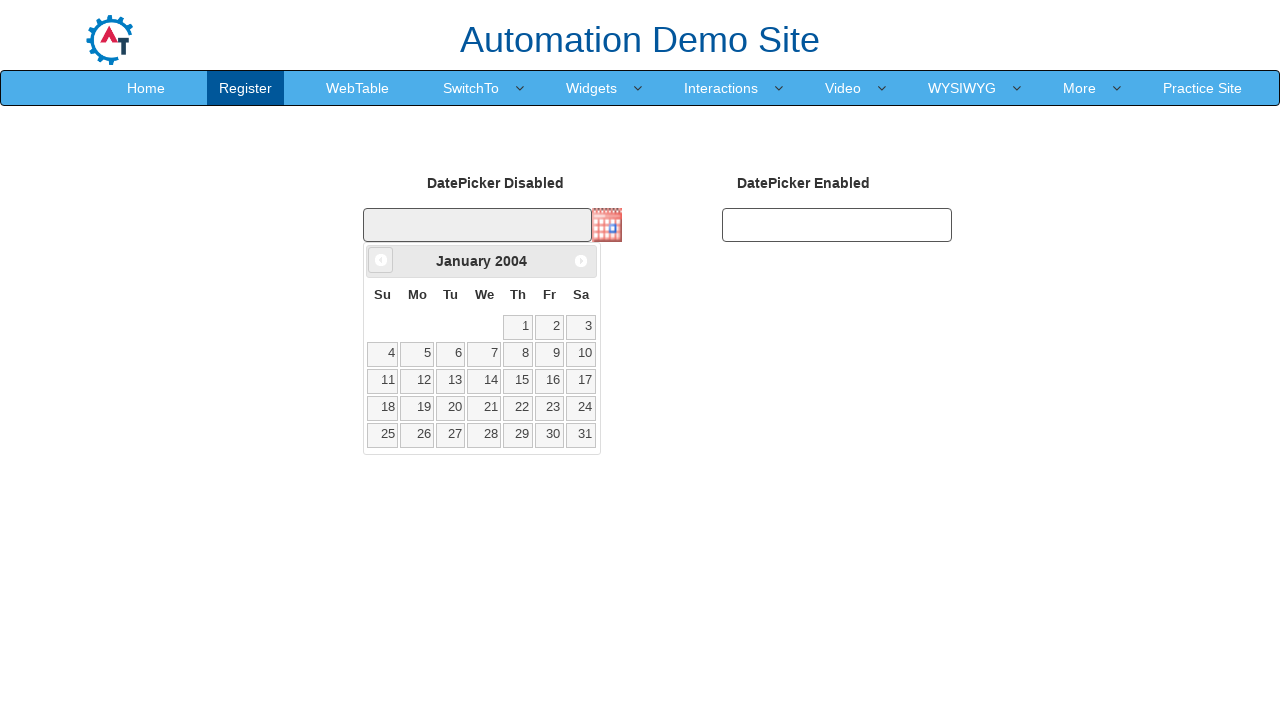

Retrieved current month: January
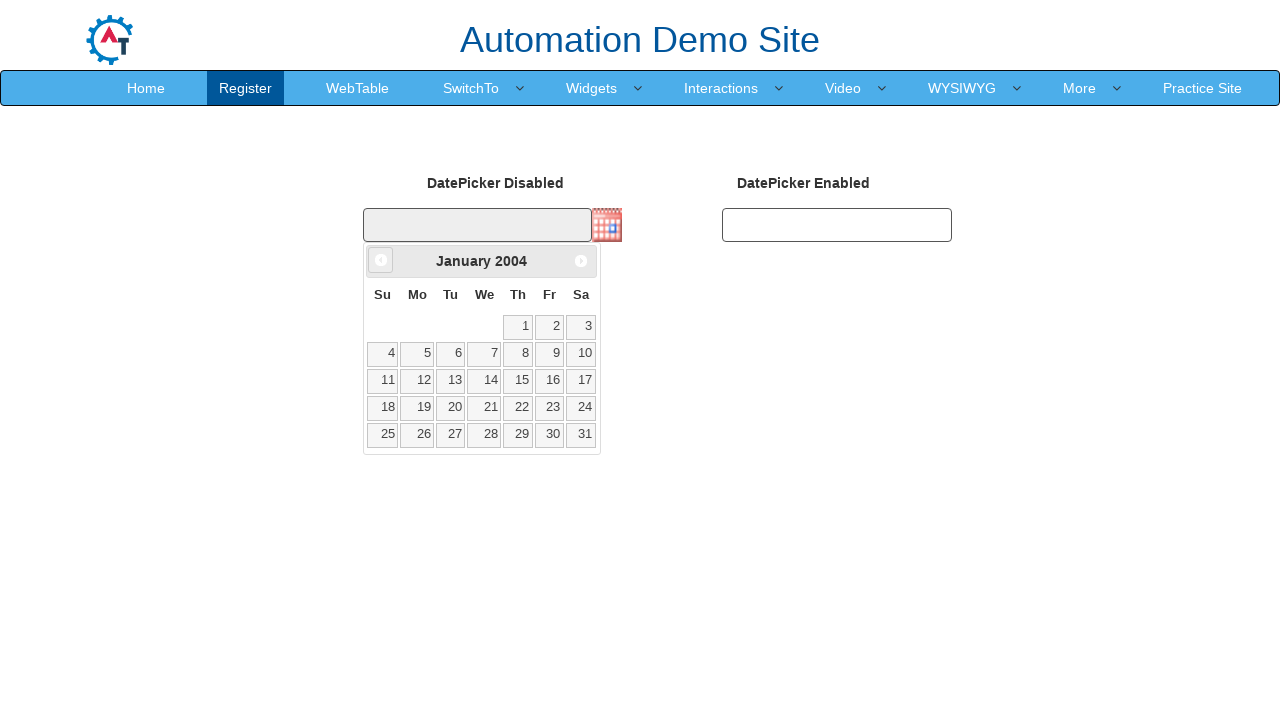

Retrieved current year: 2004
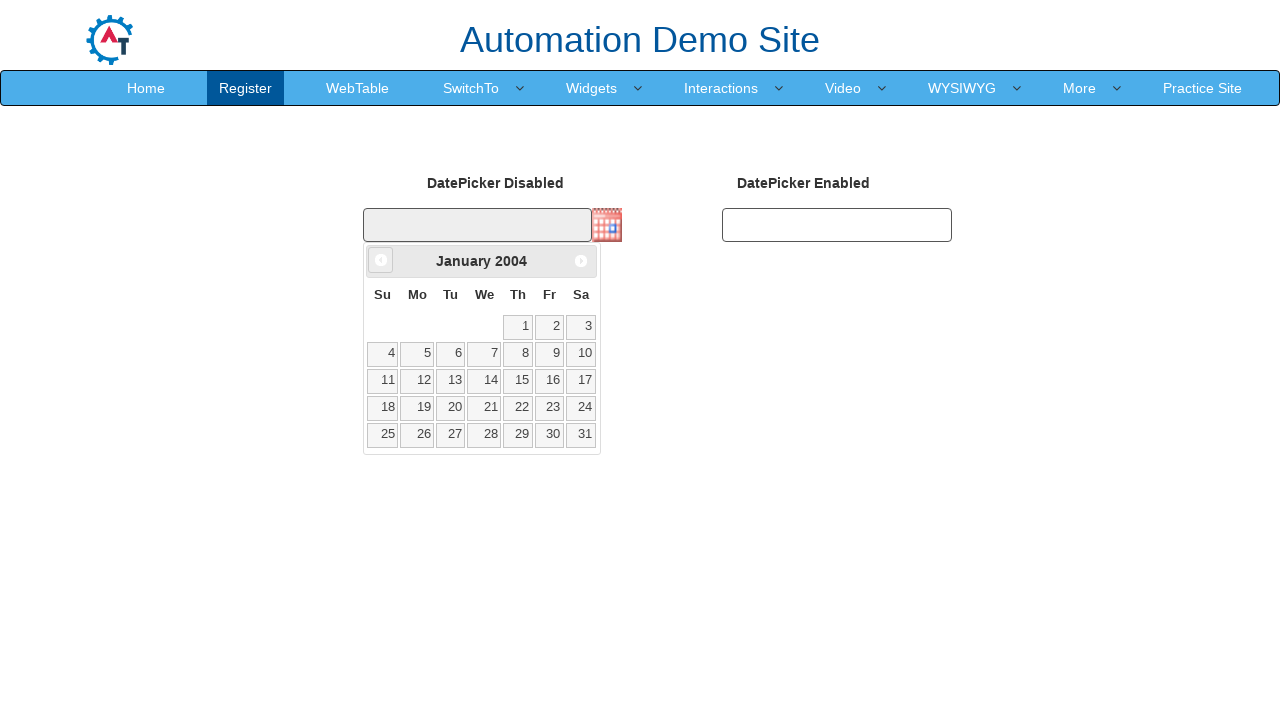

Clicked previous month button to navigate backward at (381, 260) on [data-handler='prev']
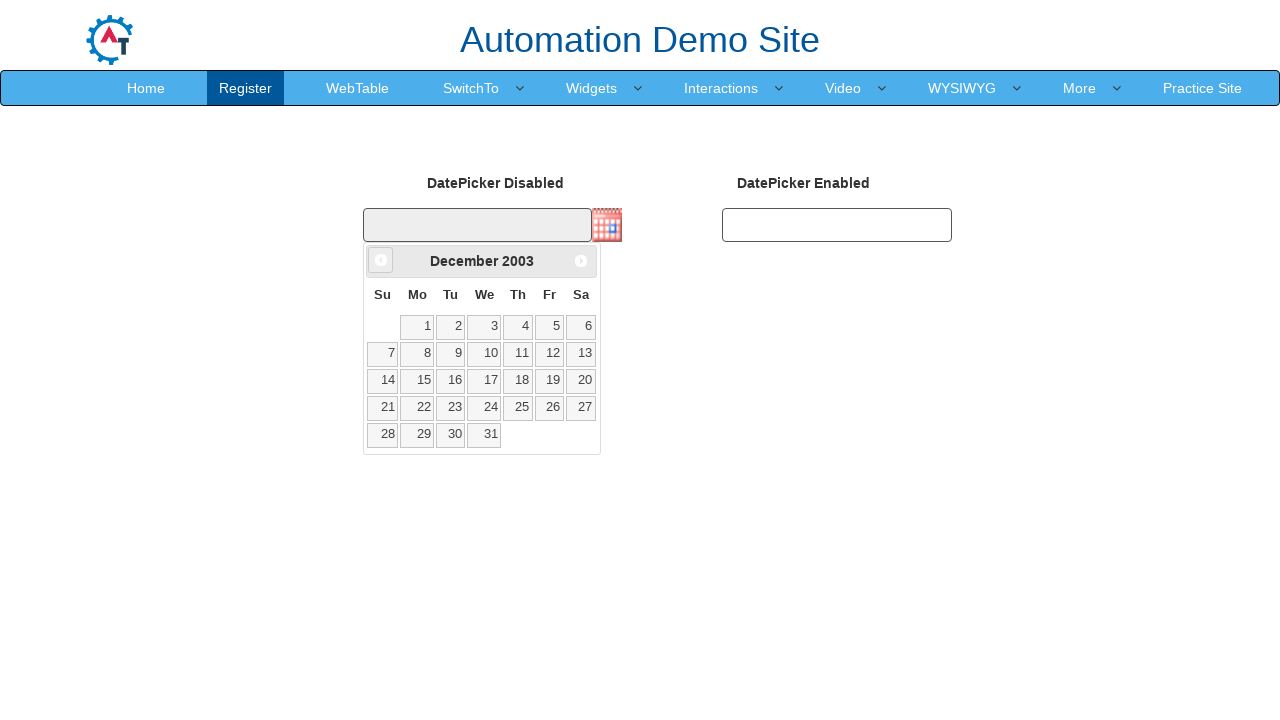

Retrieved current month: December
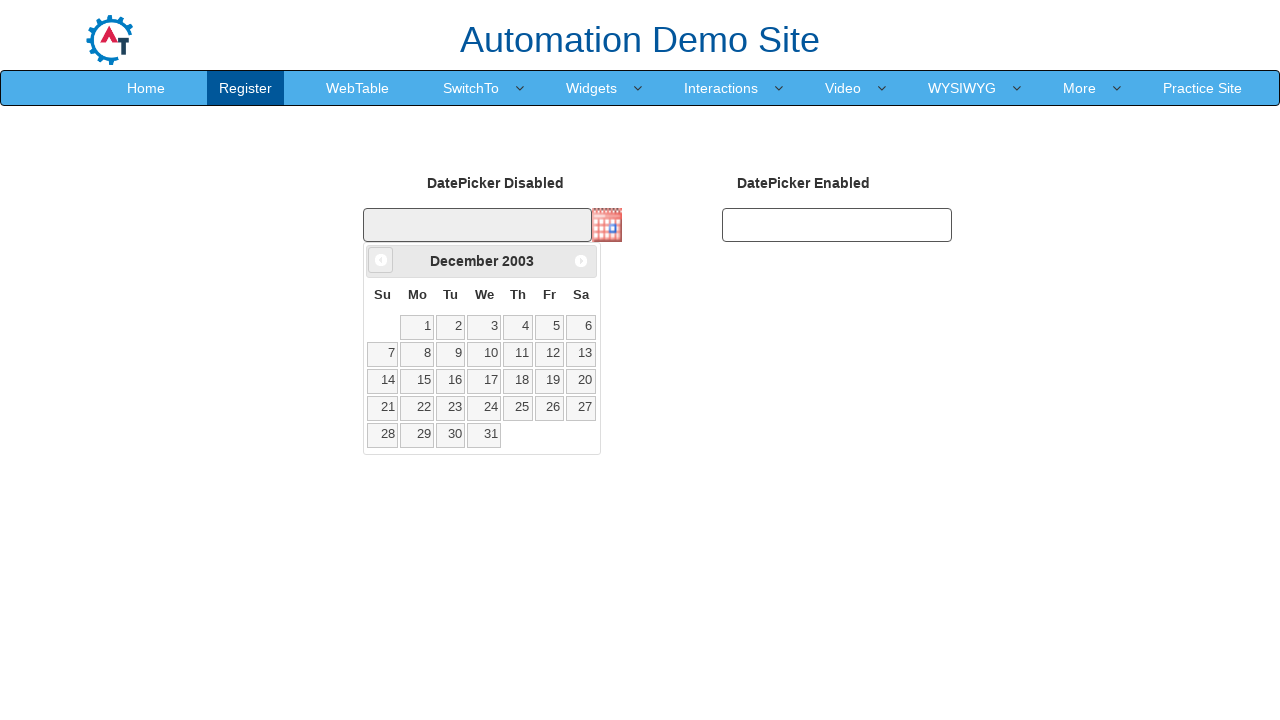

Retrieved current year: 2003
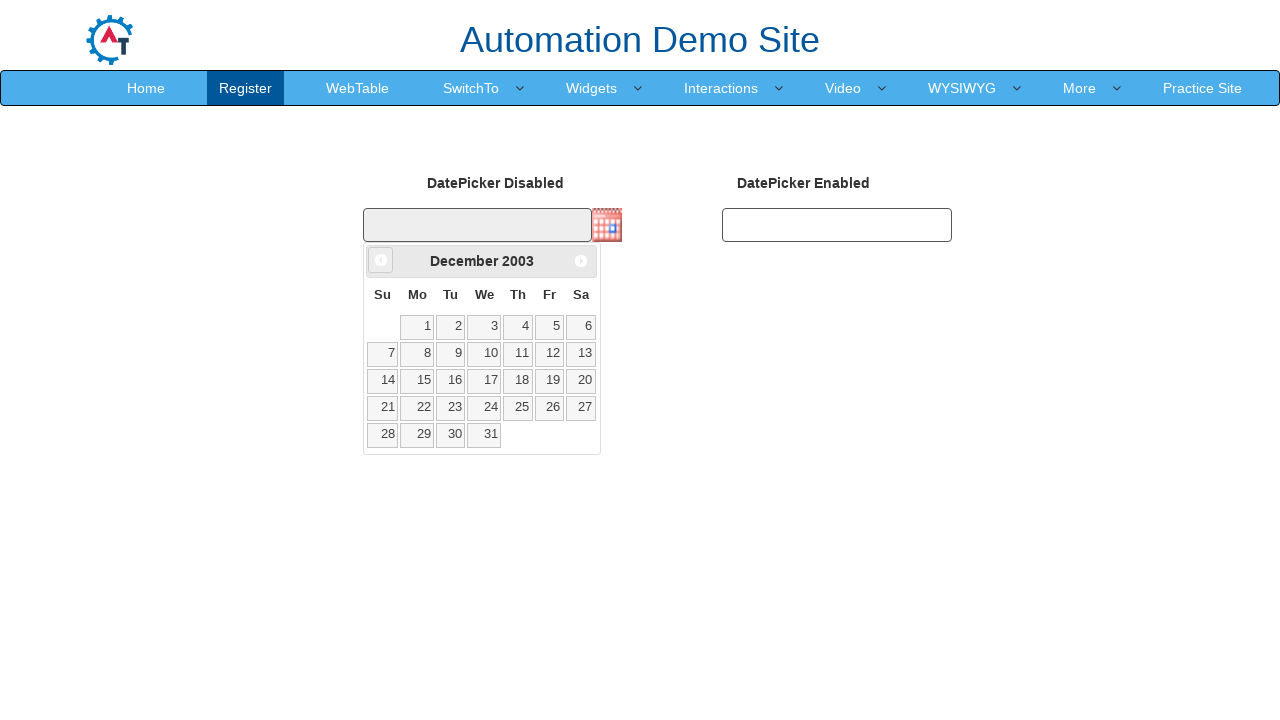

Clicked previous month button to navigate backward at (381, 260) on [data-handler='prev']
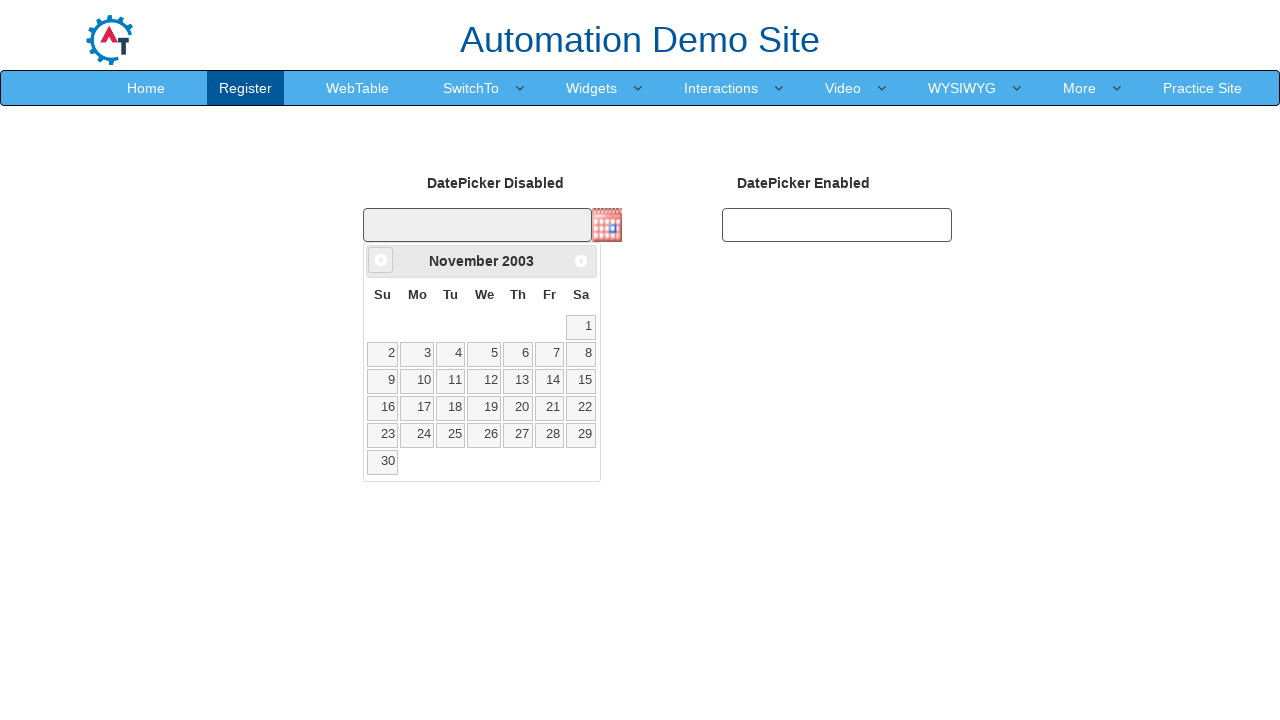

Retrieved current month: November
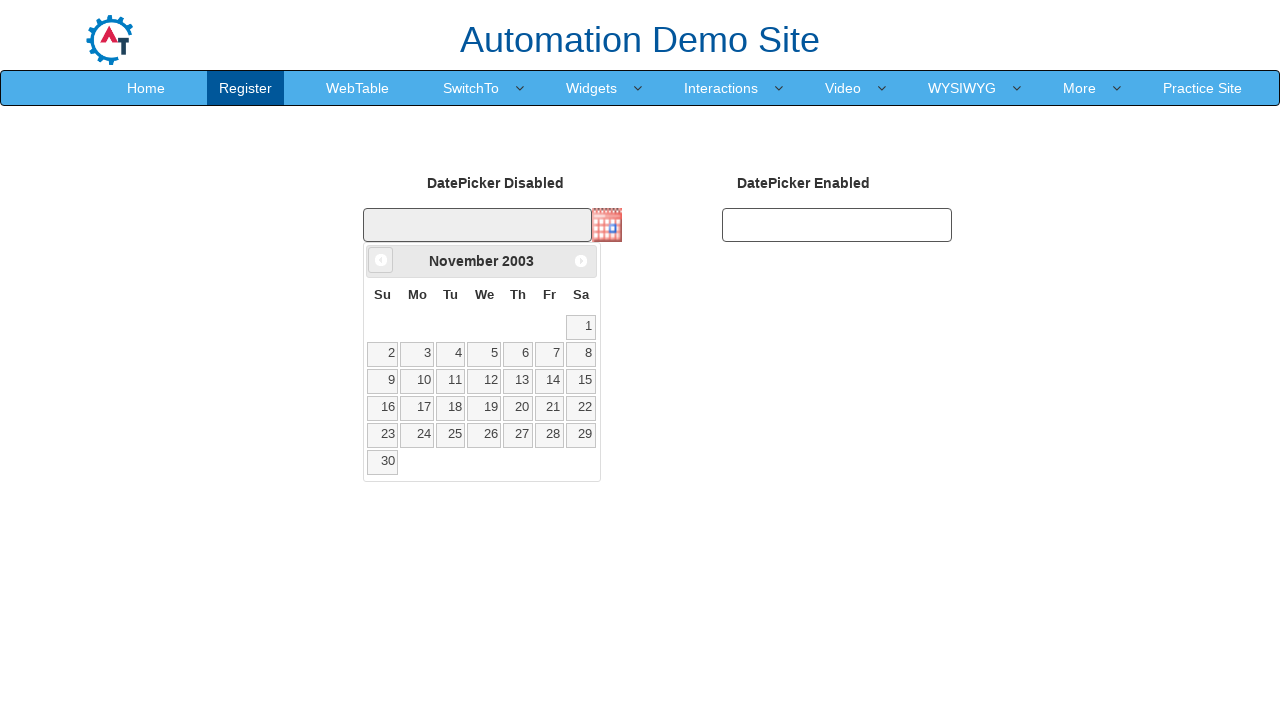

Retrieved current year: 2003
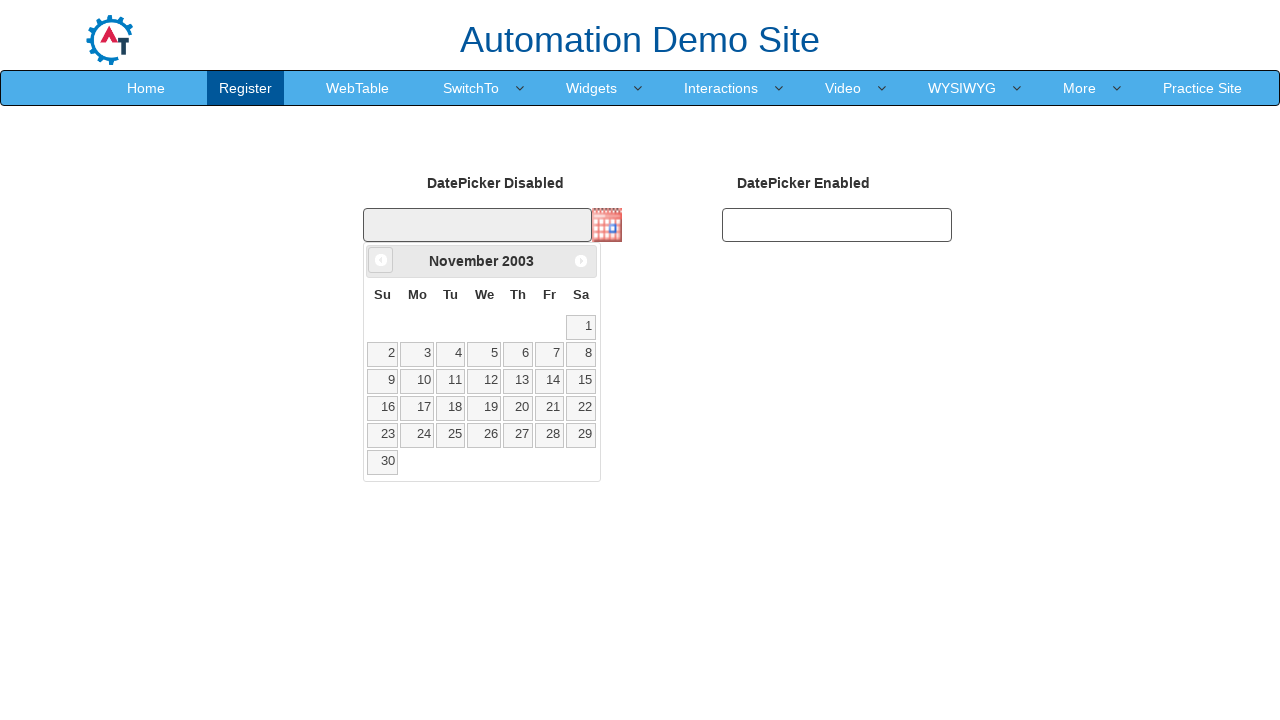

Clicked previous month button to navigate backward at (381, 260) on [data-handler='prev']
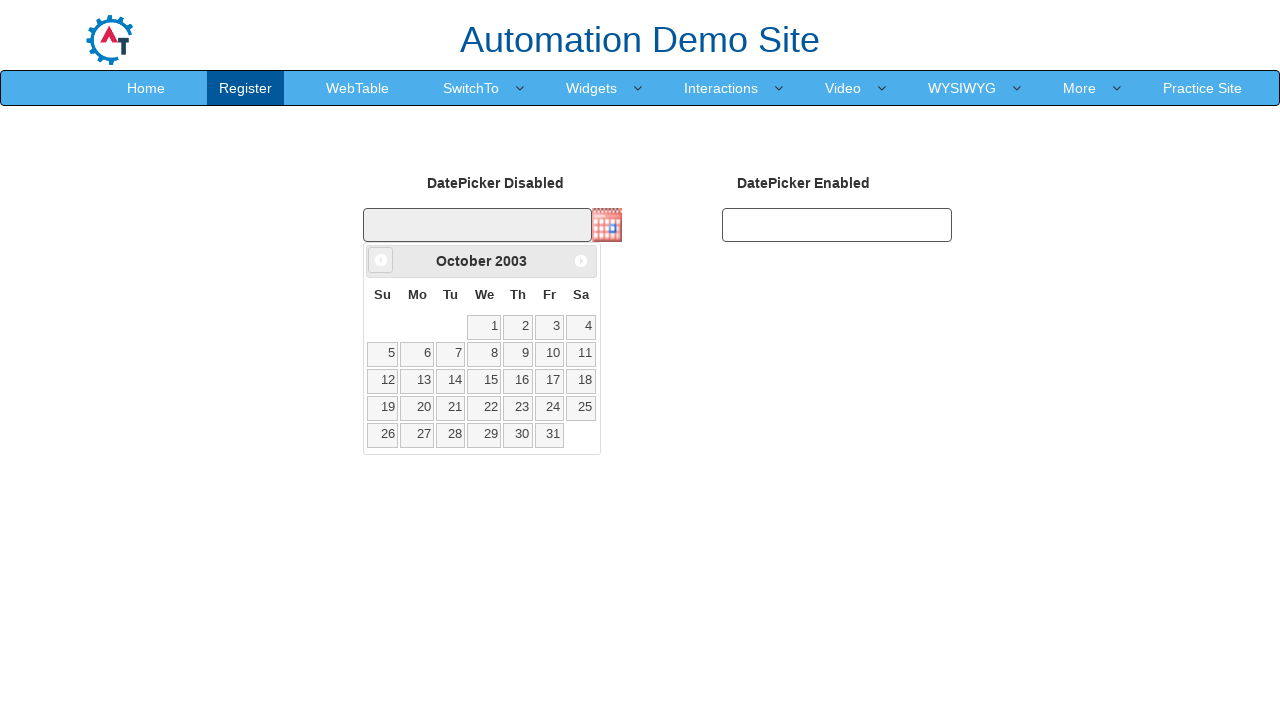

Retrieved current month: October
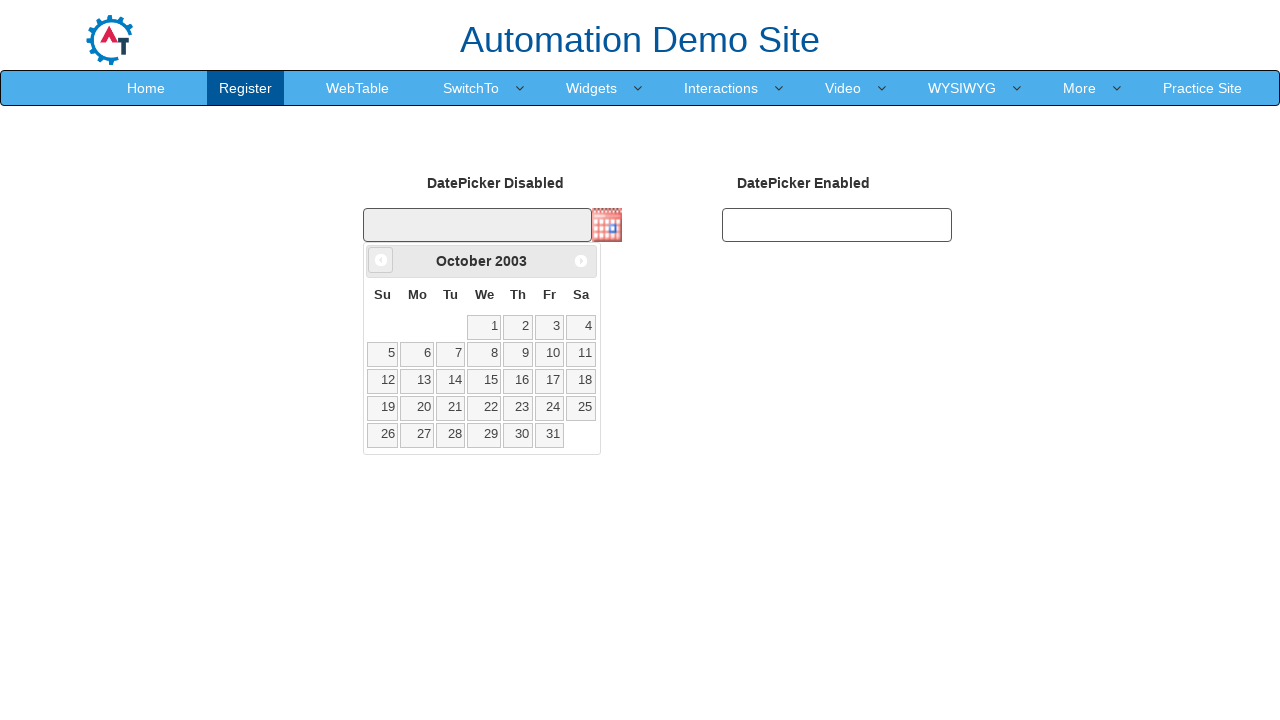

Retrieved current year: 2003
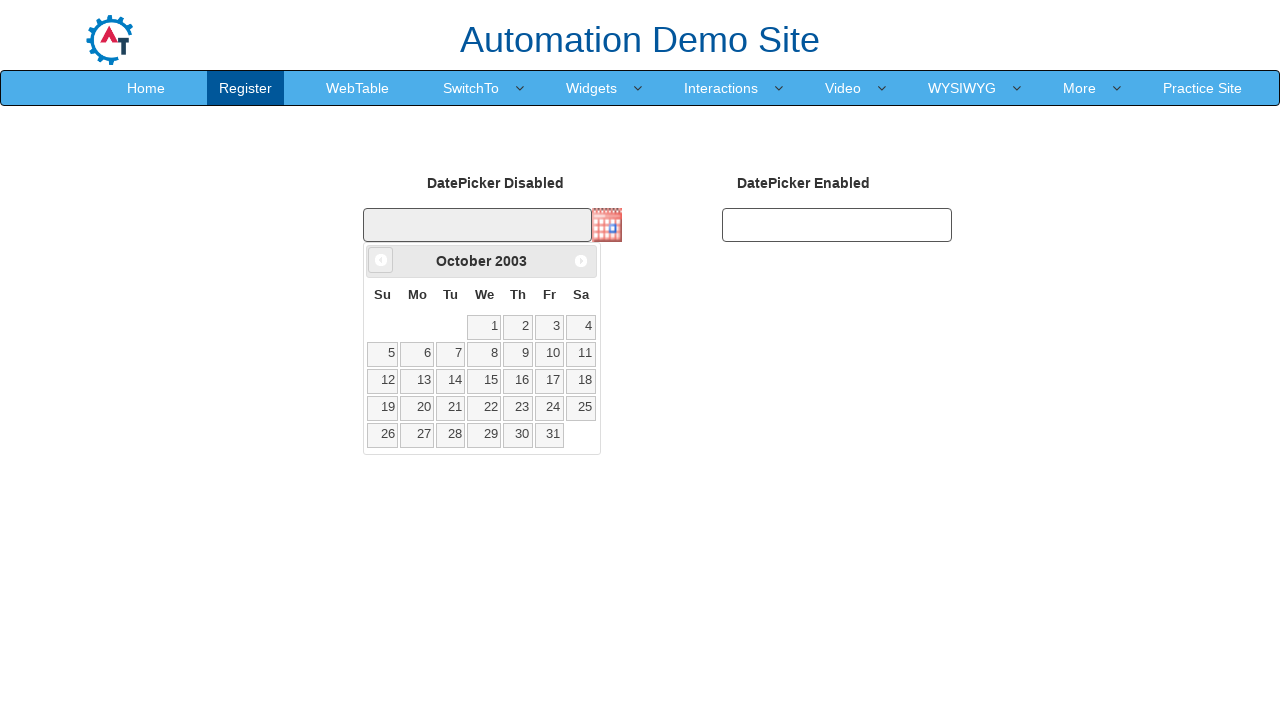

Clicked previous month button to navigate backward at (381, 260) on [data-handler='prev']
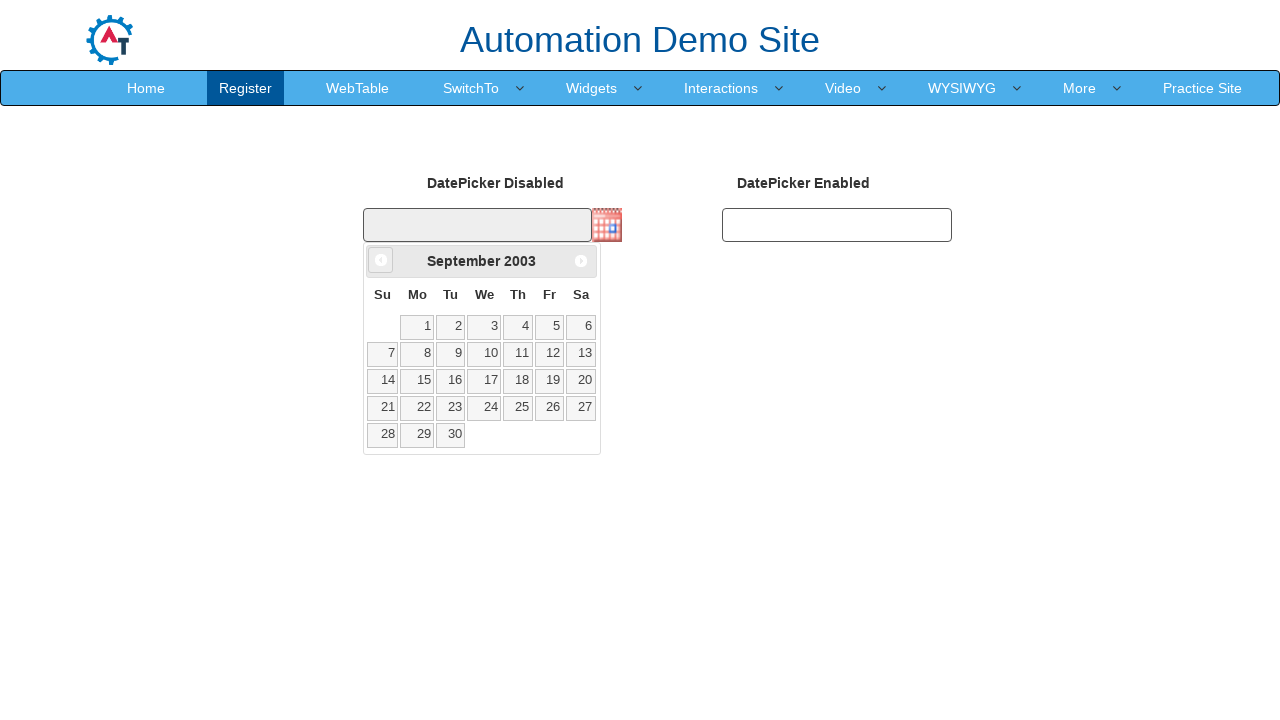

Retrieved current month: September
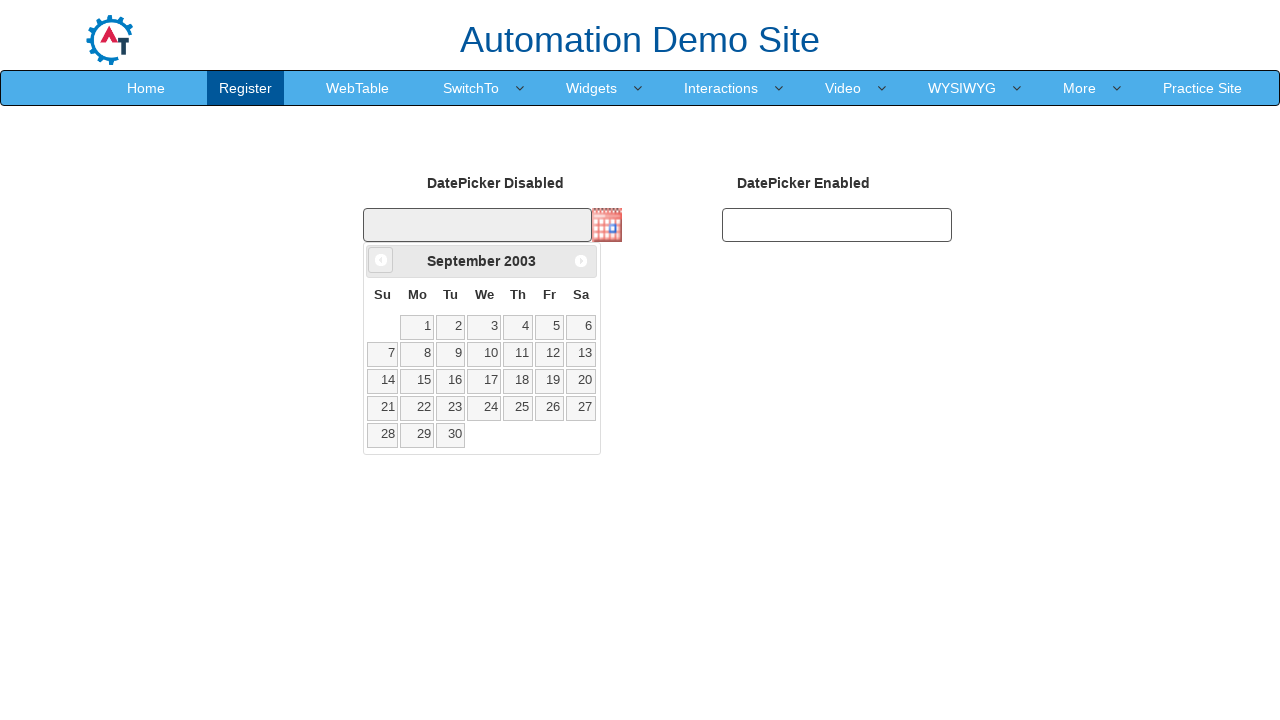

Retrieved current year: 2003
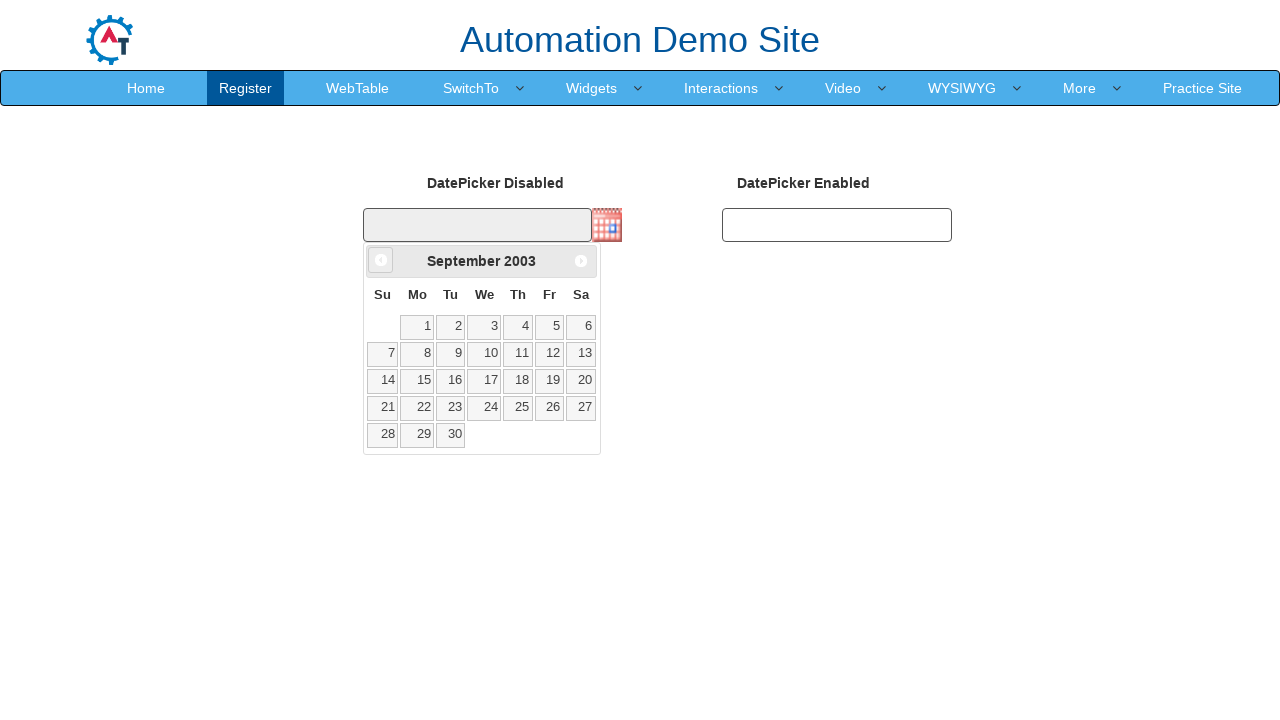

Clicked previous month button to navigate backward at (381, 260) on [data-handler='prev']
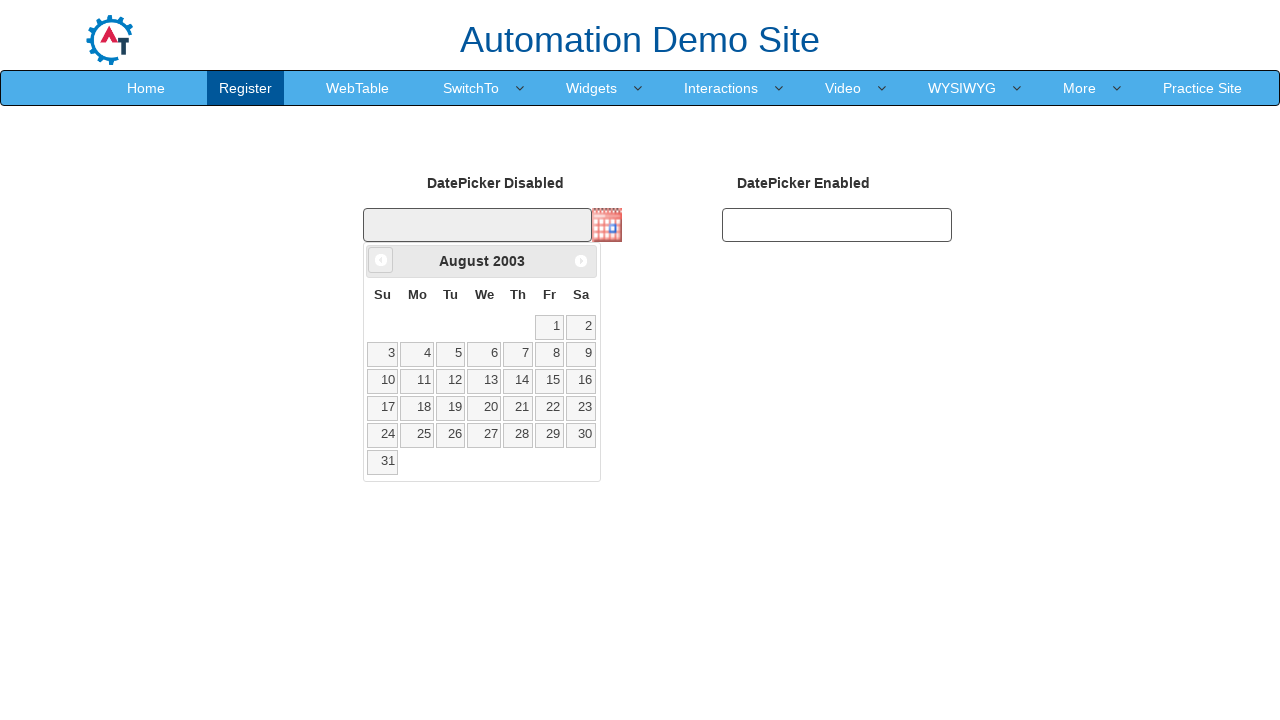

Retrieved current month: August
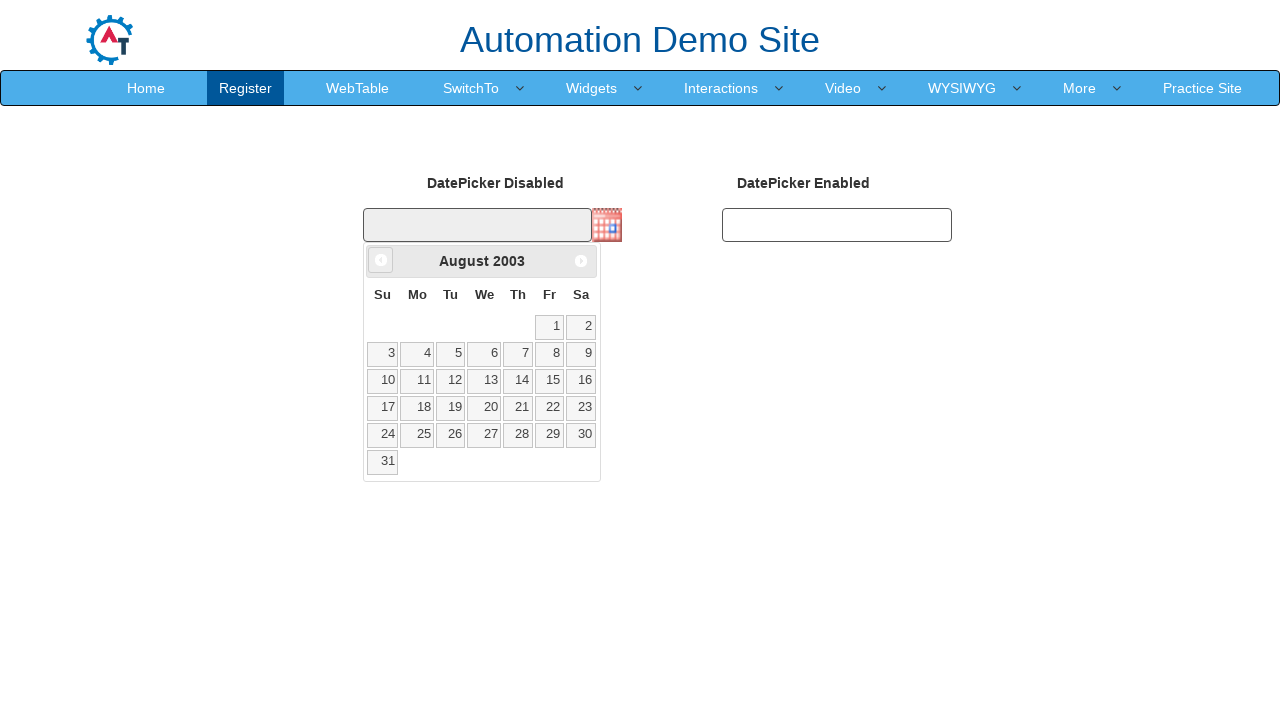

Retrieved current year: 2003
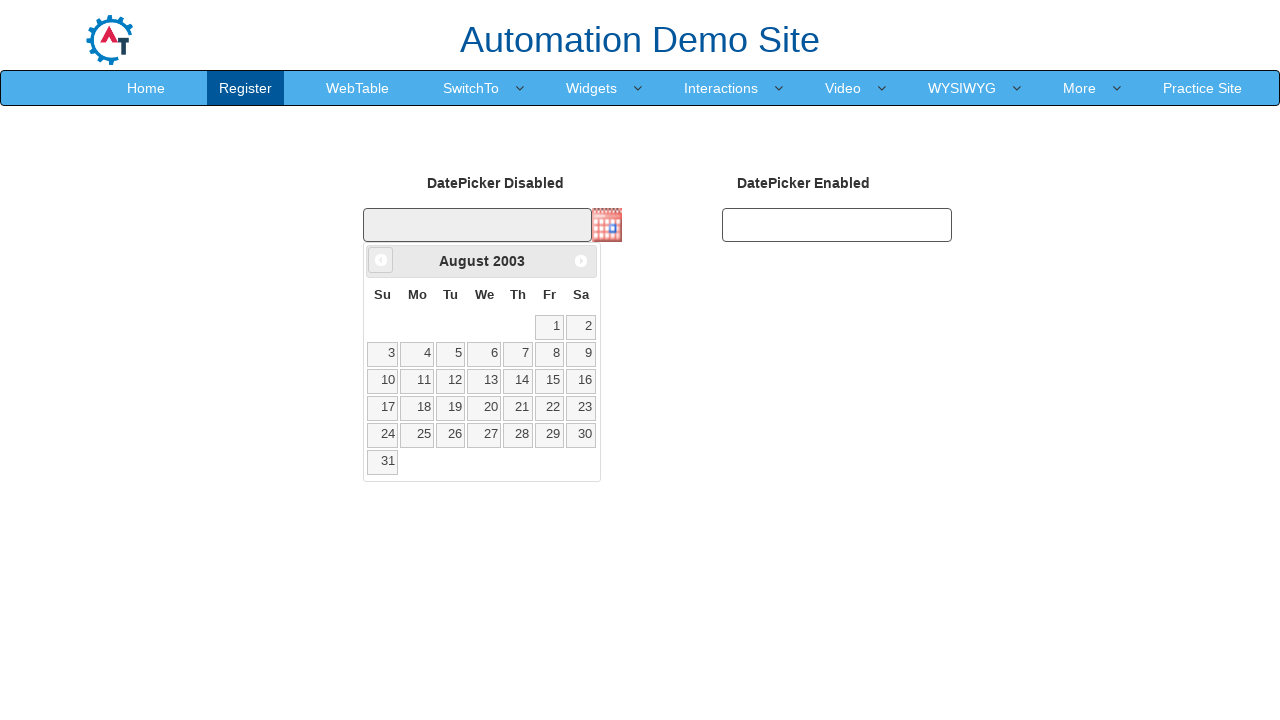

Clicked previous month button to navigate backward at (381, 260) on [data-handler='prev']
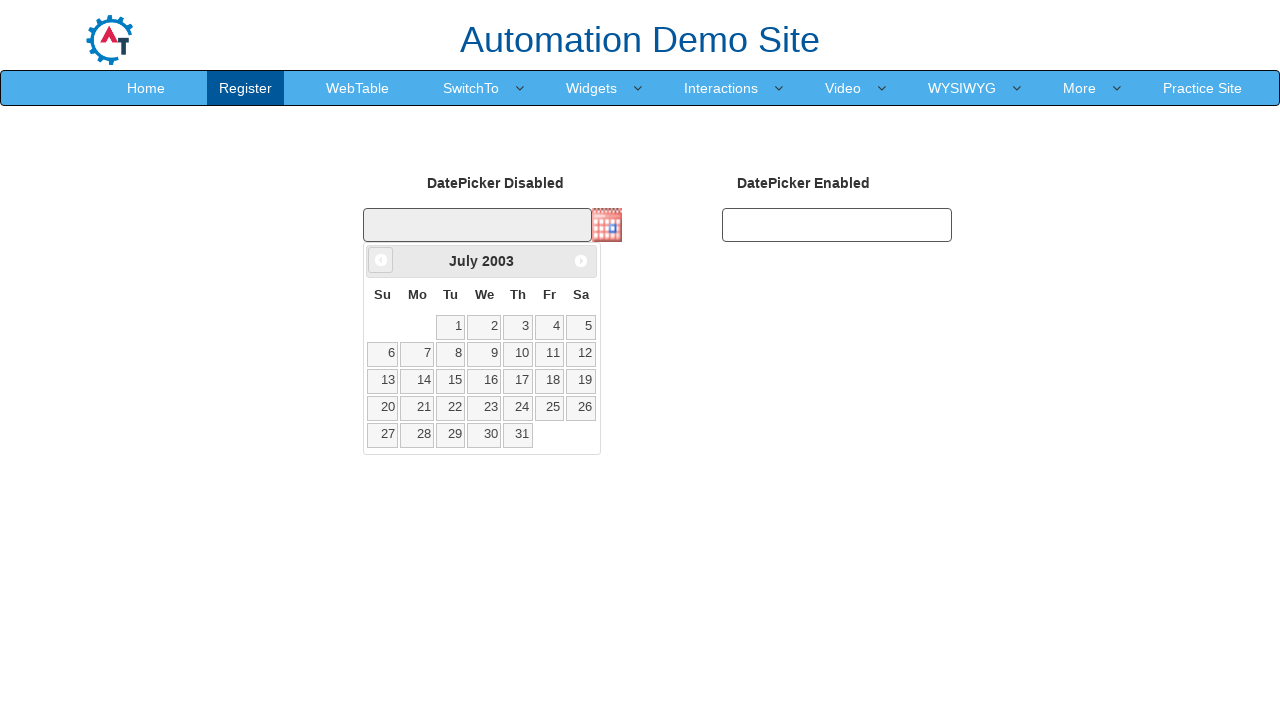

Retrieved current month: July
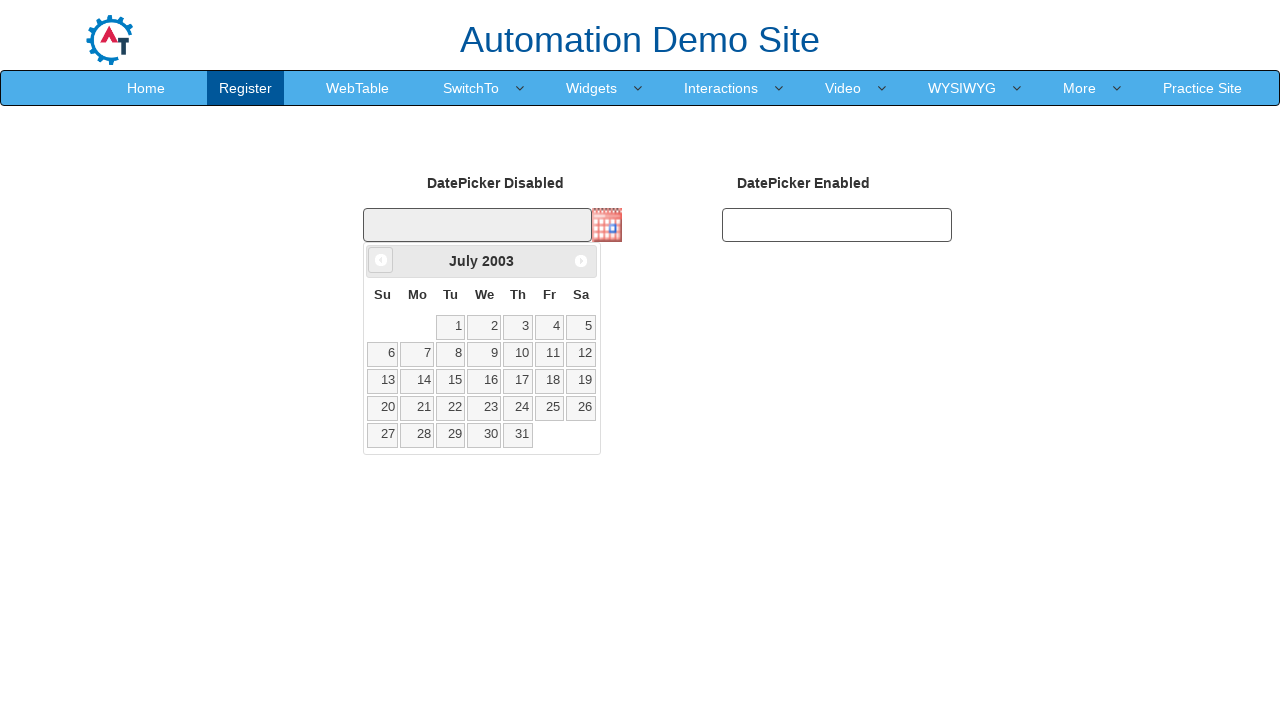

Retrieved current year: 2003
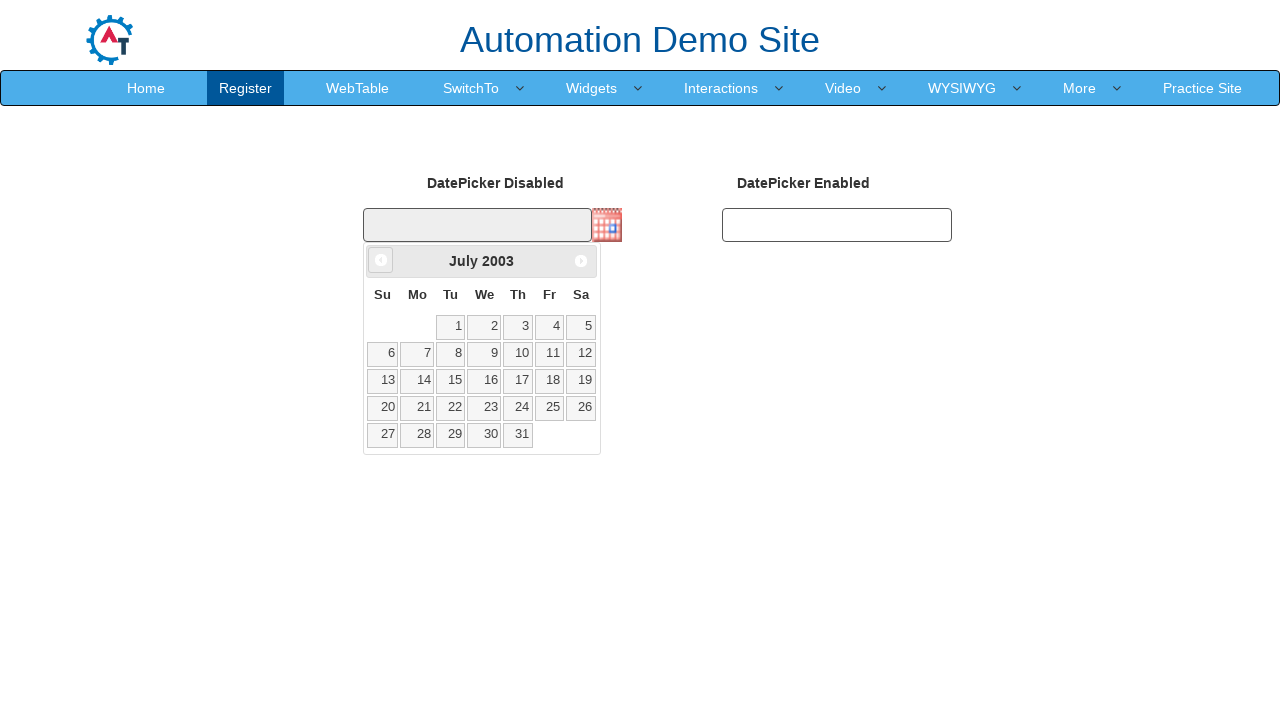

Clicked previous month button to navigate backward at (381, 260) on [data-handler='prev']
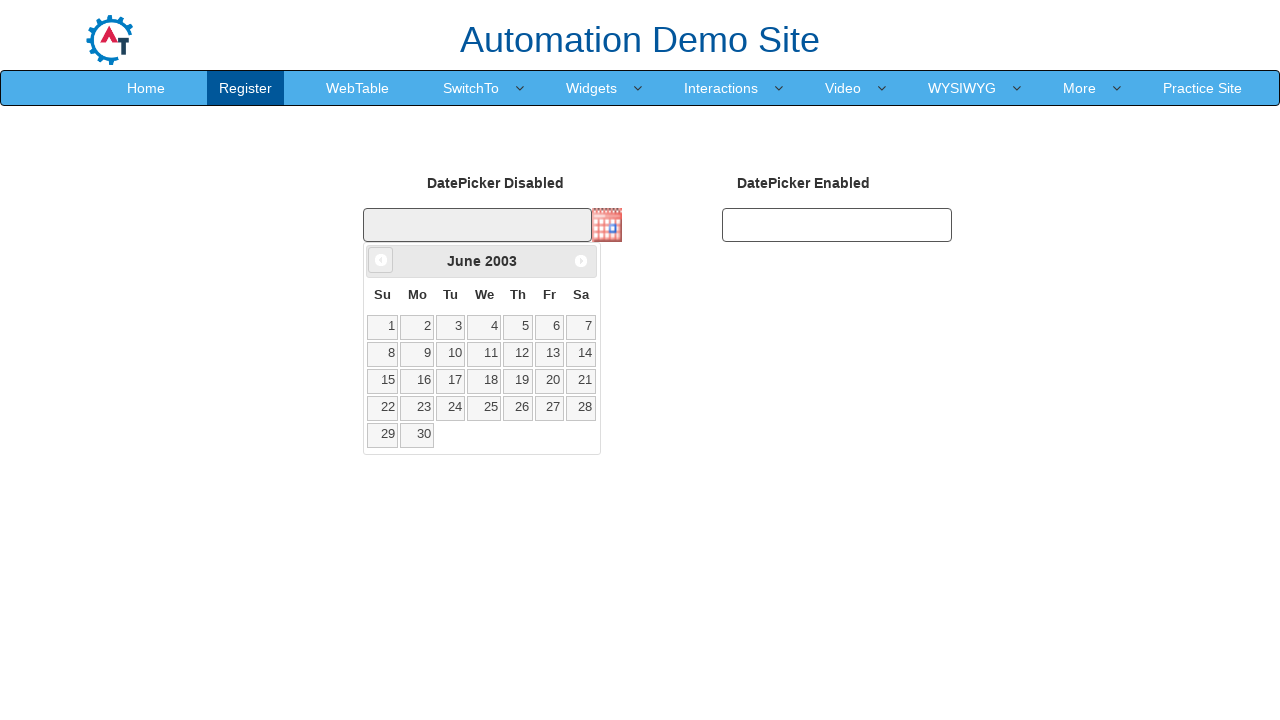

Retrieved current month: June
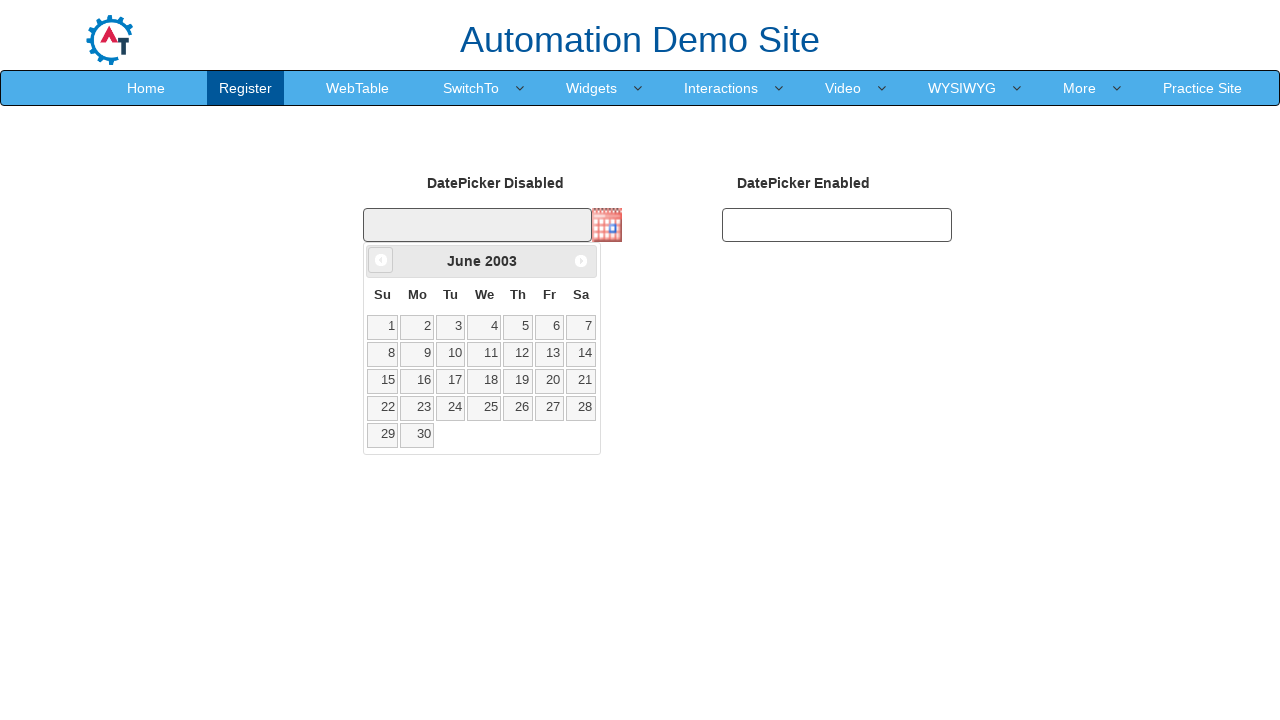

Retrieved current year: 2003
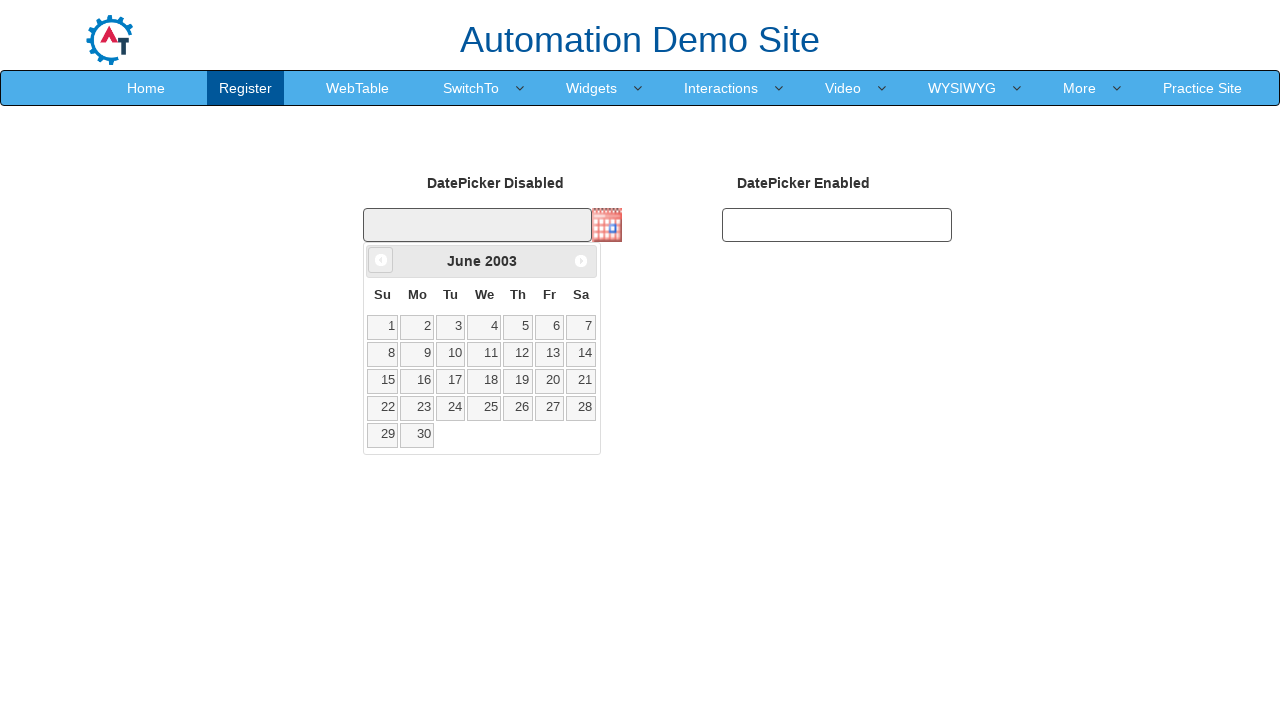

Clicked previous month button to navigate backward at (381, 260) on [data-handler='prev']
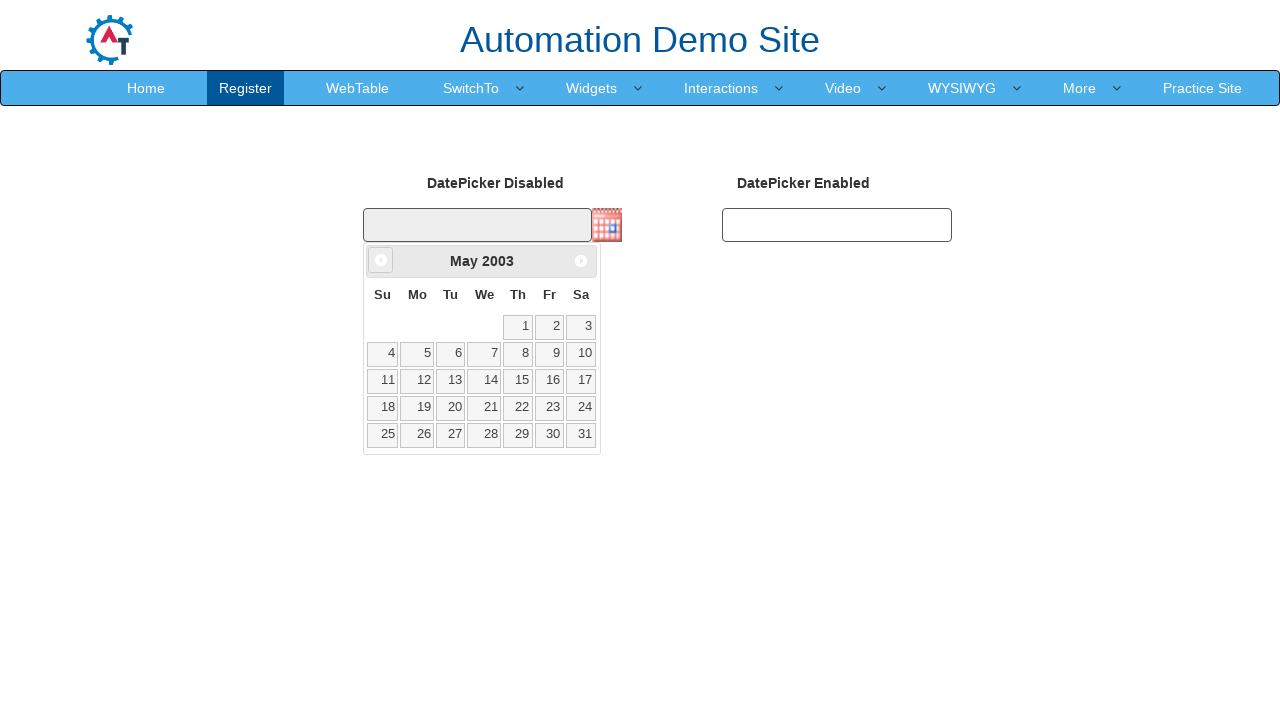

Retrieved current month: May
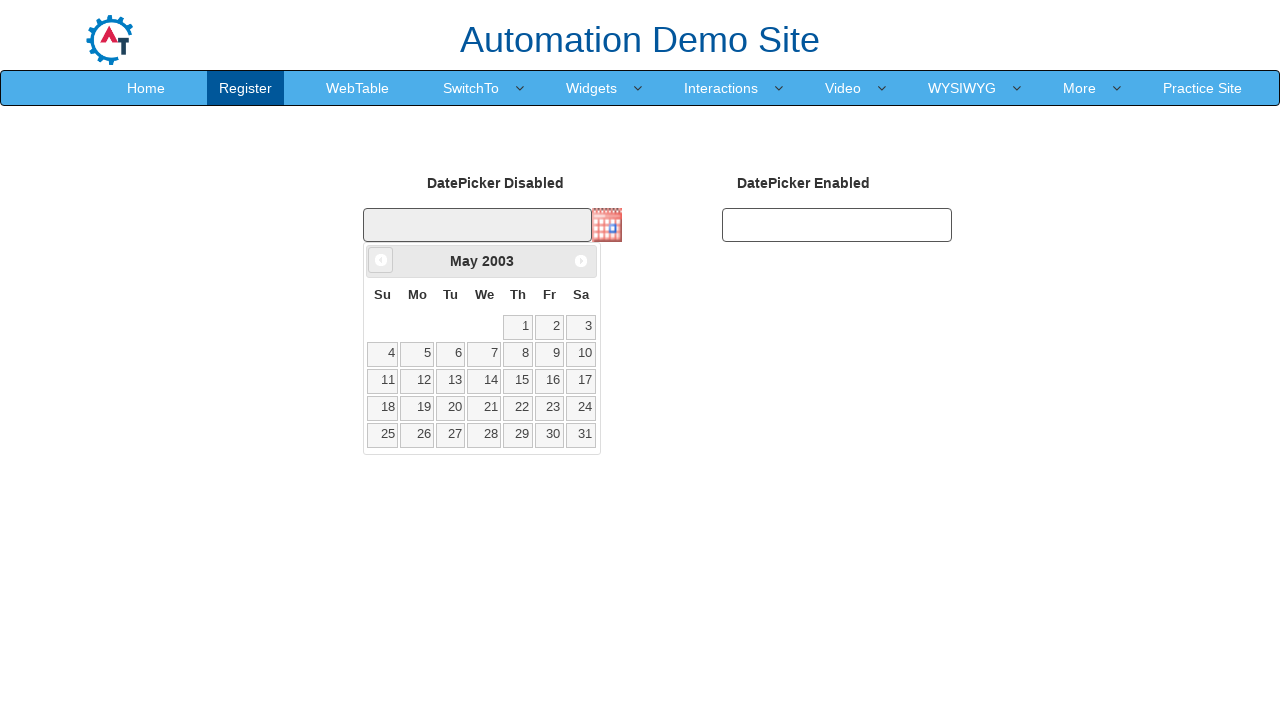

Retrieved current year: 2003
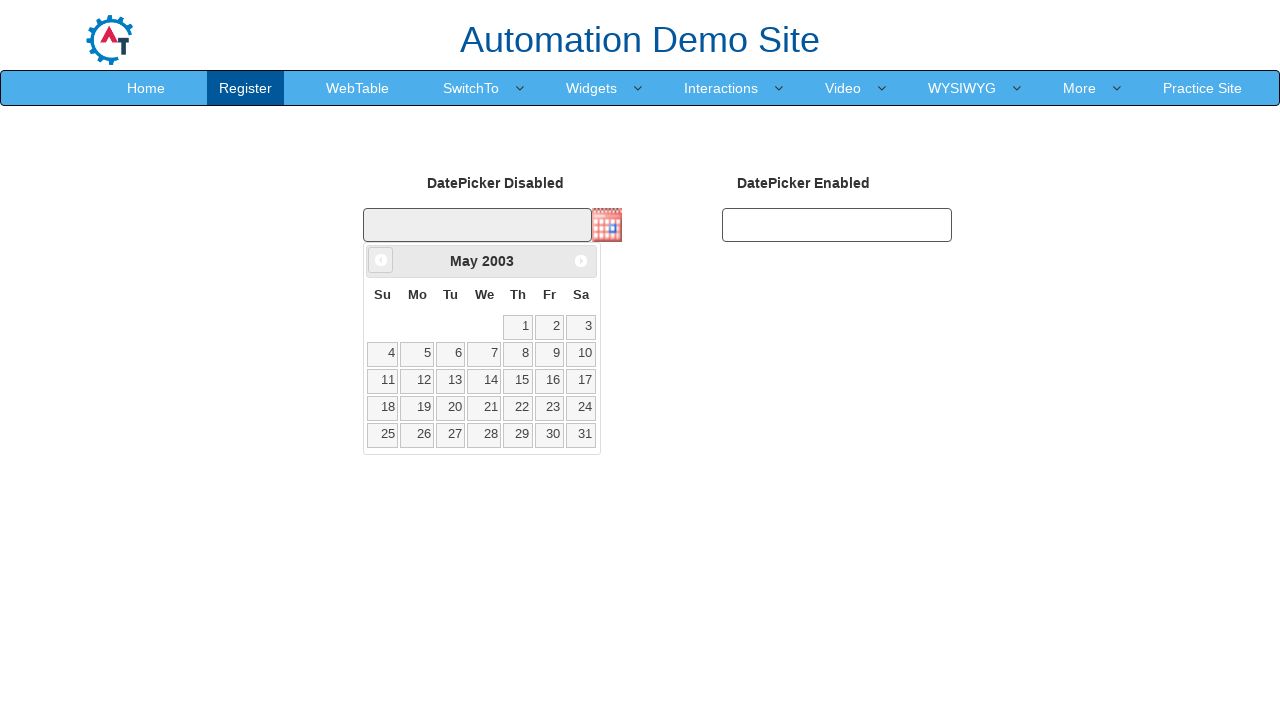

Clicked previous month button to navigate backward at (381, 260) on [data-handler='prev']
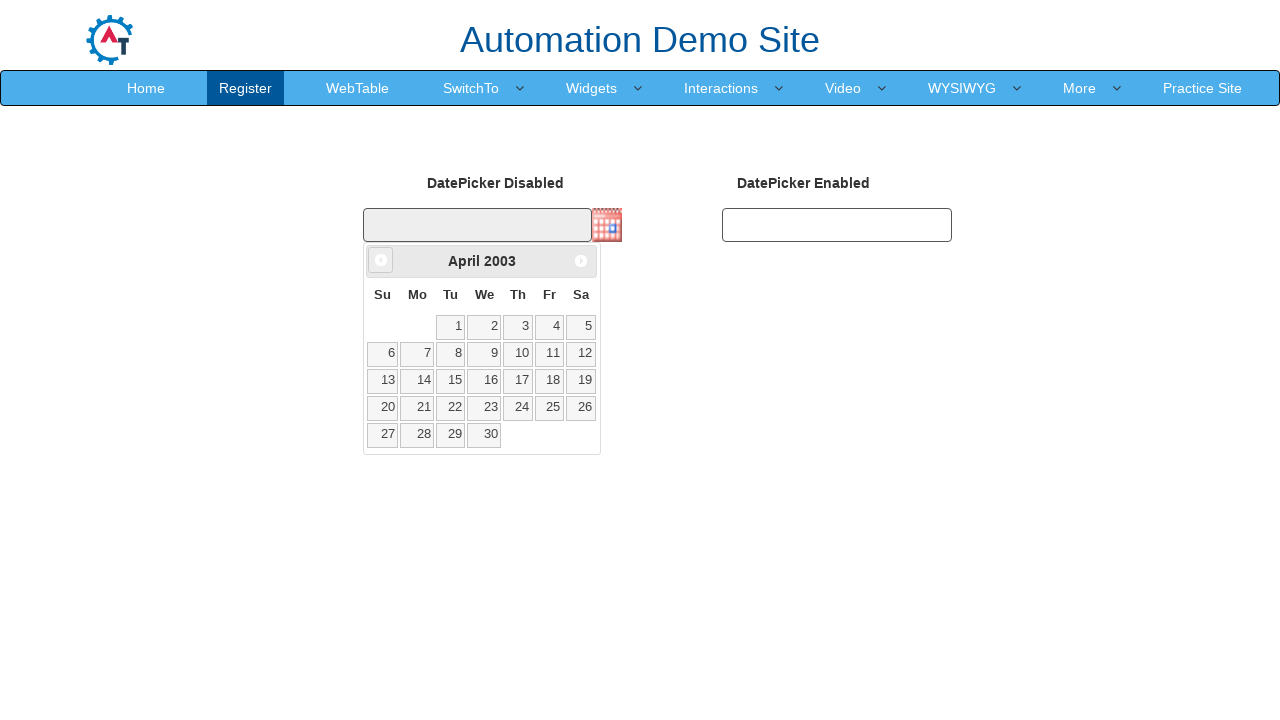

Retrieved current month: April
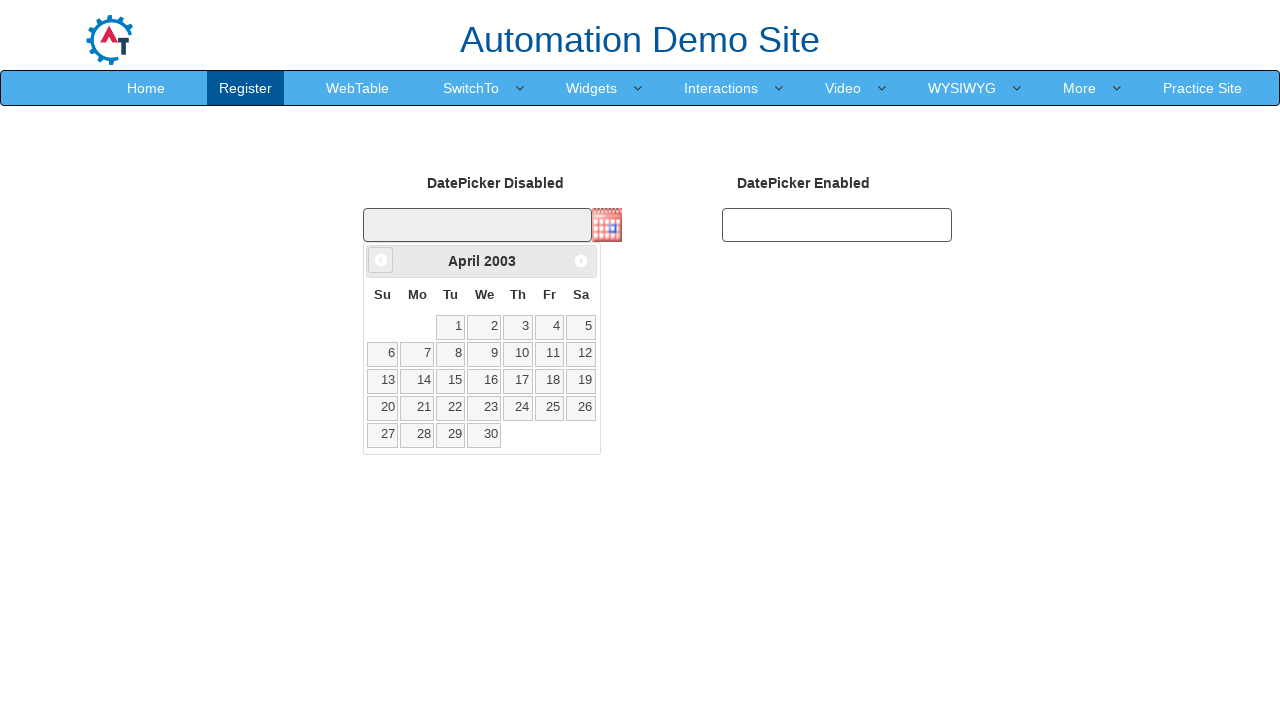

Retrieved current year: 2003
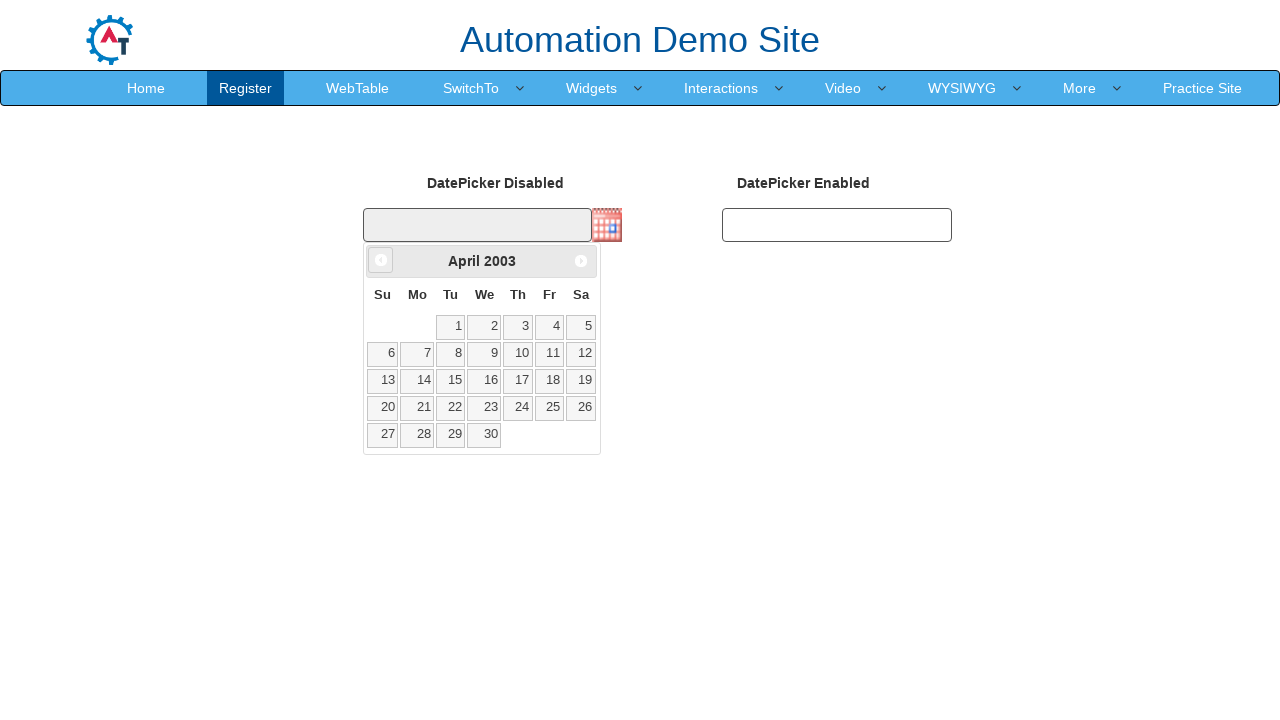

Clicked previous month button to navigate backward at (381, 260) on [data-handler='prev']
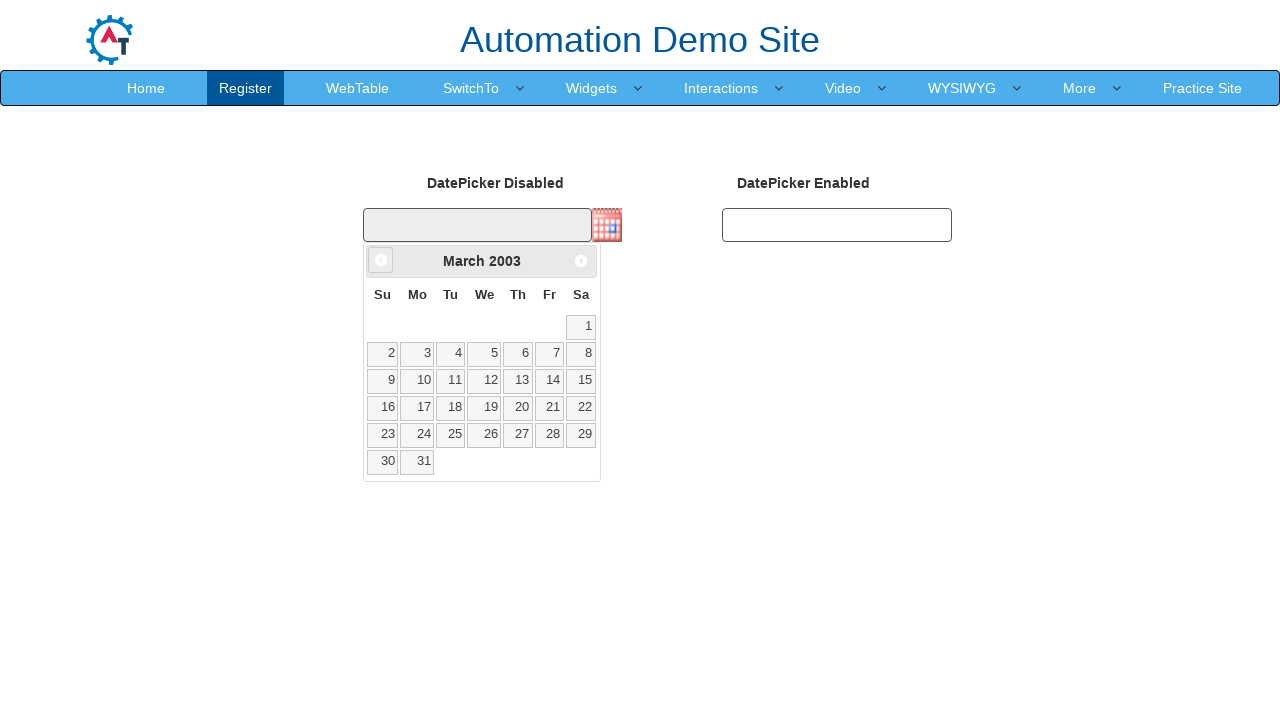

Retrieved current month: March
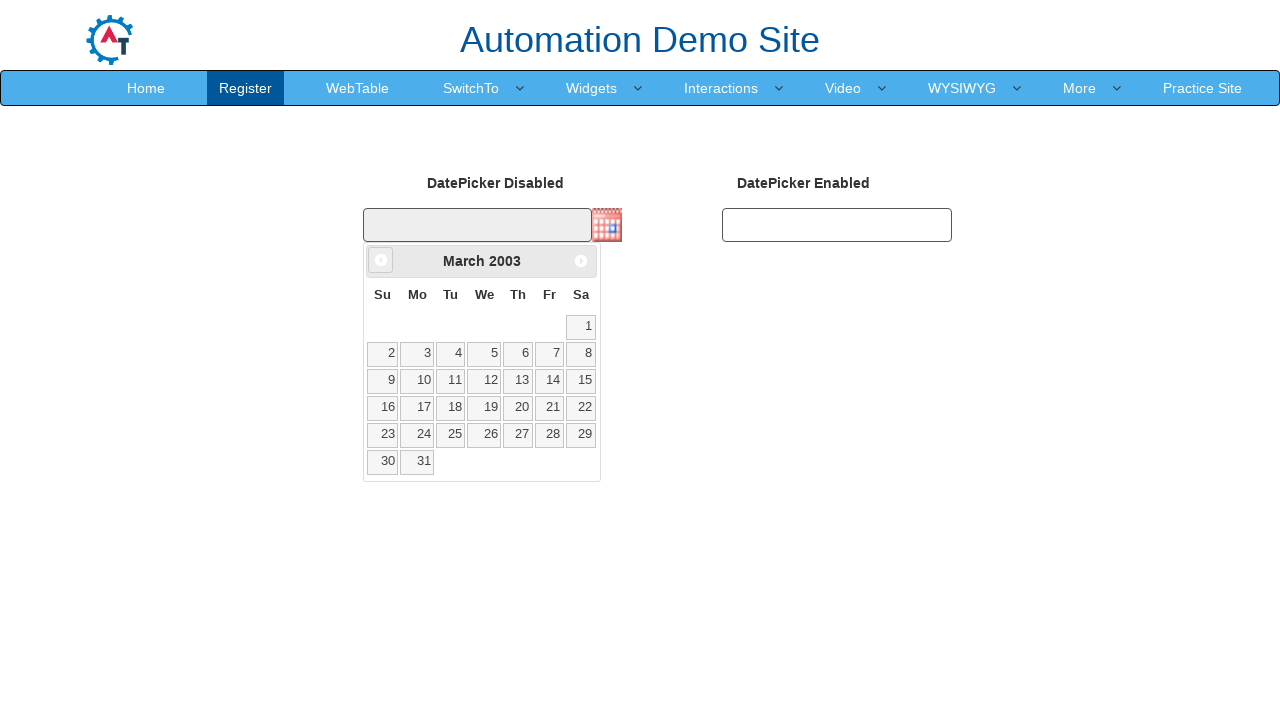

Retrieved current year: 2003
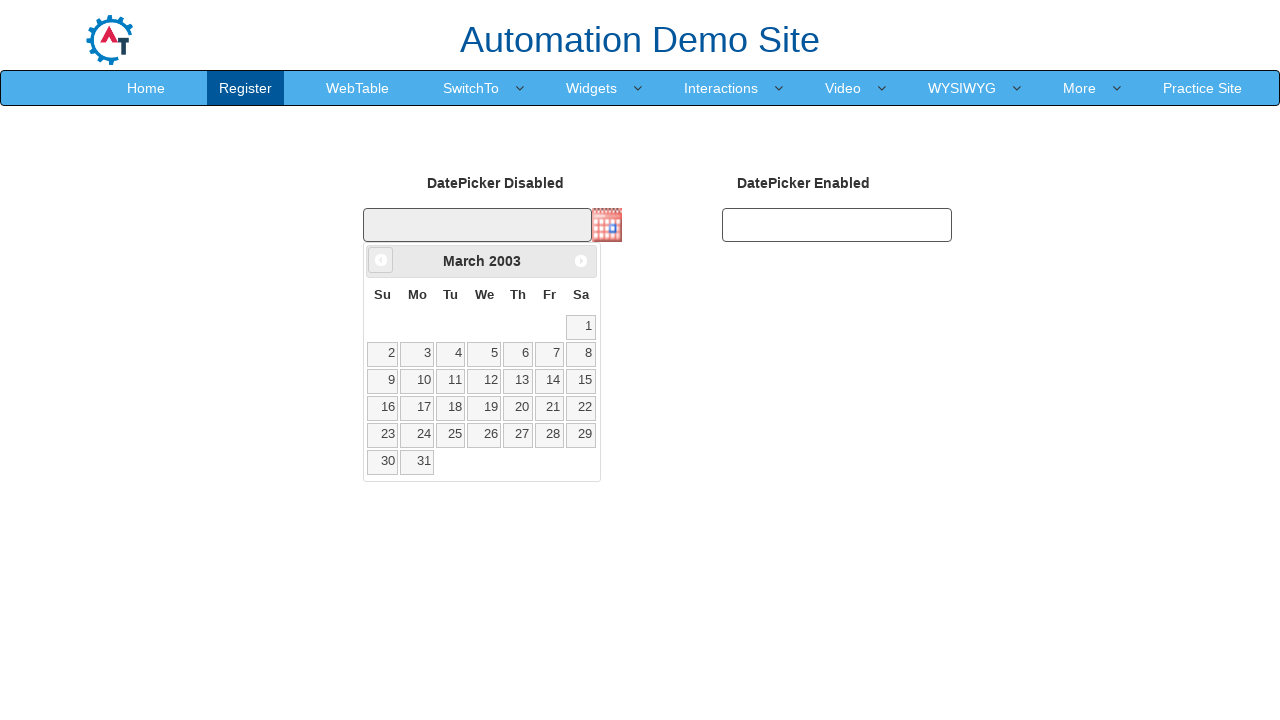

Clicked previous month button to navigate backward at (381, 260) on [data-handler='prev']
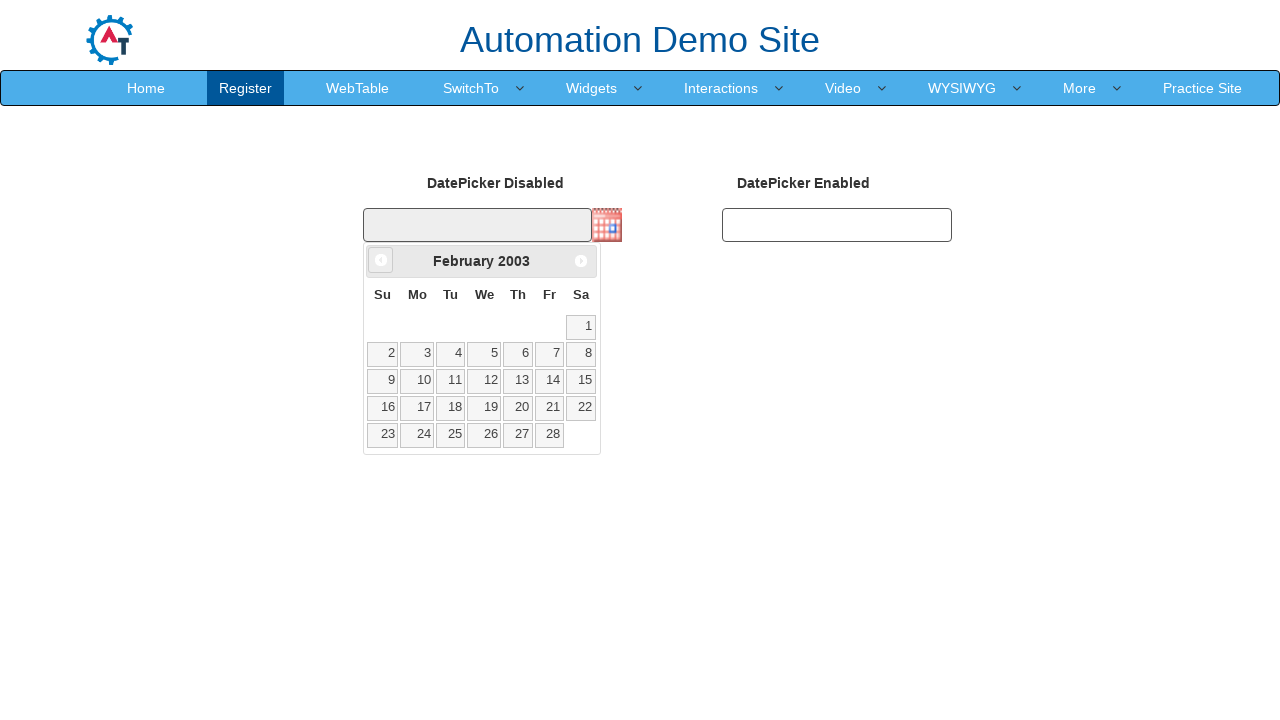

Retrieved current month: February
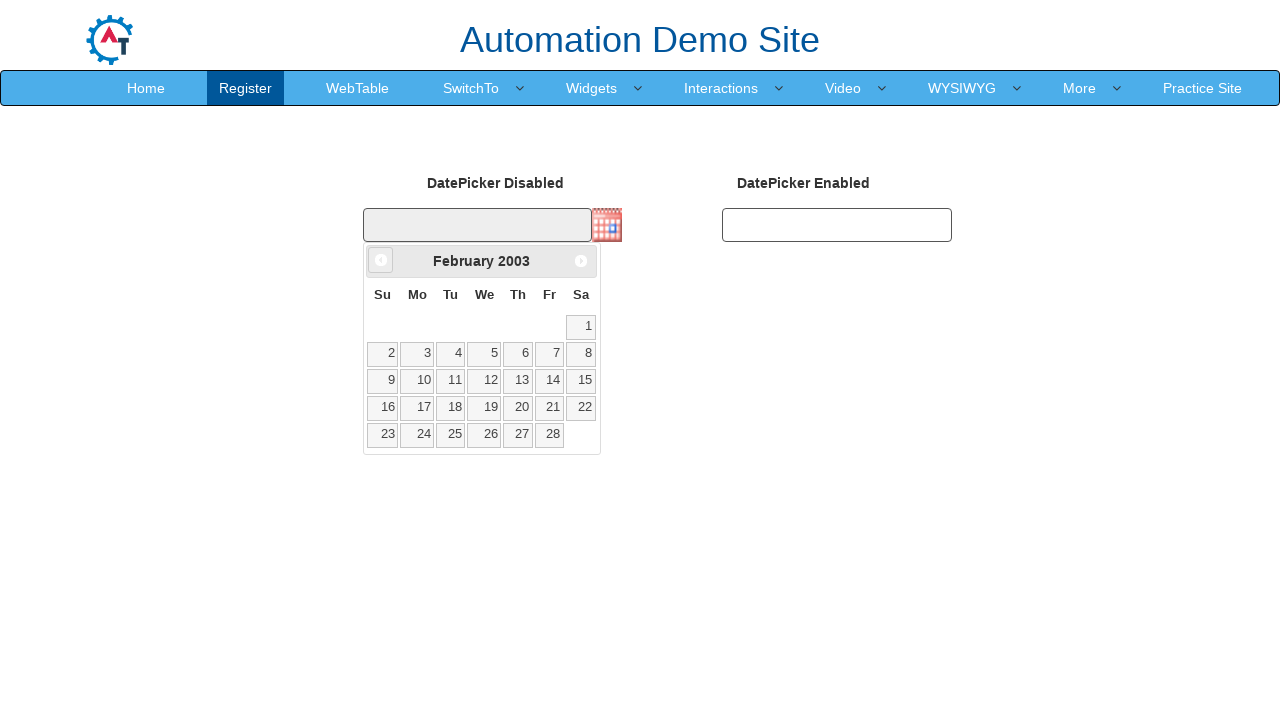

Retrieved current year: 2003
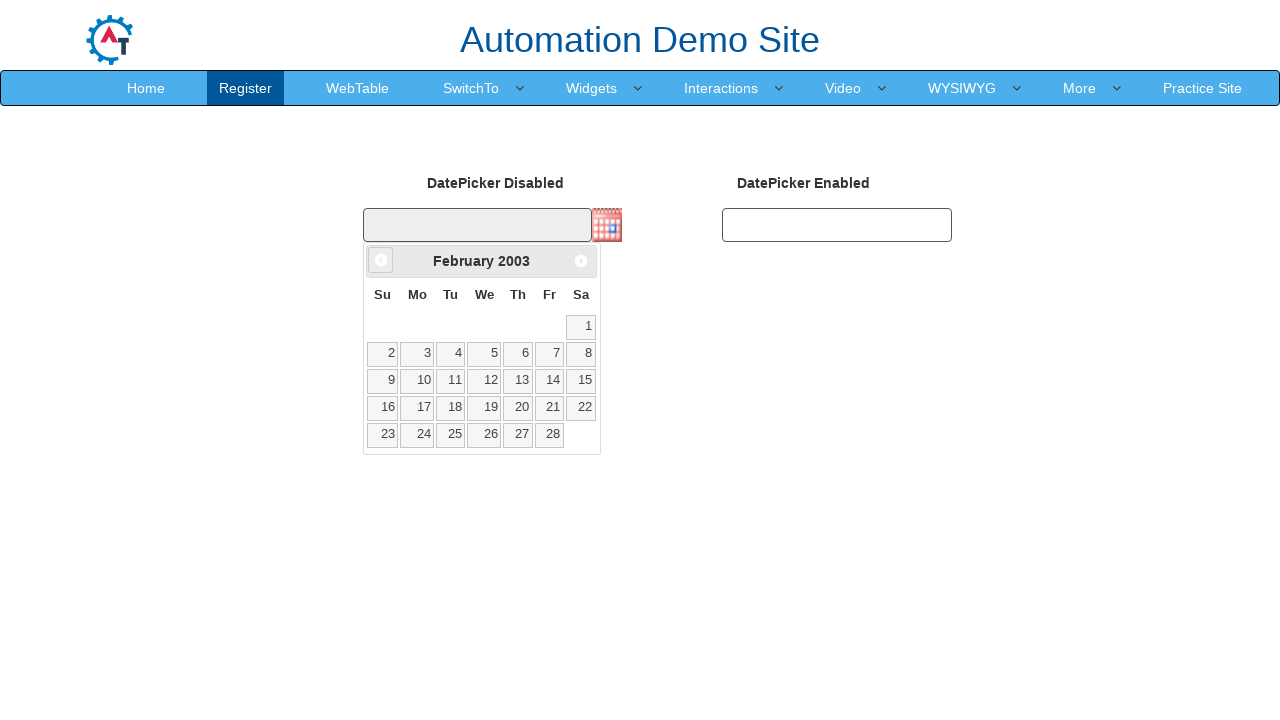

Clicked previous month button to navigate backward at (381, 260) on [data-handler='prev']
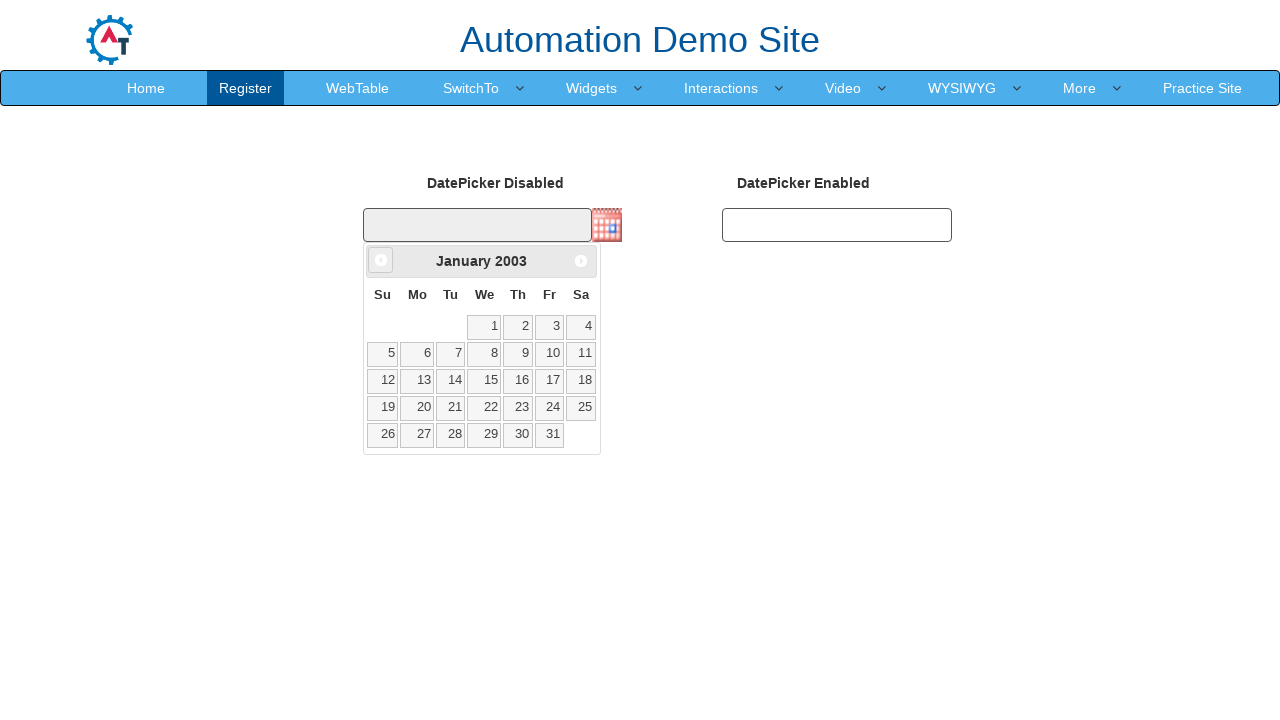

Retrieved current month: January
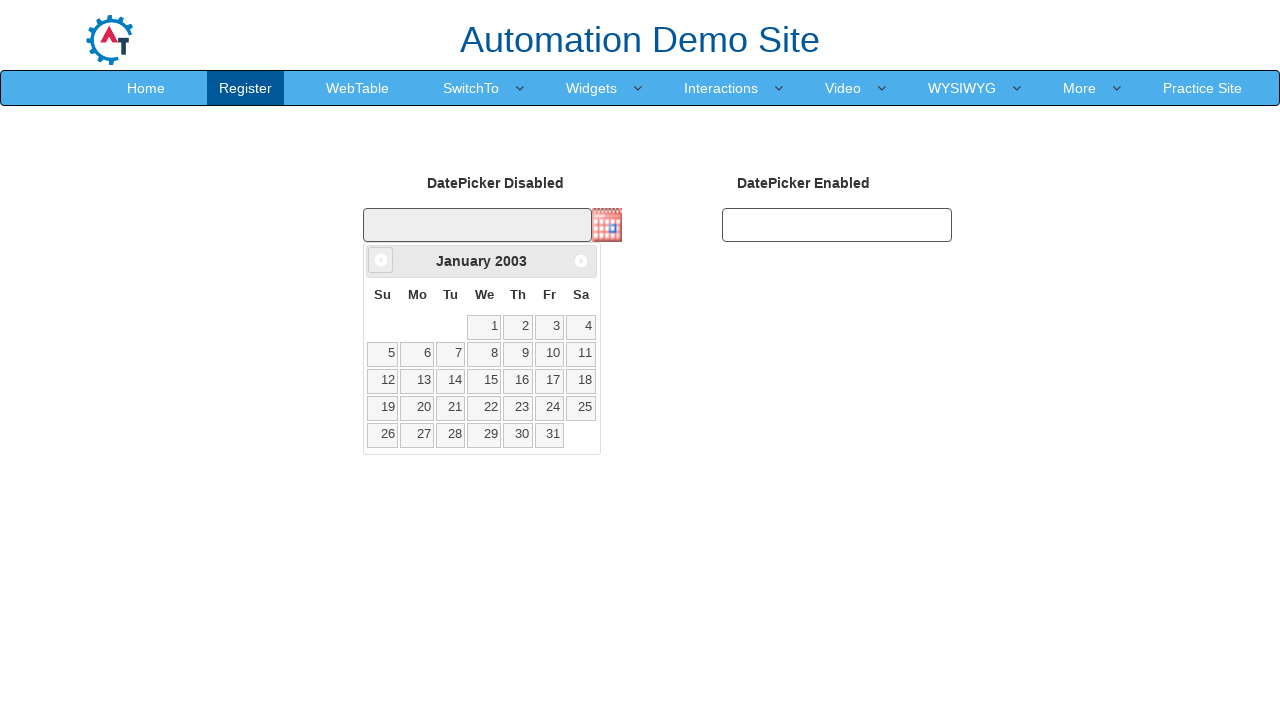

Retrieved current year: 2003
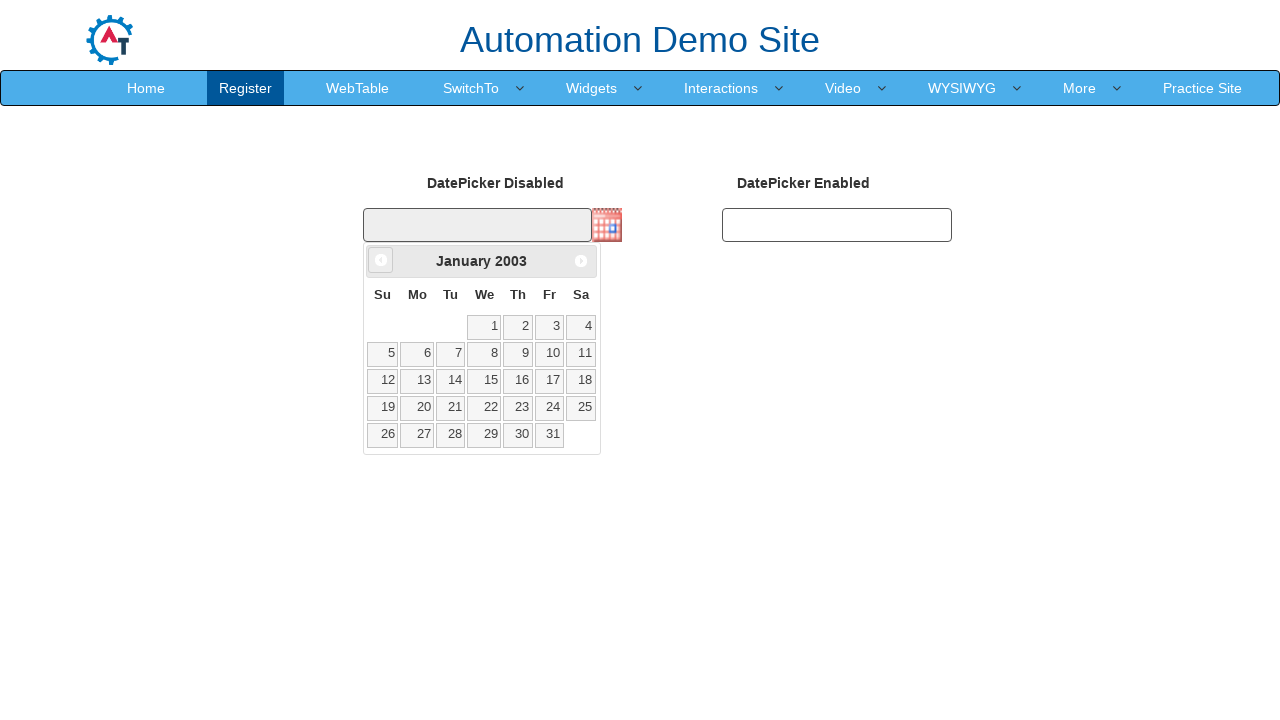

Target date January 2003 reached
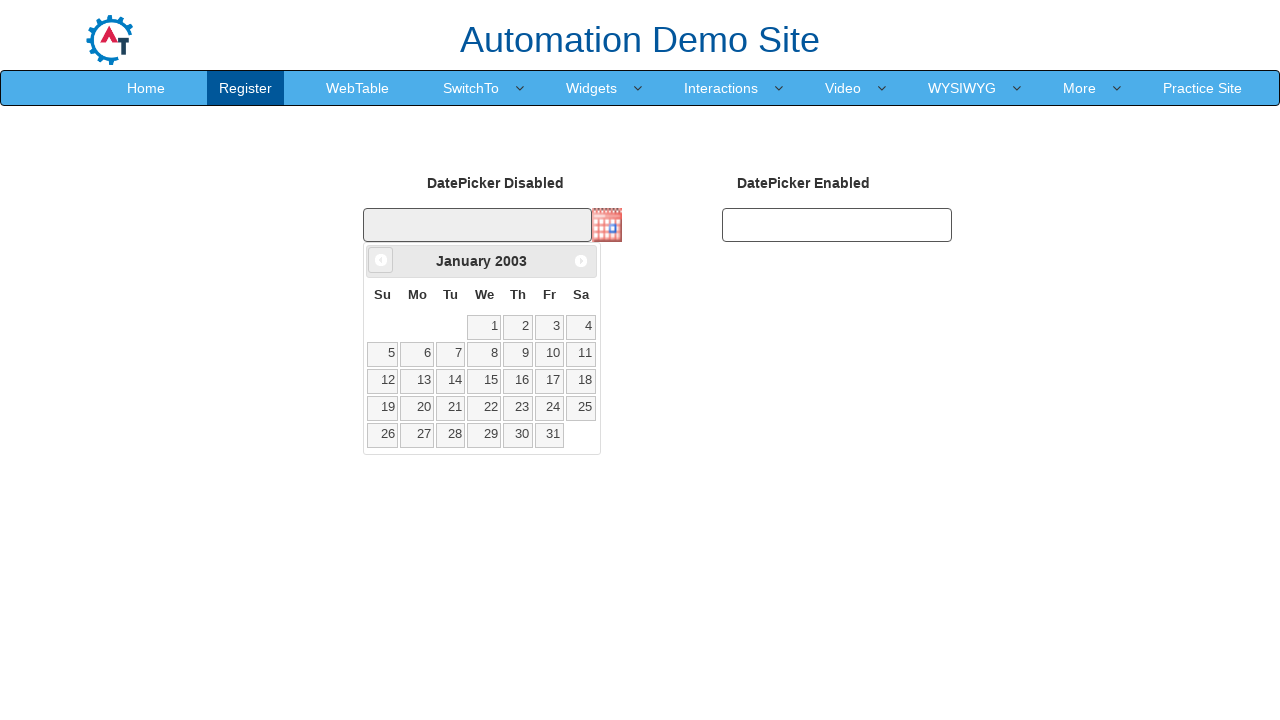

Selected the 27th day of January 2003 at (417, 435) on xpath=//a[@class='ui-state-default' and .='27']
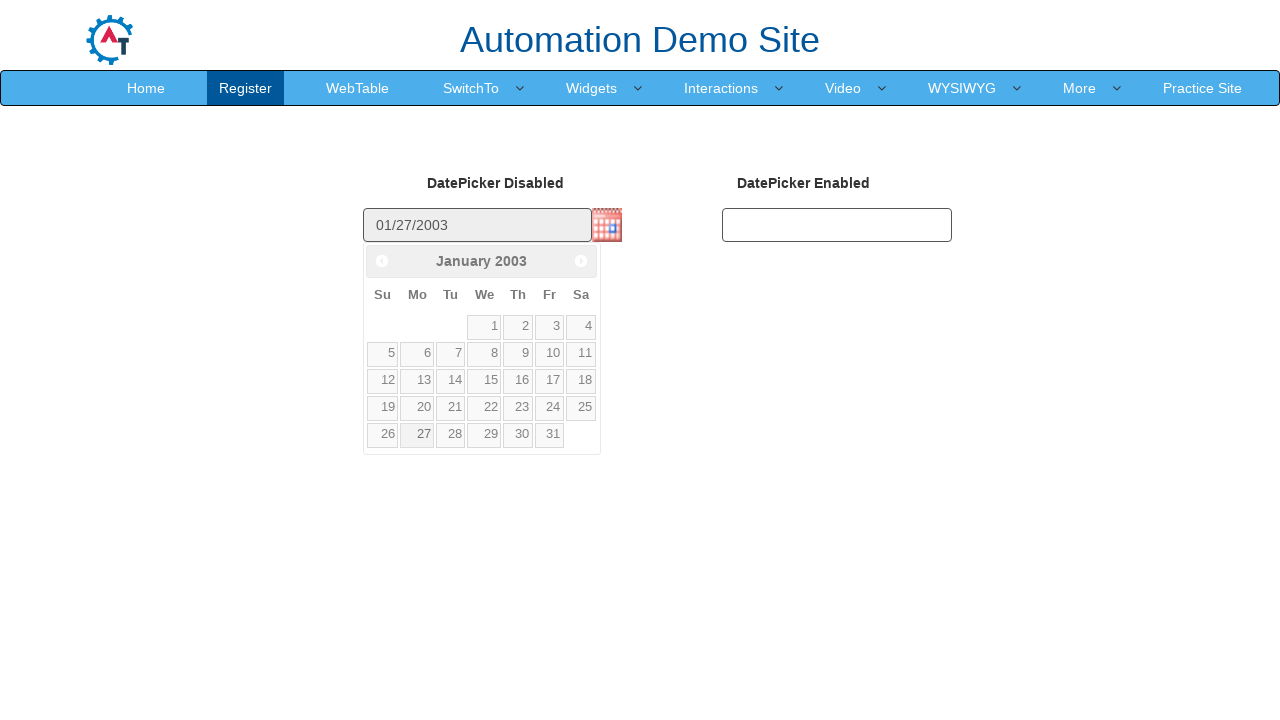

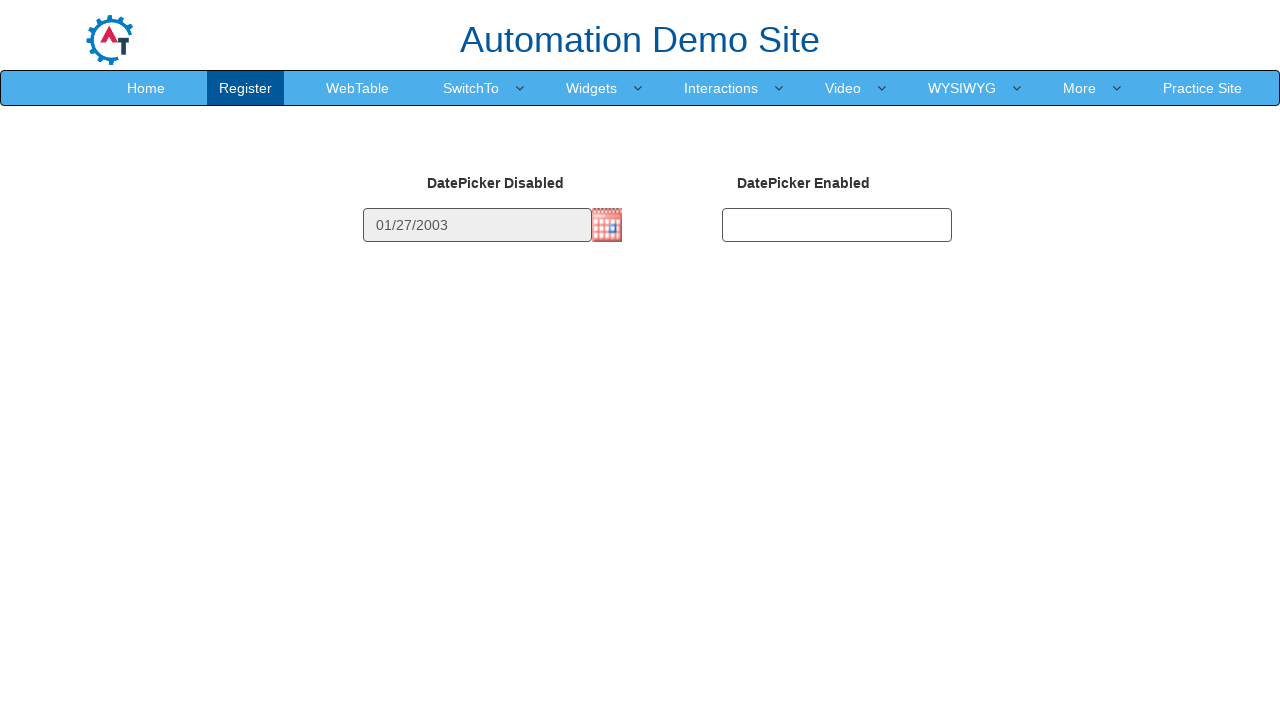